Automates playing the 1024 game by sending arrow key inputs in a pattern, repeatedly pressing down, left, right arrows and refreshing the page to continue playing.

Starting URL: https://1024game.org/

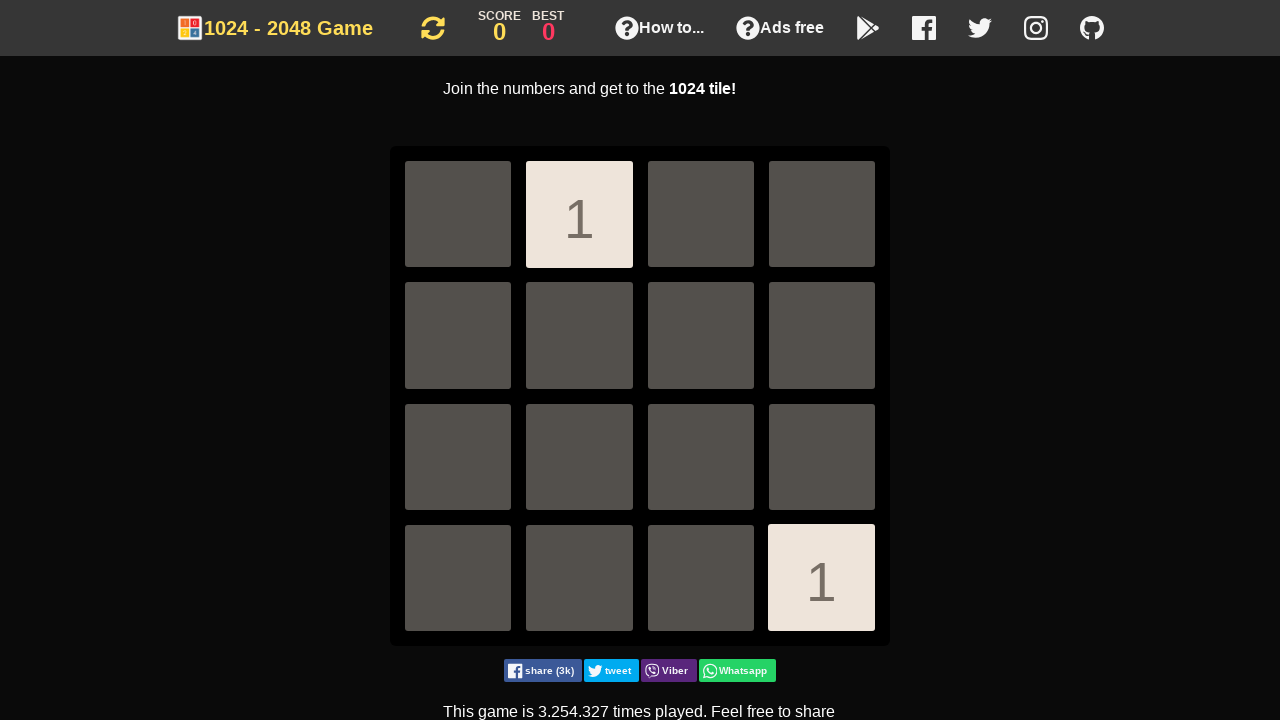

Waited for game to load (domcontentloaded)
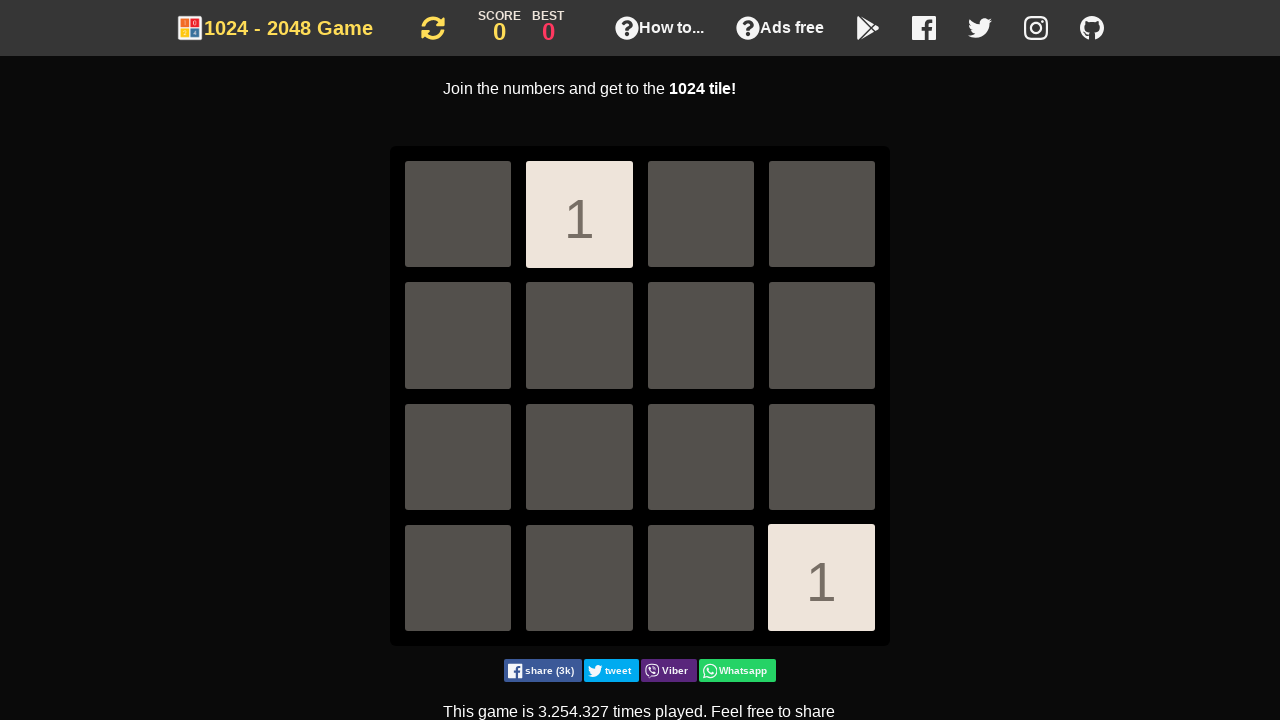

Pressed ArrowDown key
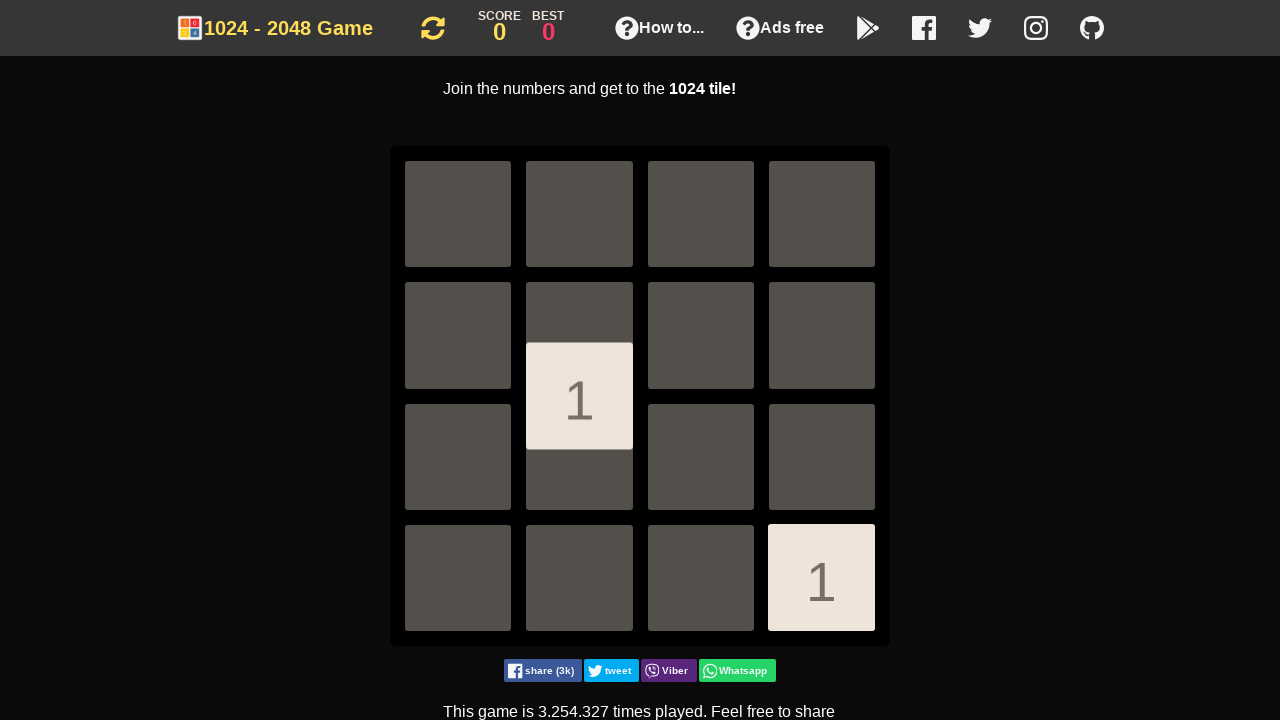

Pressed ArrowDown key
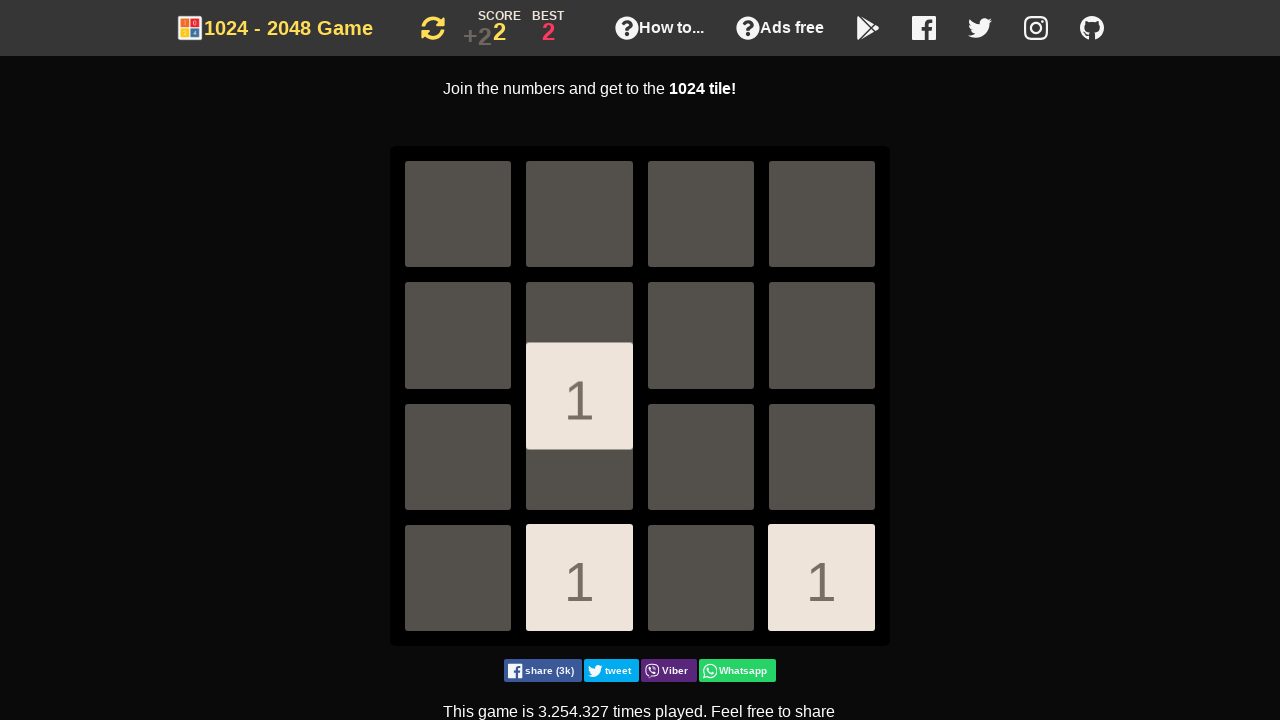

Pressed ArrowDown key
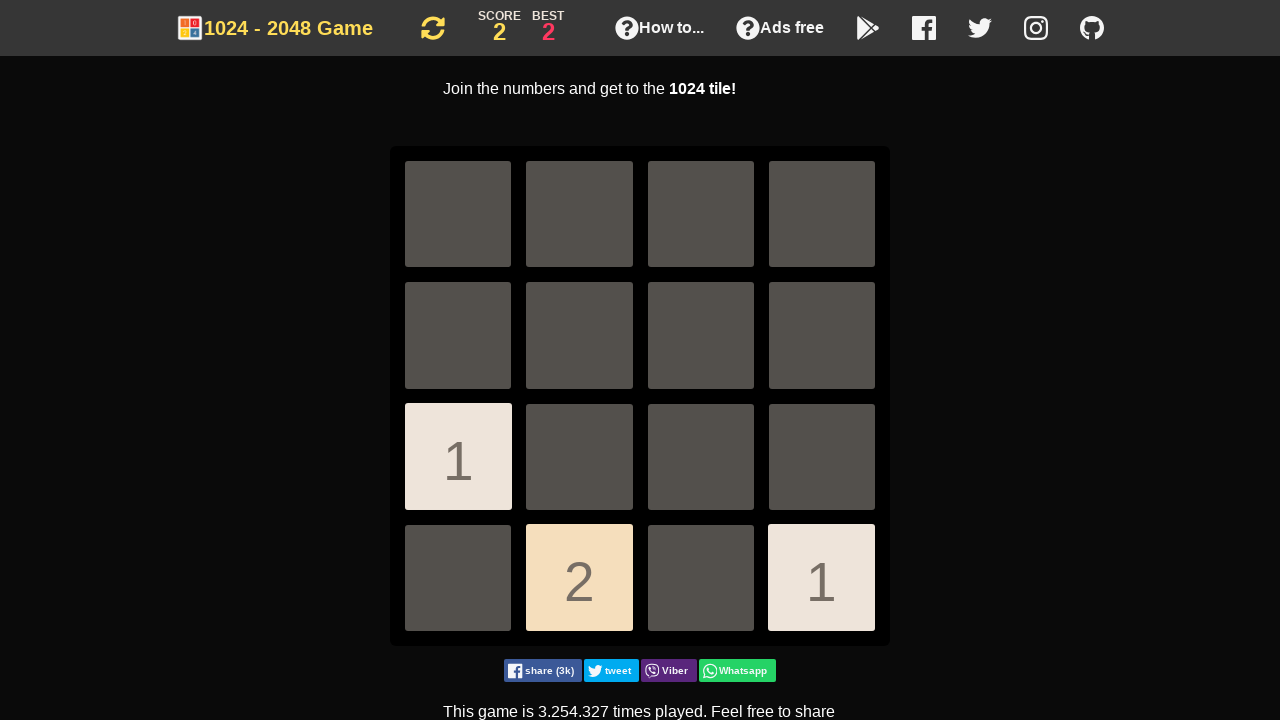

Pressed ArrowDown key
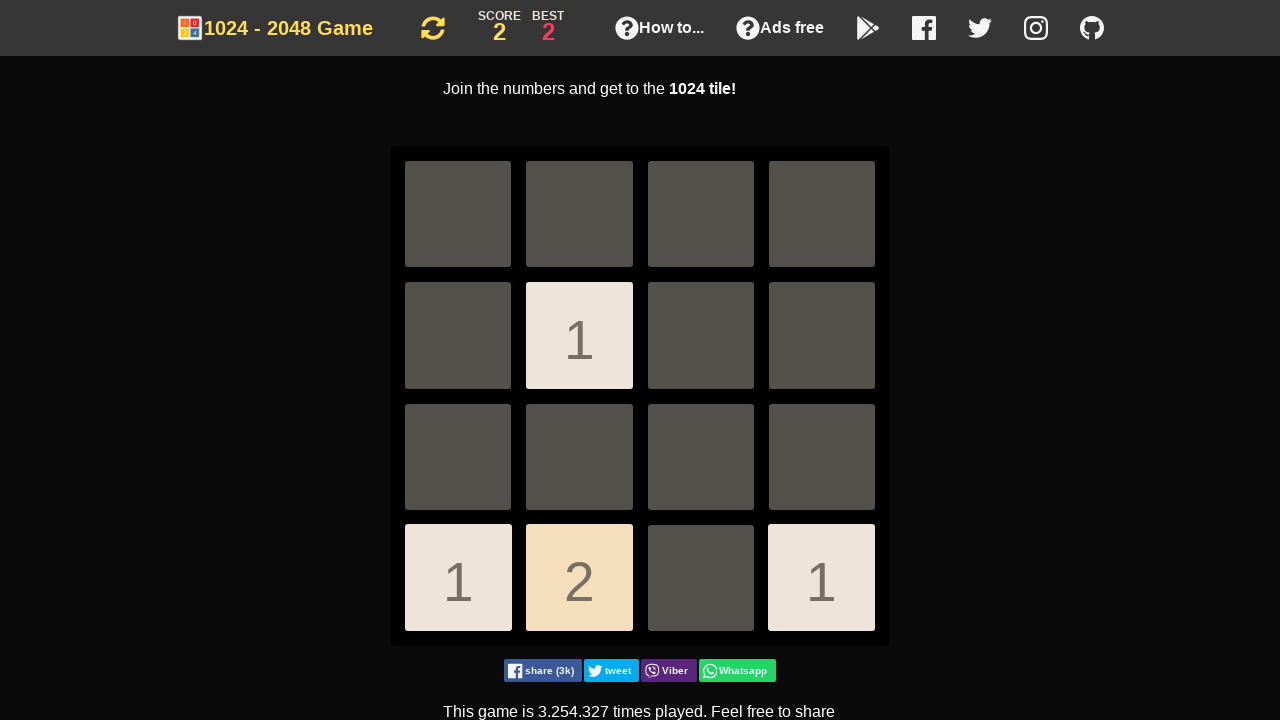

Pressed ArrowDown key
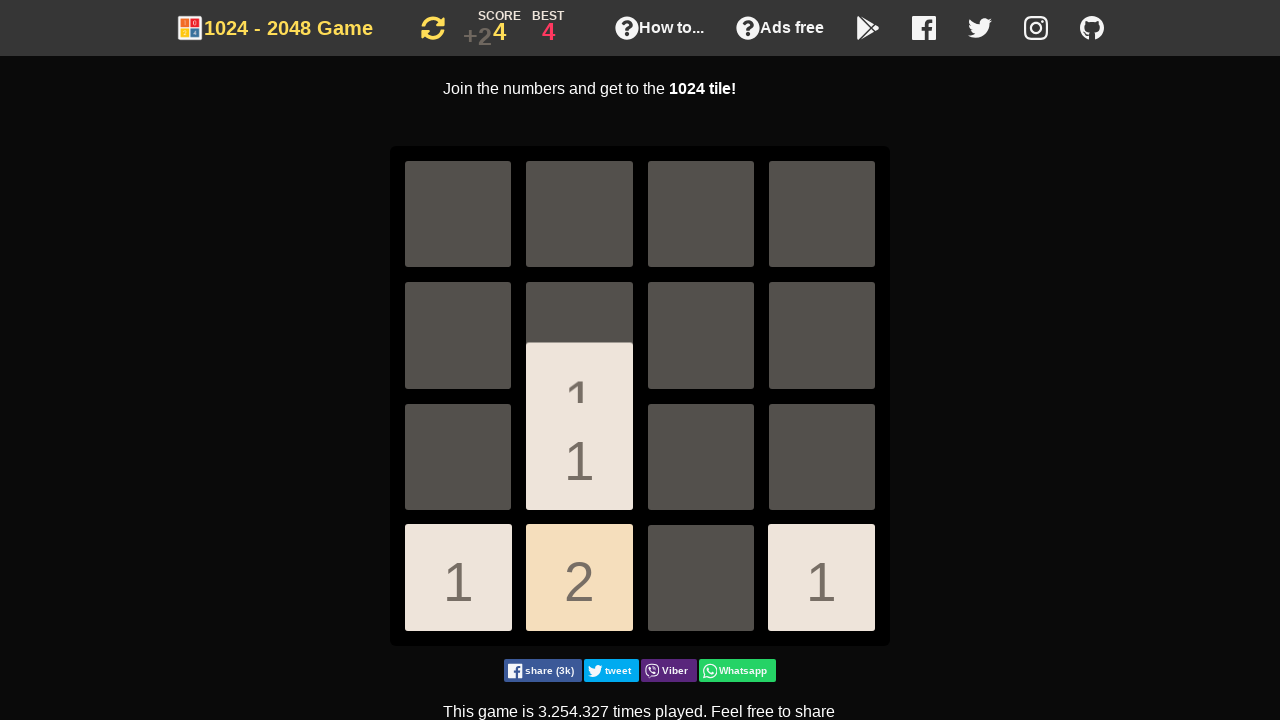

Pressed ArrowDown key
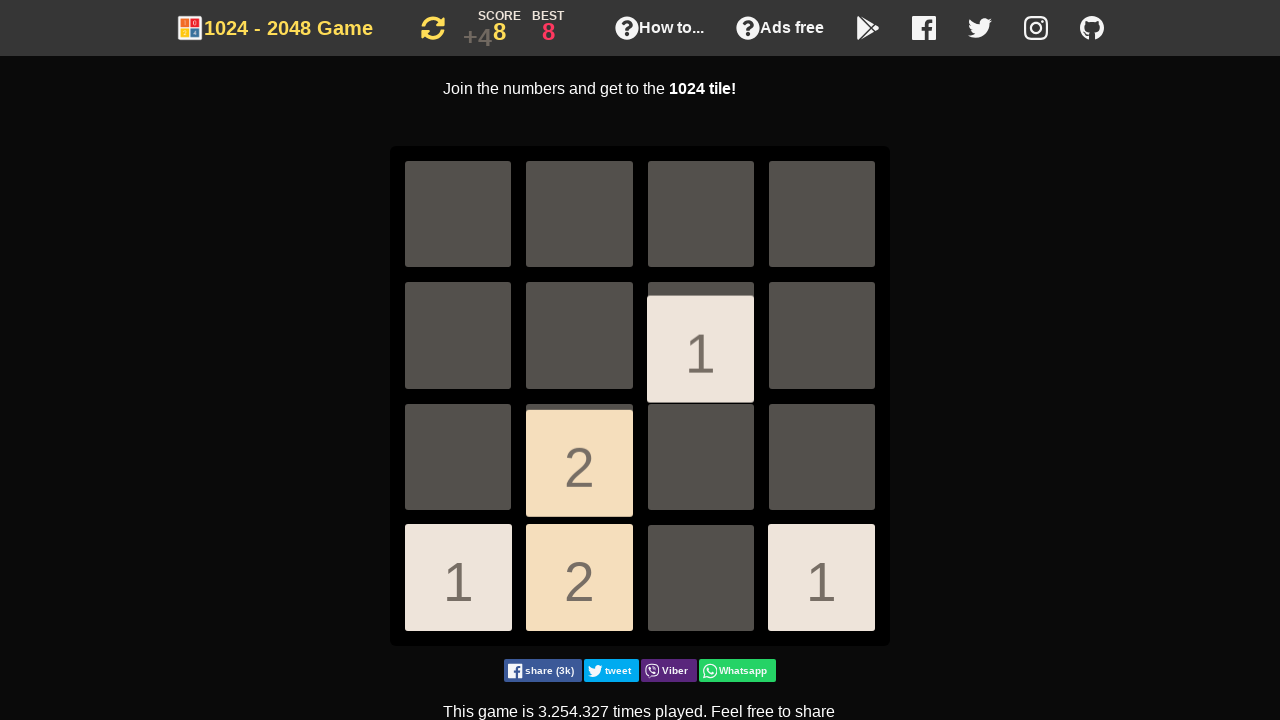

Pressed ArrowDown key
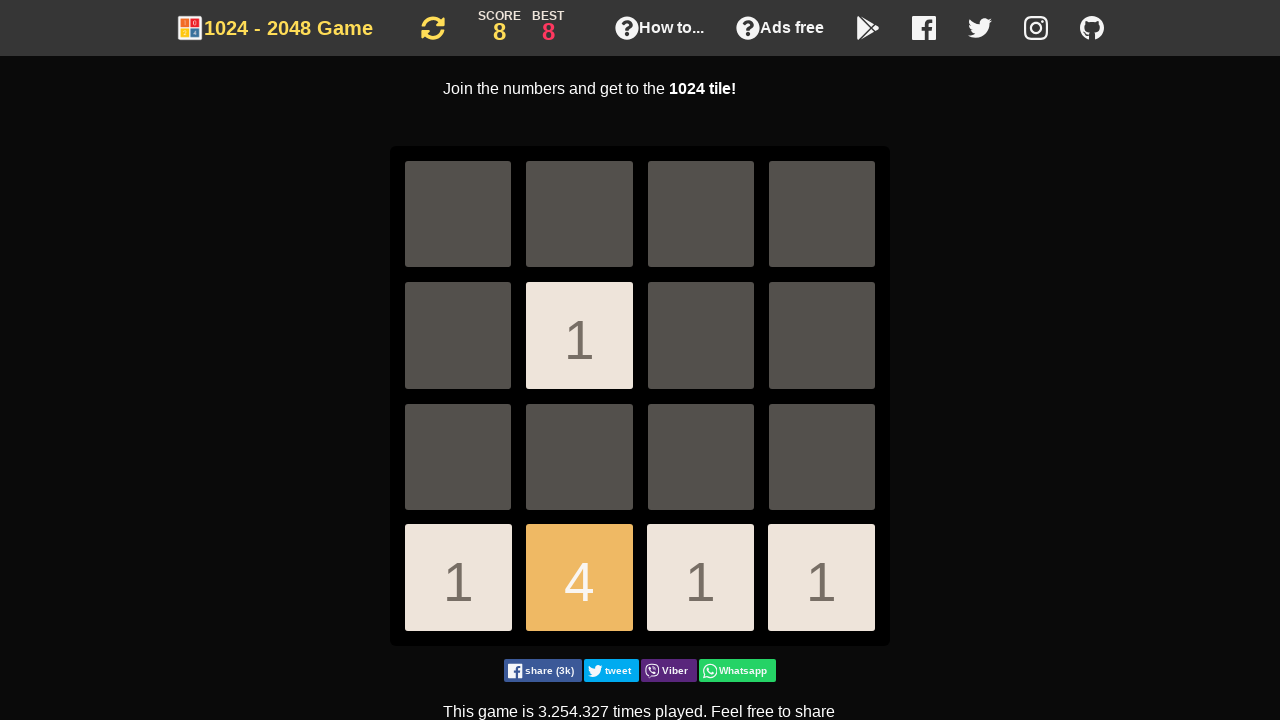

Pressed ArrowDown key
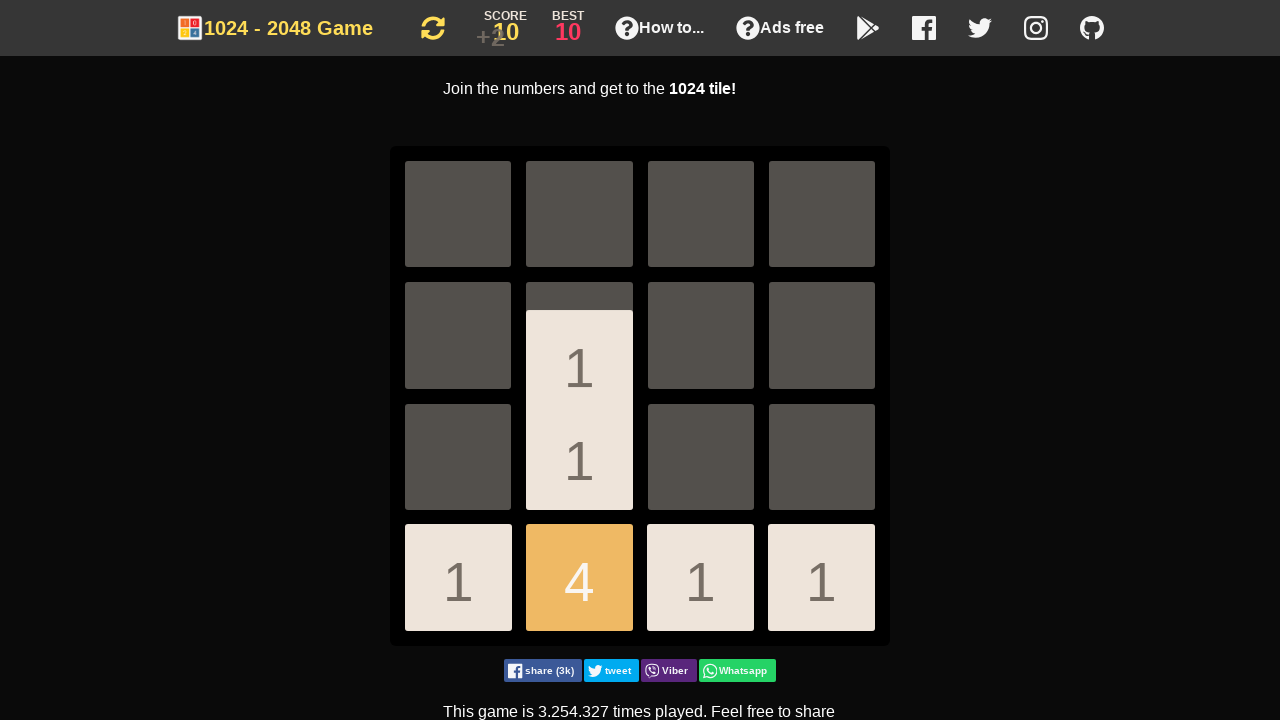

Pressed ArrowDown key
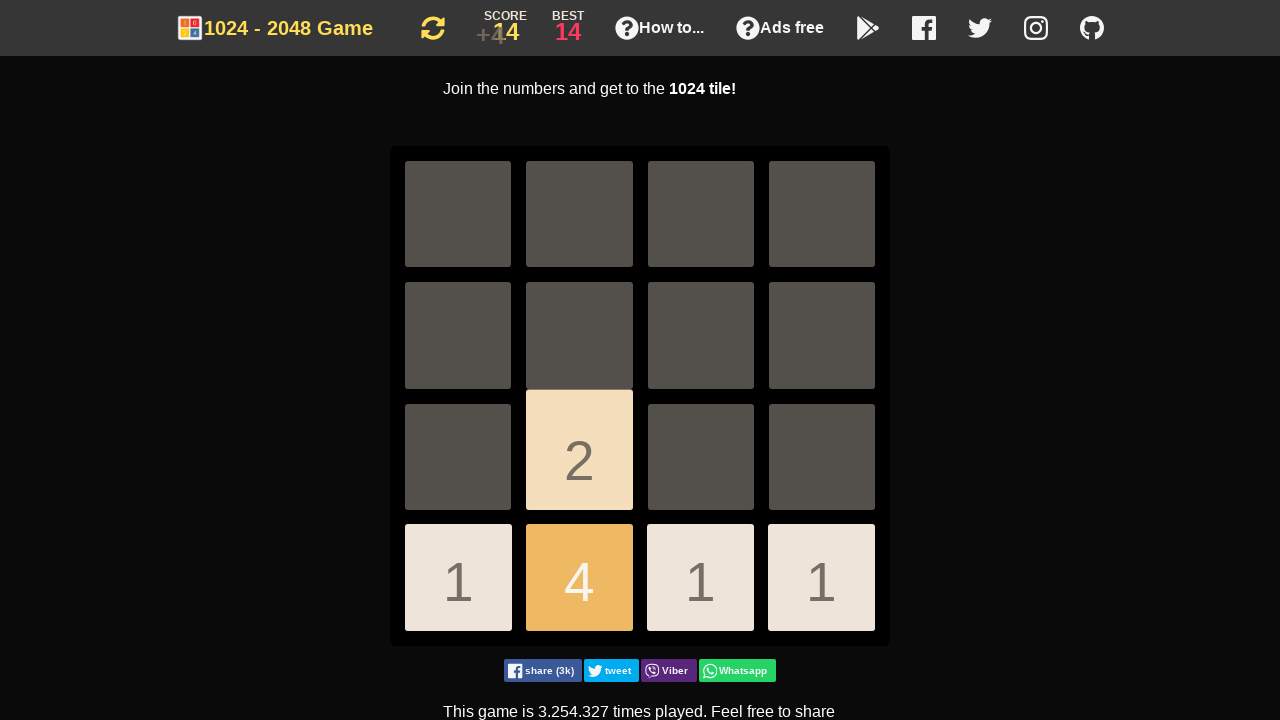

Pressed ArrowDown key
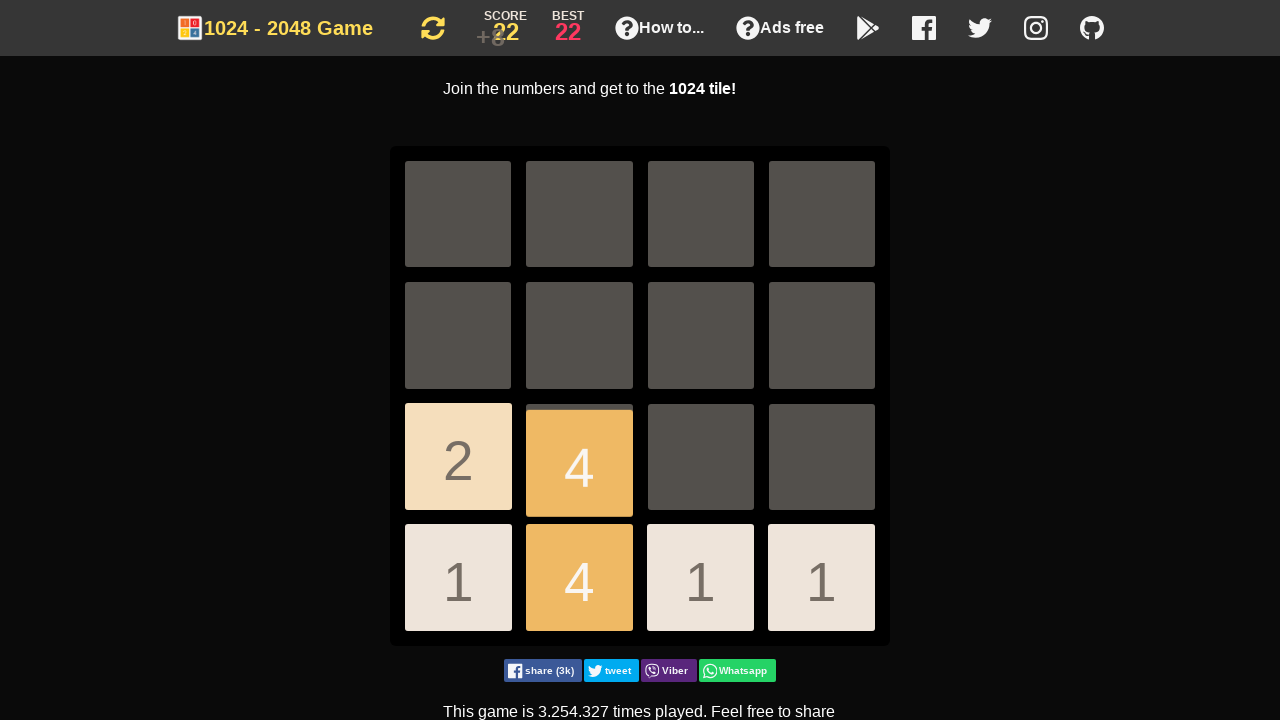

Pressed ArrowLeft key
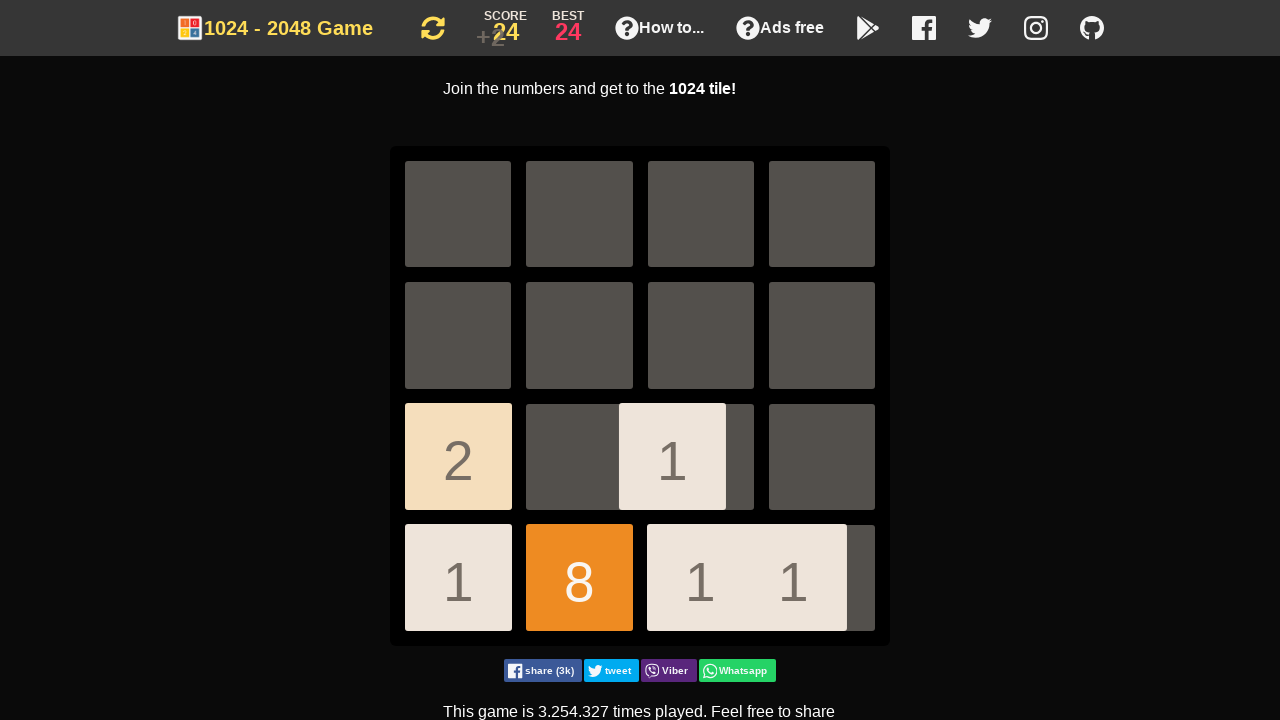

Pressed ArrowDown key
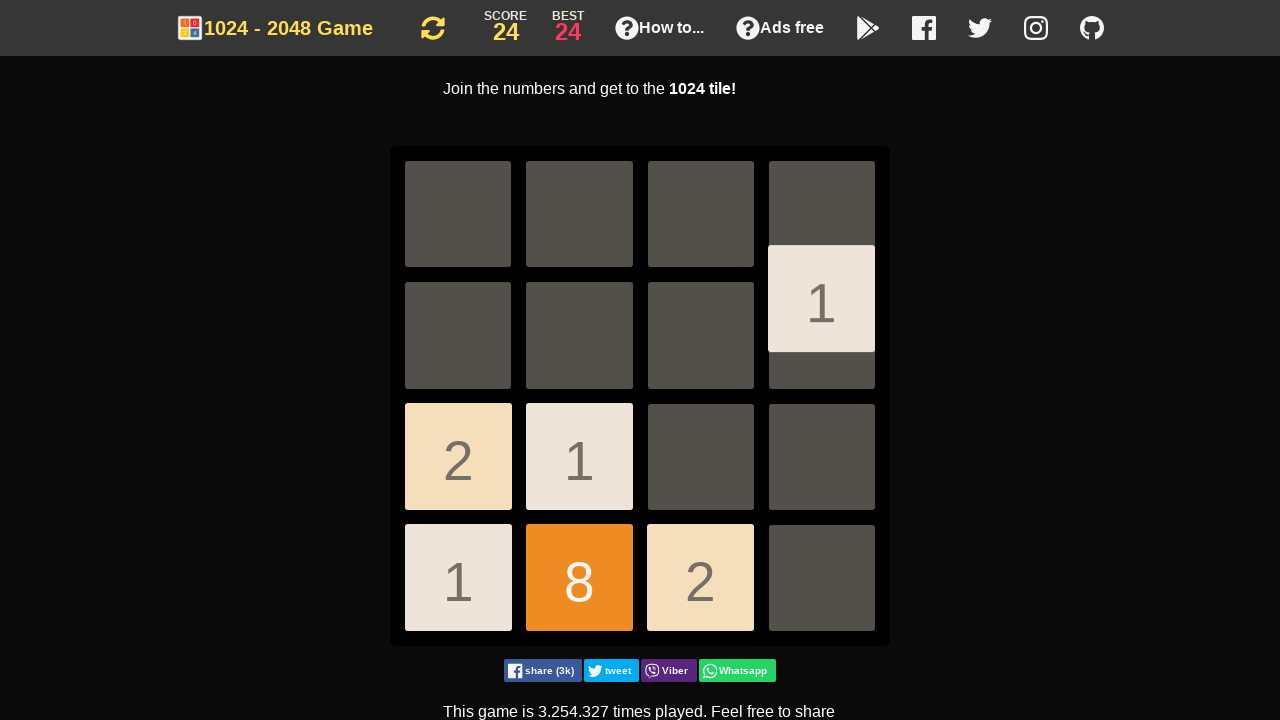

Pressed ArrowDown key
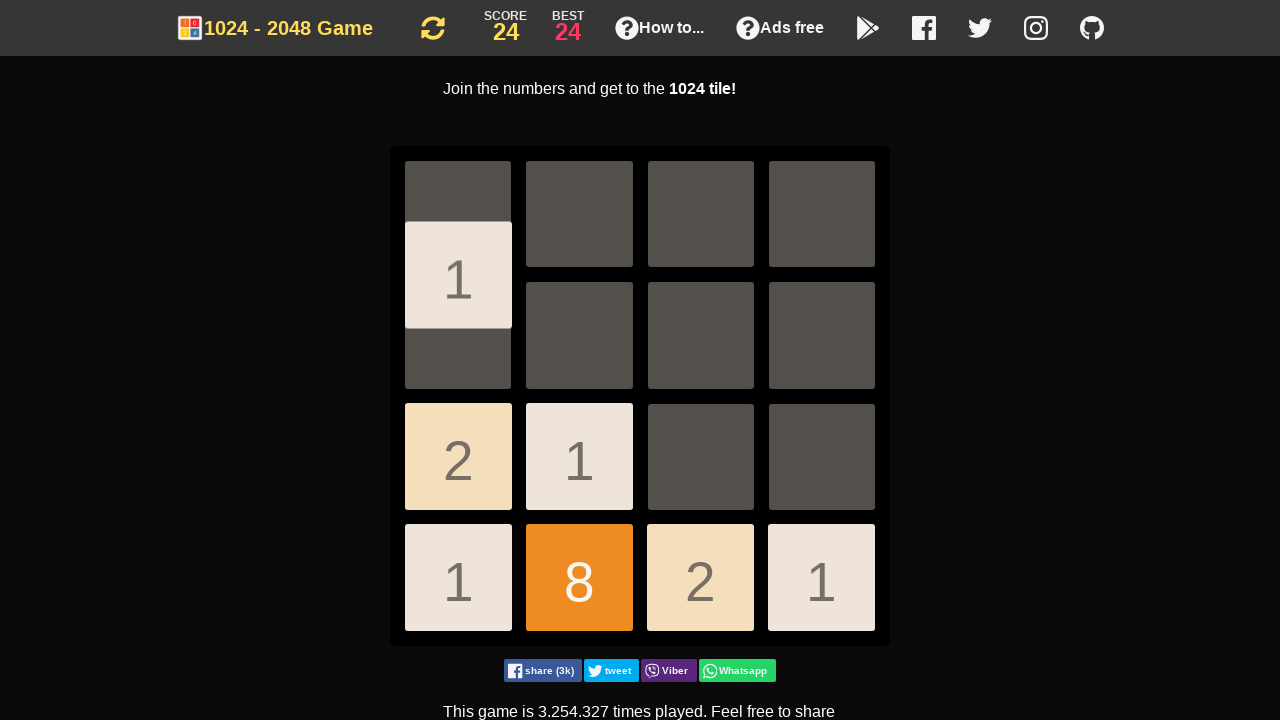

Pressed ArrowDown key
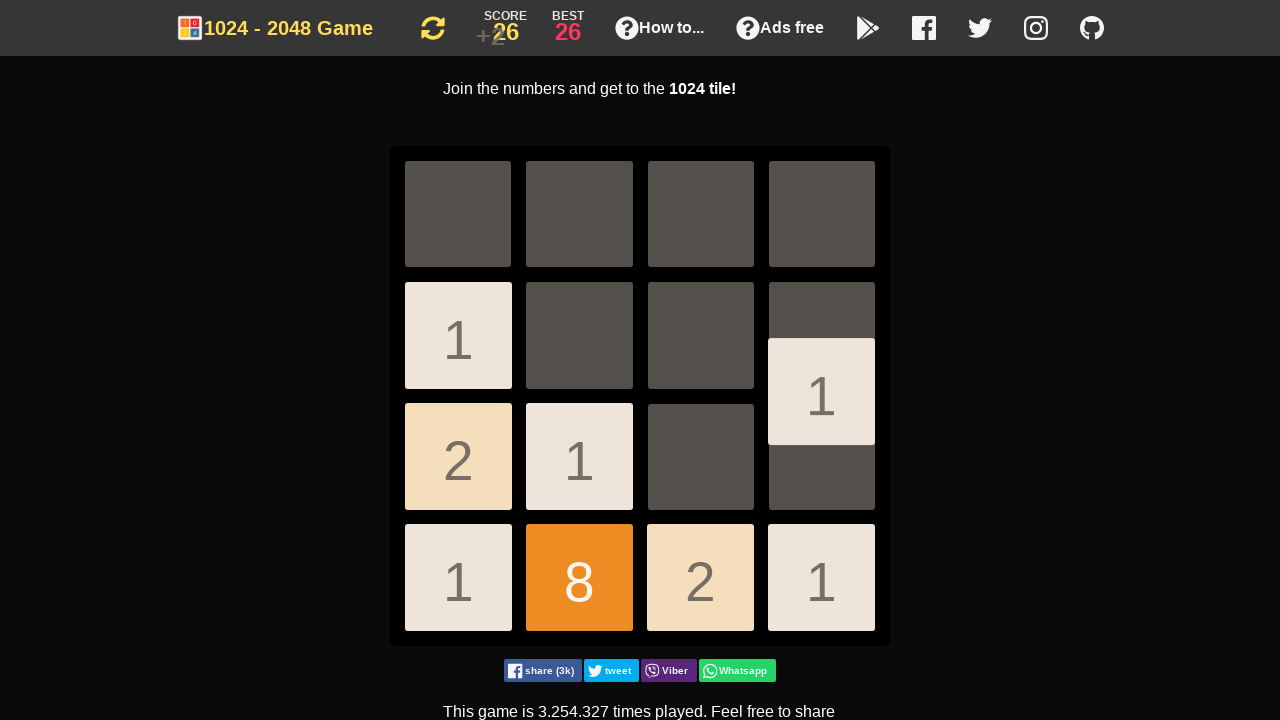

Pressed ArrowDown key
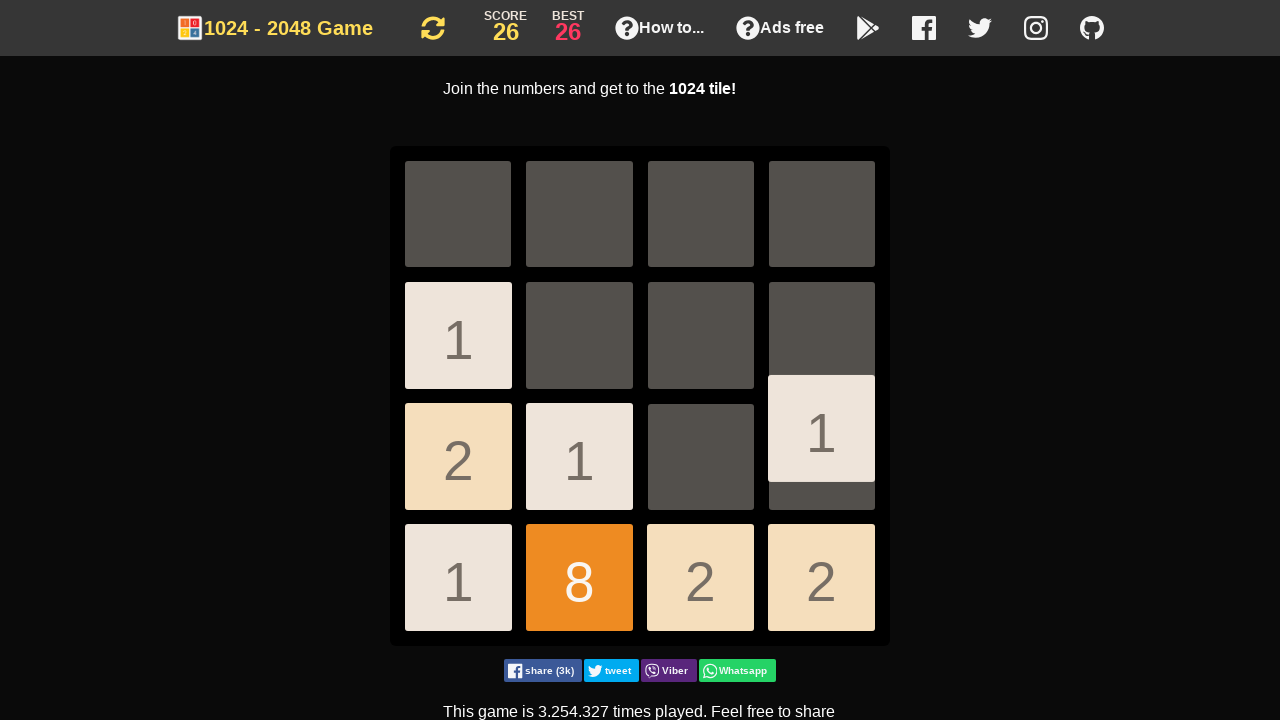

Pressed ArrowDown key
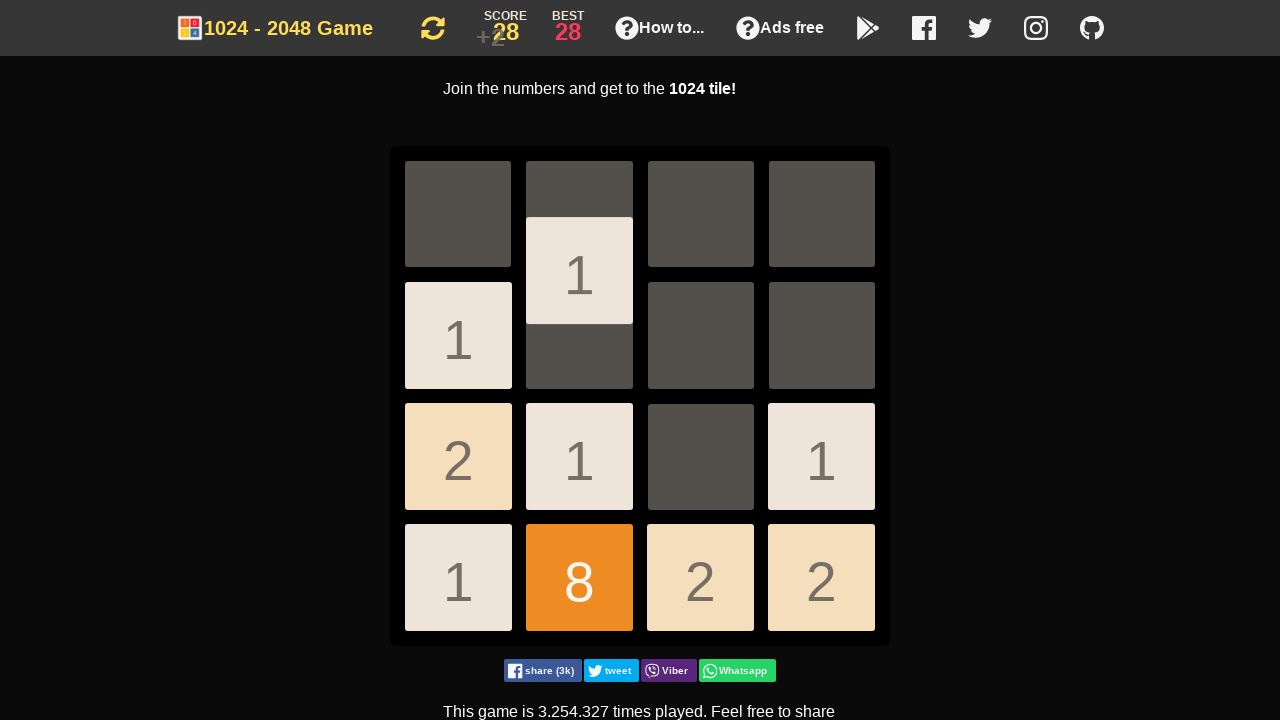

Pressed ArrowDown key
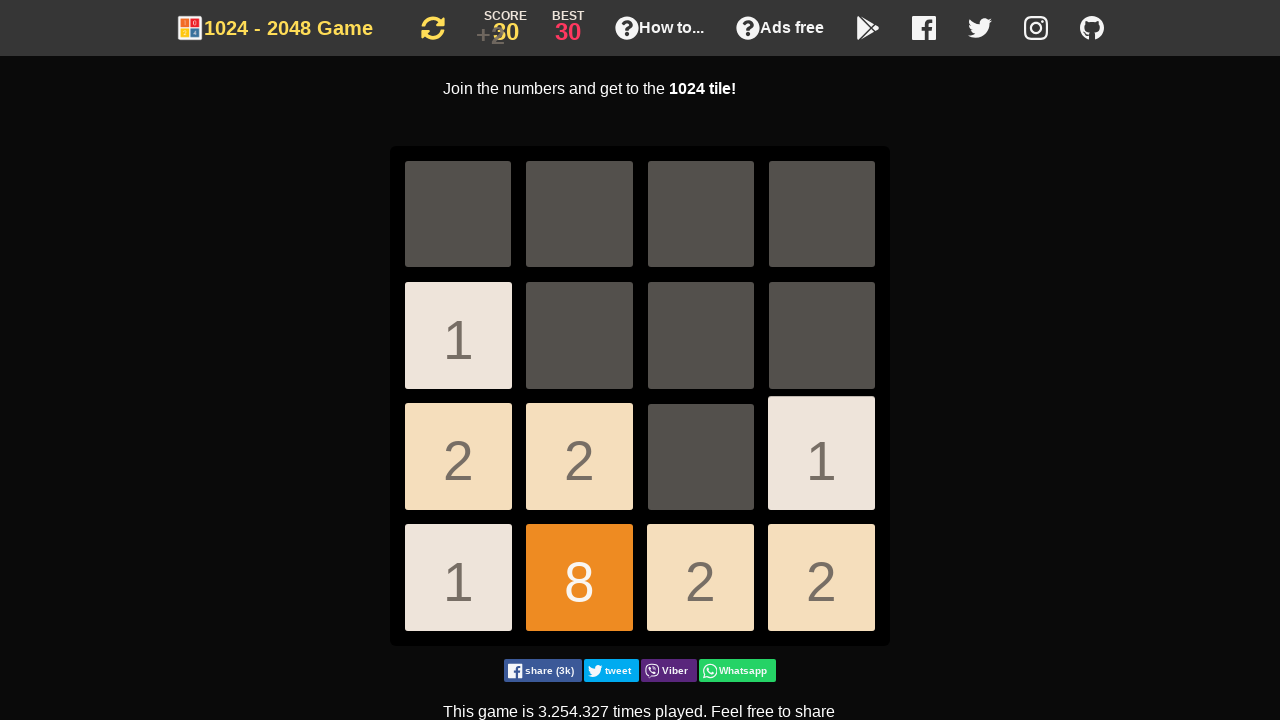

Pressed ArrowDown key
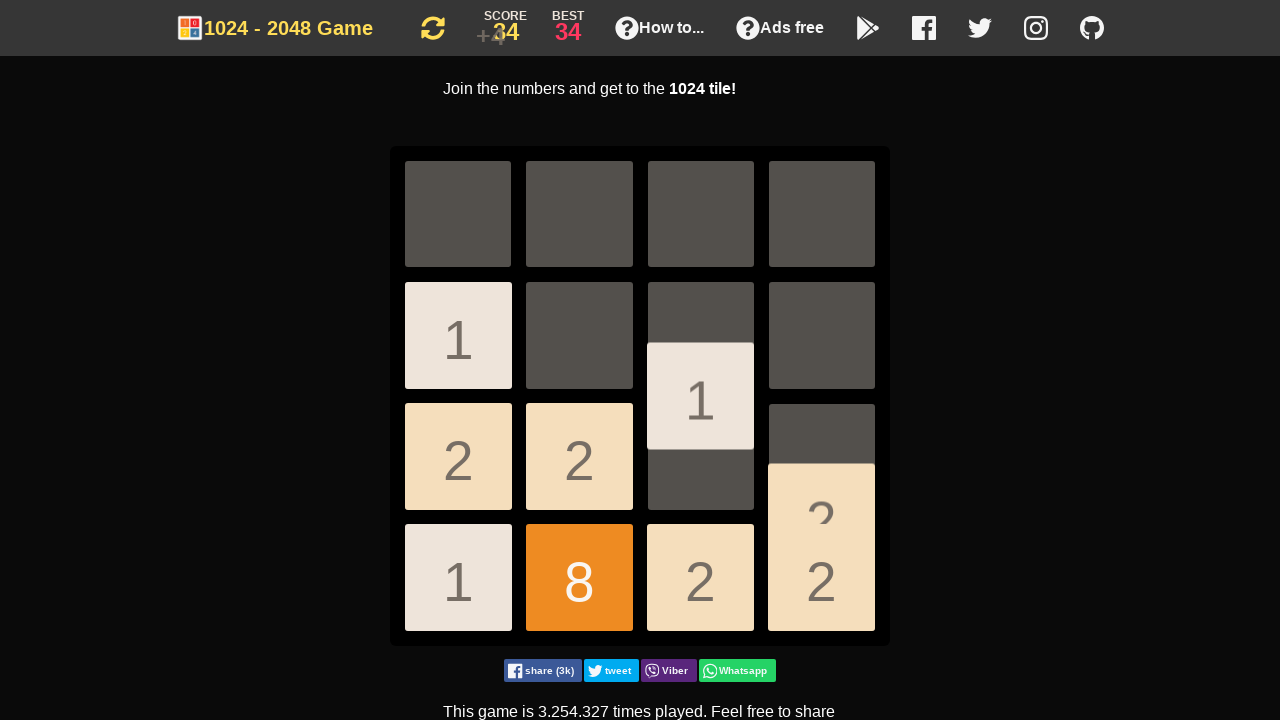

Pressed ArrowDown key
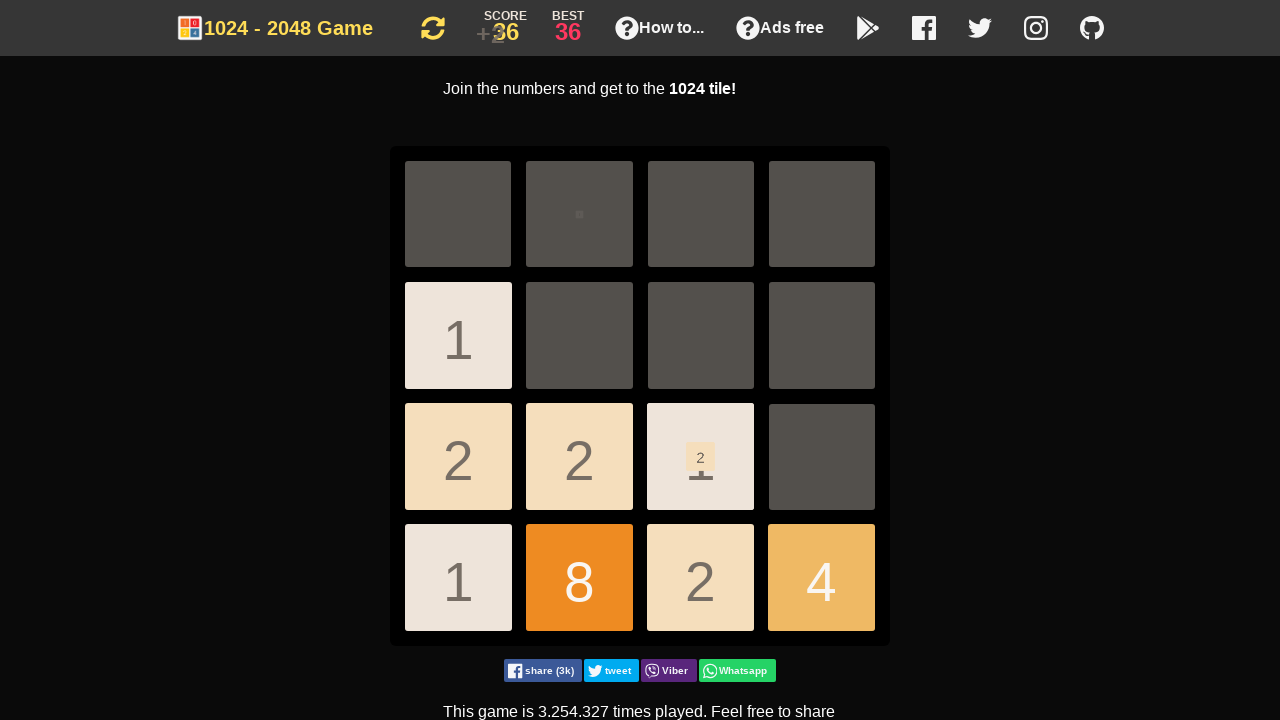

Pressed ArrowDown key
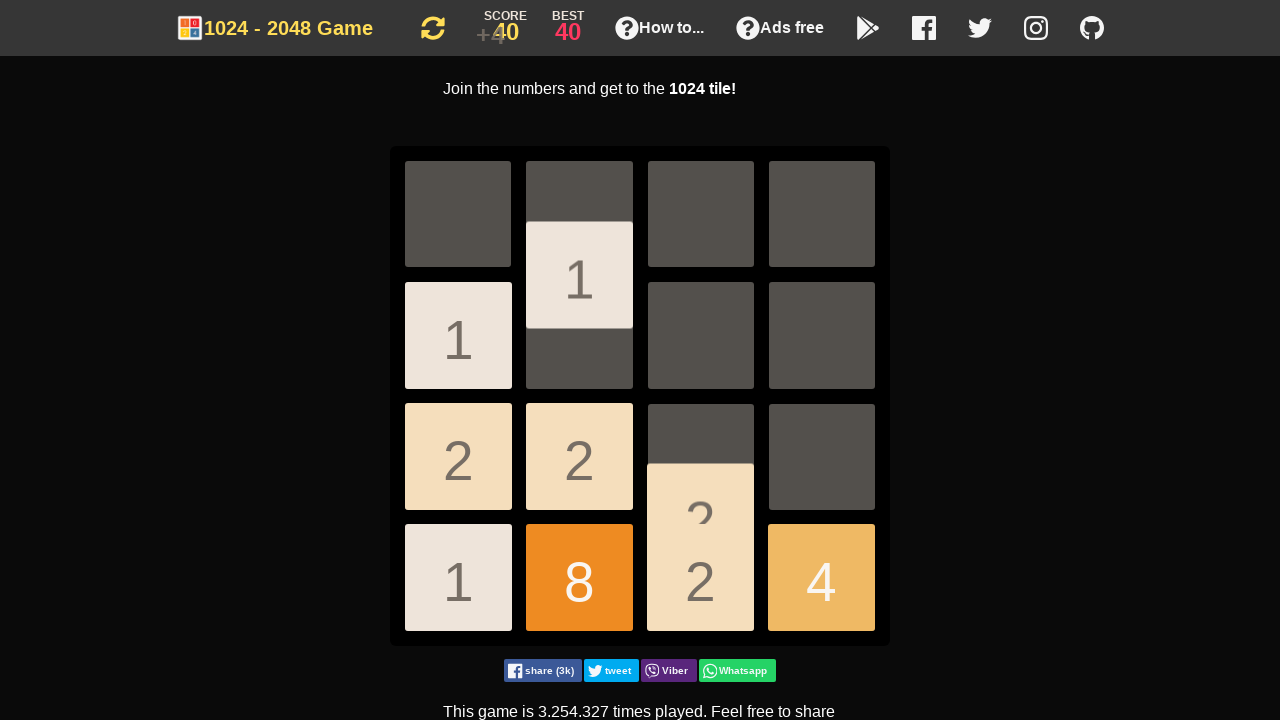

Pressed ArrowDown key
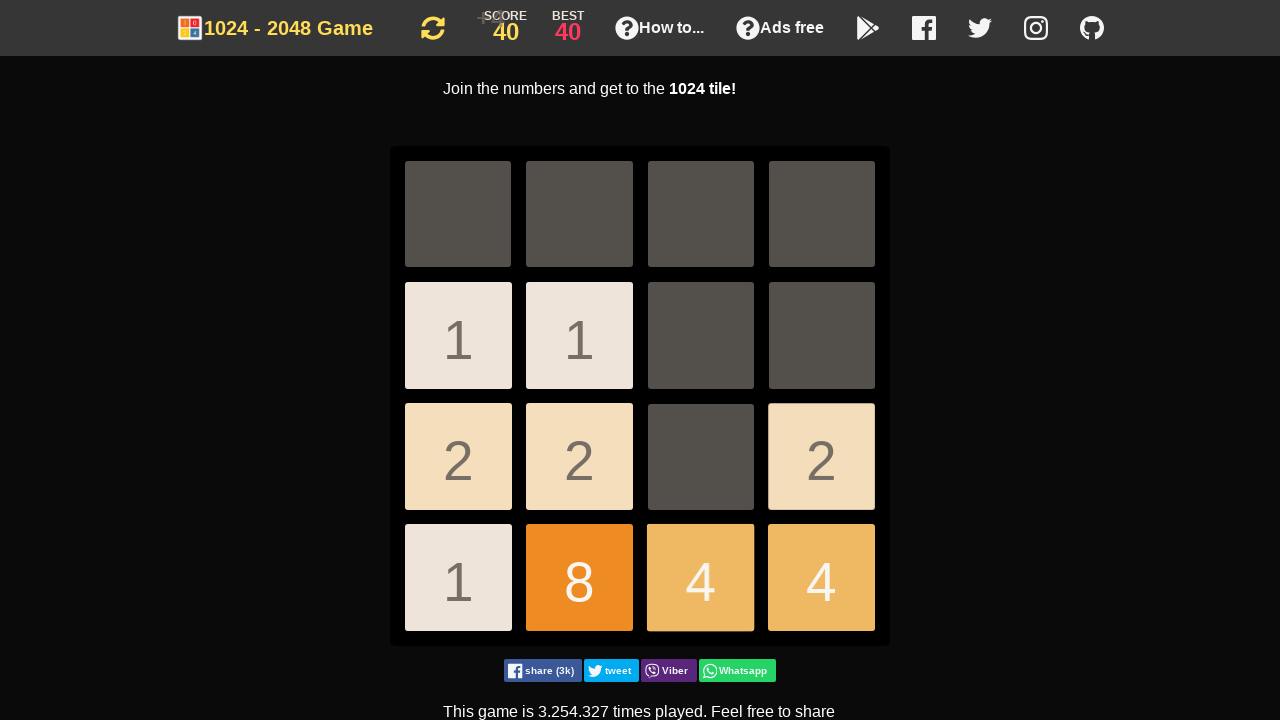

Pressed ArrowLeft key
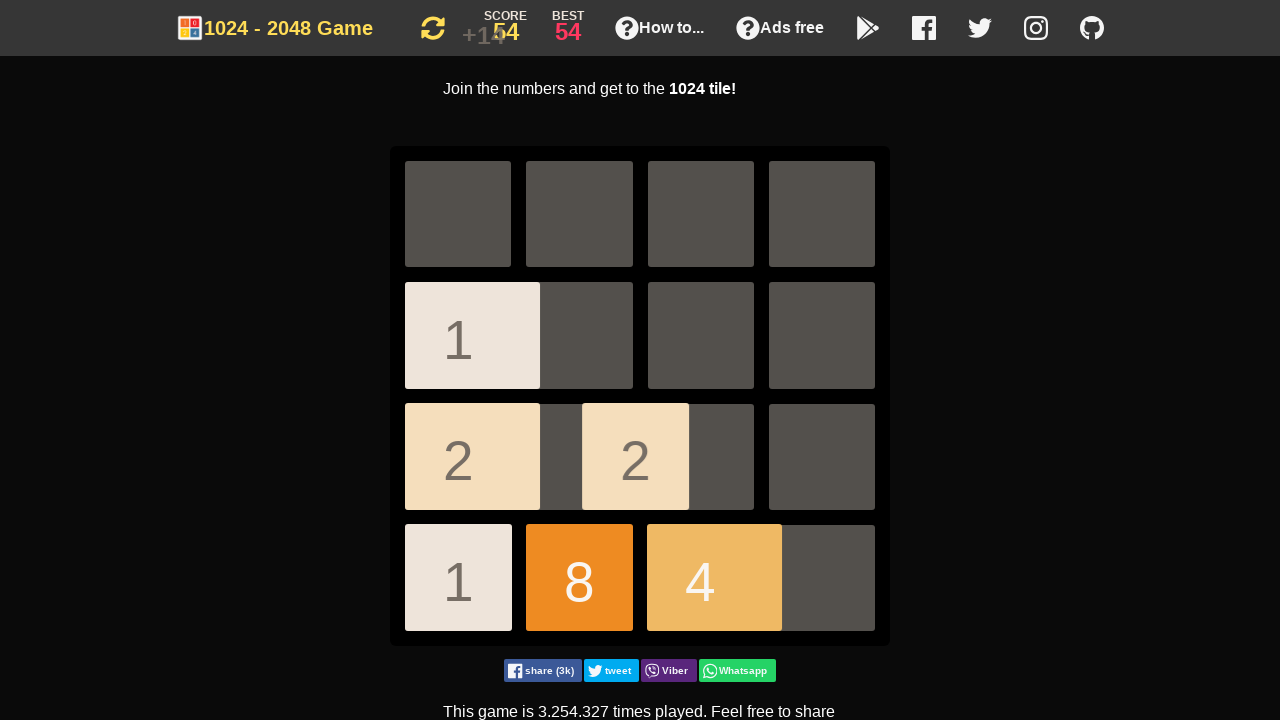

Pressed ArrowDown key
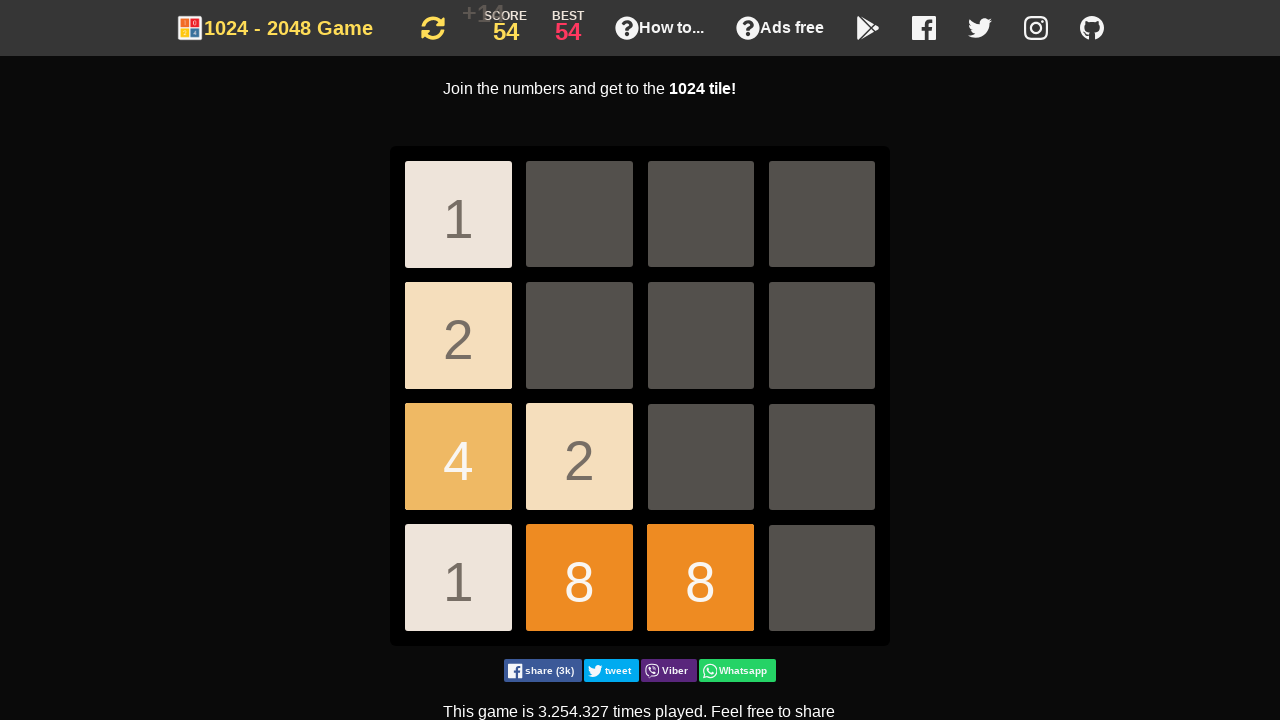

Pressed ArrowDown key
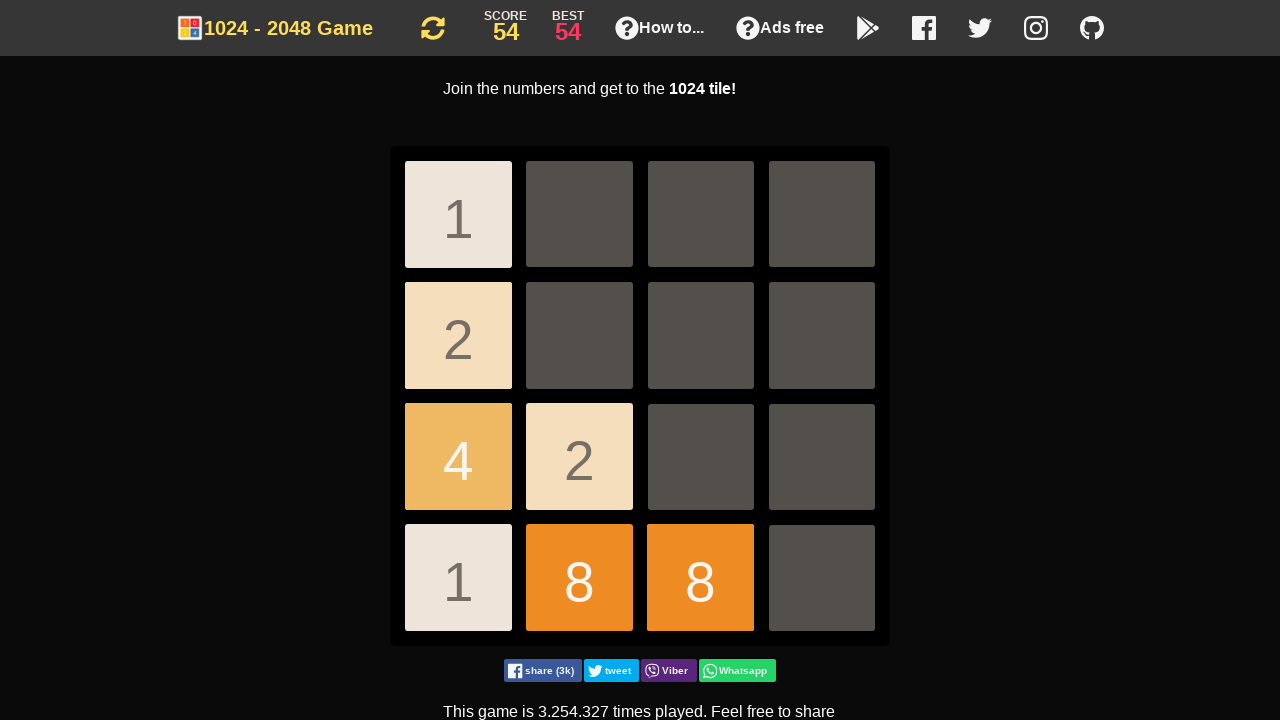

Pressed ArrowDown key
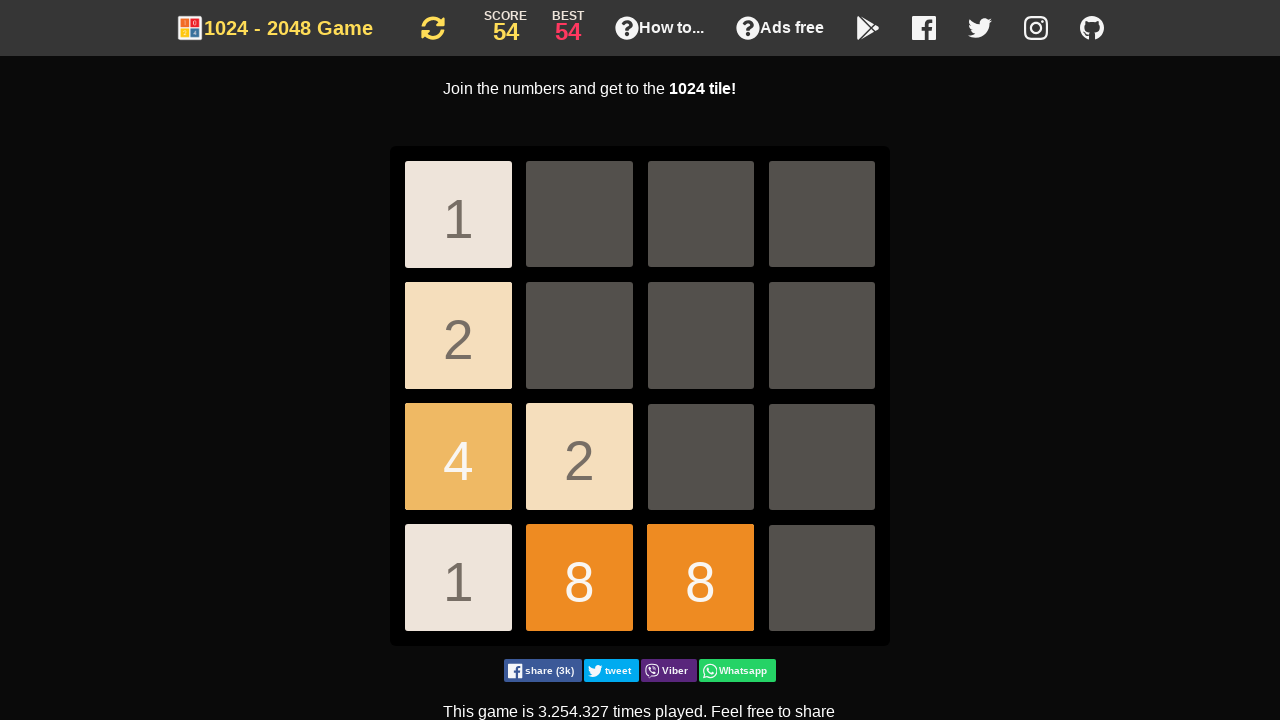

Pressed ArrowDown key
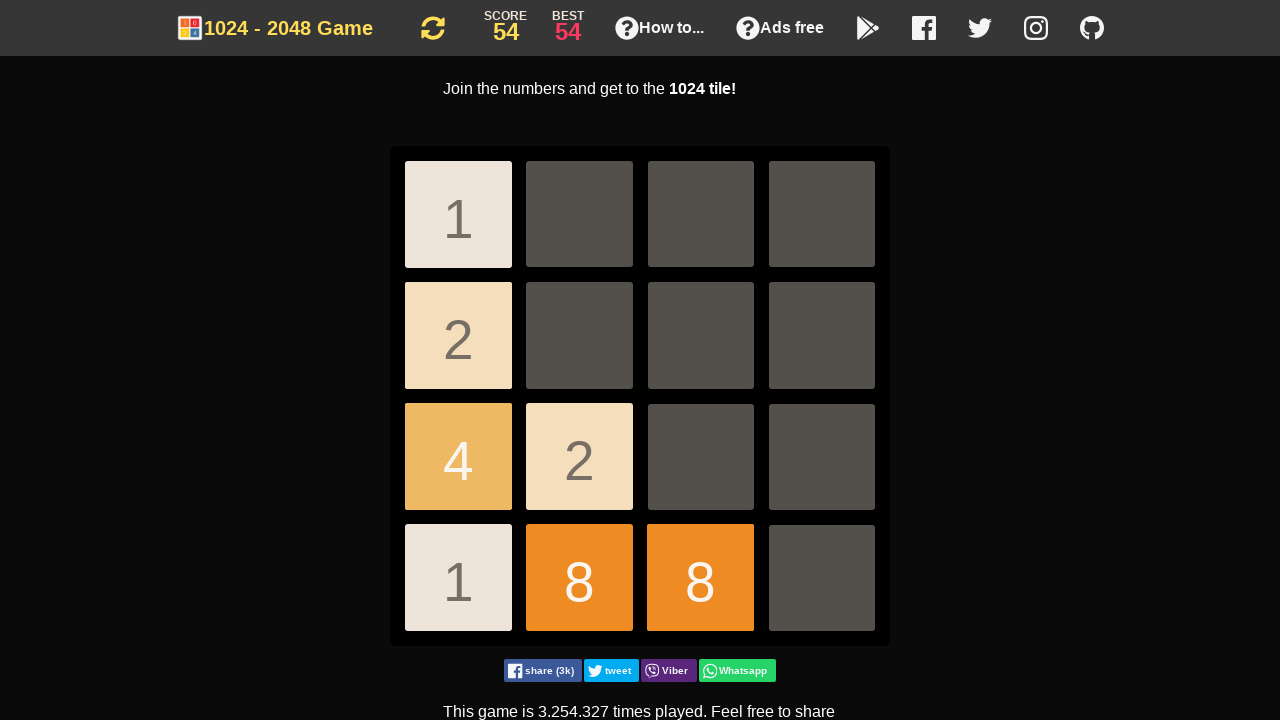

Pressed ArrowDown key
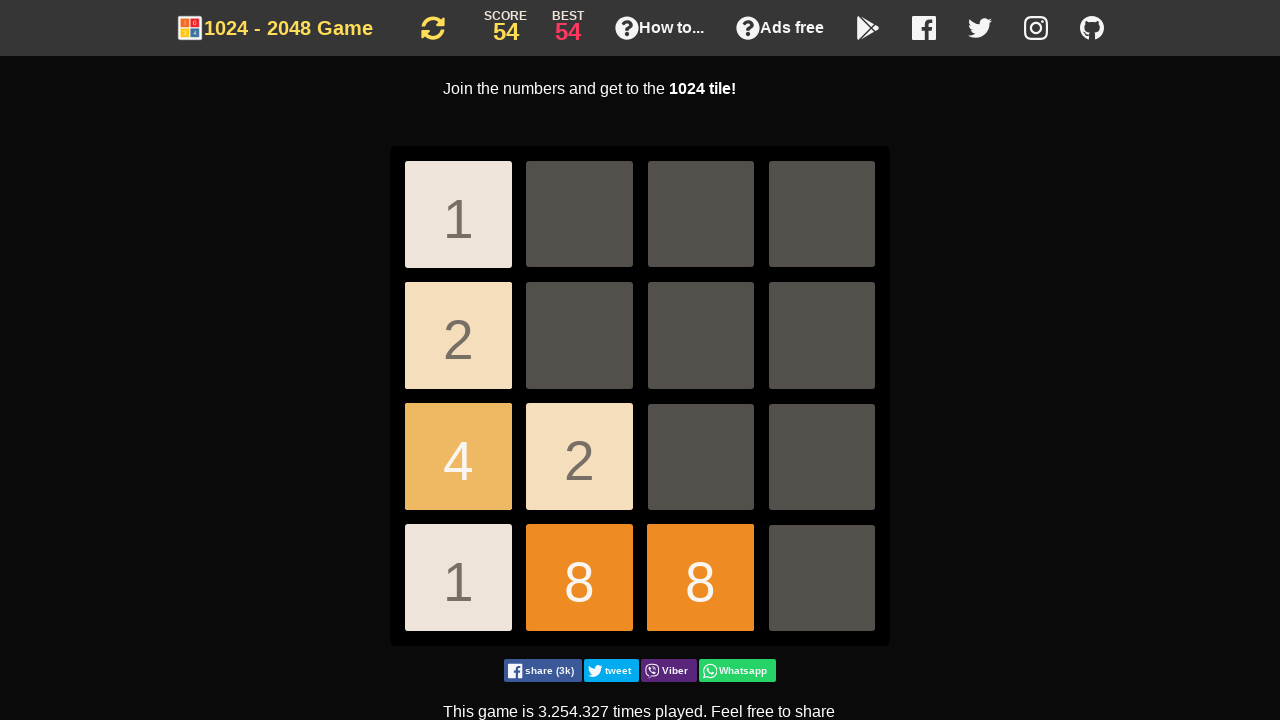

Pressed ArrowDown key
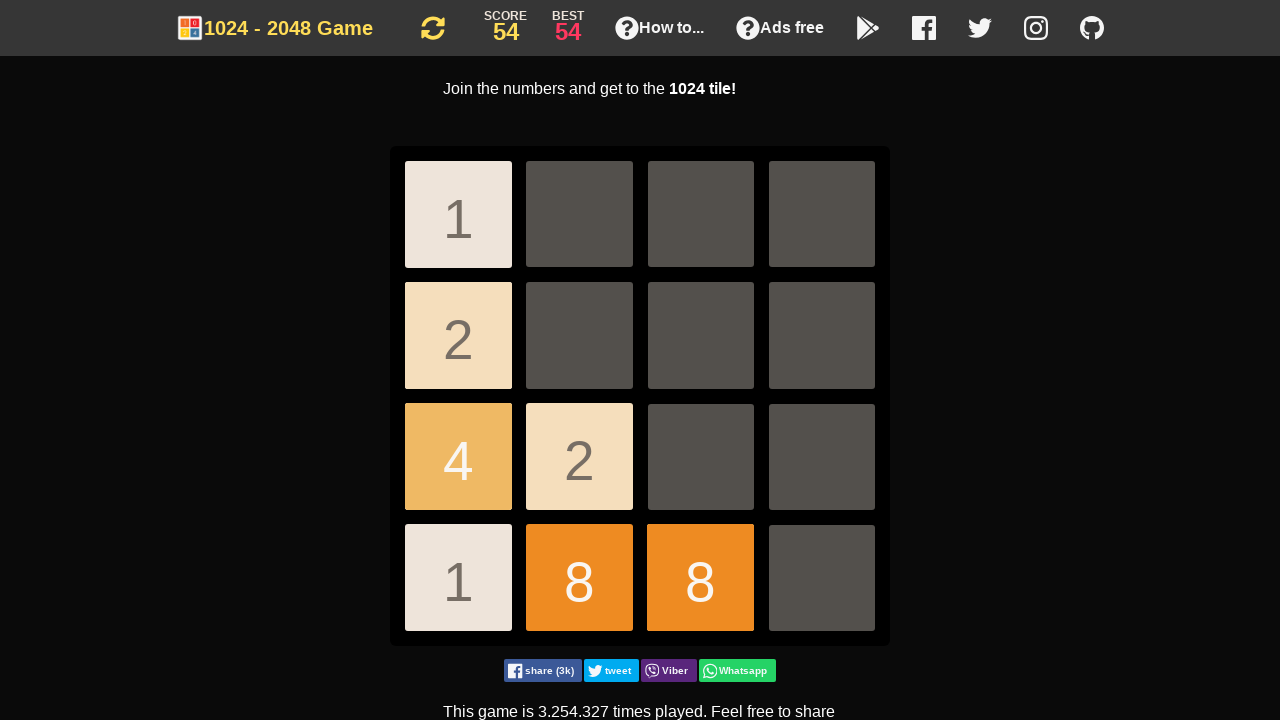

Pressed ArrowDown key
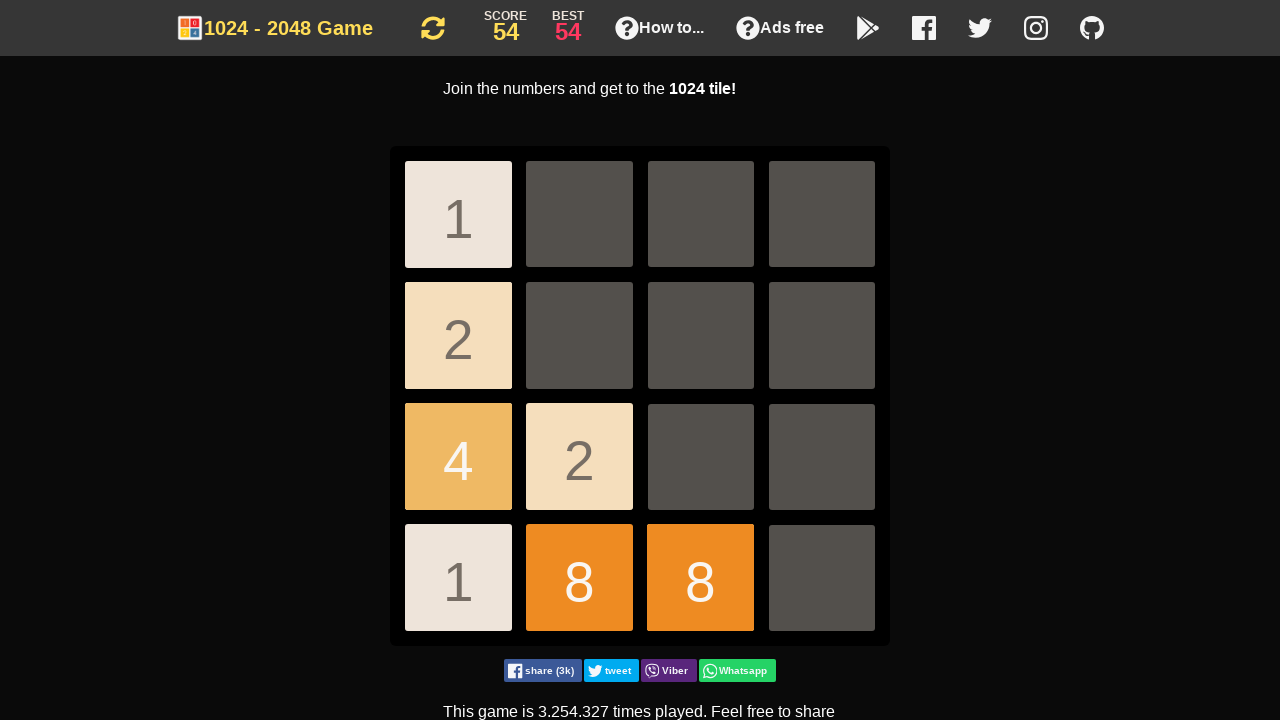

Pressed ArrowDown key
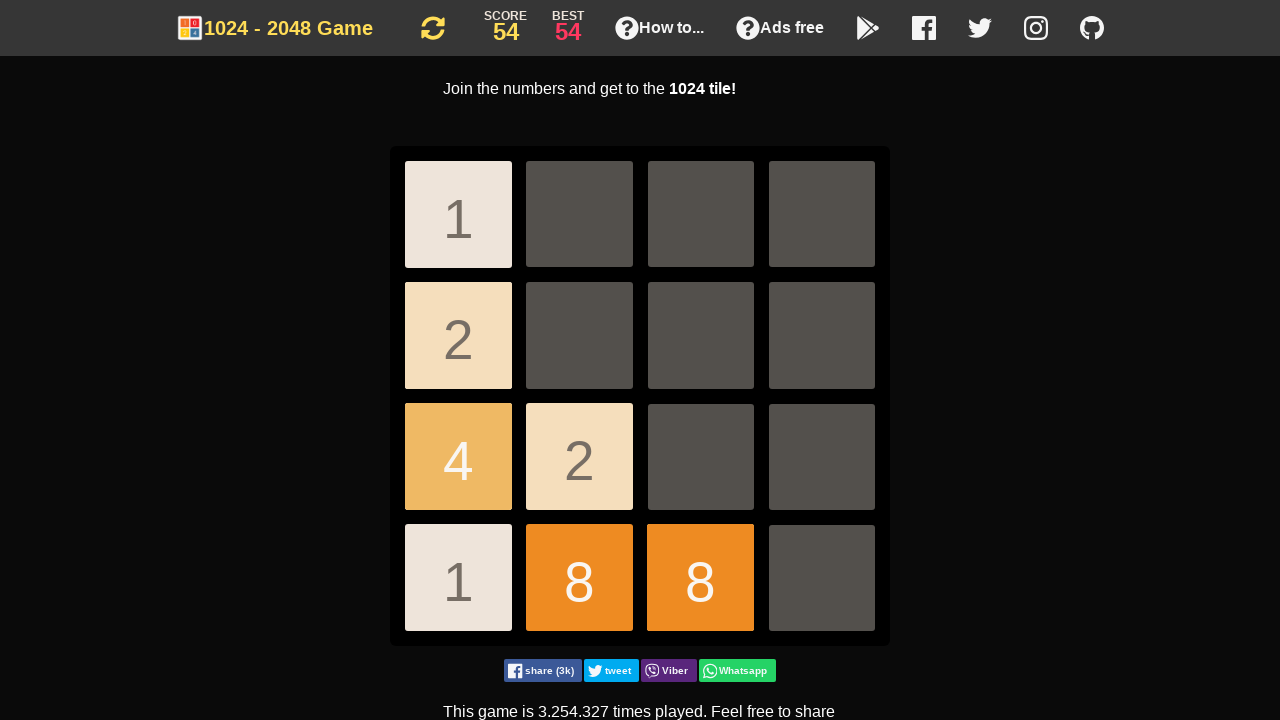

Pressed ArrowDown key
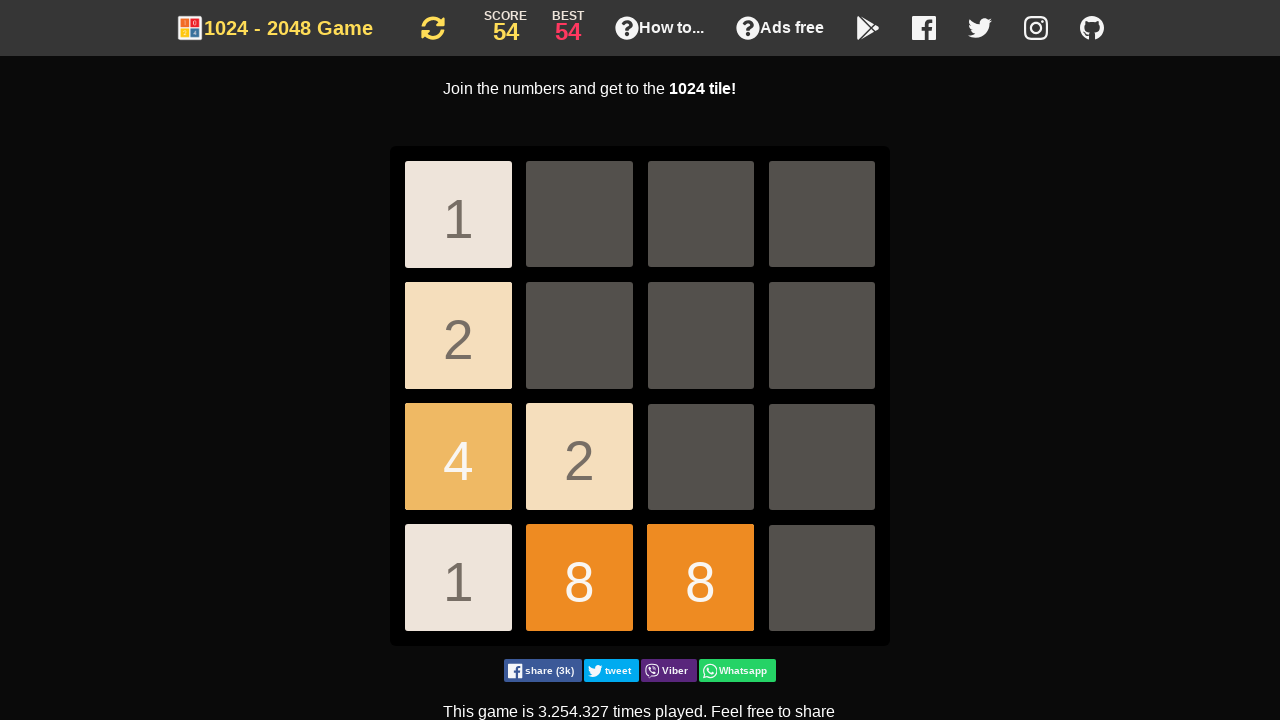

Pressed ArrowDown key
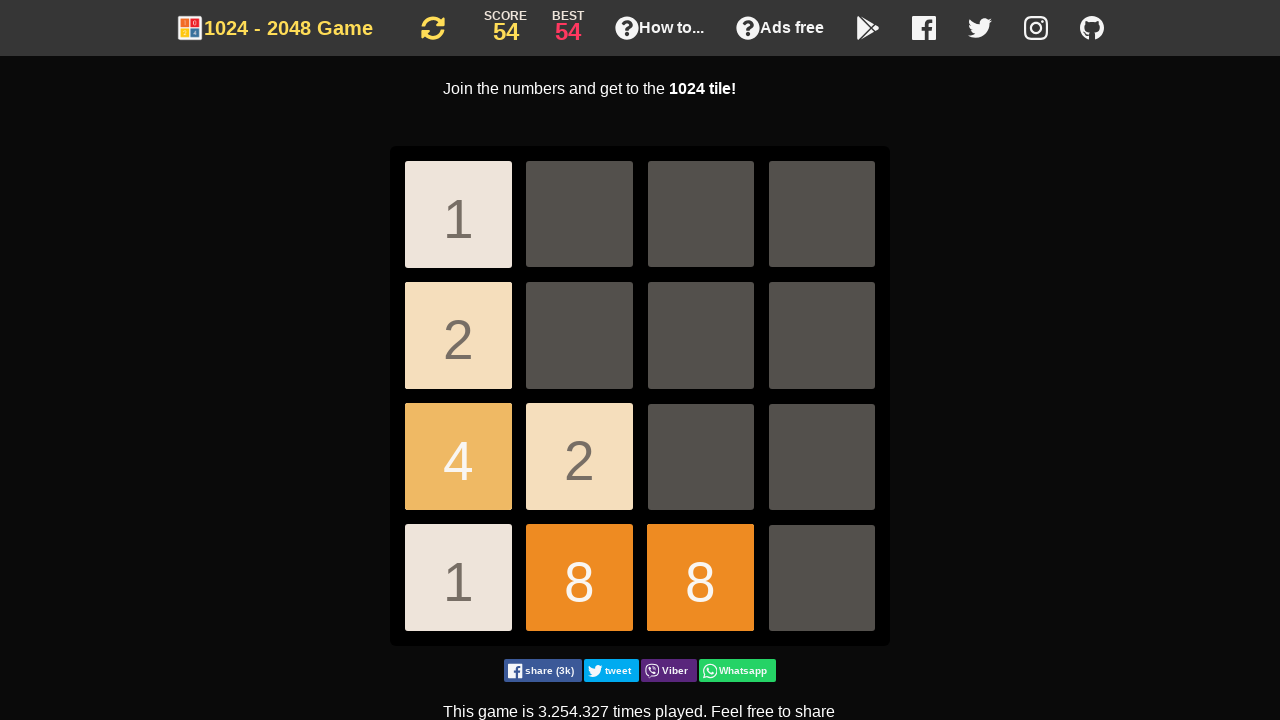

Pressed ArrowLeft key
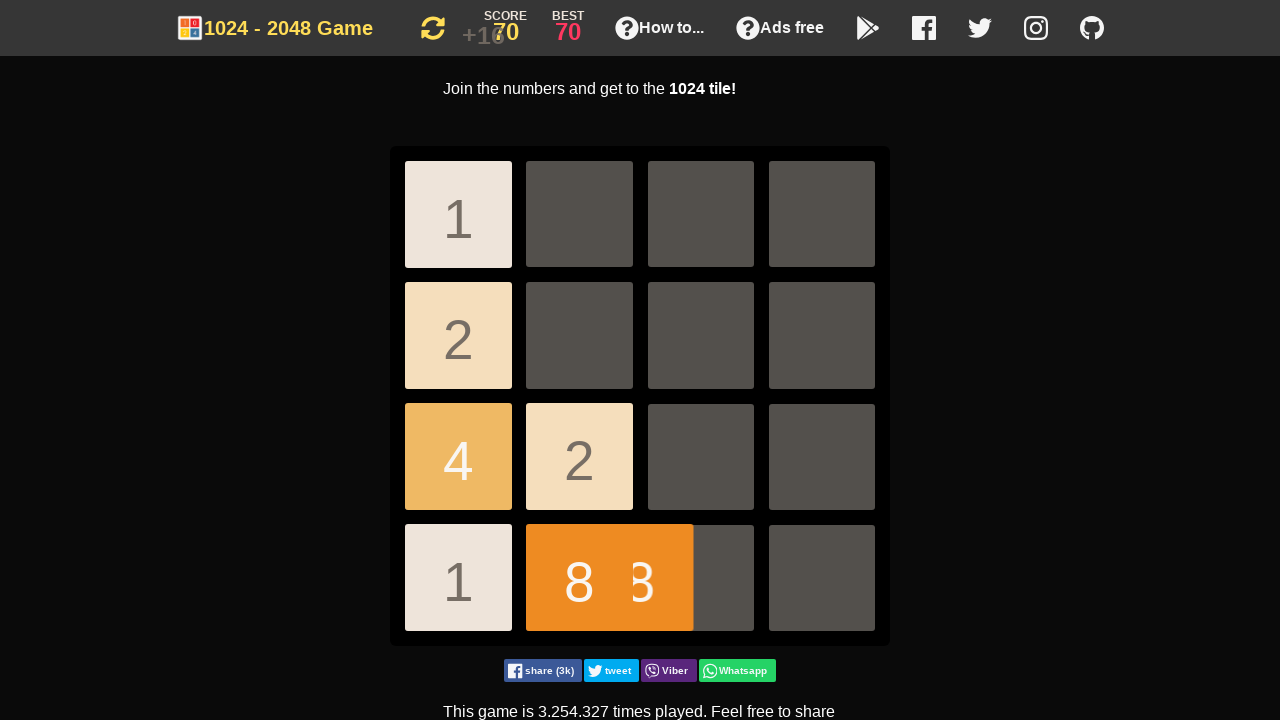

Pressed ArrowDown key
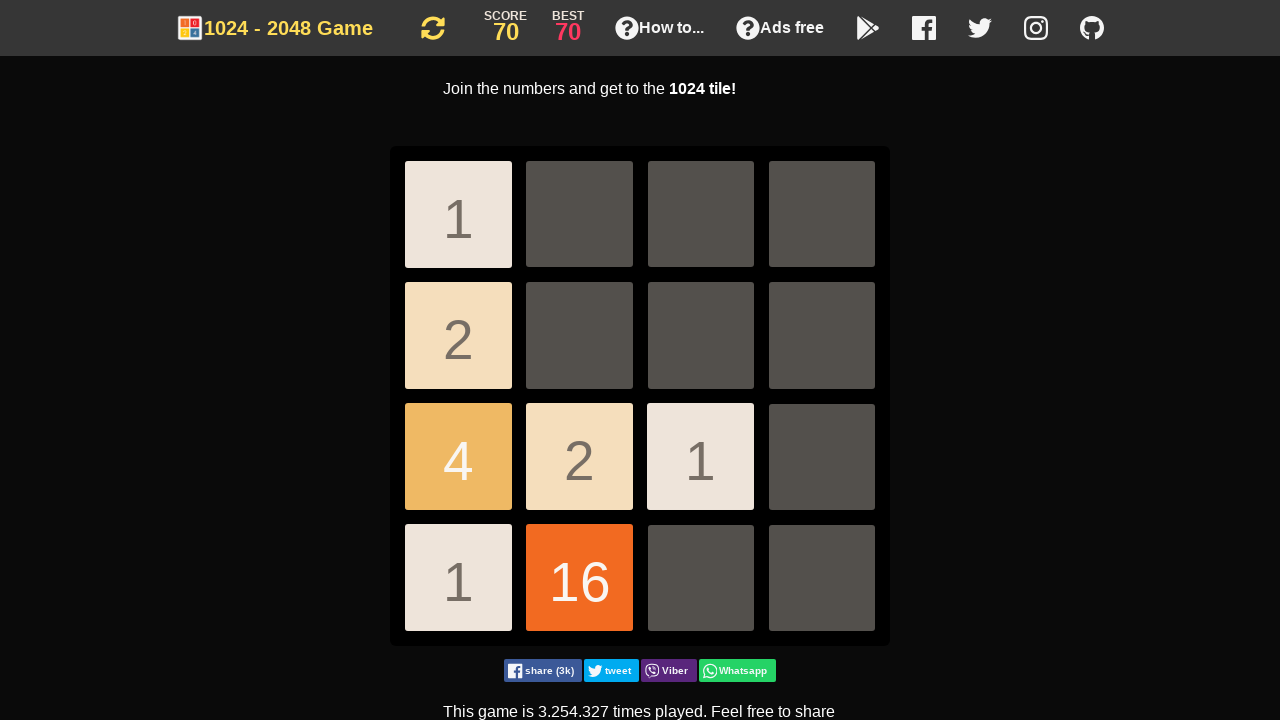

Pressed ArrowDown key
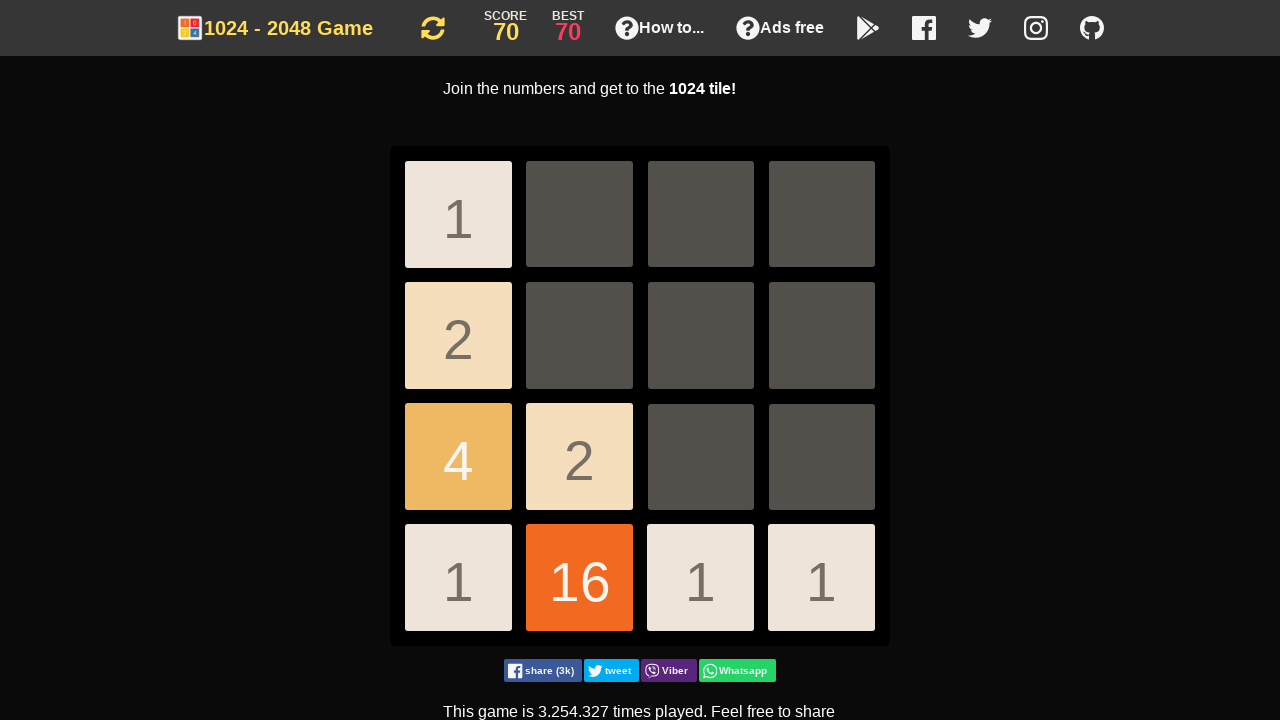

Pressed ArrowDown key
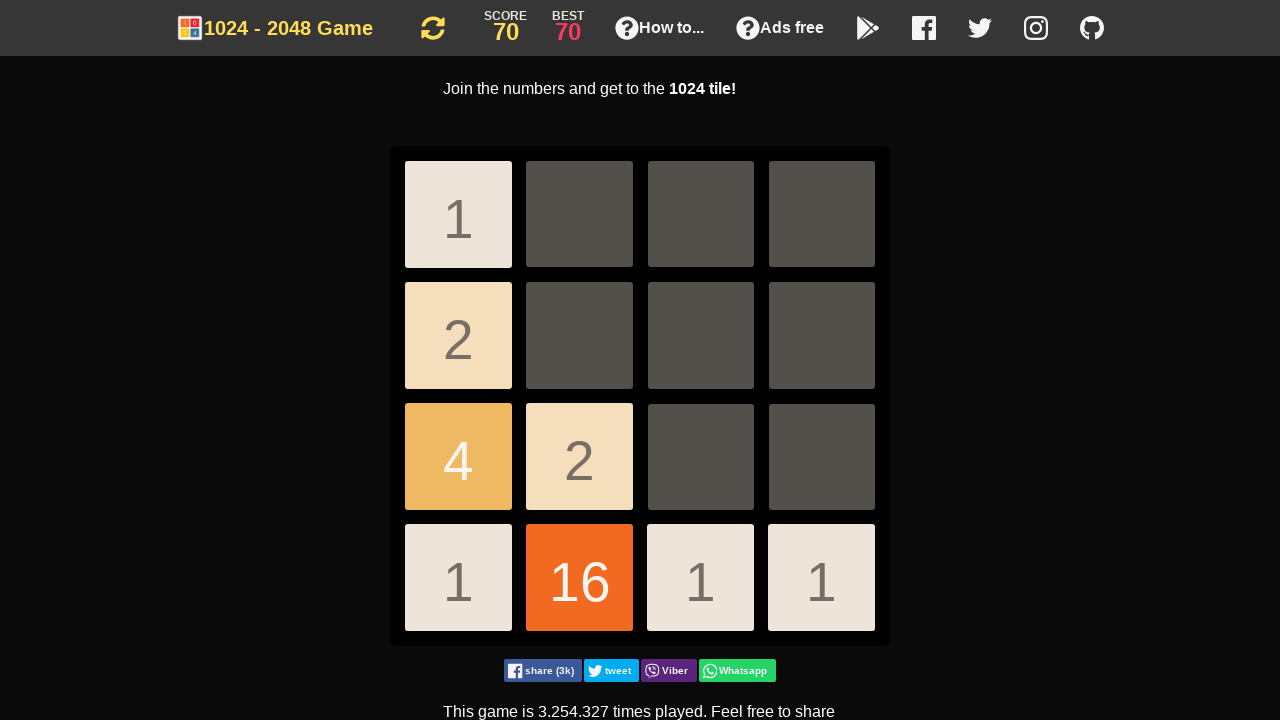

Pressed ArrowDown key
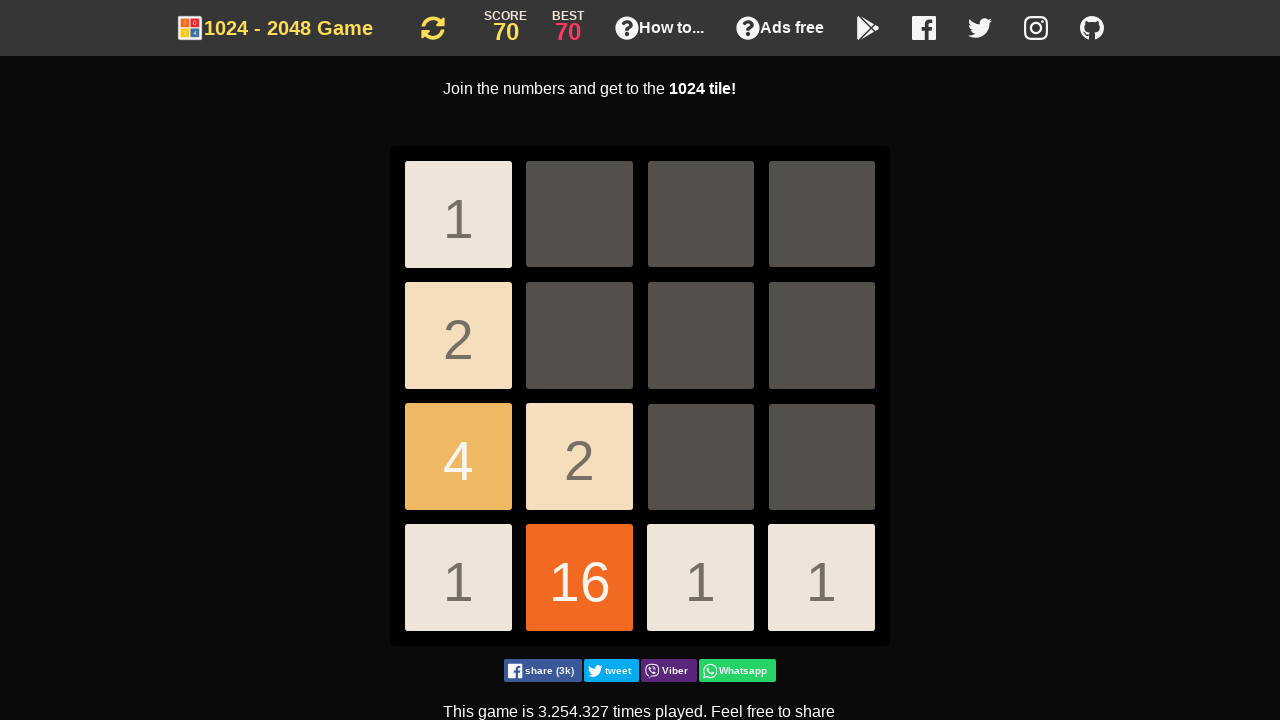

Pressed ArrowDown key
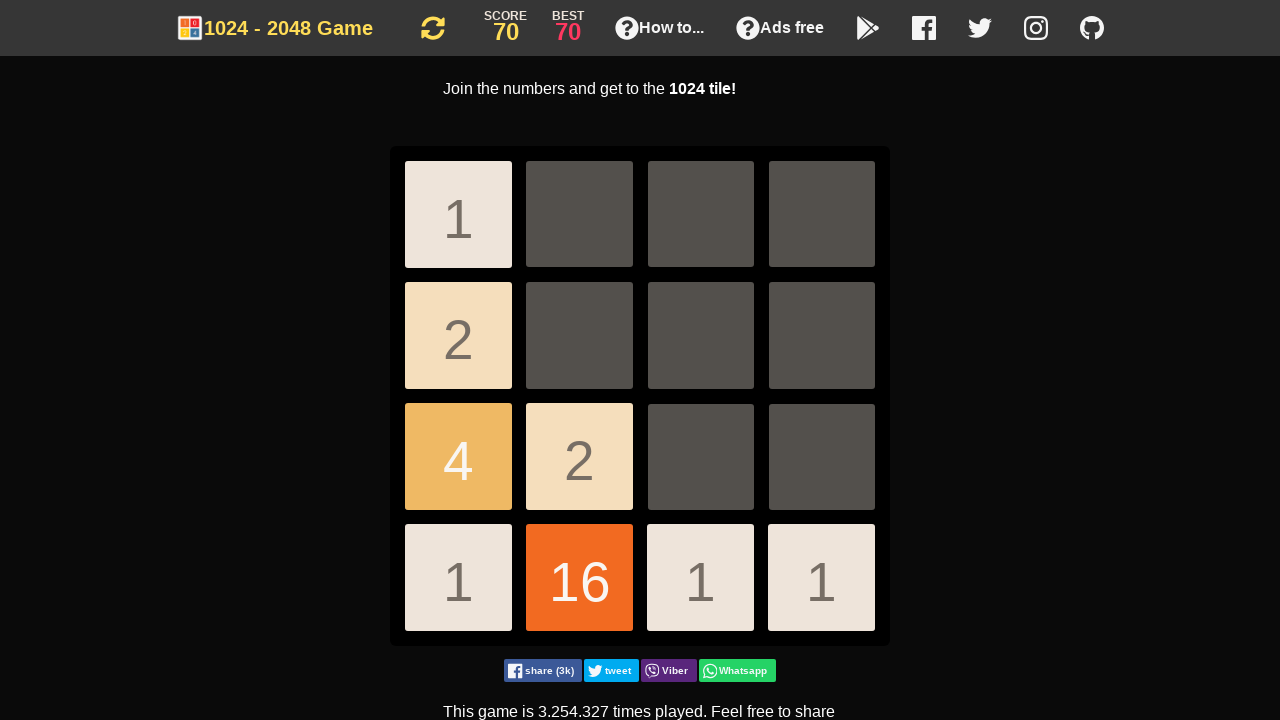

Pressed ArrowDown key
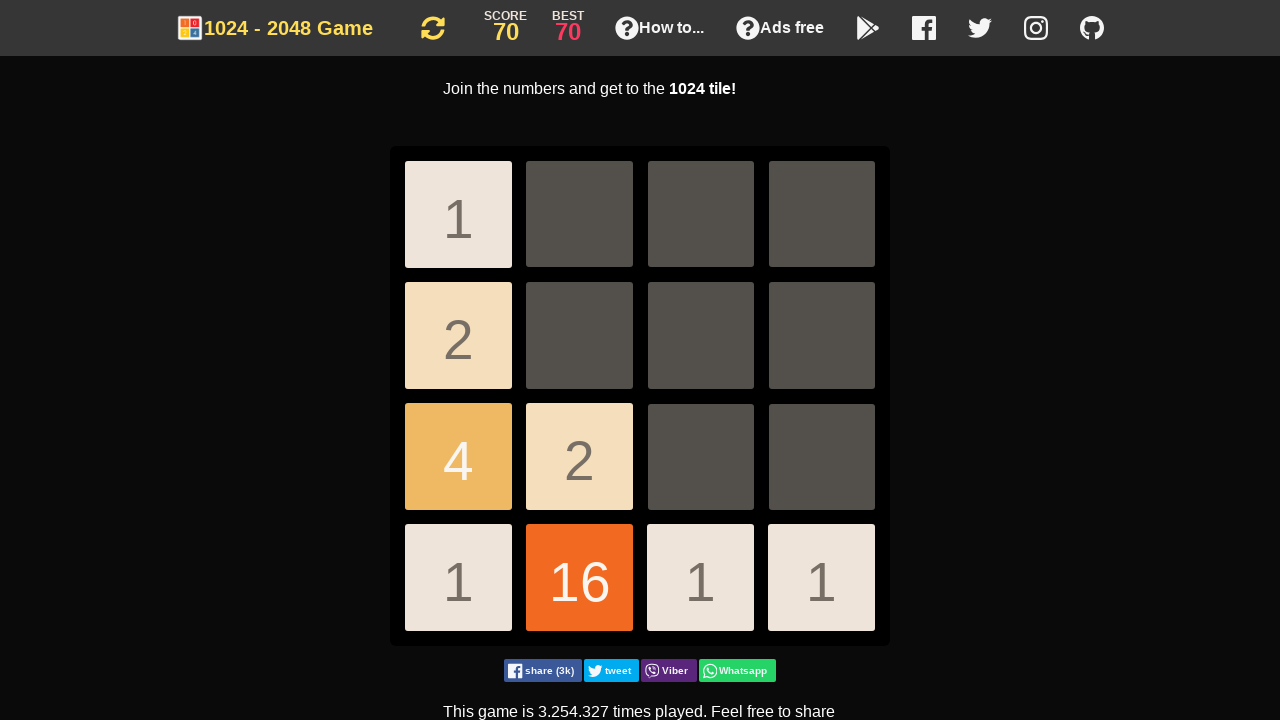

Pressed ArrowDown key
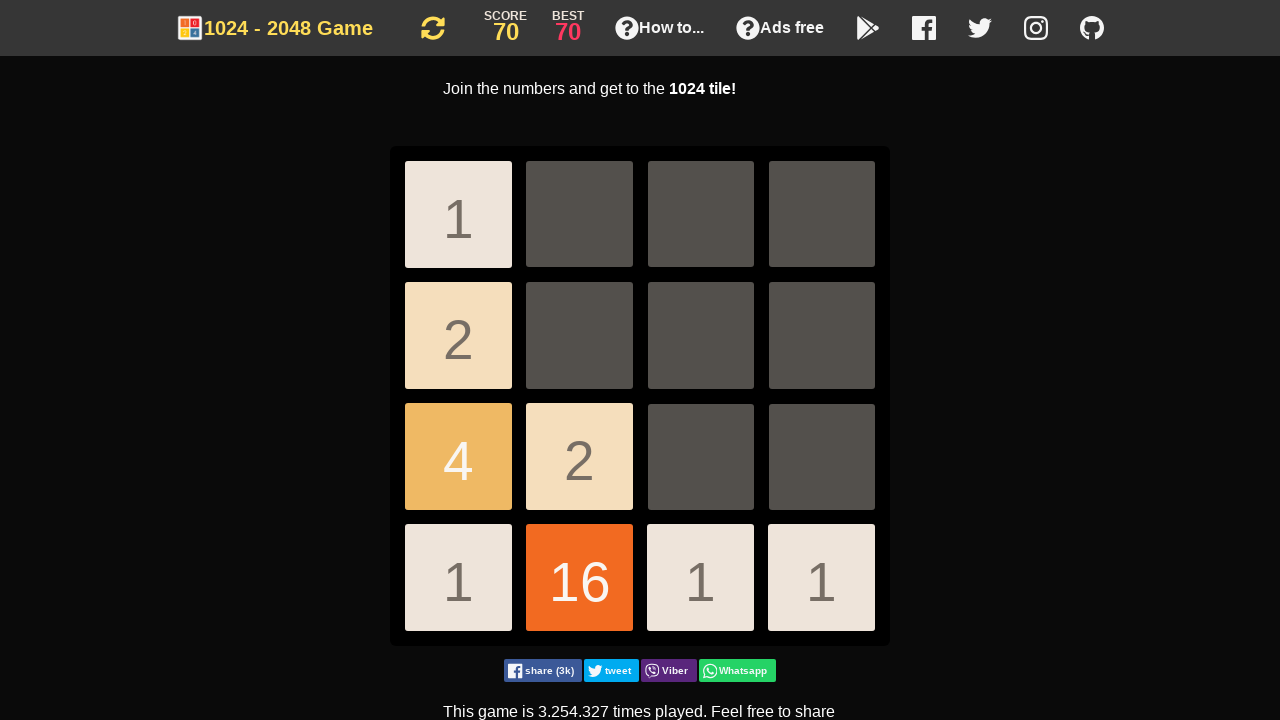

Pressed ArrowDown key
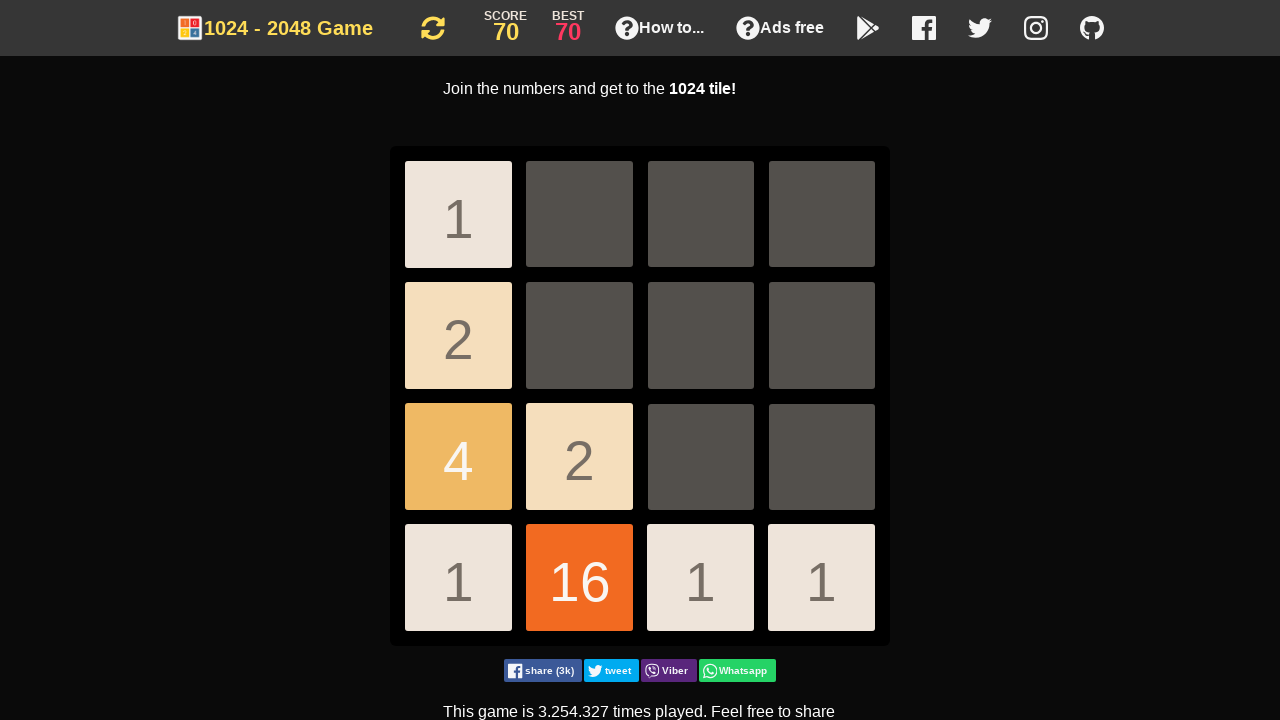

Pressed ArrowDown key
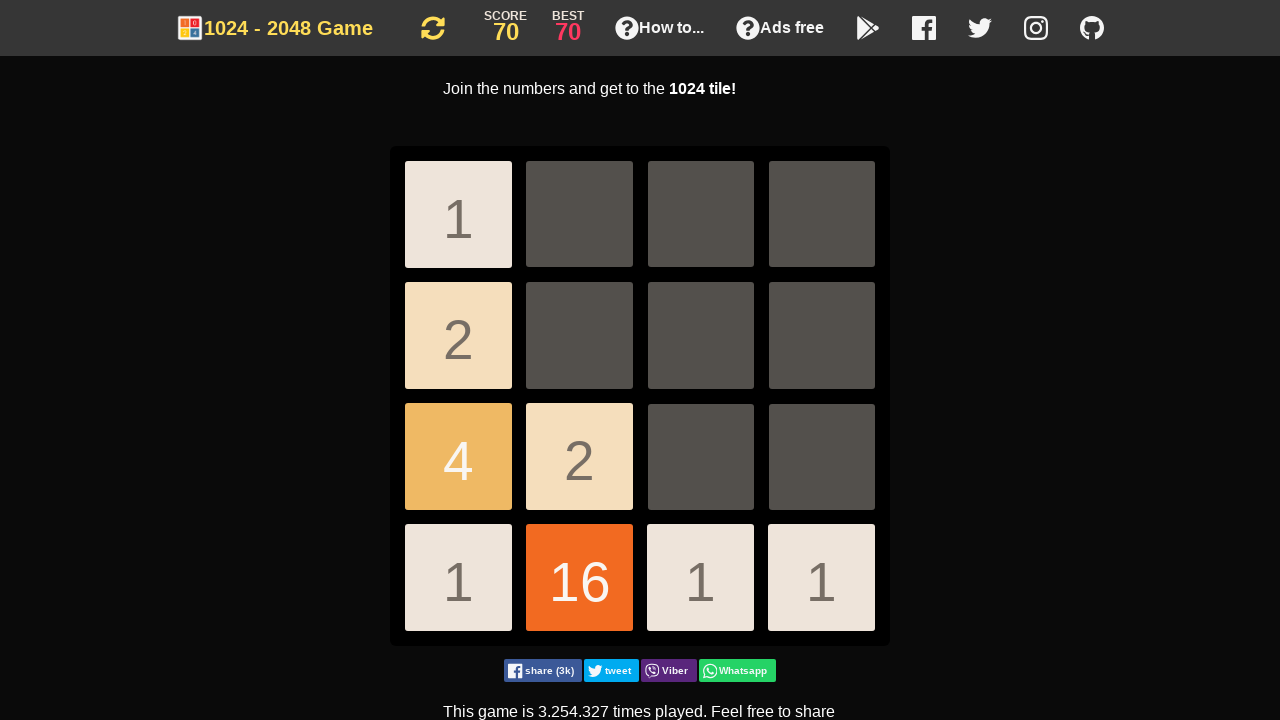

Pressed ArrowDown key
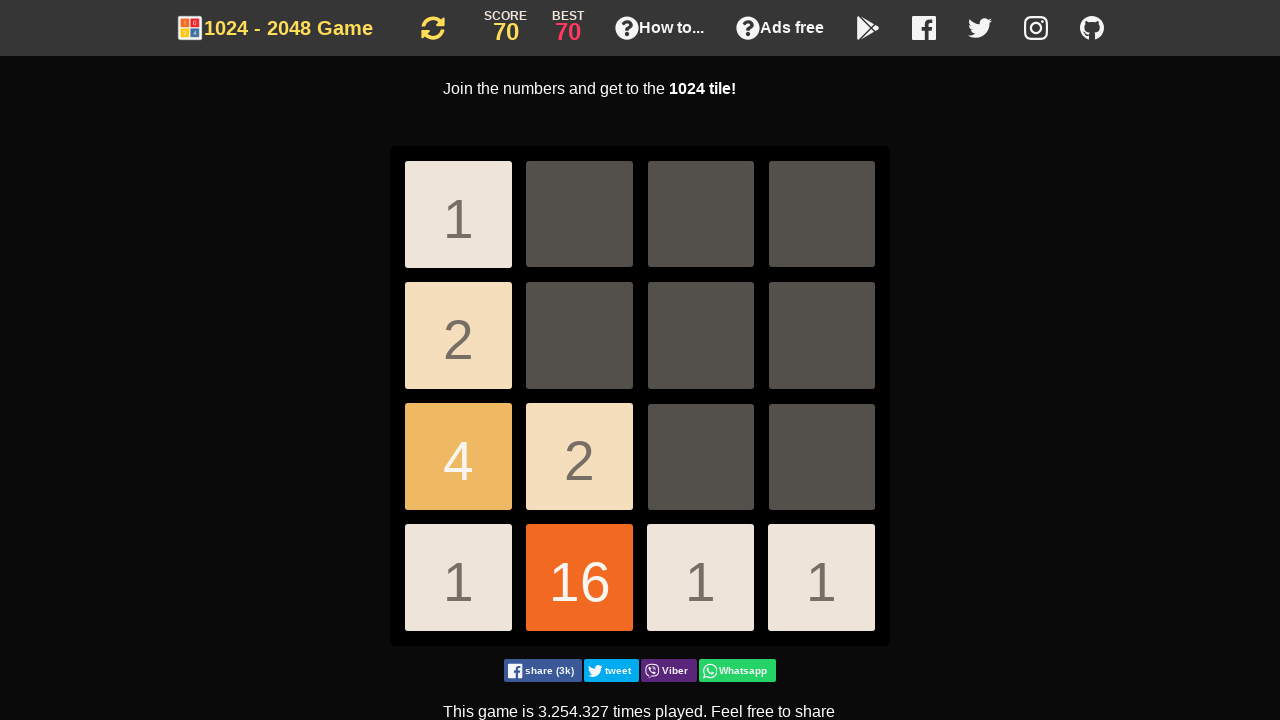

Pressed ArrowLeft key
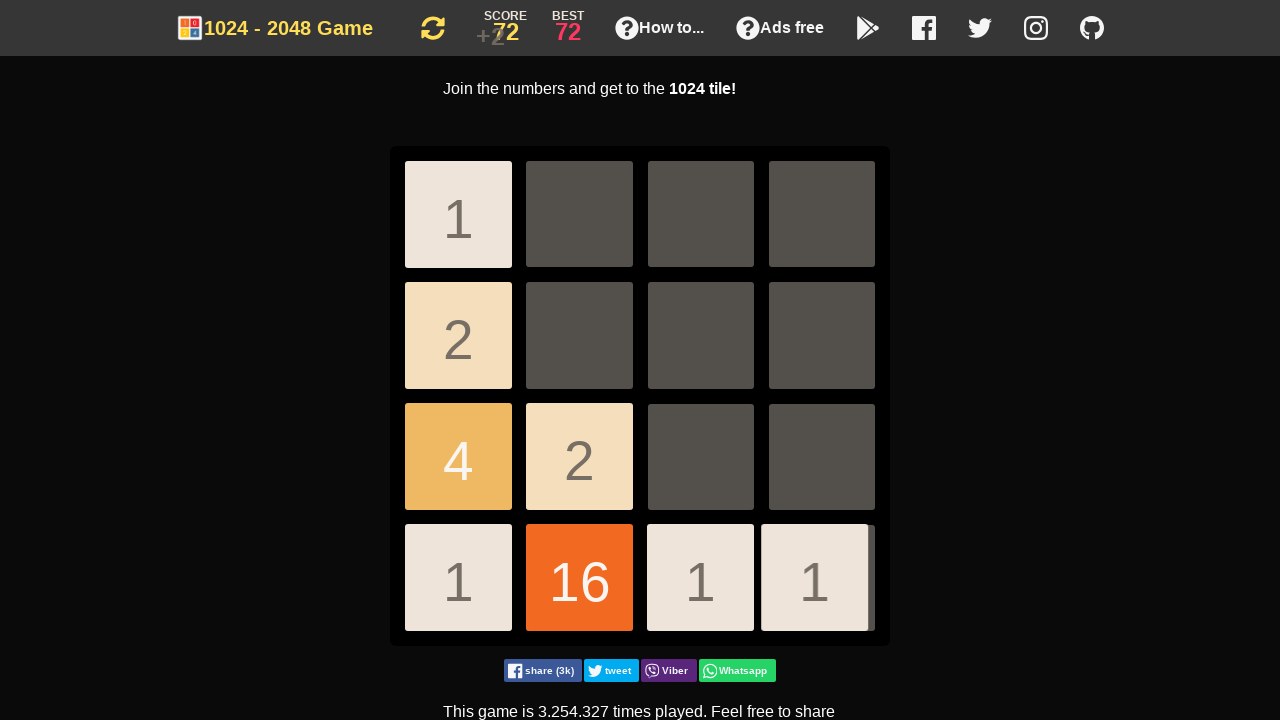

Pressed ArrowDown key
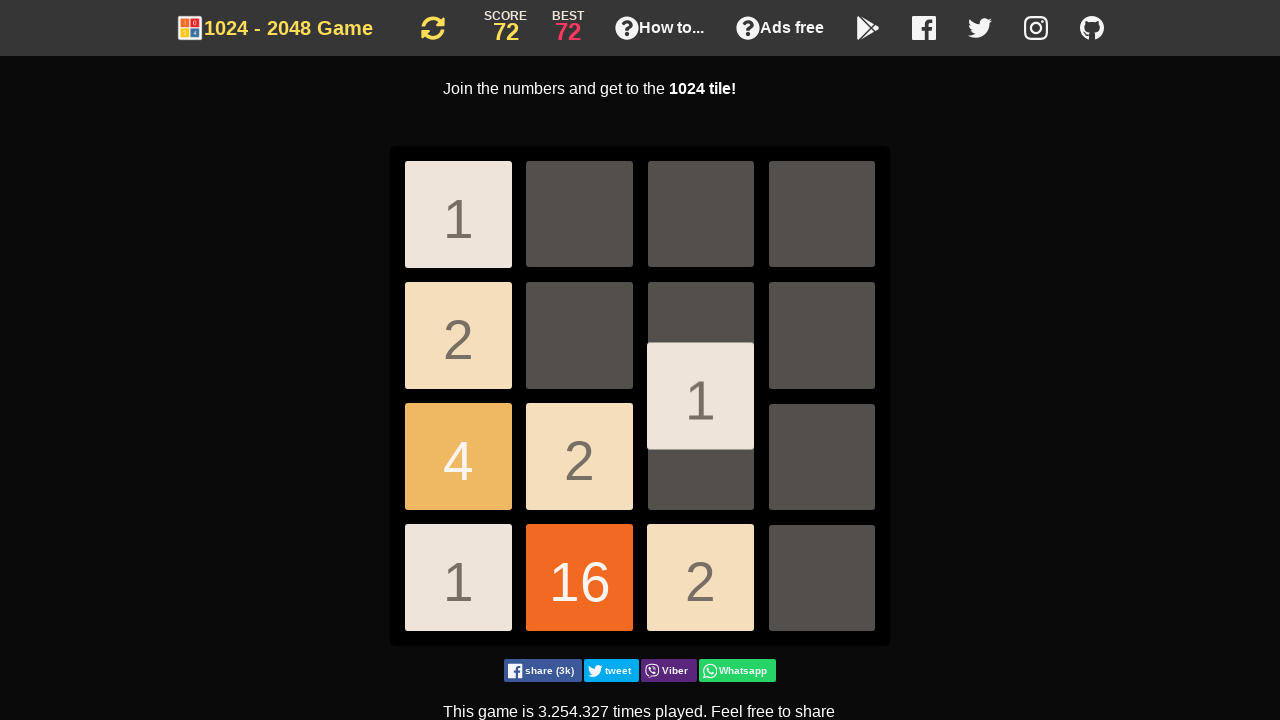

Pressed ArrowDown key
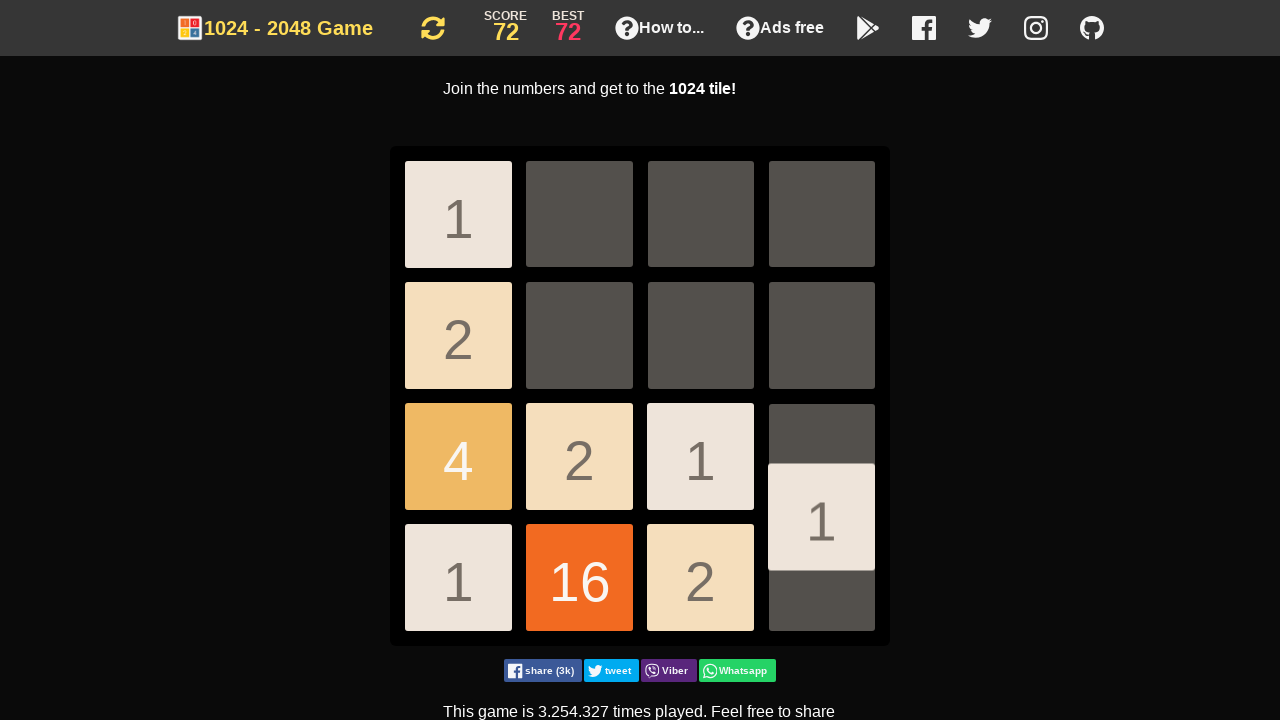

Pressed ArrowDown key
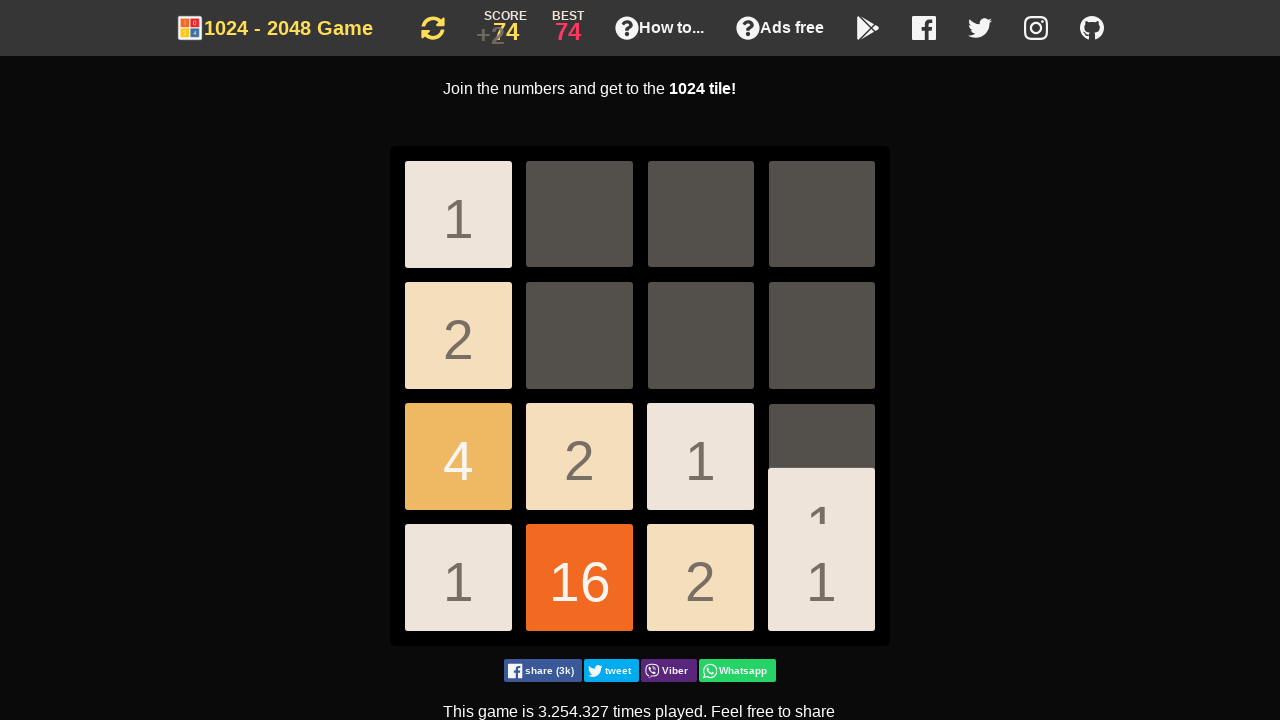

Pressed ArrowDown key
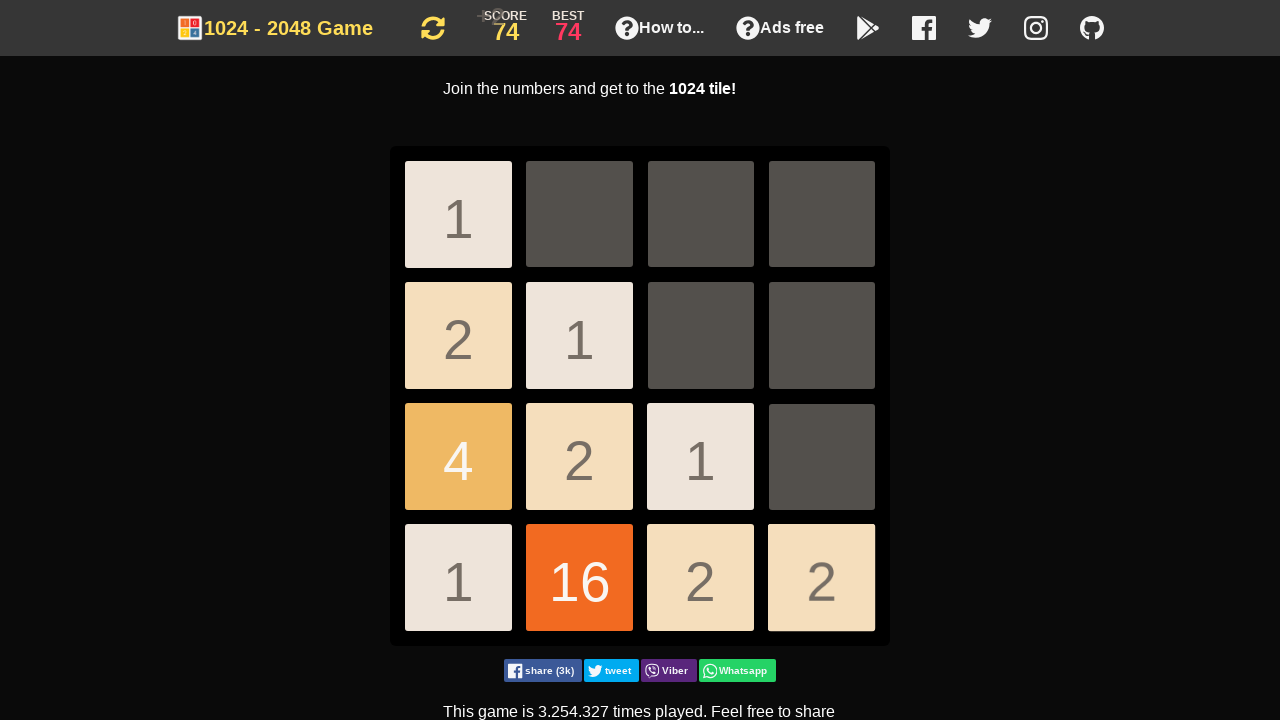

Pressed ArrowDown key
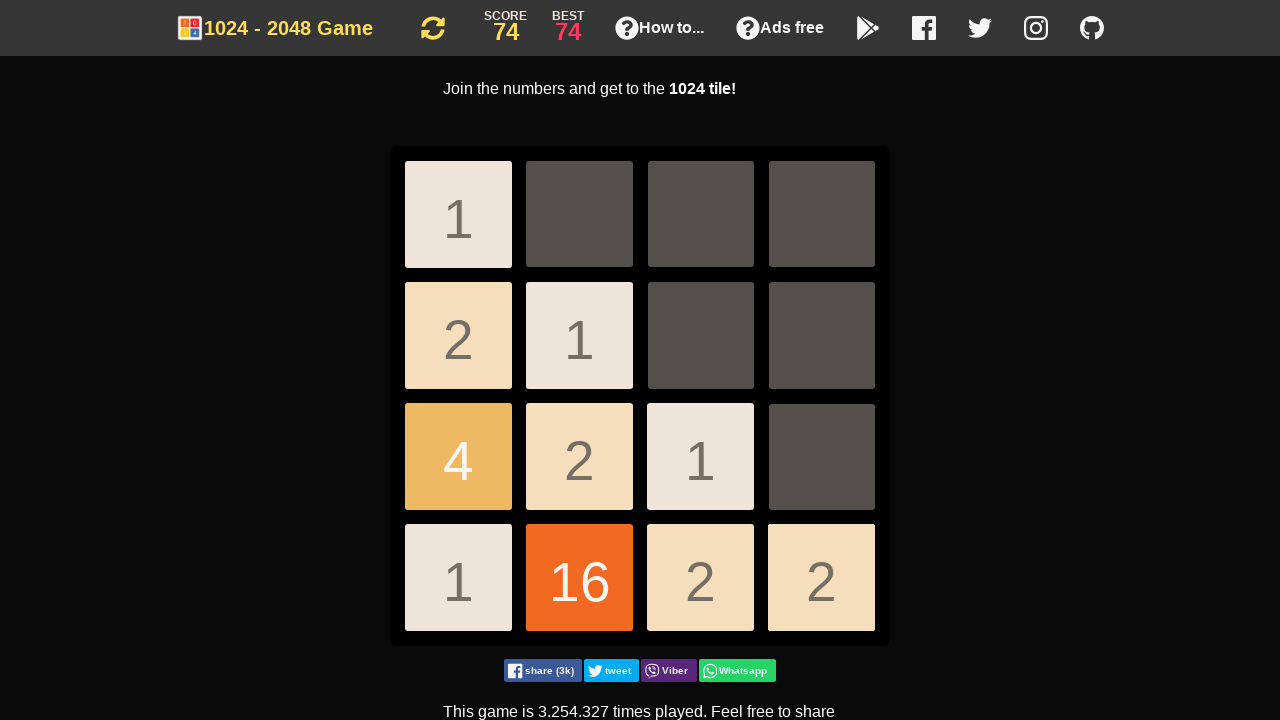

Pressed ArrowDown key
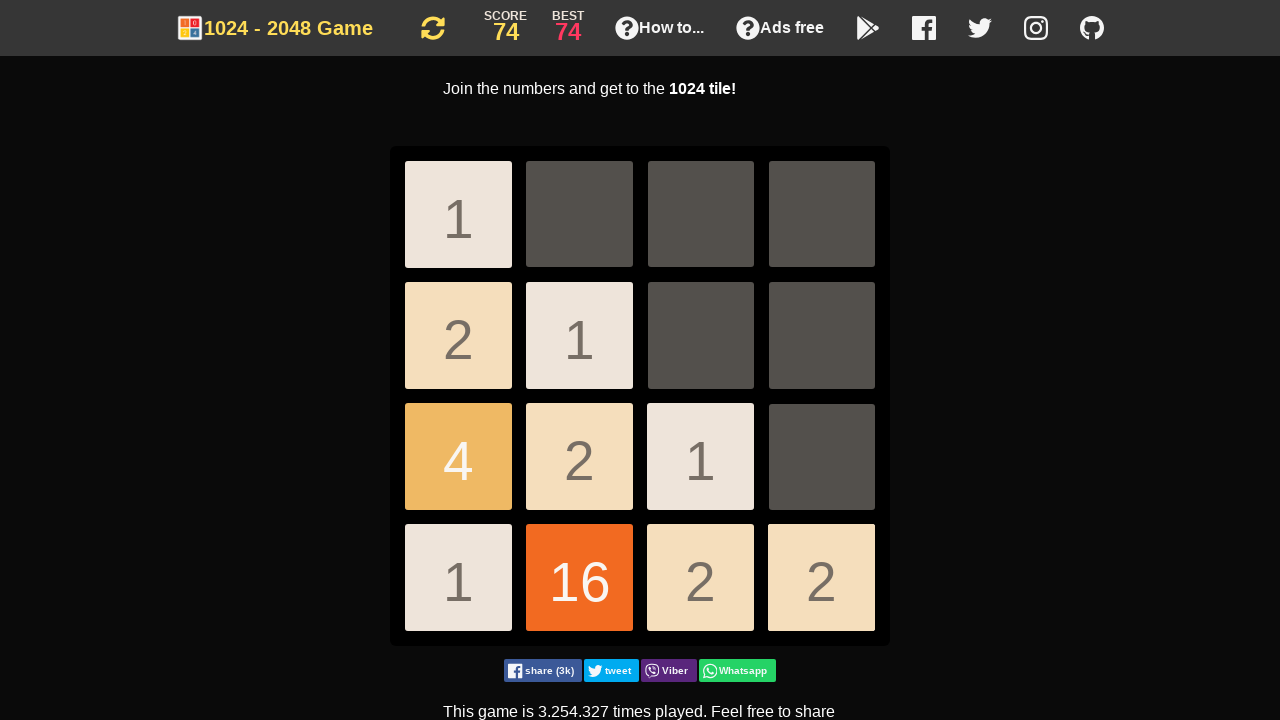

Pressed ArrowDown key
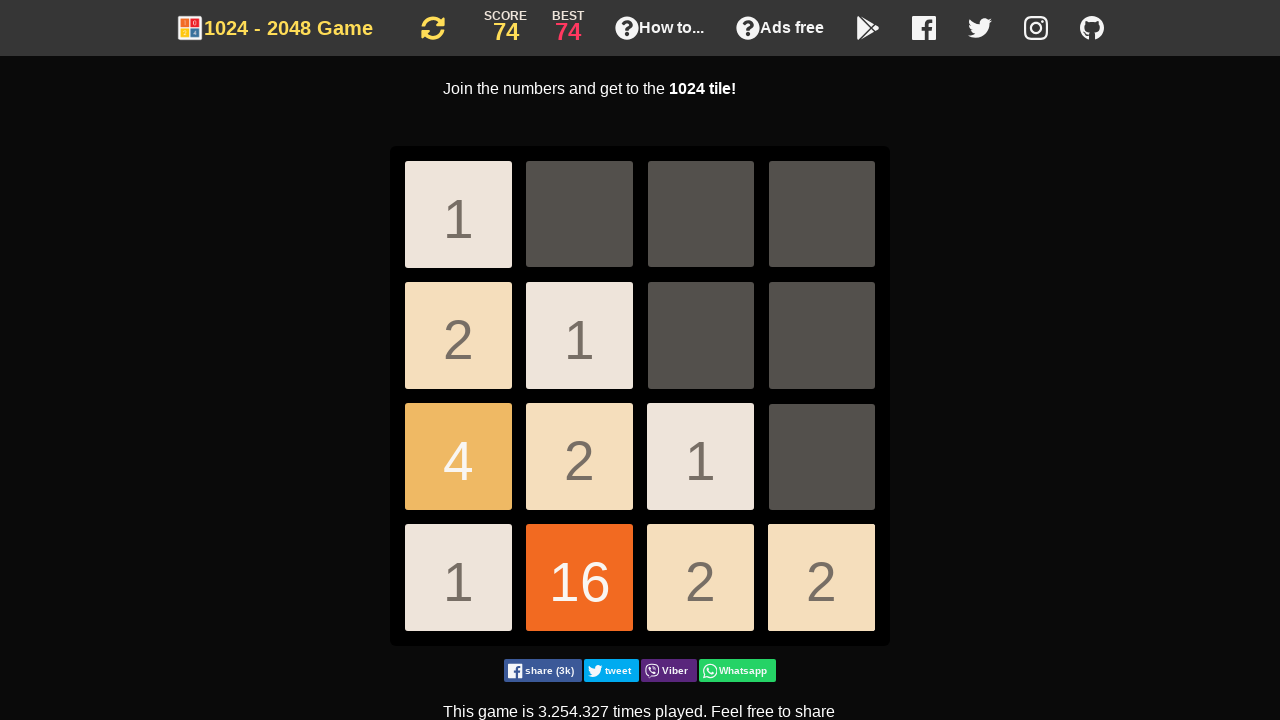

Pressed ArrowDown key
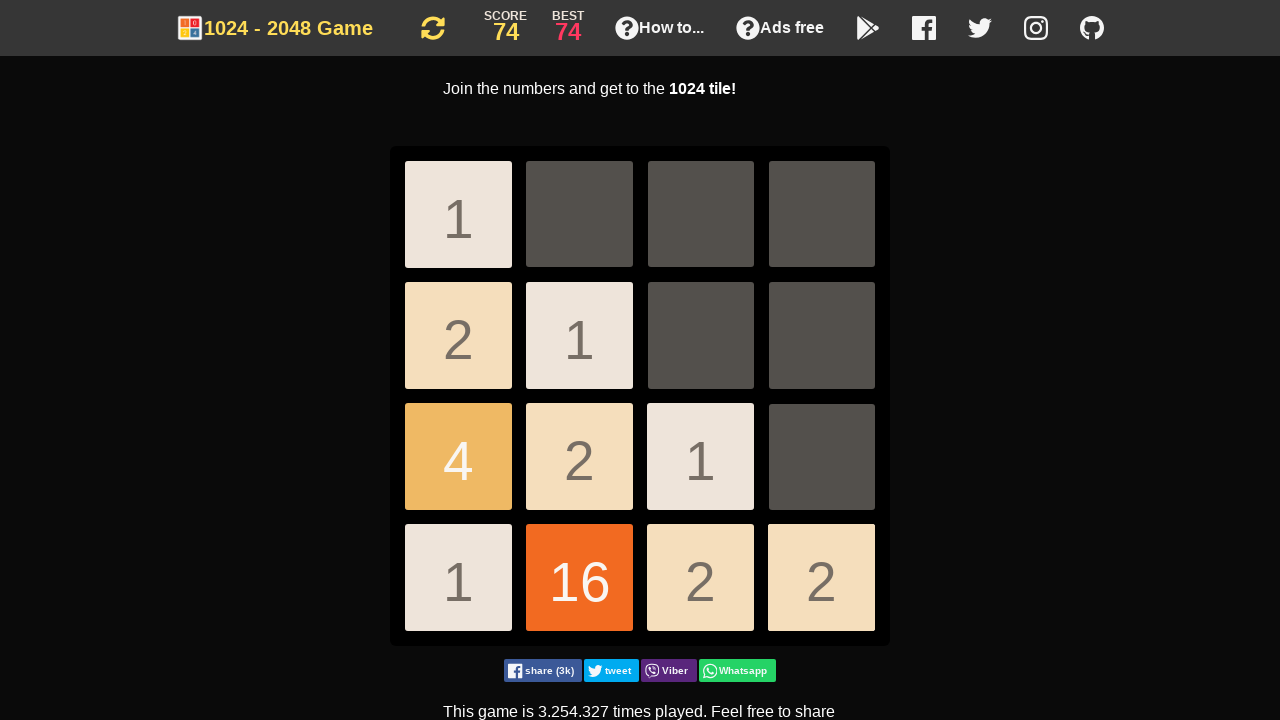

Pressed ArrowDown key
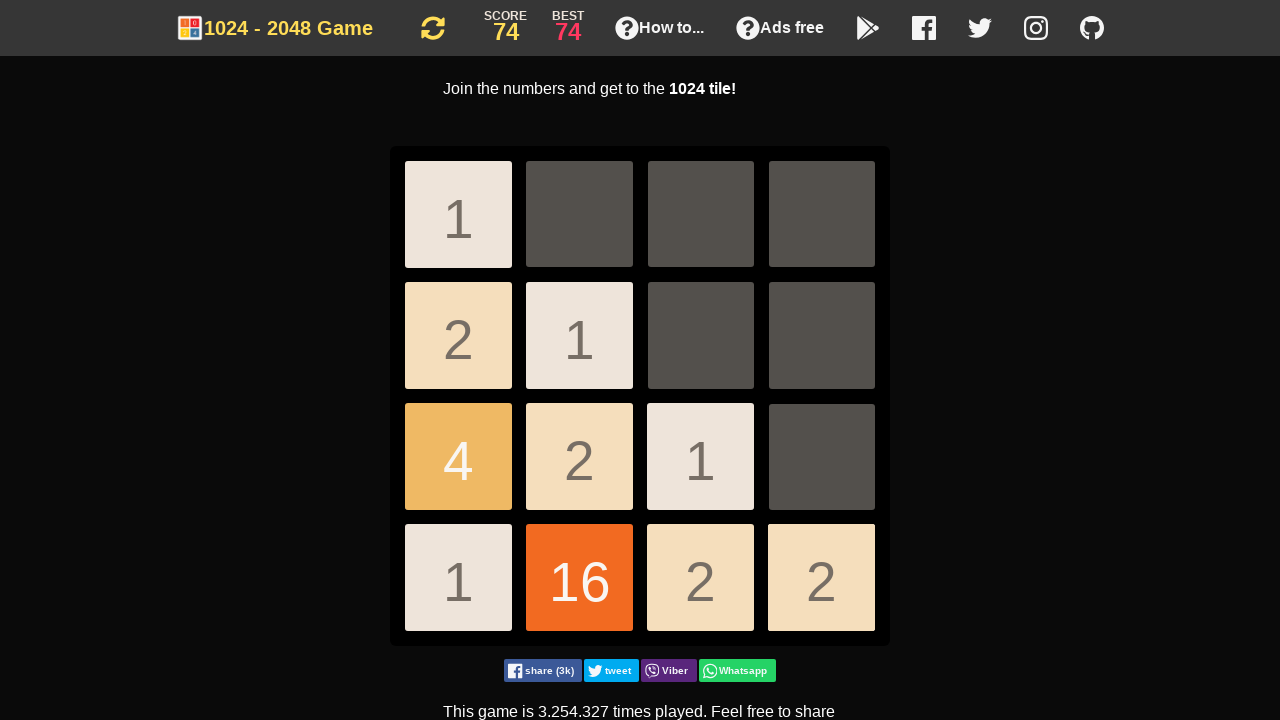

Pressed ArrowDown key
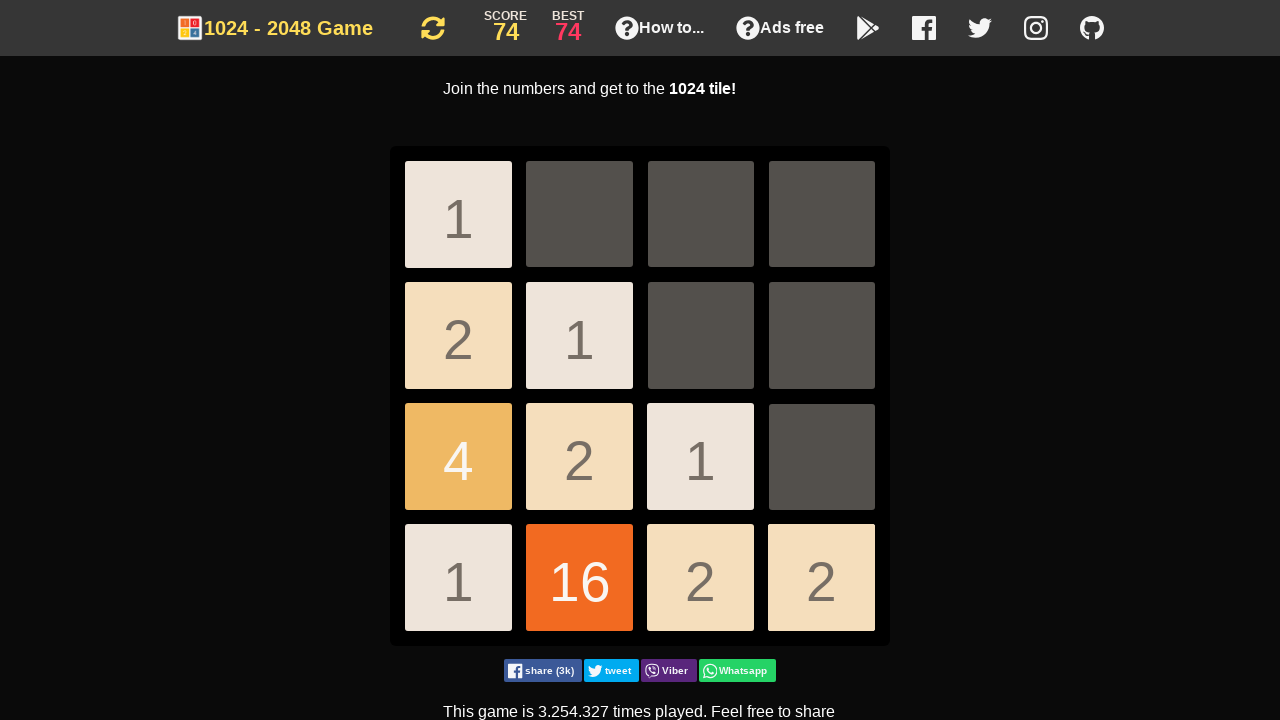

Pressed ArrowLeft key
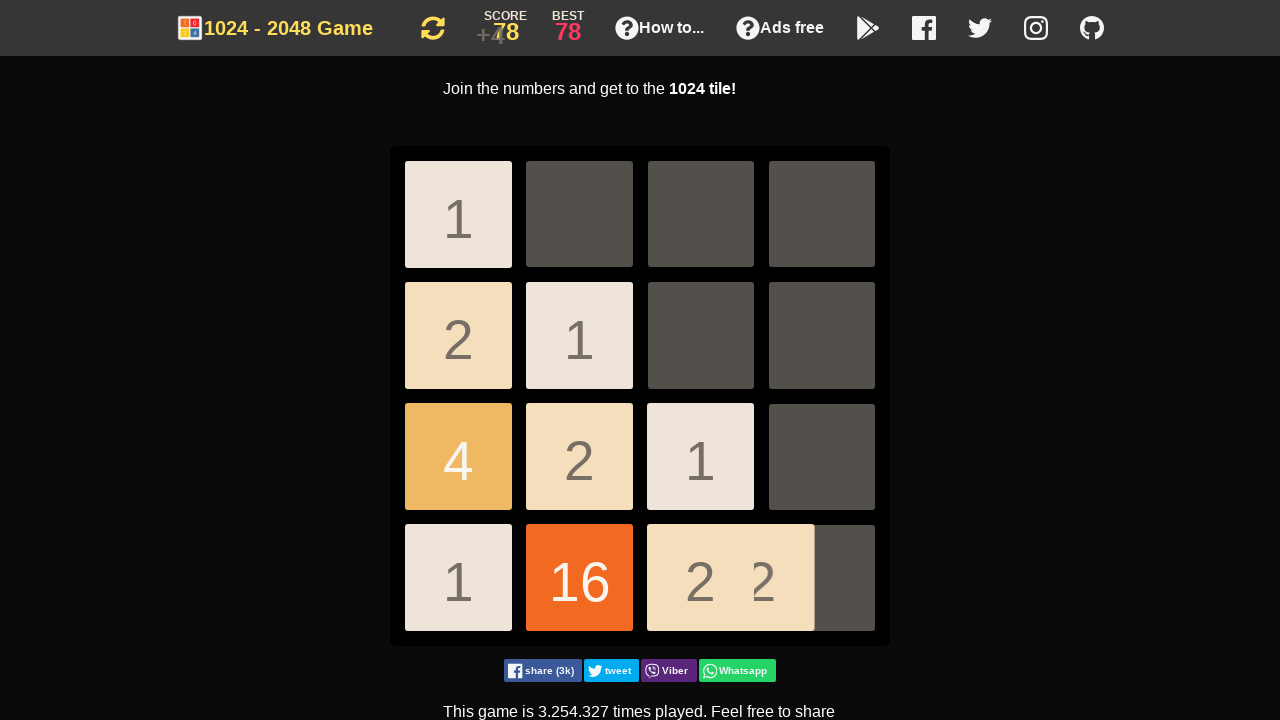

Pressed ArrowDown key
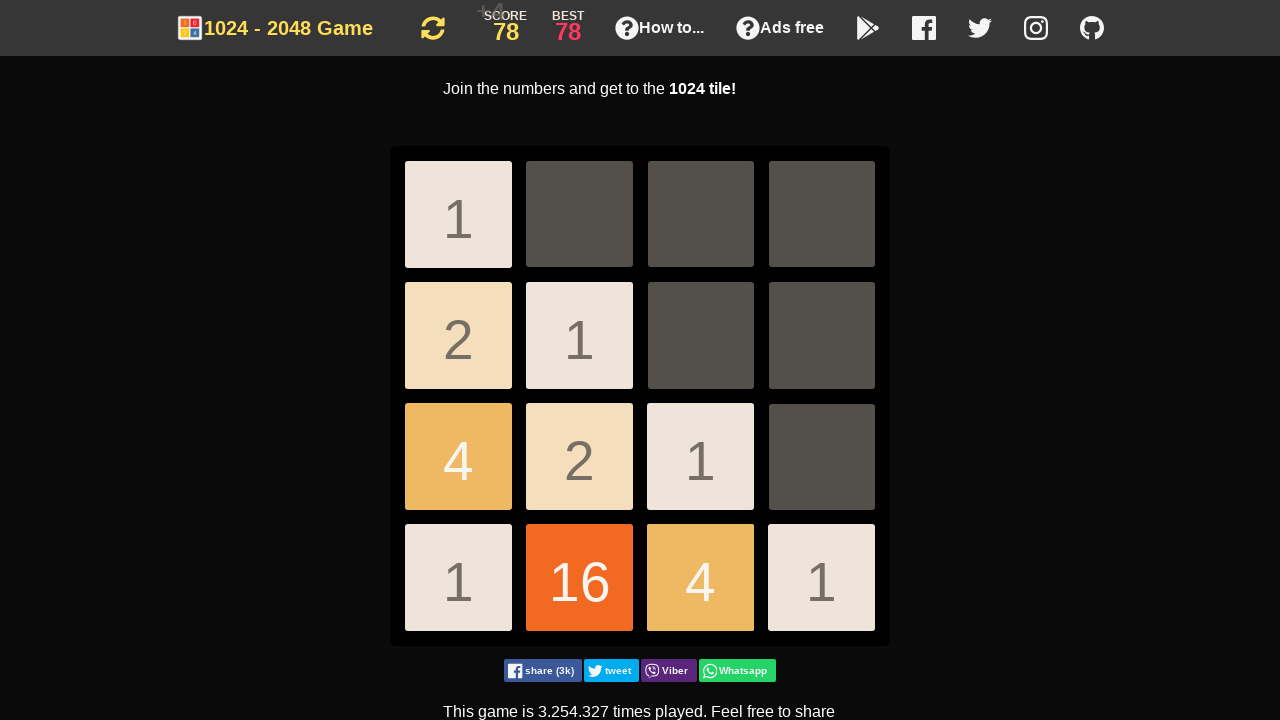

Pressed ArrowDown key
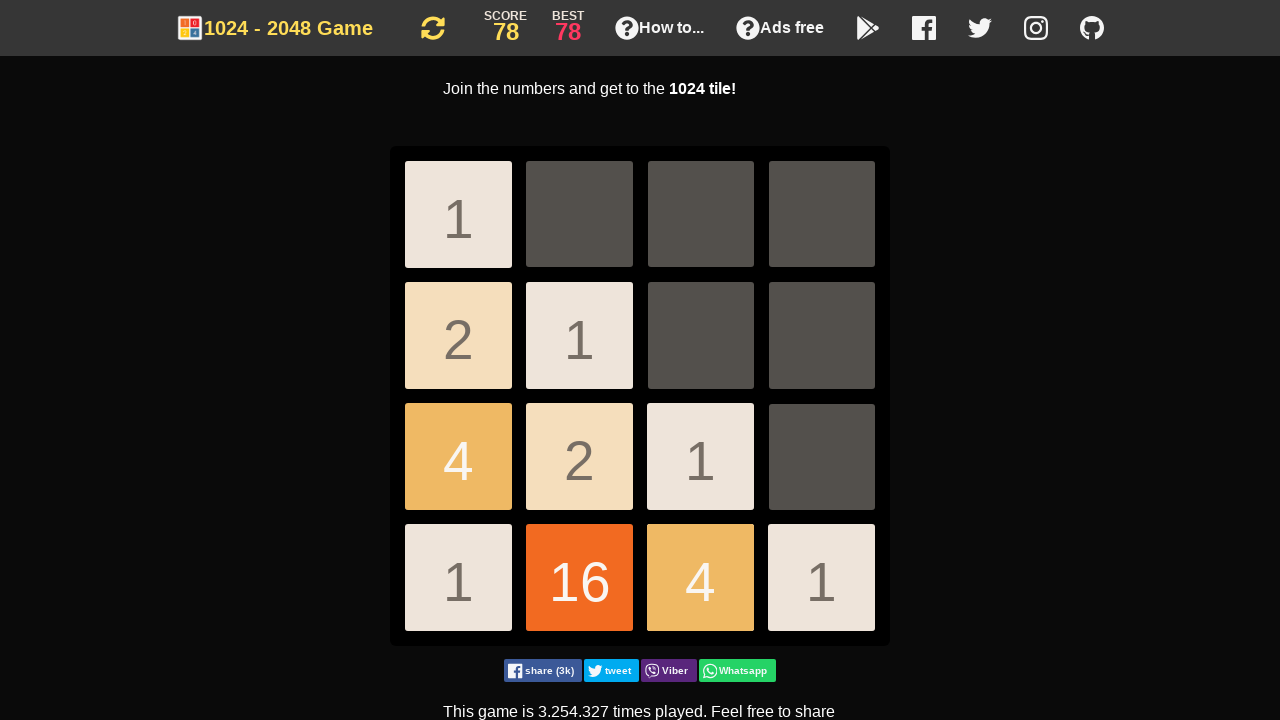

Pressed ArrowDown key
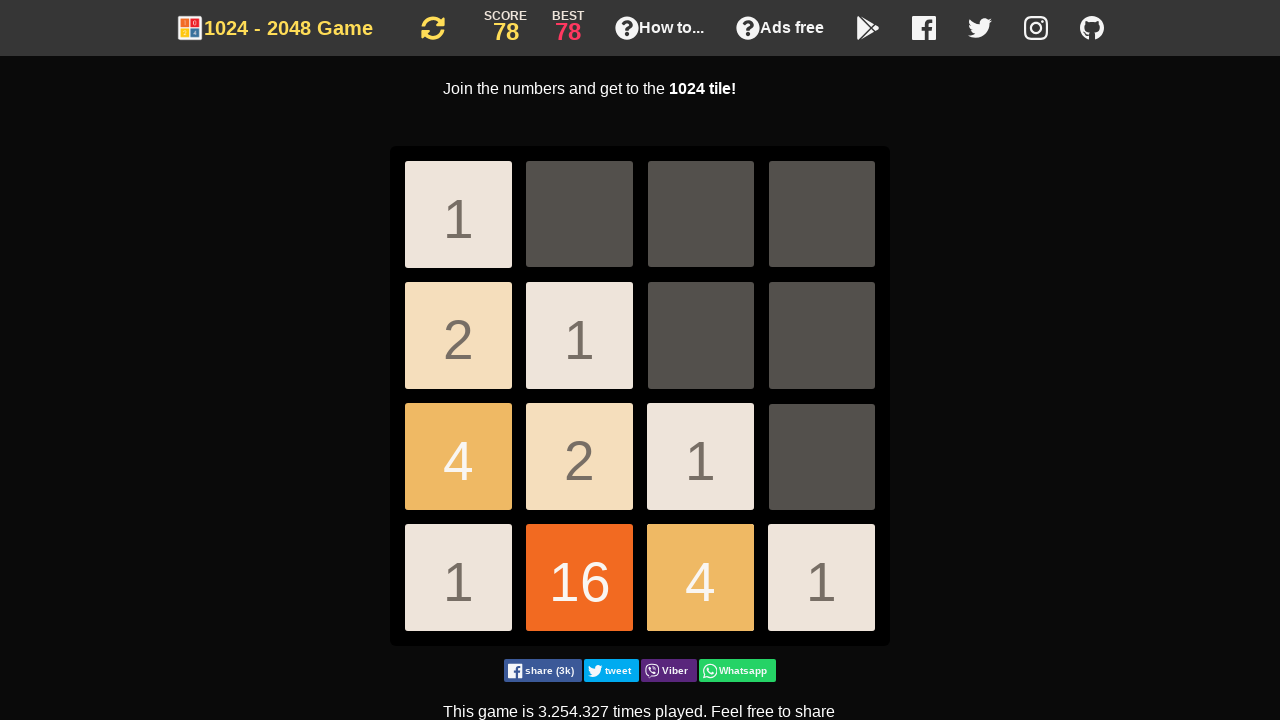

Pressed ArrowDown key
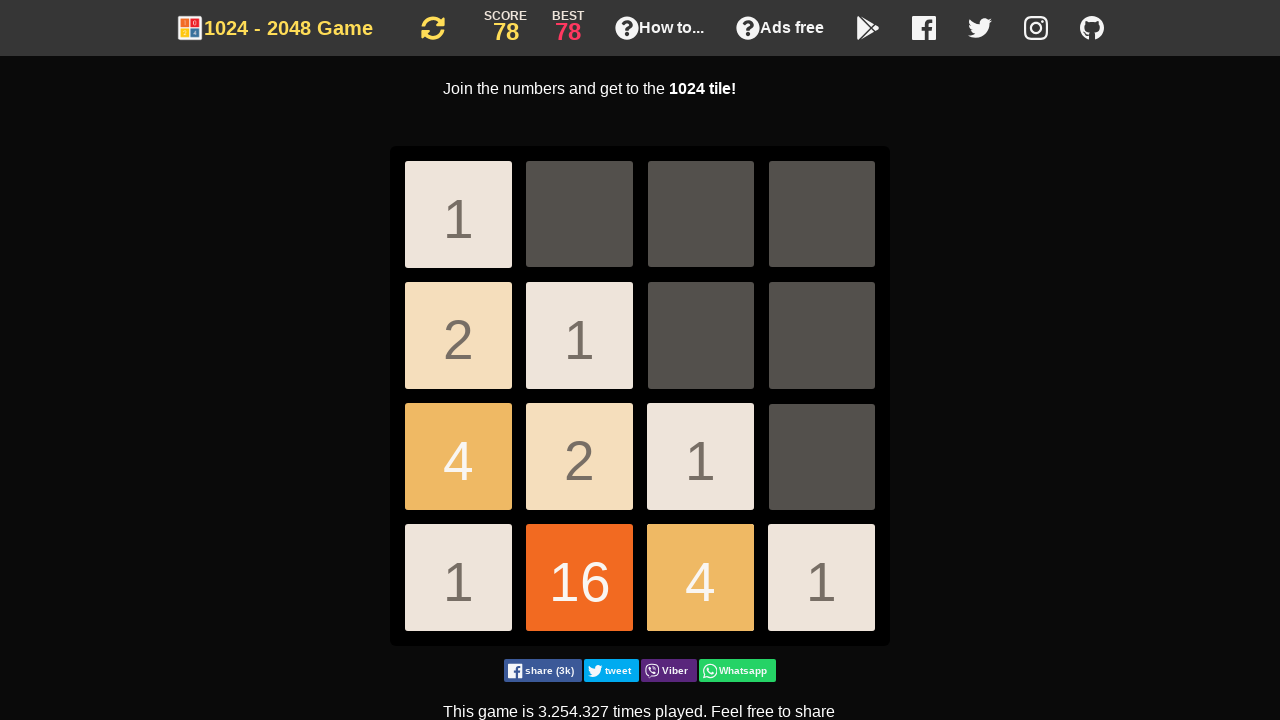

Pressed ArrowDown key
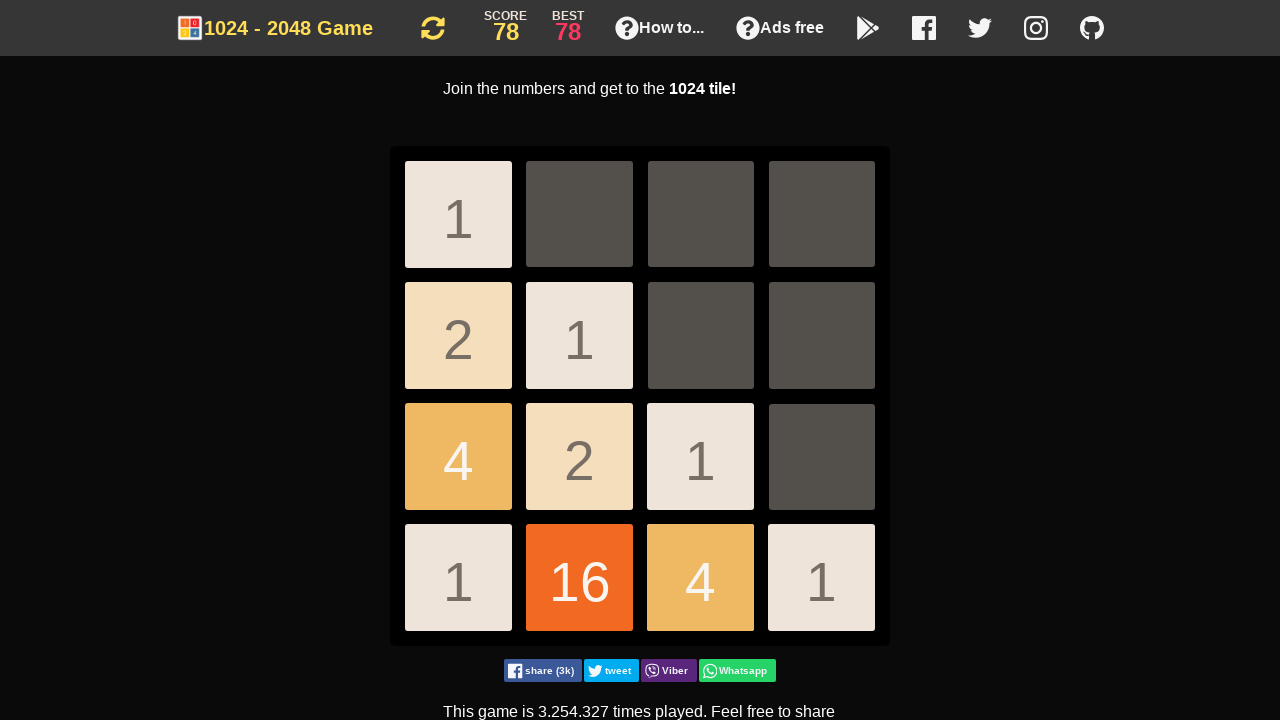

Pressed ArrowDown key
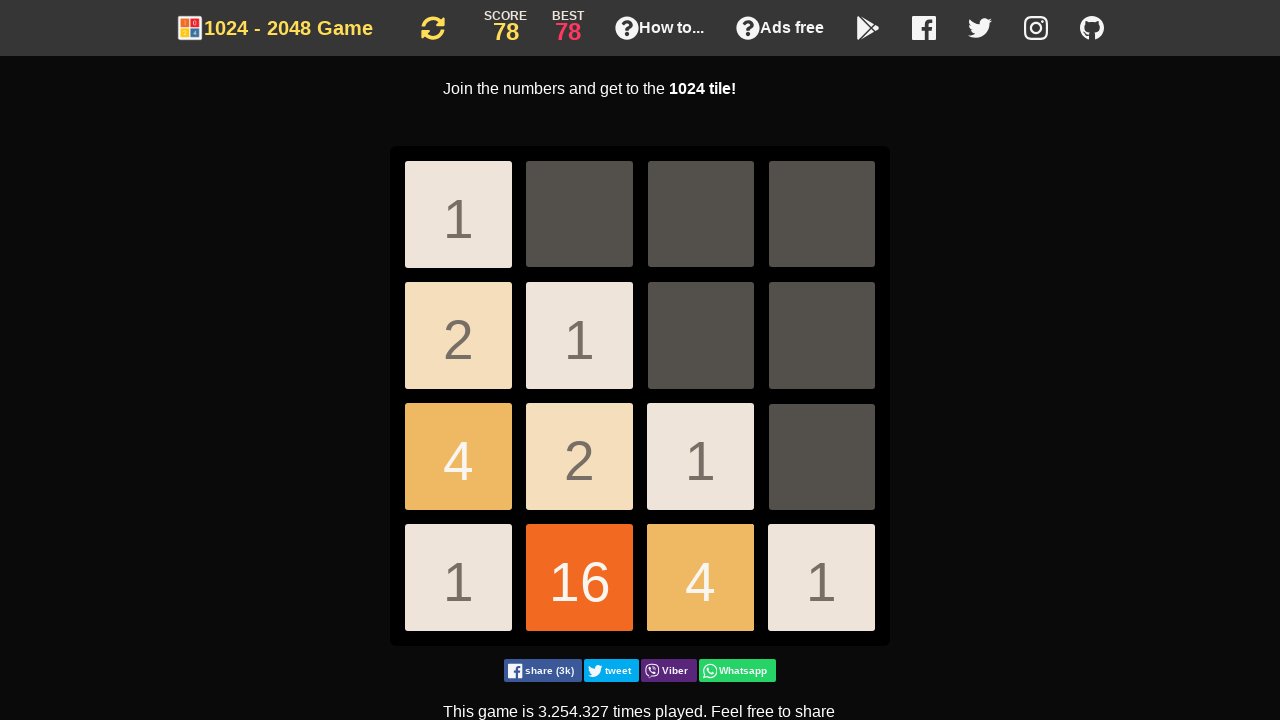

Pressed ArrowDown key
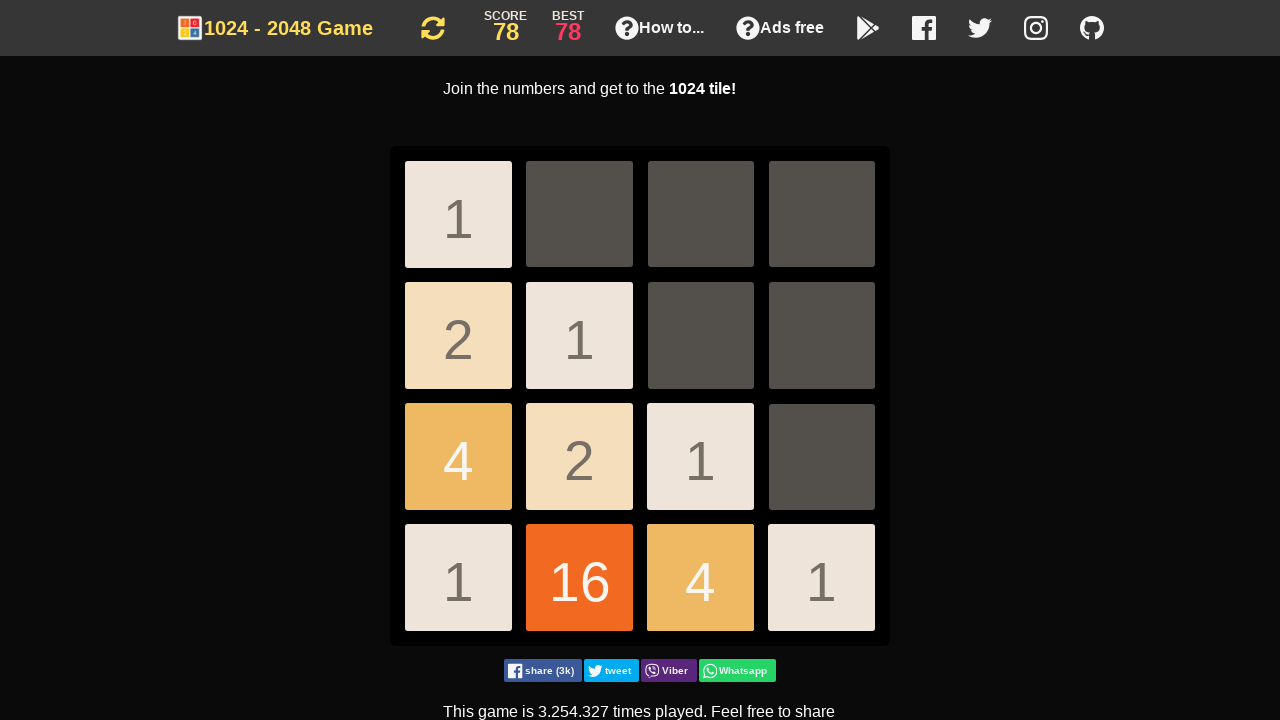

Pressed ArrowDown key
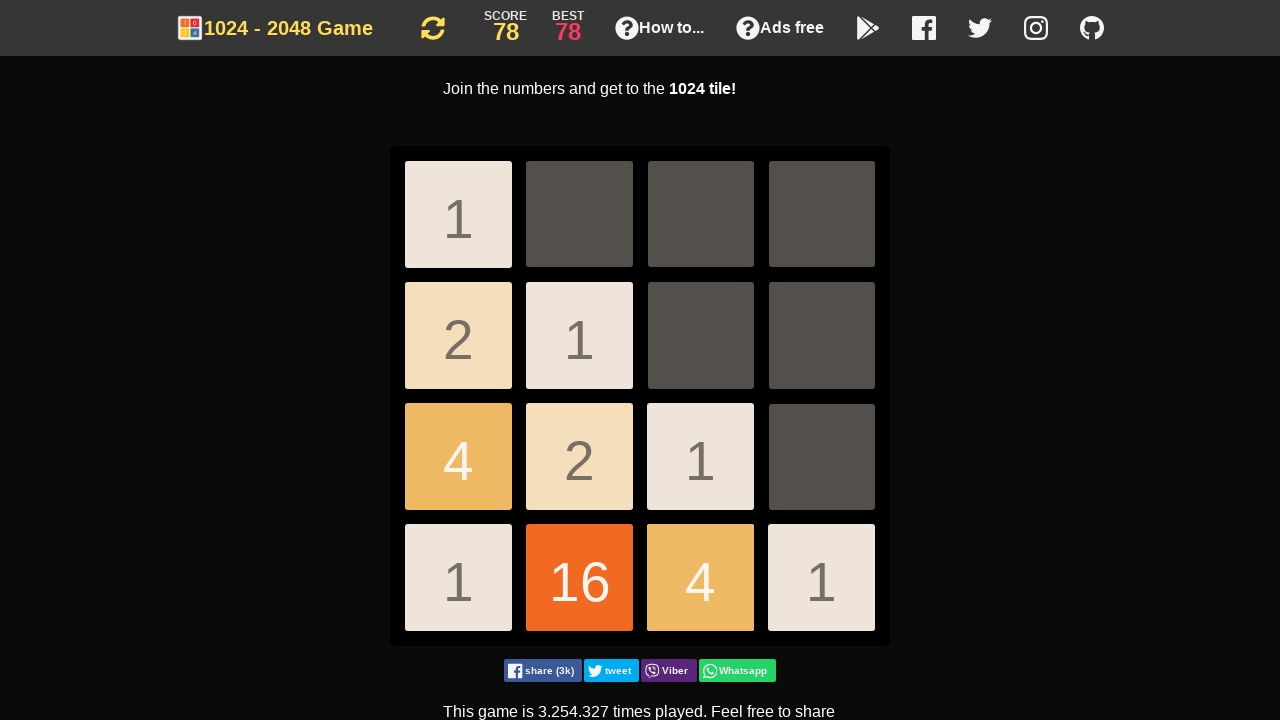

Pressed ArrowDown key
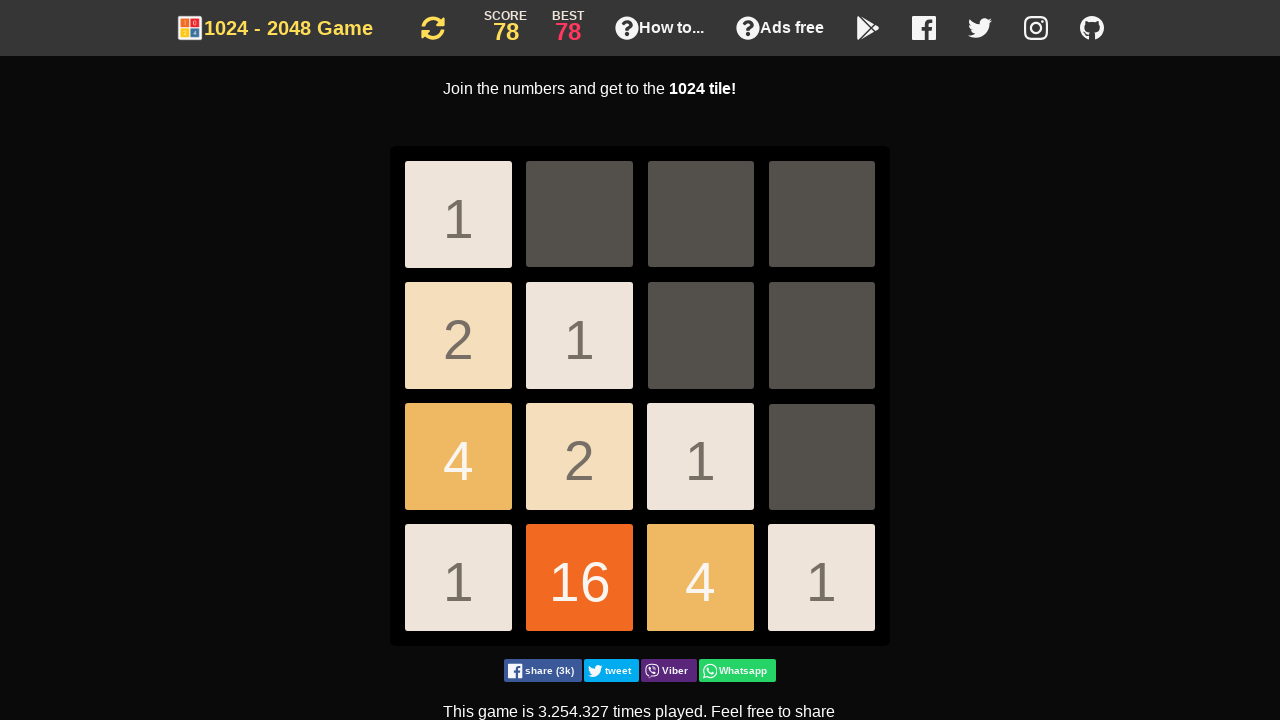

Pressed ArrowDown key
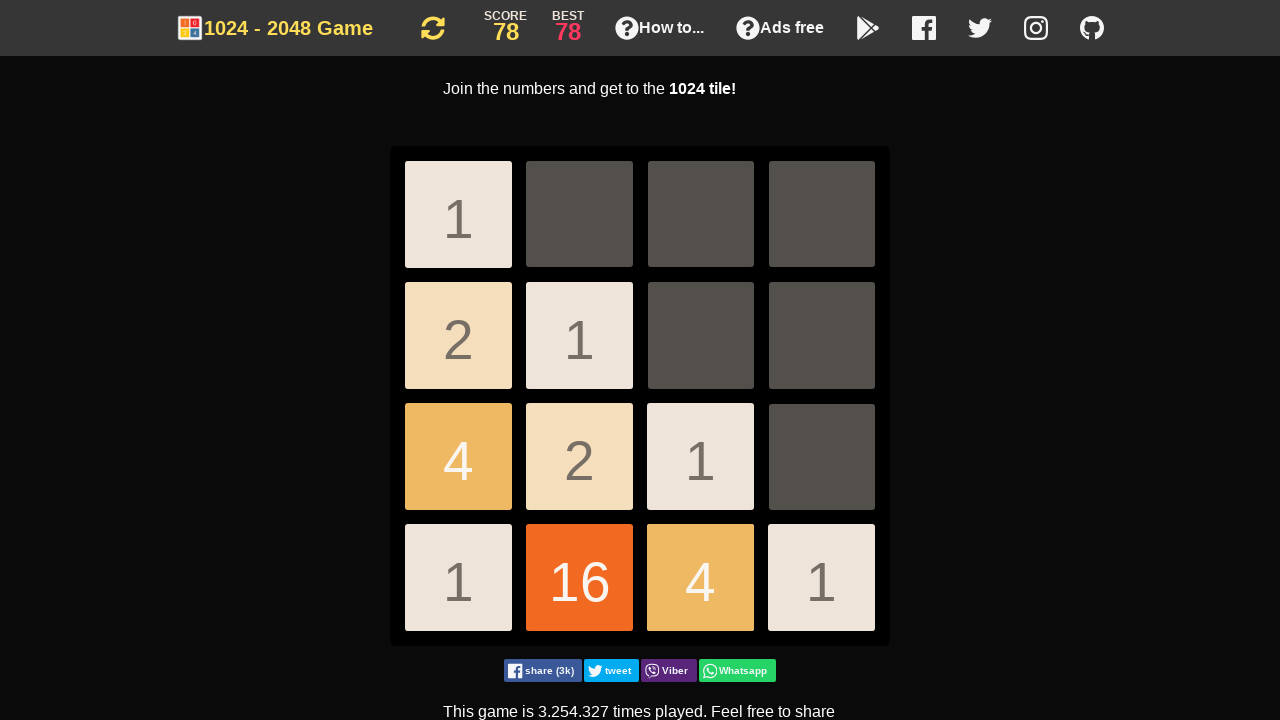

Pressed ArrowLeft key
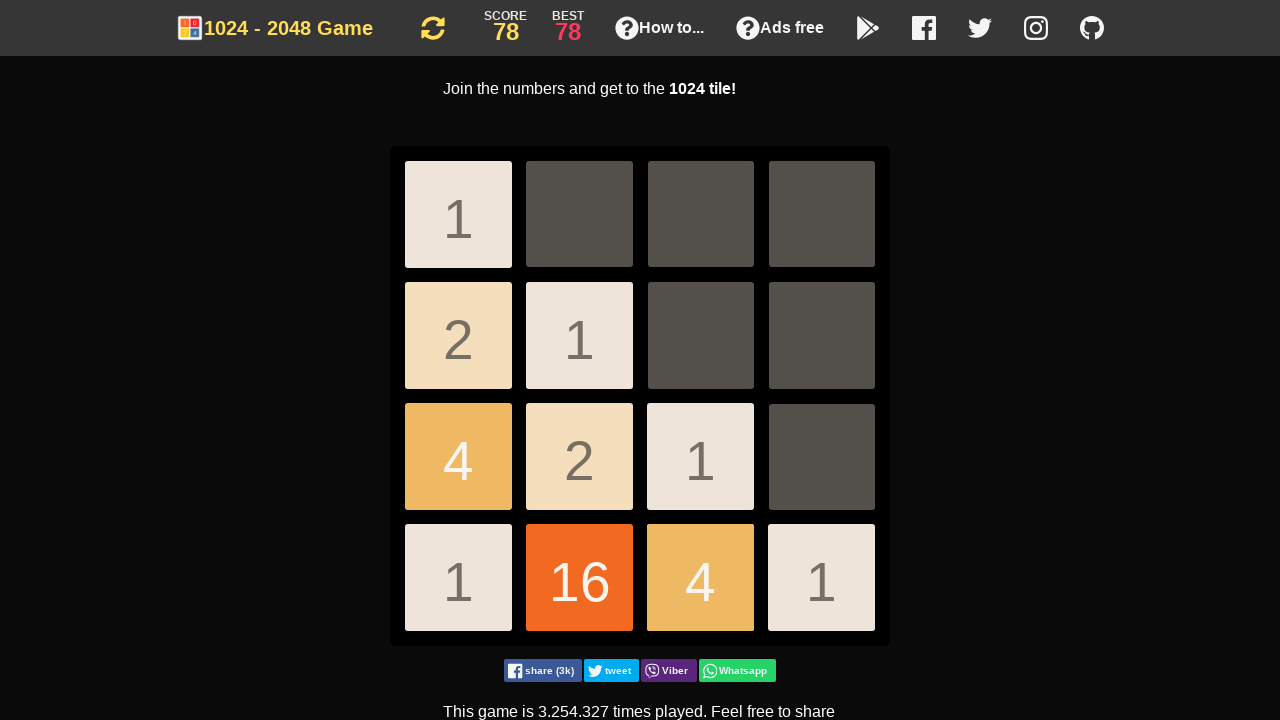

Pressed ArrowDown key
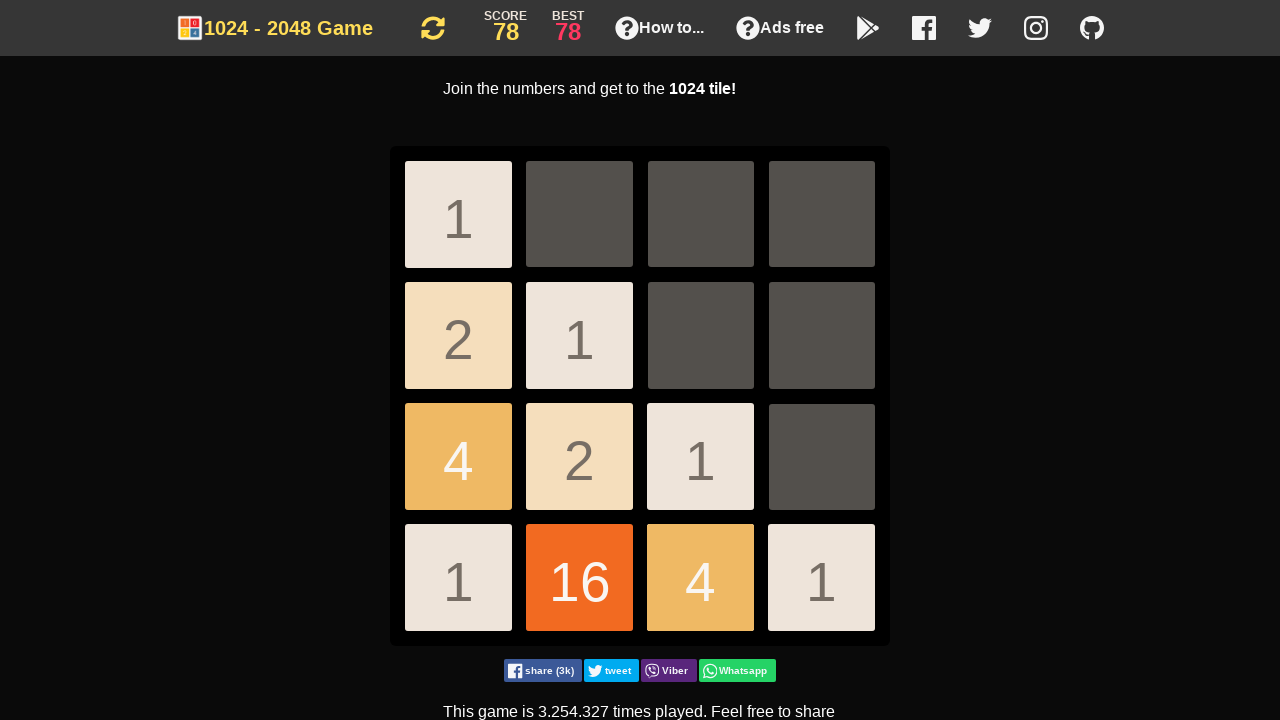

Pressed ArrowDown key
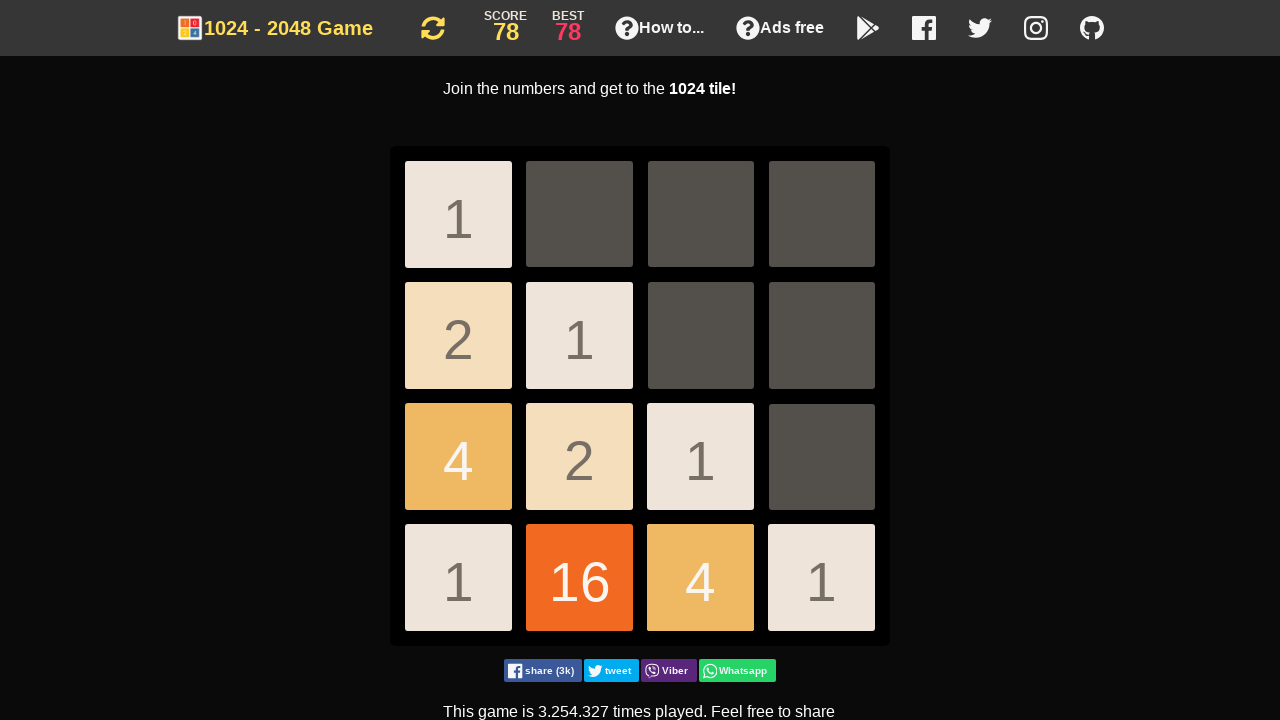

Pressed ArrowDown key
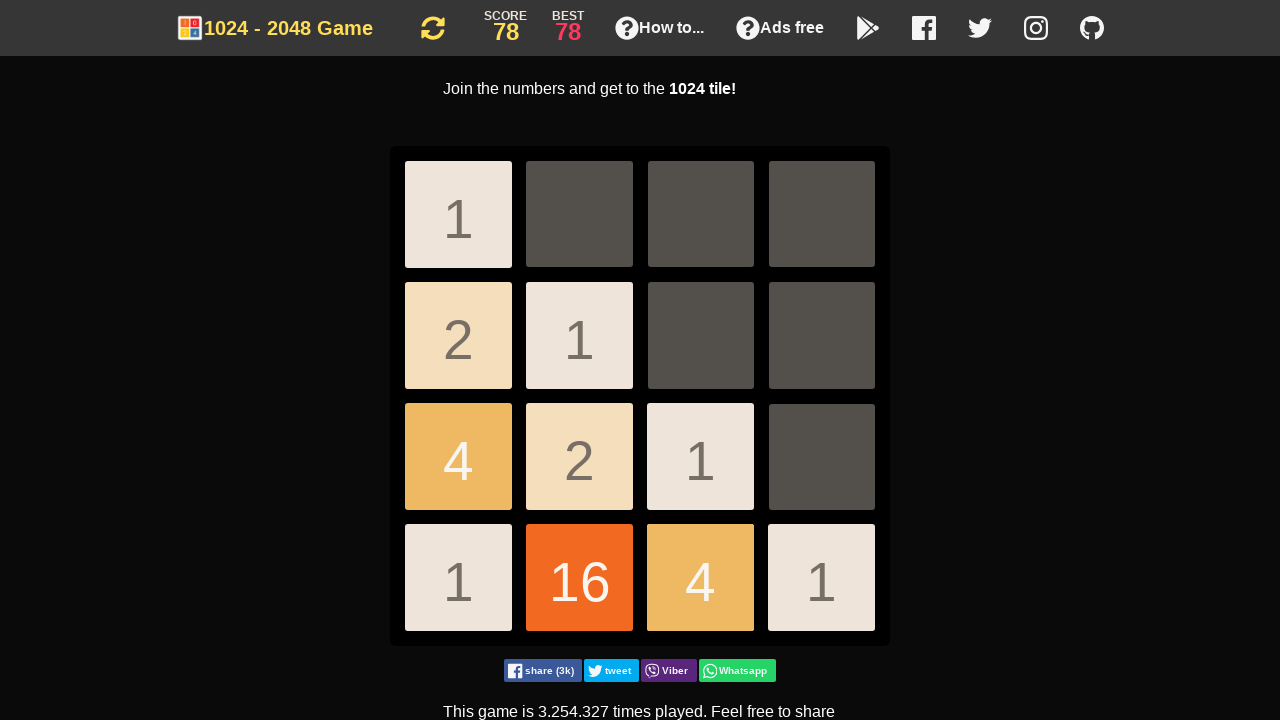

Pressed ArrowDown key
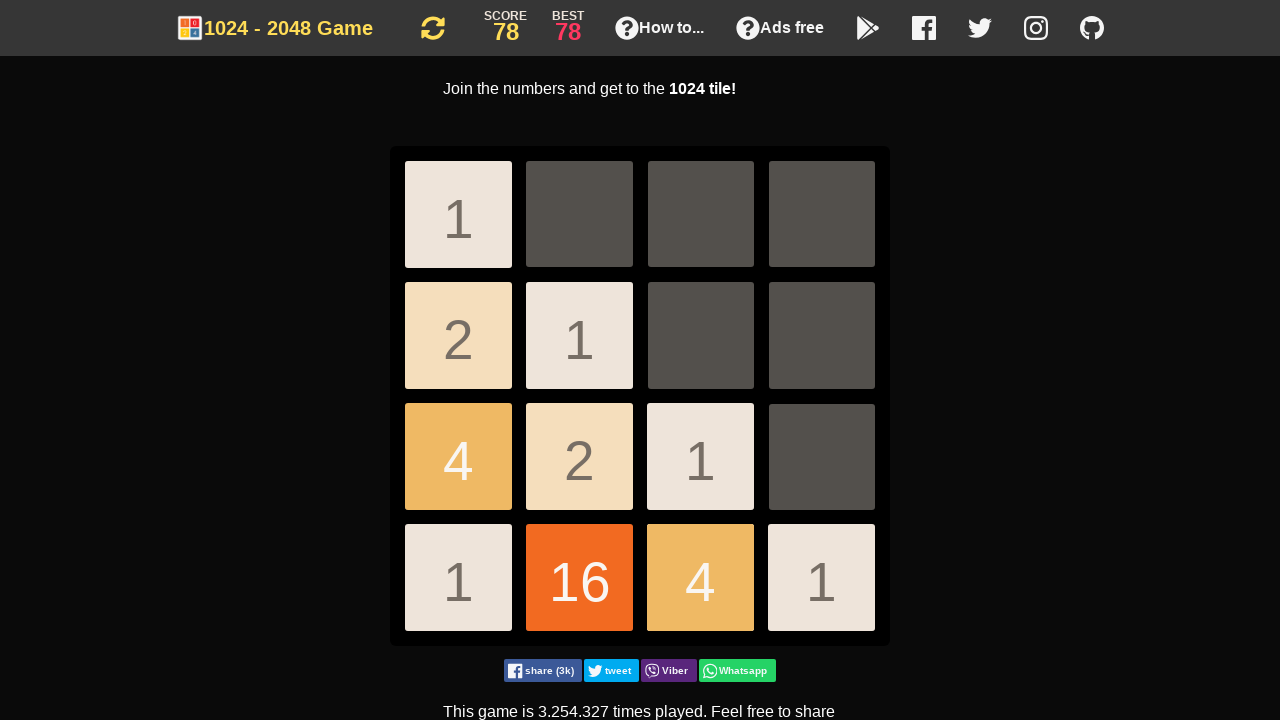

Pressed ArrowDown key
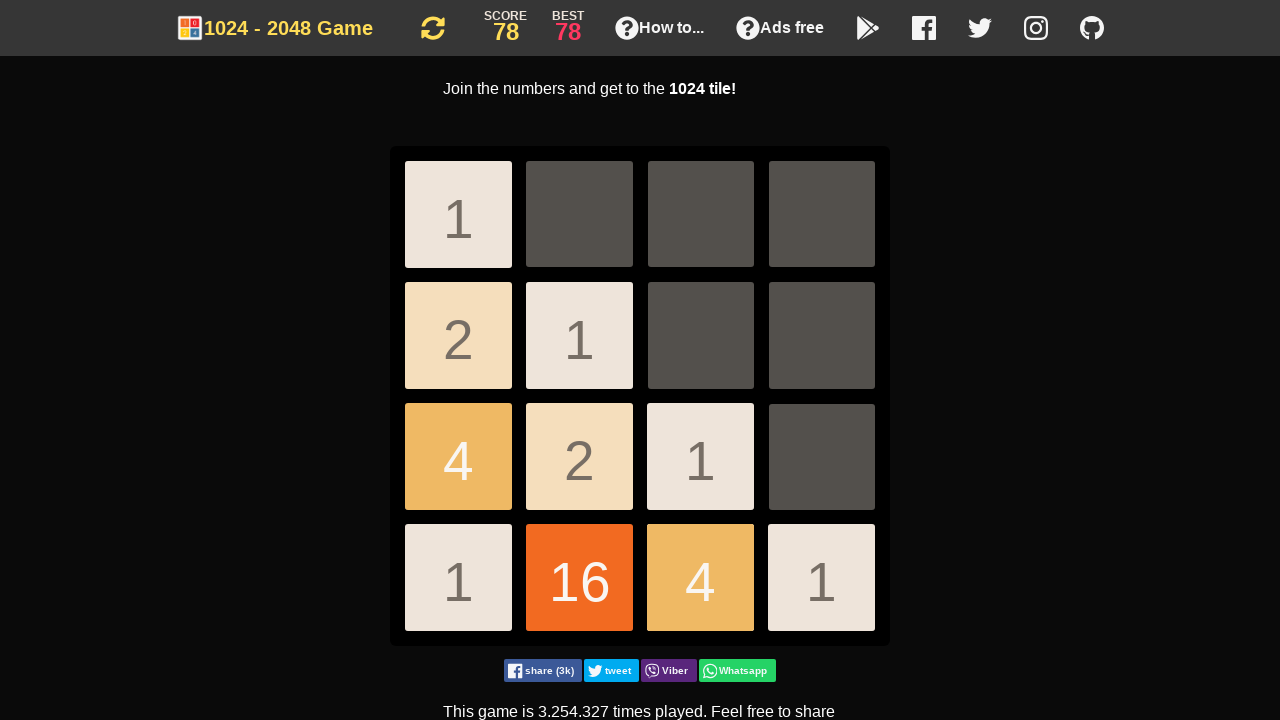

Pressed ArrowDown key
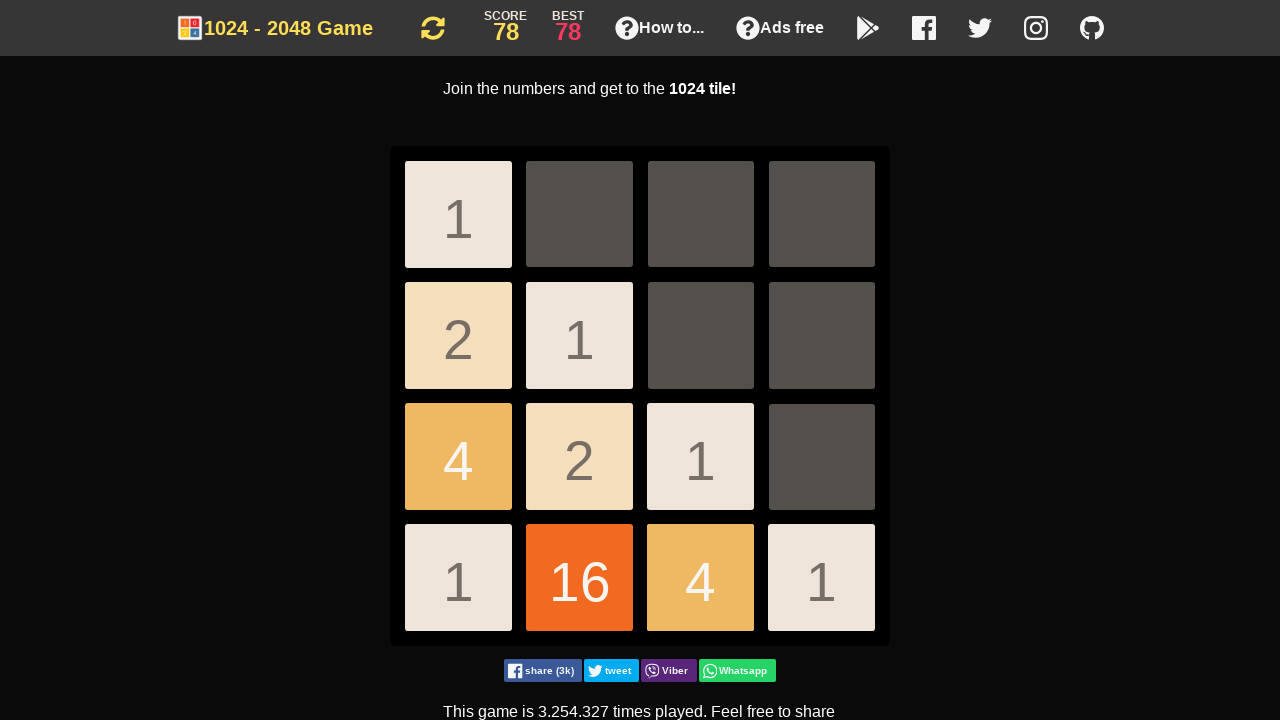

Pressed ArrowDown key
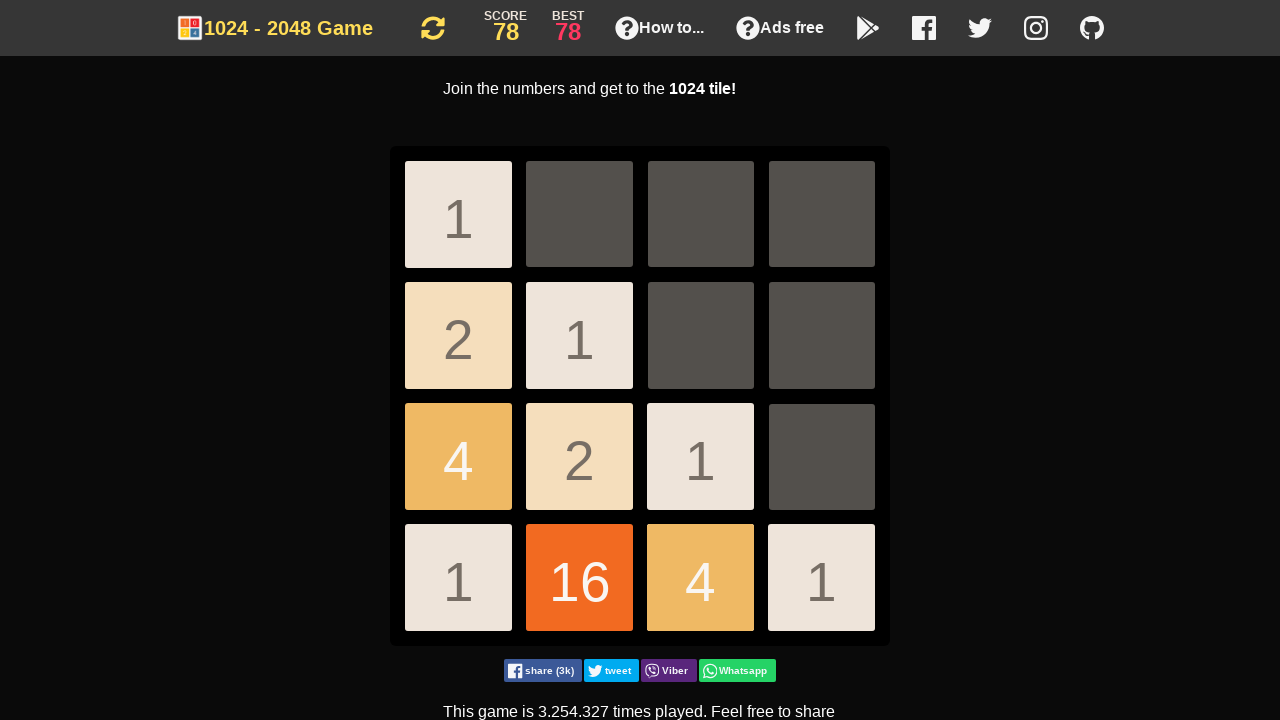

Pressed ArrowDown key
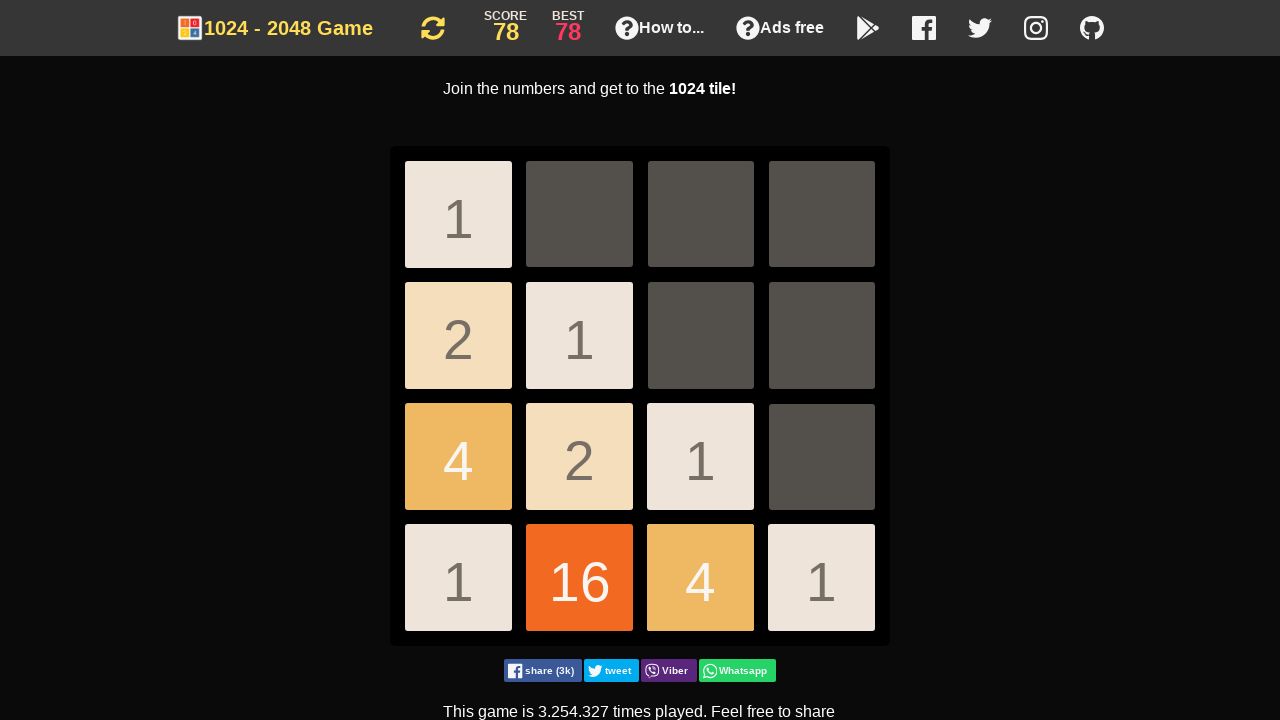

Pressed ArrowDown key
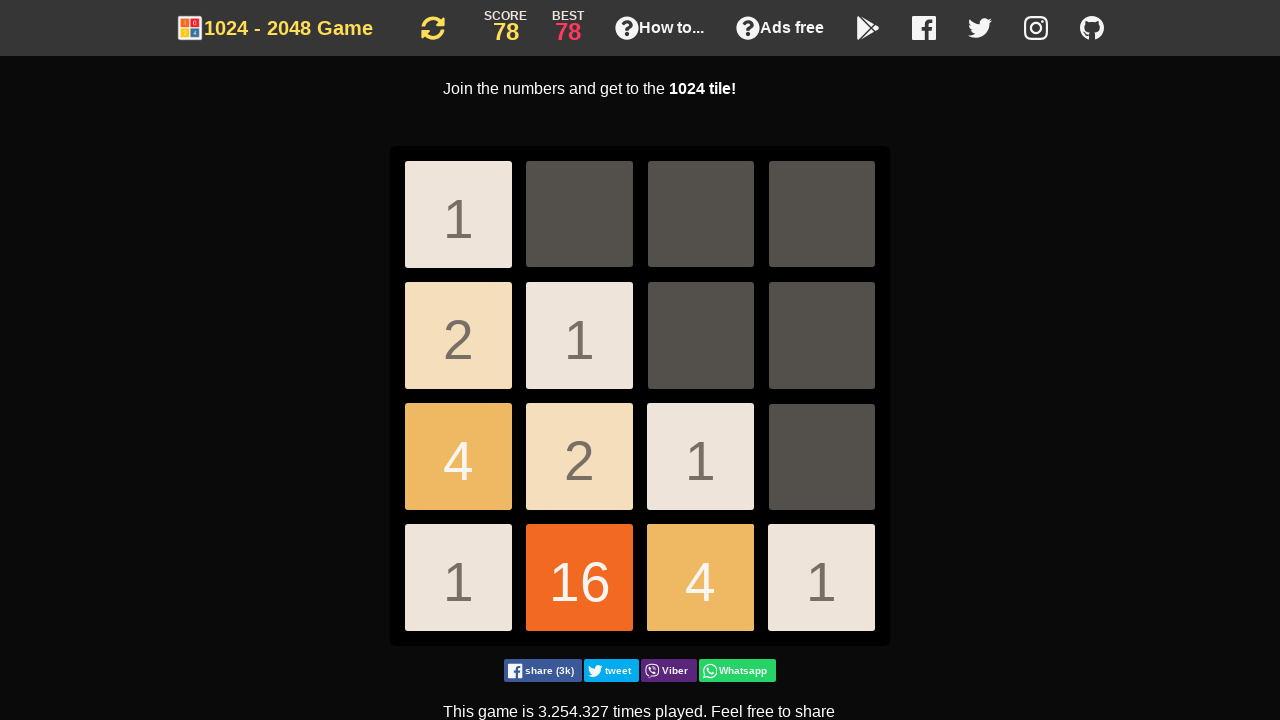

Pressed ArrowDown key
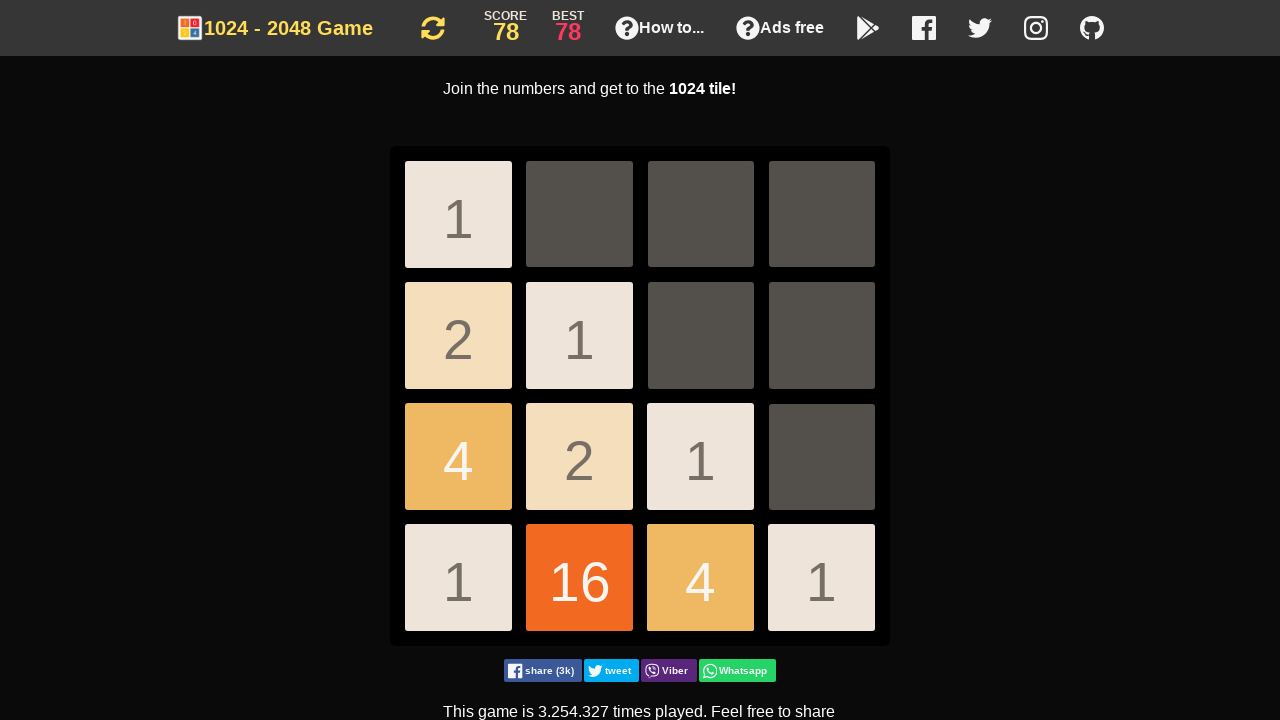

Pressed ArrowLeft key
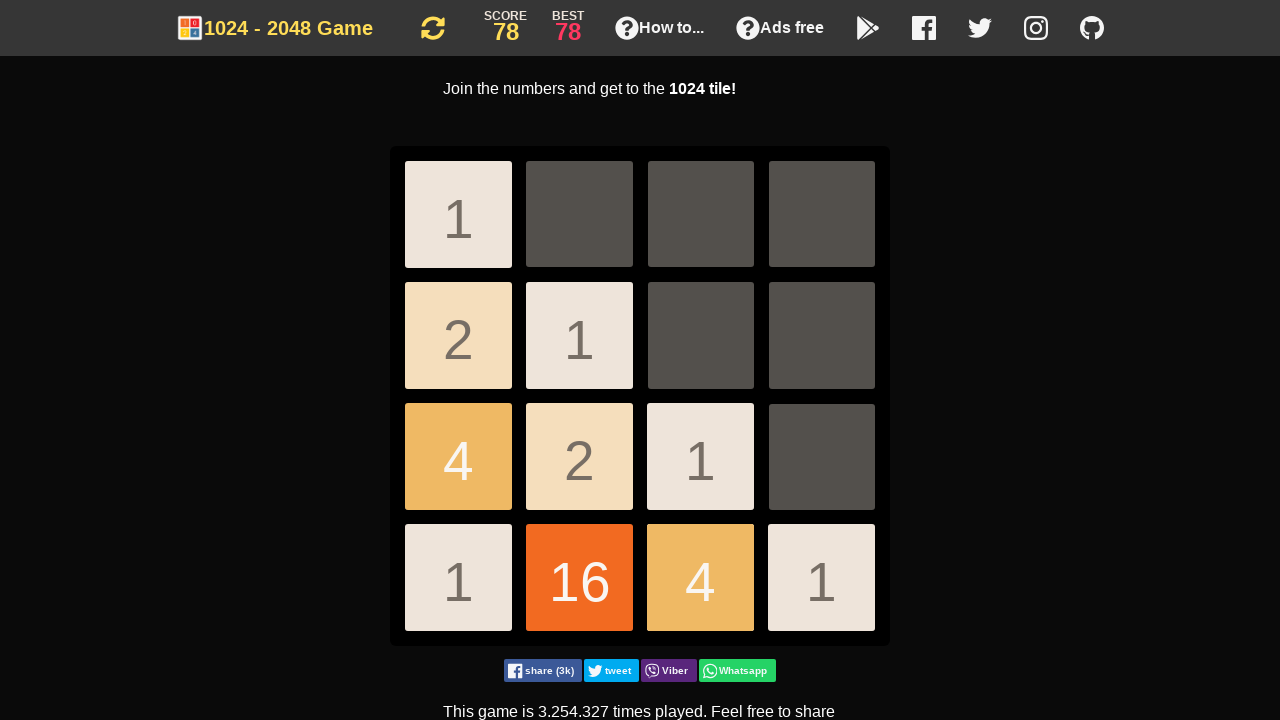

Pressed ArrowDown key
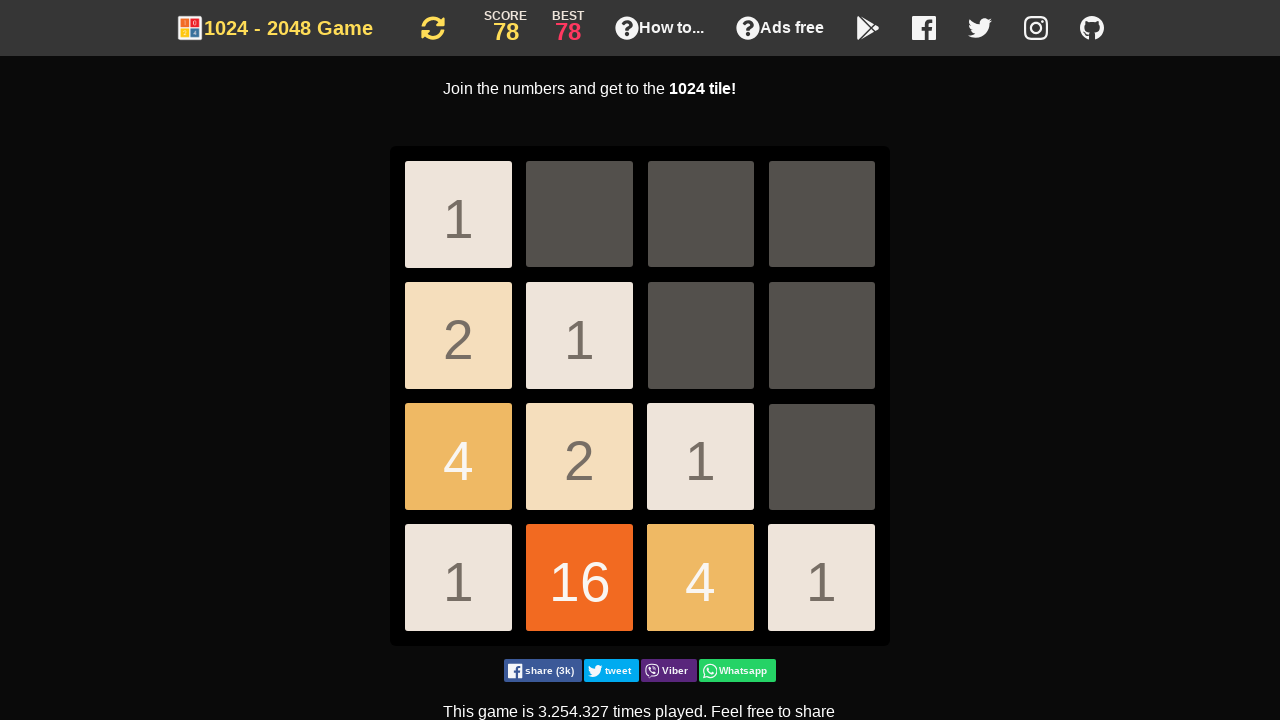

Pressed ArrowDown key
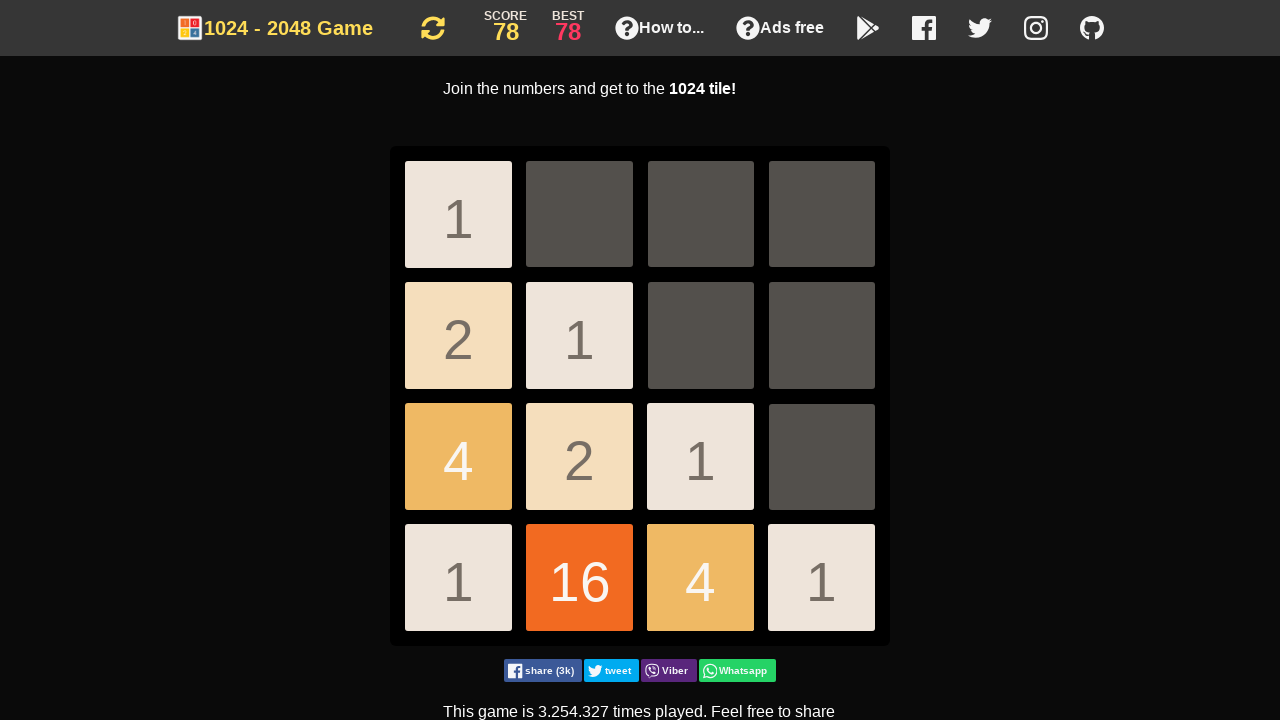

Pressed ArrowDown key
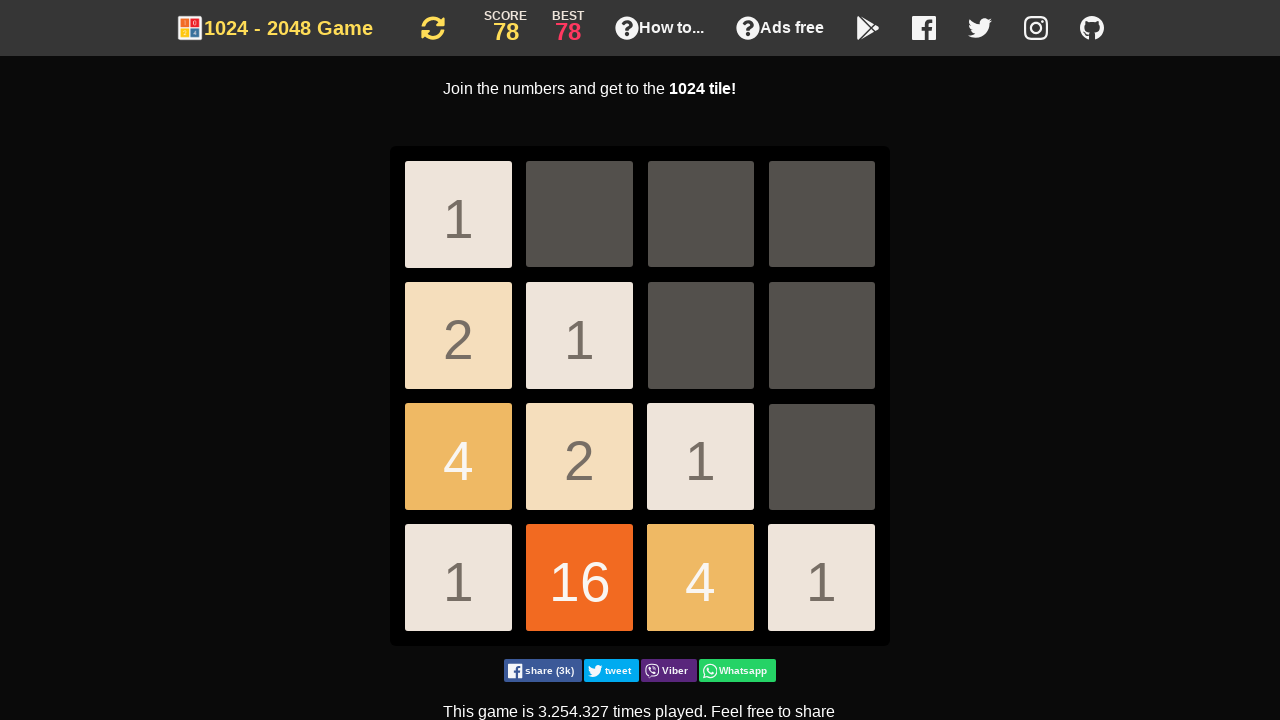

Pressed ArrowDown key
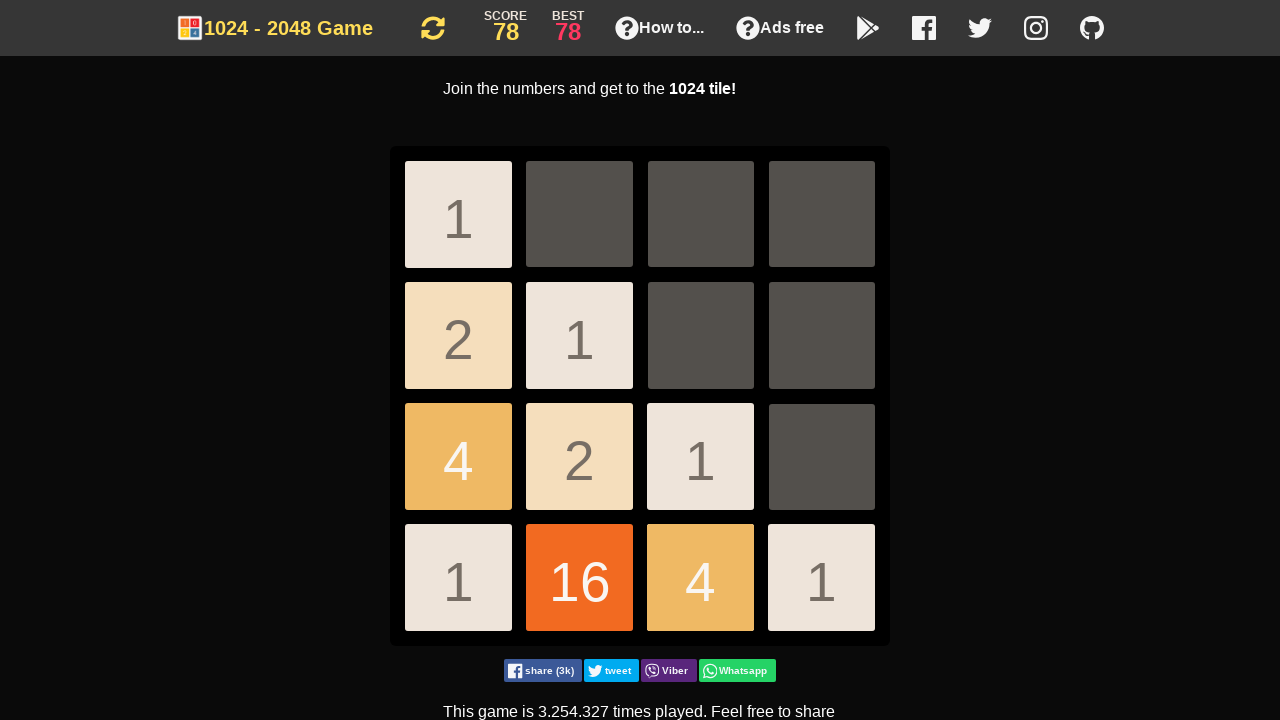

Pressed ArrowDown key
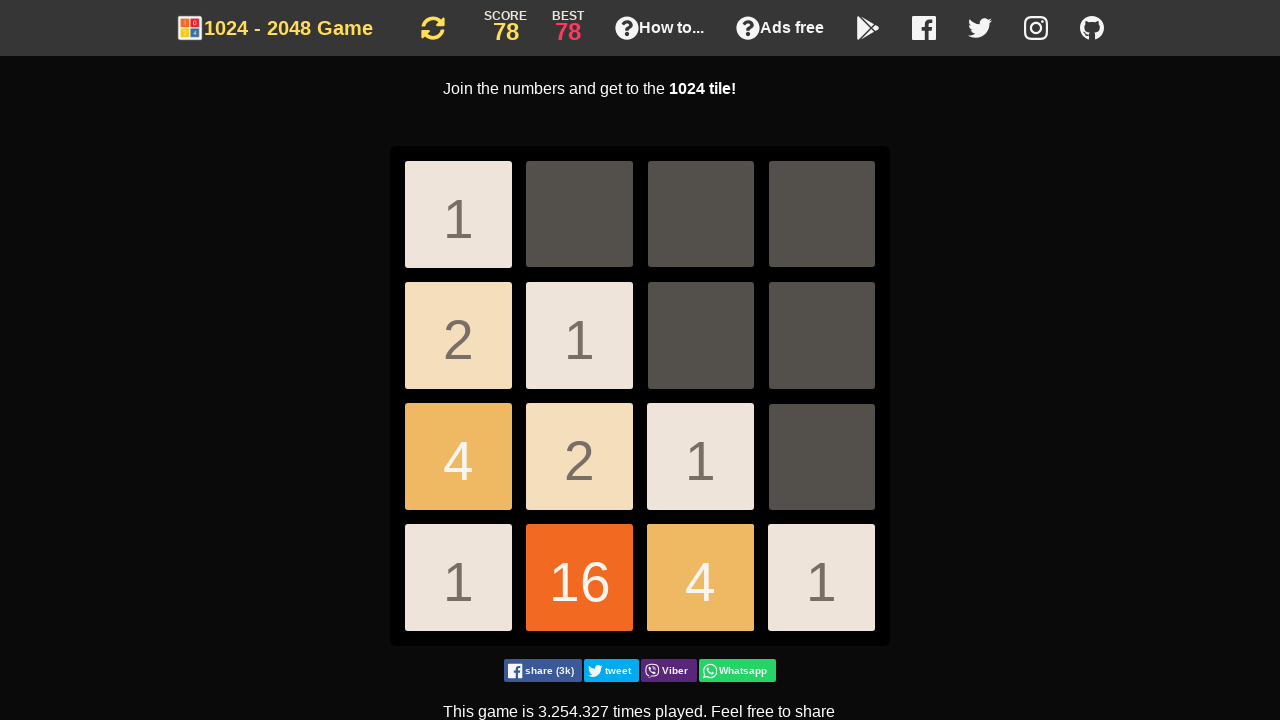

Pressed ArrowDown key
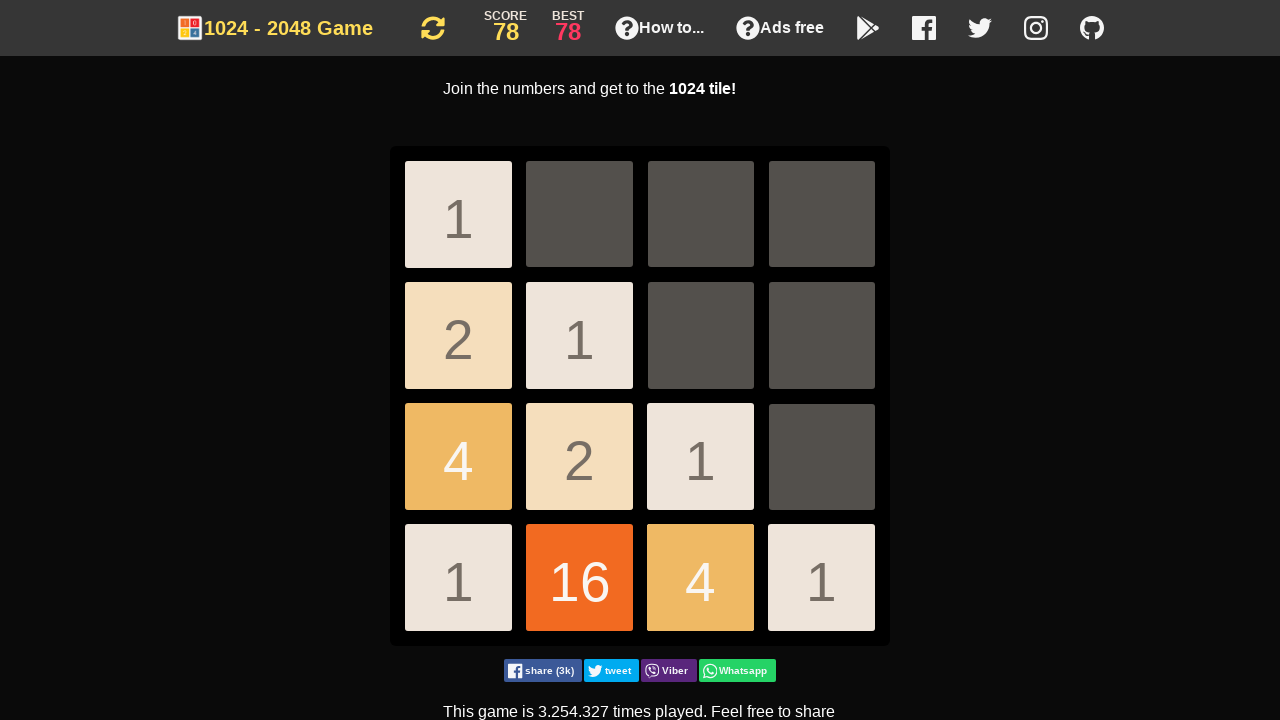

Pressed ArrowDown key
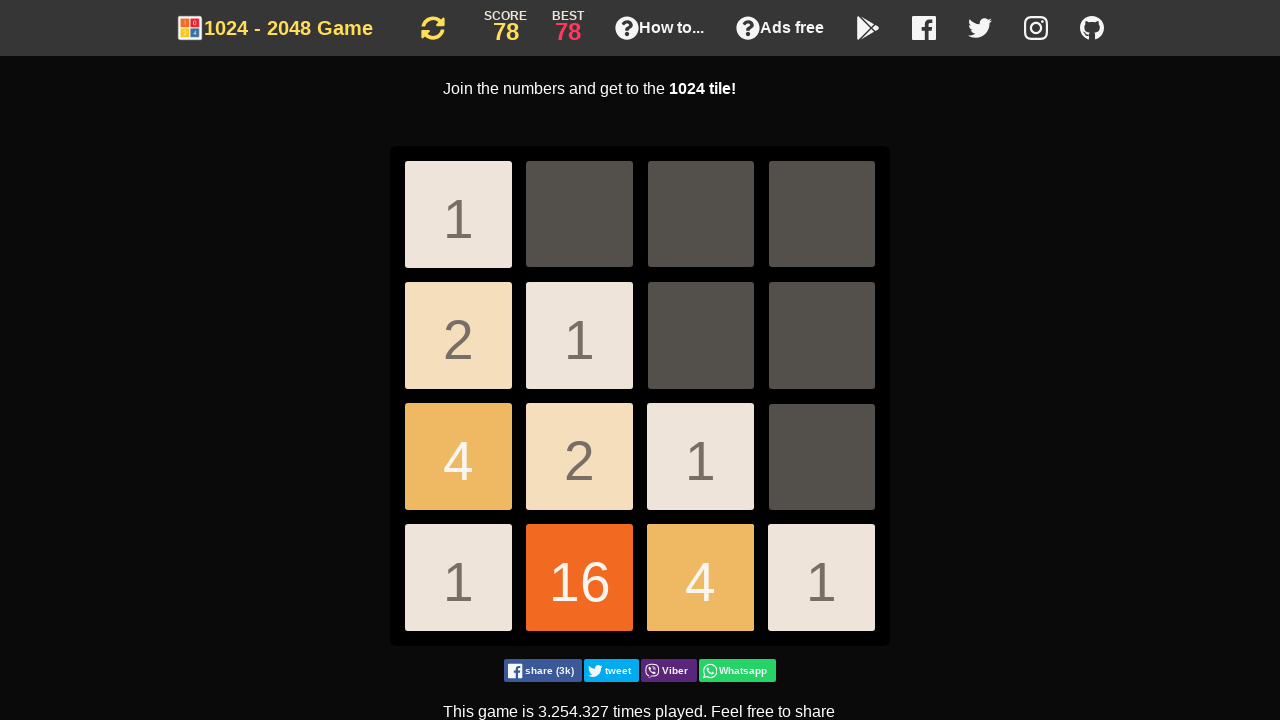

Pressed ArrowDown key
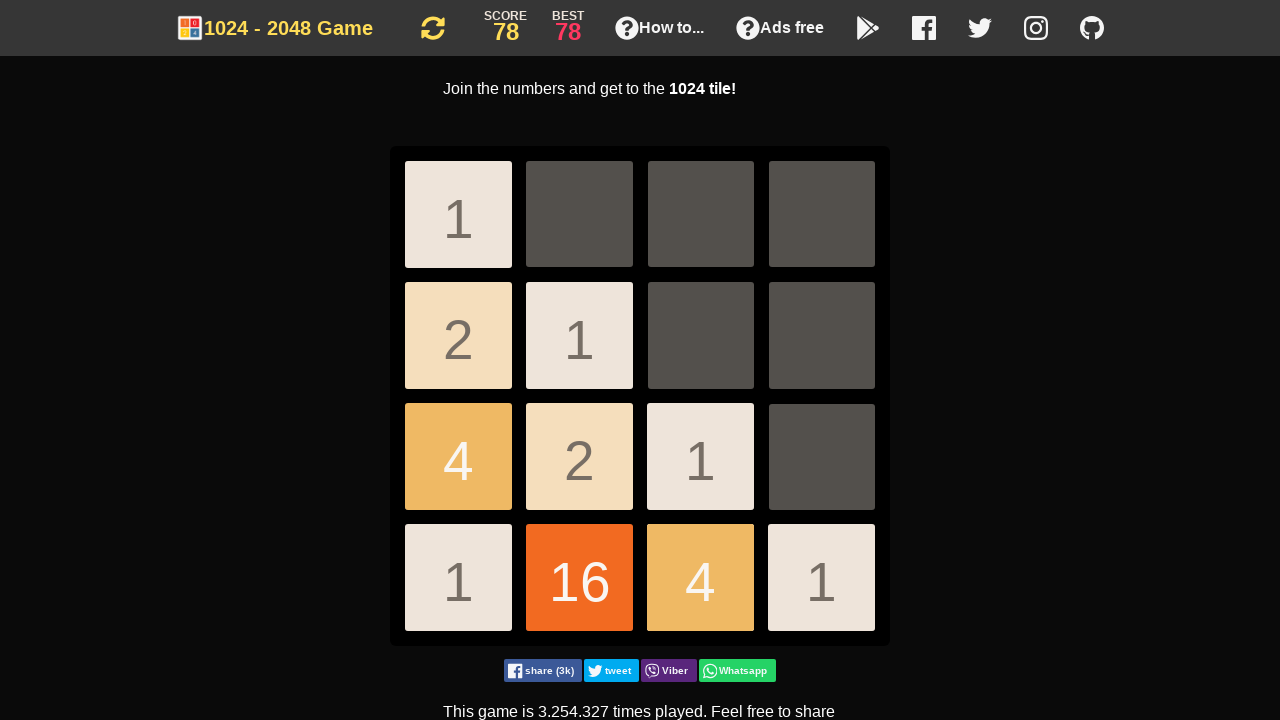

Pressed ArrowDown key
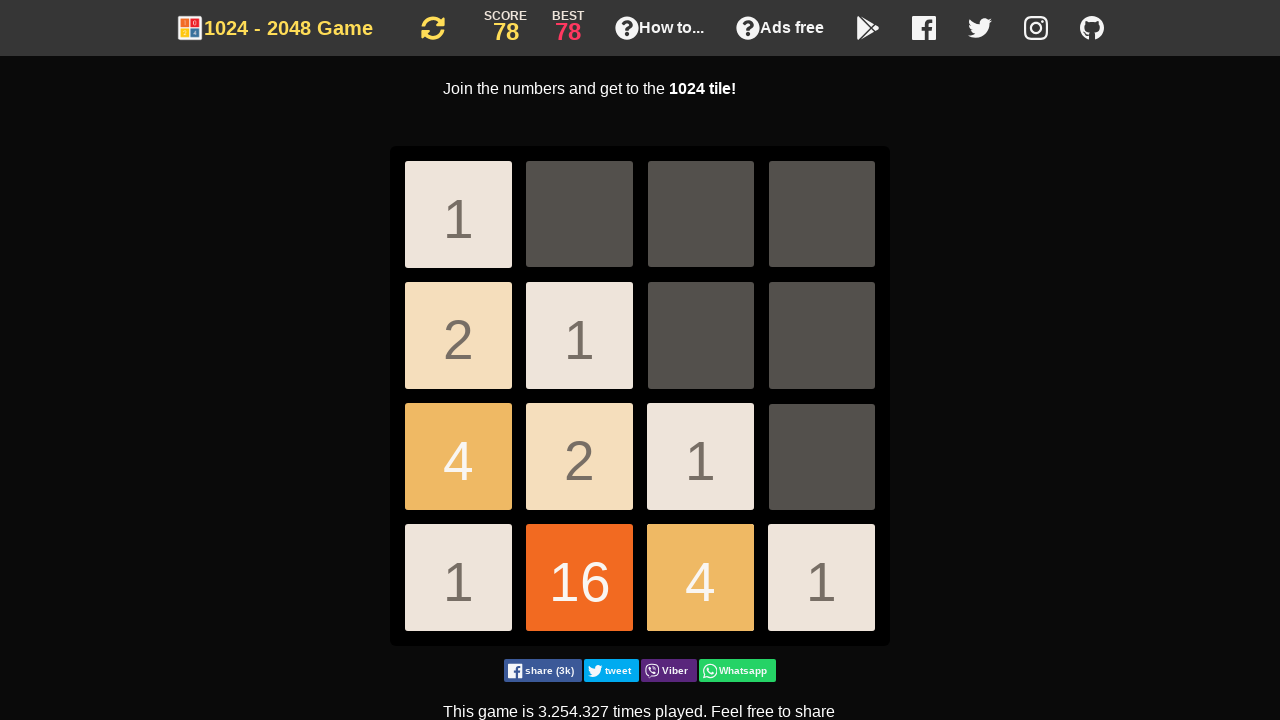

Pressed ArrowDown key
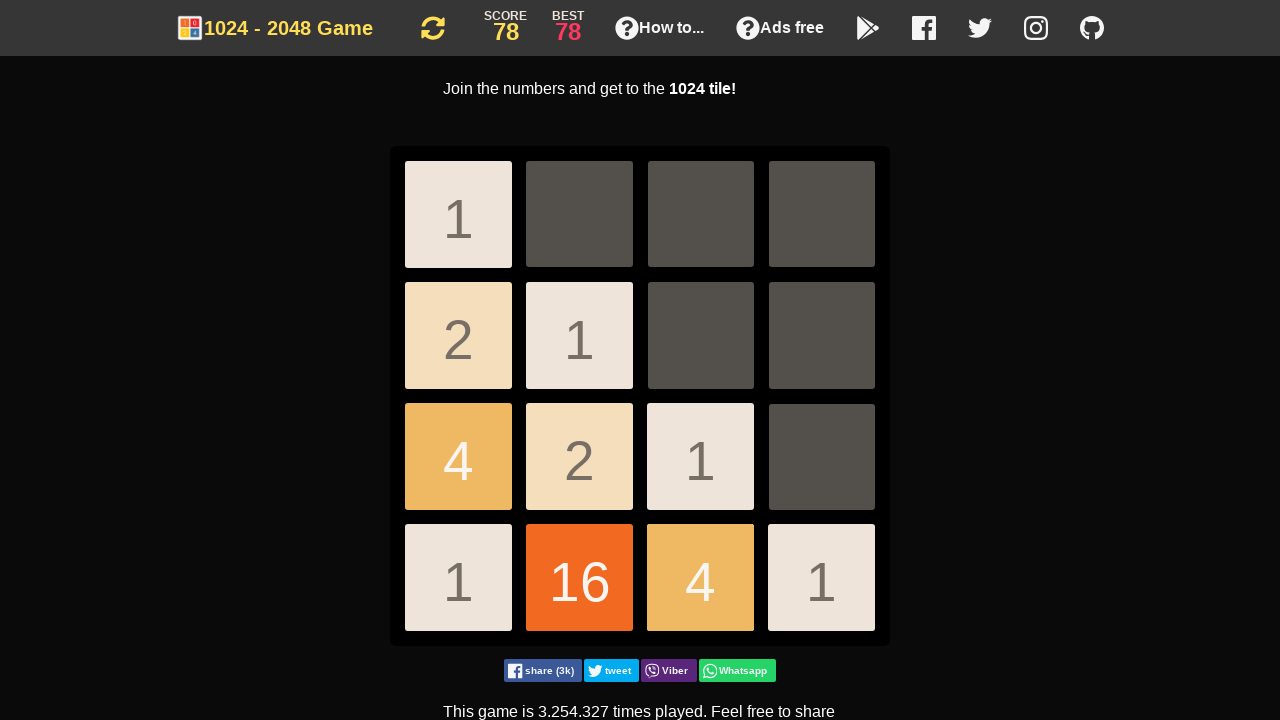

Pressed ArrowLeft key
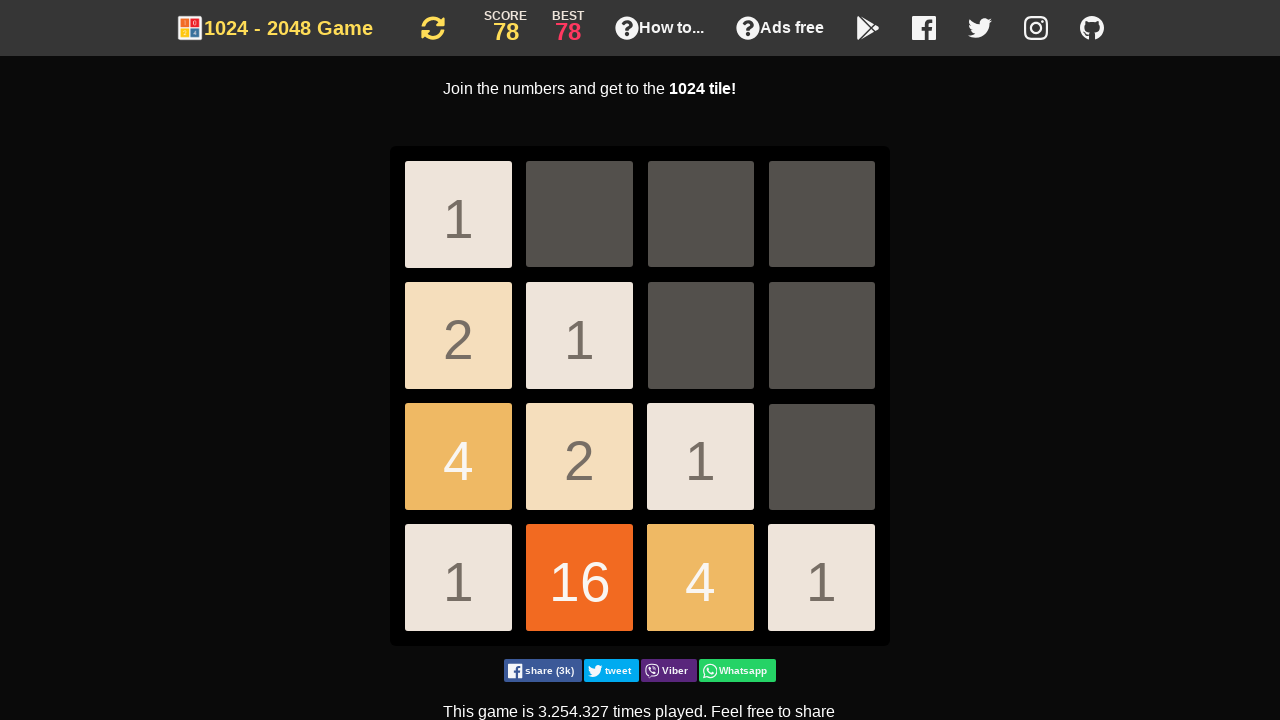

Pressed ArrowDown key
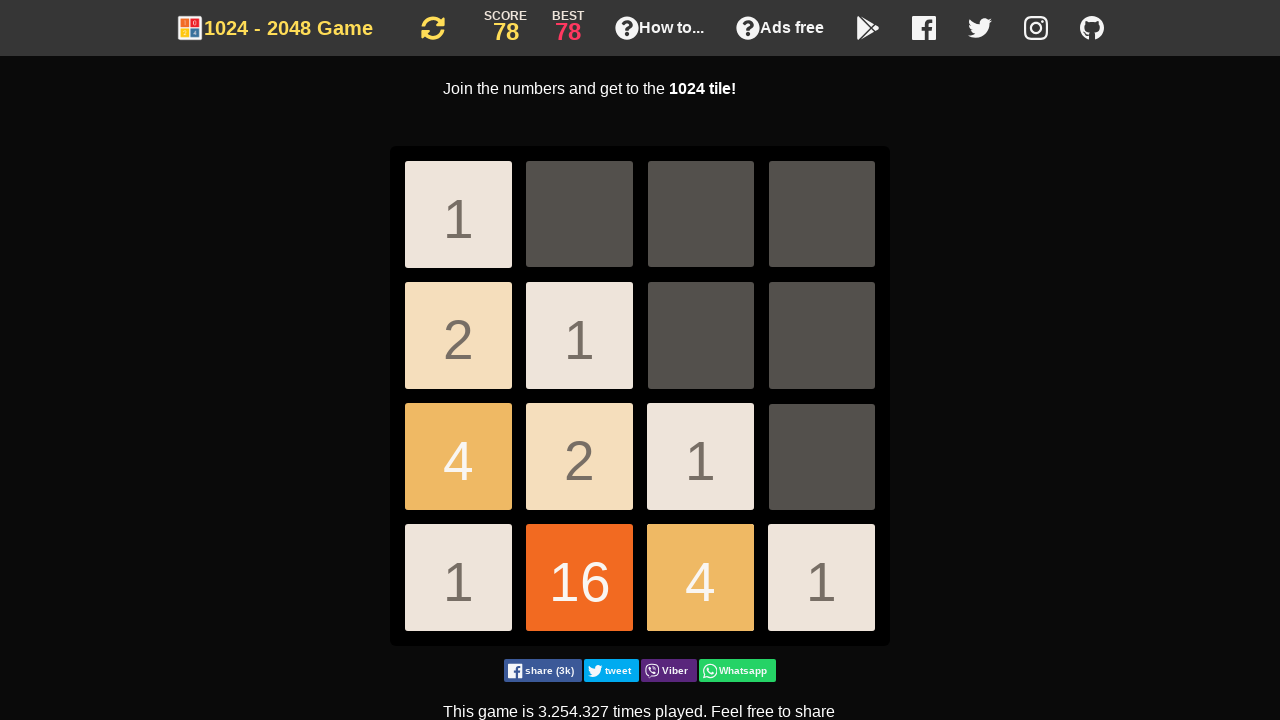

Pressed ArrowDown key
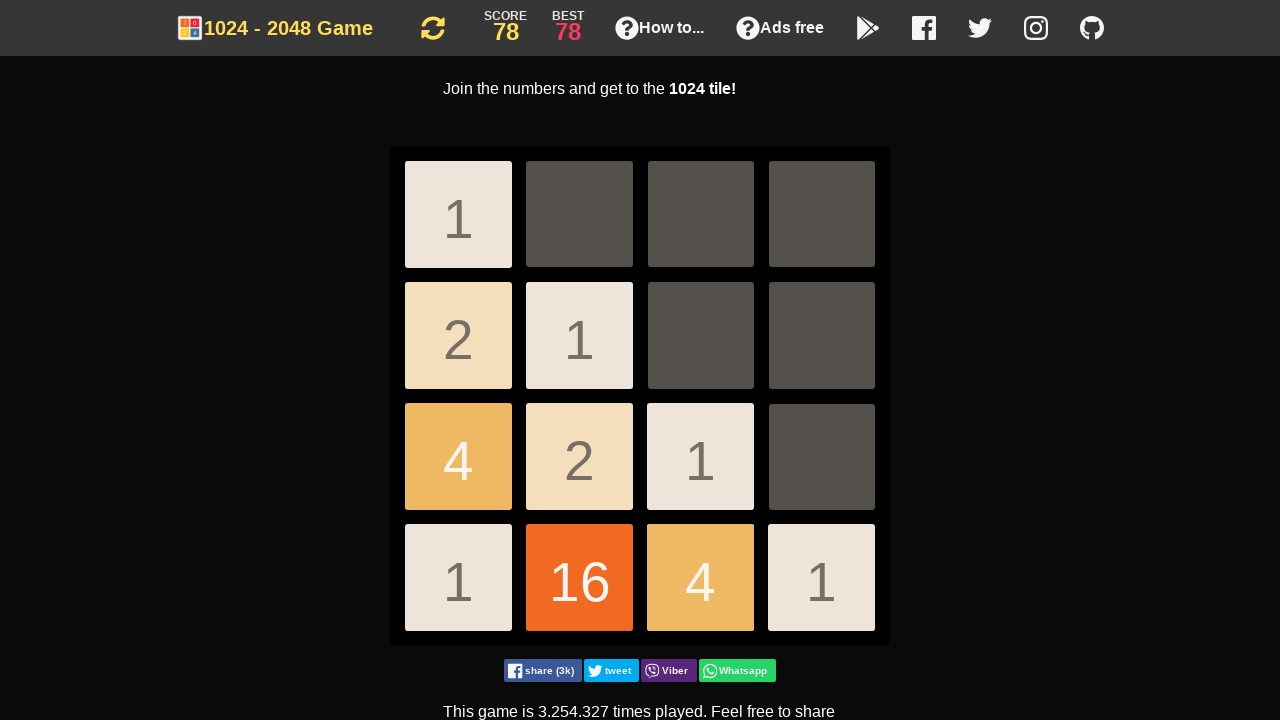

Pressed ArrowDown key
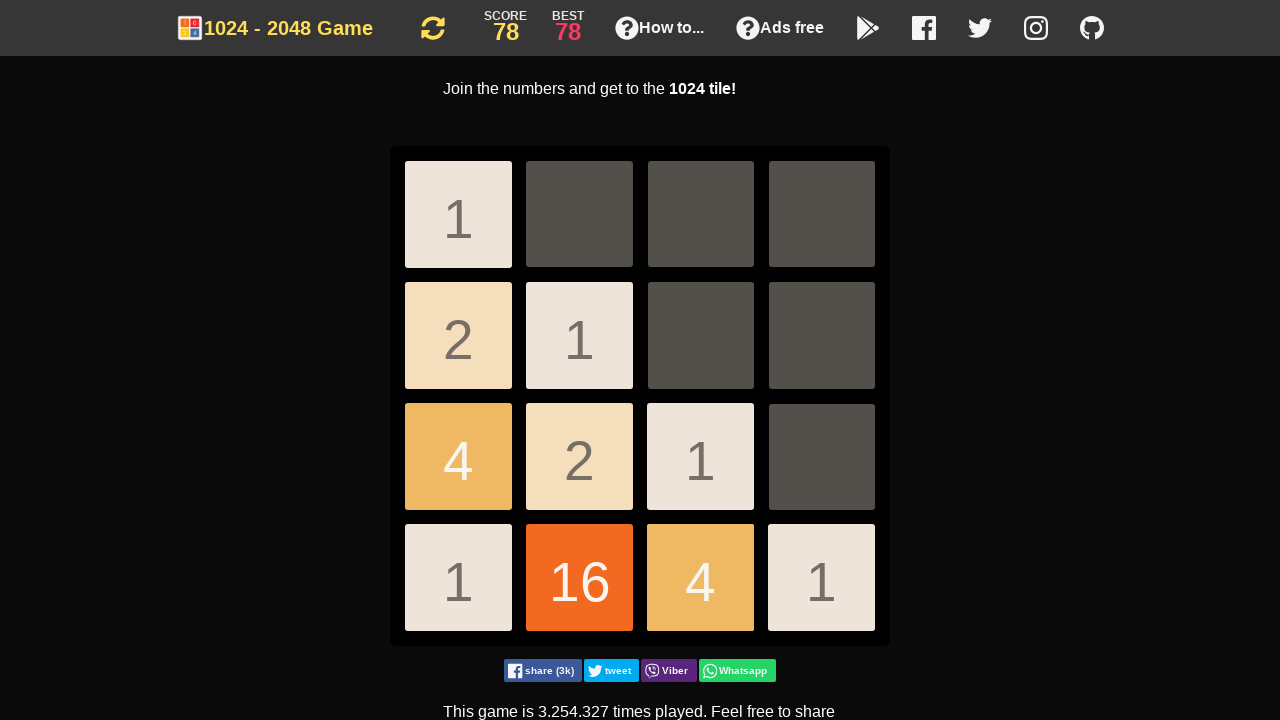

Pressed ArrowDown key
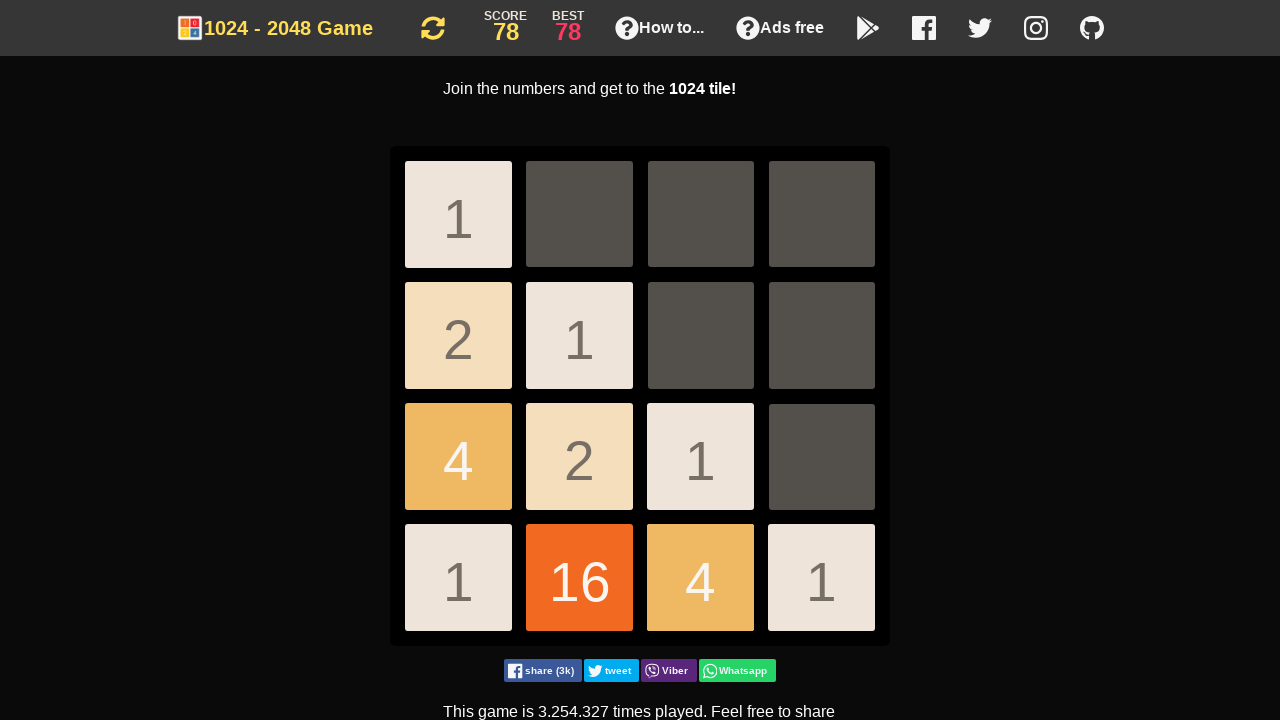

Pressed ArrowDown key
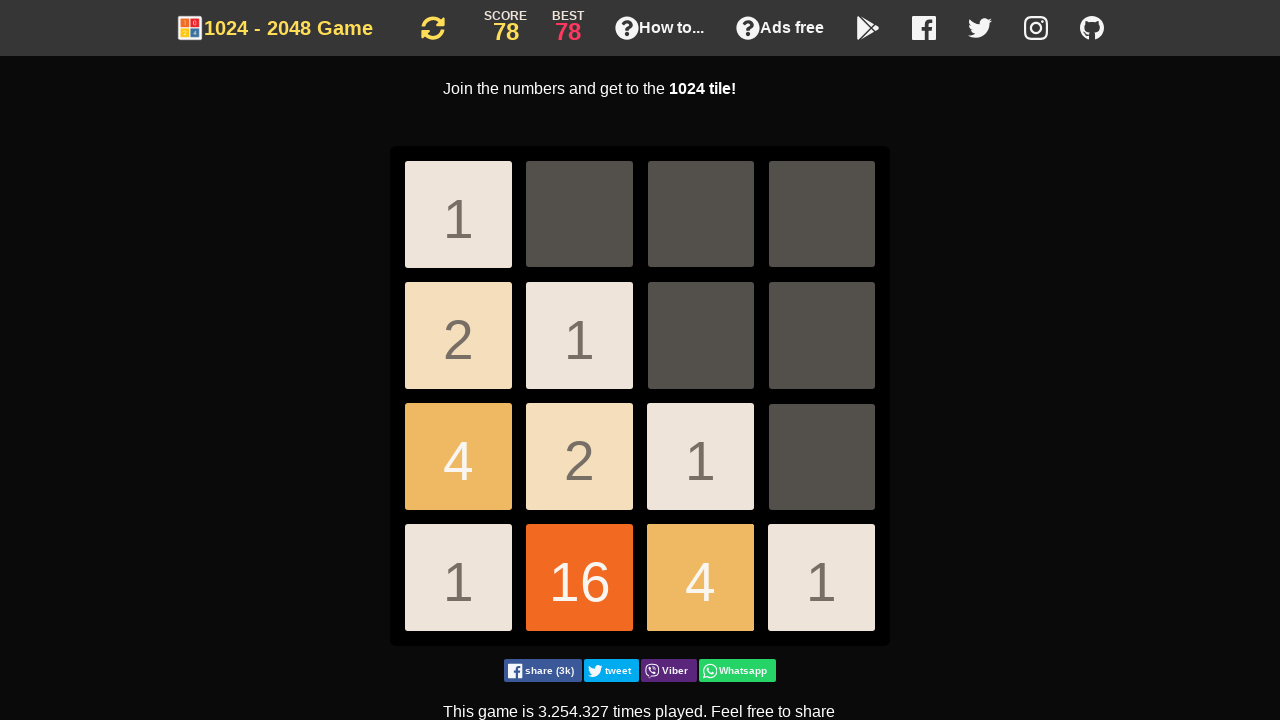

Pressed ArrowDown key
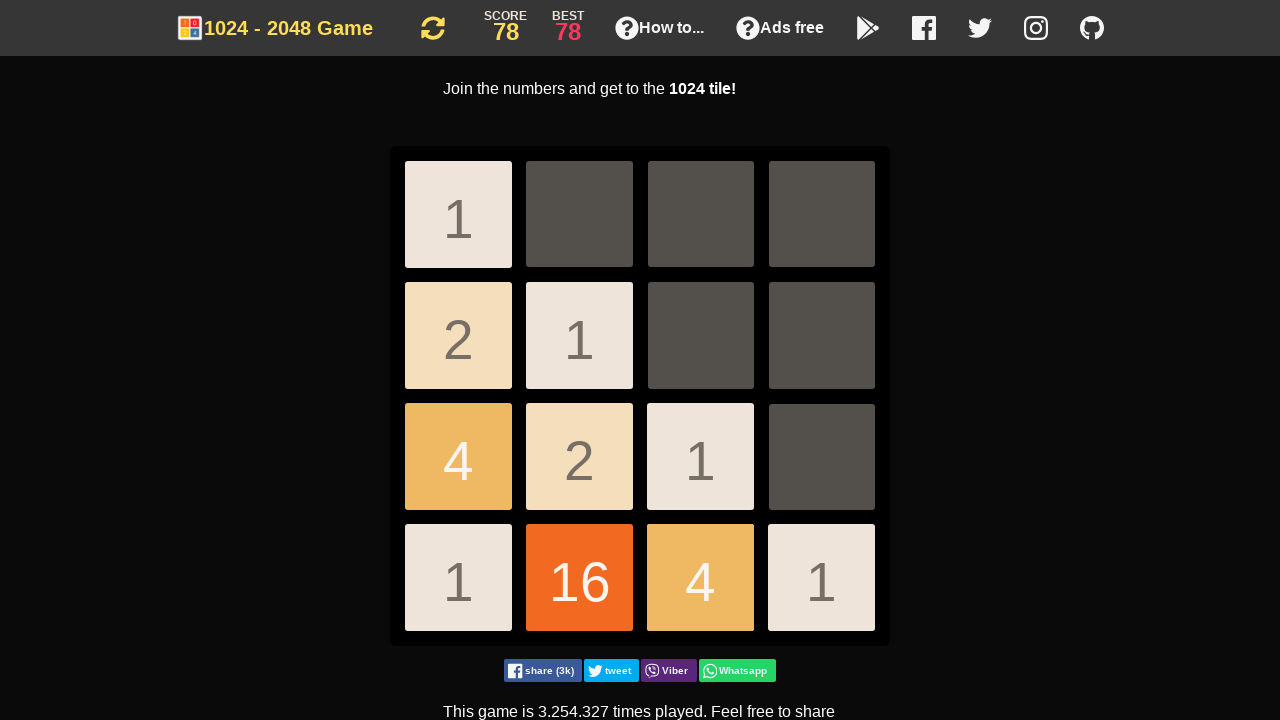

Pressed ArrowDown key
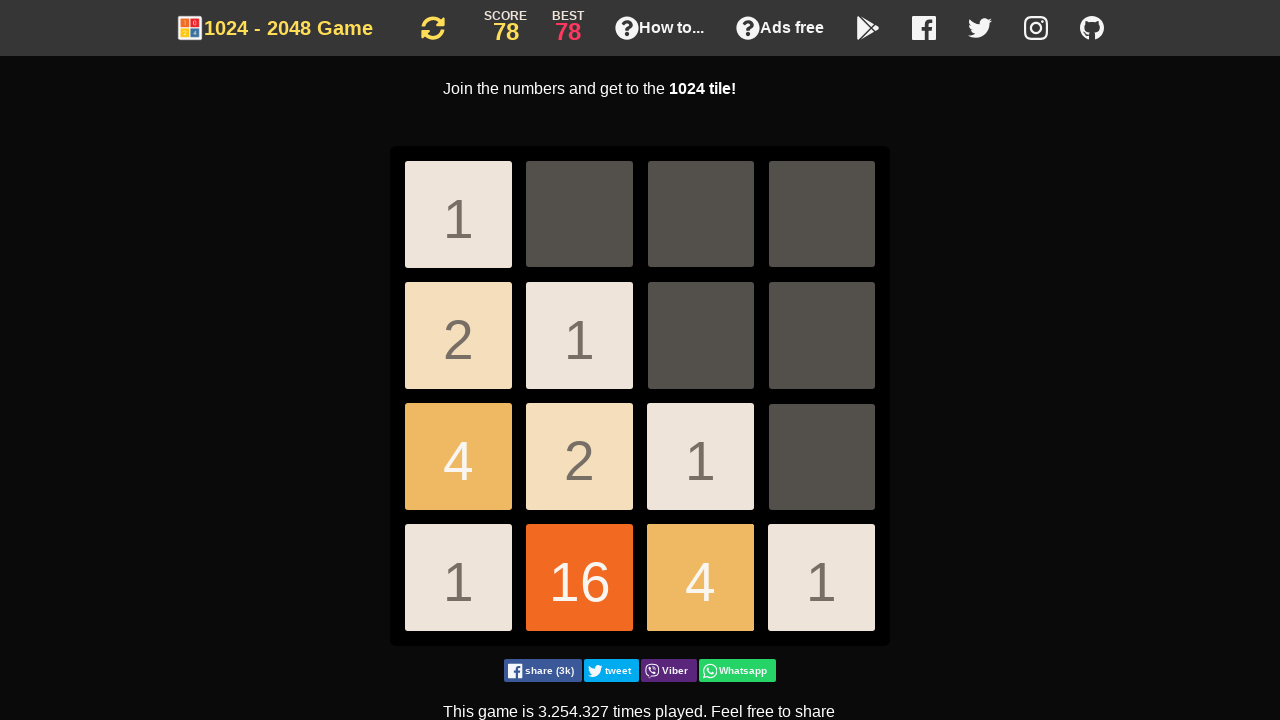

Pressed ArrowDown key
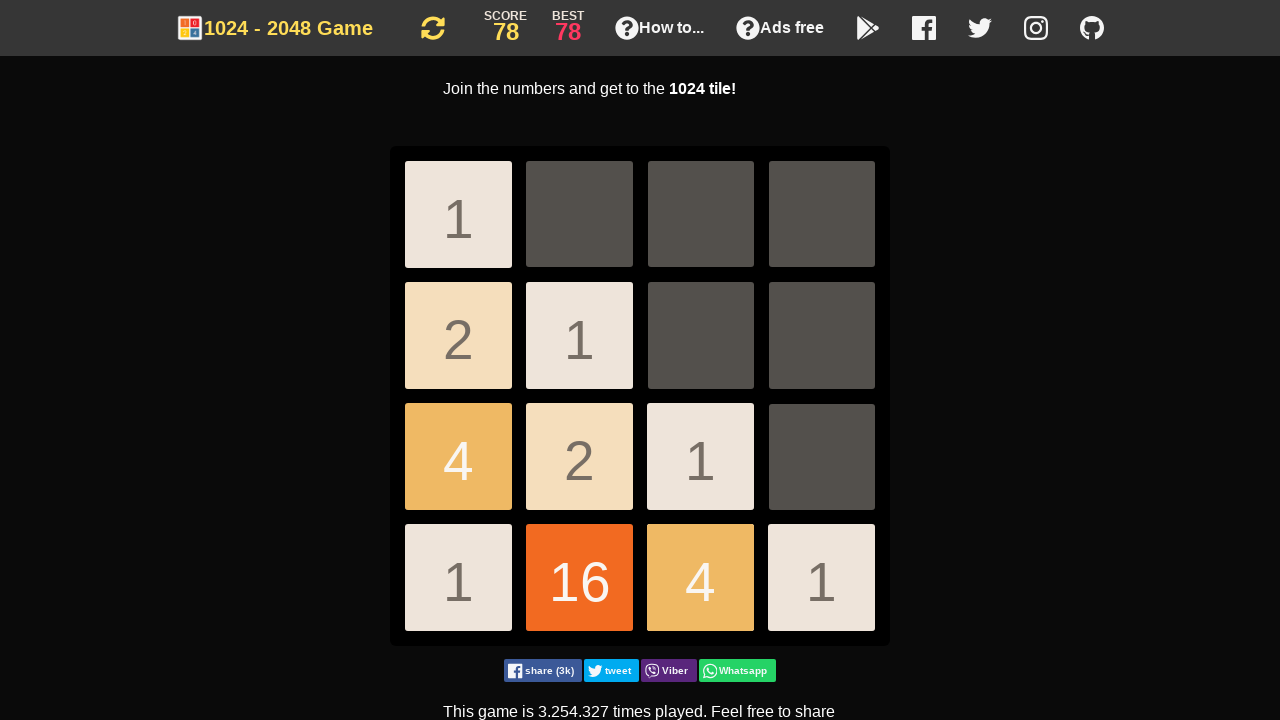

Pressed ArrowDown key
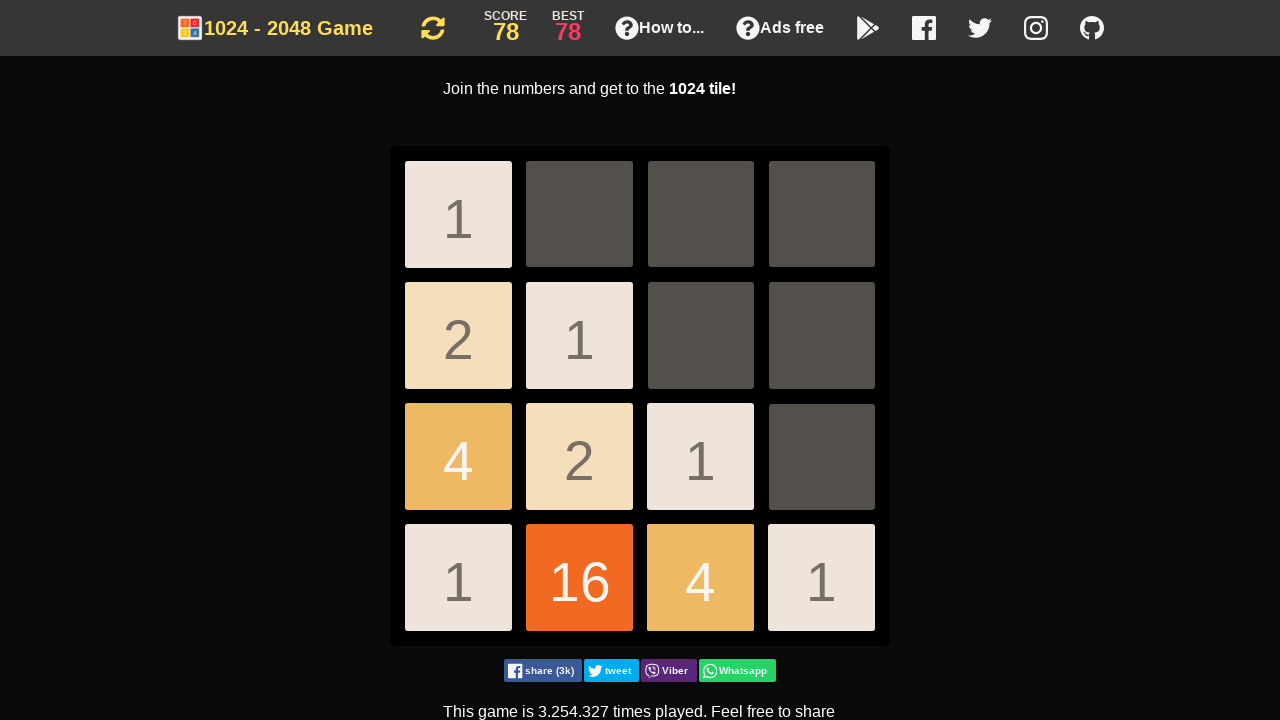

Pressed ArrowDown key
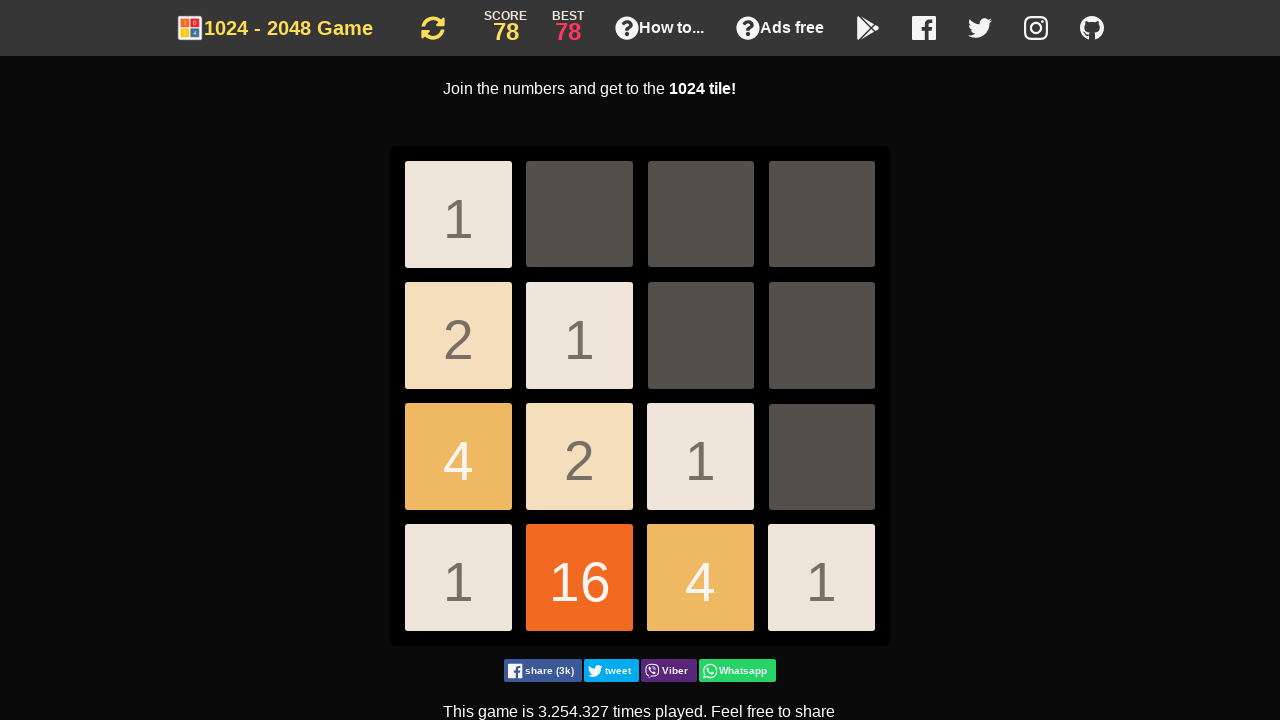

Pressed ArrowLeft key
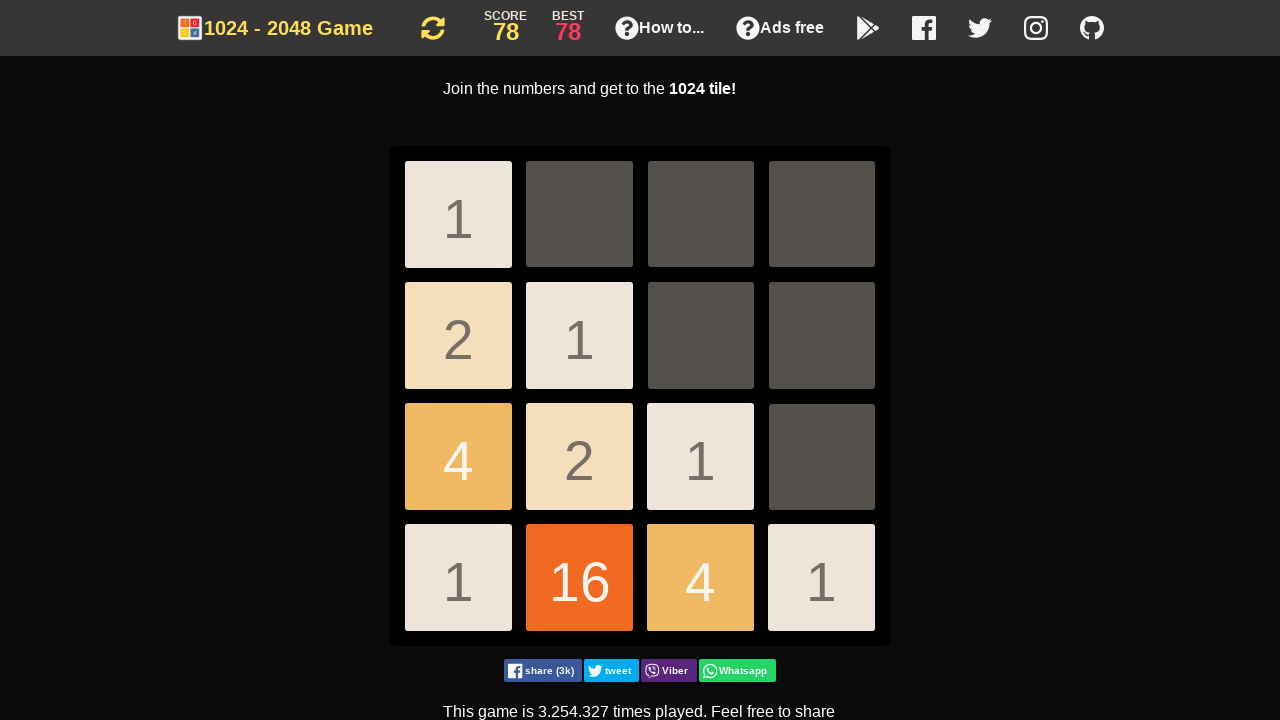

Pressed ArrowDown key
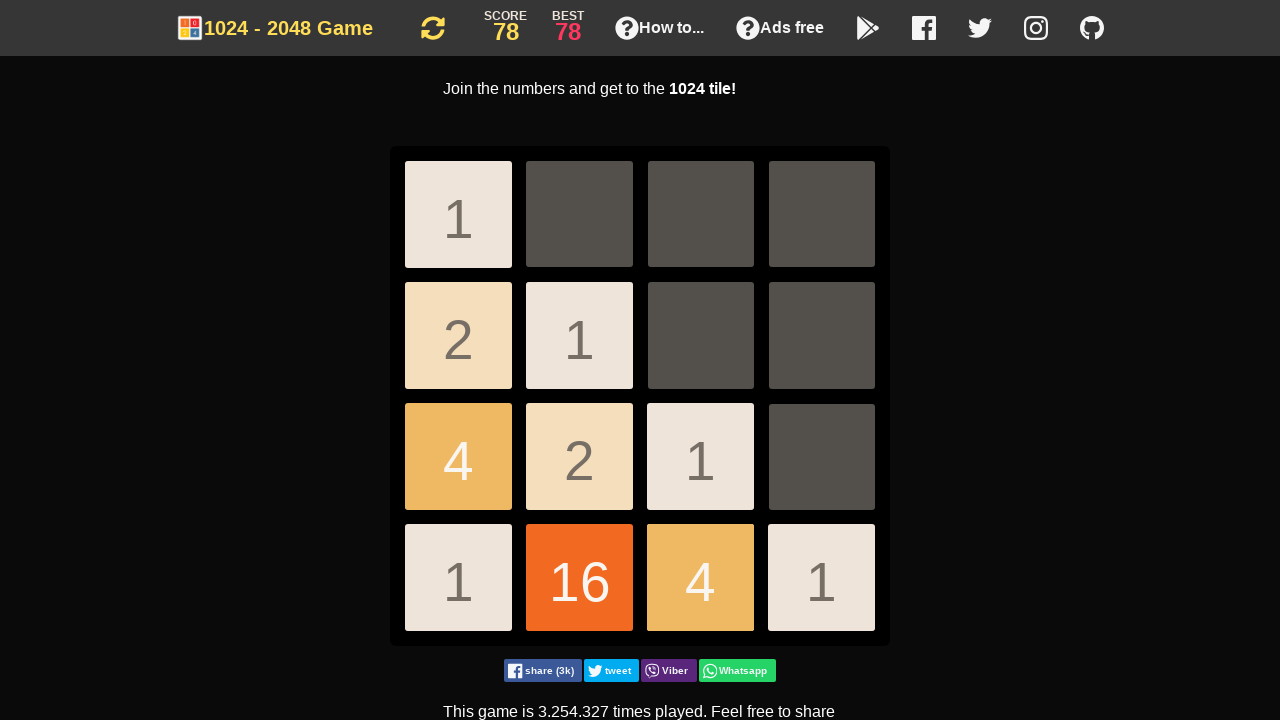

Pressed ArrowDown key
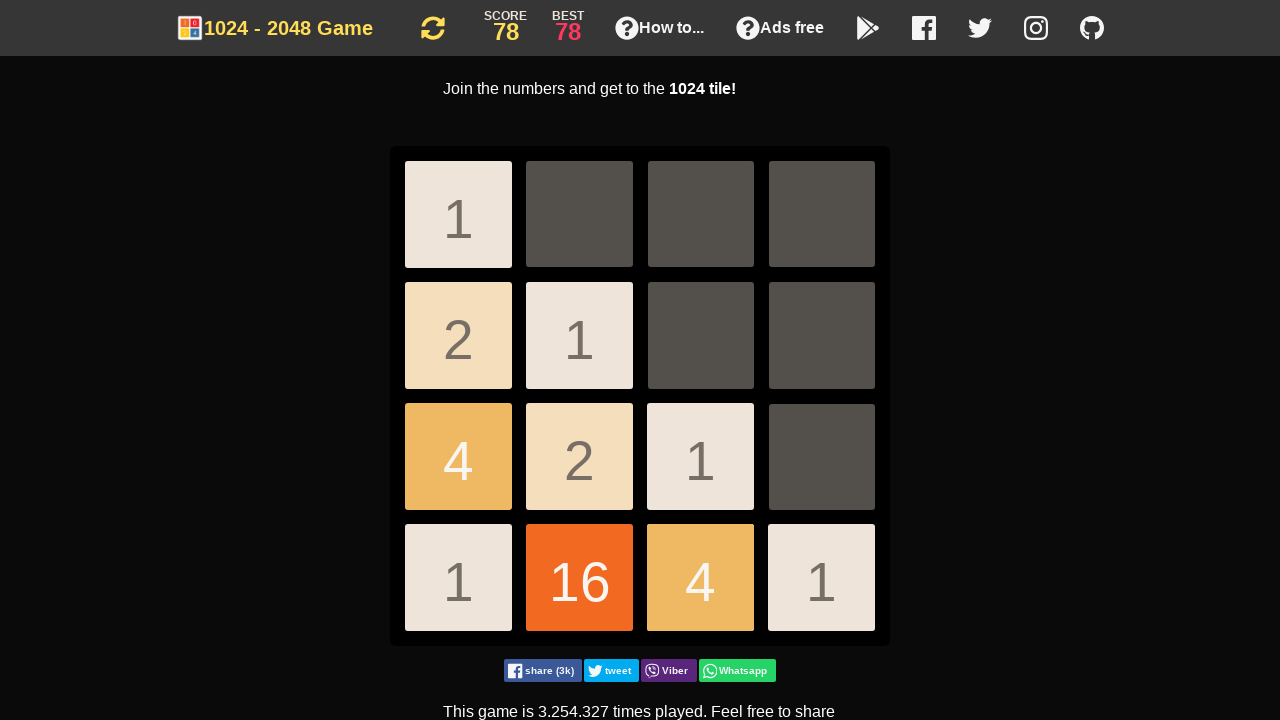

Pressed ArrowDown key
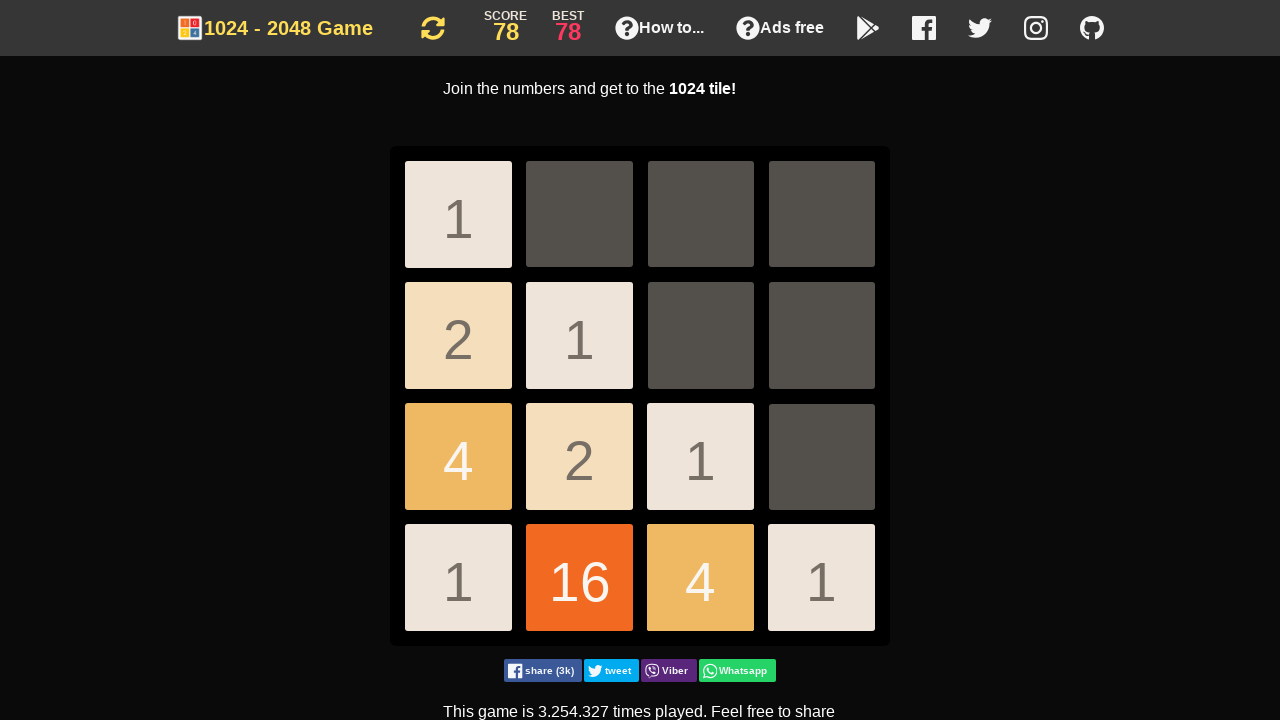

Pressed ArrowDown key
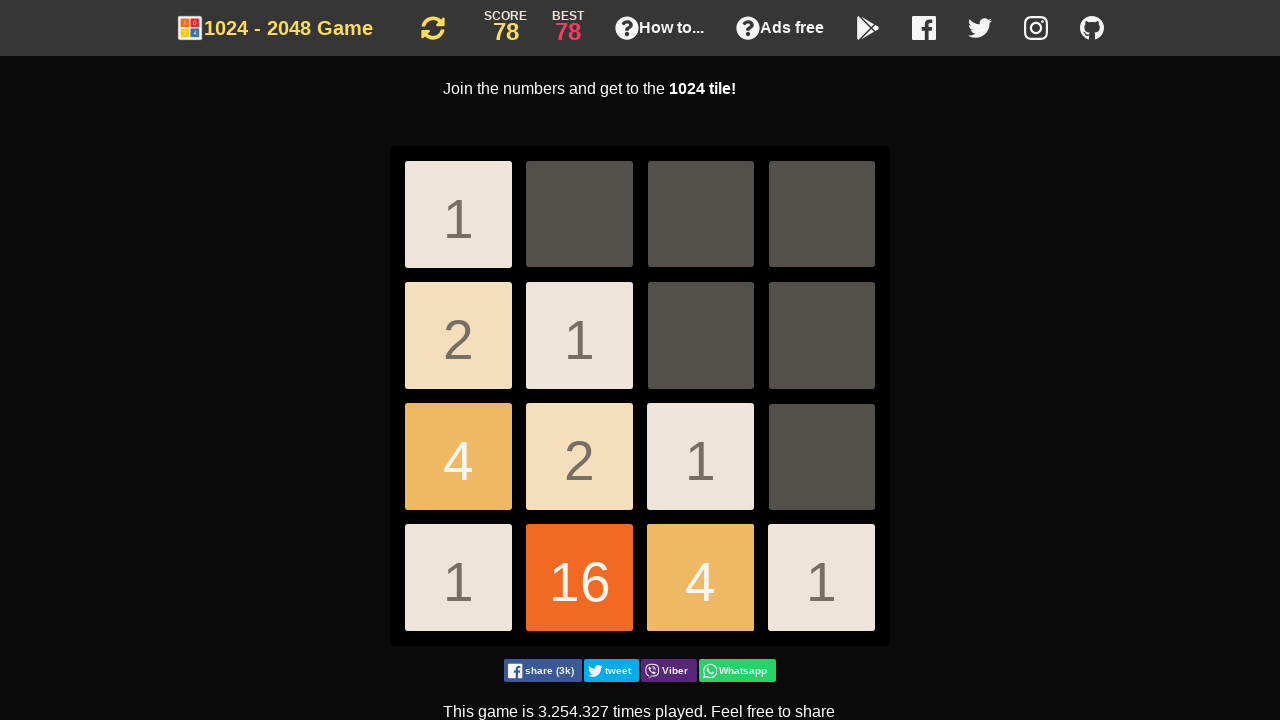

Pressed ArrowDown key
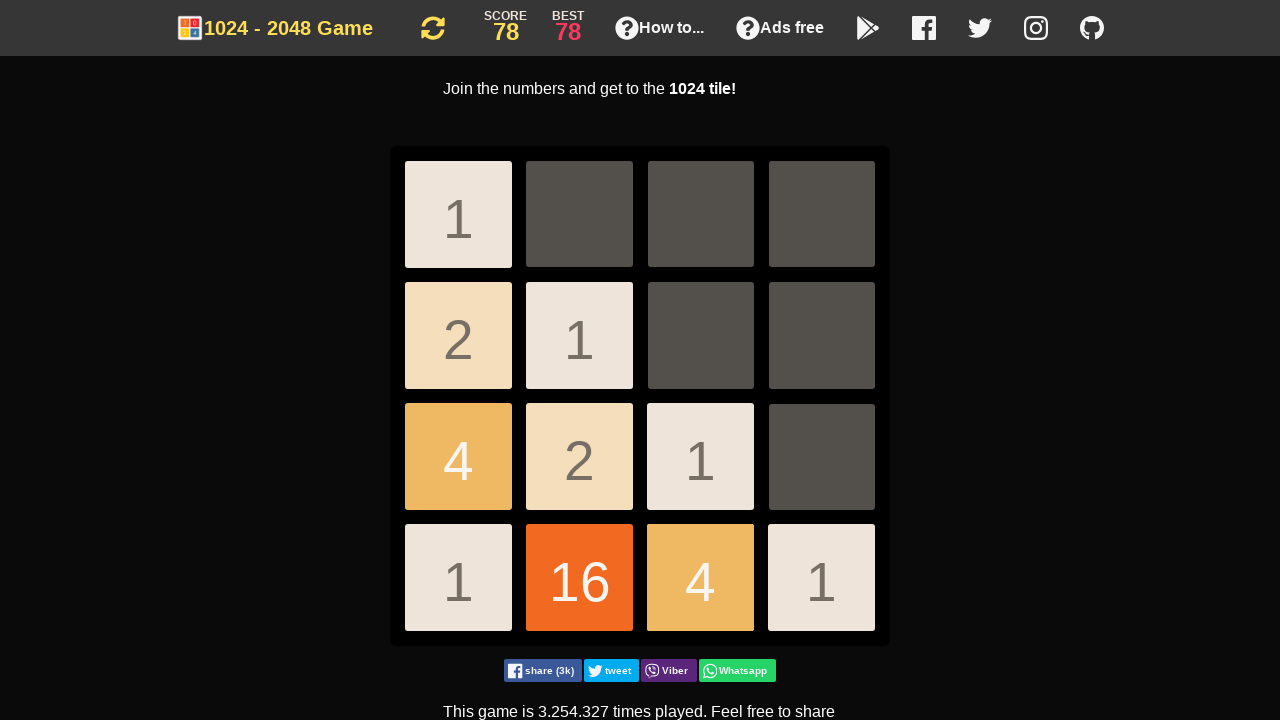

Pressed ArrowDown key
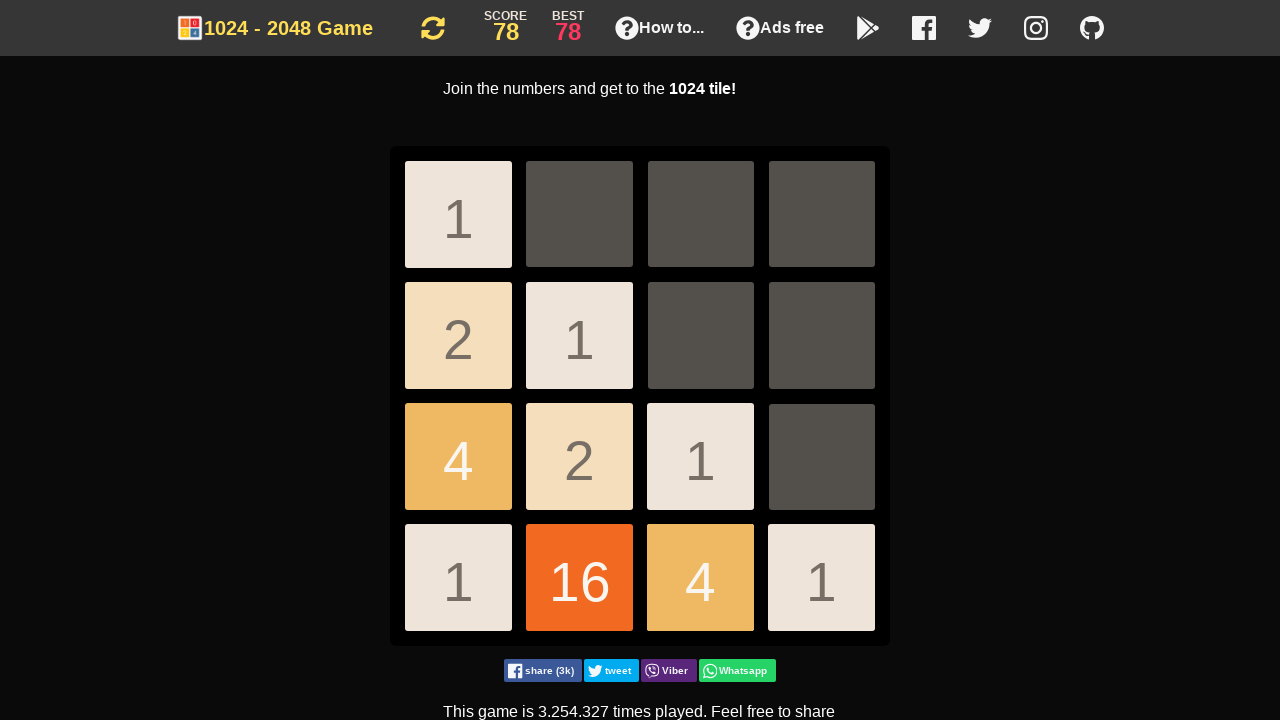

Pressed ArrowDown key
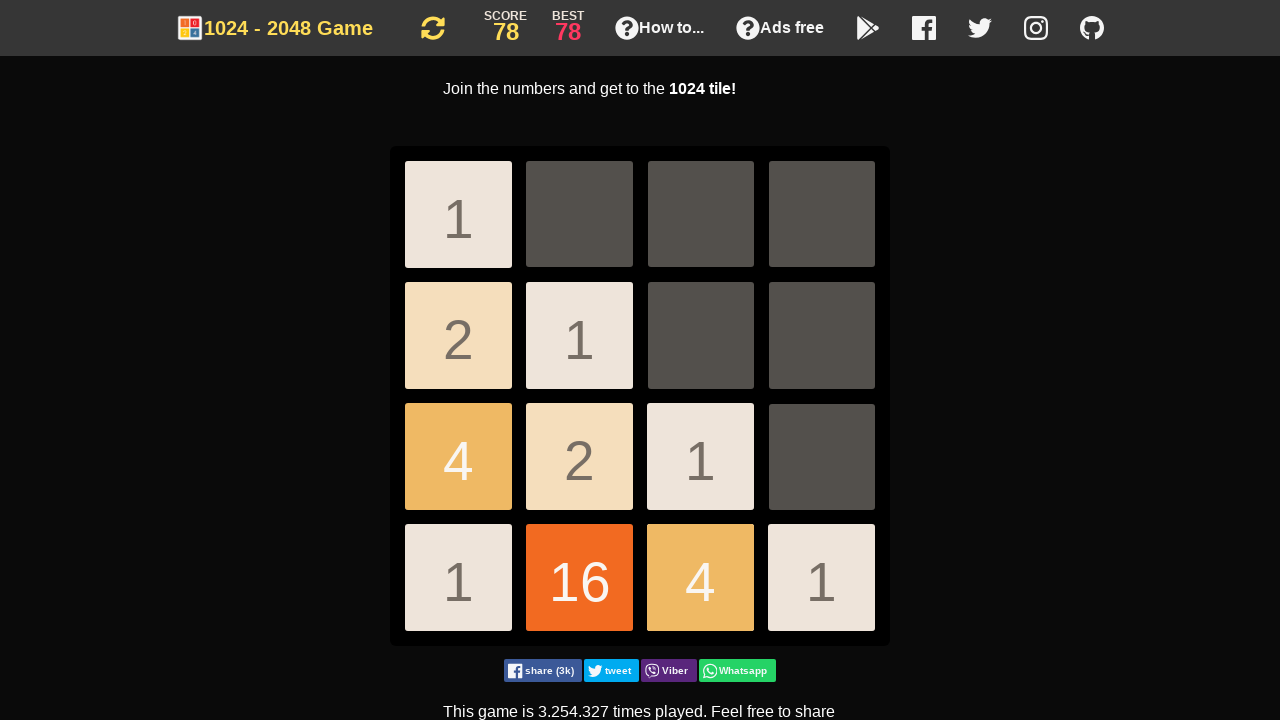

Pressed ArrowDown key
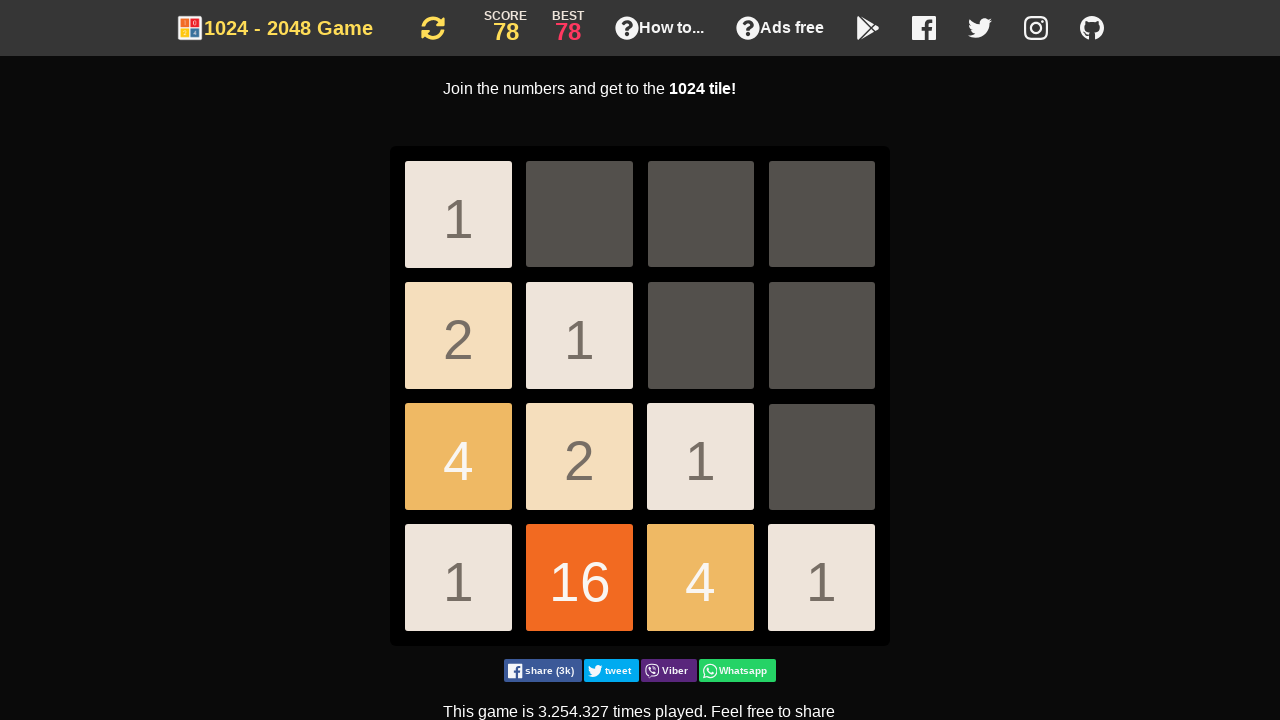

Pressed ArrowDown key
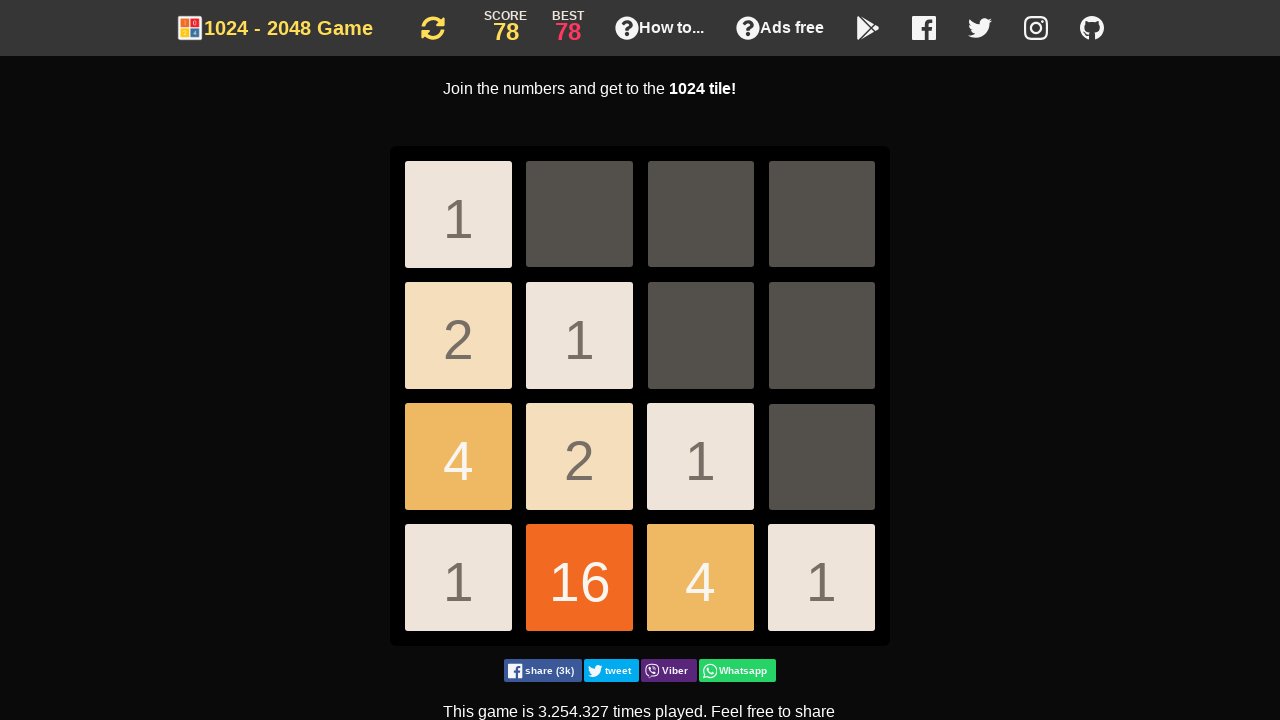

Pressed ArrowDown key
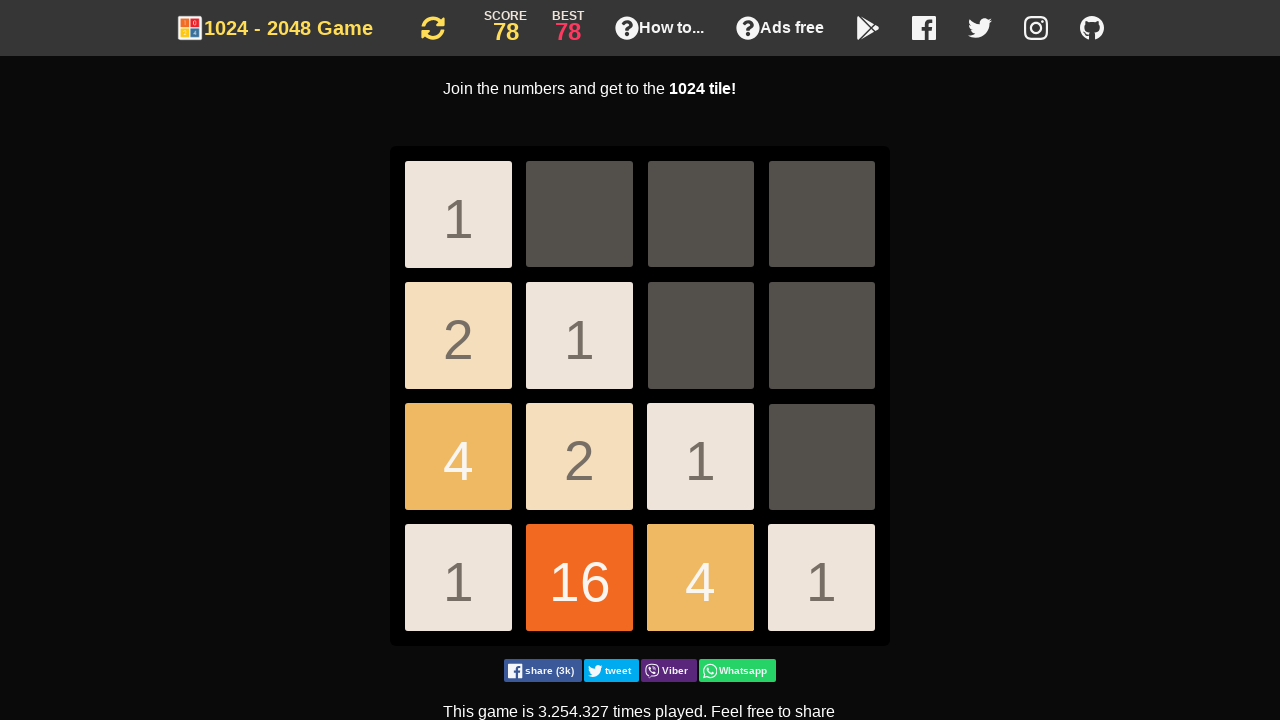

Pressed ArrowLeft key
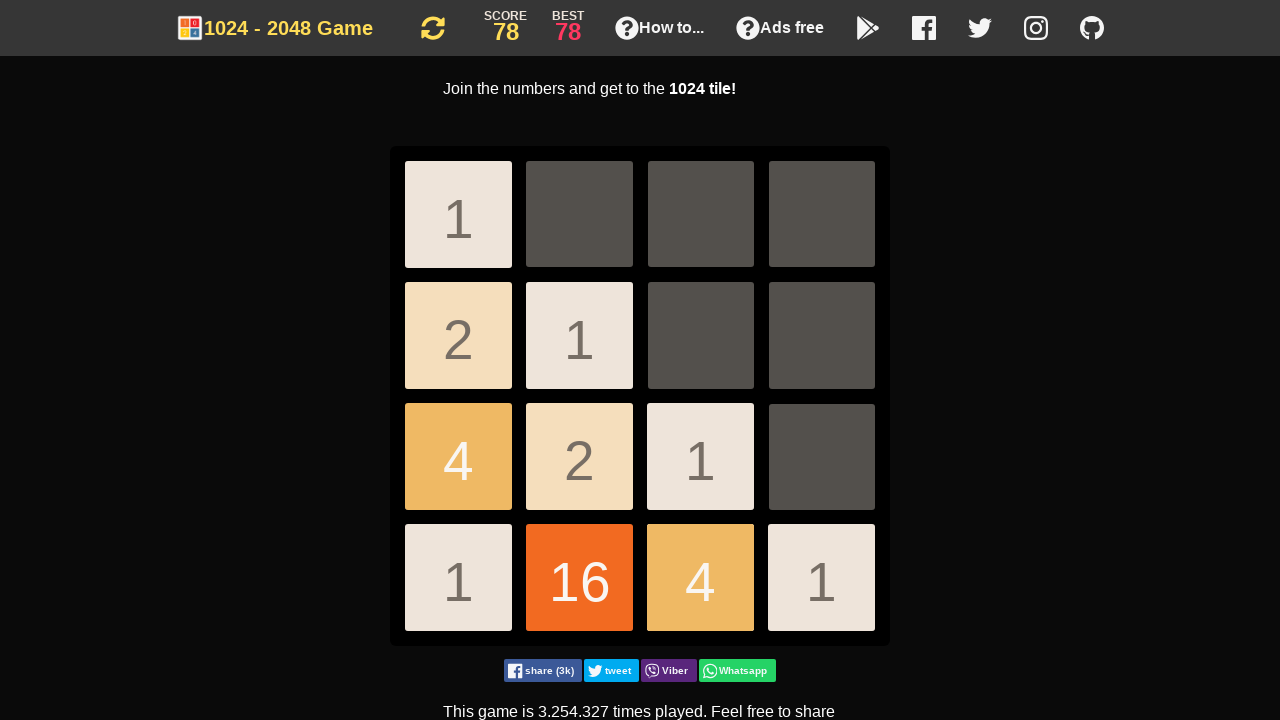

Pressed ArrowRight key
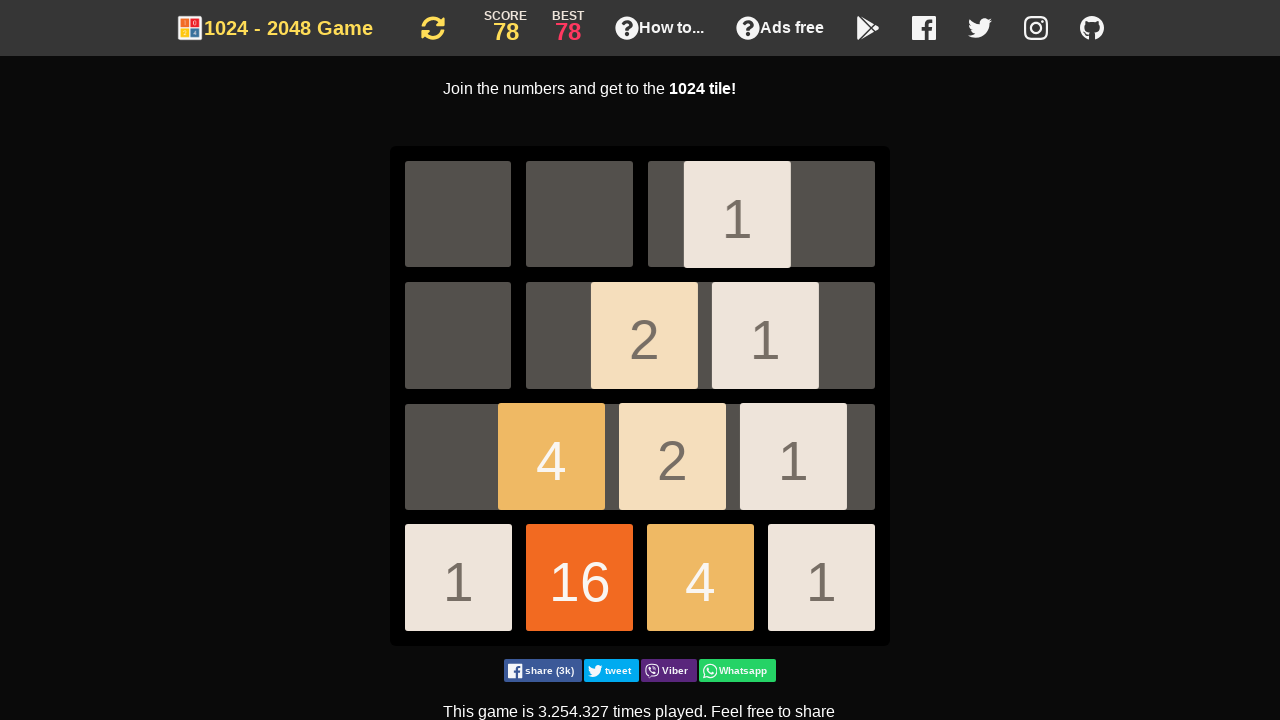

Pressed ArrowLeft key
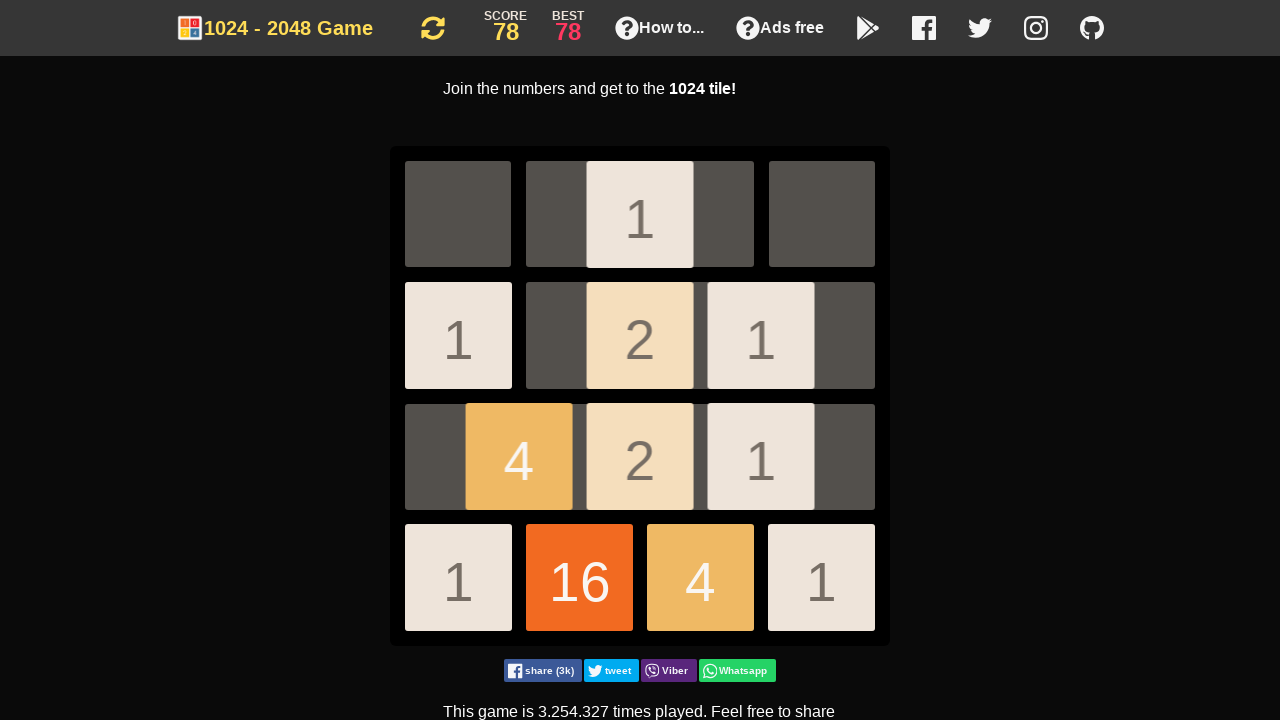

Reloaded the page to continue playing
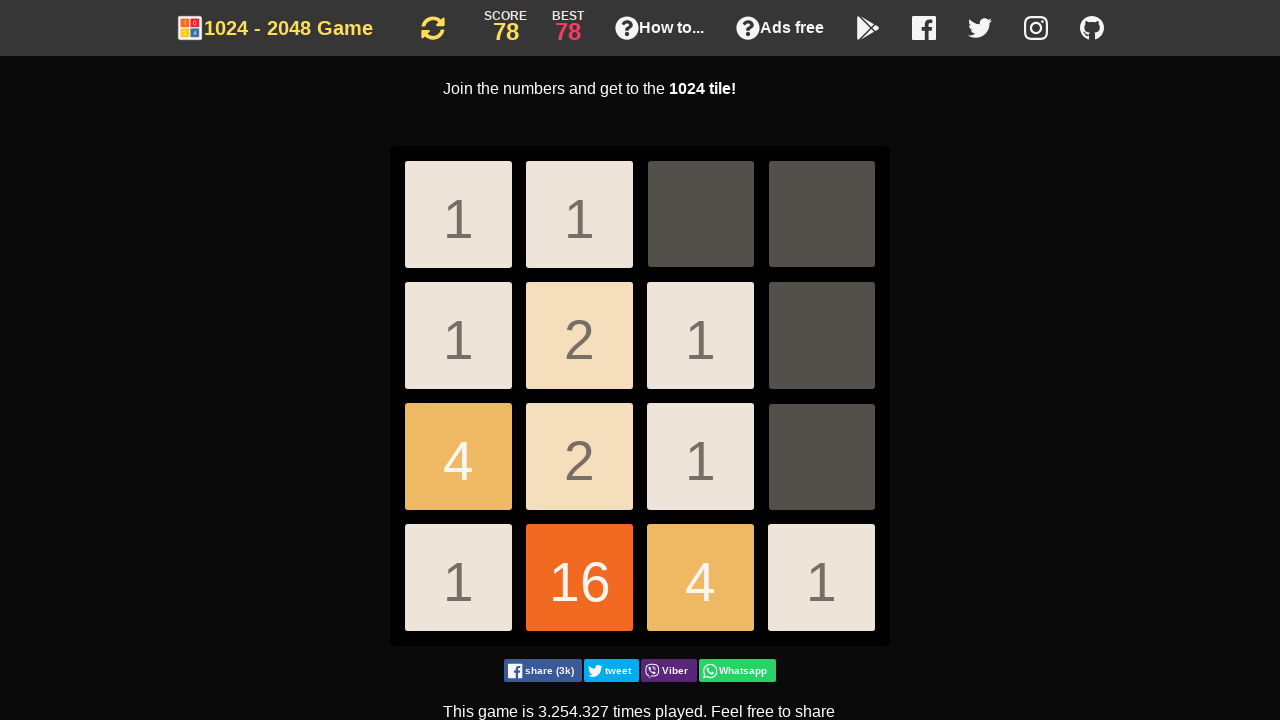

Waited for game to reload (domcontentloaded)
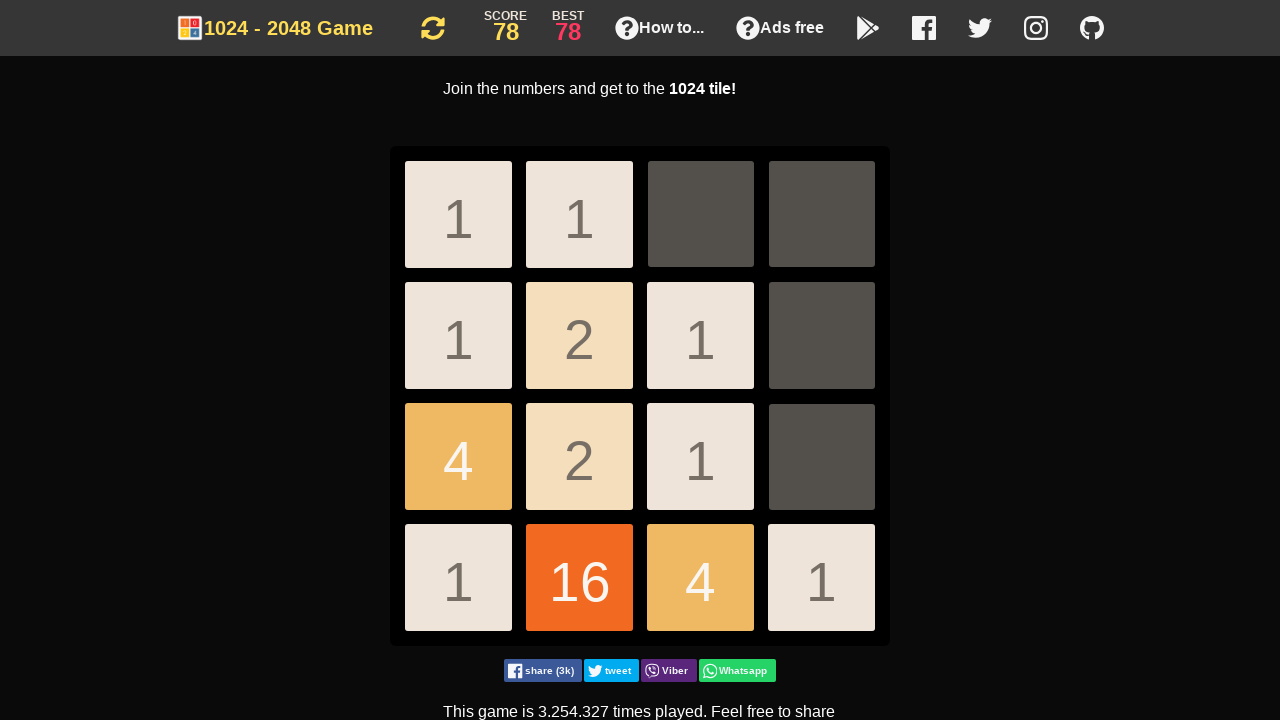

Pressed ArrowDown key
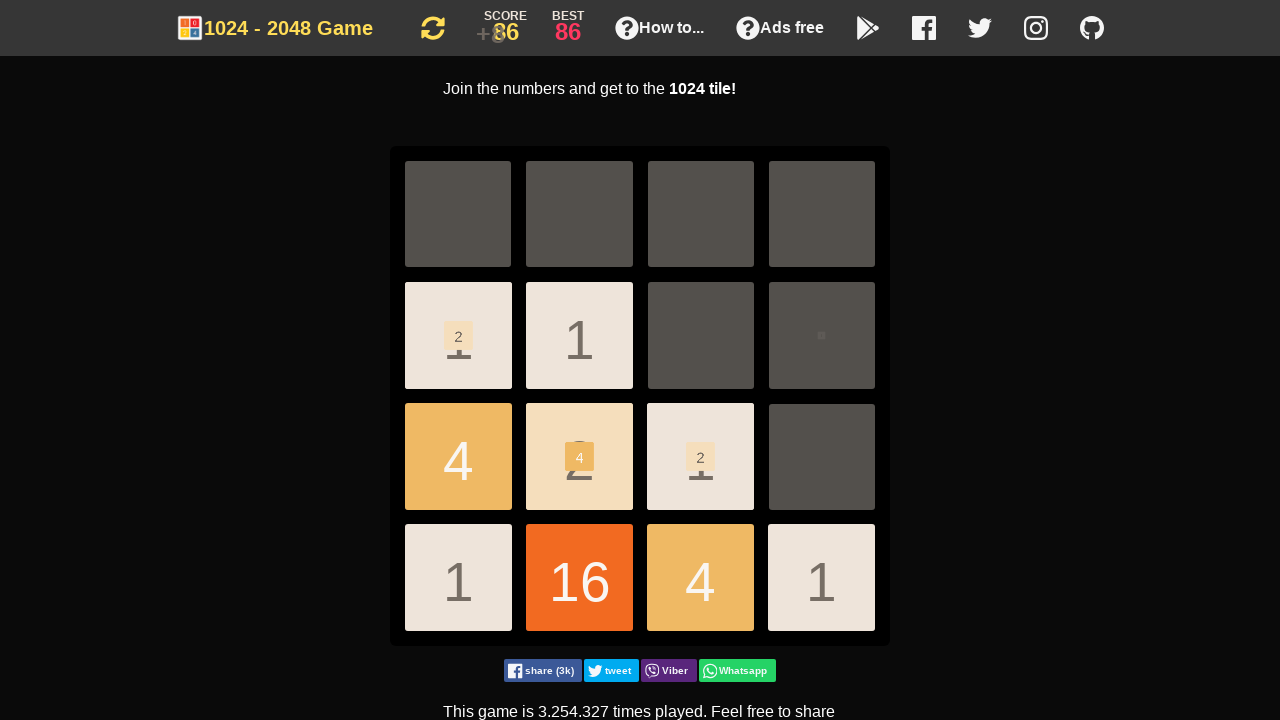

Pressed ArrowDown key
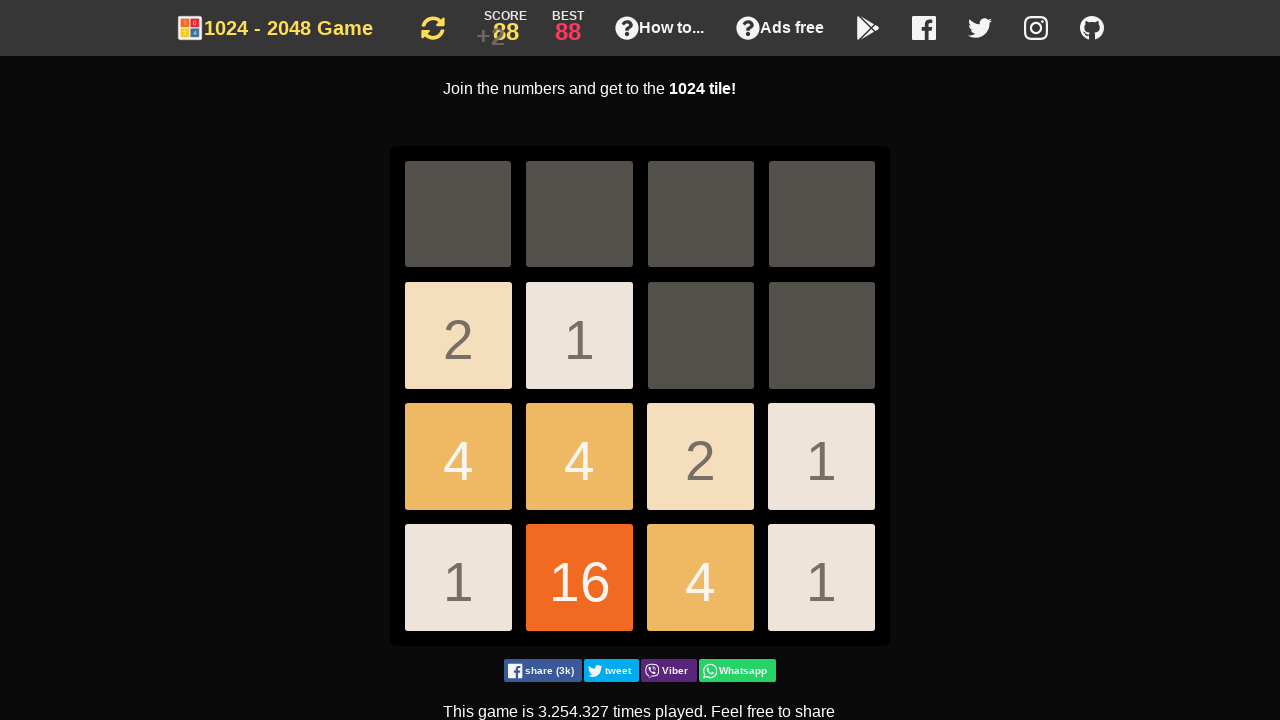

Pressed ArrowDown key
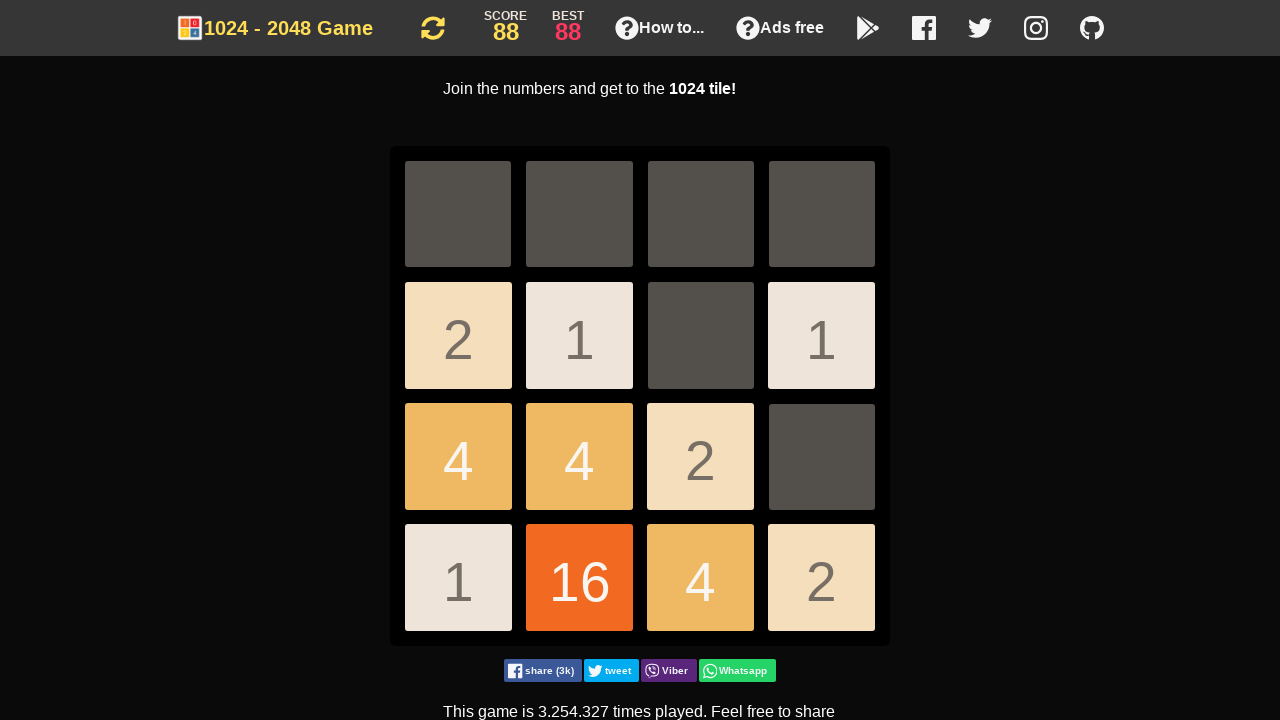

Pressed ArrowDown key
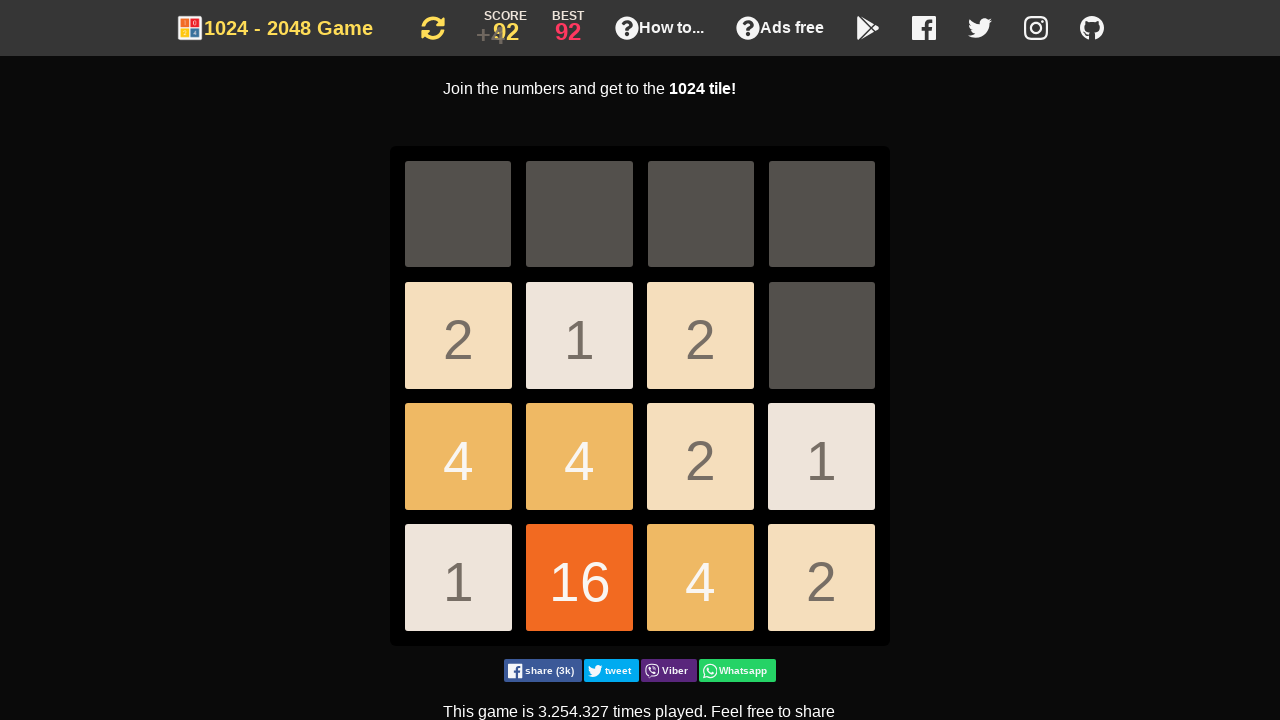

Pressed ArrowDown key
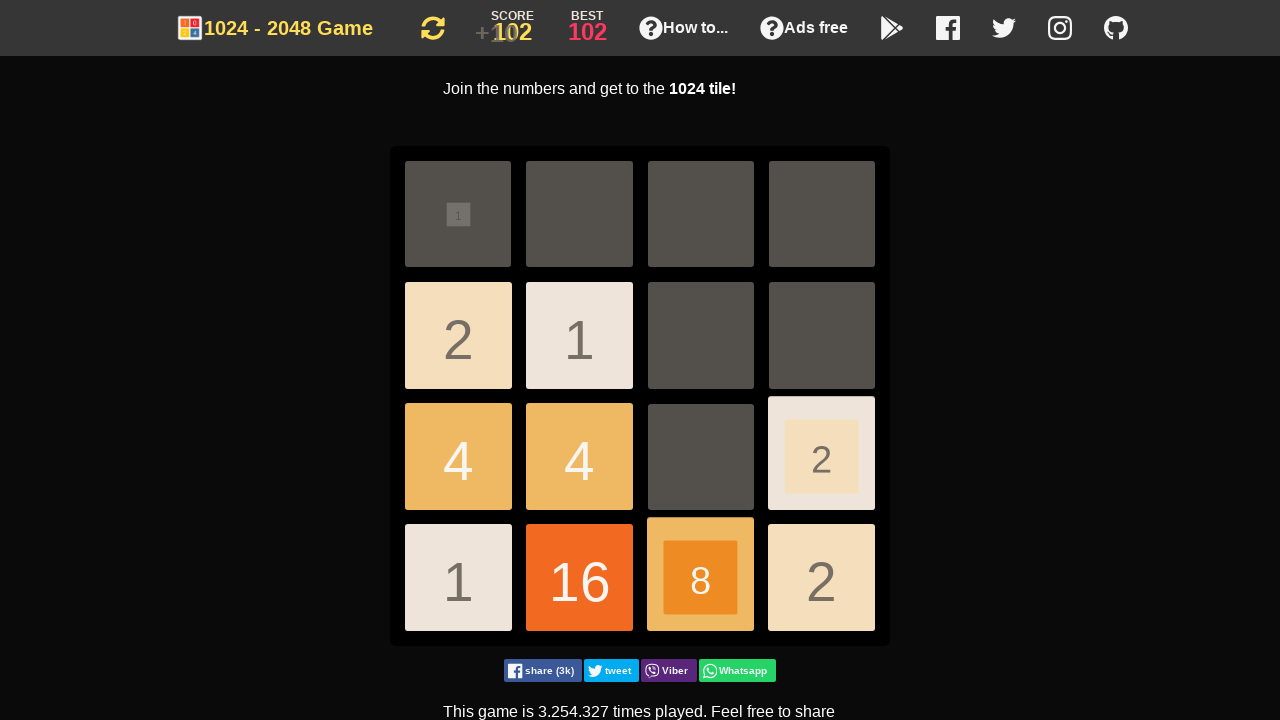

Pressed ArrowDown key
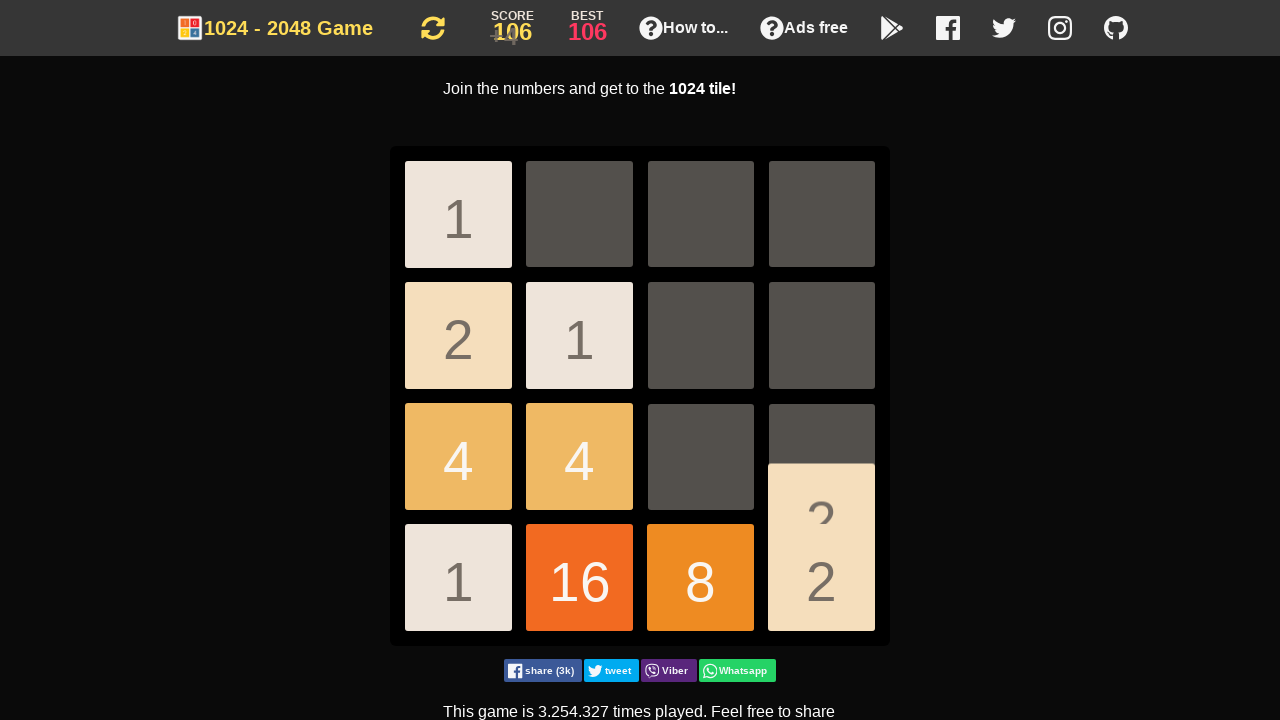

Pressed ArrowDown key
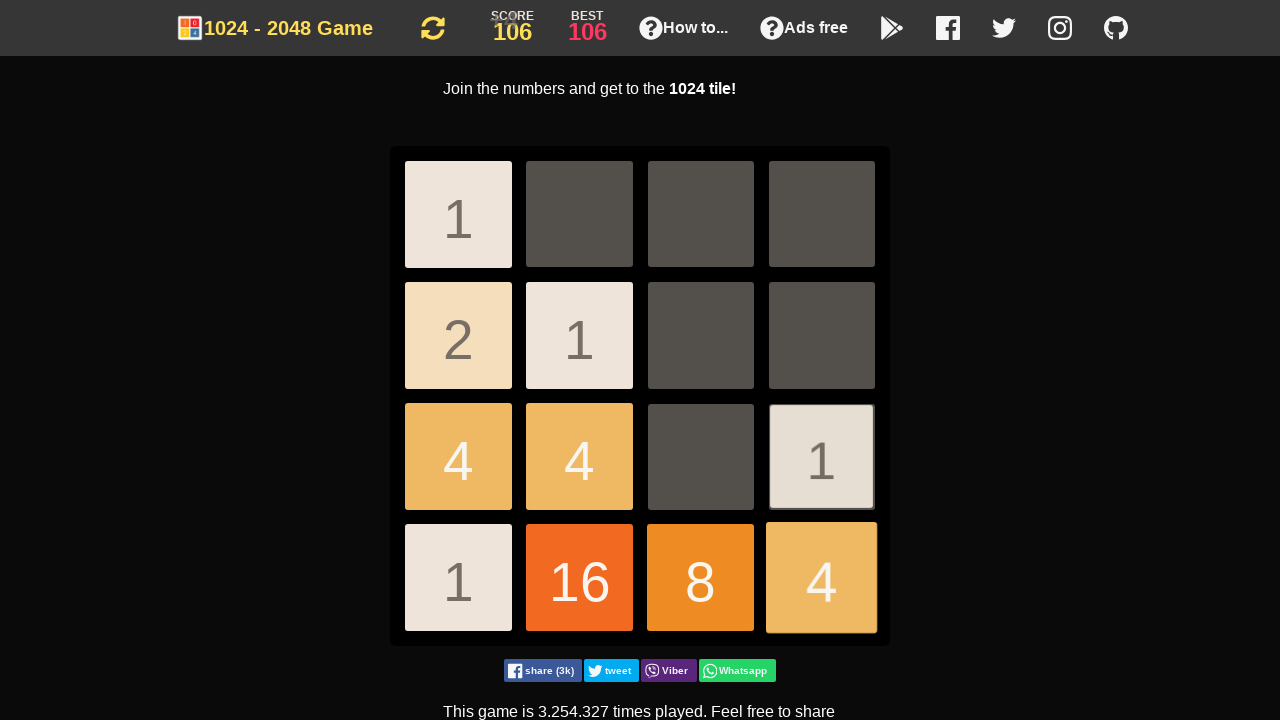

Pressed ArrowDown key
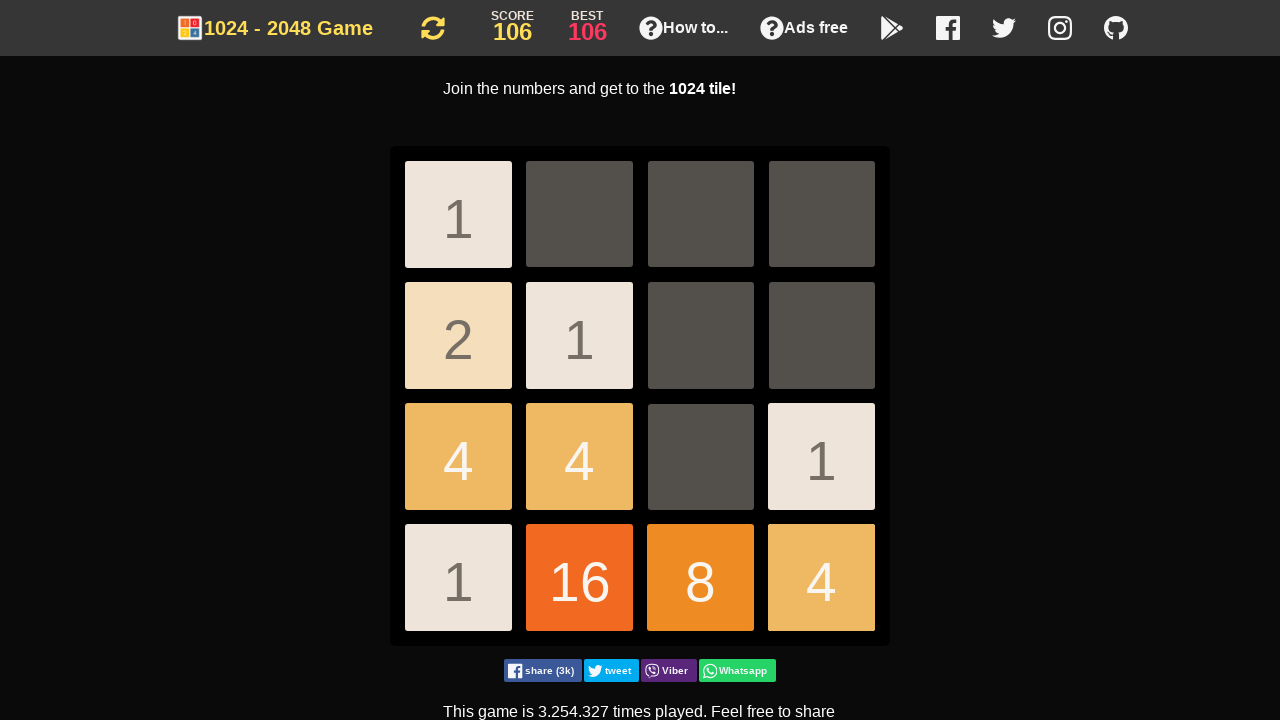

Pressed ArrowDown key
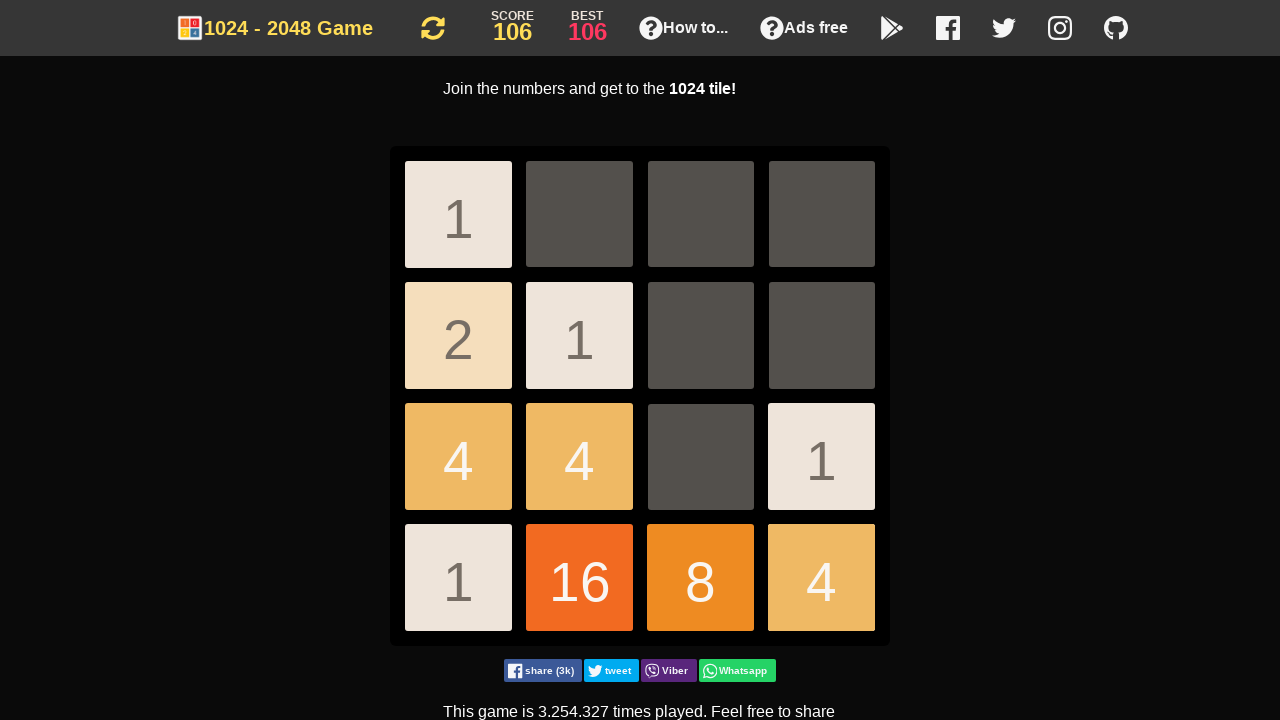

Pressed ArrowDown key
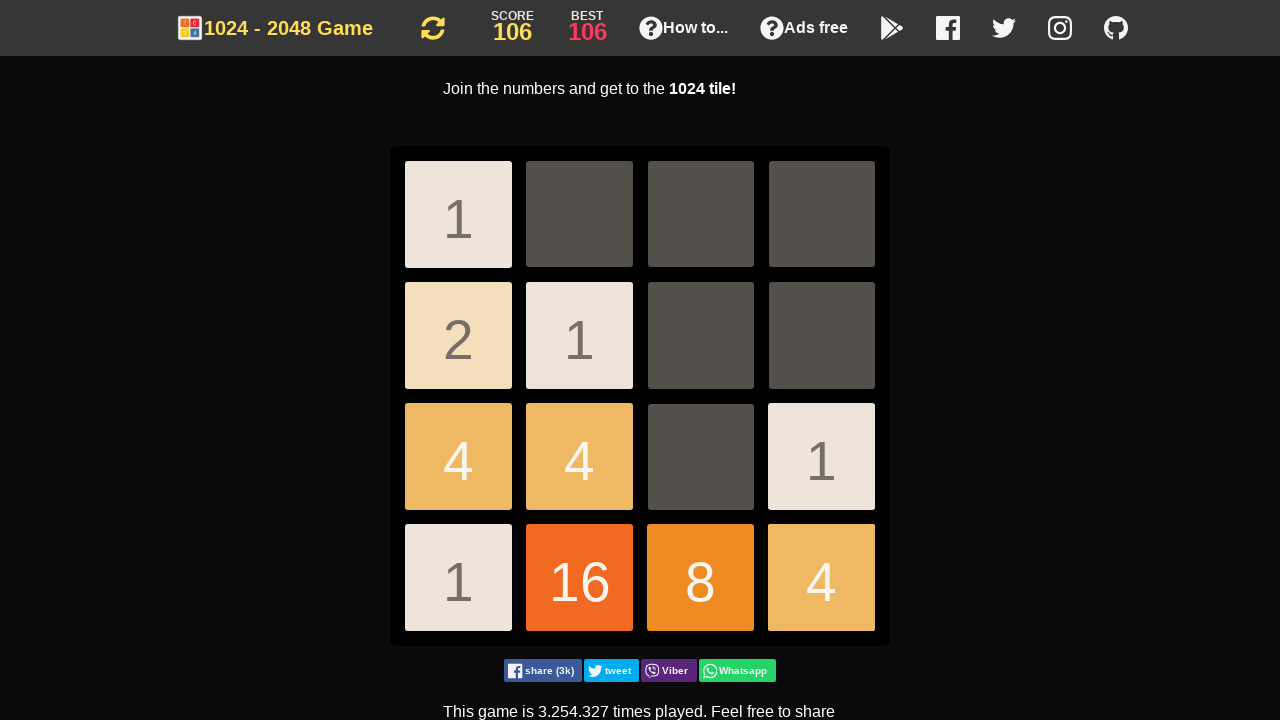

Pressed ArrowLeft key
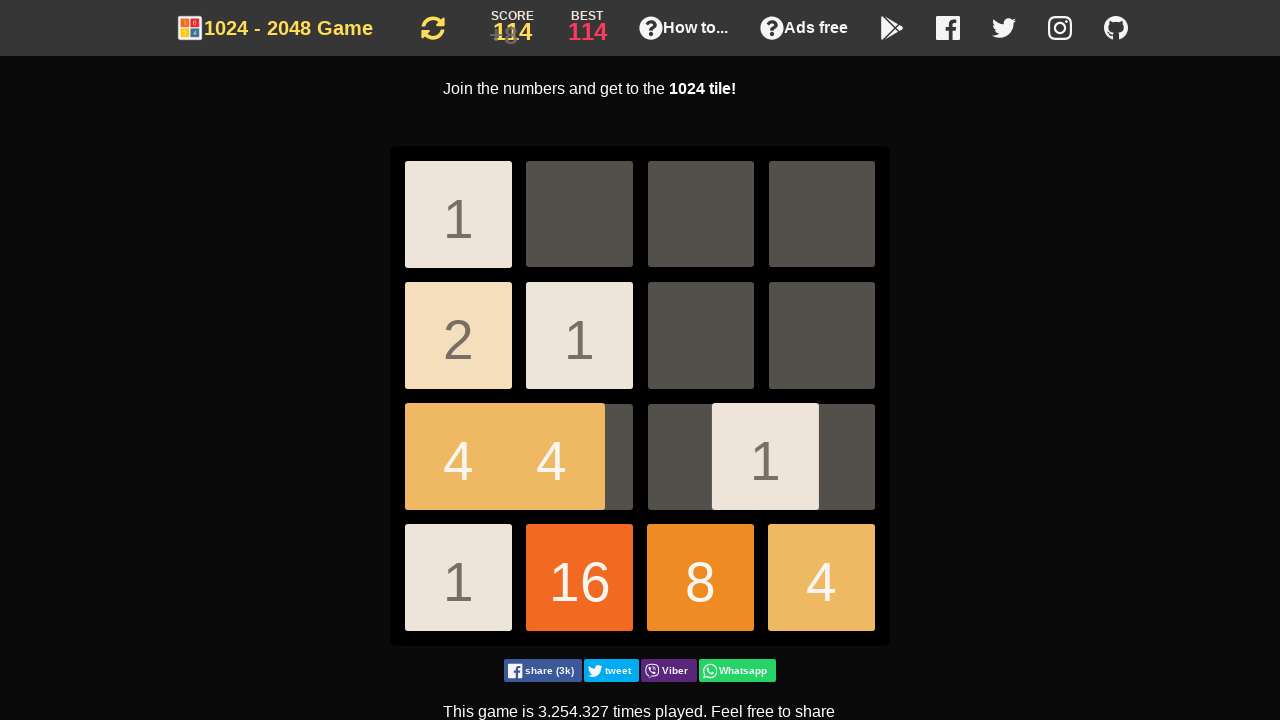

Pressed ArrowDown key
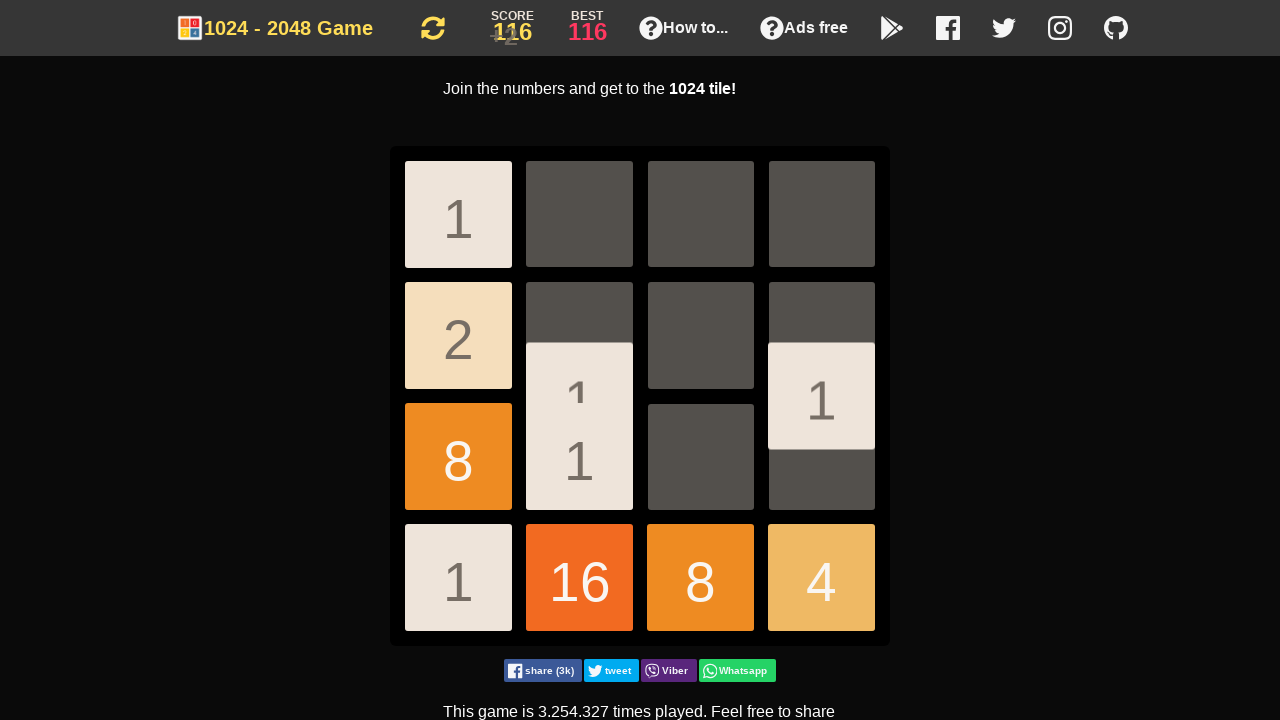

Pressed ArrowDown key
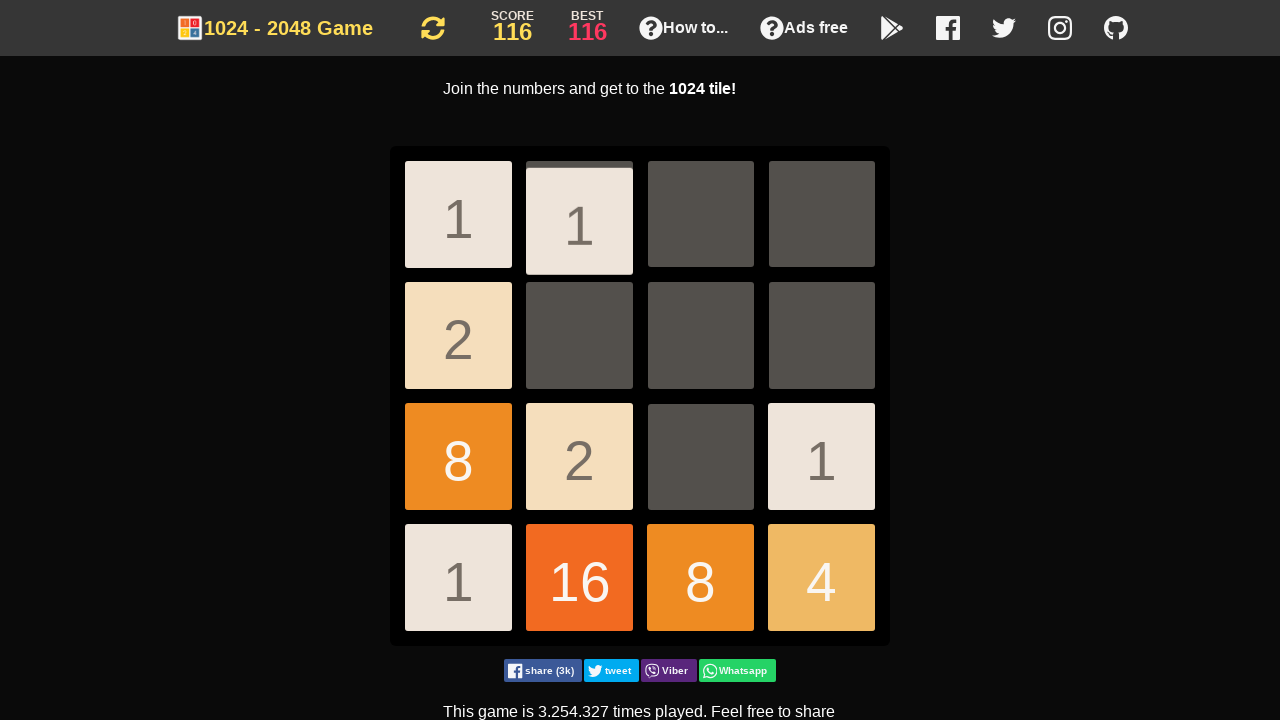

Pressed ArrowDown key
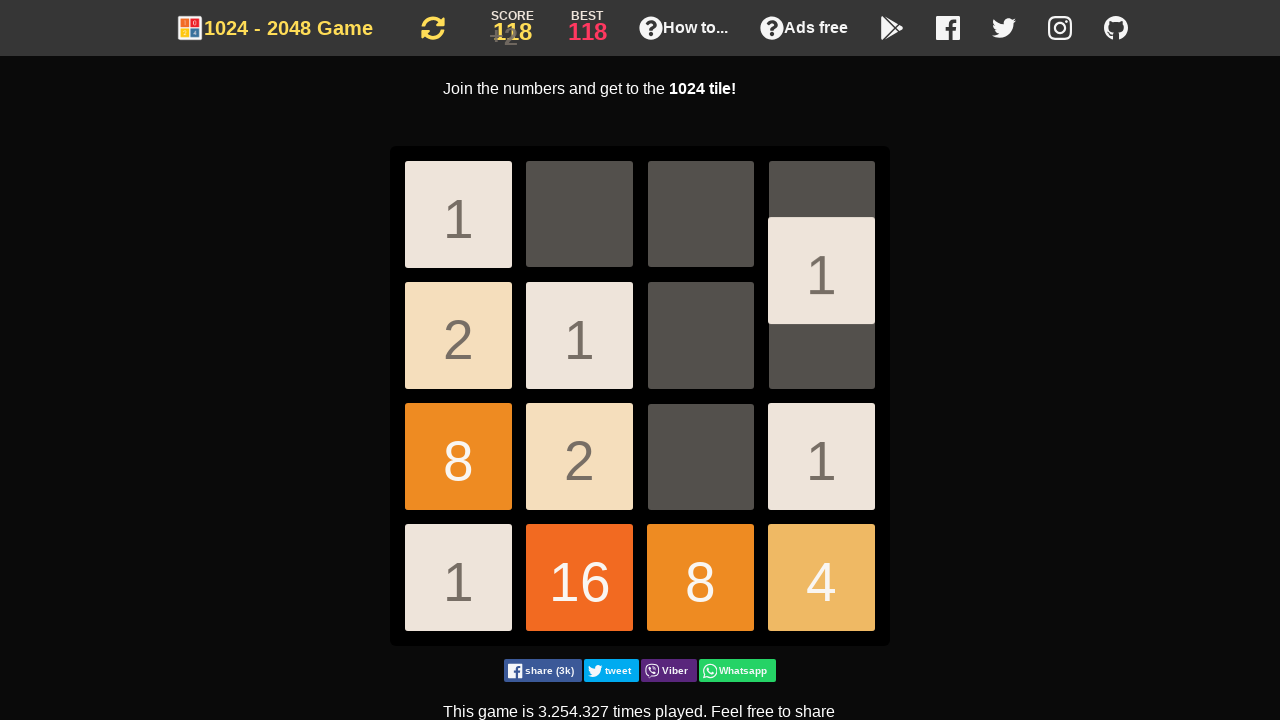

Pressed ArrowDown key
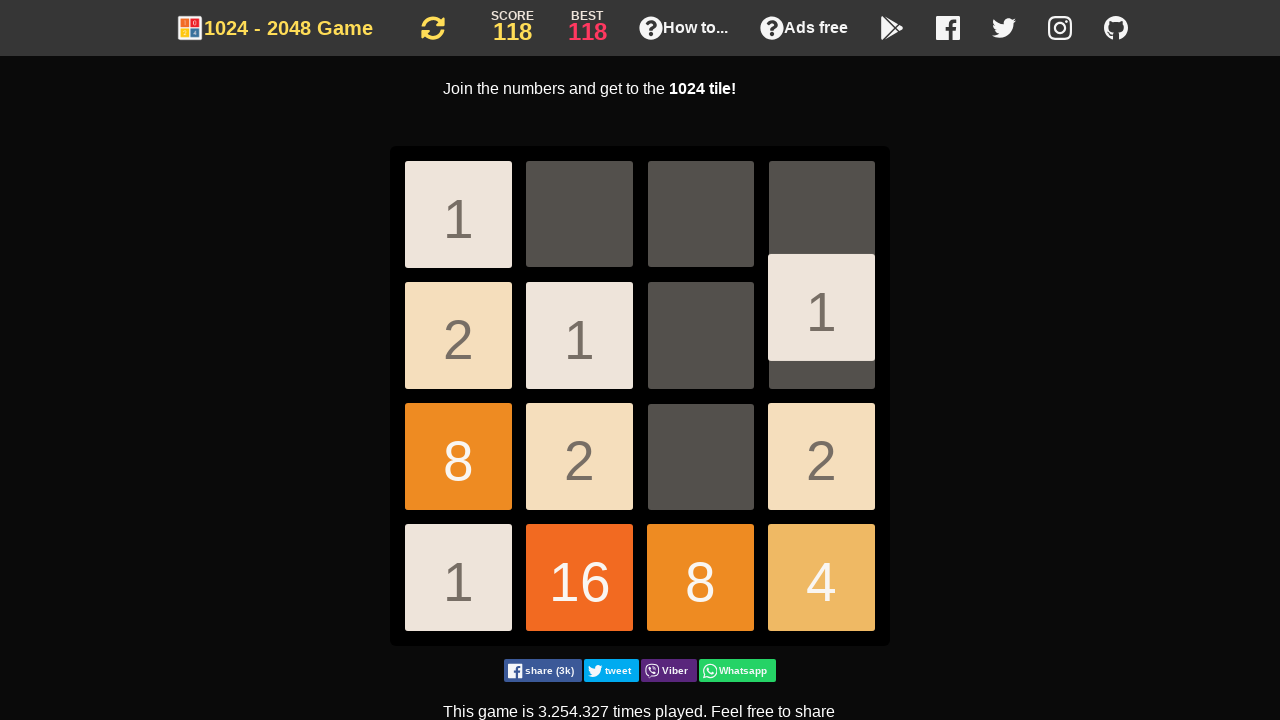

Pressed ArrowDown key
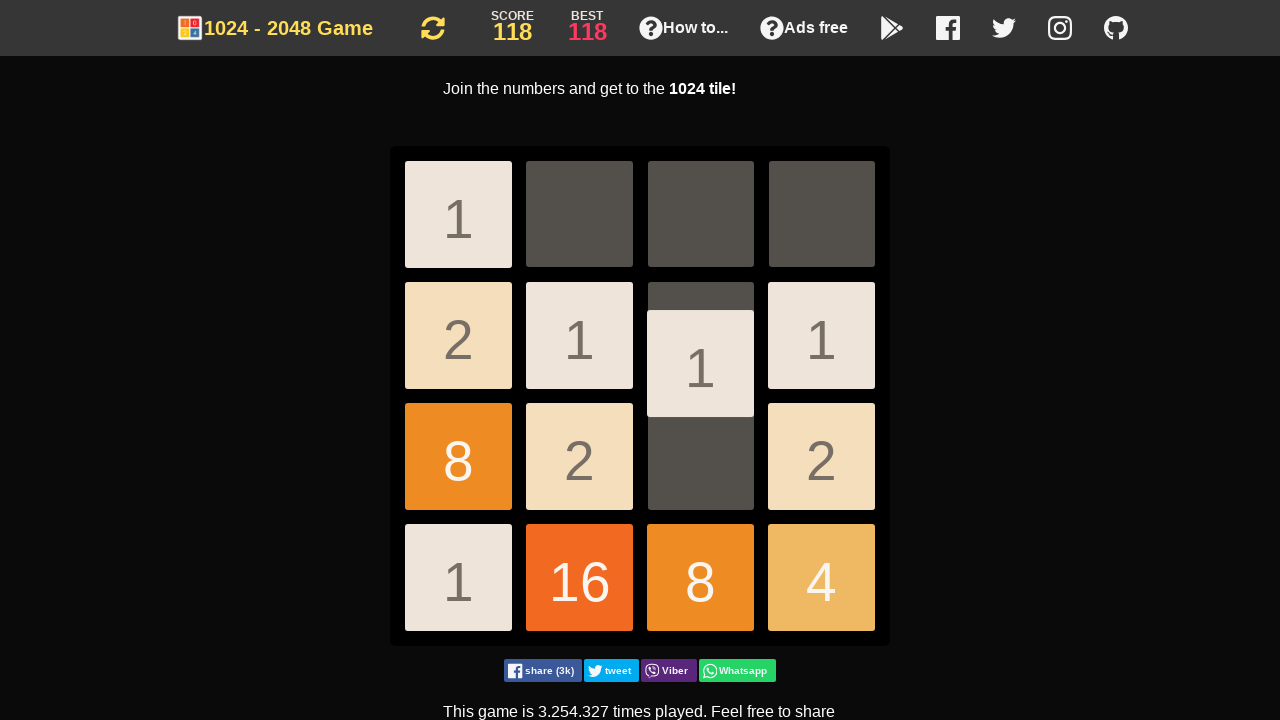

Pressed ArrowDown key
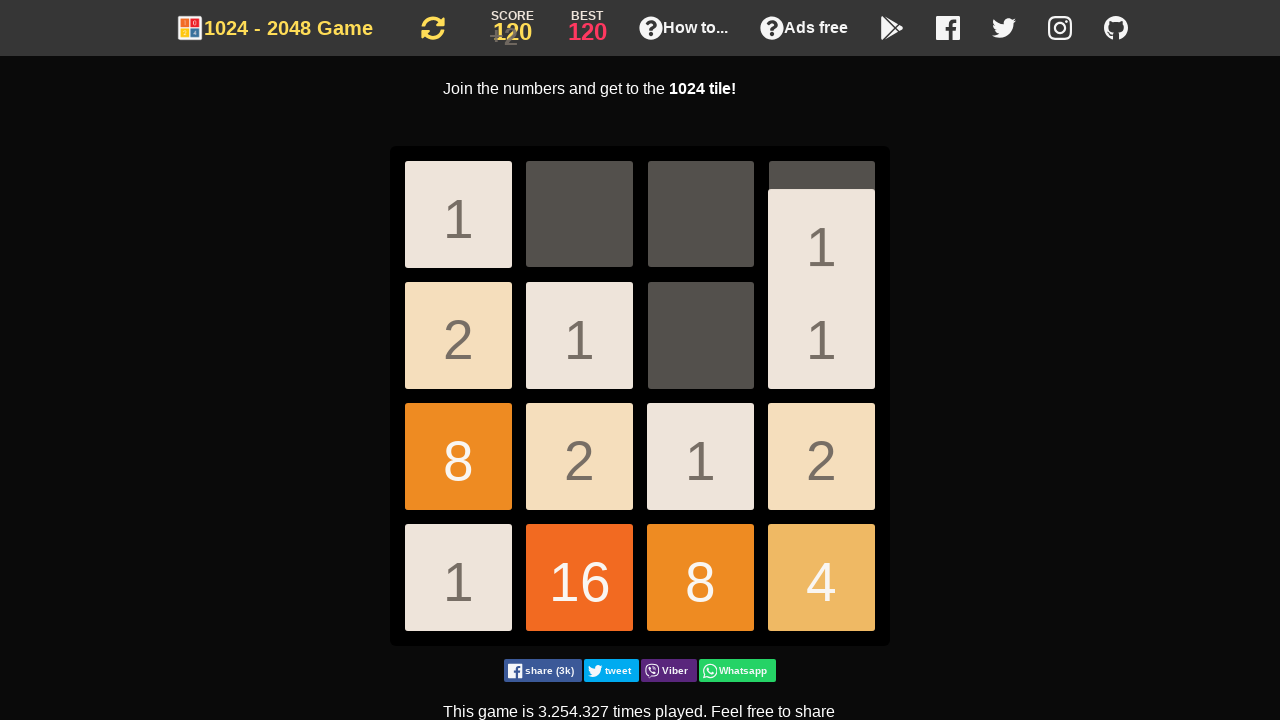

Pressed ArrowDown key
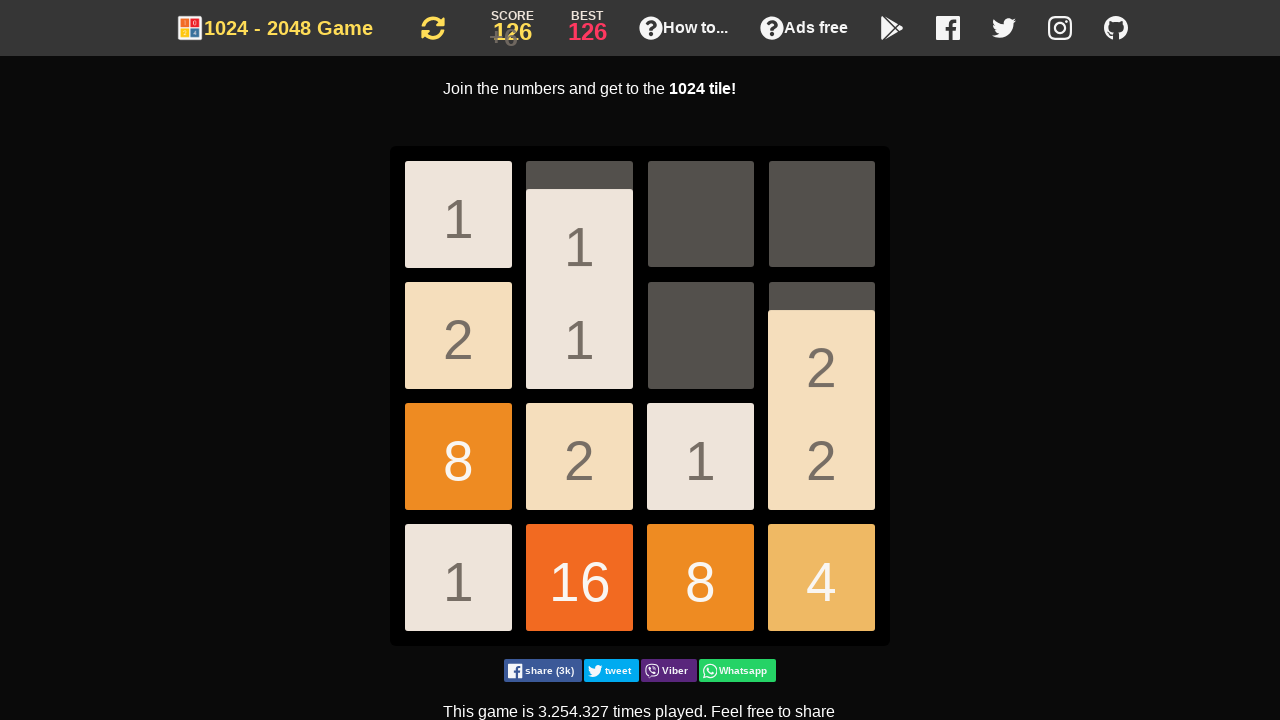

Pressed ArrowDown key
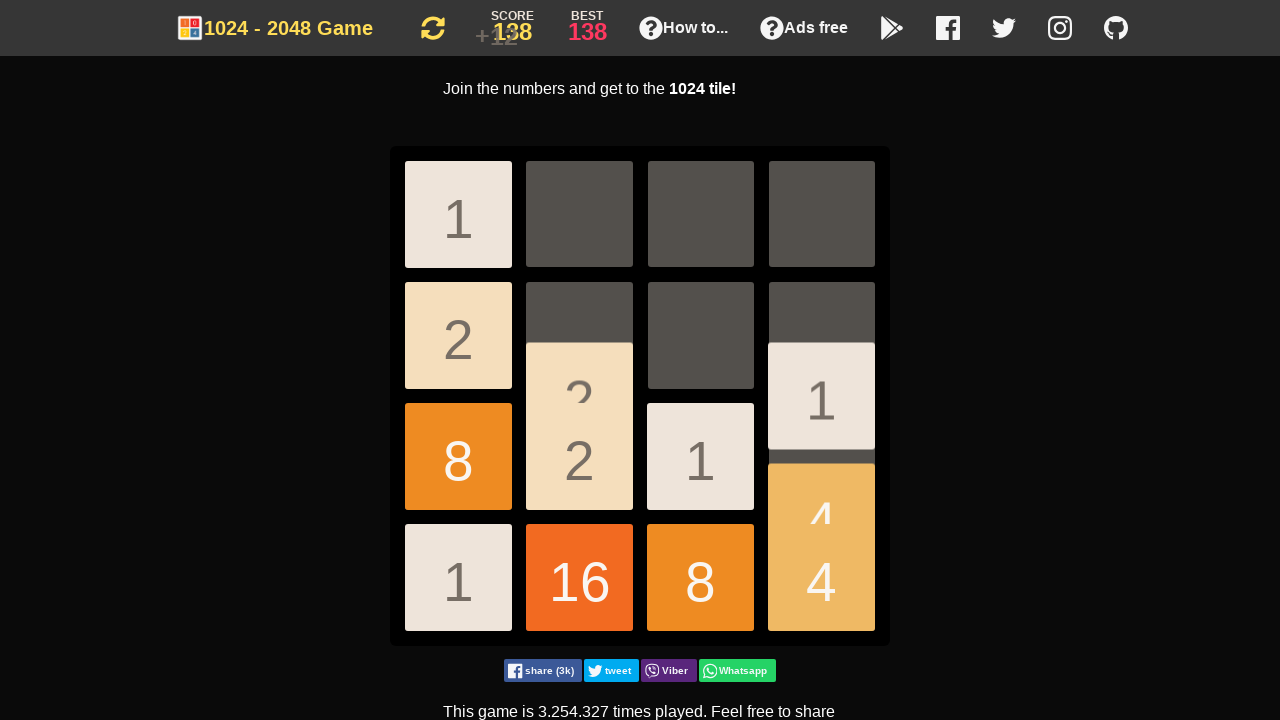

Pressed ArrowDown key
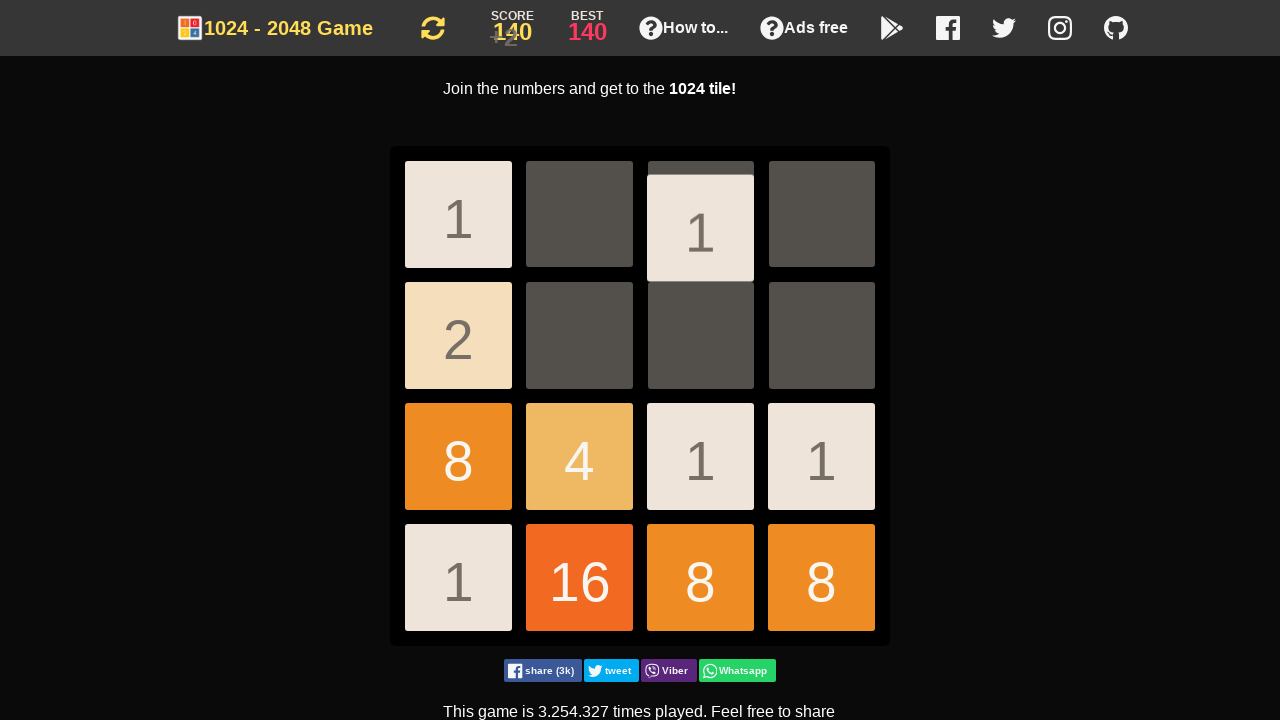

Pressed ArrowDown key
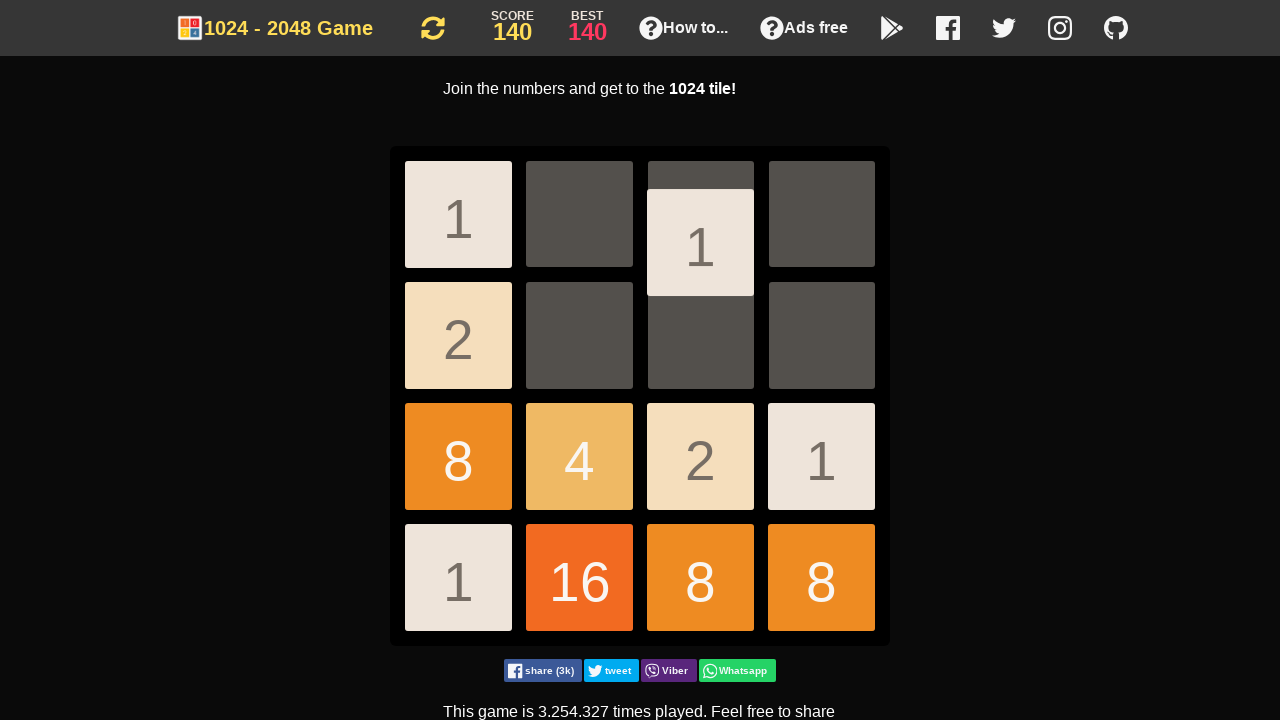

Pressed ArrowLeft key
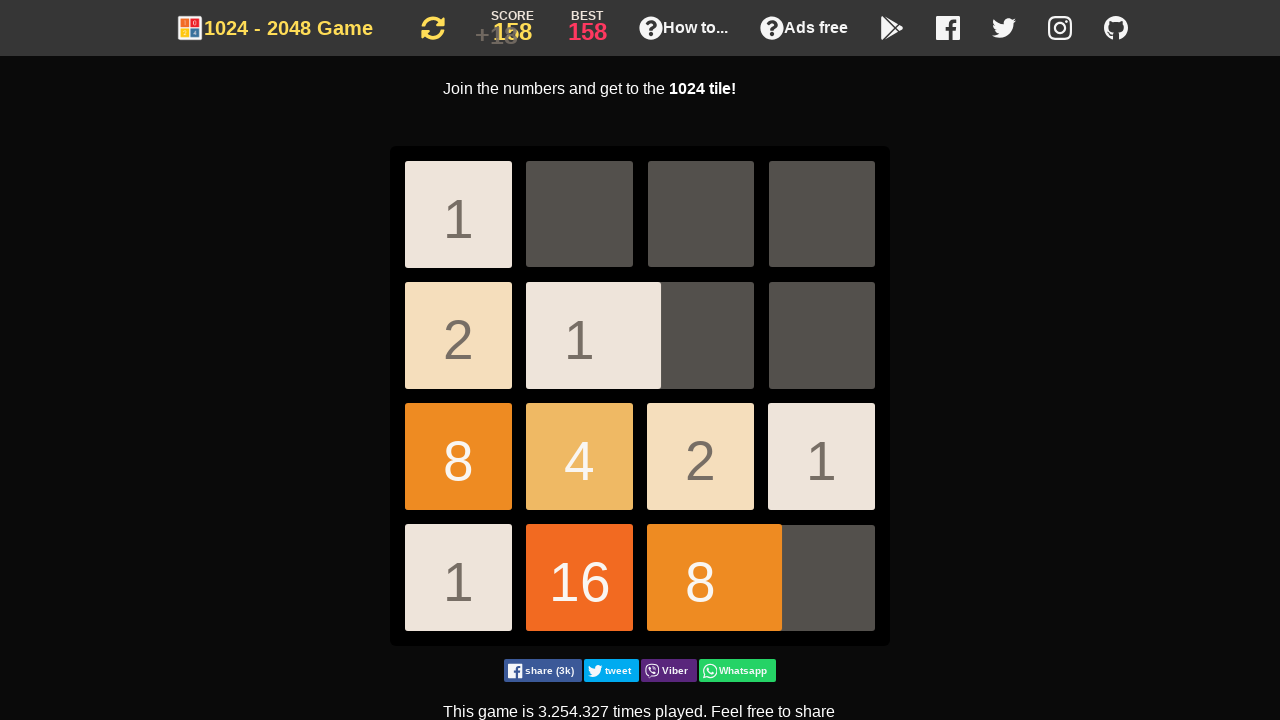

Pressed ArrowDown key
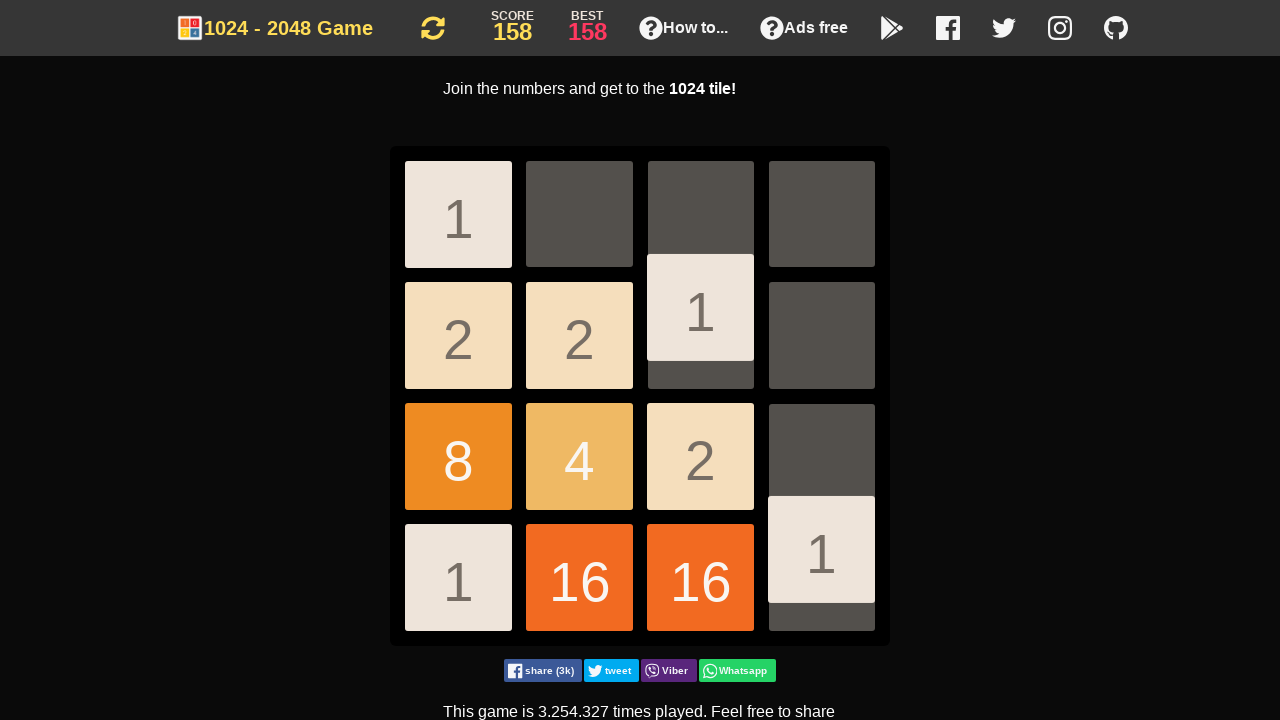

Pressed ArrowDown key
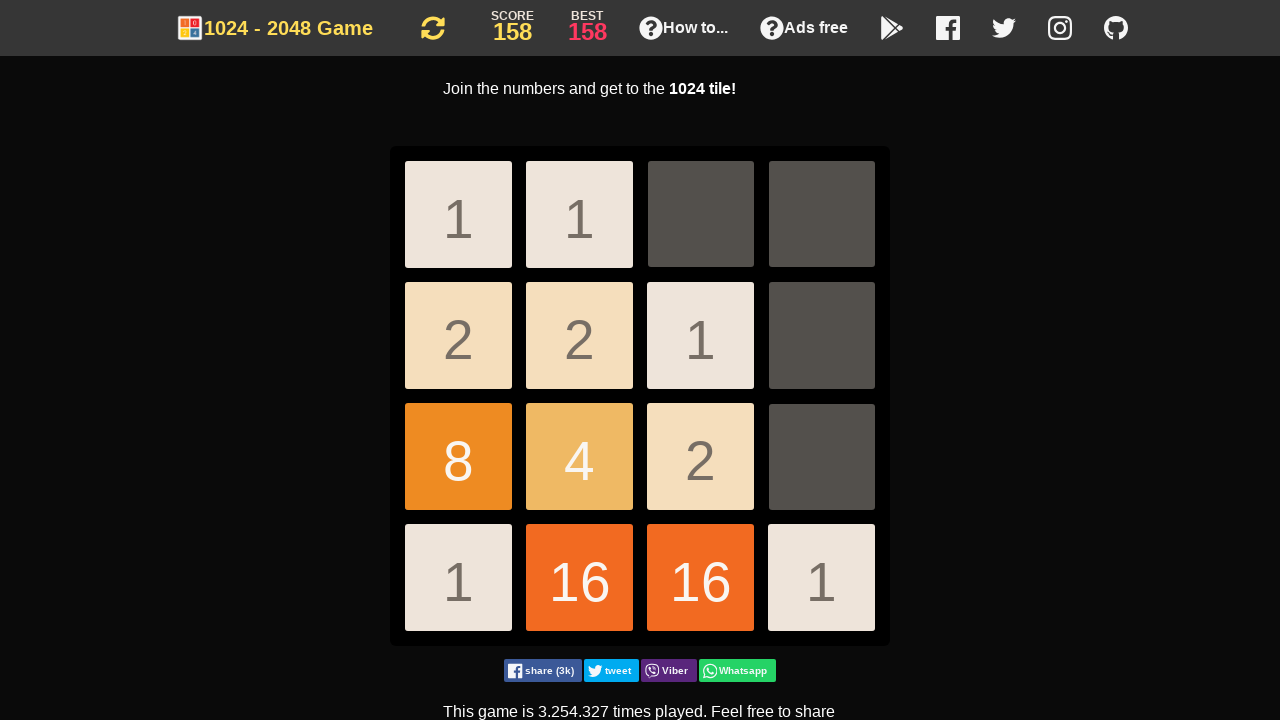

Pressed ArrowDown key
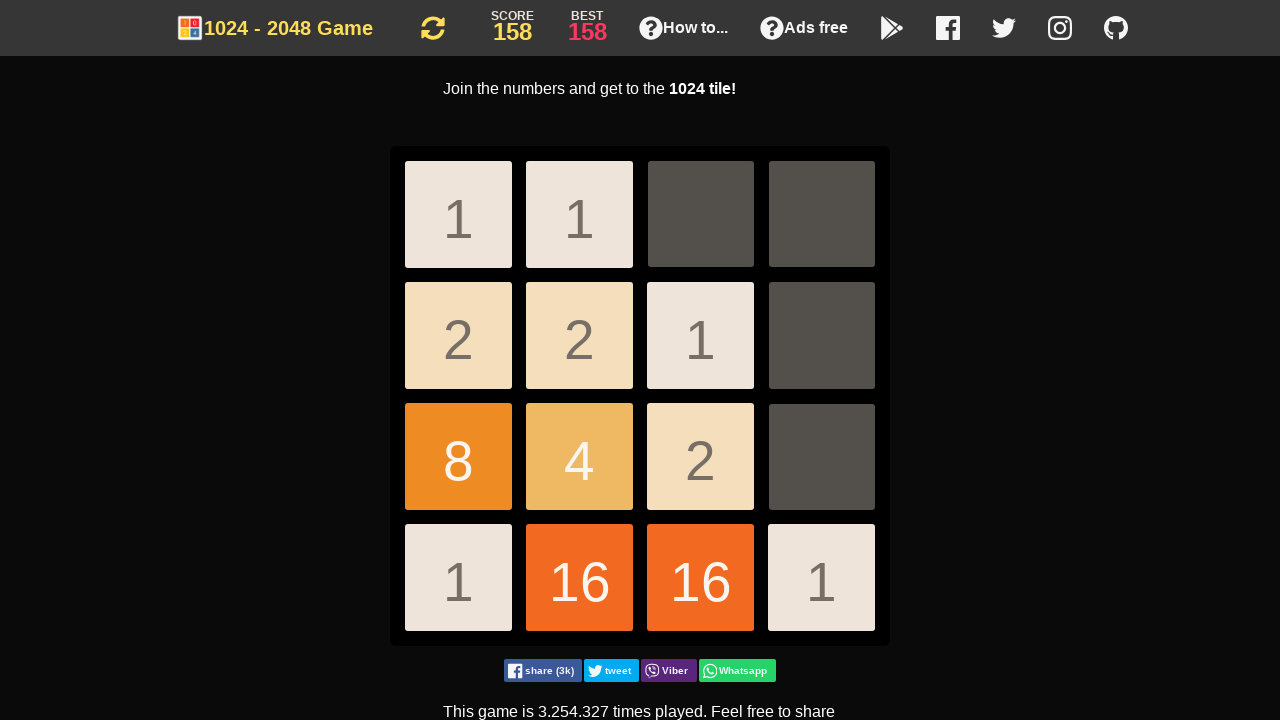

Pressed ArrowDown key
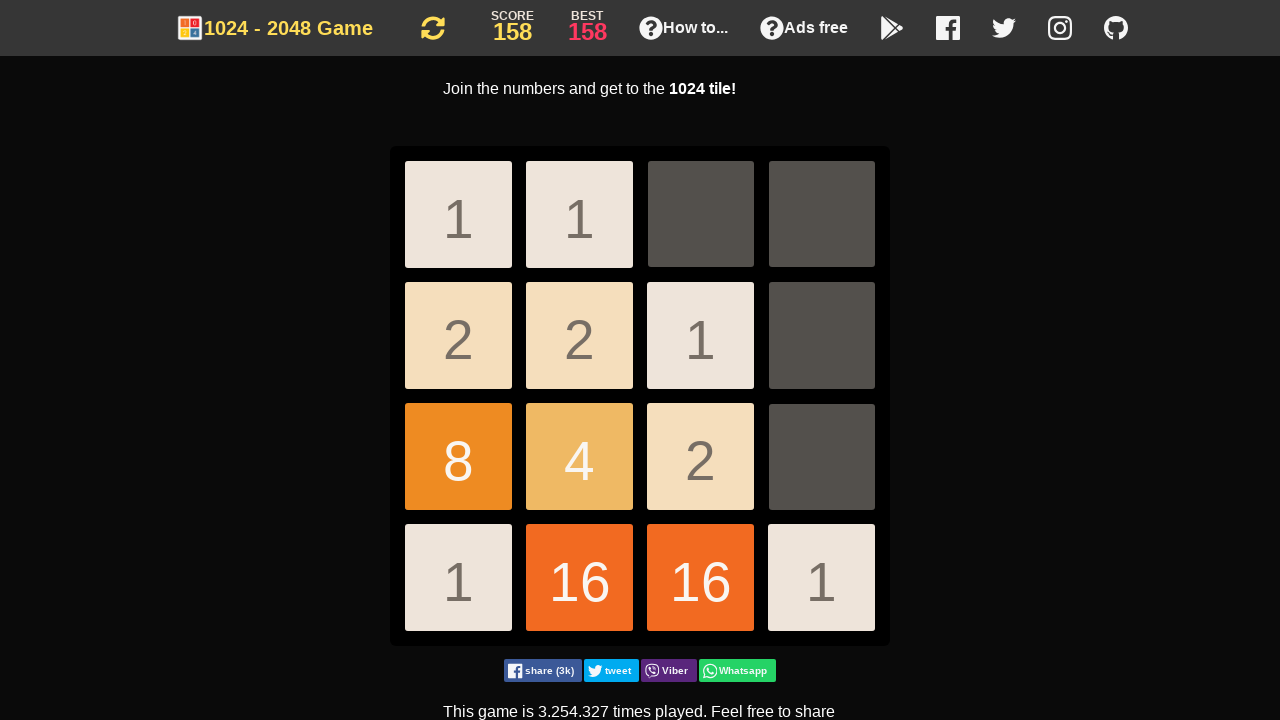

Pressed ArrowDown key
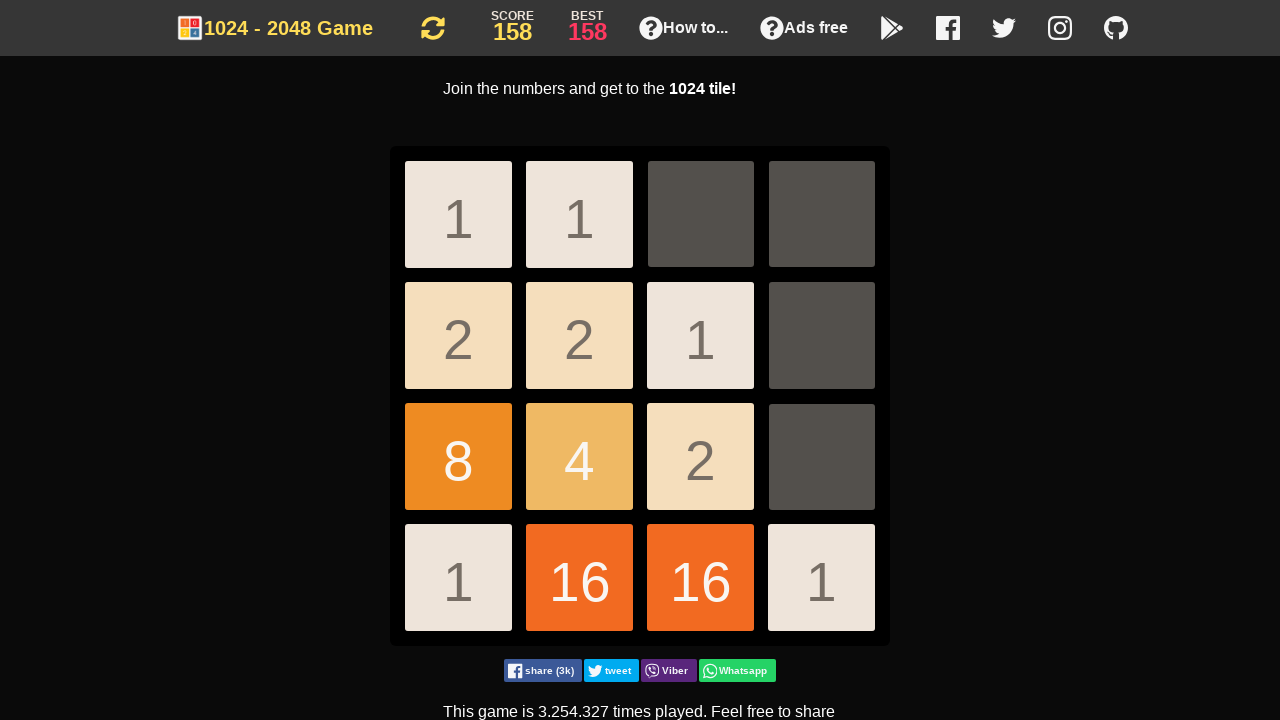

Pressed ArrowDown key
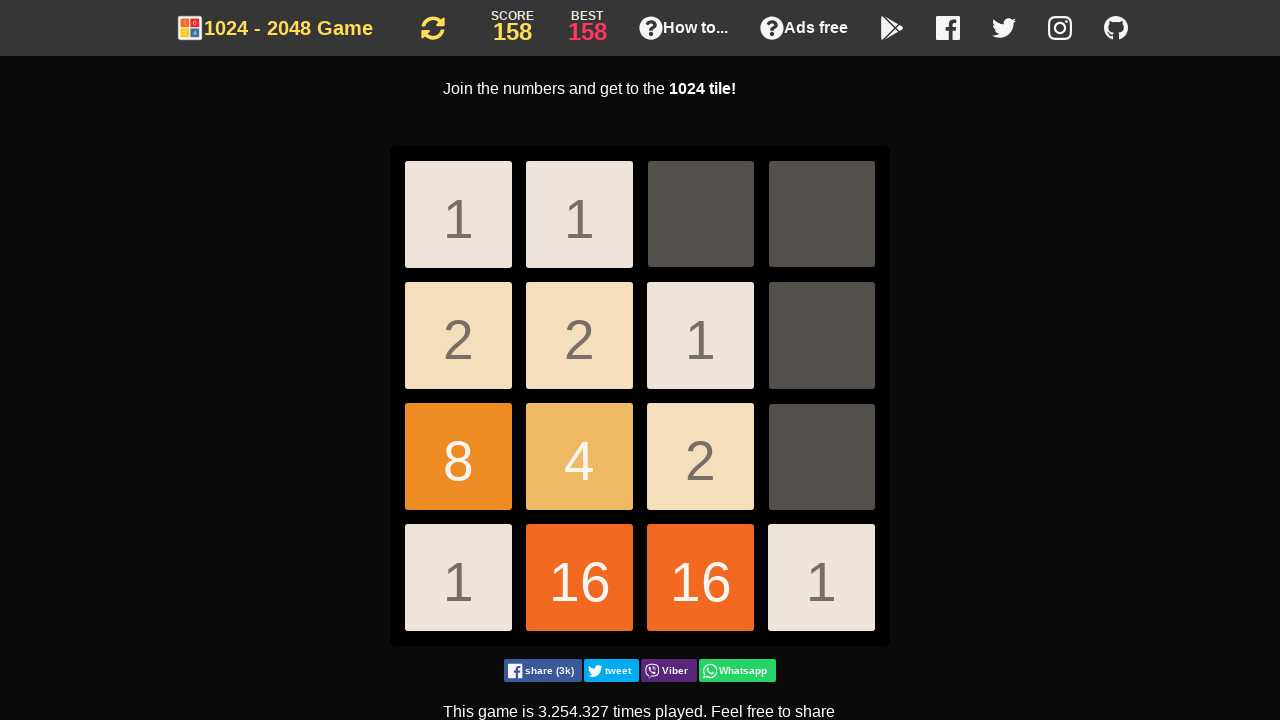

Pressed ArrowDown key
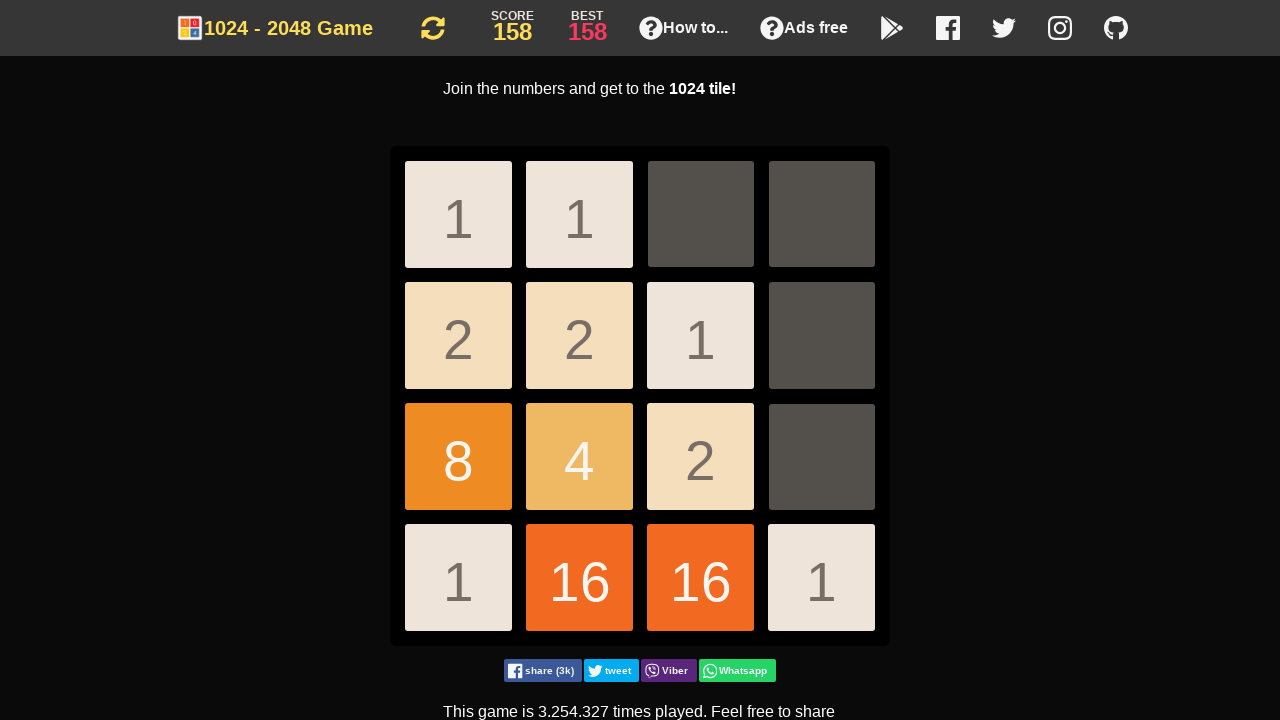

Pressed ArrowDown key
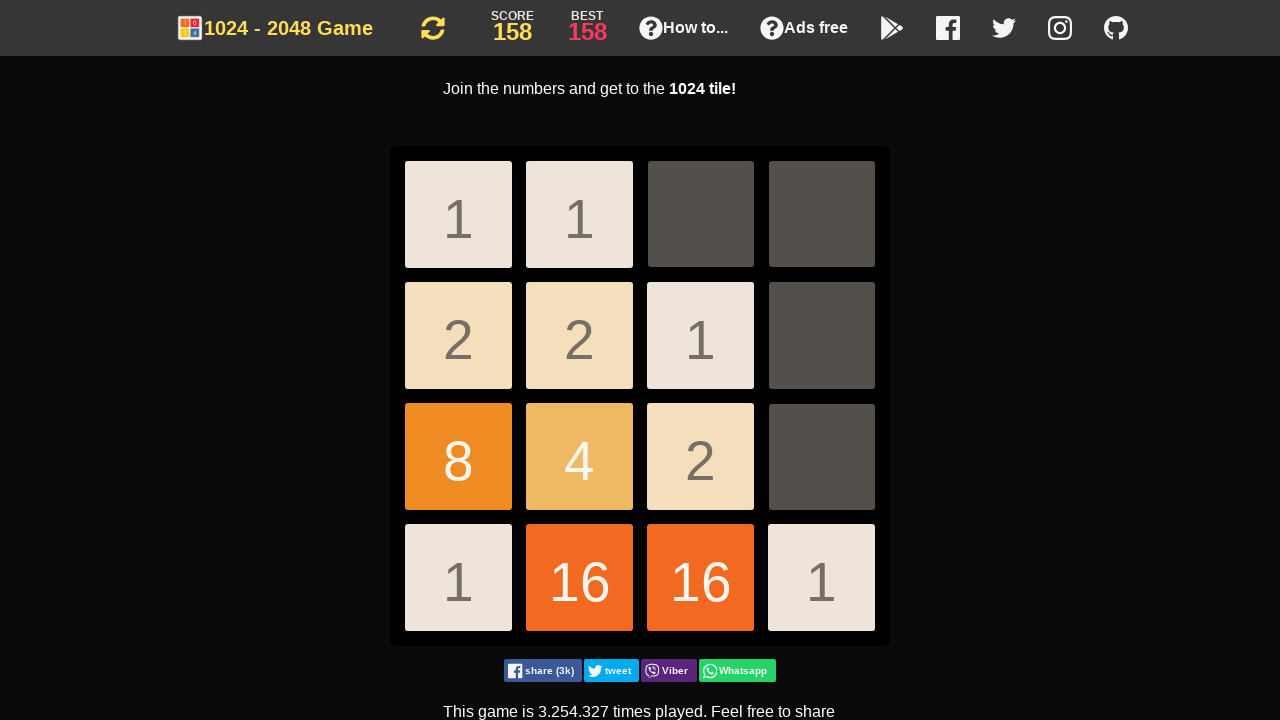

Pressed ArrowDown key
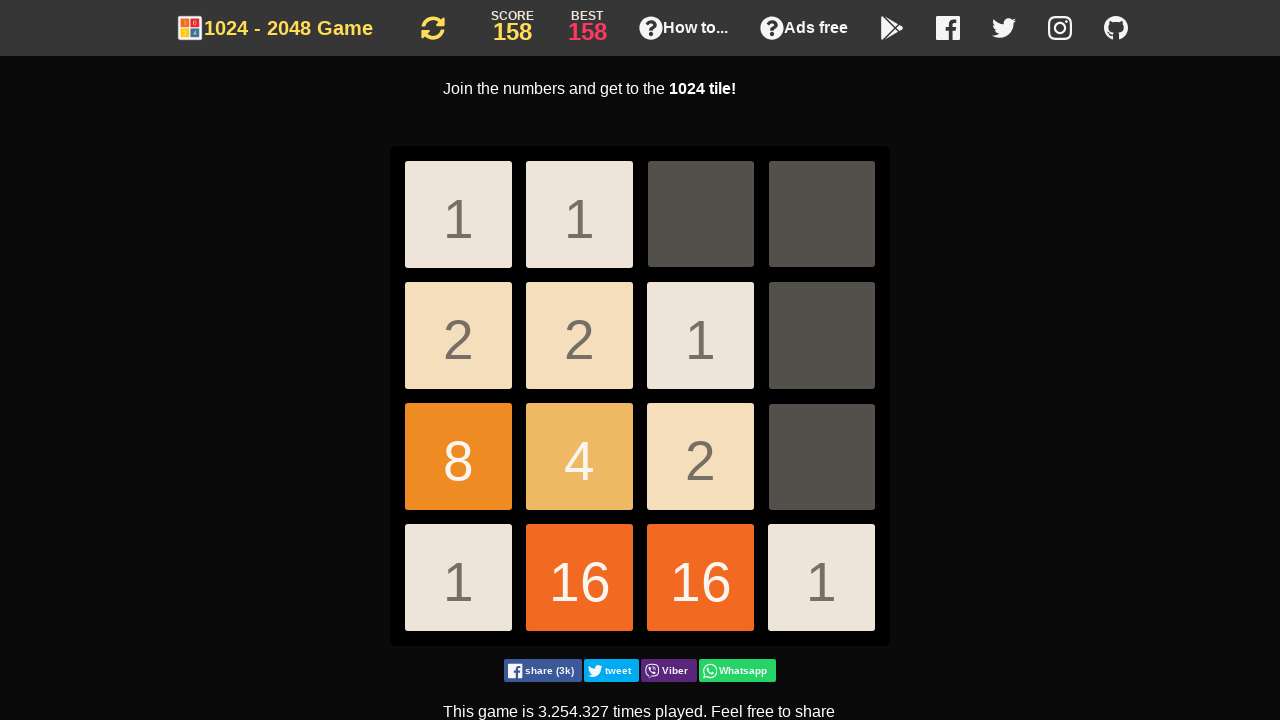

Pressed ArrowDown key
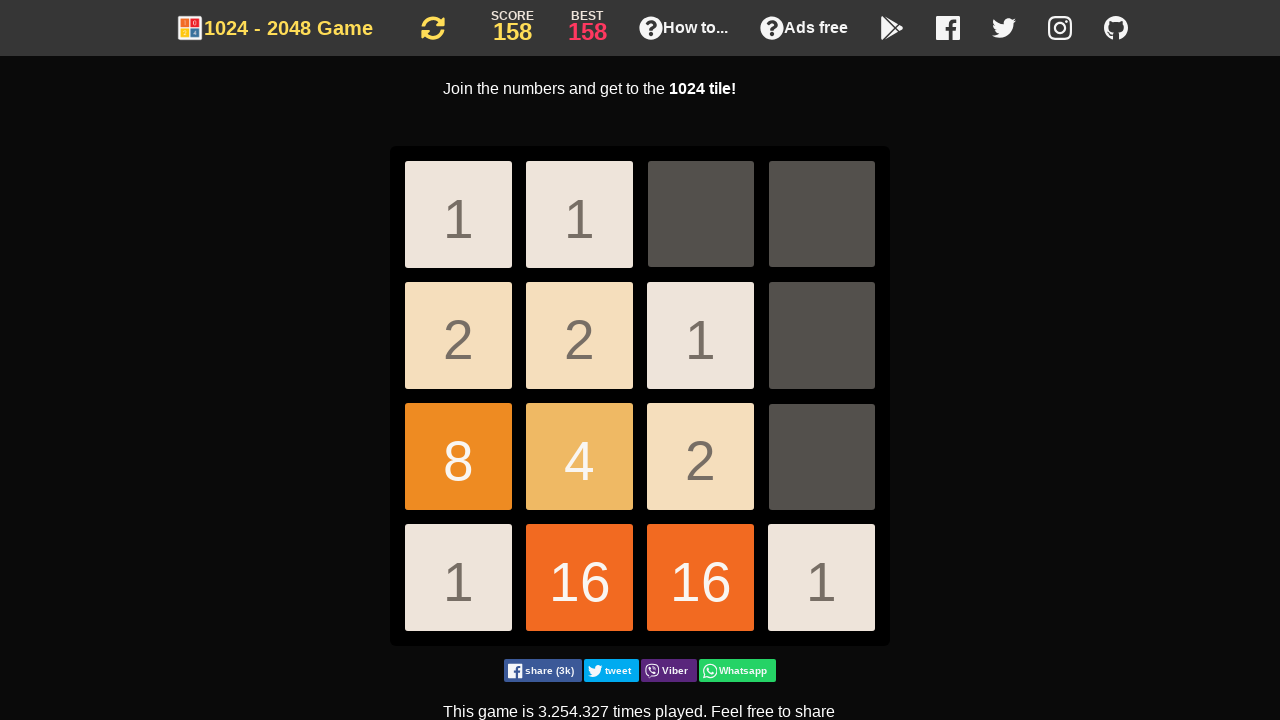

Pressed ArrowLeft key
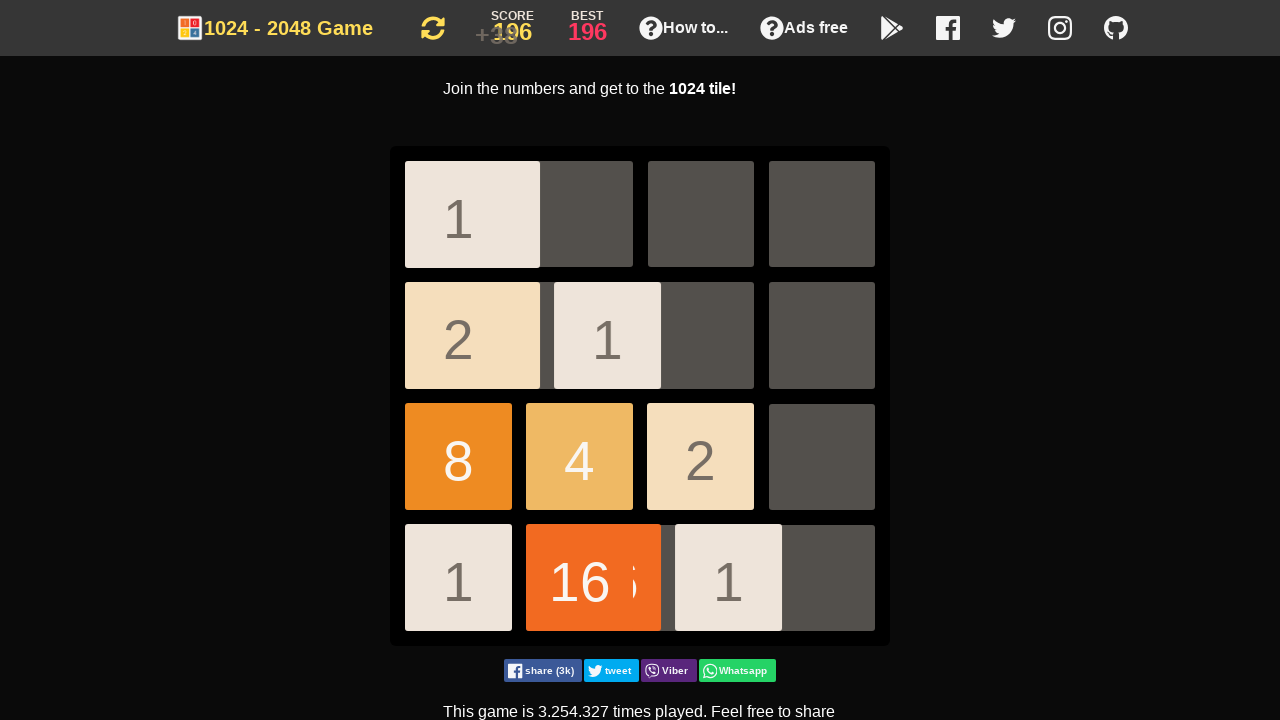

Pressed ArrowDown key
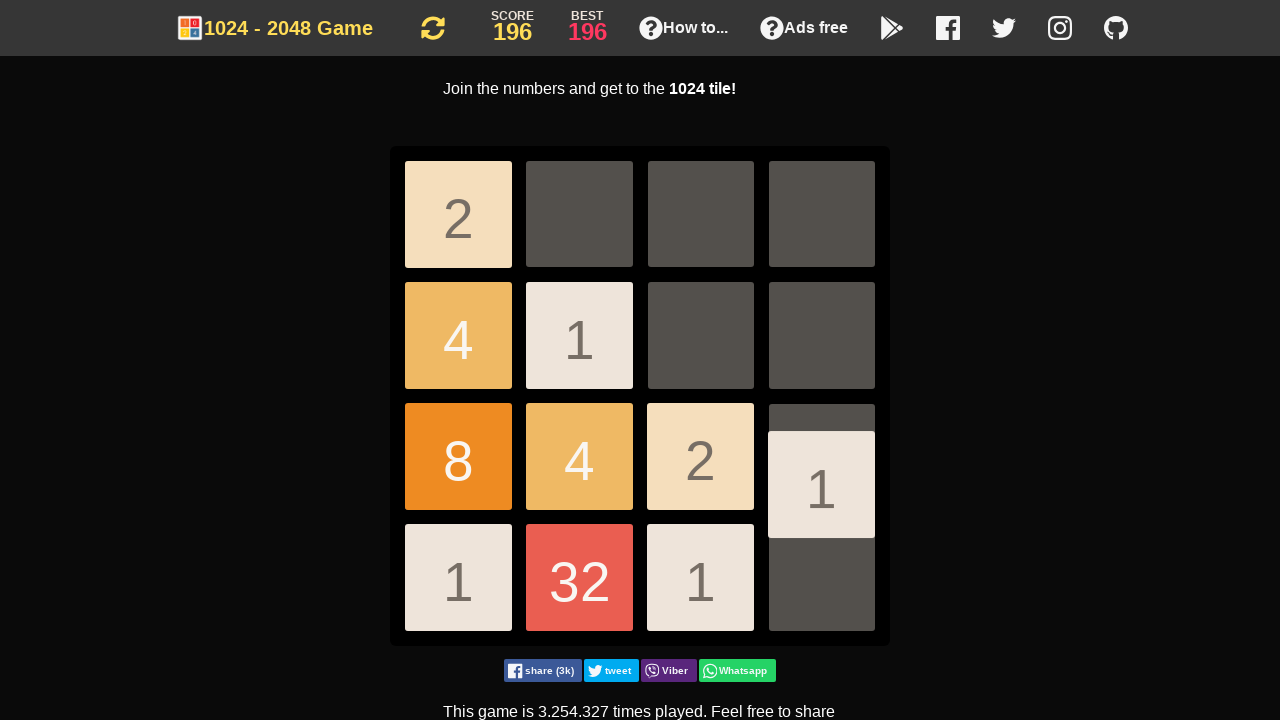

Pressed ArrowDown key
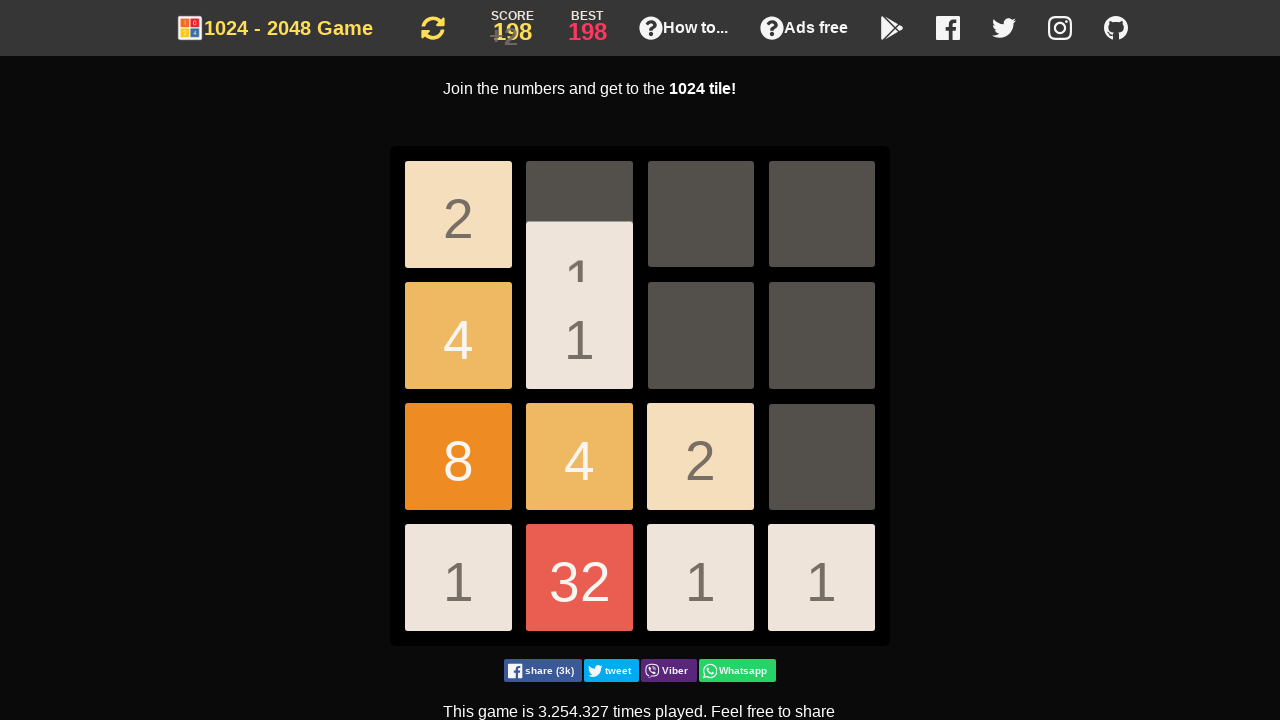

Pressed ArrowDown key
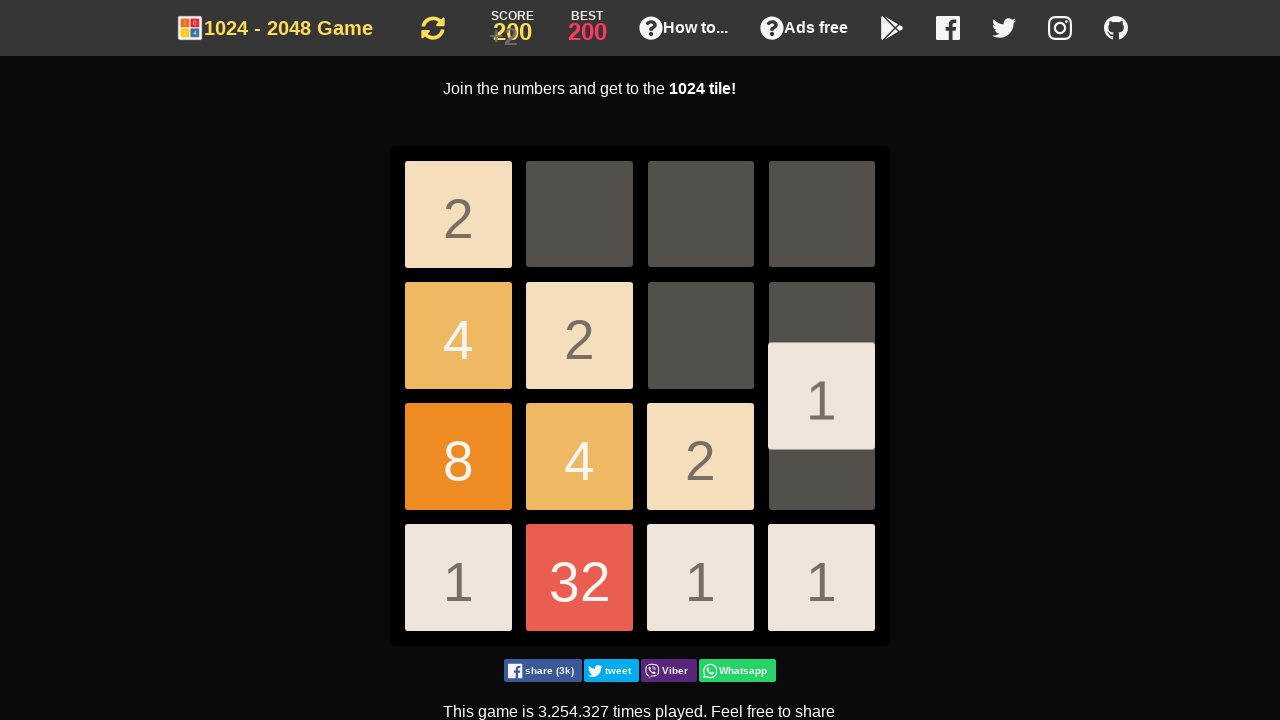

Pressed ArrowDown key
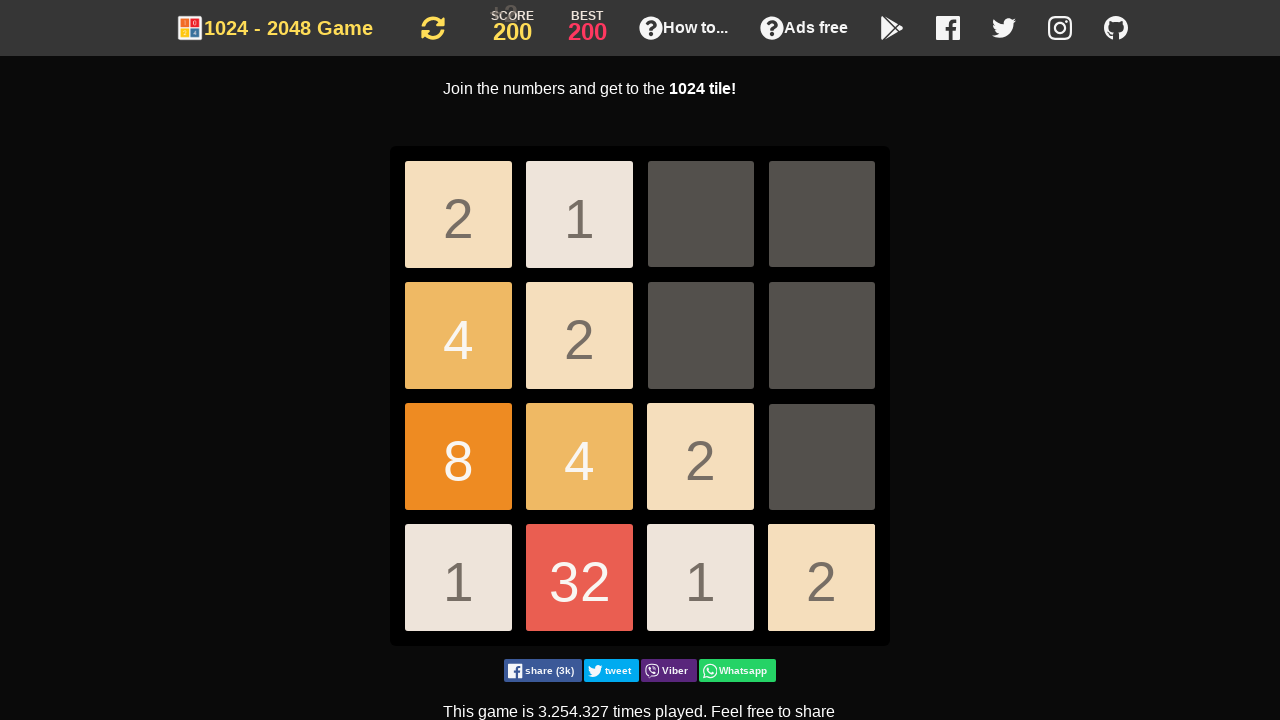

Pressed ArrowDown key
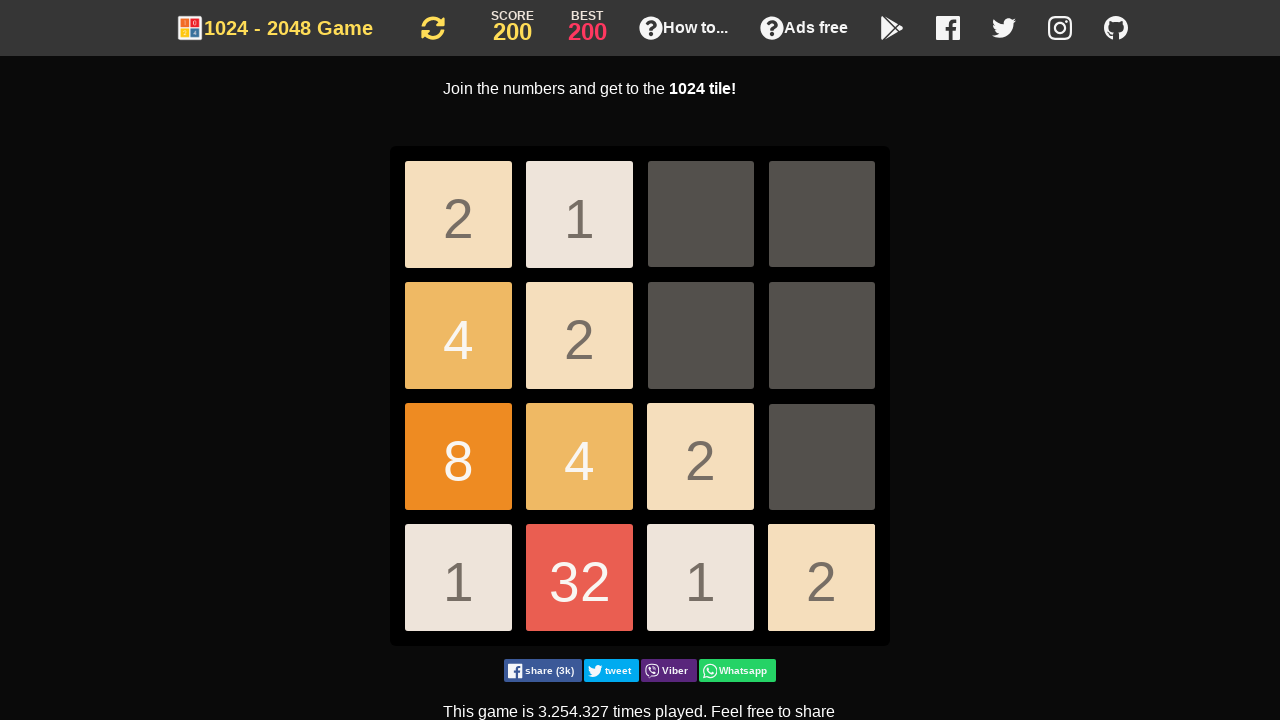

Pressed ArrowDown key
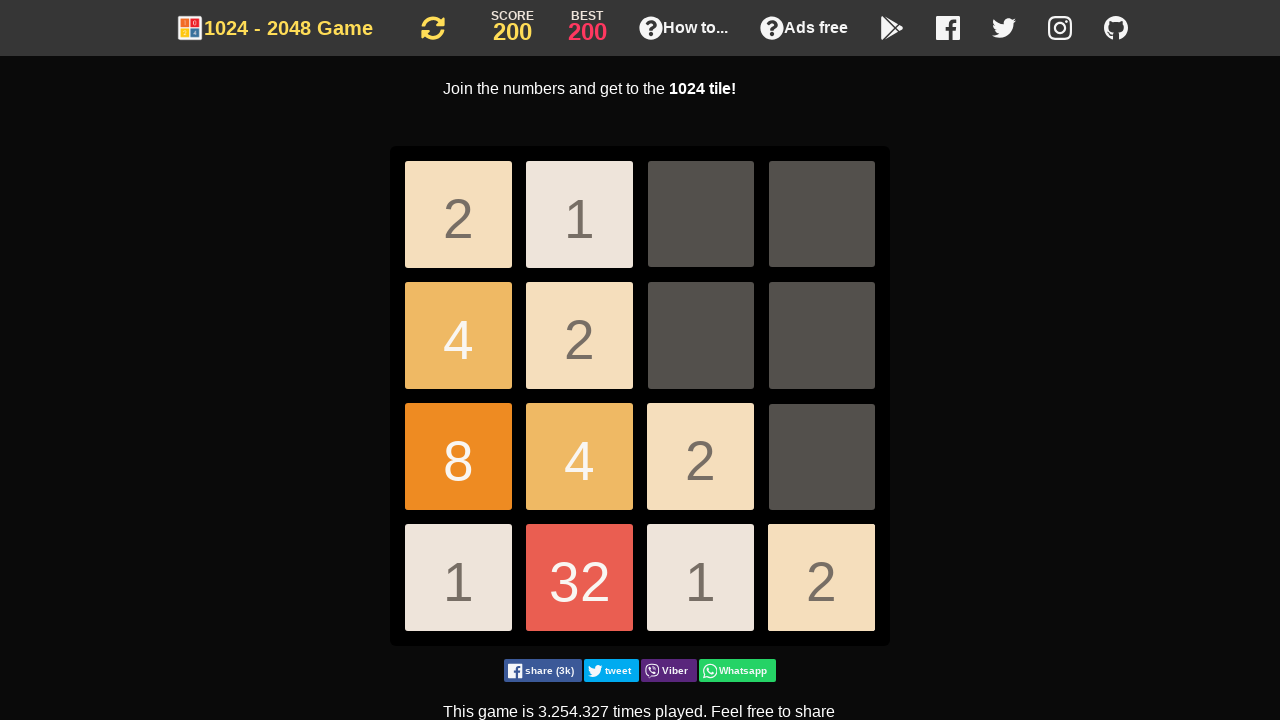

Pressed ArrowDown key
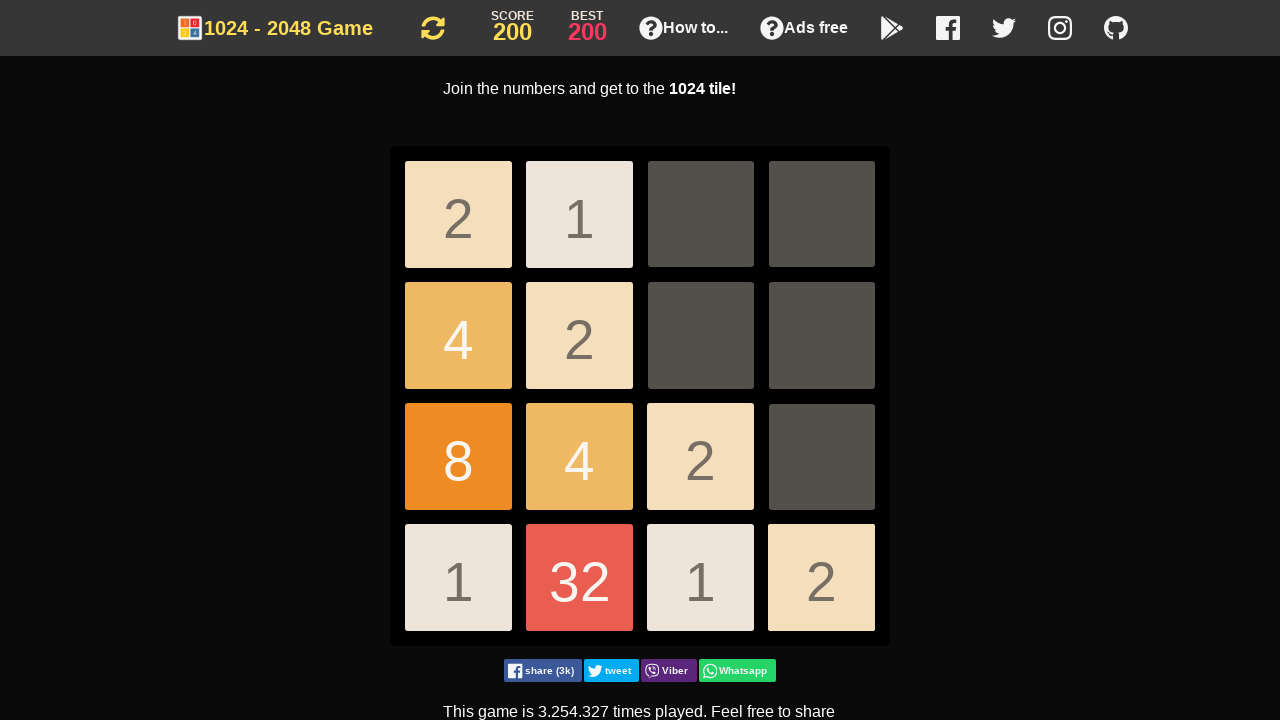

Pressed ArrowDown key
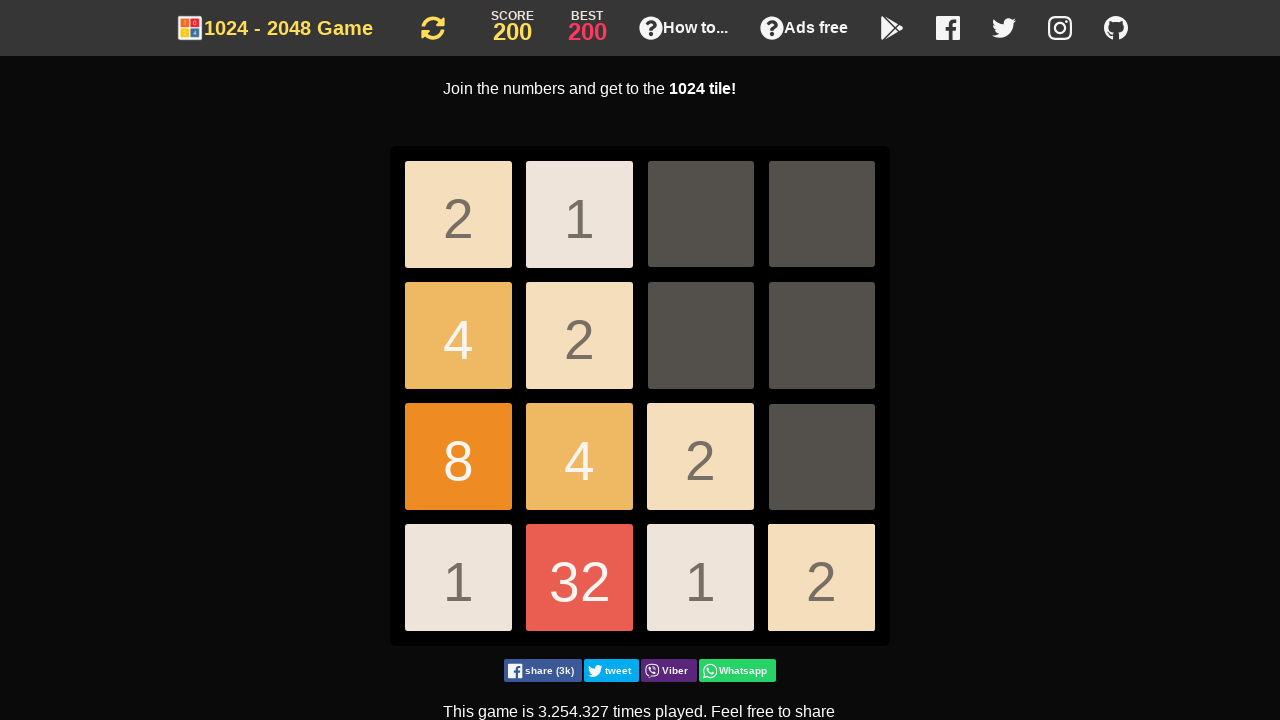

Pressed ArrowDown key
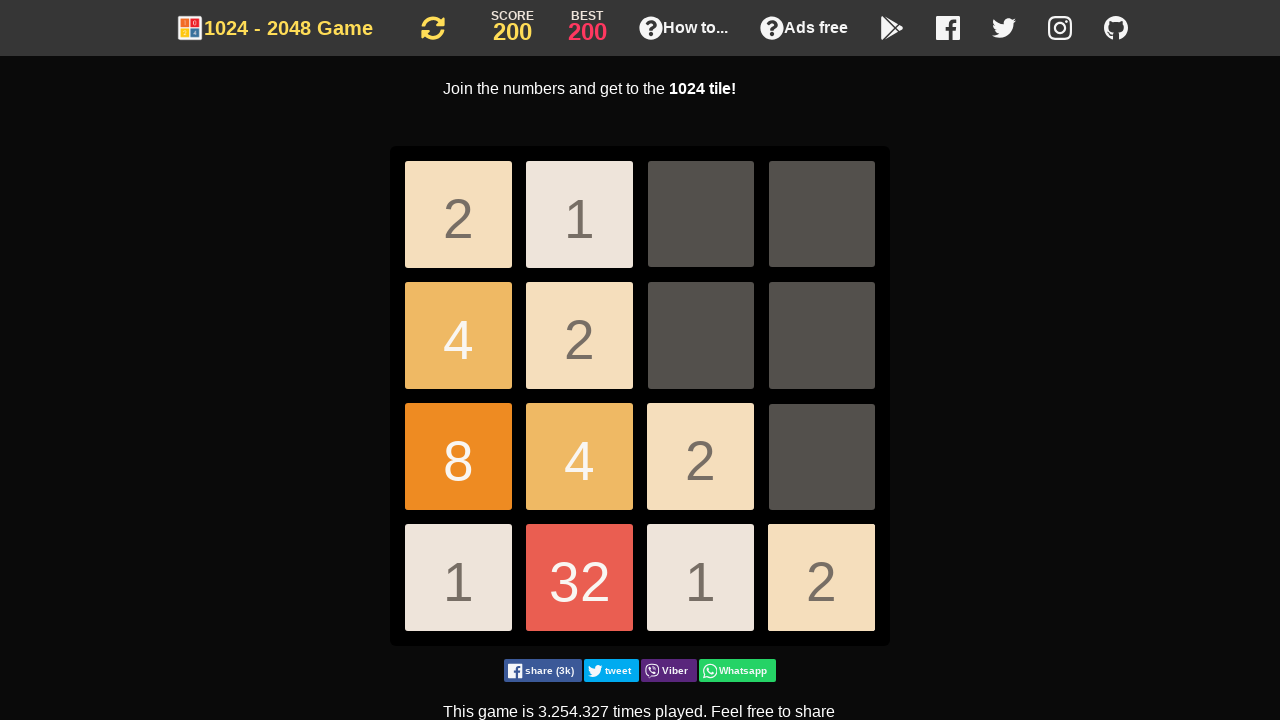

Pressed ArrowDown key
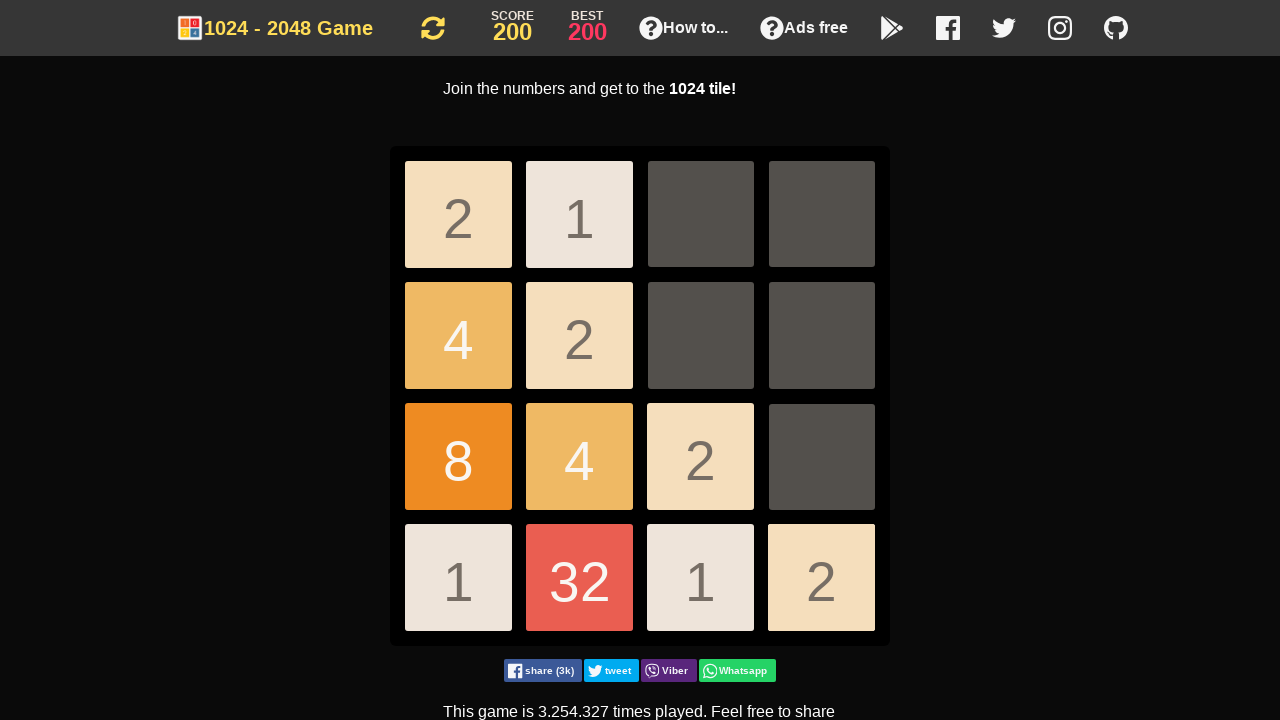

Pressed ArrowLeft key
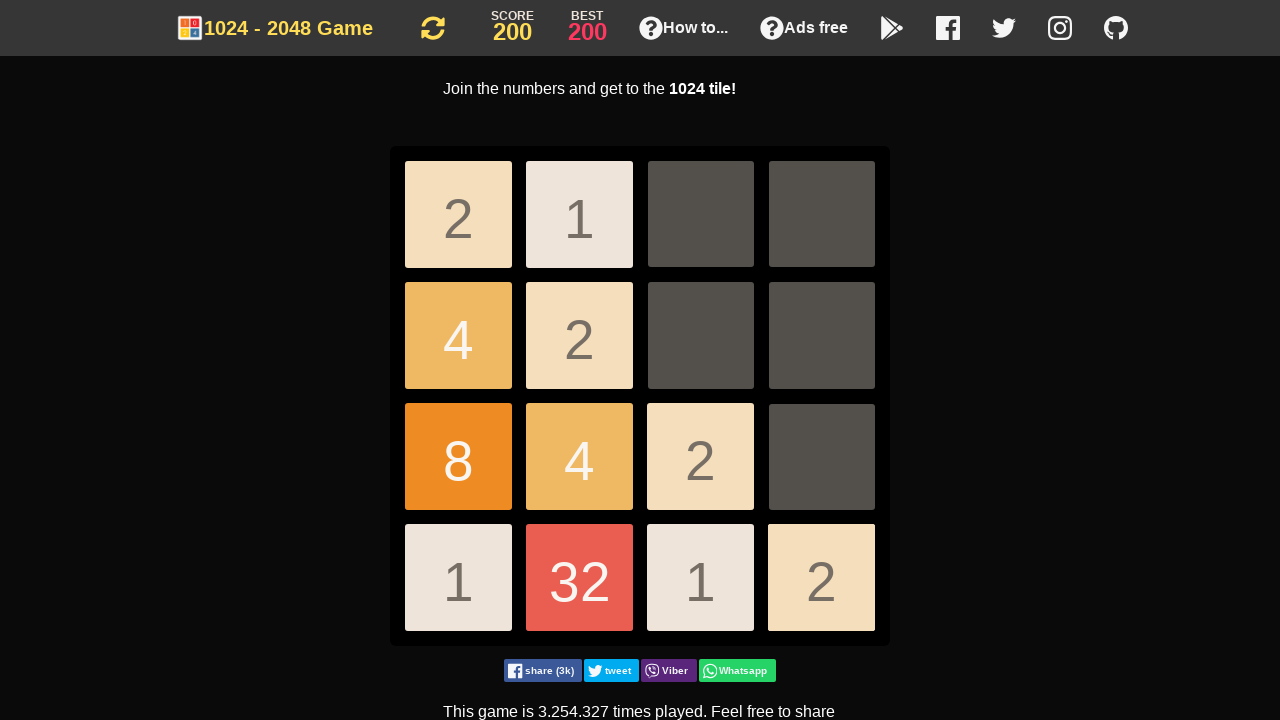

Pressed ArrowDown key
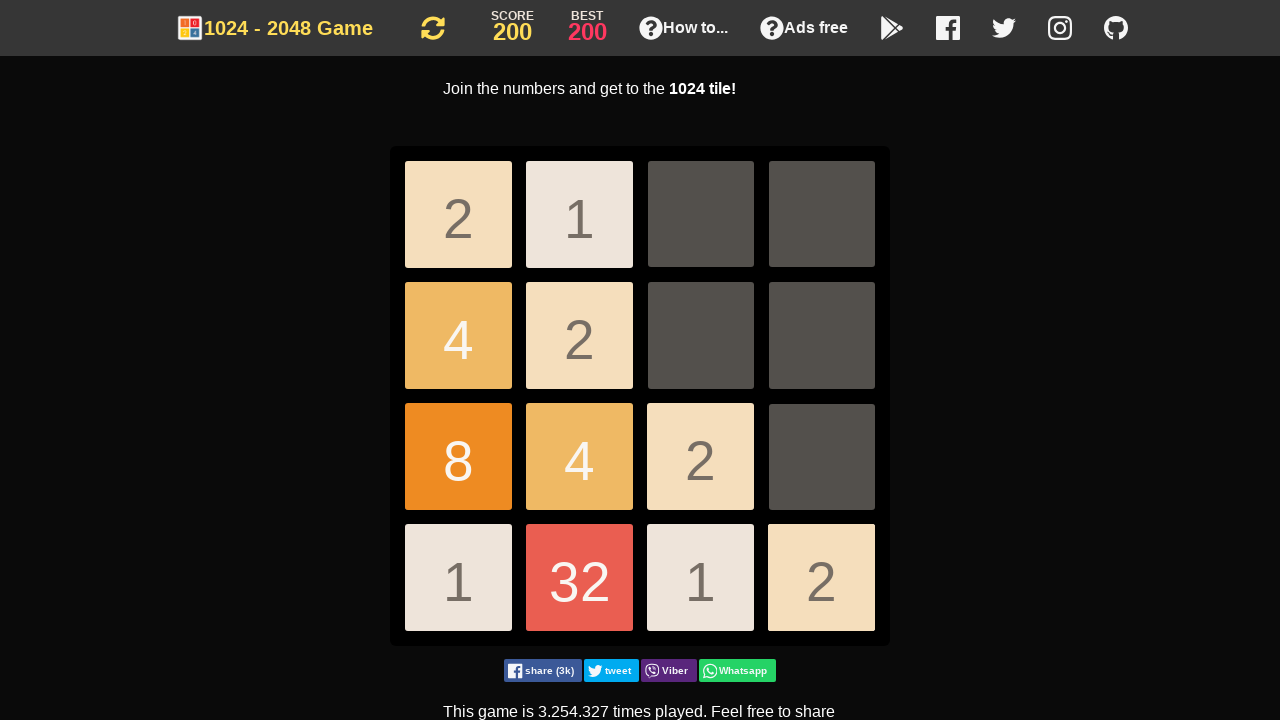

Pressed ArrowDown key
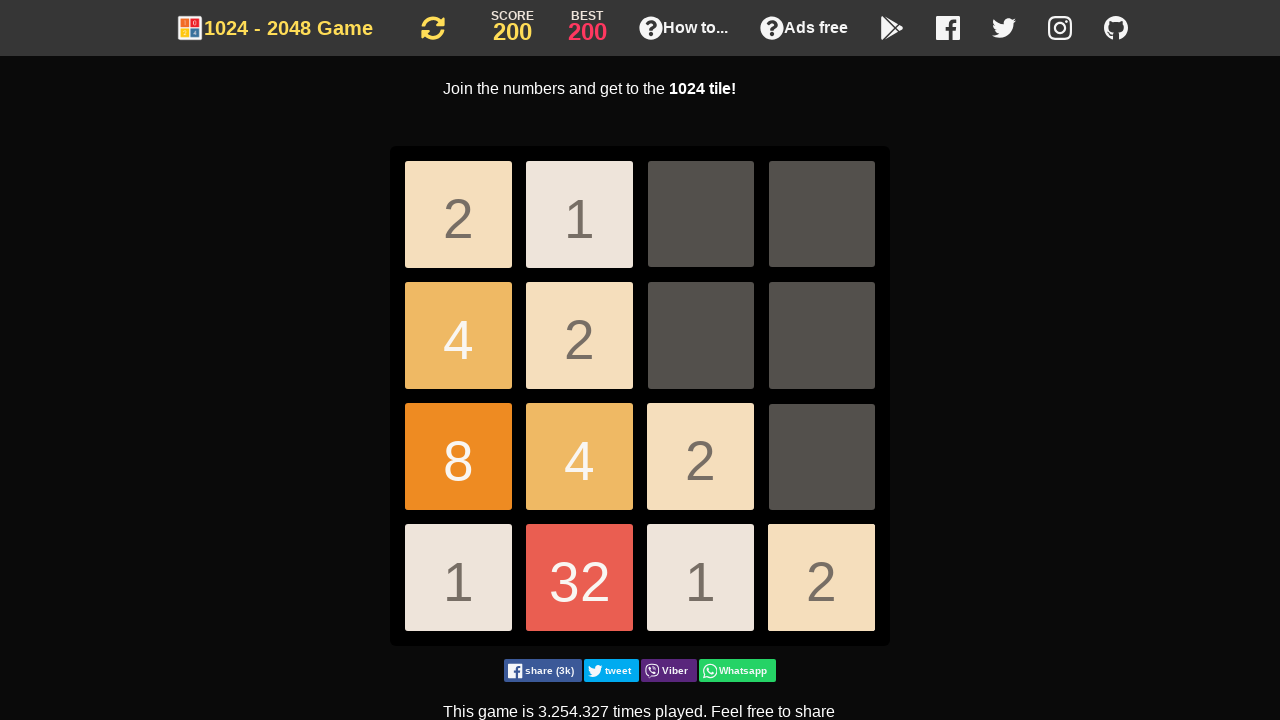

Pressed ArrowDown key
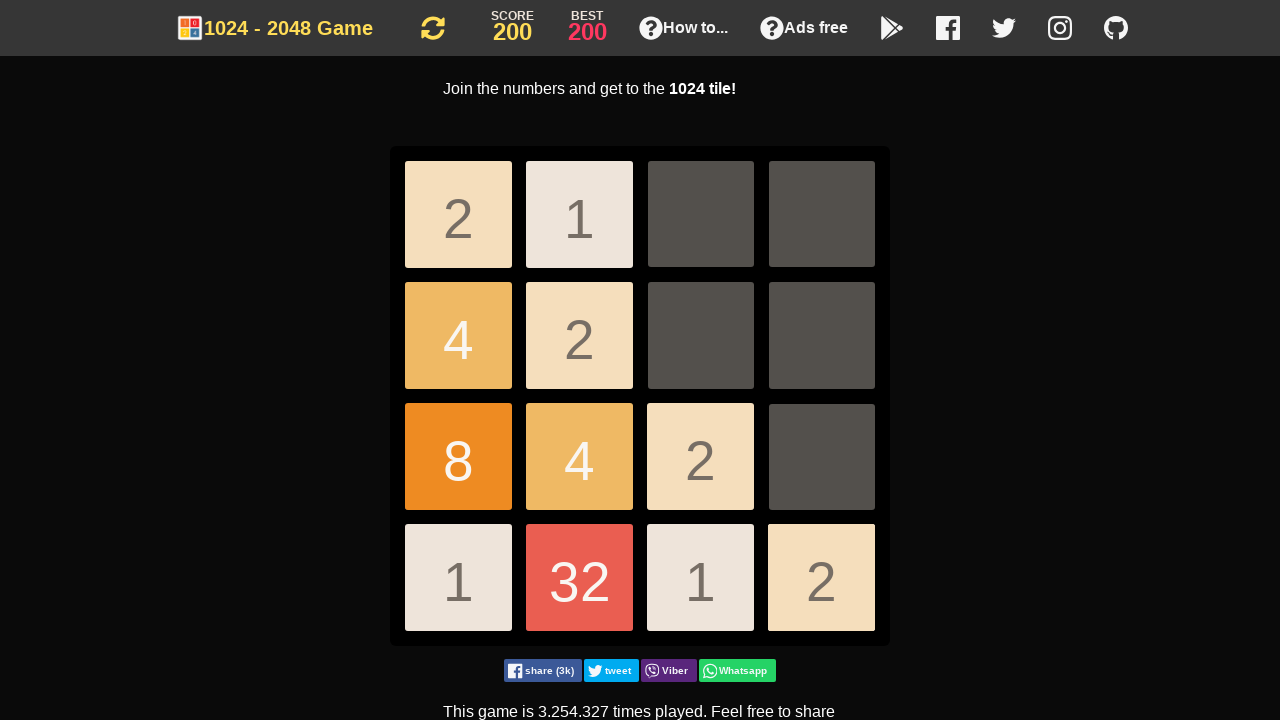

Pressed ArrowDown key
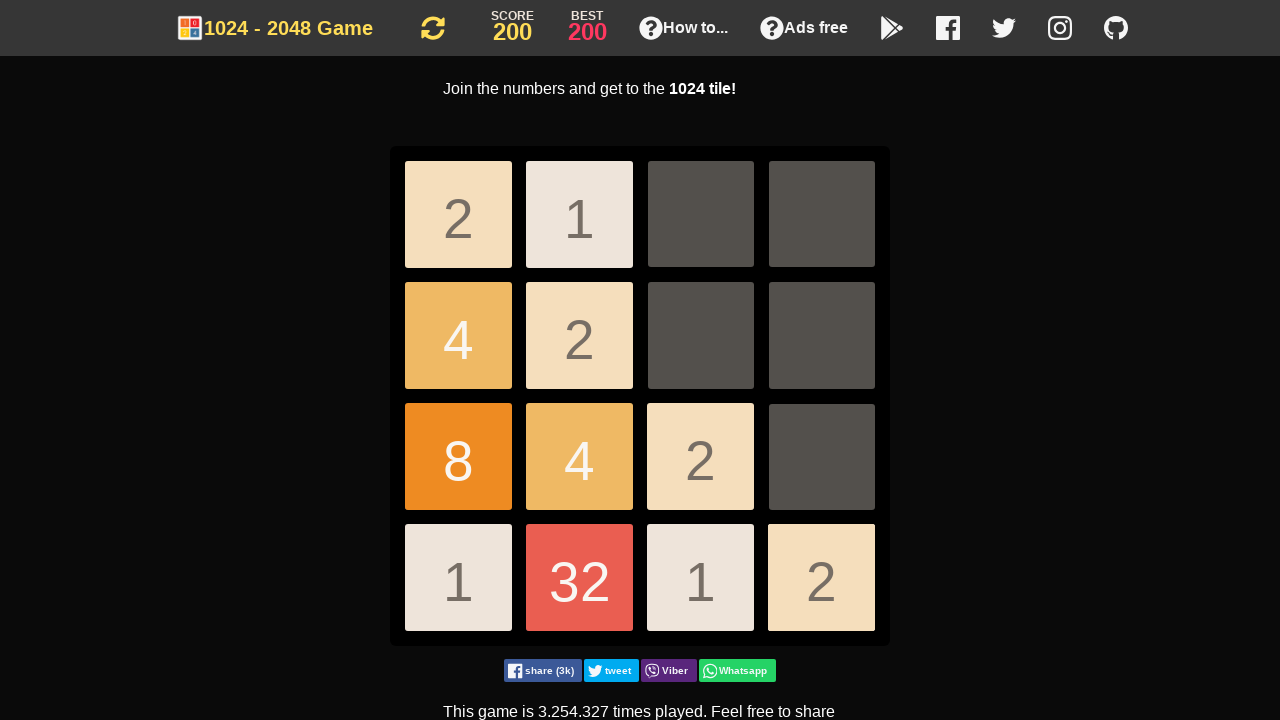

Pressed ArrowDown key
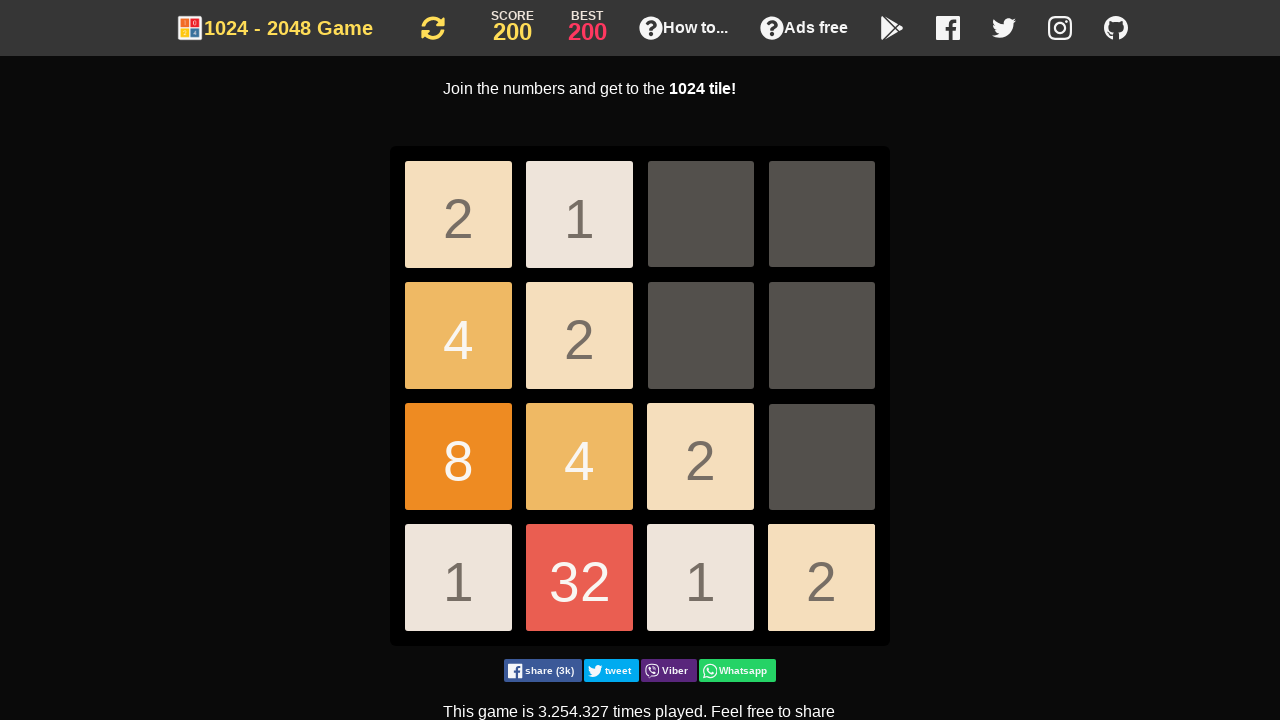

Pressed ArrowDown key
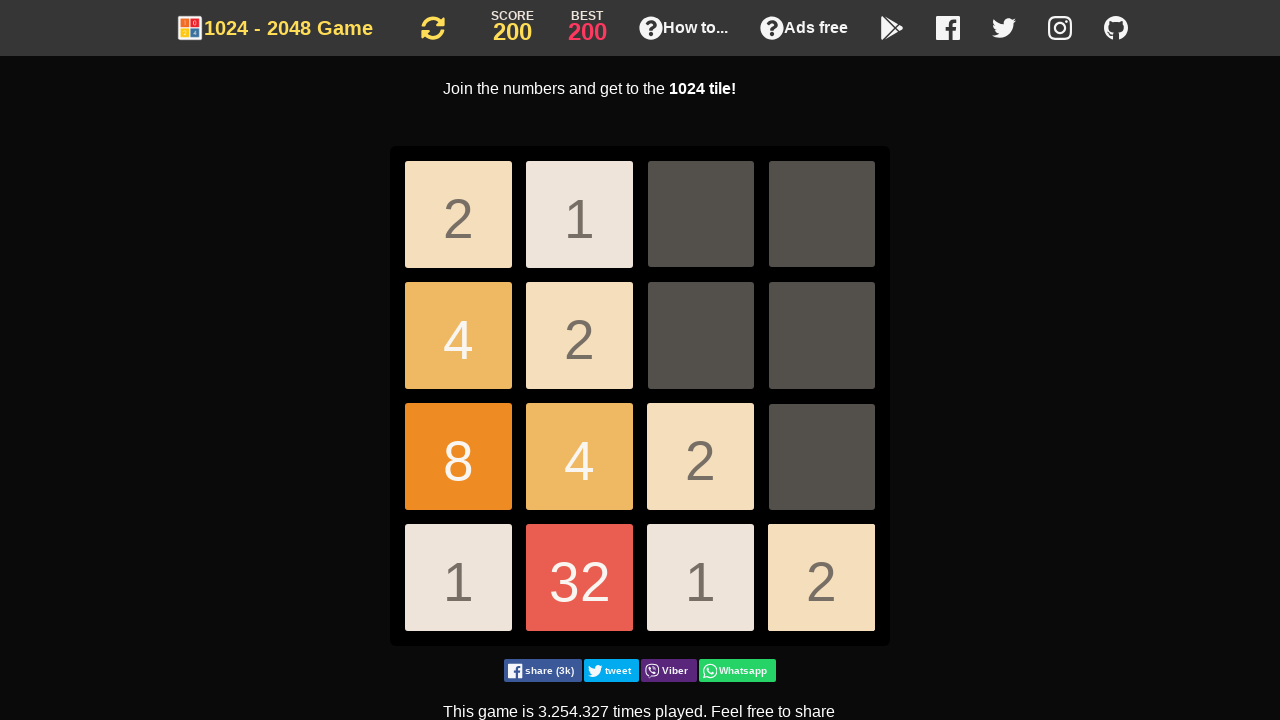

Pressed ArrowDown key
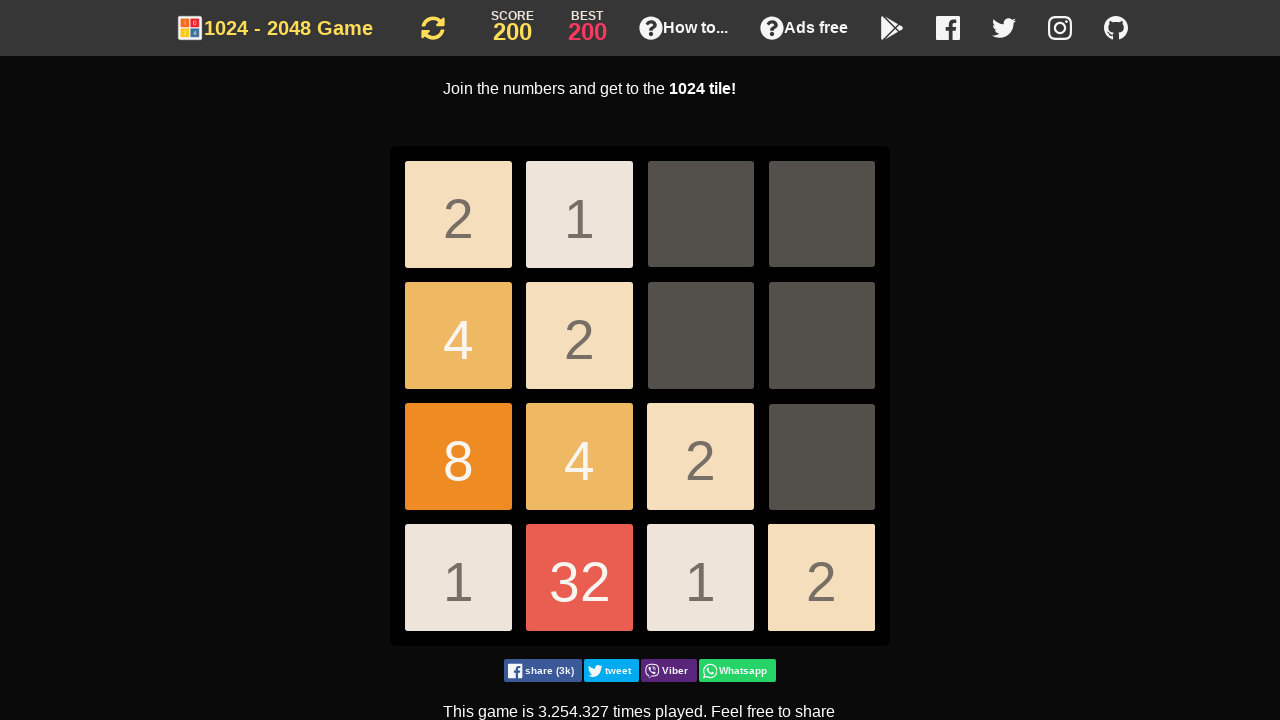

Pressed ArrowDown key
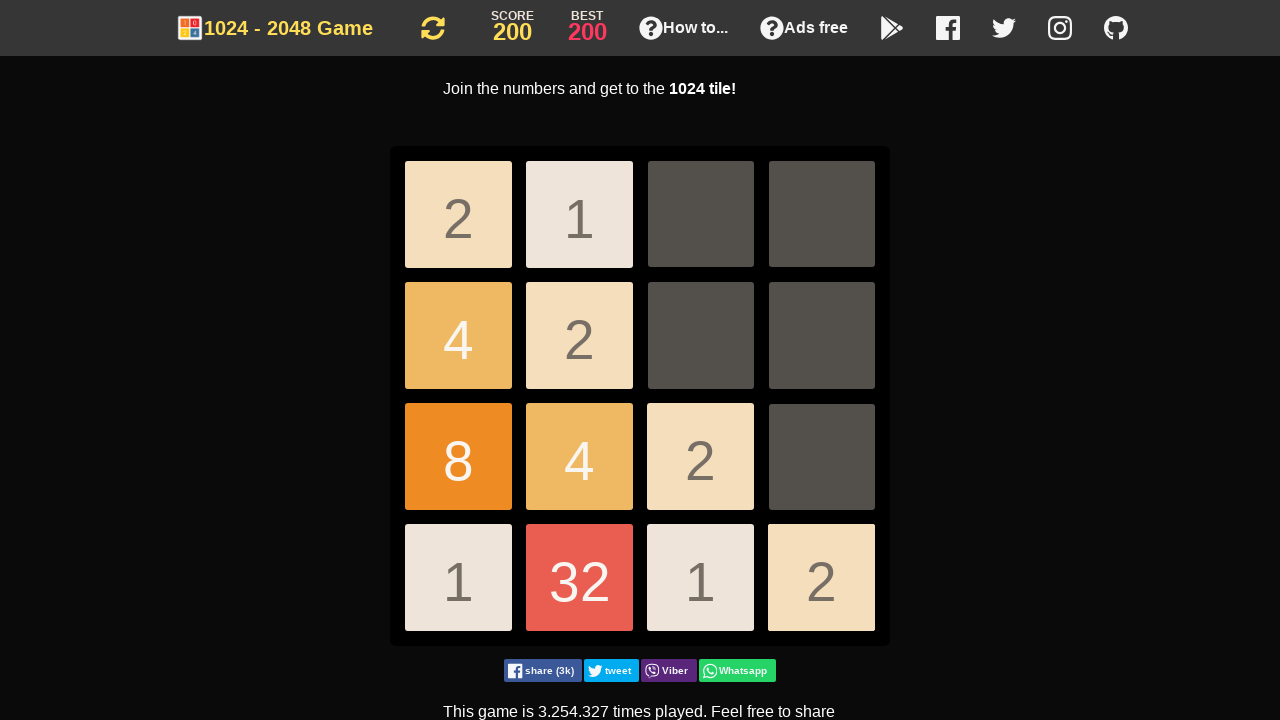

Pressed ArrowDown key
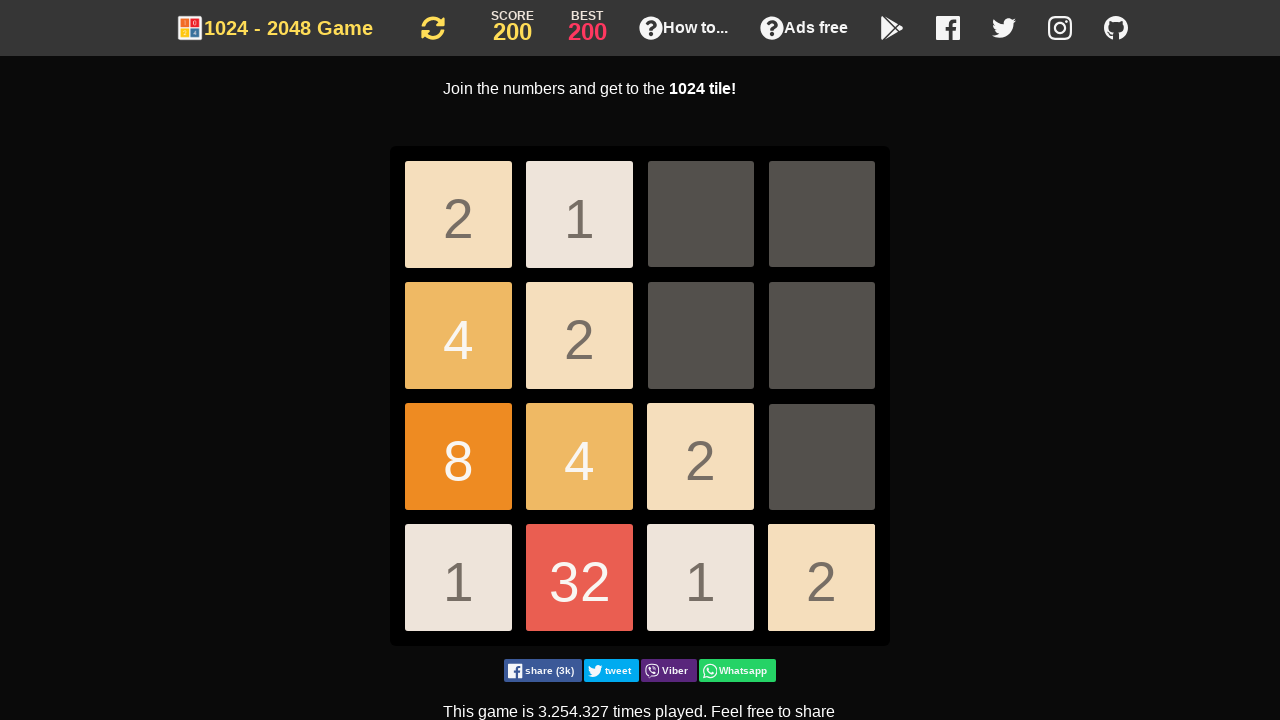

Pressed ArrowDown key
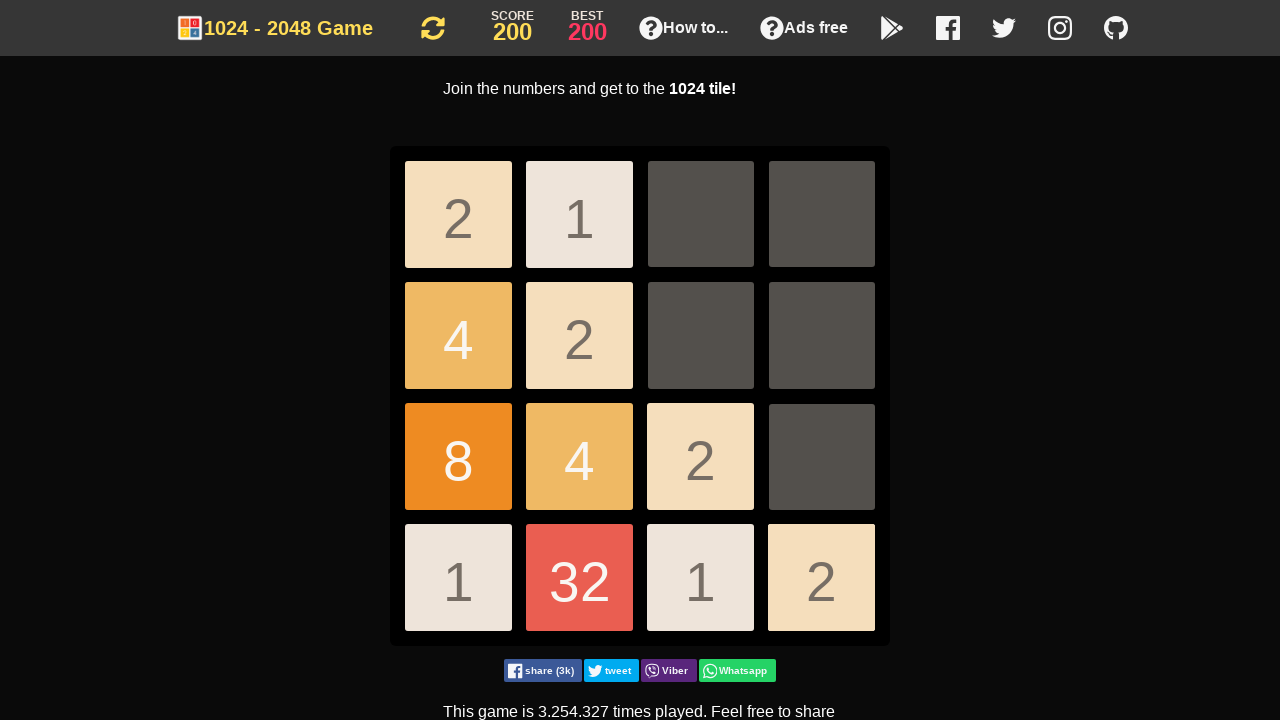

Pressed ArrowLeft key
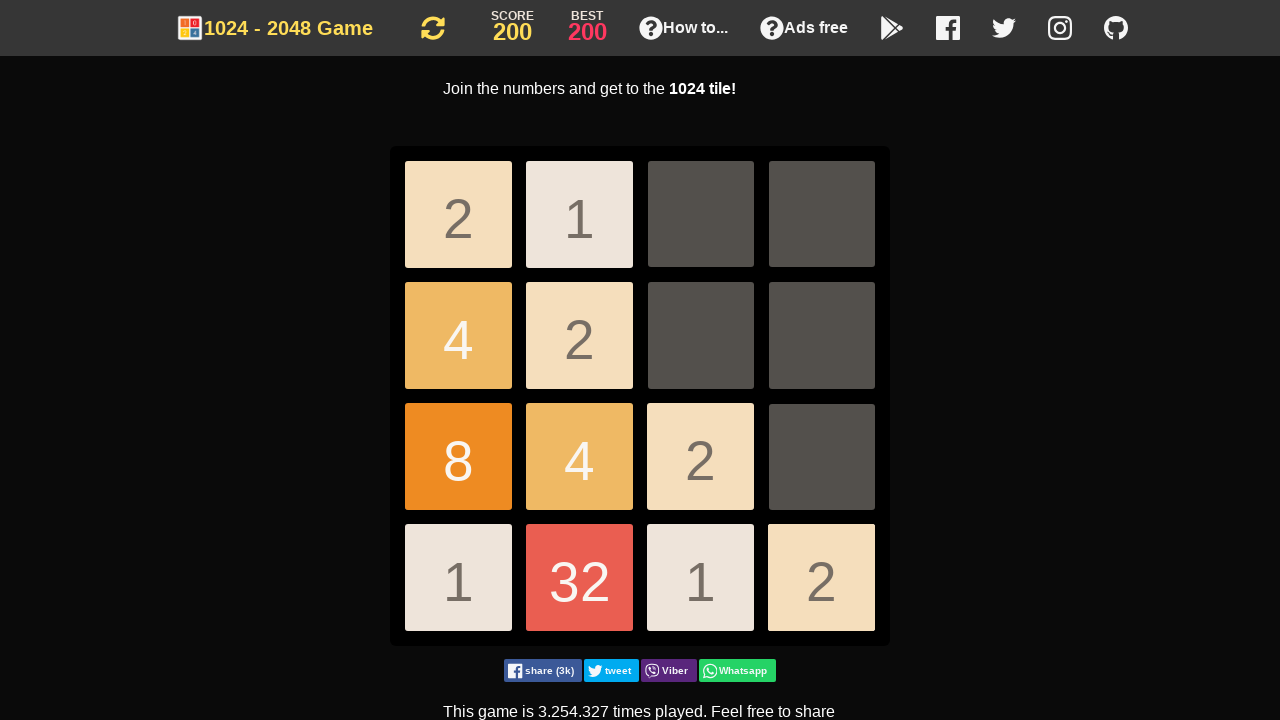

Pressed ArrowDown key
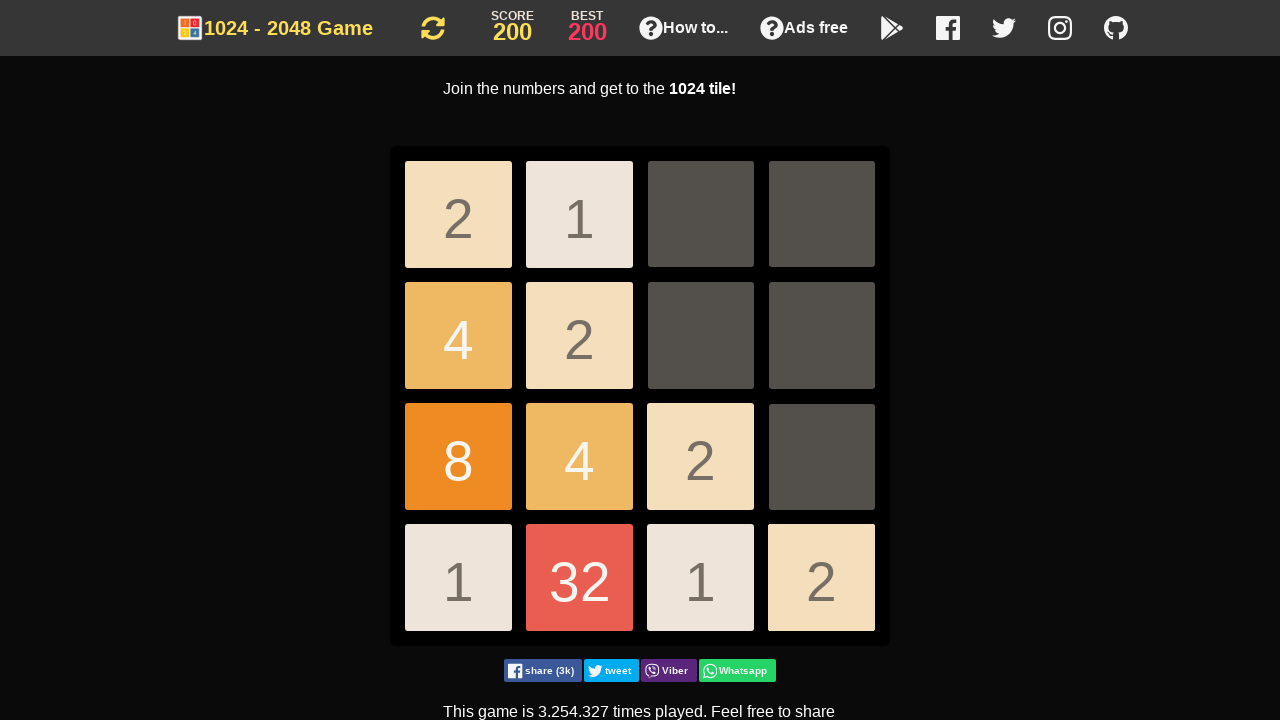

Pressed ArrowDown key
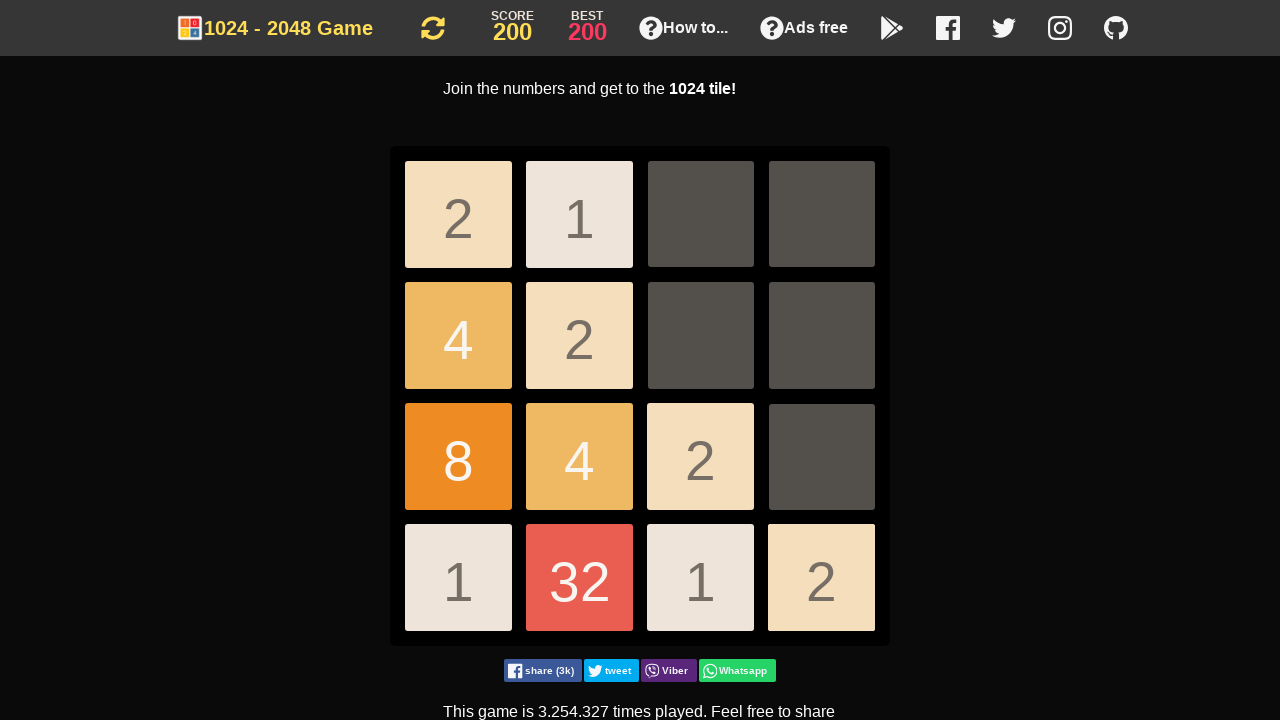

Pressed ArrowDown key
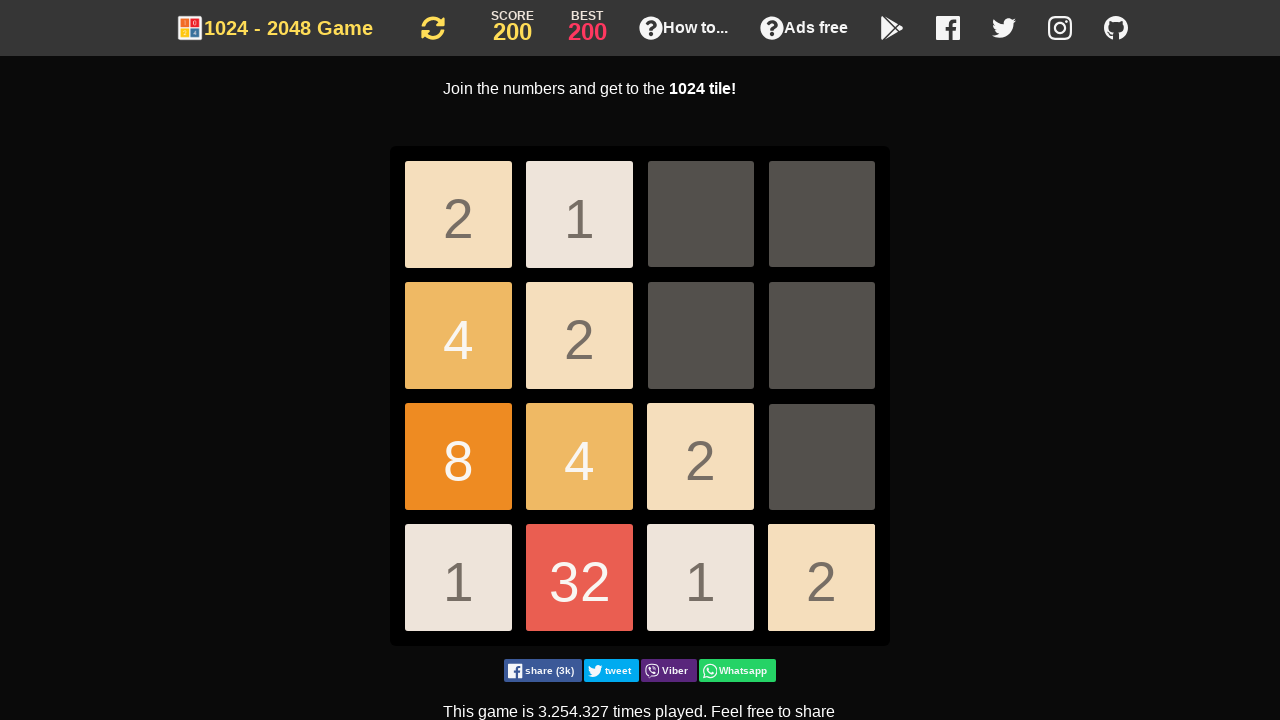

Pressed ArrowDown key
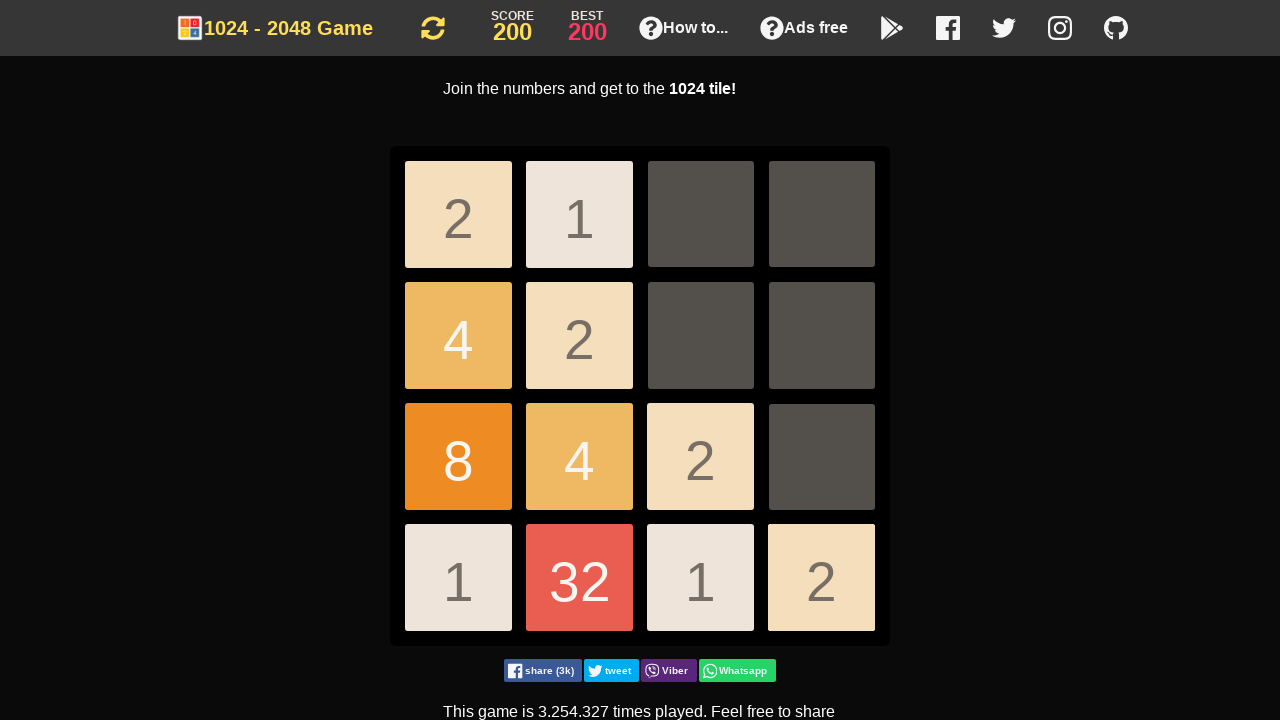

Pressed ArrowDown key
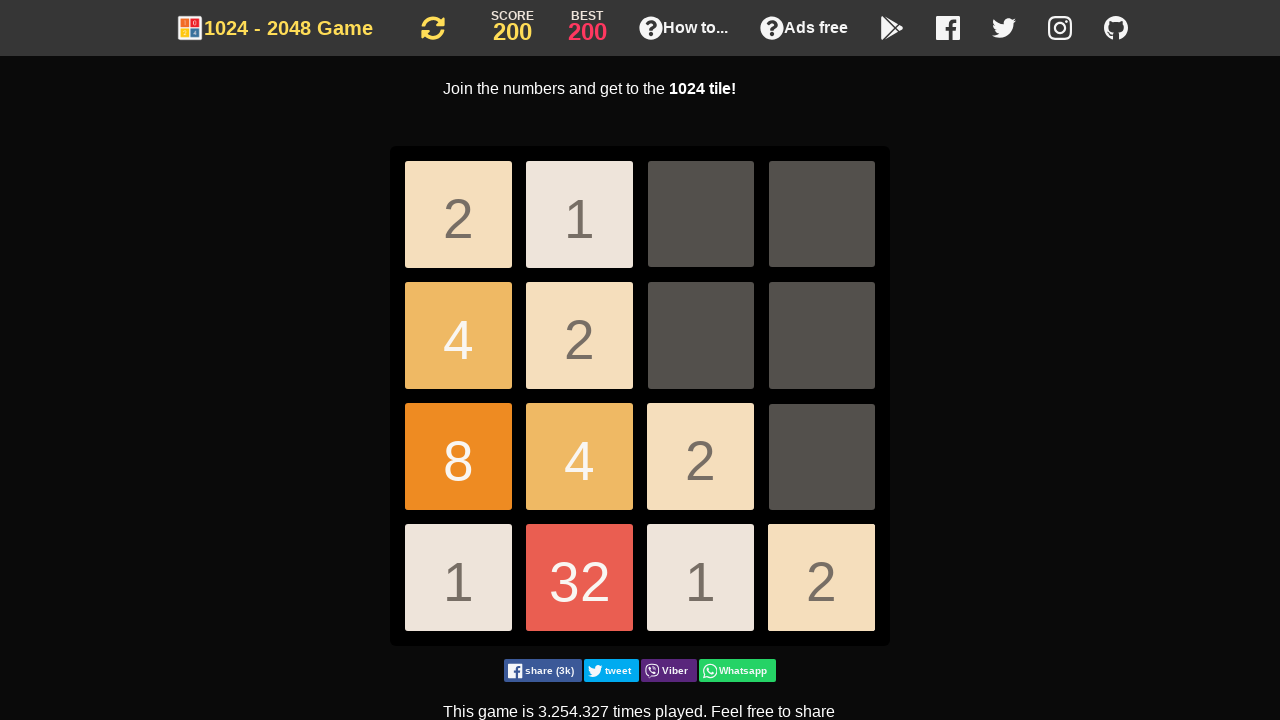

Pressed ArrowDown key
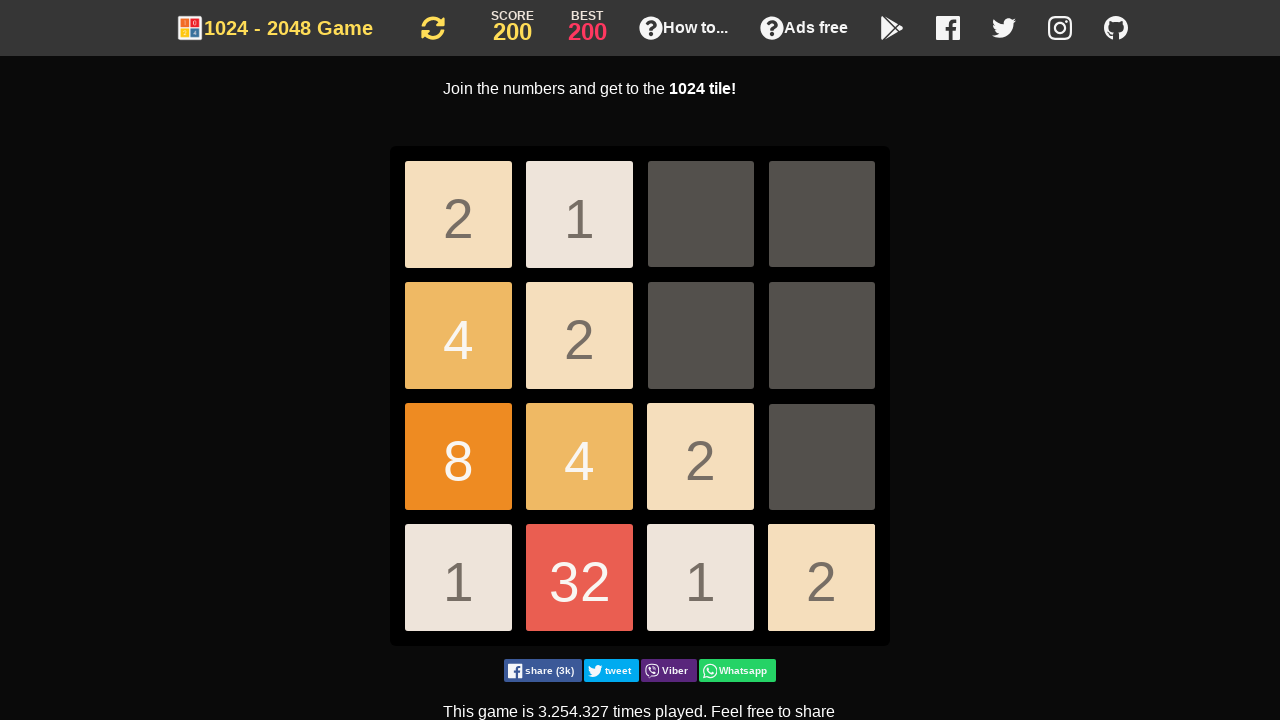

Pressed ArrowDown key
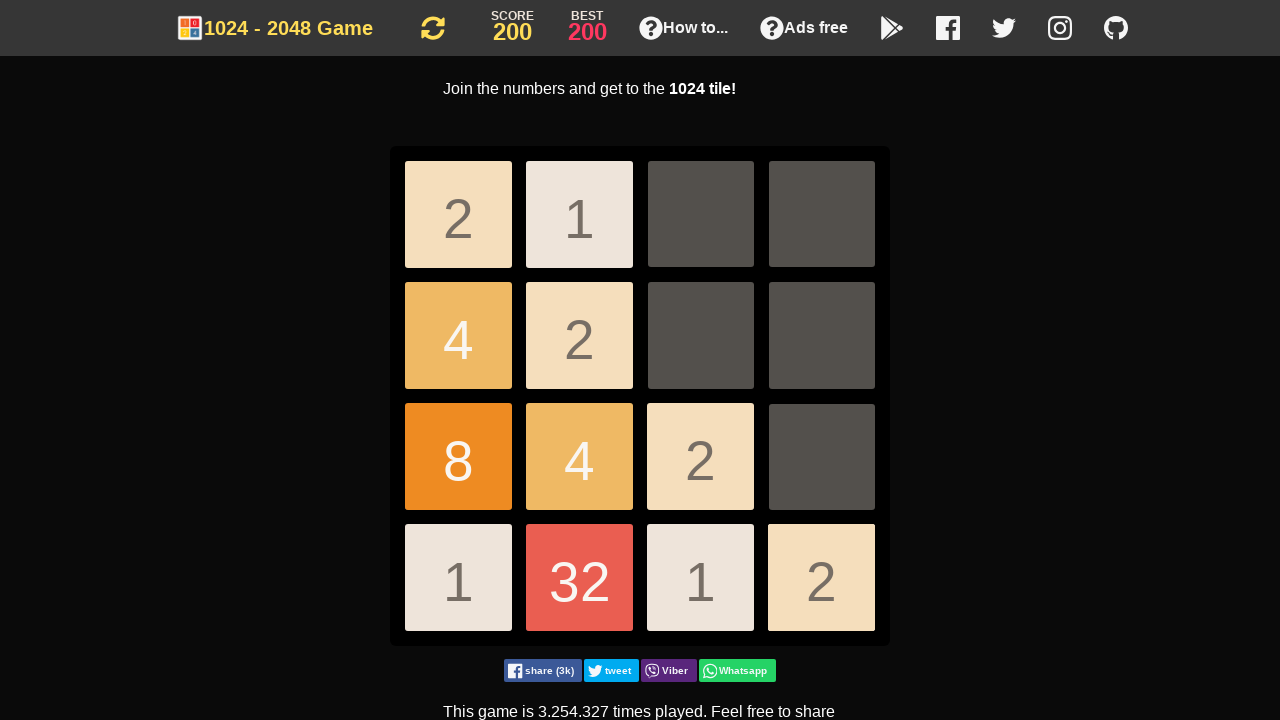

Pressed ArrowDown key
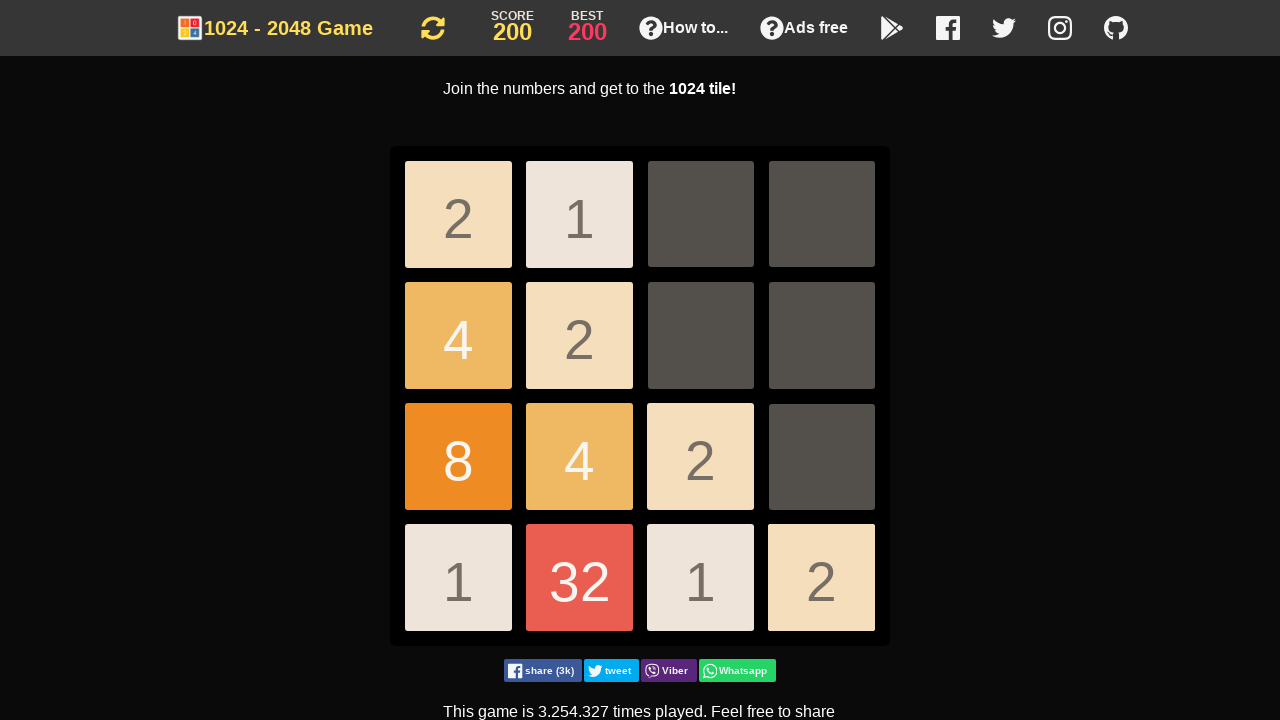

Pressed ArrowDown key
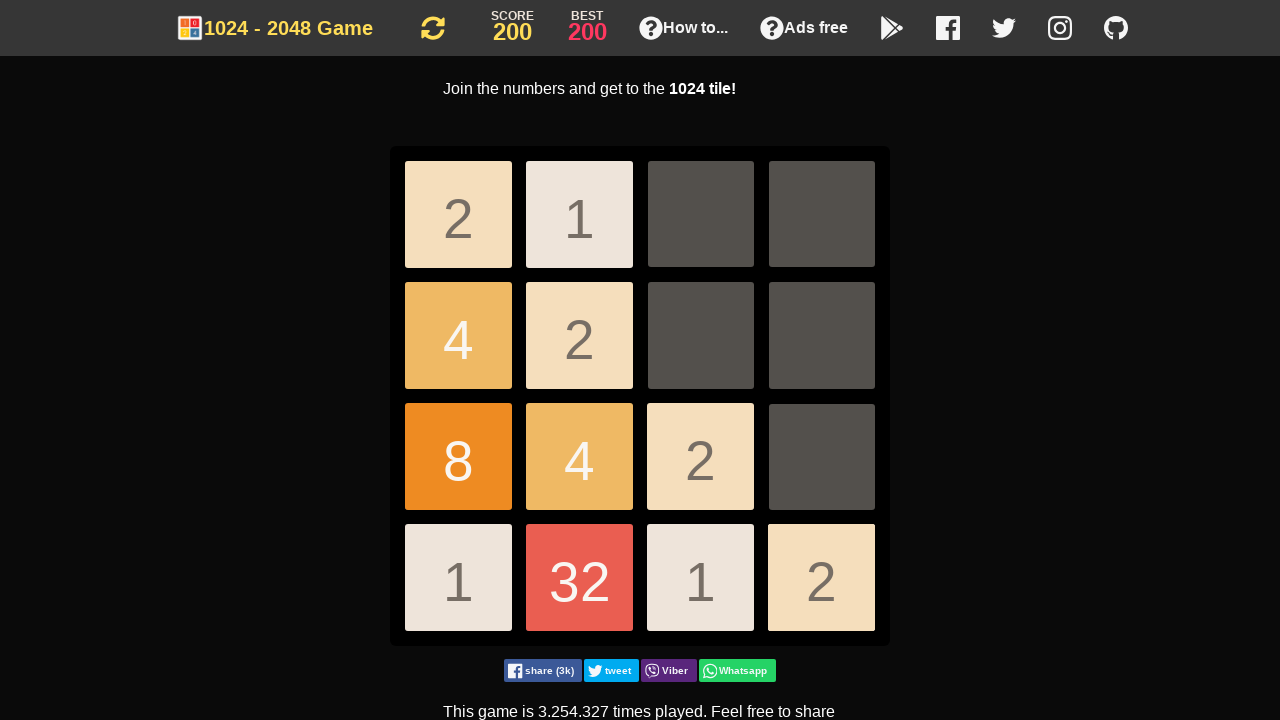

Pressed ArrowDown key
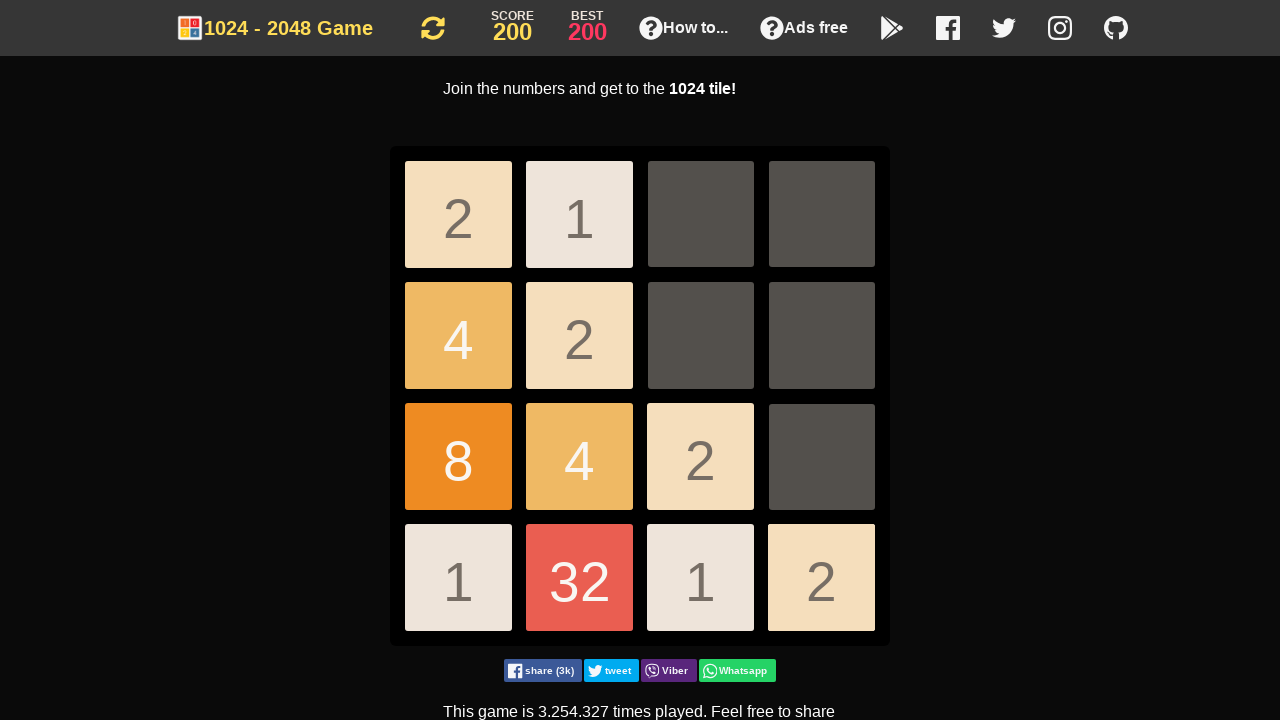

Pressed ArrowLeft key
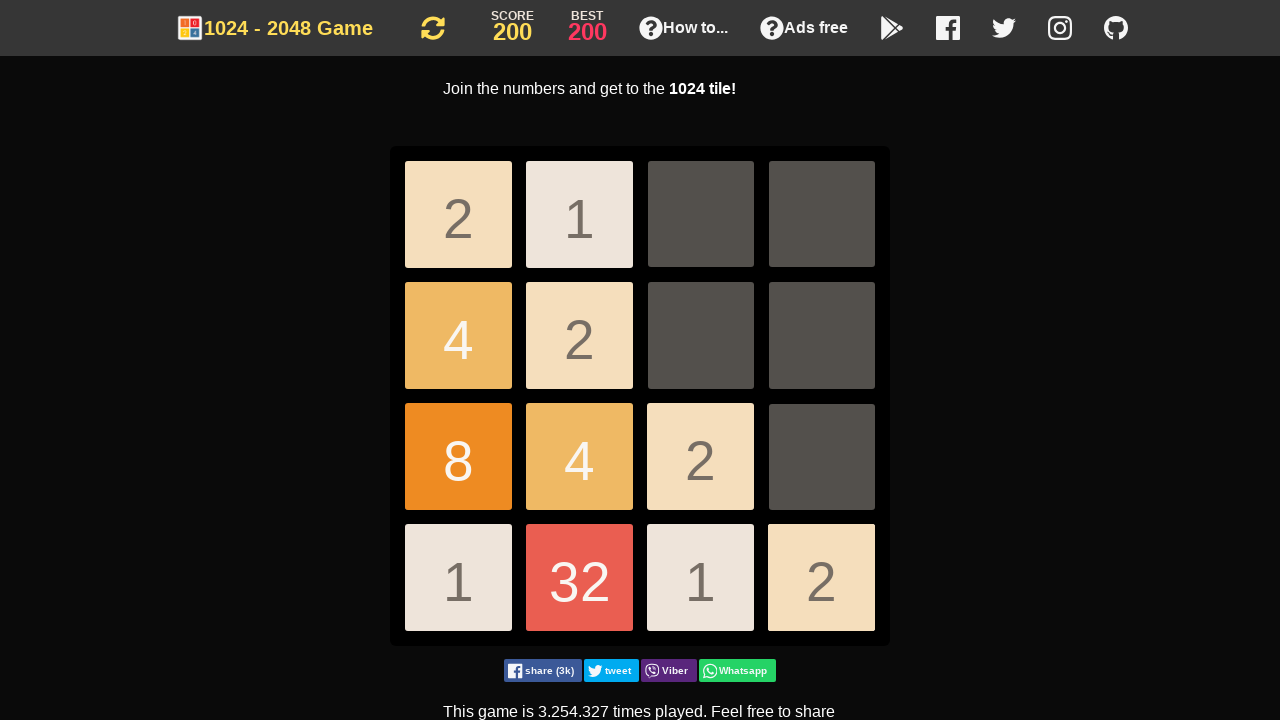

Pressed ArrowDown key
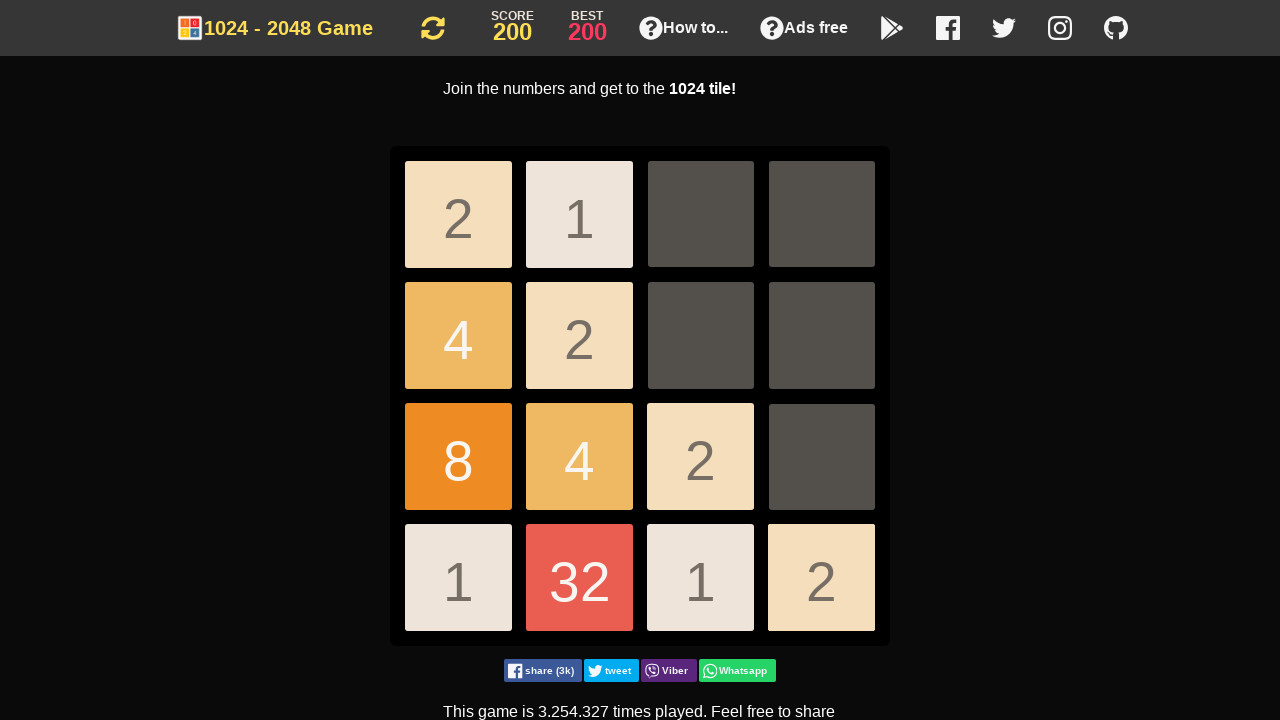

Pressed ArrowDown key
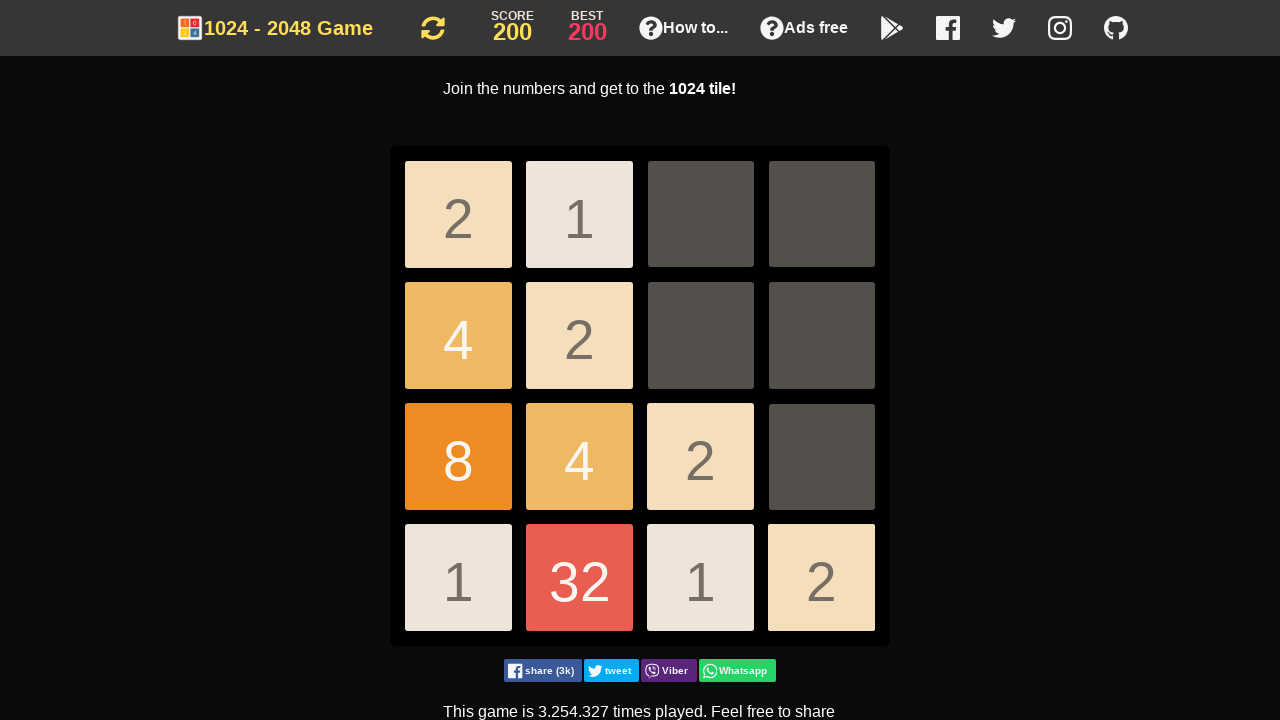

Pressed ArrowDown key
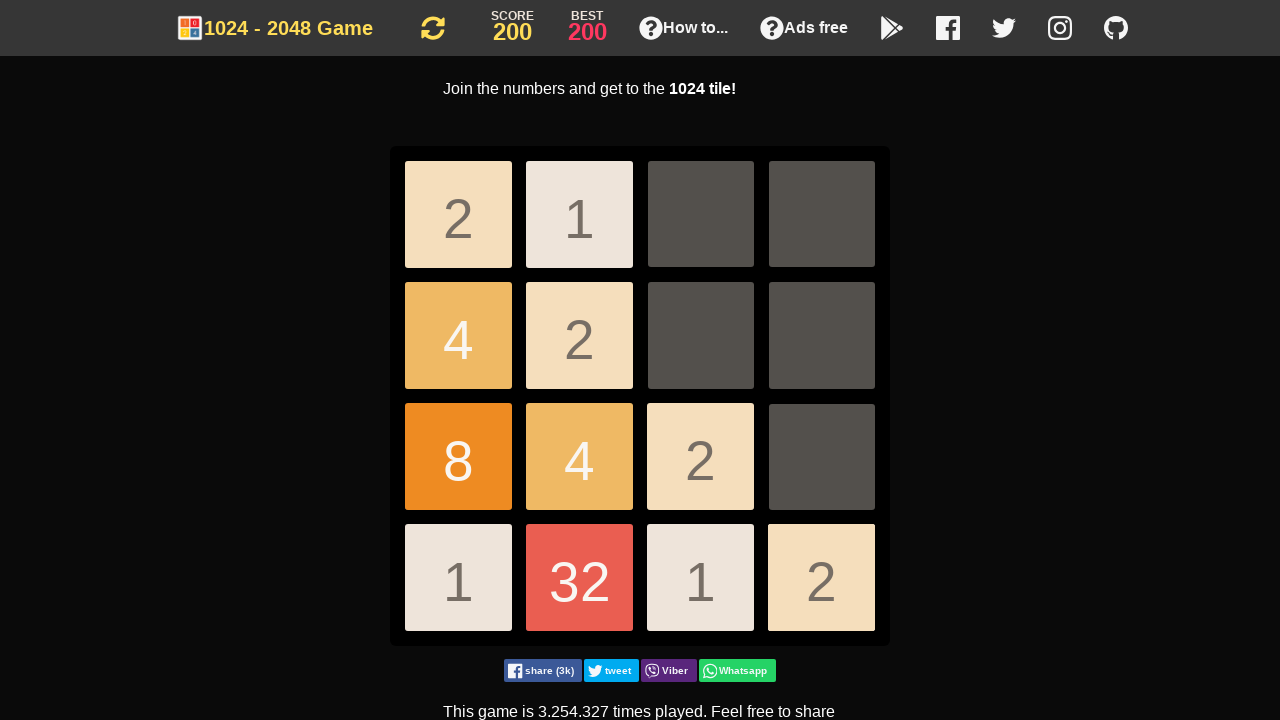

Pressed ArrowDown key
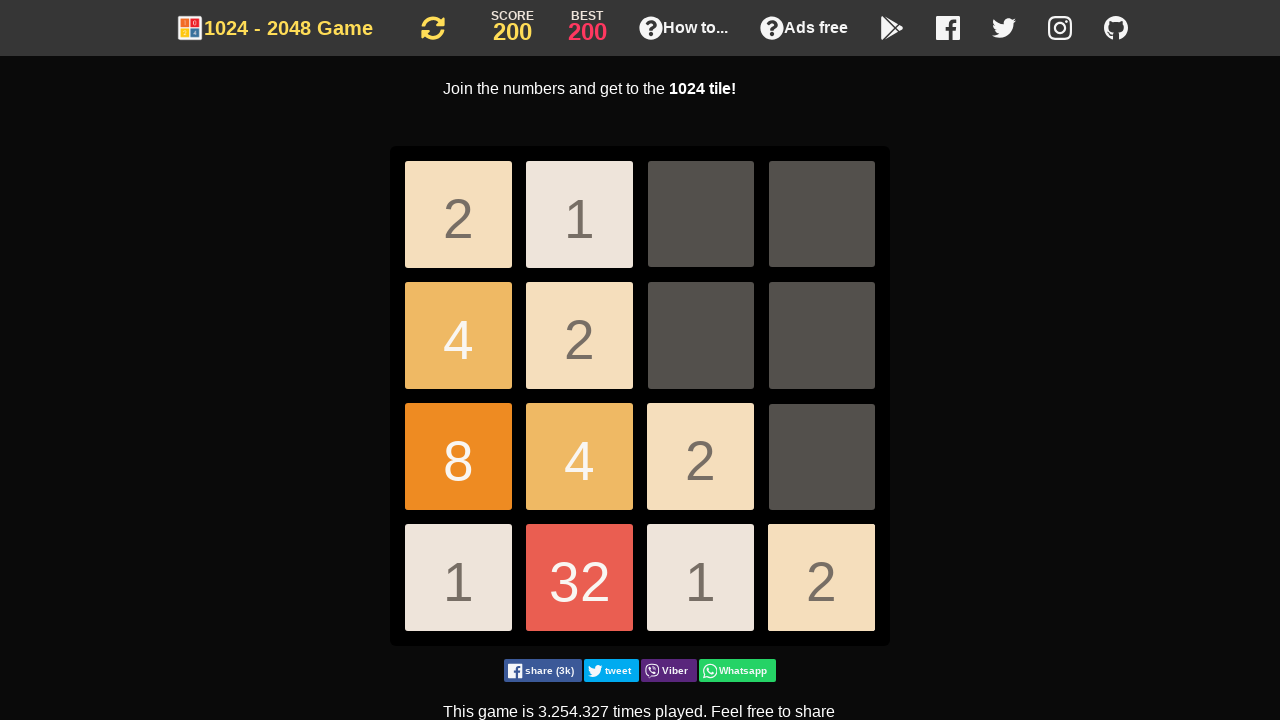

Pressed ArrowDown key
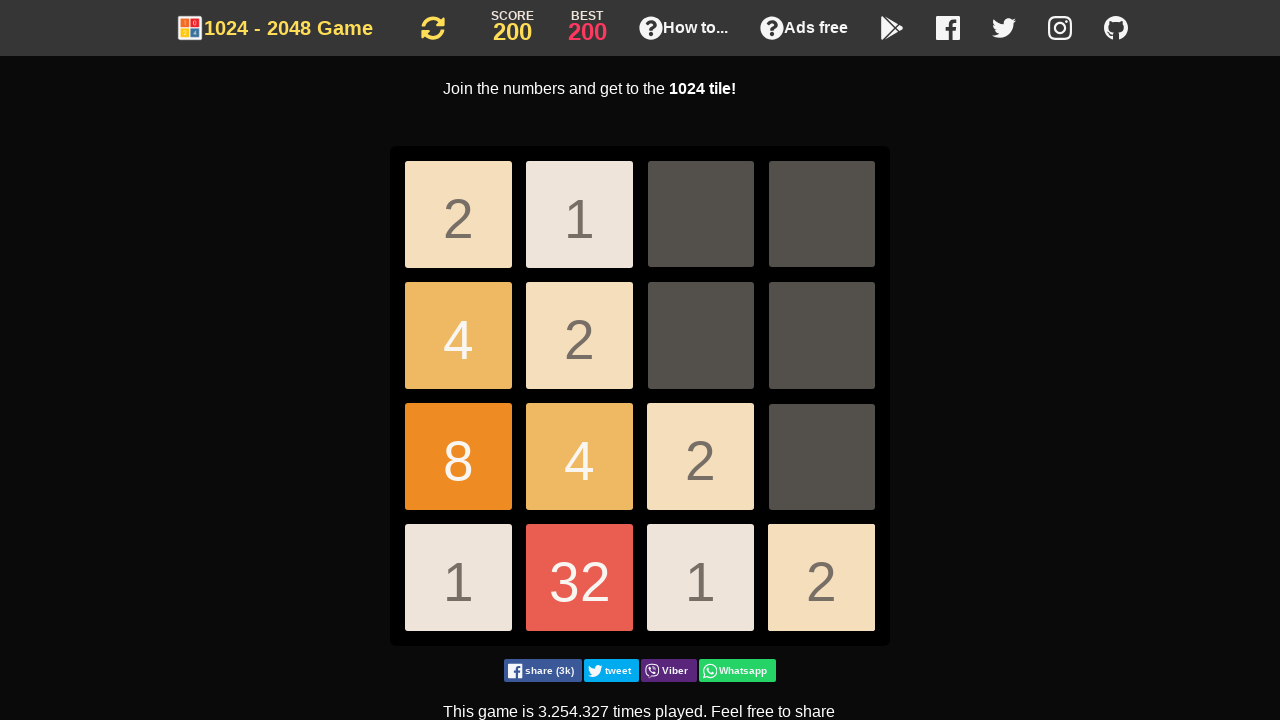

Pressed ArrowDown key
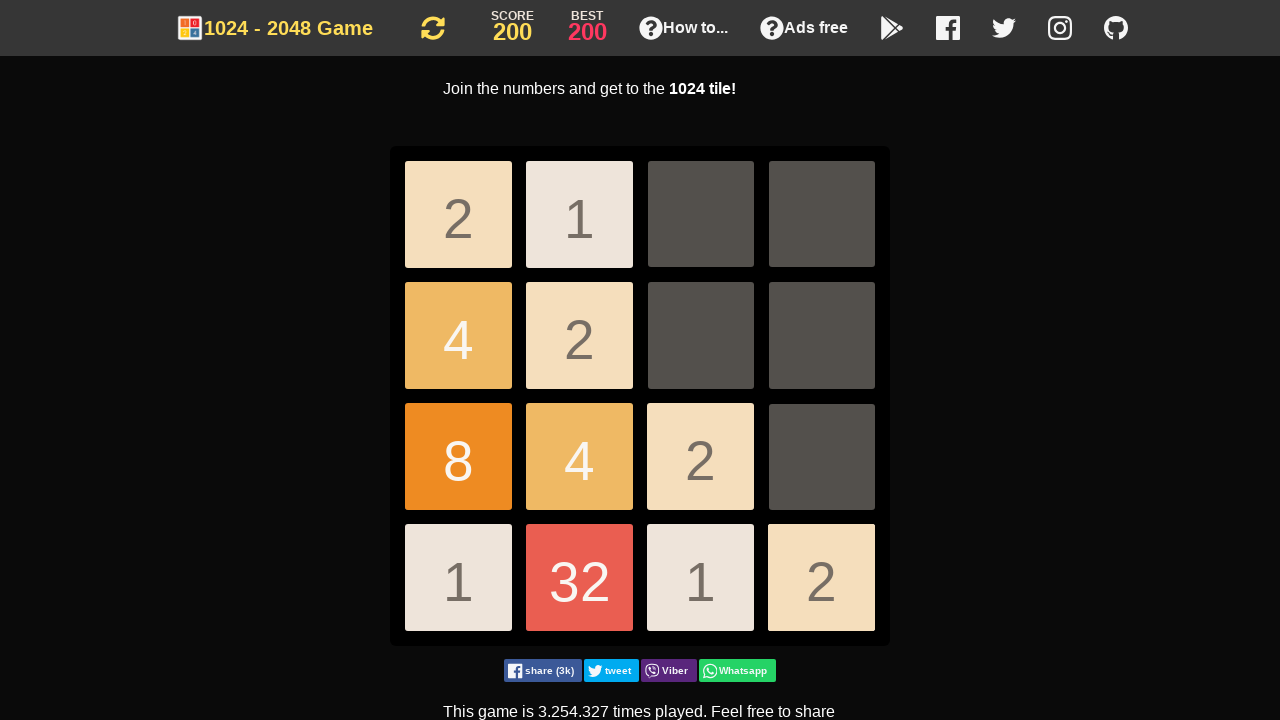

Pressed ArrowDown key
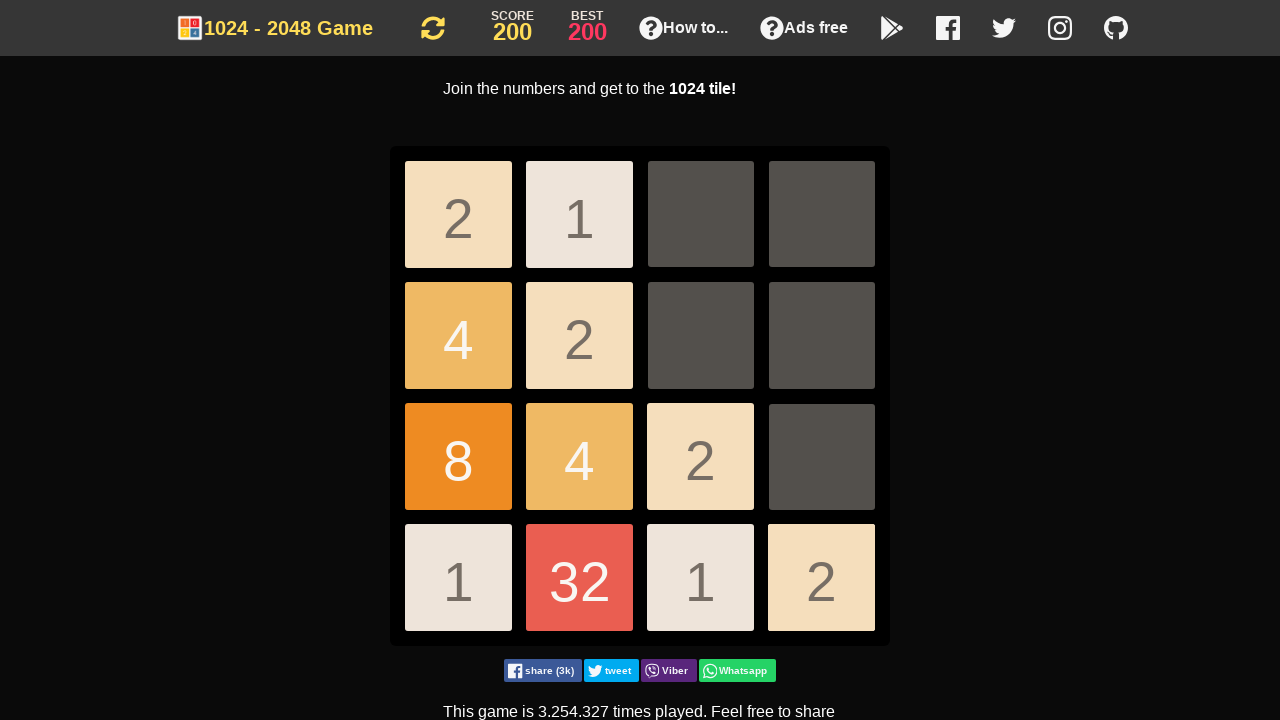

Pressed ArrowDown key
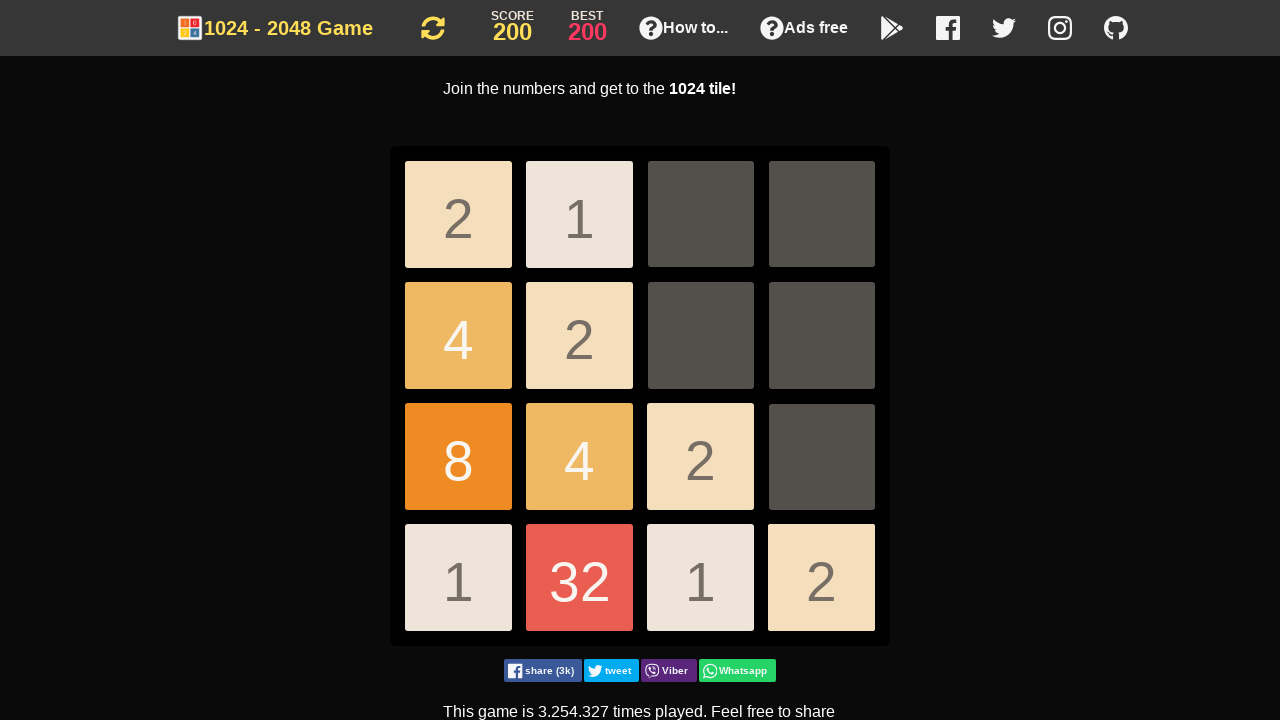

Pressed ArrowDown key
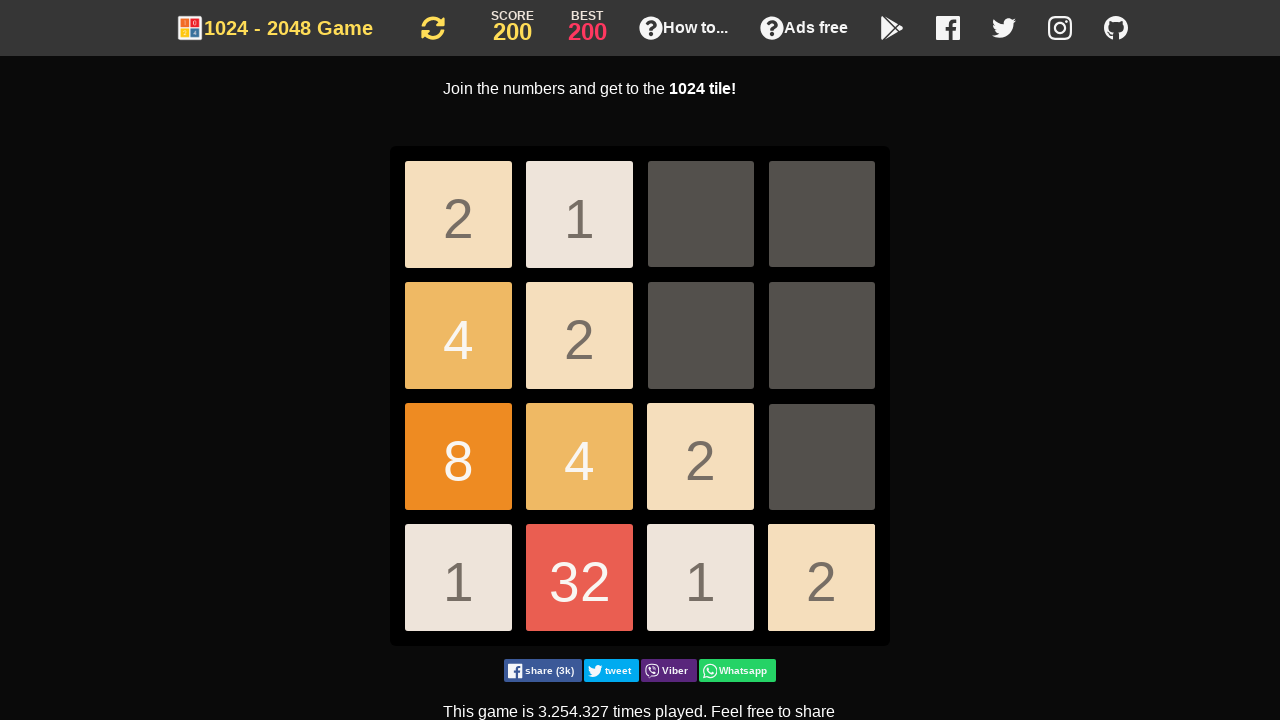

Pressed ArrowDown key
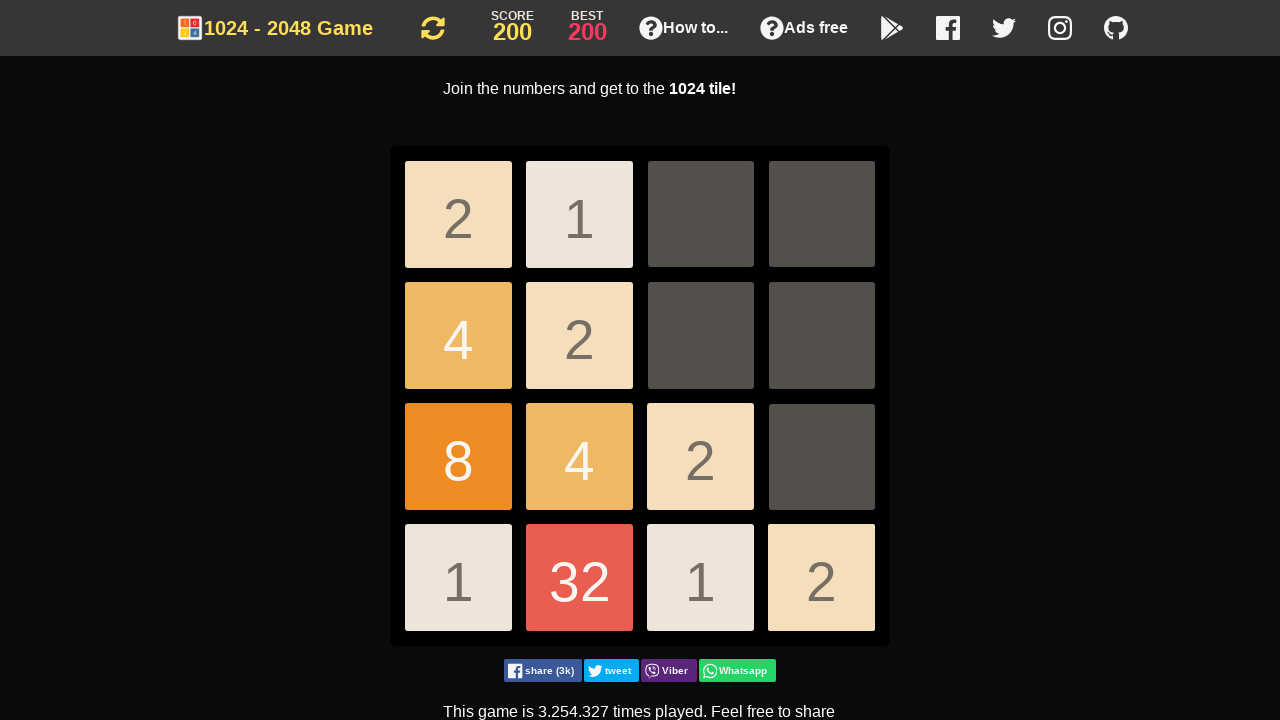

Pressed ArrowLeft key
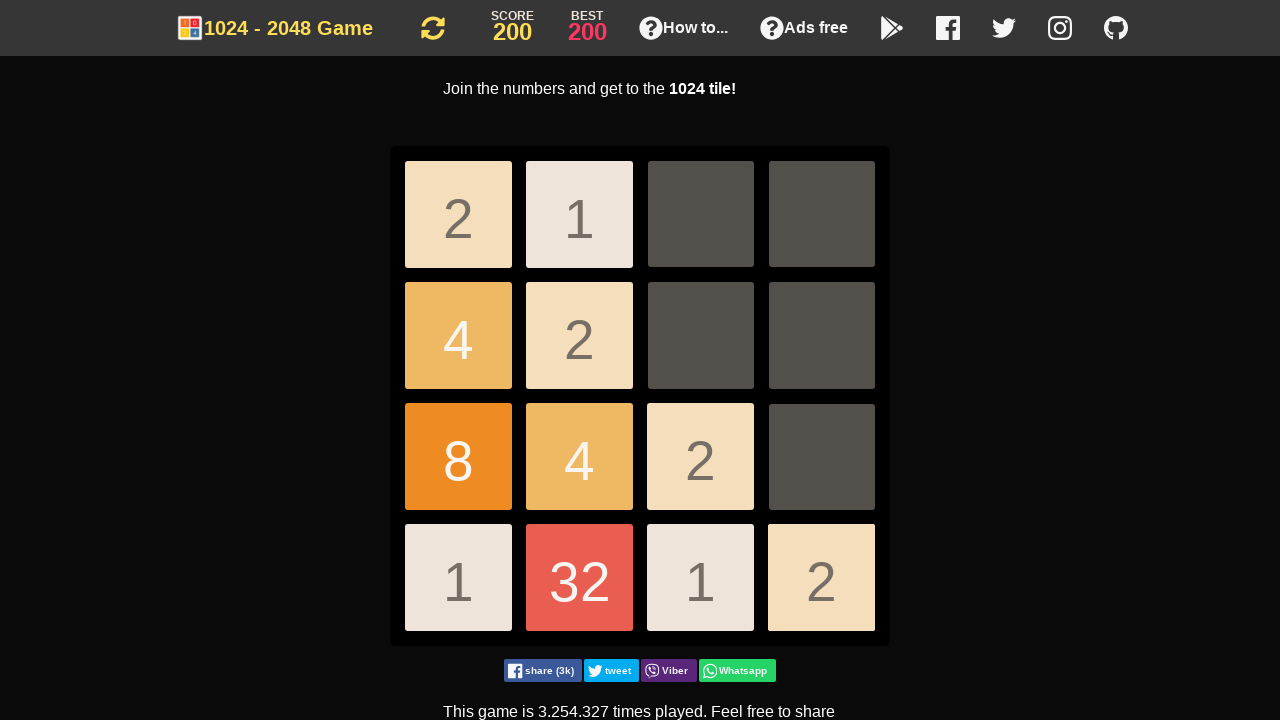

Pressed ArrowDown key
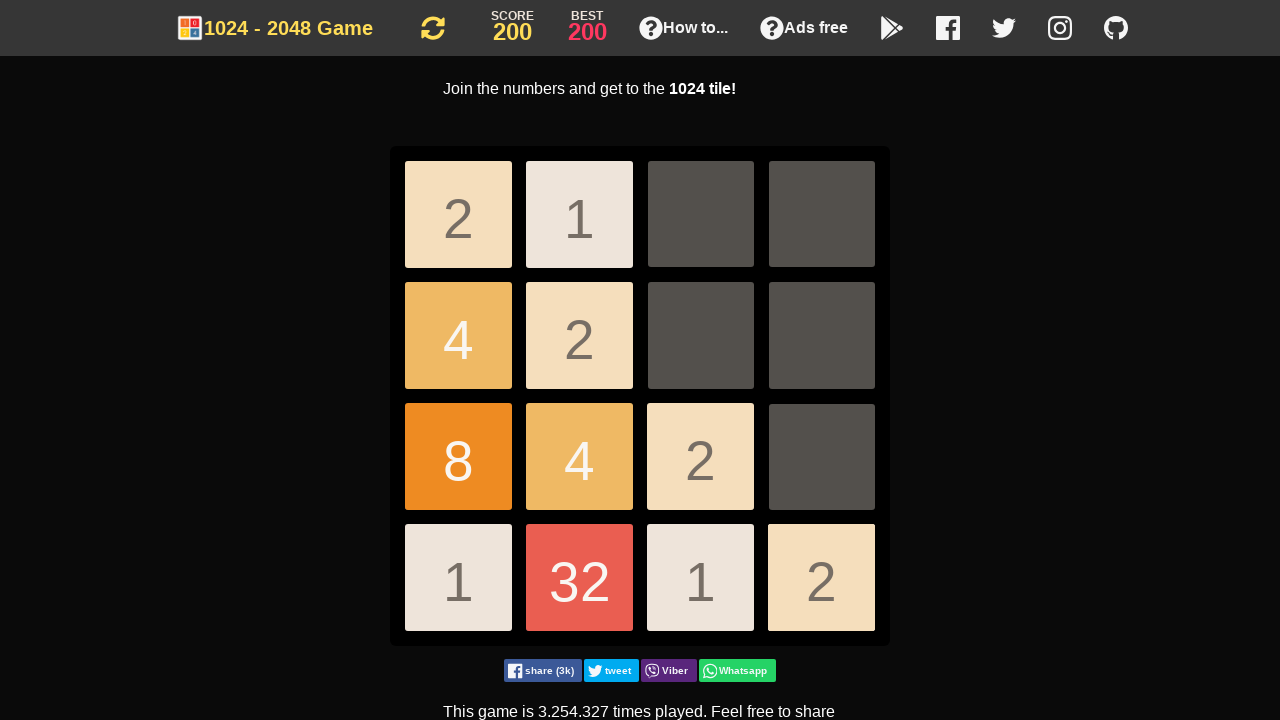

Pressed ArrowDown key
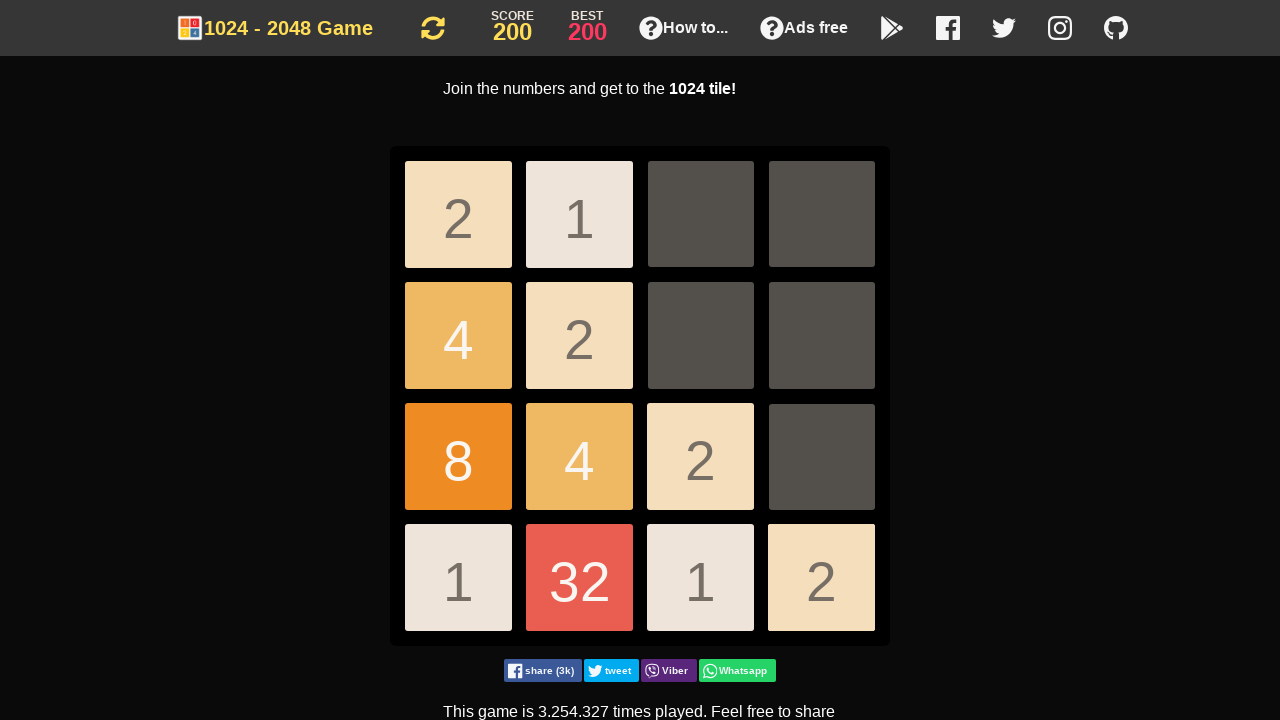

Pressed ArrowDown key
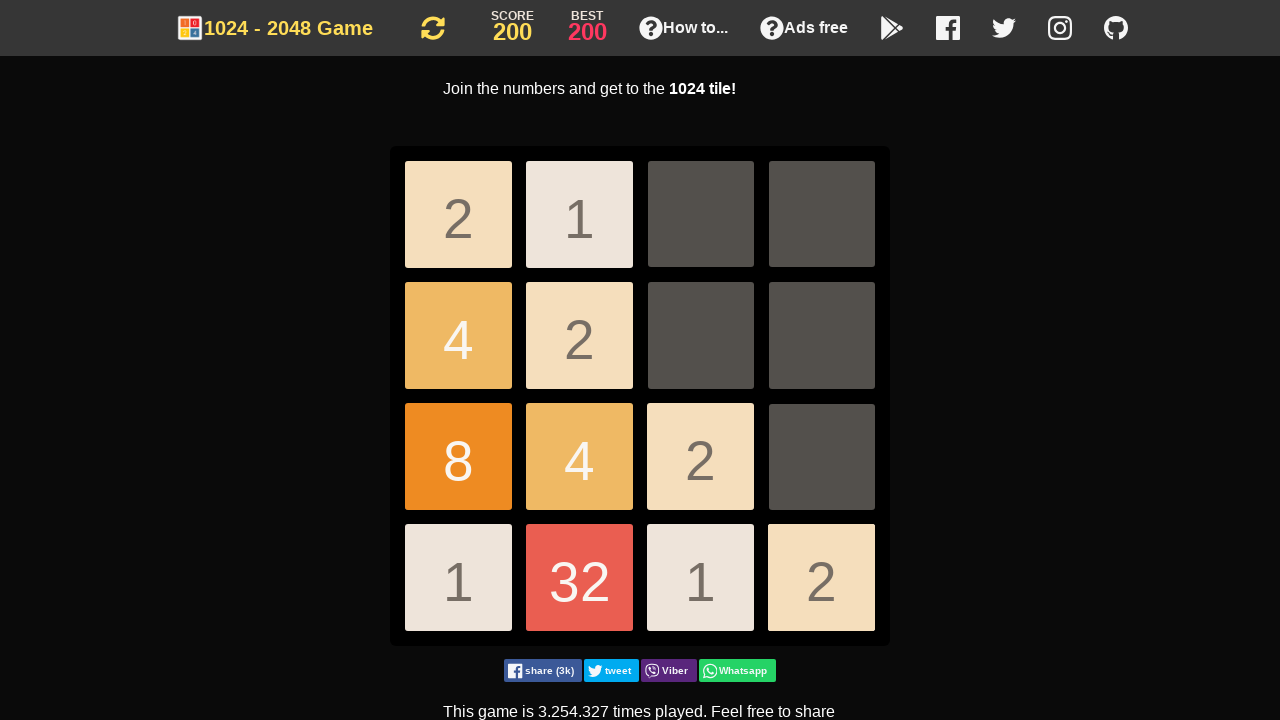

Pressed ArrowDown key
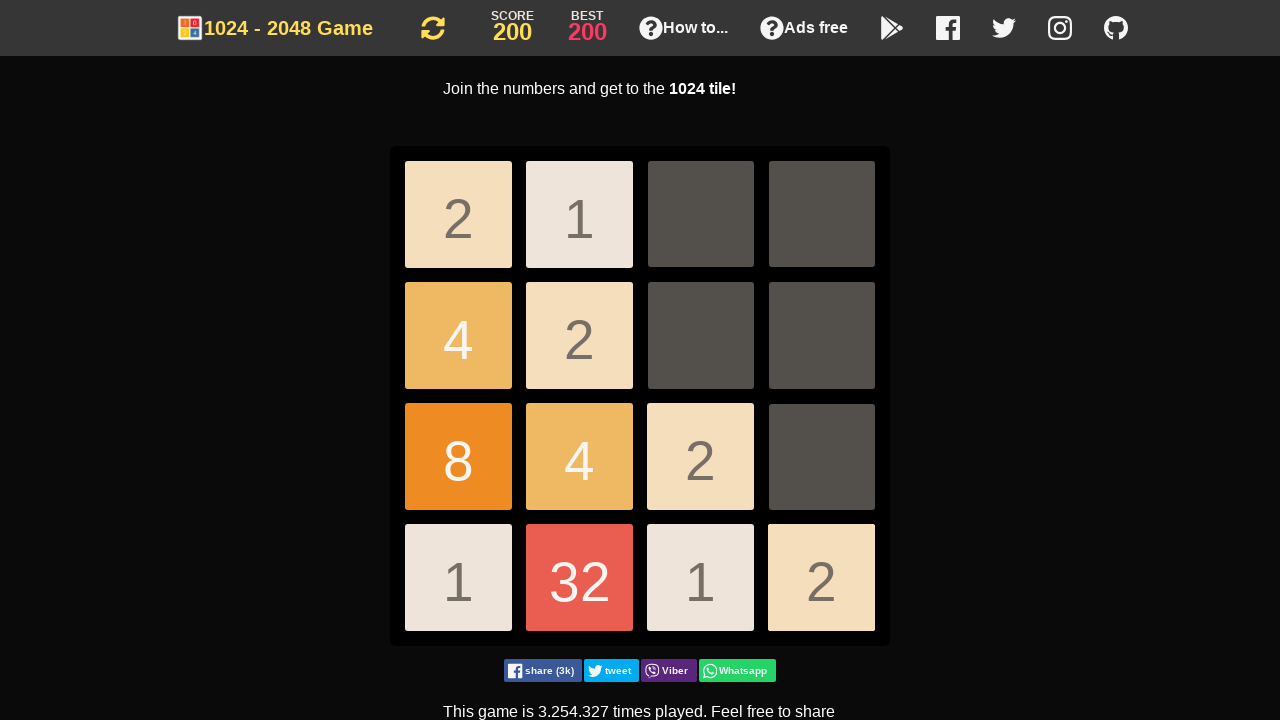

Pressed ArrowDown key
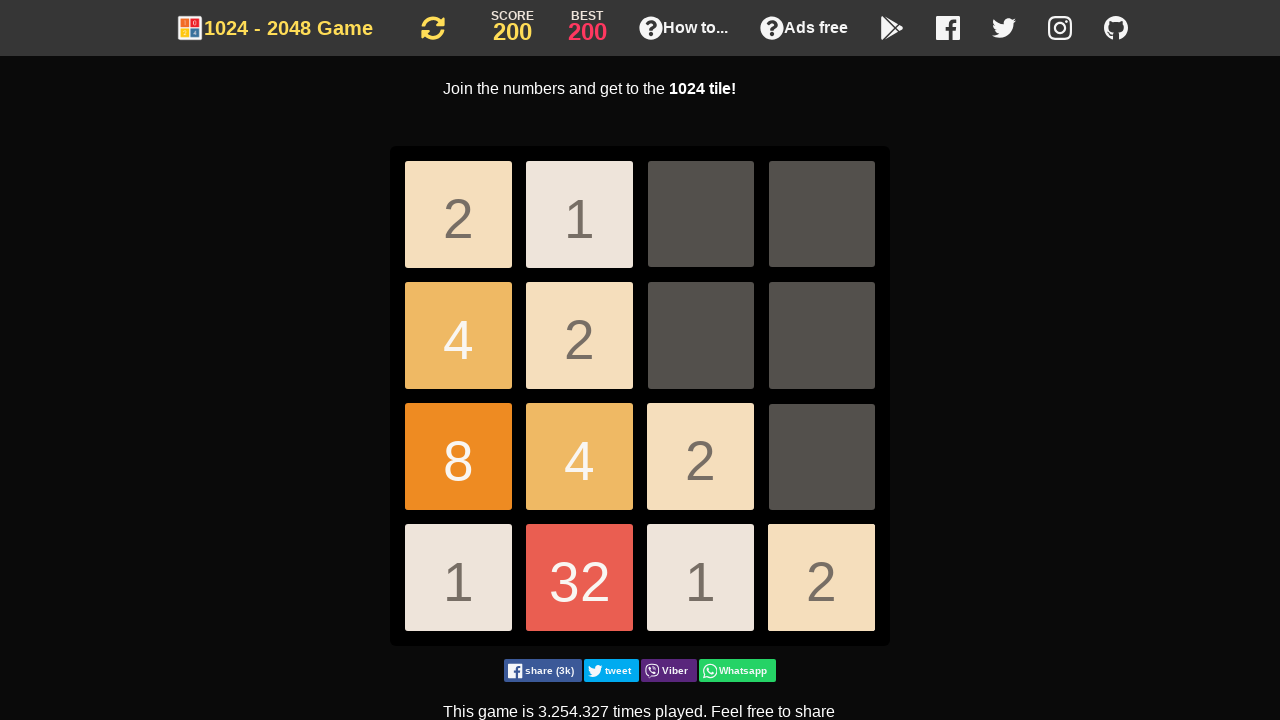

Pressed ArrowDown key
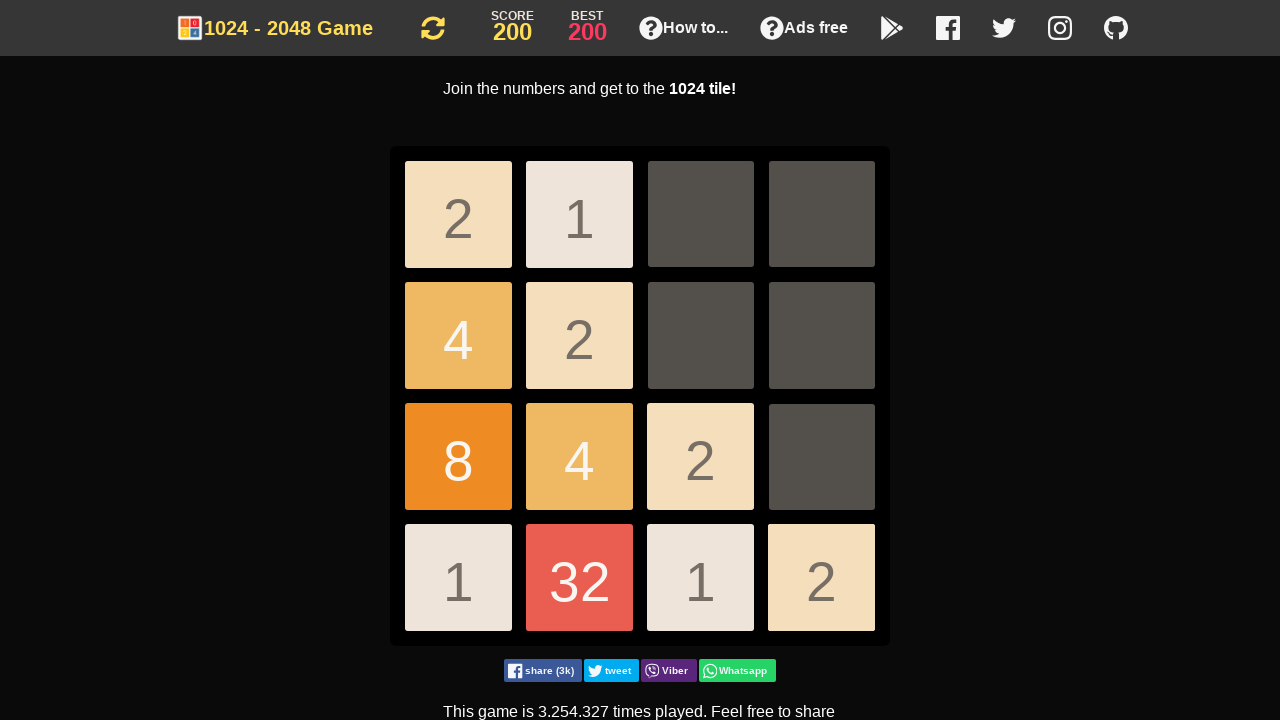

Pressed ArrowDown key
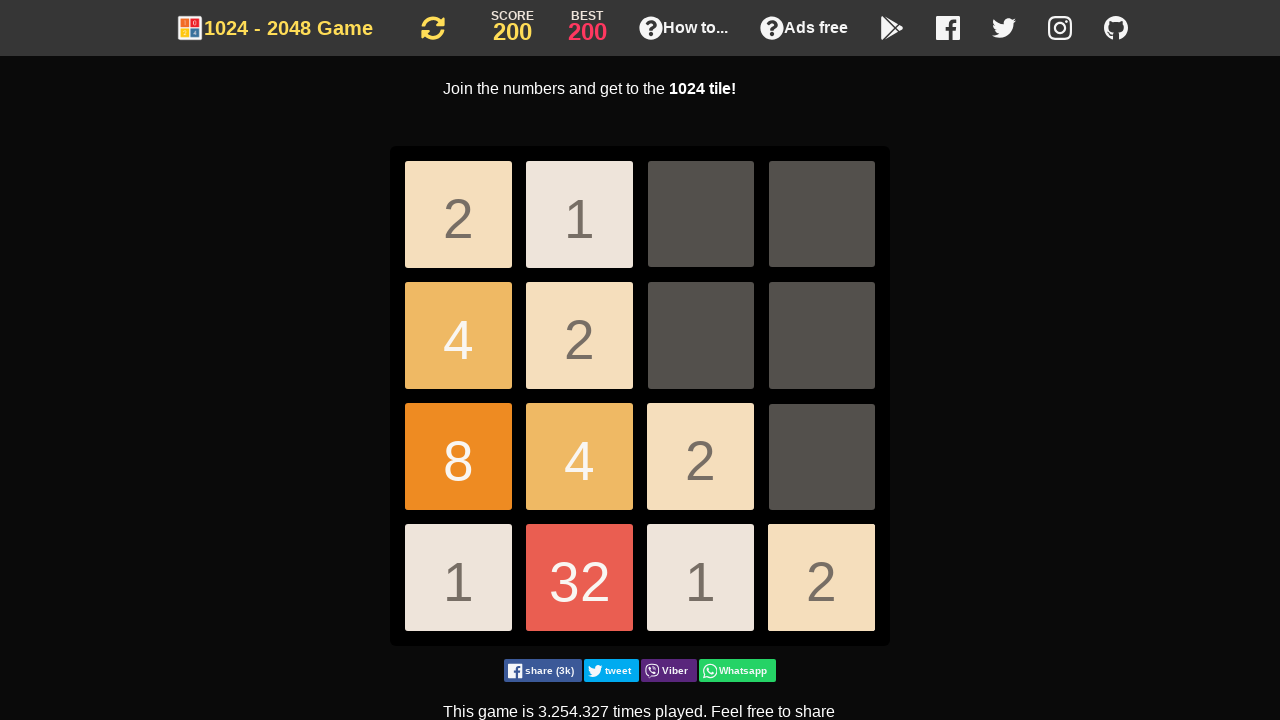

Pressed ArrowDown key
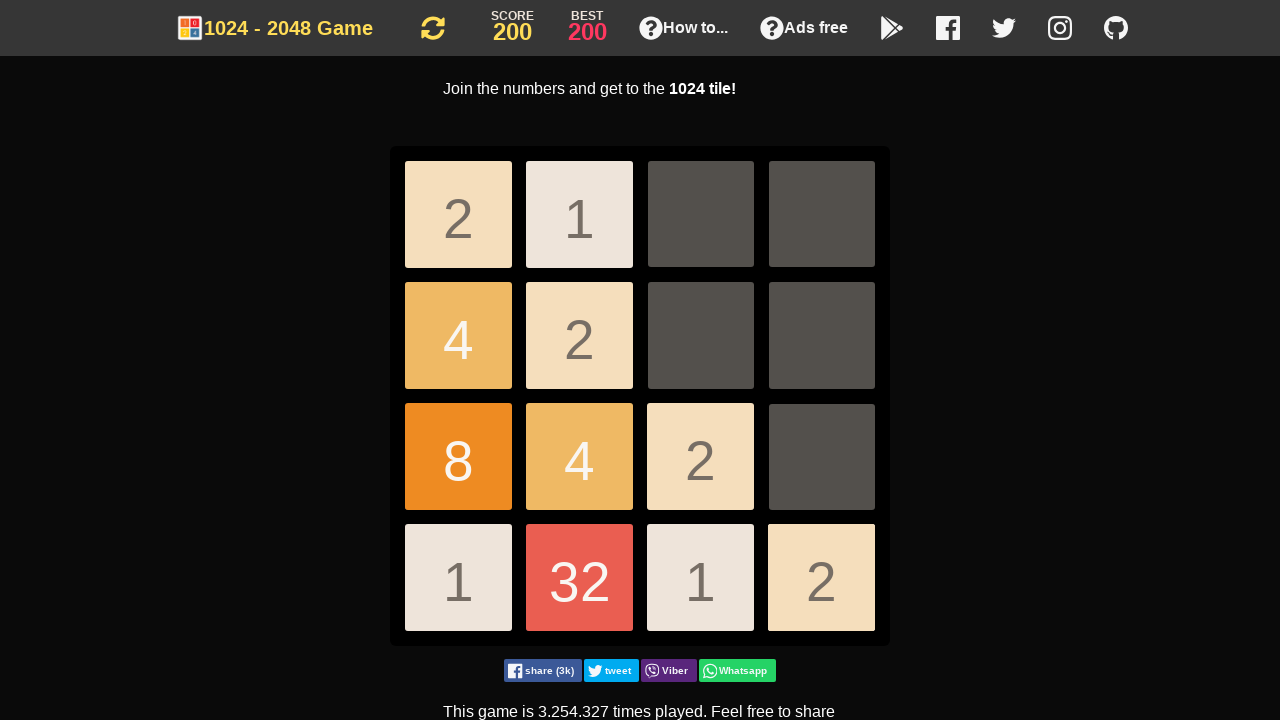

Pressed ArrowDown key
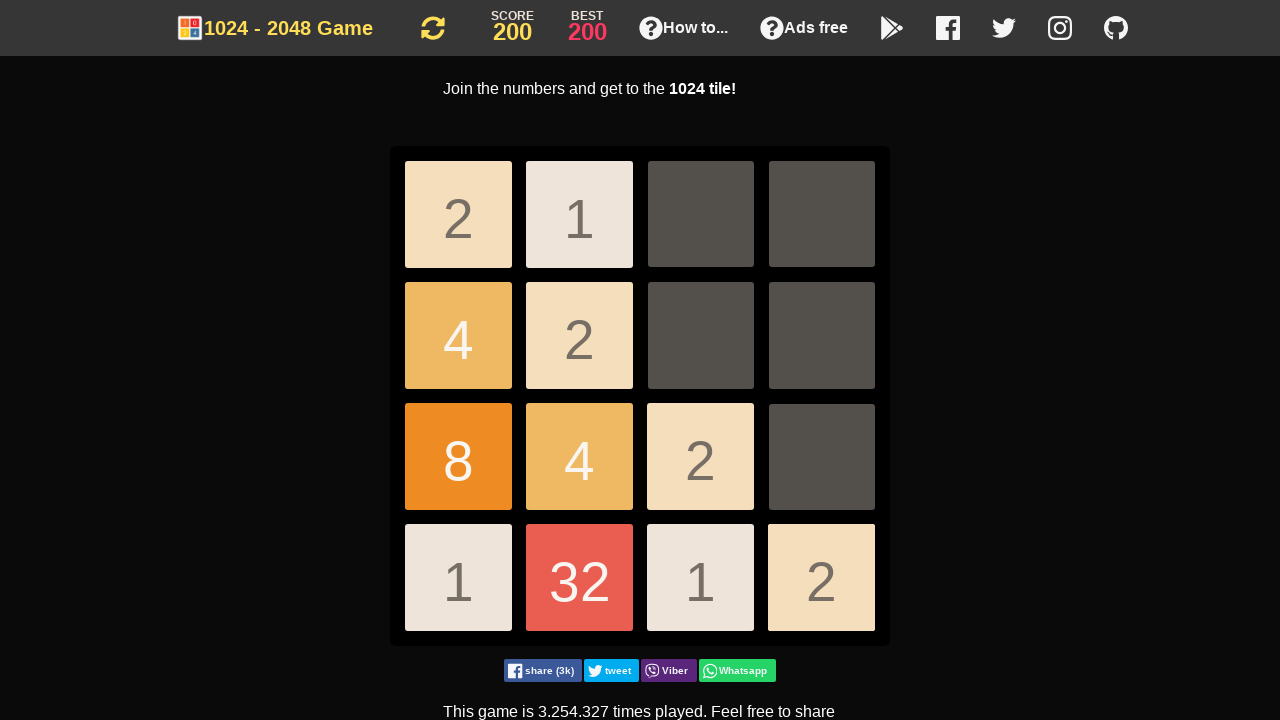

Pressed ArrowDown key
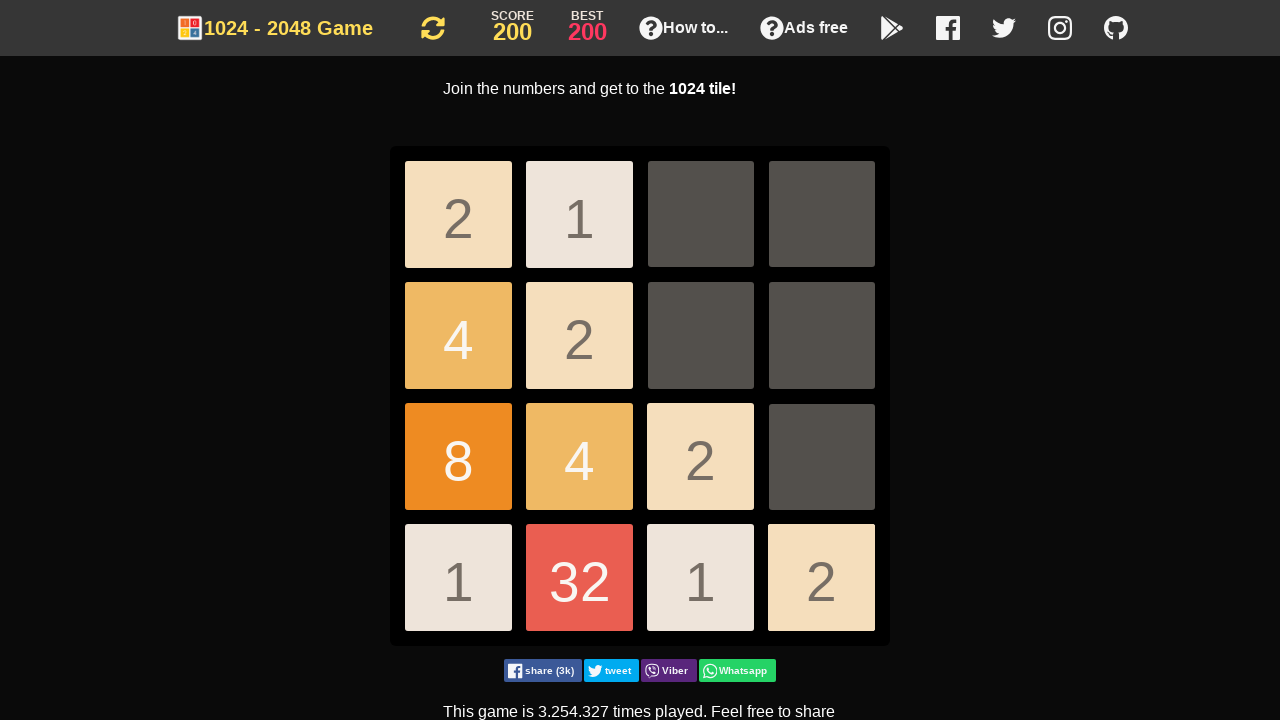

Pressed ArrowLeft key
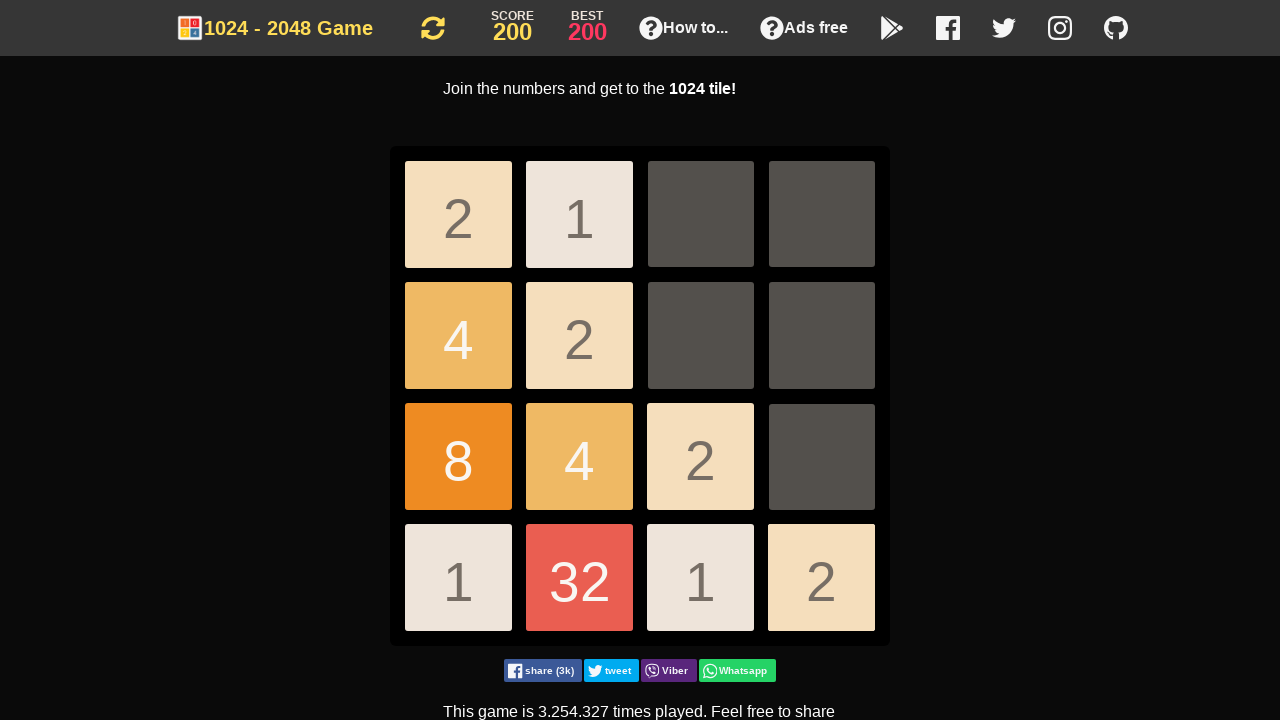

Pressed ArrowDown key
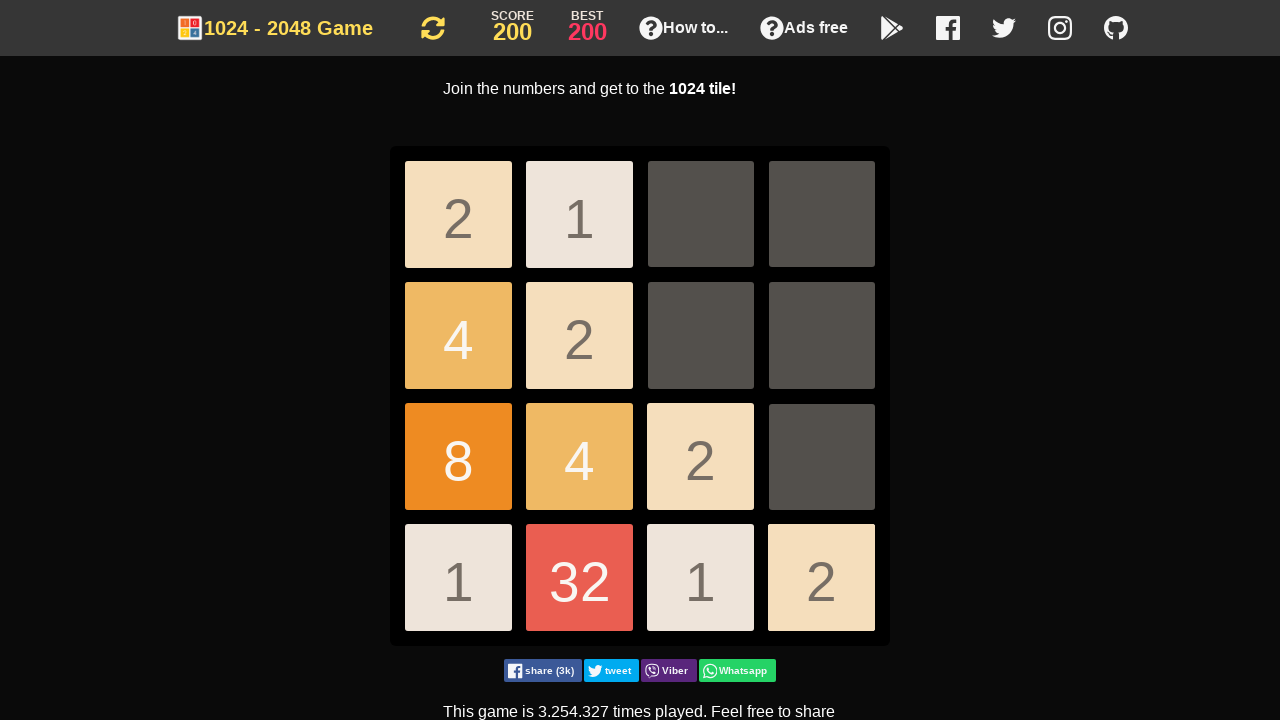

Pressed ArrowDown key
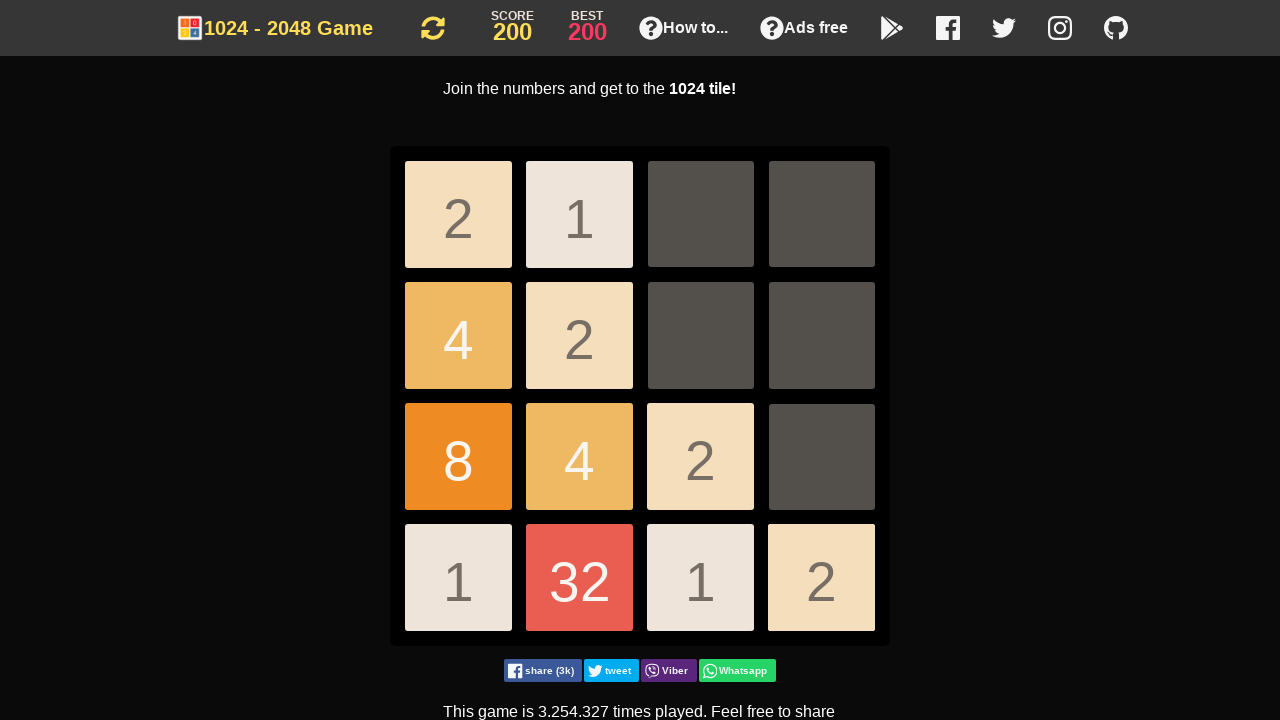

Pressed ArrowDown key
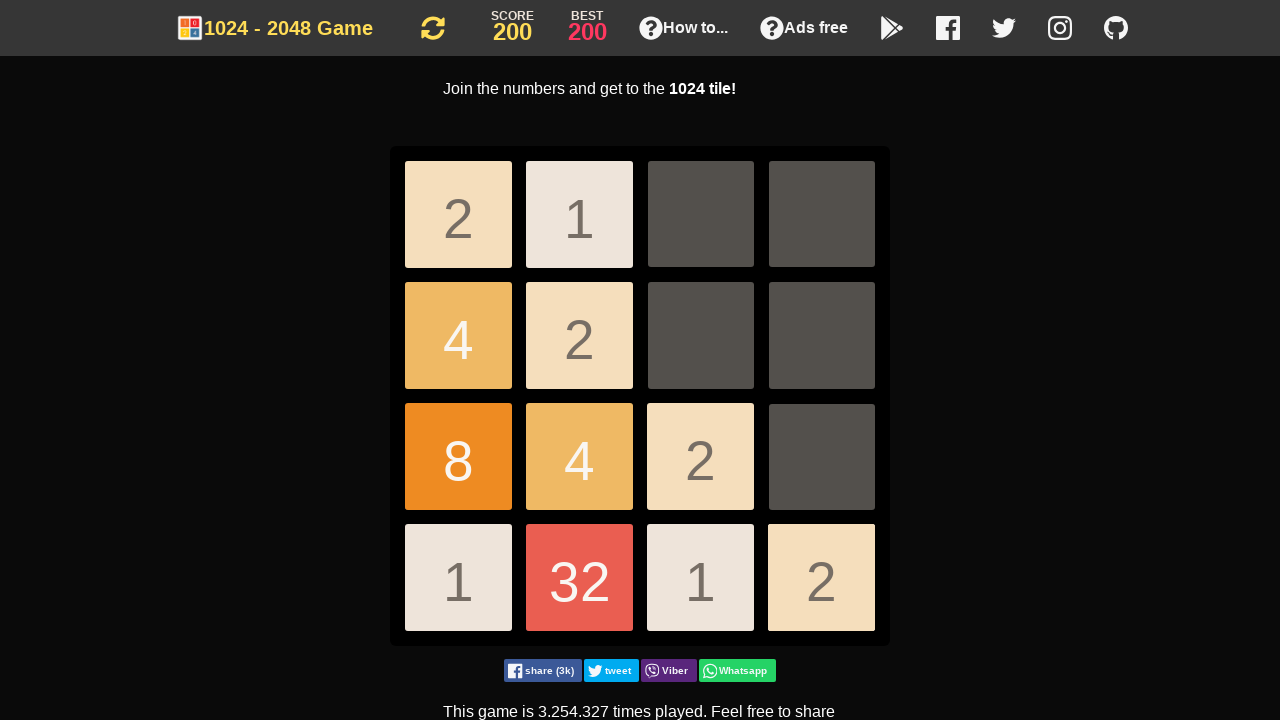

Pressed ArrowDown key
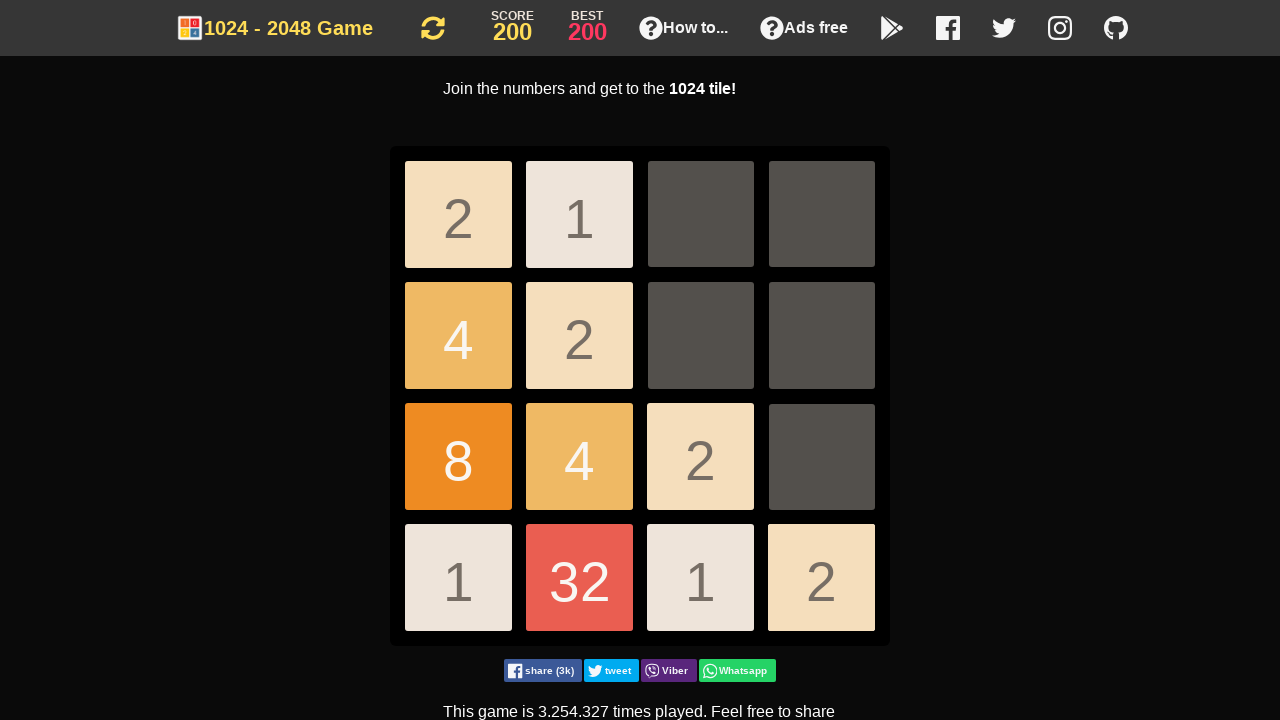

Pressed ArrowDown key
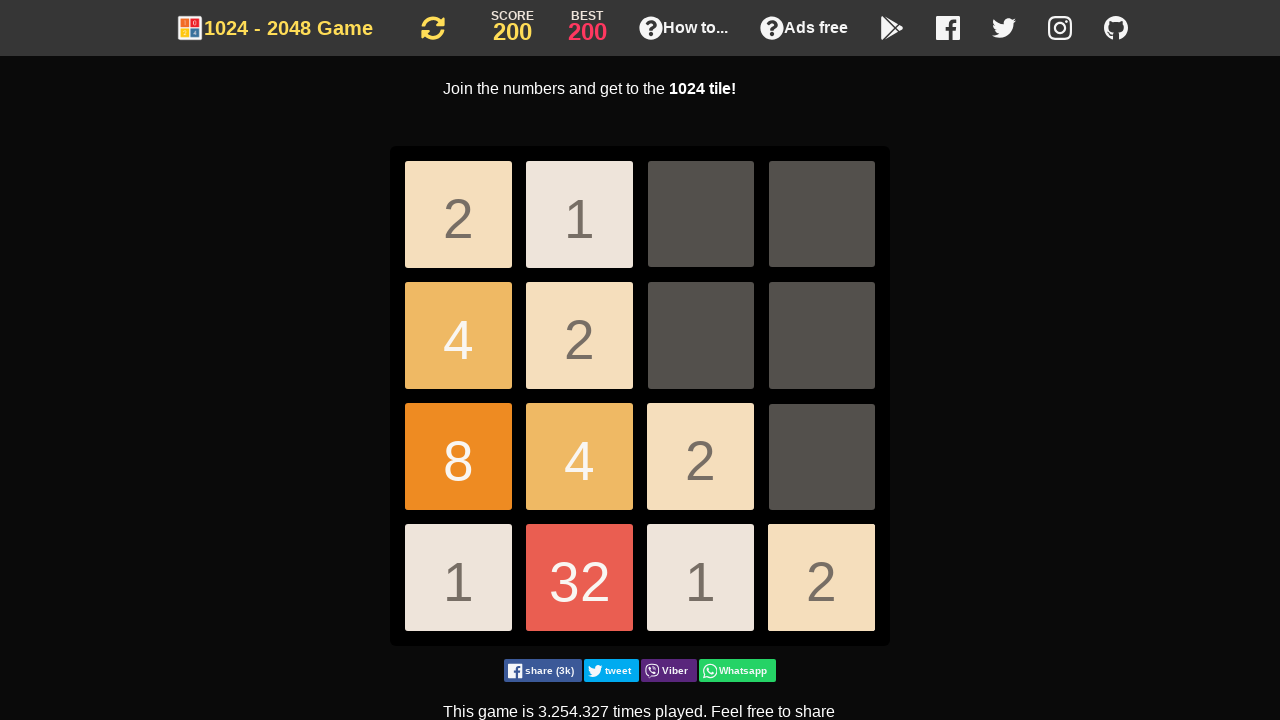

Pressed ArrowDown key
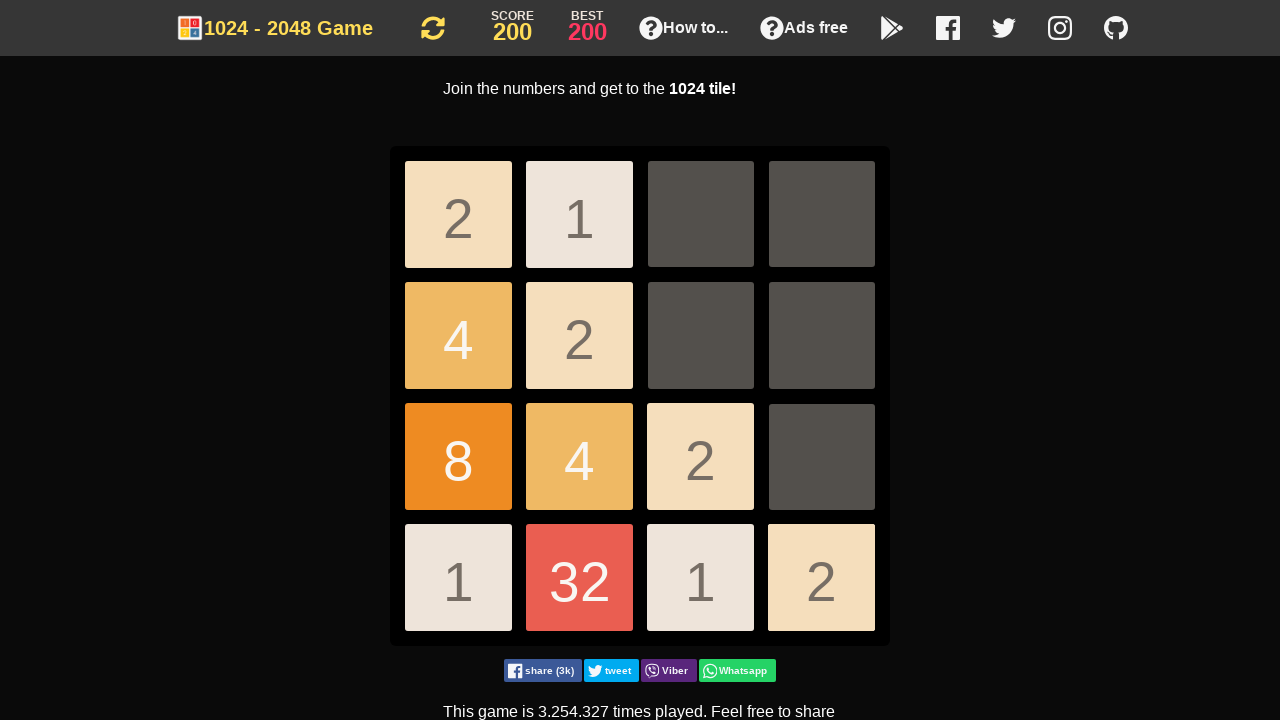

Pressed ArrowDown key
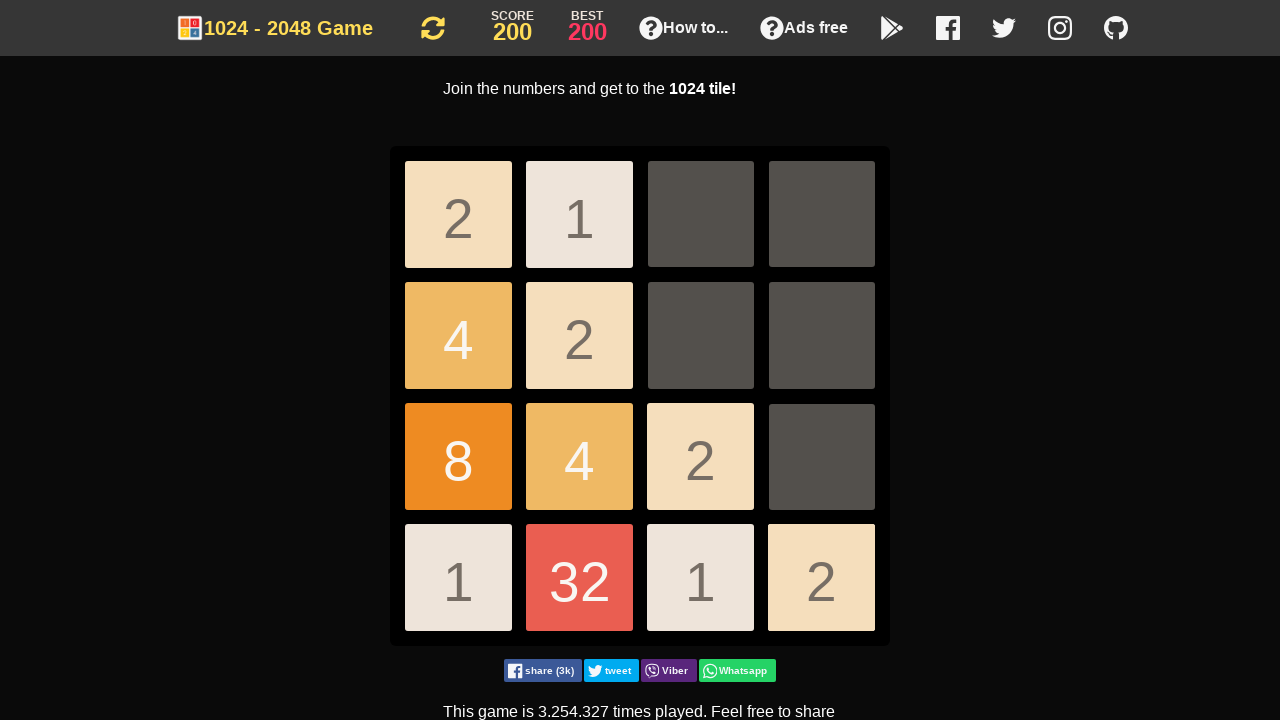

Pressed ArrowDown key
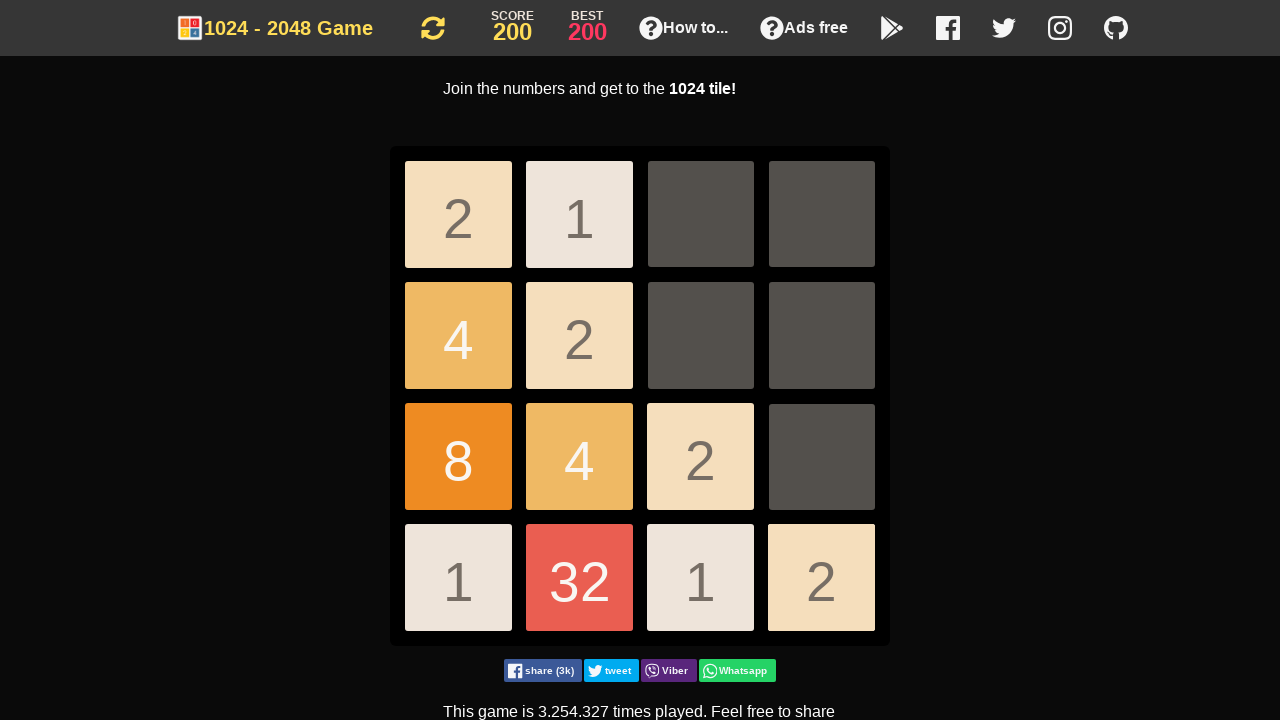

Pressed ArrowDown key
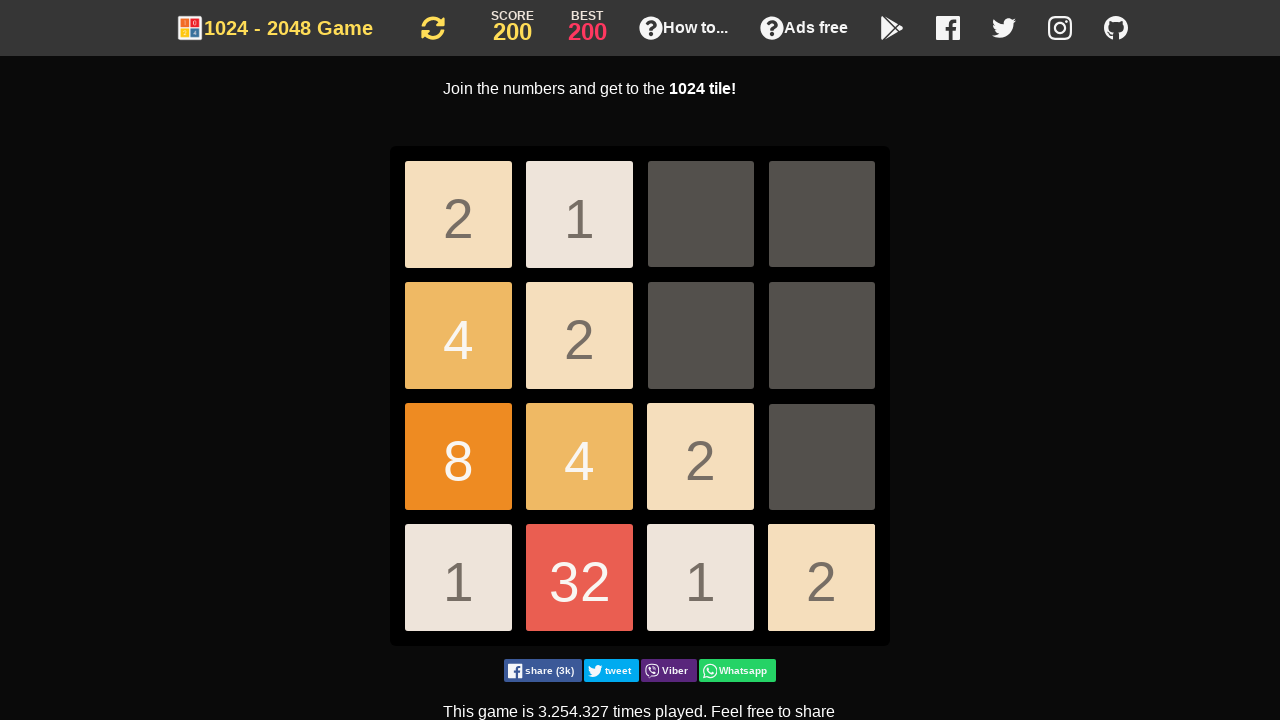

Pressed ArrowDown key
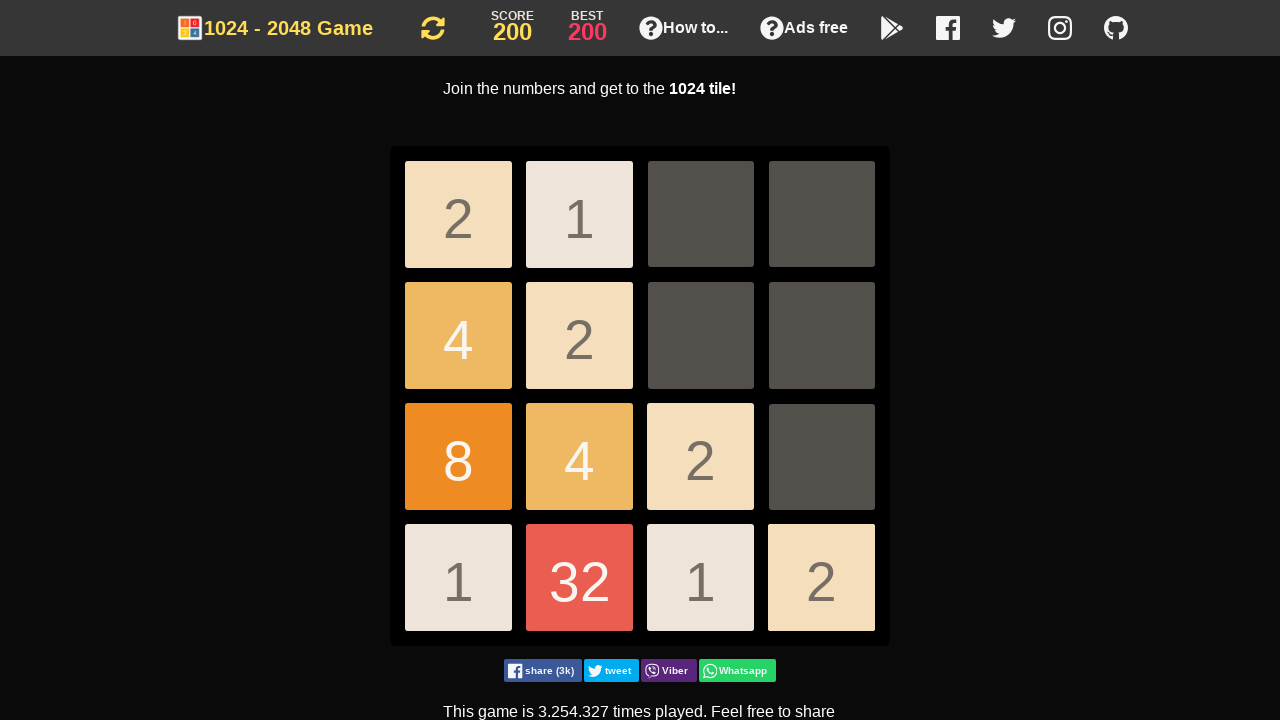

Pressed ArrowLeft key
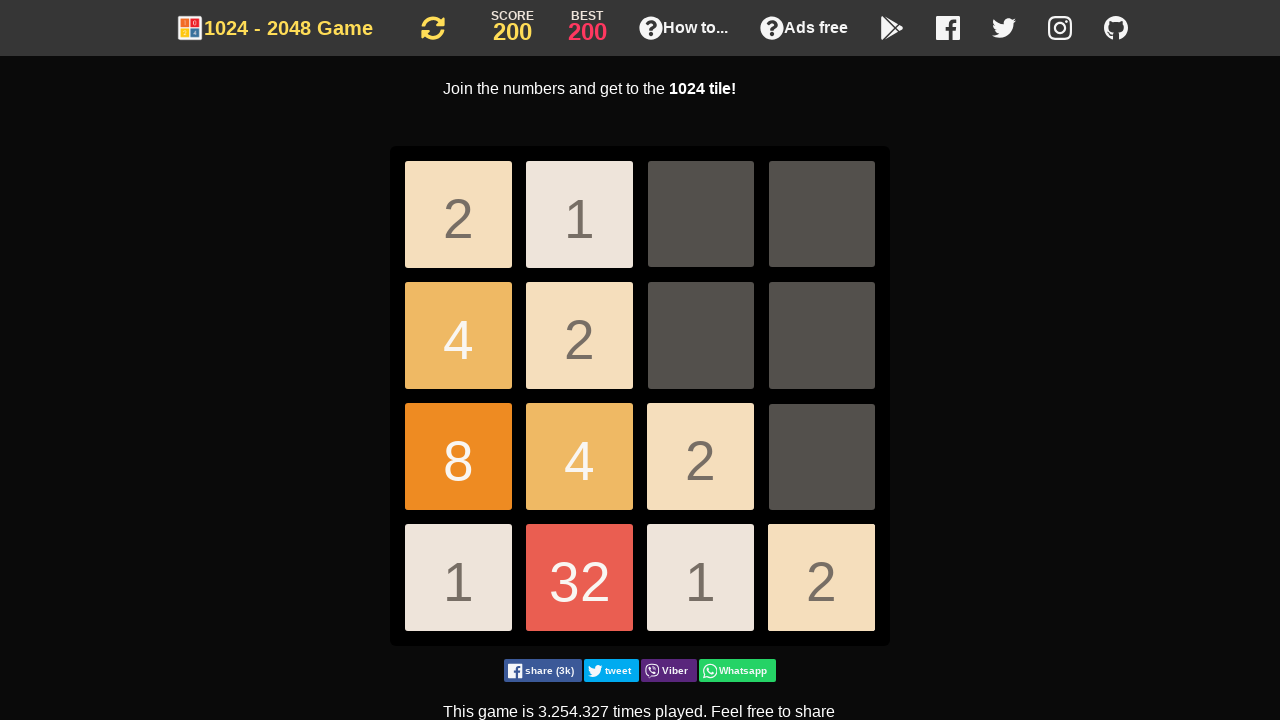

Pressed ArrowDown key
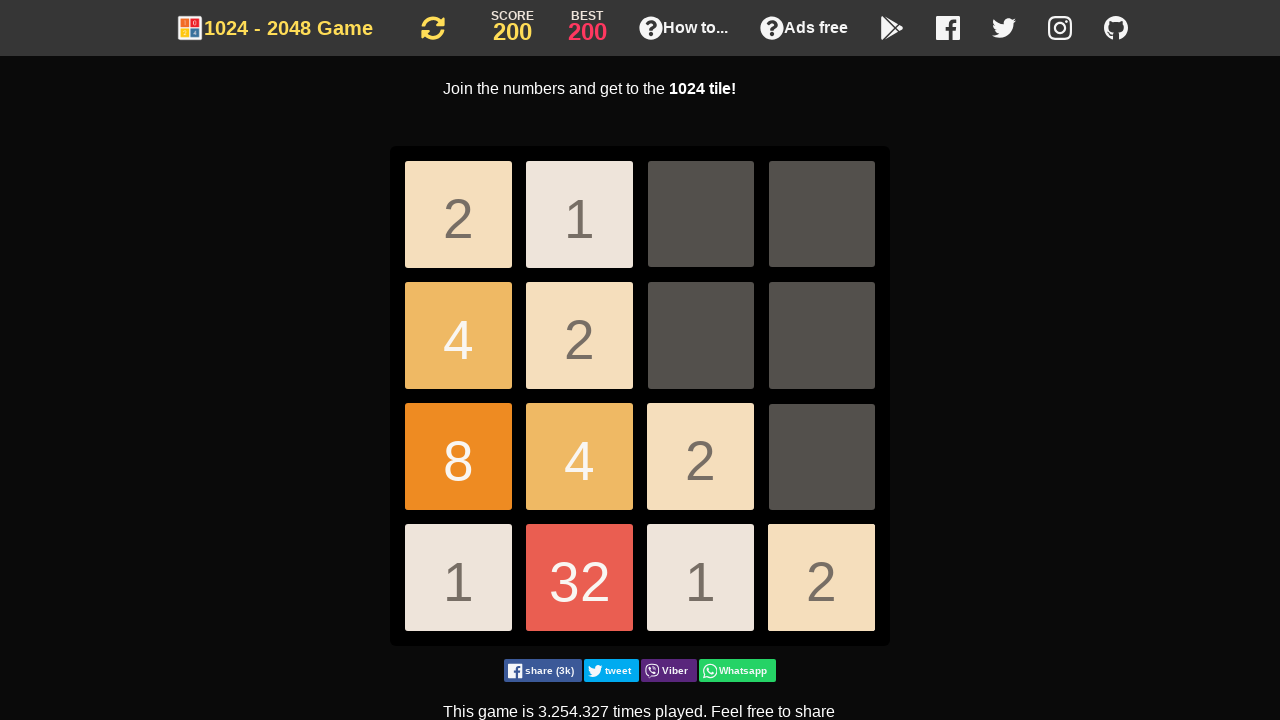

Pressed ArrowDown key
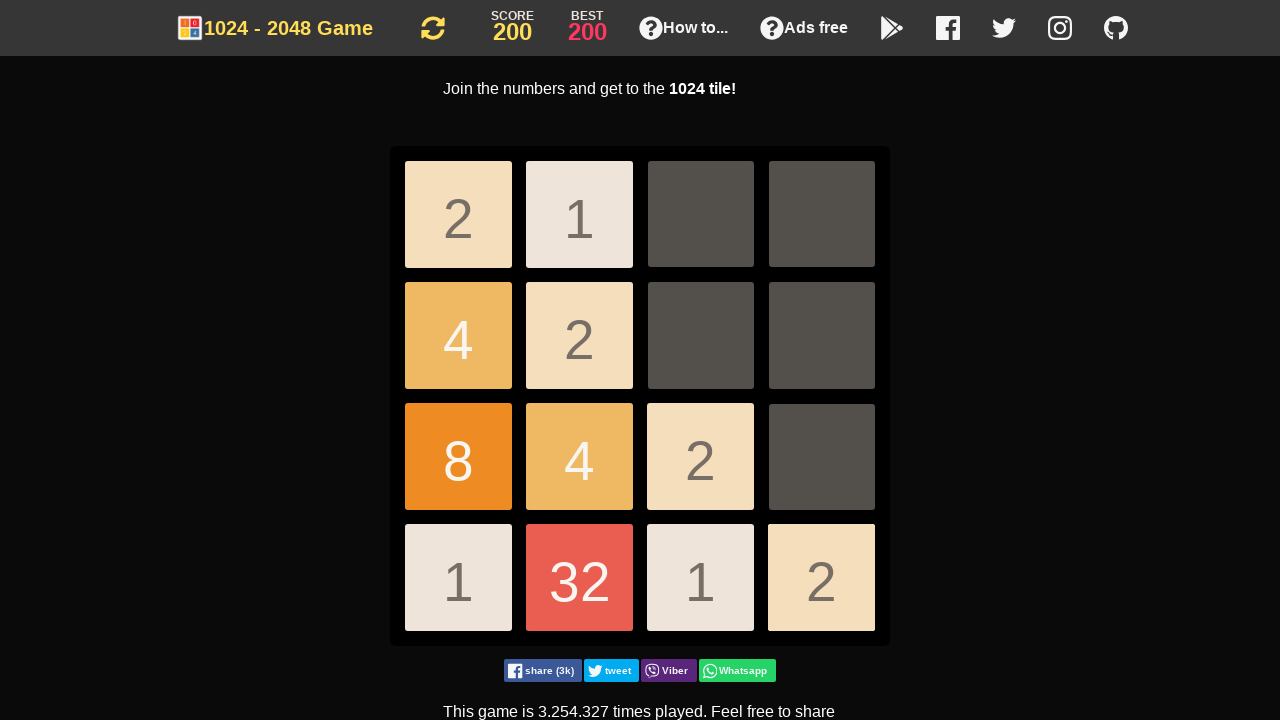

Pressed ArrowDown key
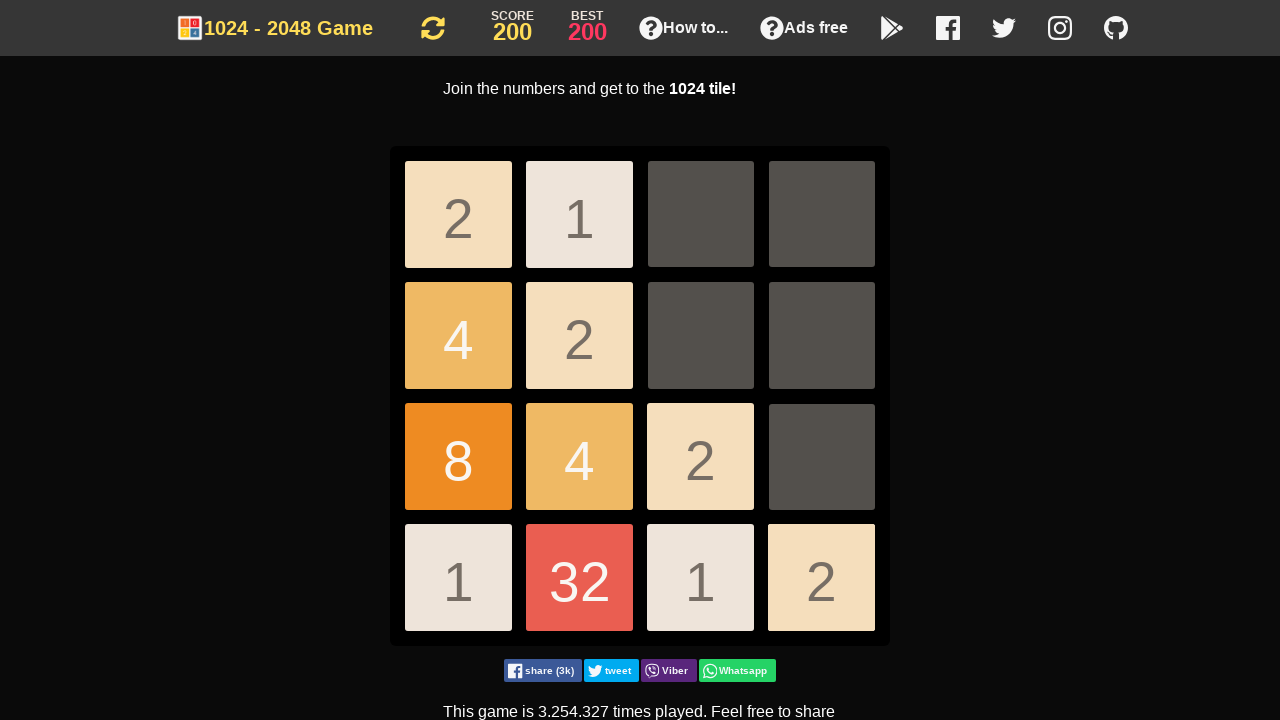

Pressed ArrowDown key
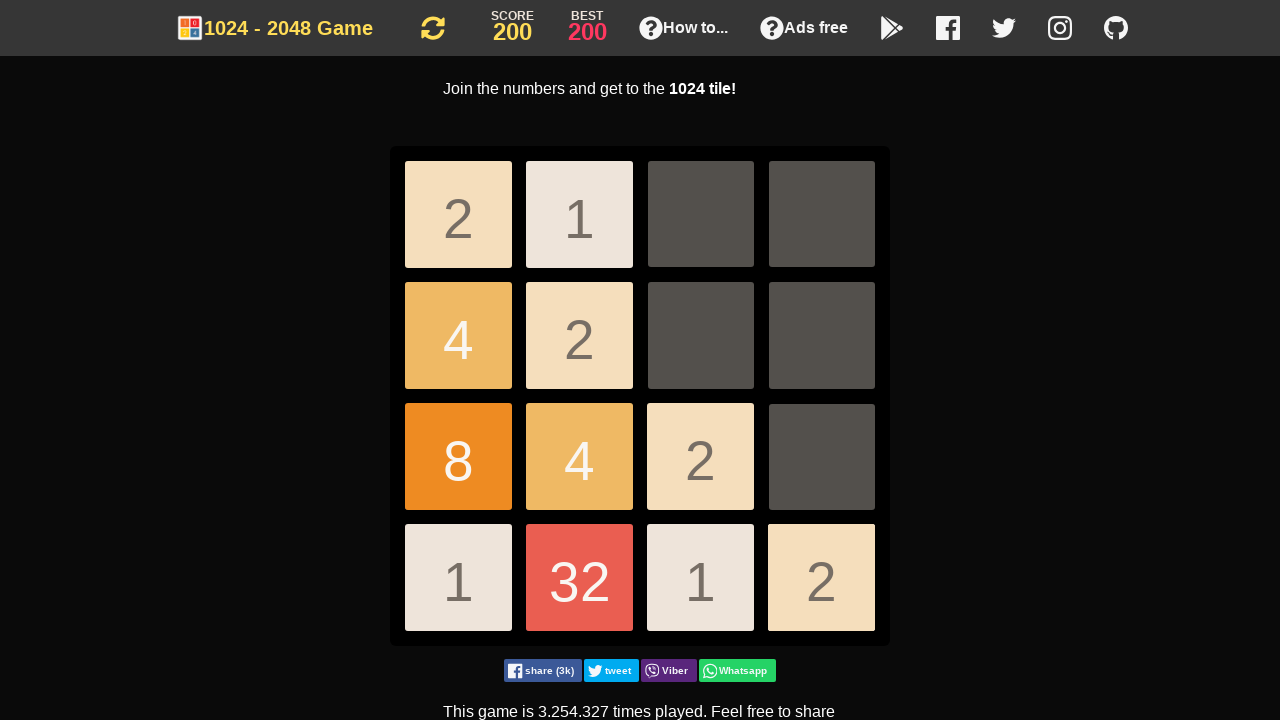

Pressed ArrowDown key
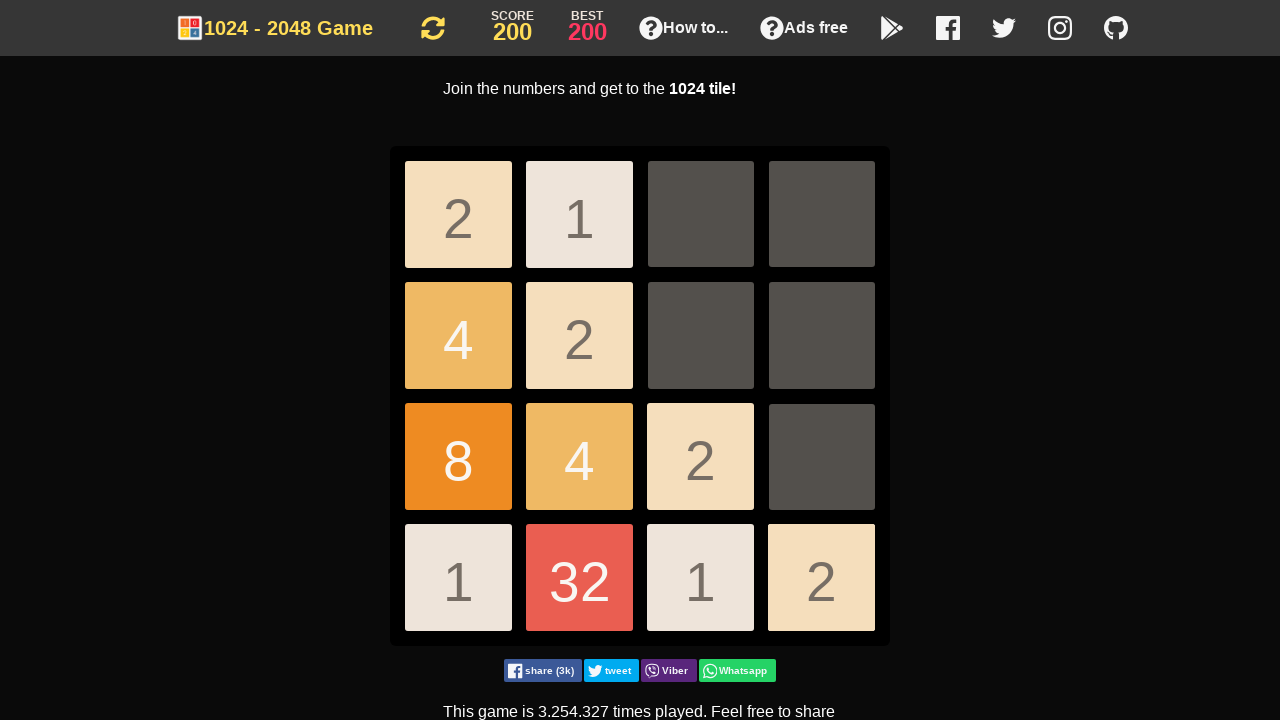

Pressed ArrowDown key
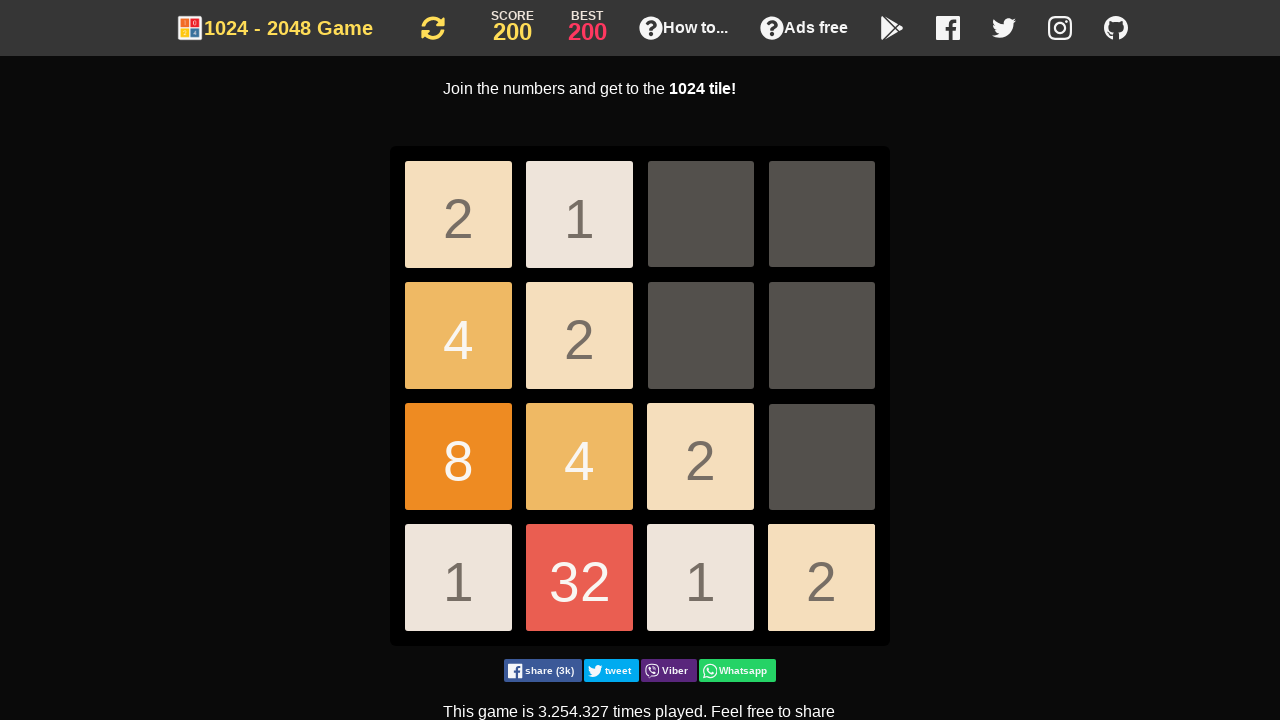

Pressed ArrowDown key
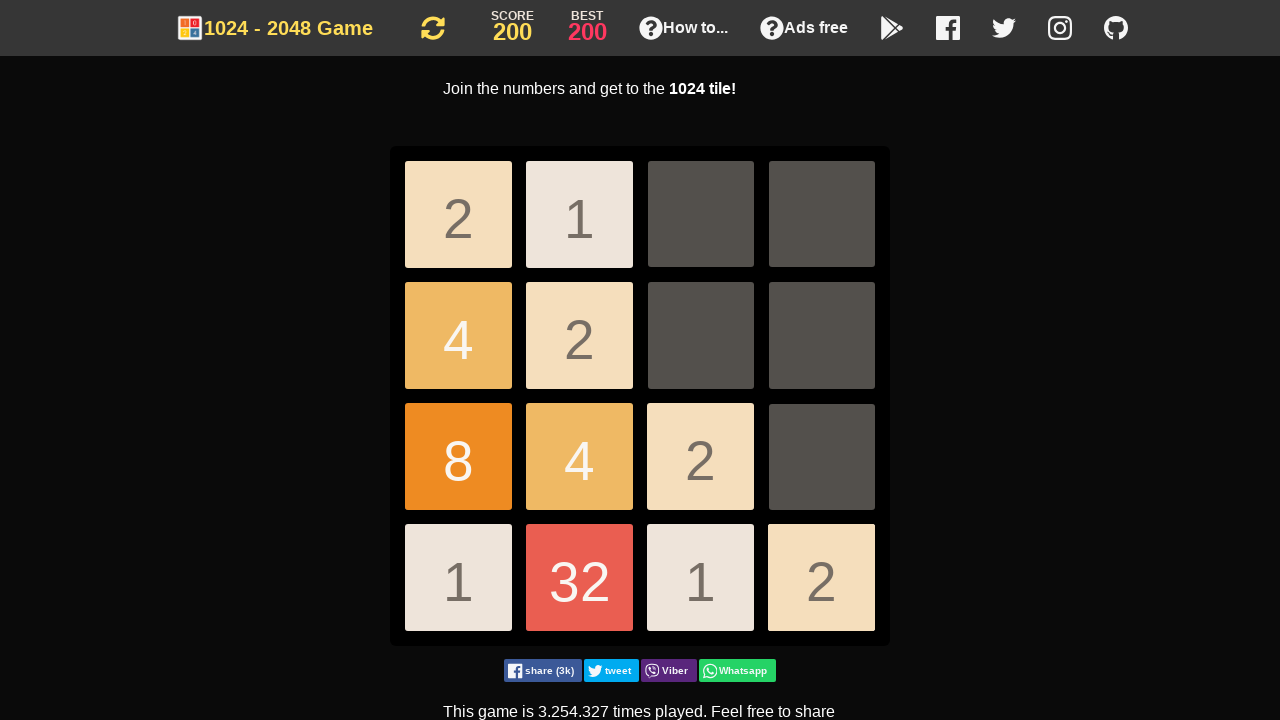

Pressed ArrowDown key
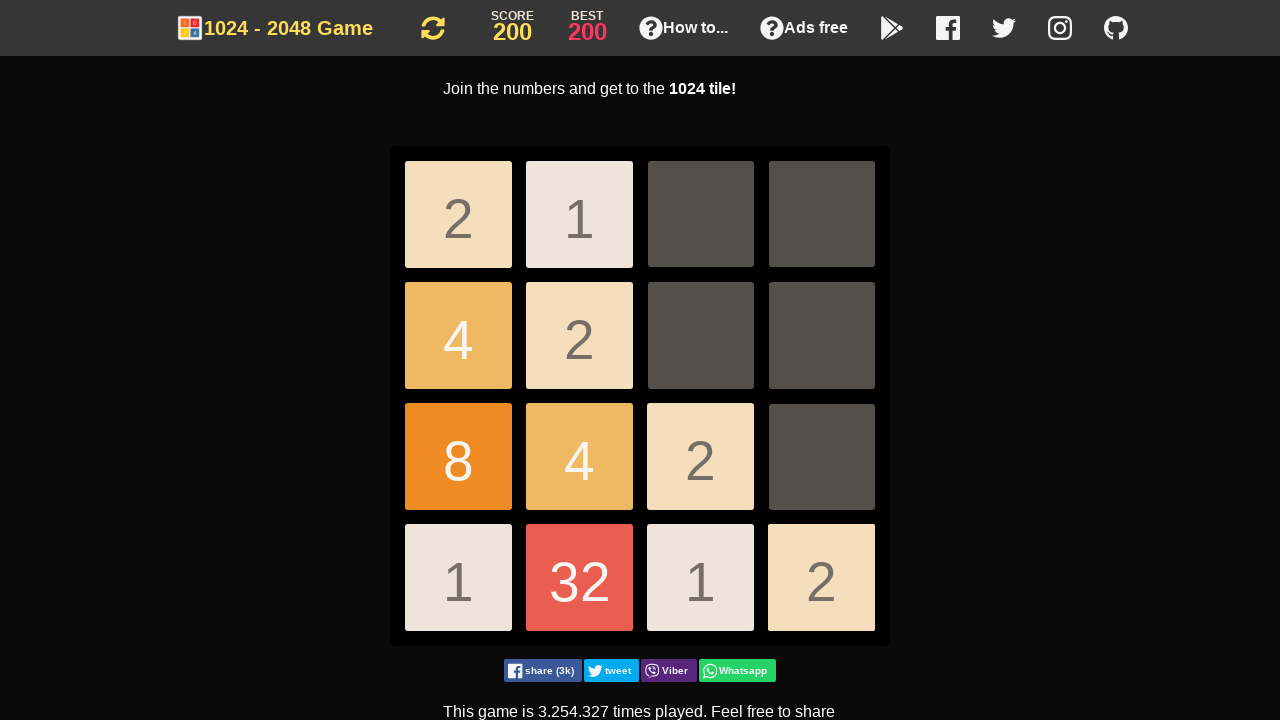

Pressed ArrowDown key
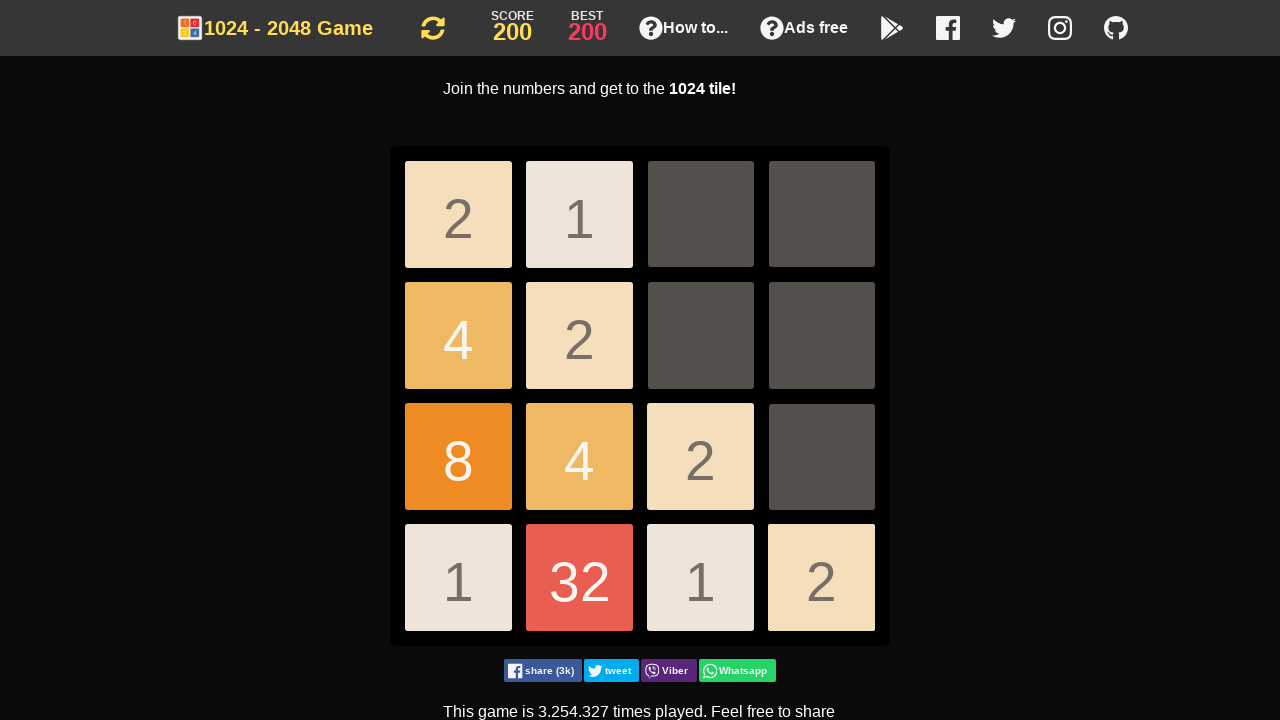

Pressed ArrowDown key
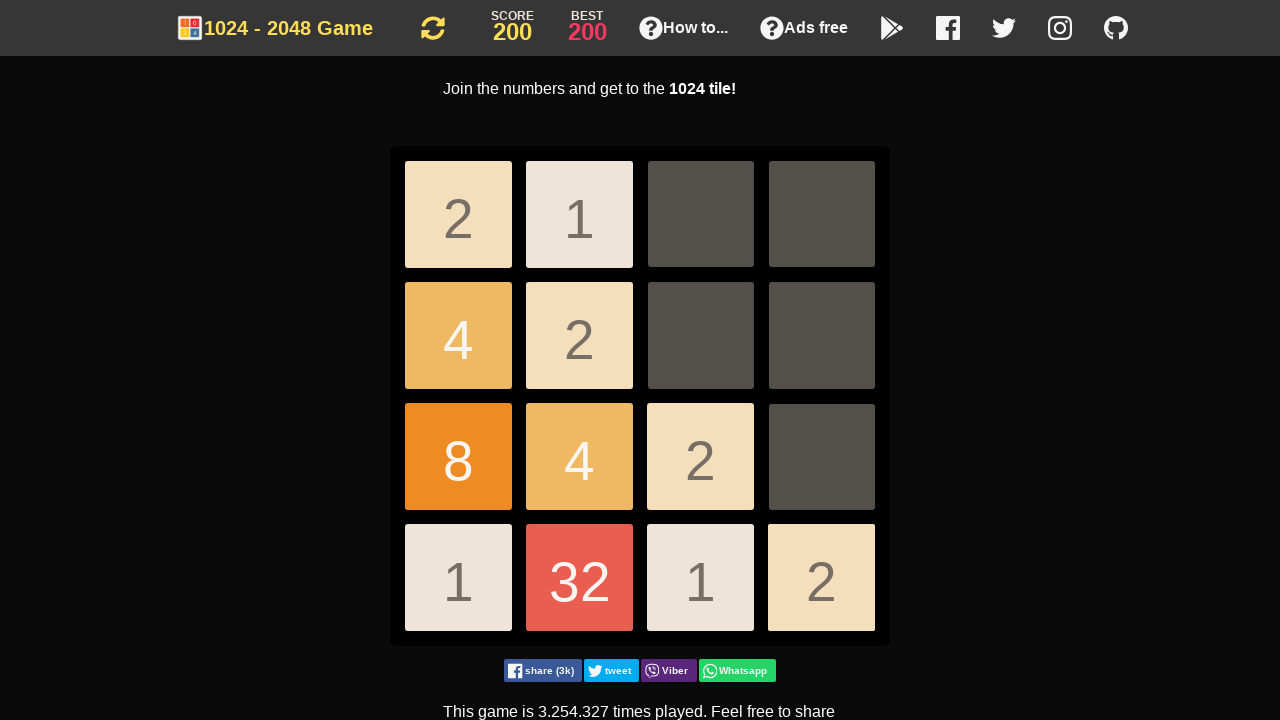

Pressed ArrowLeft key
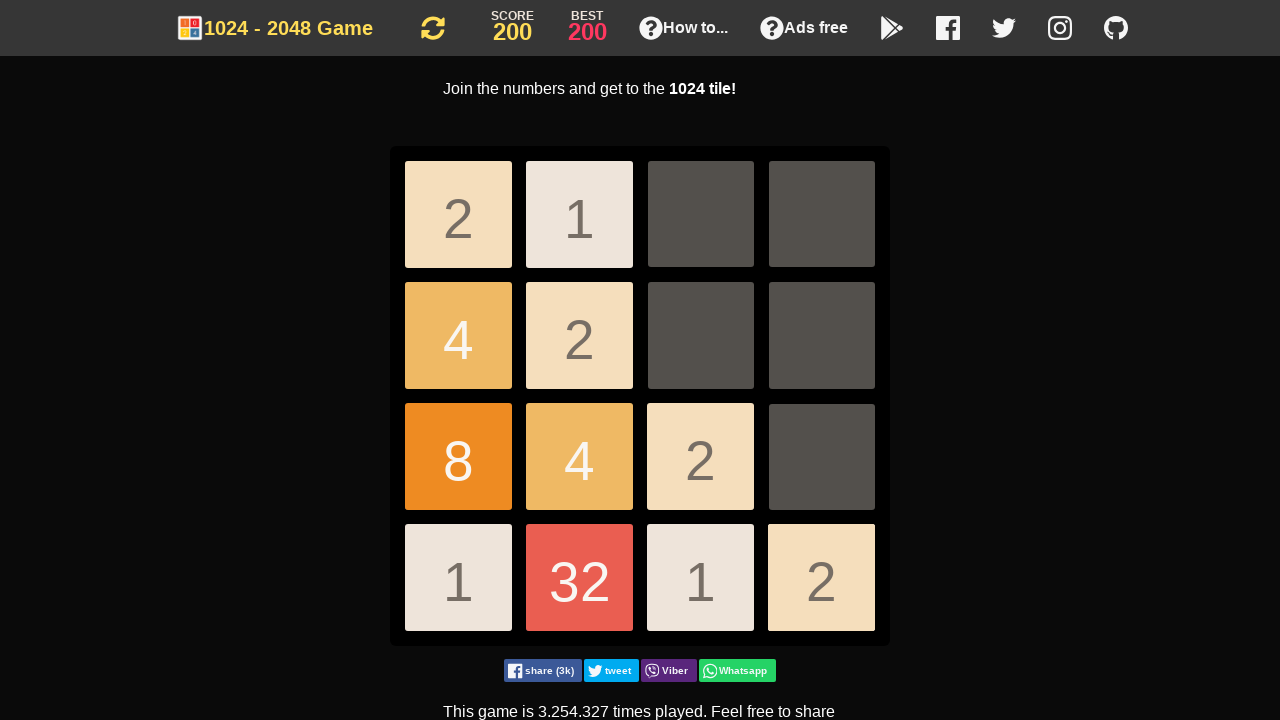

Pressed ArrowRight key
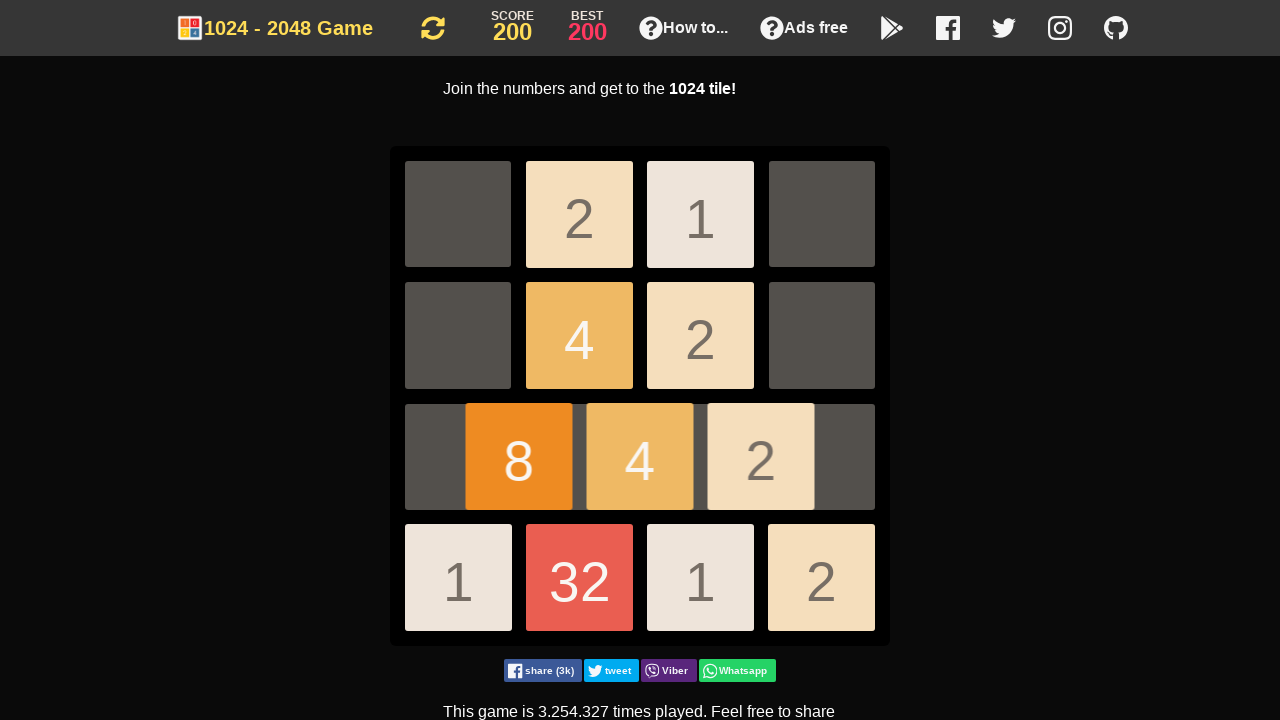

Pressed ArrowLeft key
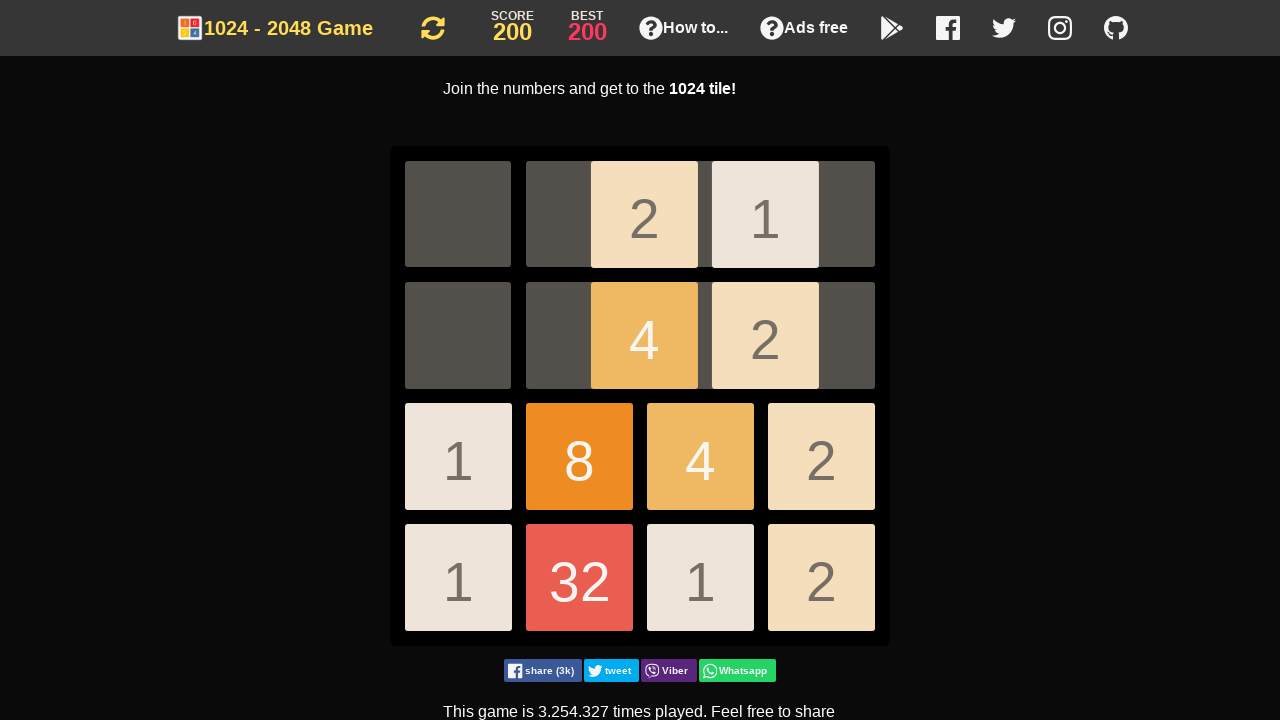

Reloaded the page to continue playing
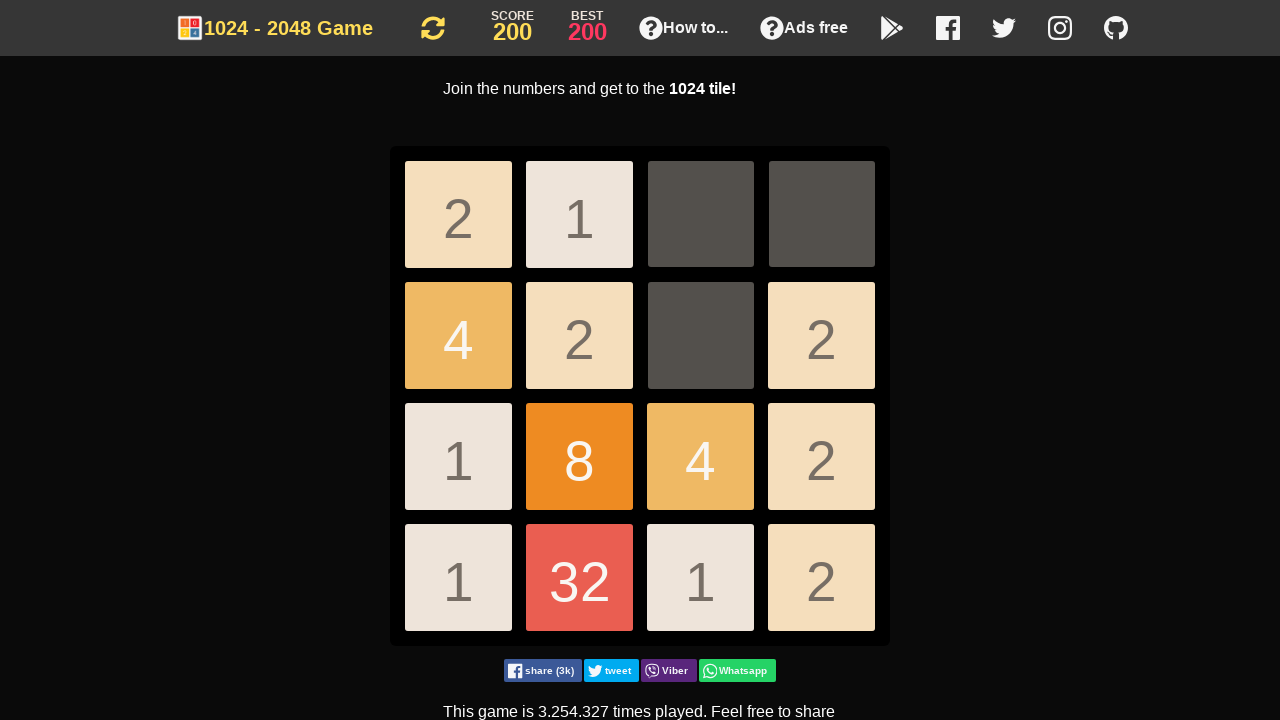

Waited for game to reload (domcontentloaded)
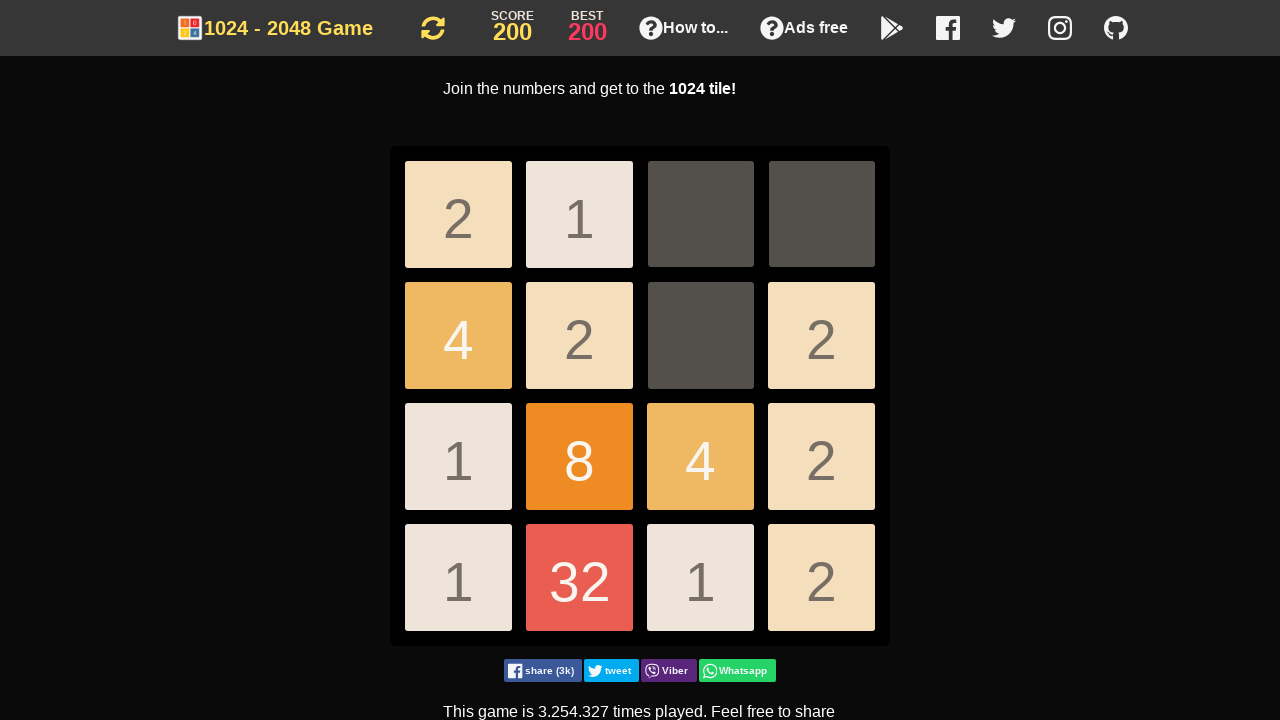

Pressed ArrowDown key
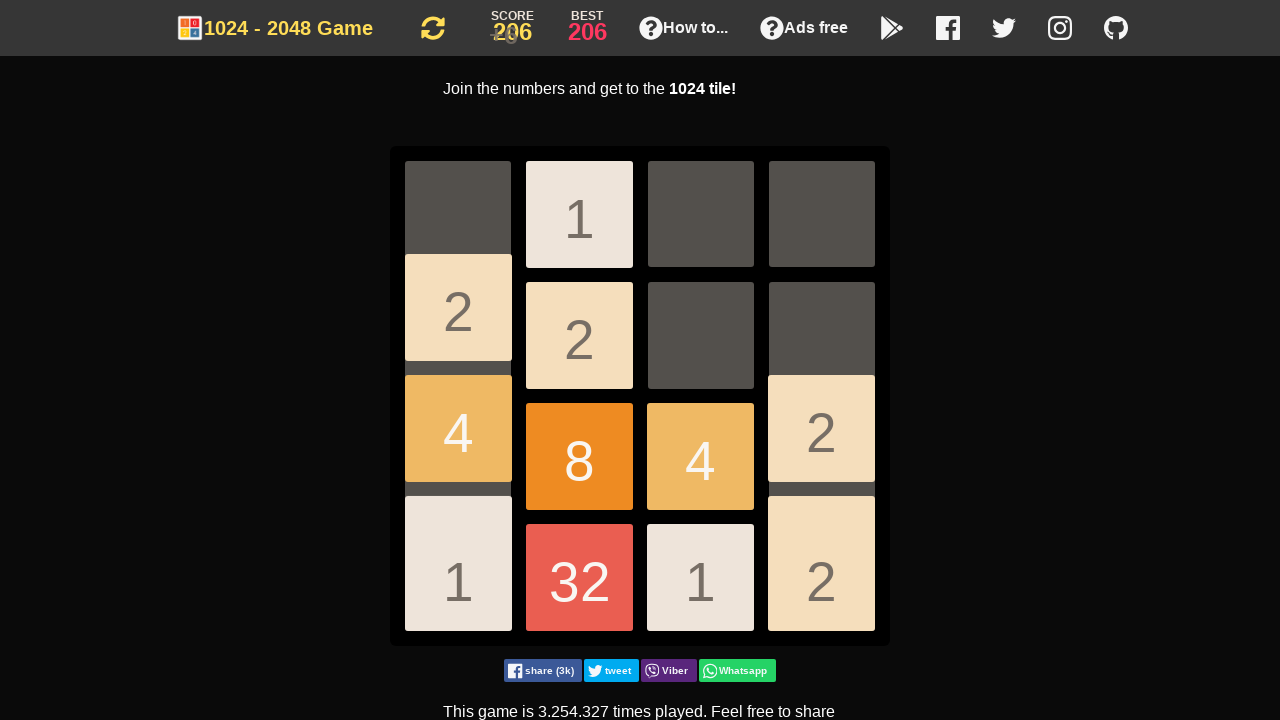

Pressed ArrowDown key
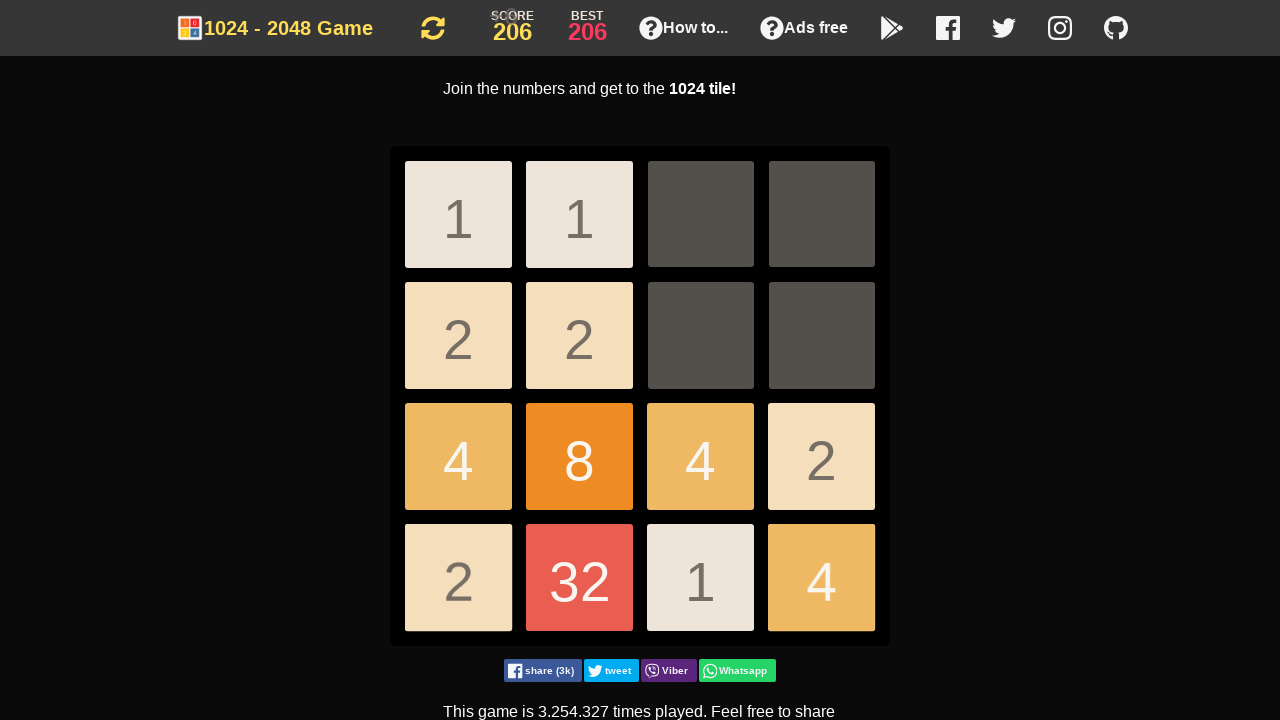

Pressed ArrowDown key
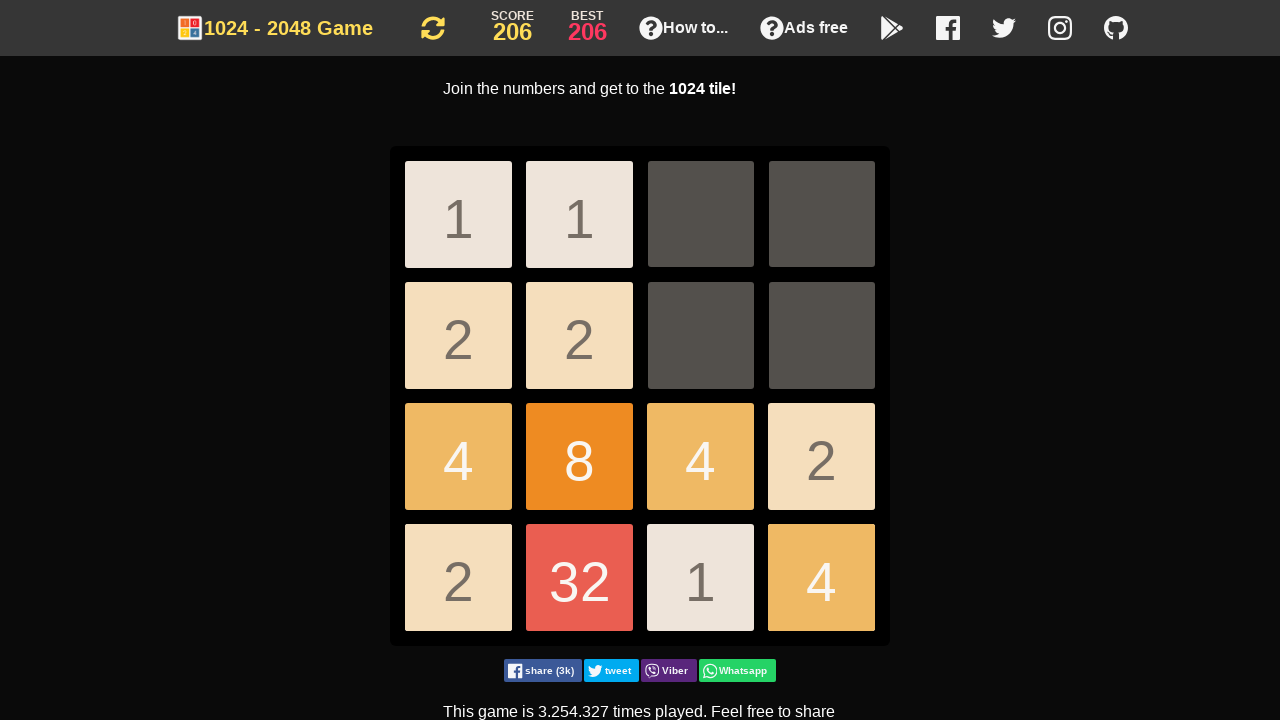

Pressed ArrowDown key
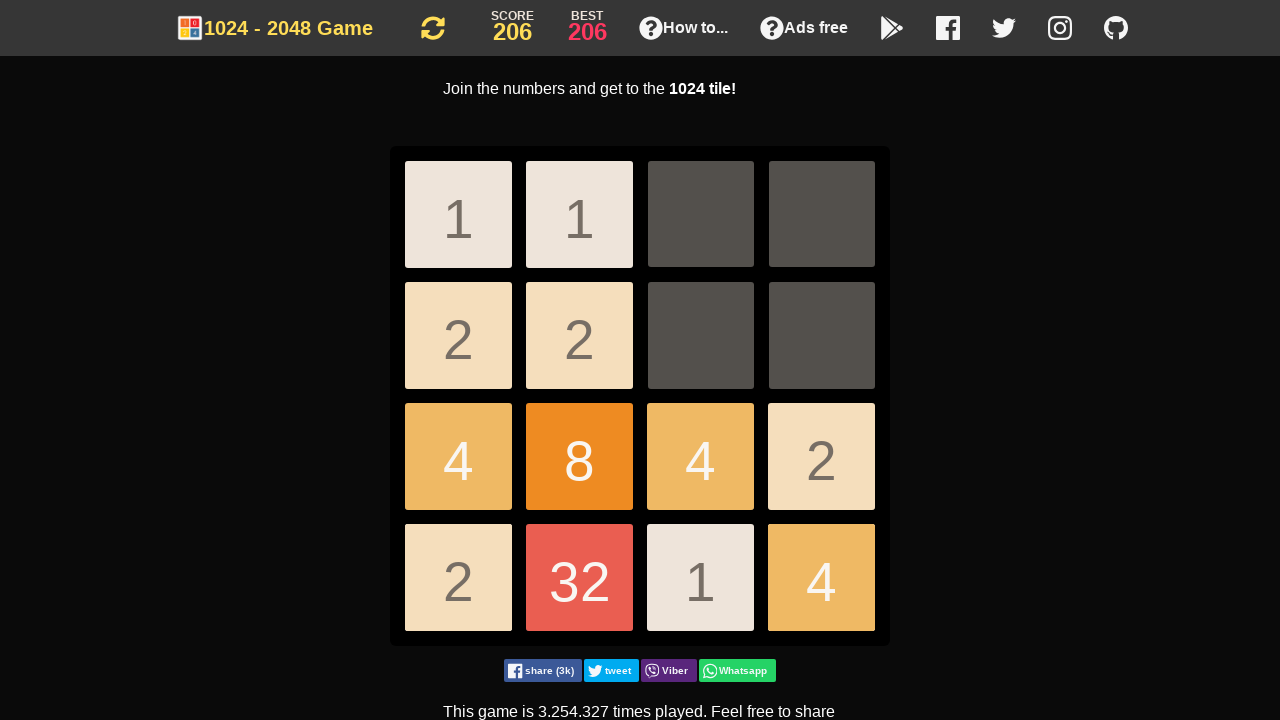

Pressed ArrowDown key
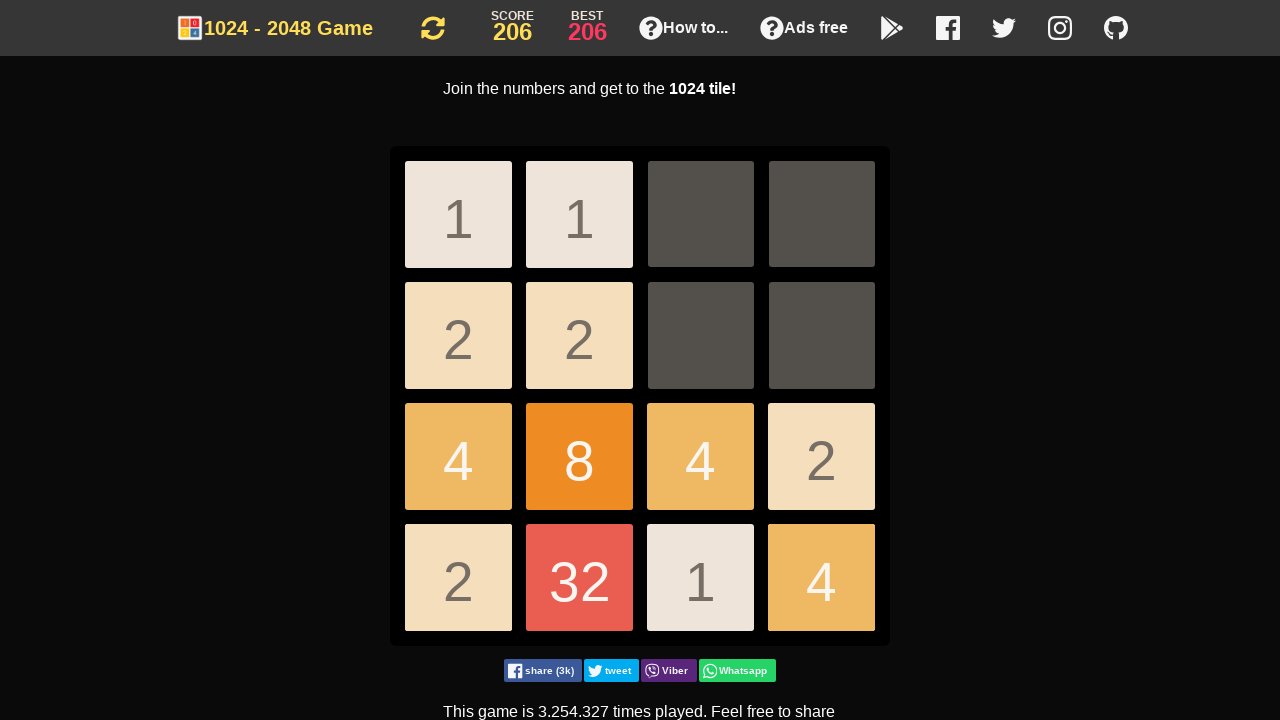

Pressed ArrowDown key
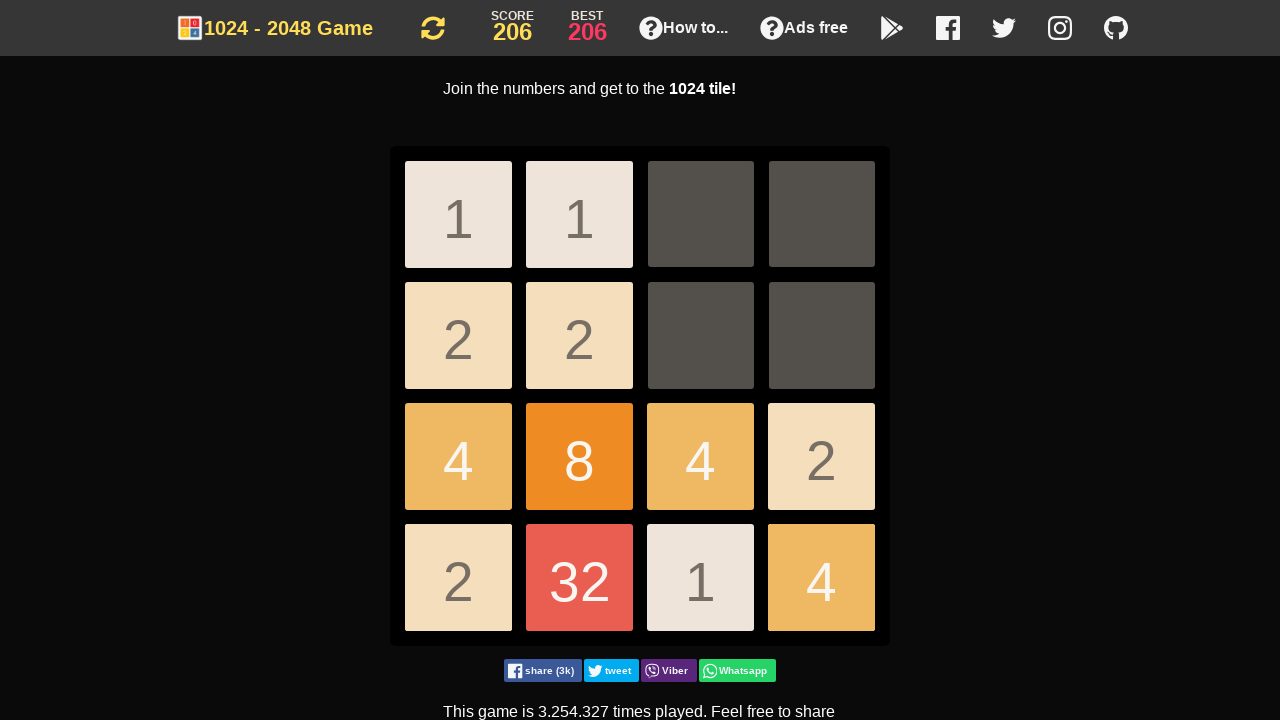

Pressed ArrowDown key
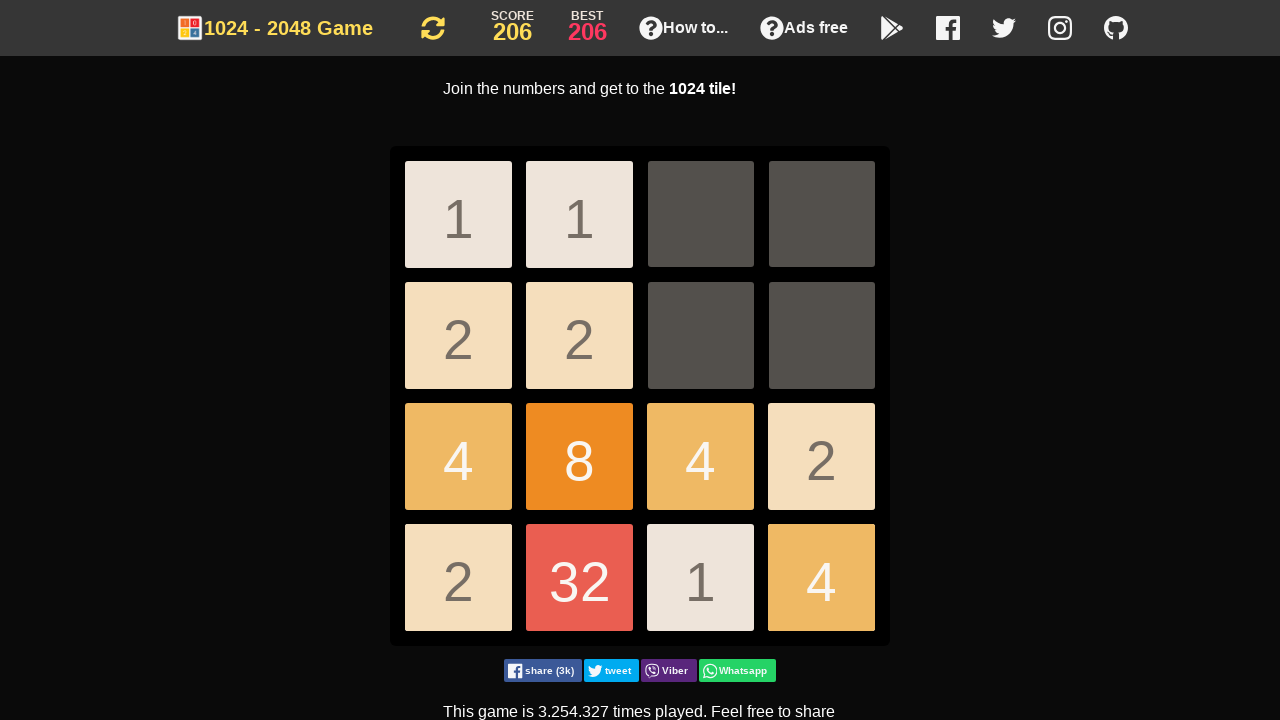

Pressed ArrowDown key
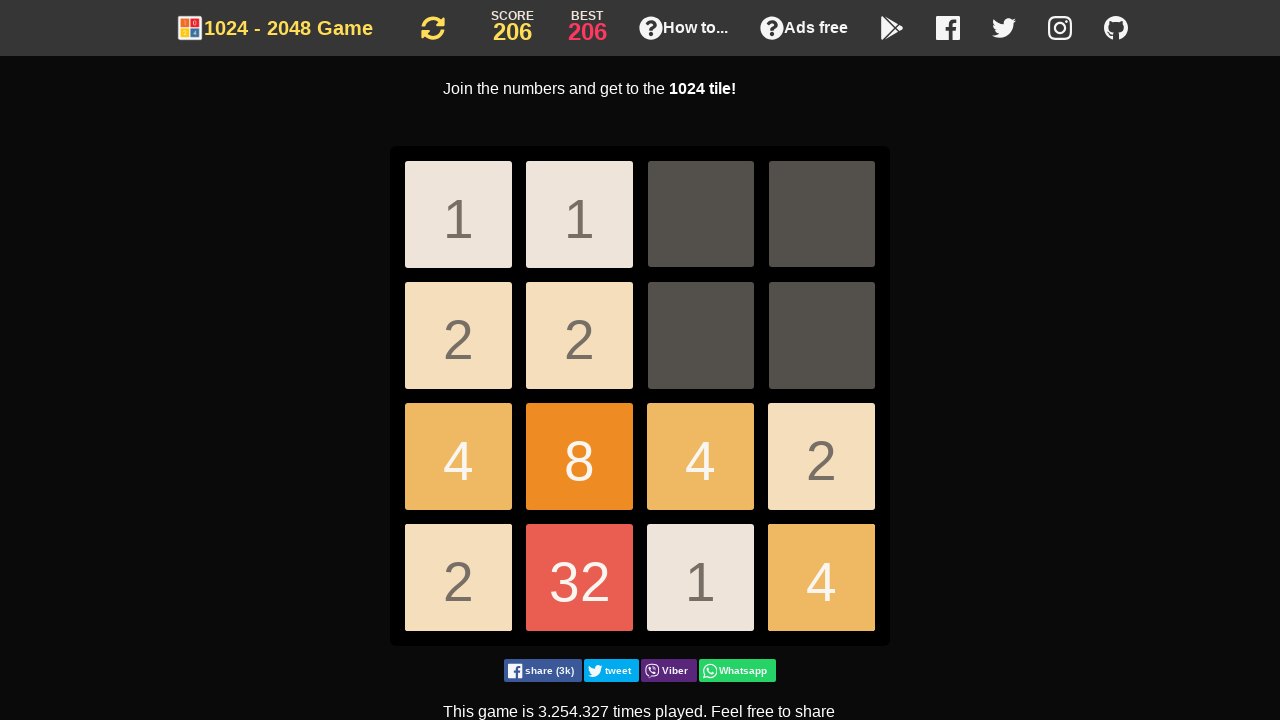

Pressed ArrowDown key
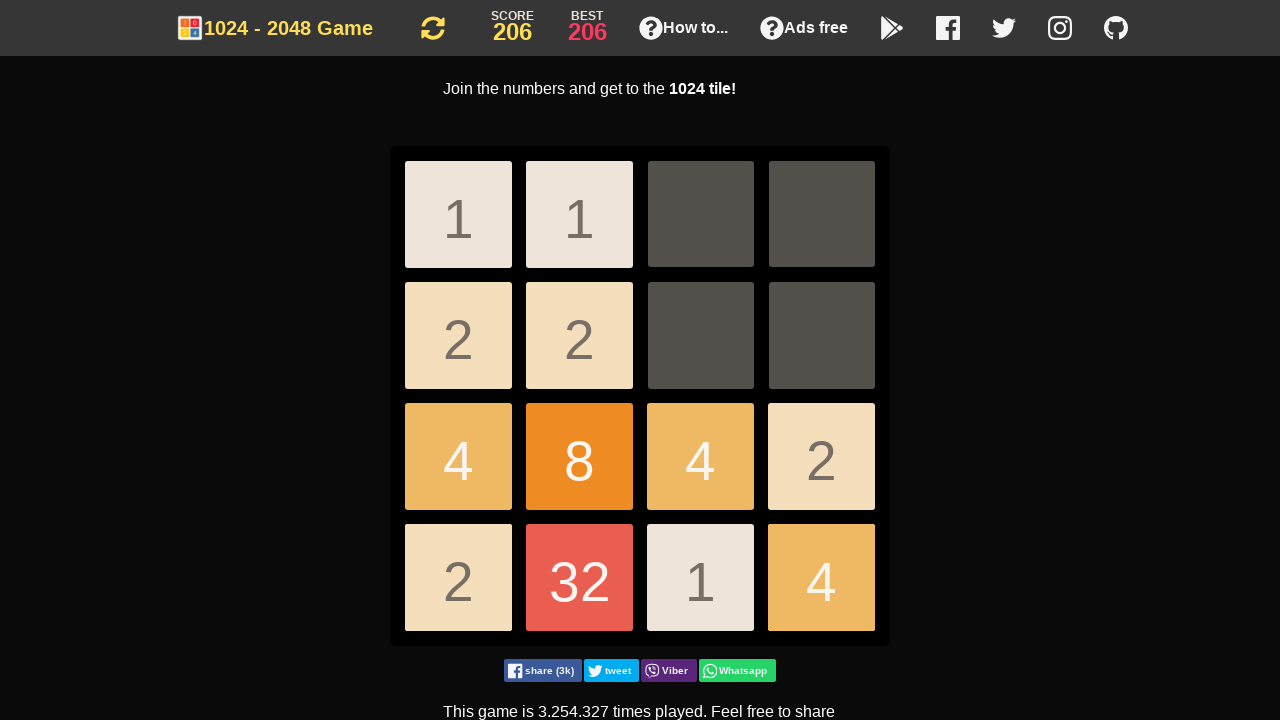

Pressed ArrowDown key
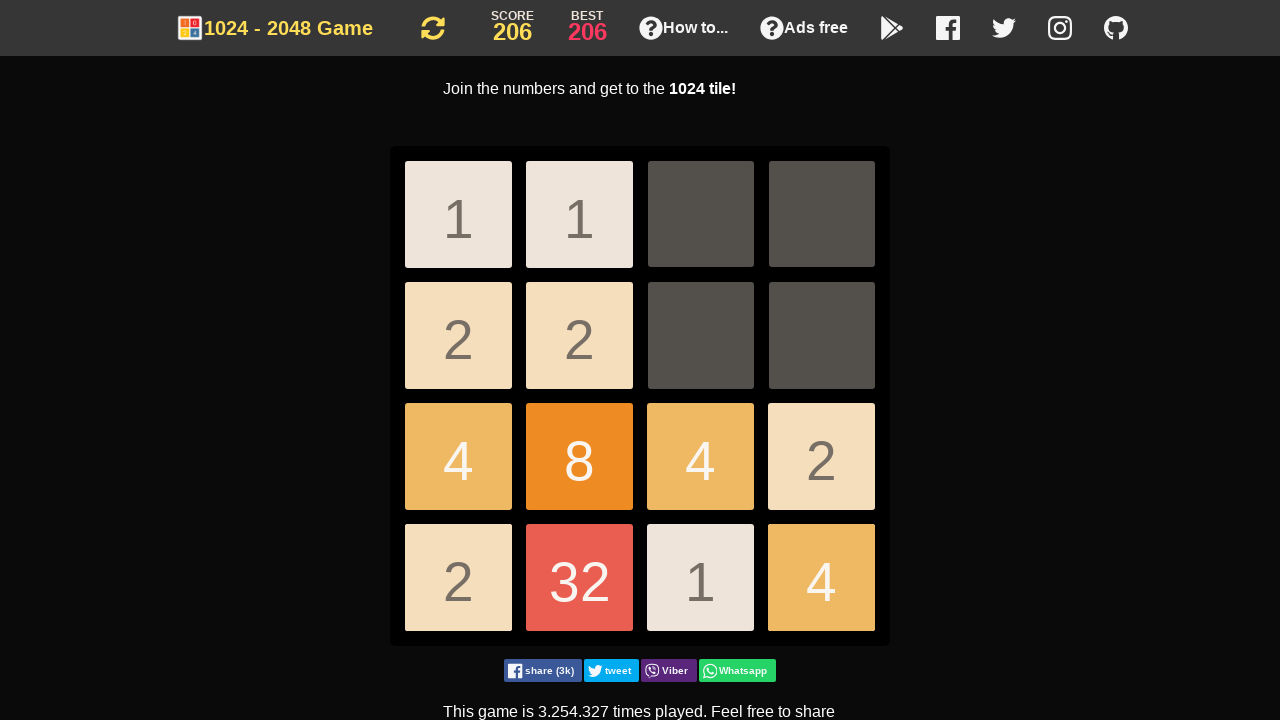

Pressed ArrowLeft key
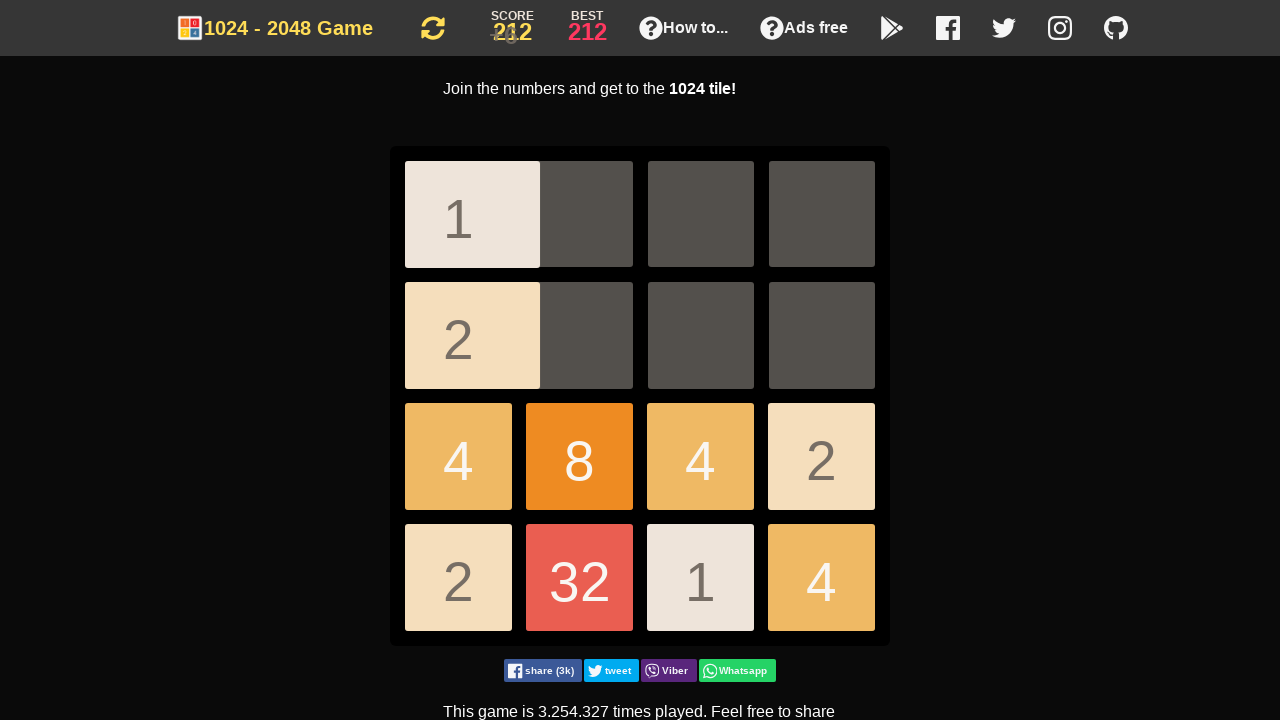

Pressed ArrowDown key
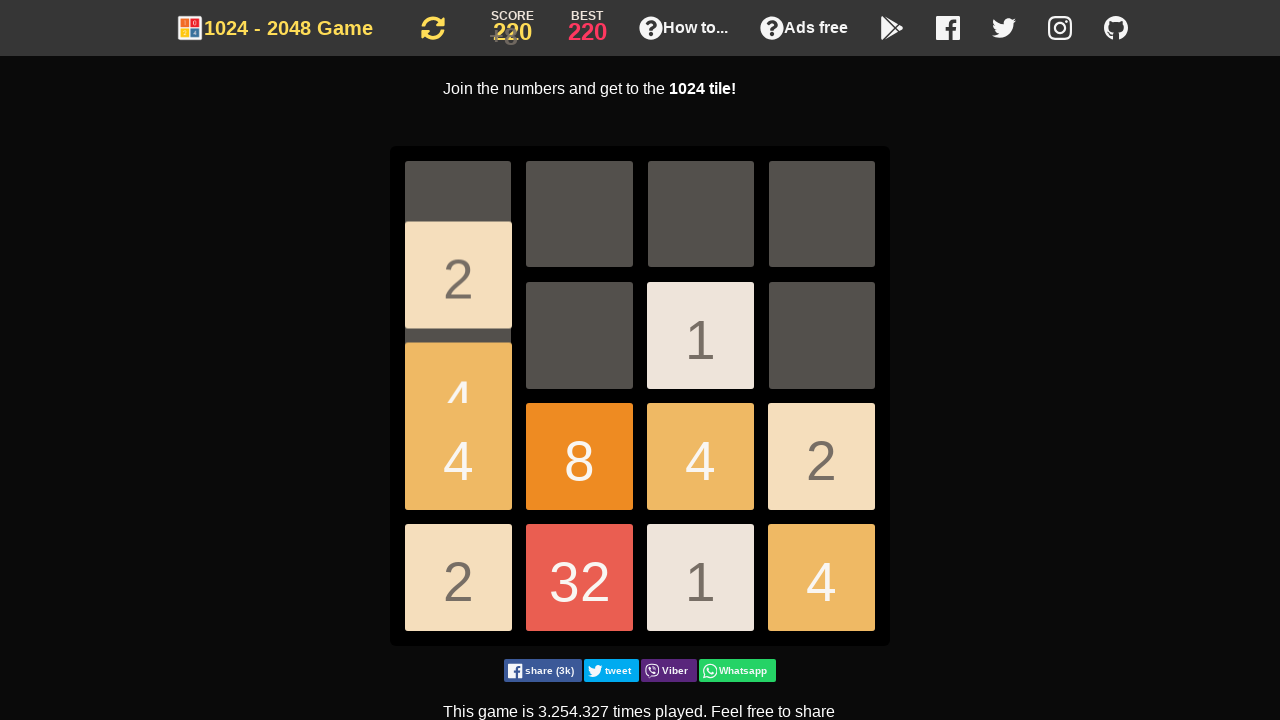

Pressed ArrowDown key
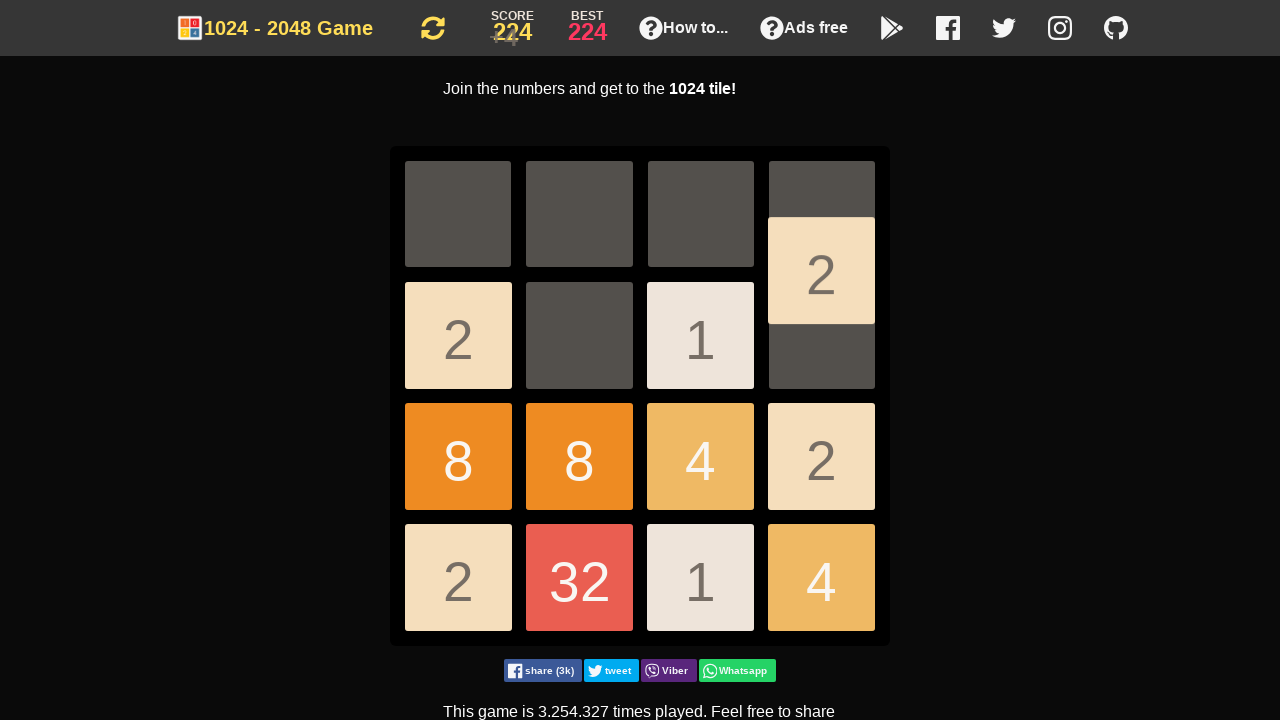

Pressed ArrowDown key
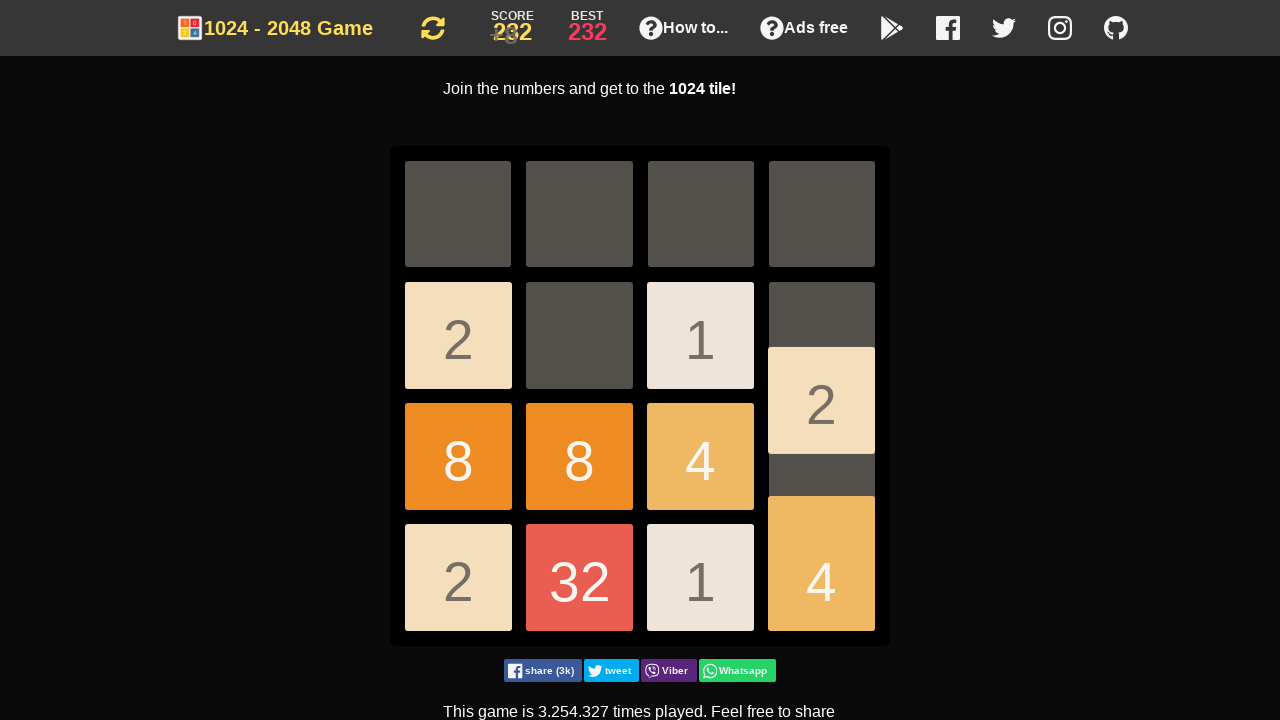

Pressed ArrowDown key
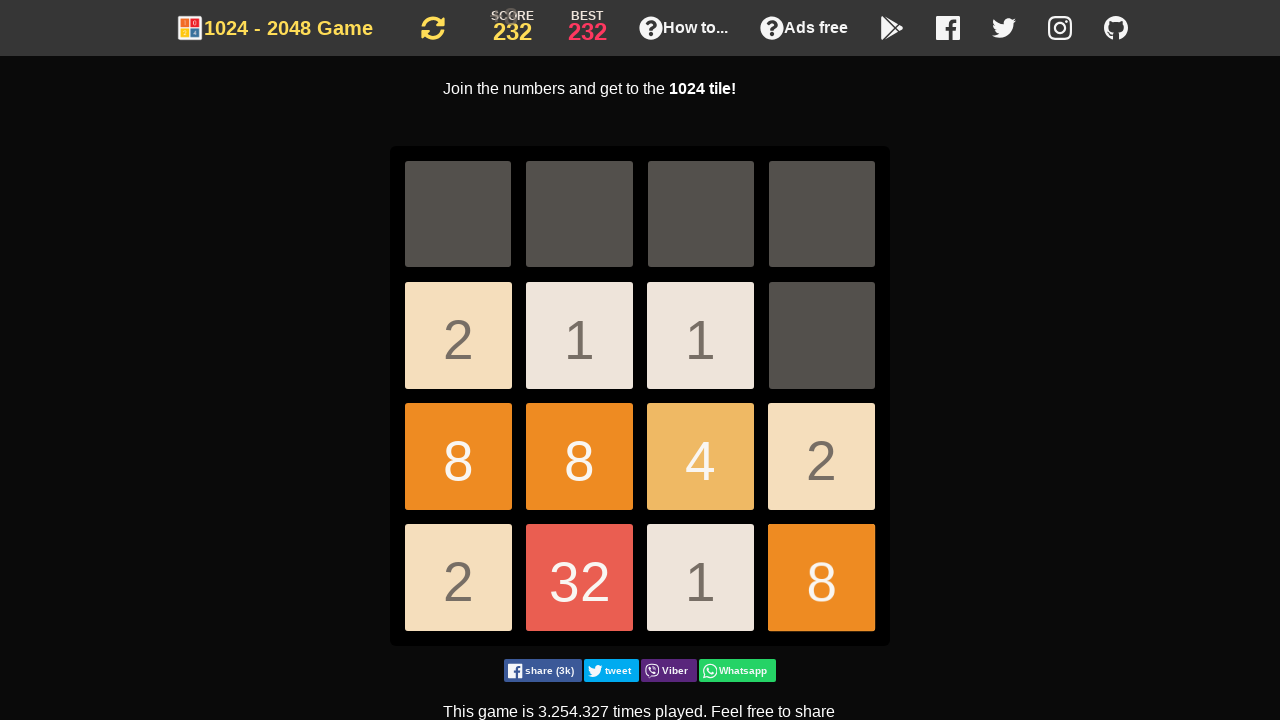

Pressed ArrowDown key
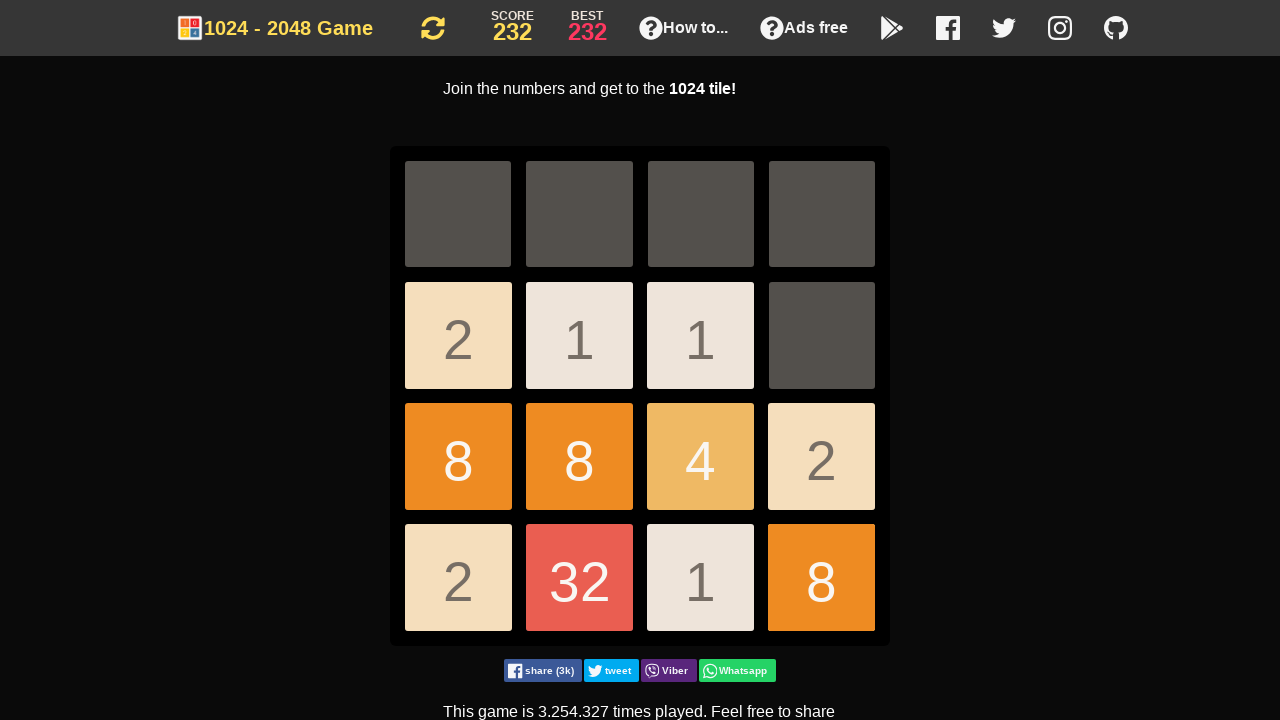

Pressed ArrowDown key
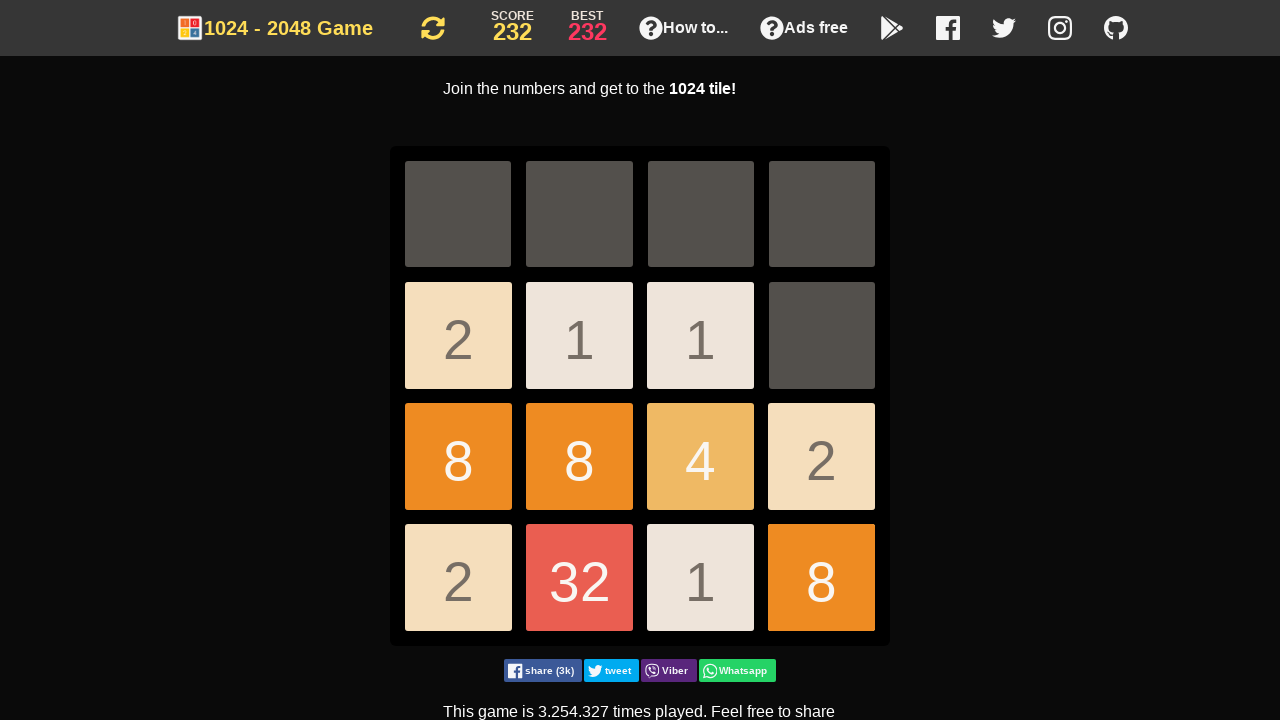

Pressed ArrowDown key
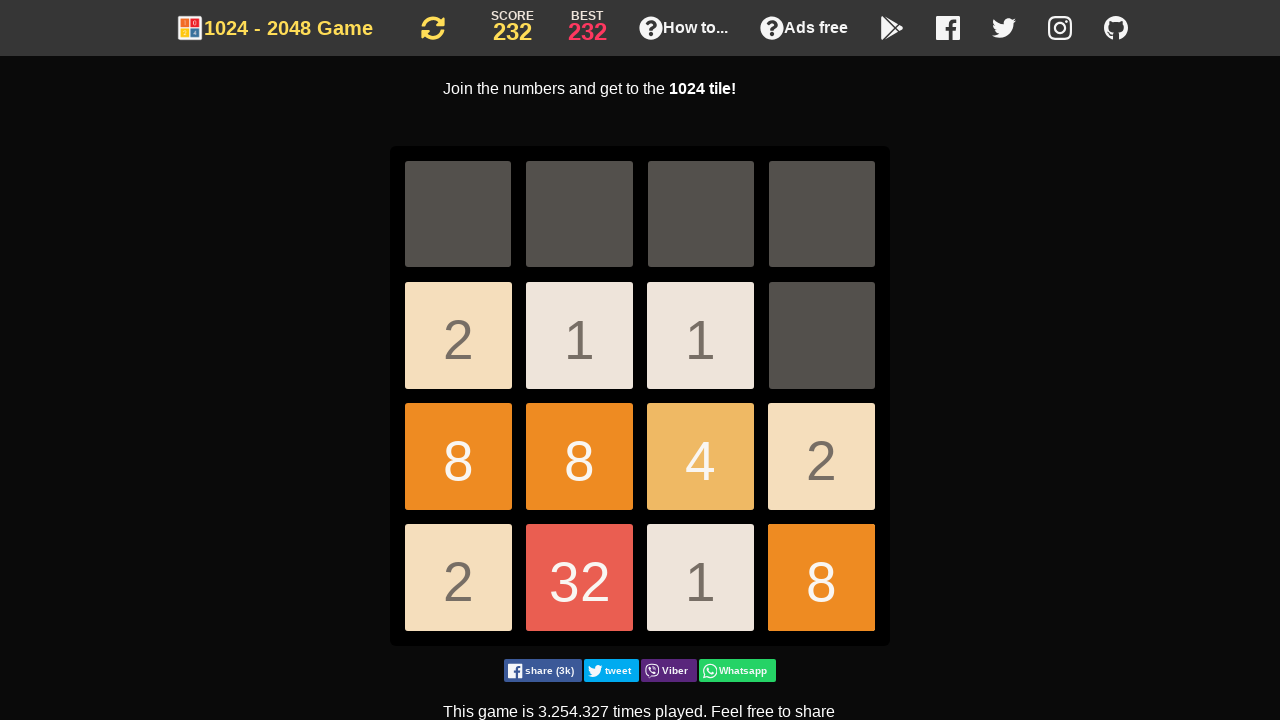

Pressed ArrowDown key
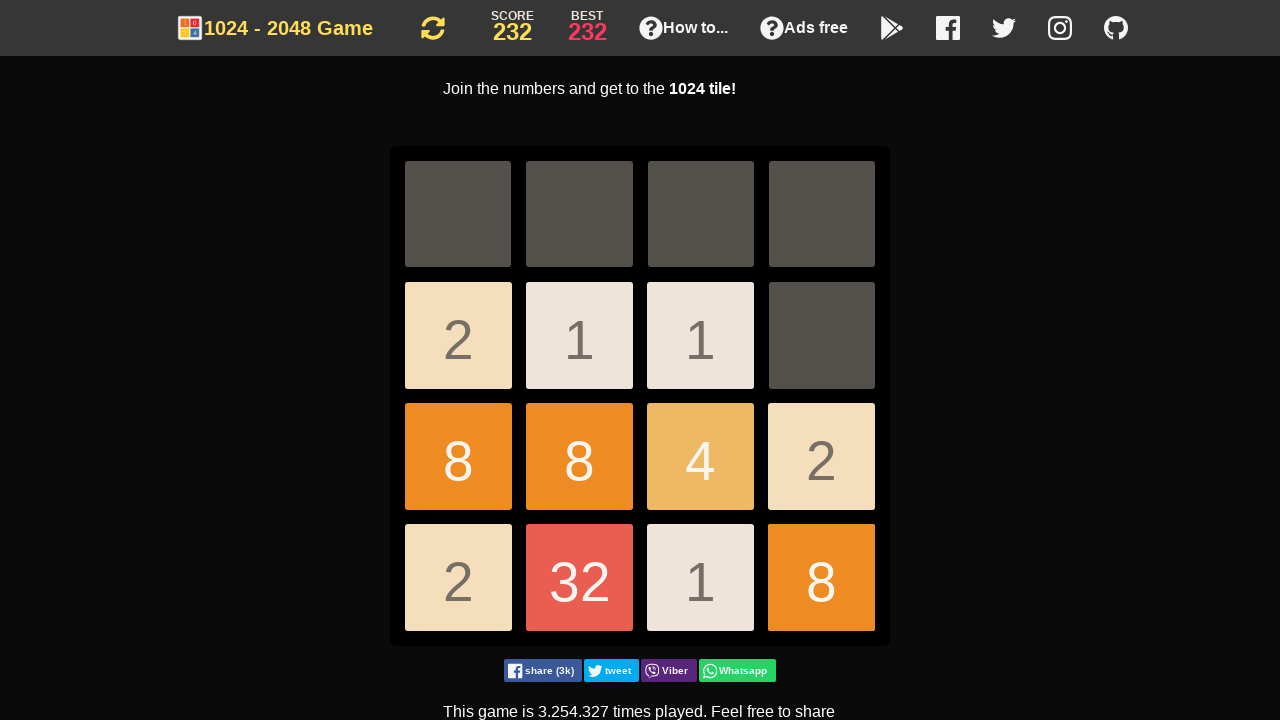

Pressed ArrowDown key
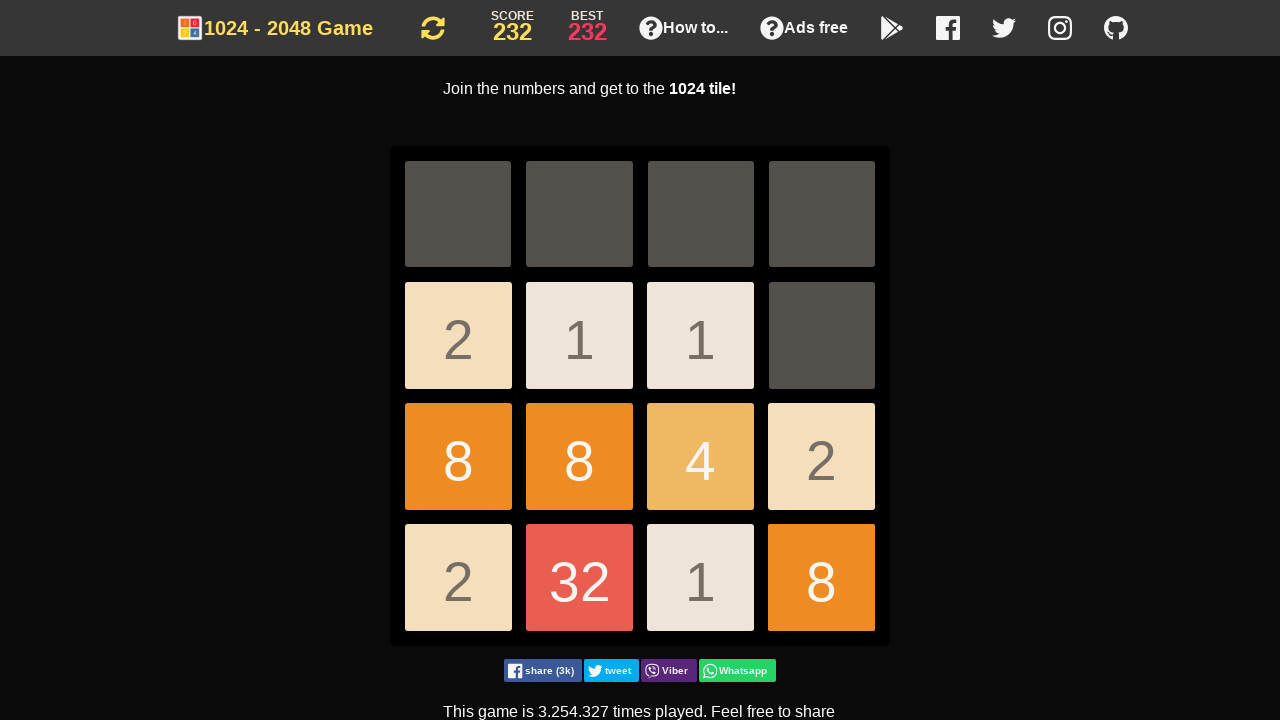

Pressed ArrowDown key
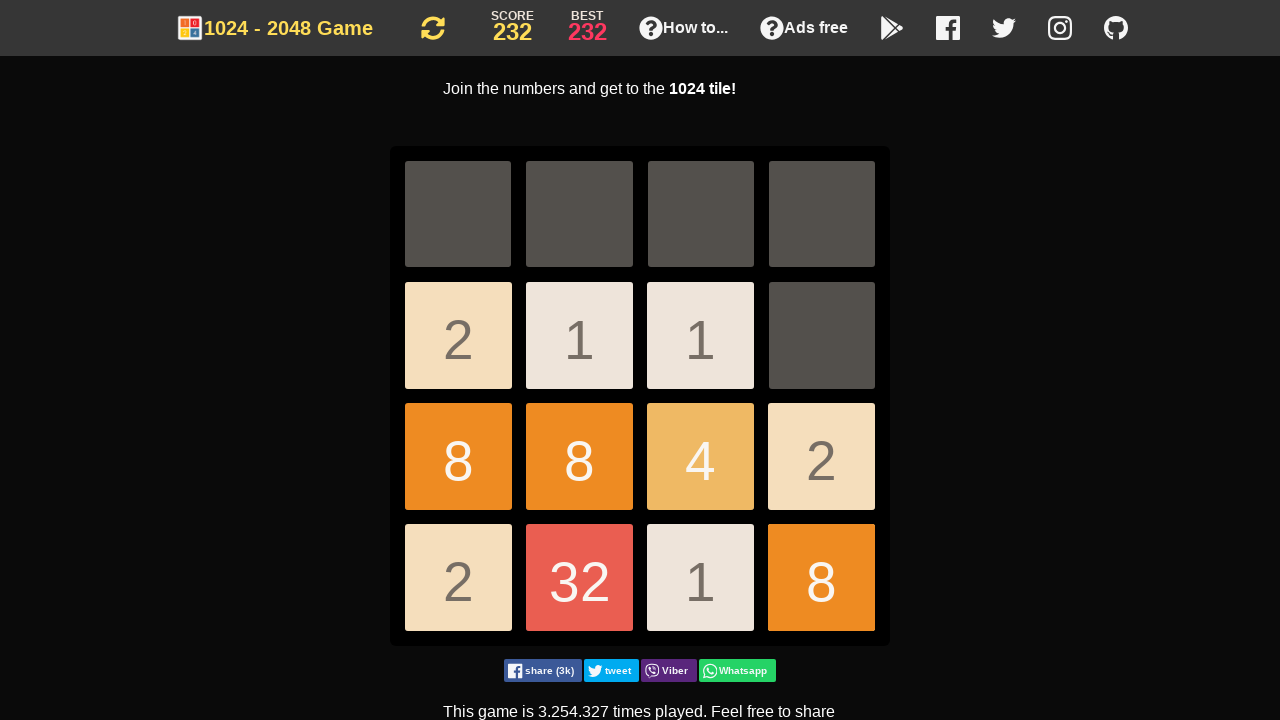

Pressed ArrowLeft key
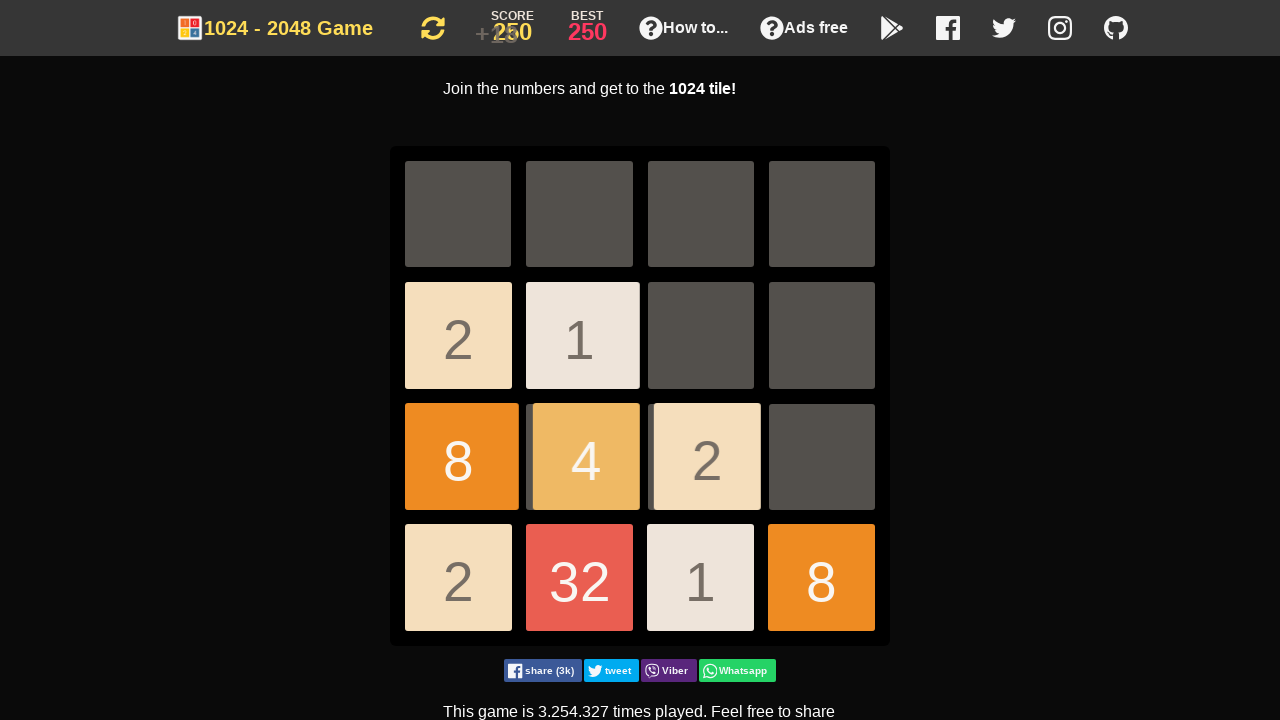

Pressed ArrowDown key
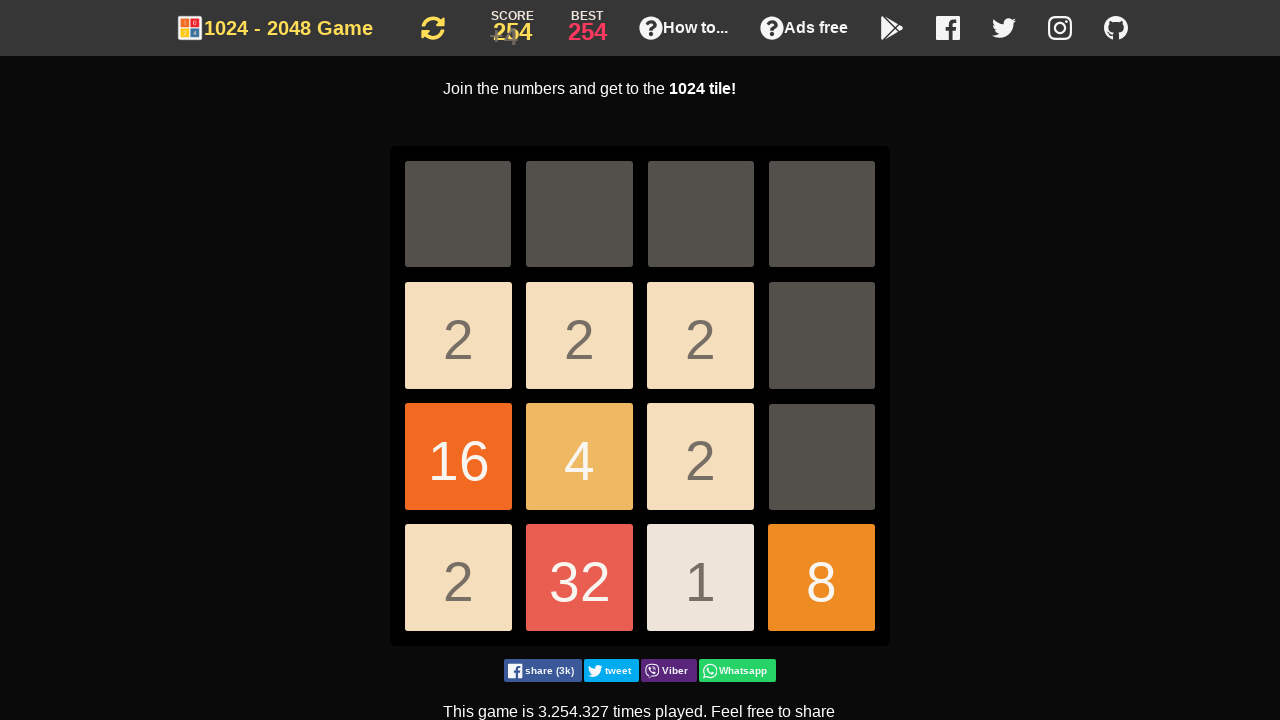

Pressed ArrowDown key
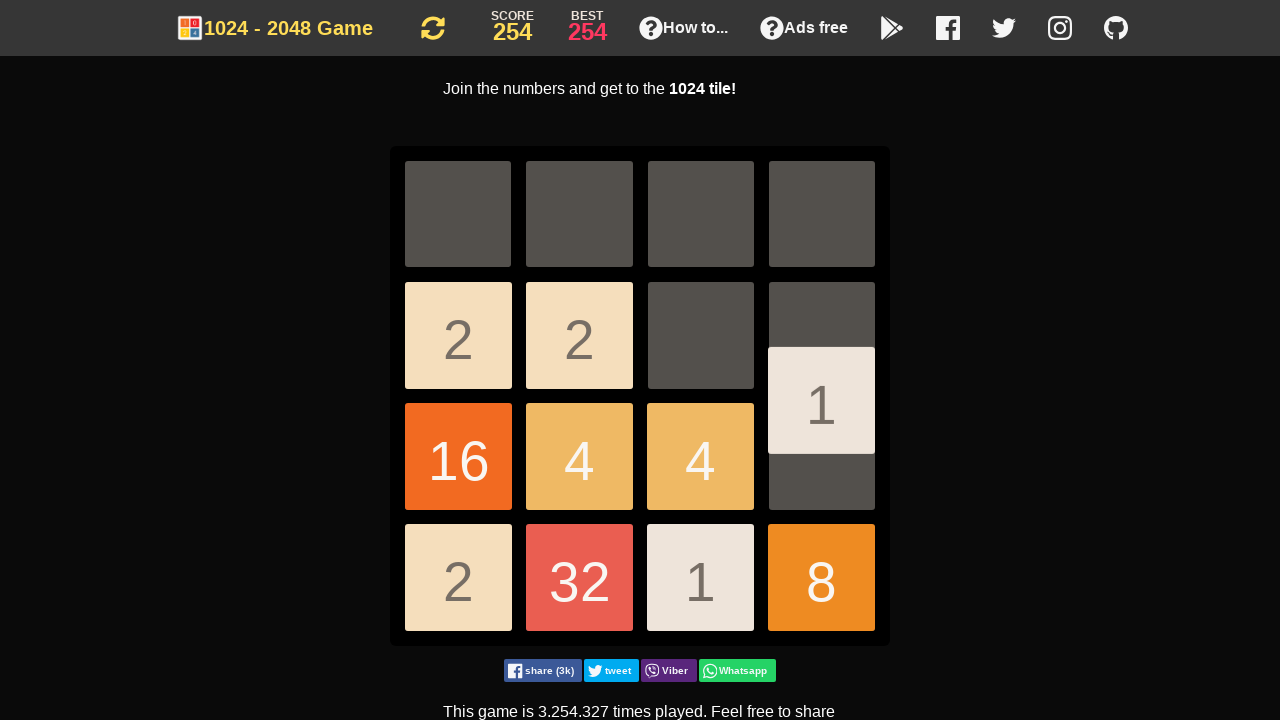

Pressed ArrowDown key
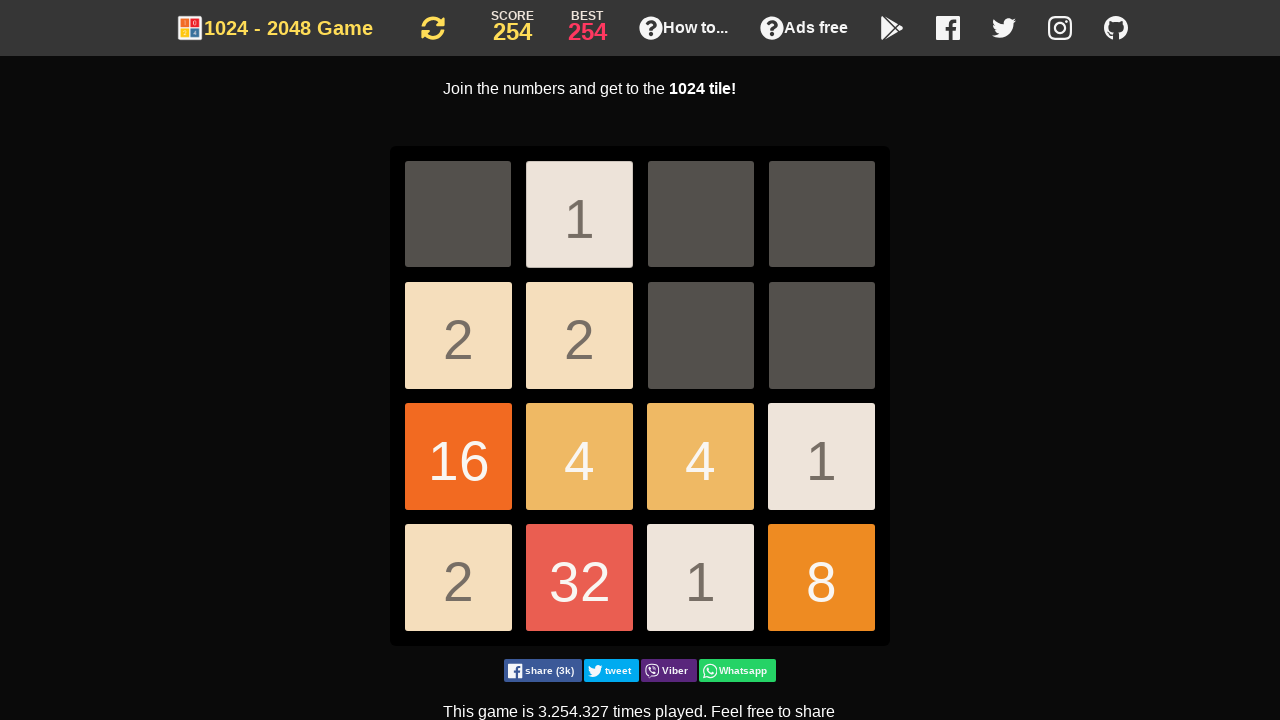

Pressed ArrowDown key
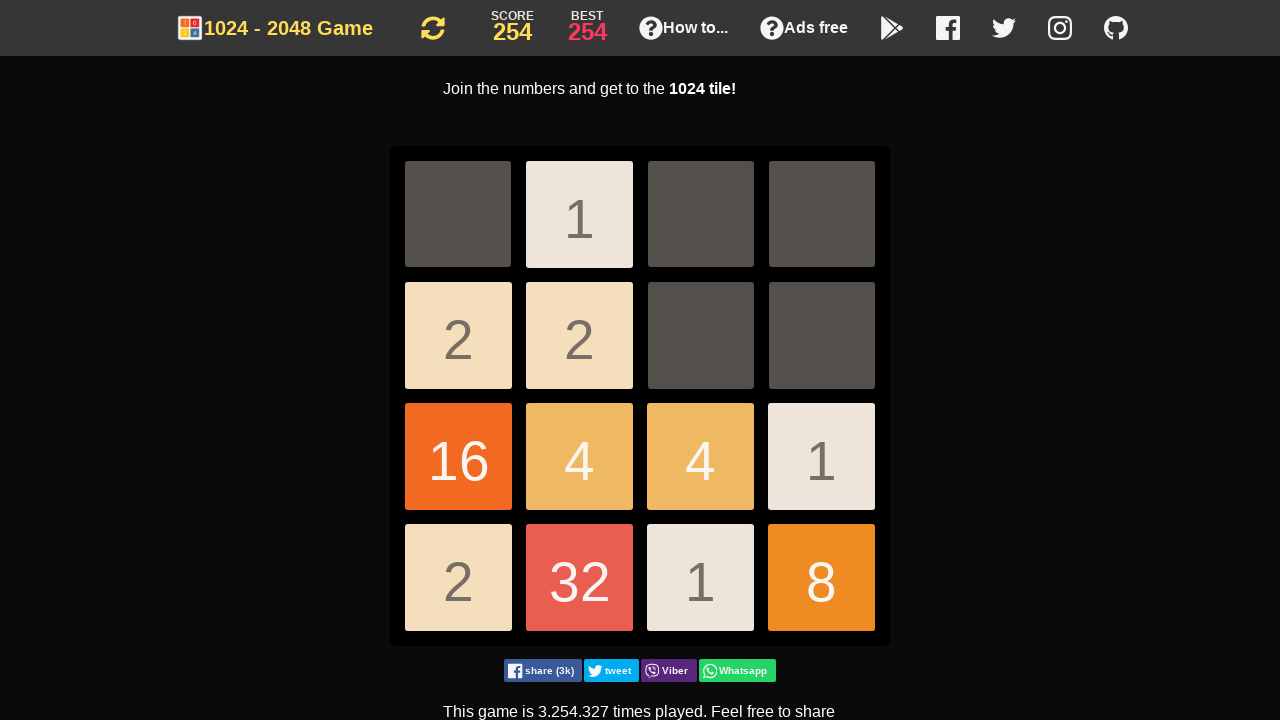

Pressed ArrowDown key
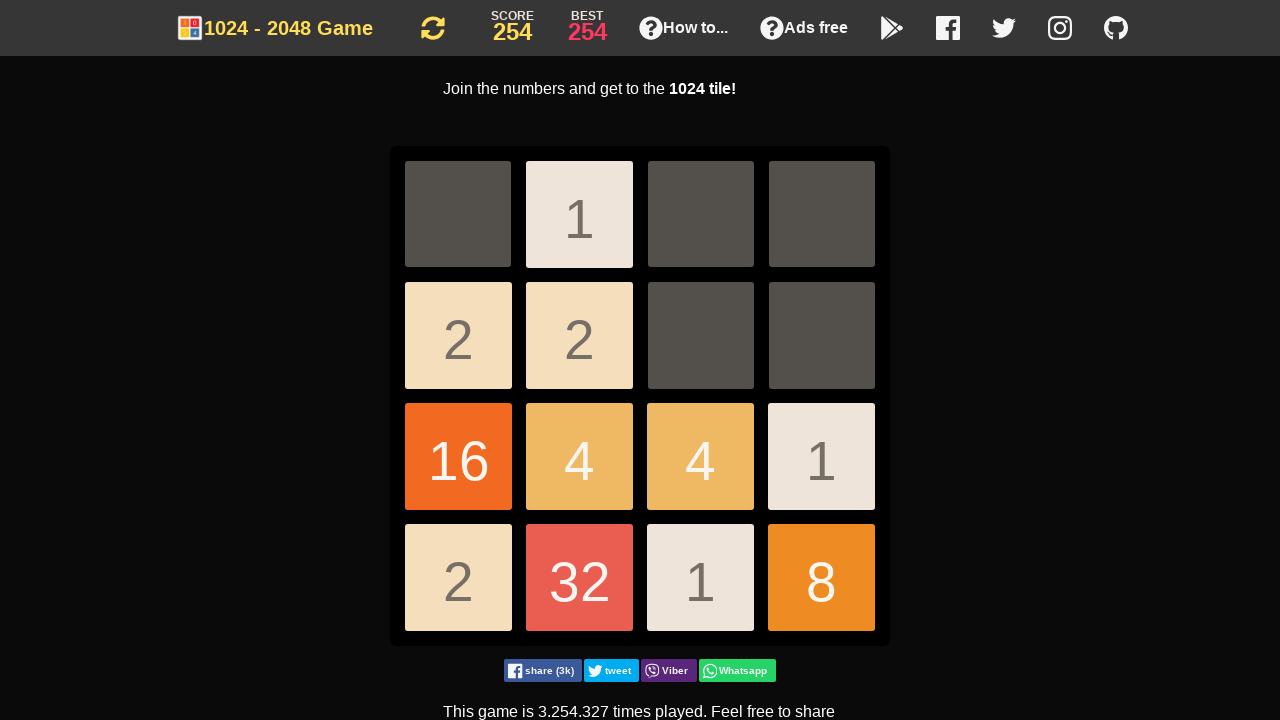

Pressed ArrowDown key
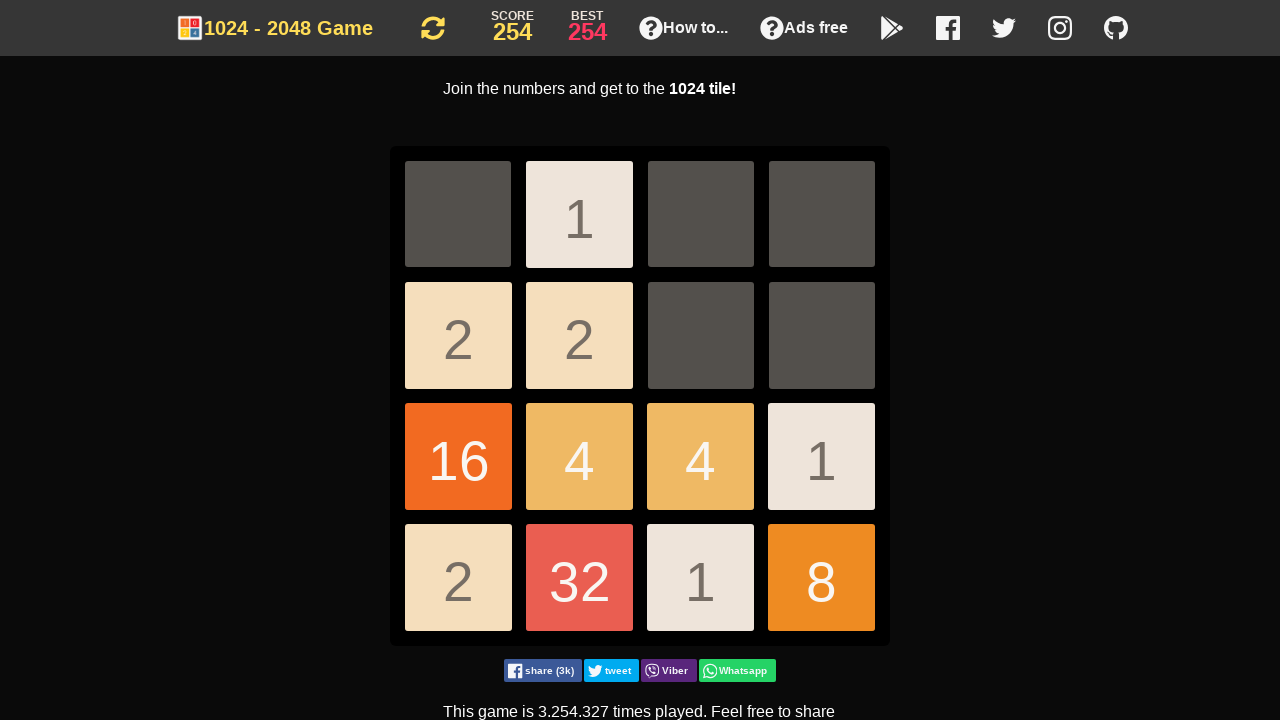

Pressed ArrowDown key
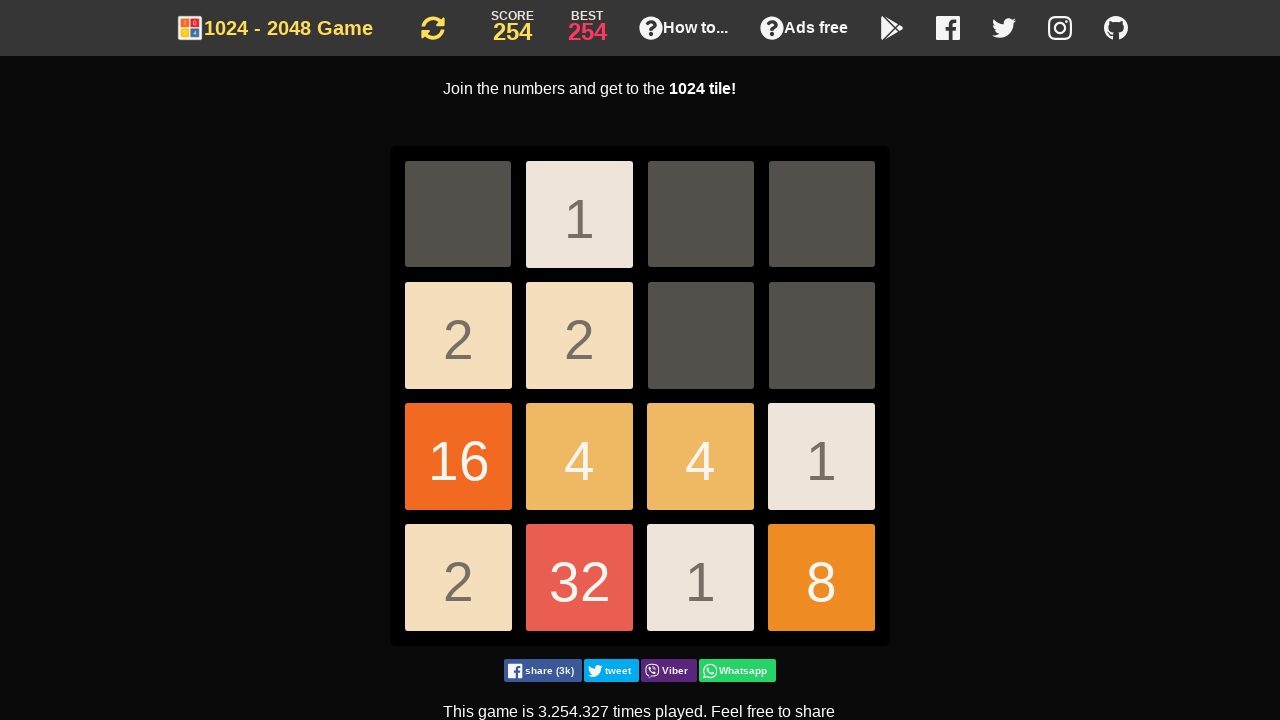

Pressed ArrowDown key
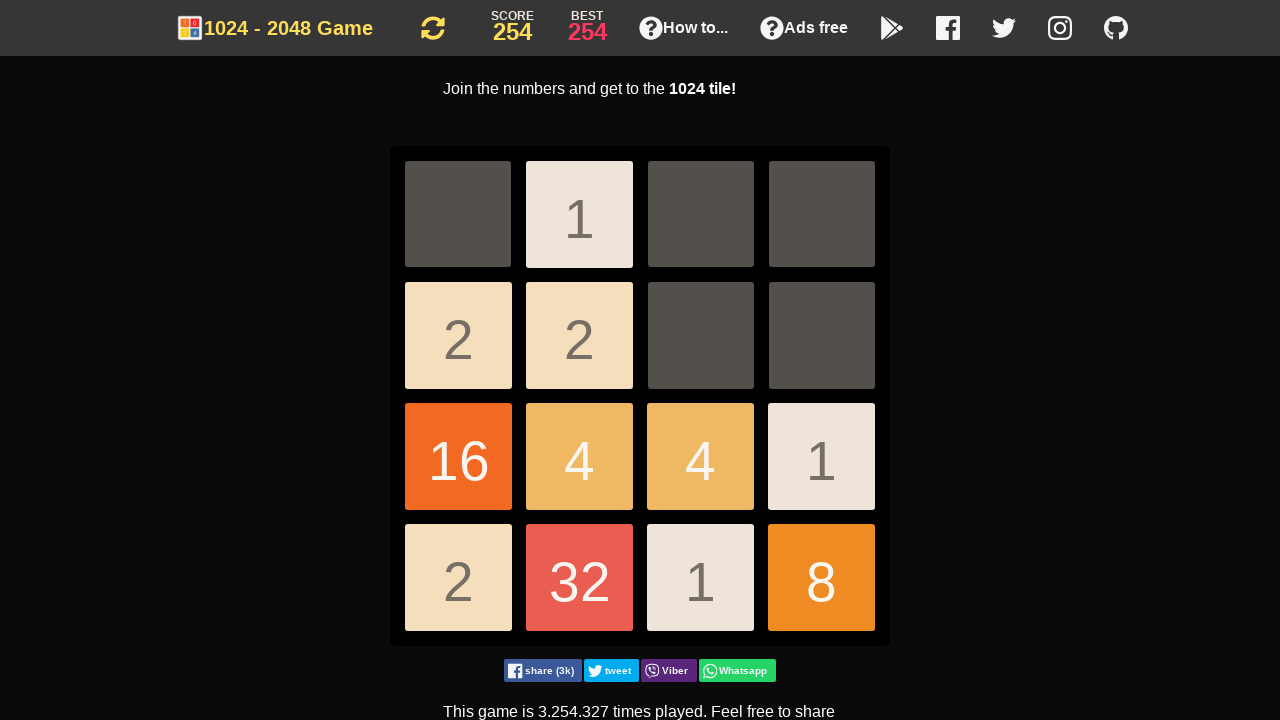

Pressed ArrowDown key
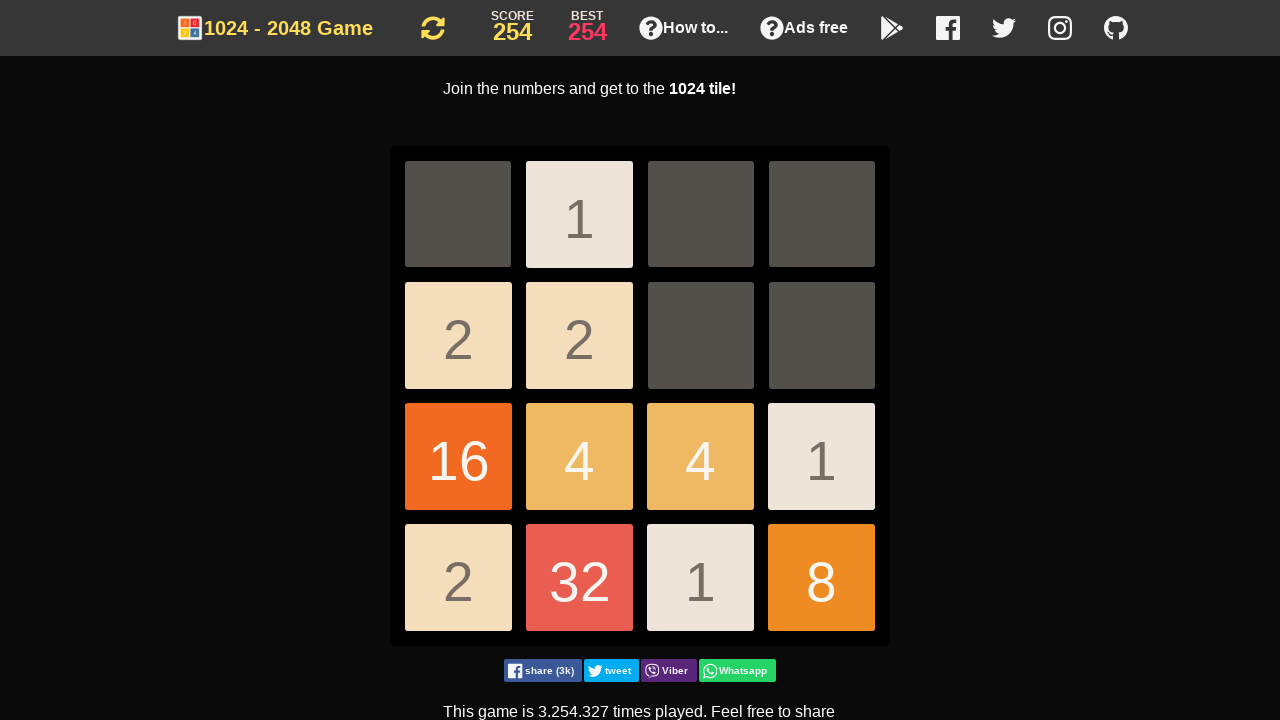

Pressed ArrowDown key
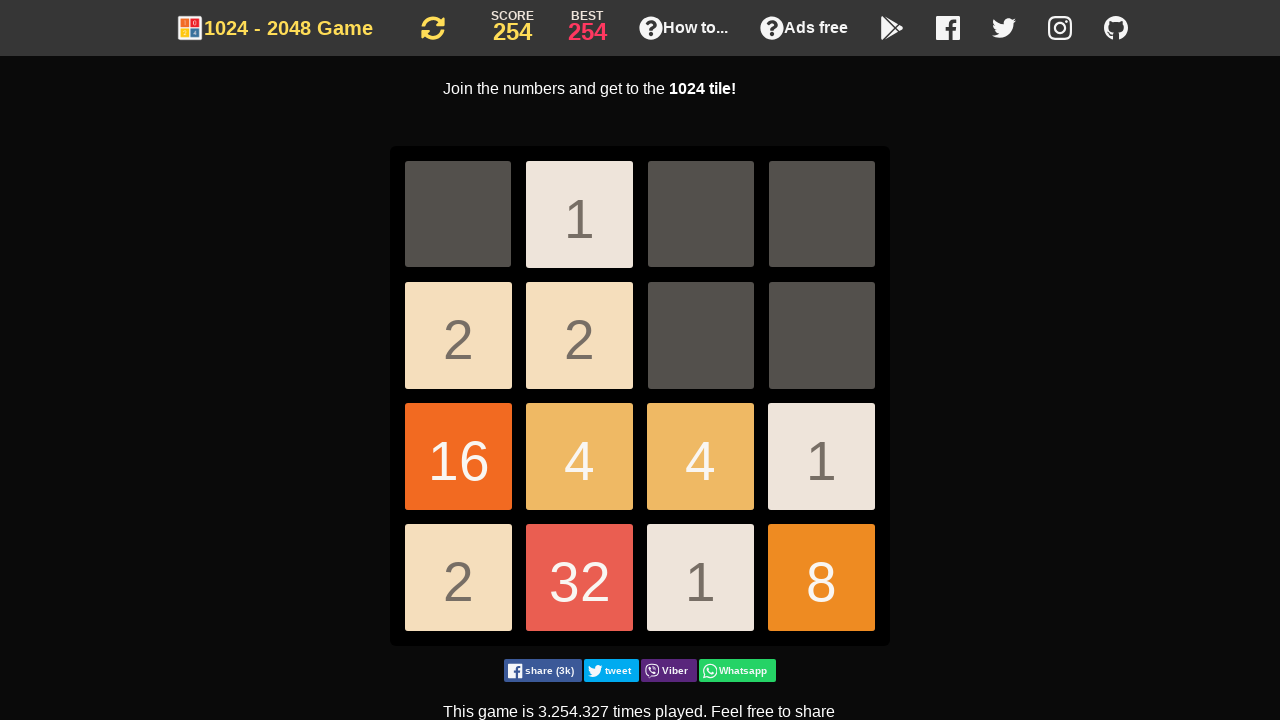

Pressed ArrowLeft key
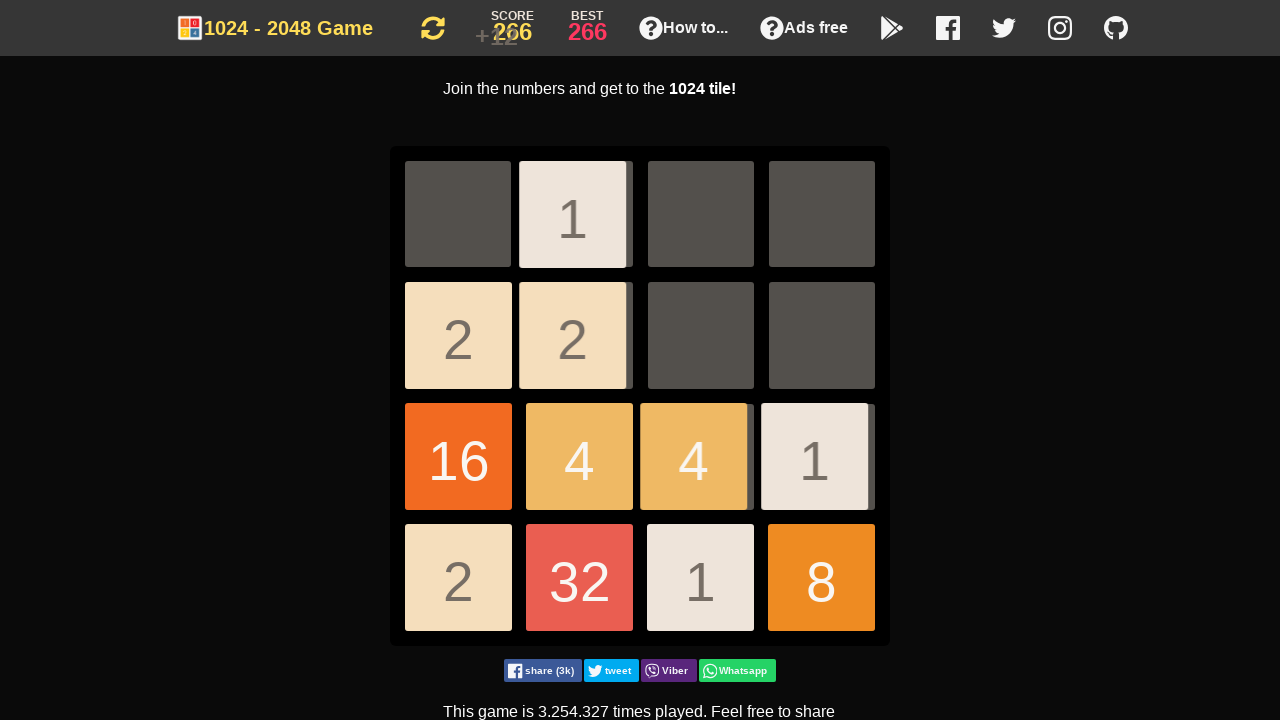

Pressed ArrowDown key
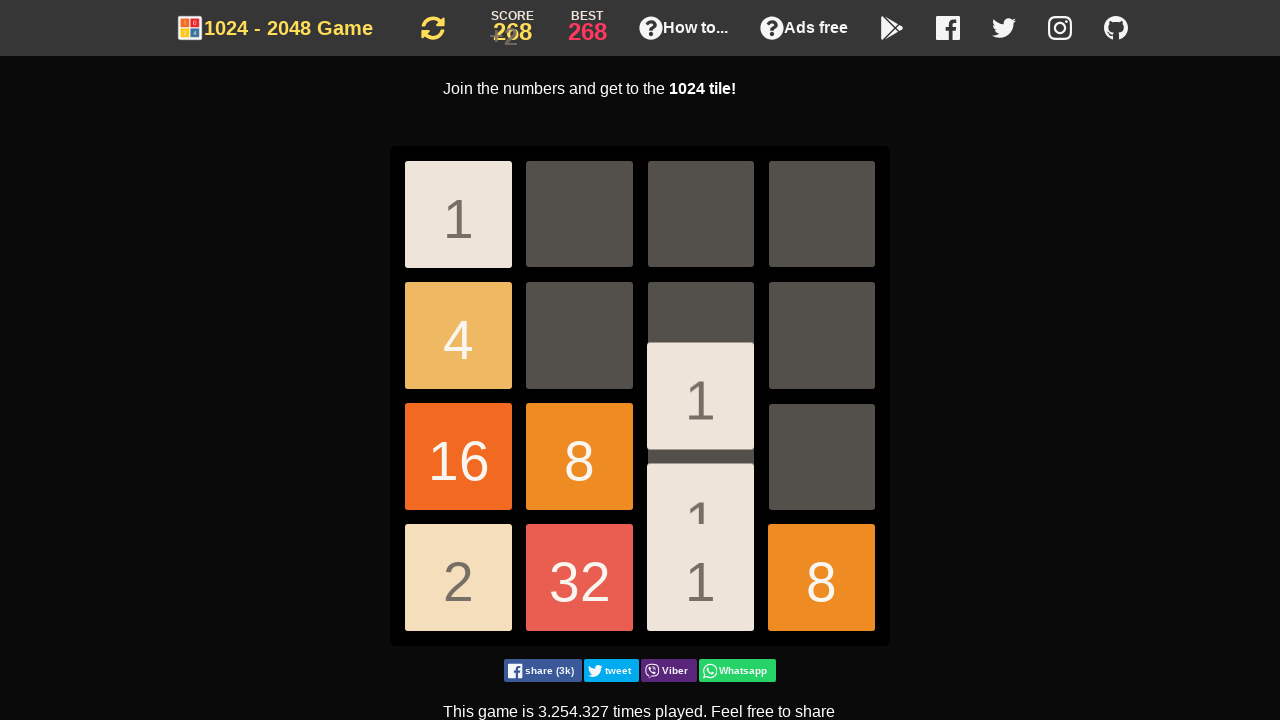

Pressed ArrowDown key
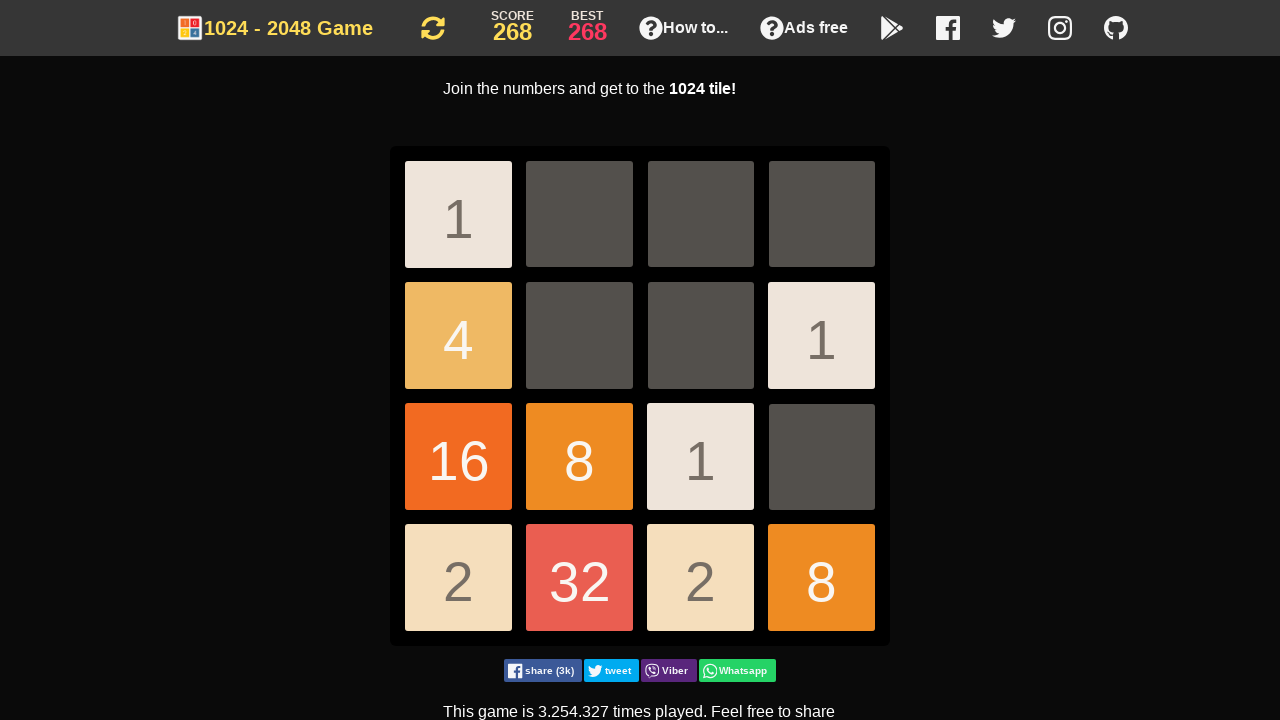

Pressed ArrowDown key
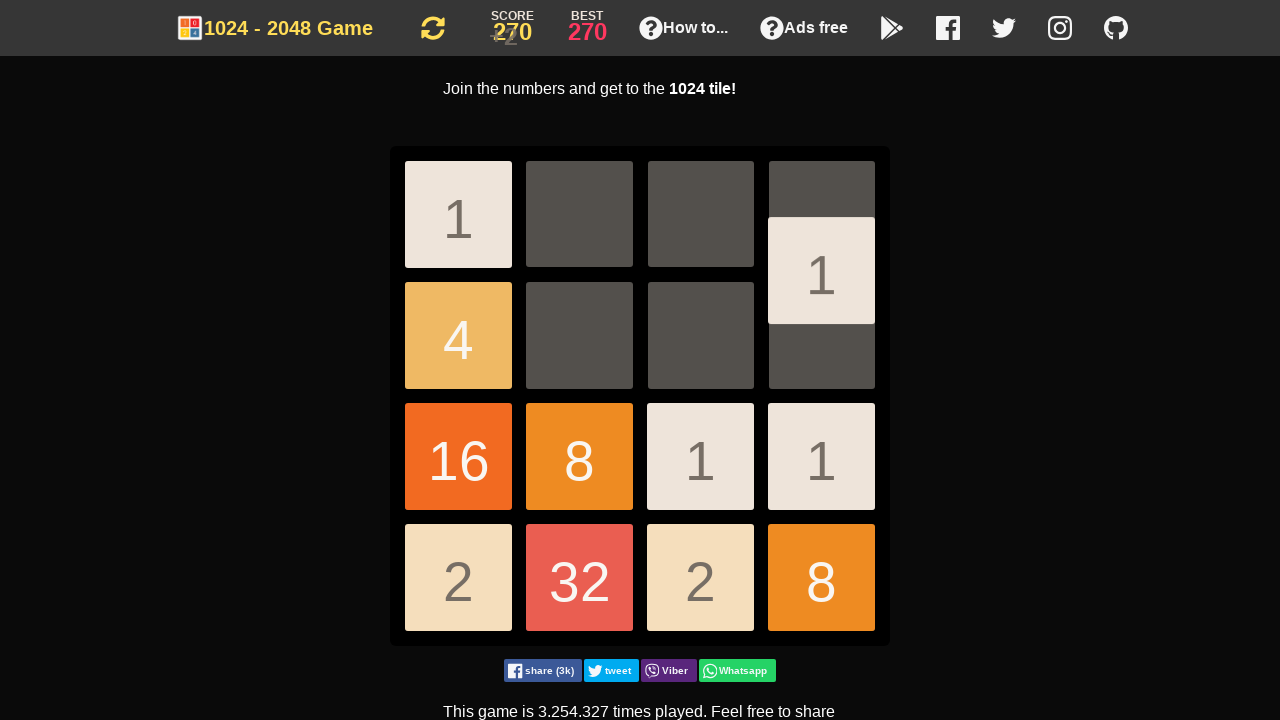

Pressed ArrowDown key
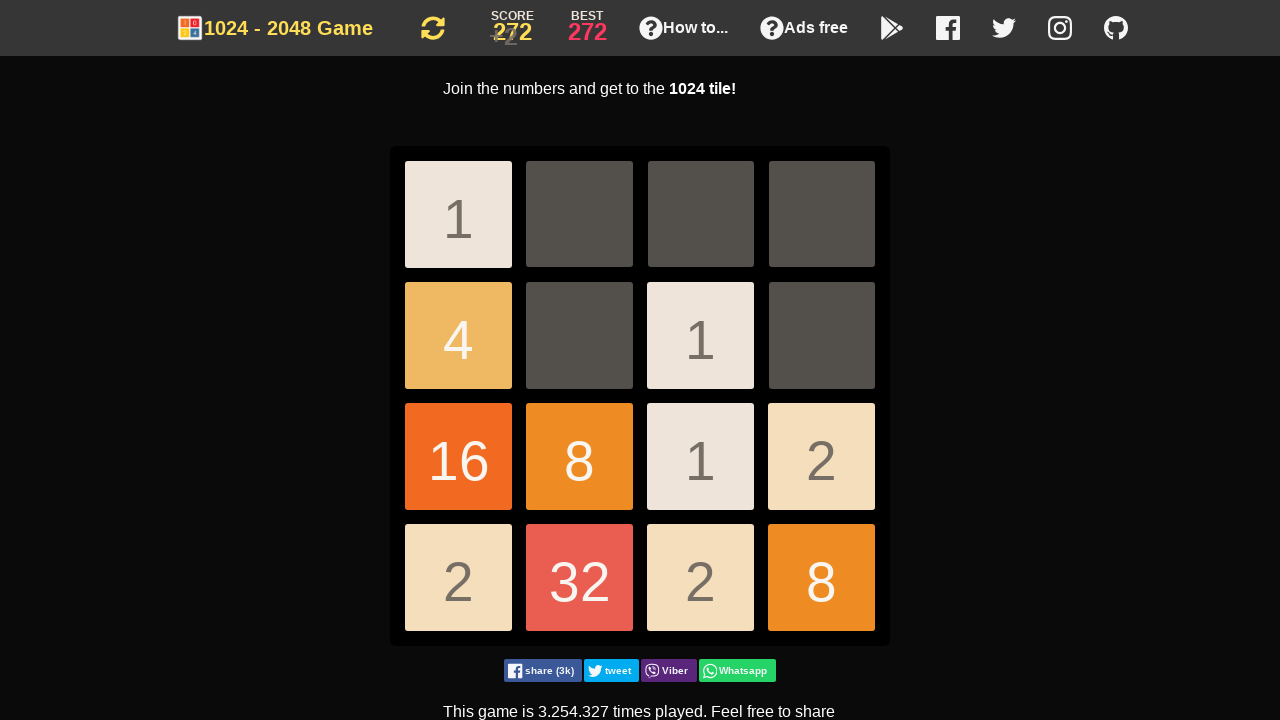

Pressed ArrowDown key
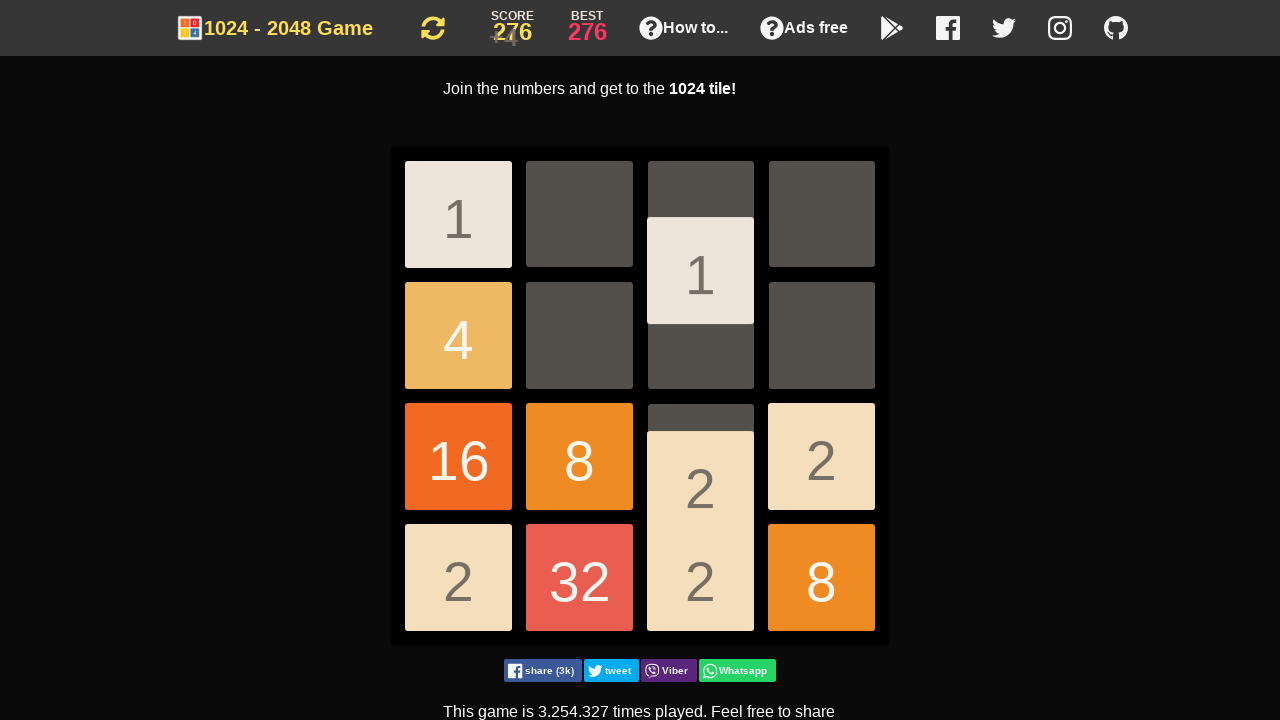

Pressed ArrowDown key
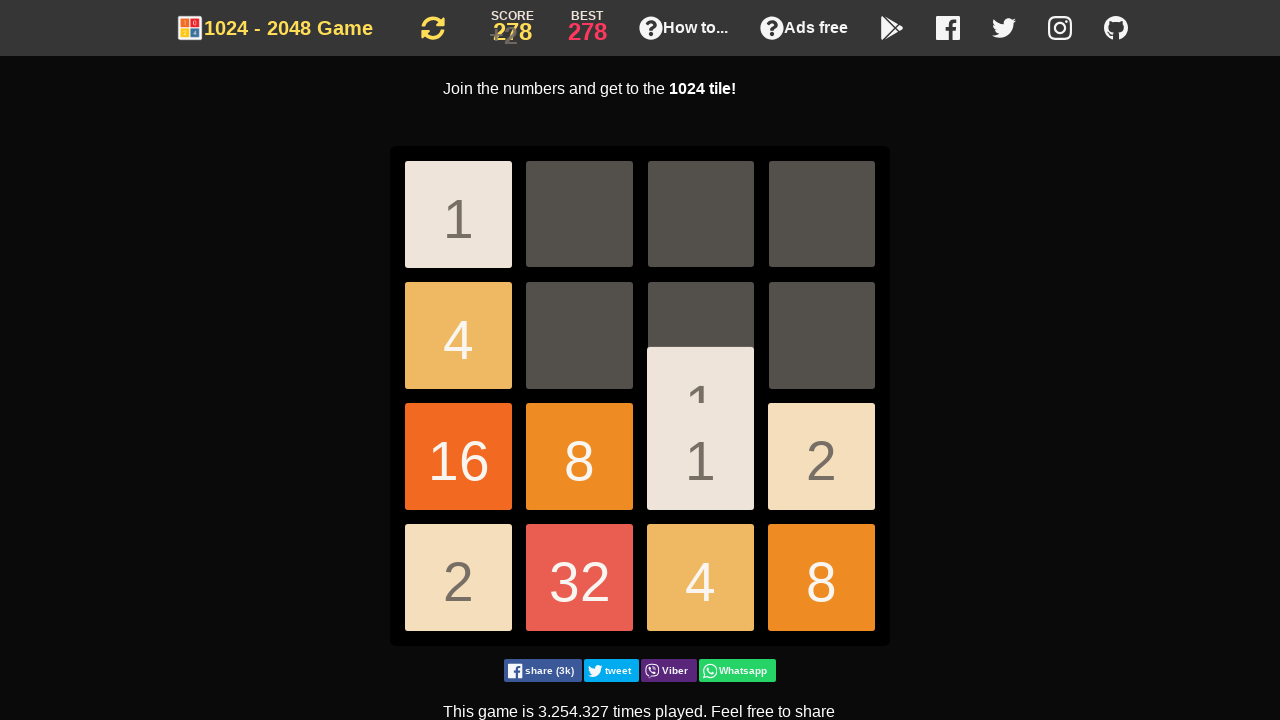

Pressed ArrowDown key
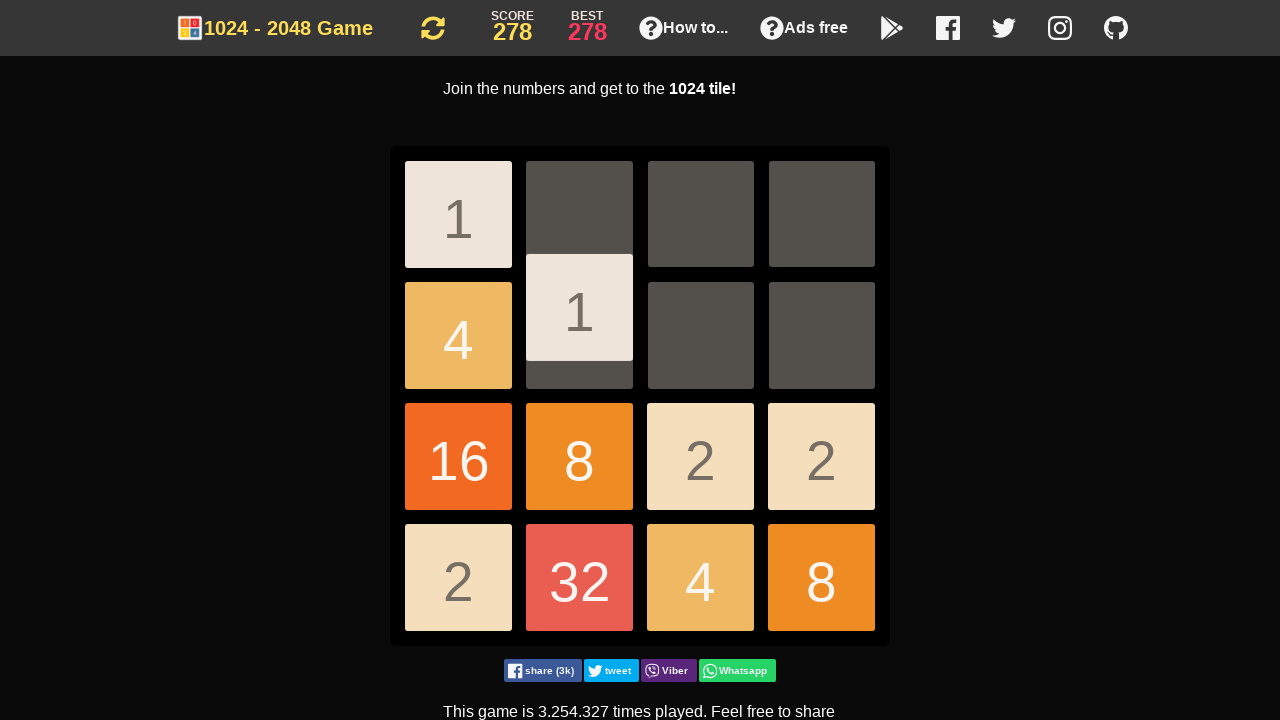

Pressed ArrowDown key
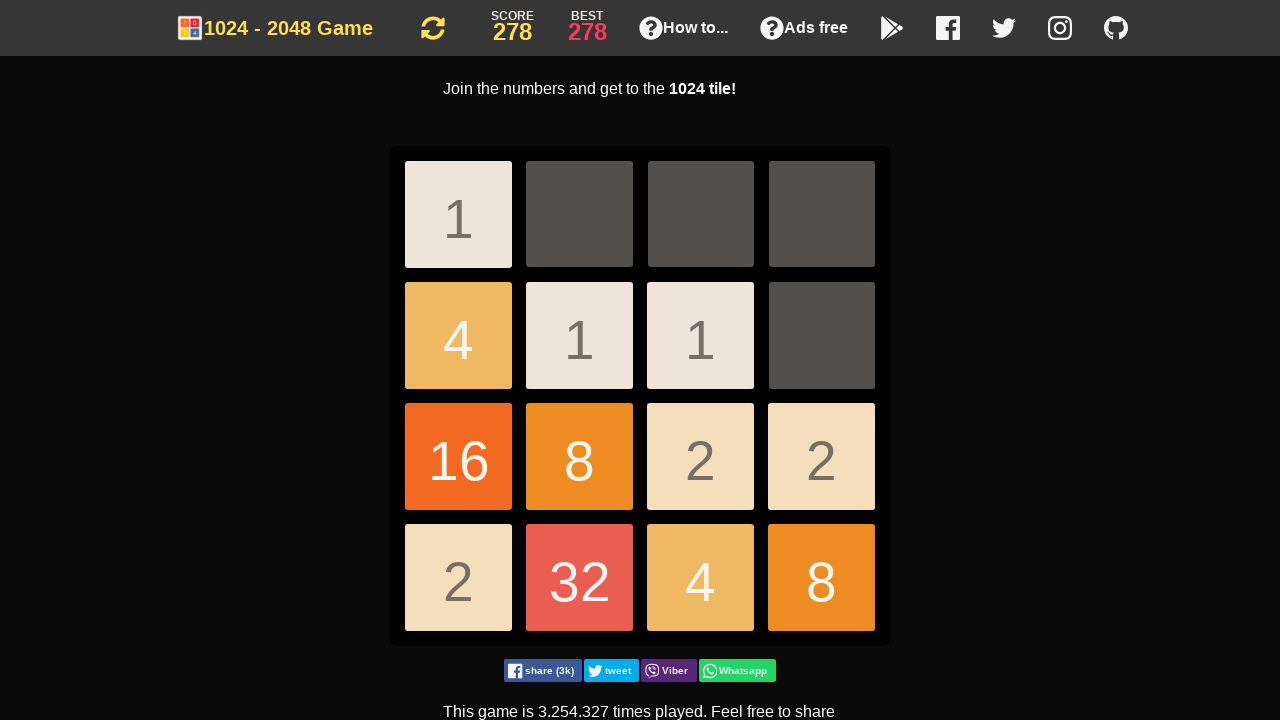

Pressed ArrowDown key
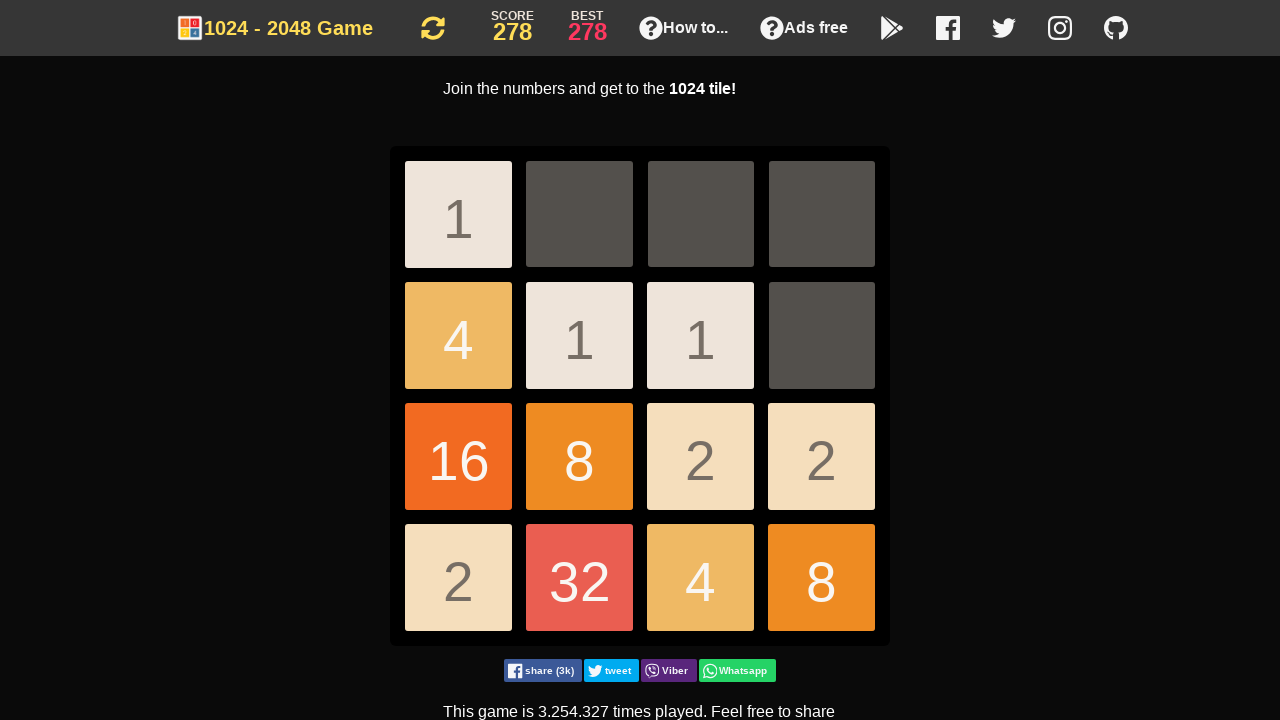

Pressed ArrowDown key
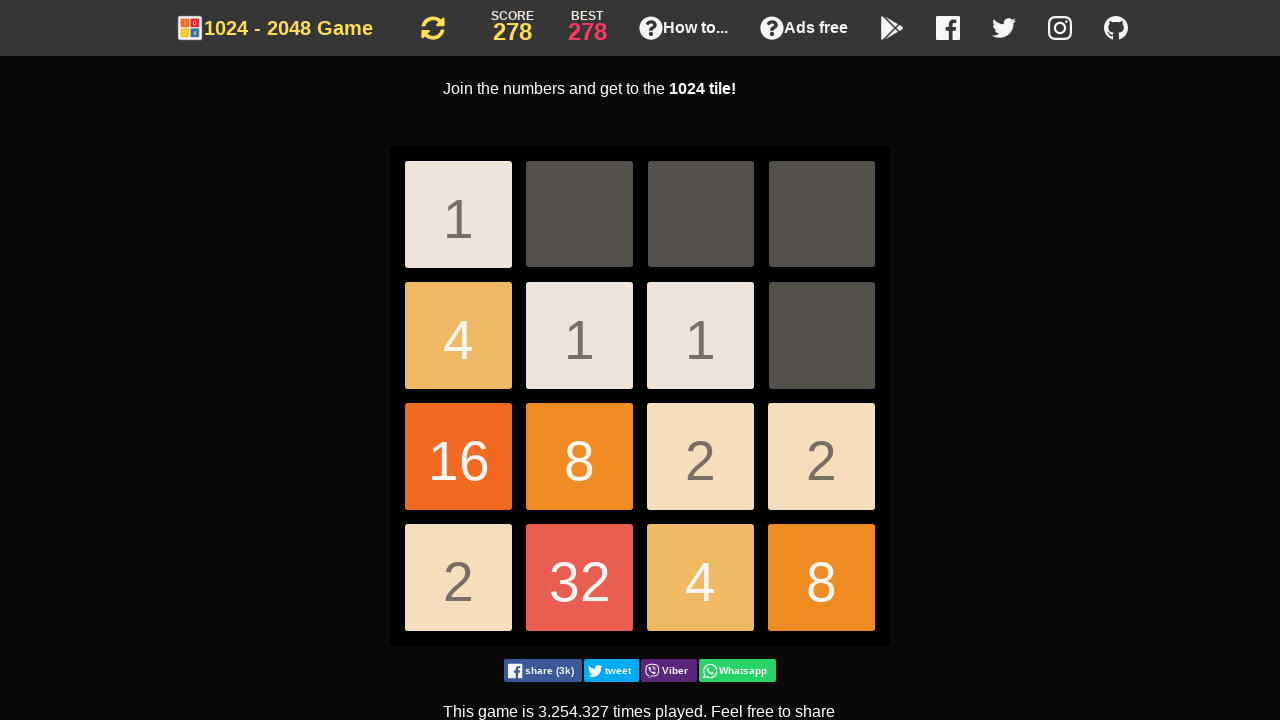

Pressed ArrowLeft key
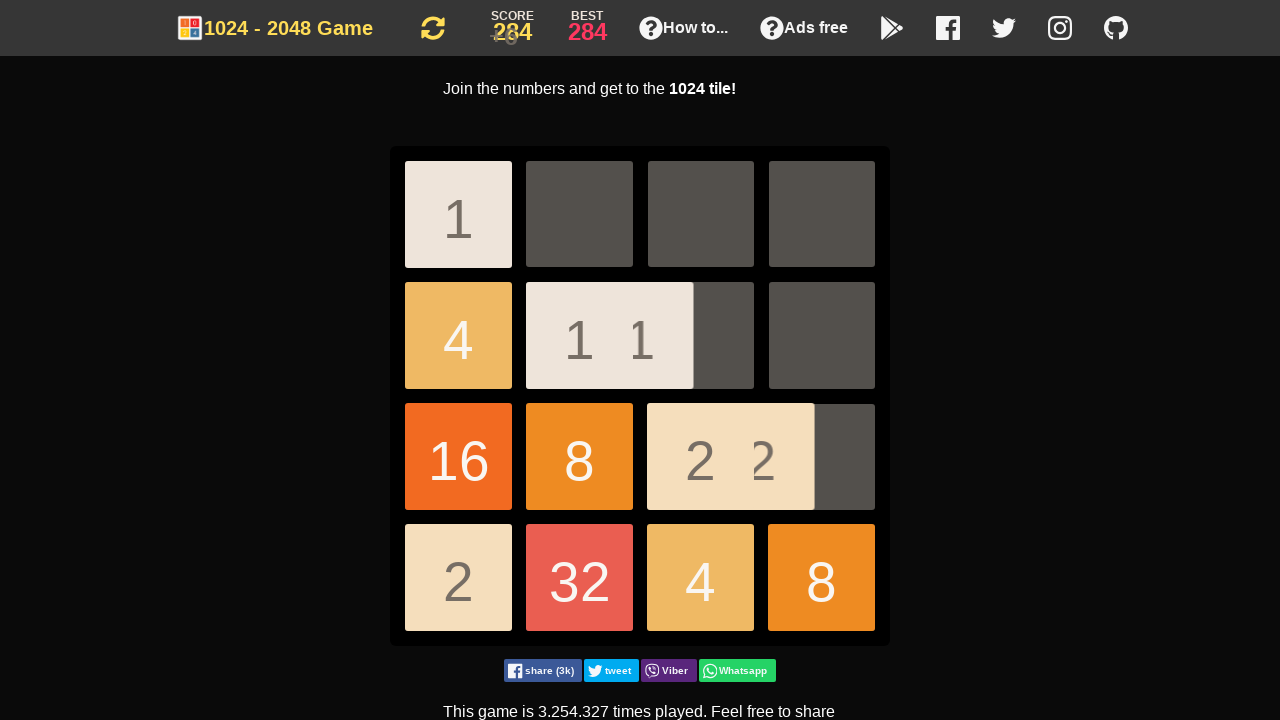

Pressed ArrowDown key
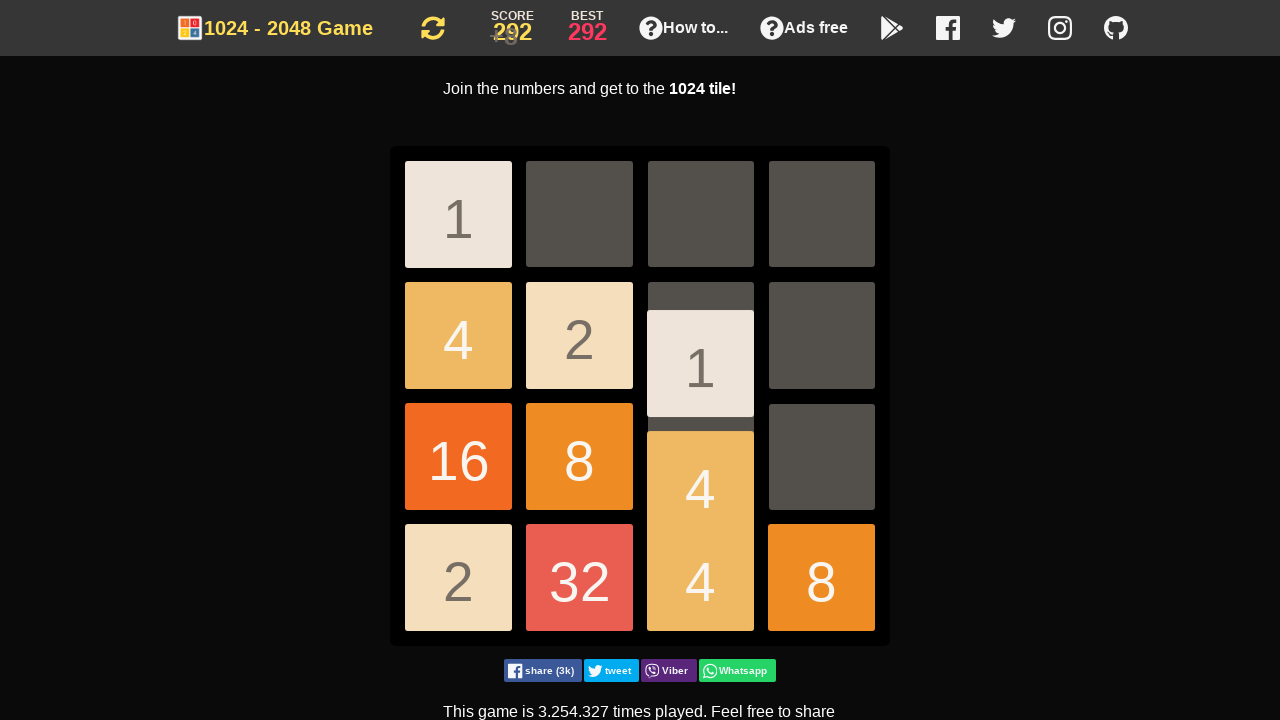

Pressed ArrowDown key
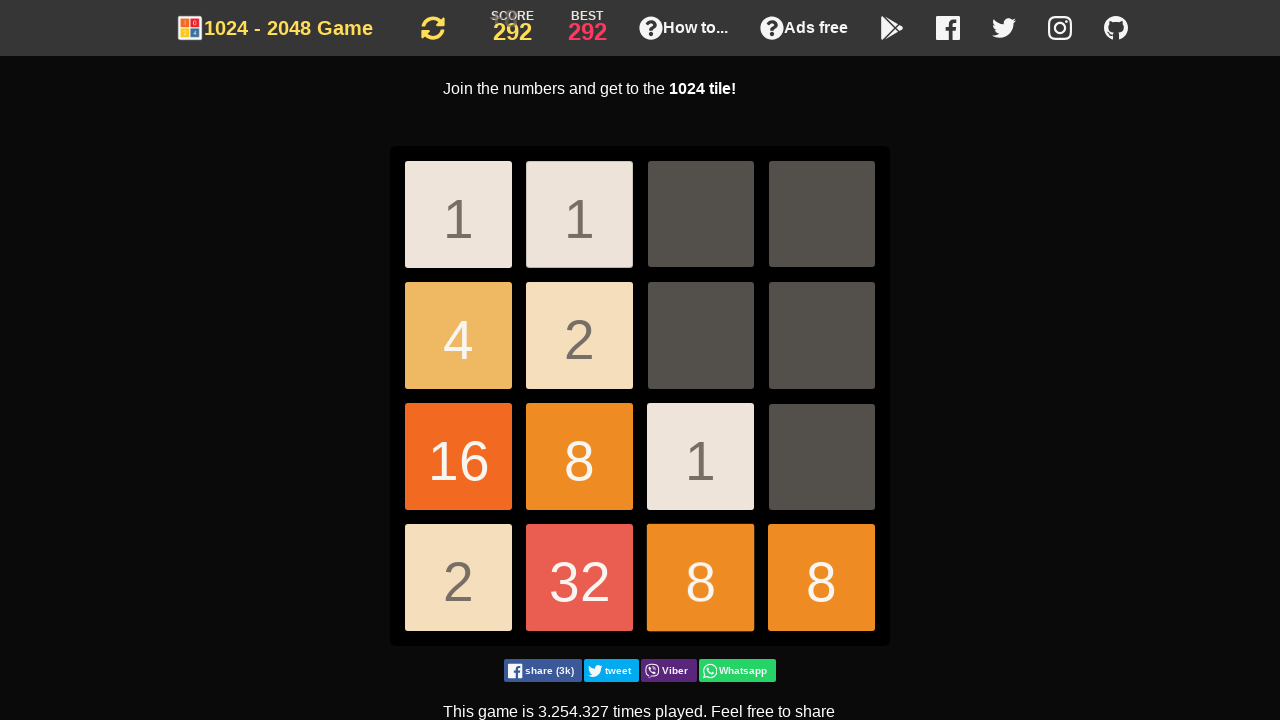

Pressed ArrowDown key
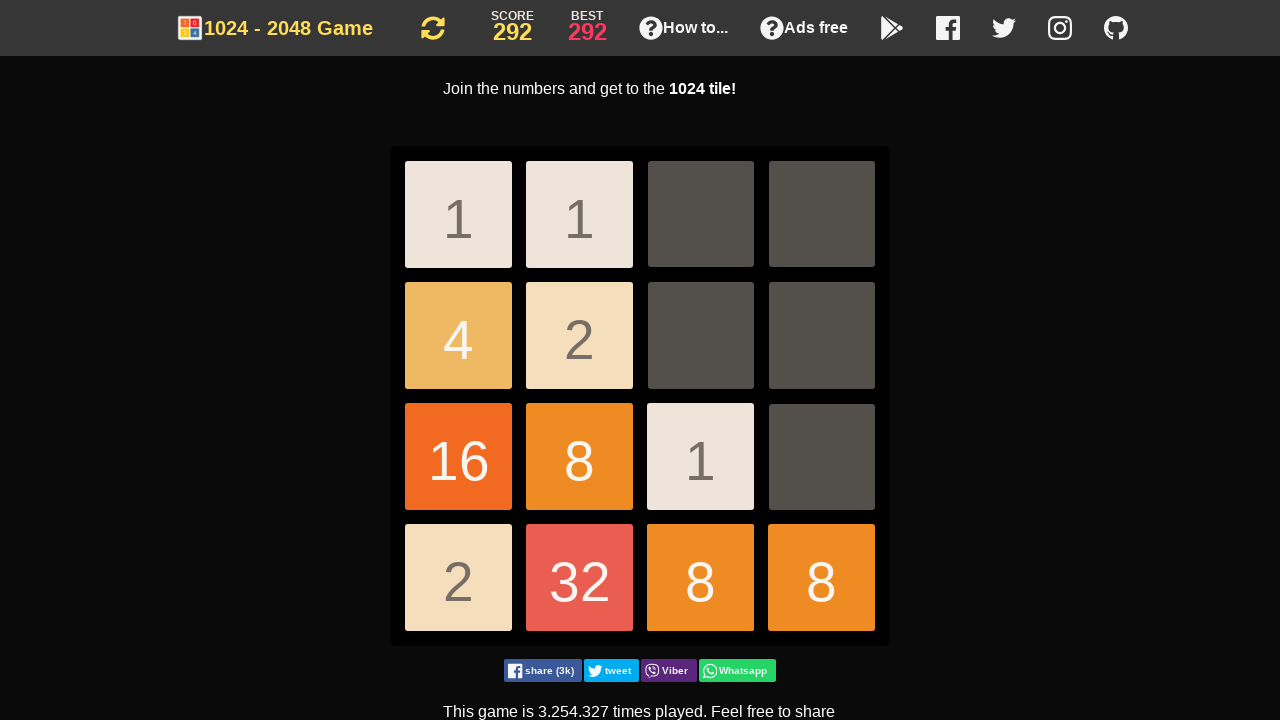

Pressed ArrowDown key
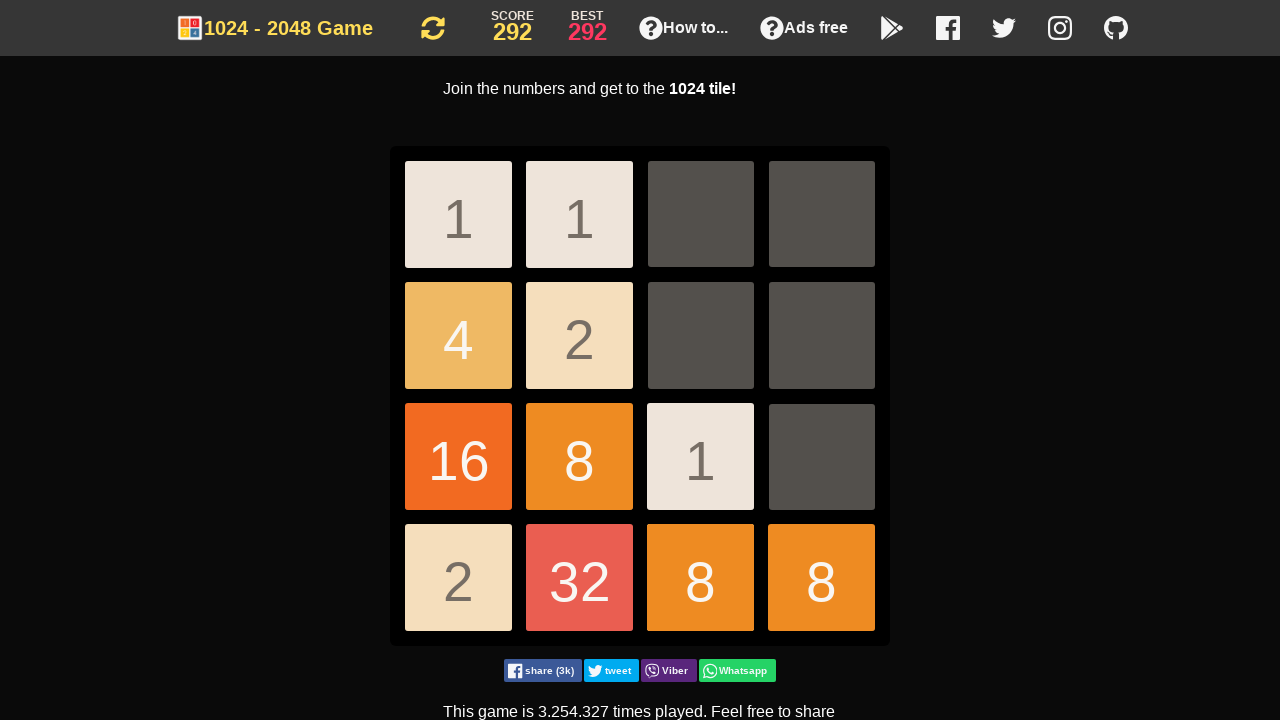

Pressed ArrowDown key
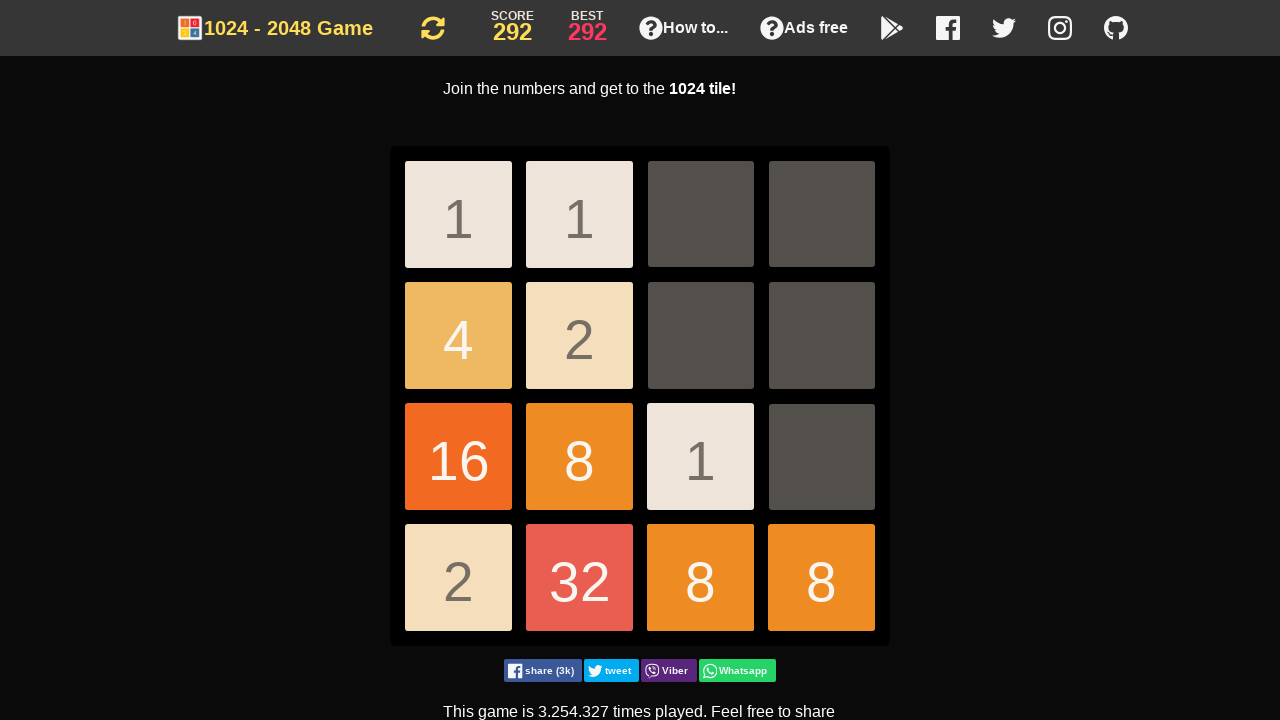

Pressed ArrowDown key
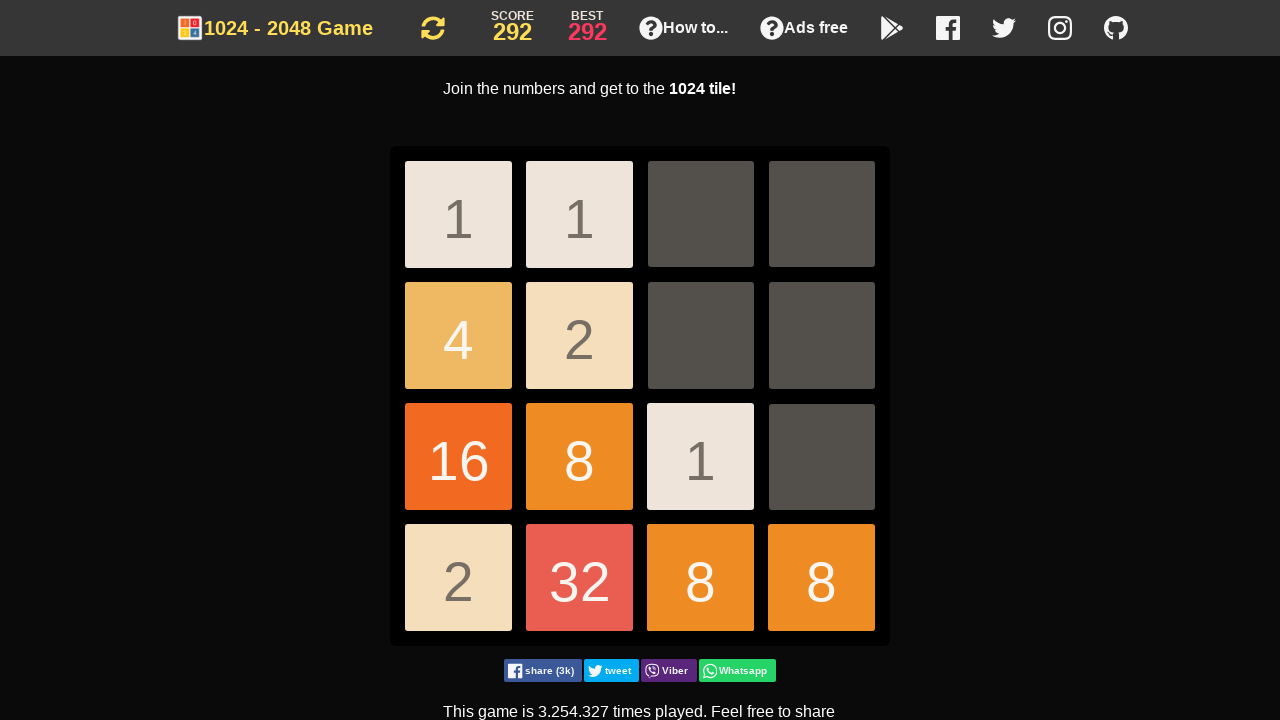

Pressed ArrowDown key
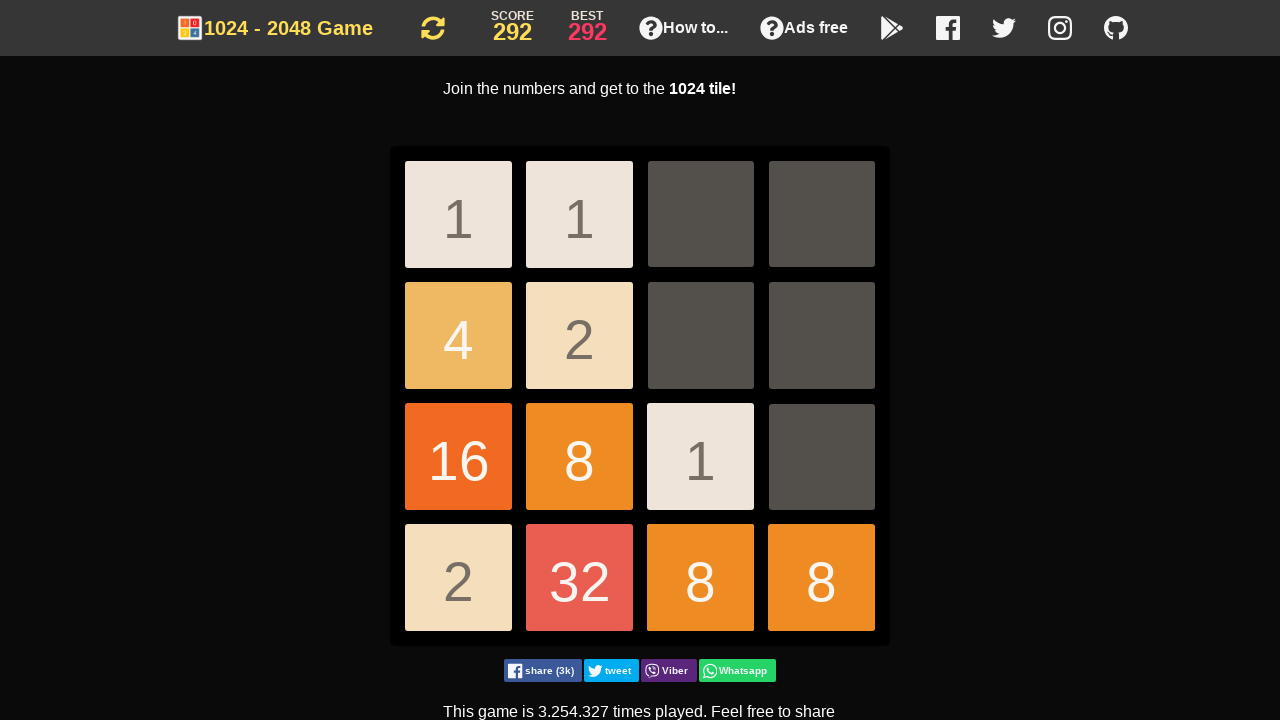

Pressed ArrowDown key
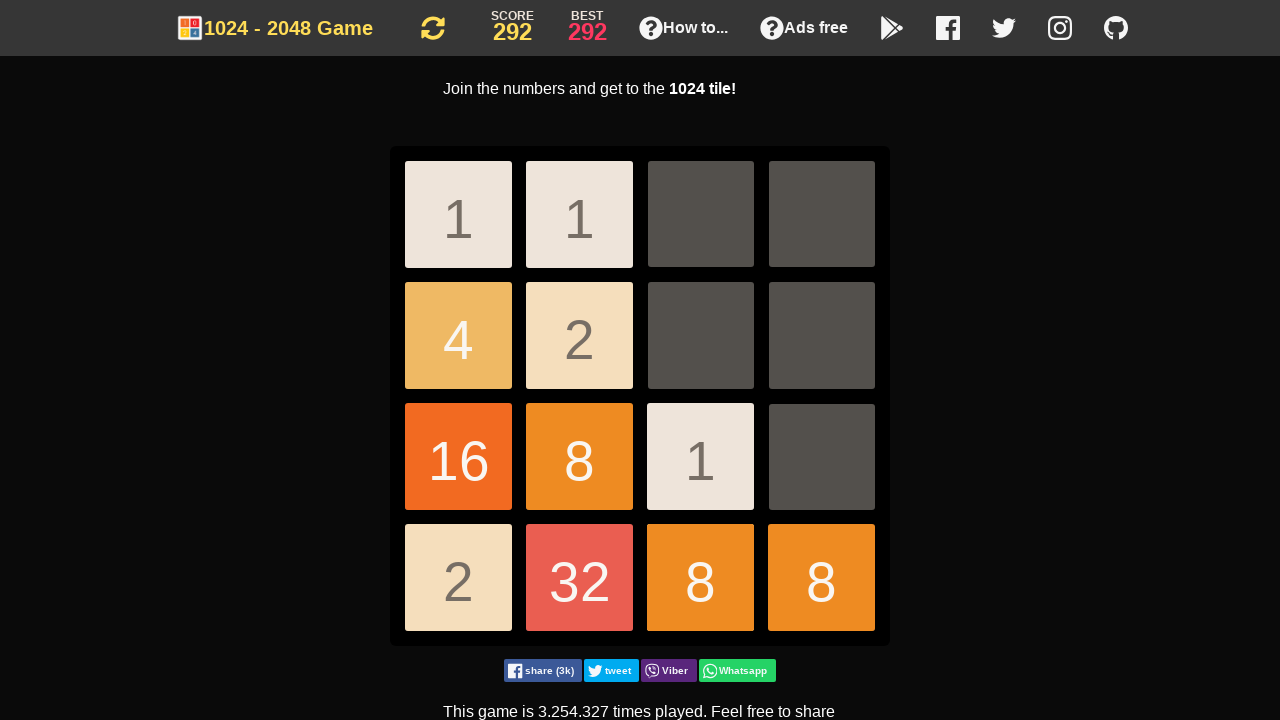

Pressed ArrowDown key
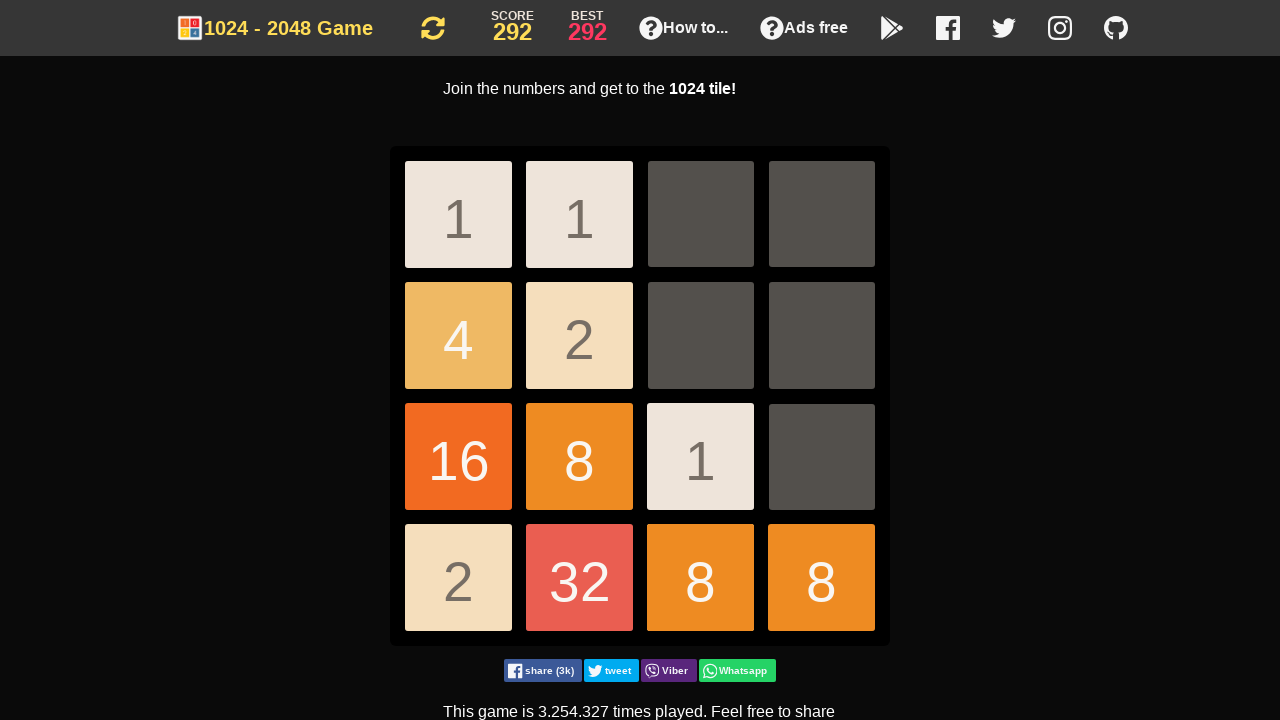

Pressed ArrowDown key
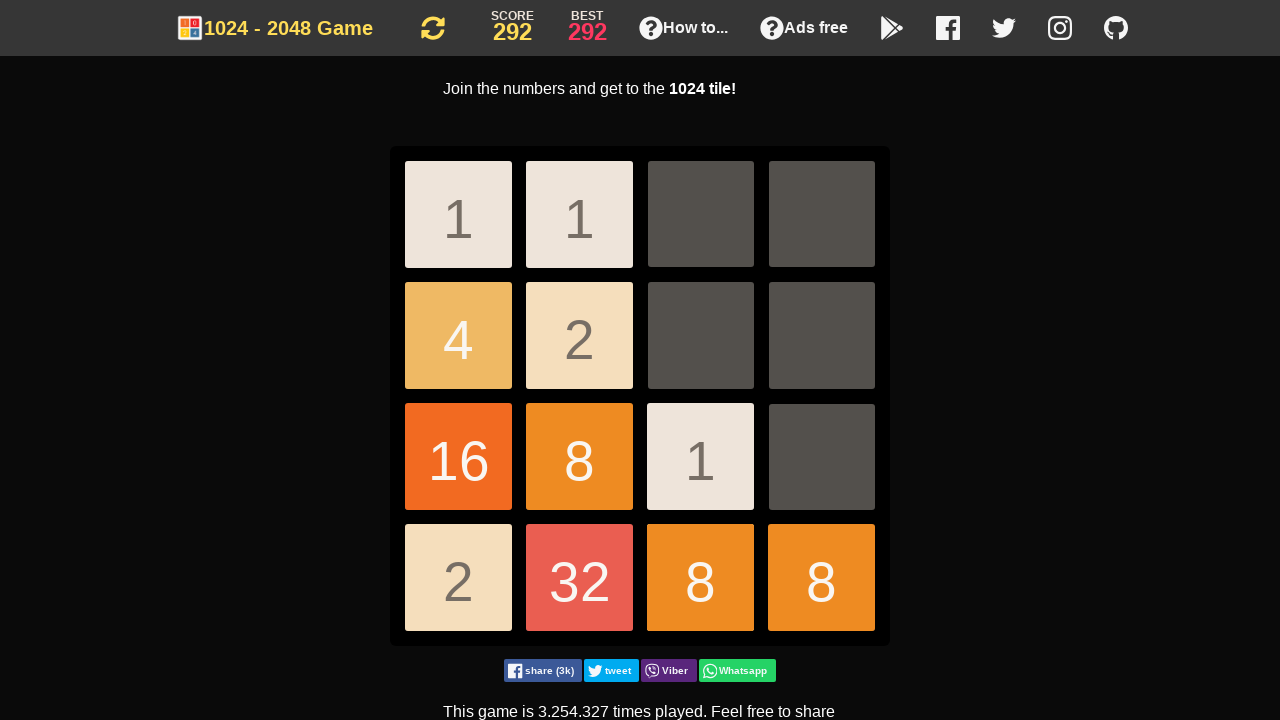

Pressed ArrowLeft key
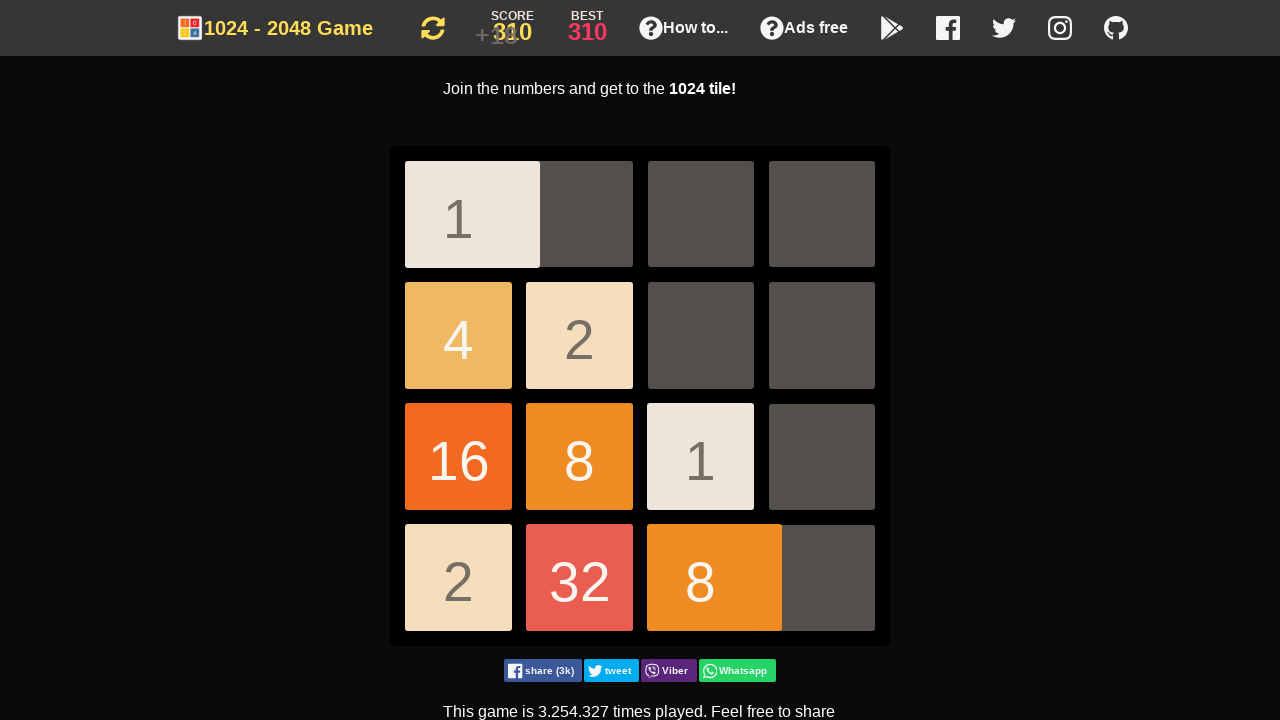

Pressed ArrowDown key
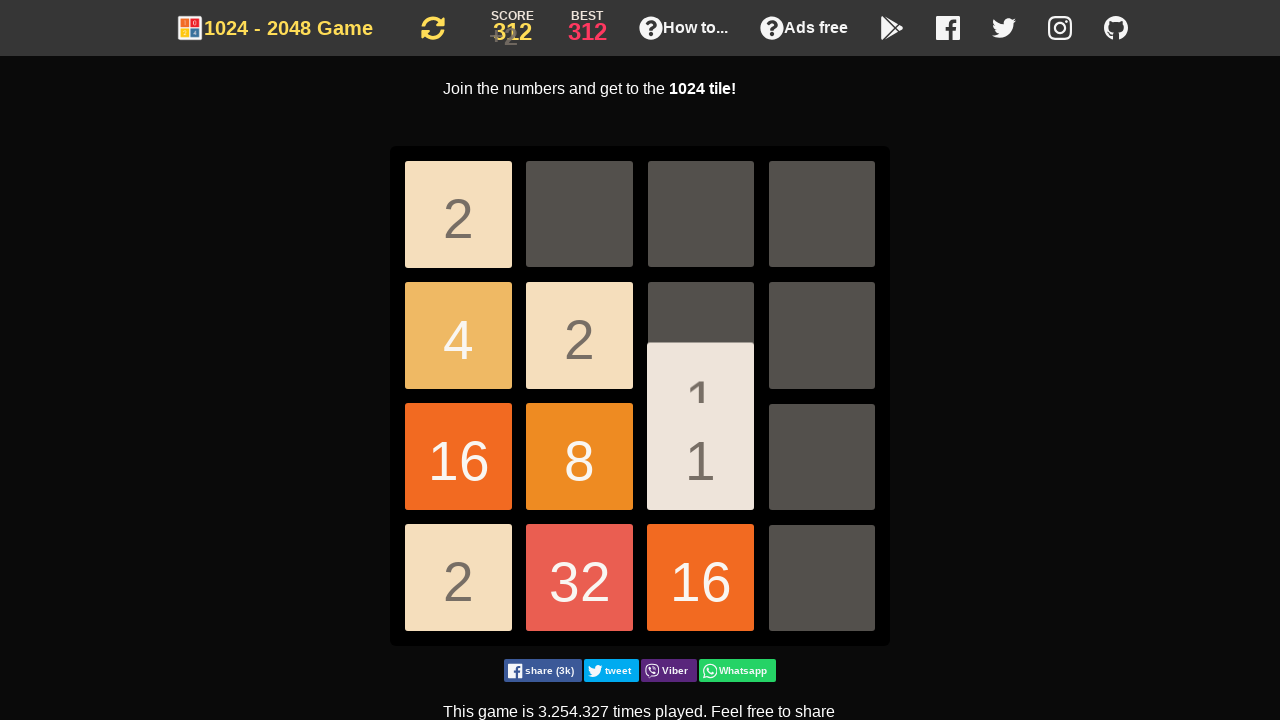

Pressed ArrowDown key
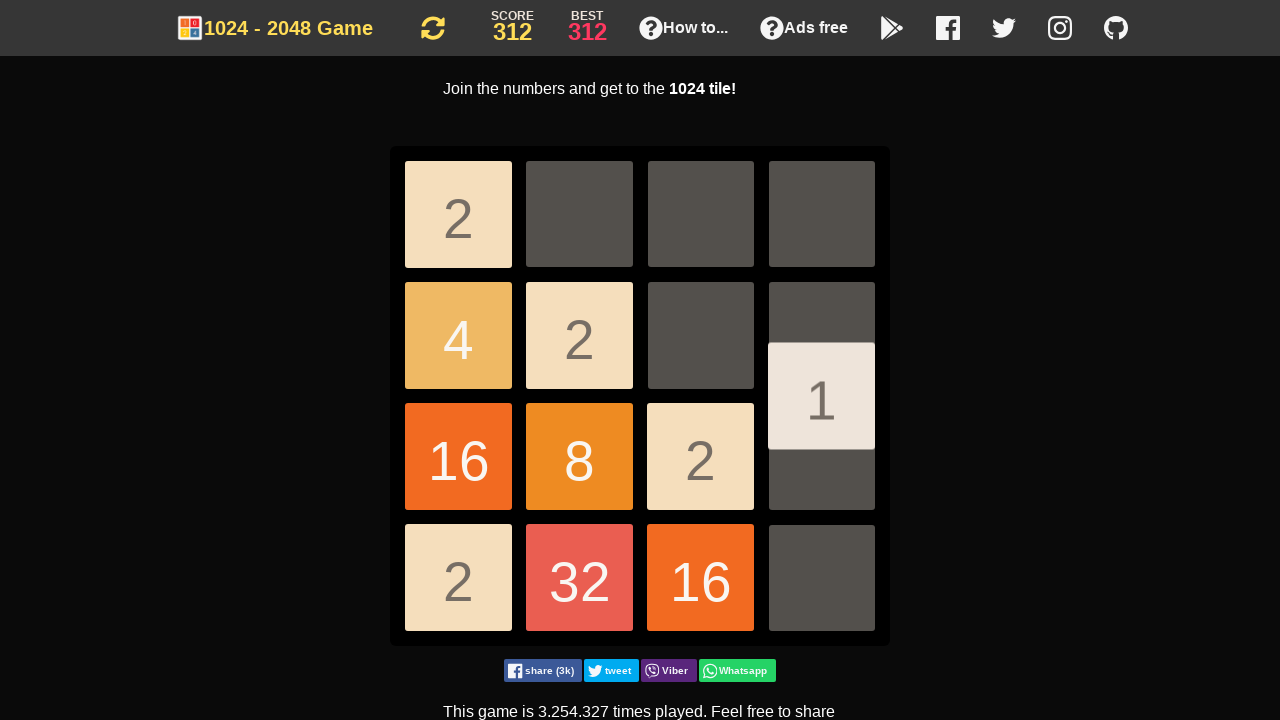

Pressed ArrowDown key
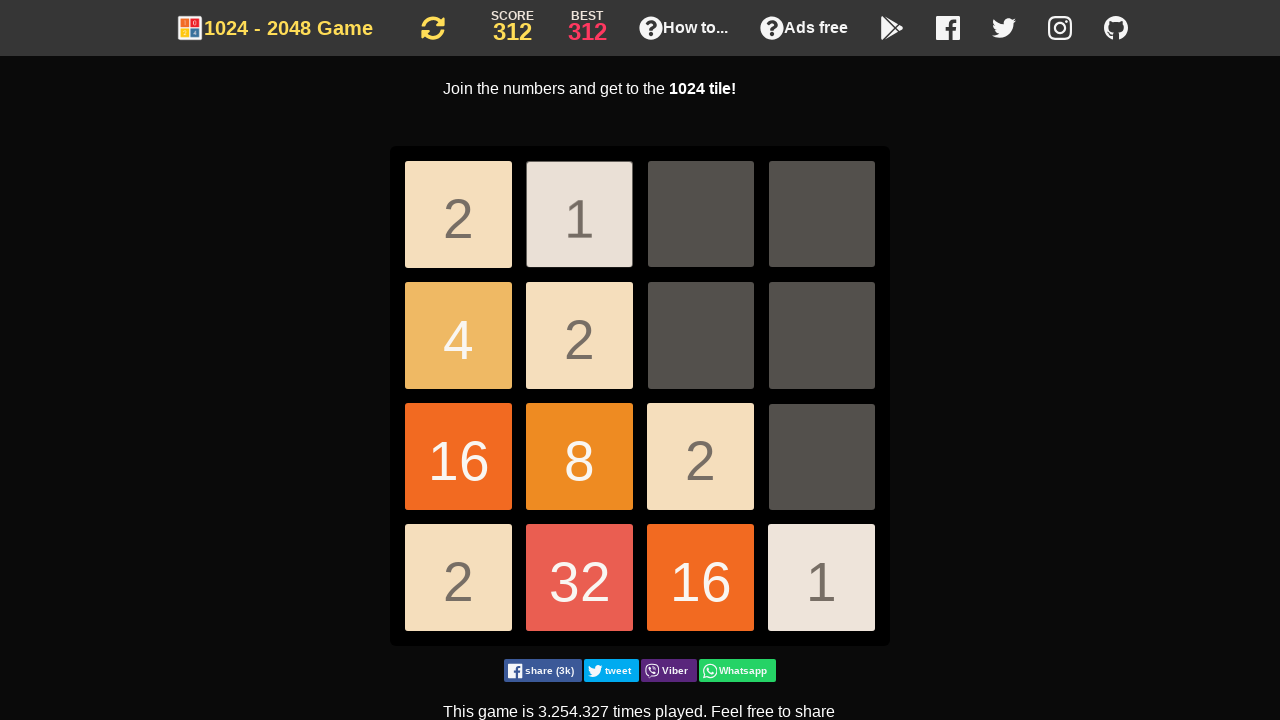

Pressed ArrowDown key
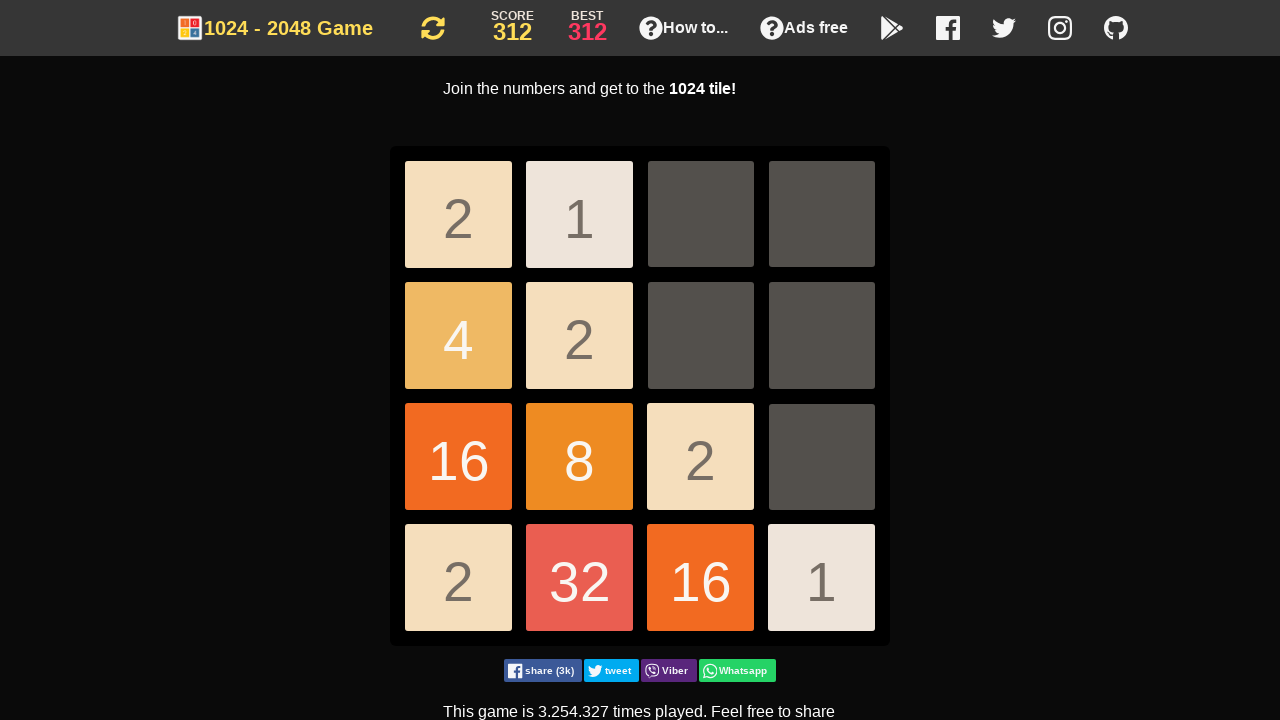

Pressed ArrowDown key
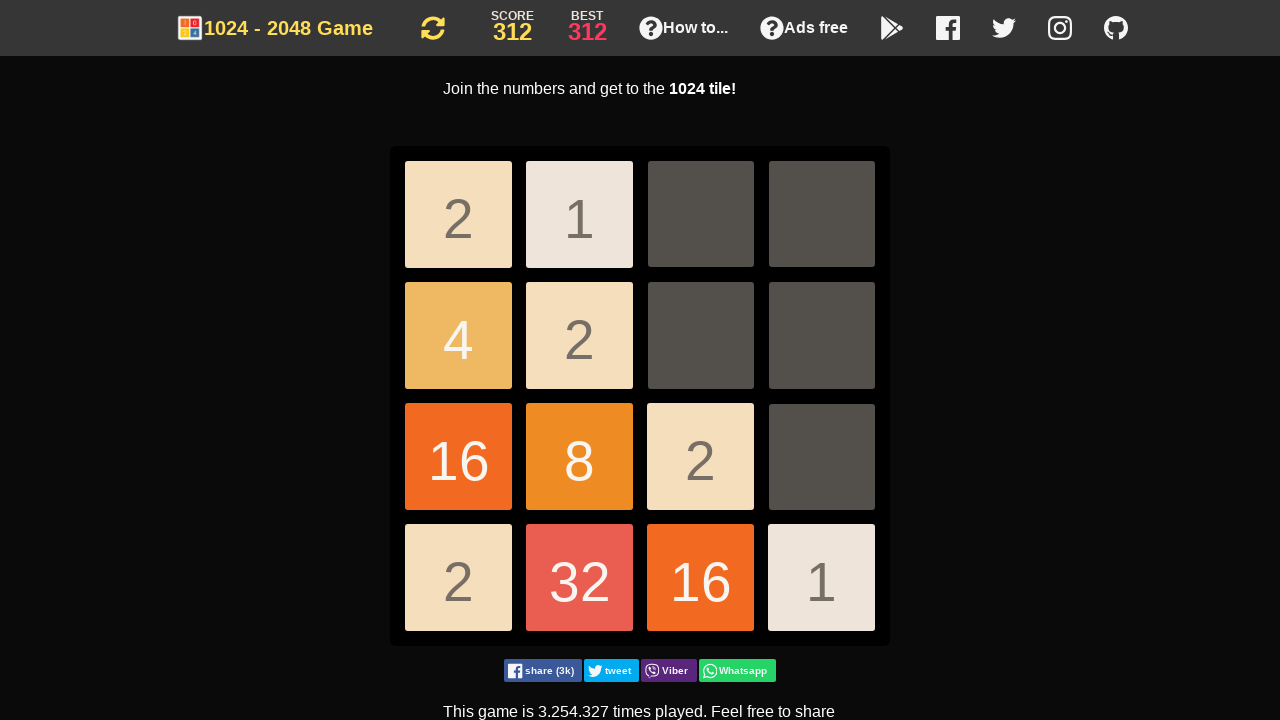

Pressed ArrowDown key
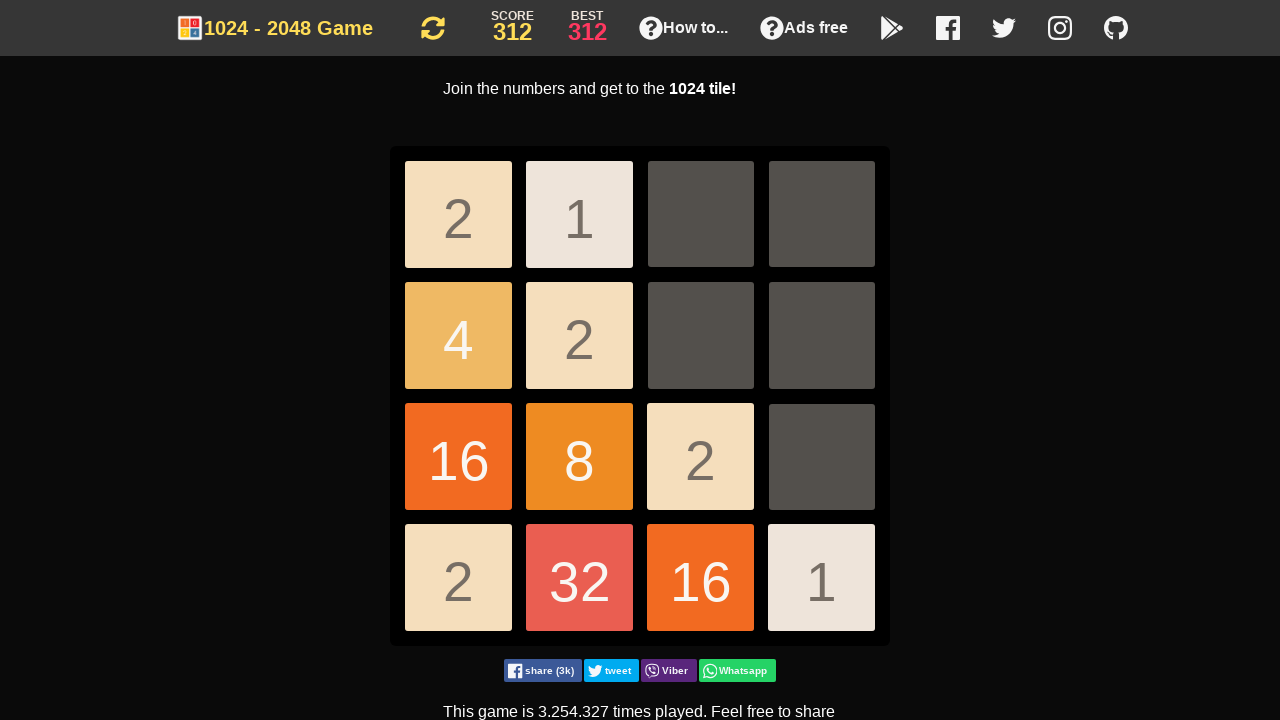

Pressed ArrowDown key
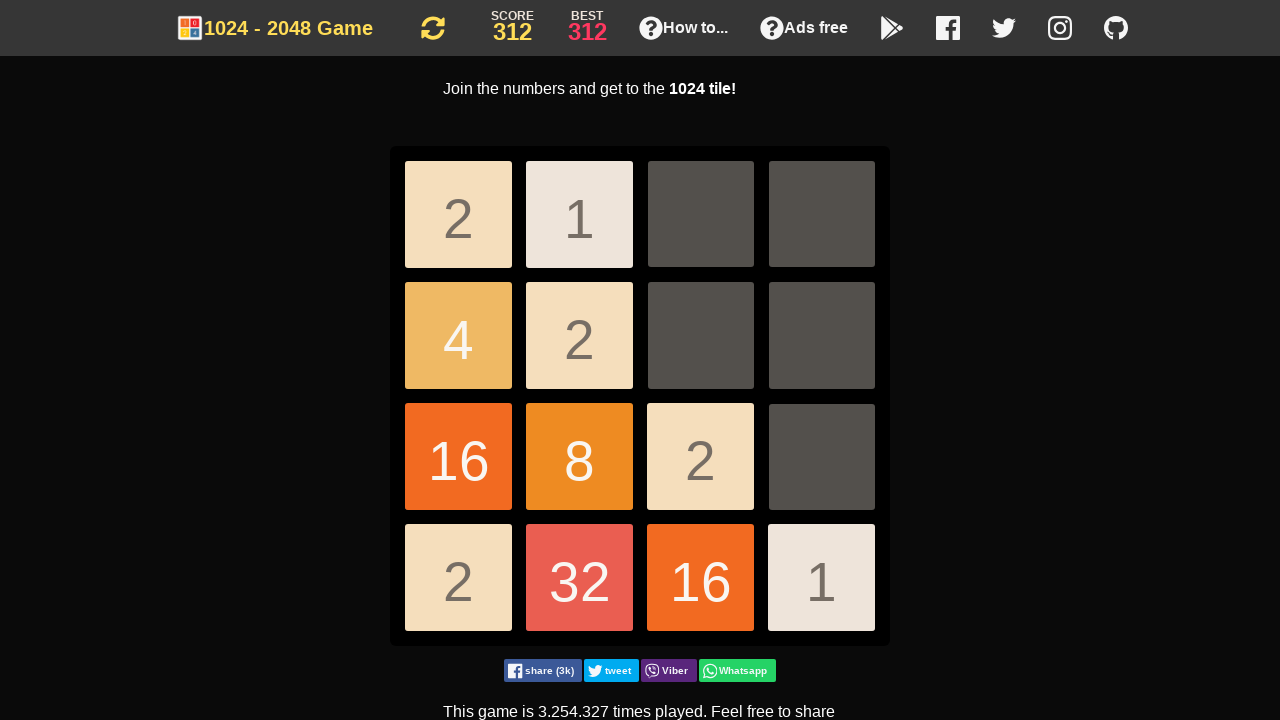

Pressed ArrowDown key
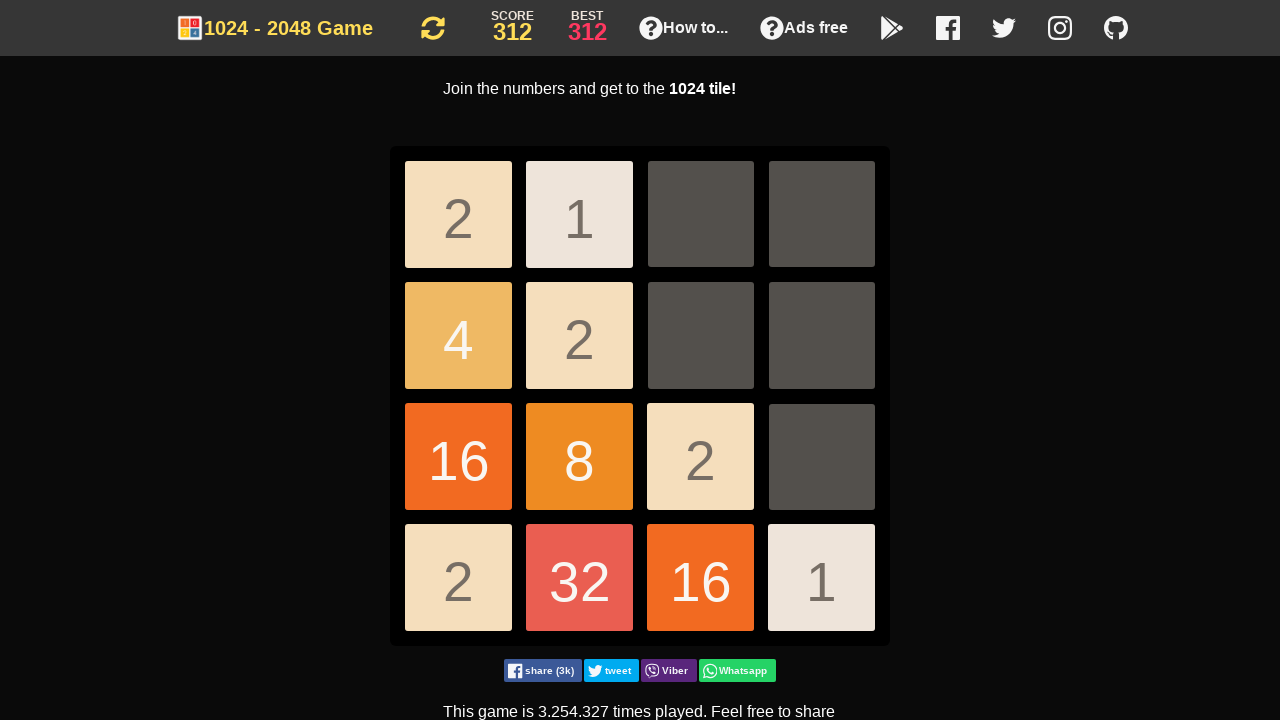

Pressed ArrowDown key
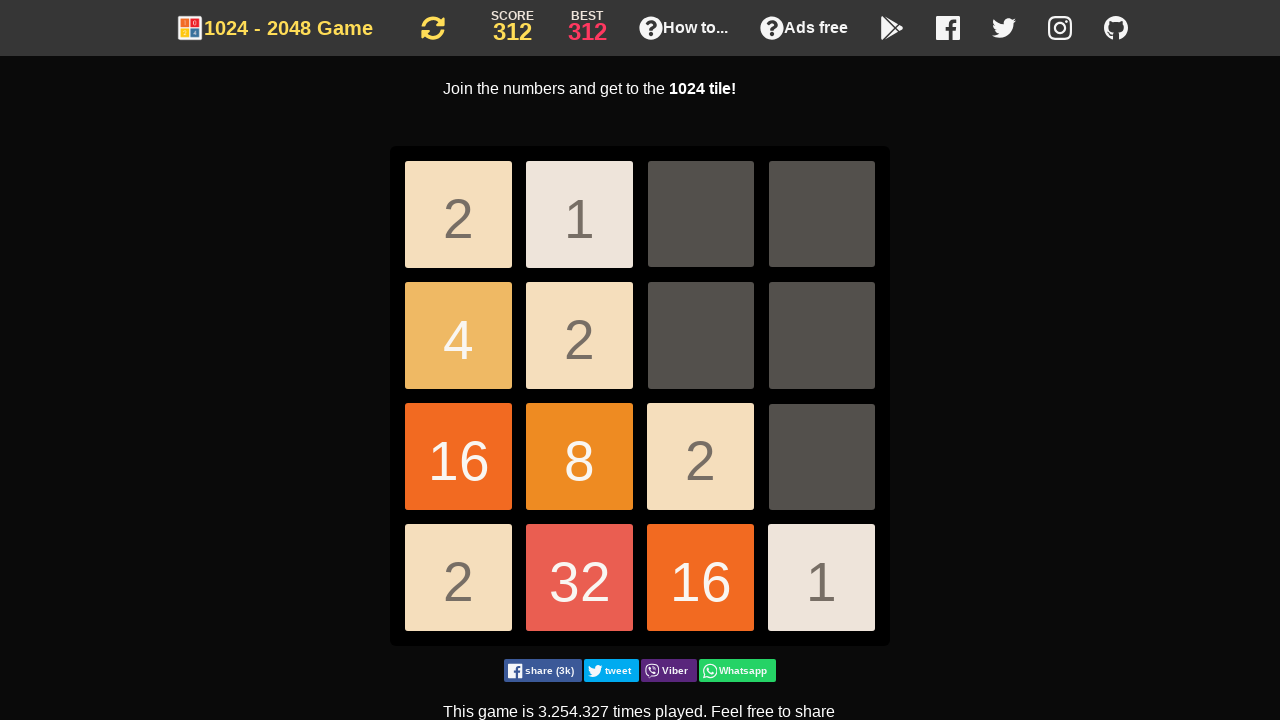

Pressed ArrowDown key
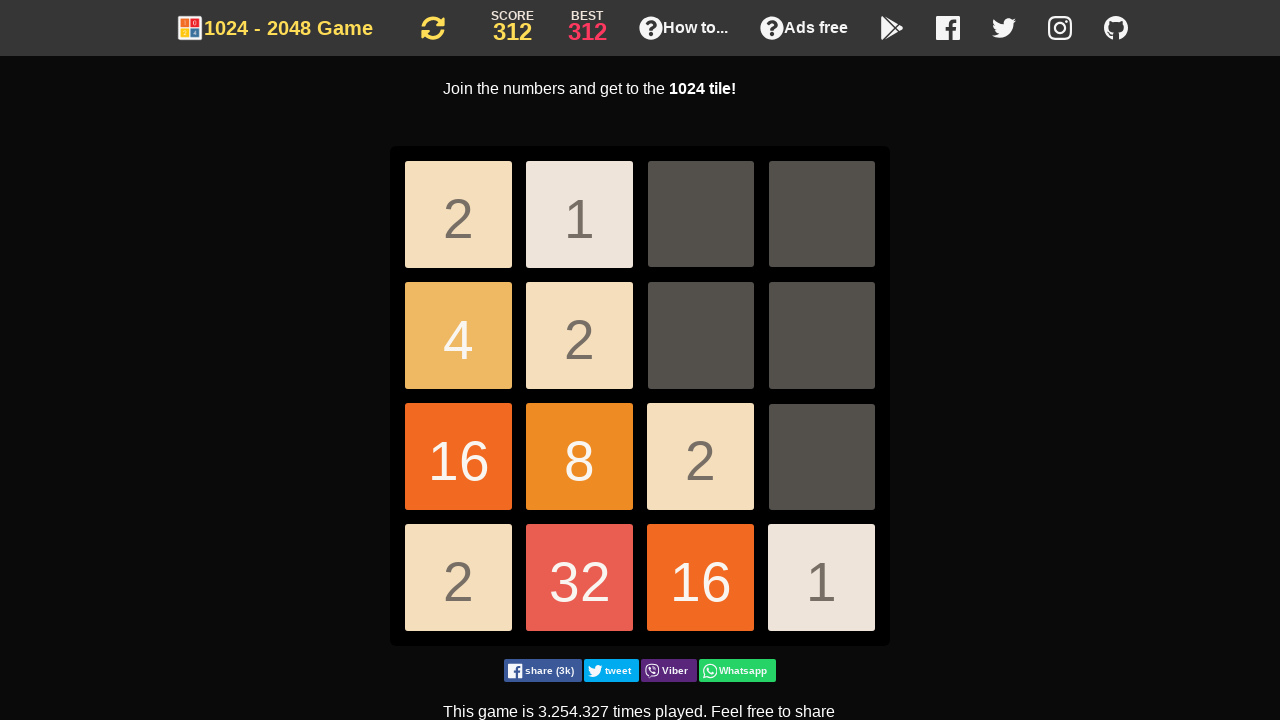

Pressed ArrowLeft key
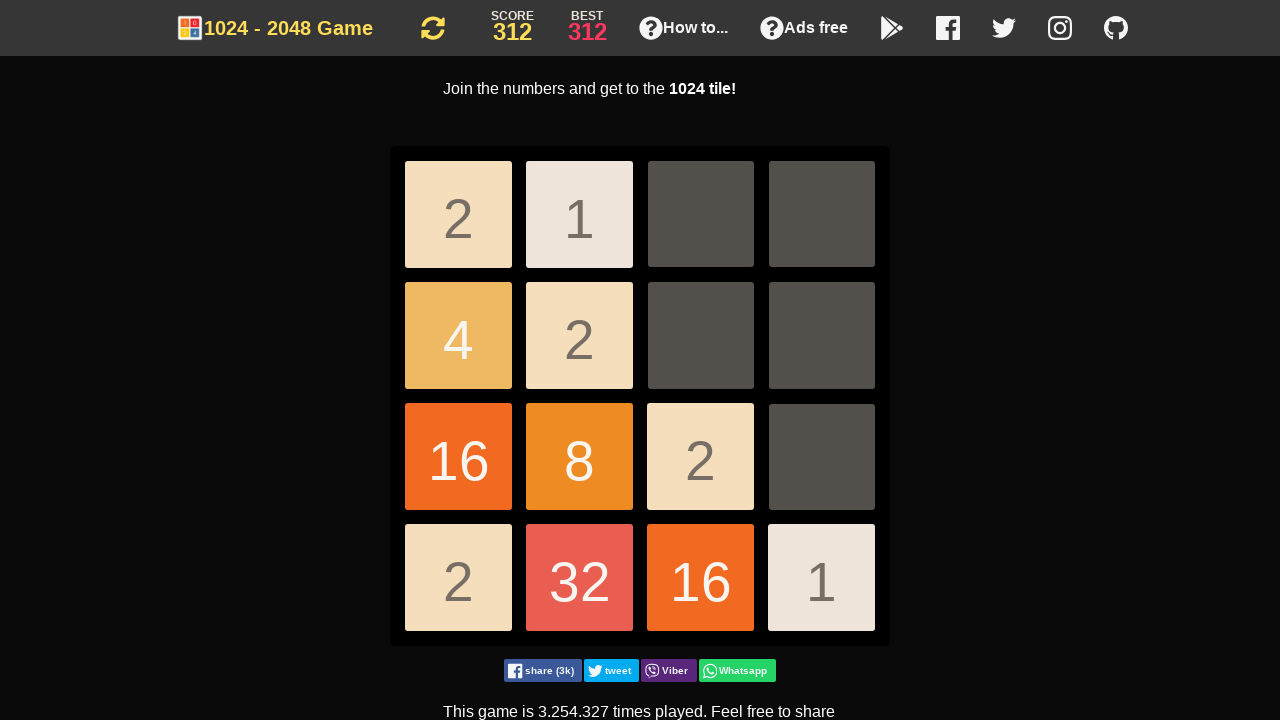

Pressed ArrowDown key
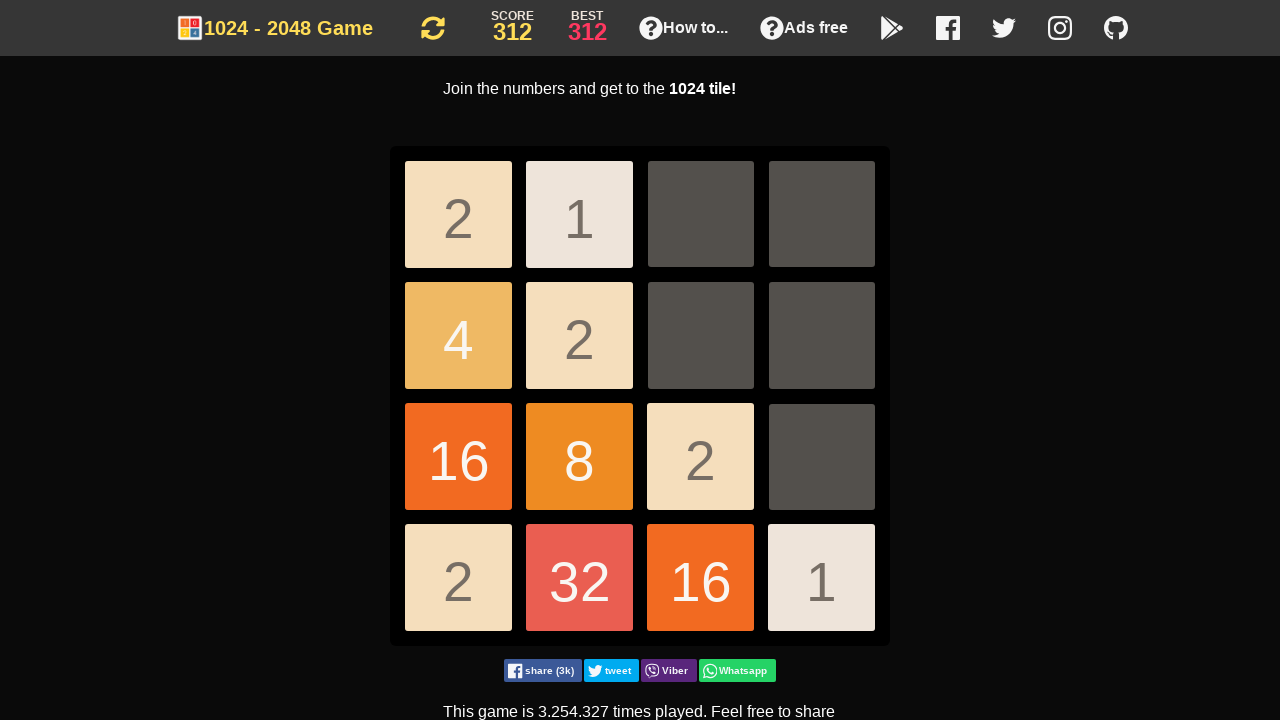

Pressed ArrowDown key
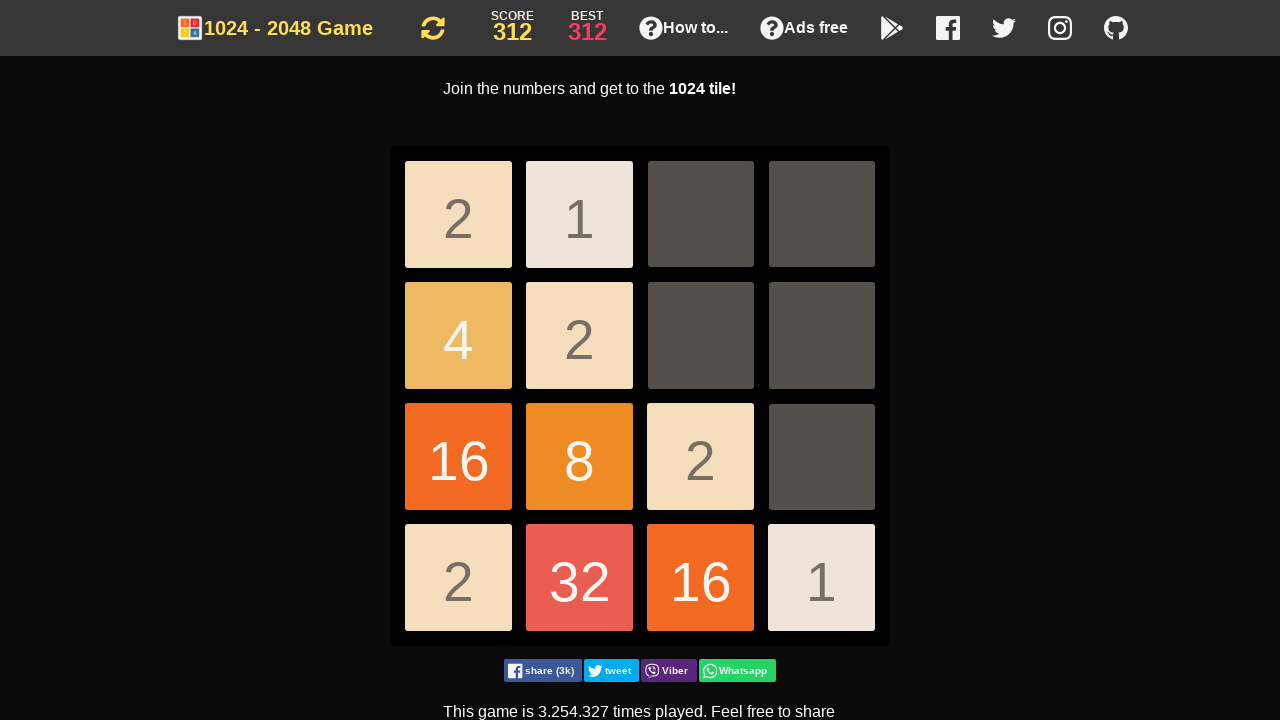

Pressed ArrowDown key
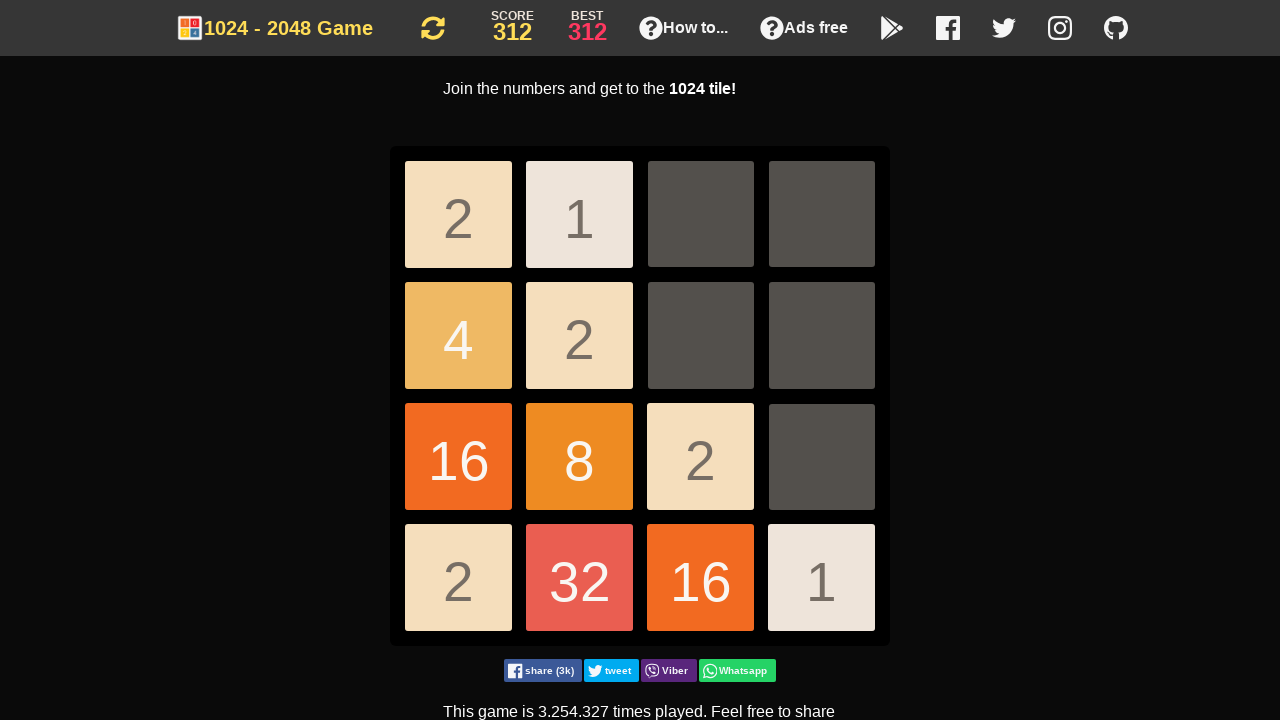

Pressed ArrowDown key
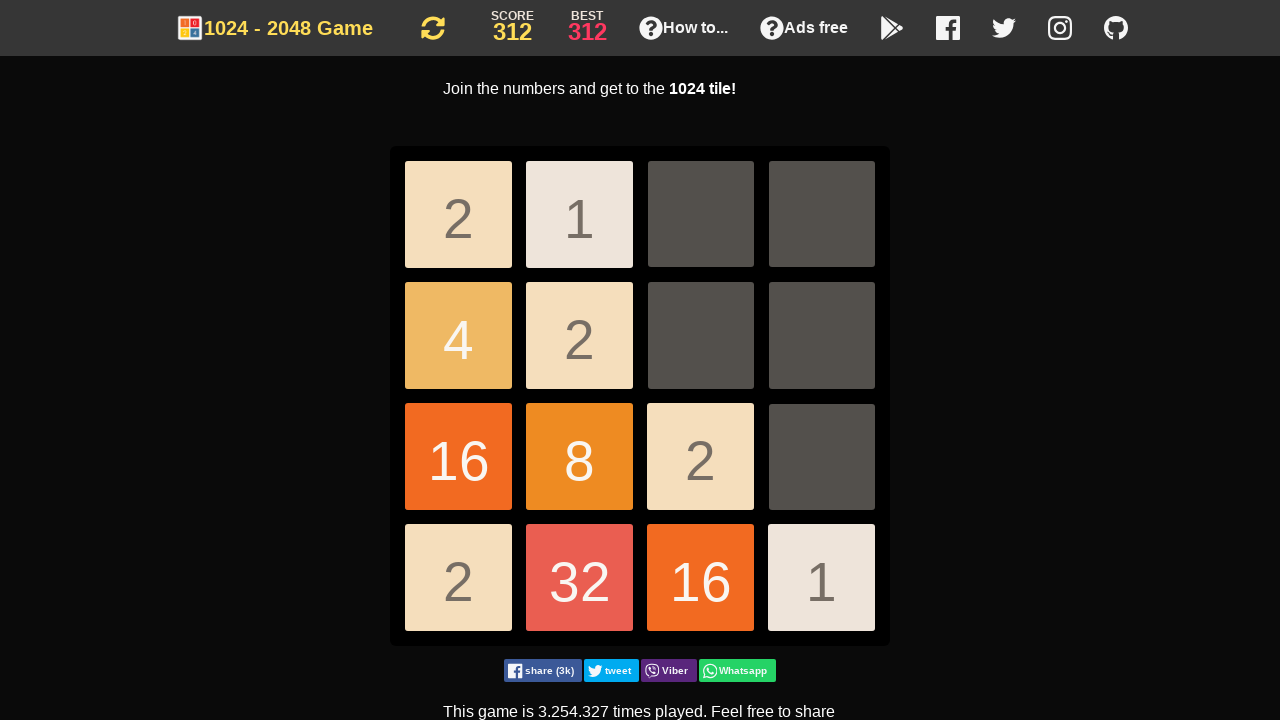

Pressed ArrowDown key
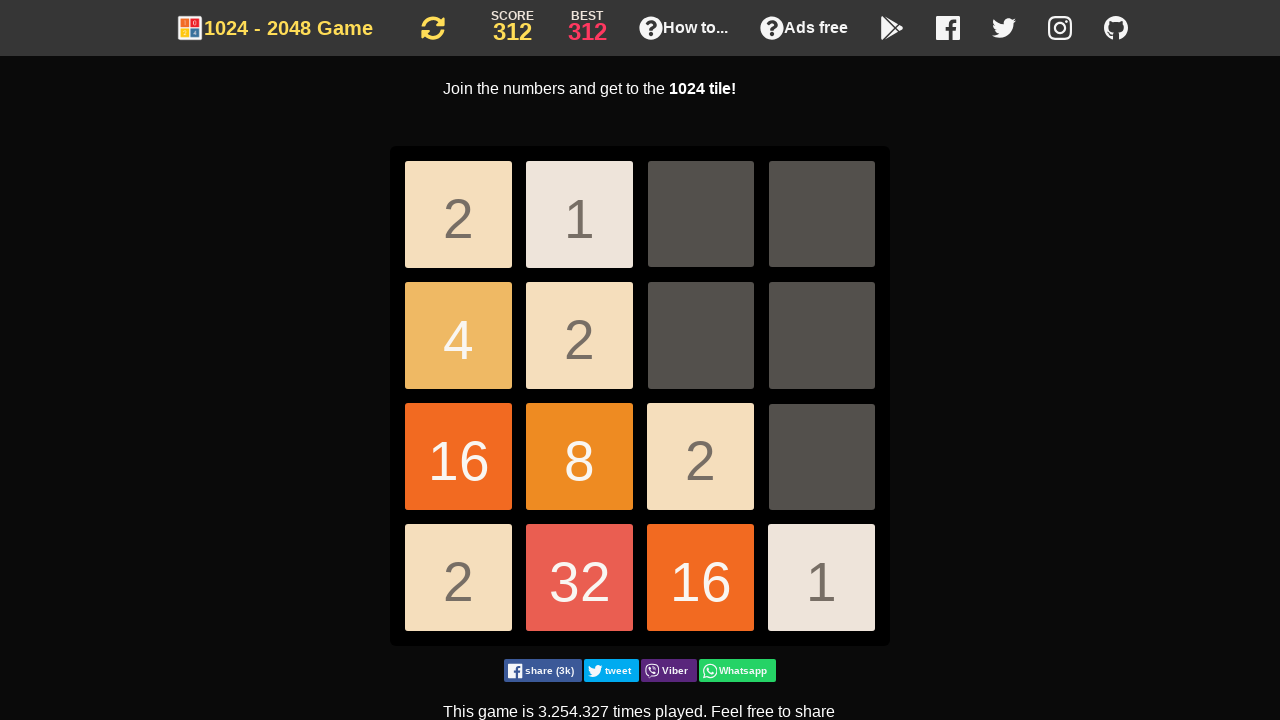

Pressed ArrowDown key
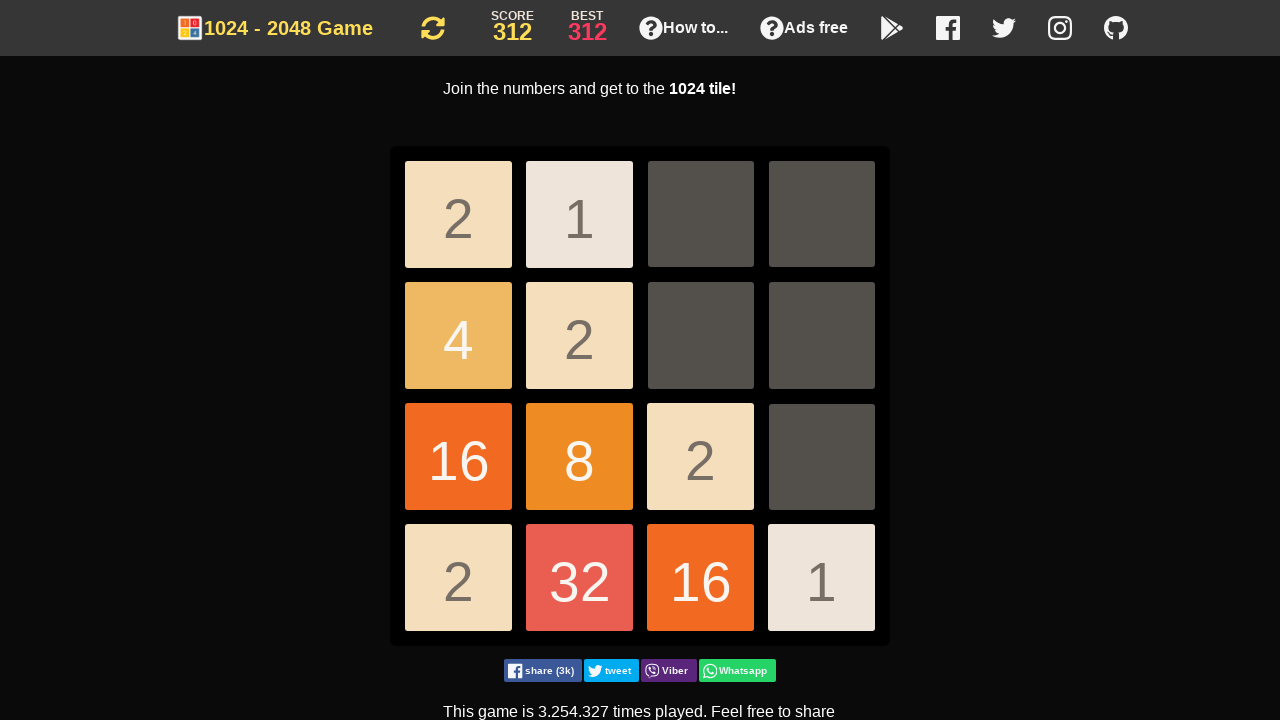

Pressed ArrowDown key
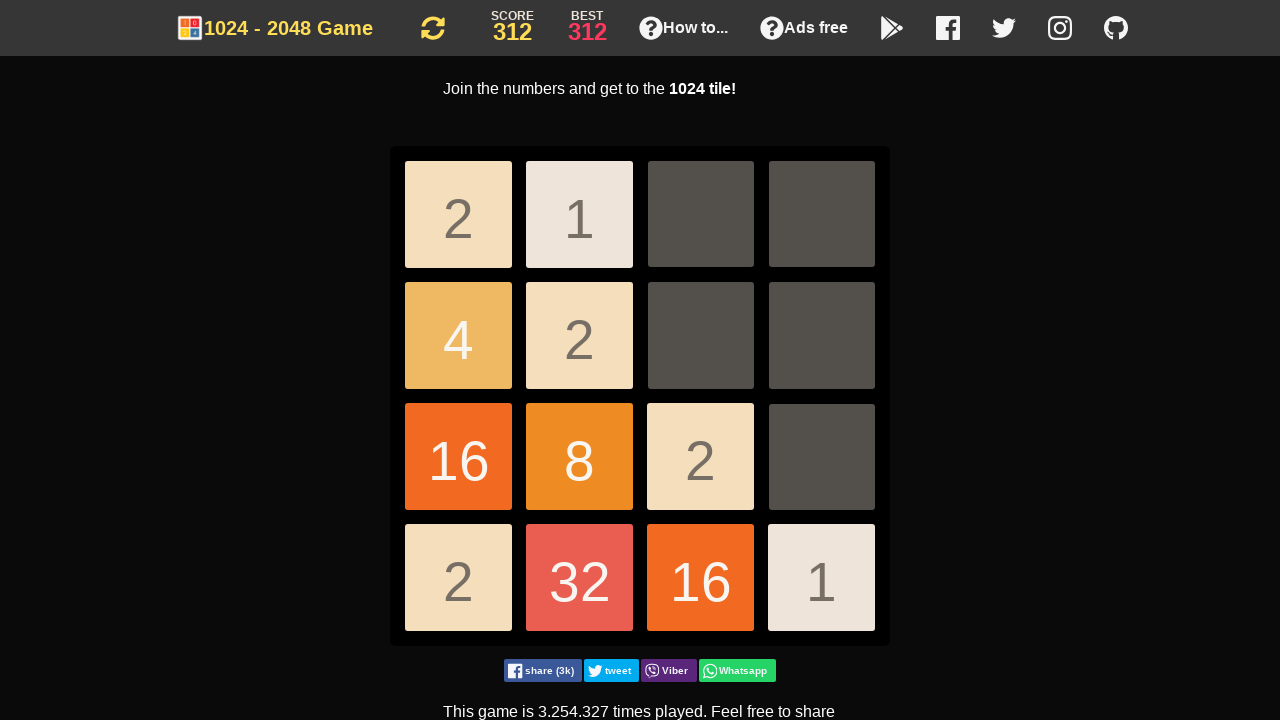

Pressed ArrowDown key
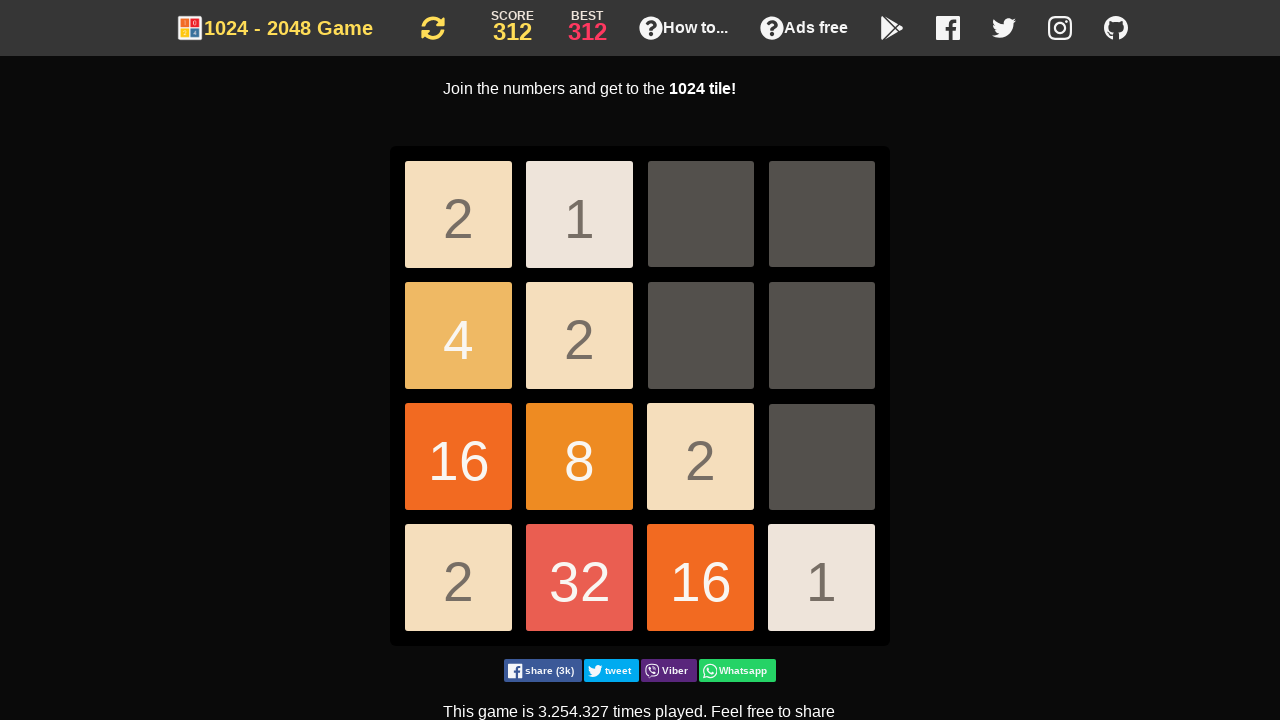

Pressed ArrowDown key
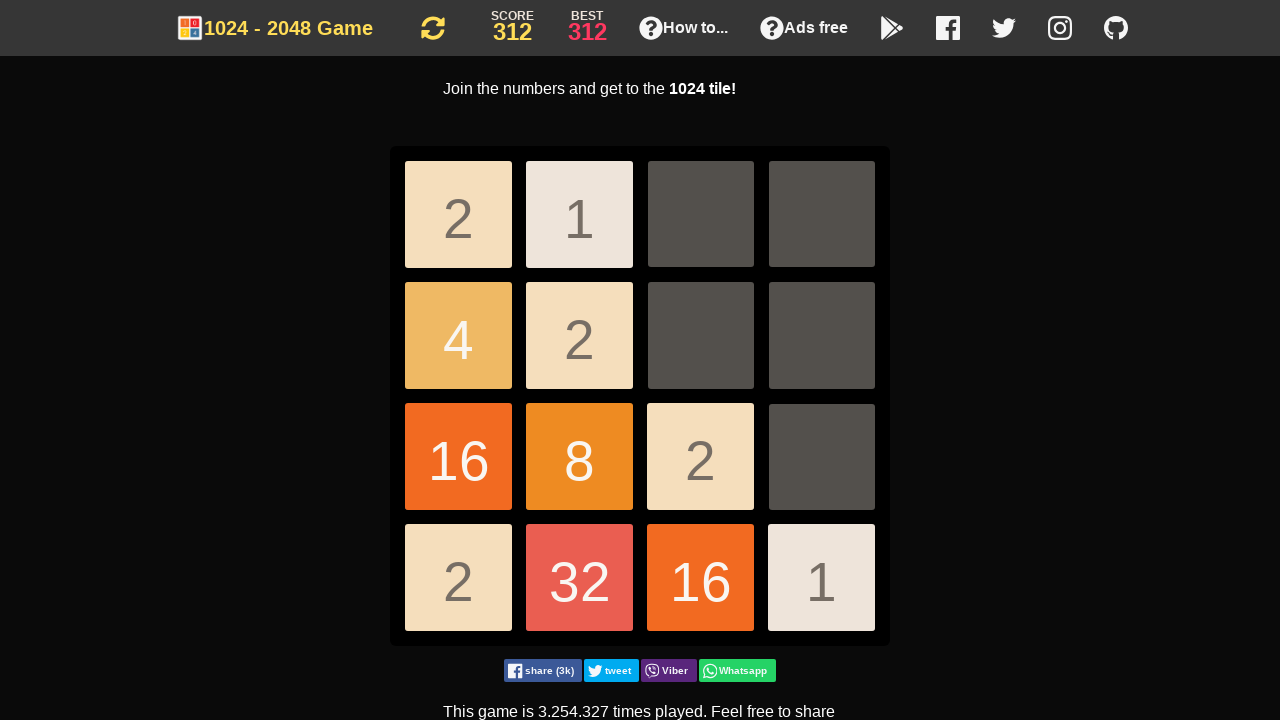

Pressed ArrowDown key
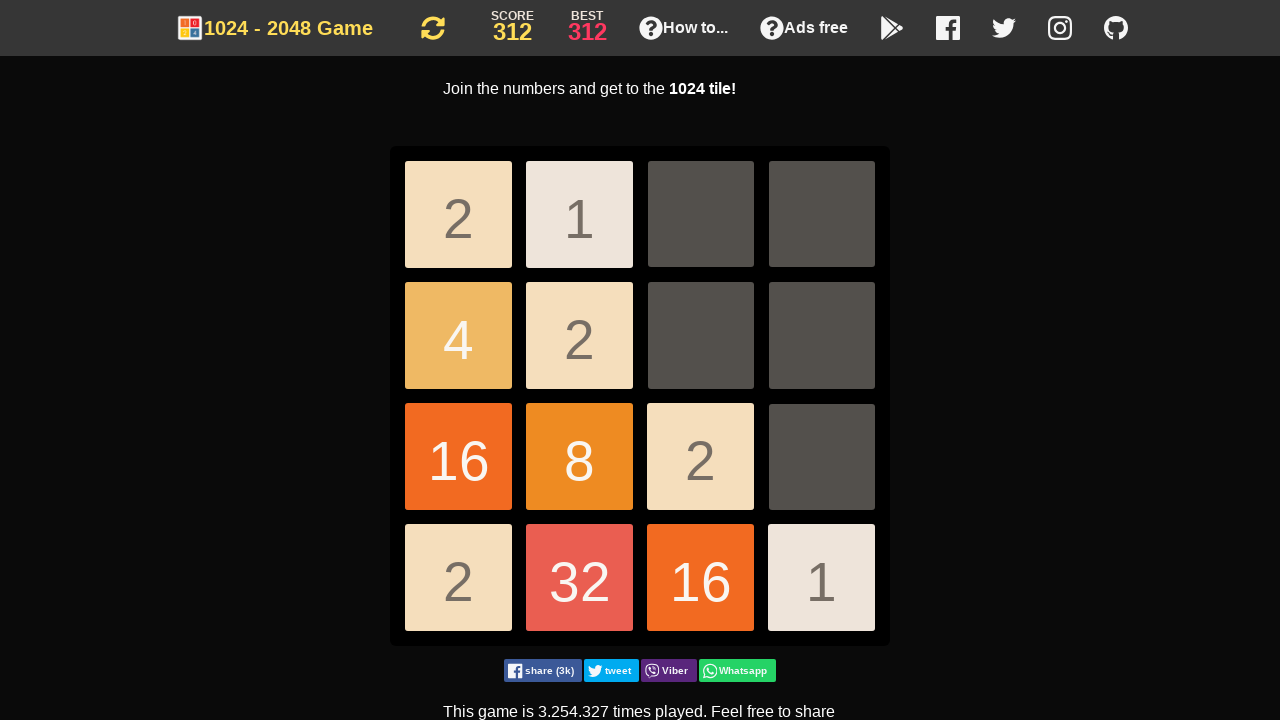

Pressed ArrowLeft key
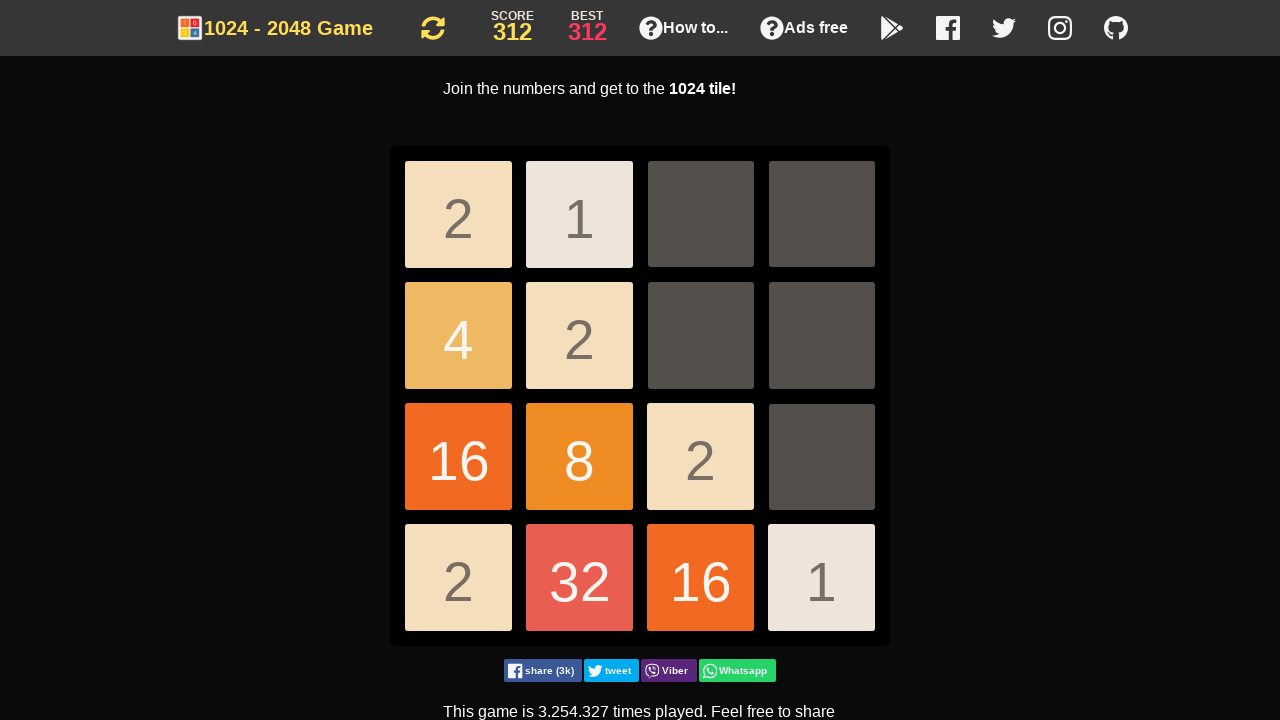

Pressed ArrowDown key
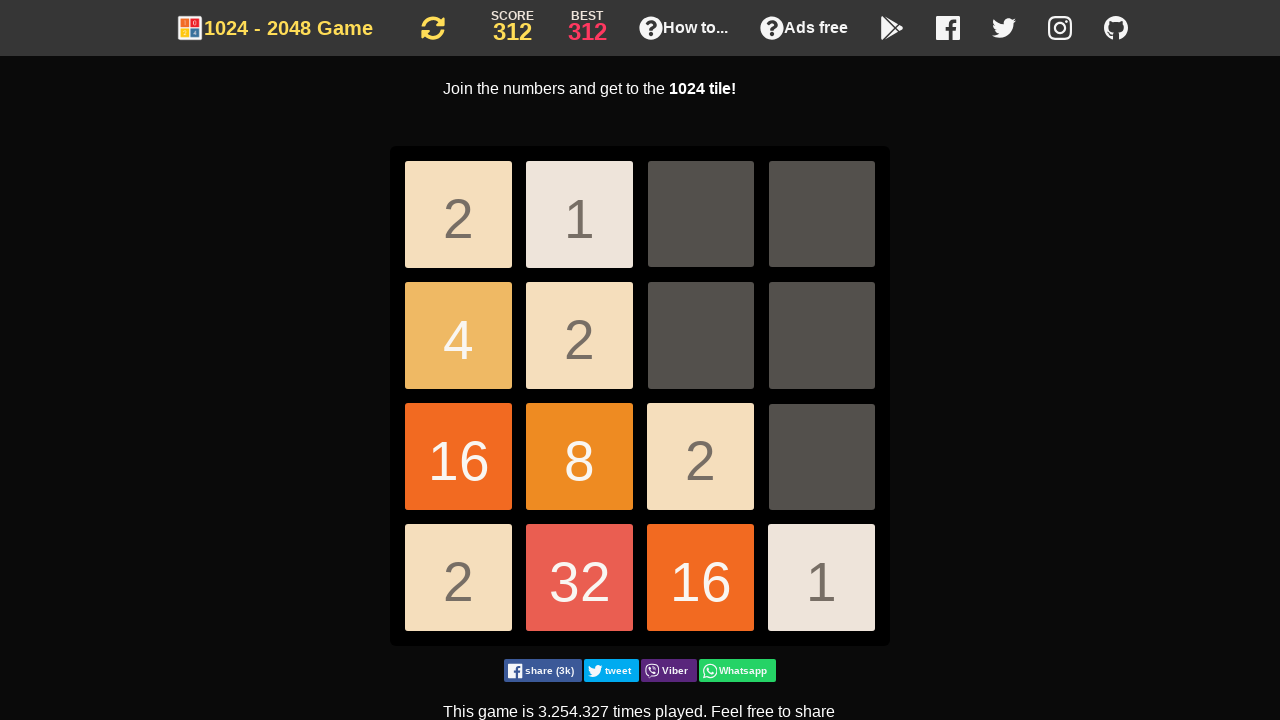

Pressed ArrowDown key
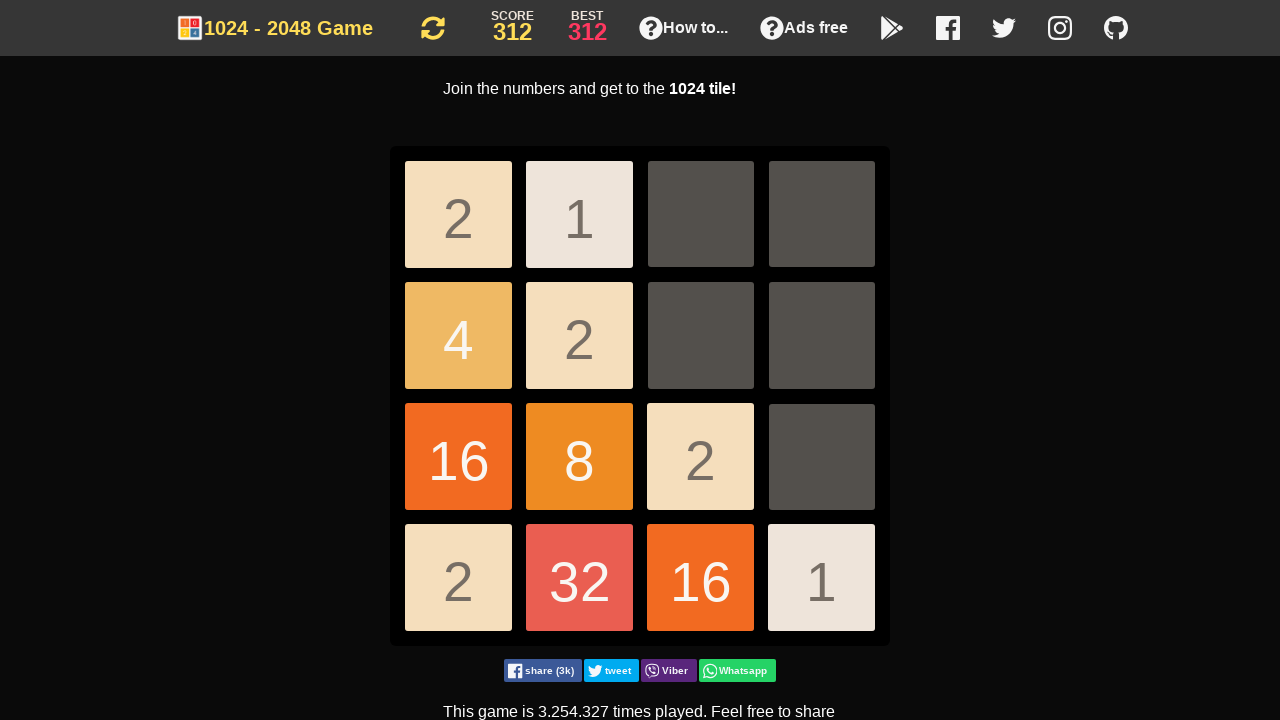

Pressed ArrowDown key
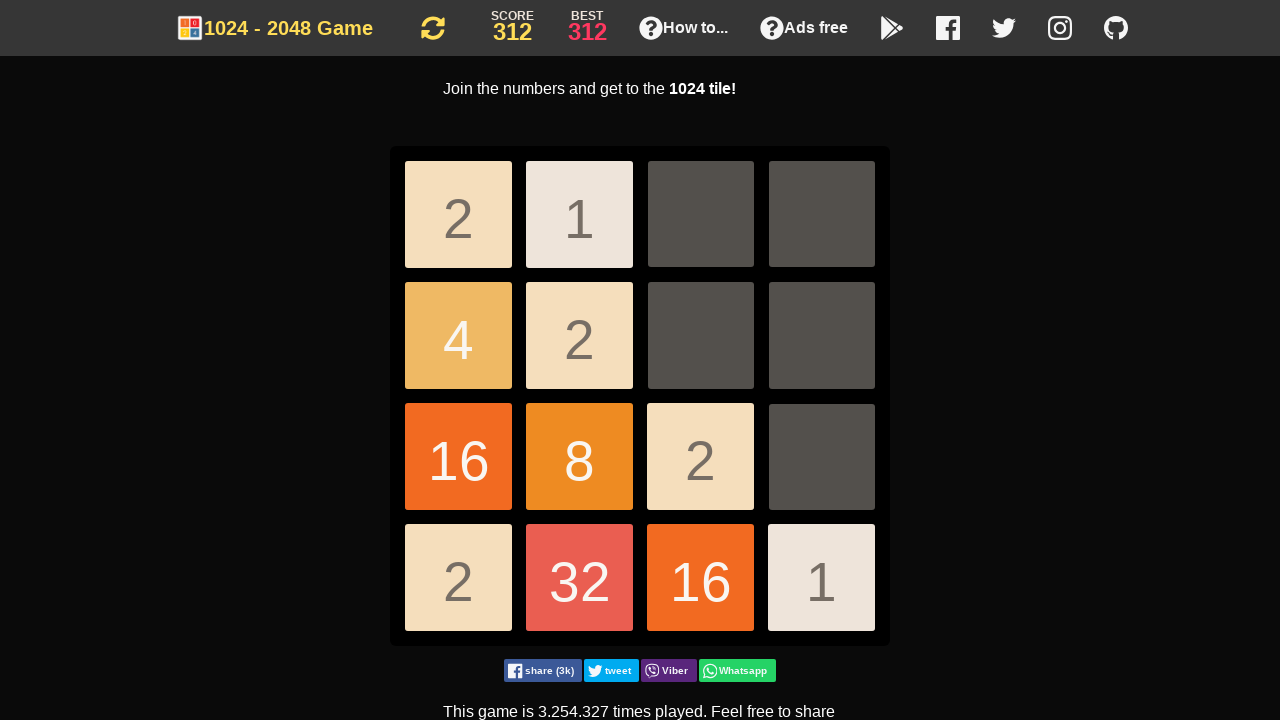

Pressed ArrowDown key
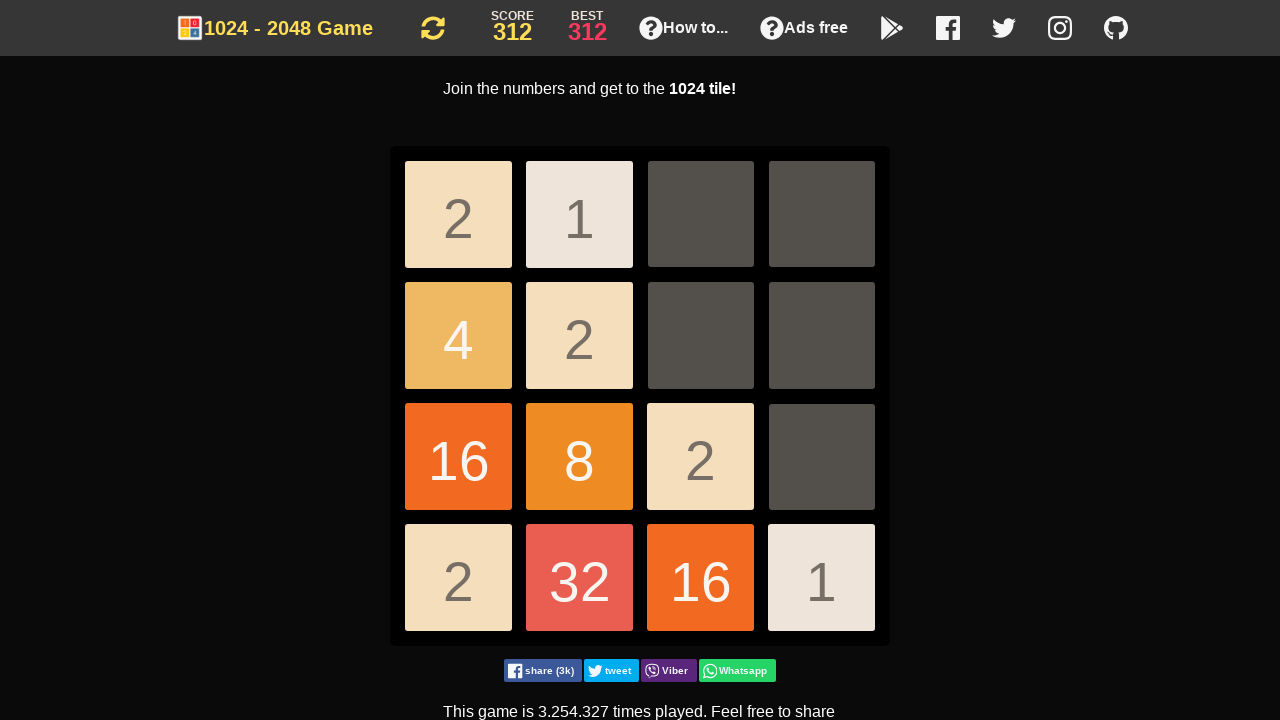

Pressed ArrowDown key
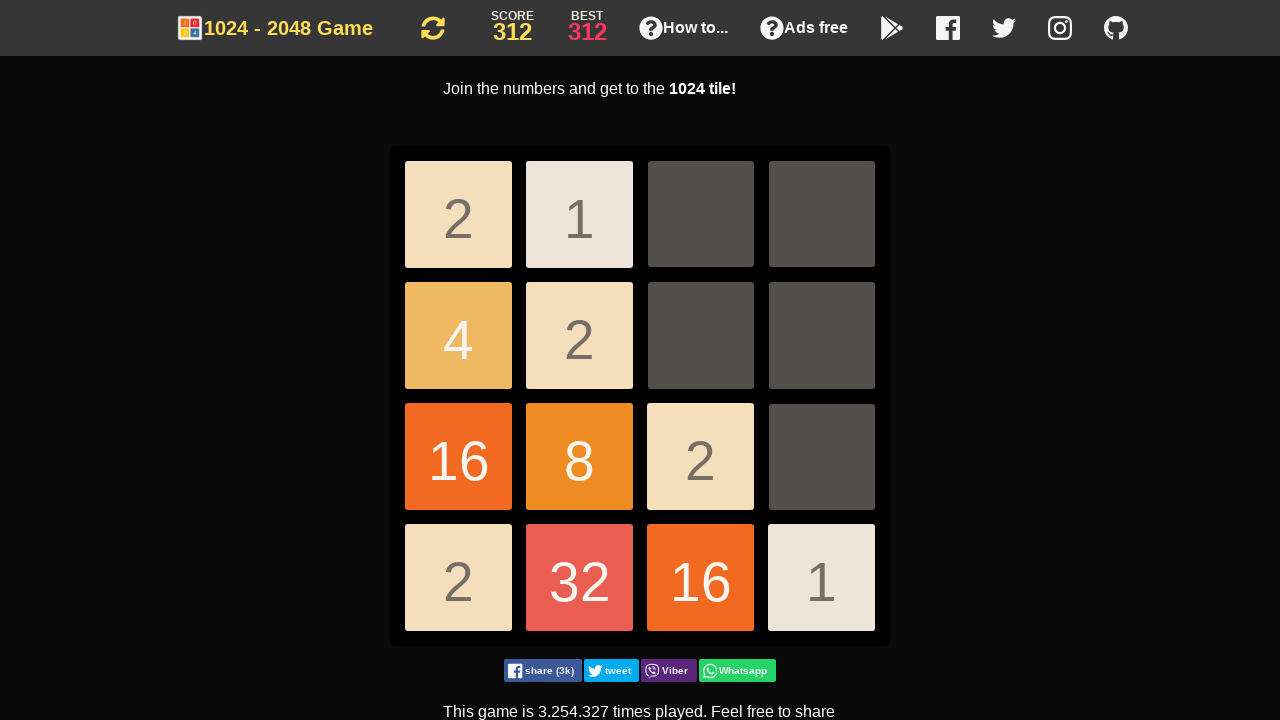

Pressed ArrowDown key
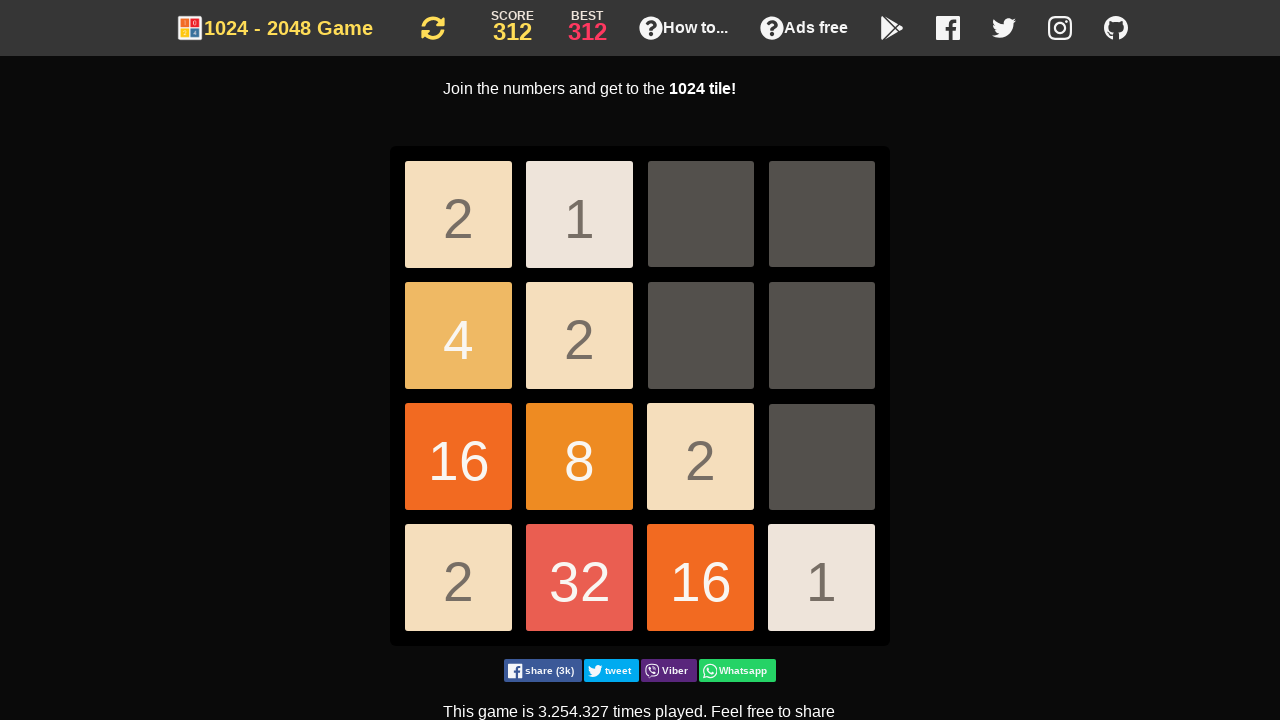

Pressed ArrowDown key
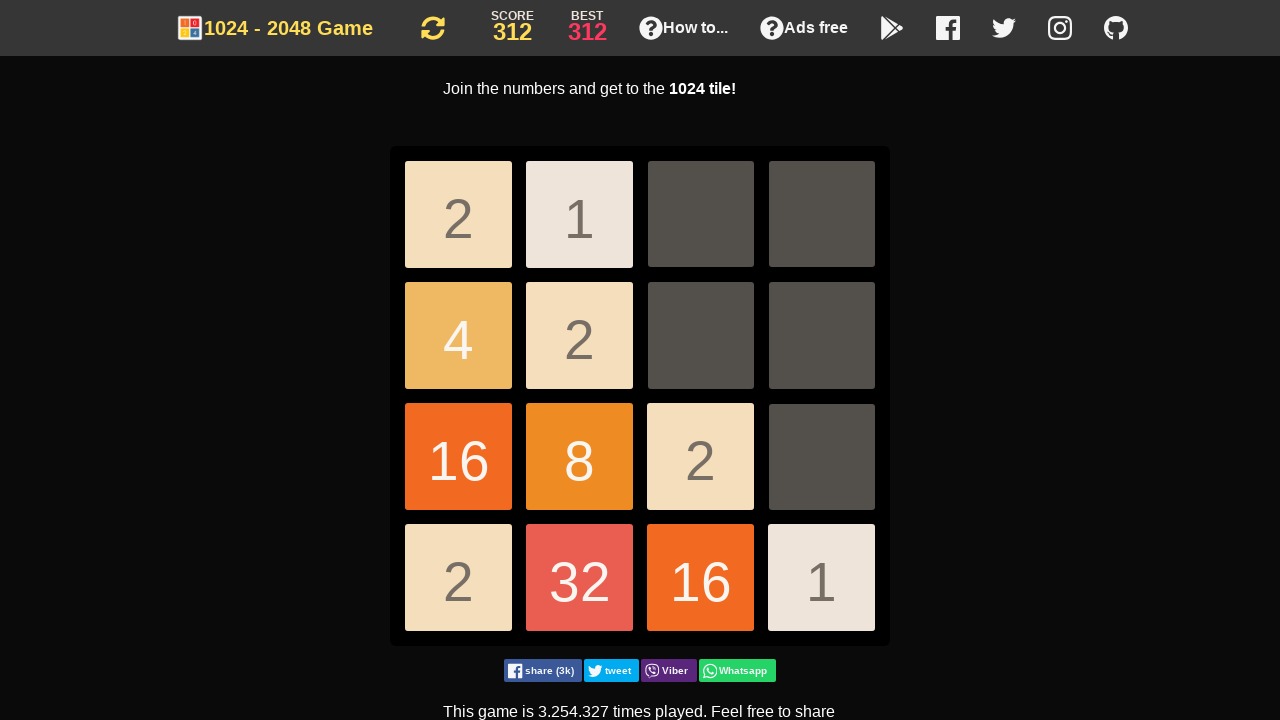

Pressed ArrowDown key
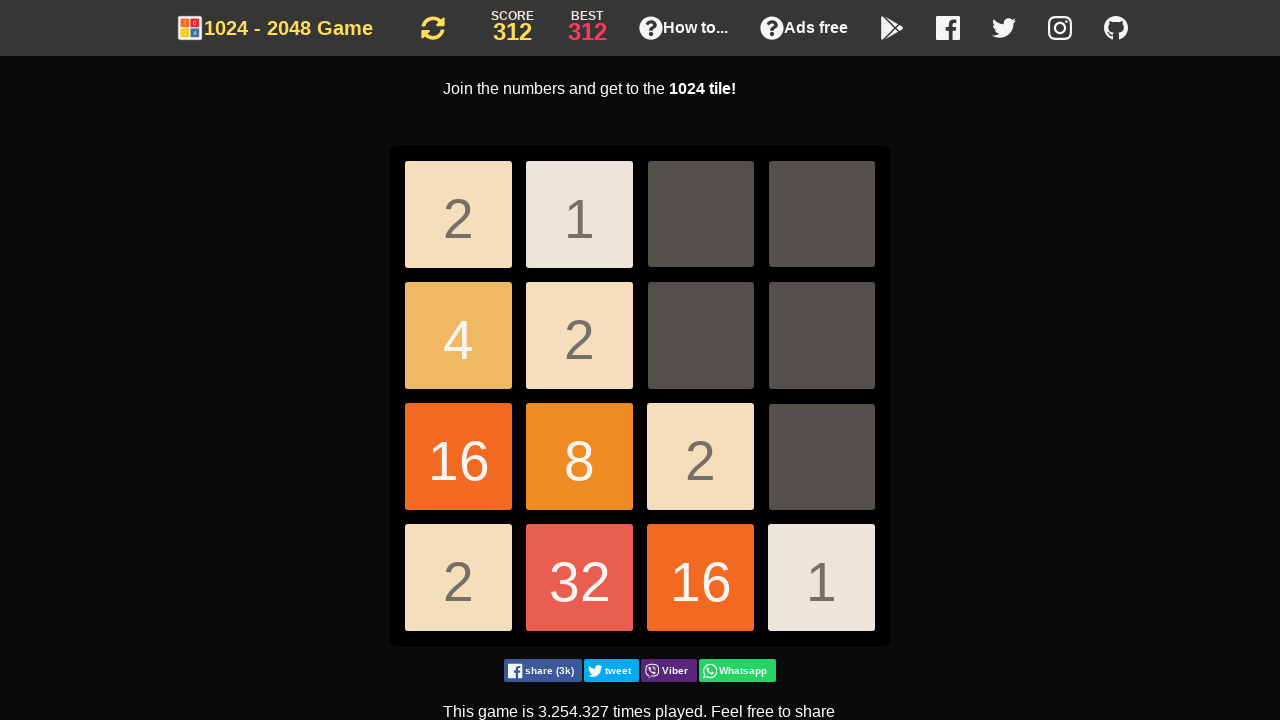

Pressed ArrowDown key
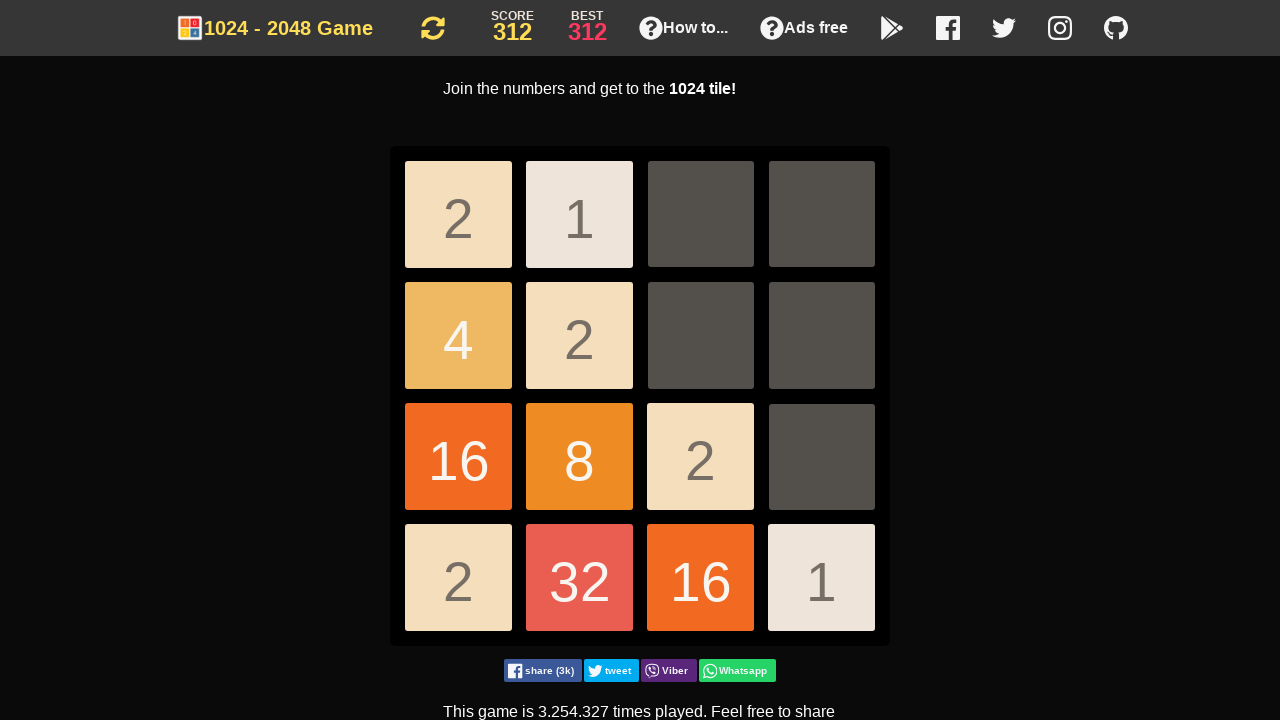

Pressed ArrowDown key
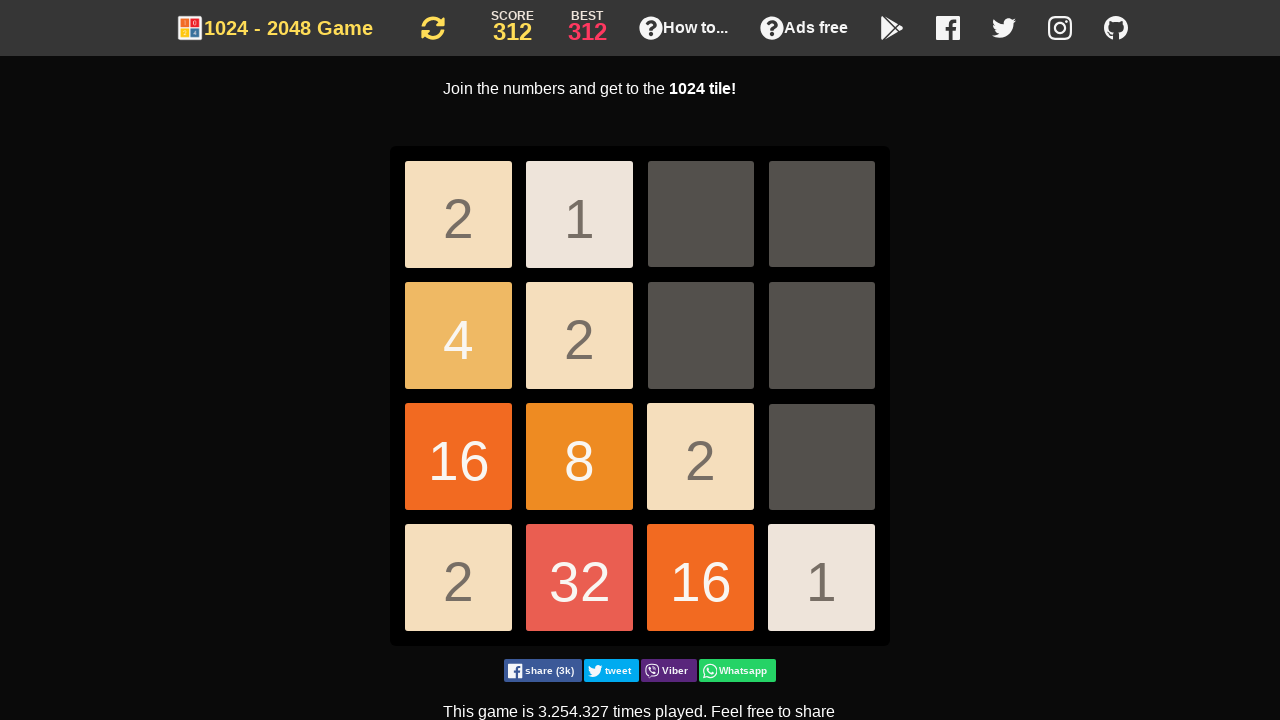

Pressed ArrowLeft key
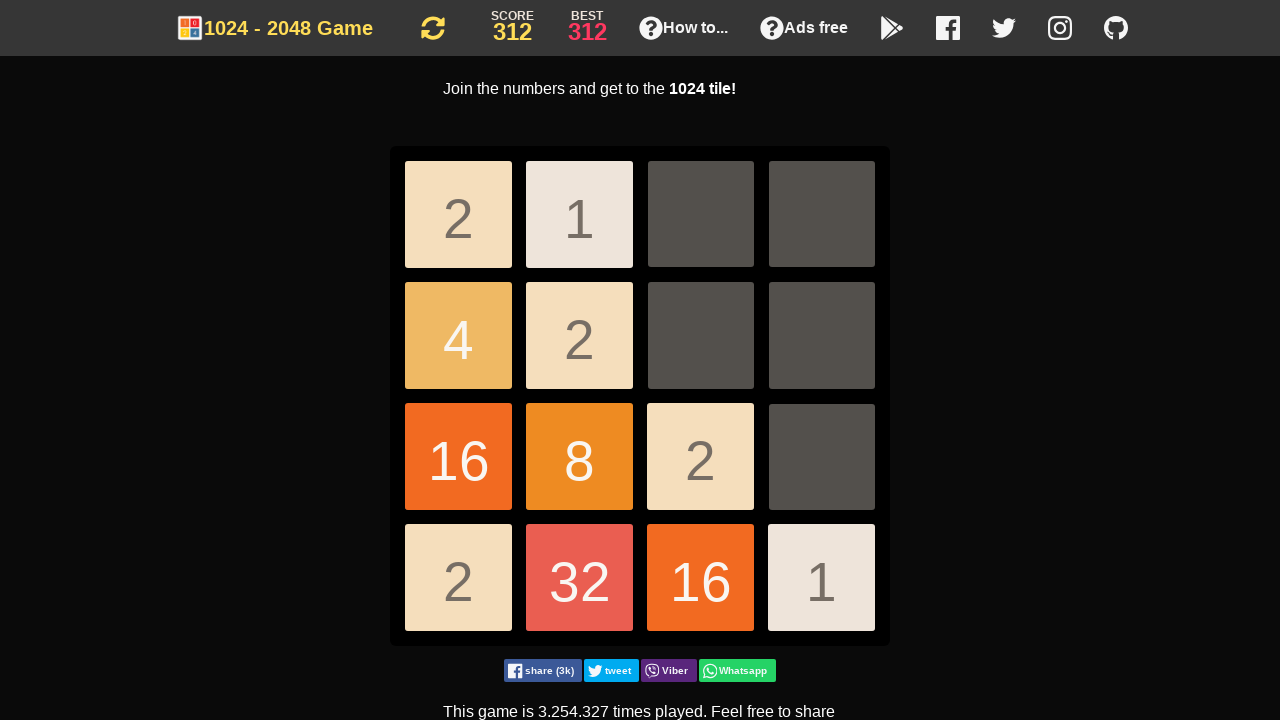

Pressed ArrowDown key
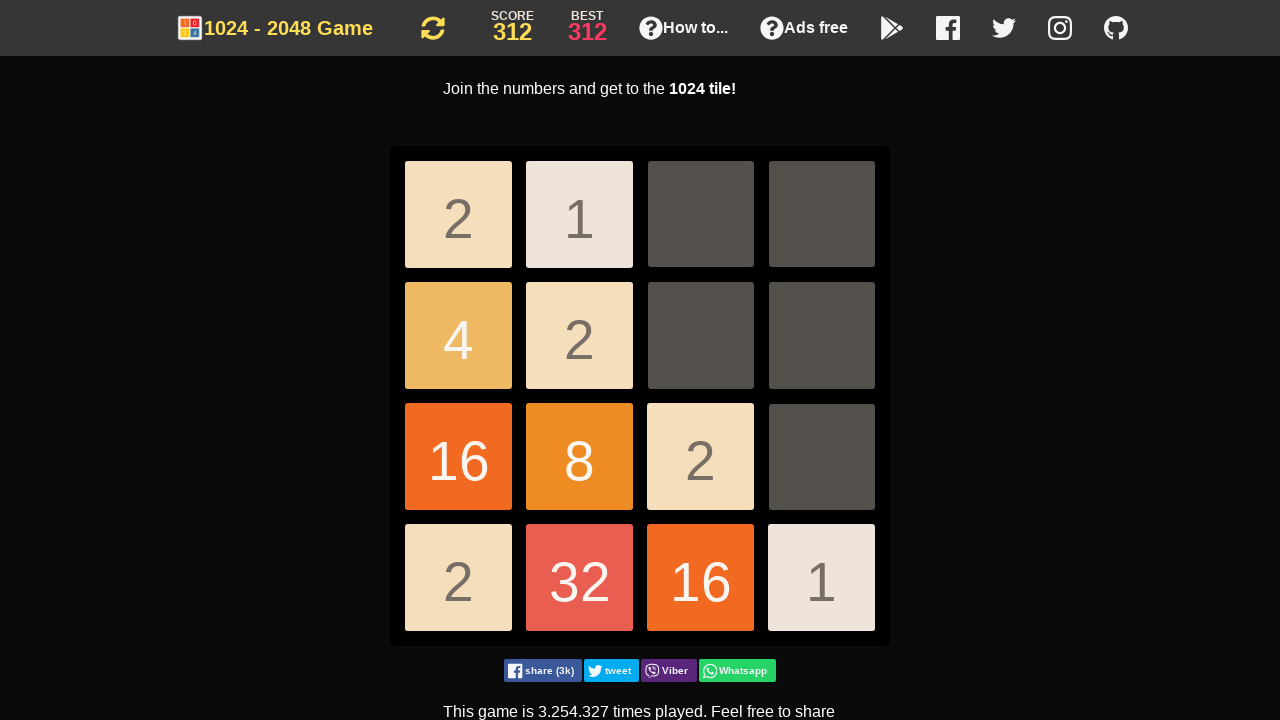

Pressed ArrowDown key
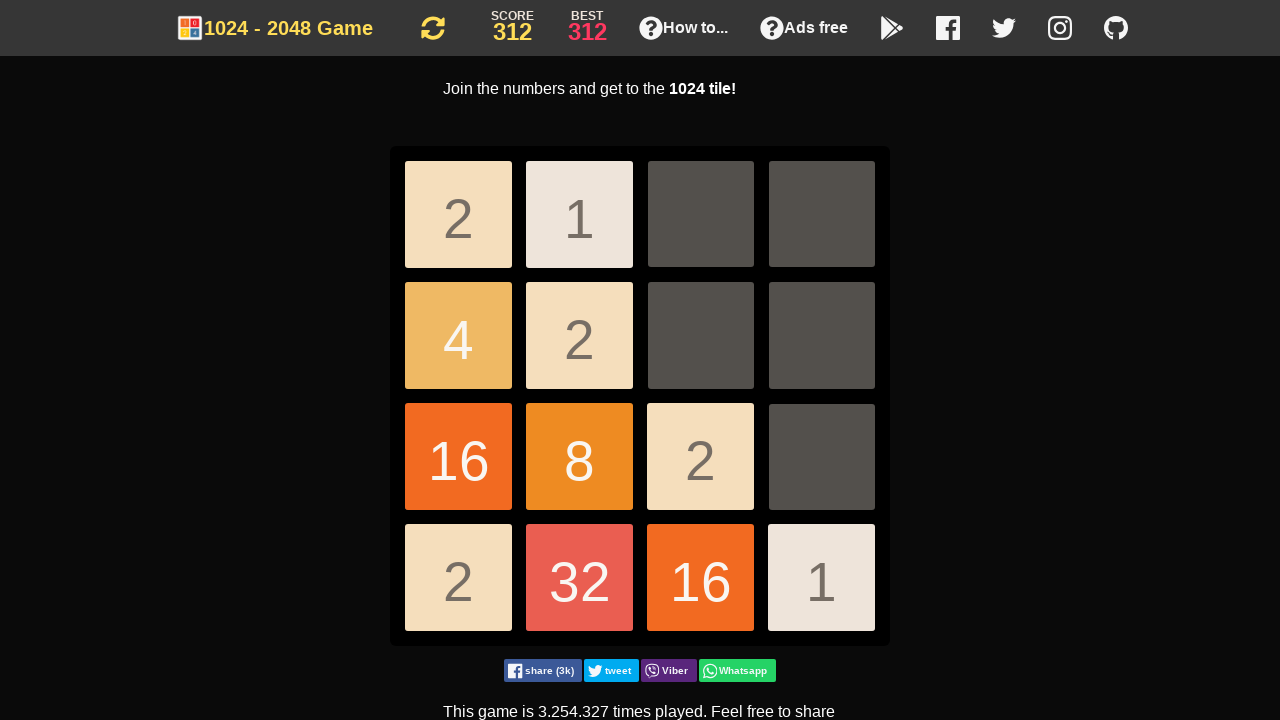

Pressed ArrowDown key
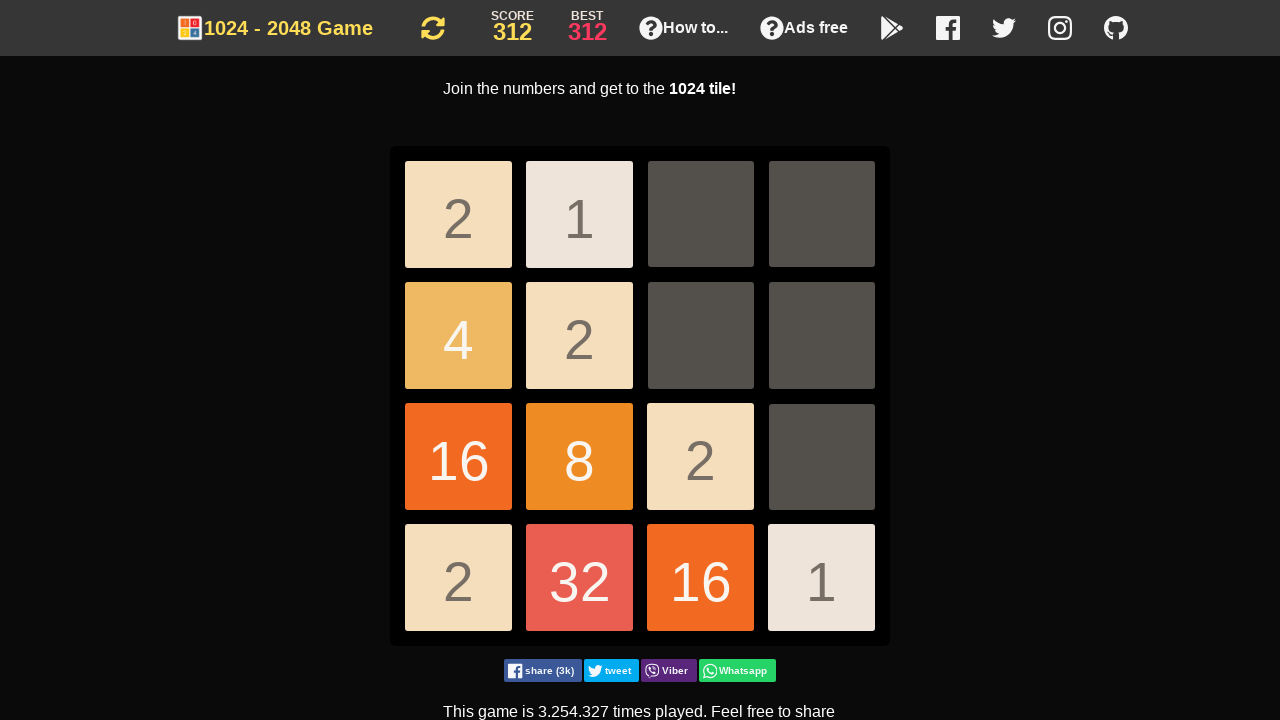

Pressed ArrowDown key
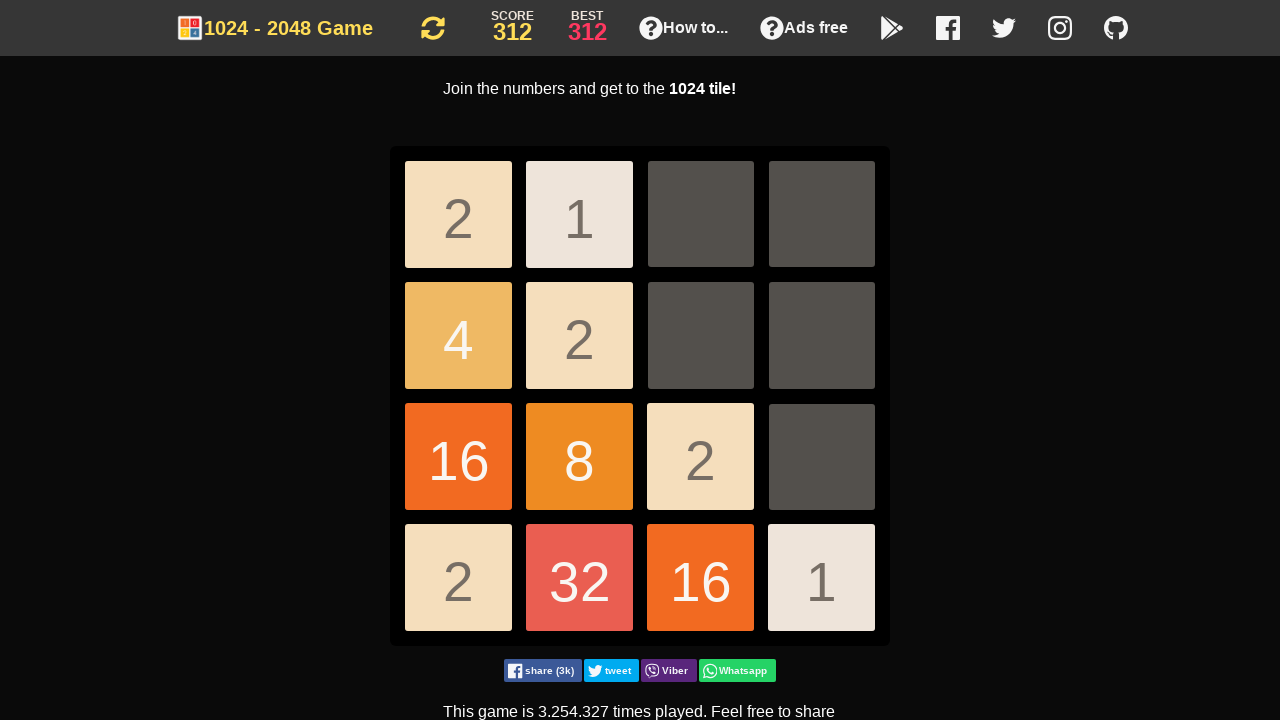

Pressed ArrowDown key
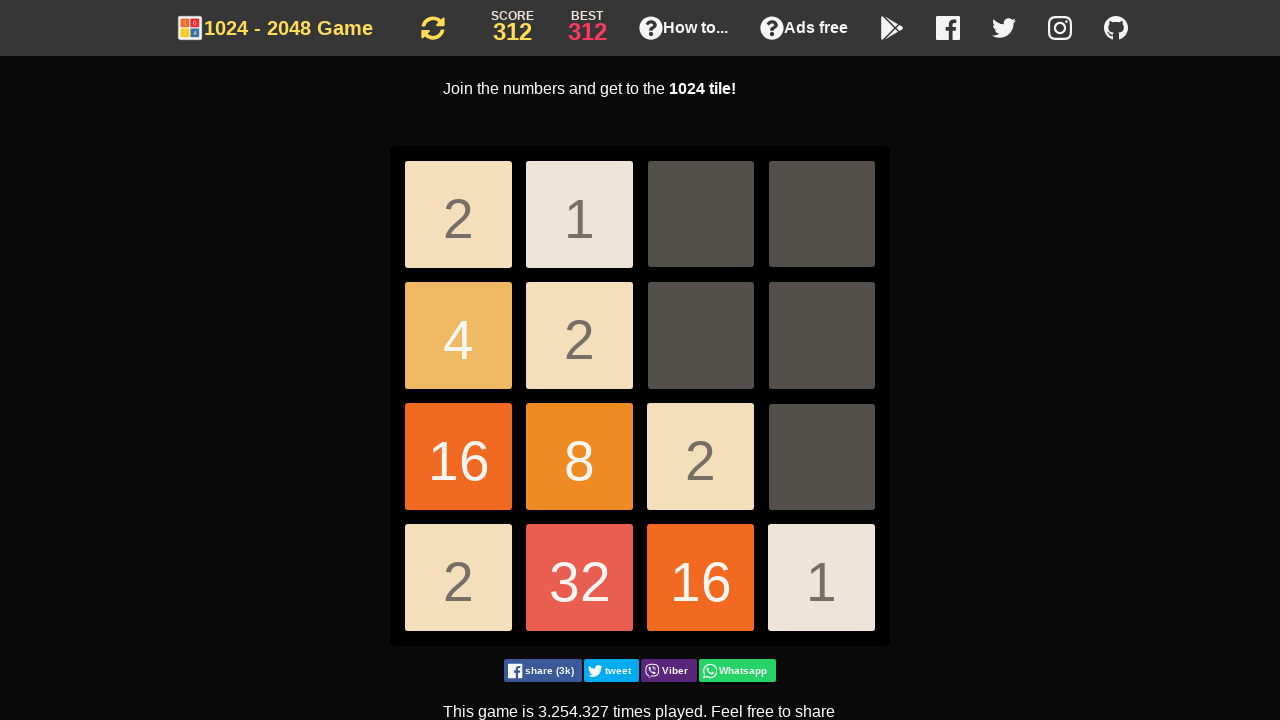

Pressed ArrowDown key
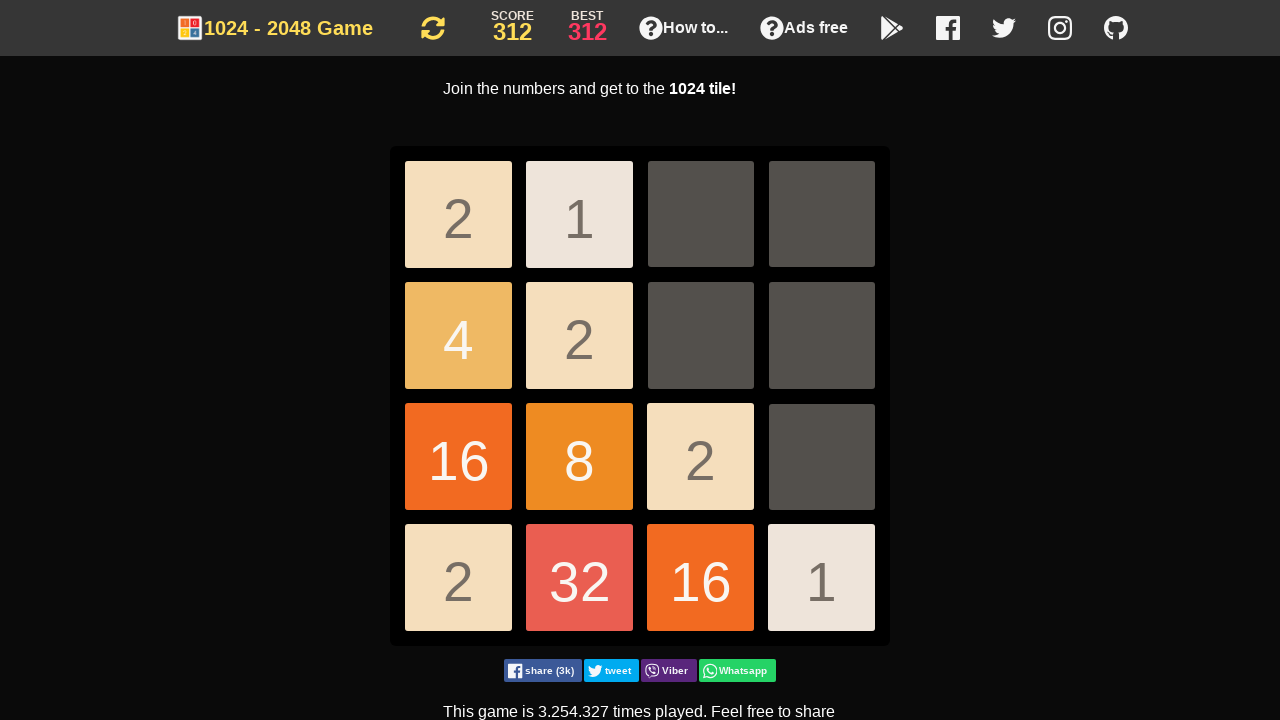

Pressed ArrowDown key
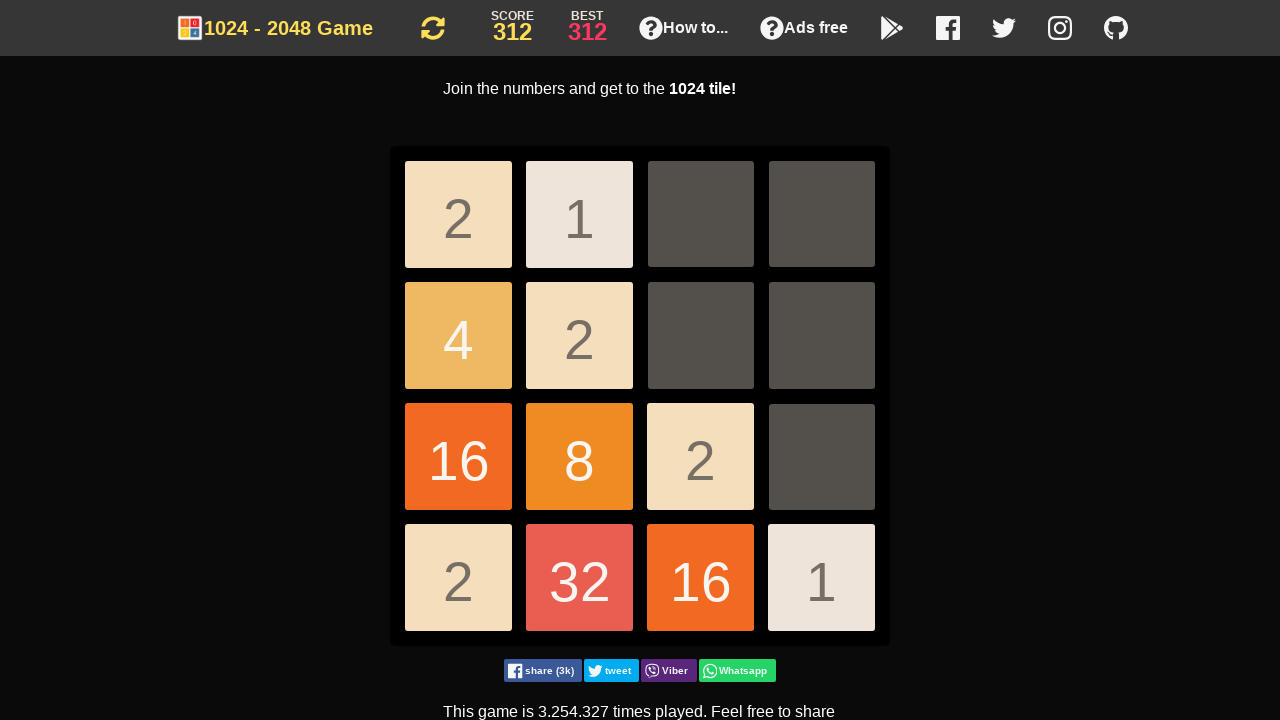

Pressed ArrowDown key
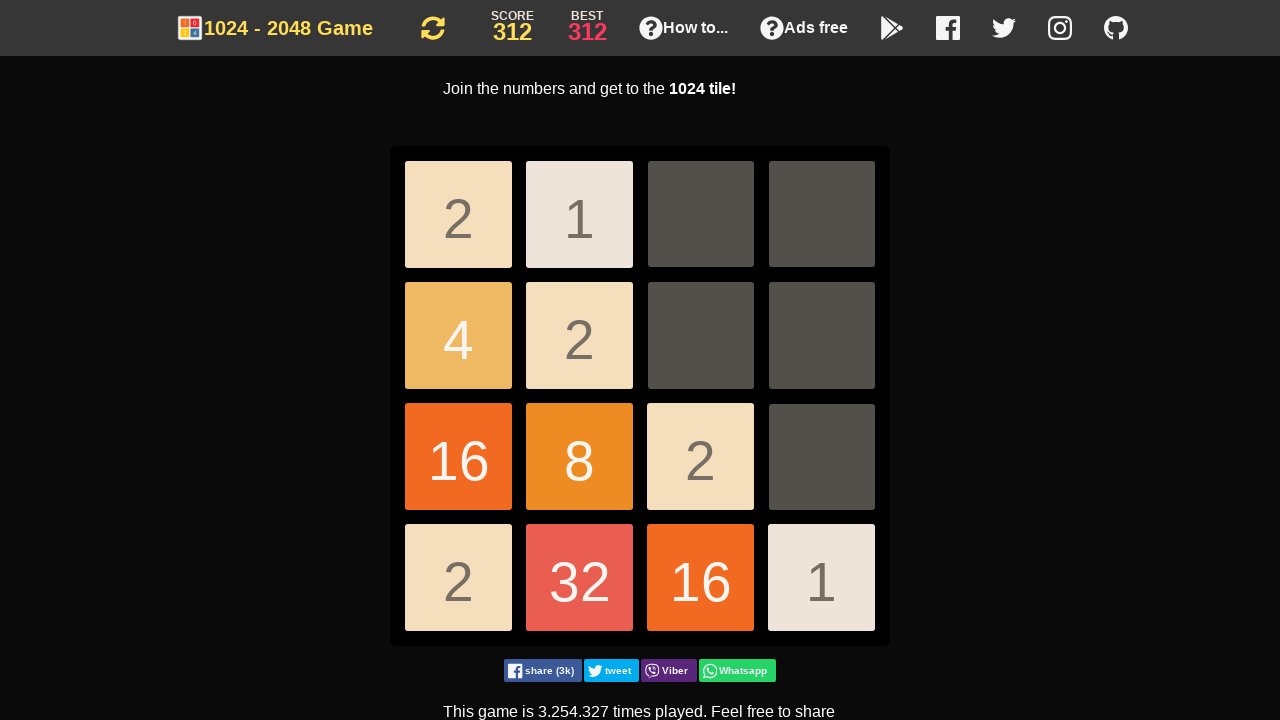

Pressed ArrowDown key
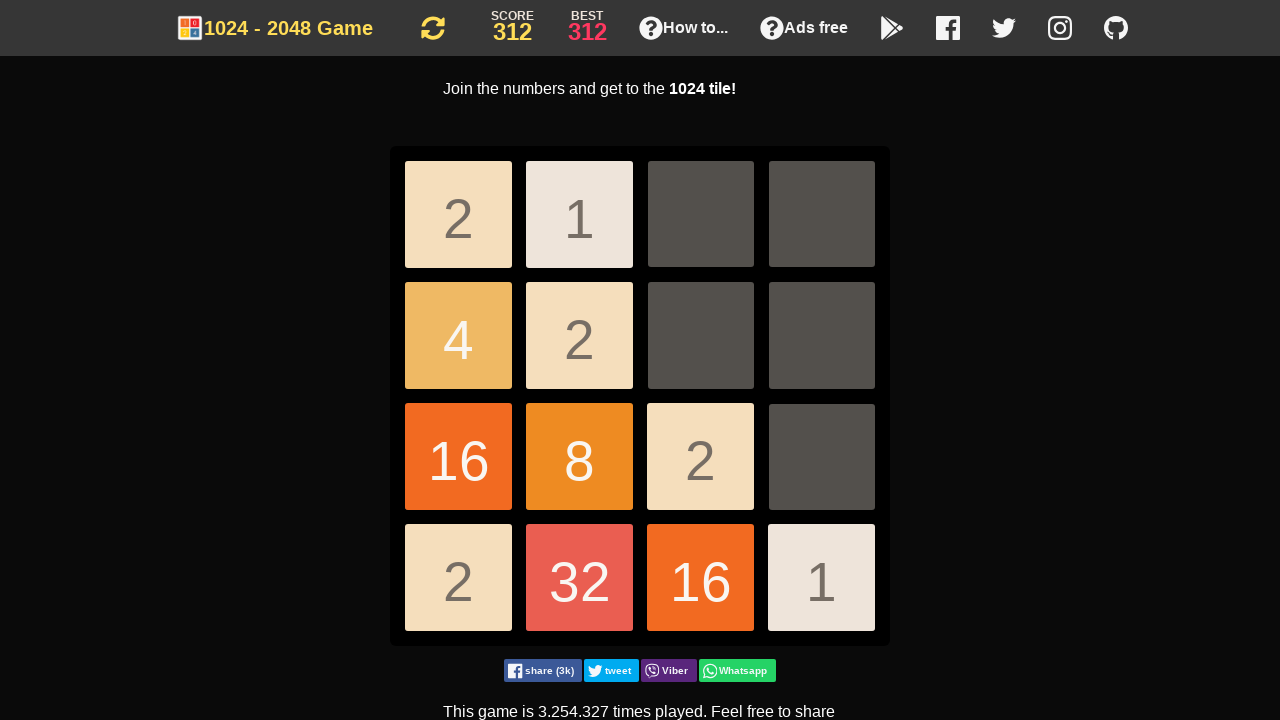

Pressed ArrowDown key
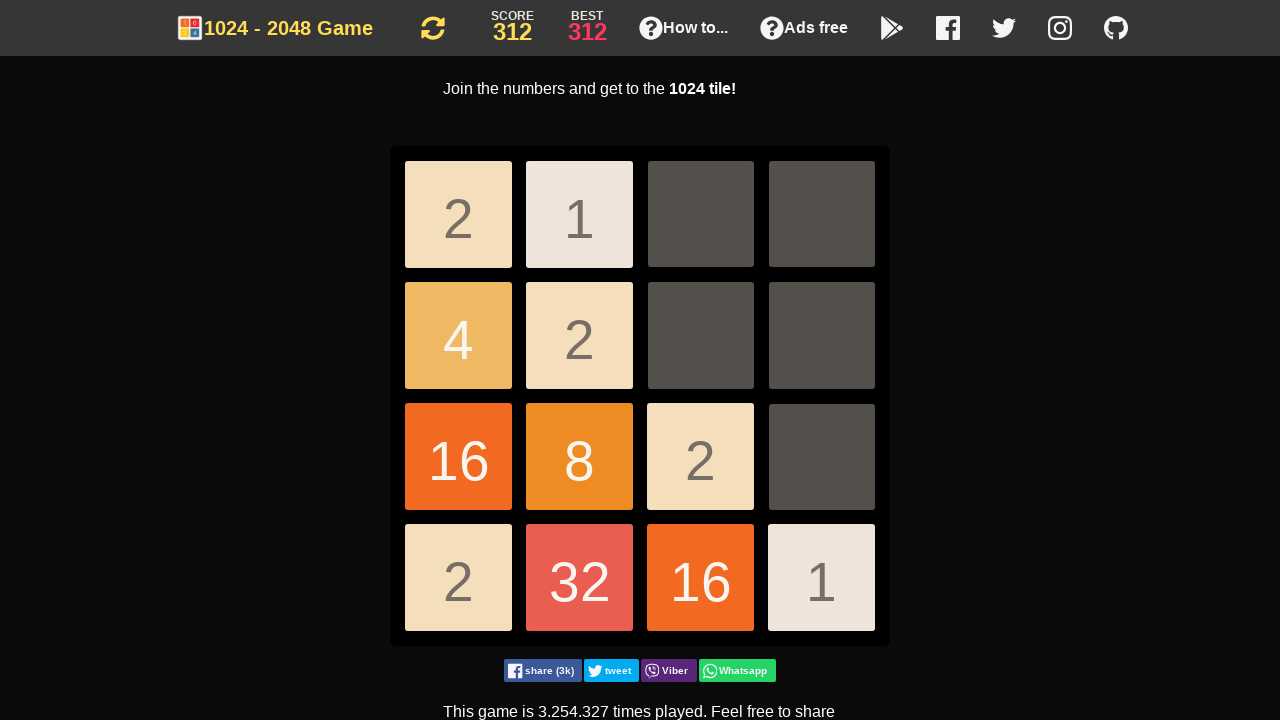

Pressed ArrowLeft key
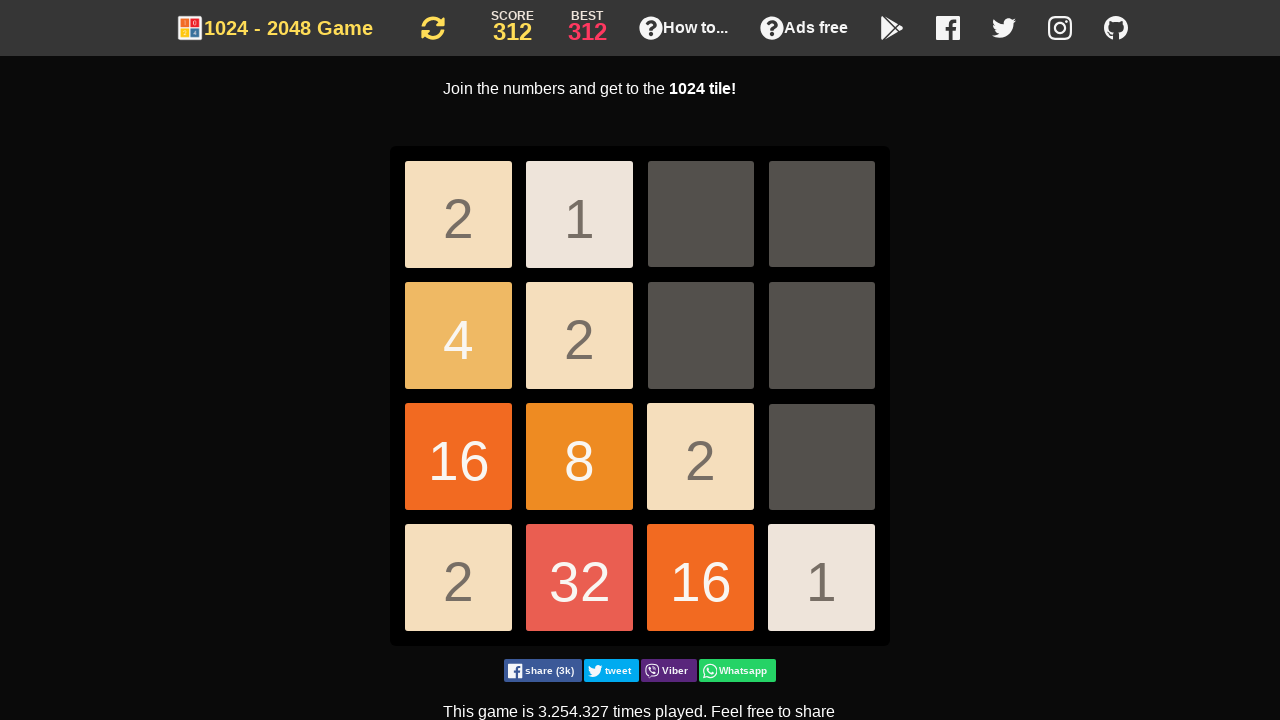

Pressed ArrowDown key
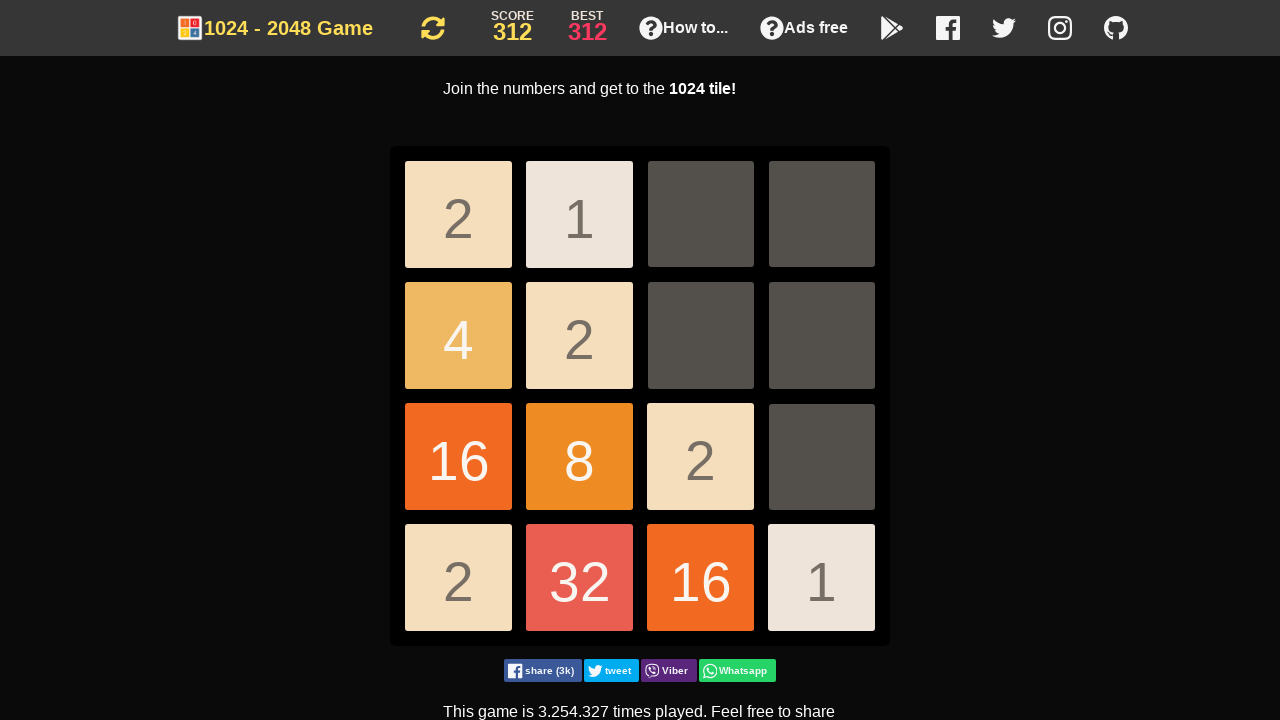

Pressed ArrowDown key
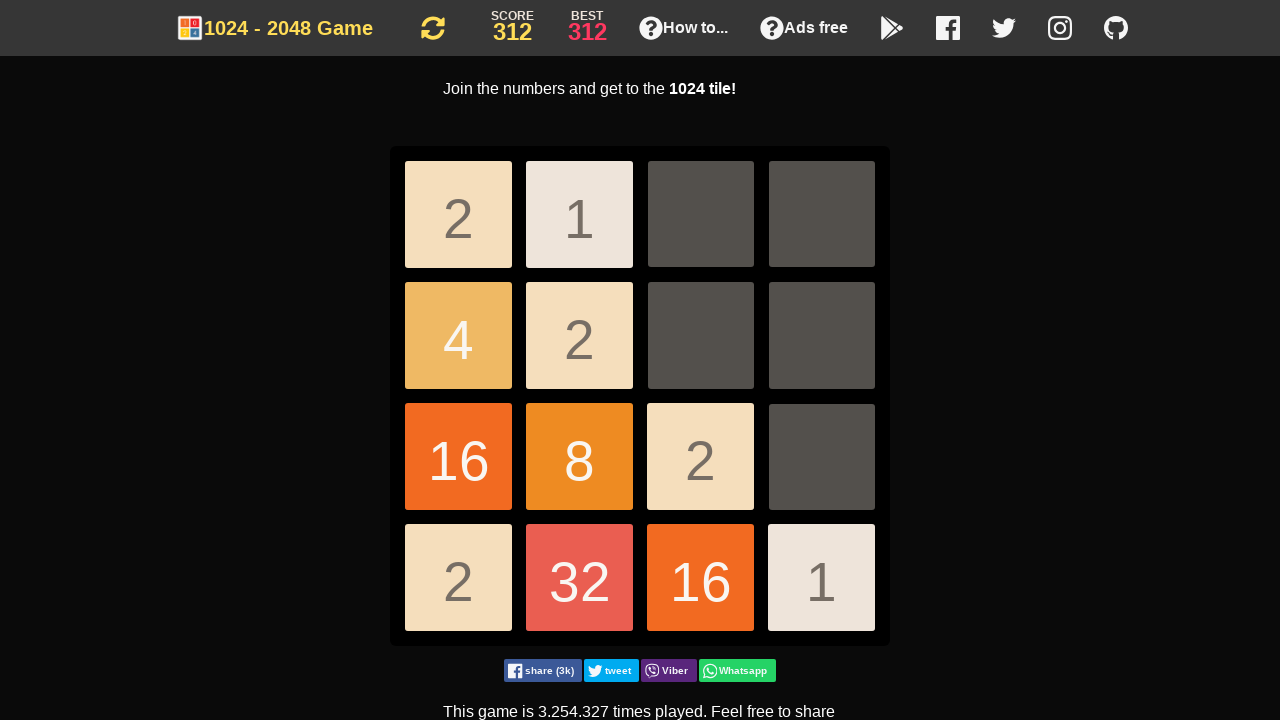

Pressed ArrowDown key
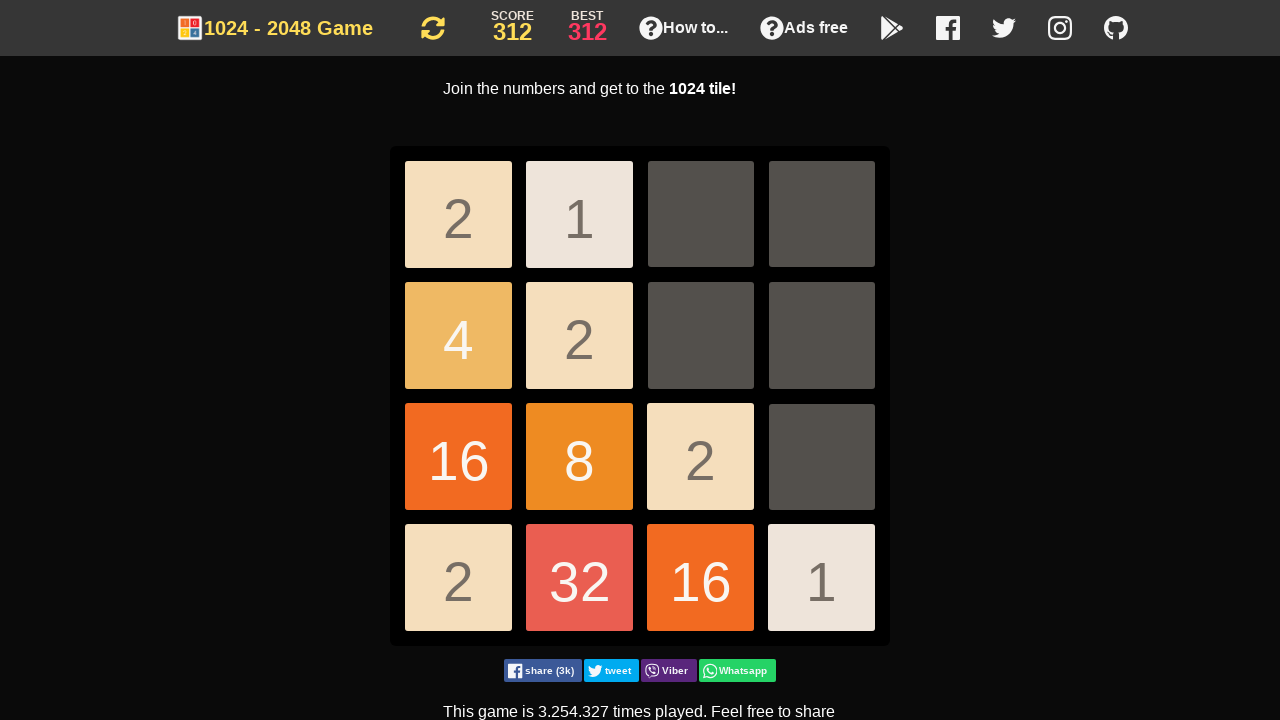

Pressed ArrowDown key
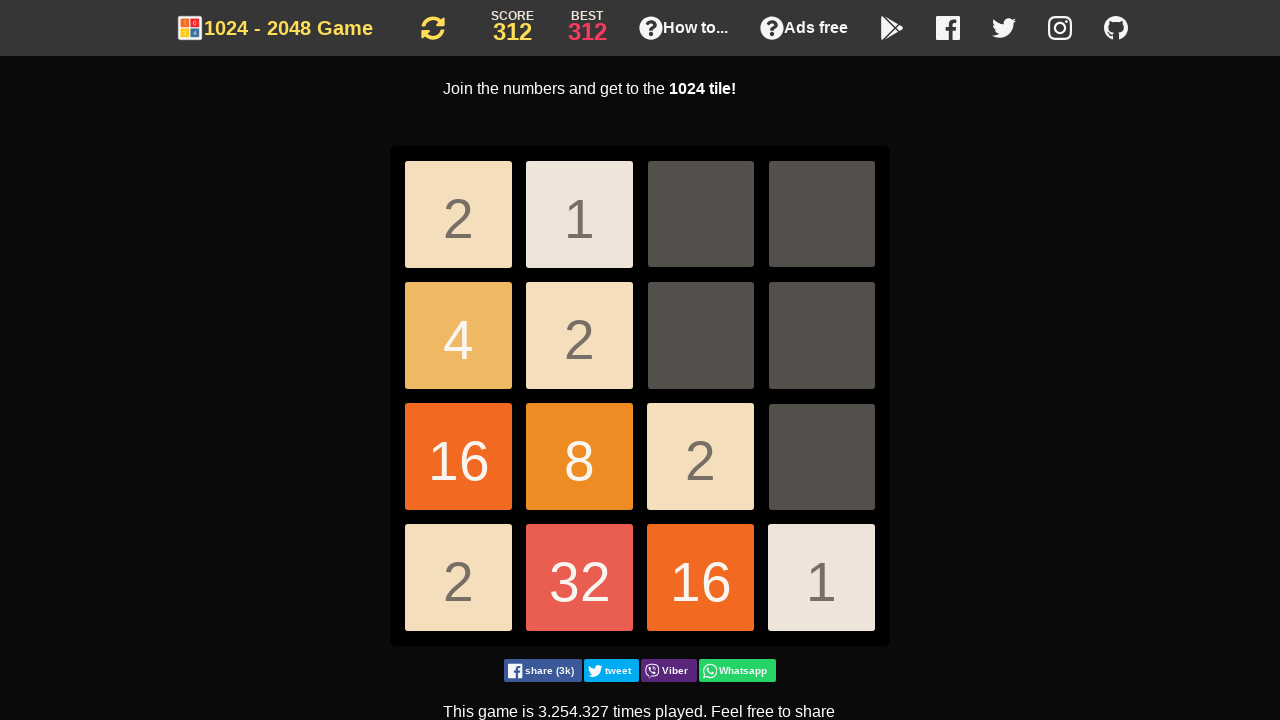

Pressed ArrowDown key
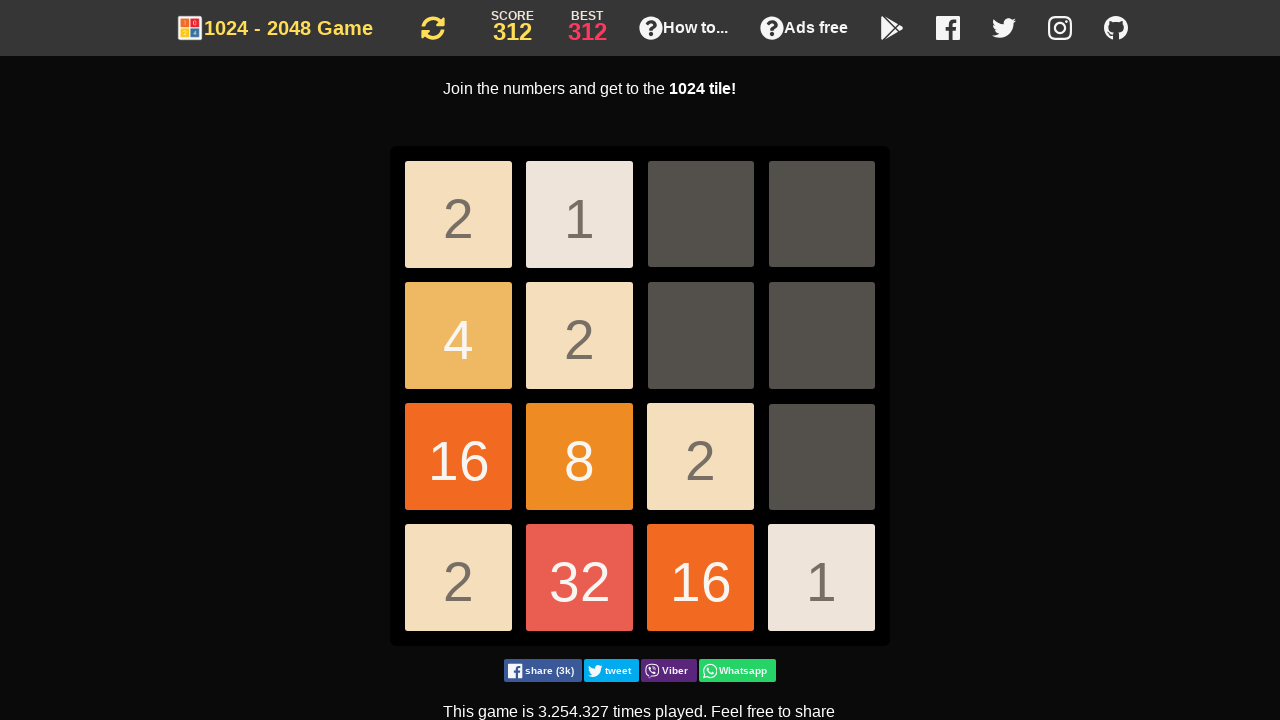

Pressed ArrowDown key
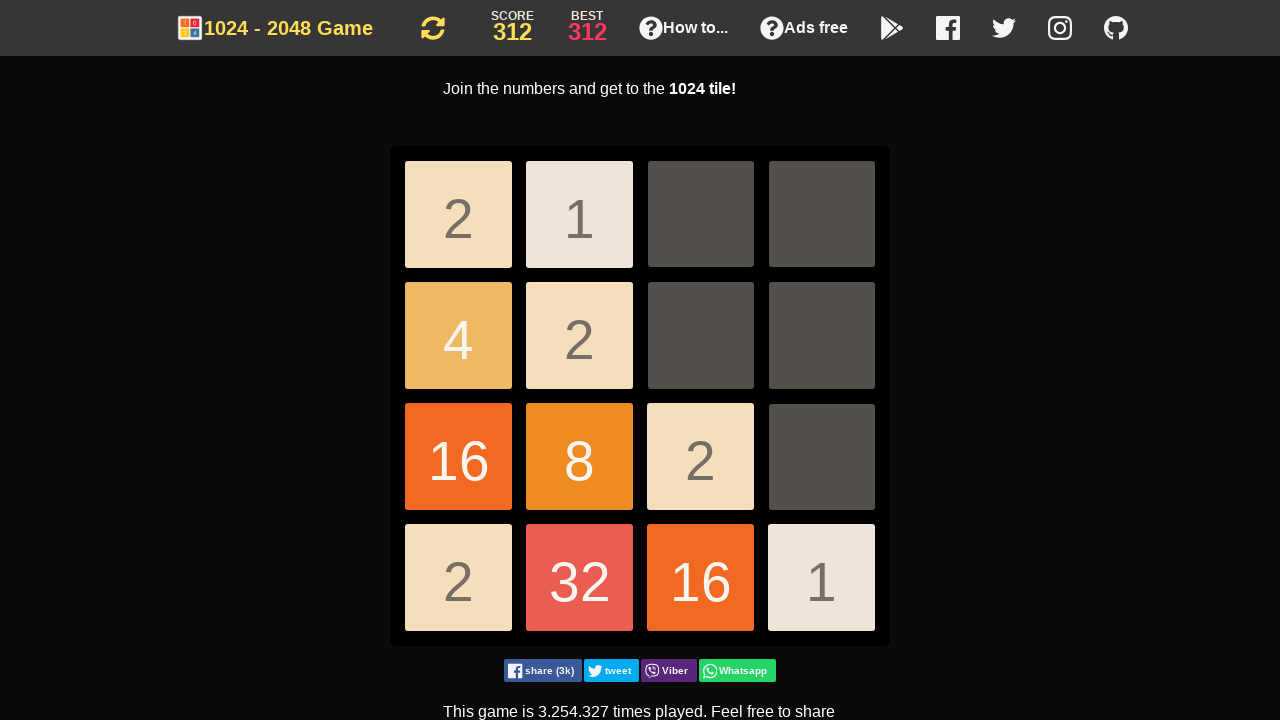

Pressed ArrowDown key
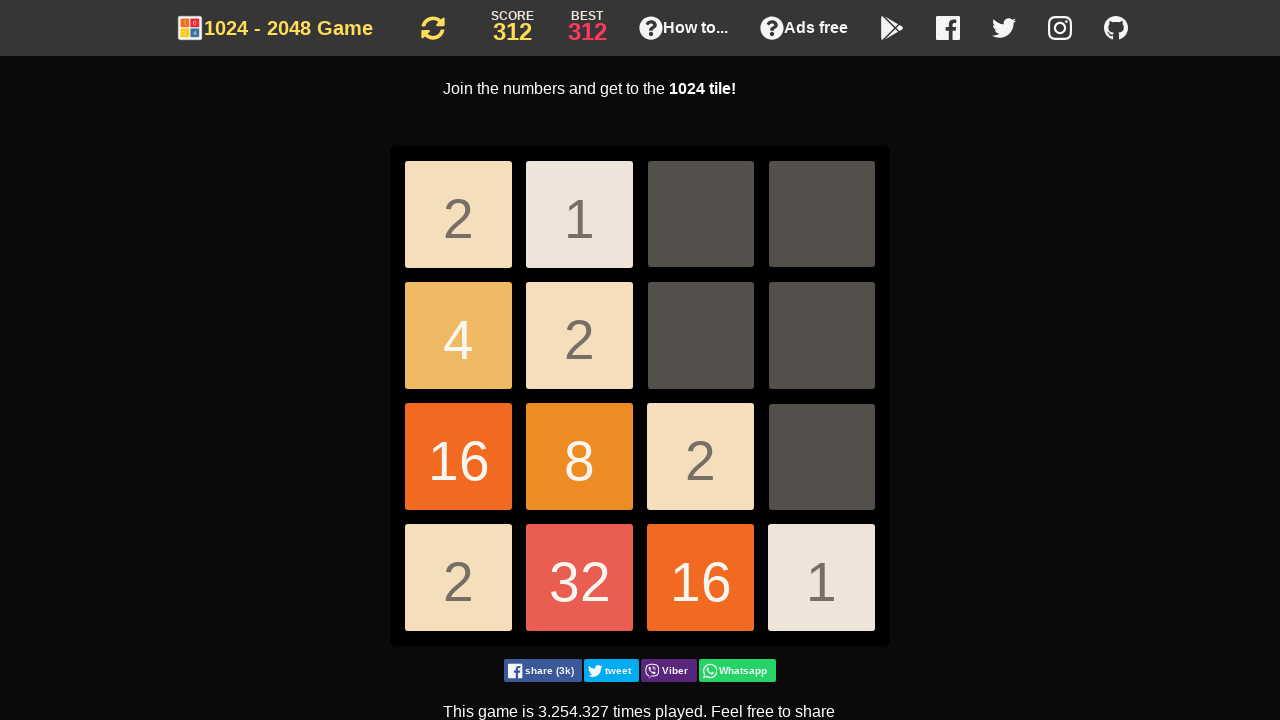

Pressed ArrowDown key
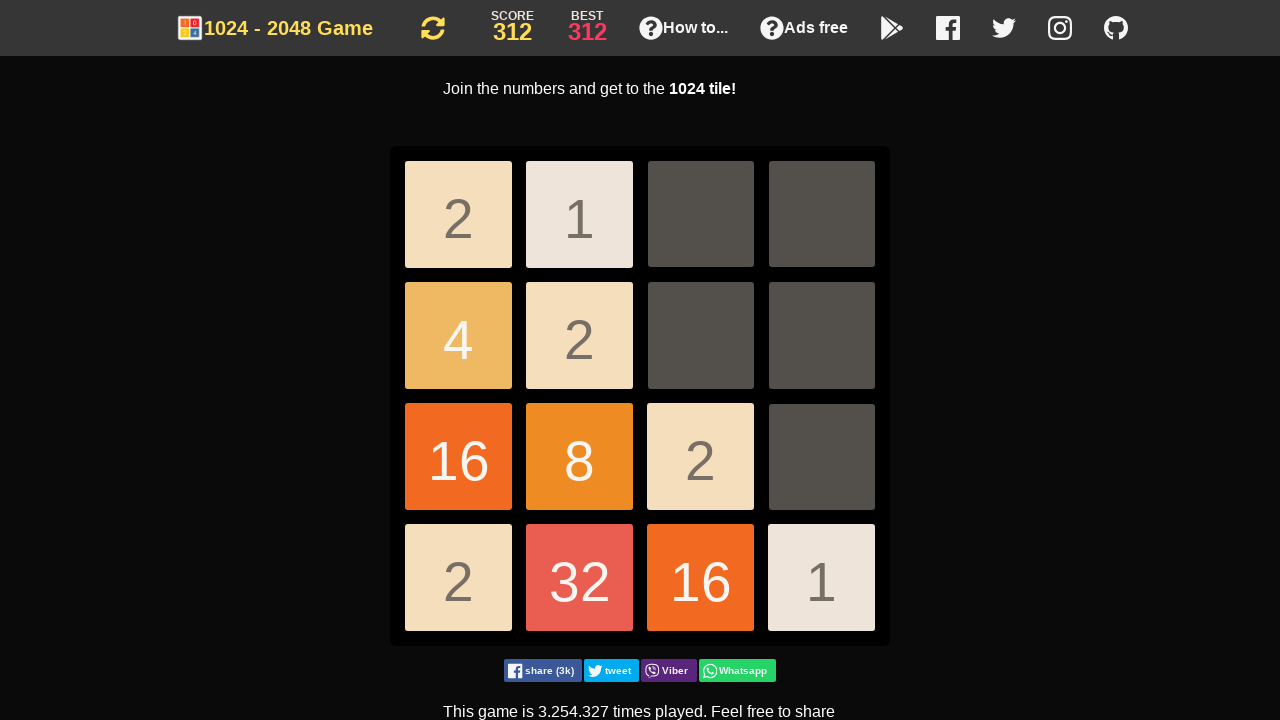

Pressed ArrowDown key
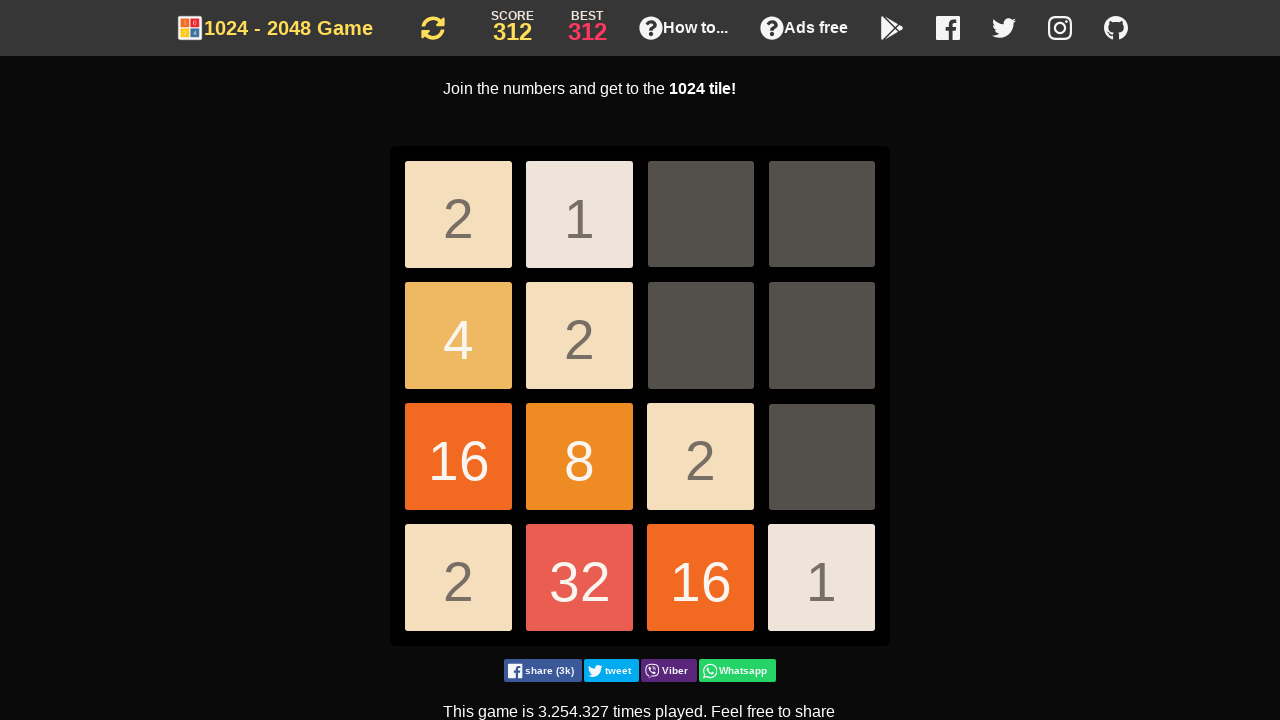

Pressed ArrowDown key
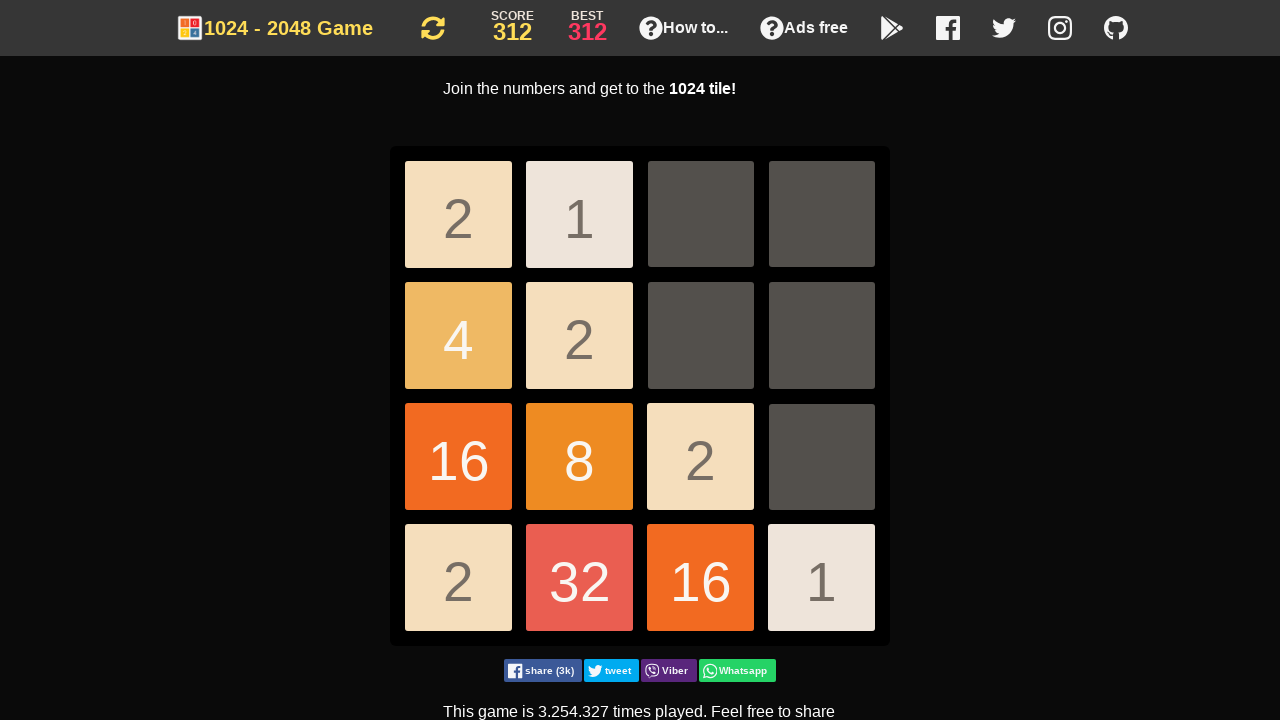

Pressed ArrowLeft key
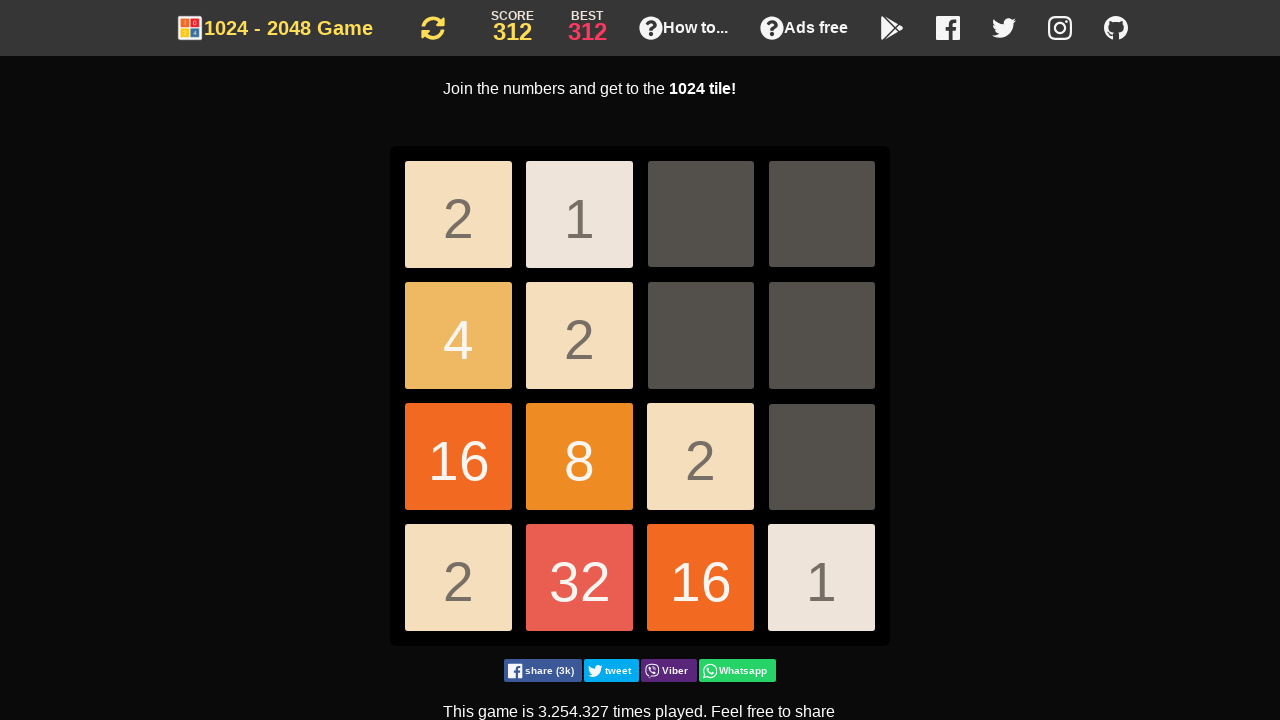

Pressed ArrowRight key
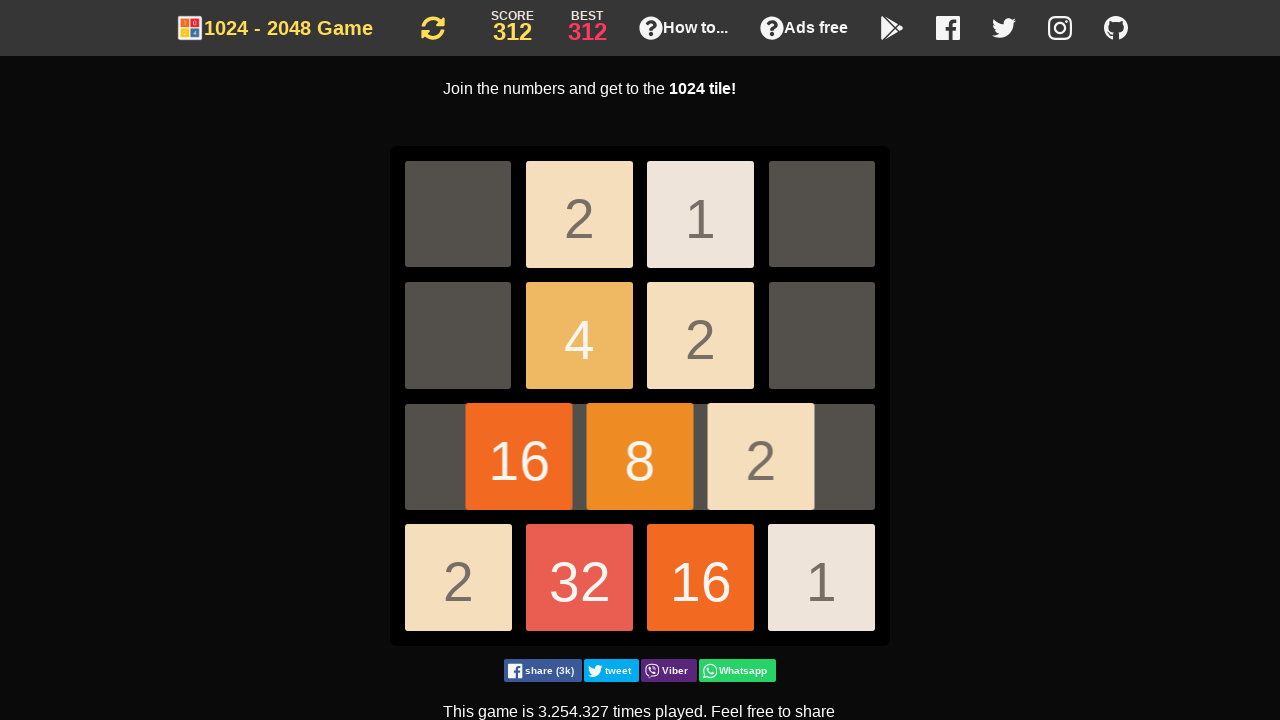

Pressed ArrowLeft key
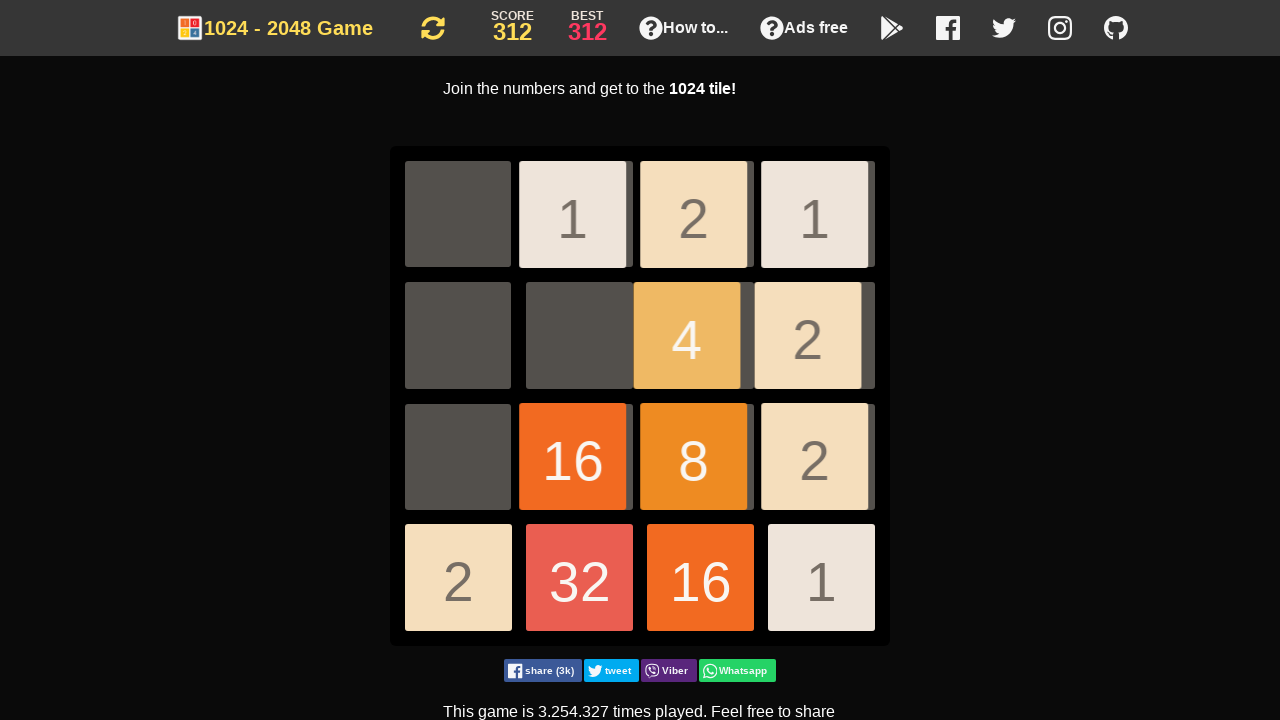

Reloaded the page to continue playing
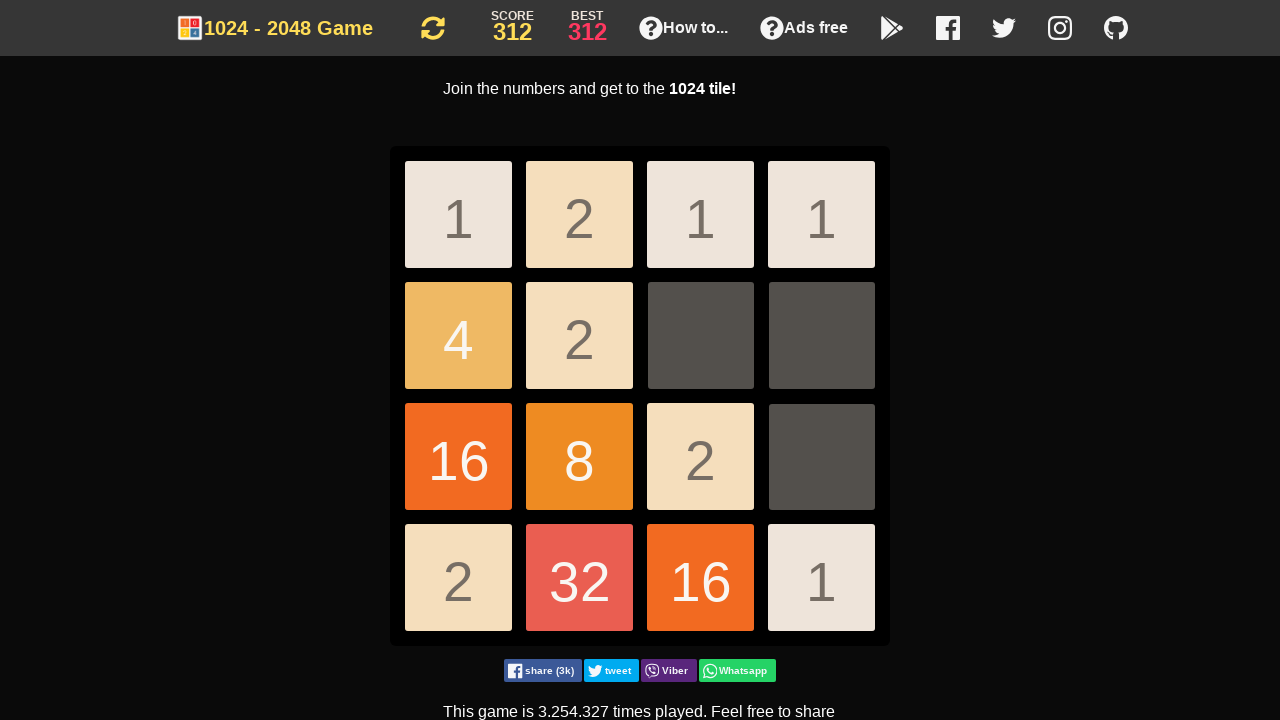

Waited for game to reload (domcontentloaded)
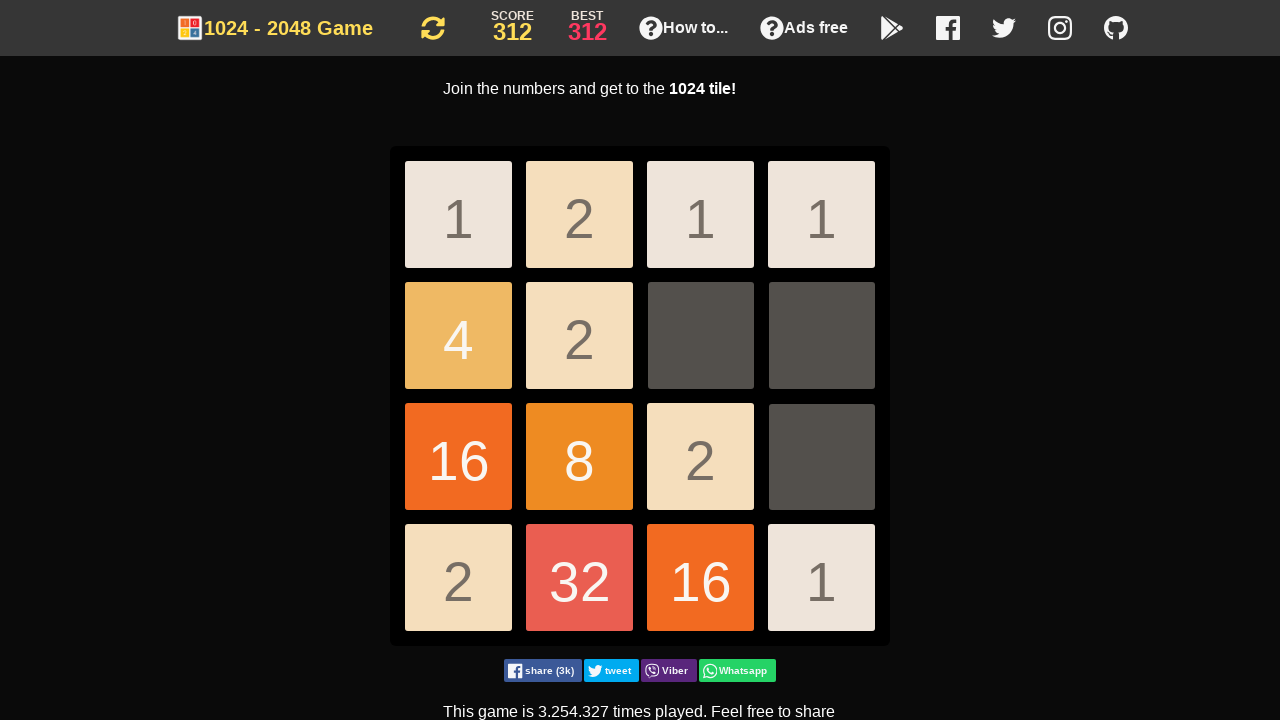

Pressed ArrowDown key
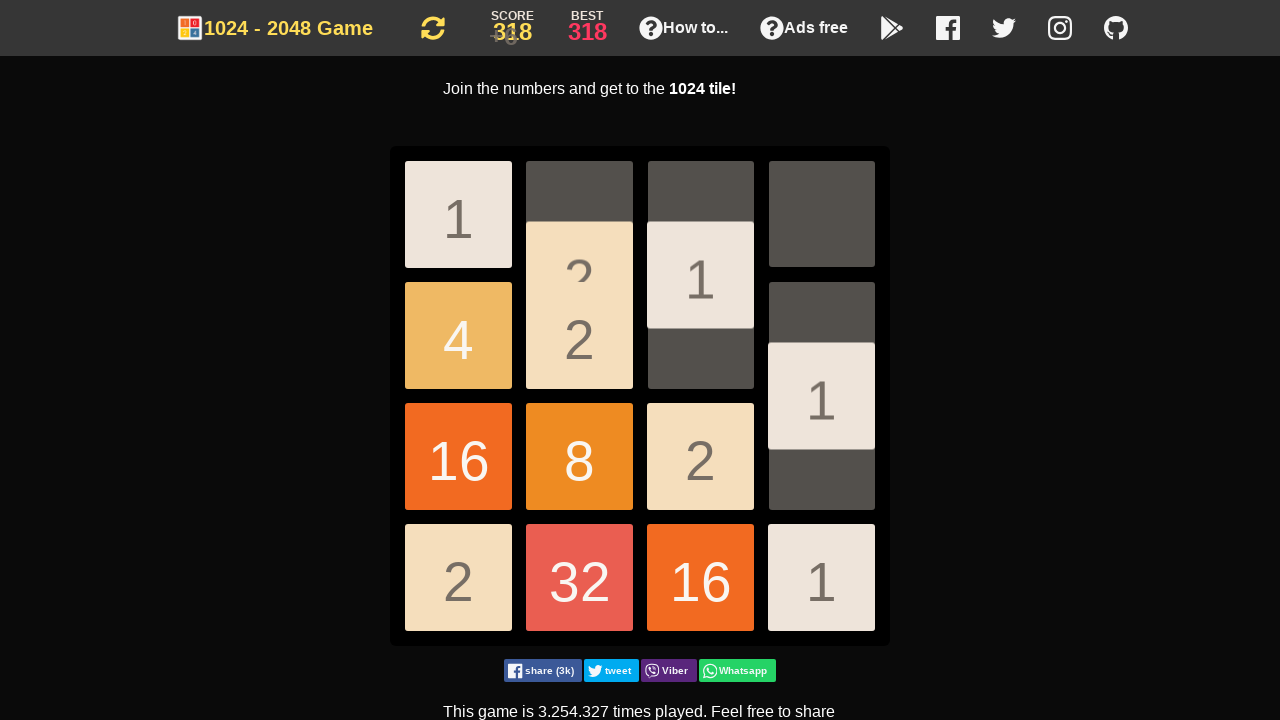

Pressed ArrowDown key
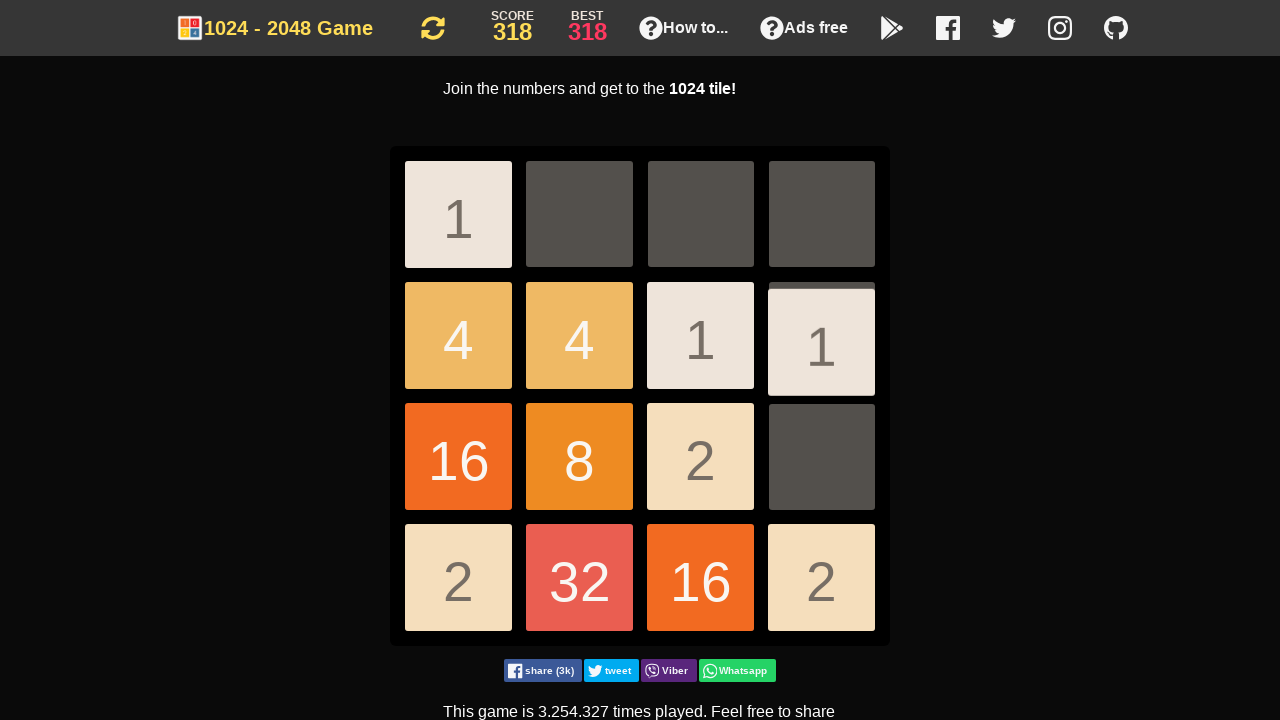

Pressed ArrowDown key
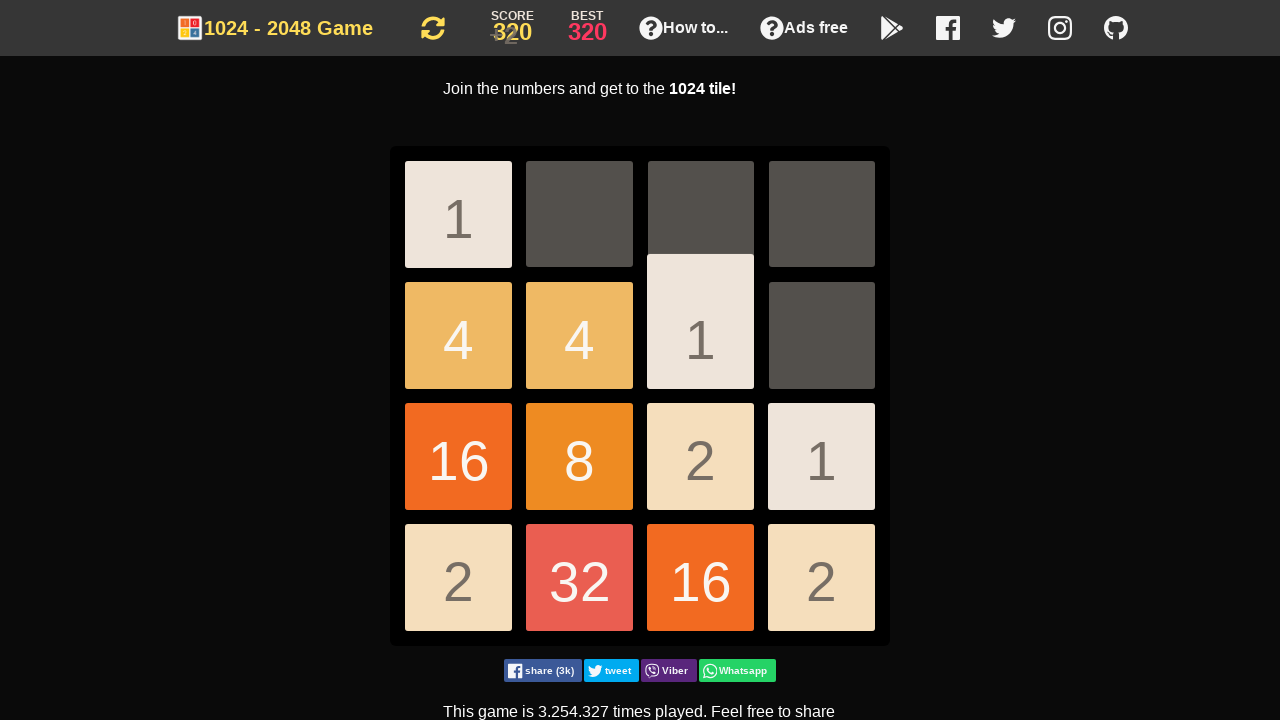

Pressed ArrowDown key
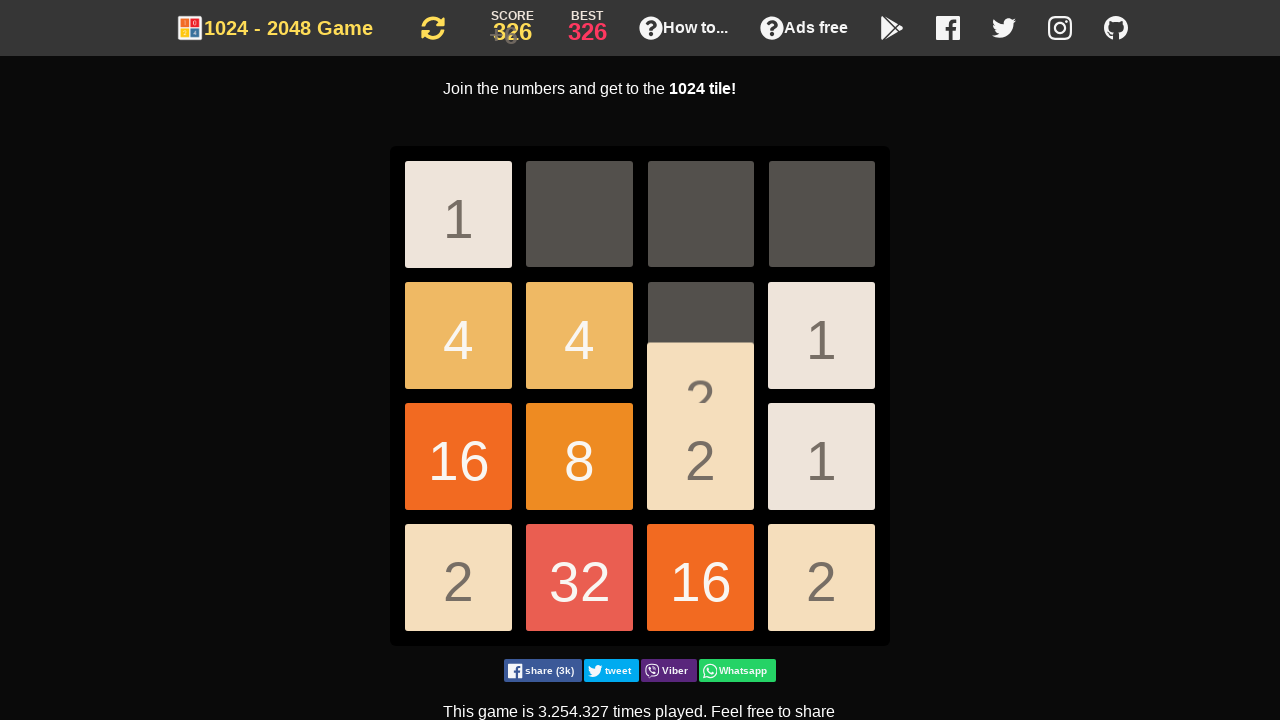

Pressed ArrowDown key
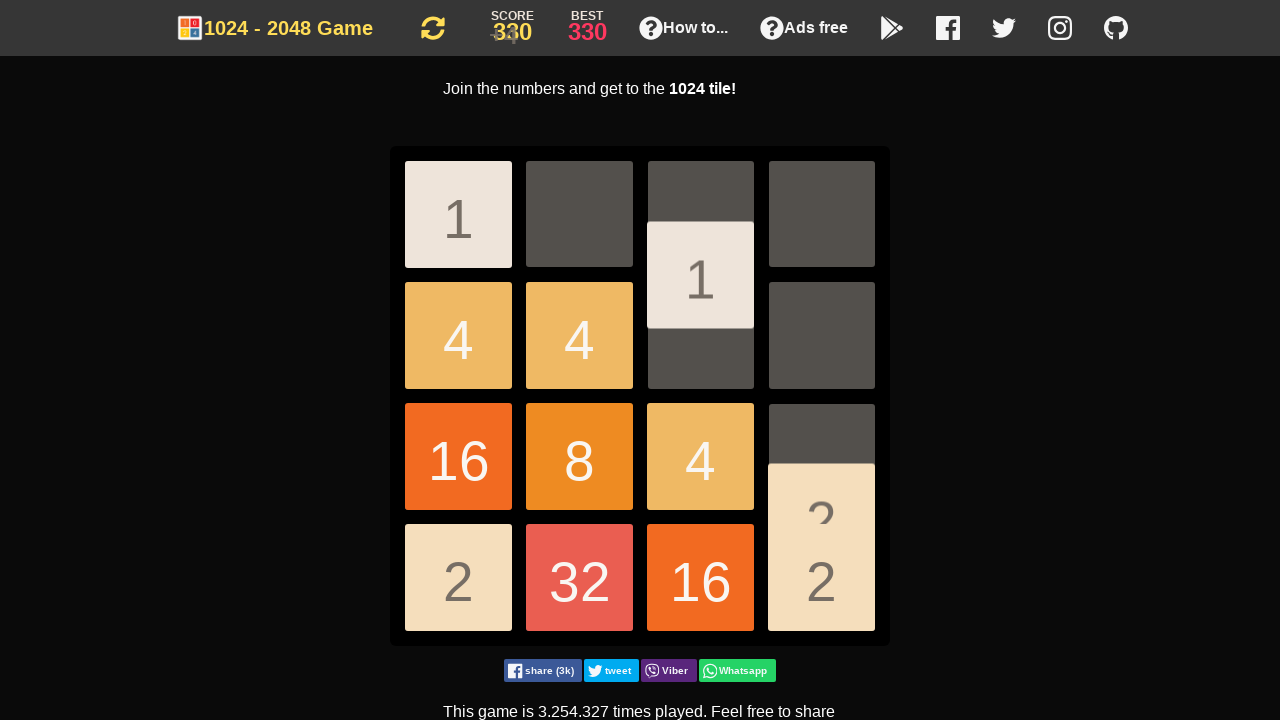

Pressed ArrowDown key
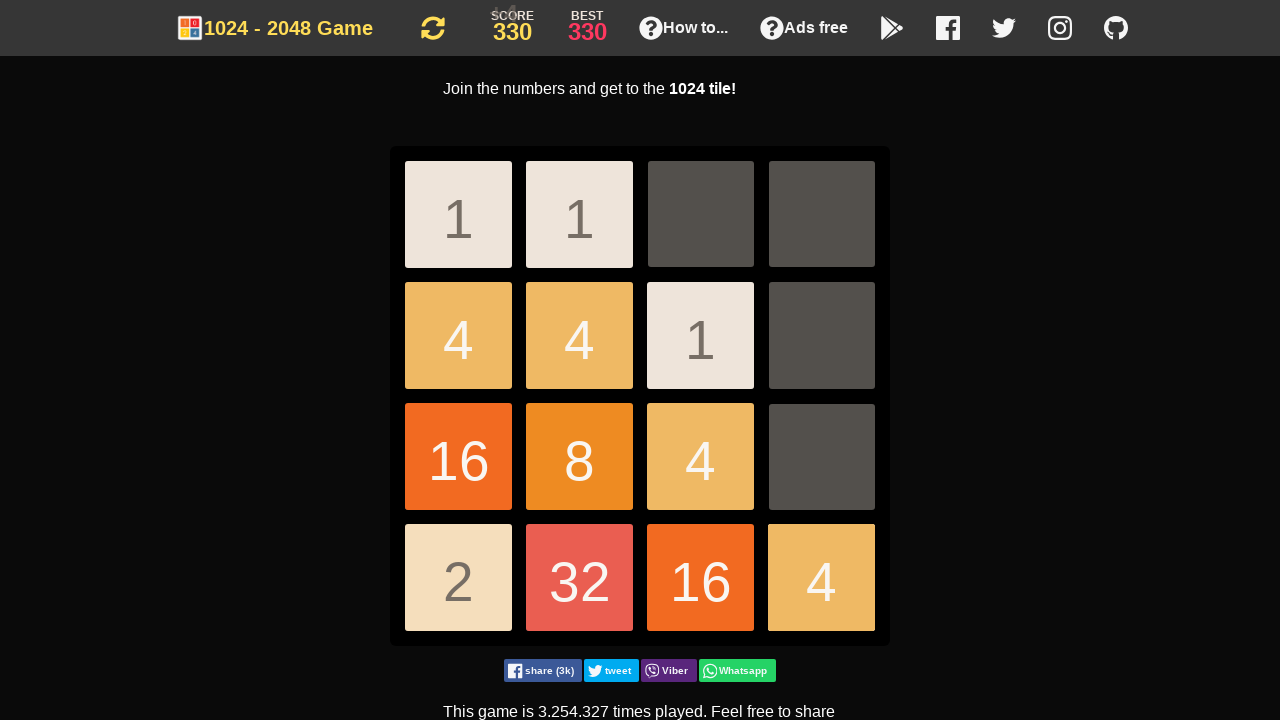

Pressed ArrowDown key
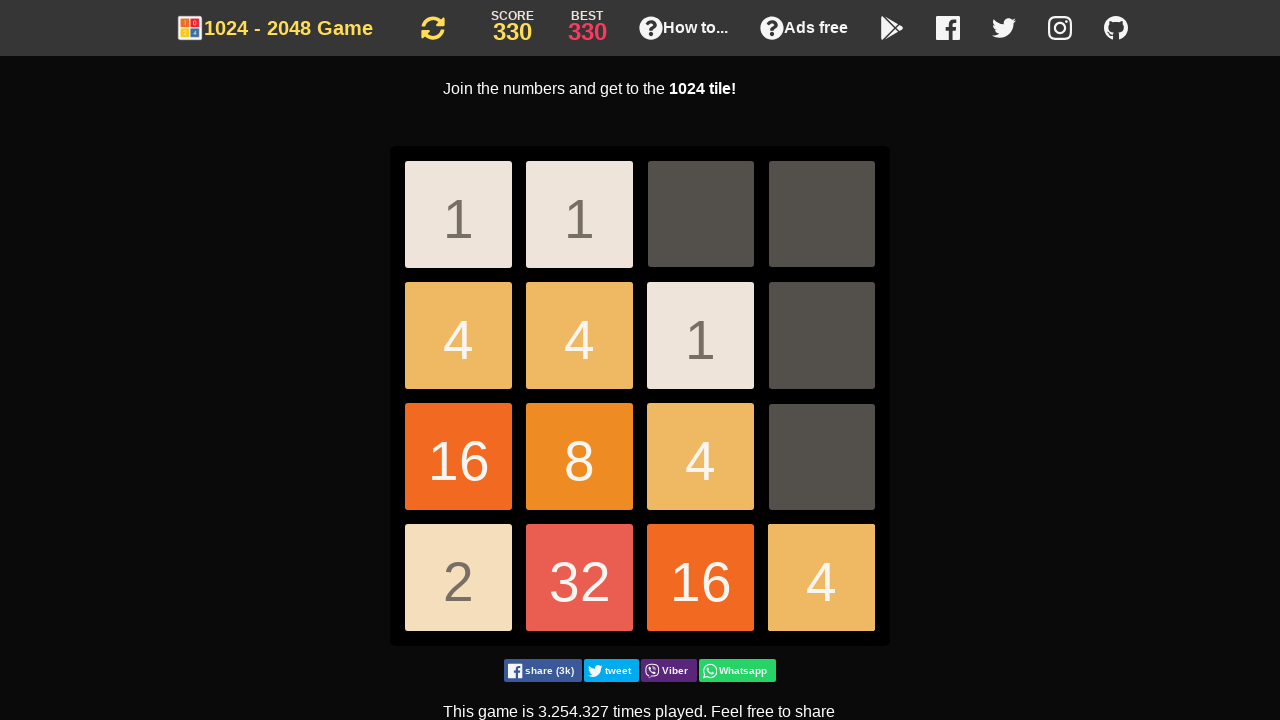

Pressed ArrowDown key
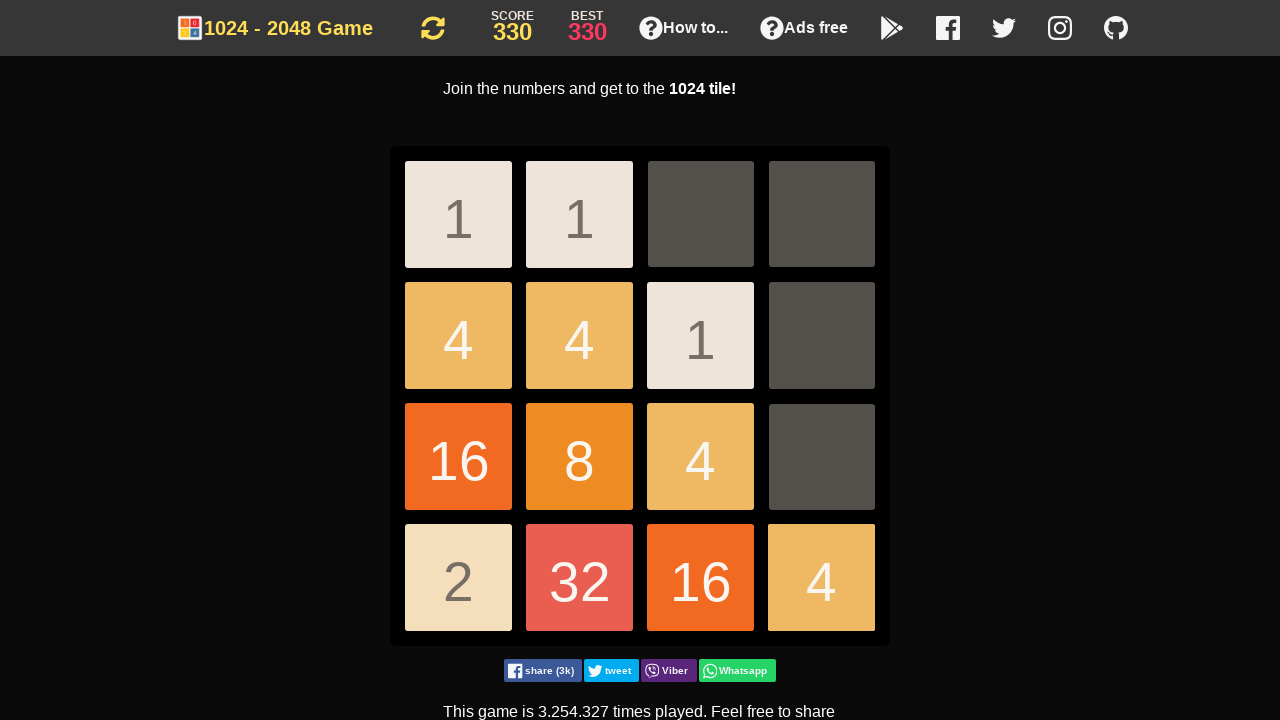

Pressed ArrowDown key
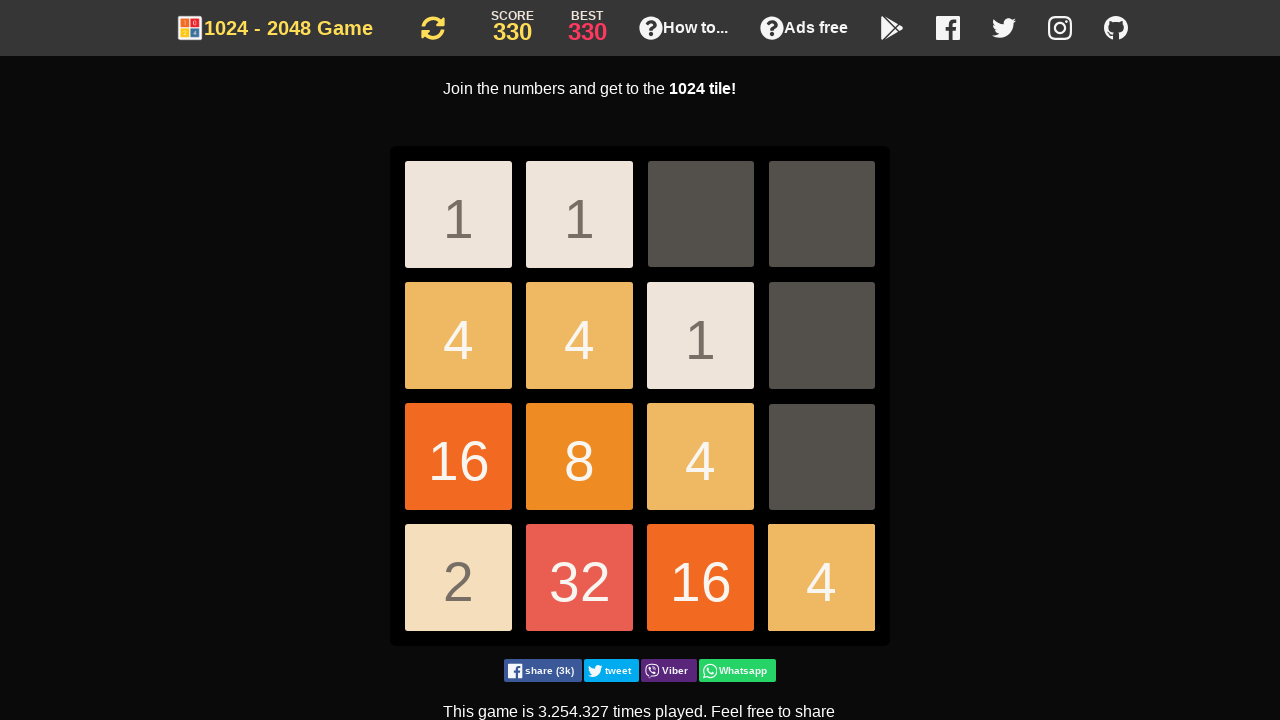

Pressed ArrowDown key
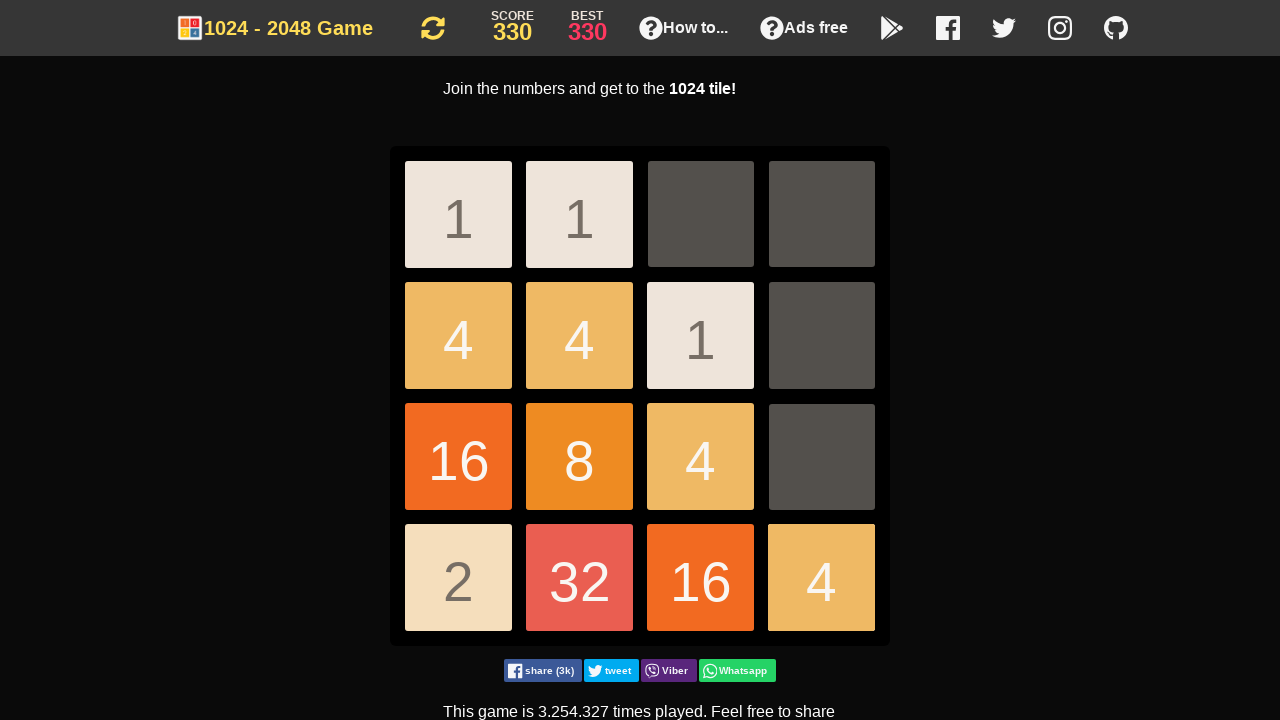

Pressed ArrowLeft key
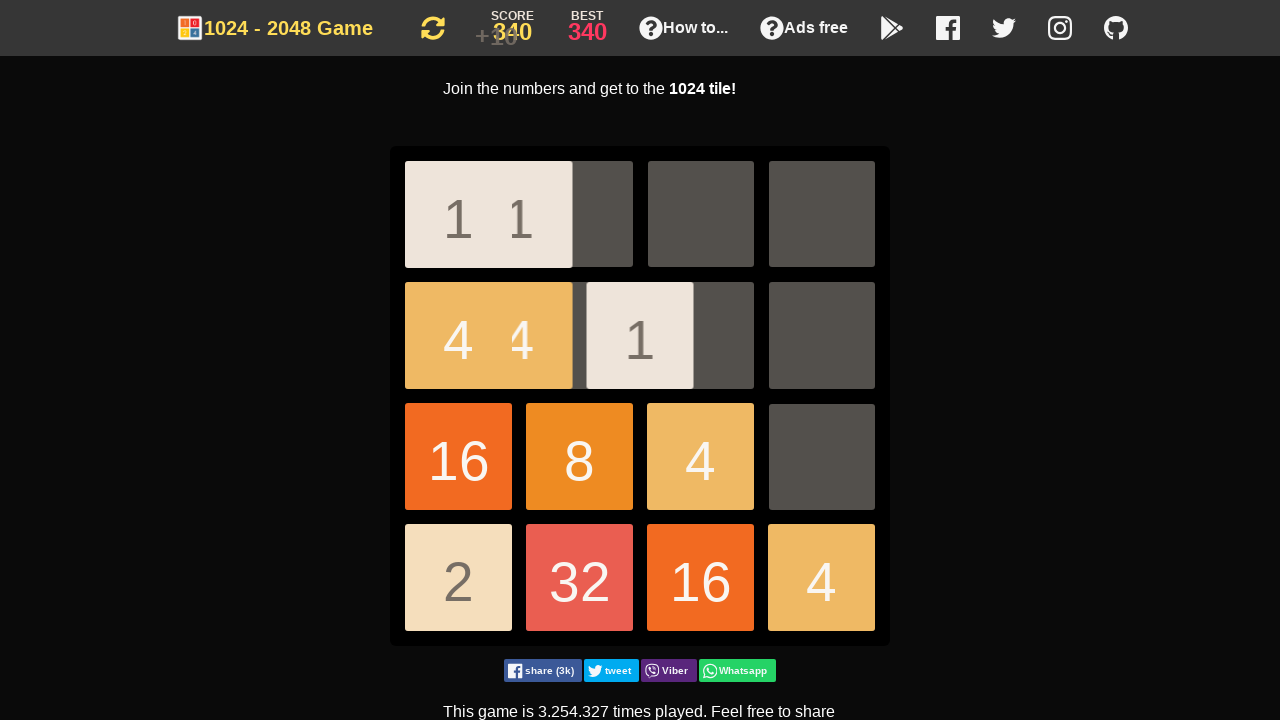

Pressed ArrowDown key
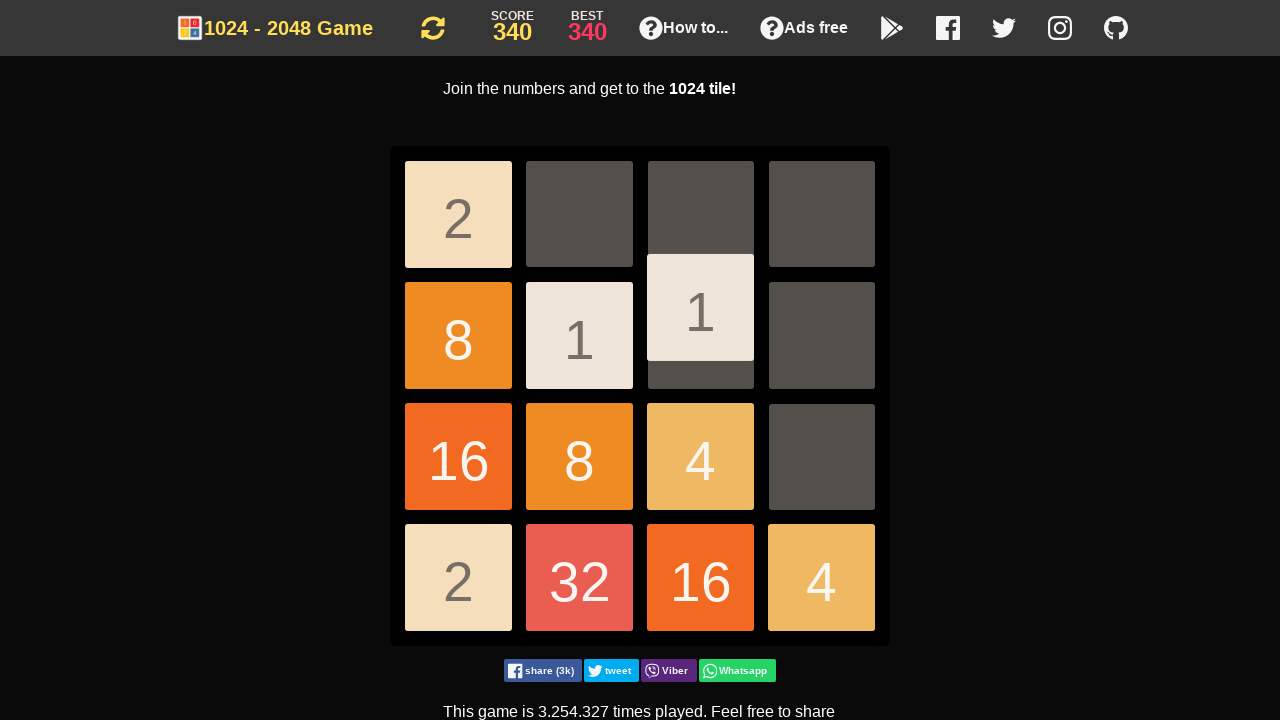

Pressed ArrowDown key
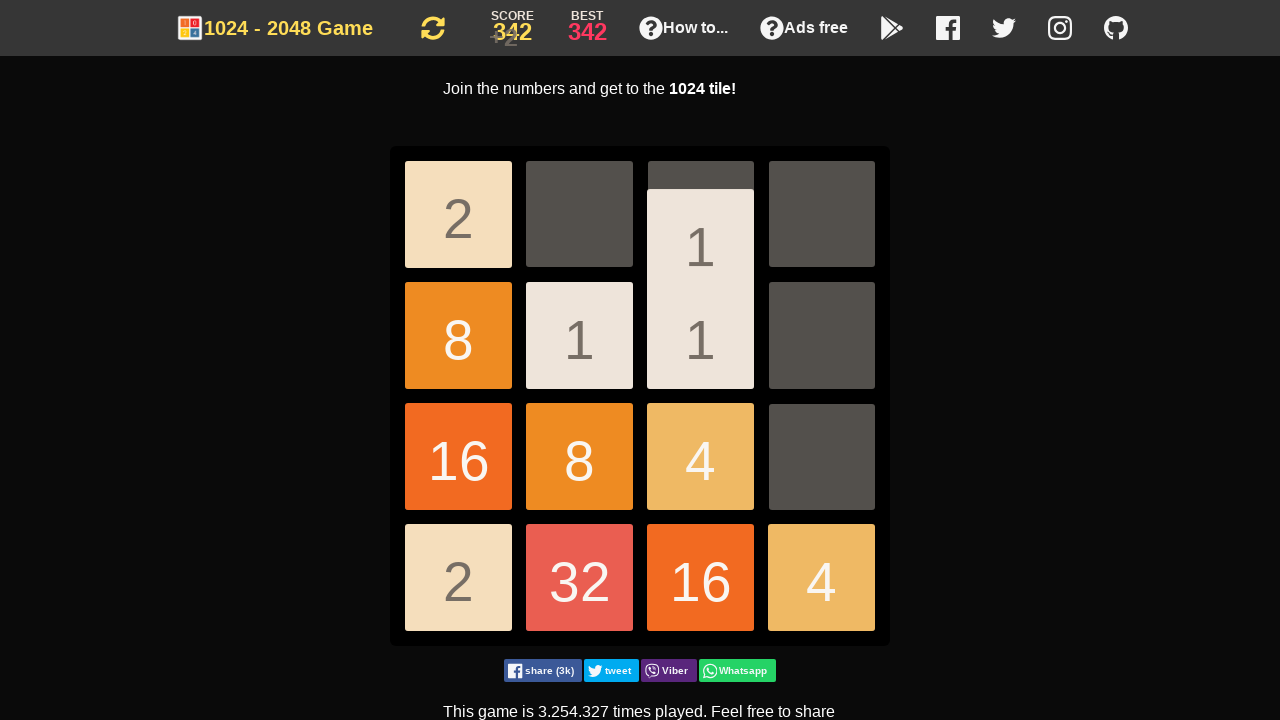

Pressed ArrowDown key
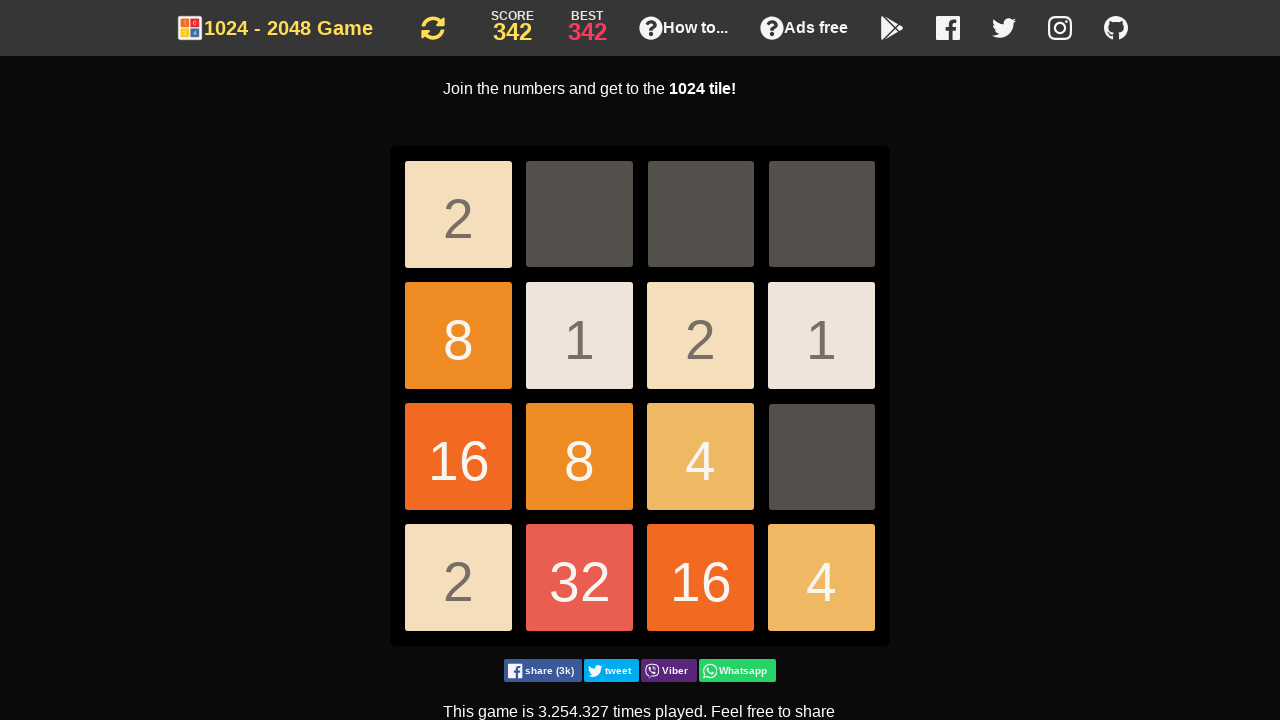

Pressed ArrowDown key
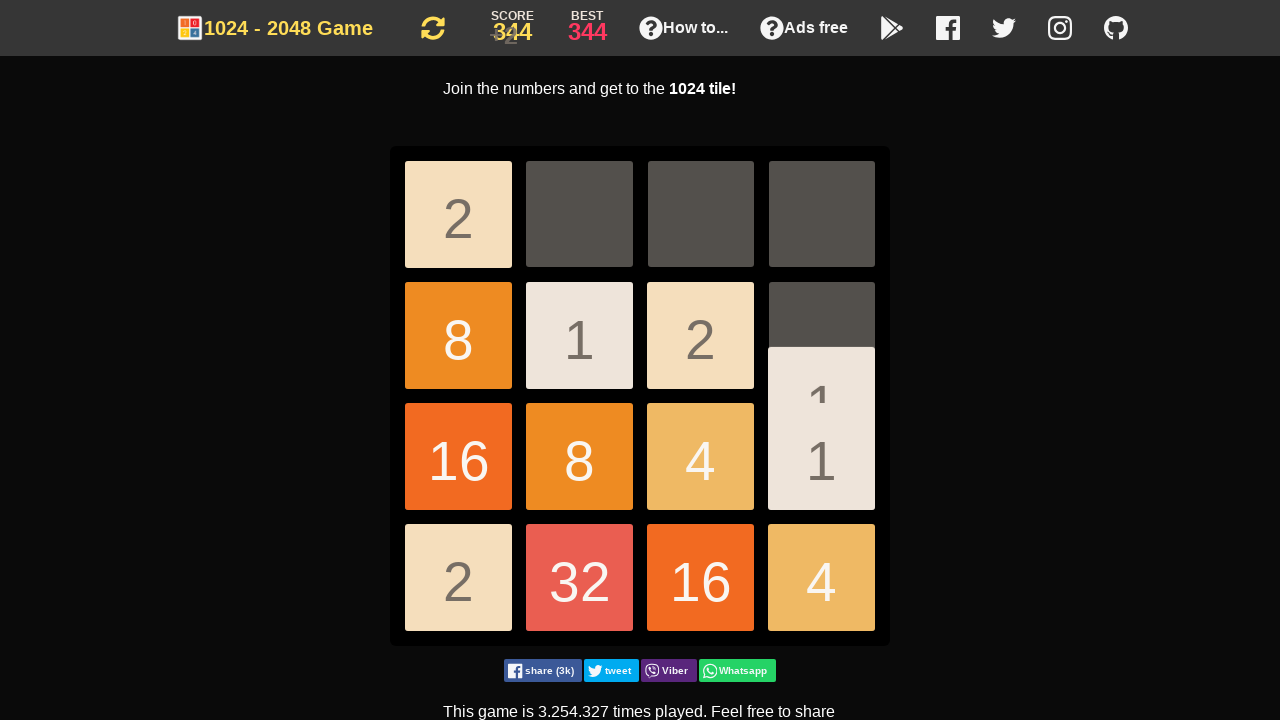

Pressed ArrowDown key
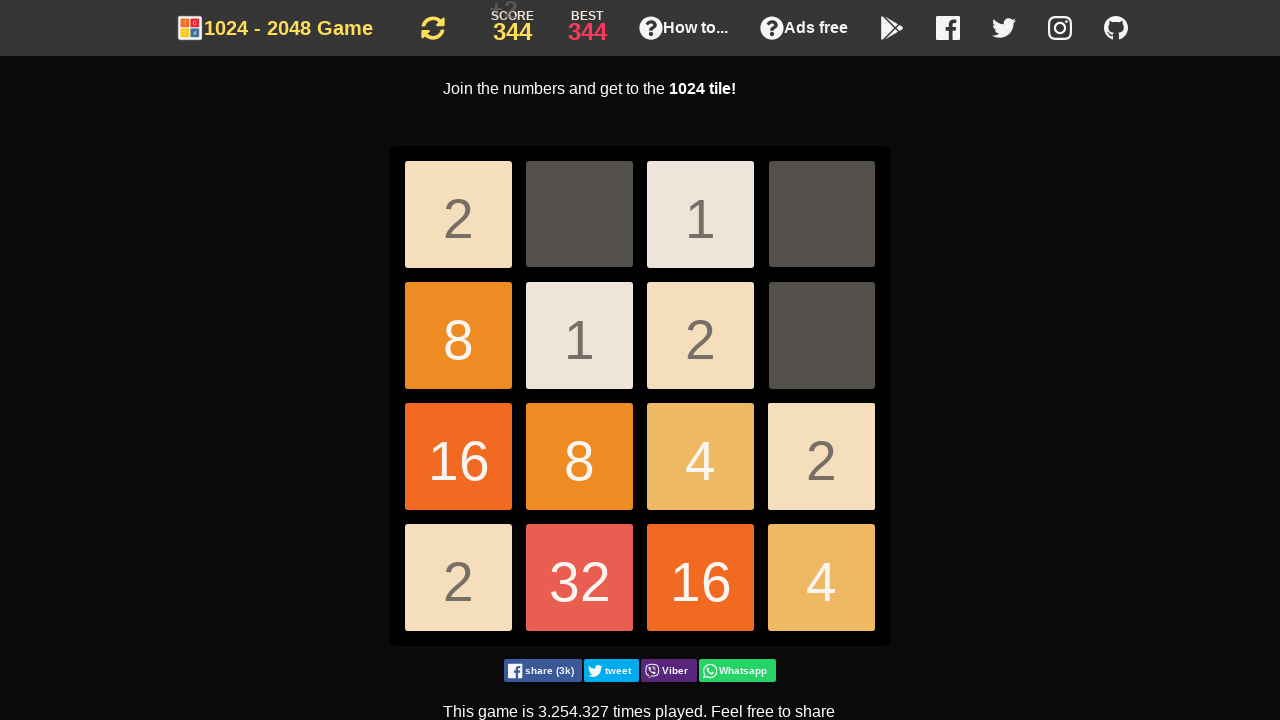

Pressed ArrowDown key
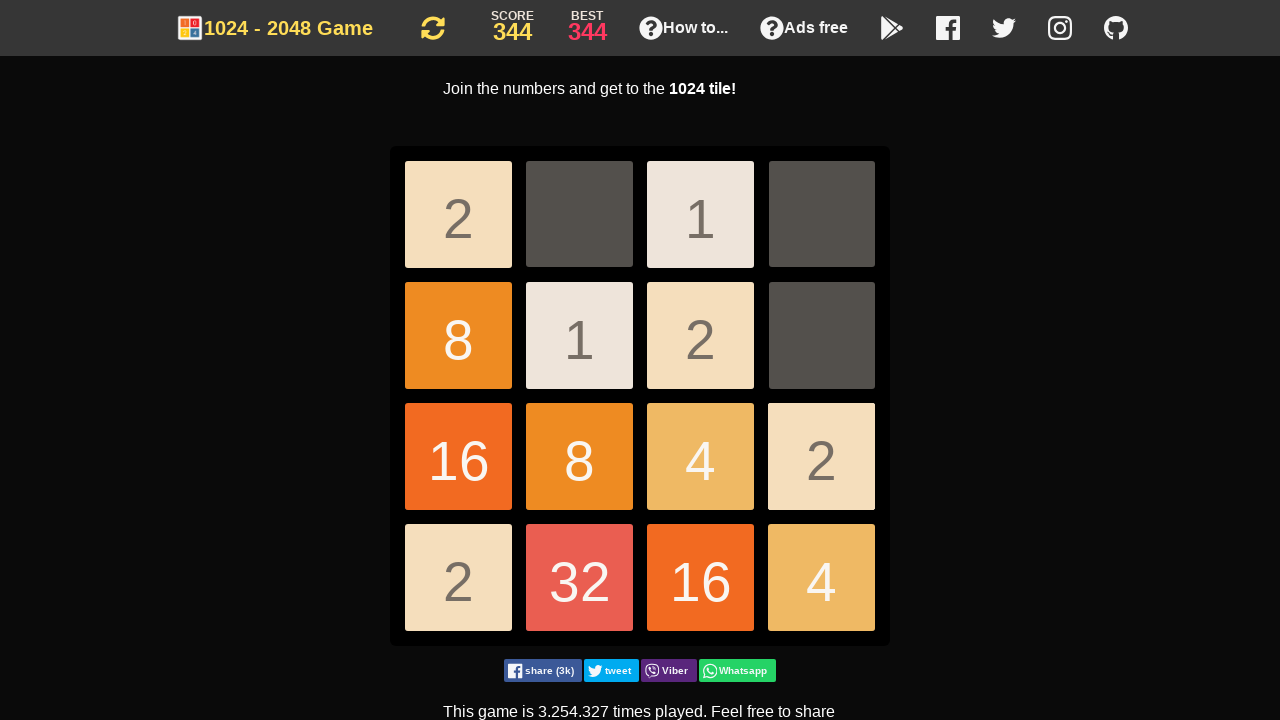

Pressed ArrowDown key
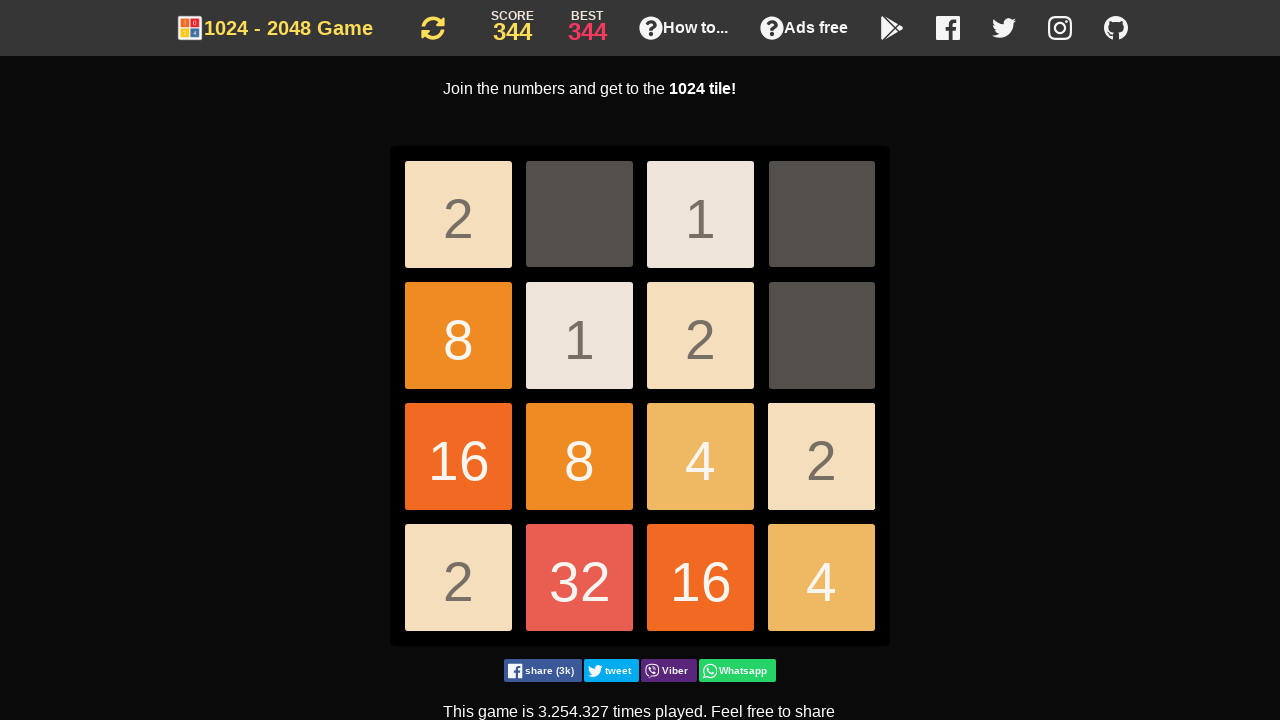

Pressed ArrowDown key
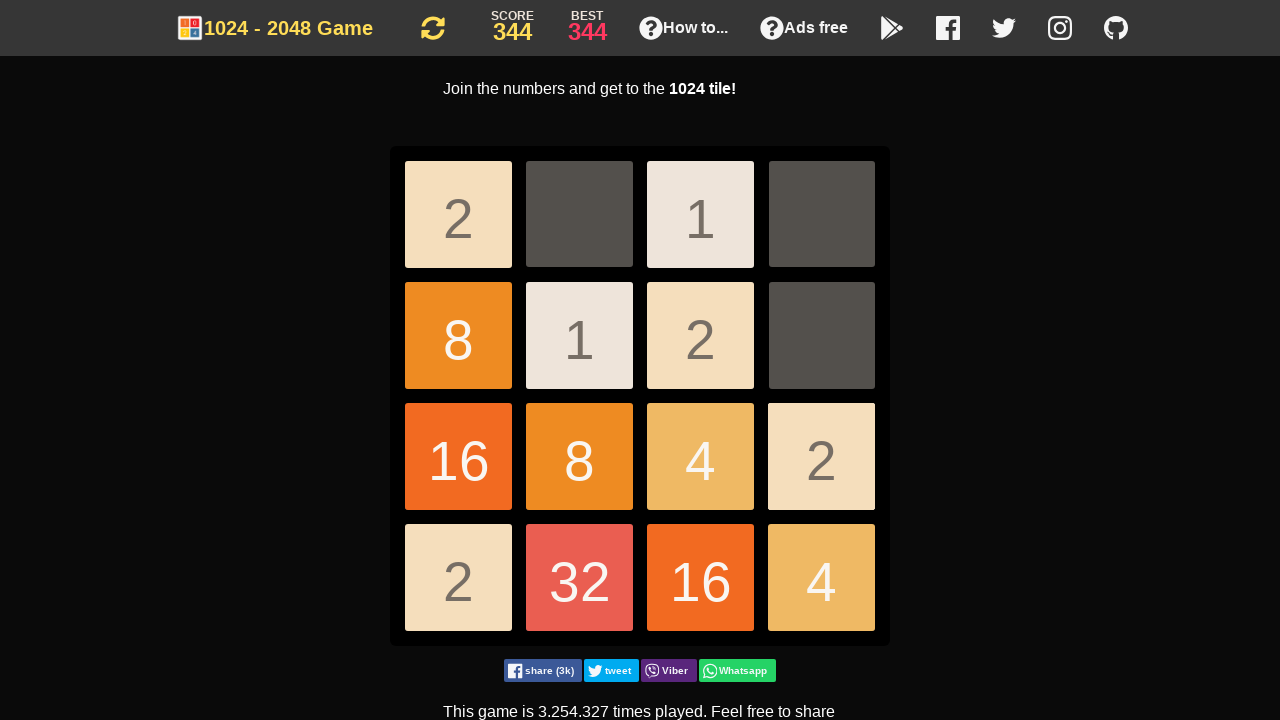

Pressed ArrowDown key
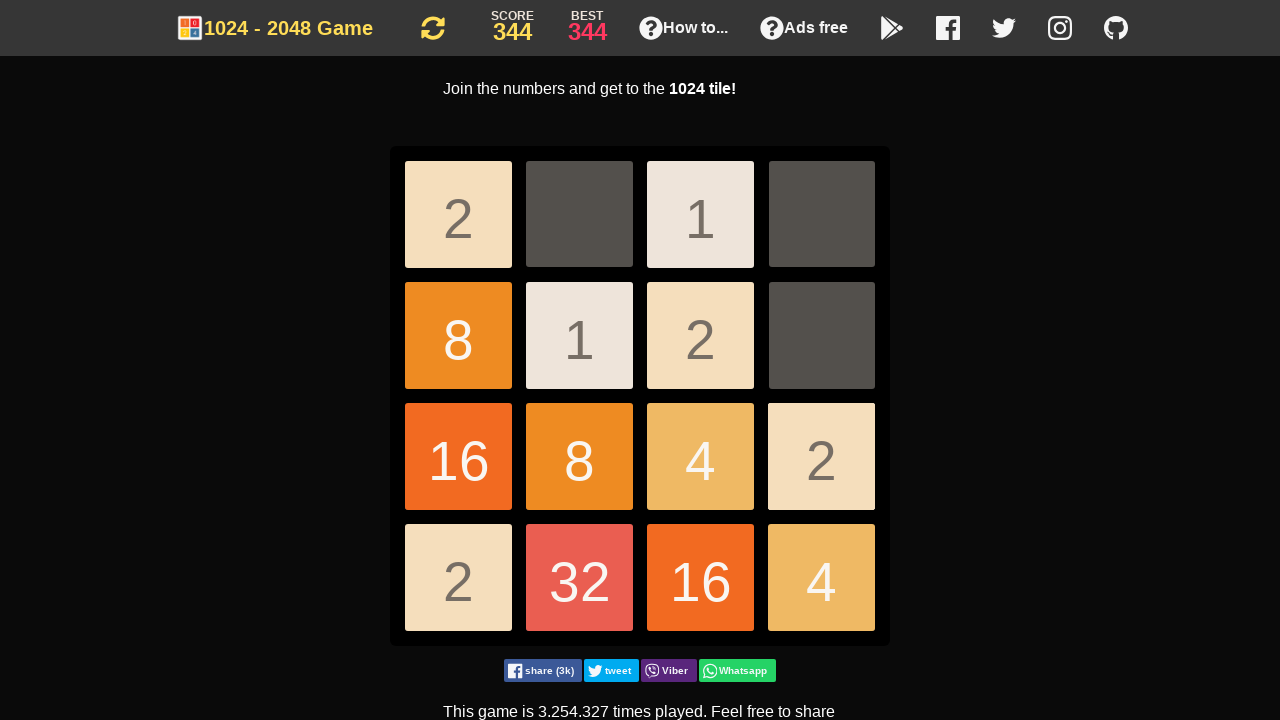

Pressed ArrowDown key
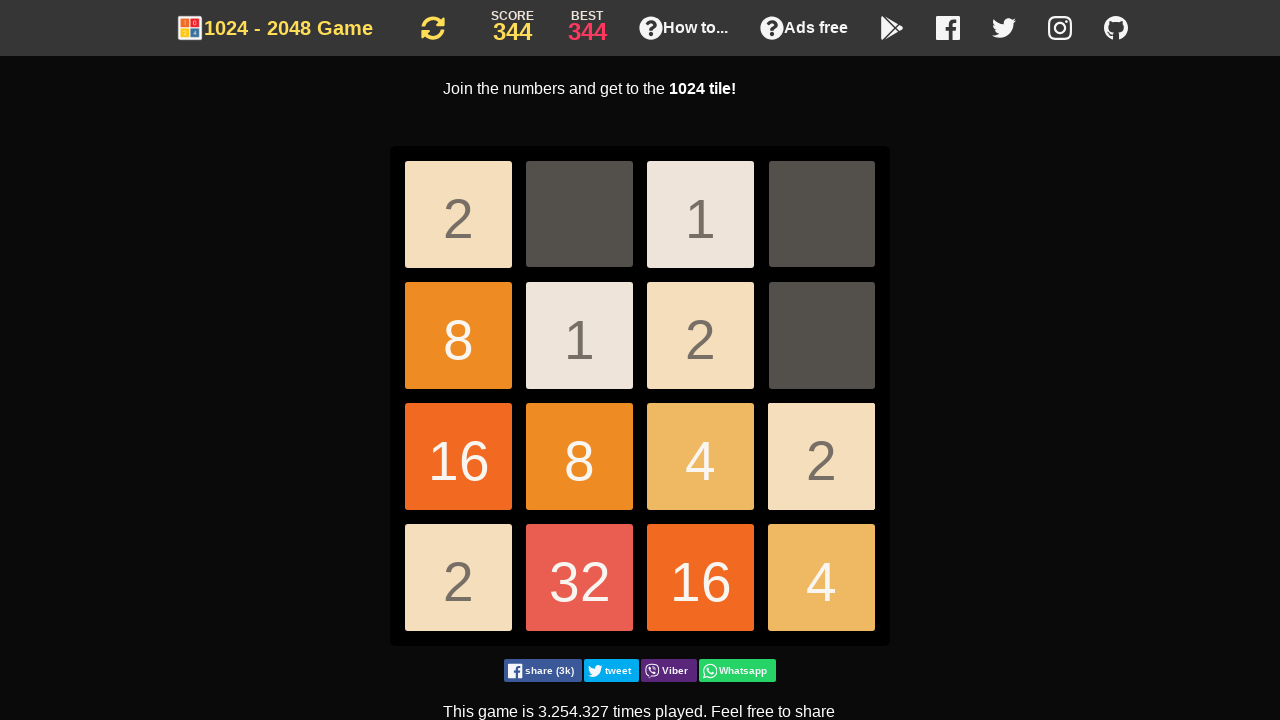

Pressed ArrowLeft key
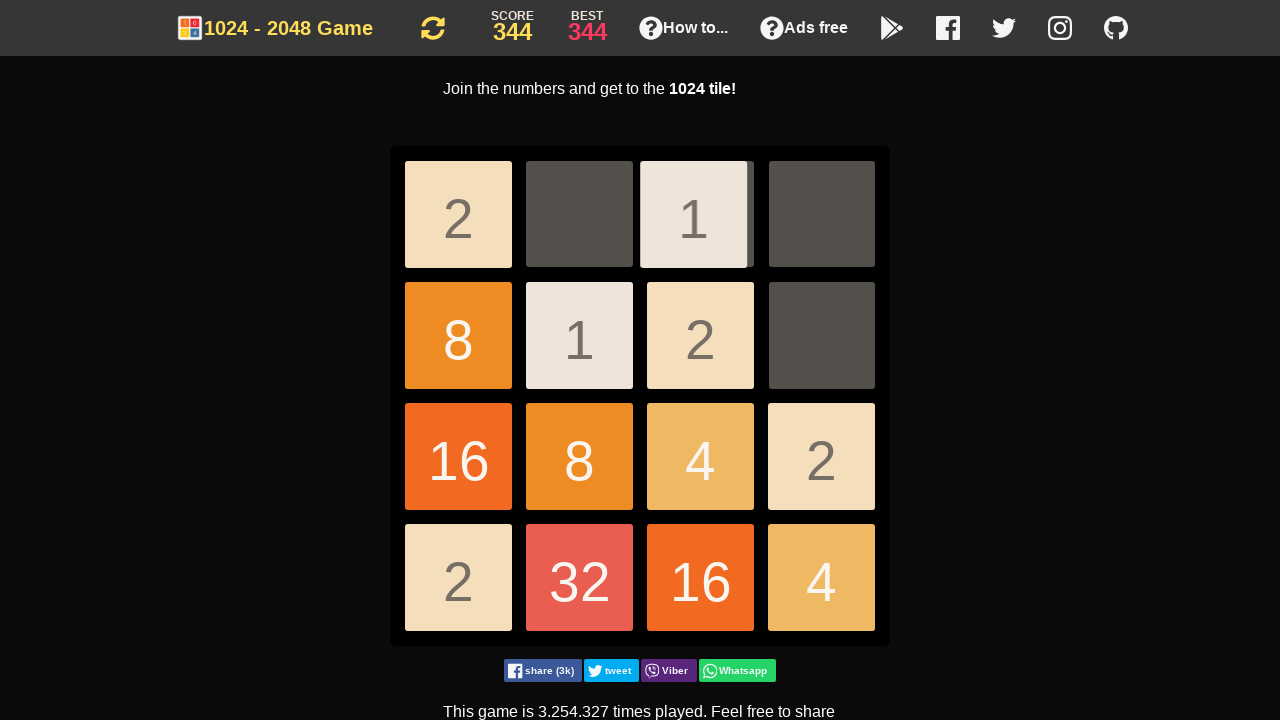

Pressed ArrowDown key
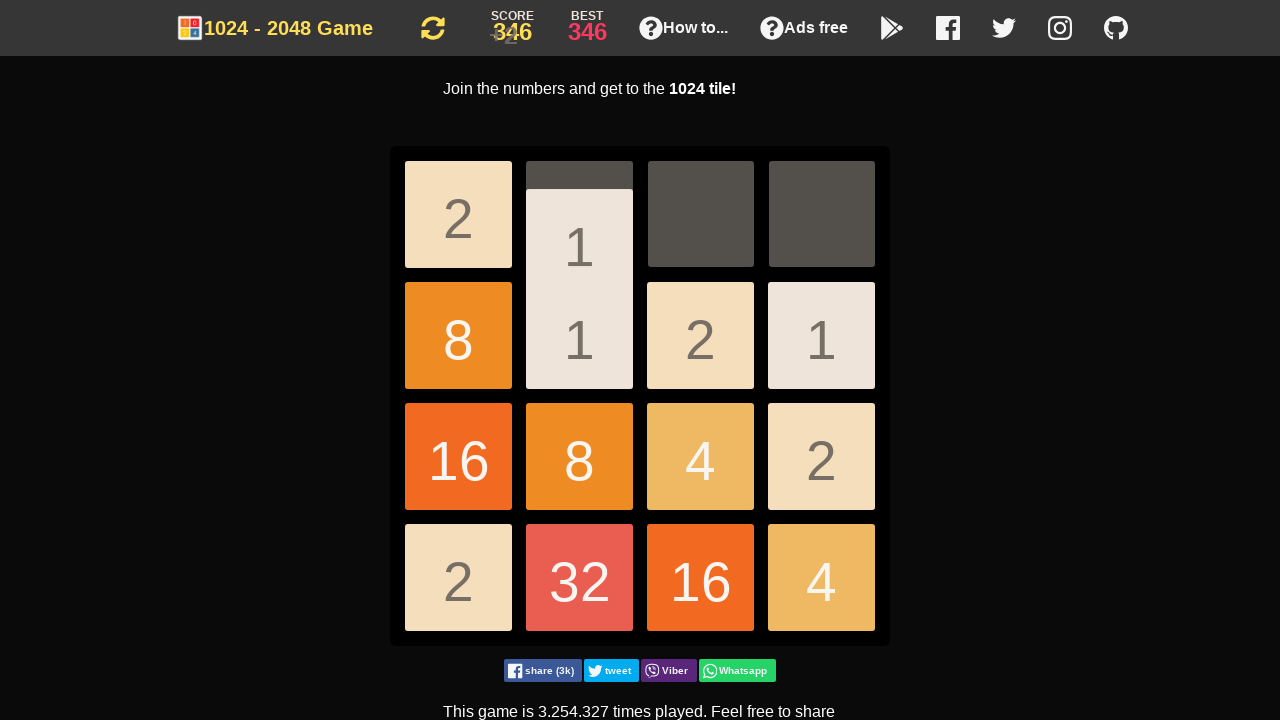

Pressed ArrowDown key
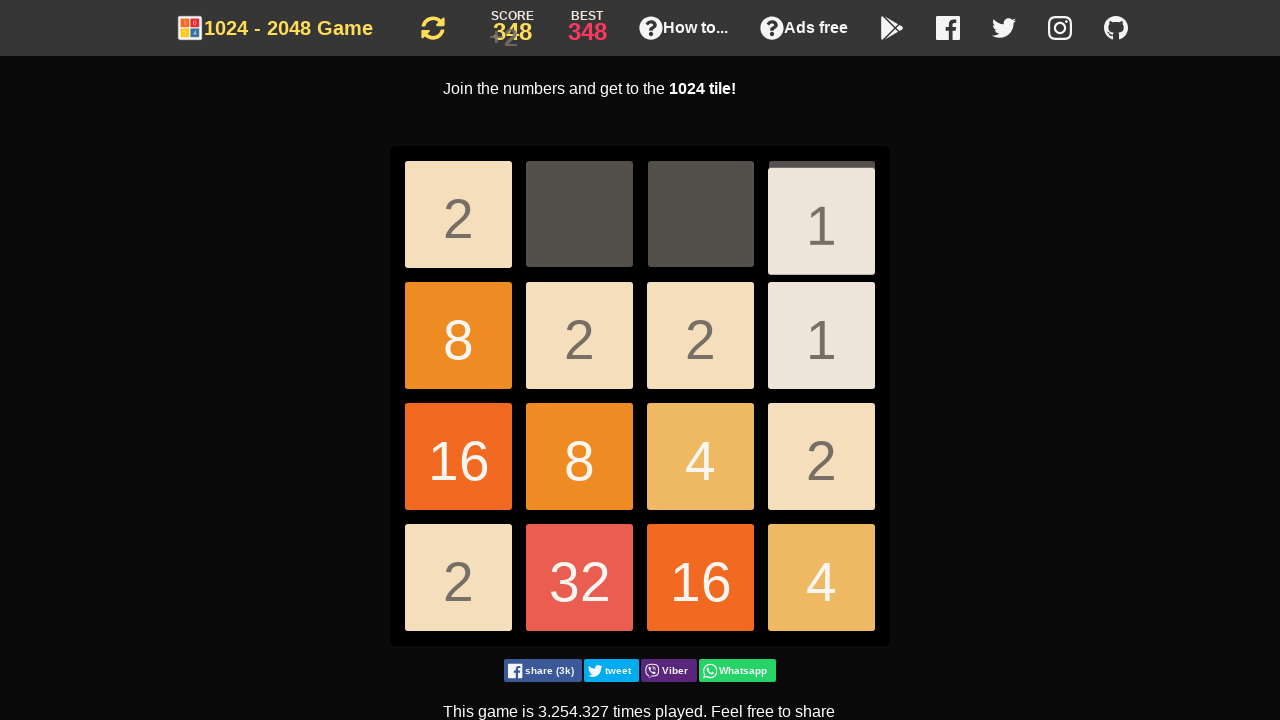

Pressed ArrowDown key
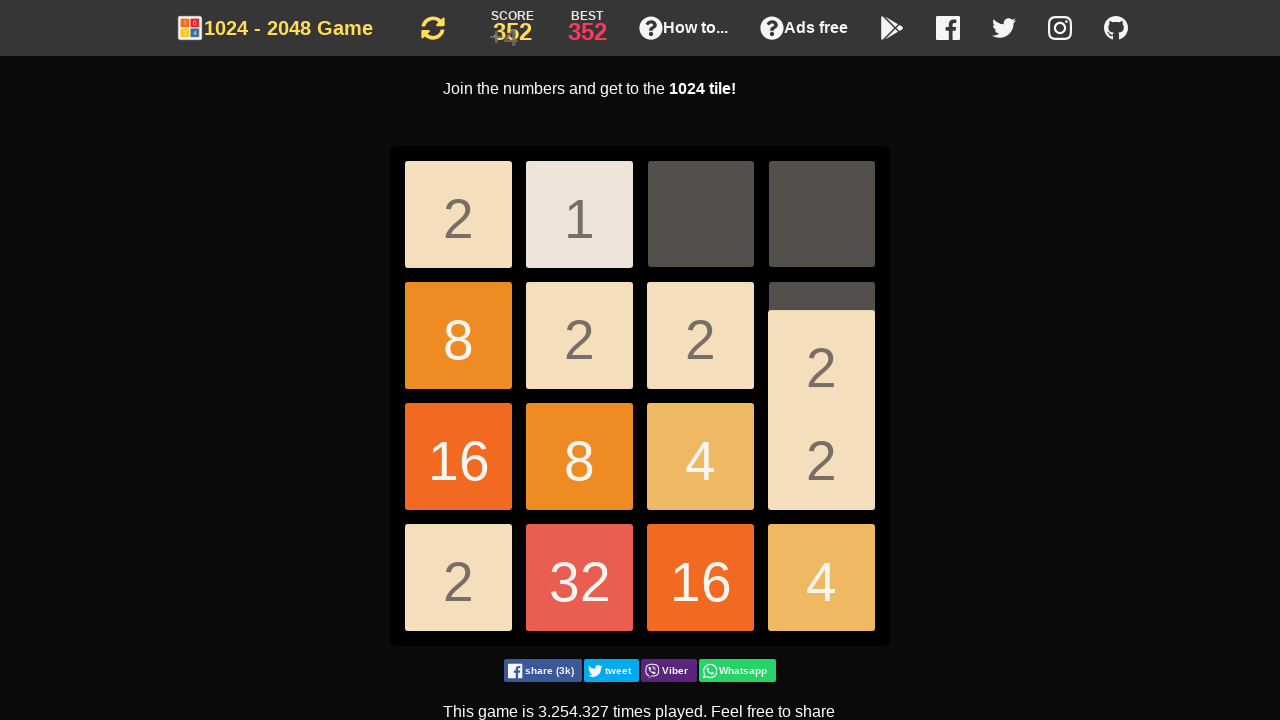

Pressed ArrowDown key
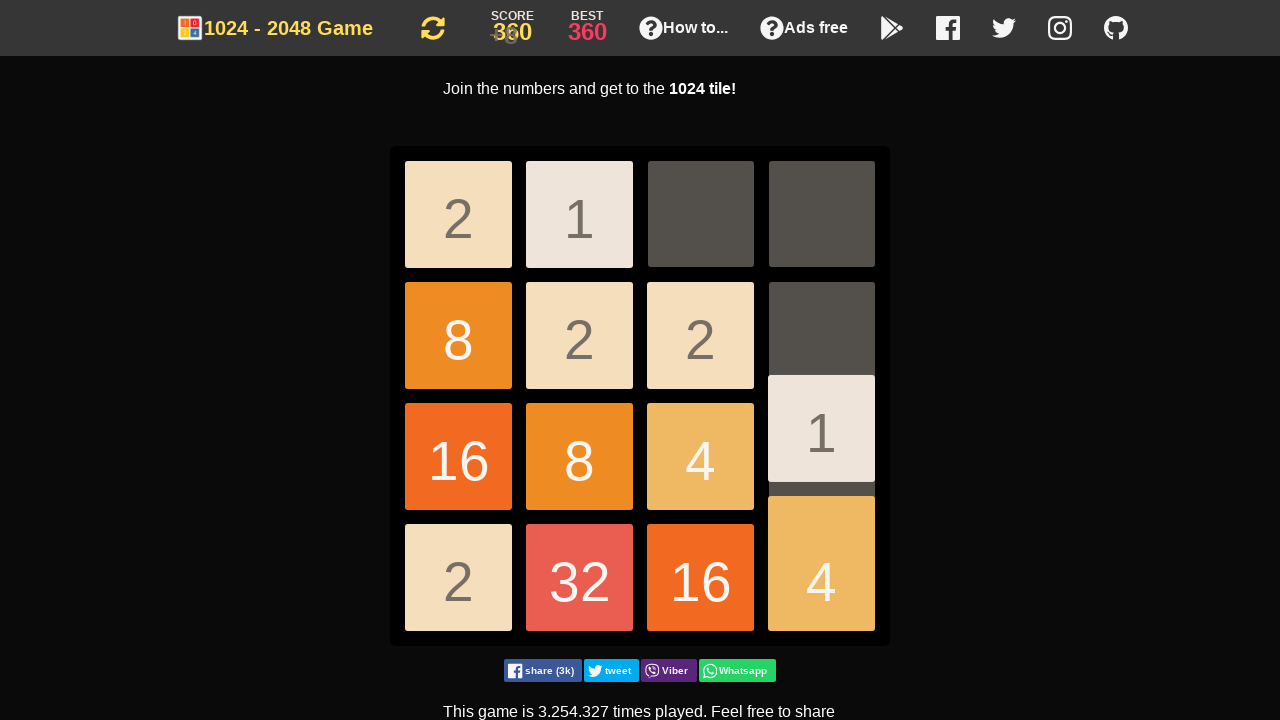

Pressed ArrowDown key
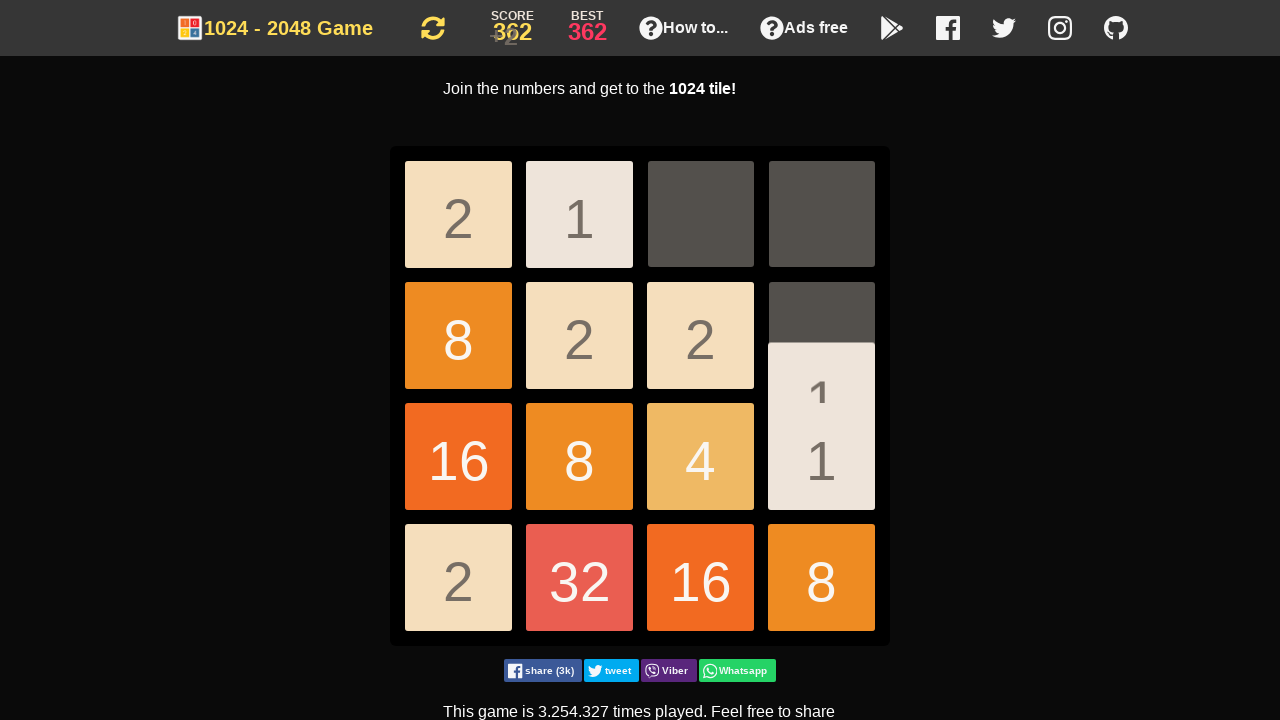

Pressed ArrowDown key
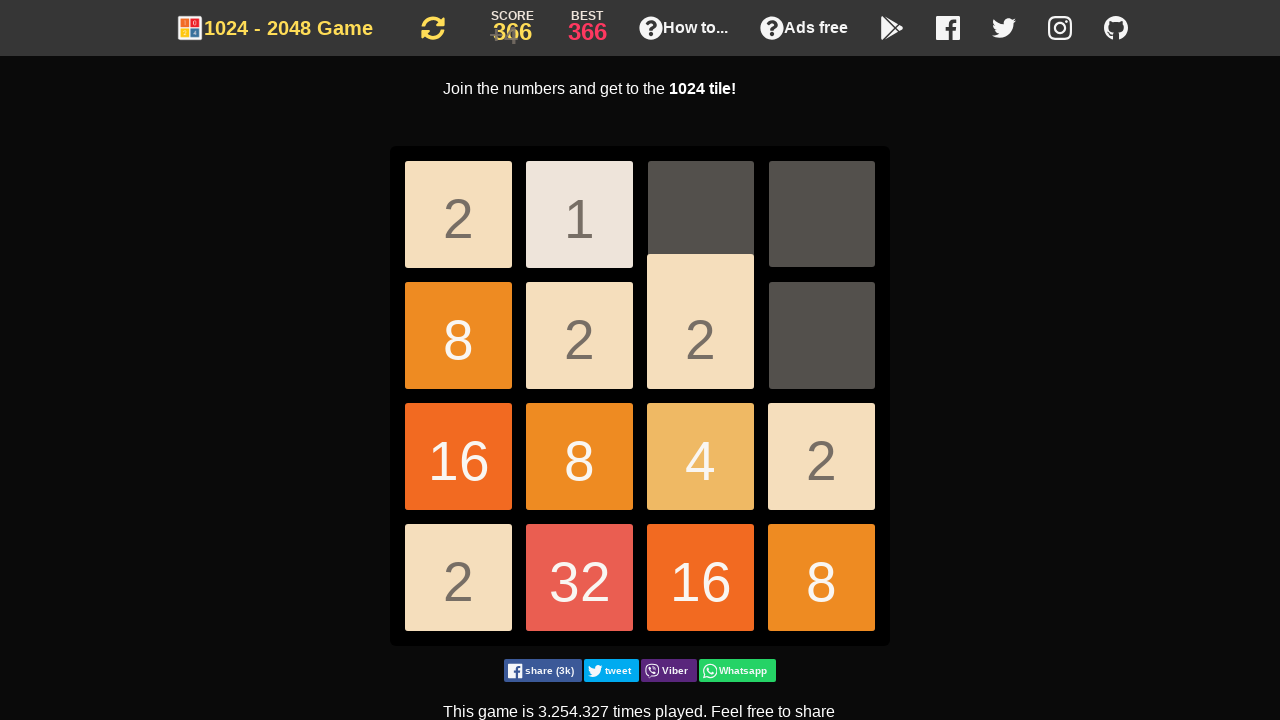

Pressed ArrowDown key
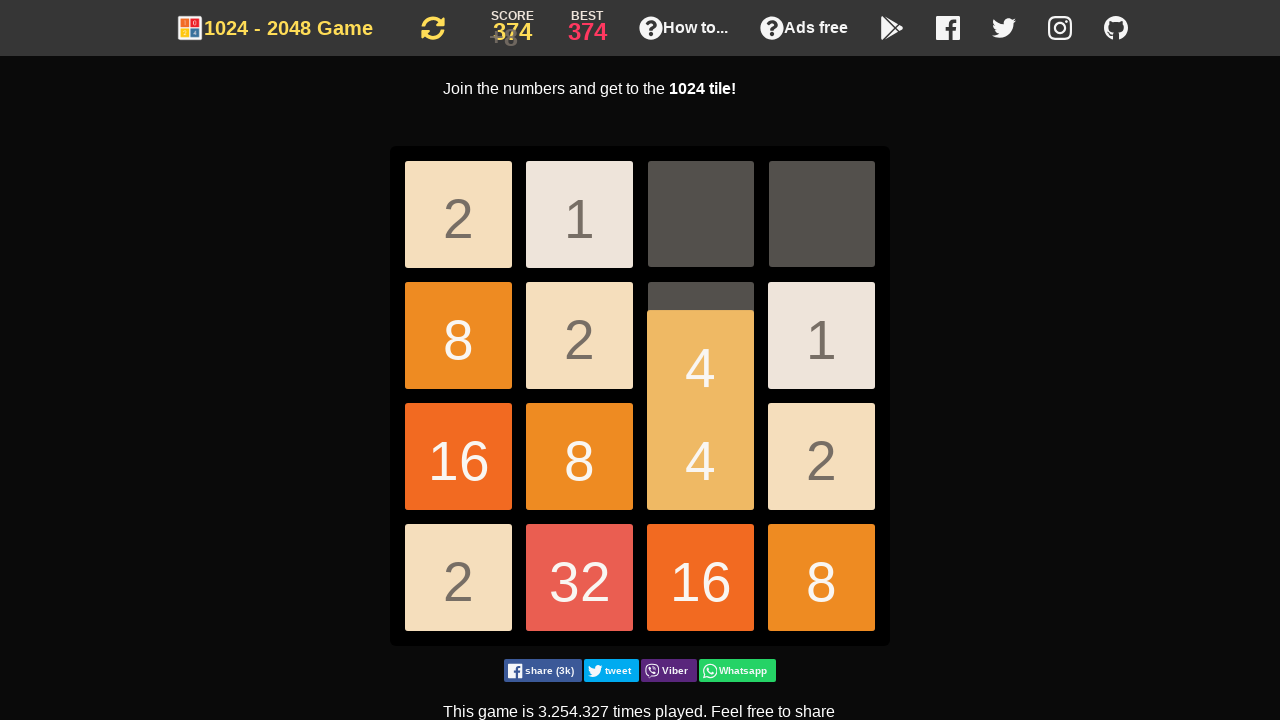

Pressed ArrowDown key
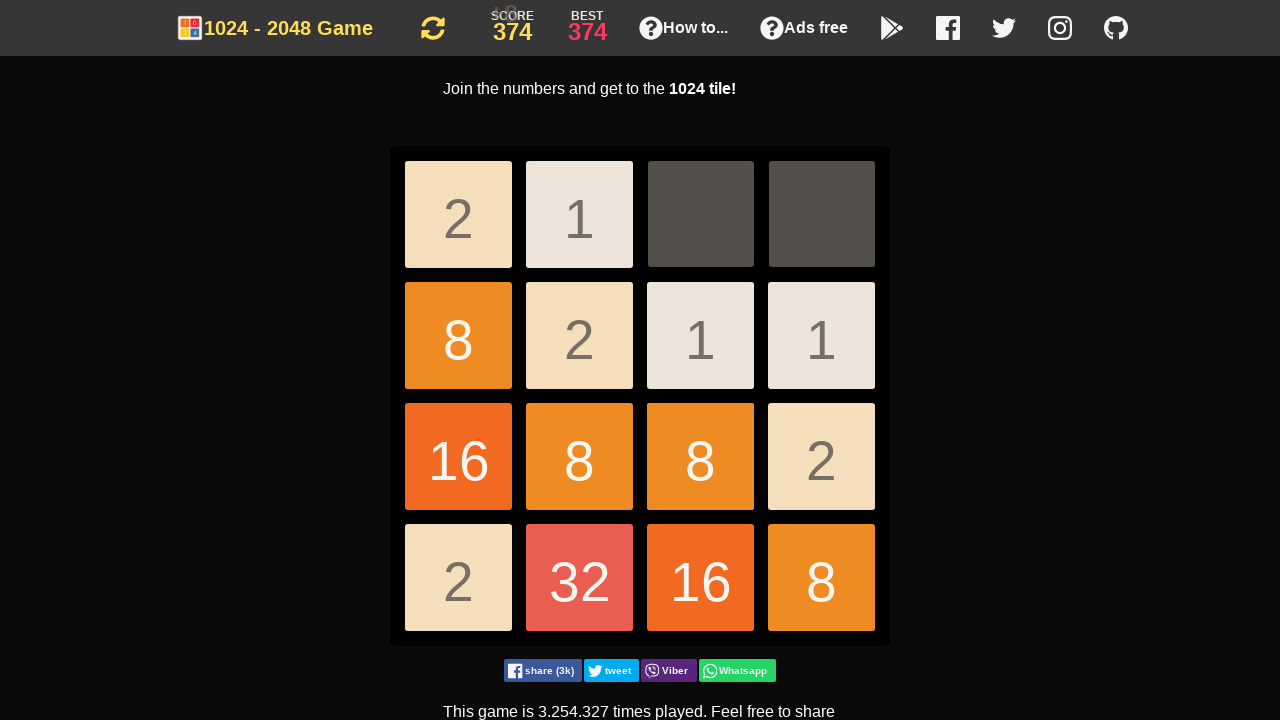

Pressed ArrowDown key
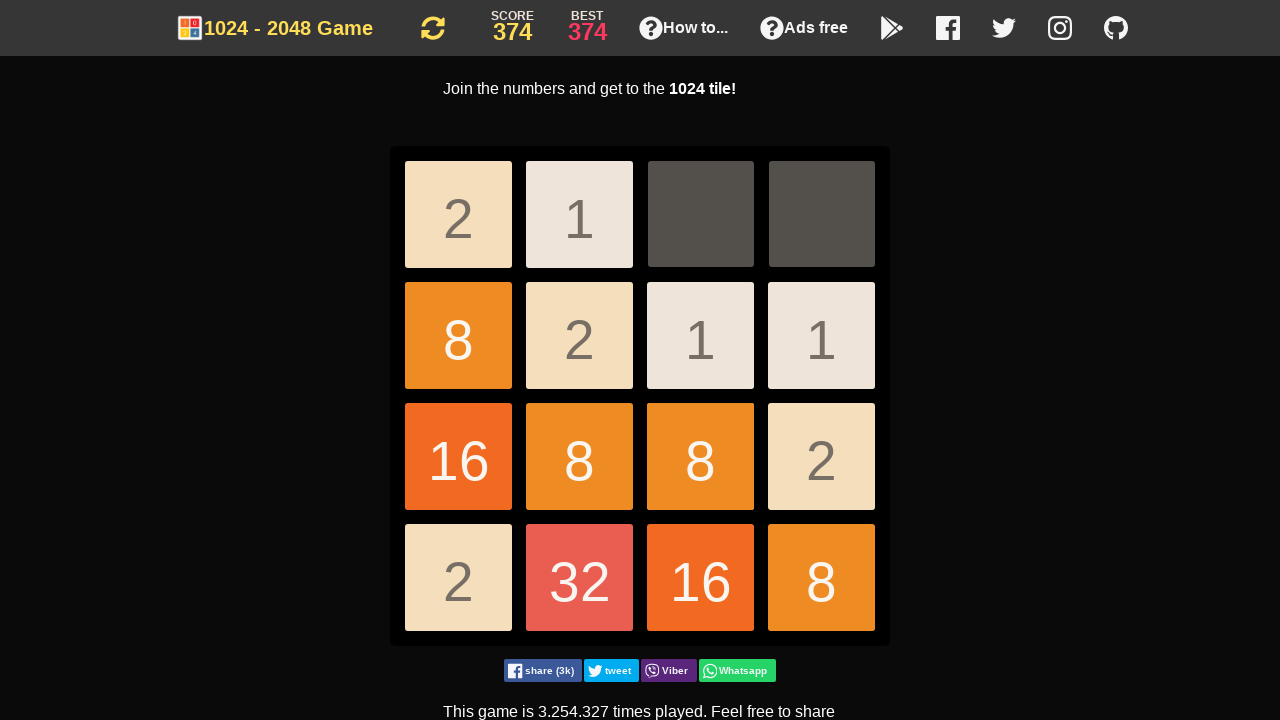

Pressed ArrowDown key
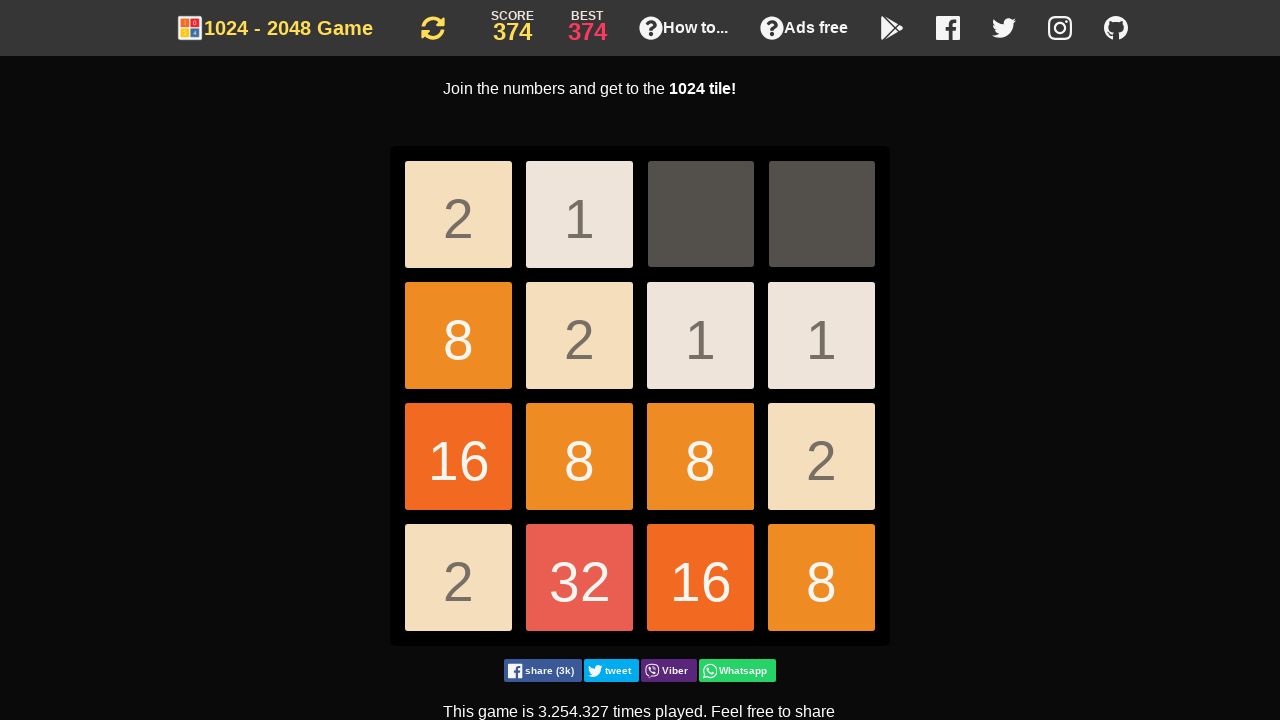

Pressed ArrowLeft key
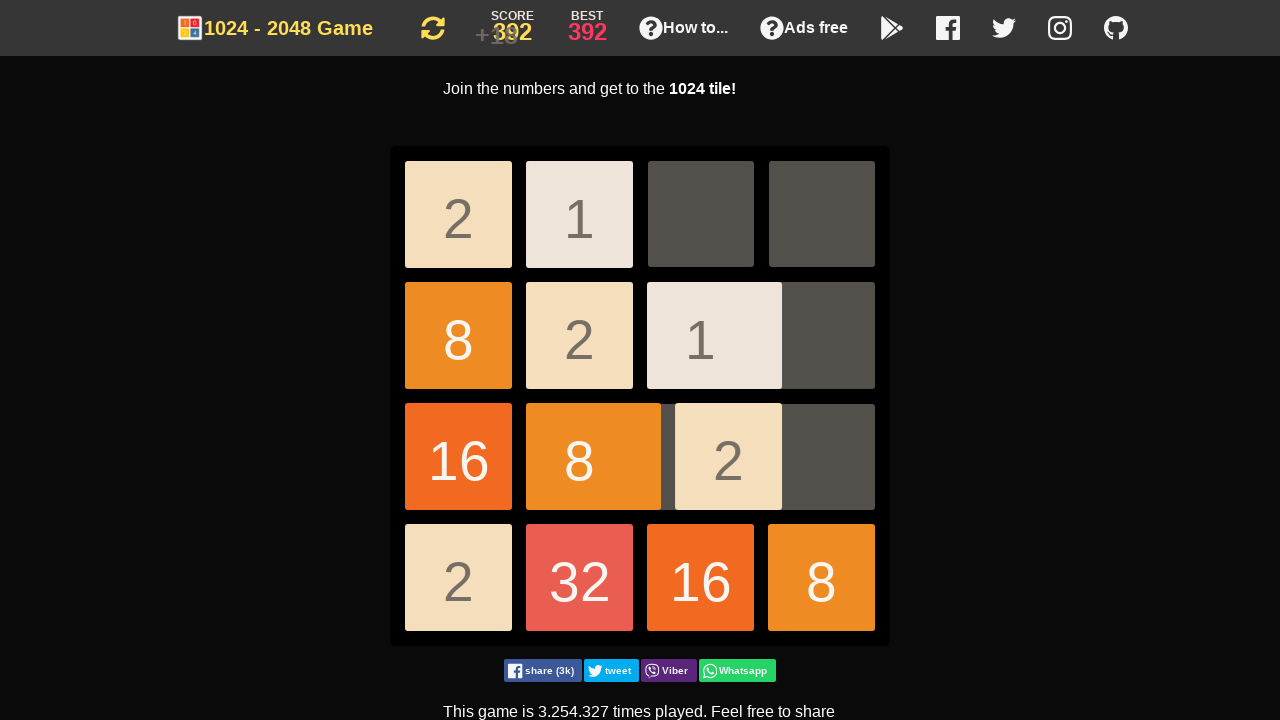

Pressed ArrowDown key
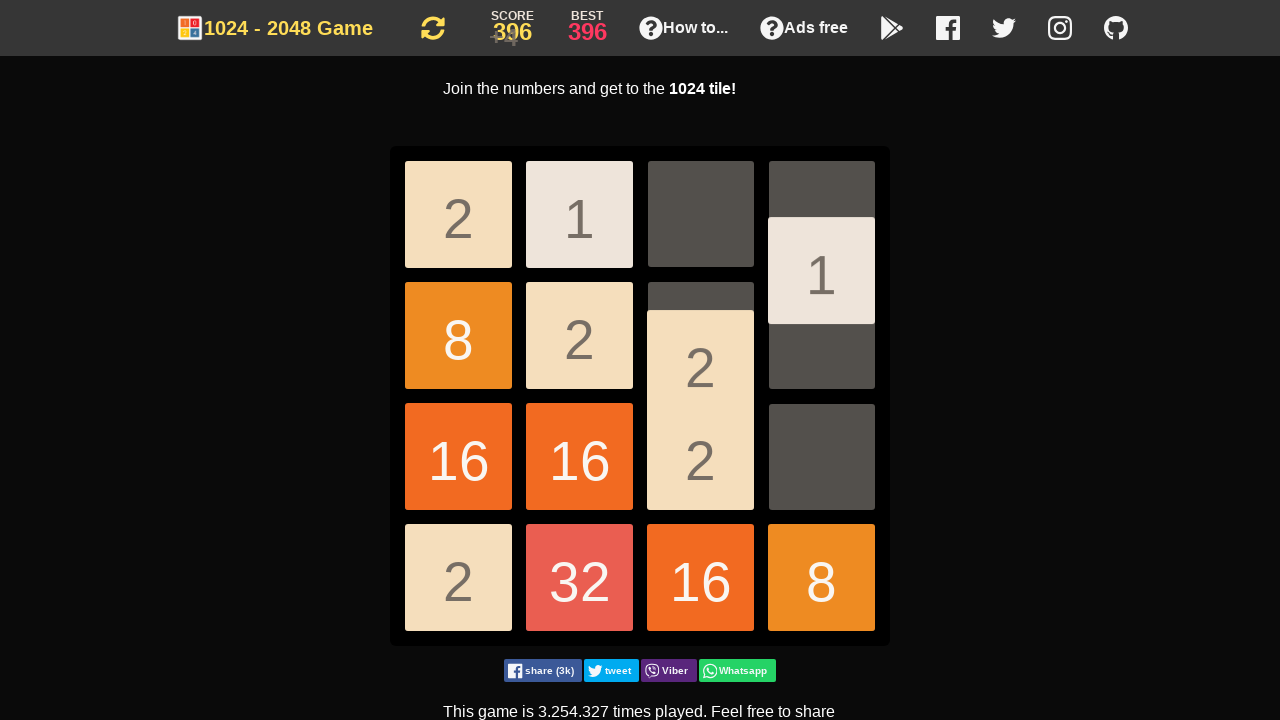

Pressed ArrowDown key
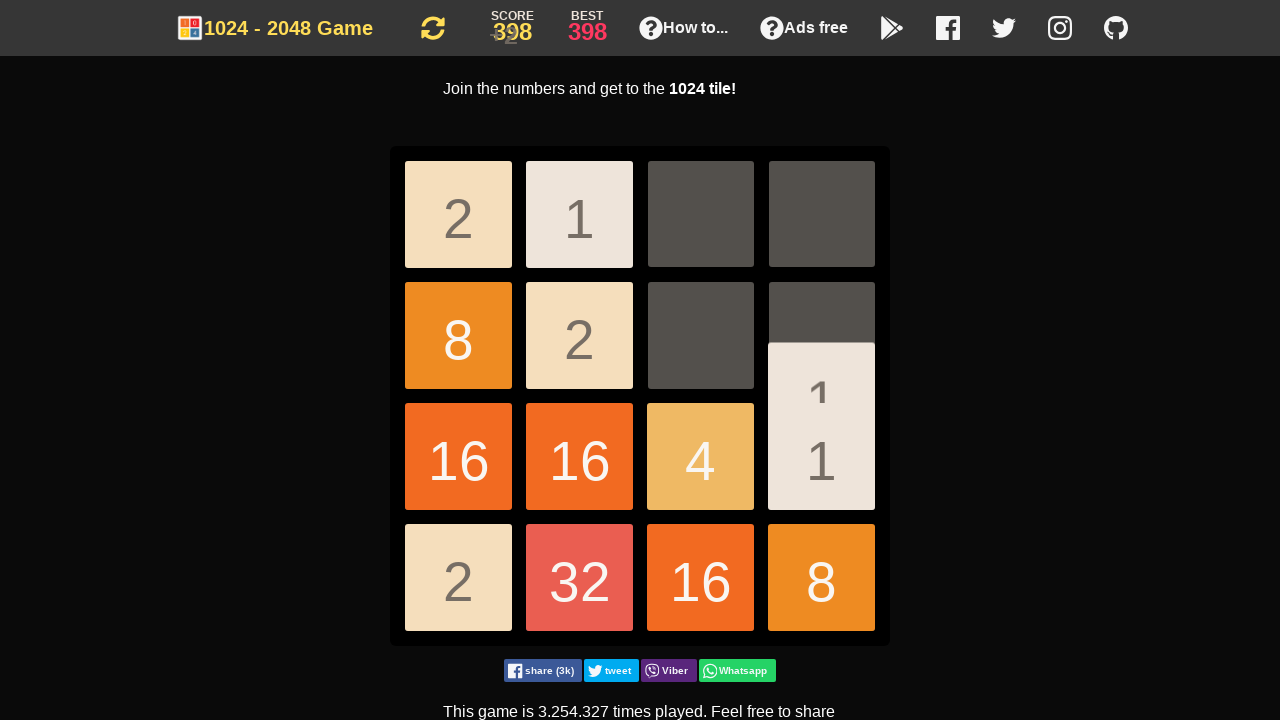

Pressed ArrowDown key
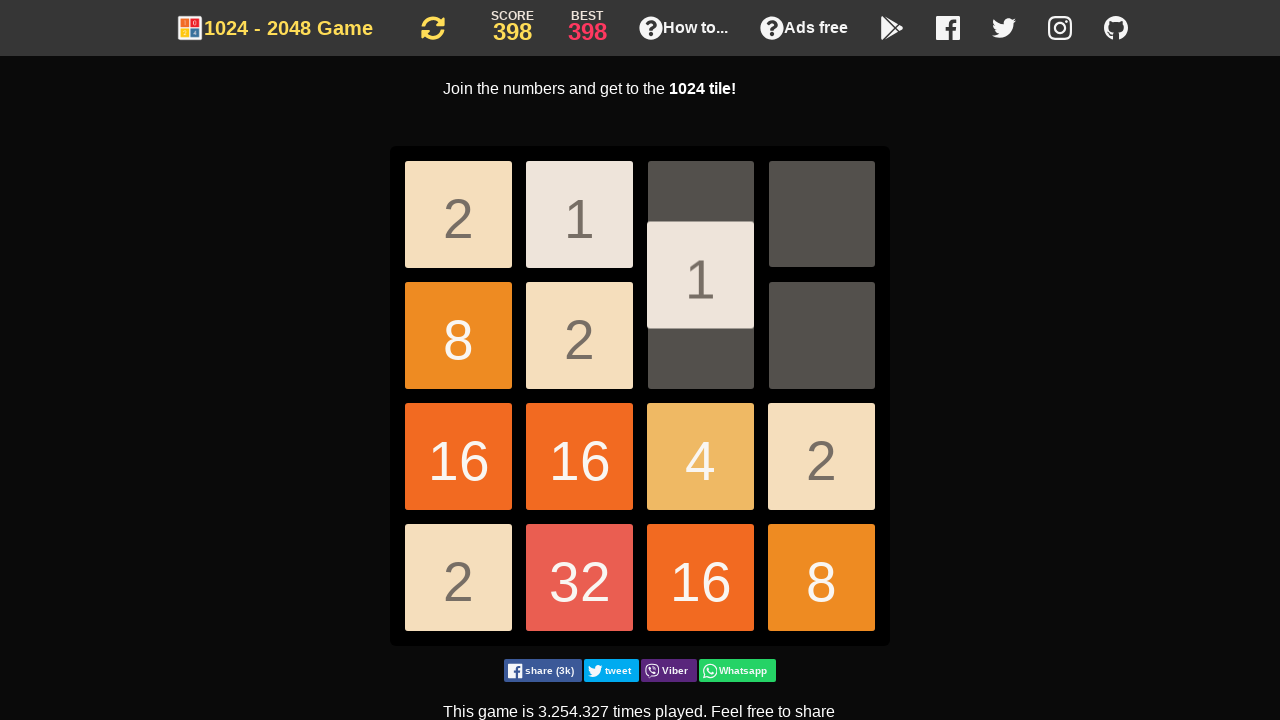

Pressed ArrowDown key
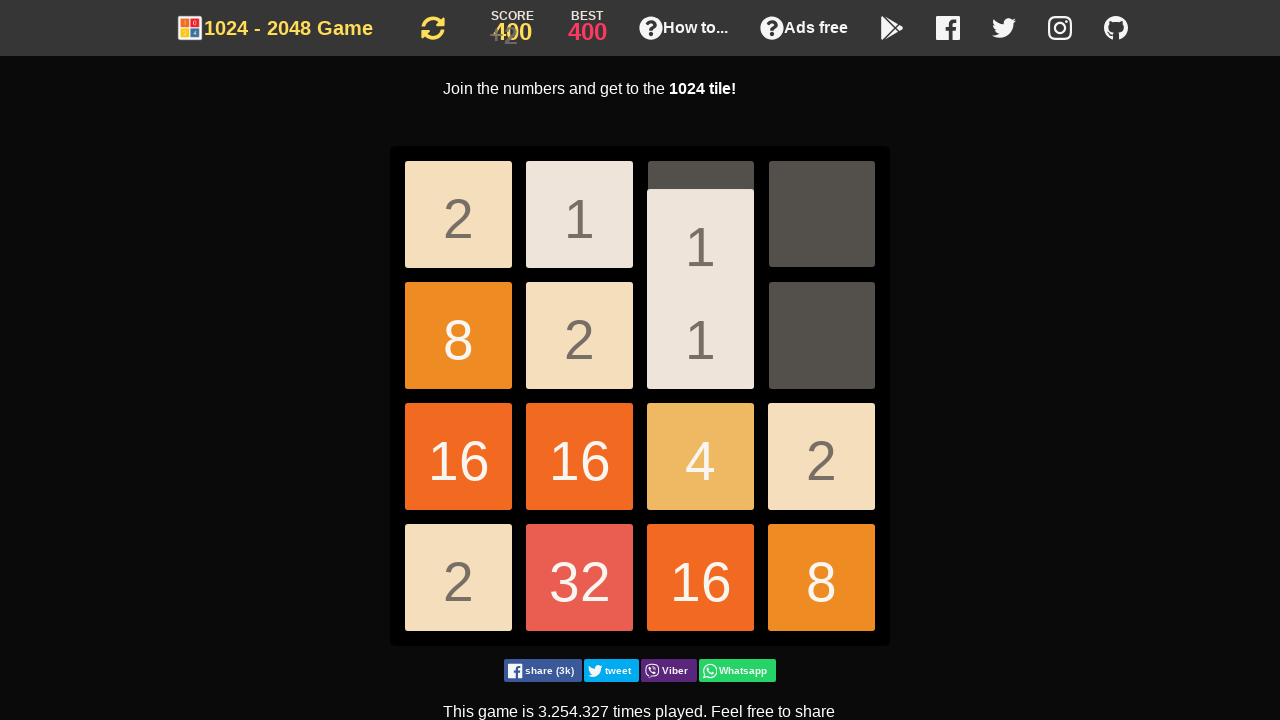

Pressed ArrowDown key
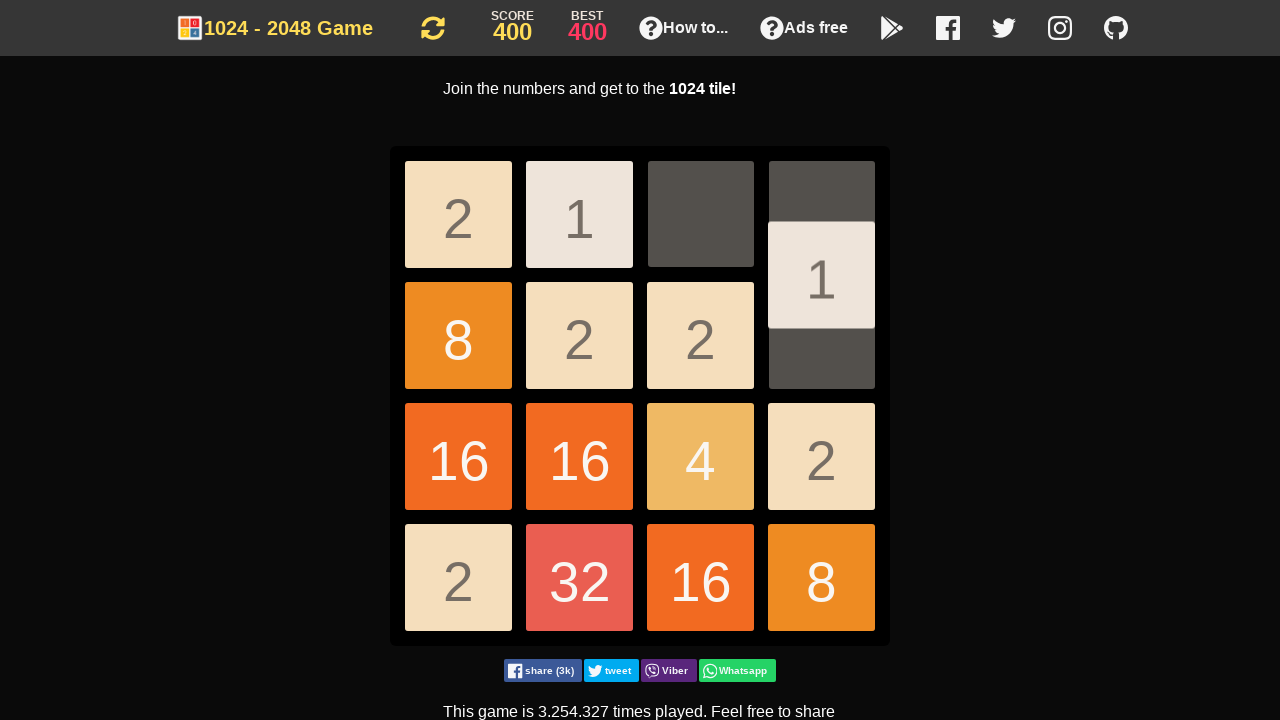

Pressed ArrowDown key
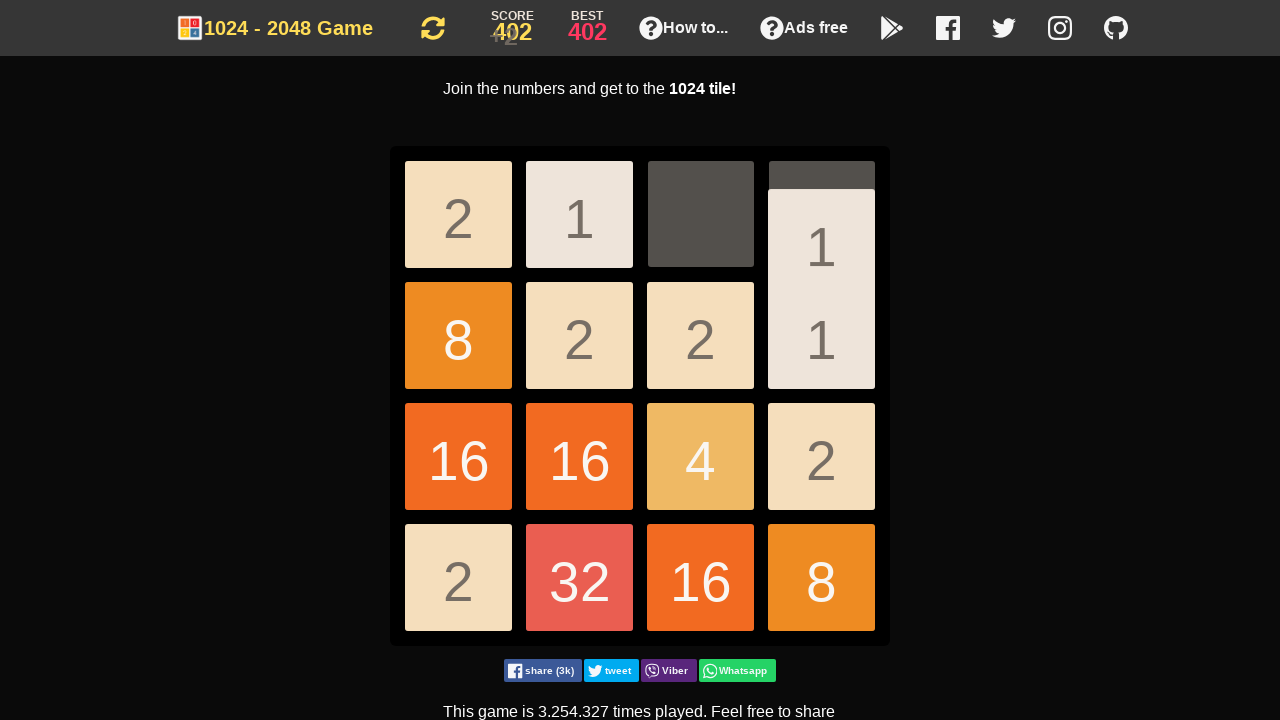

Pressed ArrowDown key
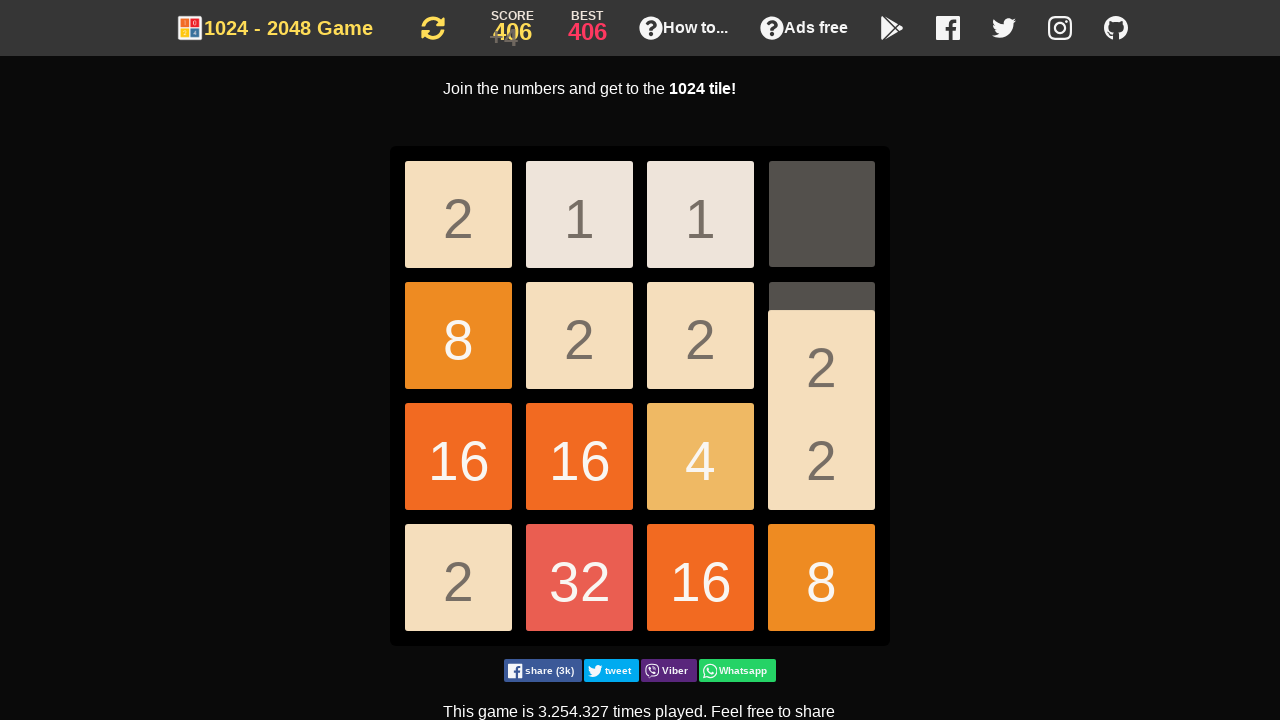

Pressed ArrowDown key
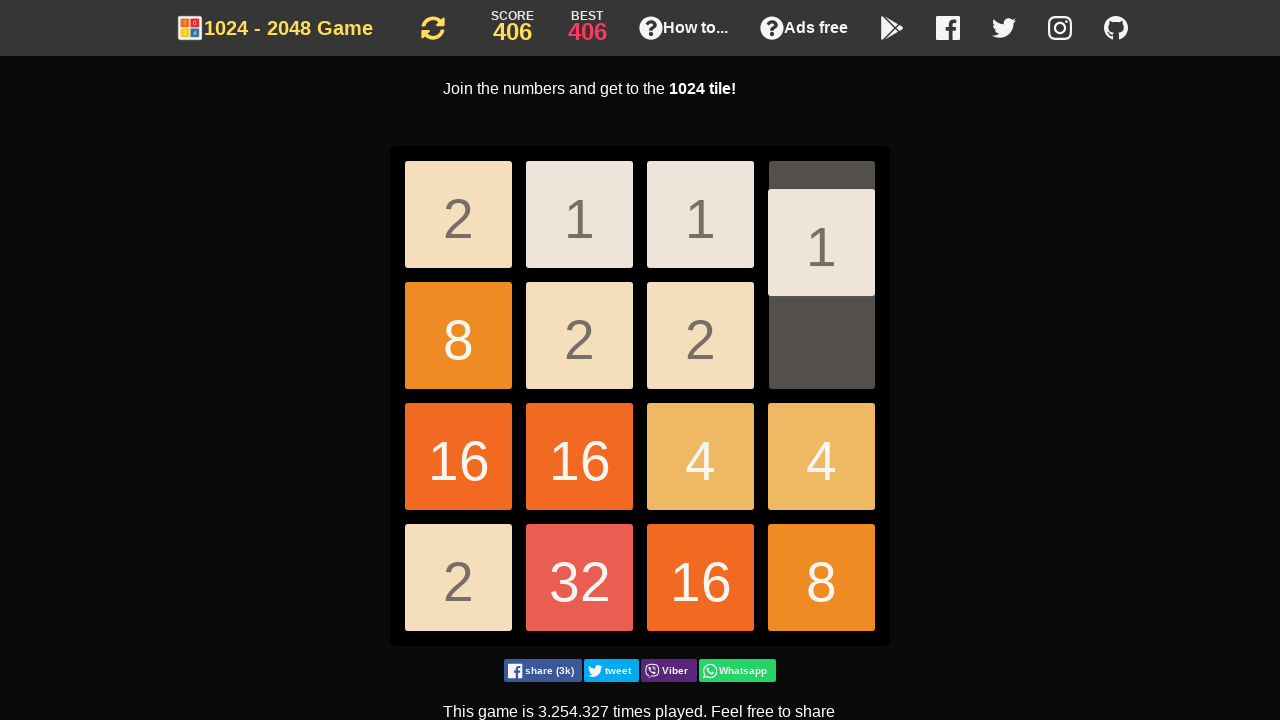

Pressed ArrowDown key
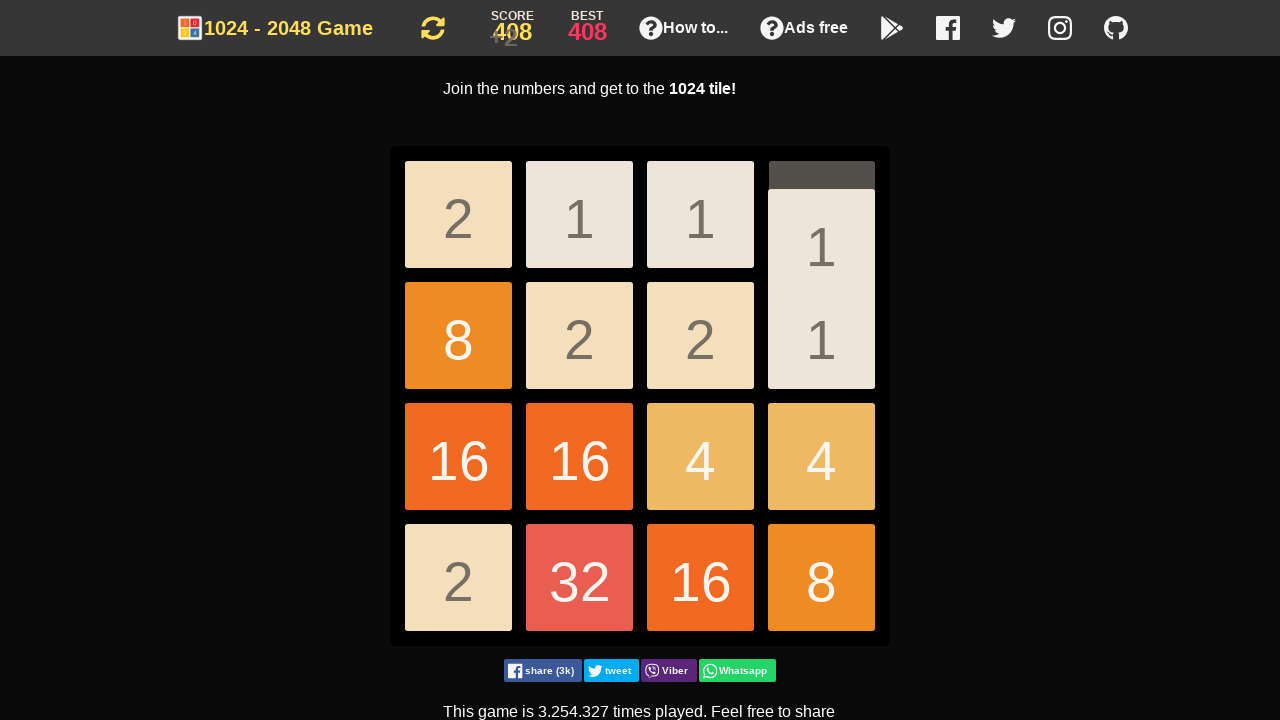

Pressed ArrowDown key
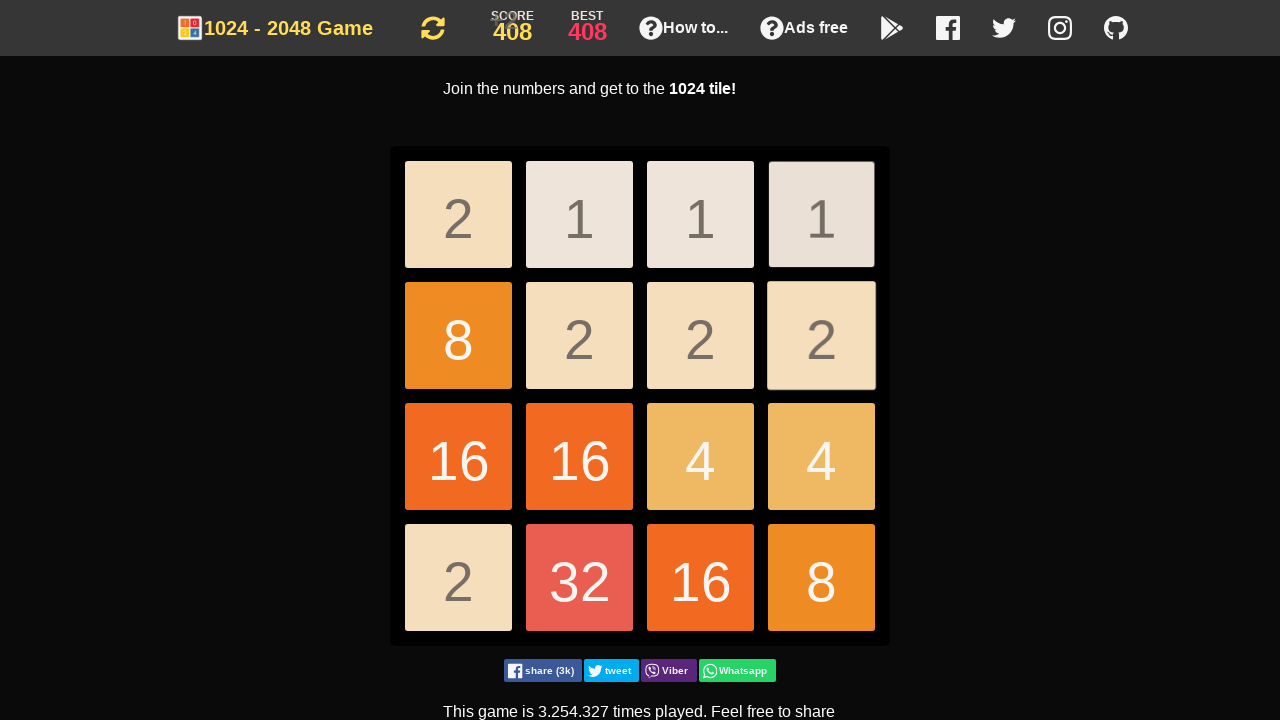

Pressed ArrowLeft key
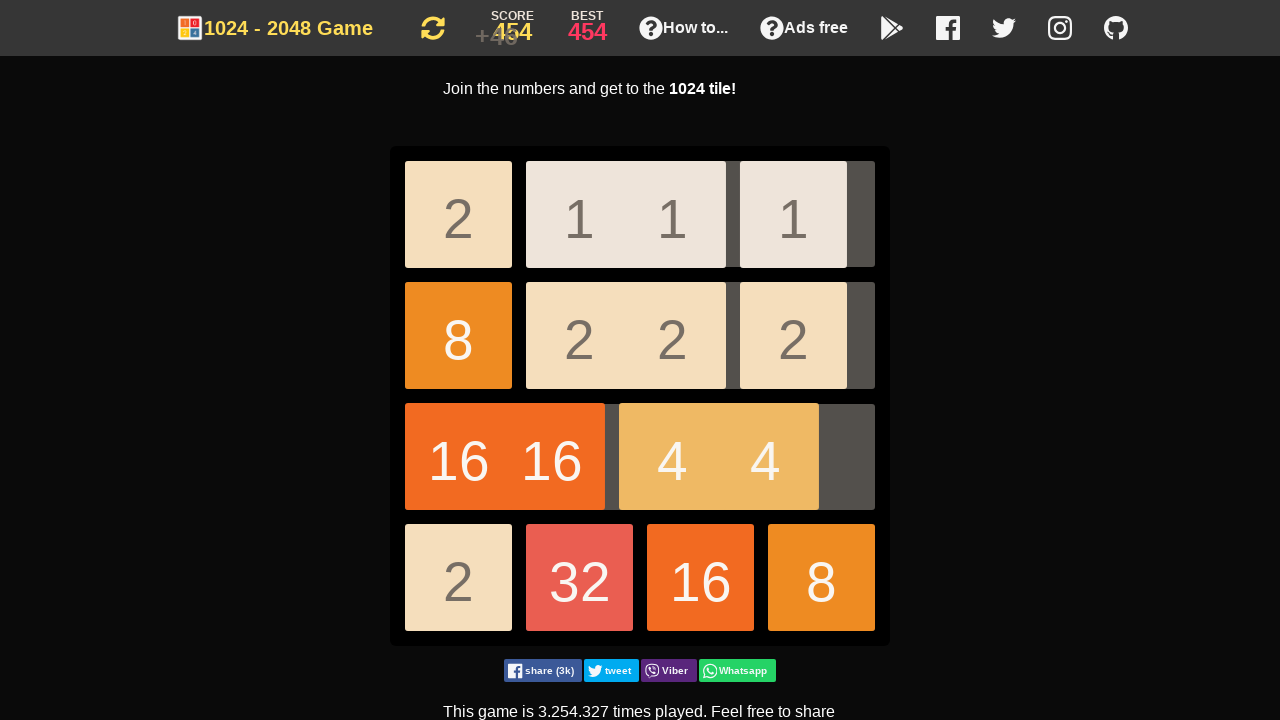

Pressed ArrowDown key
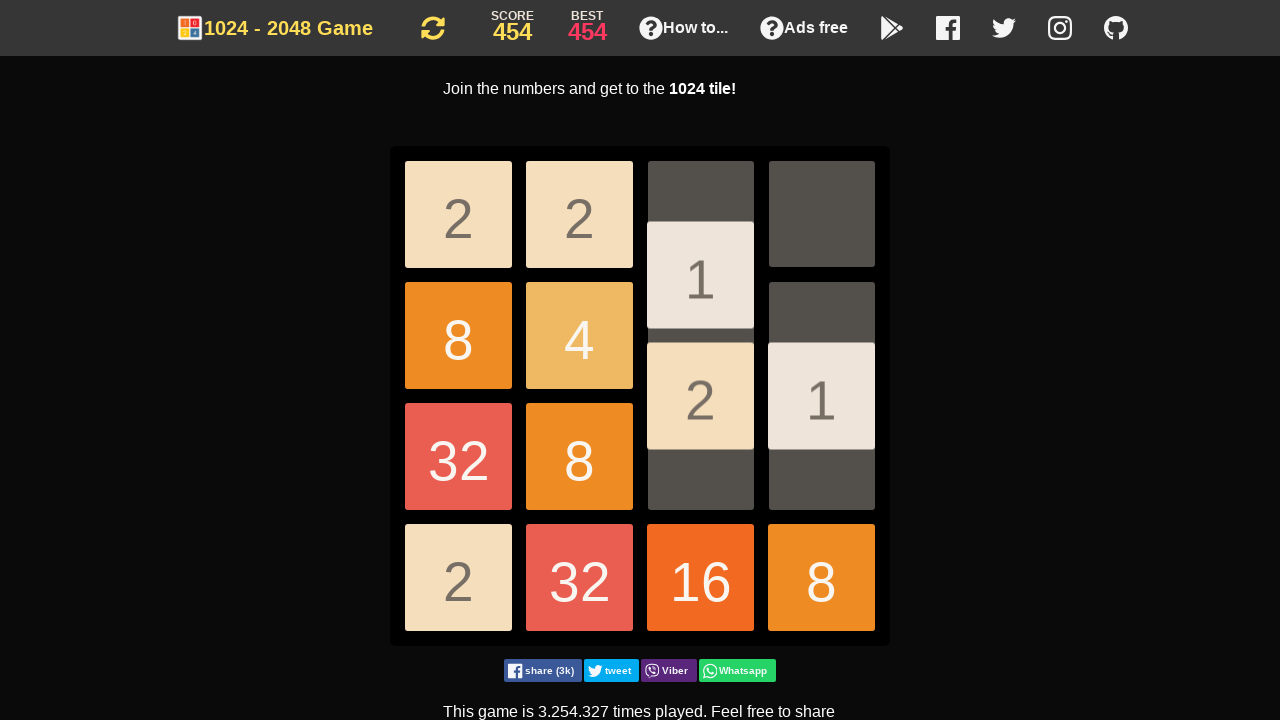

Pressed ArrowDown key
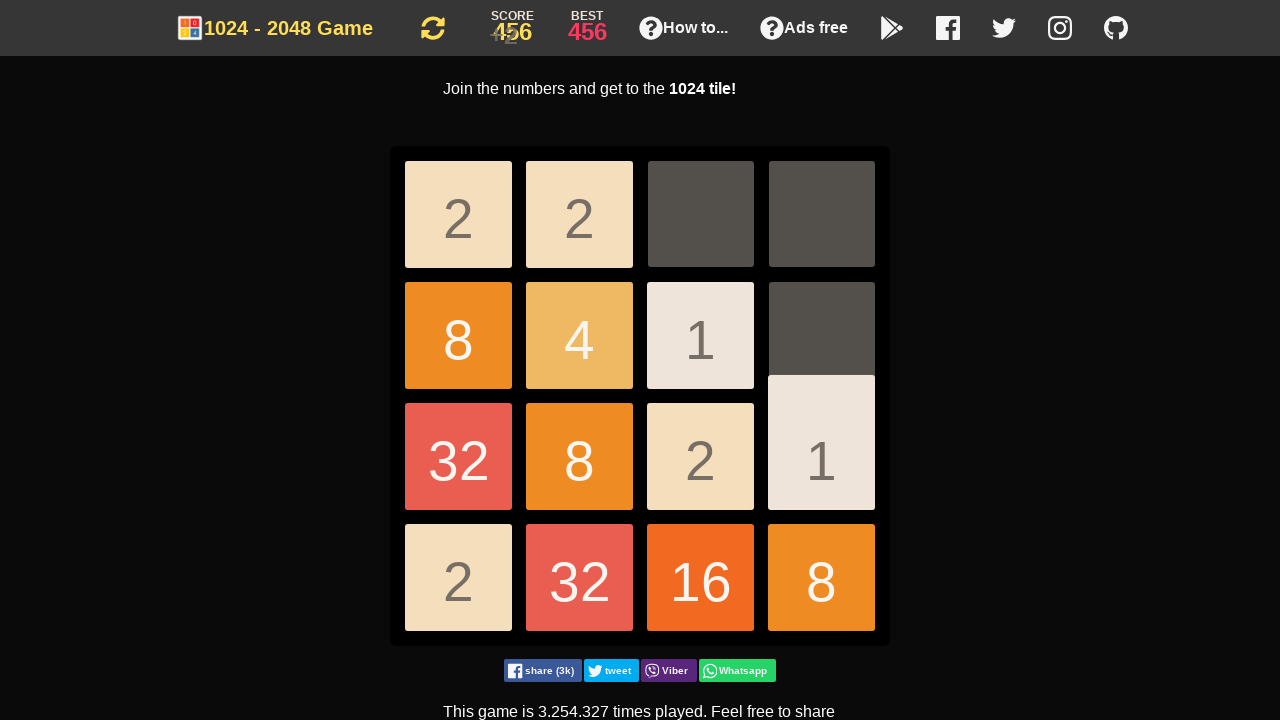

Pressed ArrowDown key
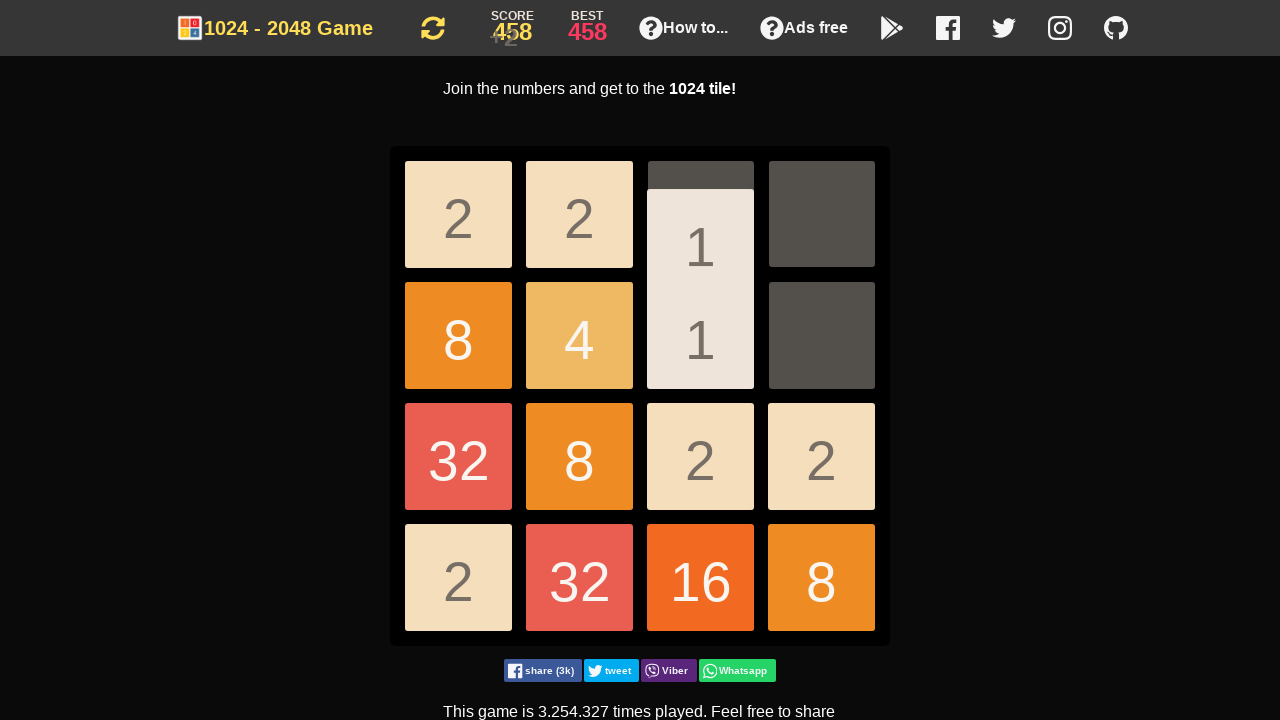

Pressed ArrowDown key
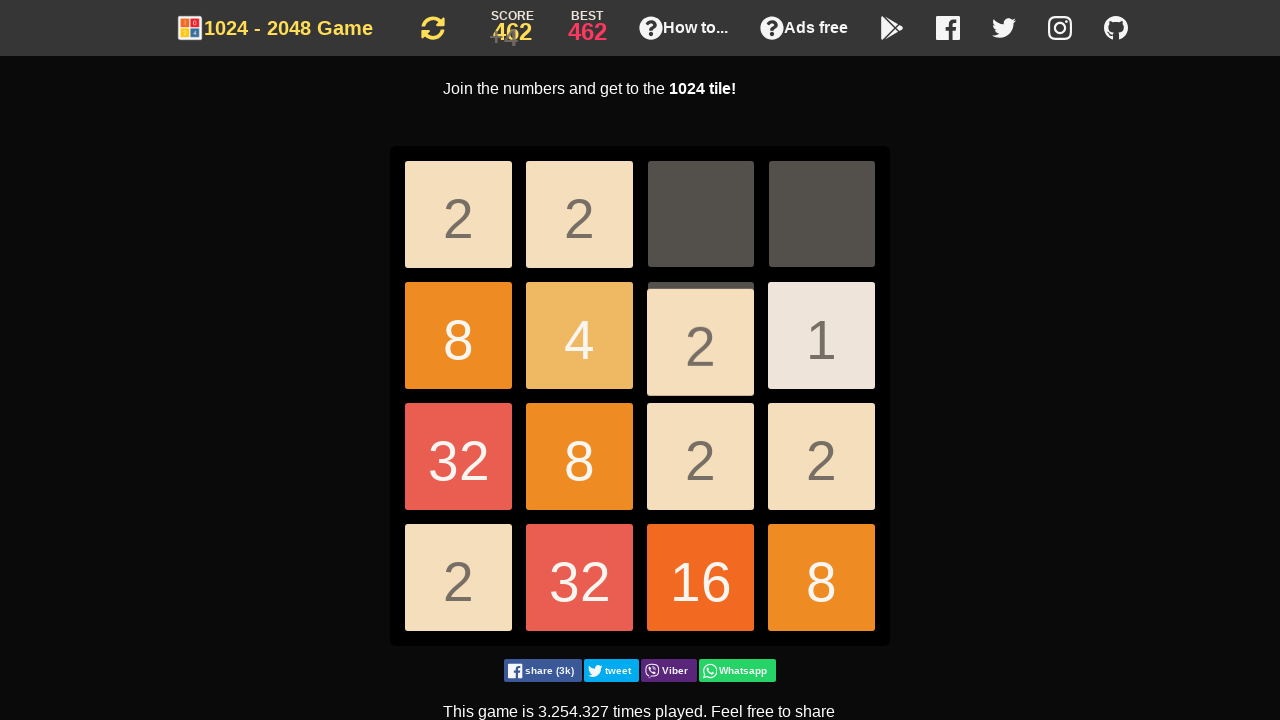

Pressed ArrowDown key
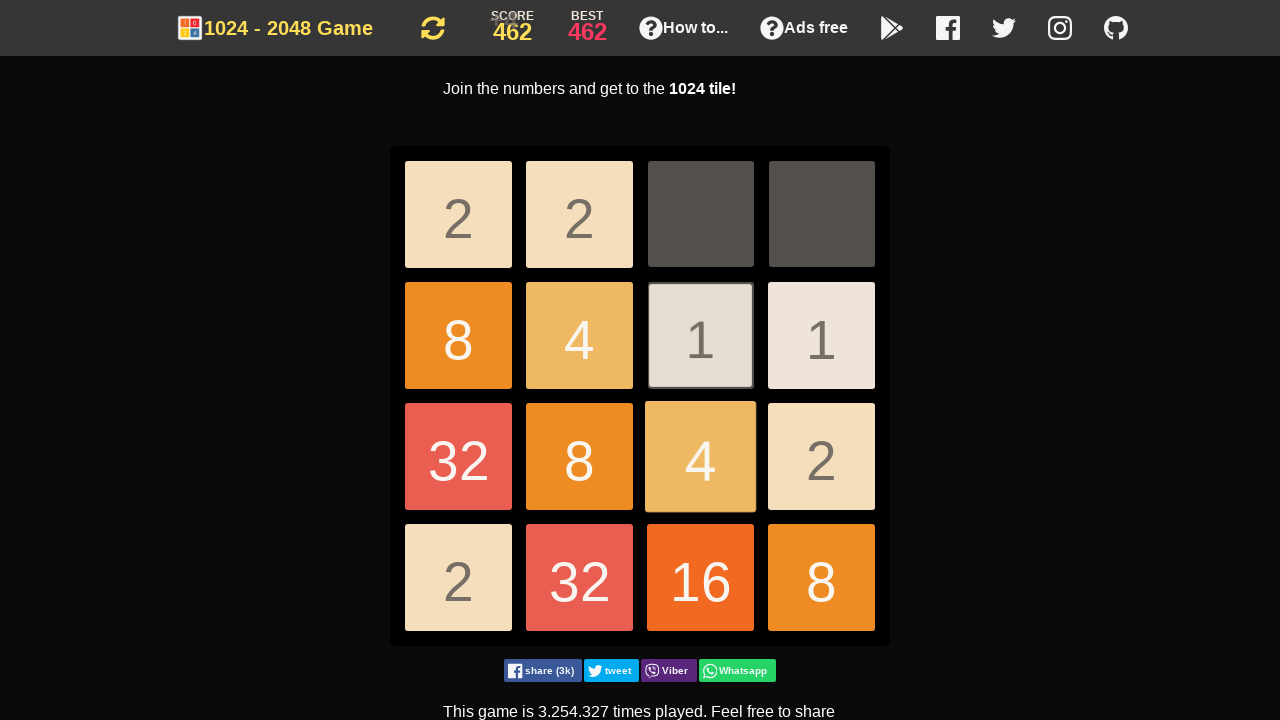

Pressed ArrowDown key
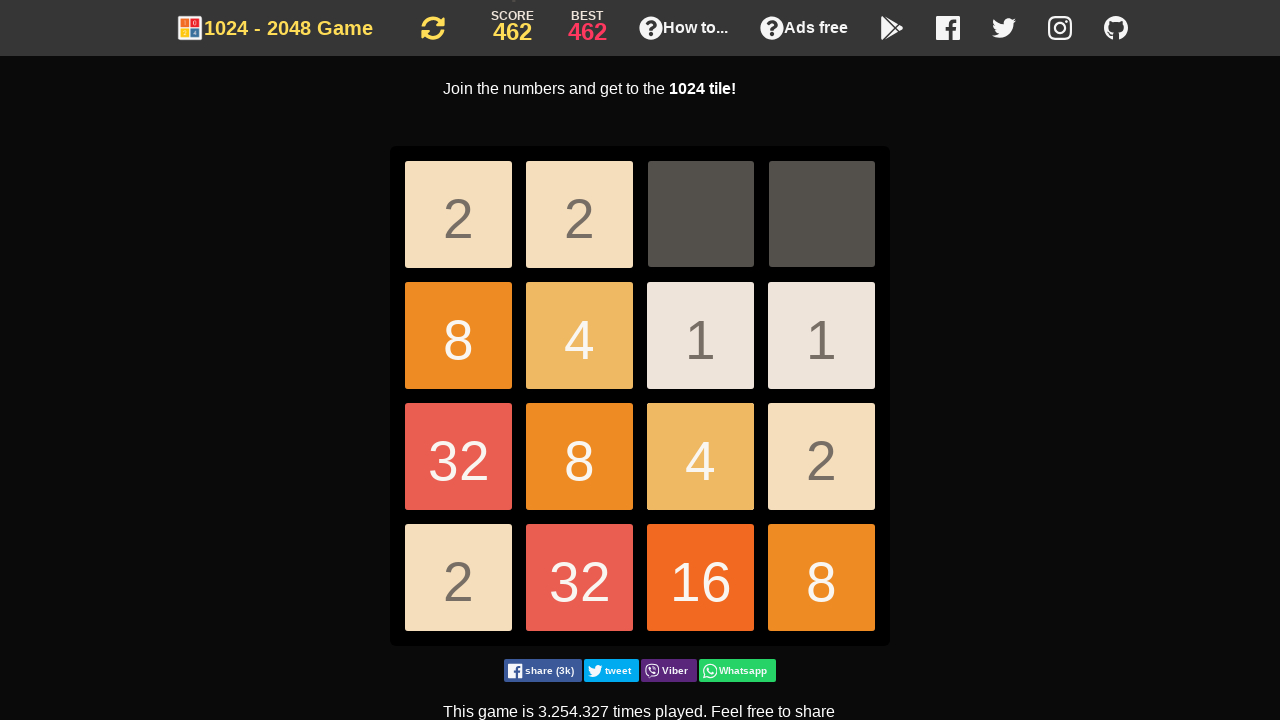

Pressed ArrowDown key
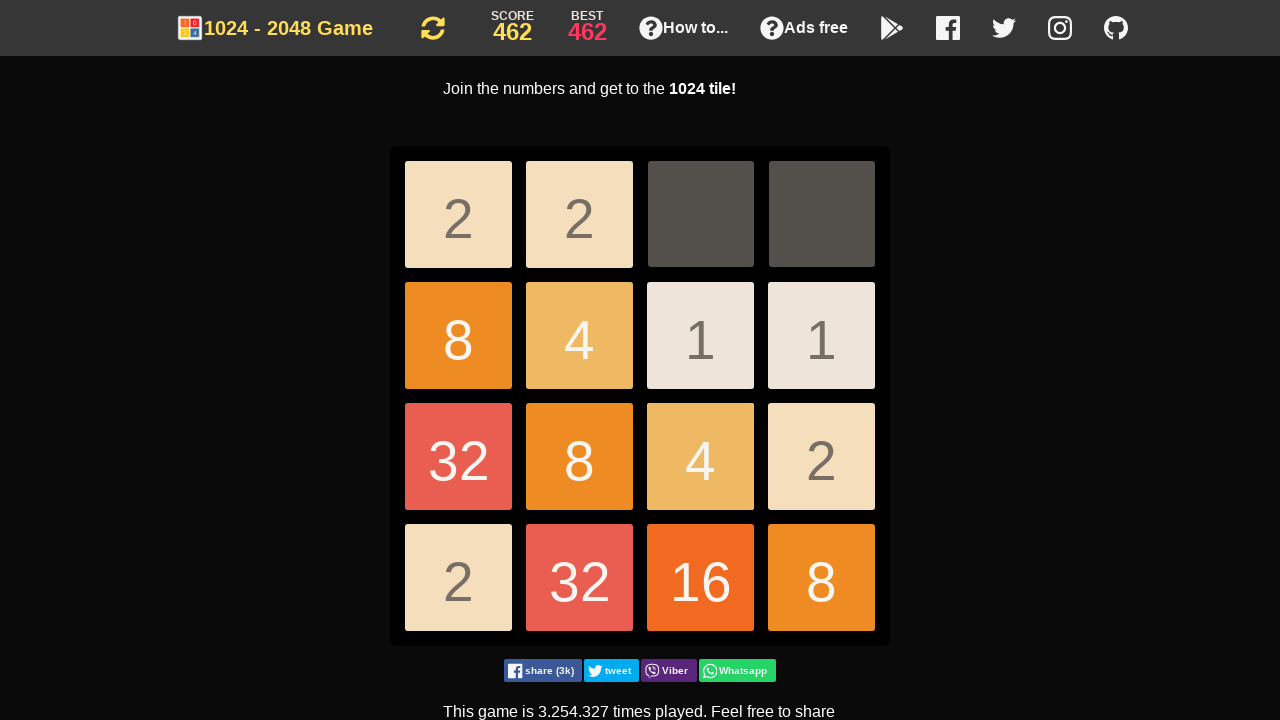

Pressed ArrowDown key
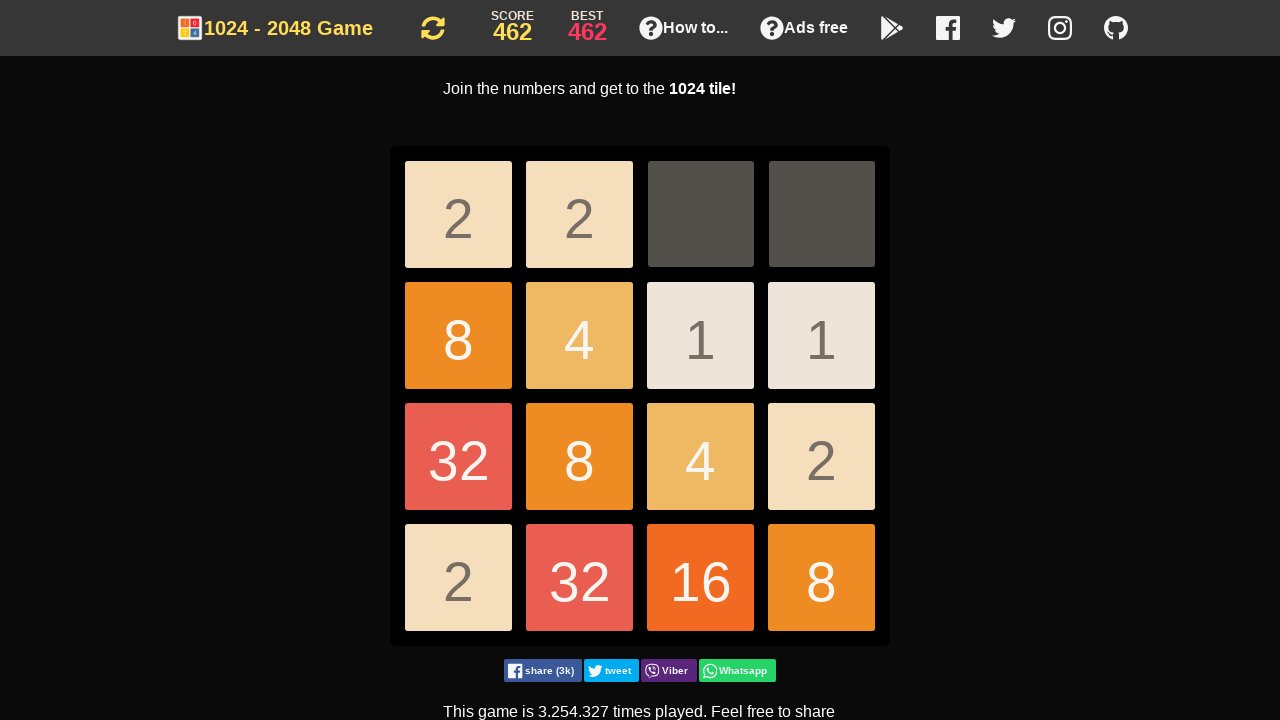

Pressed ArrowDown key
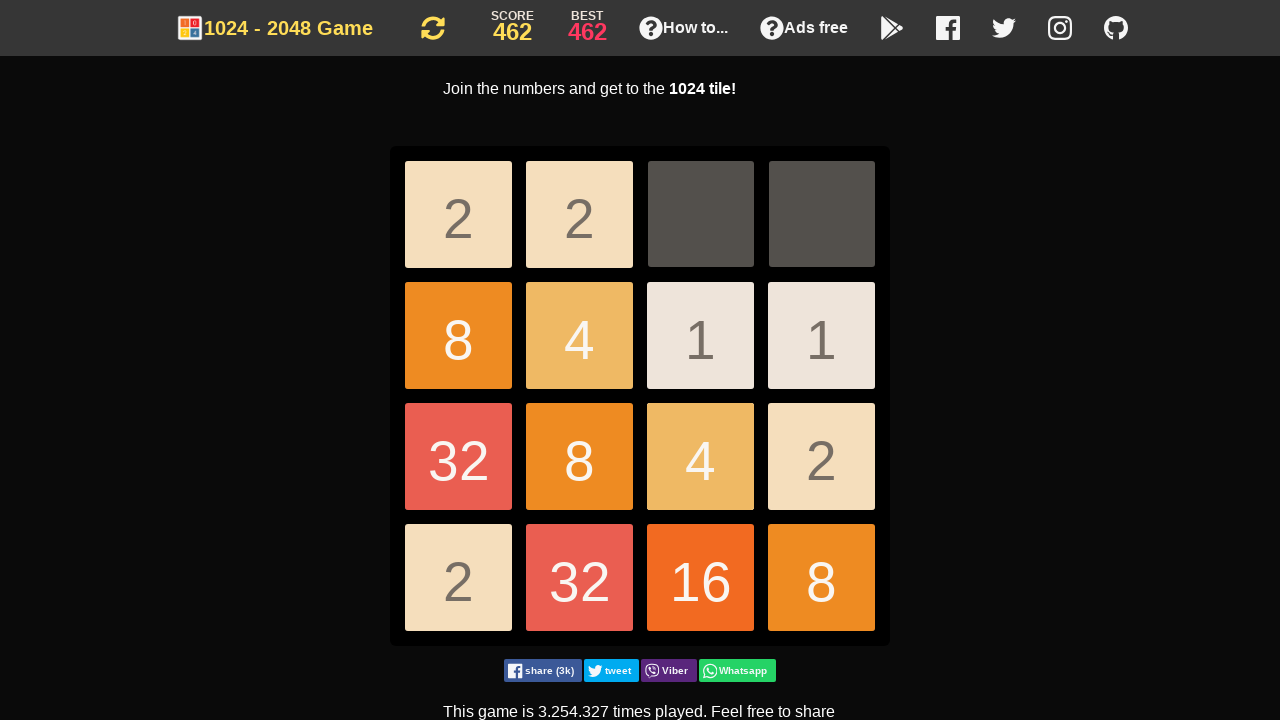

Pressed ArrowDown key
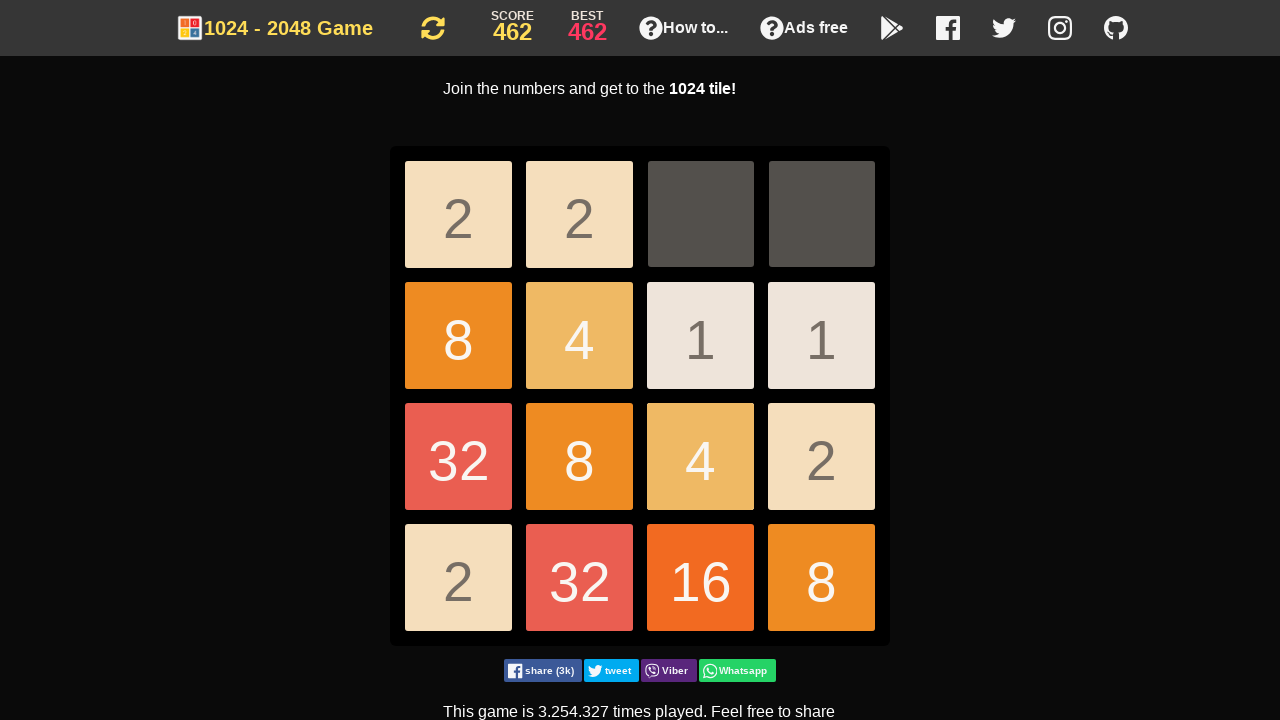

Pressed ArrowLeft key
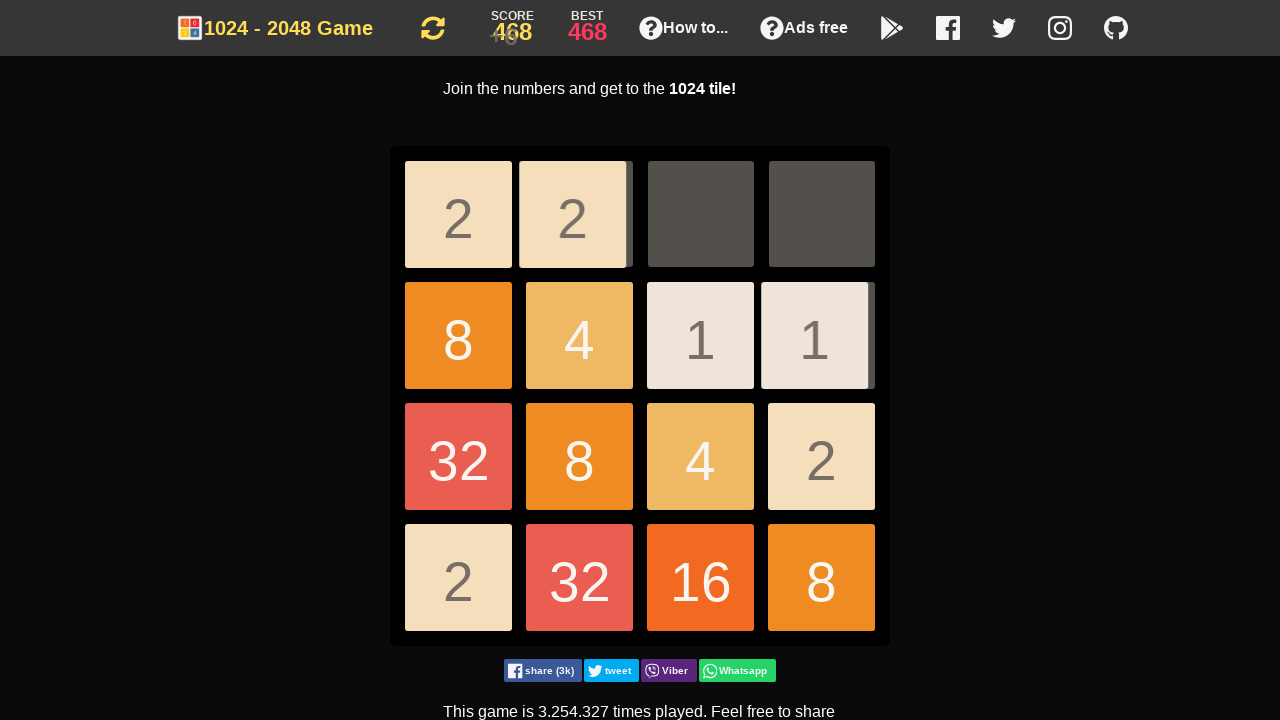

Pressed ArrowDown key
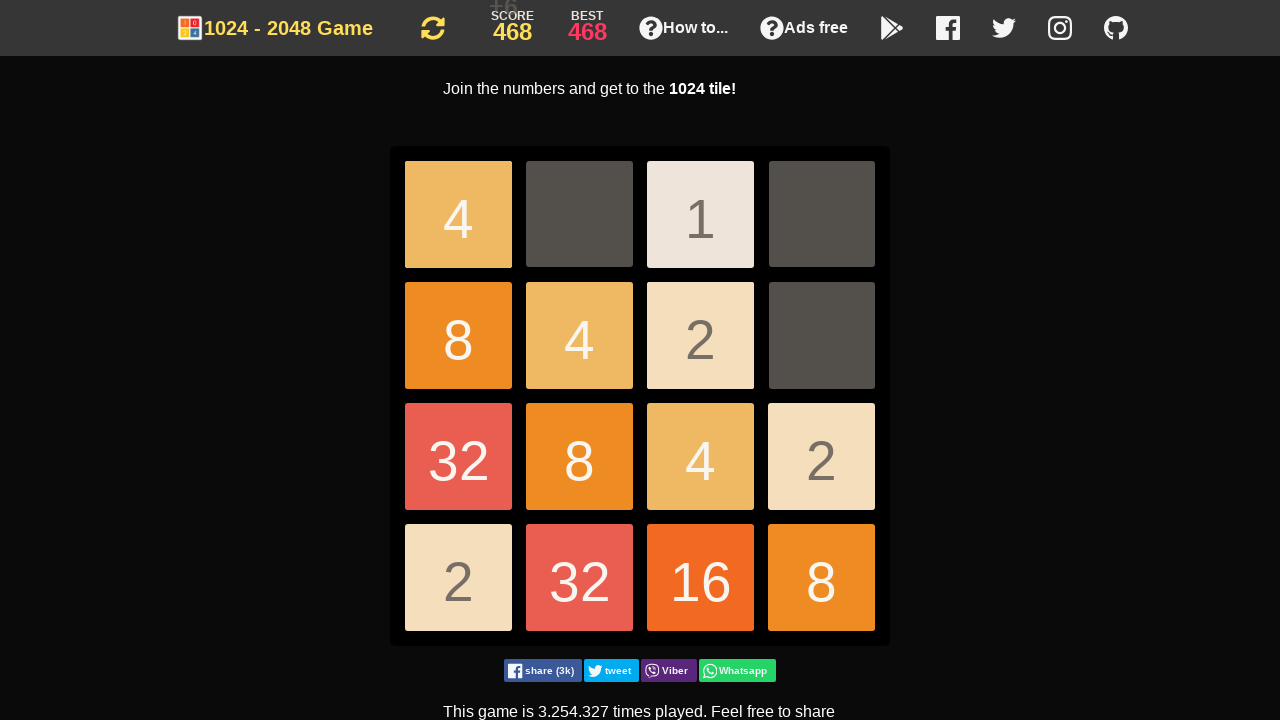

Pressed ArrowDown key
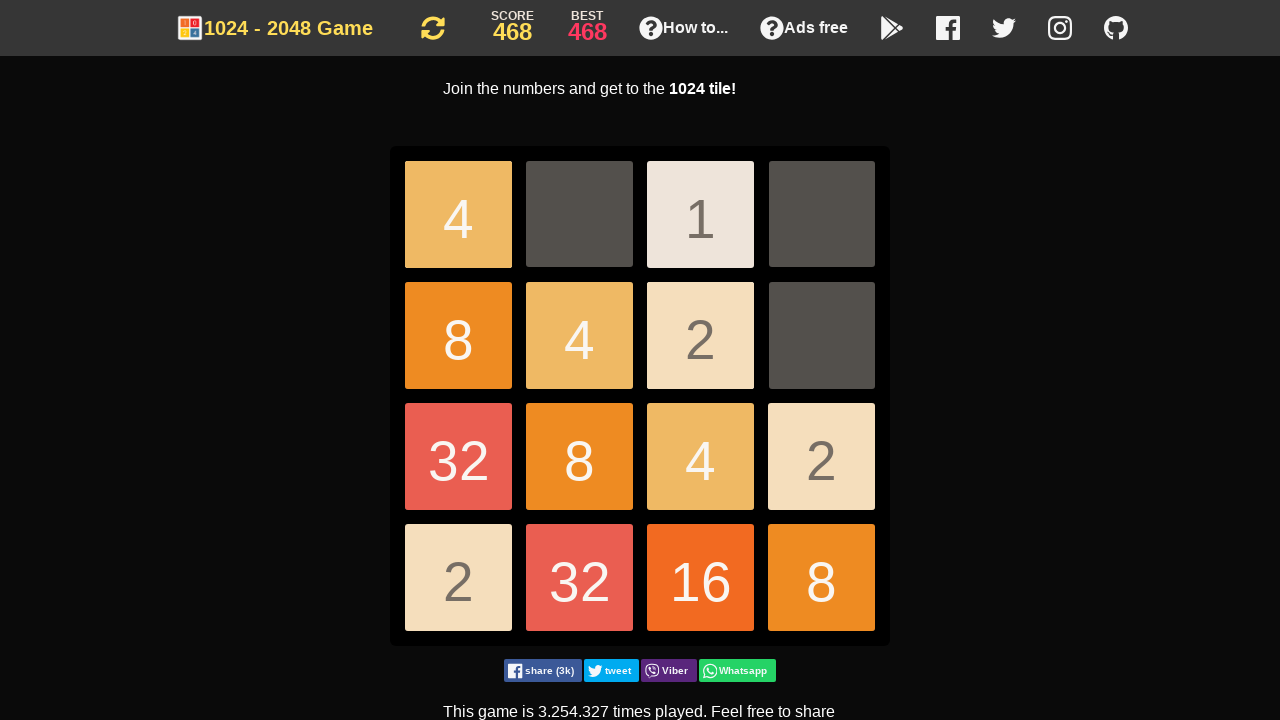

Pressed ArrowDown key
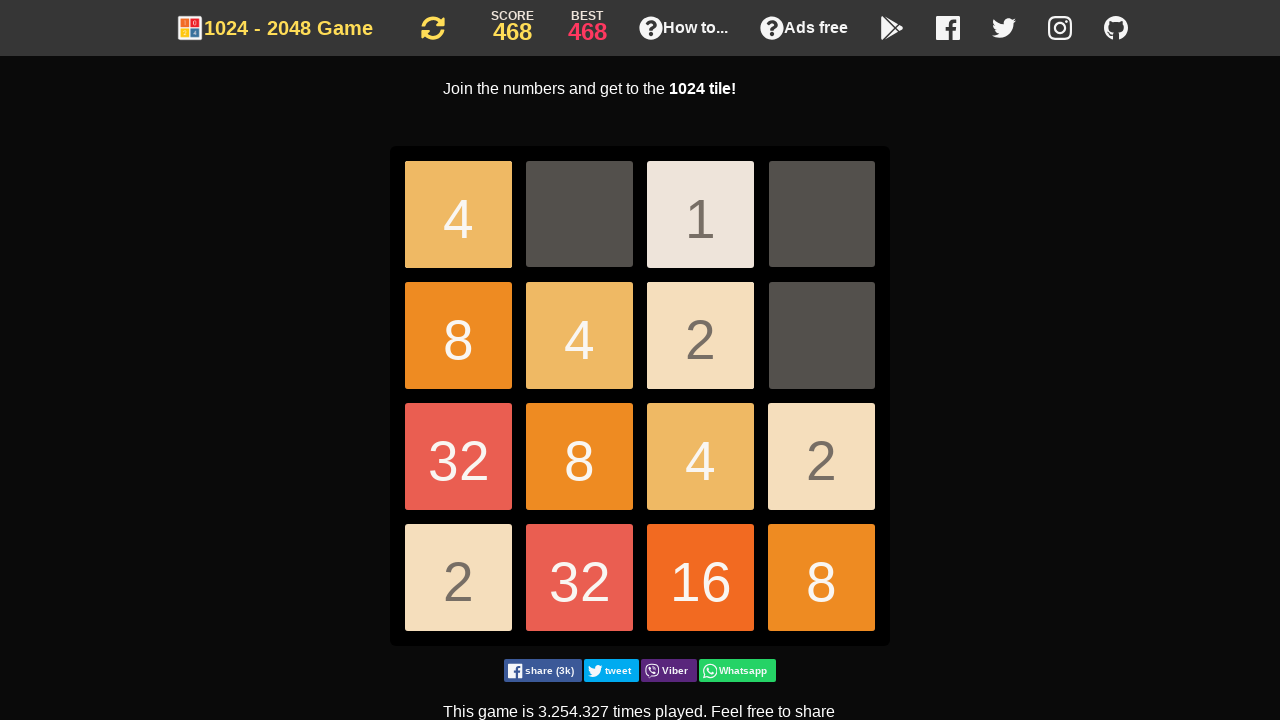

Pressed ArrowDown key
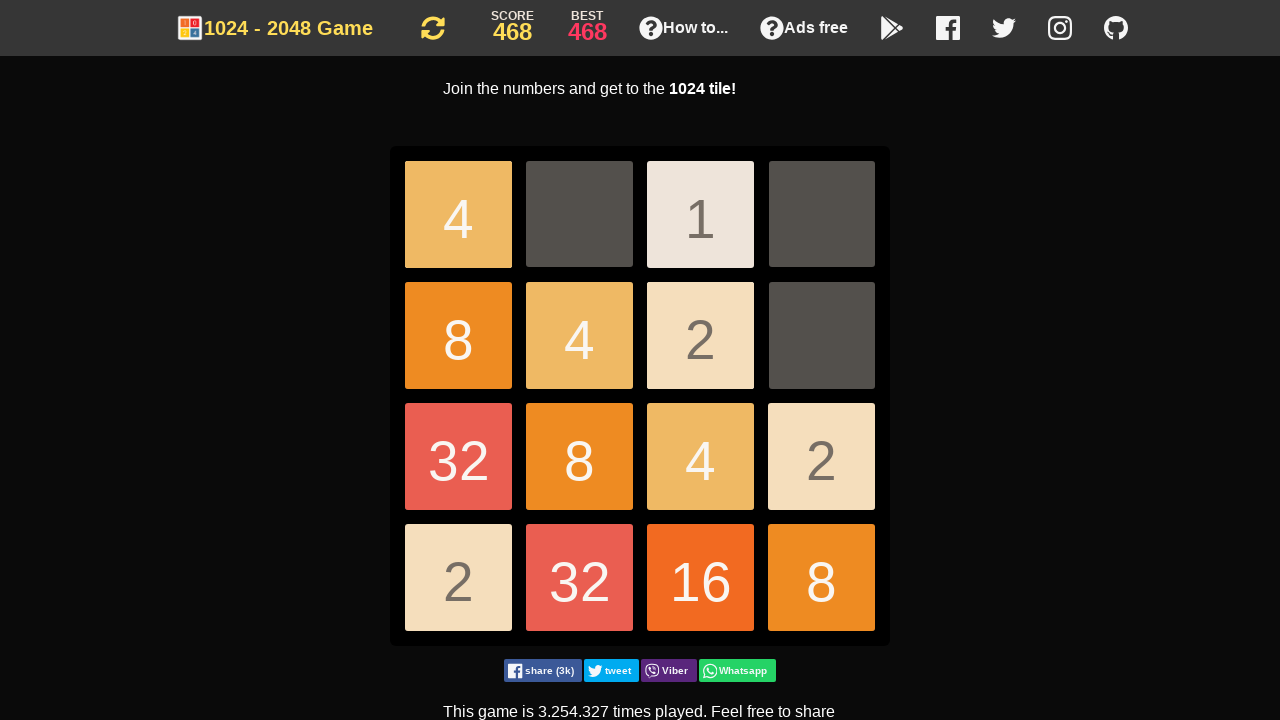

Pressed ArrowDown key
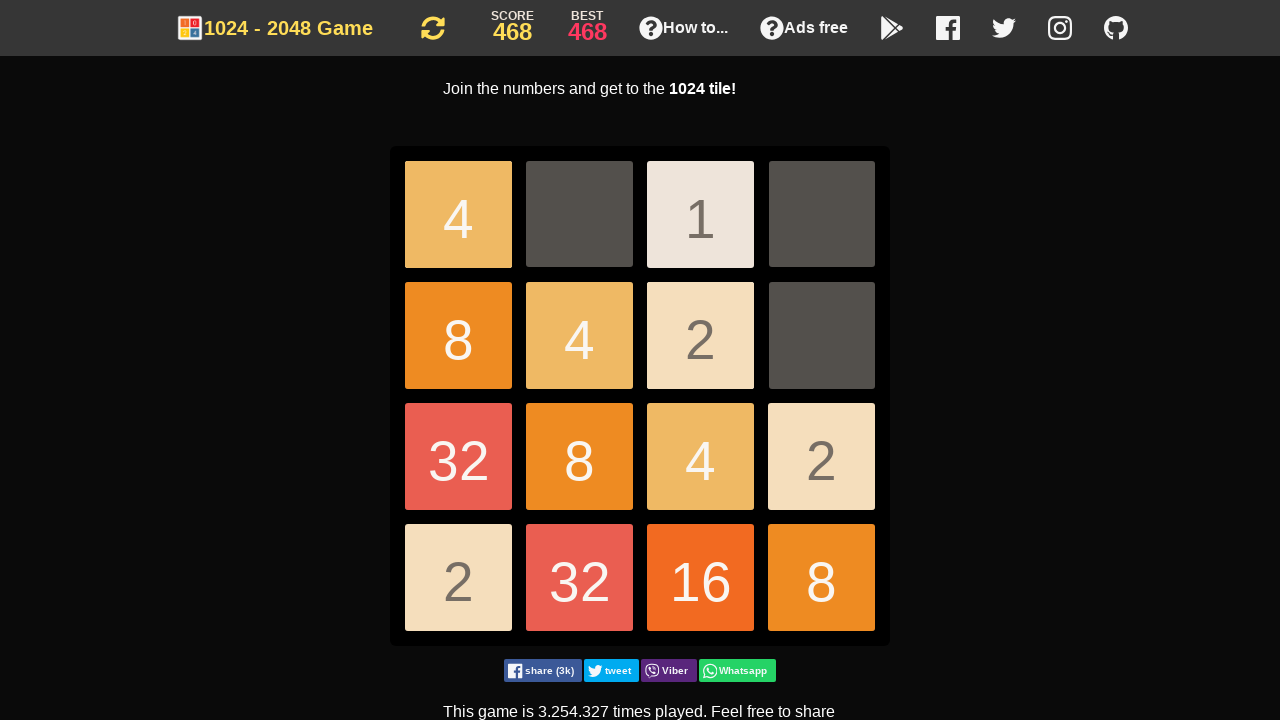

Pressed ArrowDown key
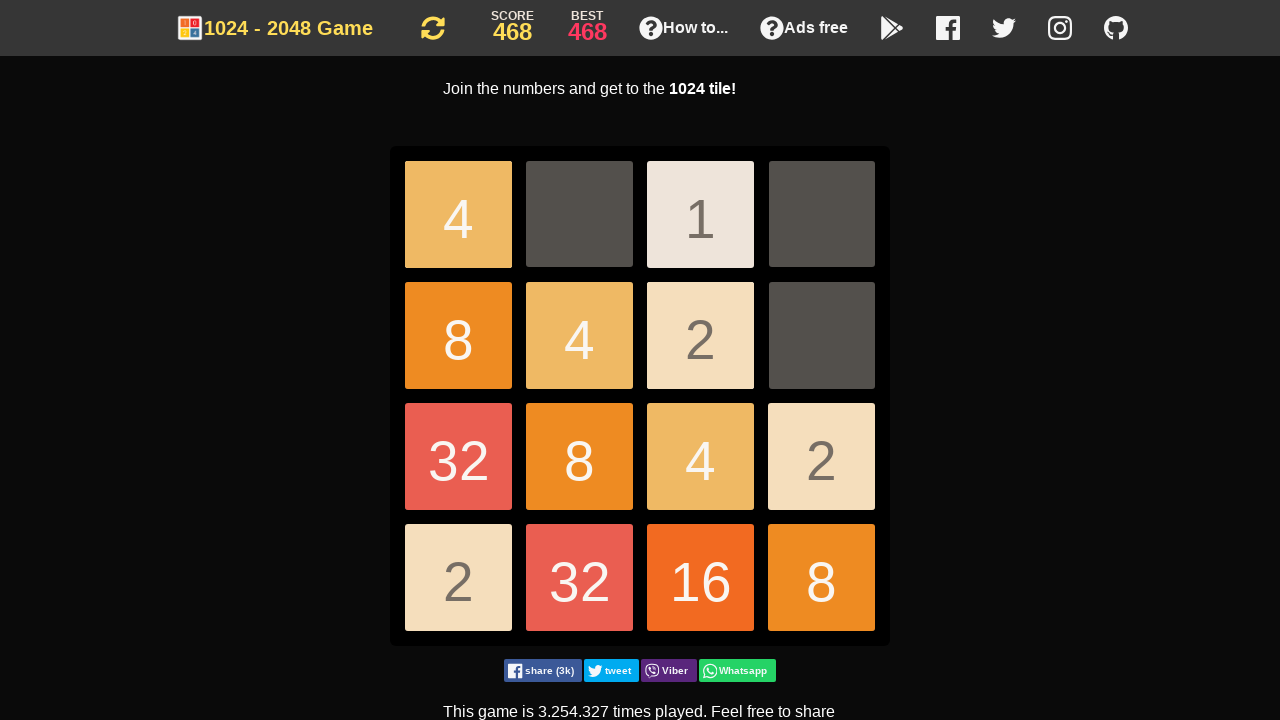

Pressed ArrowDown key
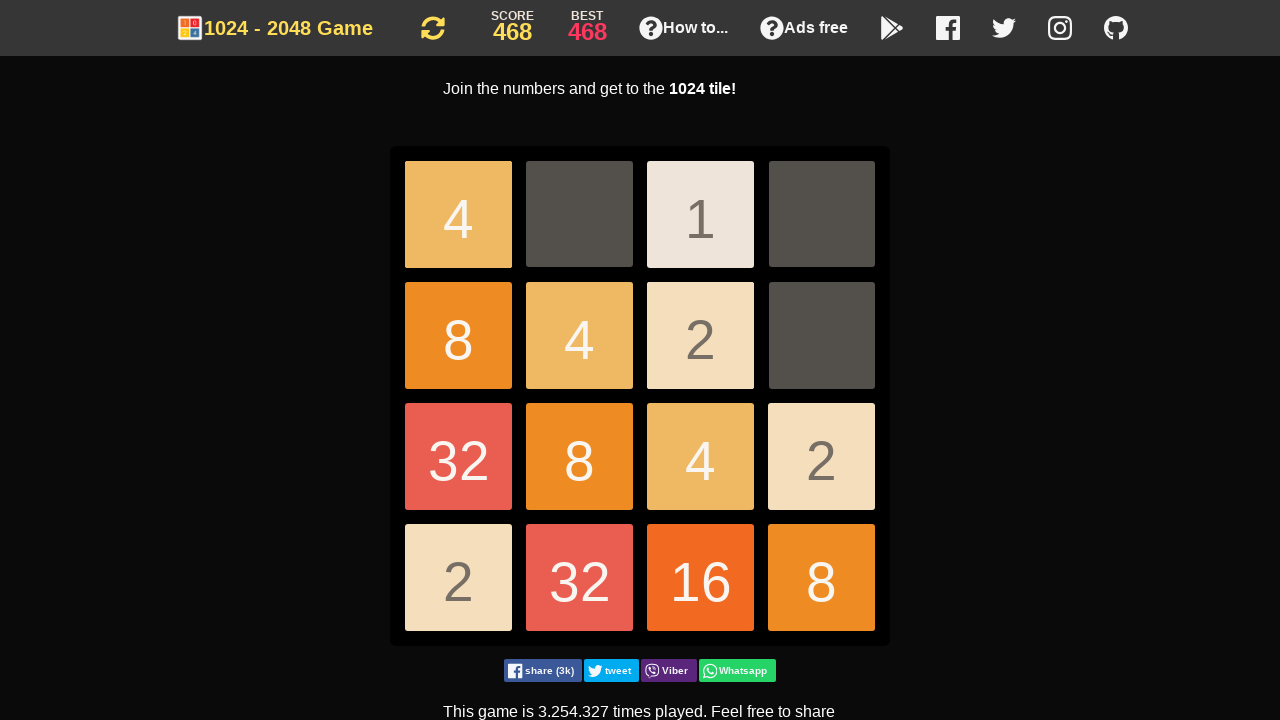

Pressed ArrowDown key
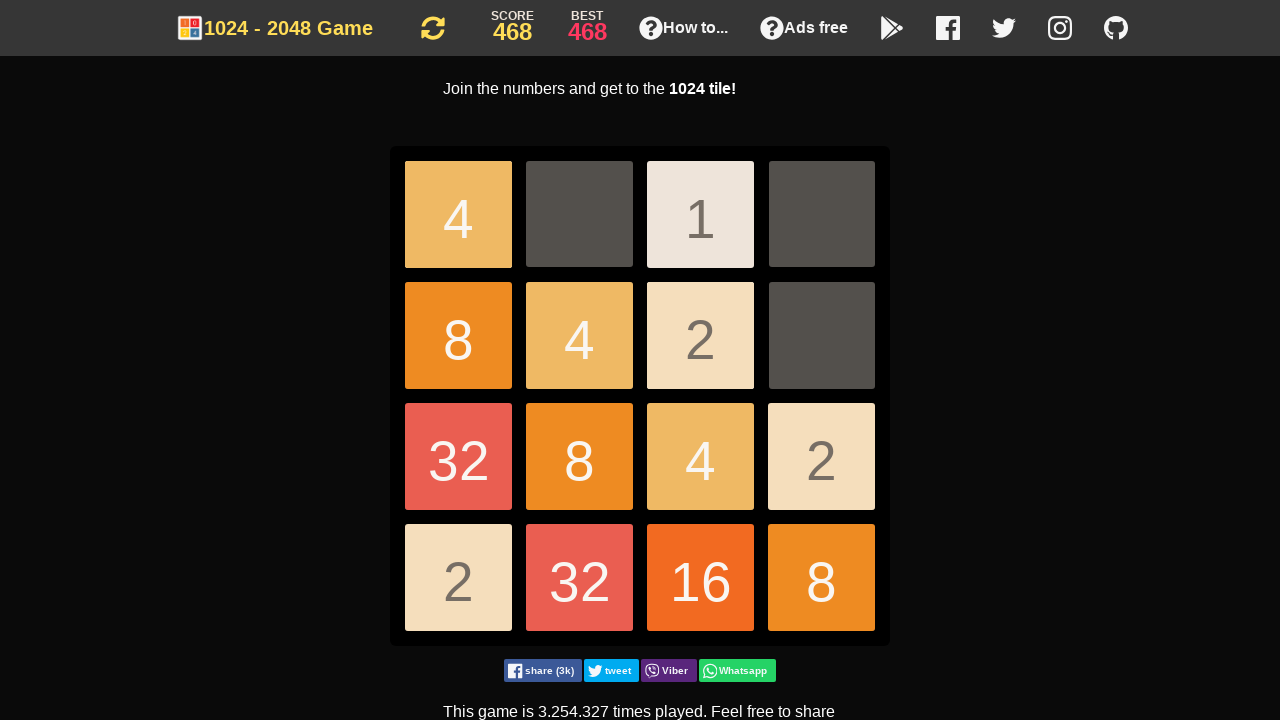

Pressed ArrowDown key
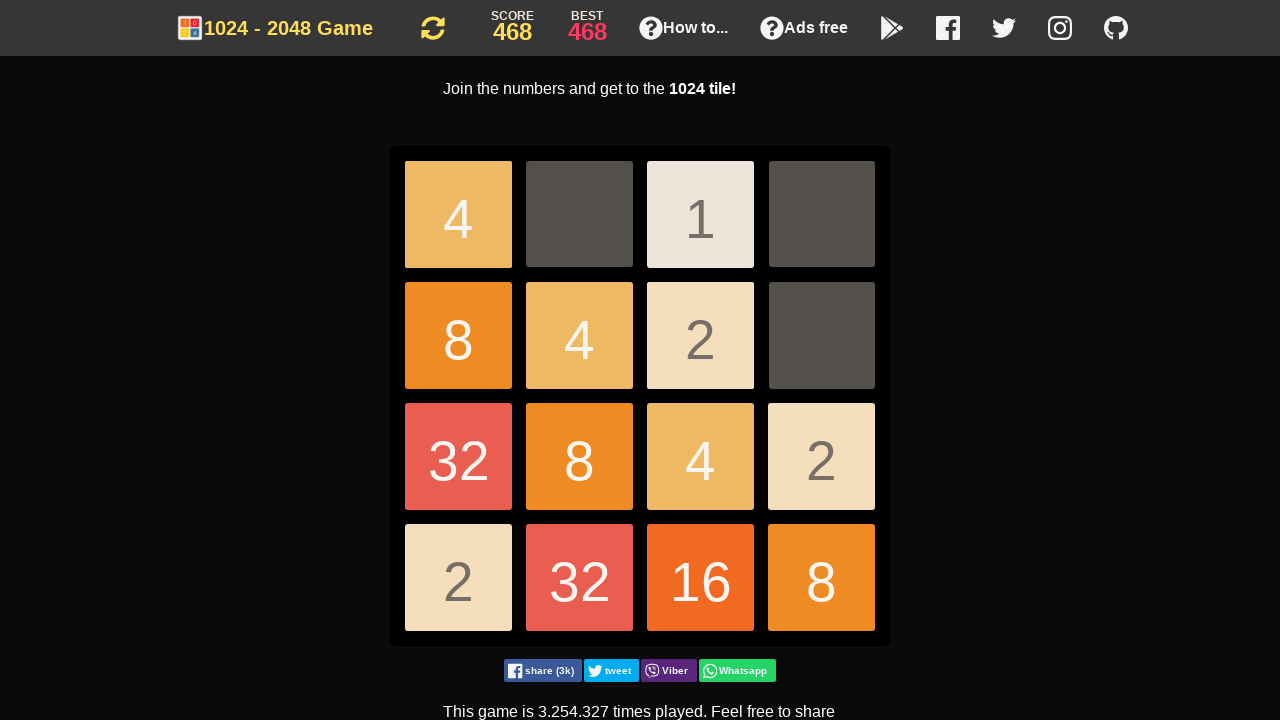

Pressed ArrowDown key
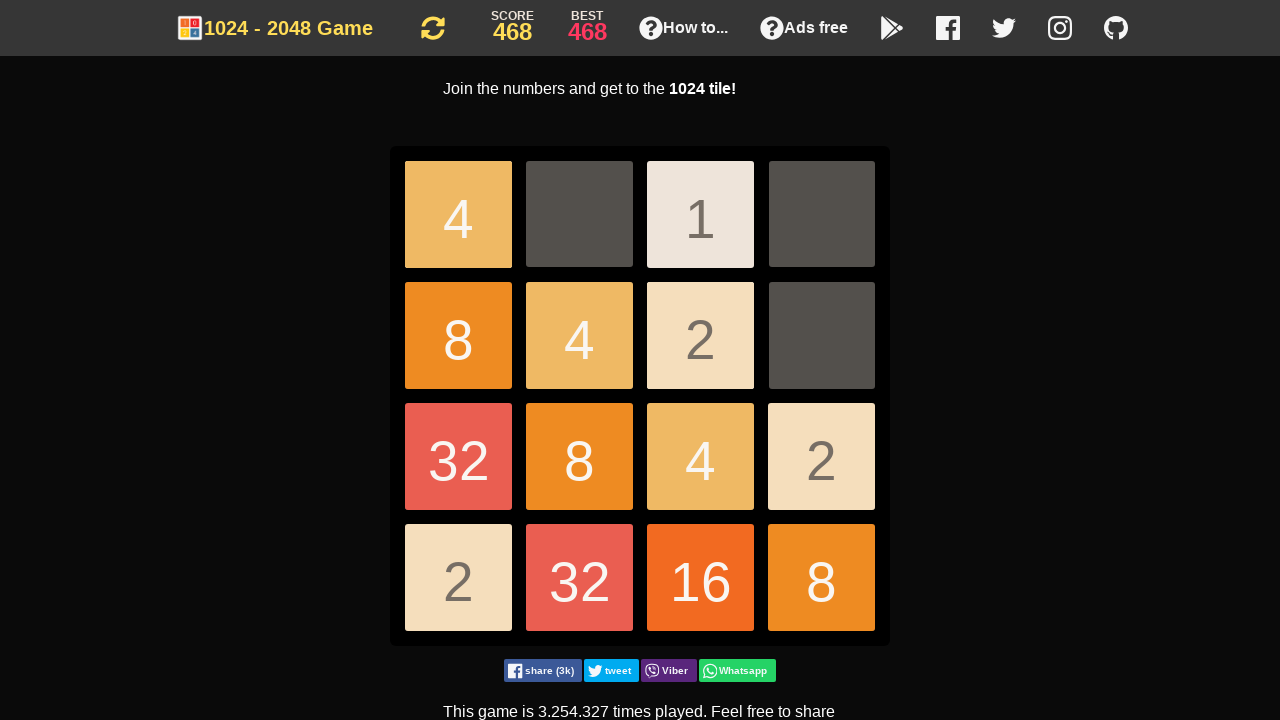

Pressed ArrowLeft key
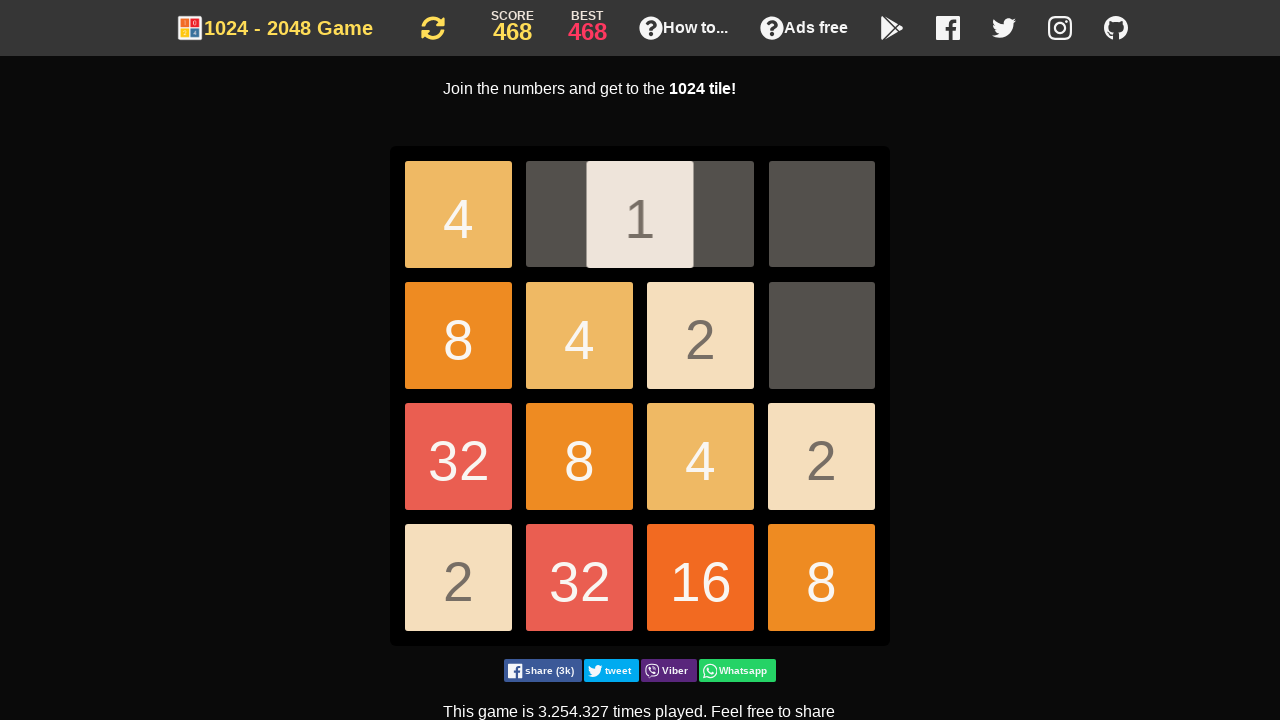

Pressed ArrowDown key
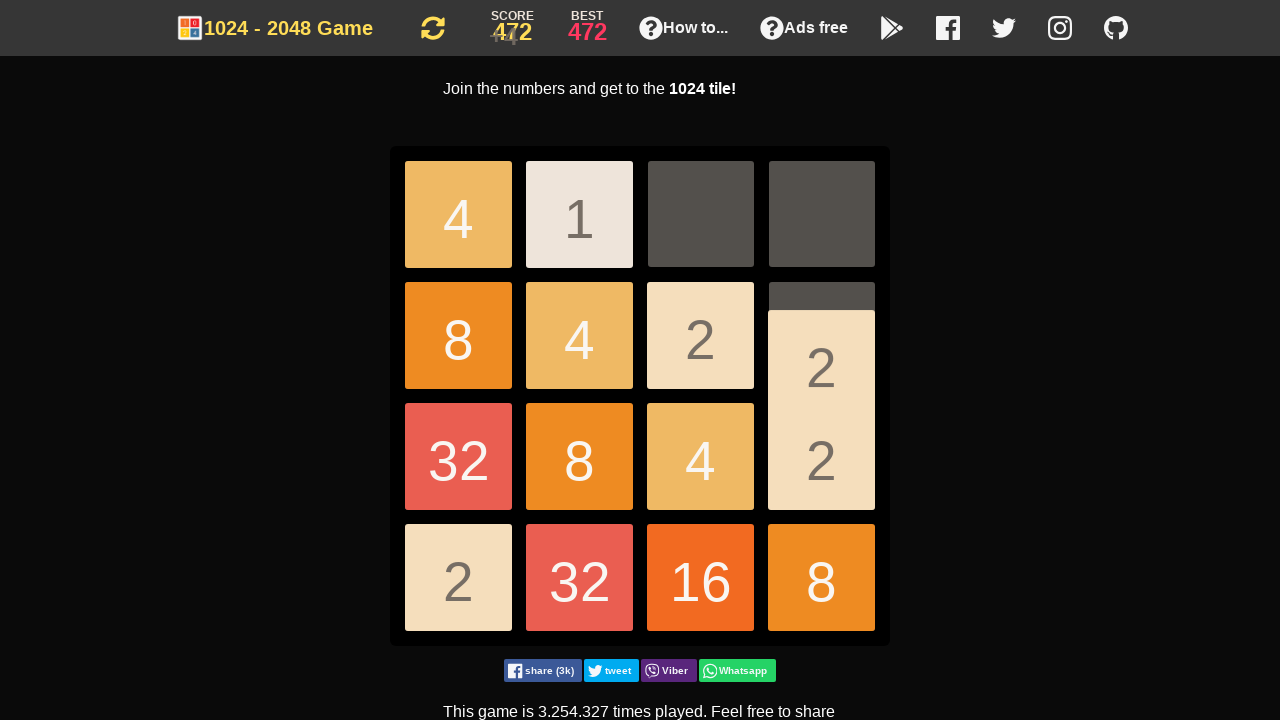

Pressed ArrowDown key
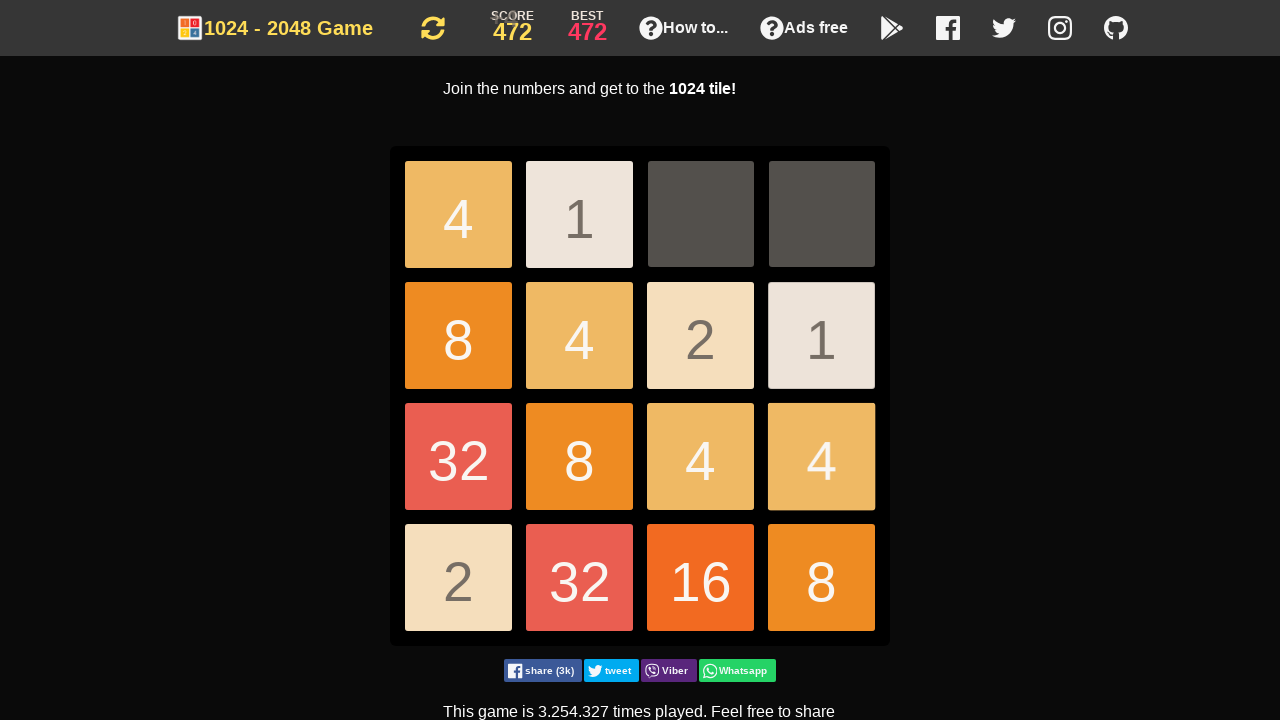

Pressed ArrowDown key
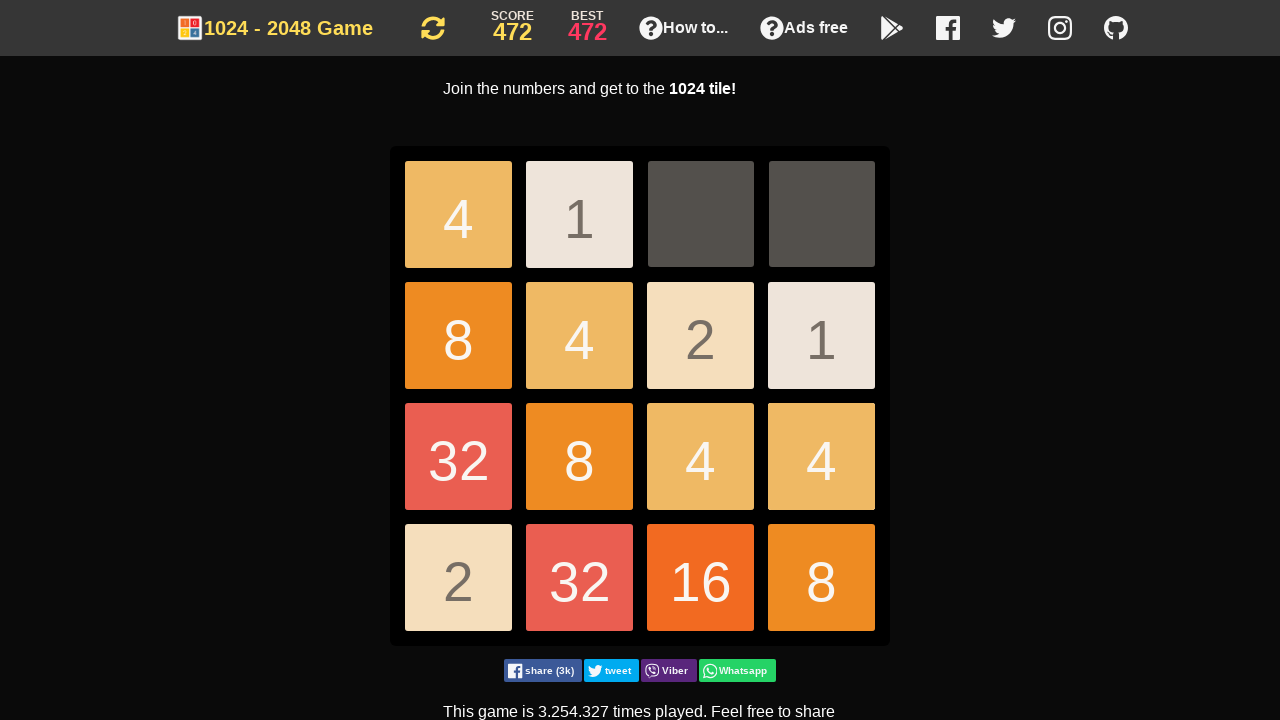

Pressed ArrowDown key
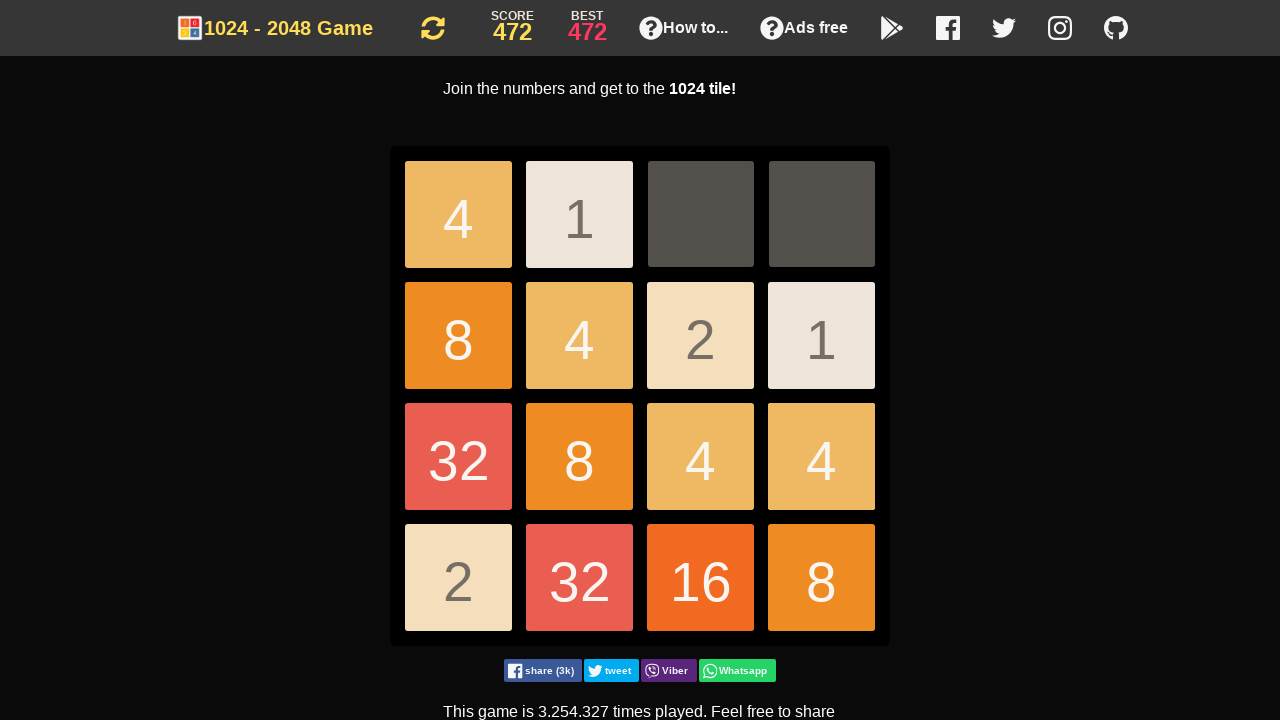

Pressed ArrowDown key
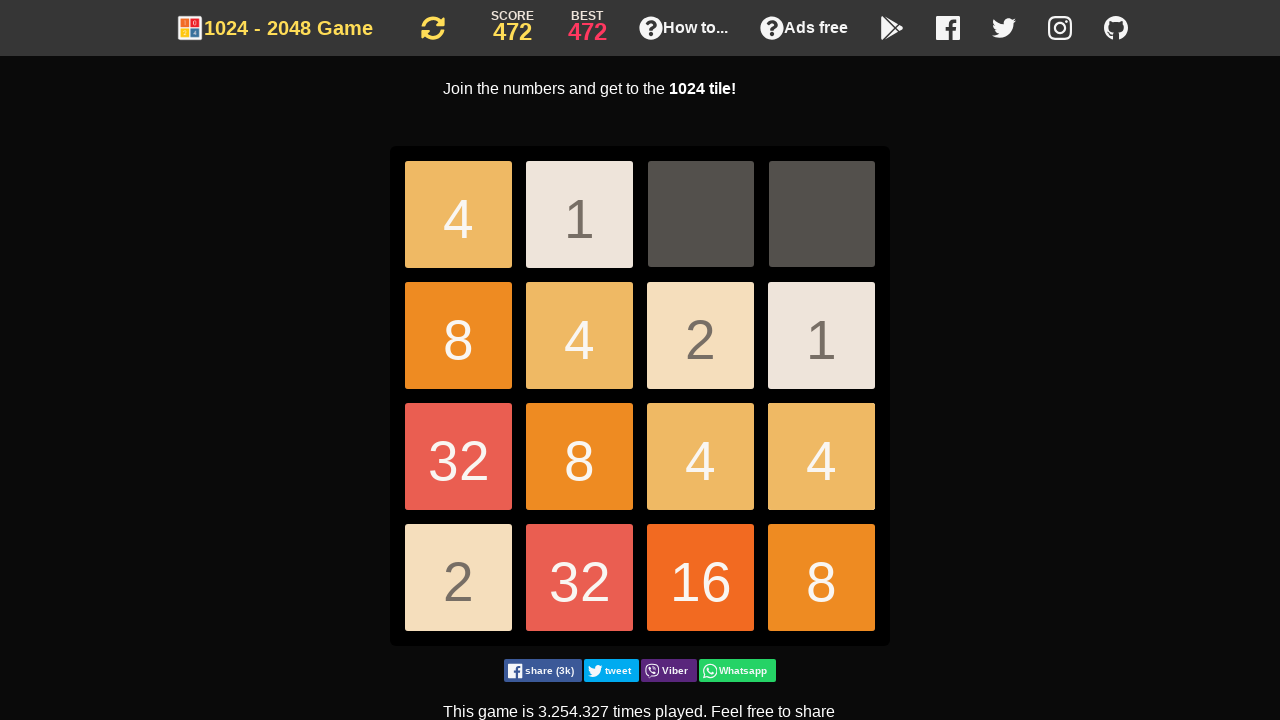

Pressed ArrowDown key
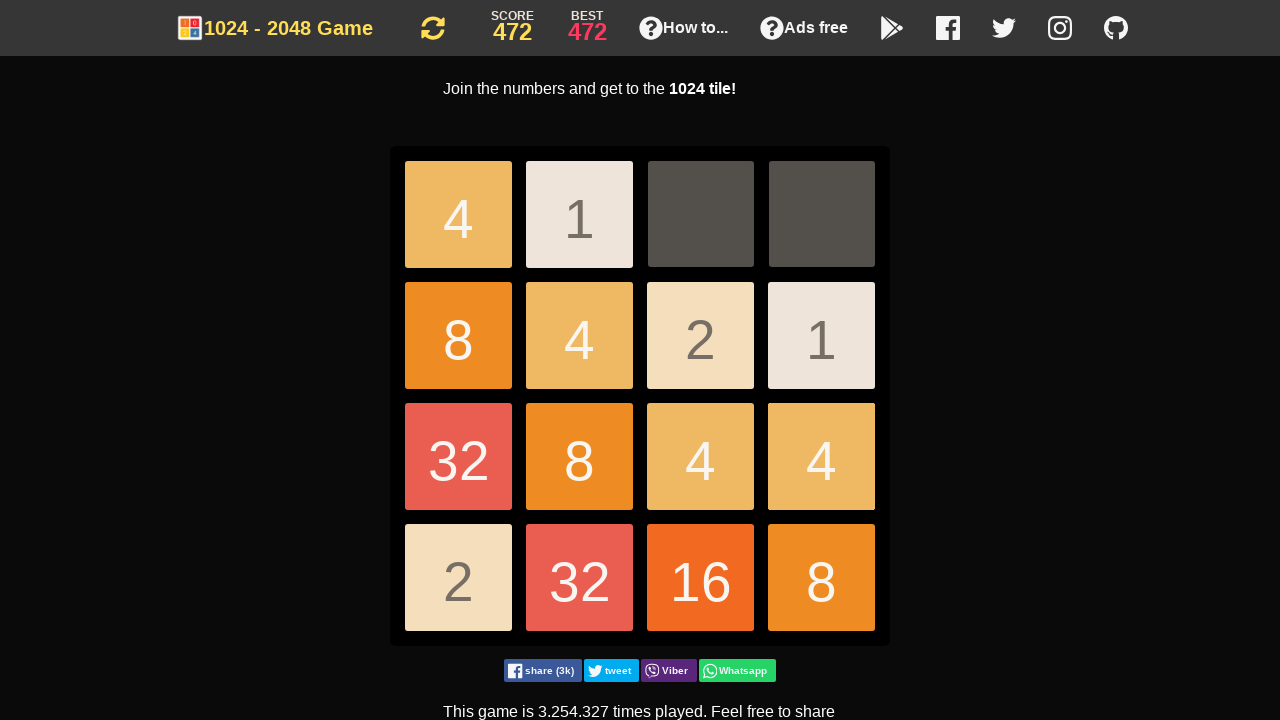

Pressed ArrowDown key
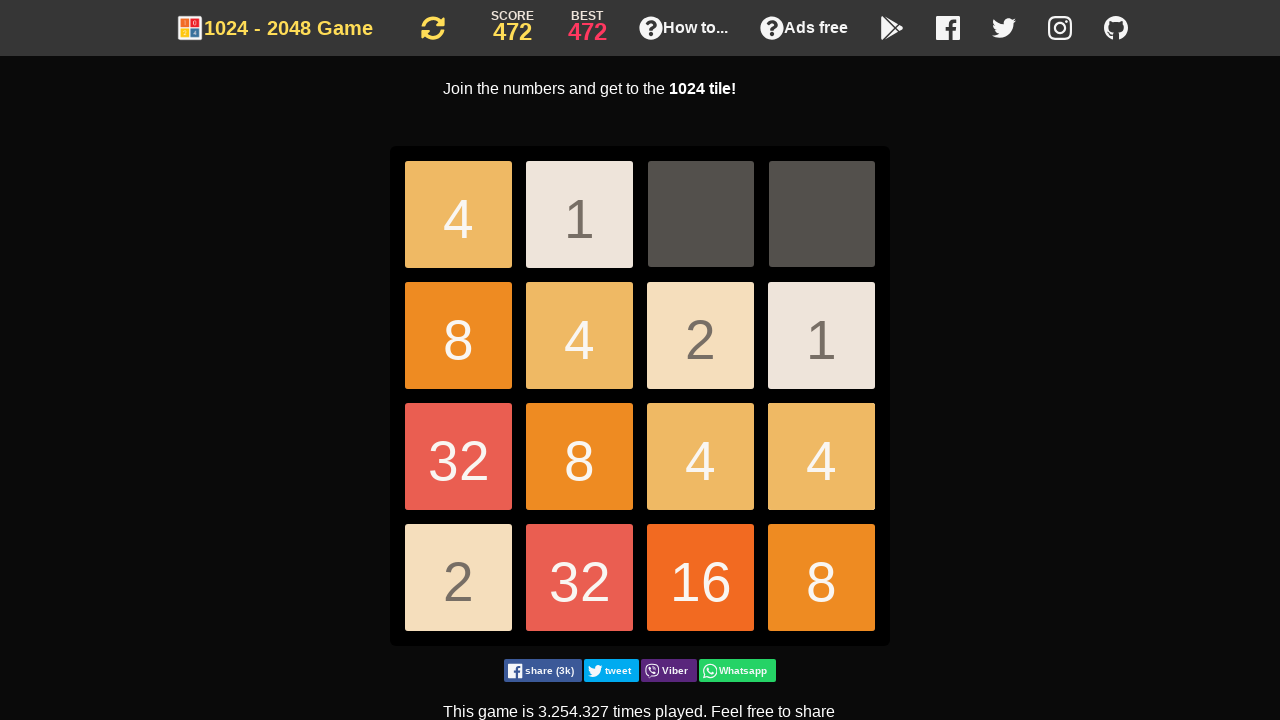

Pressed ArrowDown key
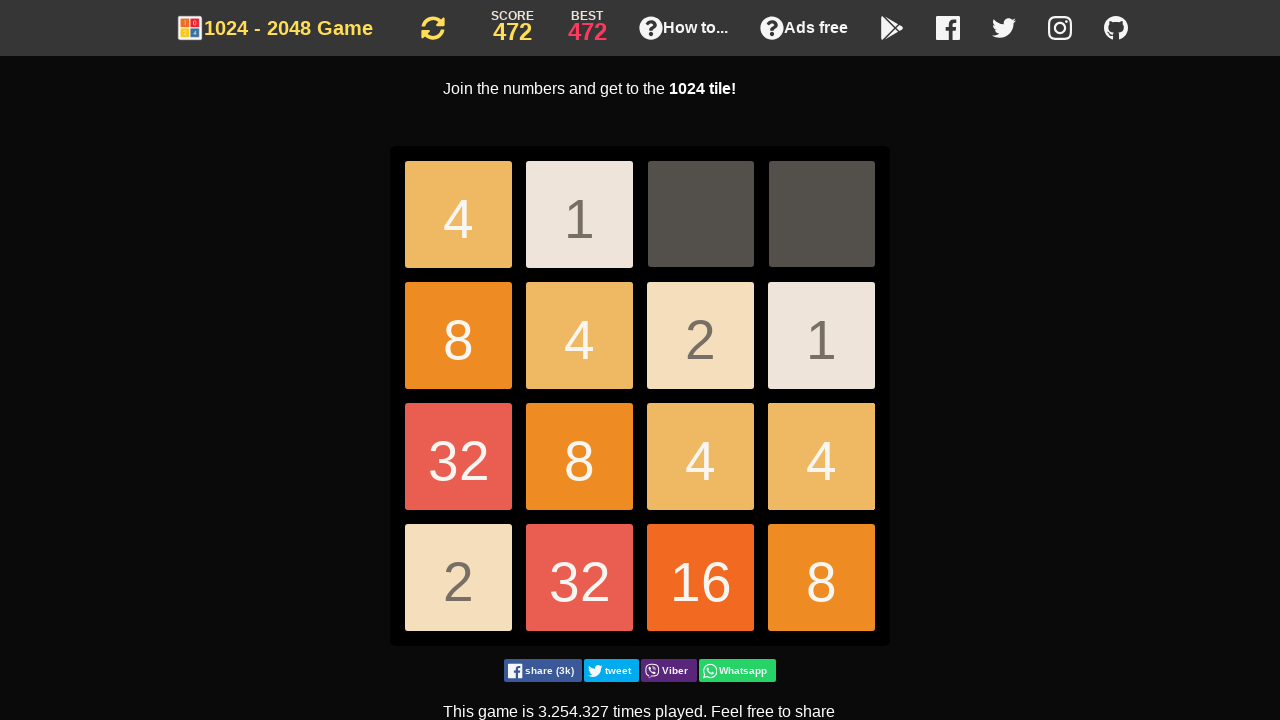

Pressed ArrowDown key
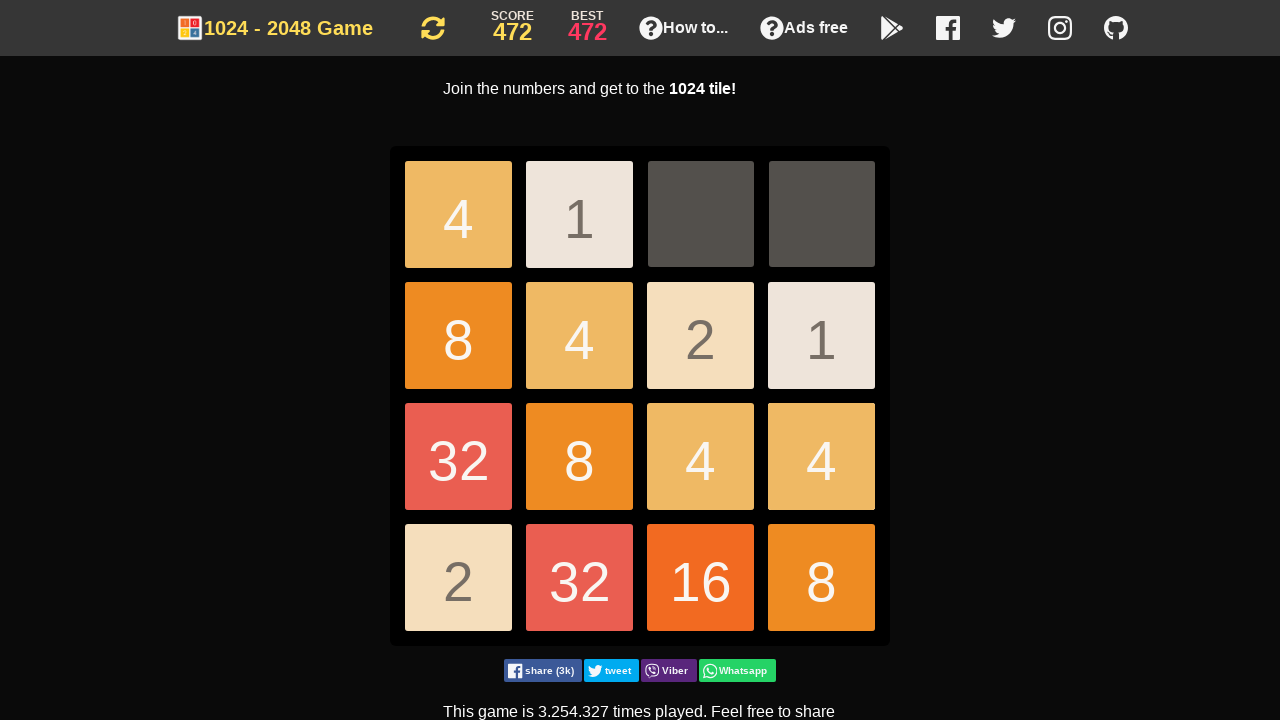

Pressed ArrowDown key
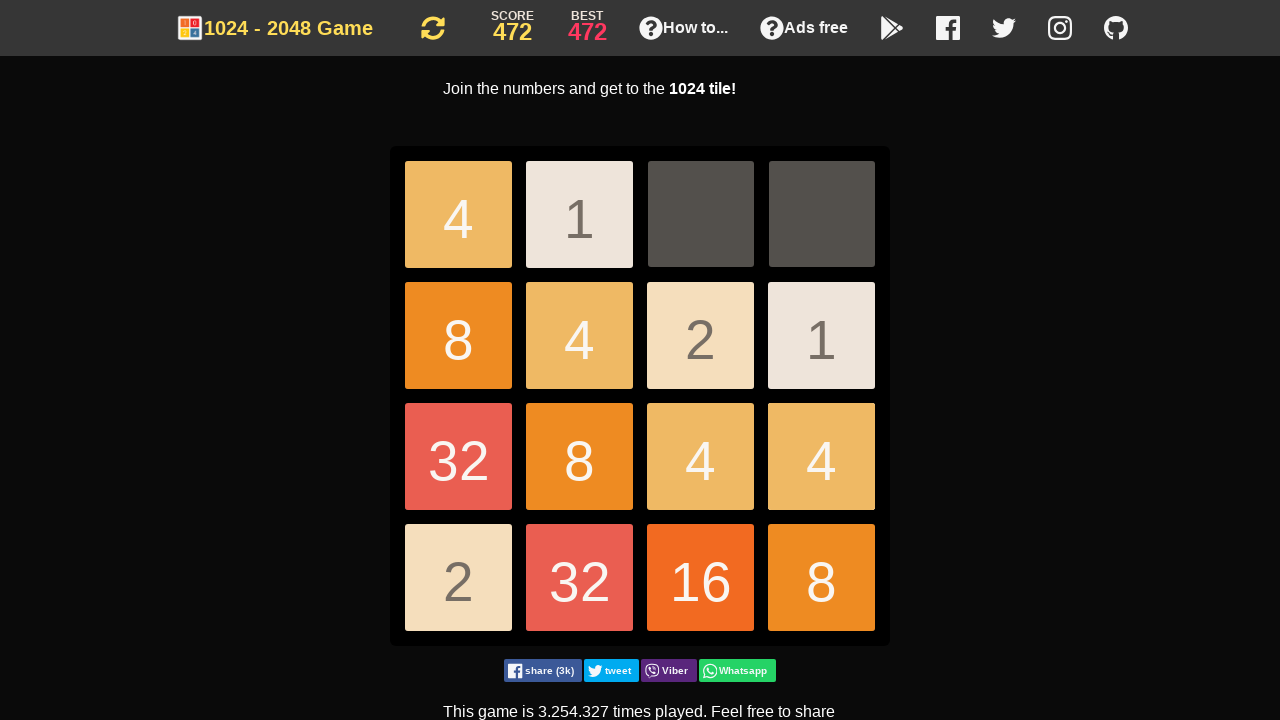

Pressed ArrowLeft key
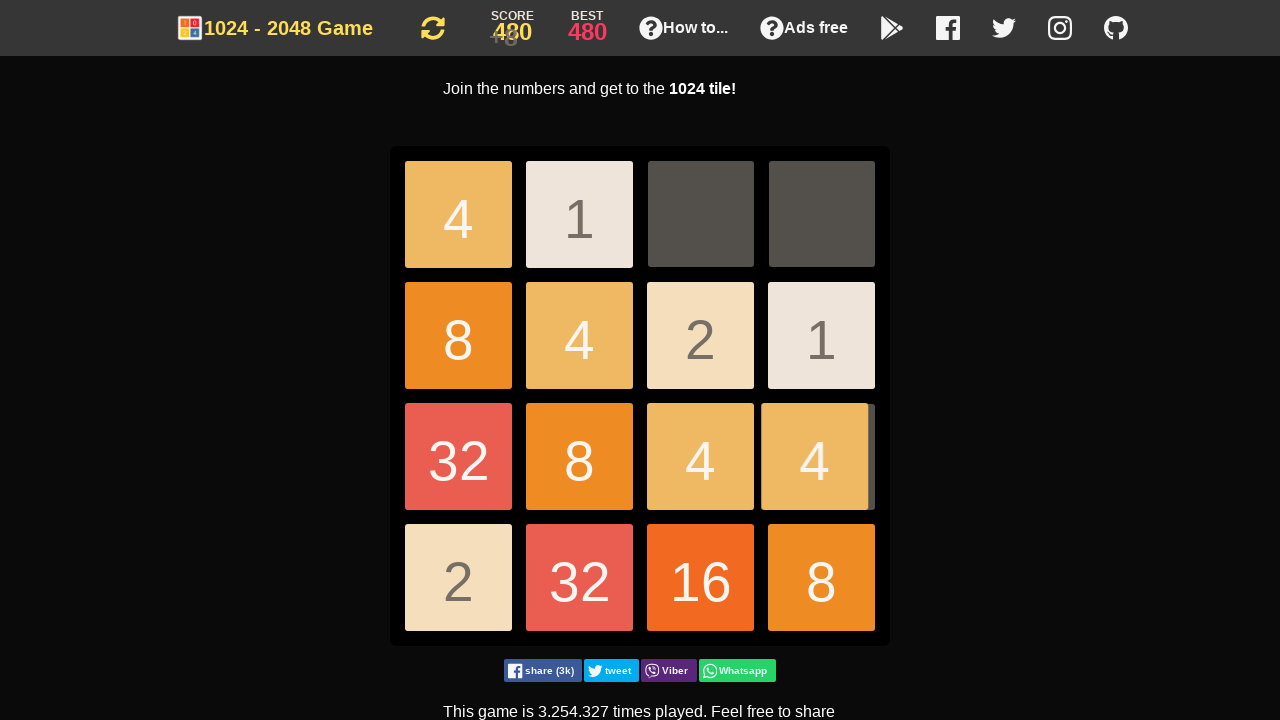

Pressed ArrowDown key
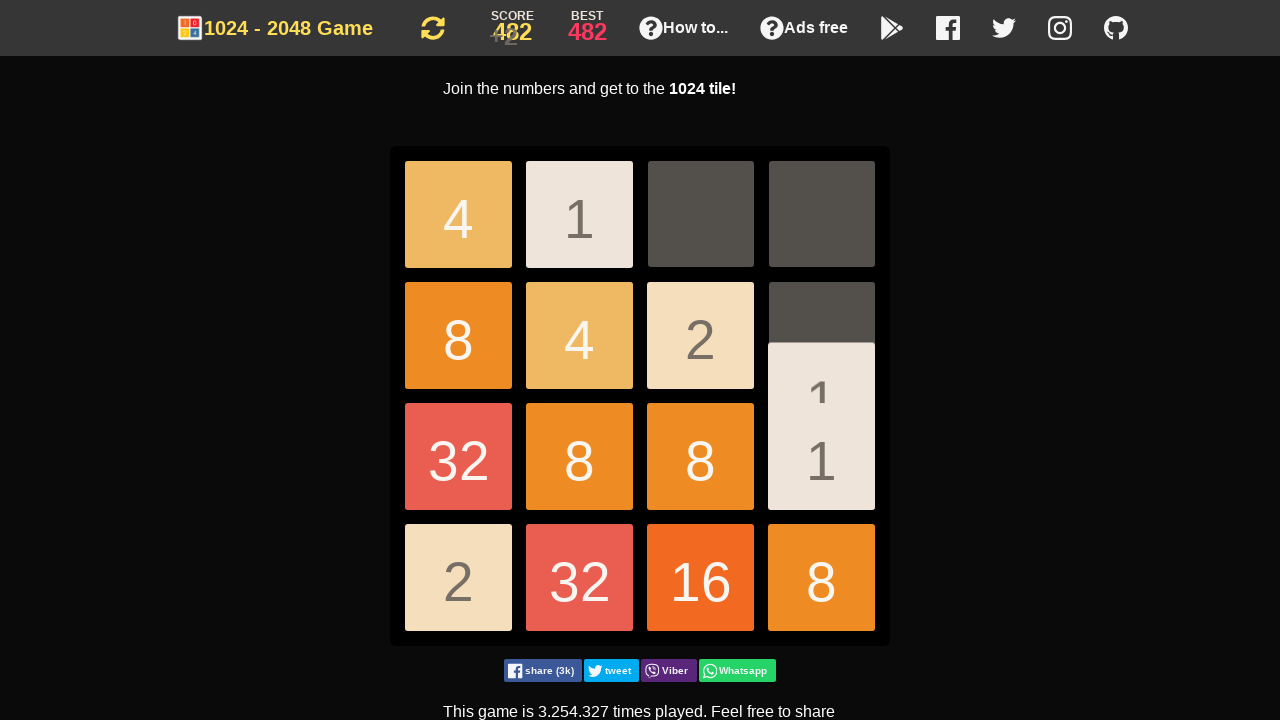

Pressed ArrowDown key
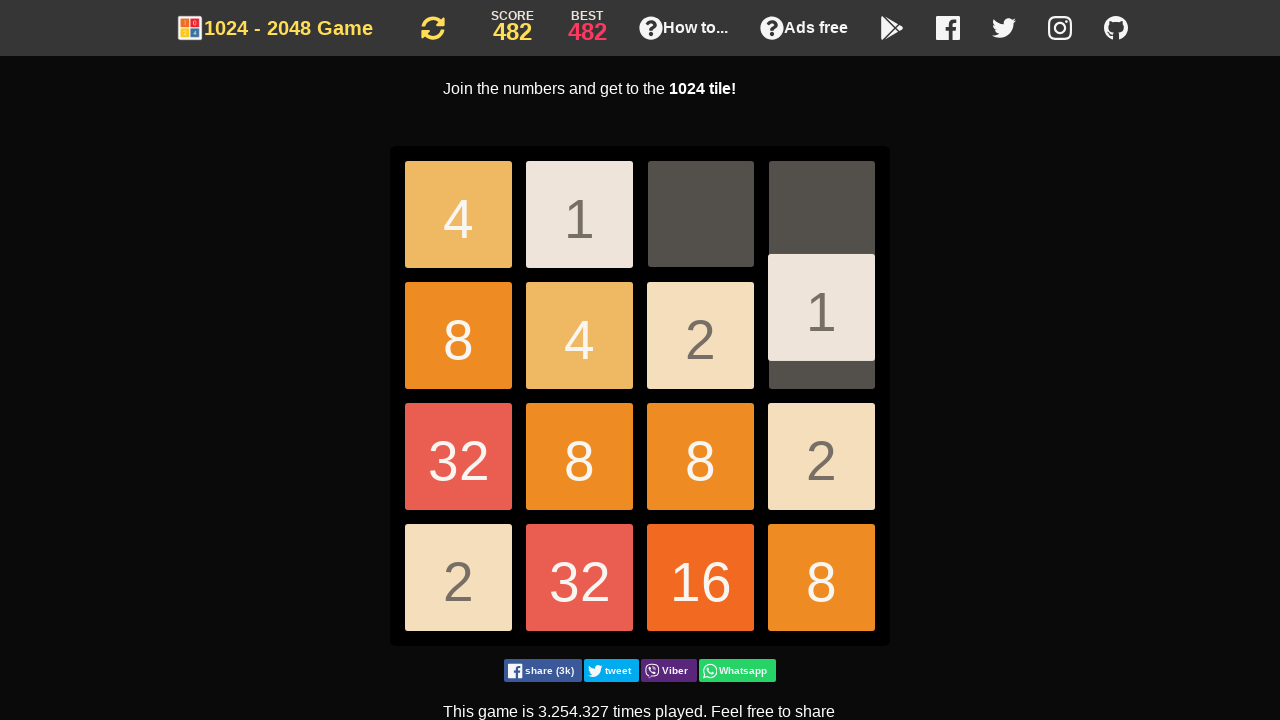

Pressed ArrowDown key
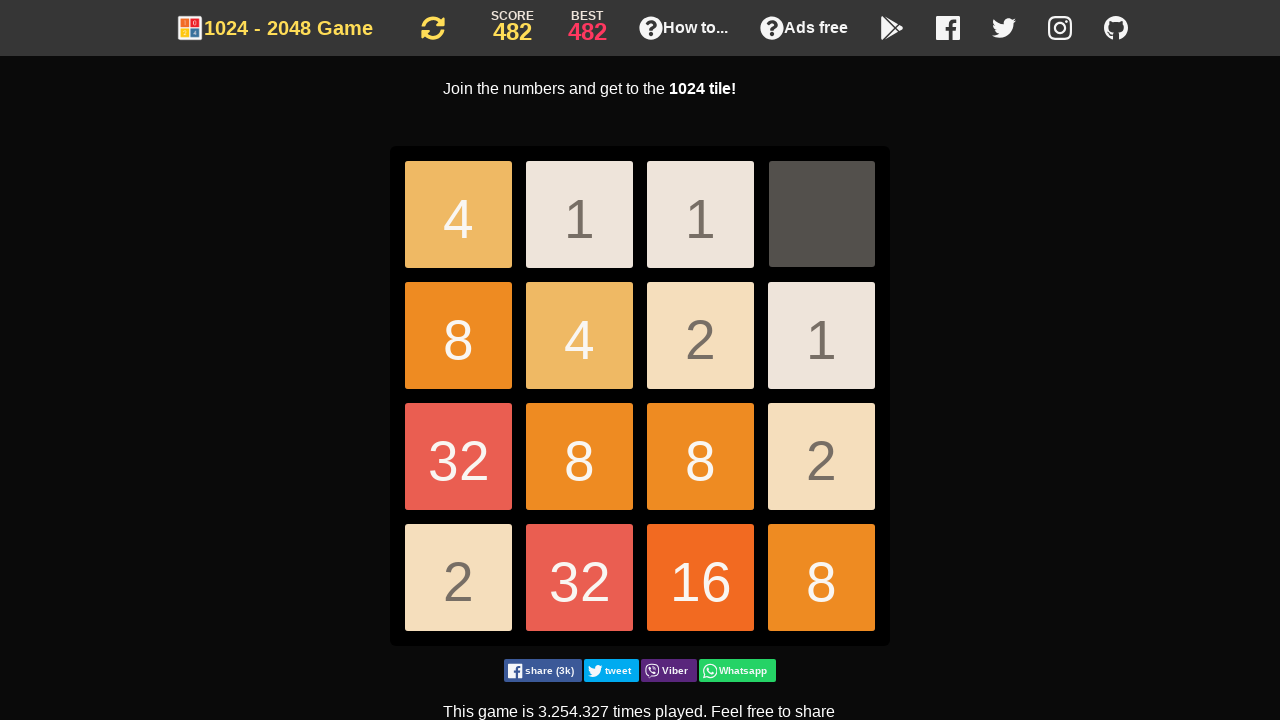

Pressed ArrowDown key
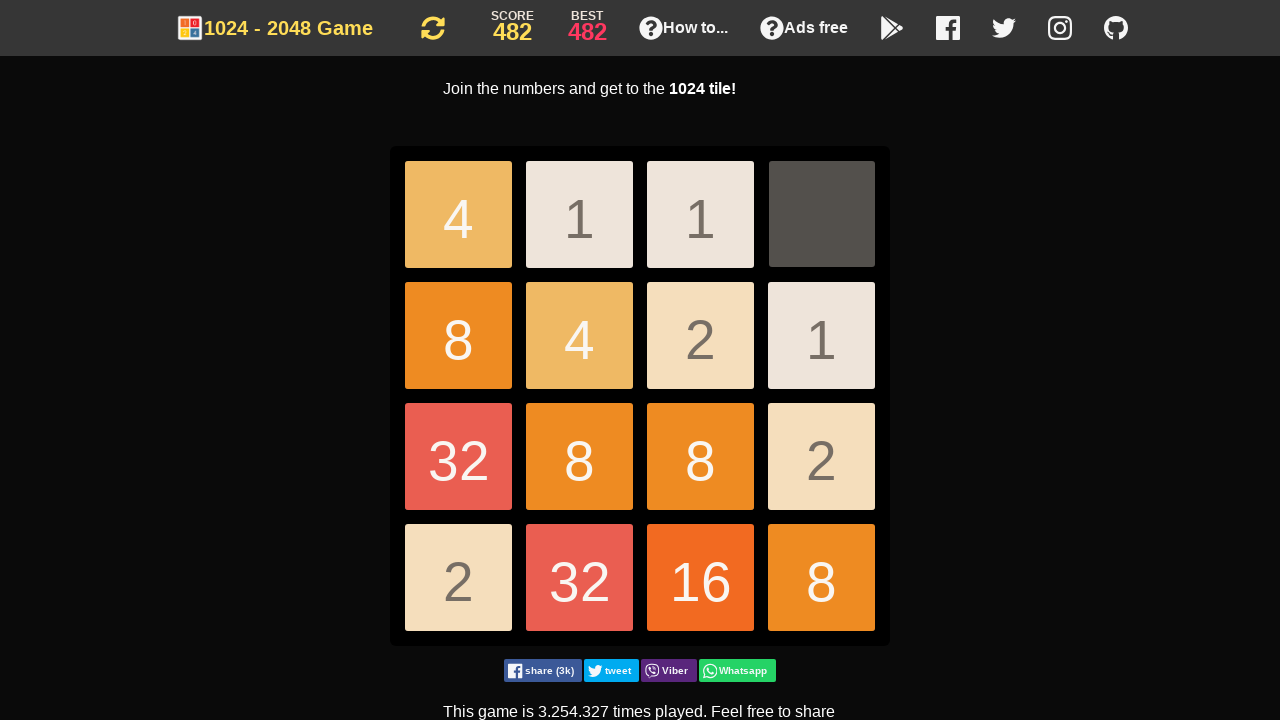

Pressed ArrowDown key
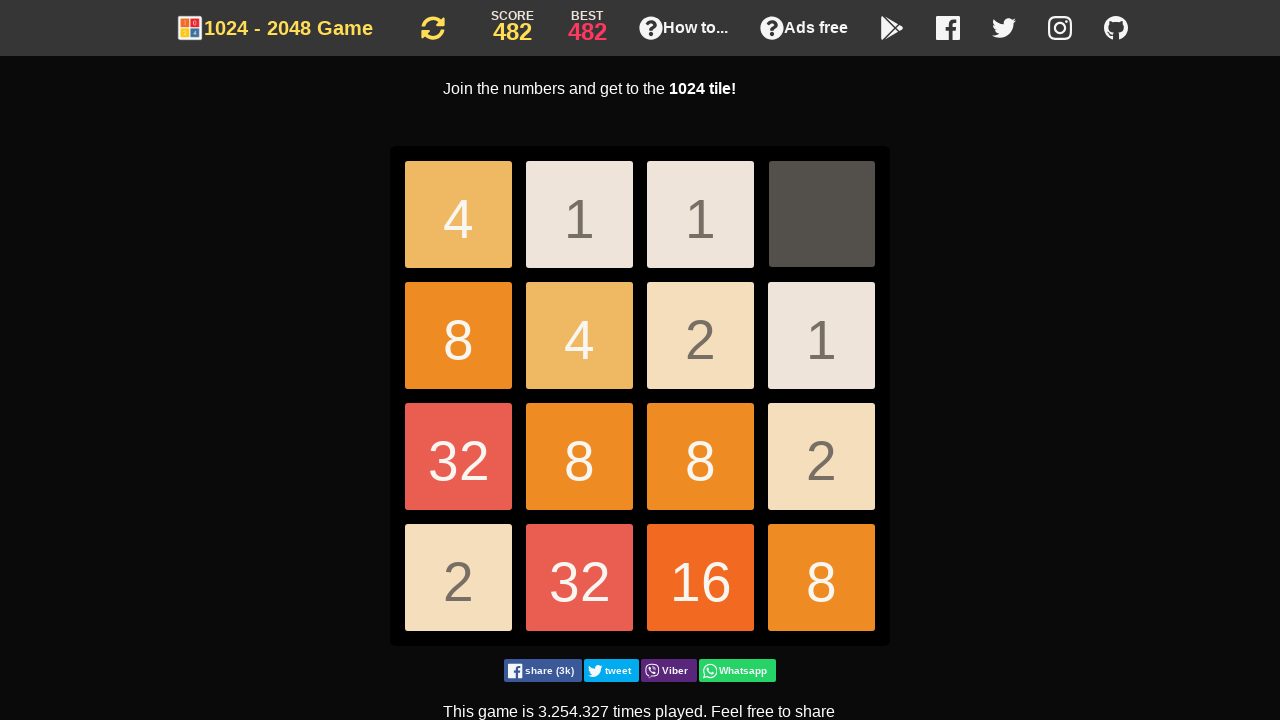

Pressed ArrowDown key
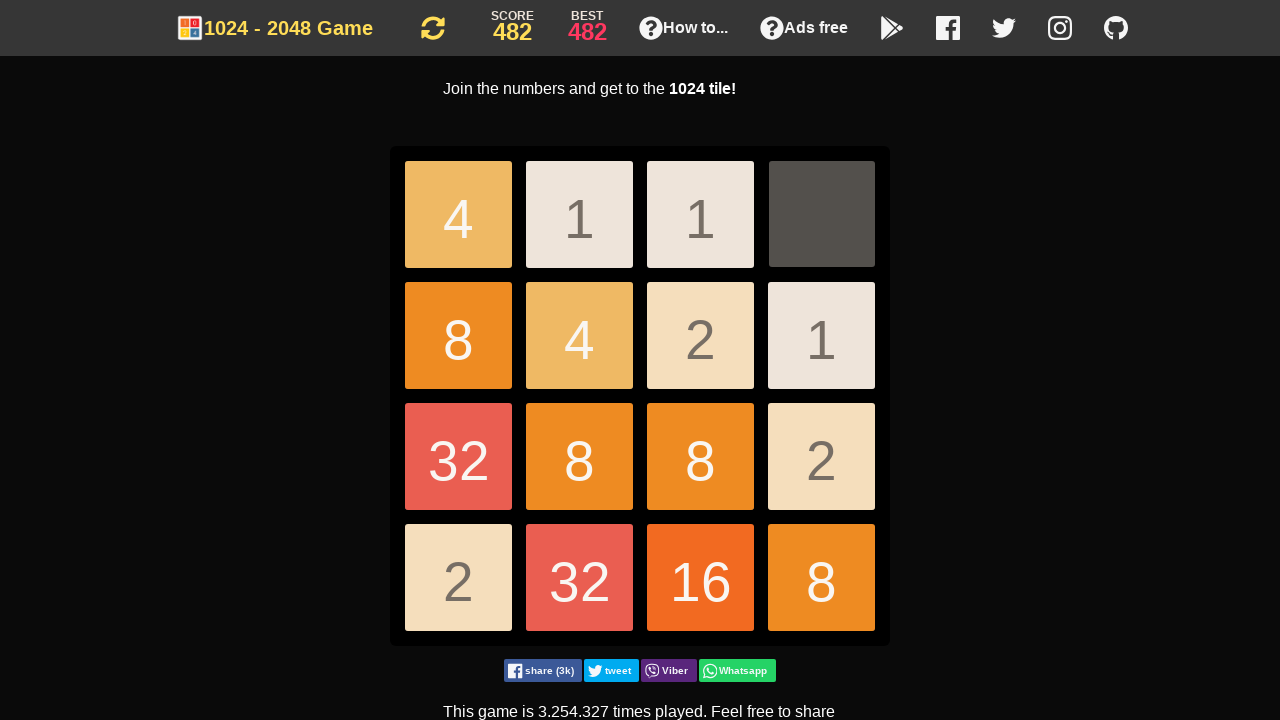

Pressed ArrowDown key
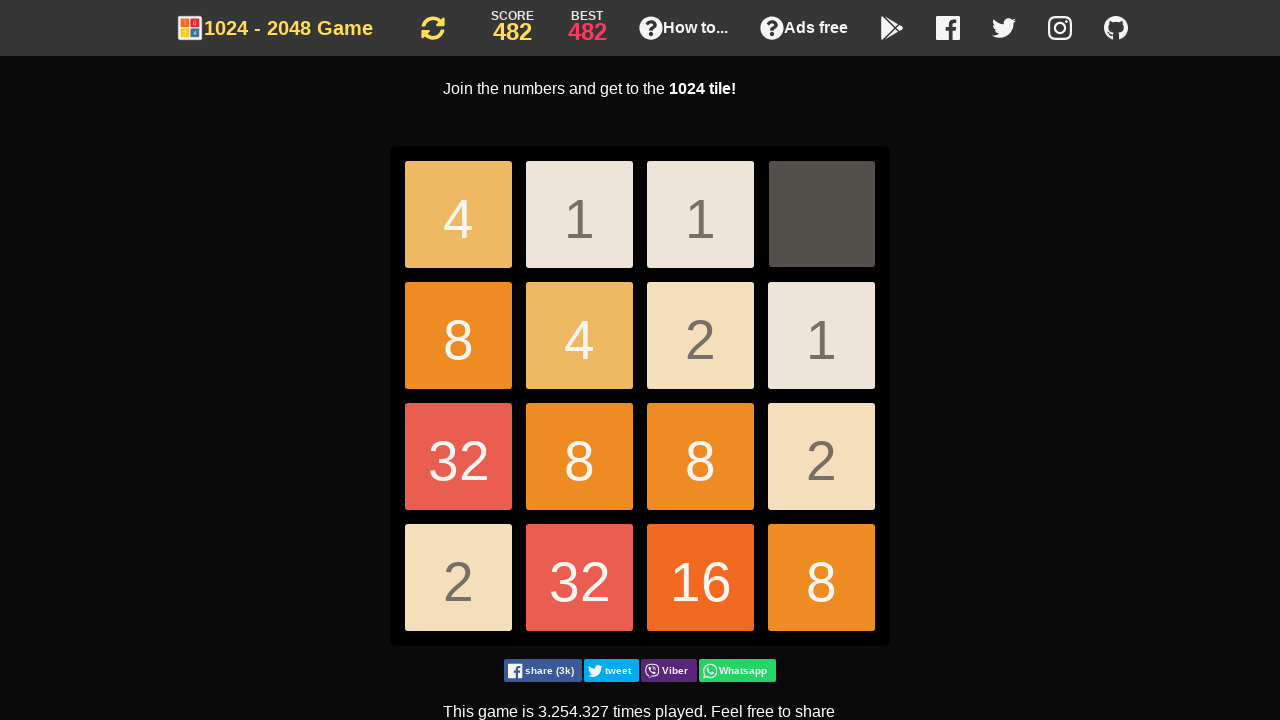

Pressed ArrowDown key
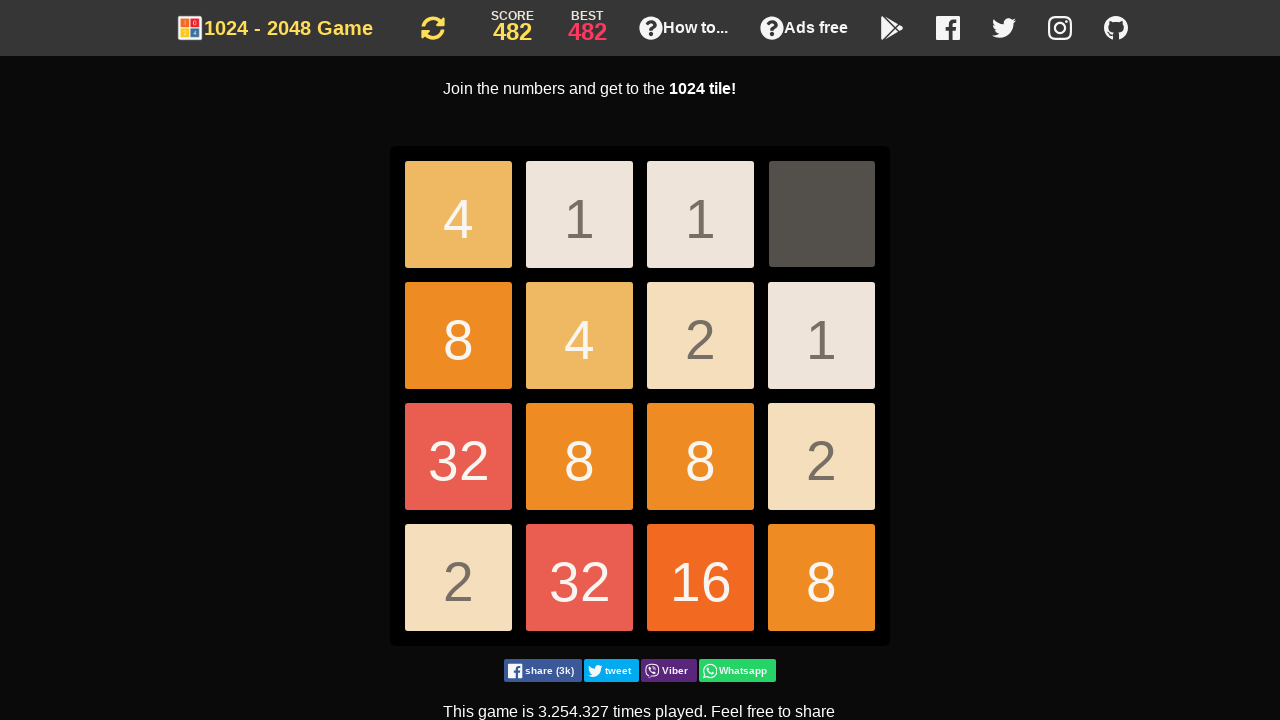

Pressed ArrowDown key
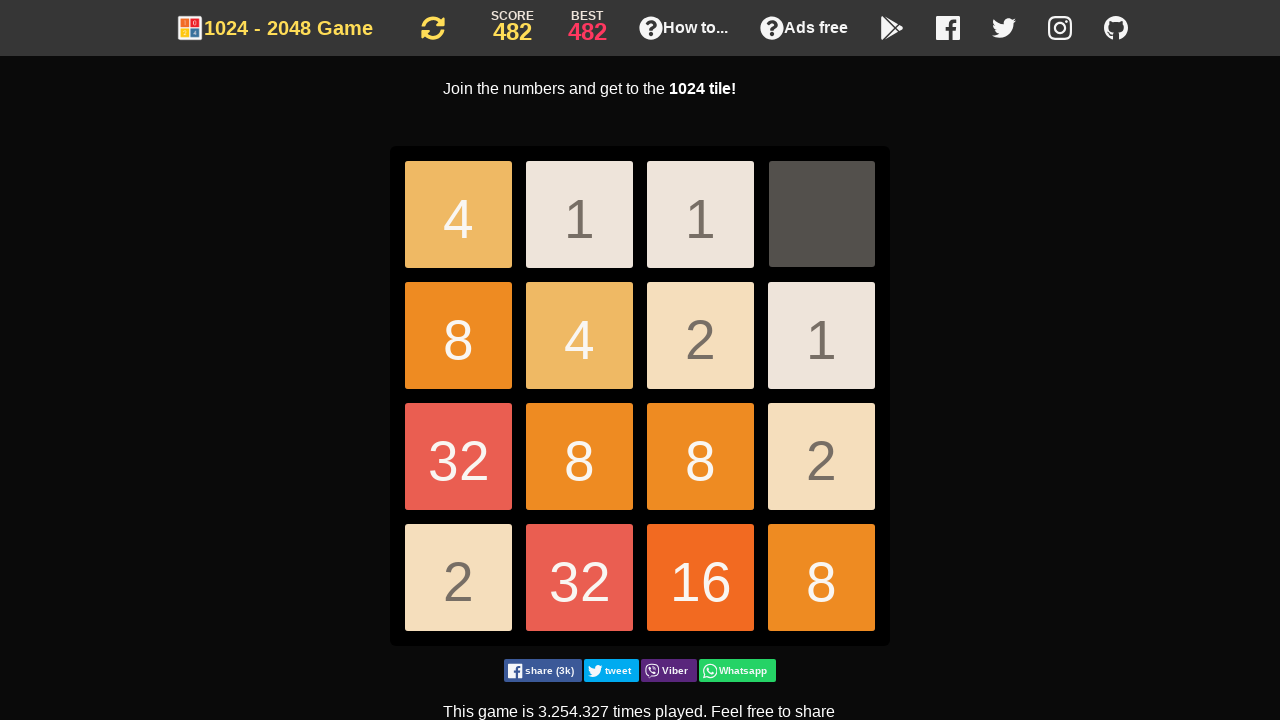

Pressed ArrowDown key
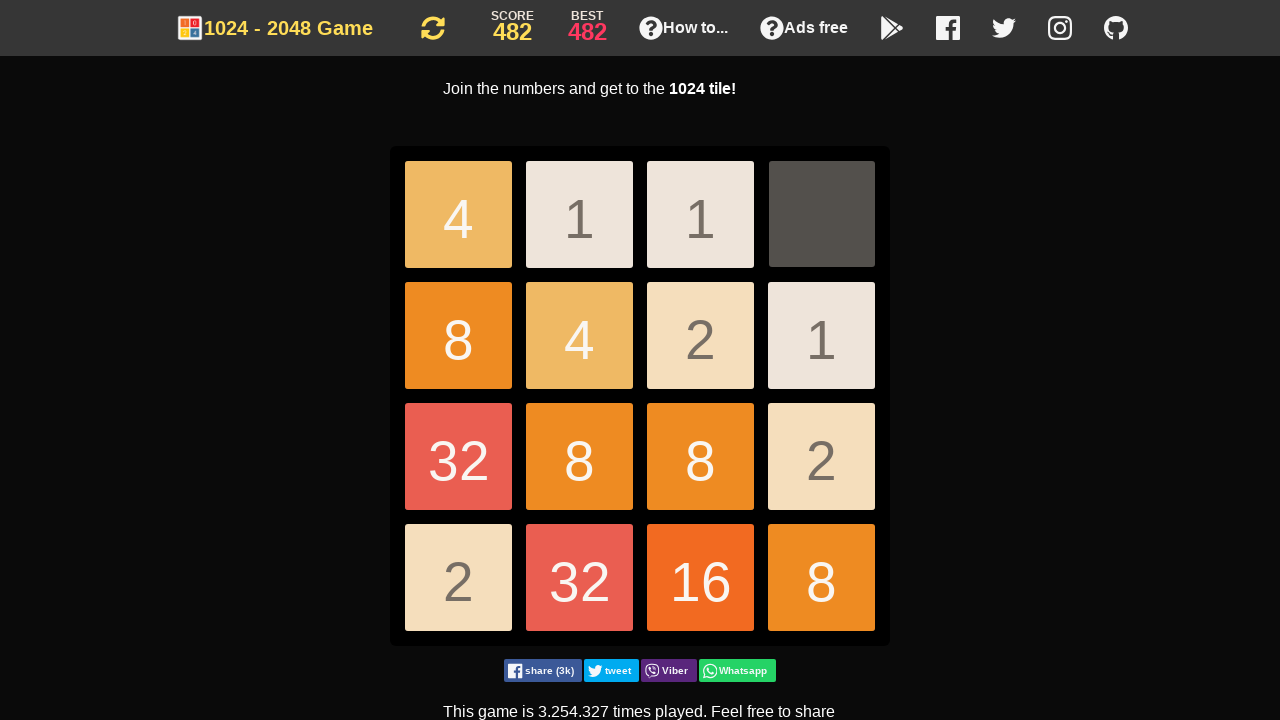

Pressed ArrowLeft key
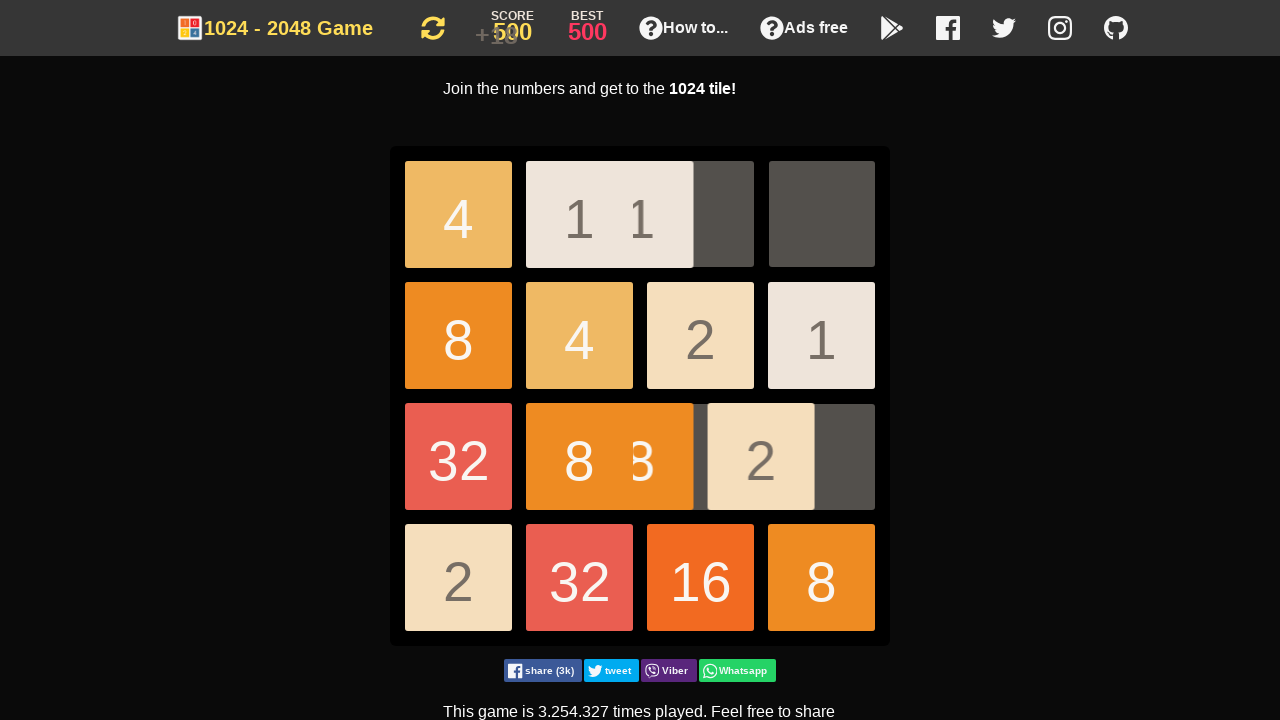

Pressed ArrowDown key
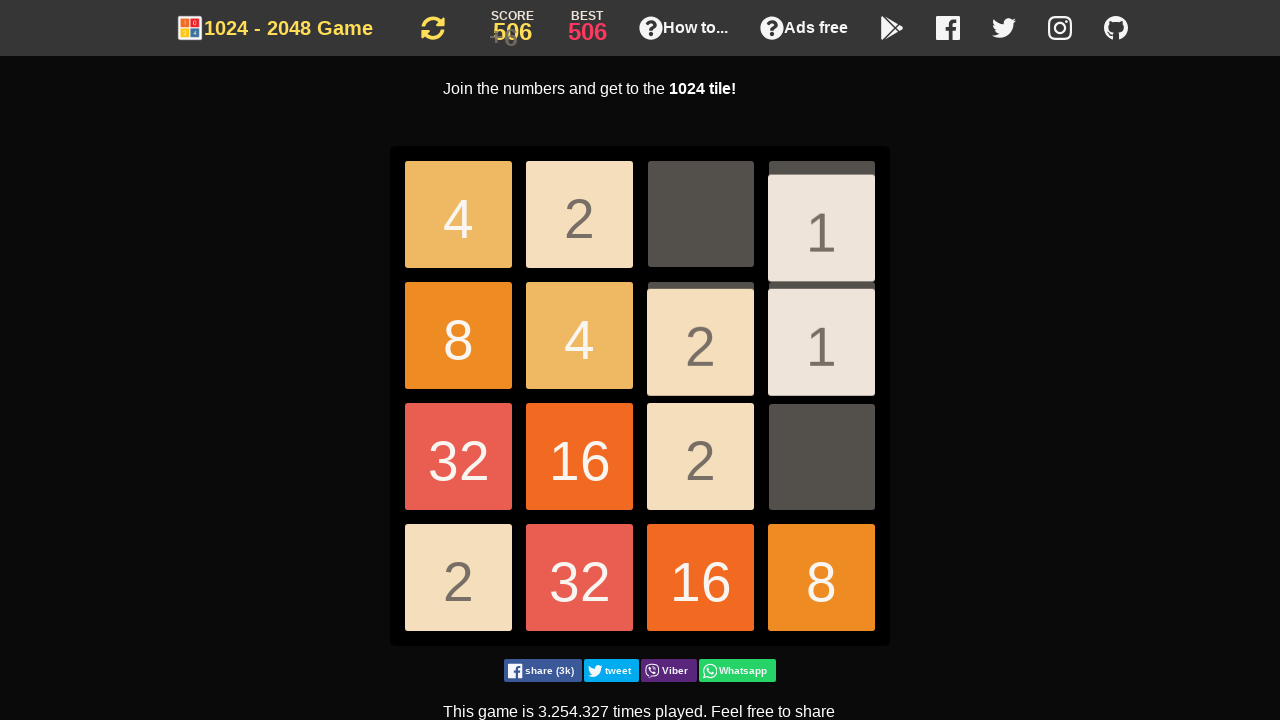

Pressed ArrowDown key
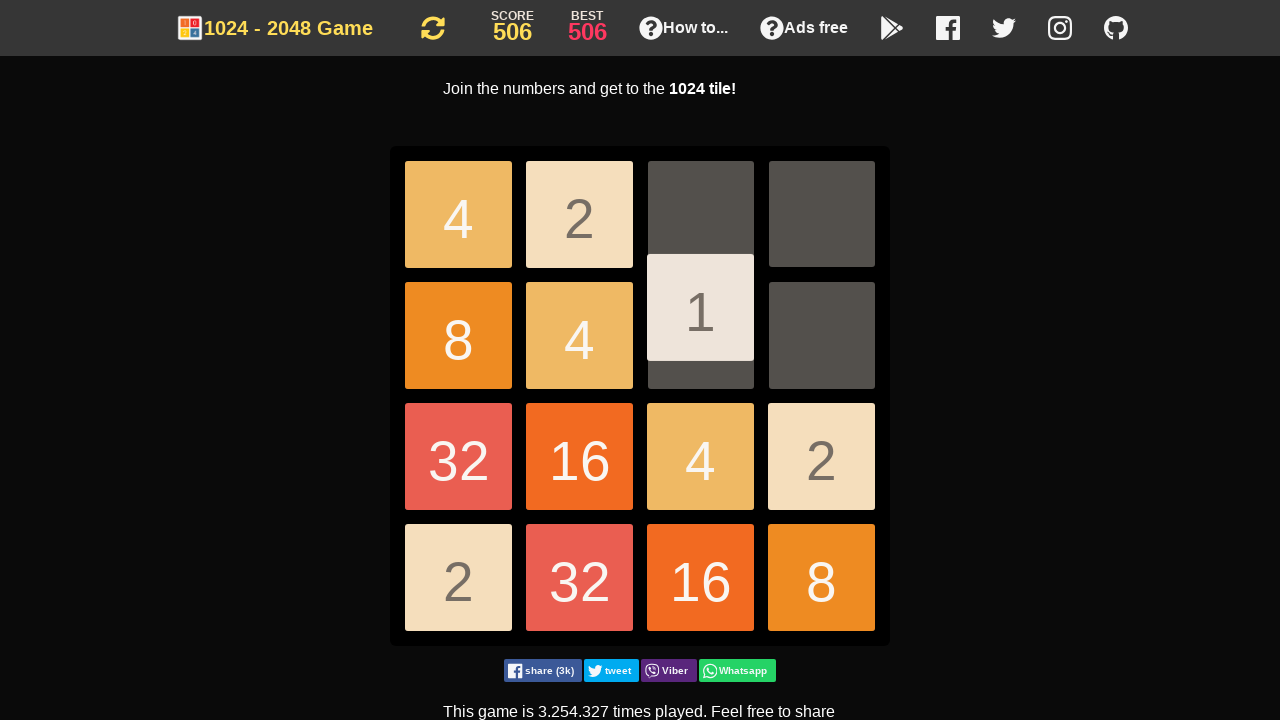

Pressed ArrowDown key
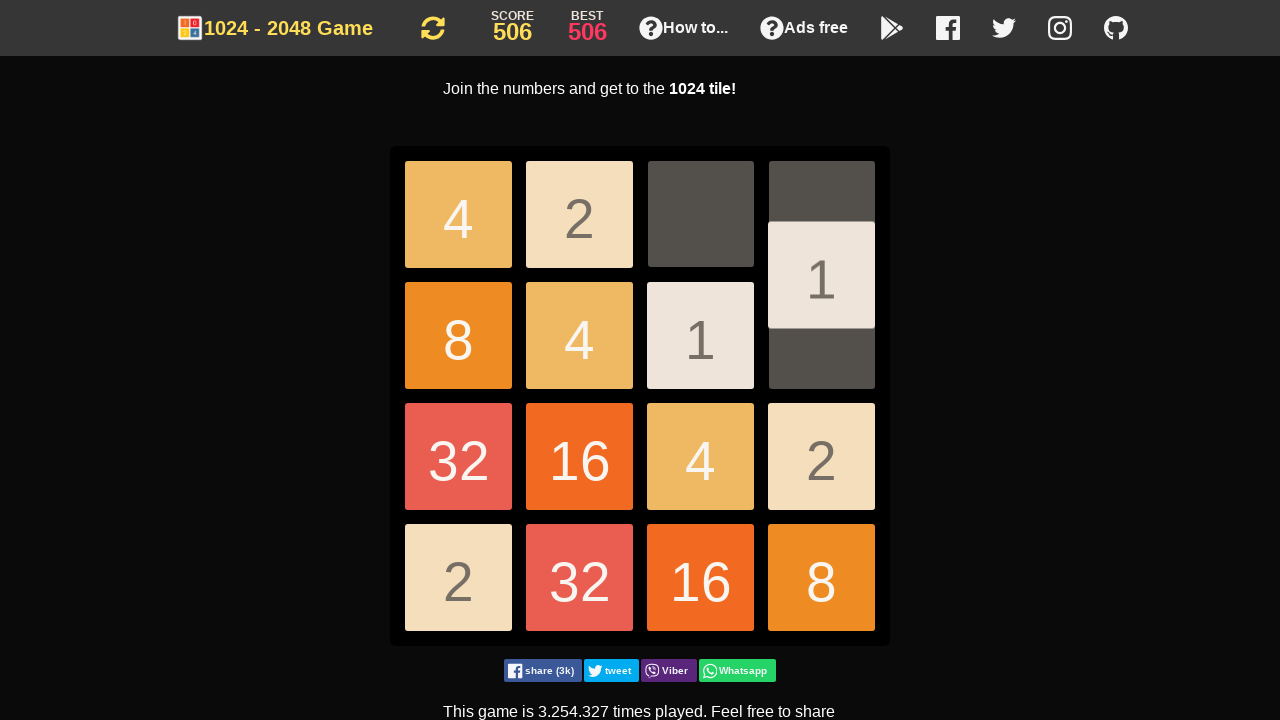

Pressed ArrowDown key
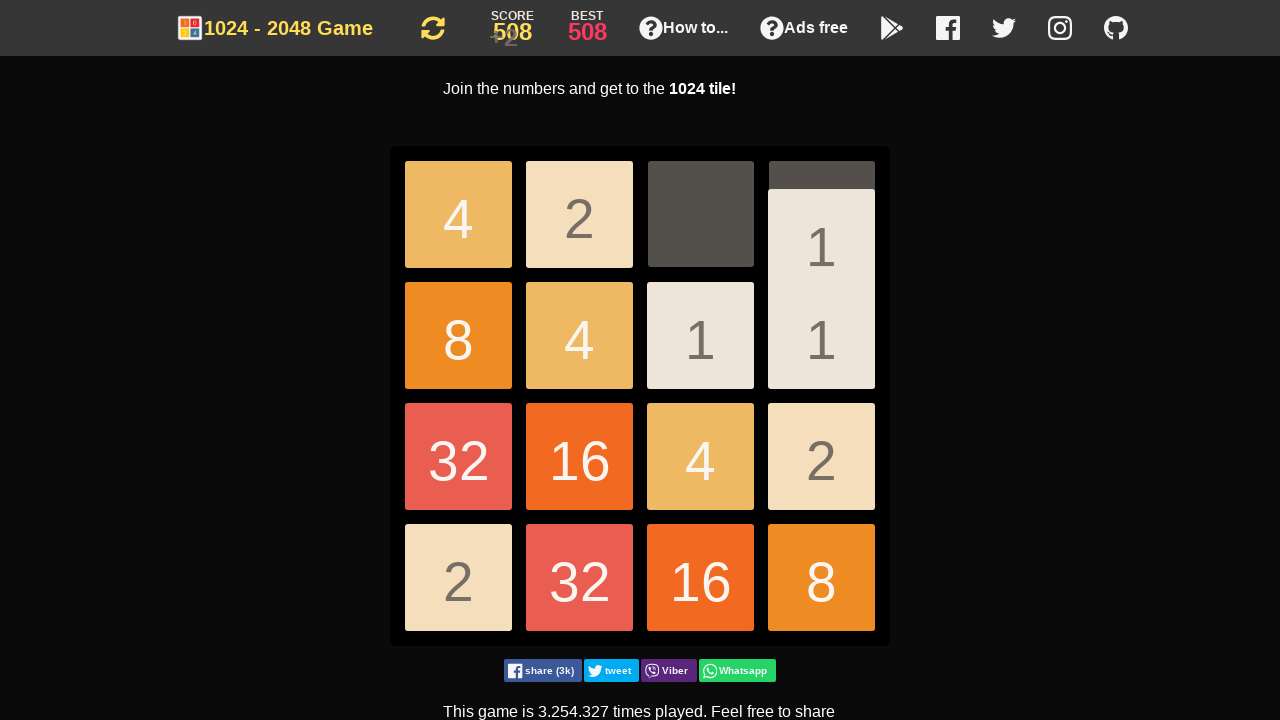

Pressed ArrowDown key
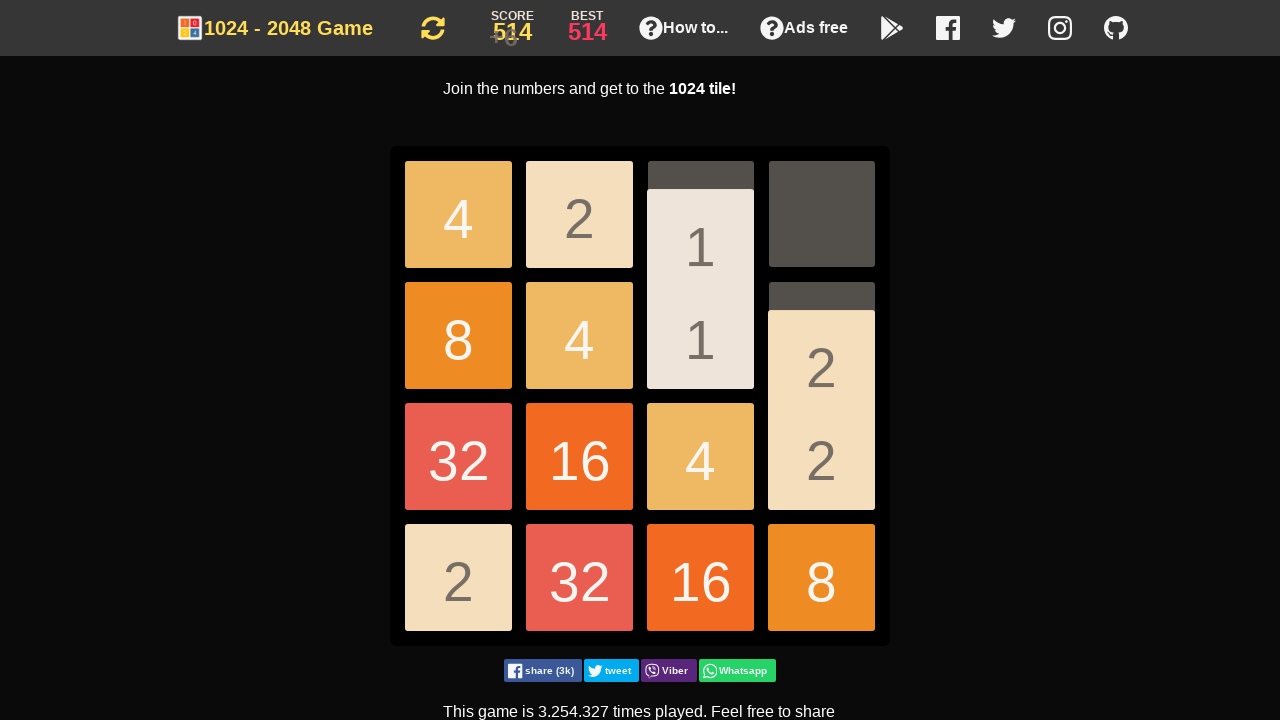

Pressed ArrowDown key
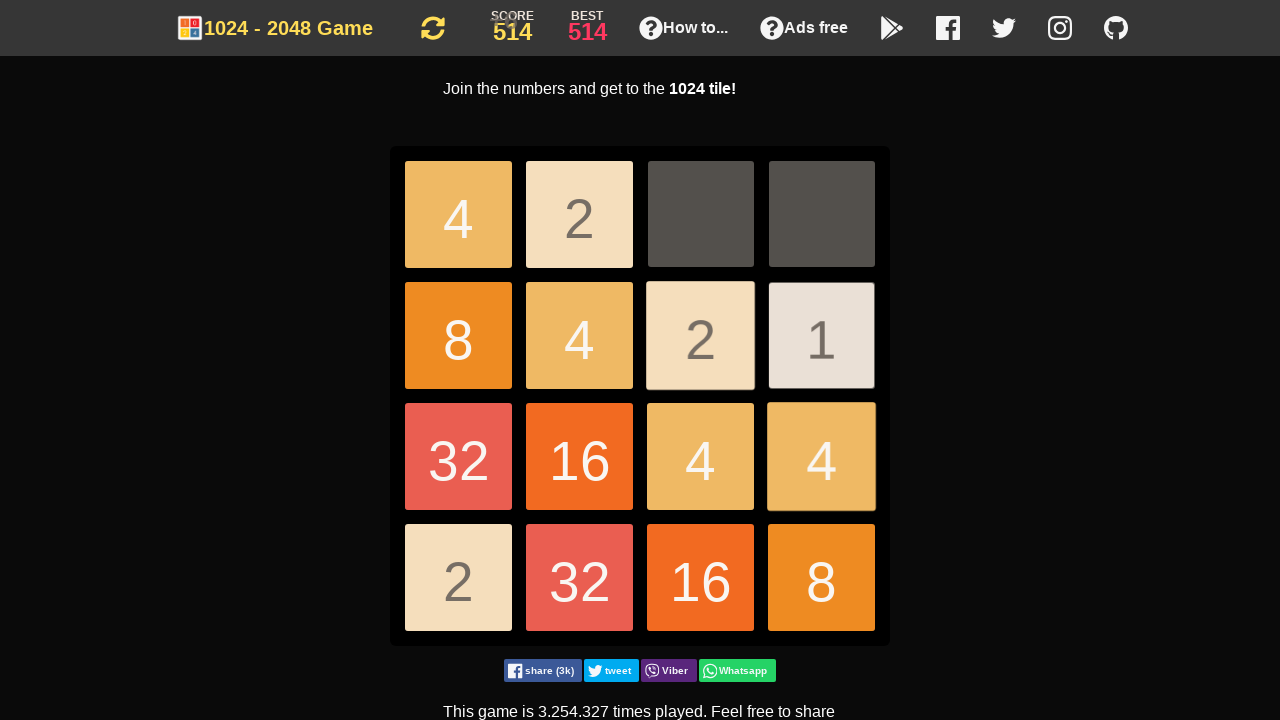

Pressed ArrowDown key
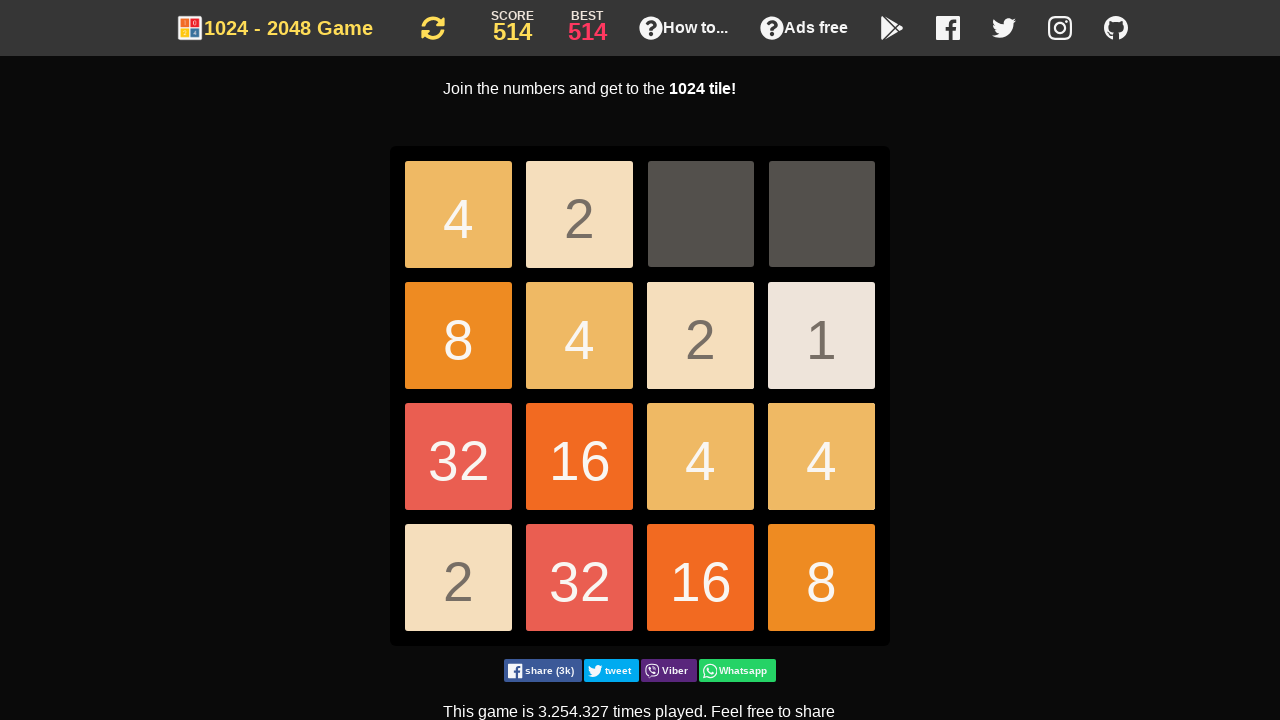

Pressed ArrowDown key
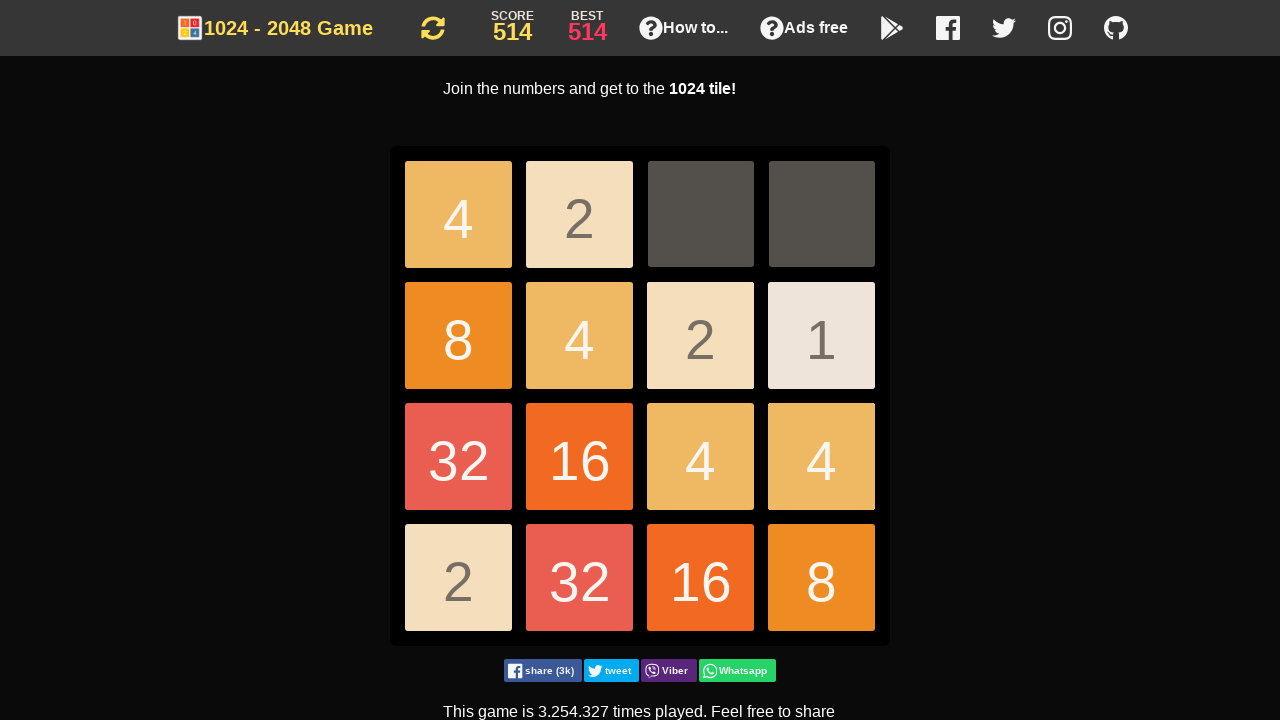

Pressed ArrowDown key
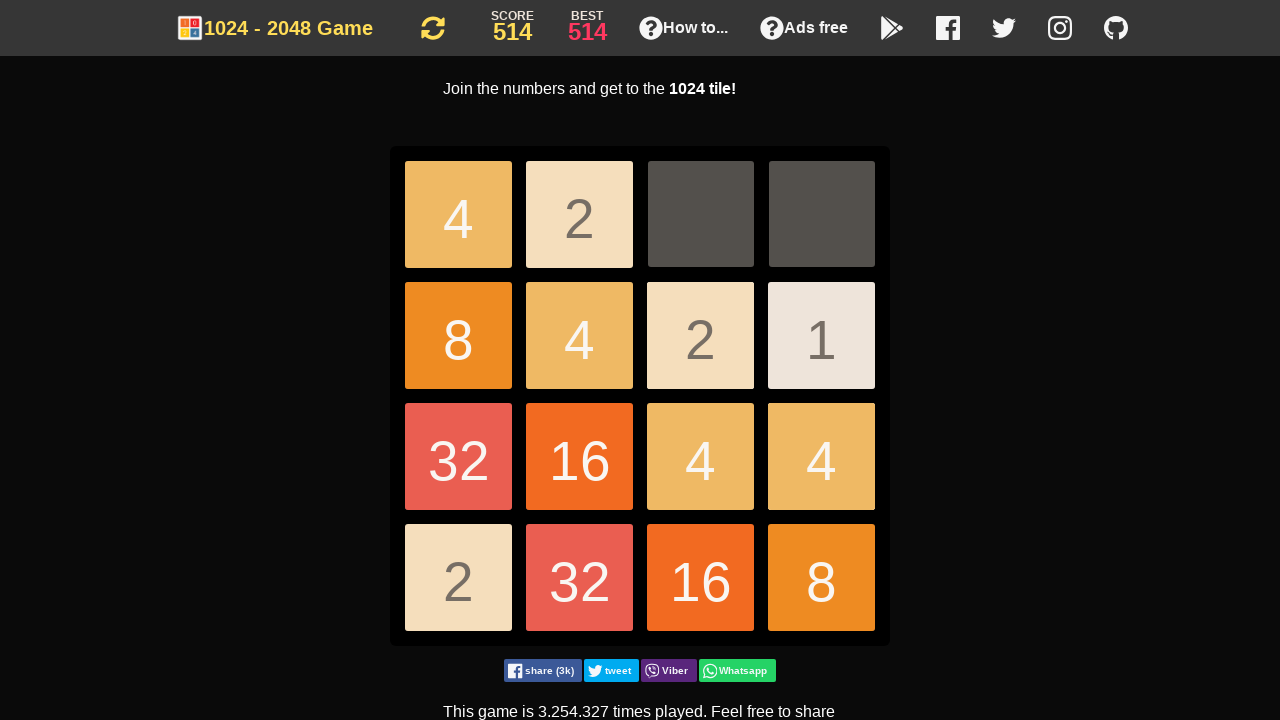

Pressed ArrowDown key
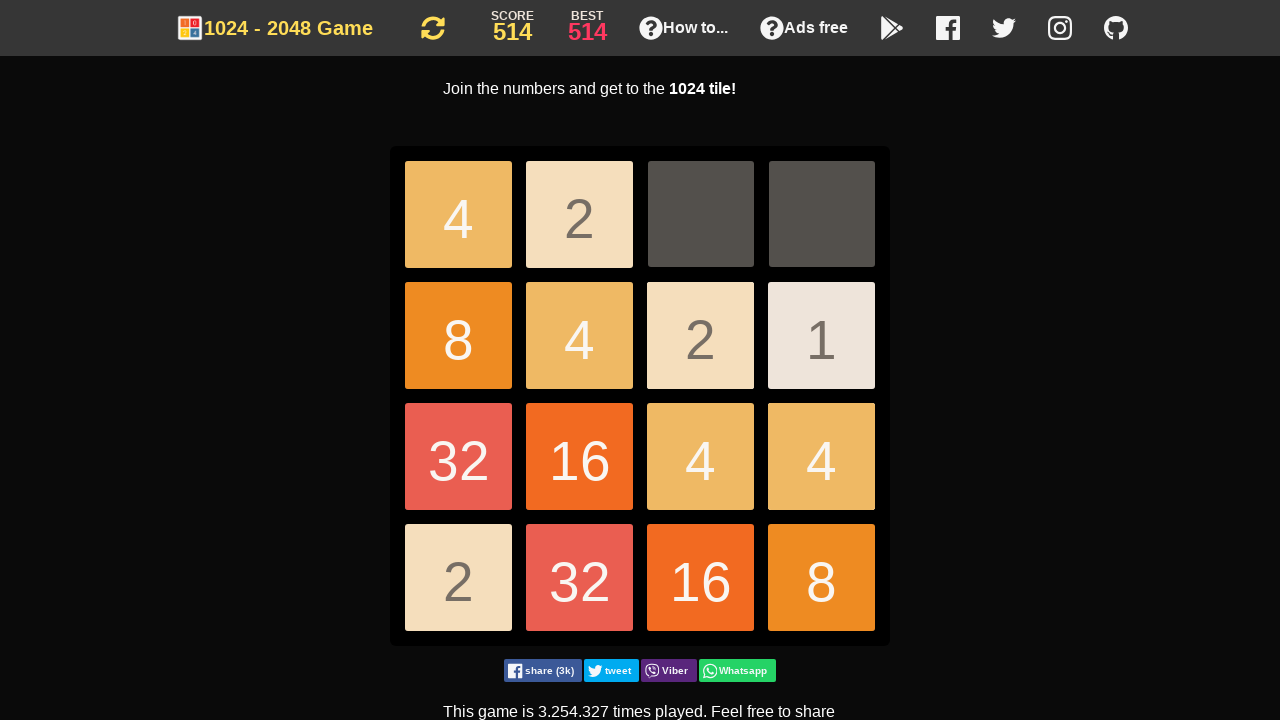

Pressed ArrowLeft key
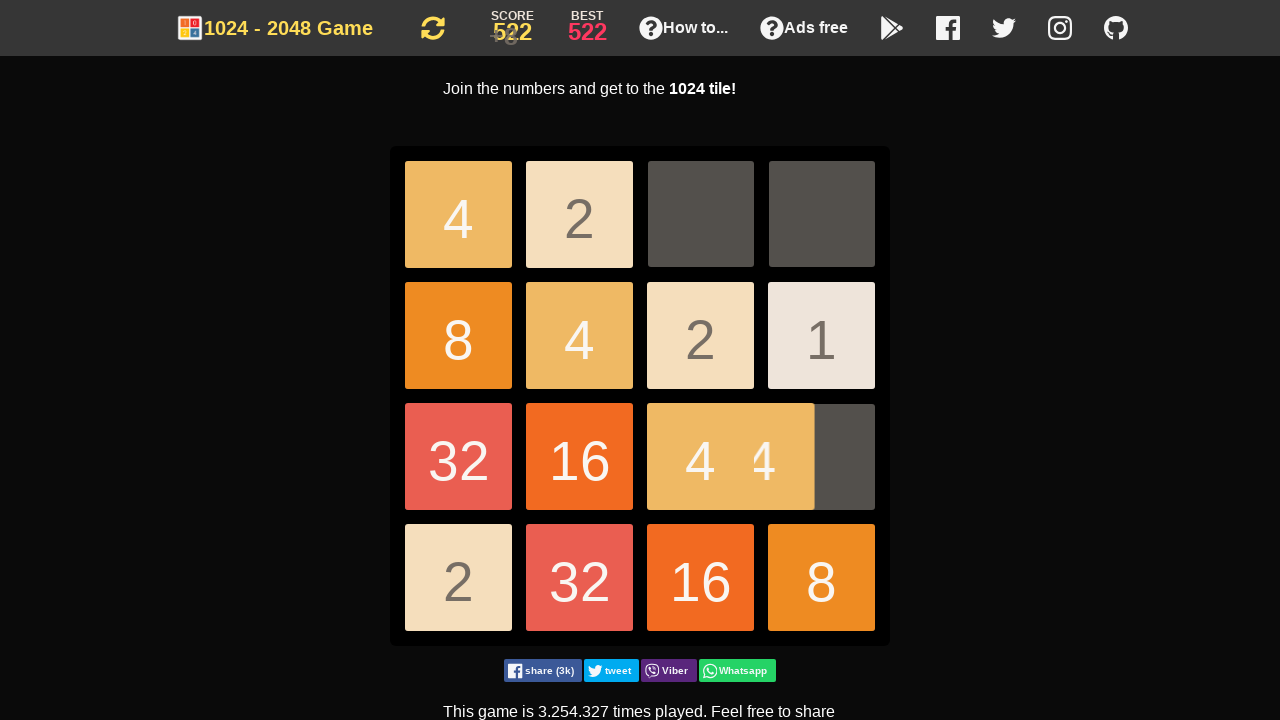

Pressed ArrowDown key
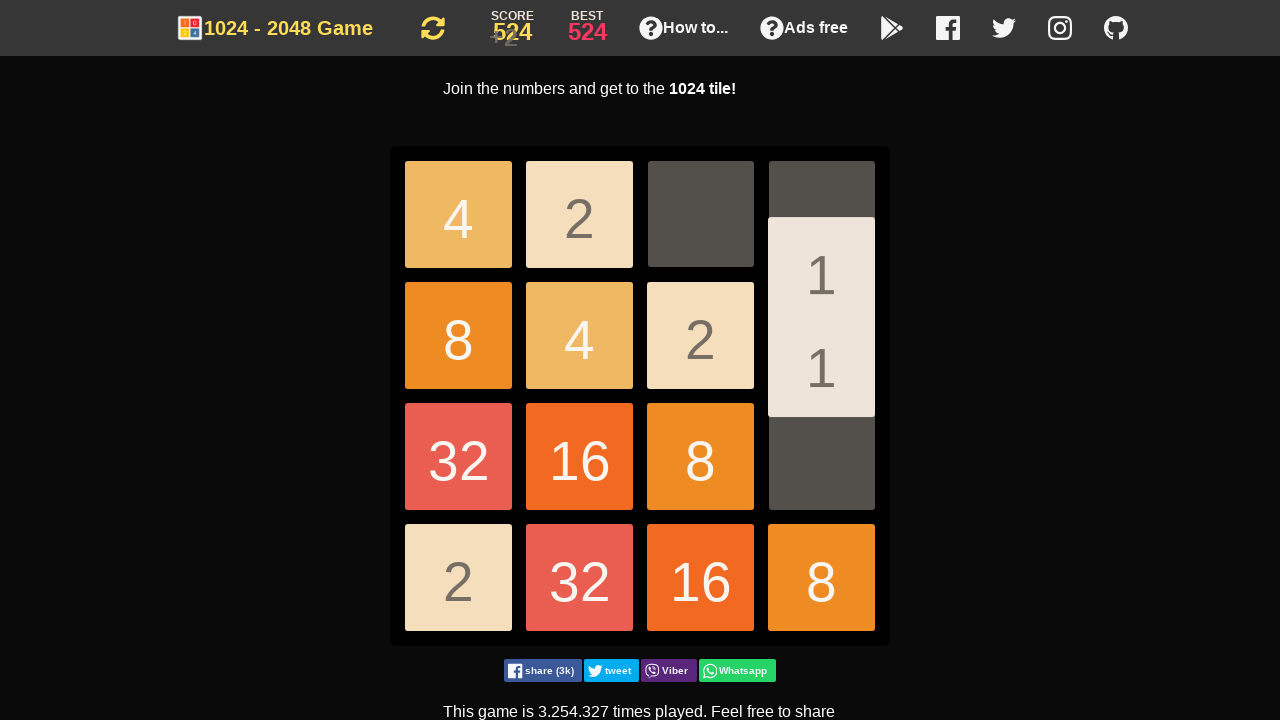

Pressed ArrowDown key
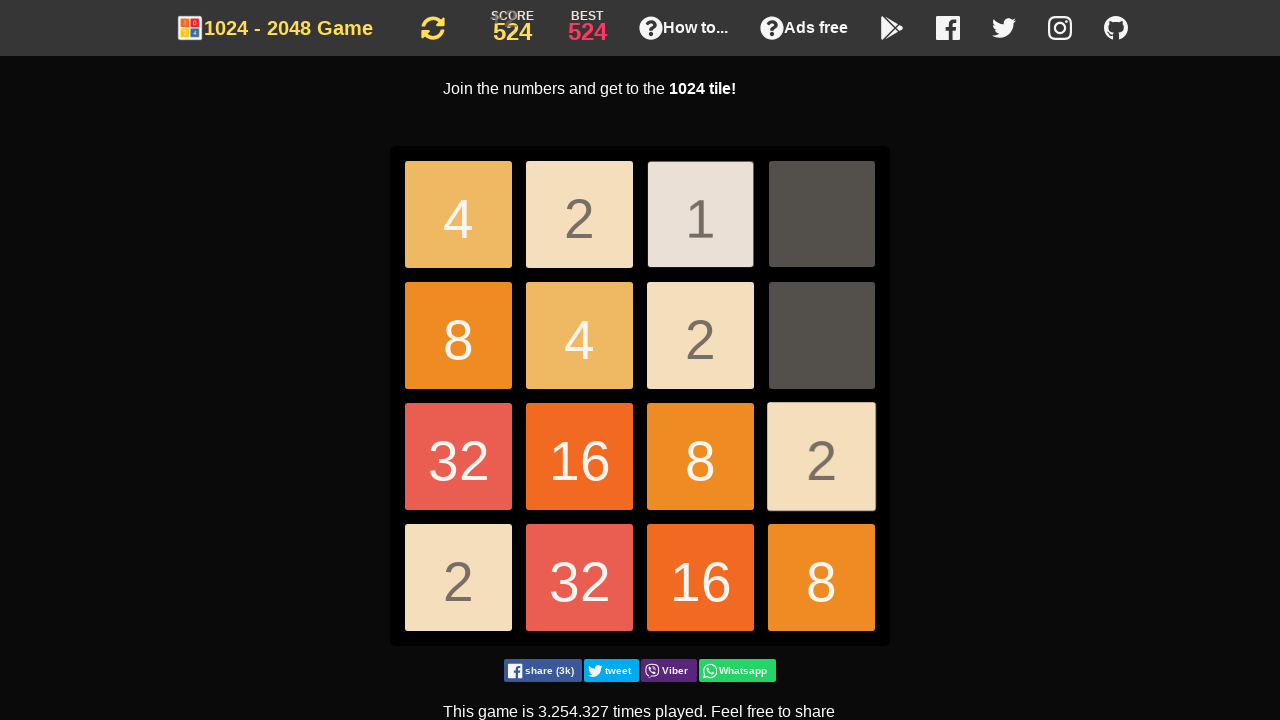

Pressed ArrowDown key
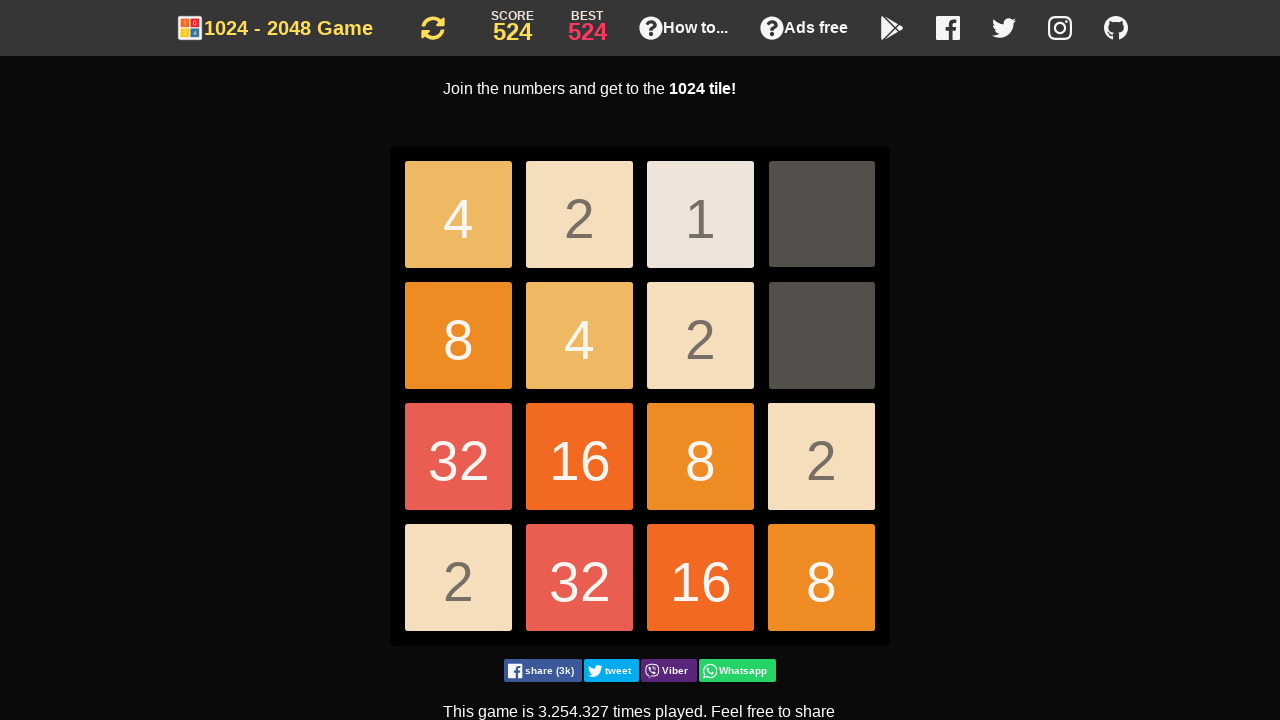

Pressed ArrowDown key
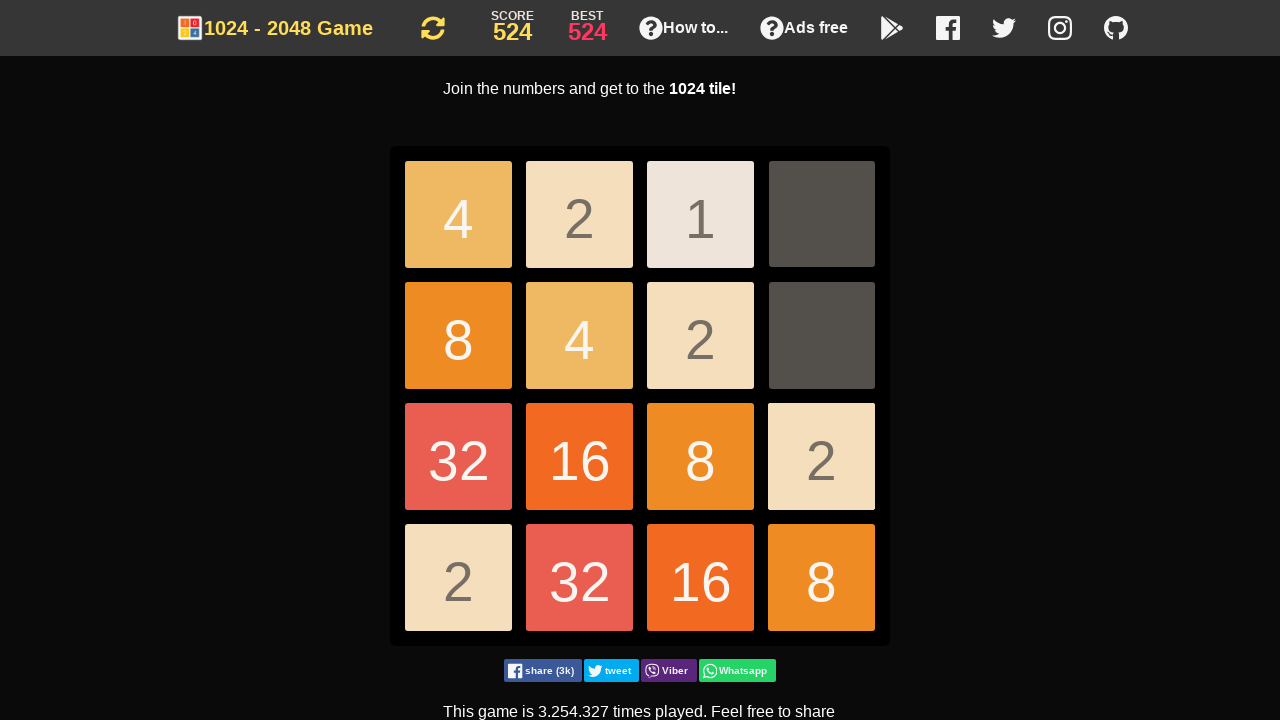

Pressed ArrowDown key
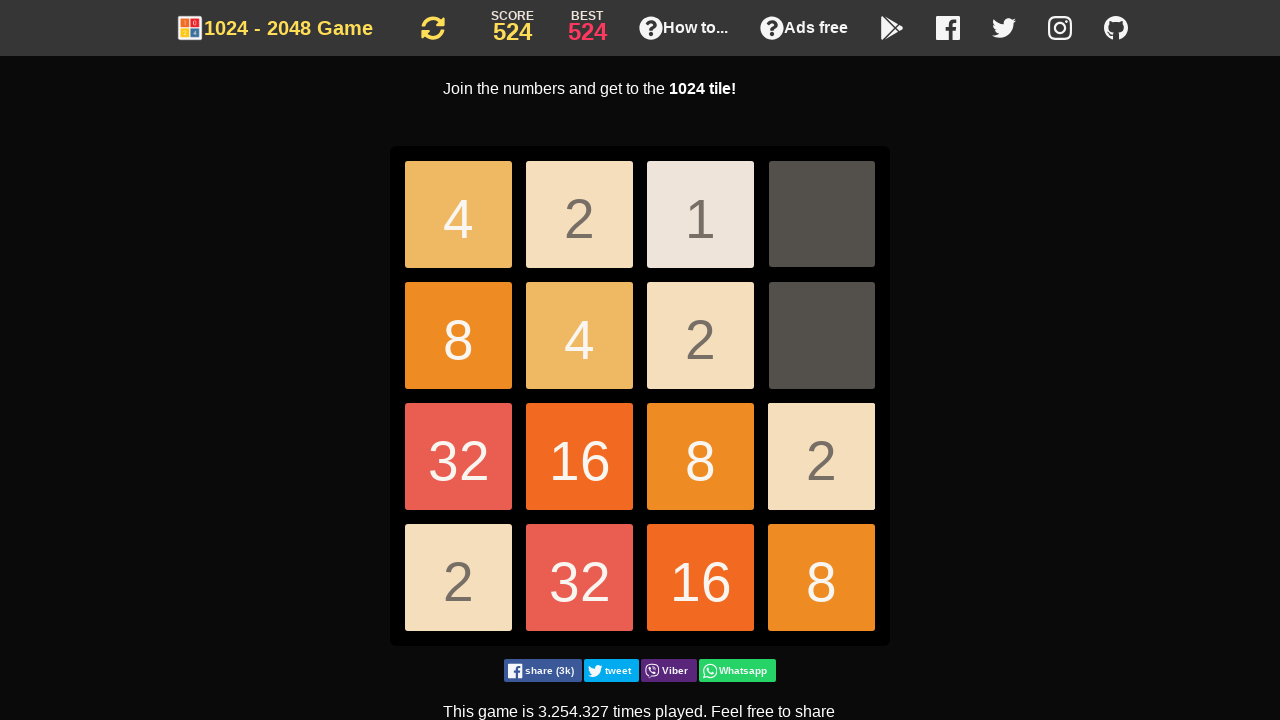

Pressed ArrowDown key
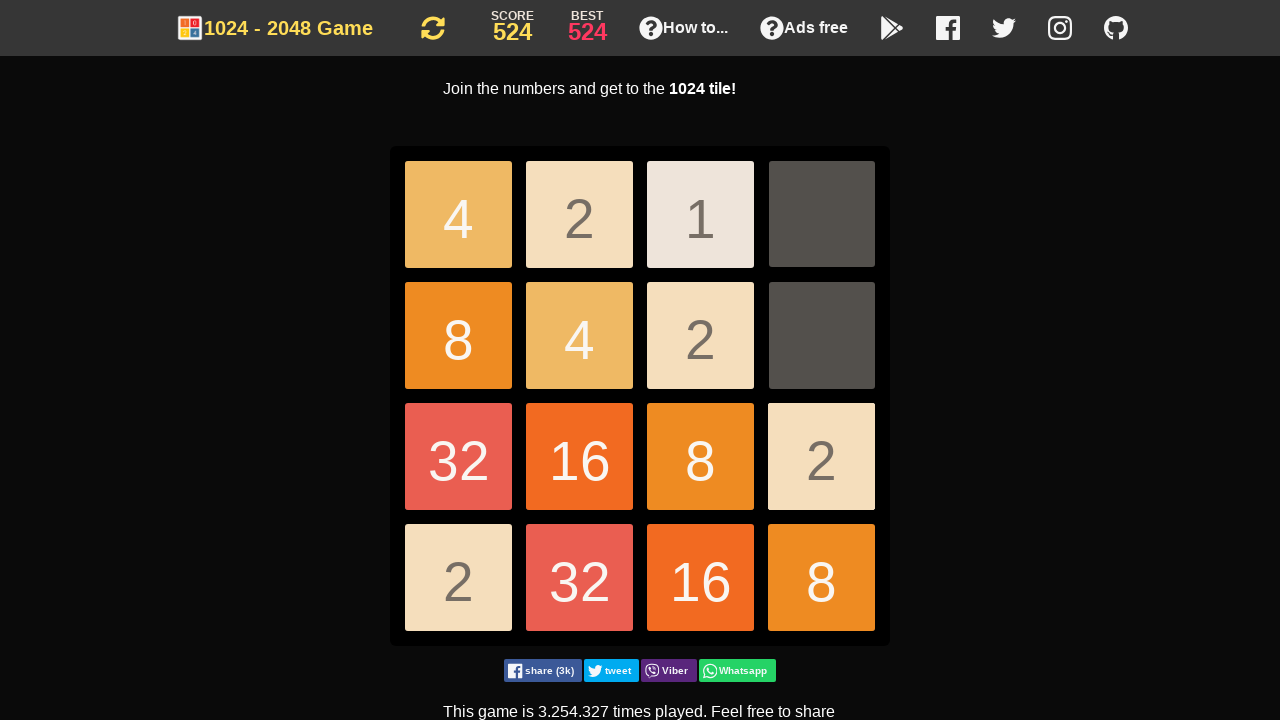

Pressed ArrowDown key
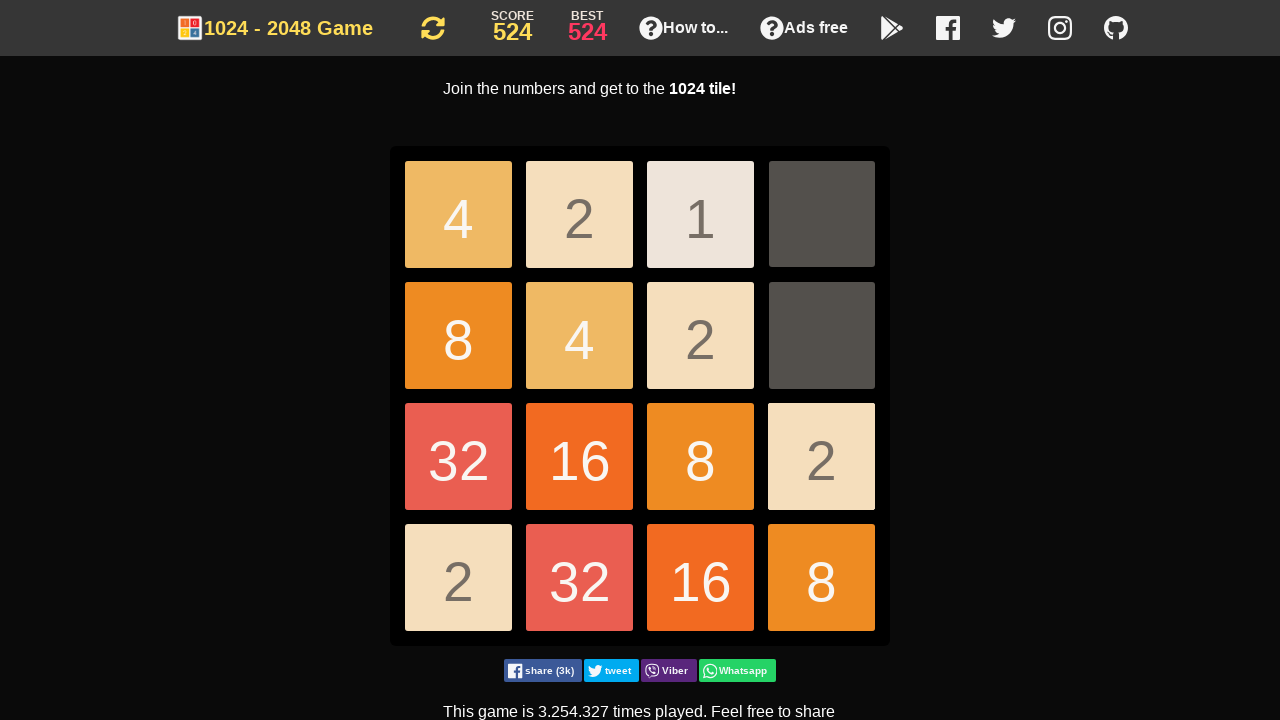

Pressed ArrowDown key
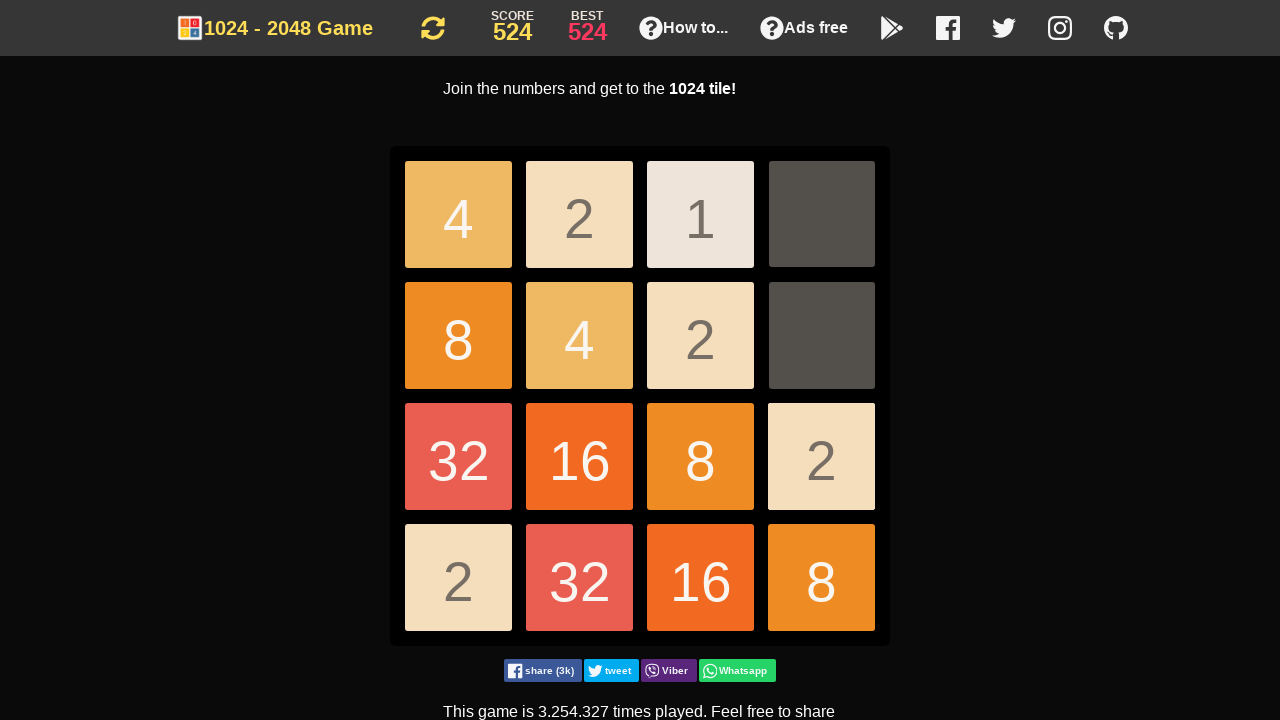

Pressed ArrowDown key
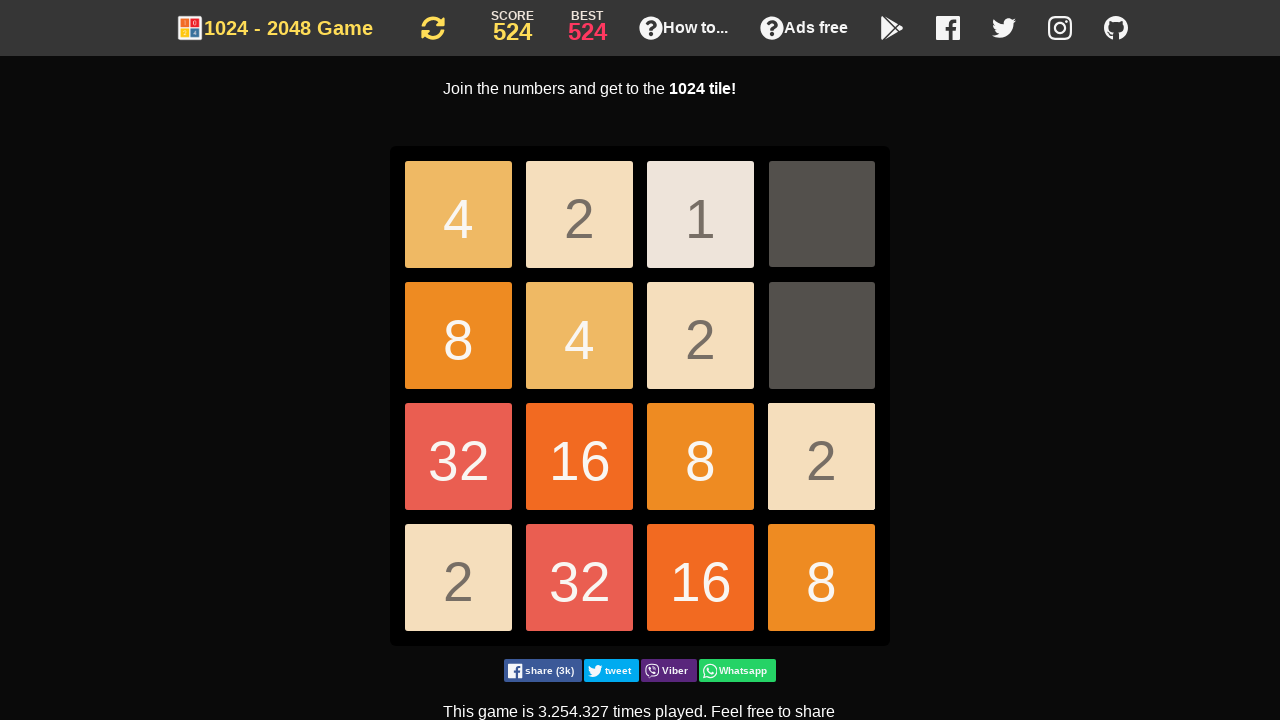

Pressed ArrowDown key
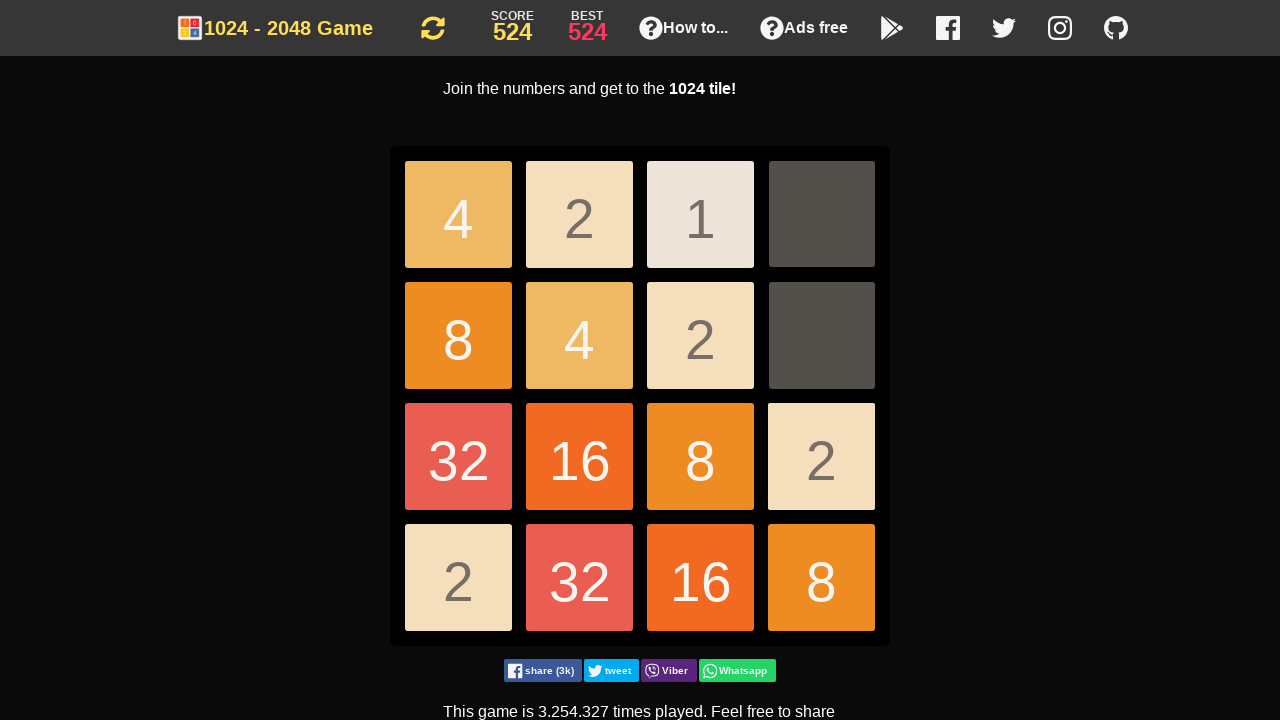

Pressed ArrowLeft key
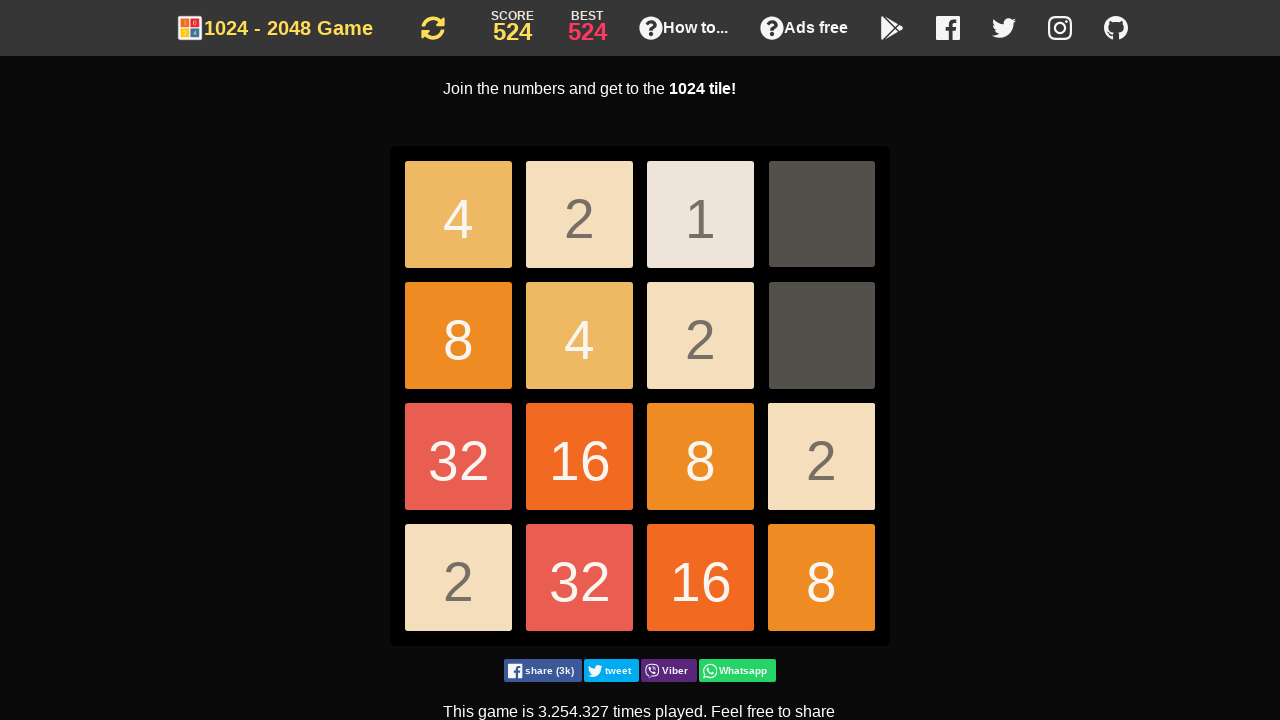

Pressed ArrowRight key
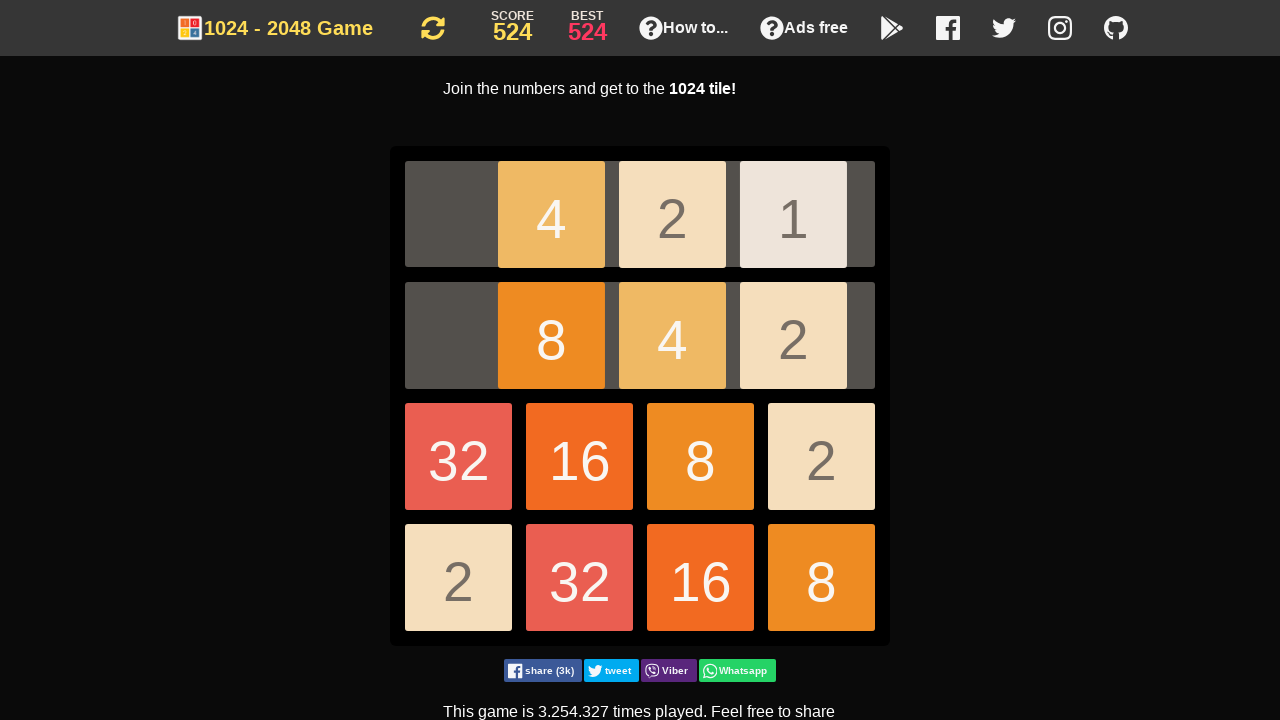

Pressed ArrowLeft key
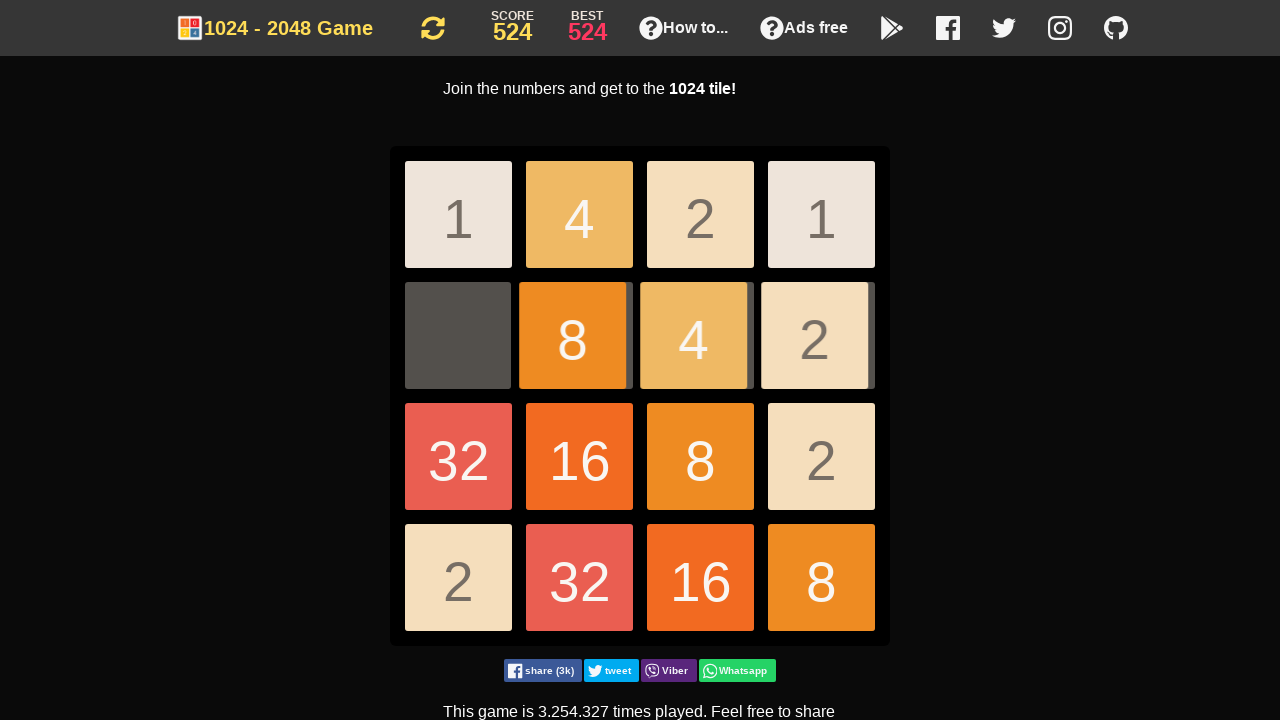

Reloaded the page to continue playing
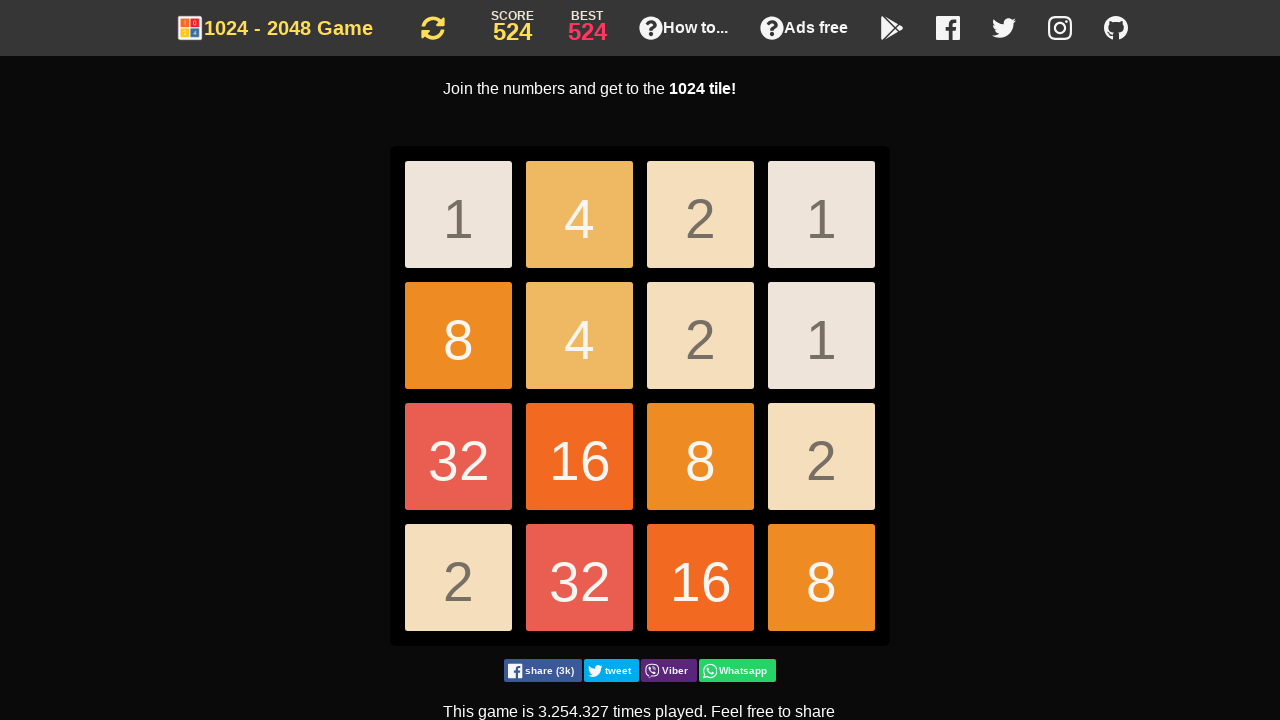

Waited for game to reload (domcontentloaded)
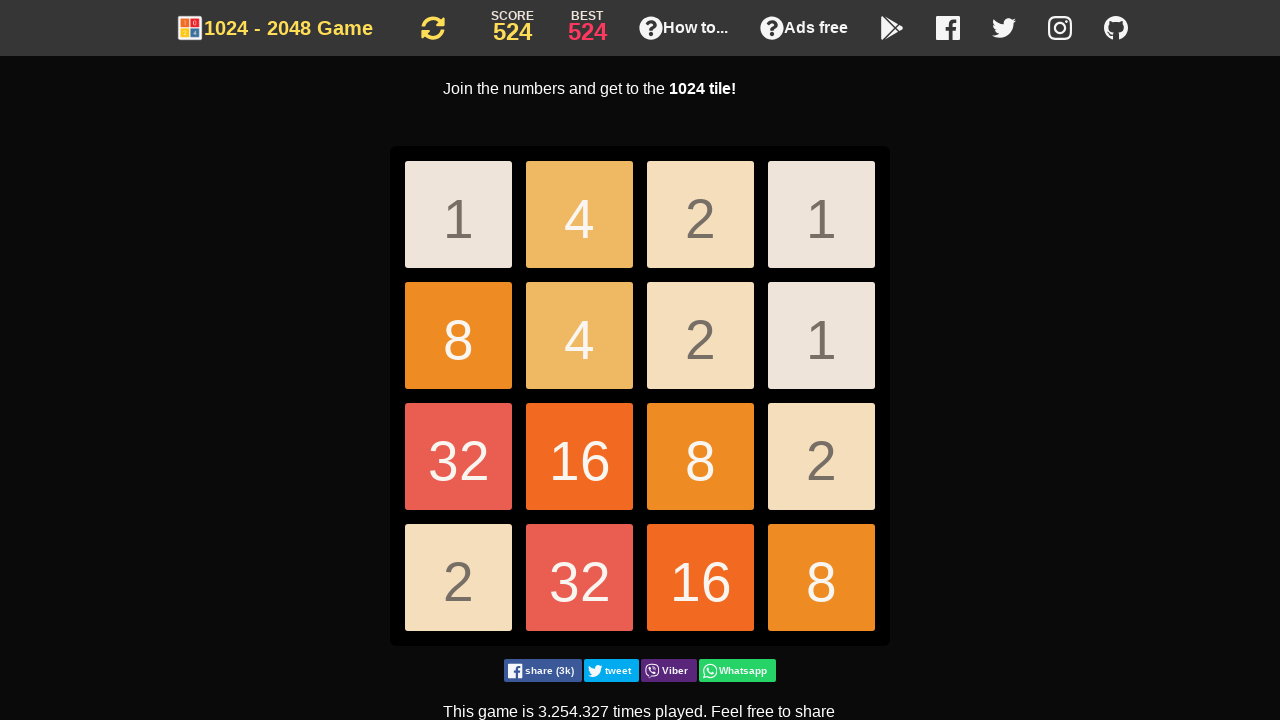

Pressed ArrowDown key
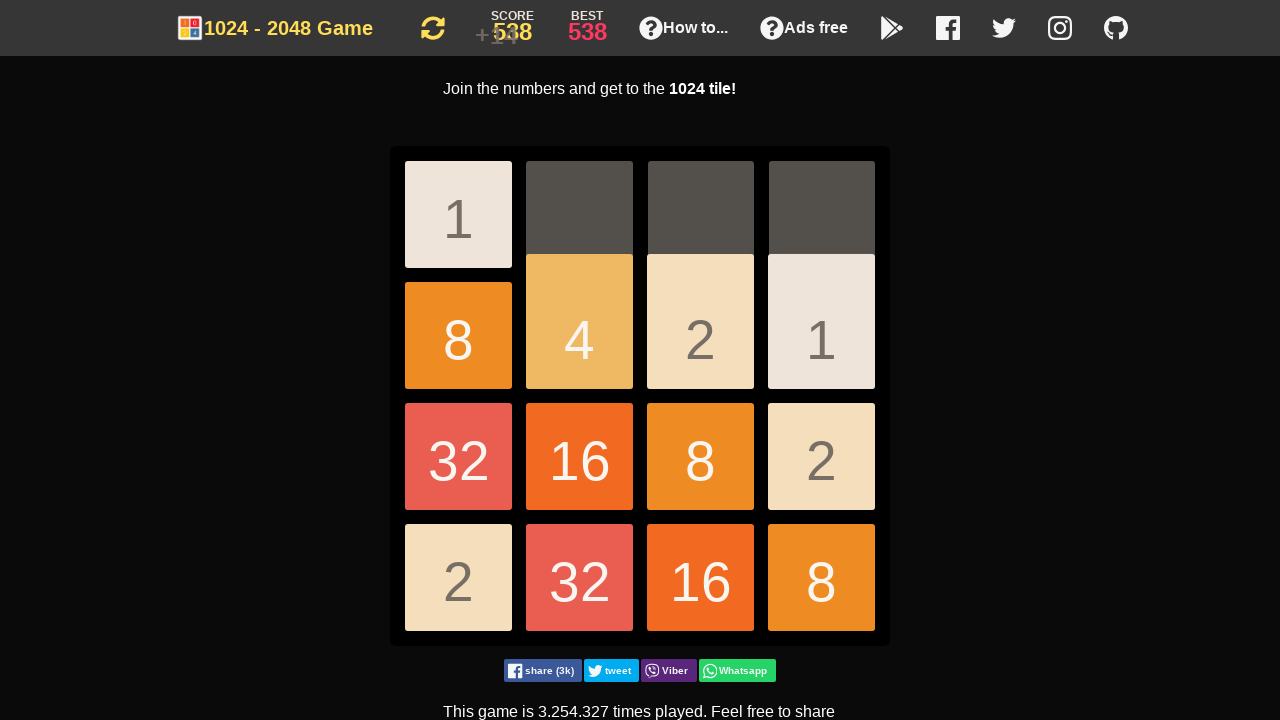

Pressed ArrowDown key
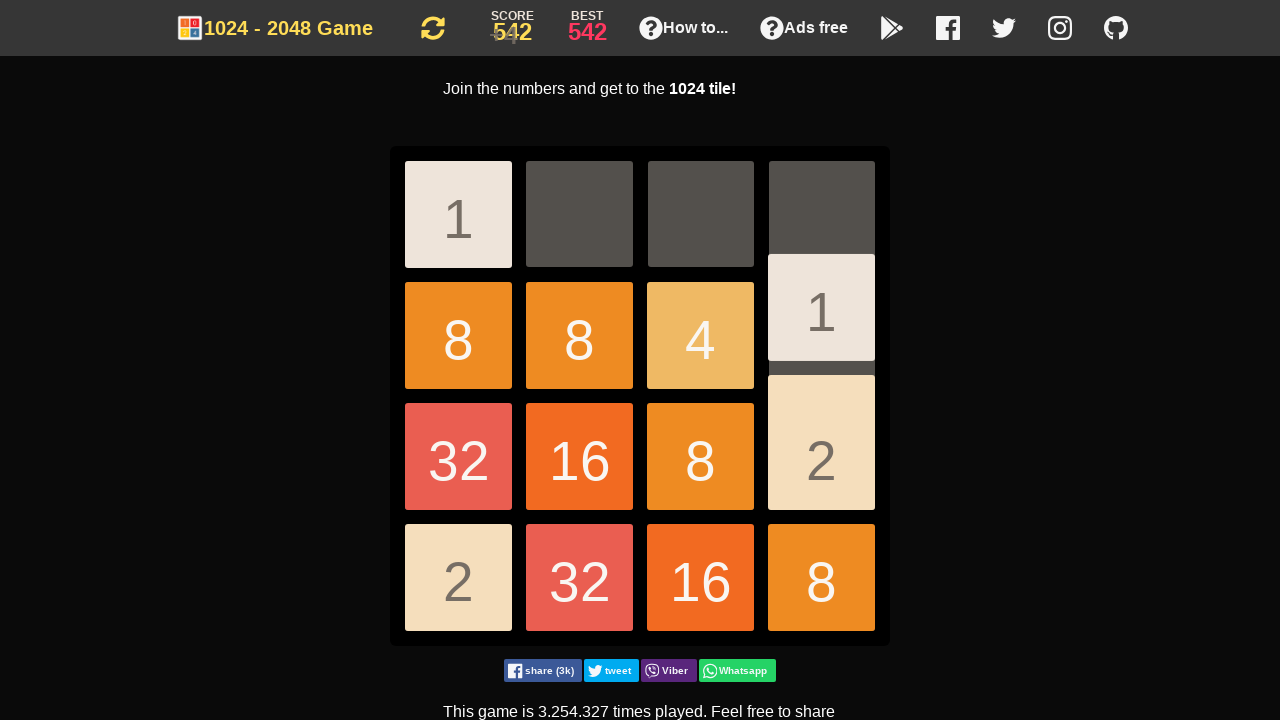

Pressed ArrowDown key
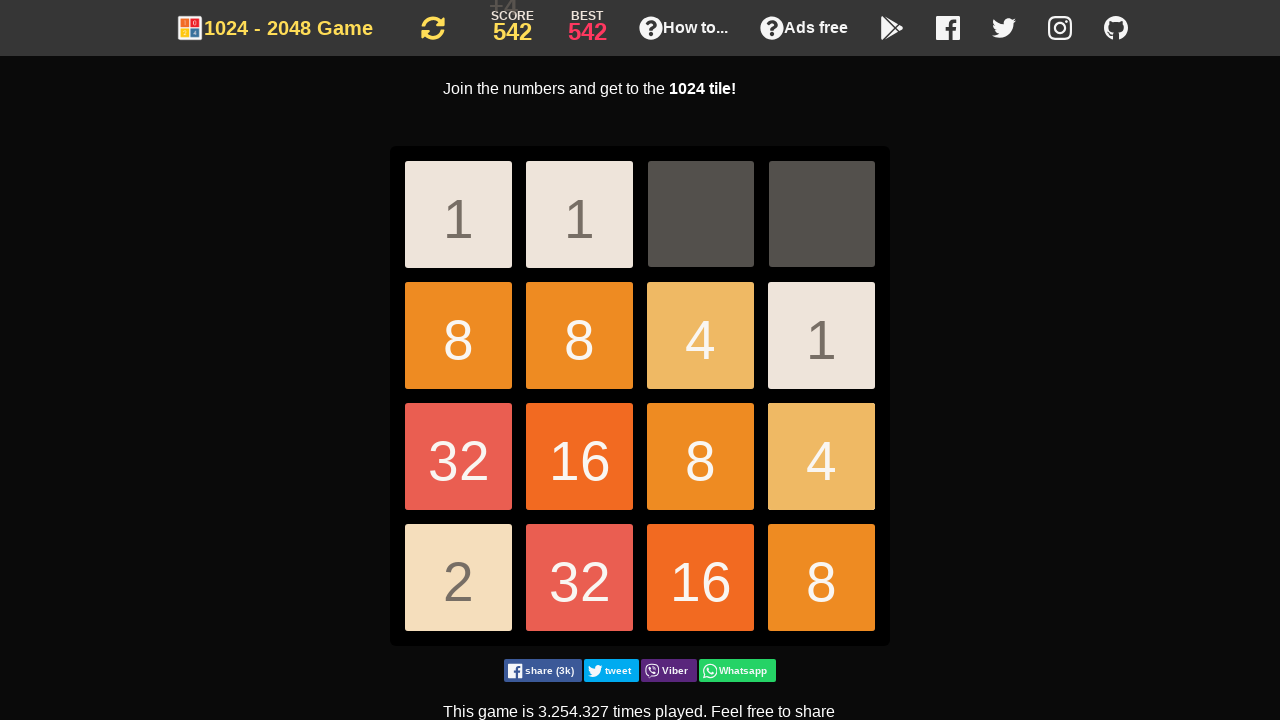

Pressed ArrowDown key
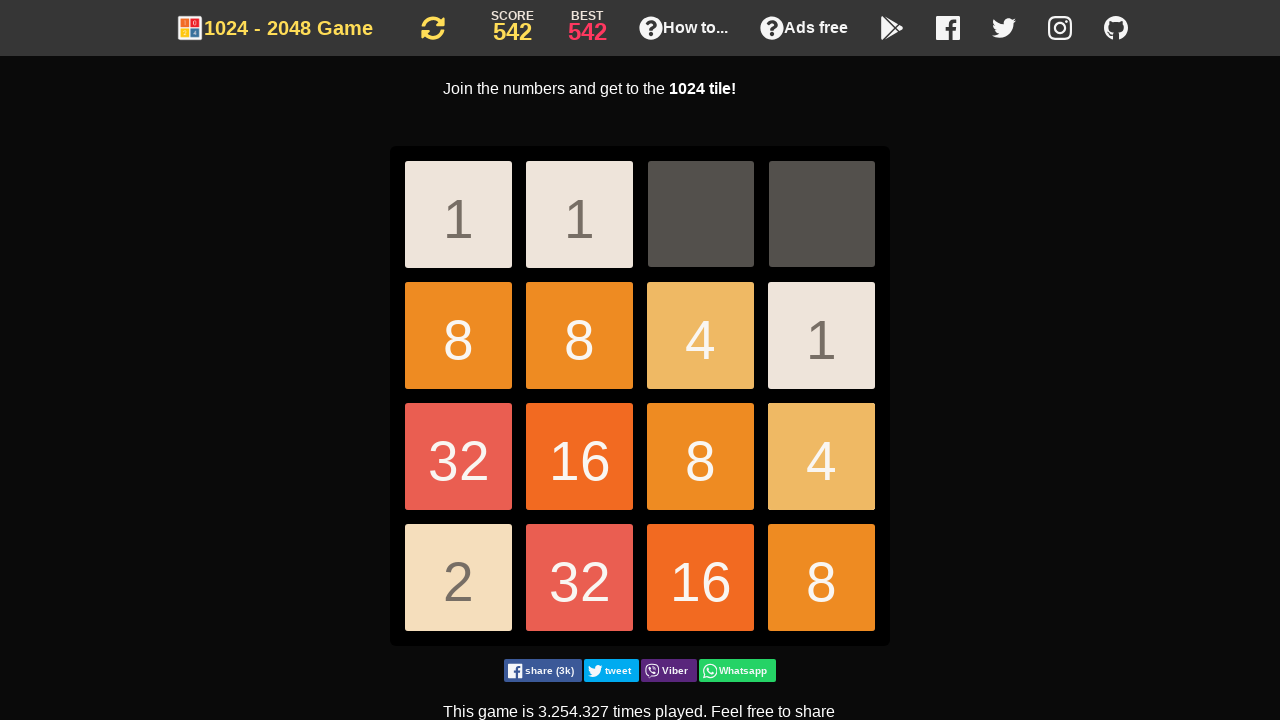

Pressed ArrowDown key
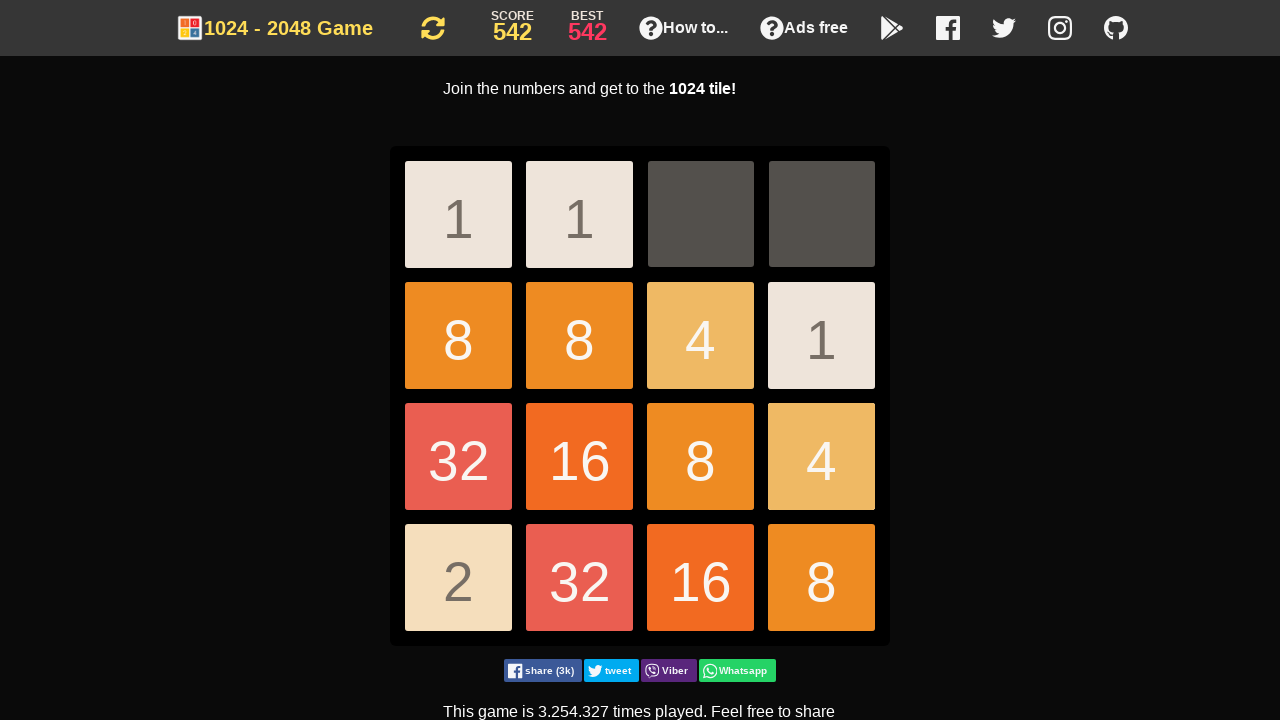

Pressed ArrowDown key
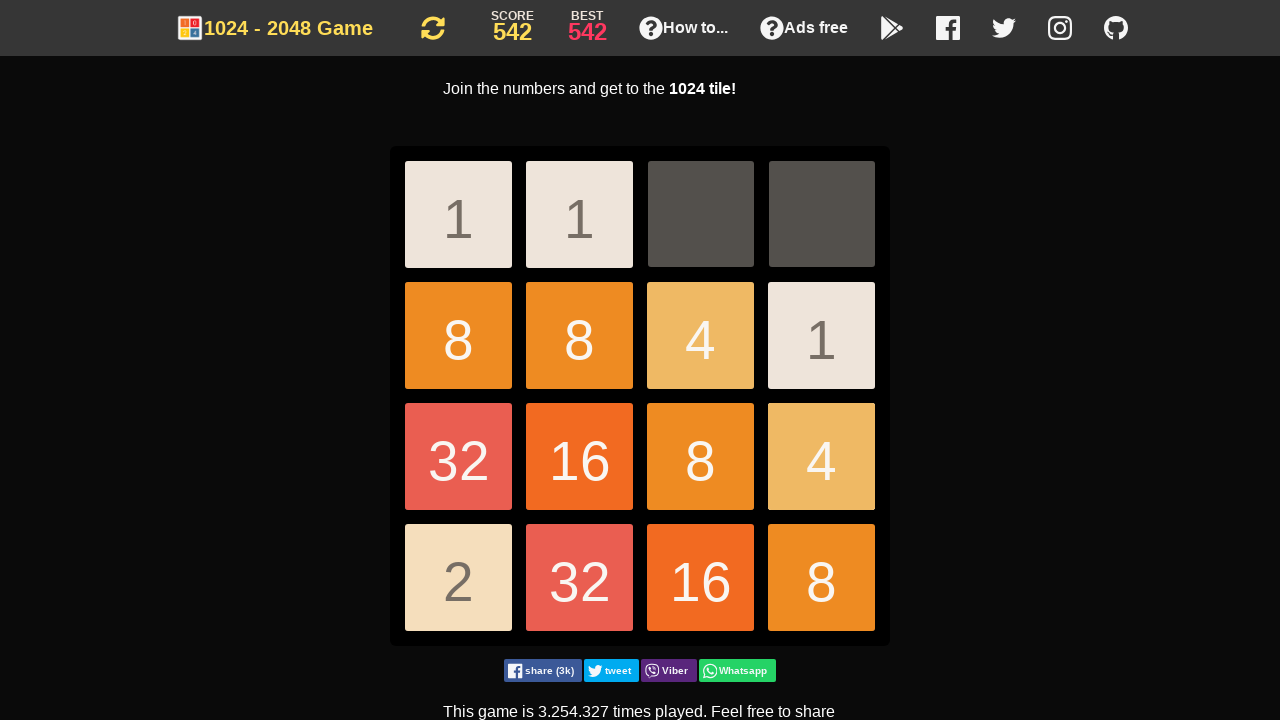

Pressed ArrowDown key
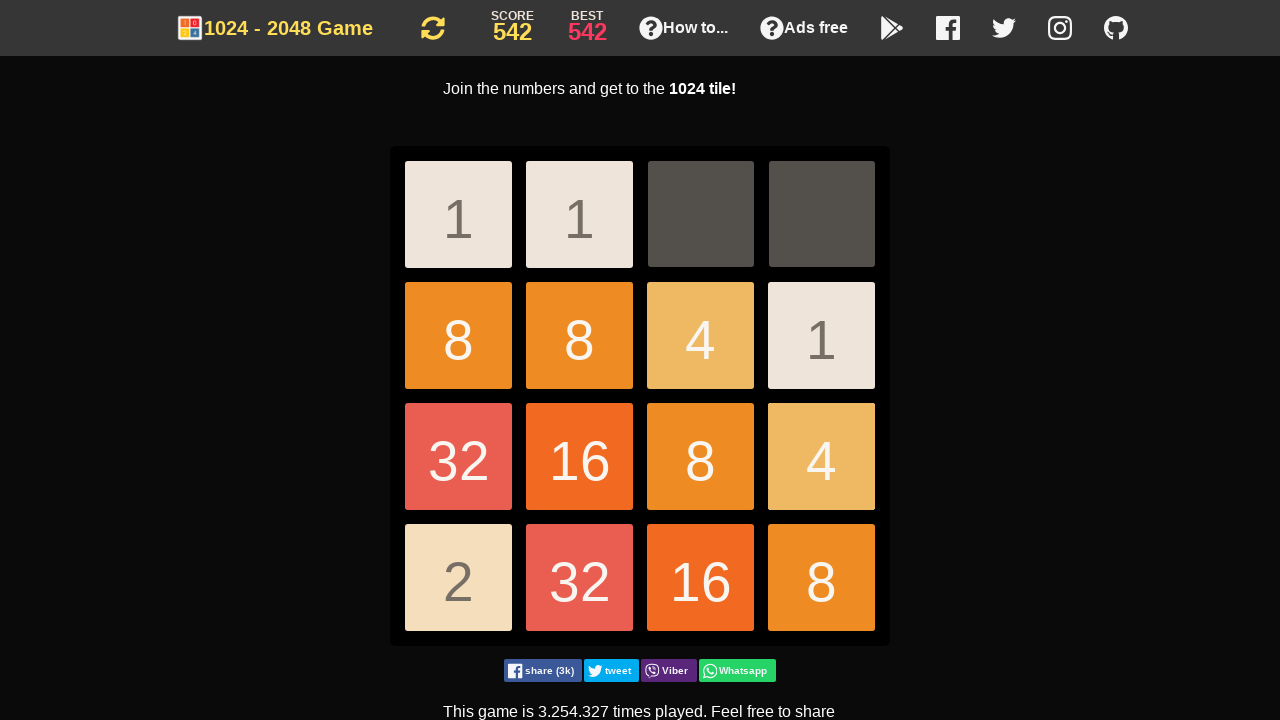

Pressed ArrowDown key
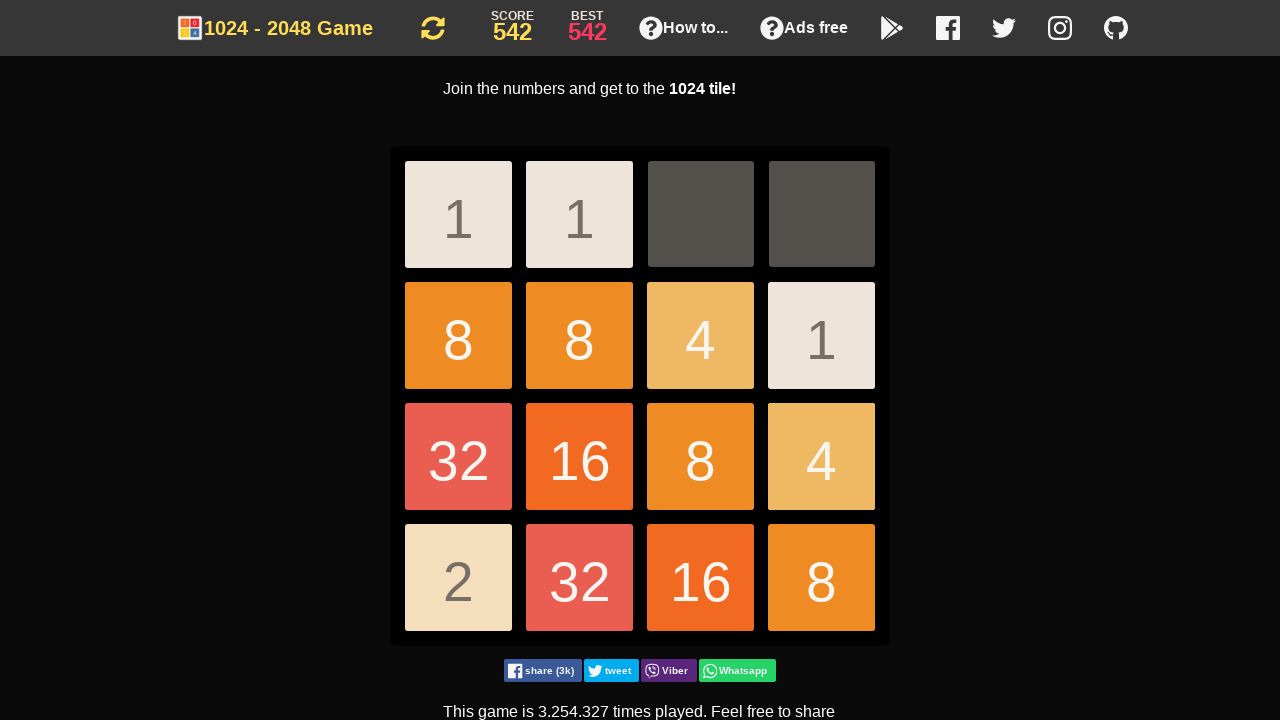

Pressed ArrowDown key
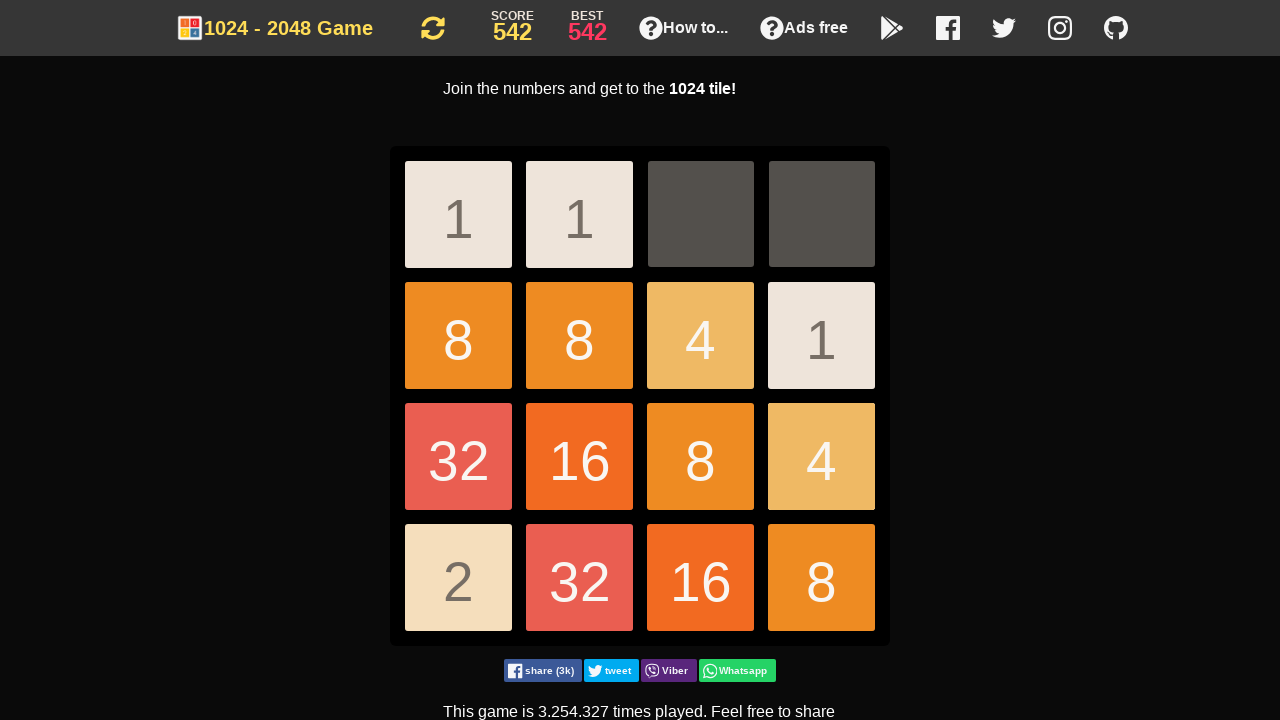

Pressed ArrowDown key
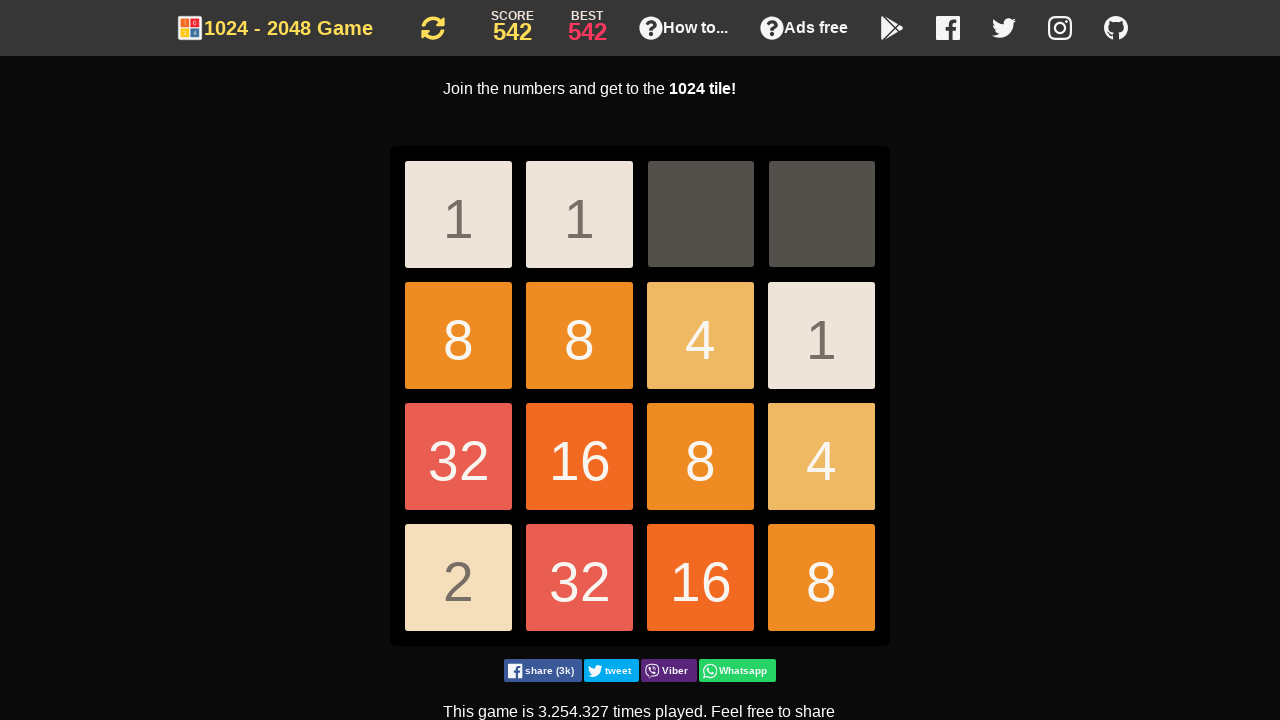

Pressed ArrowLeft key
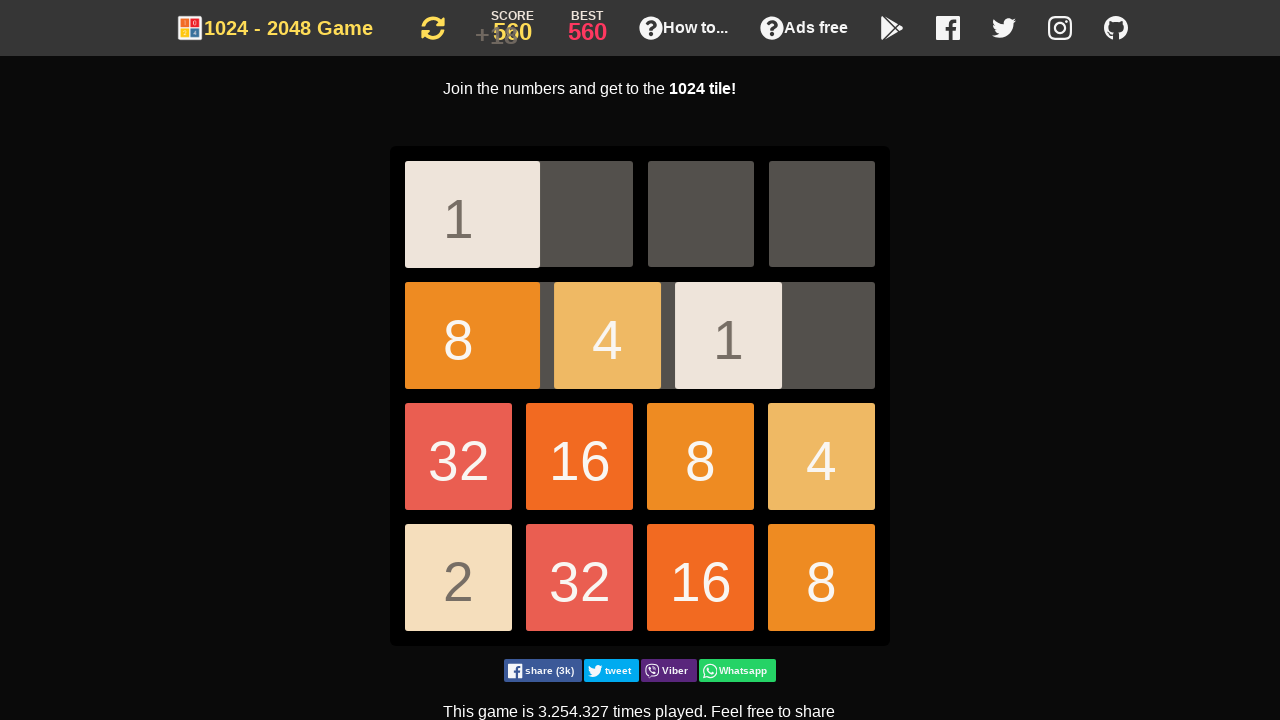

Pressed ArrowDown key
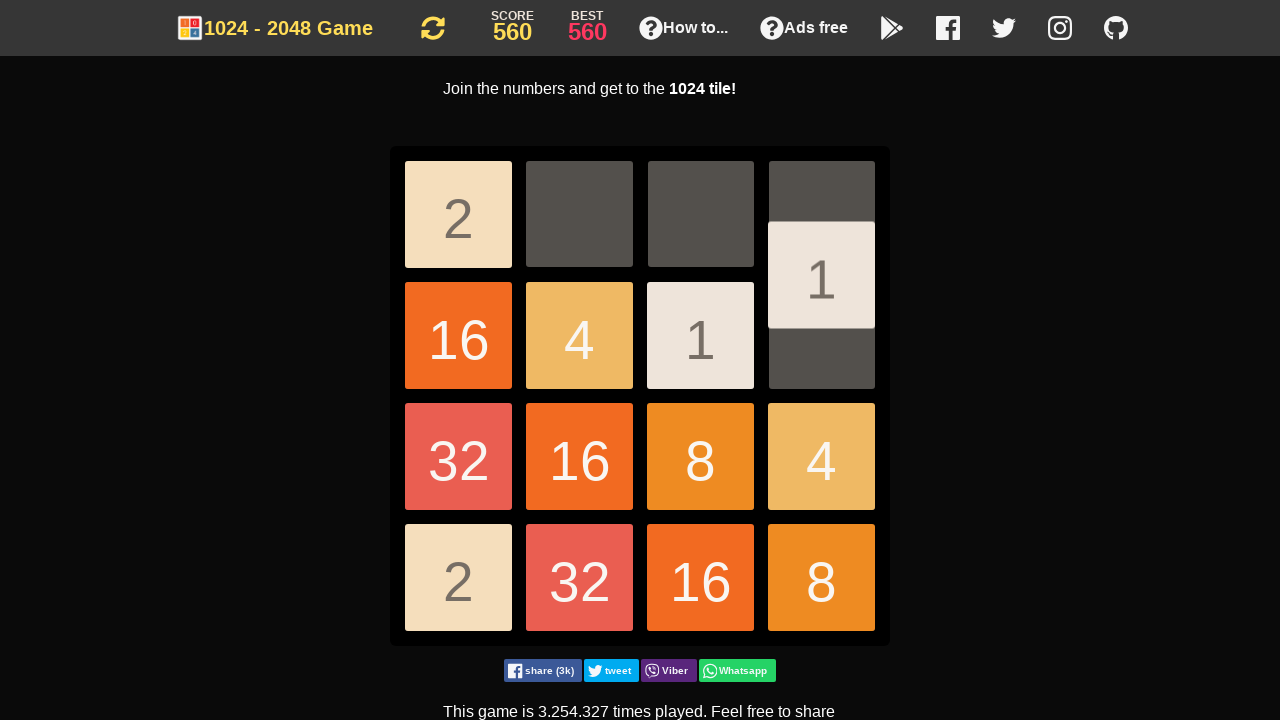

Pressed ArrowDown key
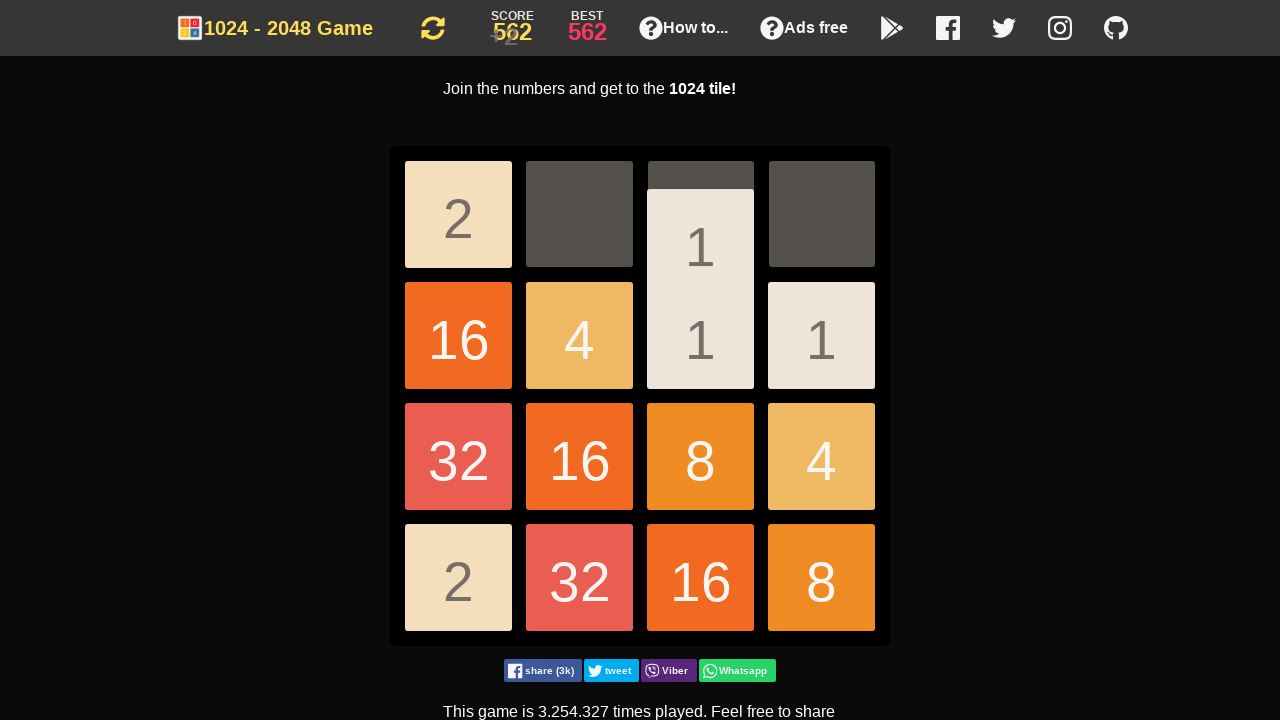

Pressed ArrowDown key
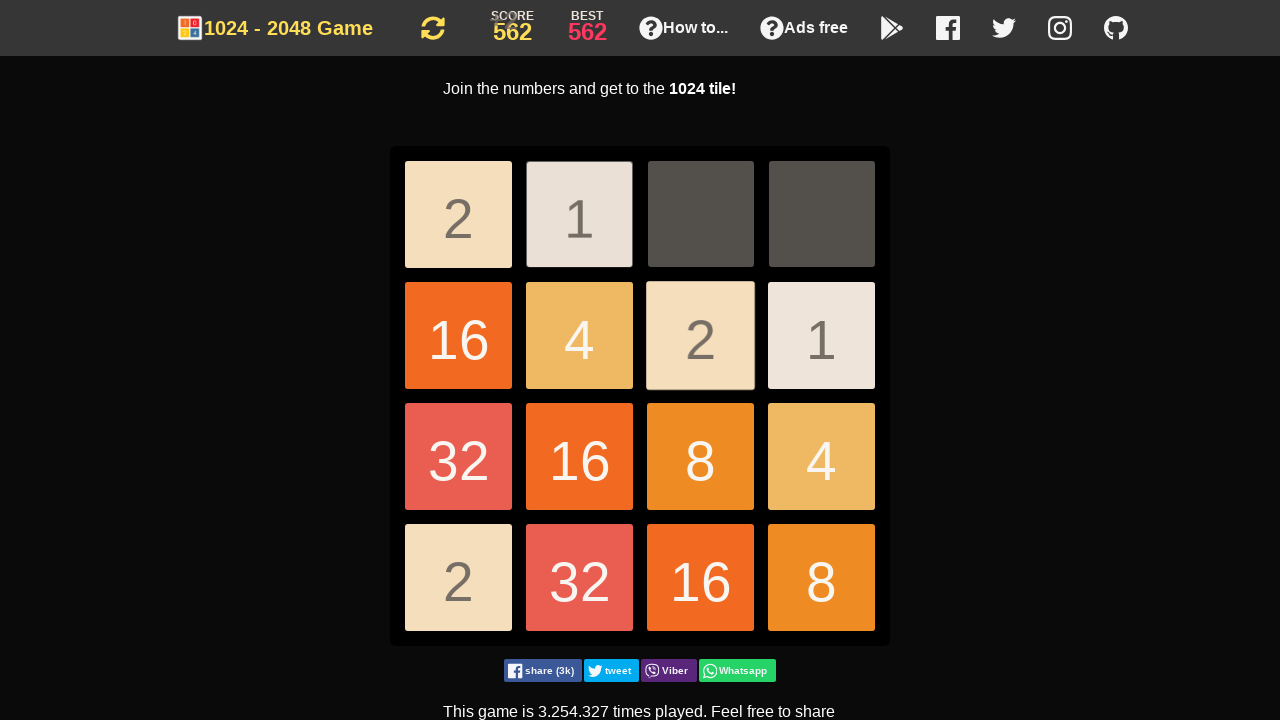

Pressed ArrowDown key
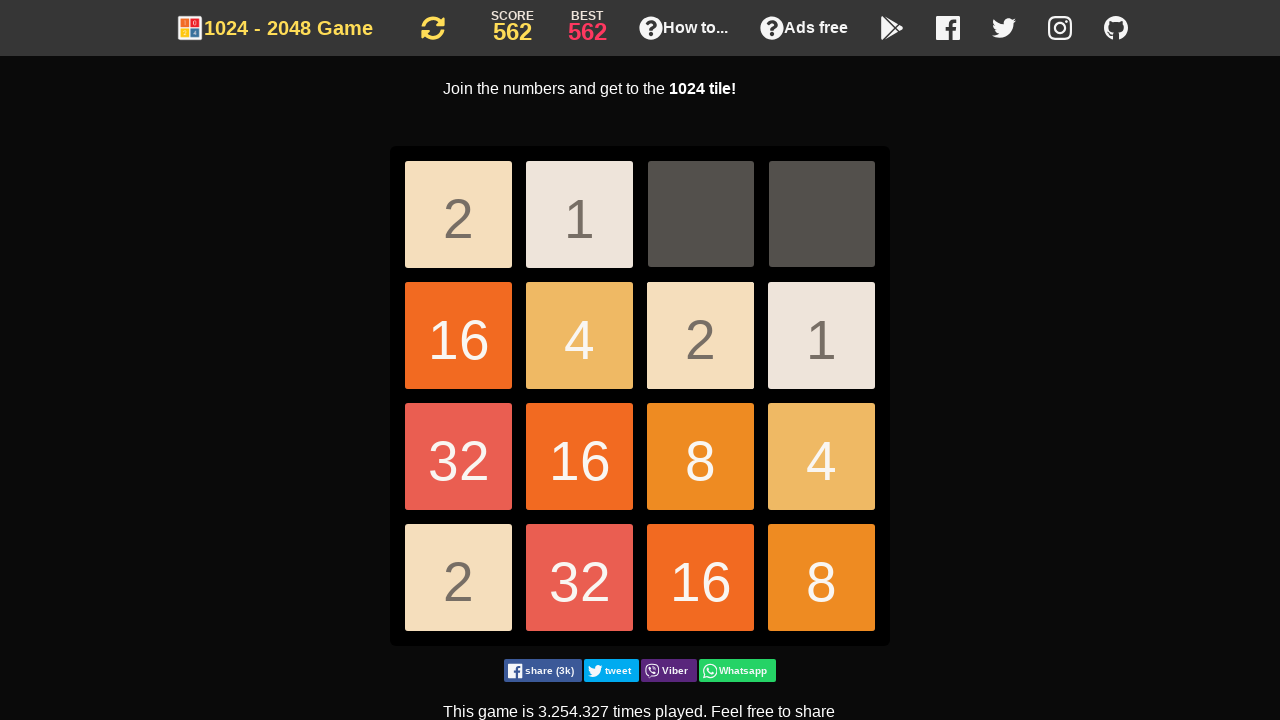

Pressed ArrowDown key
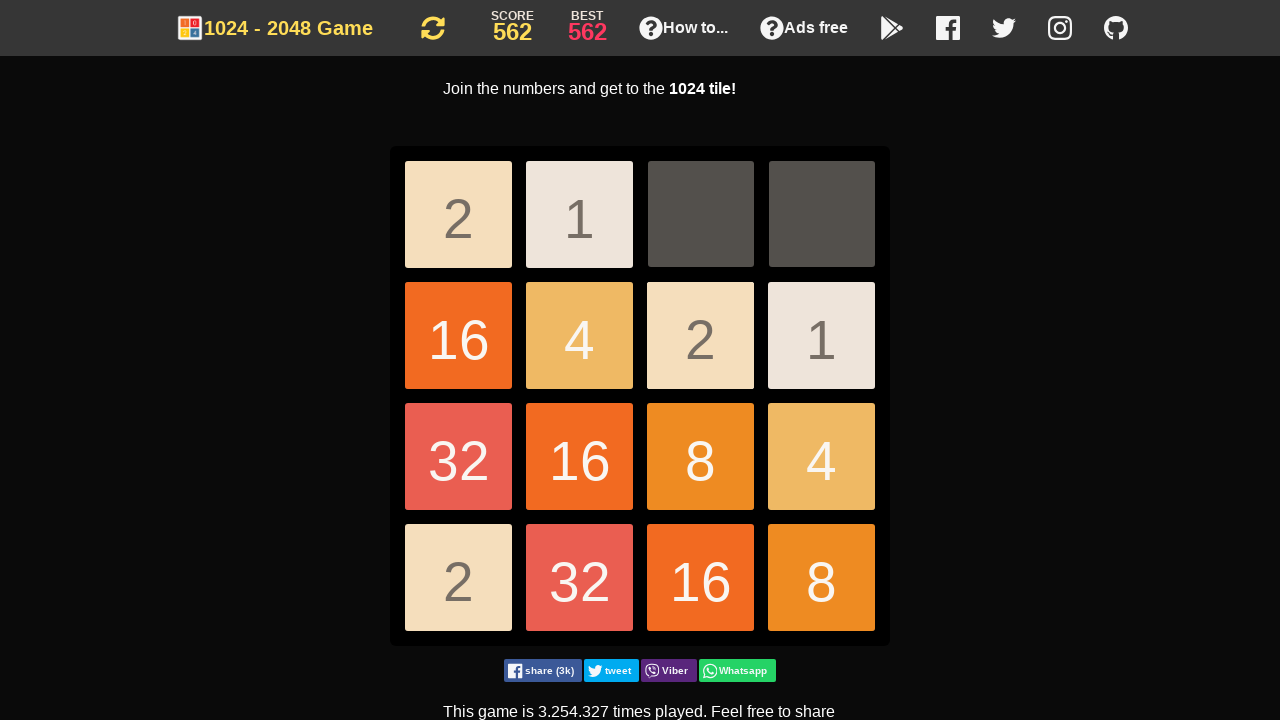

Pressed ArrowDown key
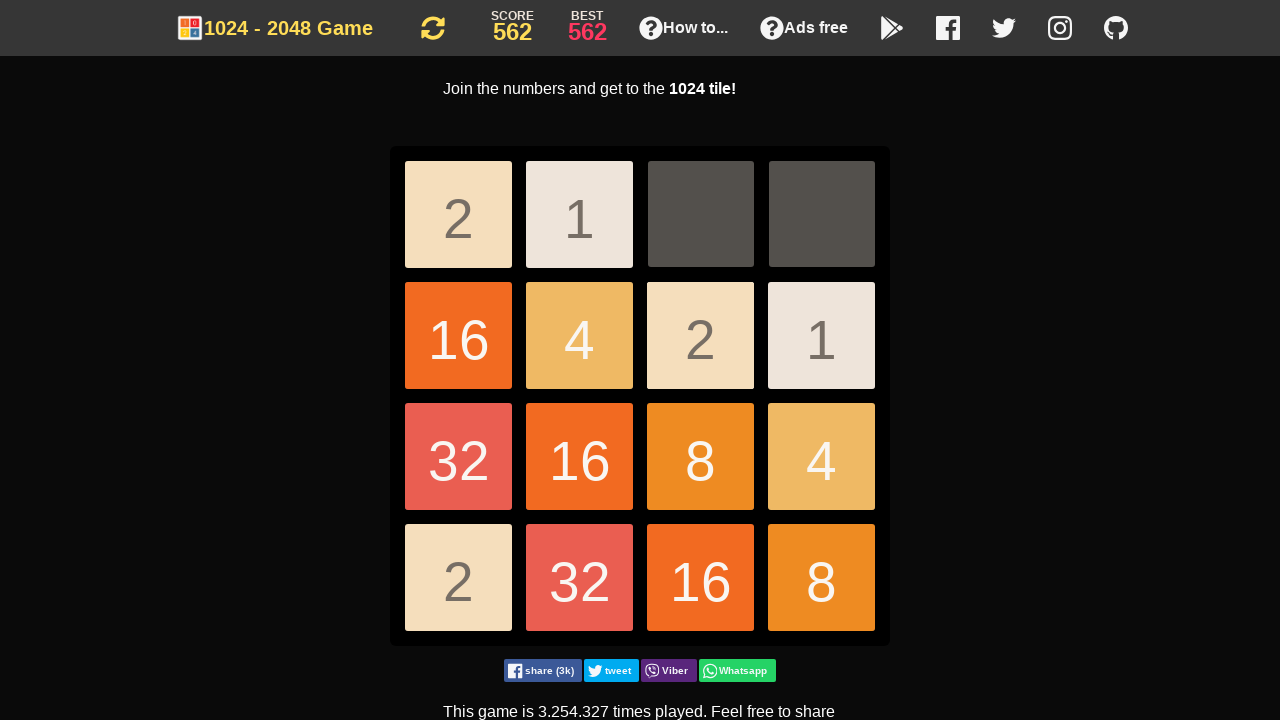

Pressed ArrowDown key
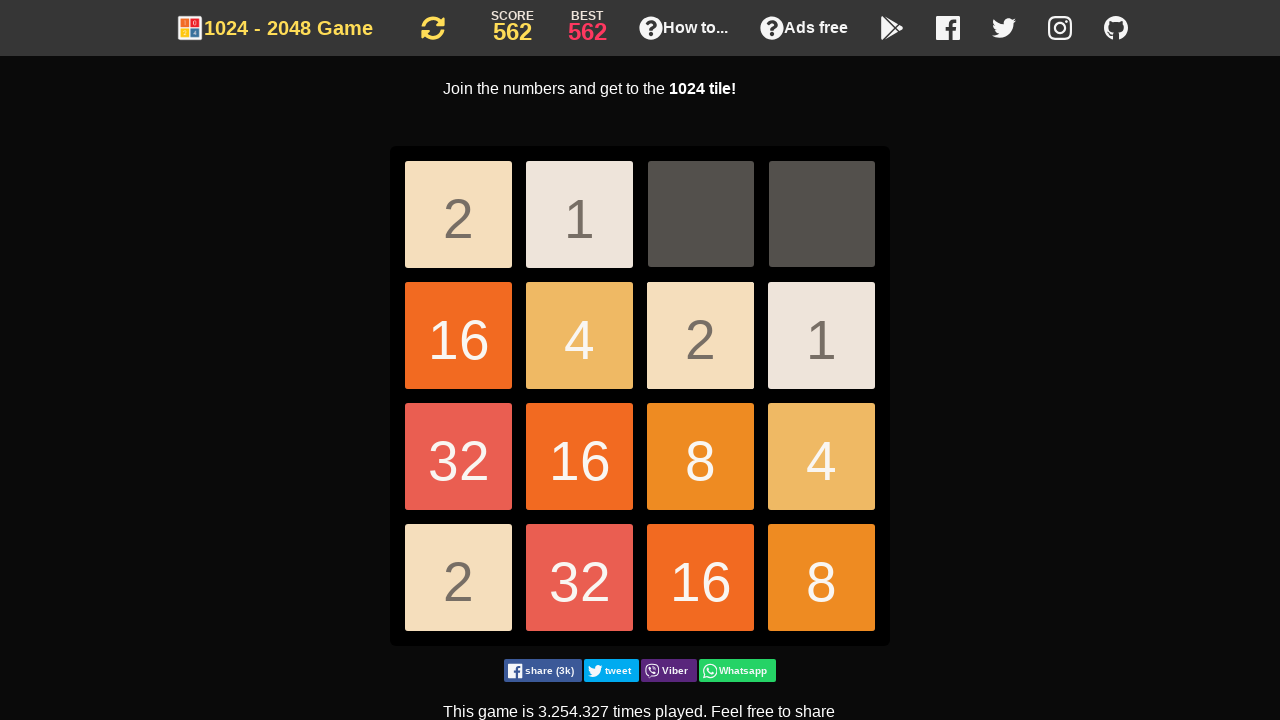

Pressed ArrowDown key
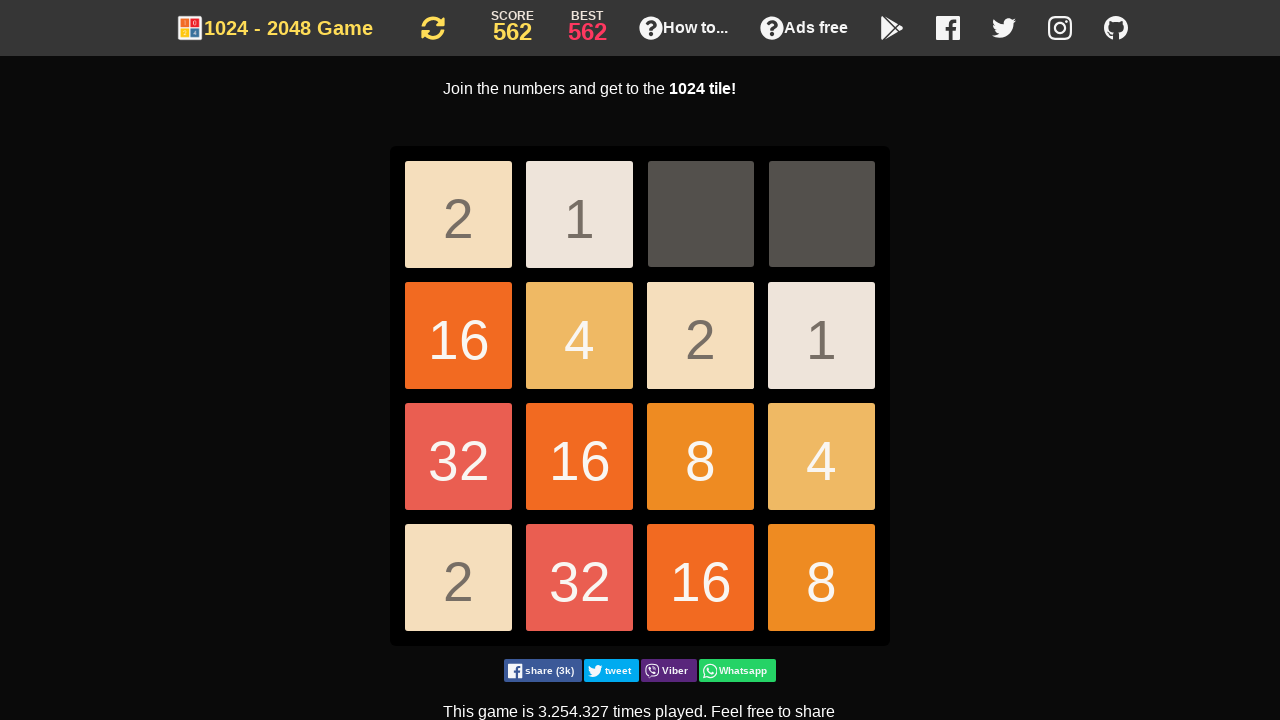

Pressed ArrowDown key
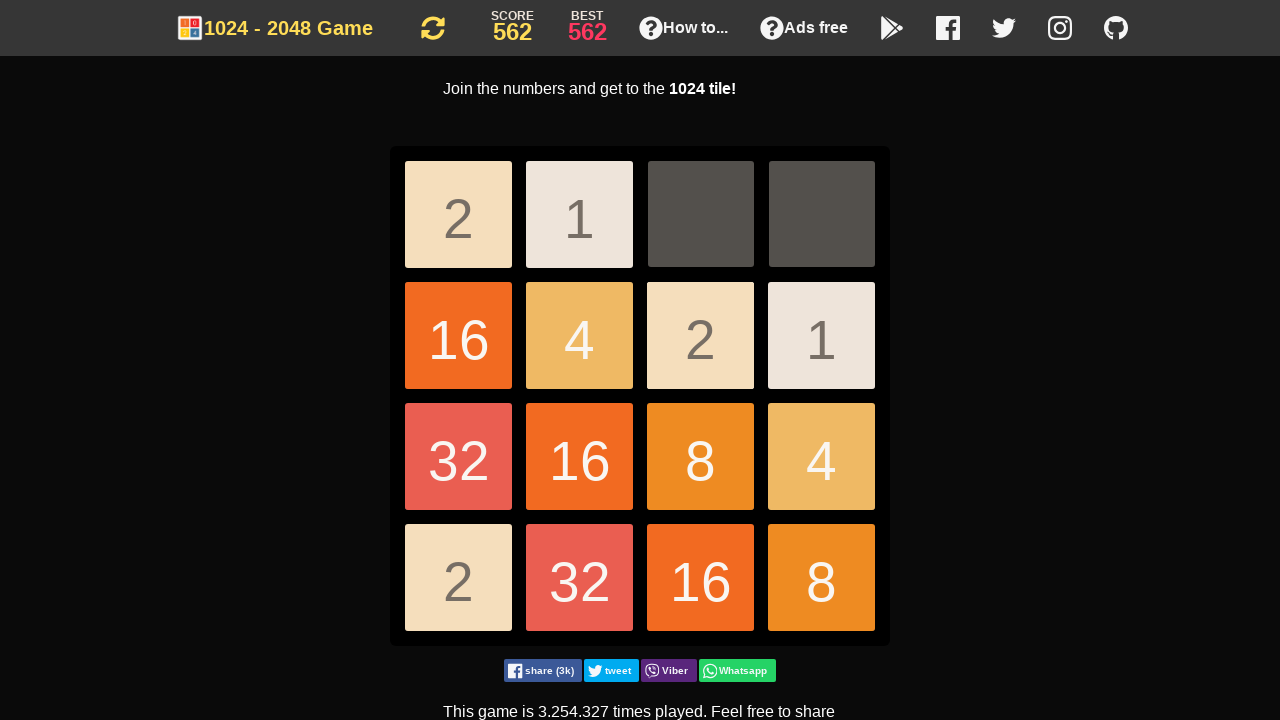

Pressed ArrowDown key
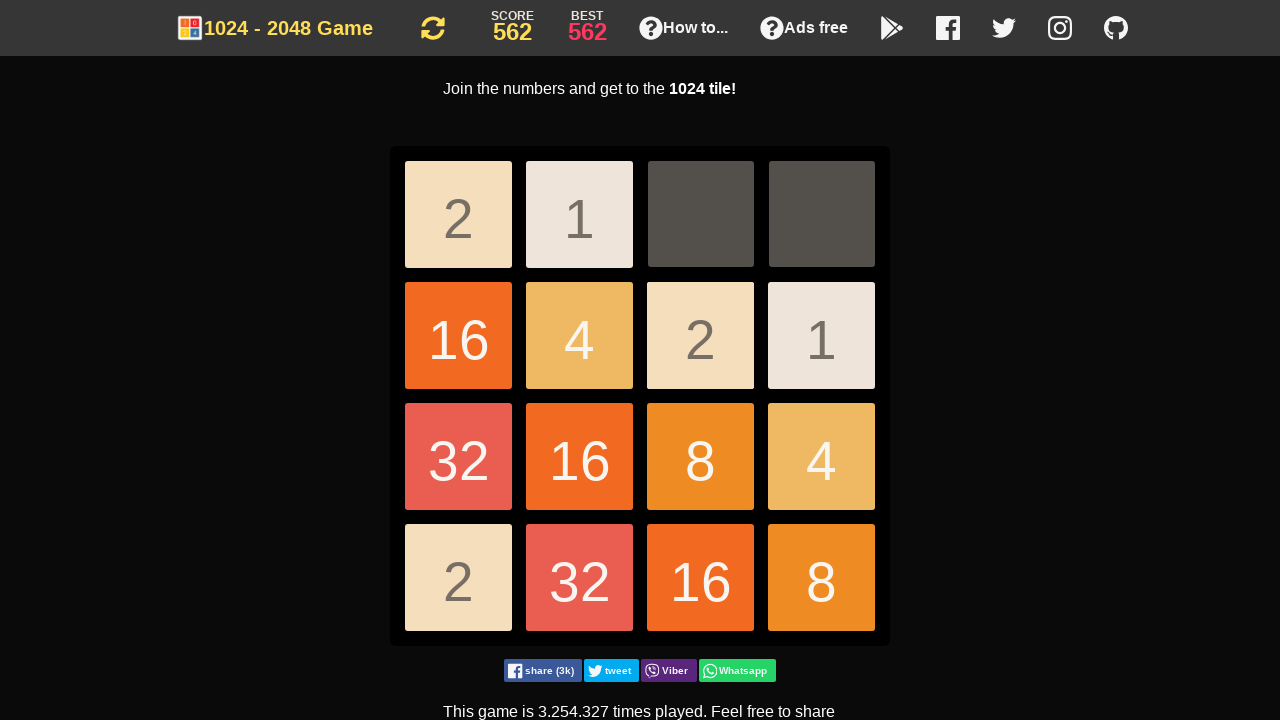

Pressed ArrowLeft key
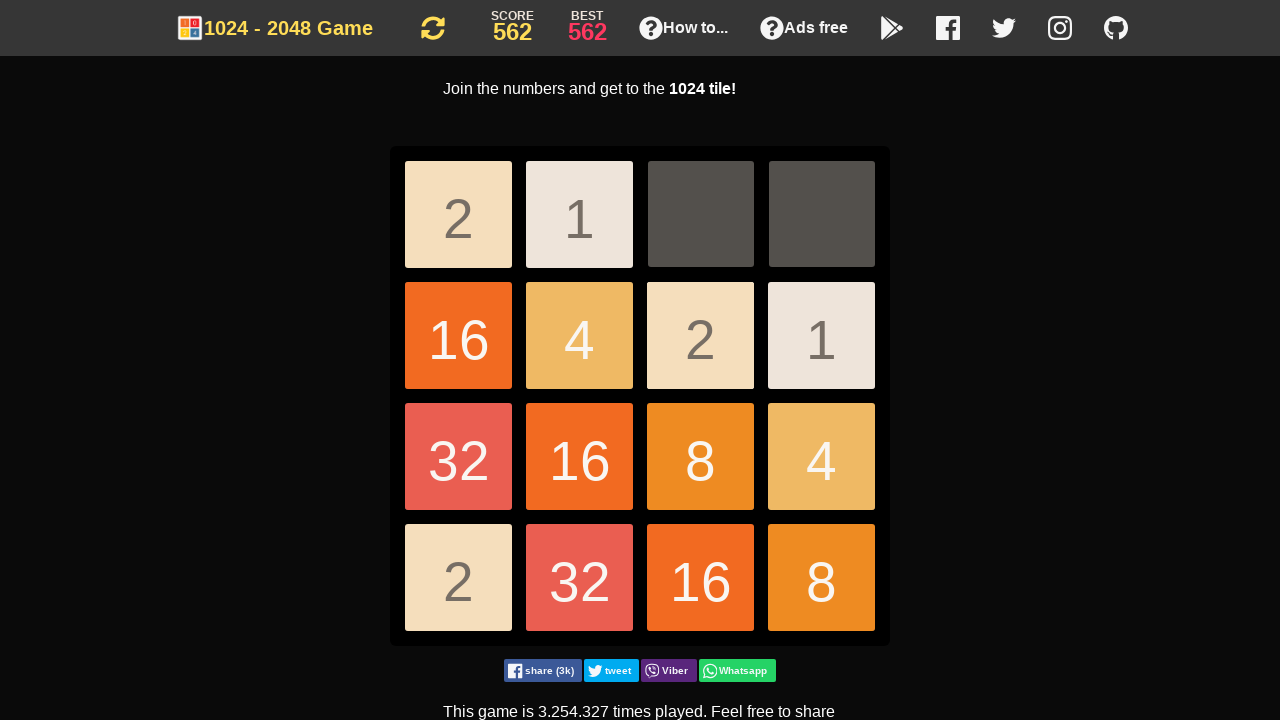

Pressed ArrowDown key
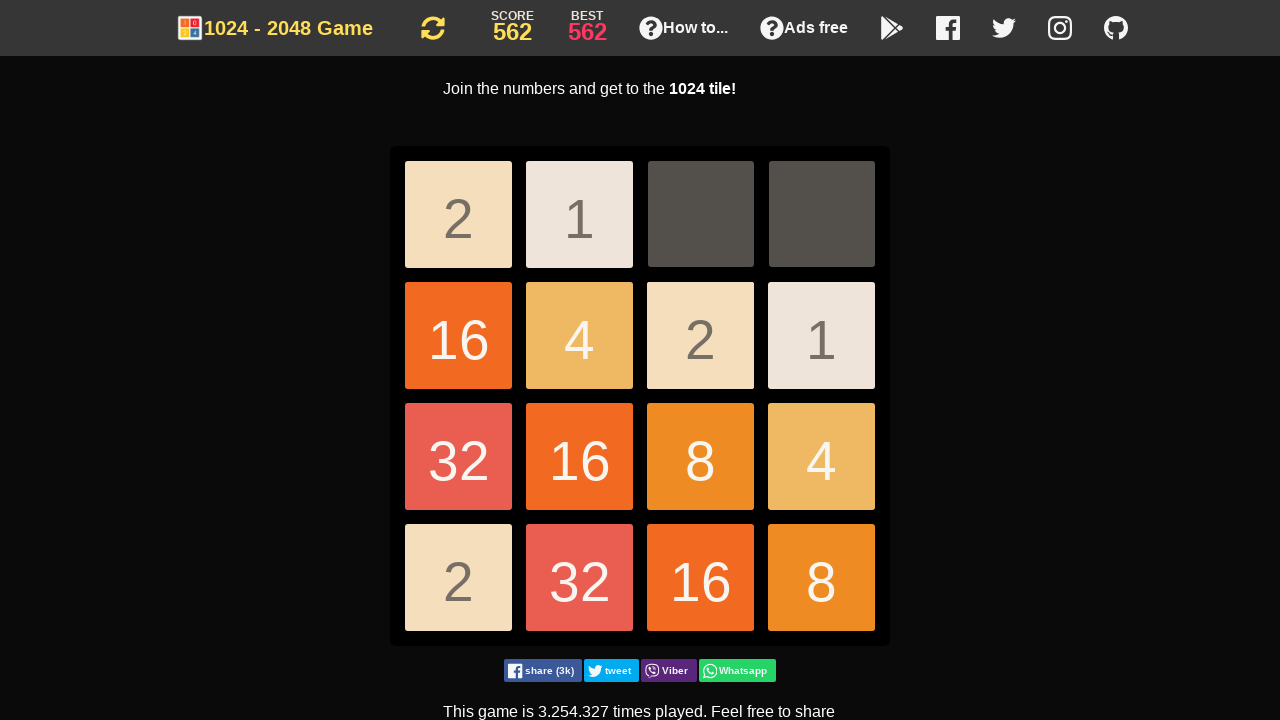

Pressed ArrowDown key
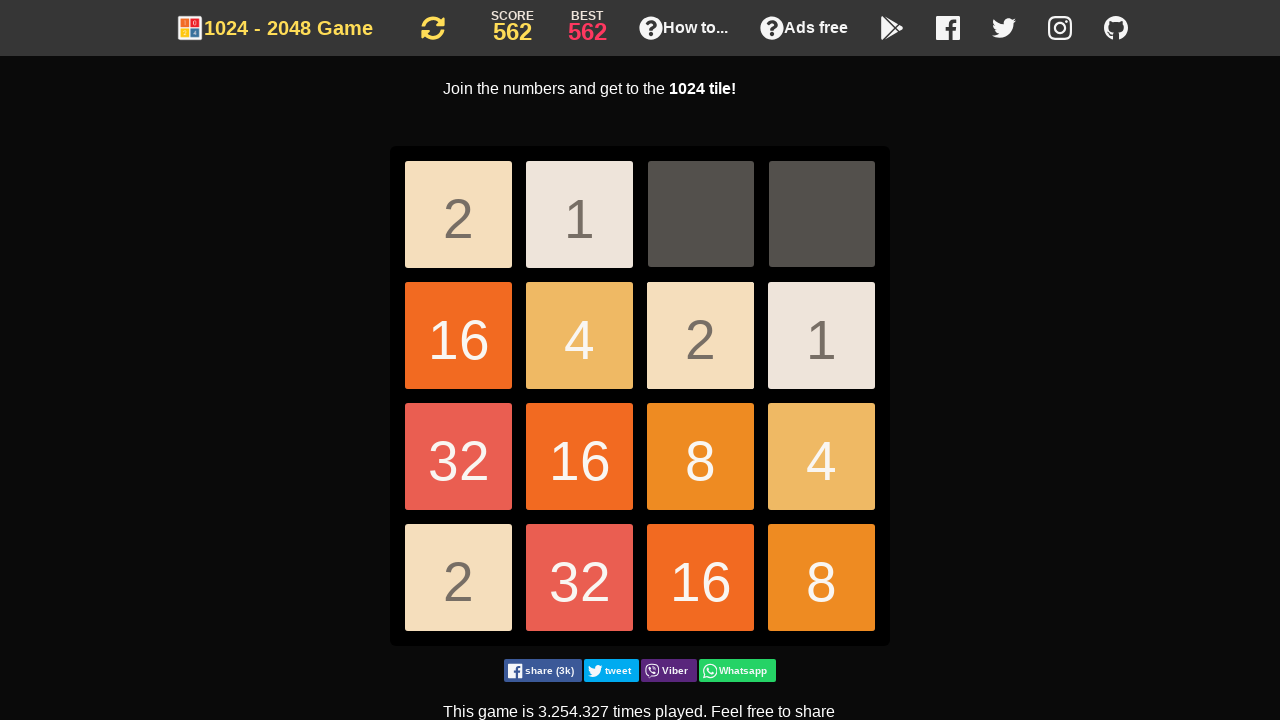

Pressed ArrowDown key
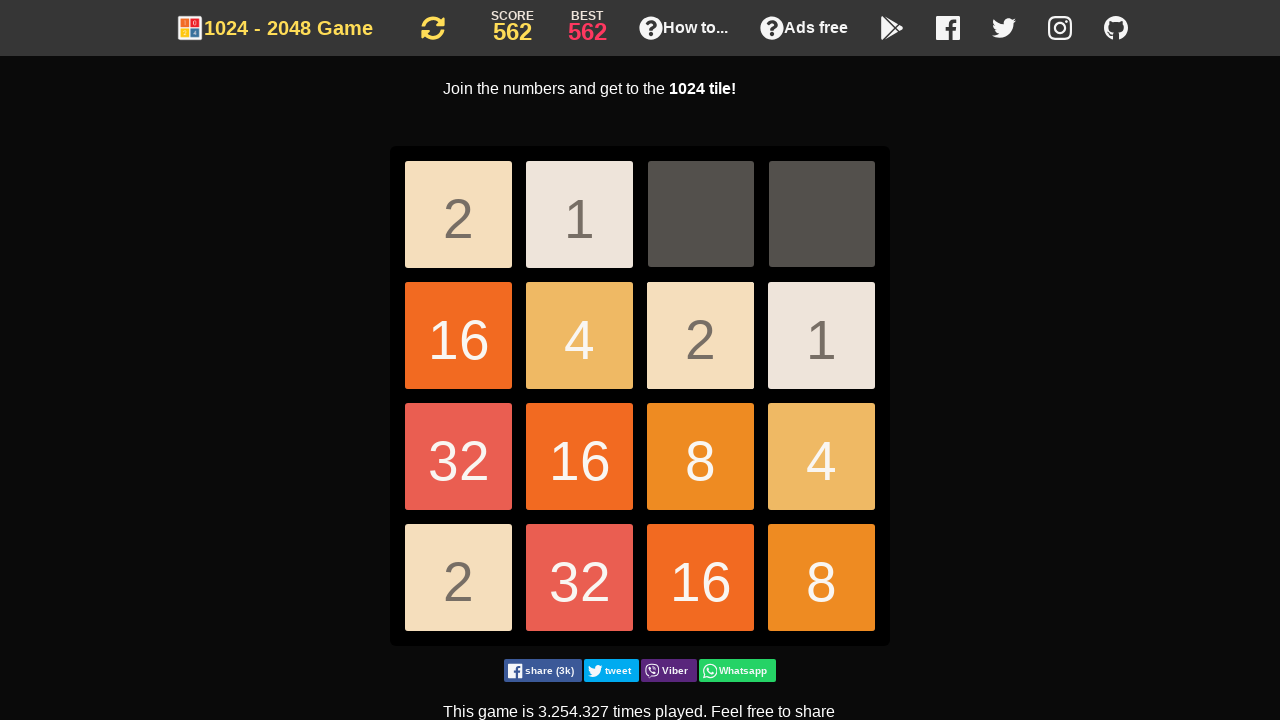

Pressed ArrowDown key
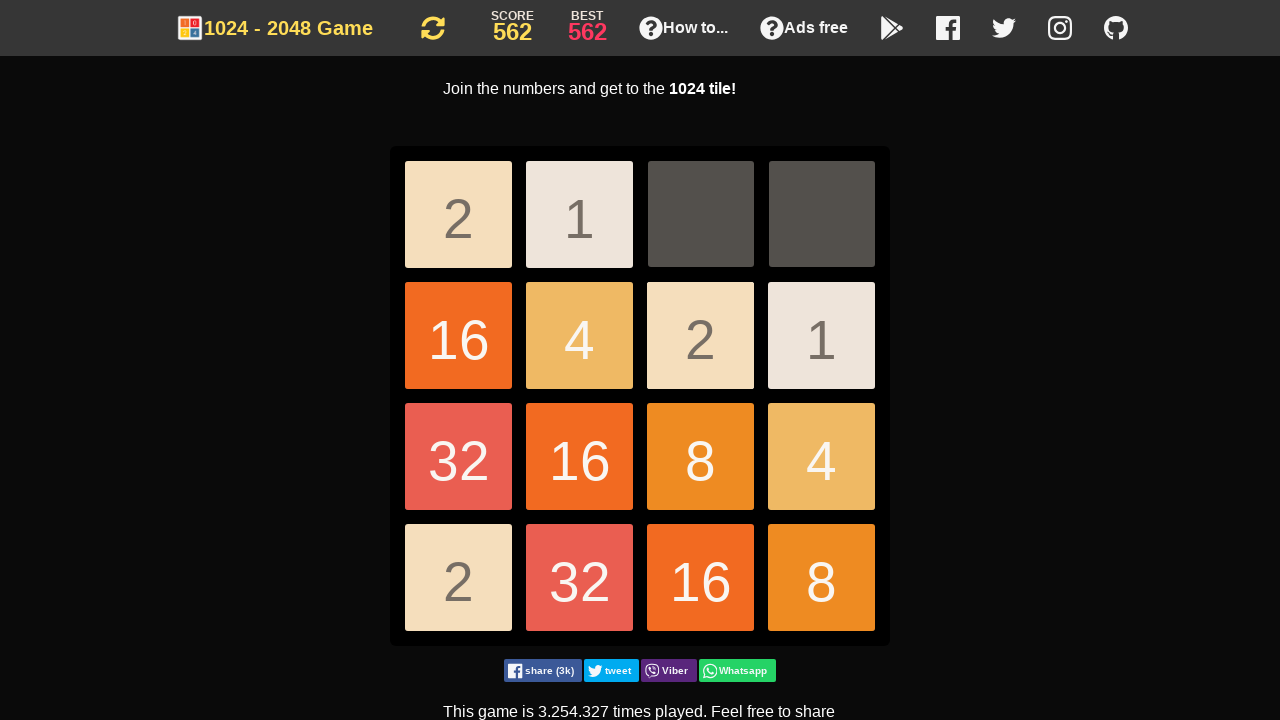

Pressed ArrowDown key
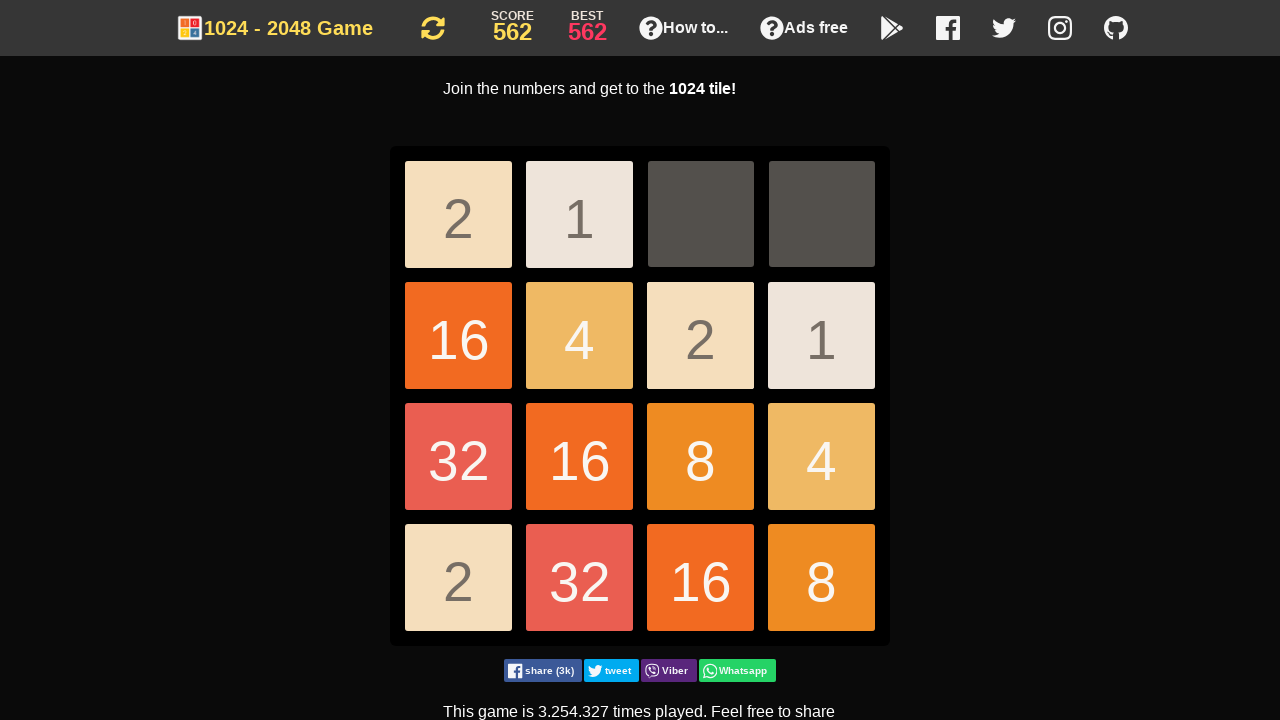

Pressed ArrowDown key
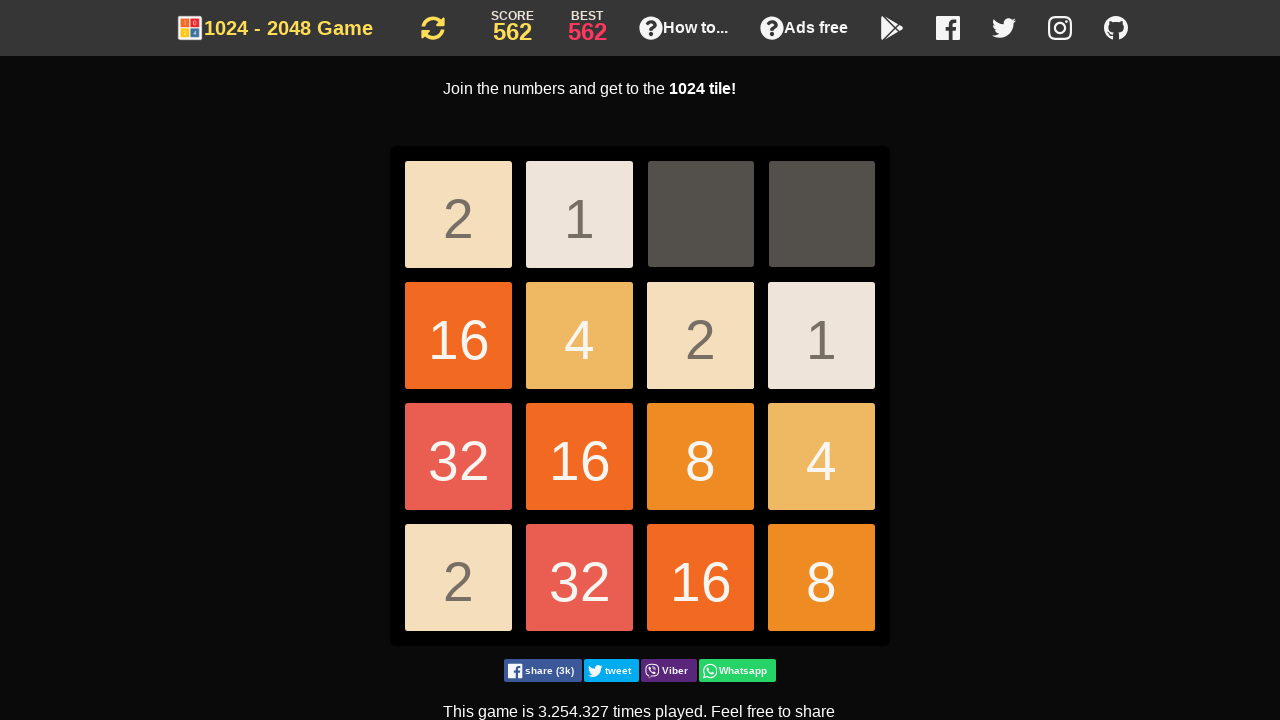

Pressed ArrowDown key
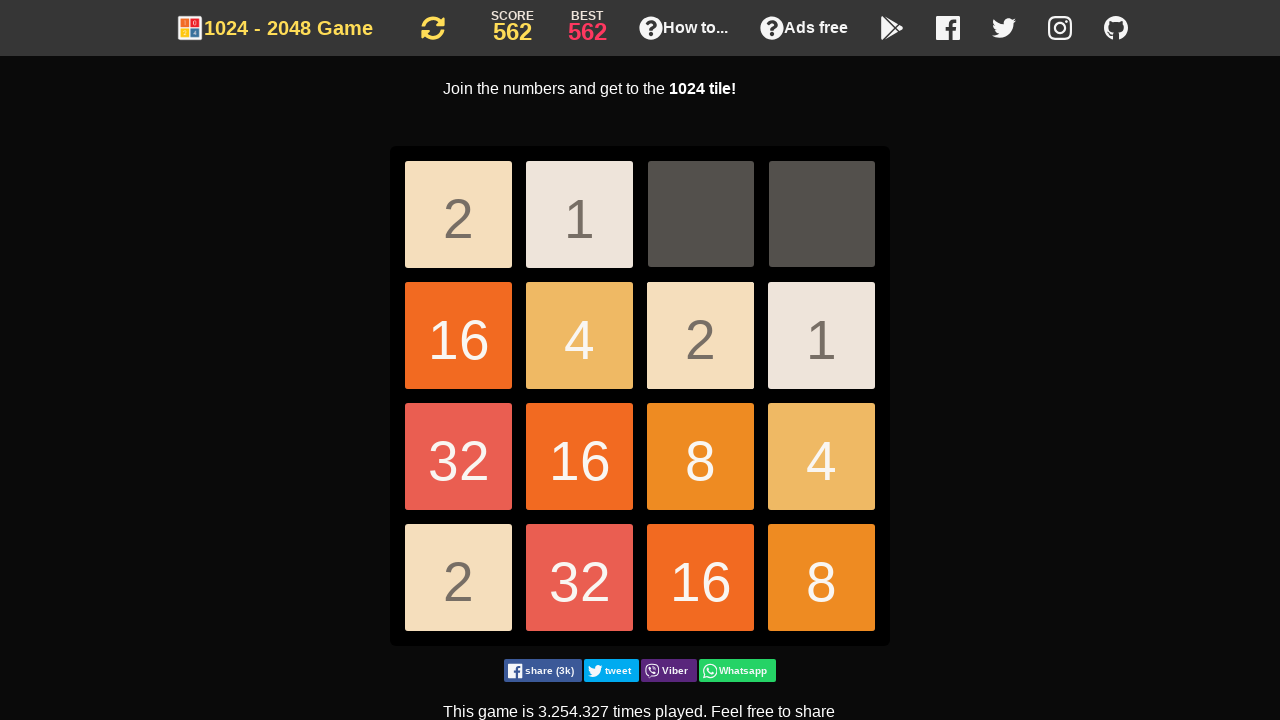

Pressed ArrowDown key
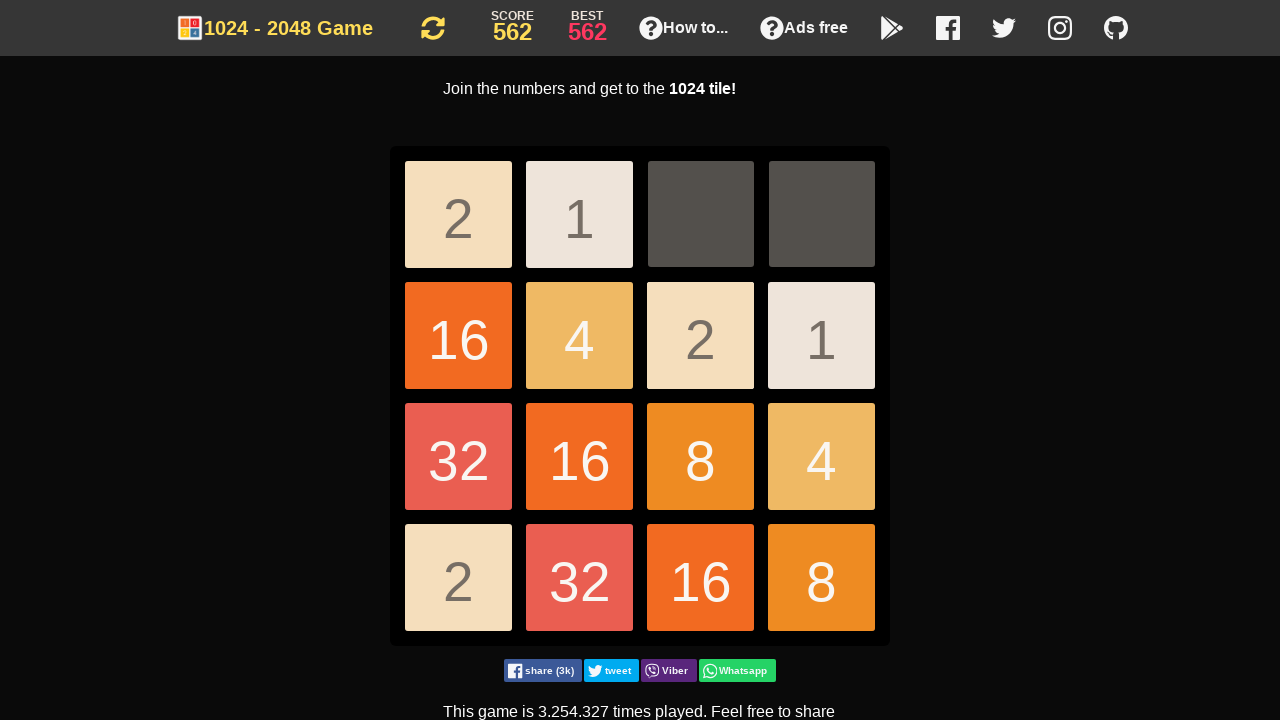

Pressed ArrowDown key
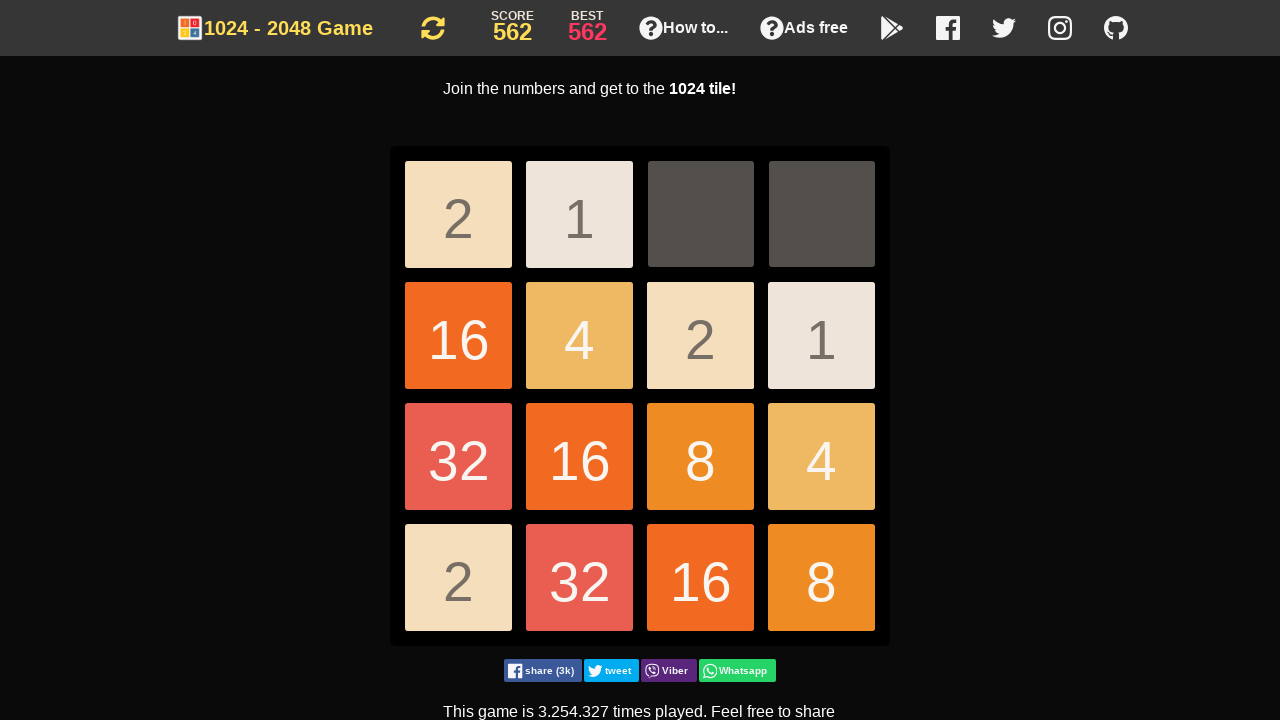

Pressed ArrowDown key
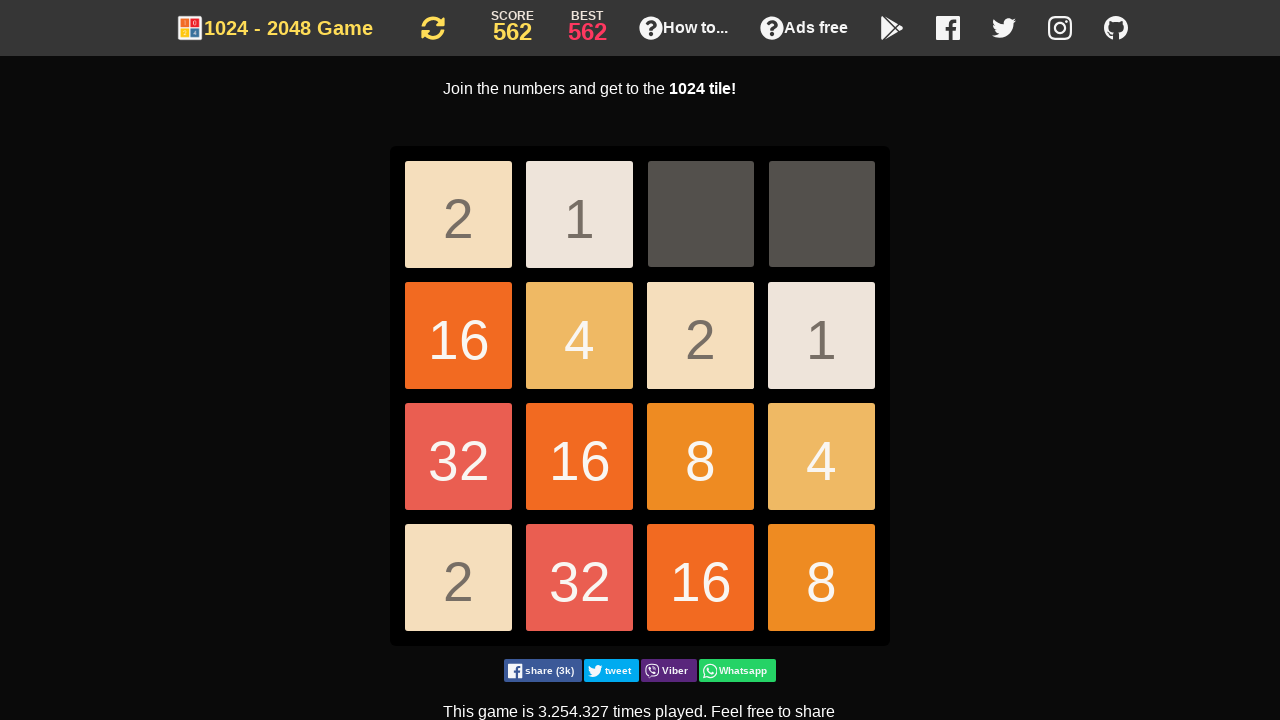

Pressed ArrowLeft key
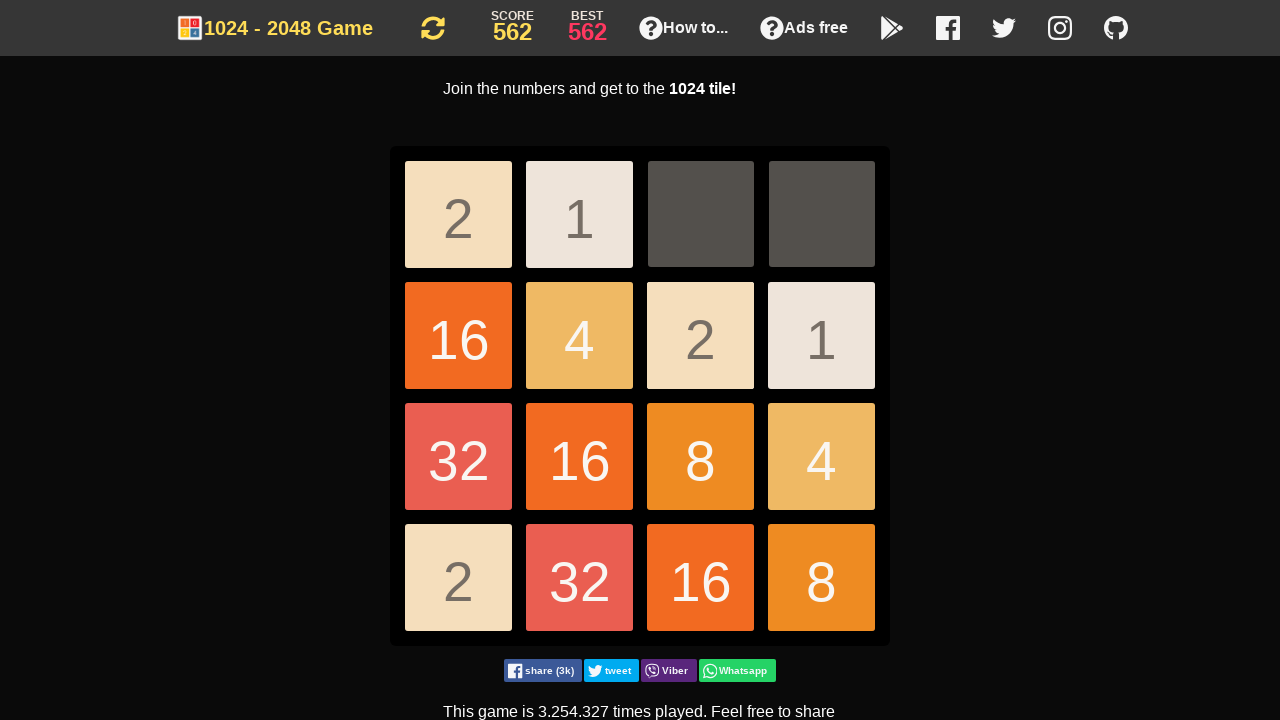

Pressed ArrowDown key
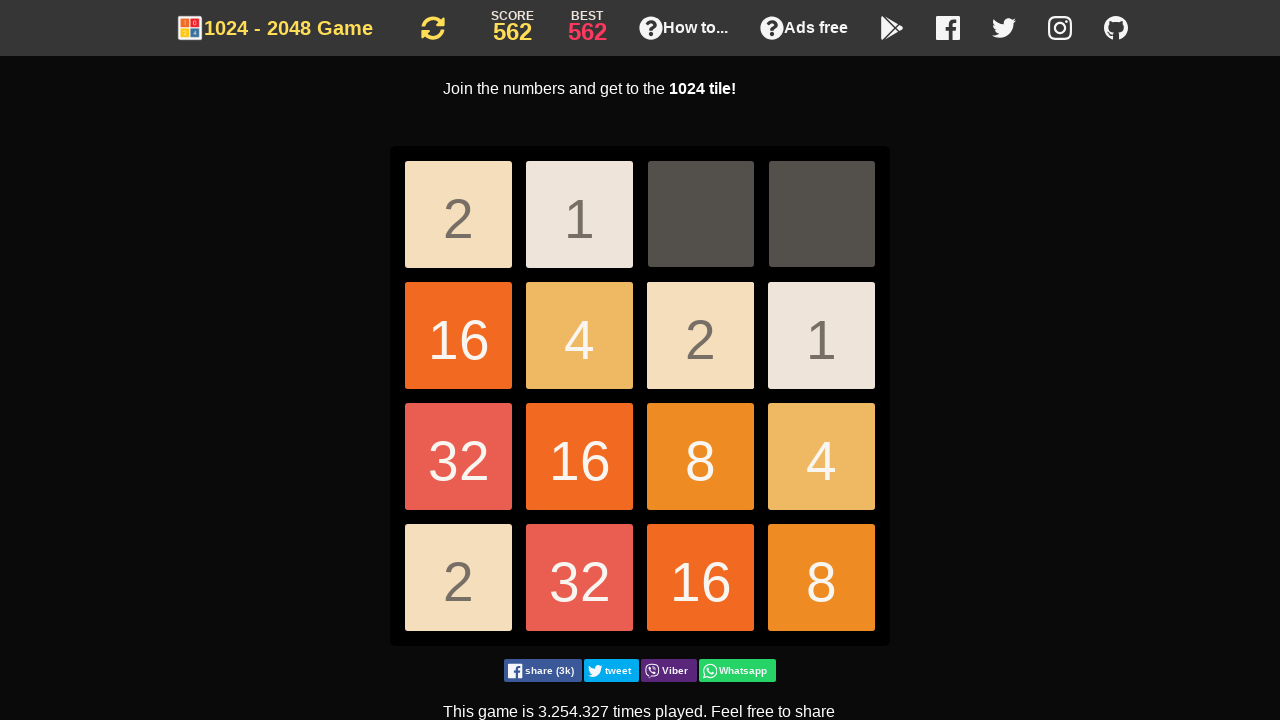

Pressed ArrowDown key
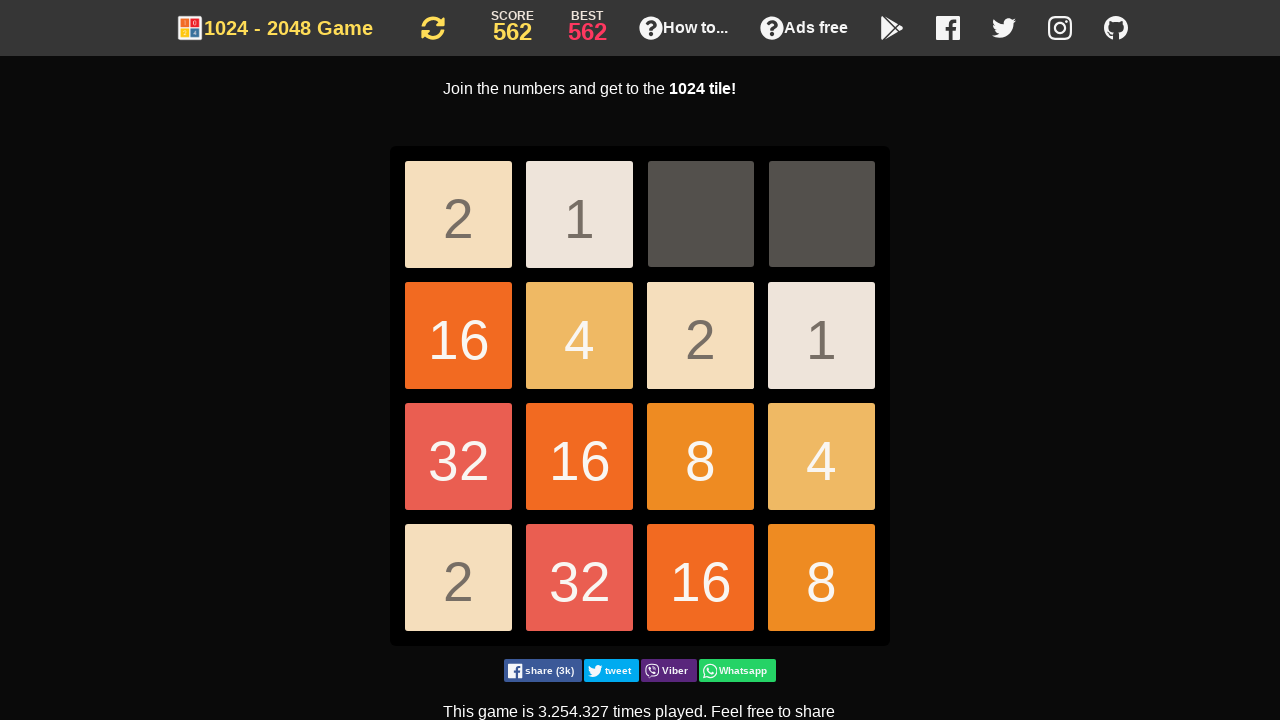

Pressed ArrowDown key
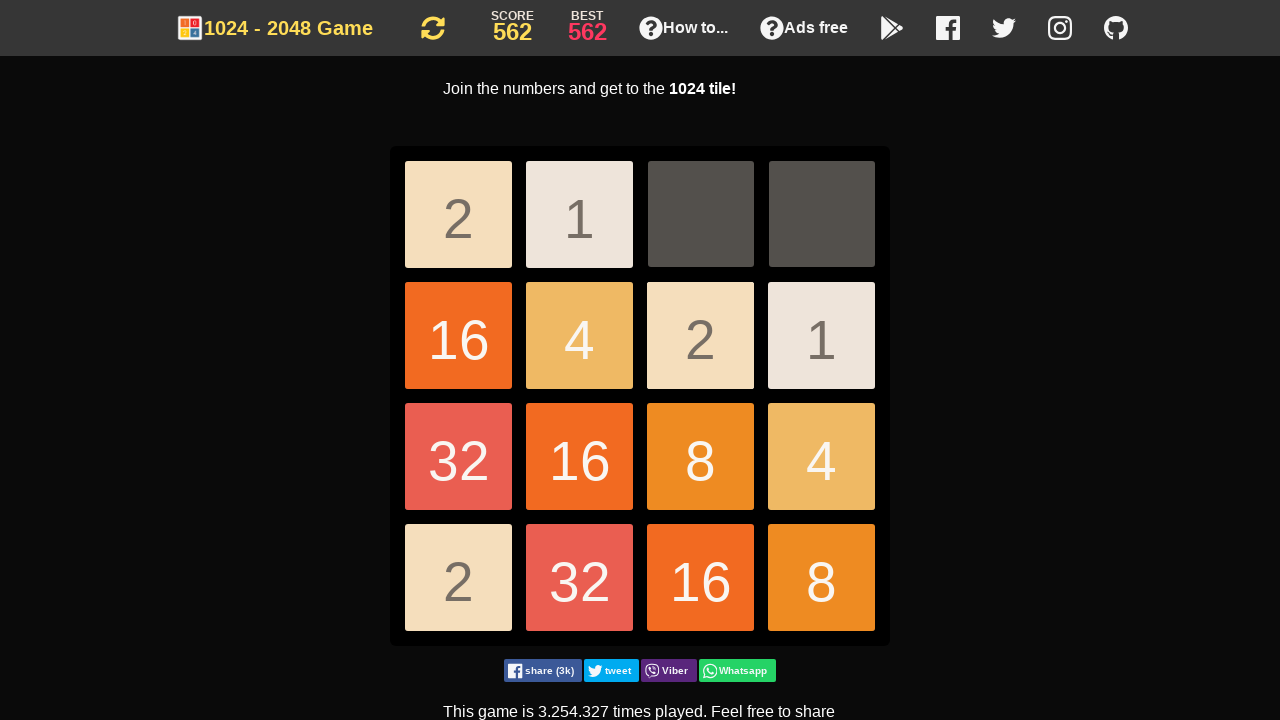

Pressed ArrowDown key
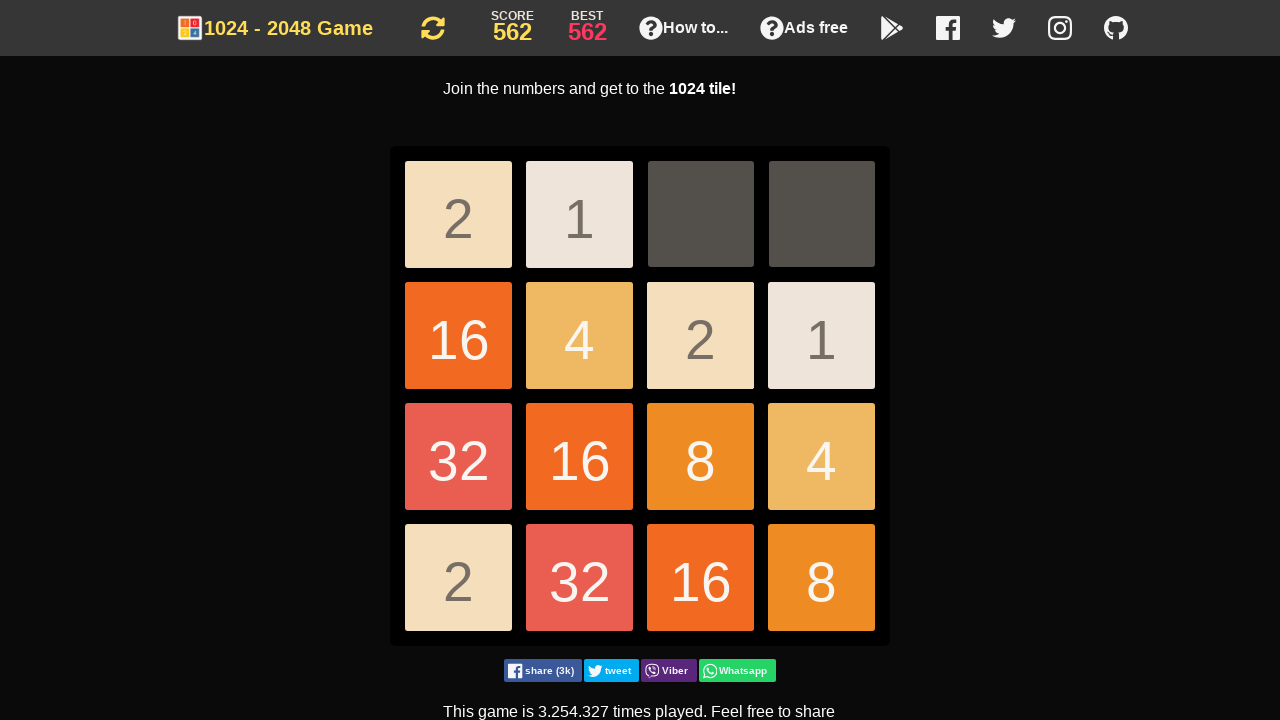

Pressed ArrowDown key
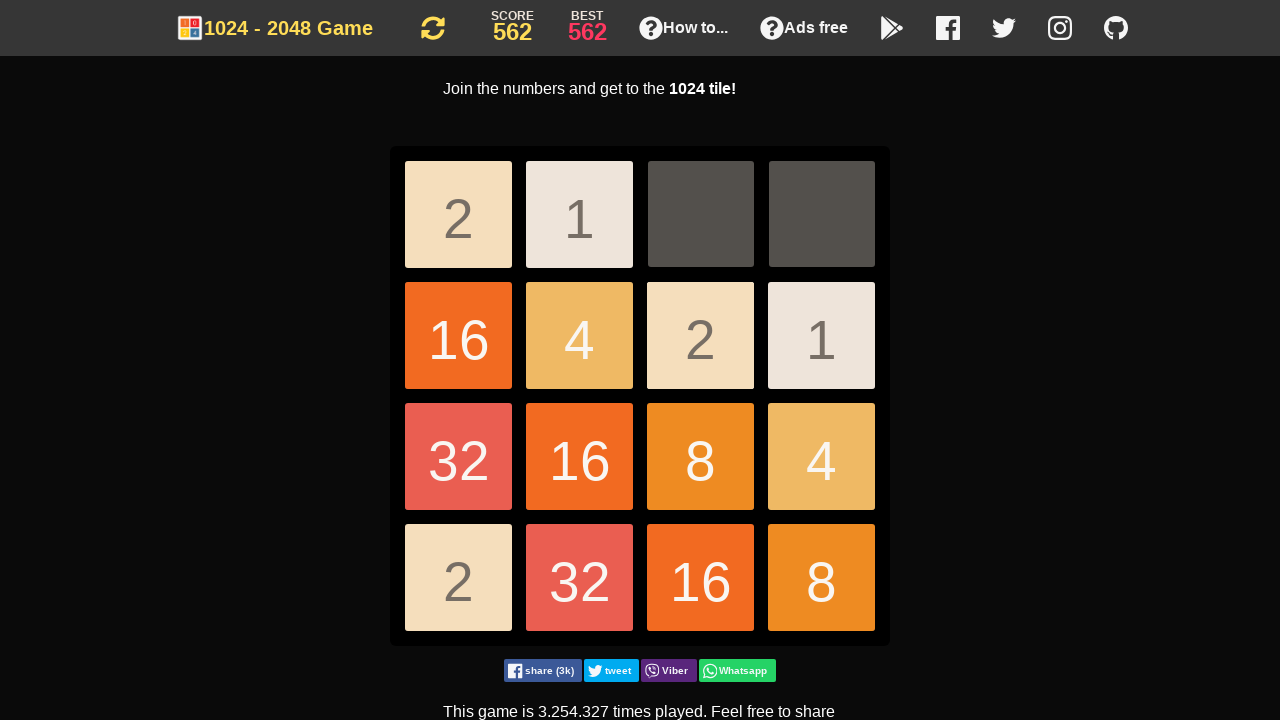

Pressed ArrowDown key
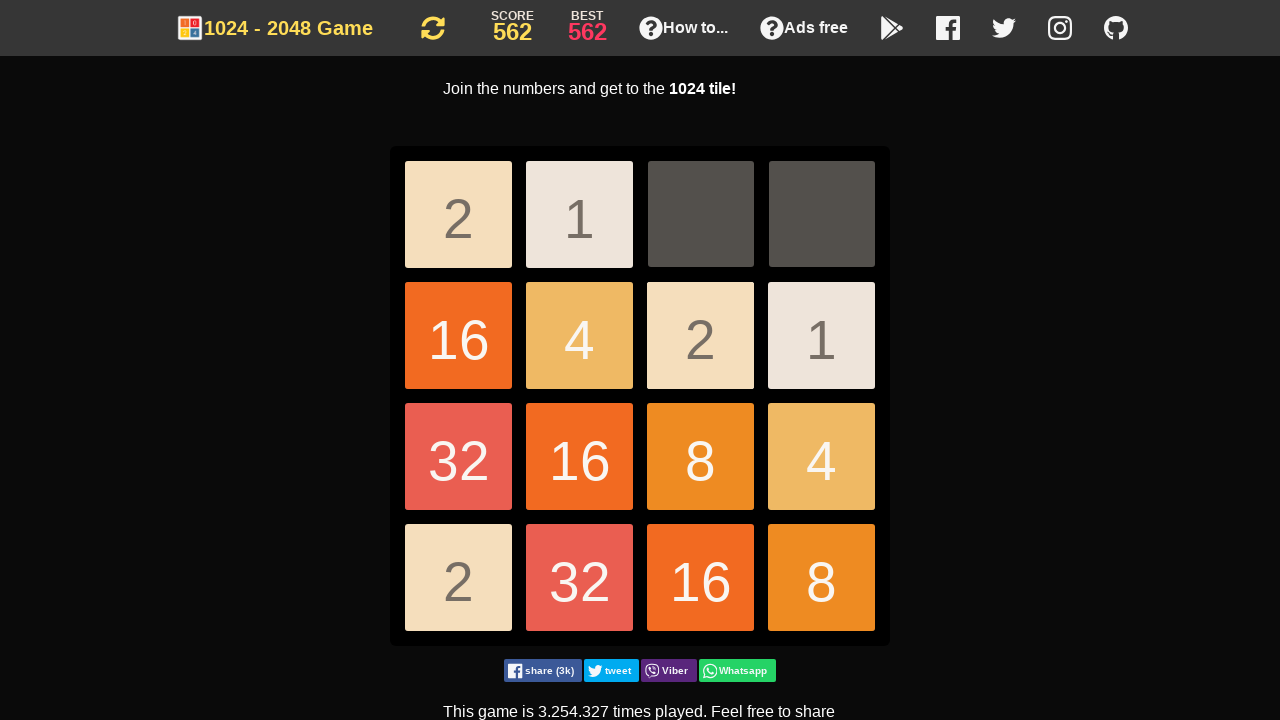

Pressed ArrowDown key
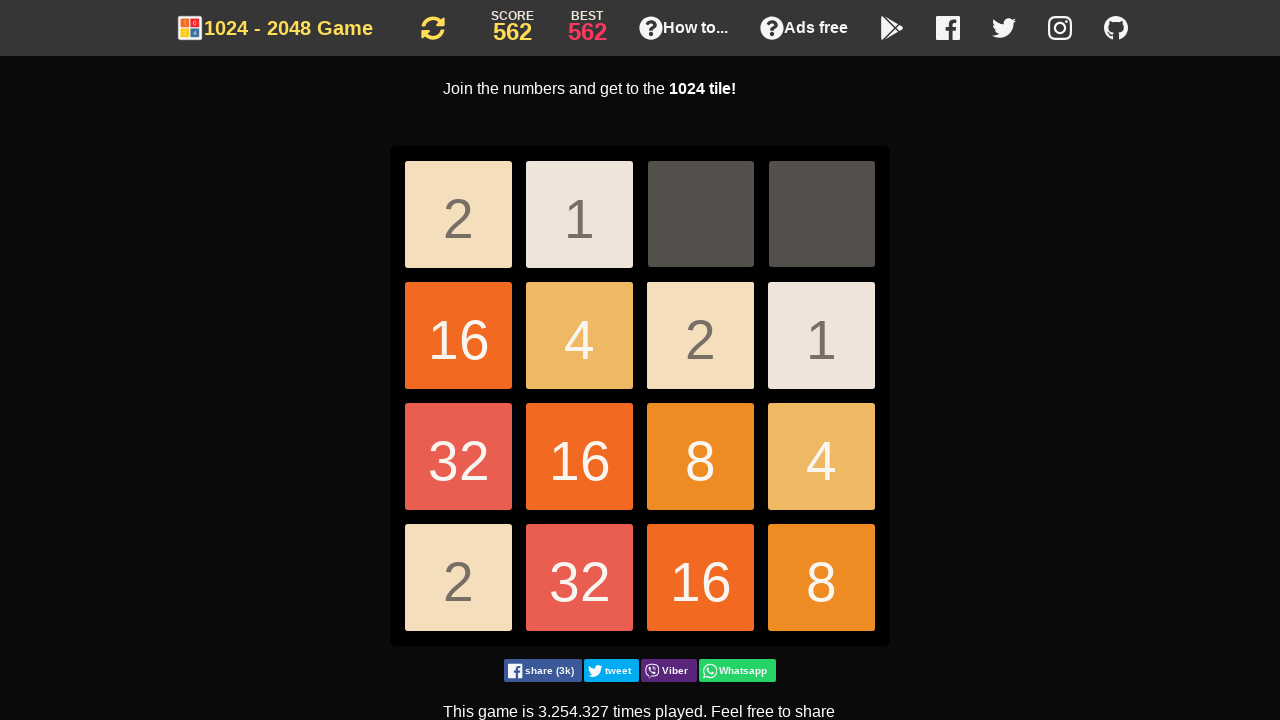

Pressed ArrowDown key
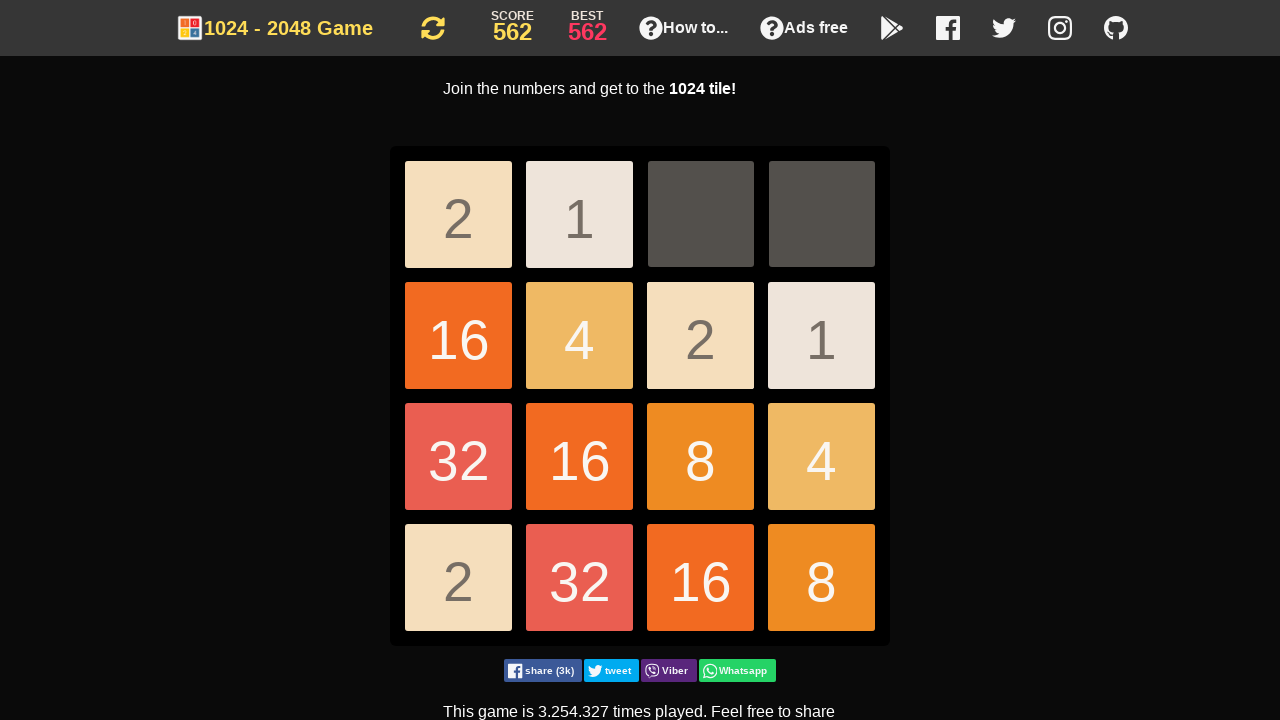

Pressed ArrowDown key
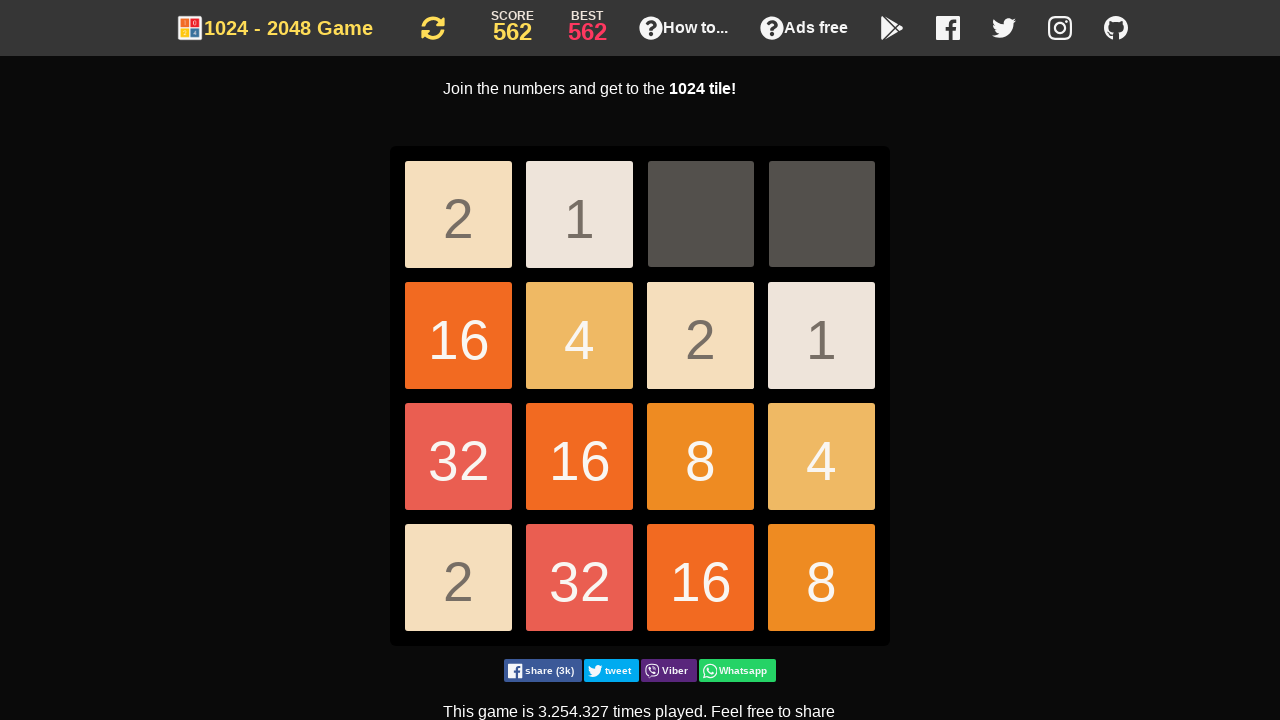

Pressed ArrowDown key
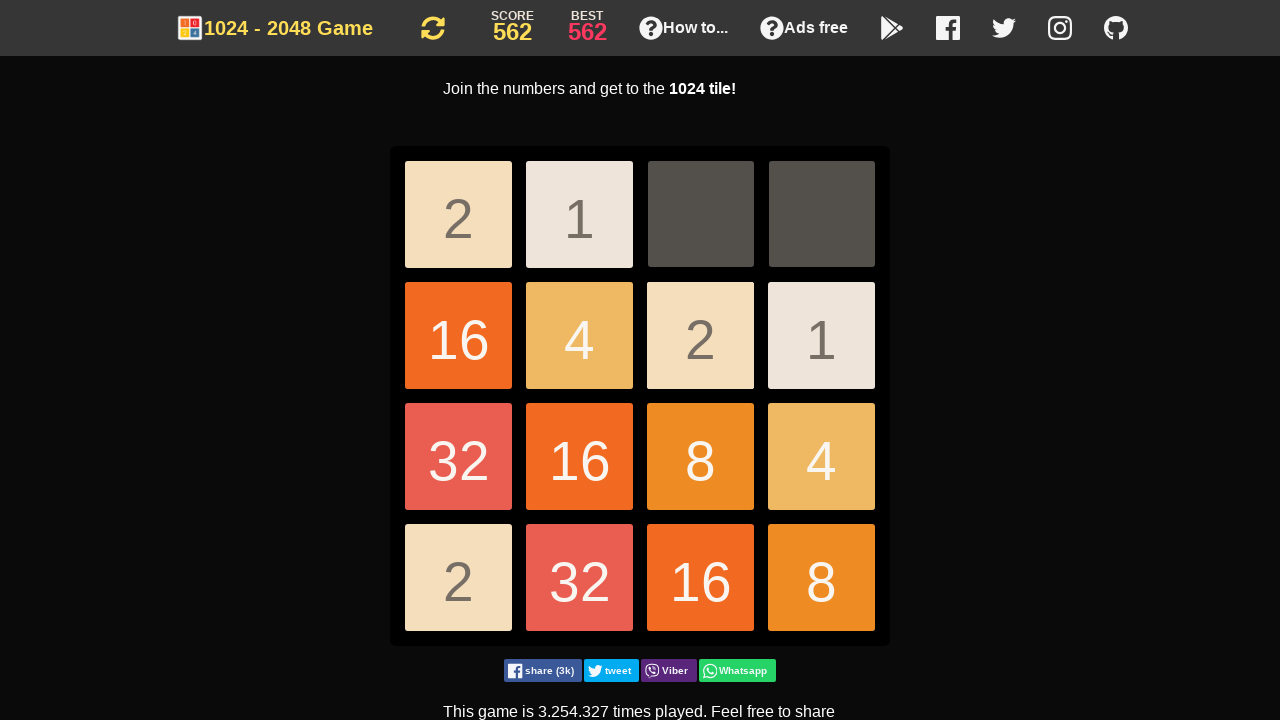

Pressed ArrowLeft key
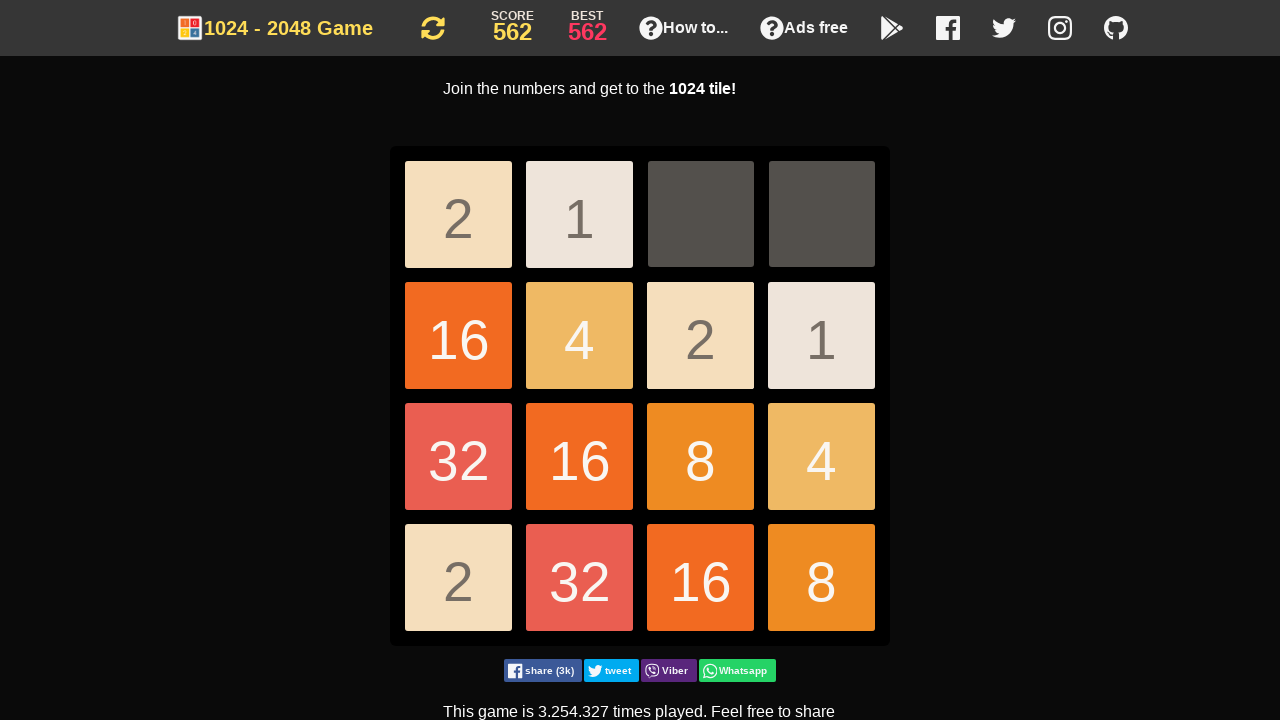

Pressed ArrowDown key
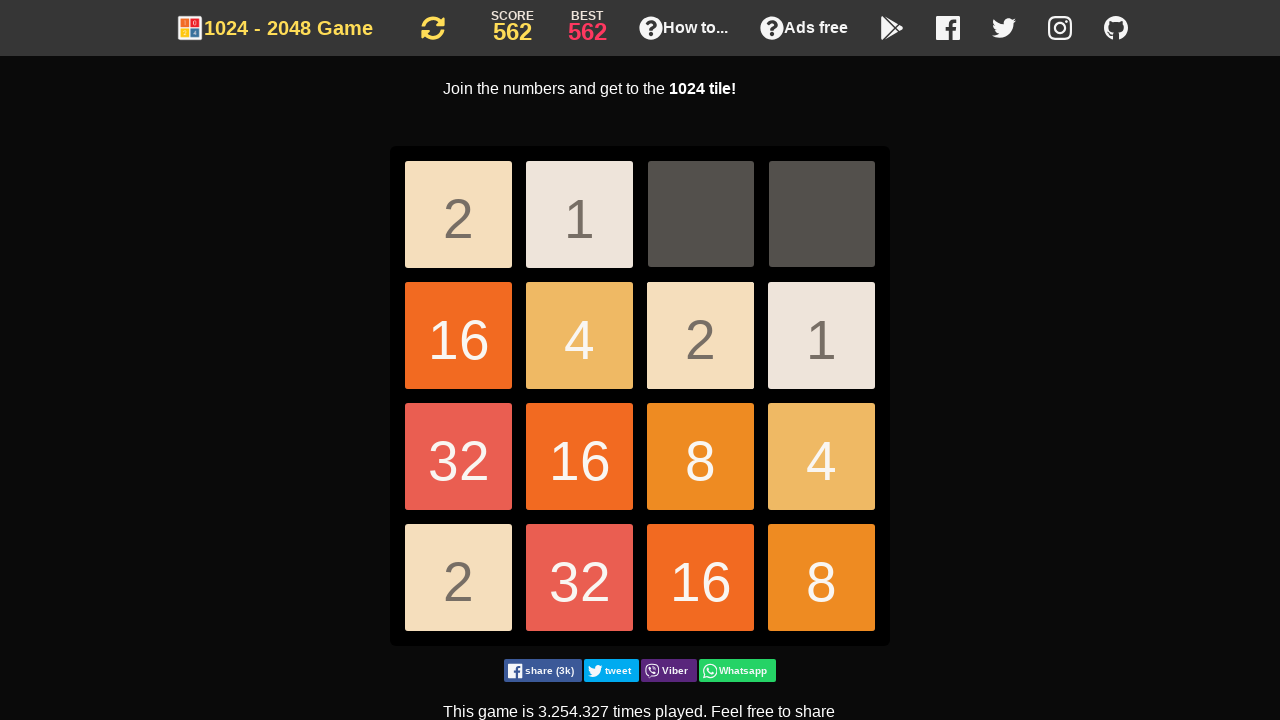

Pressed ArrowDown key
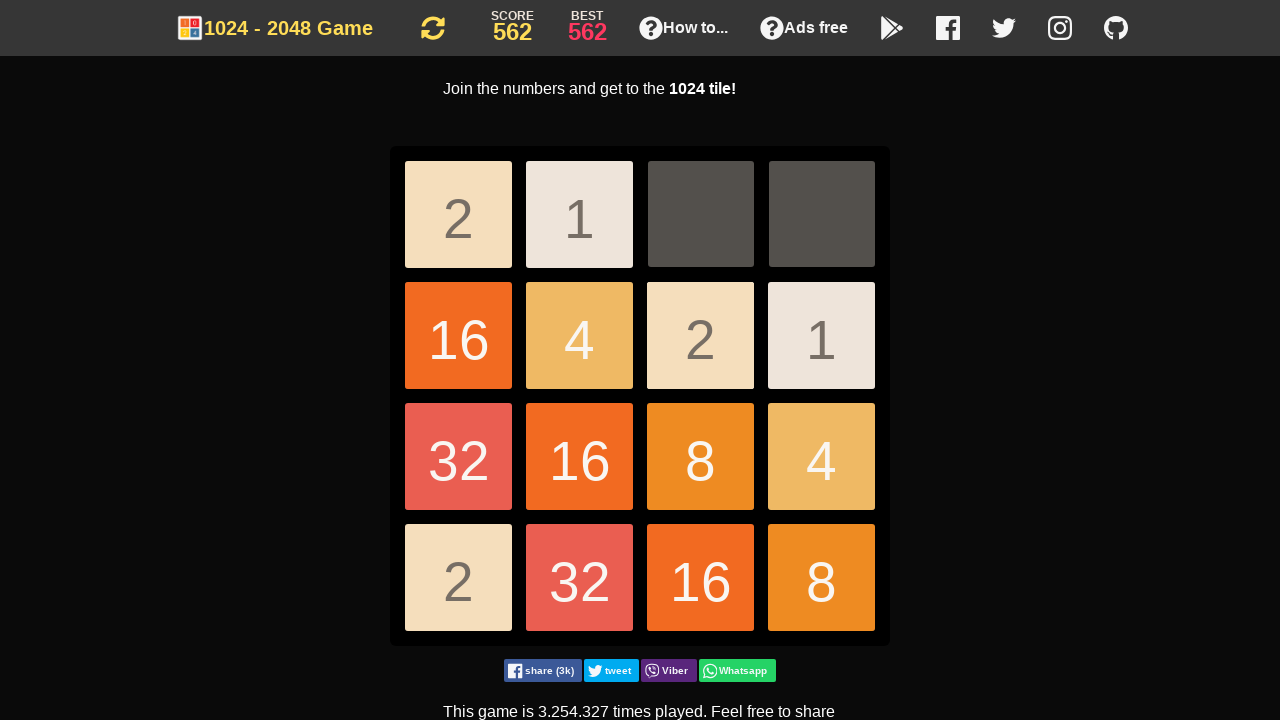

Pressed ArrowDown key
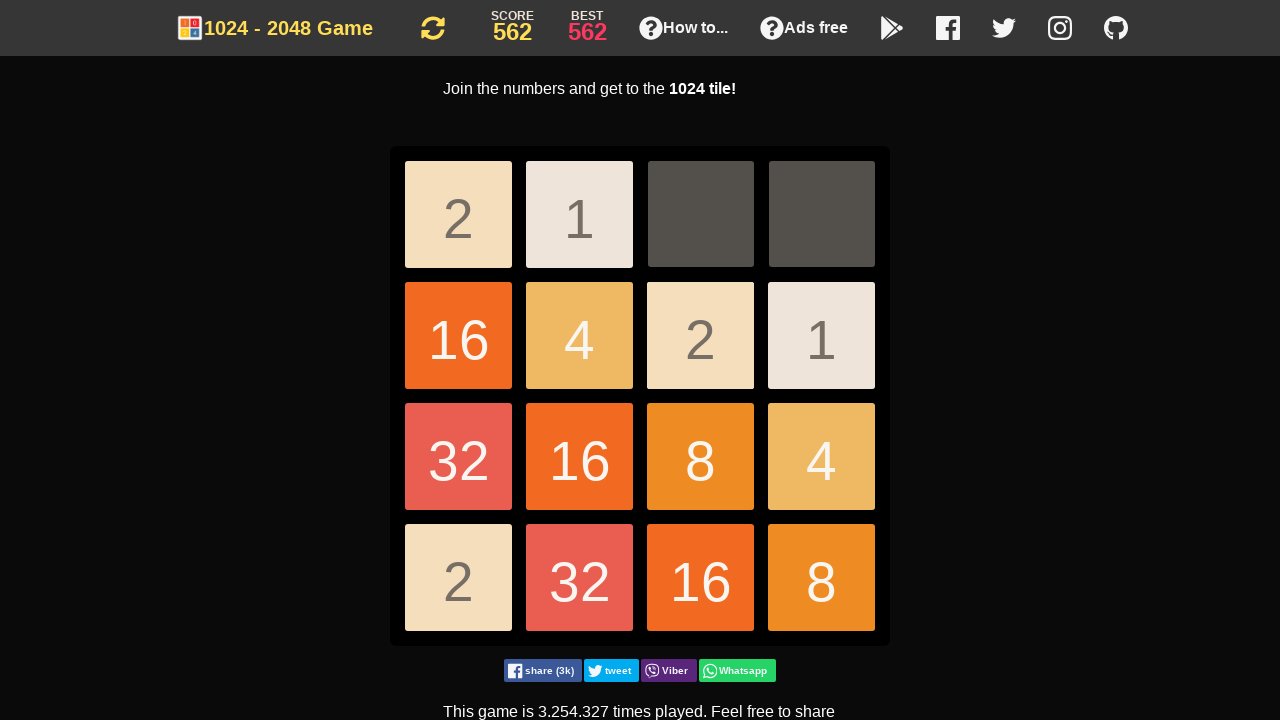

Pressed ArrowDown key
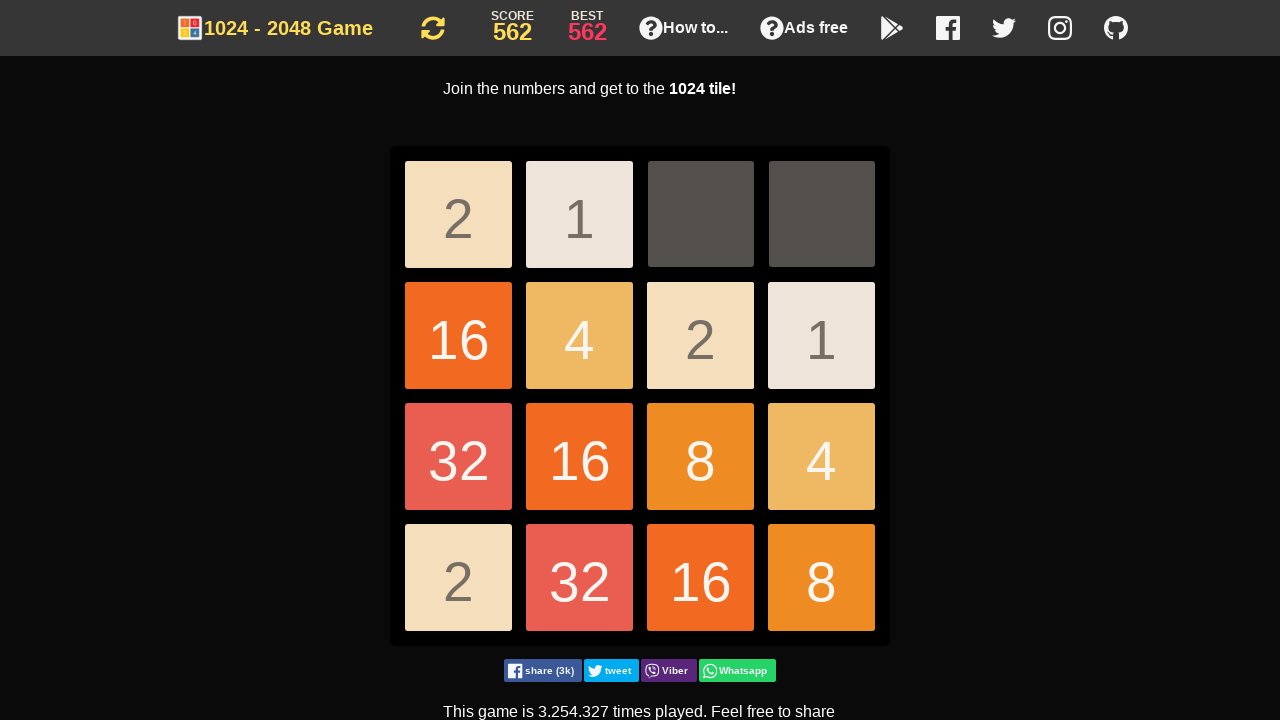

Pressed ArrowDown key
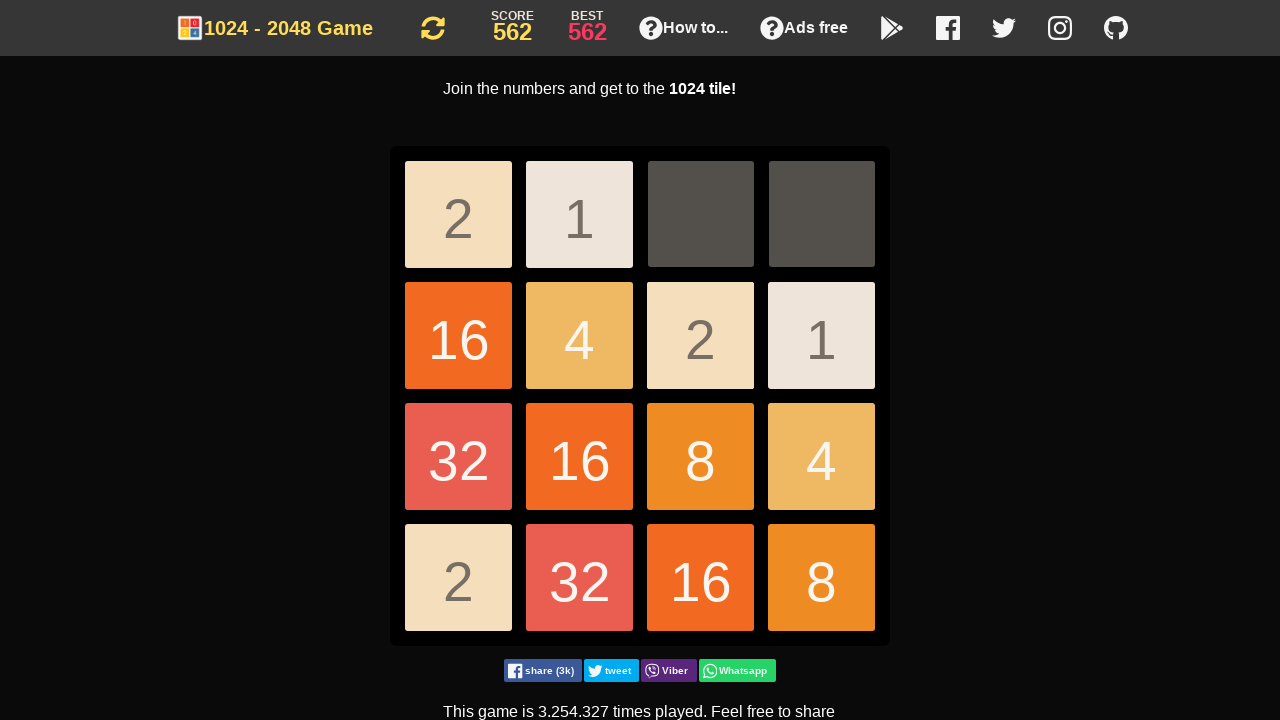

Pressed ArrowDown key
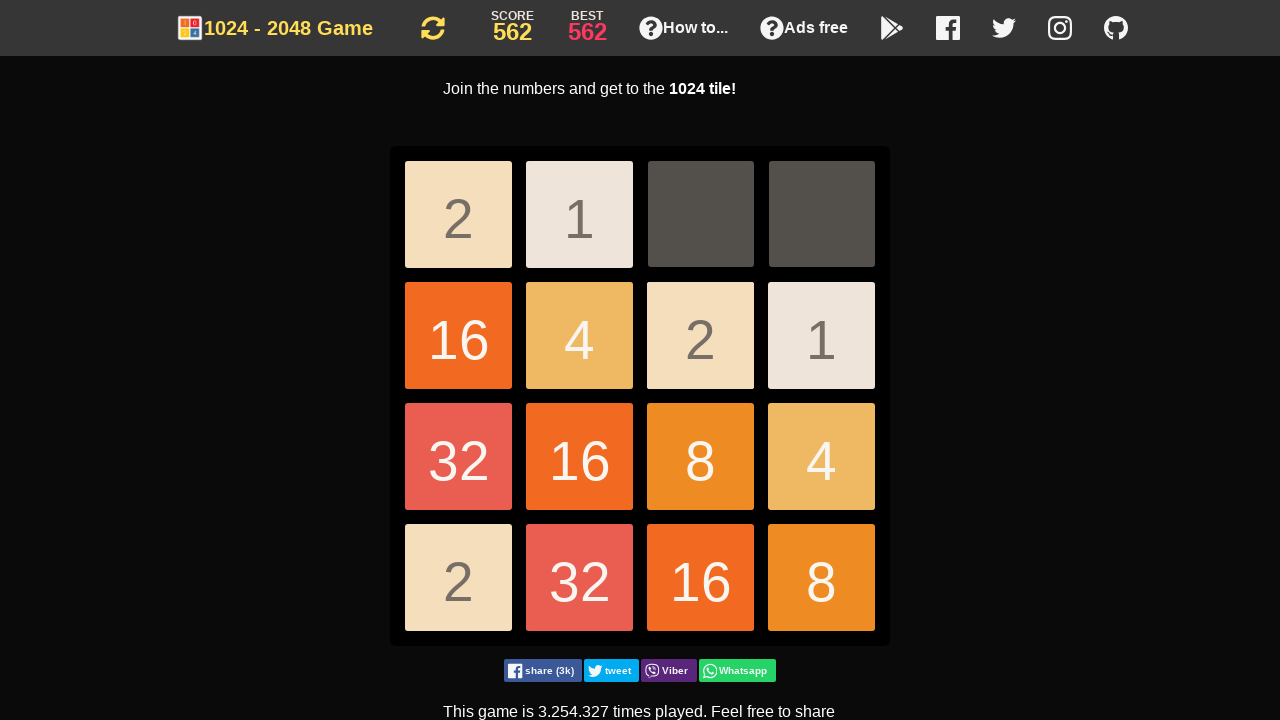

Pressed ArrowDown key
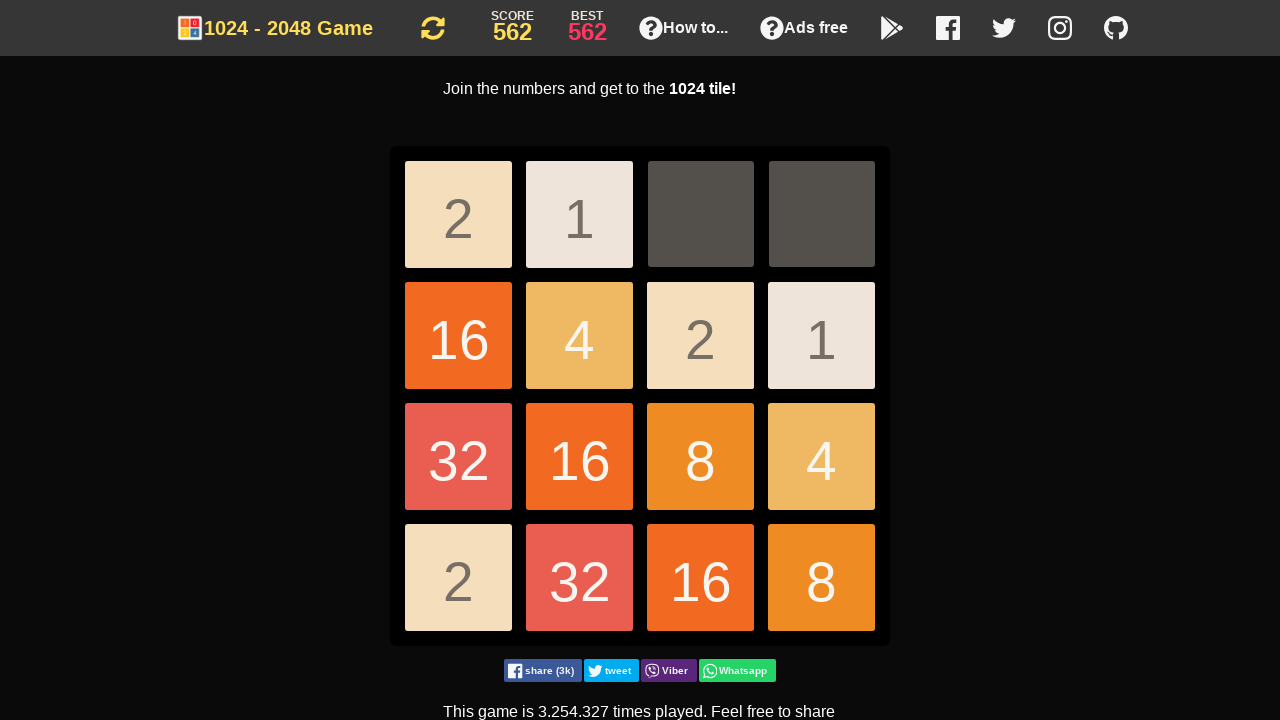

Pressed ArrowDown key
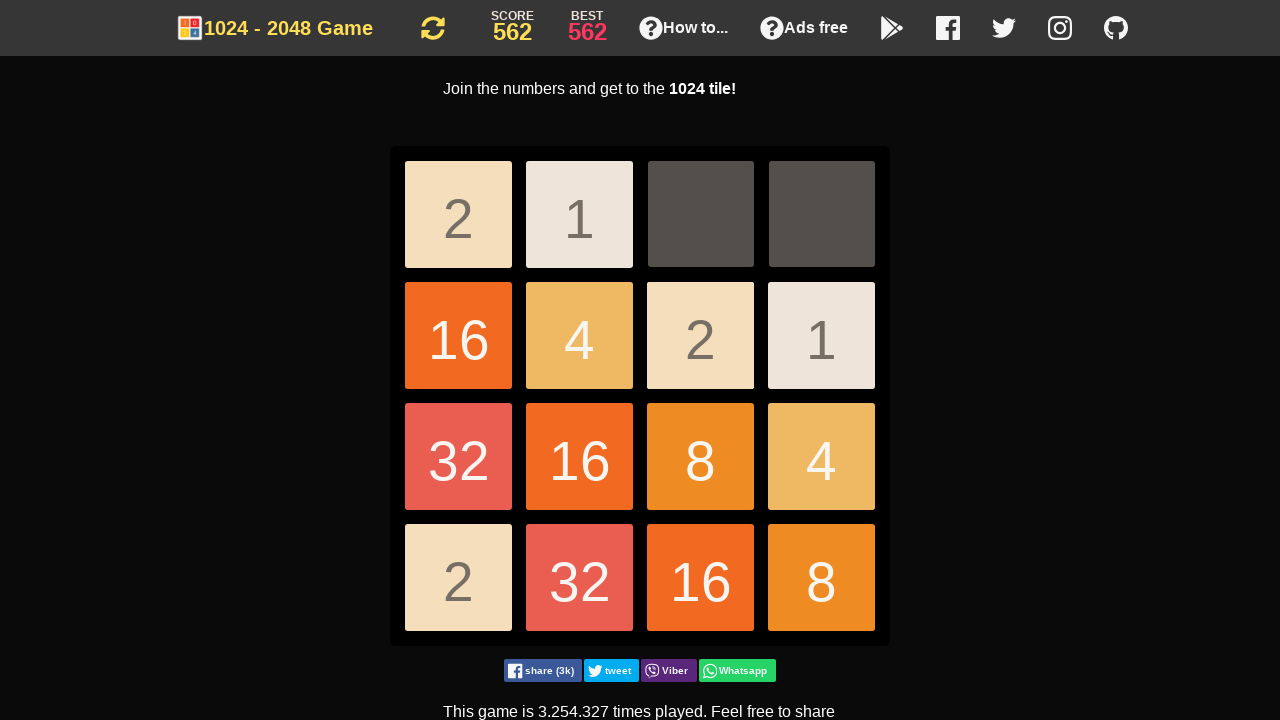

Pressed ArrowDown key
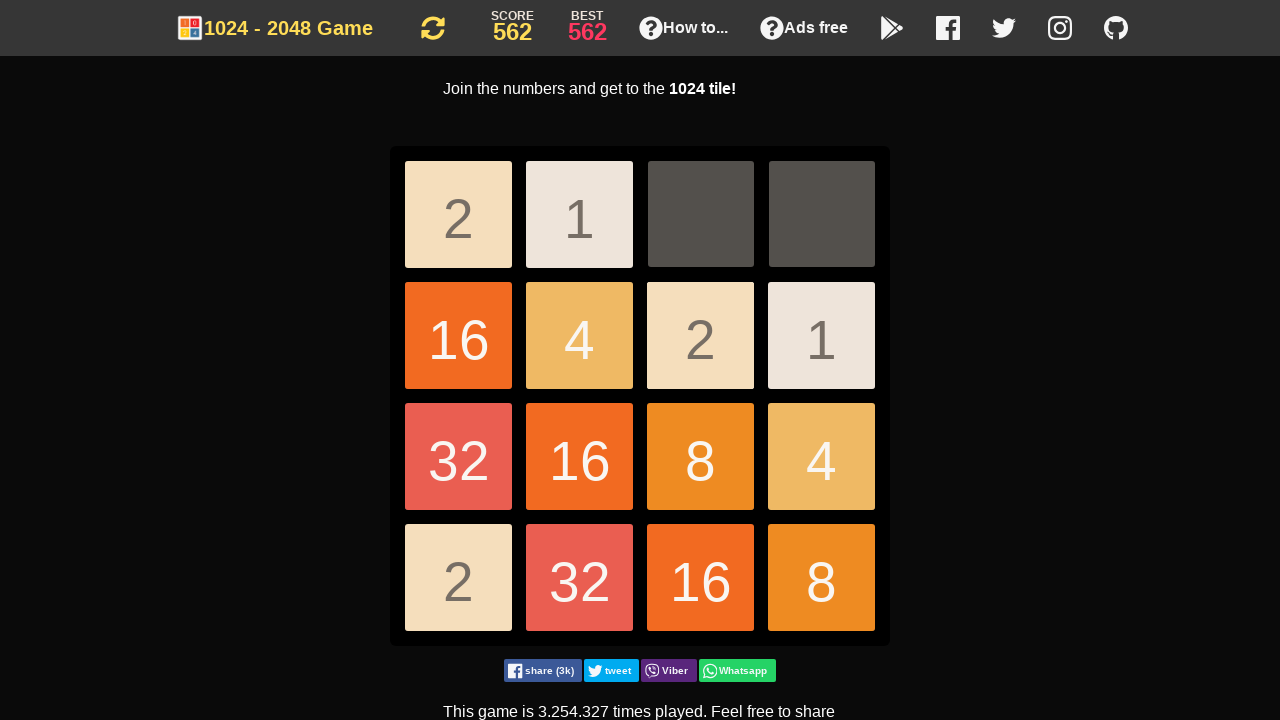

Pressed ArrowDown key
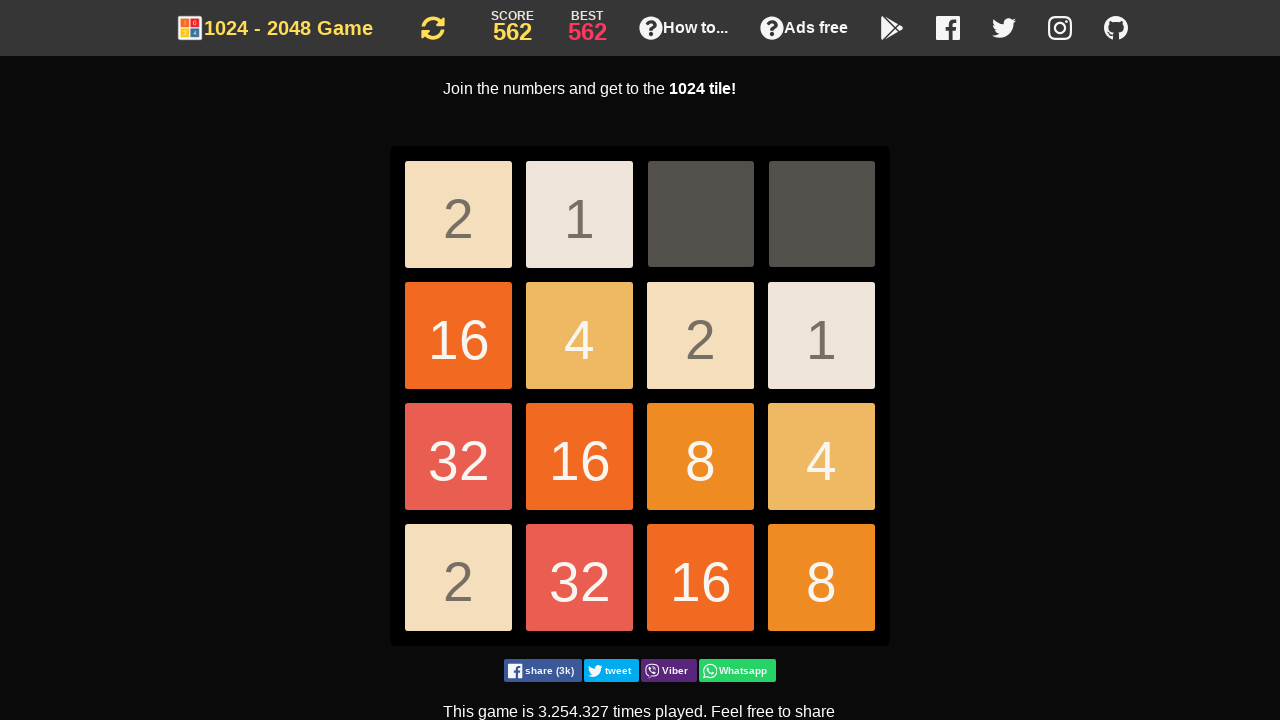

Pressed ArrowLeft key
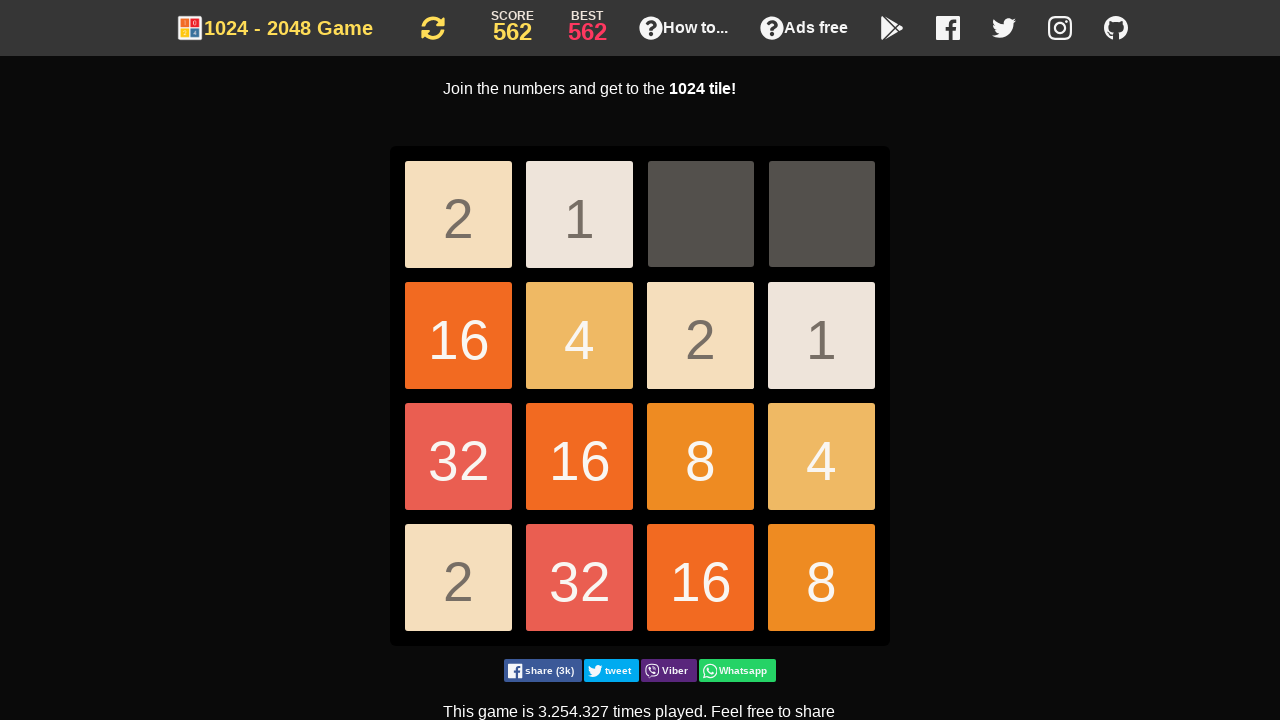

Pressed ArrowDown key
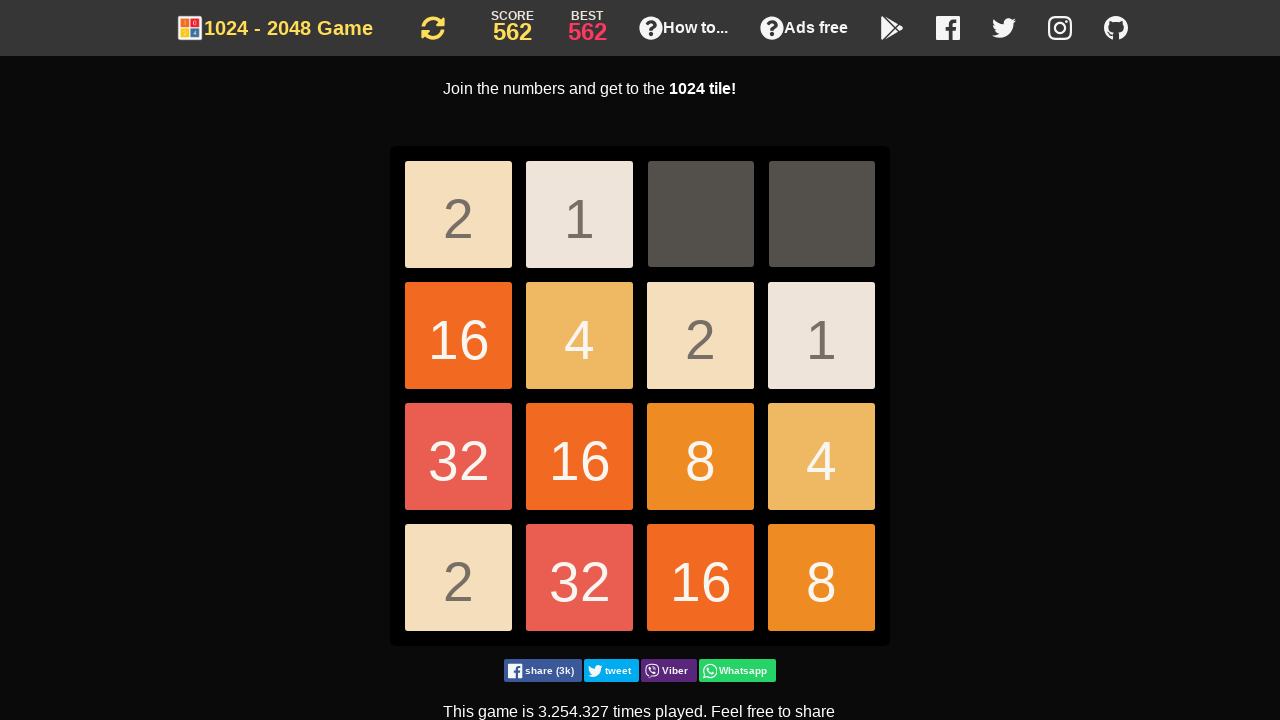

Pressed ArrowDown key
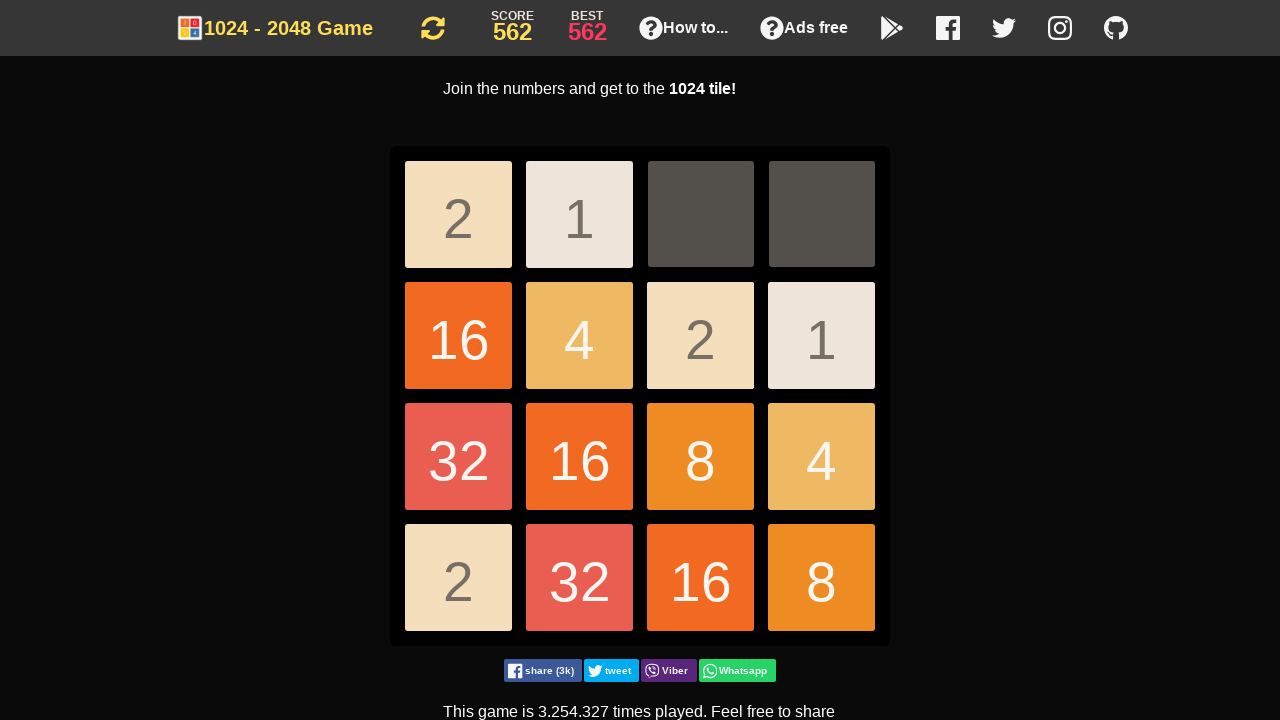

Pressed ArrowDown key
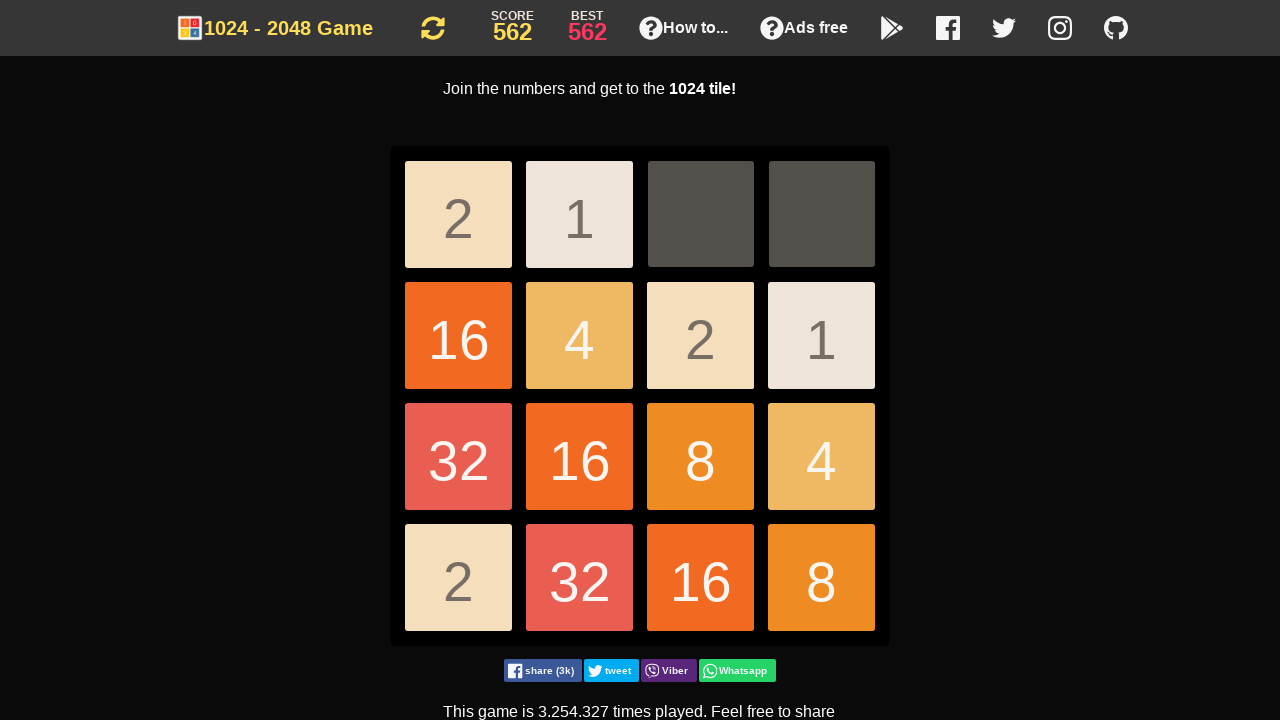

Pressed ArrowDown key
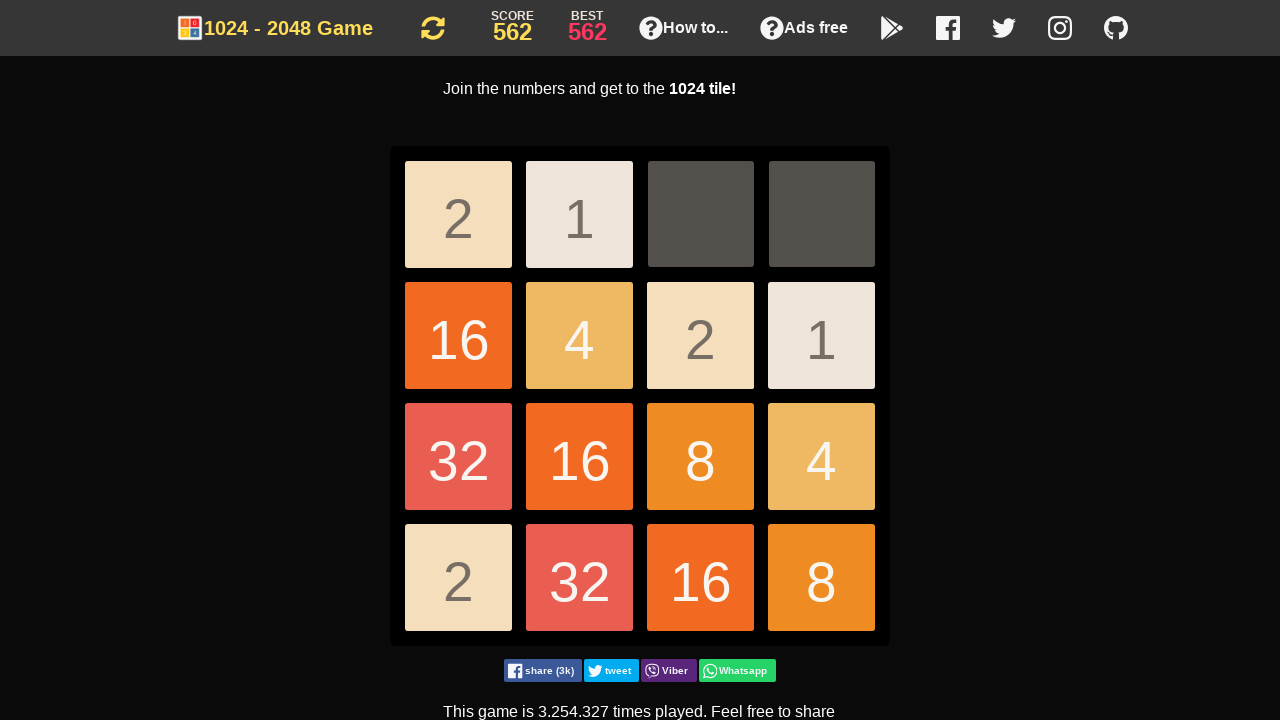

Pressed ArrowDown key
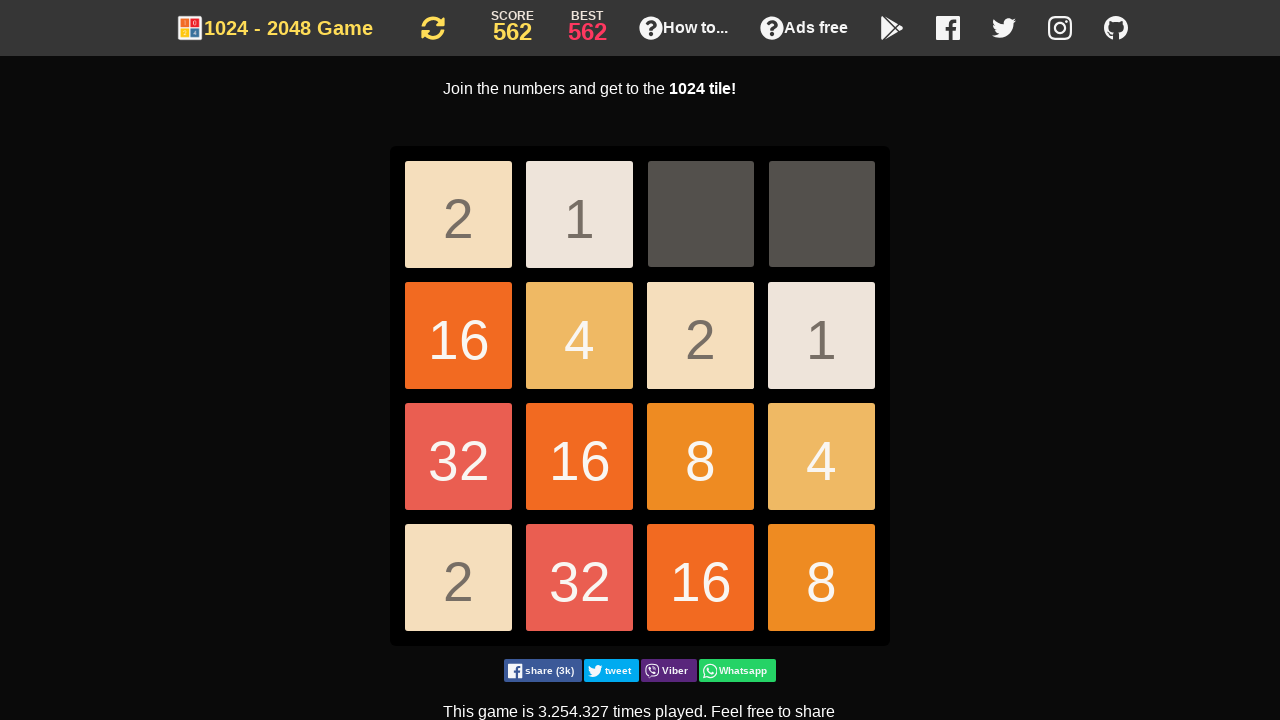

Pressed ArrowDown key
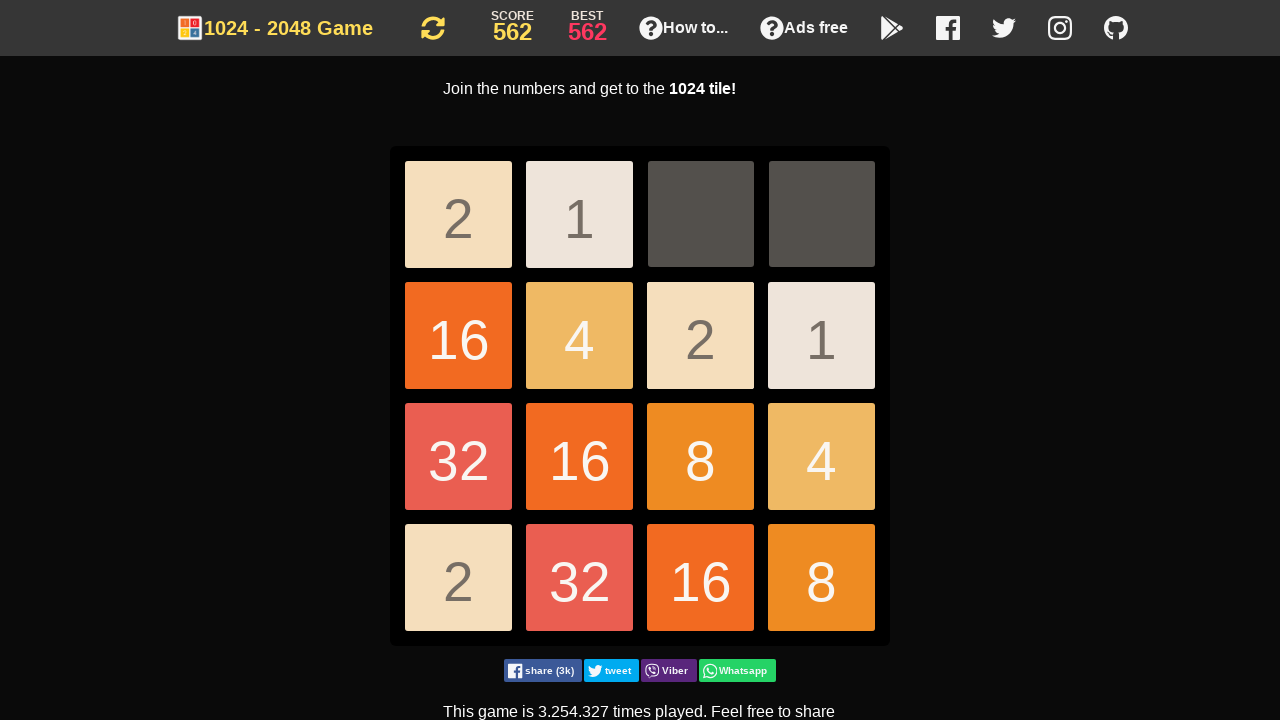

Pressed ArrowDown key
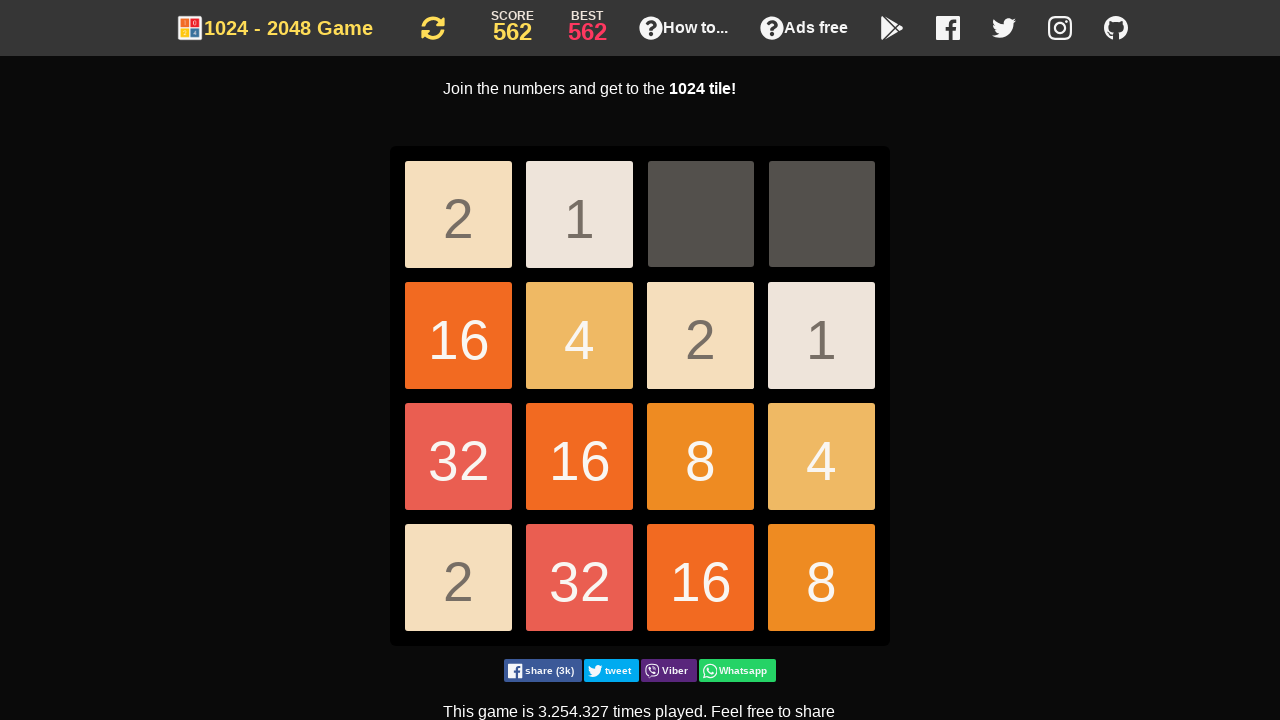

Pressed ArrowDown key
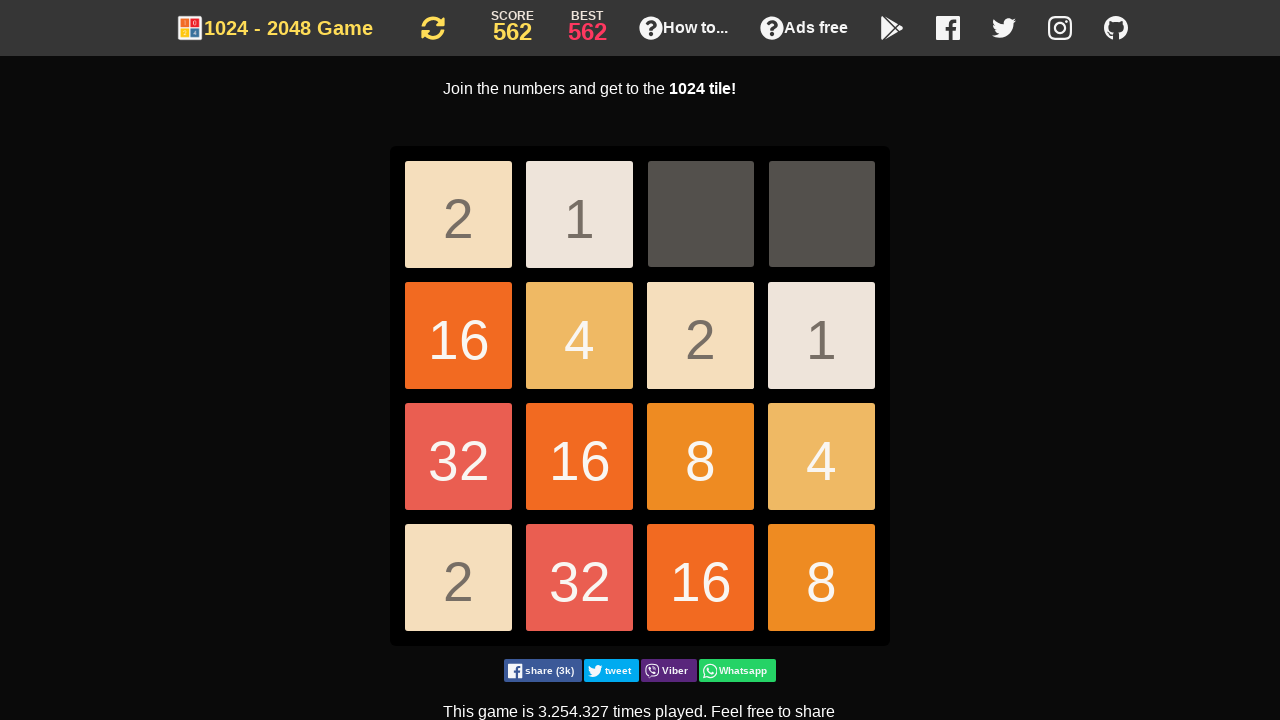

Pressed ArrowDown key
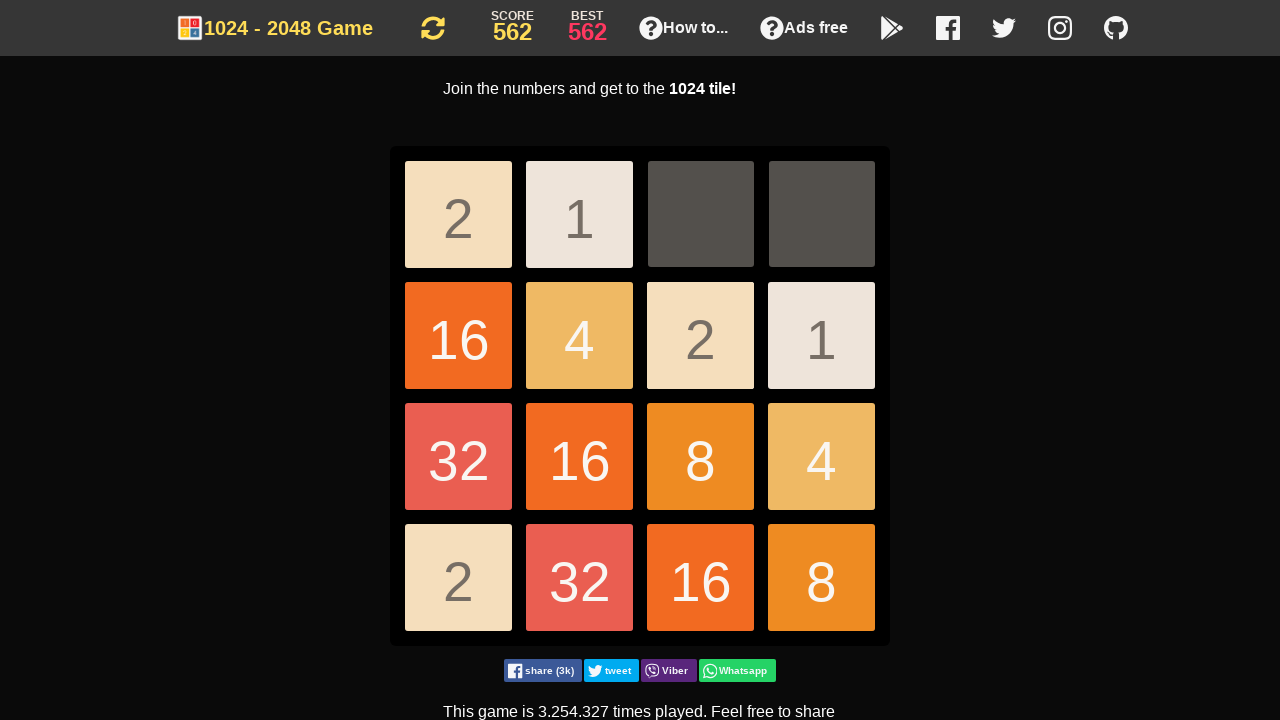

Pressed ArrowDown key
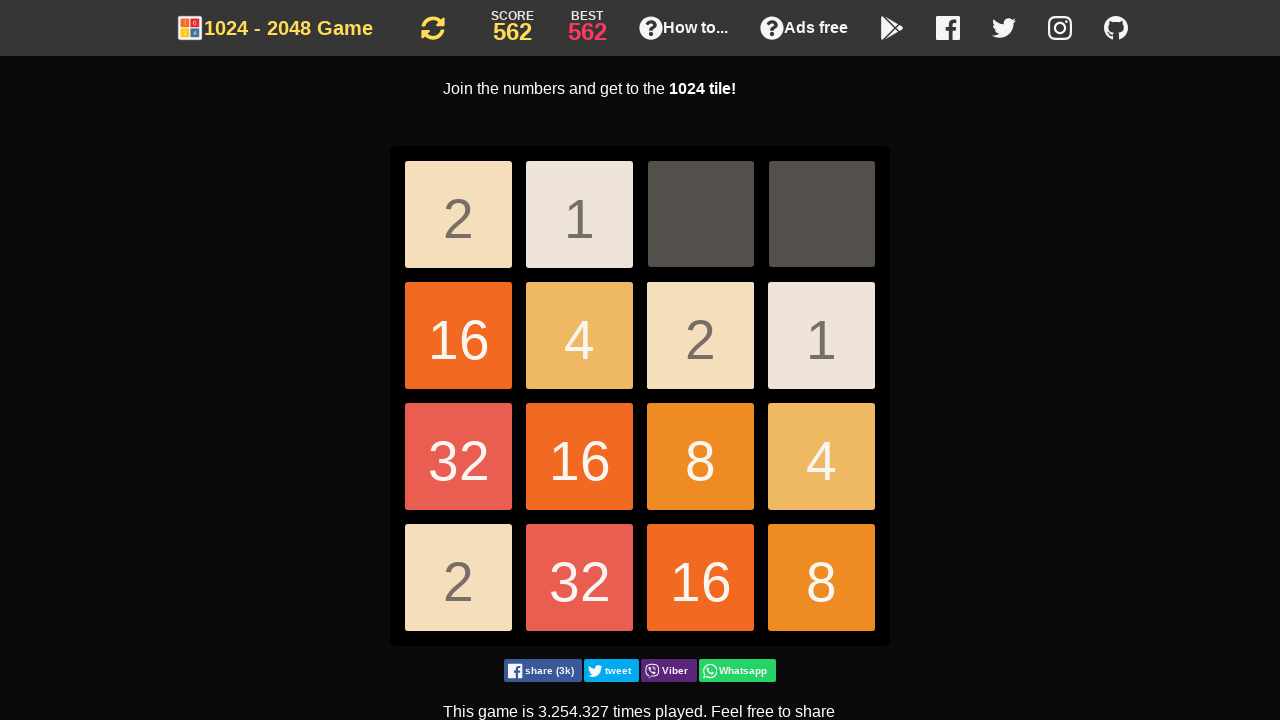

Pressed ArrowLeft key
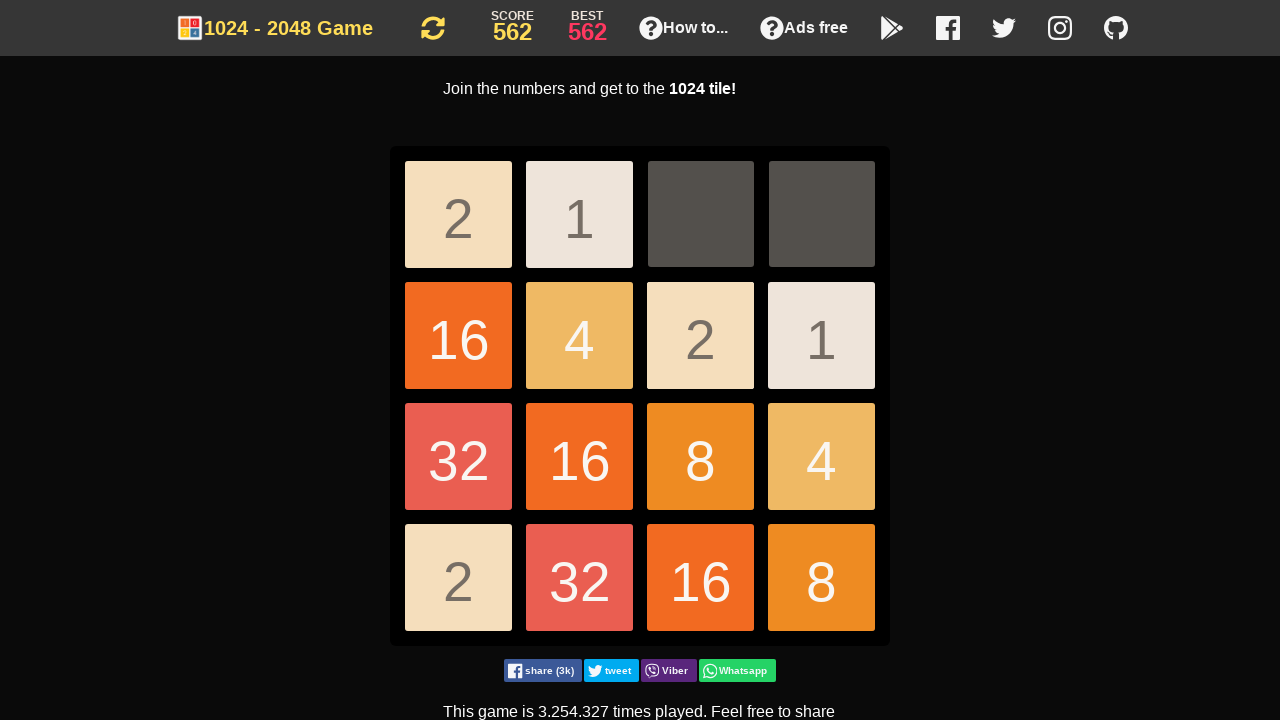

Pressed ArrowDown key
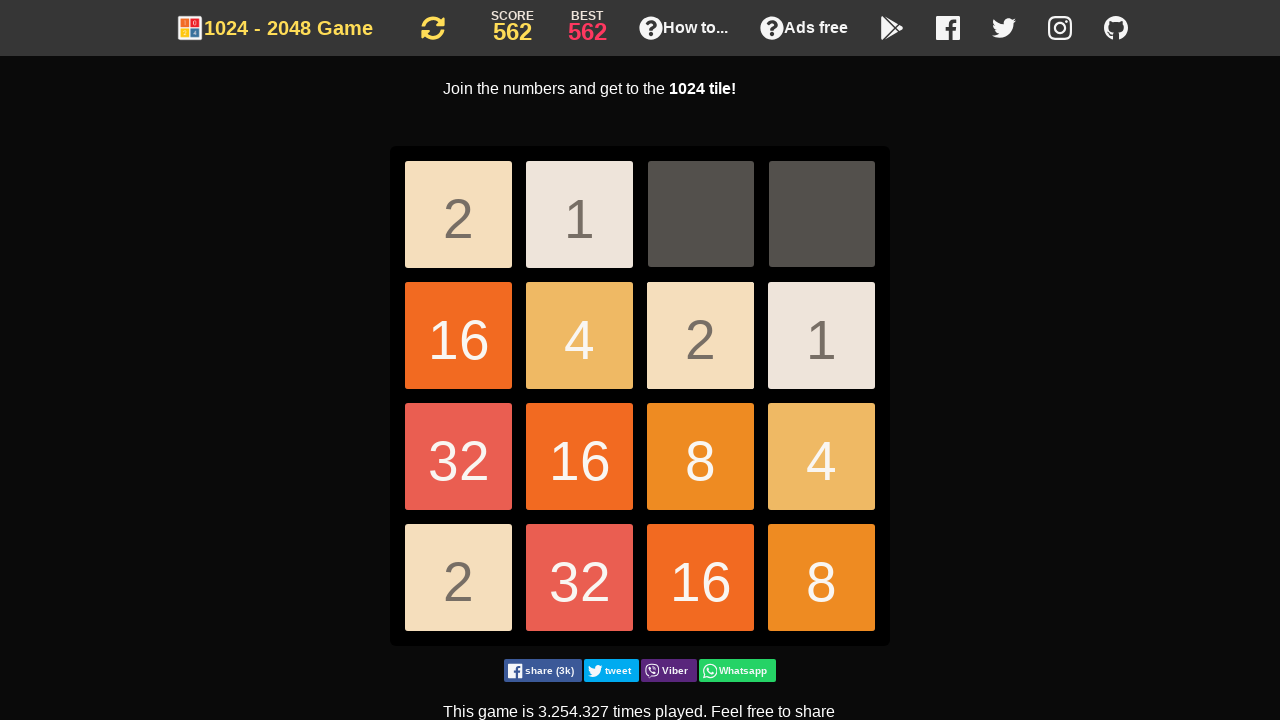

Pressed ArrowDown key
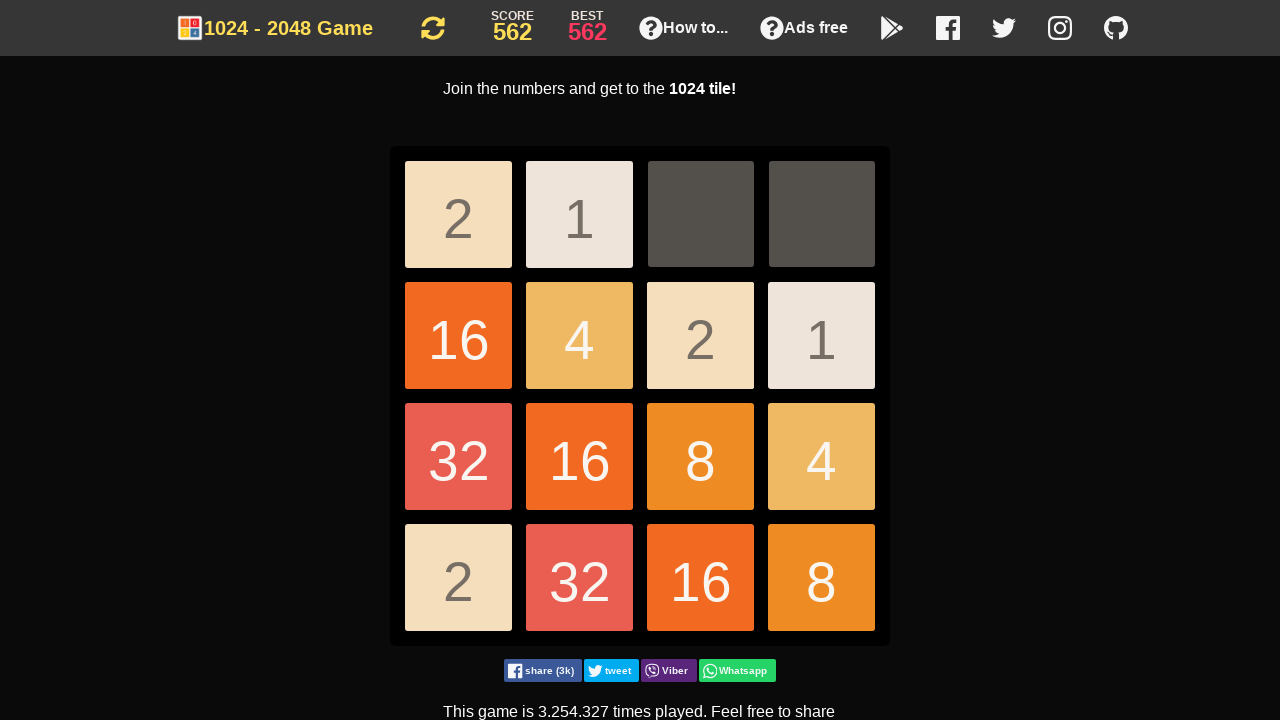

Pressed ArrowDown key
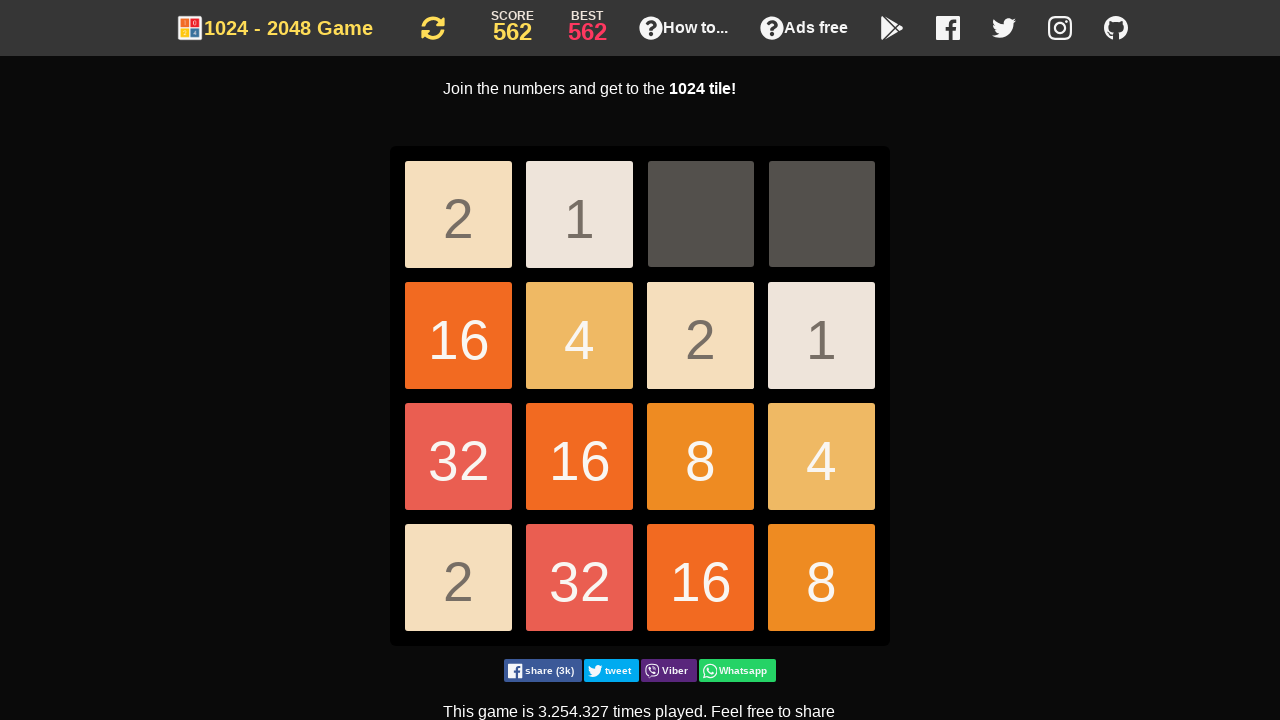

Pressed ArrowDown key
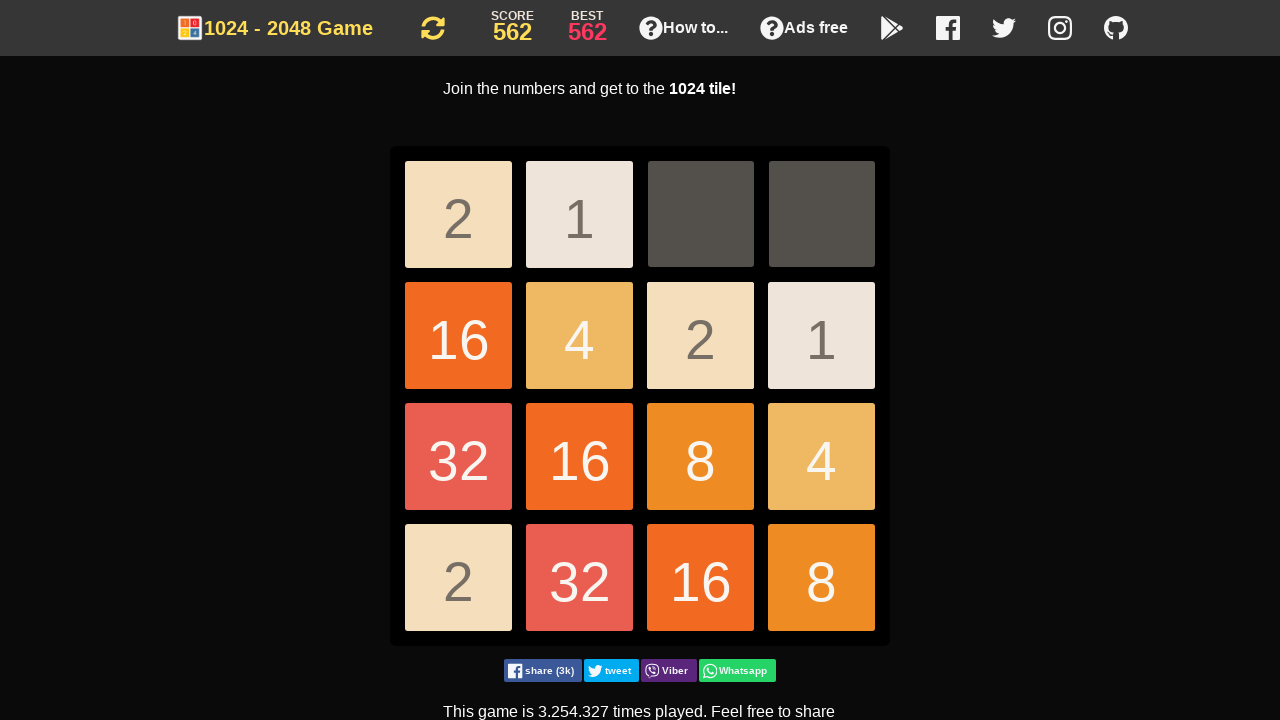

Pressed ArrowDown key
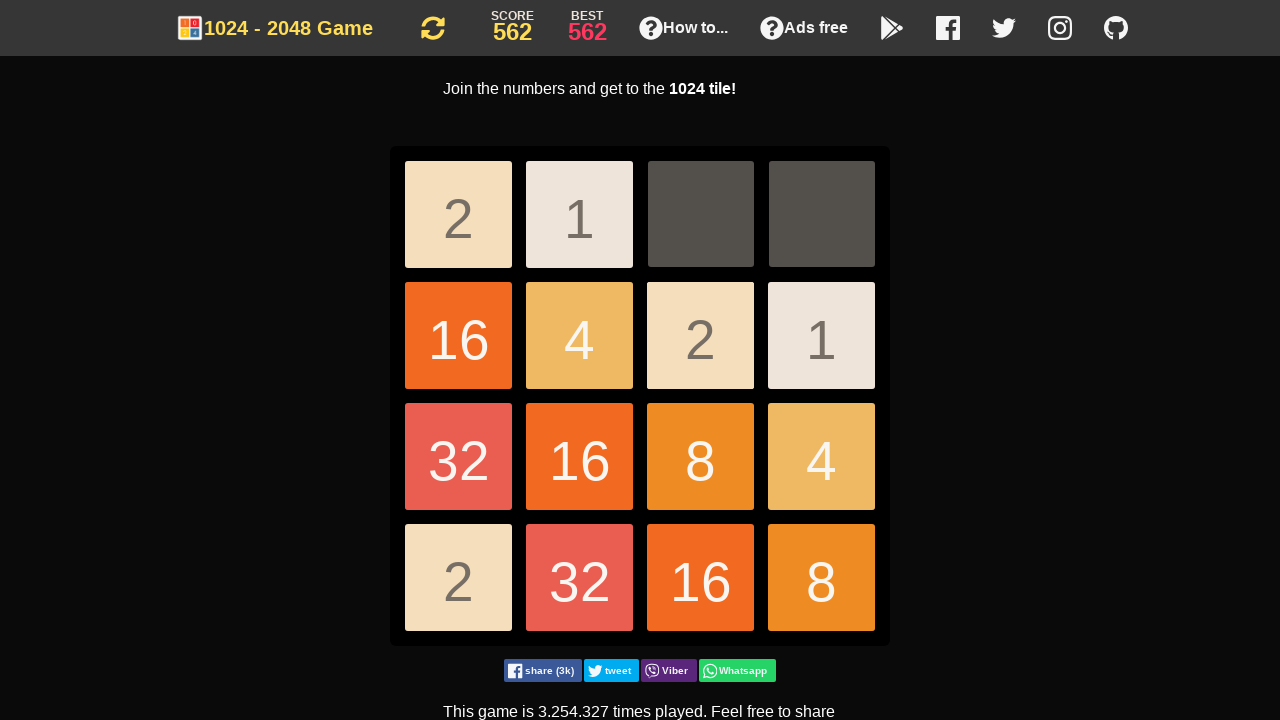

Pressed ArrowDown key
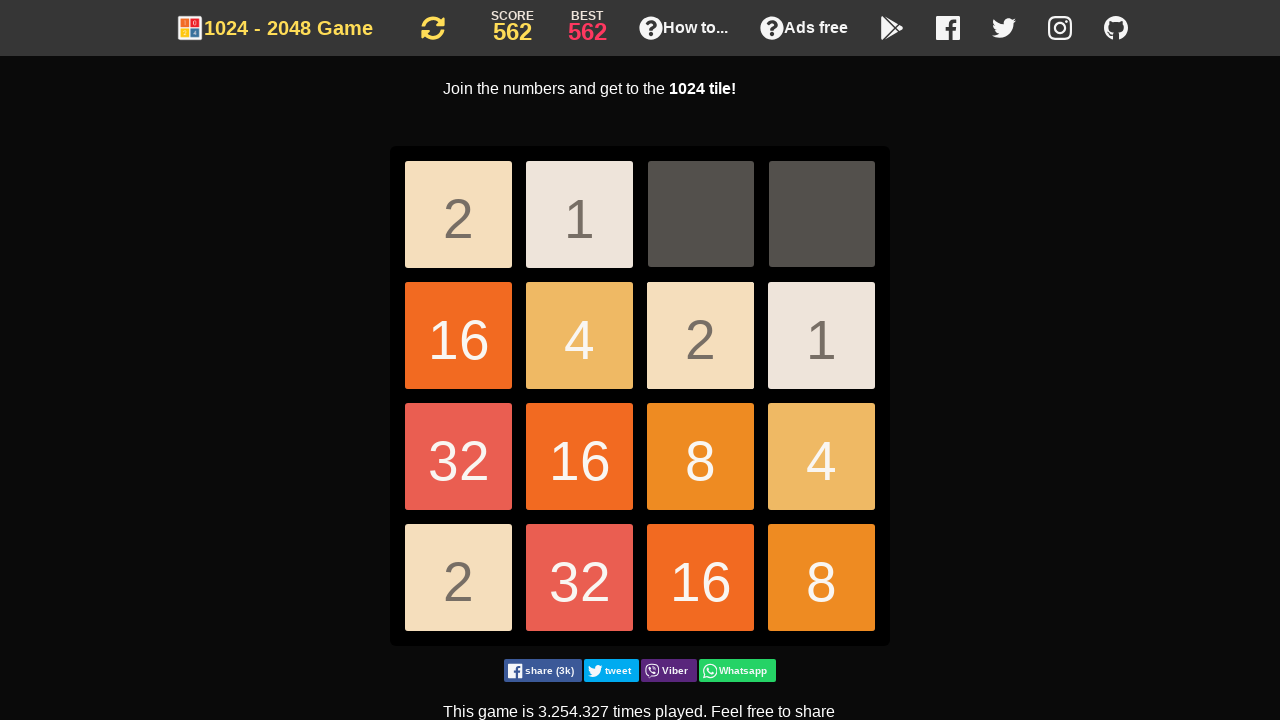

Pressed ArrowDown key
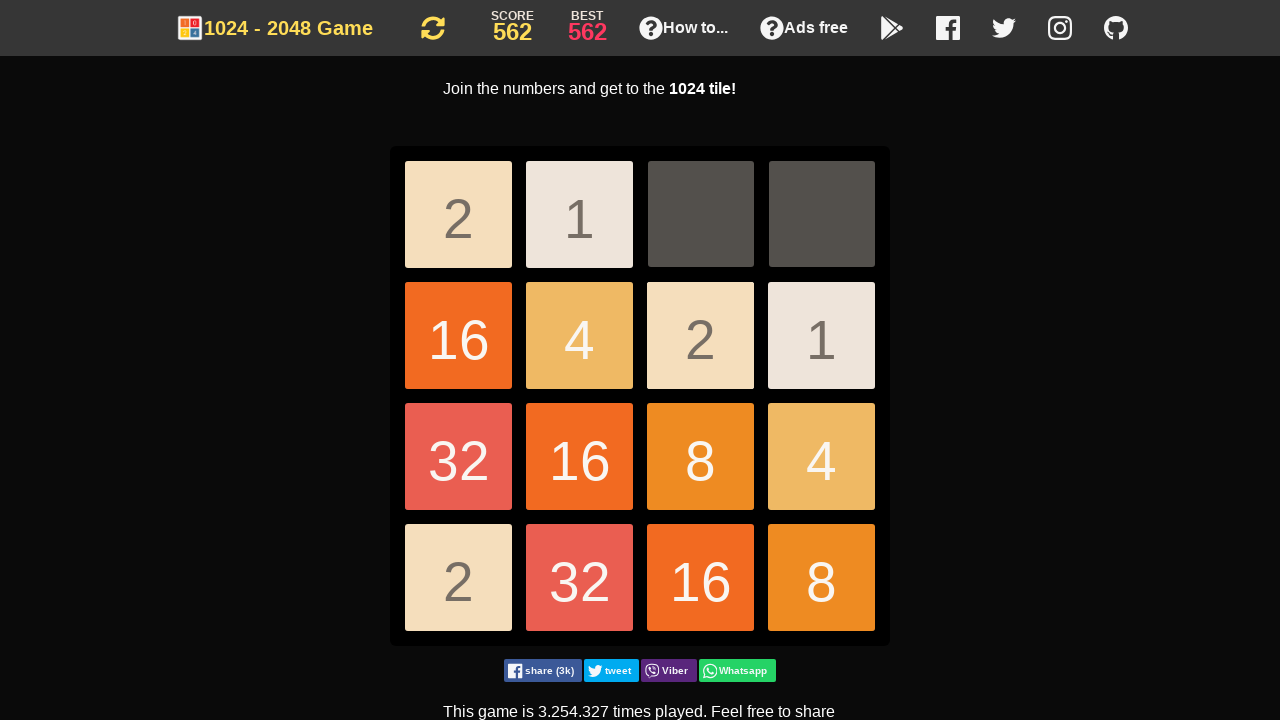

Pressed ArrowDown key
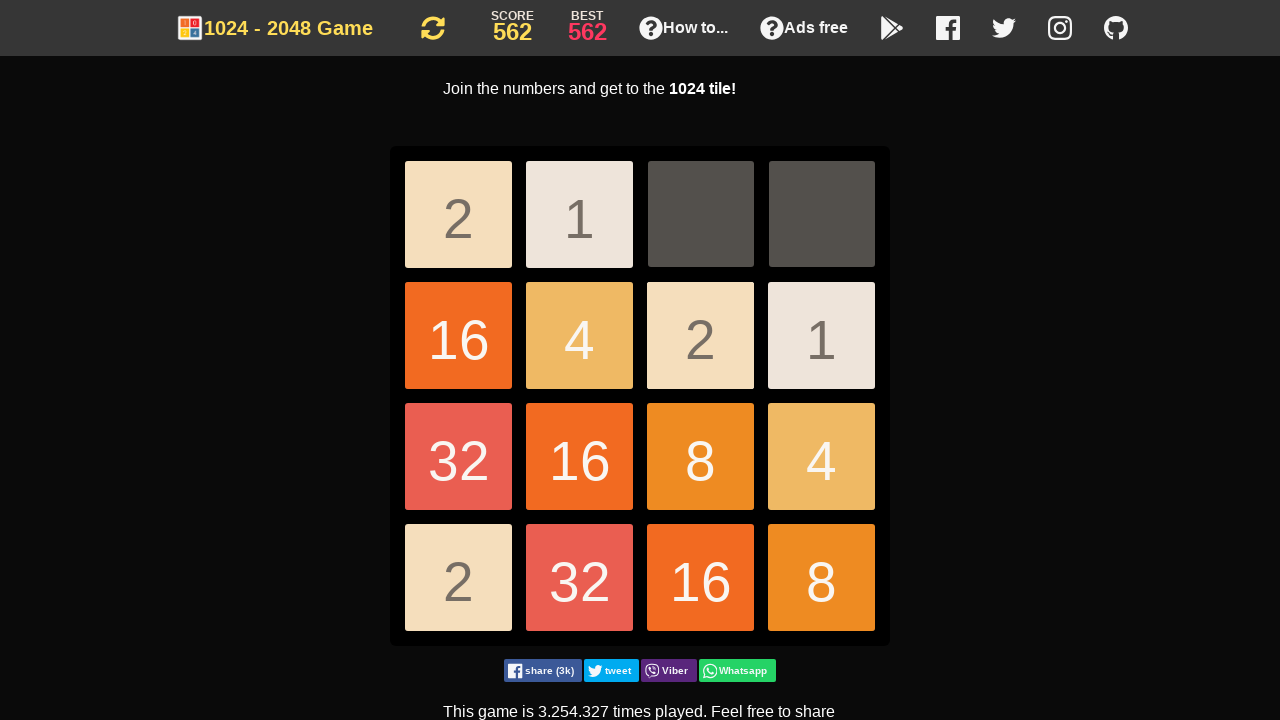

Pressed ArrowDown key
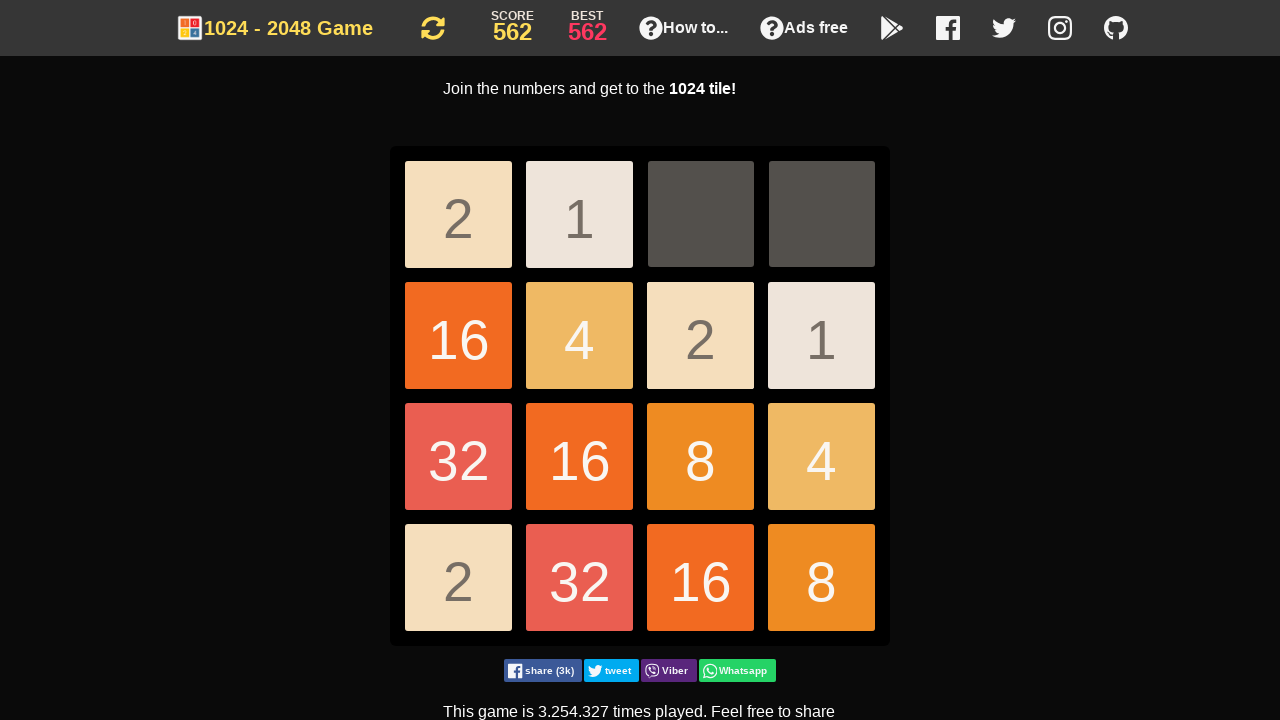

Pressed ArrowDown key
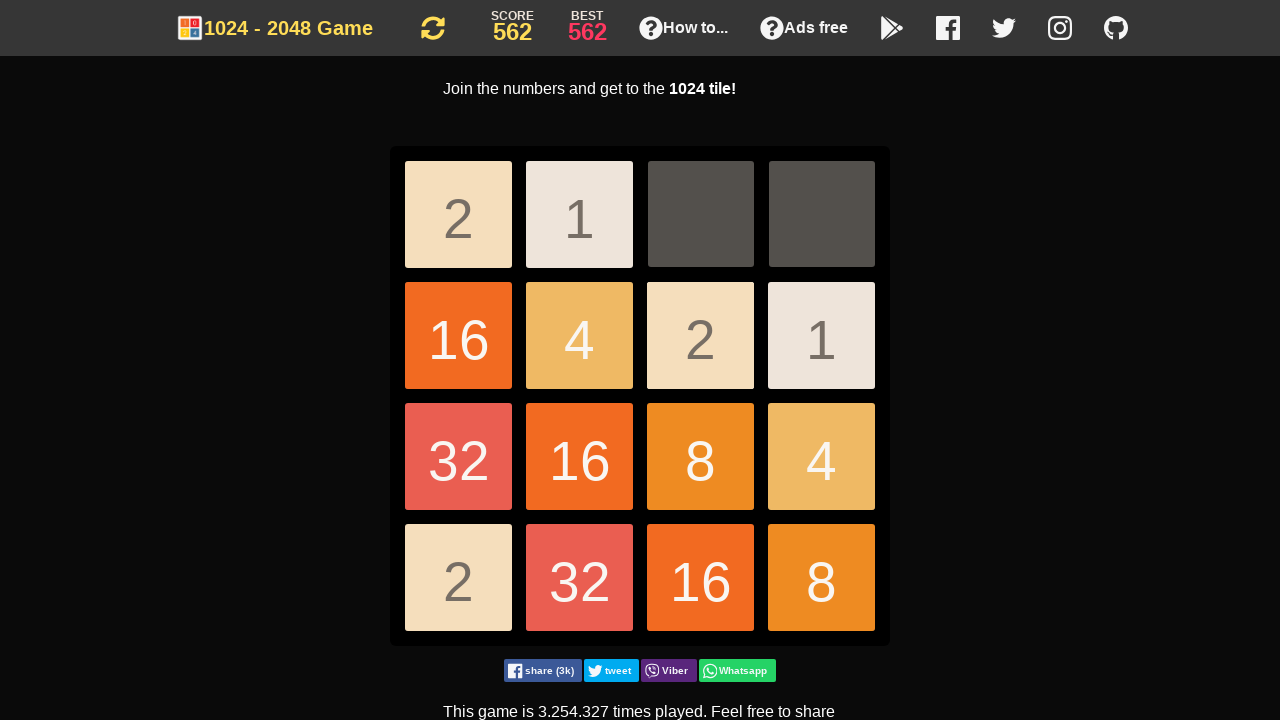

Pressed ArrowLeft key
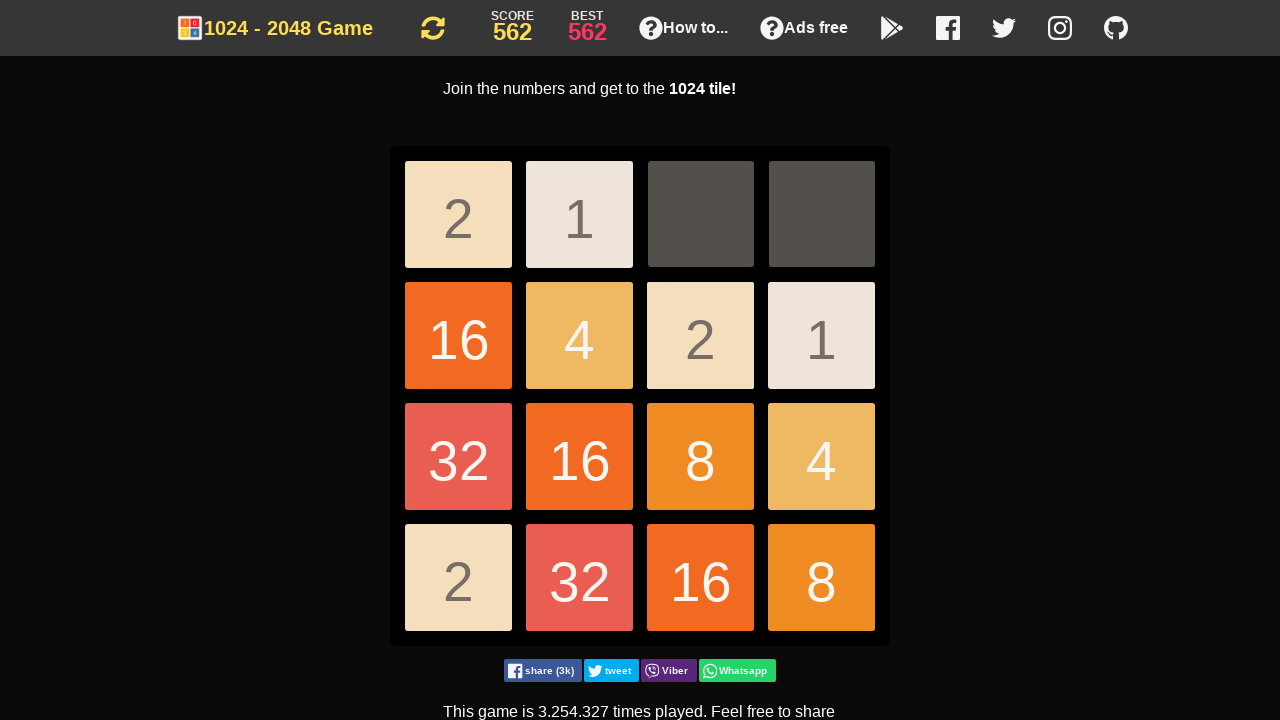

Pressed ArrowDown key
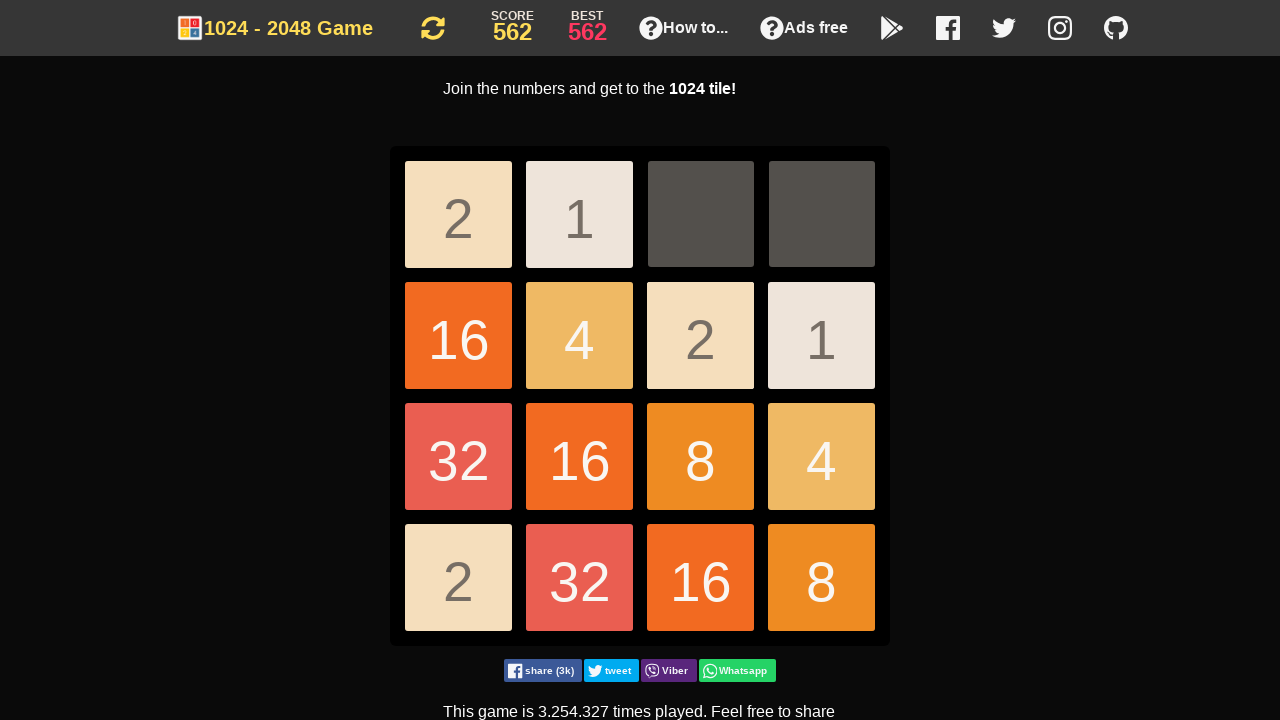

Pressed ArrowDown key
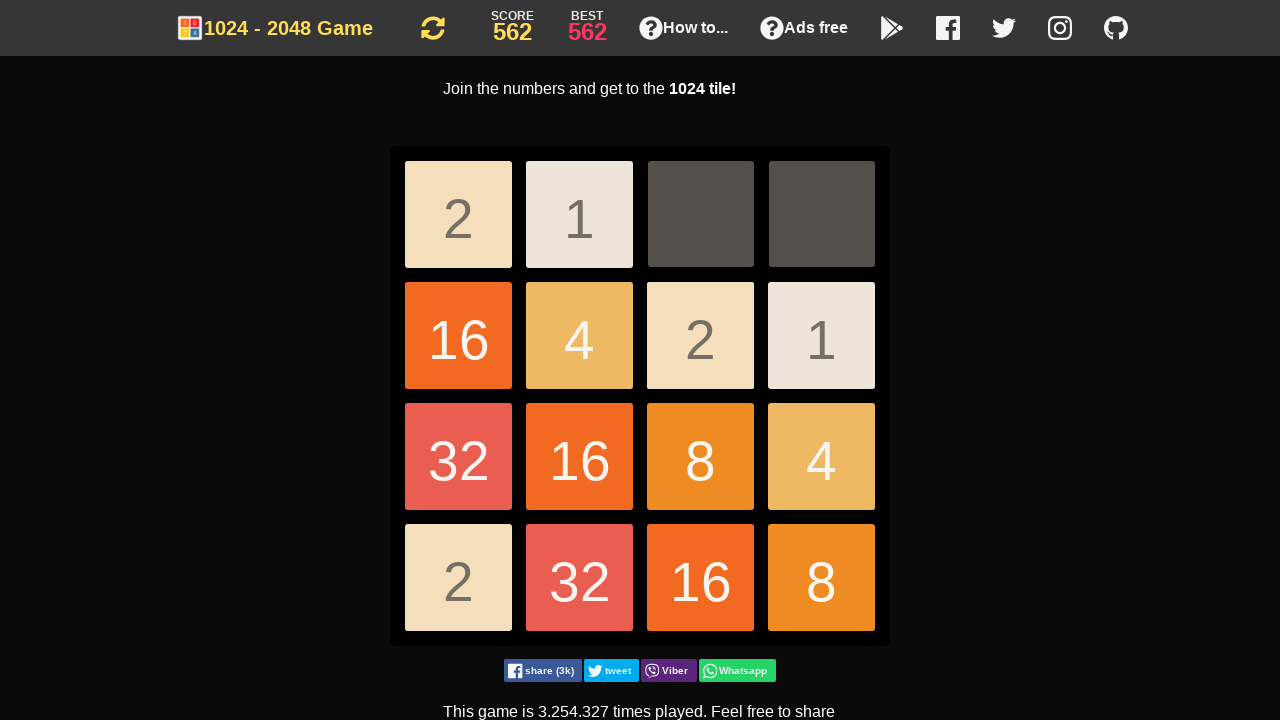

Pressed ArrowDown key
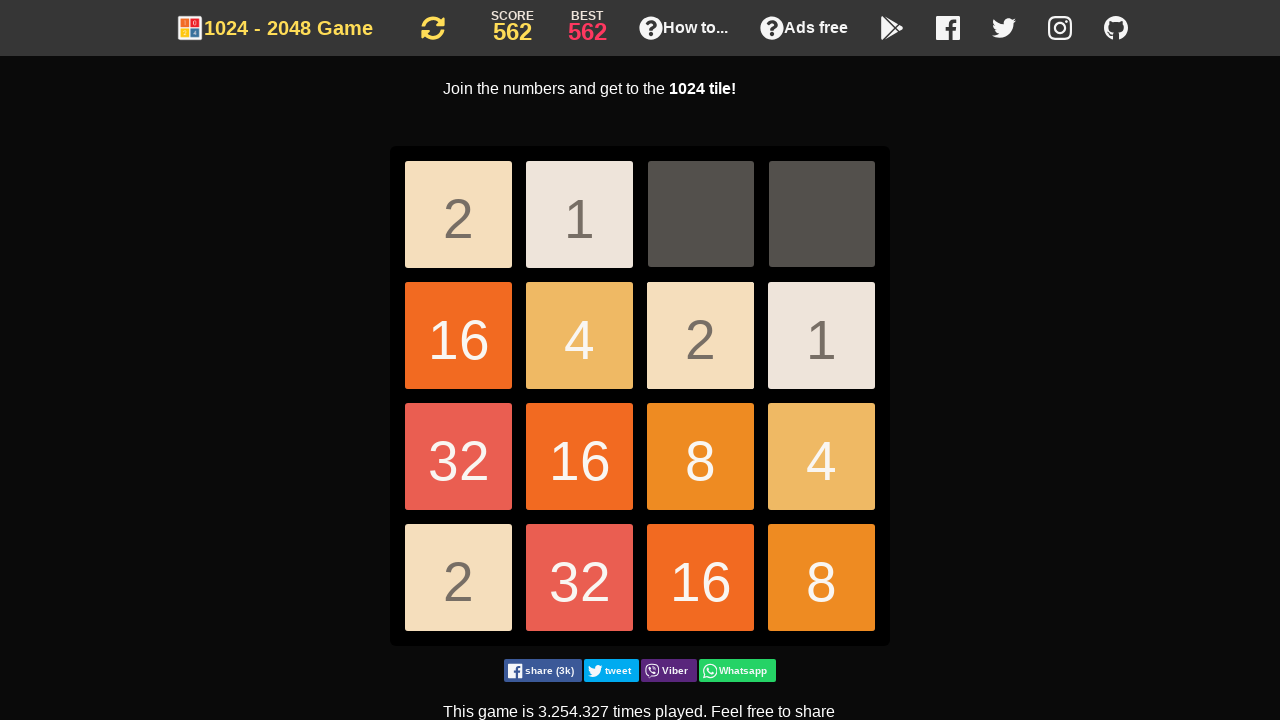

Pressed ArrowDown key
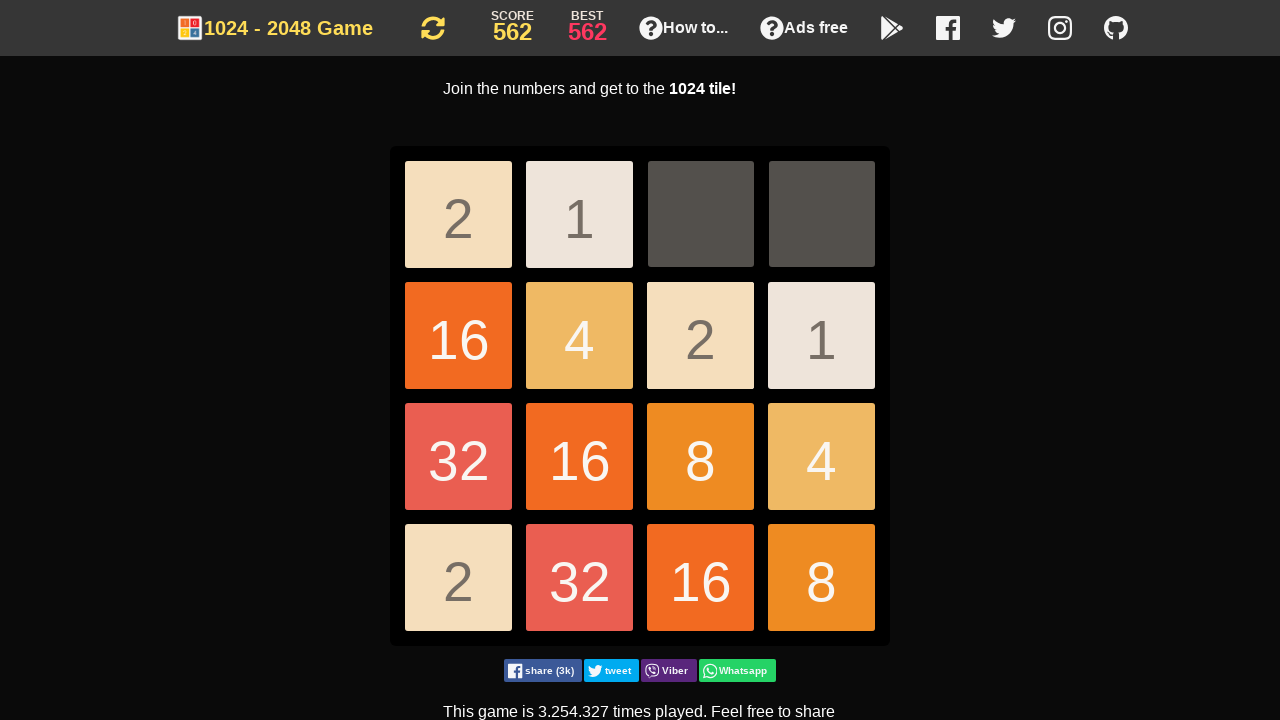

Pressed ArrowDown key
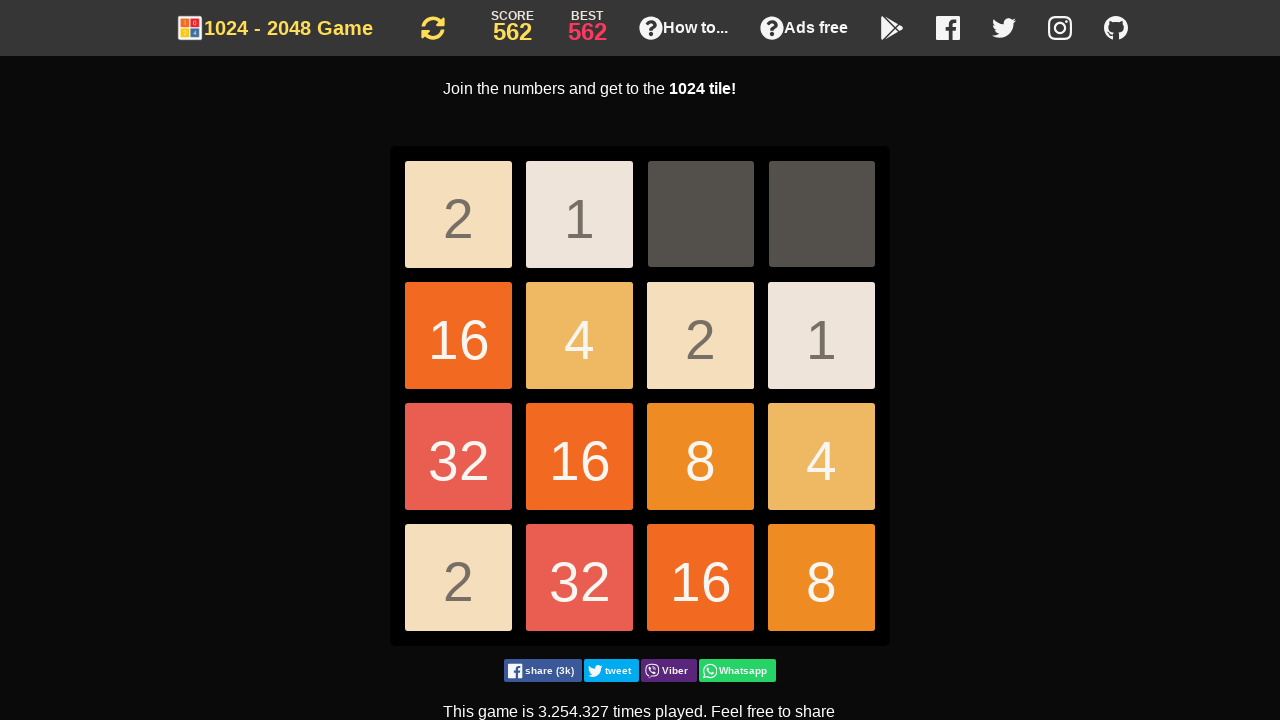

Pressed ArrowDown key
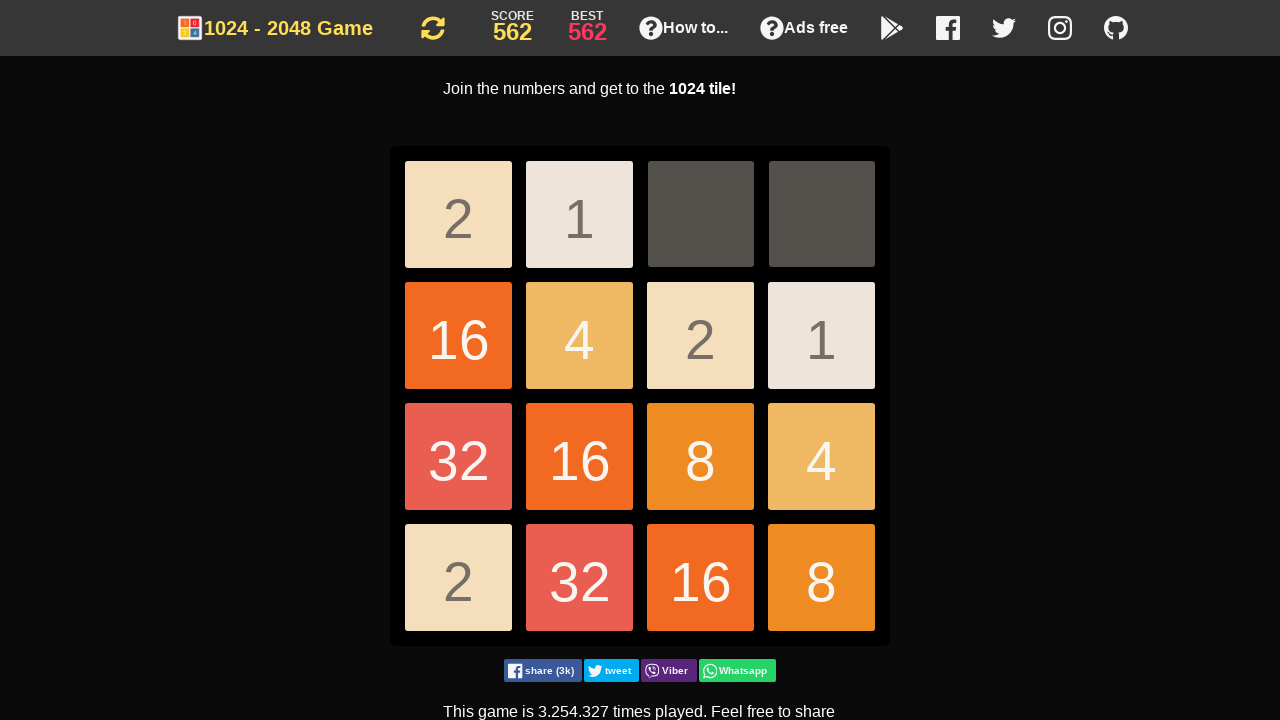

Pressed ArrowDown key
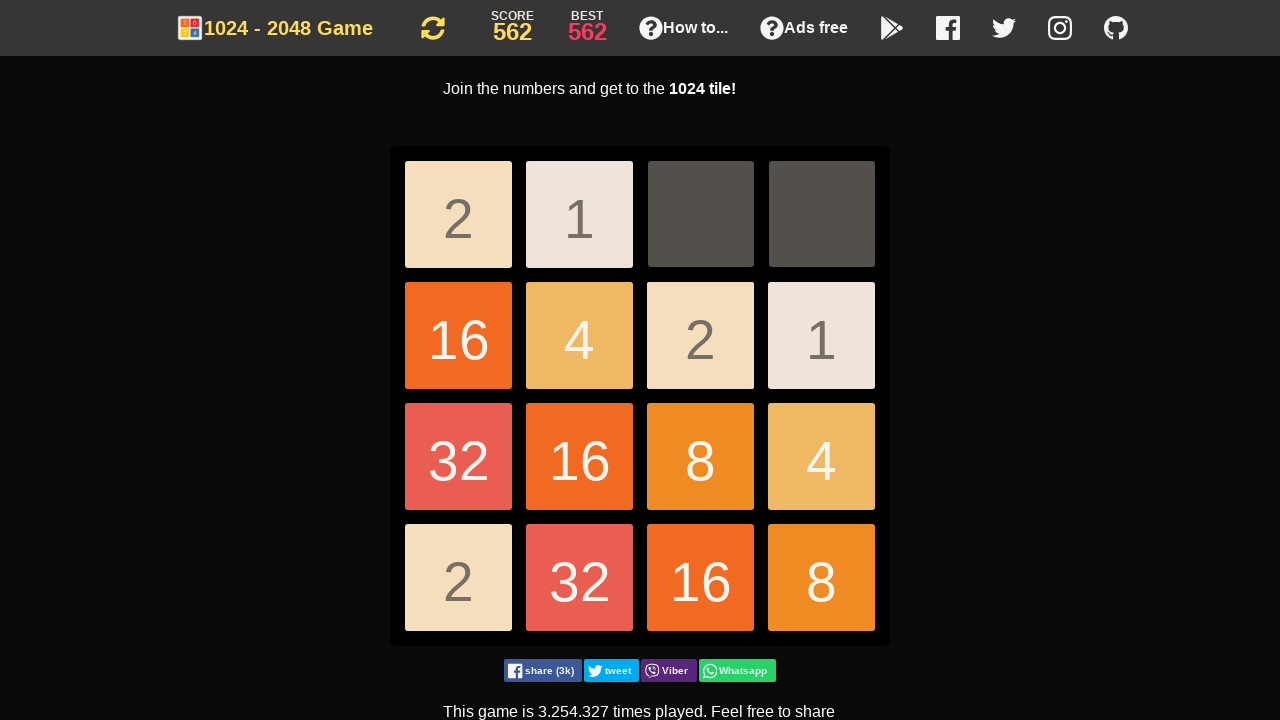

Pressed ArrowDown key
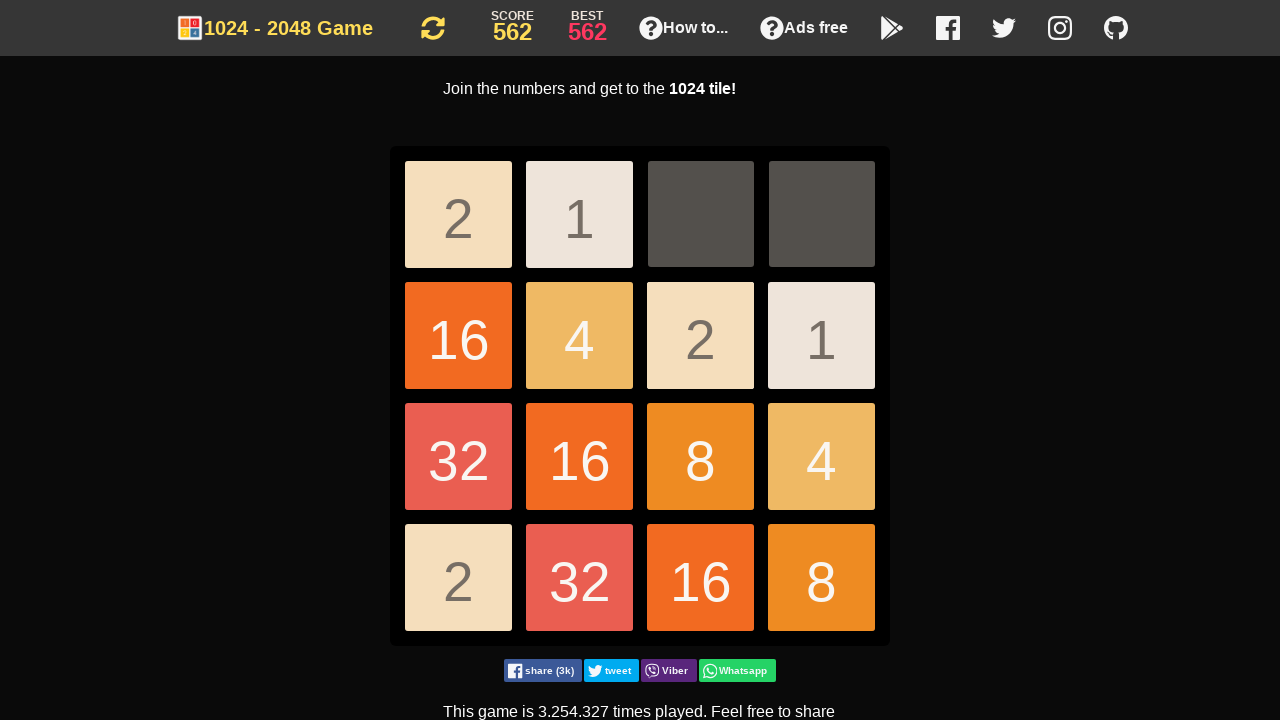

Pressed ArrowDown key
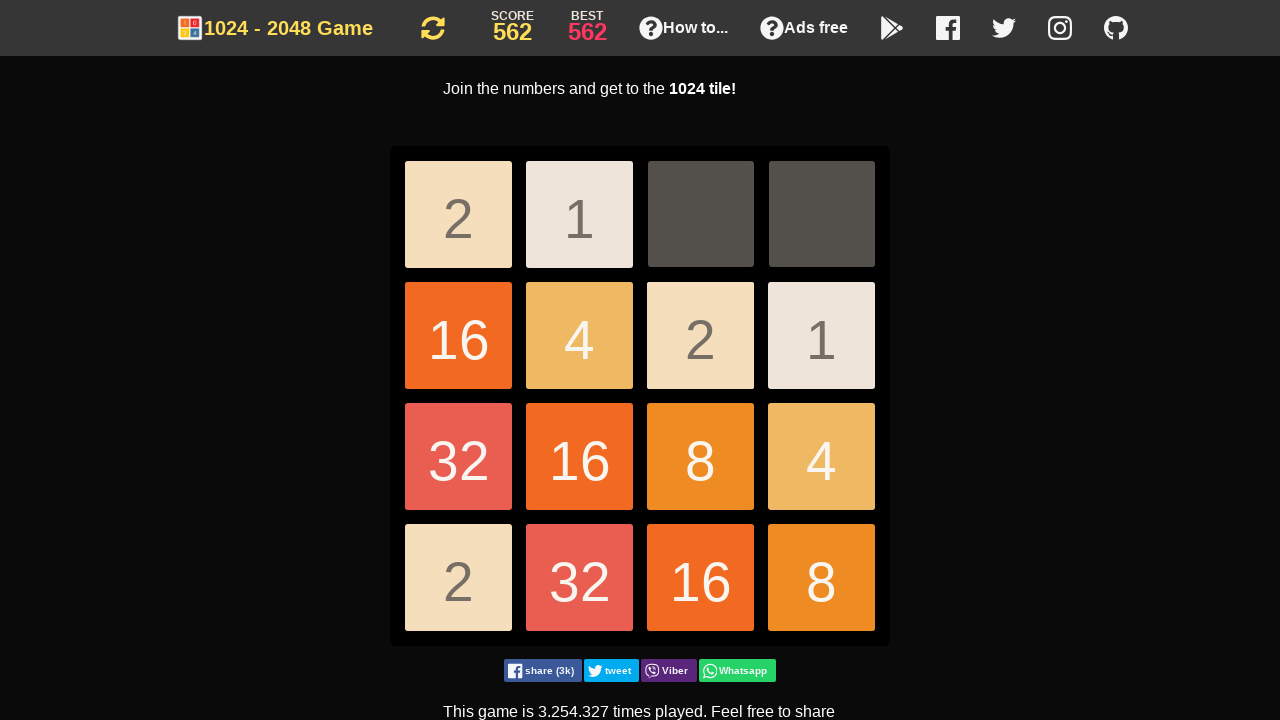

Pressed ArrowDown key
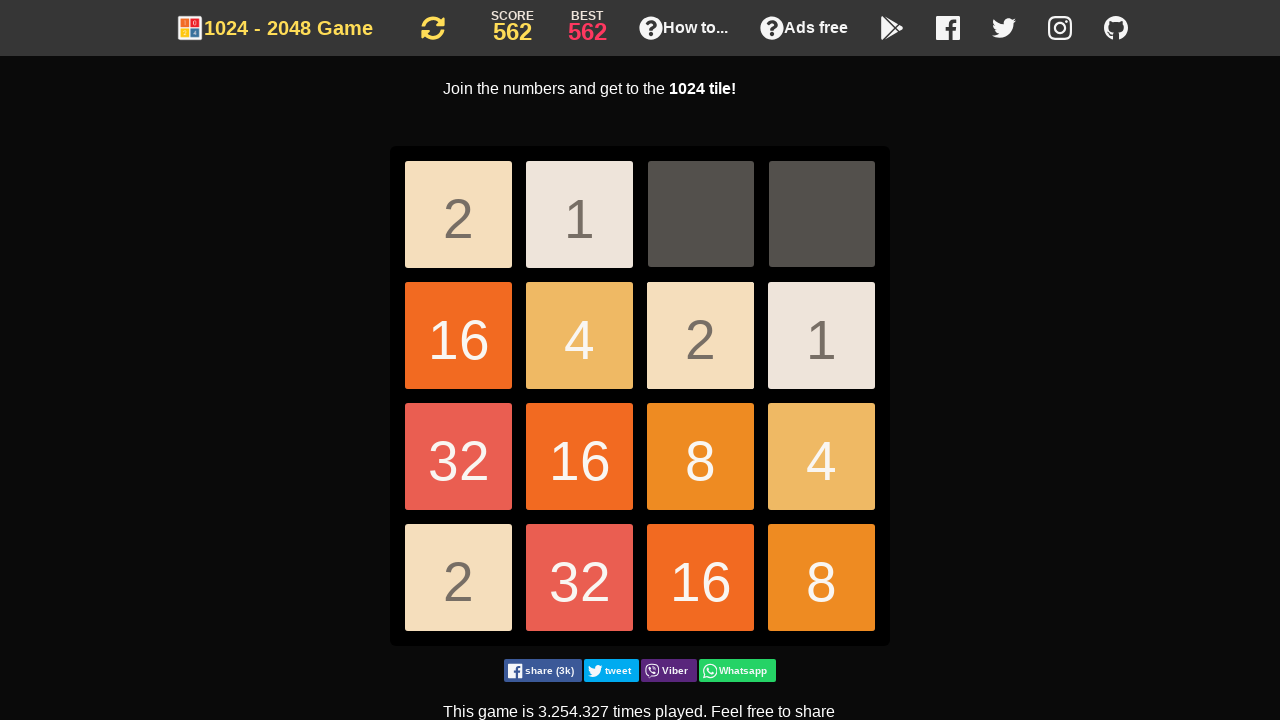

Pressed ArrowLeft key
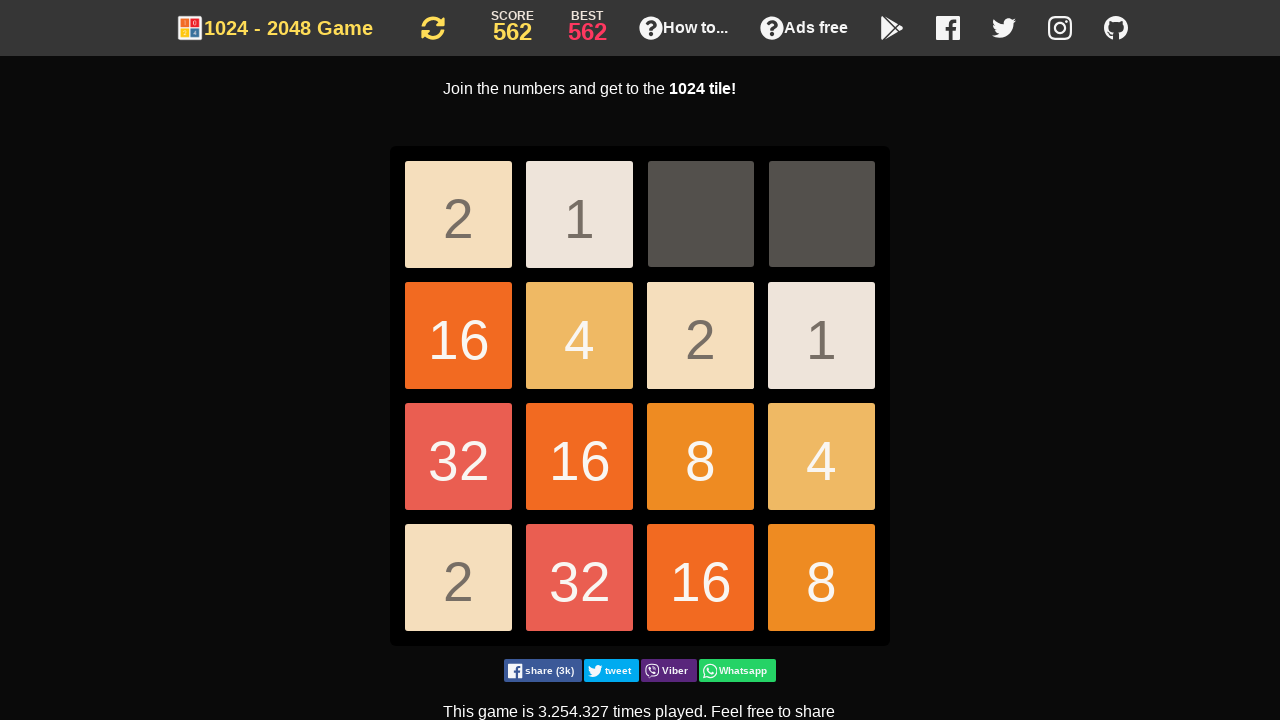

Pressed ArrowDown key
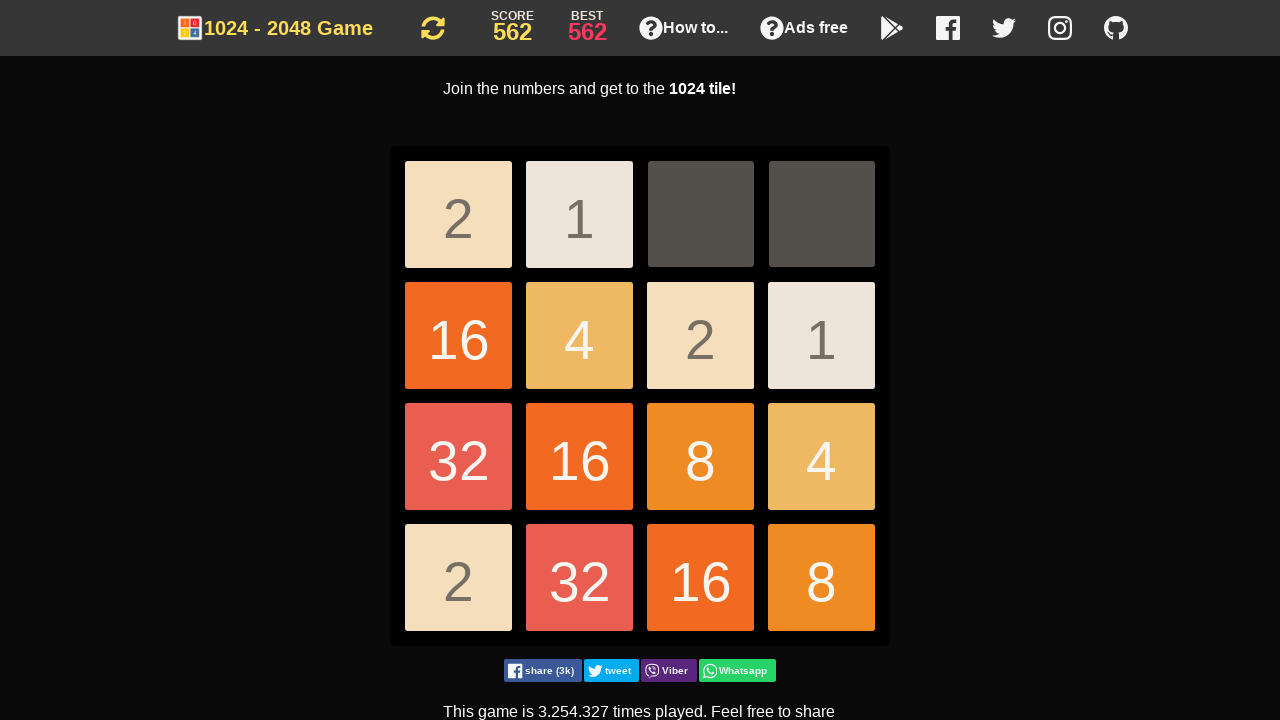

Pressed ArrowDown key
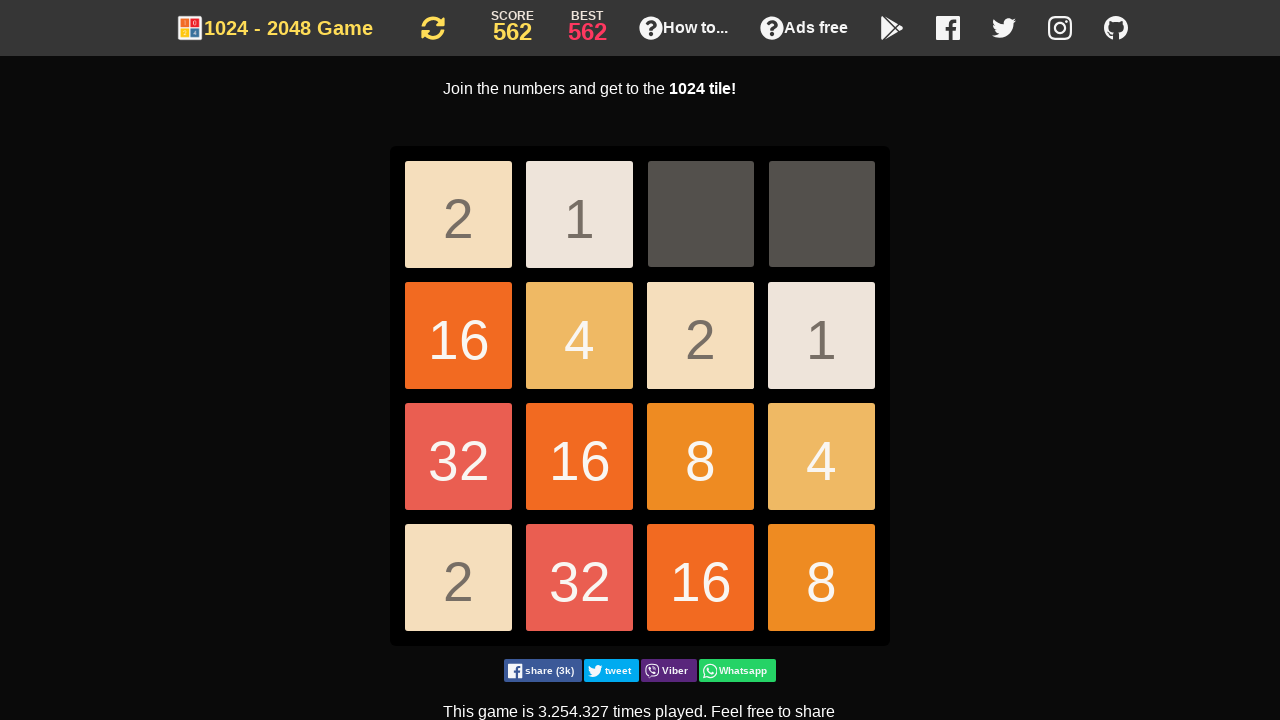

Pressed ArrowDown key
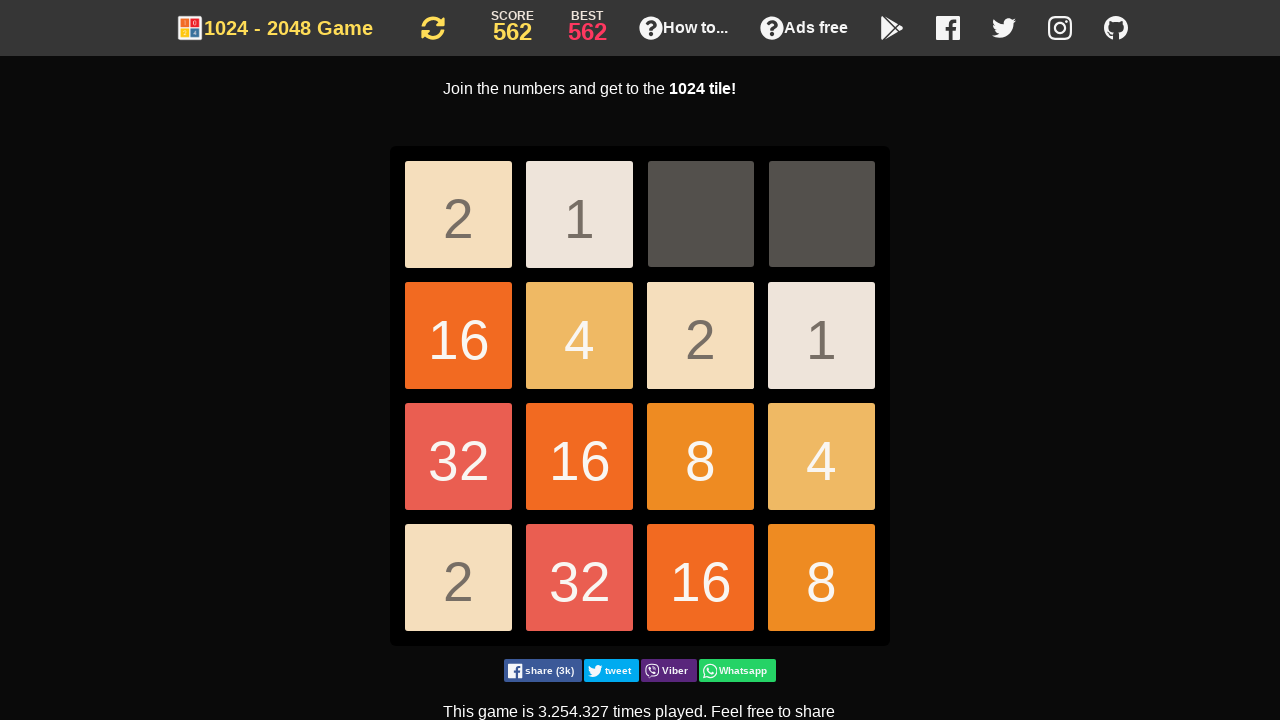

Pressed ArrowDown key
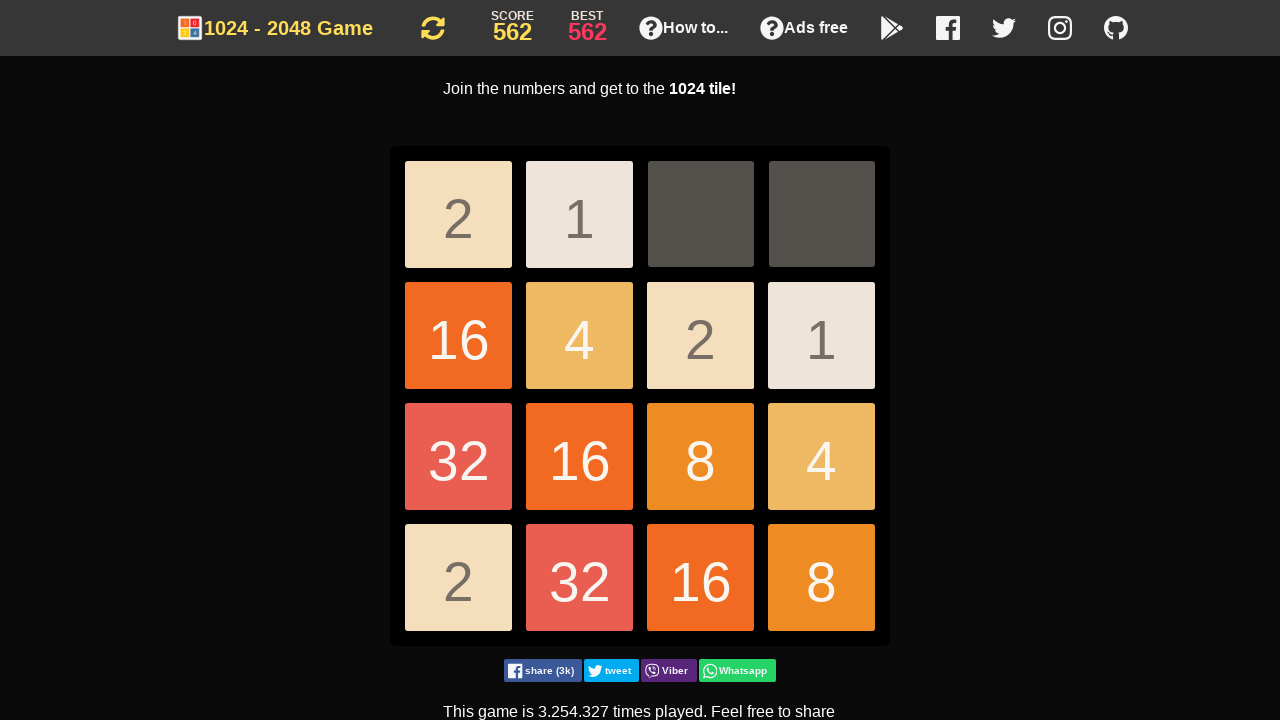

Pressed ArrowDown key
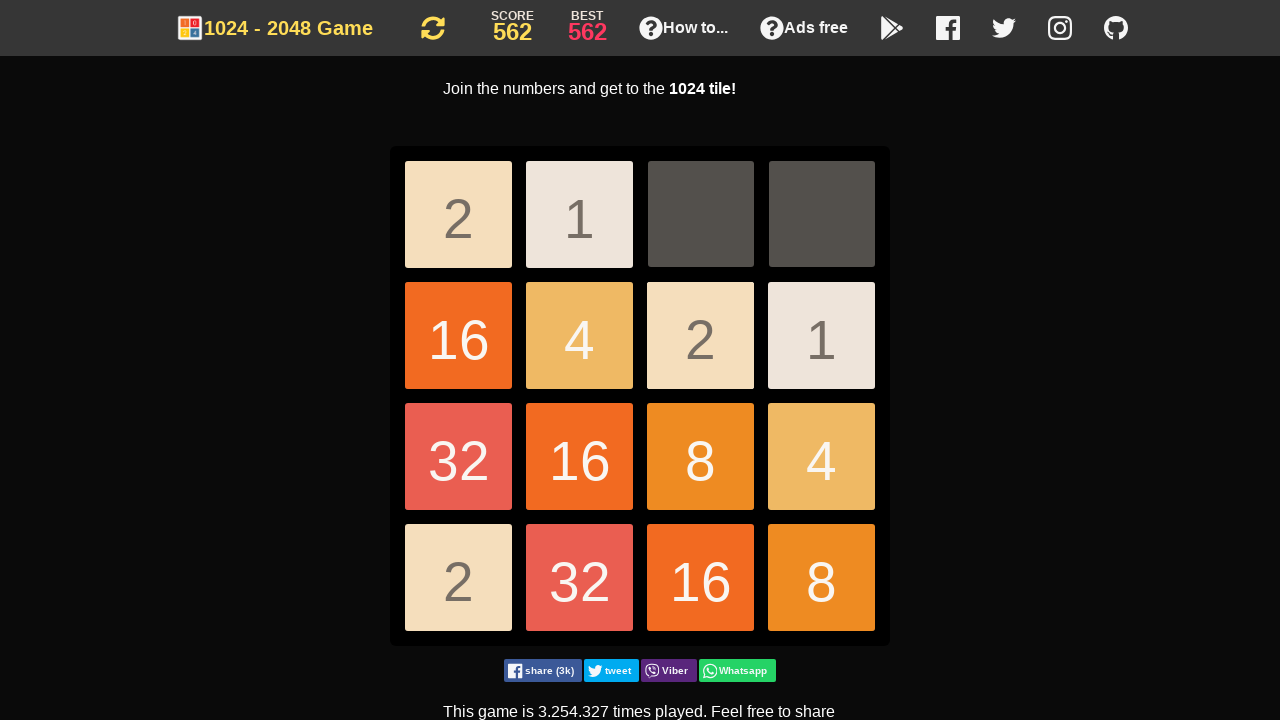

Pressed ArrowDown key
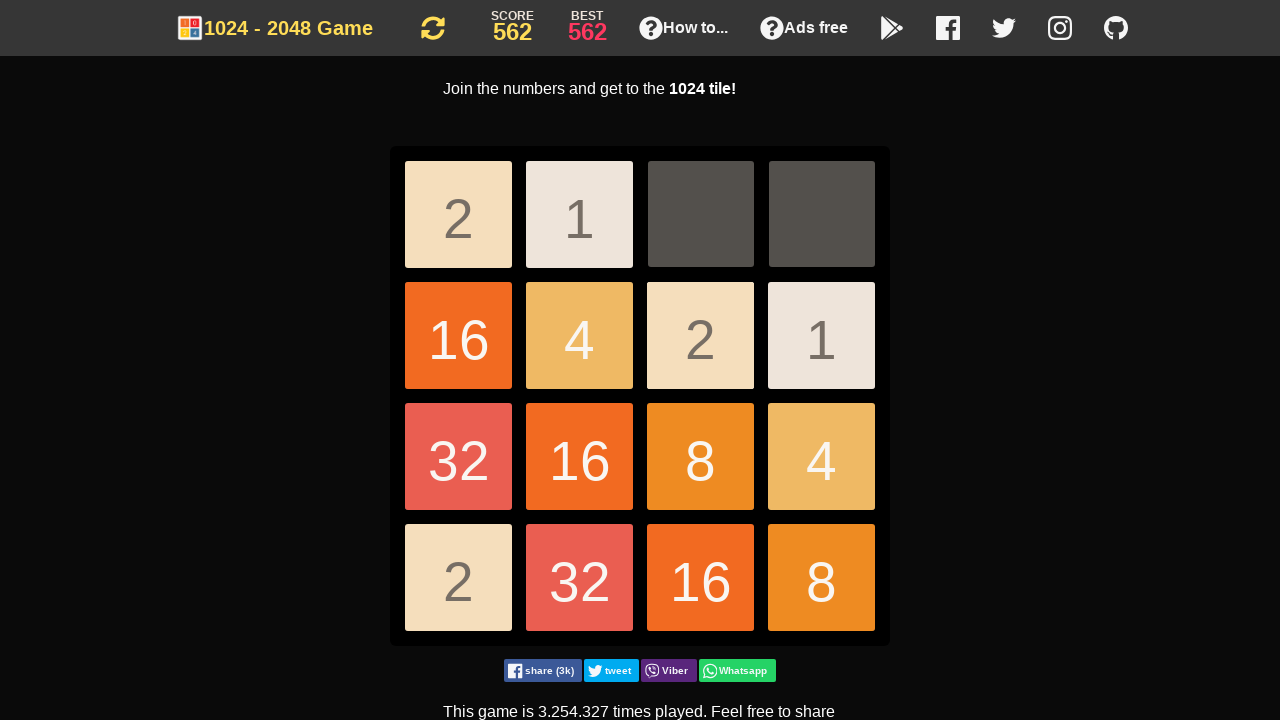

Pressed ArrowDown key
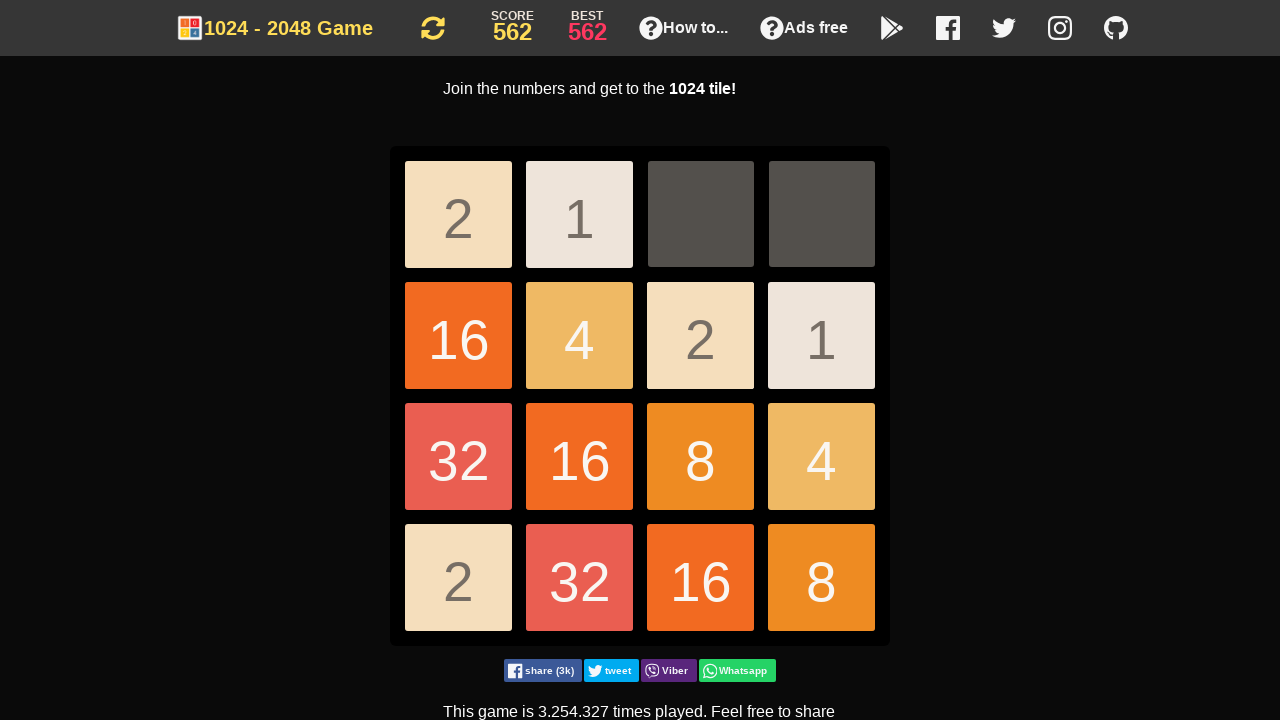

Pressed ArrowDown key
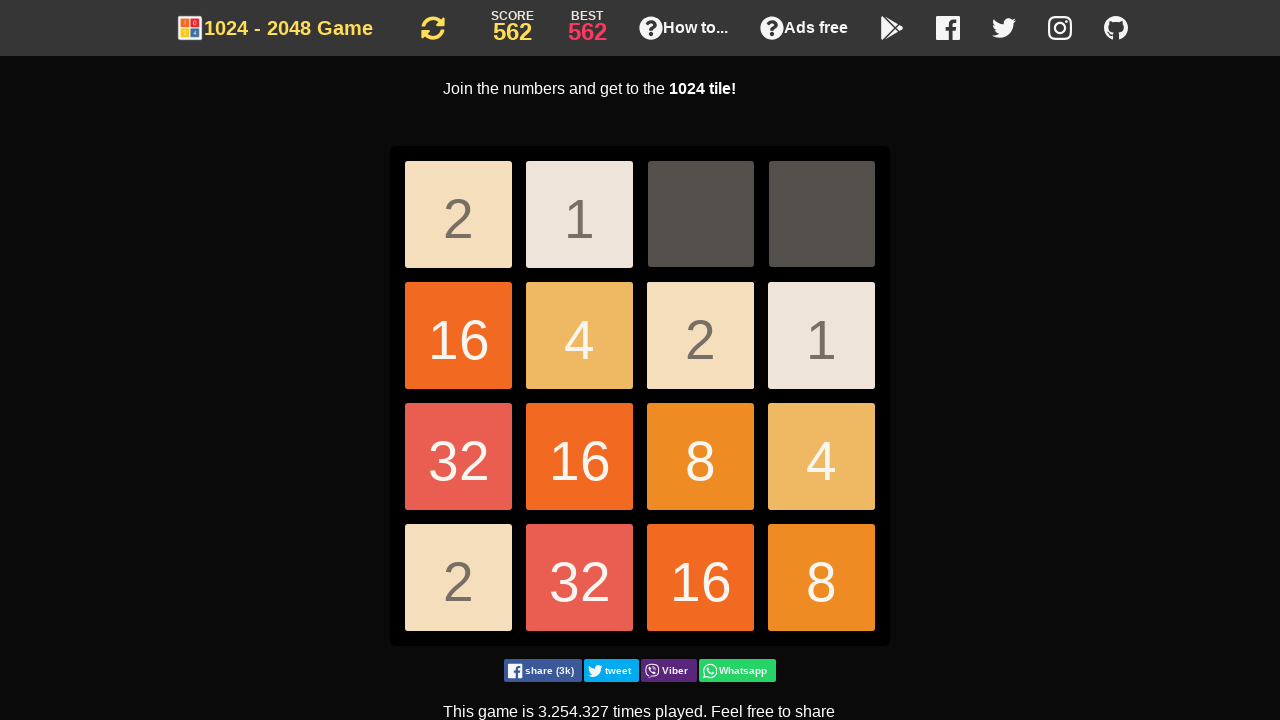

Pressed ArrowDown key
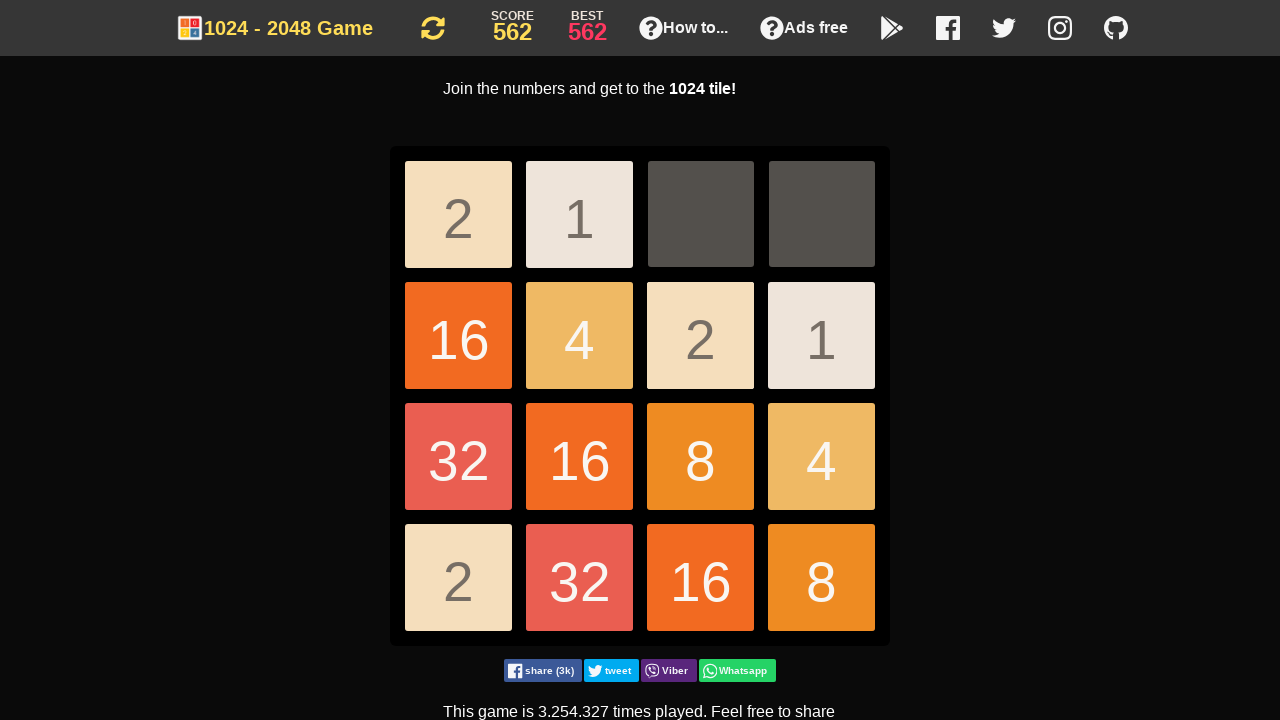

Pressed ArrowDown key
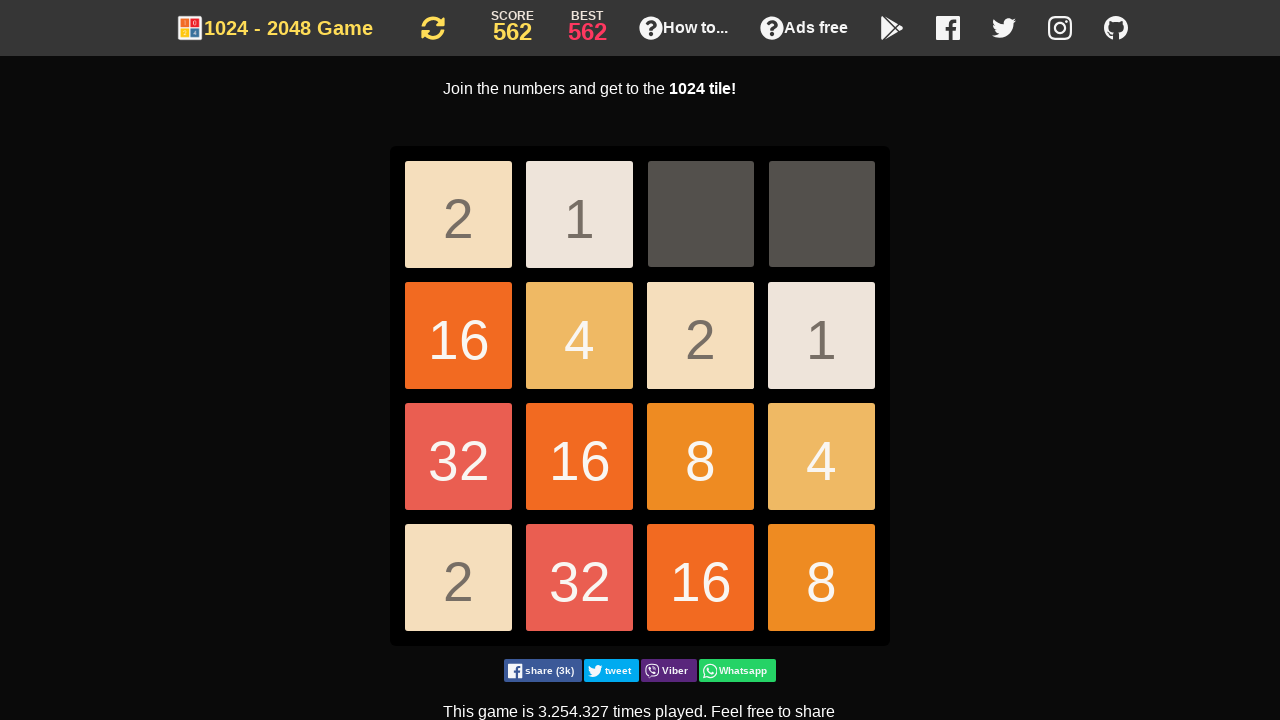

Pressed ArrowLeft key
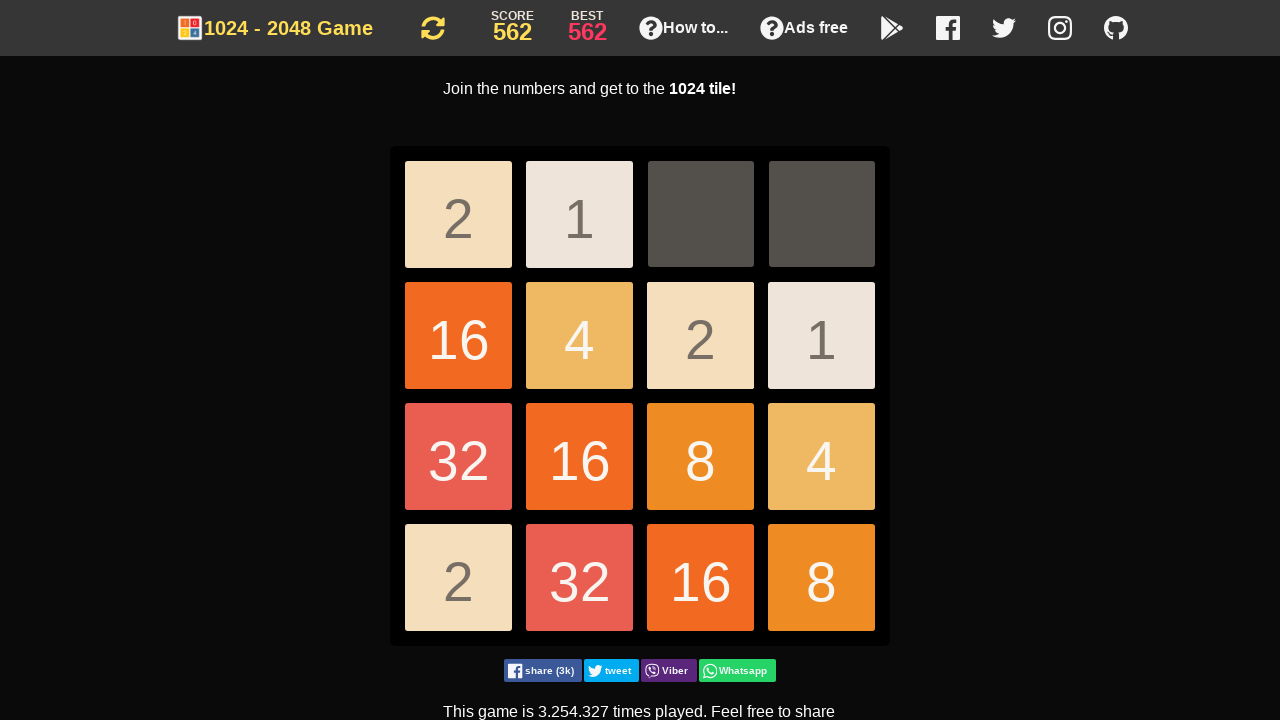

Pressed ArrowDown key
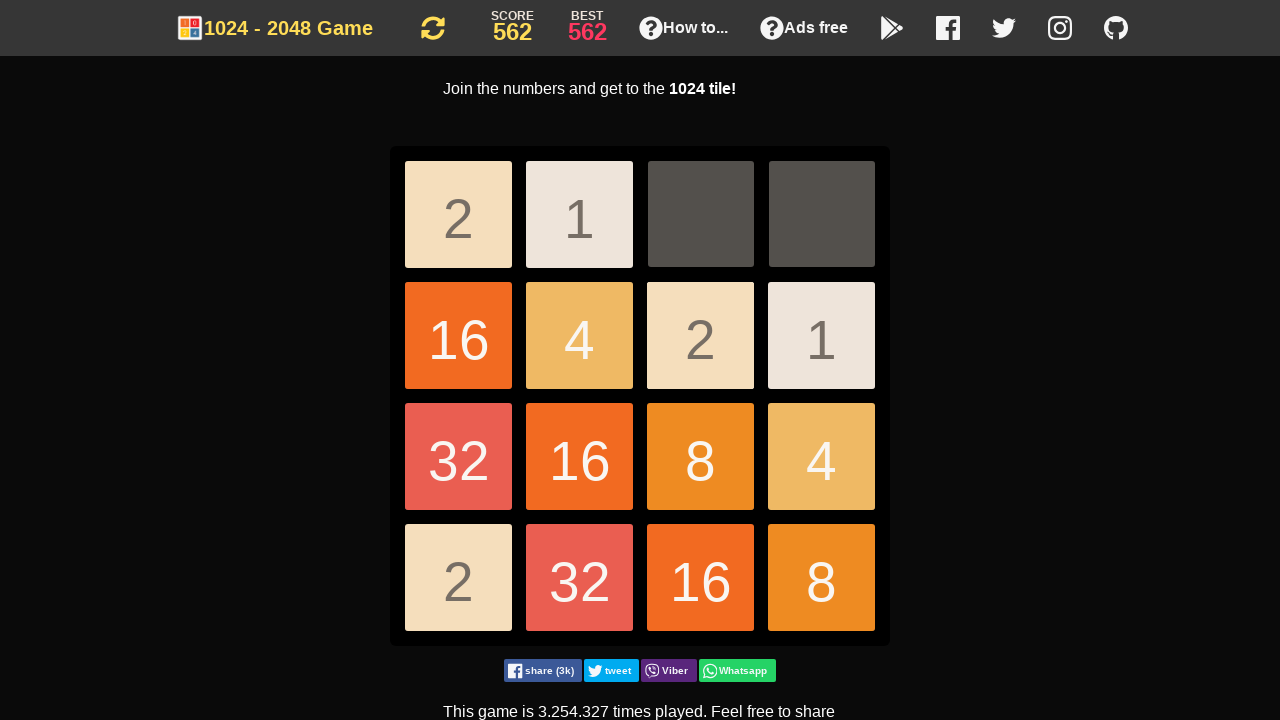

Pressed ArrowDown key
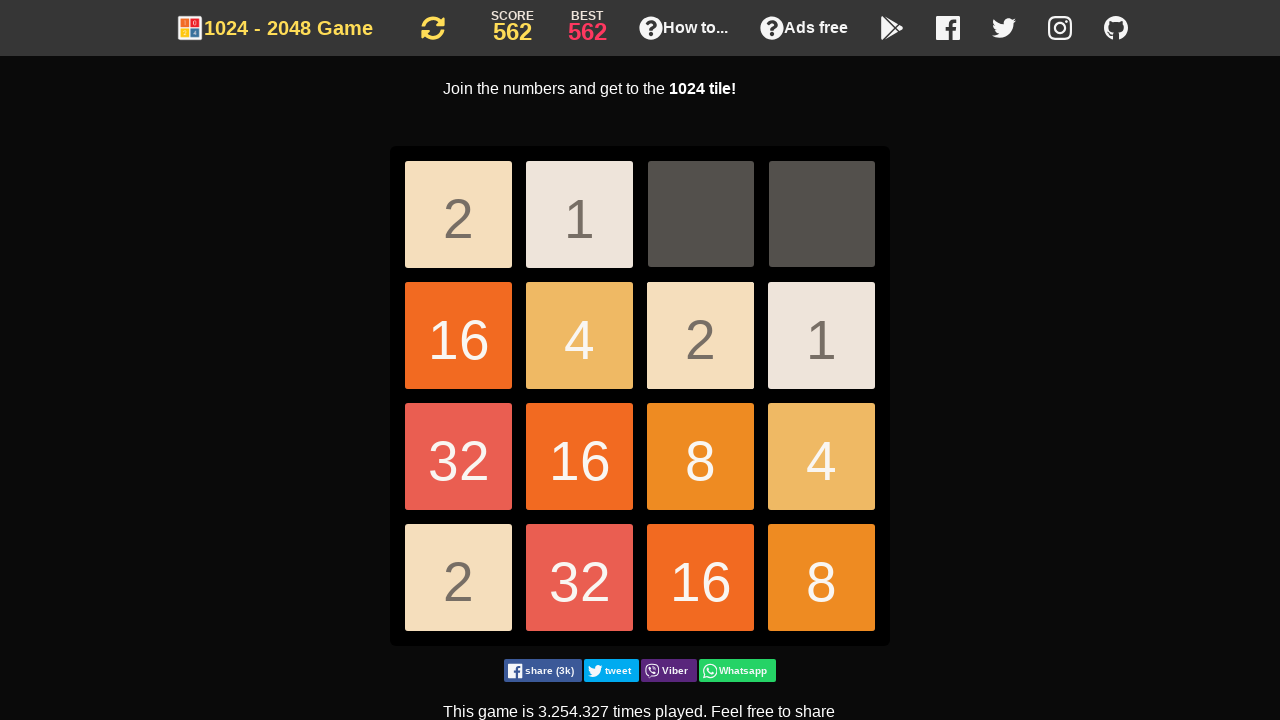

Pressed ArrowDown key
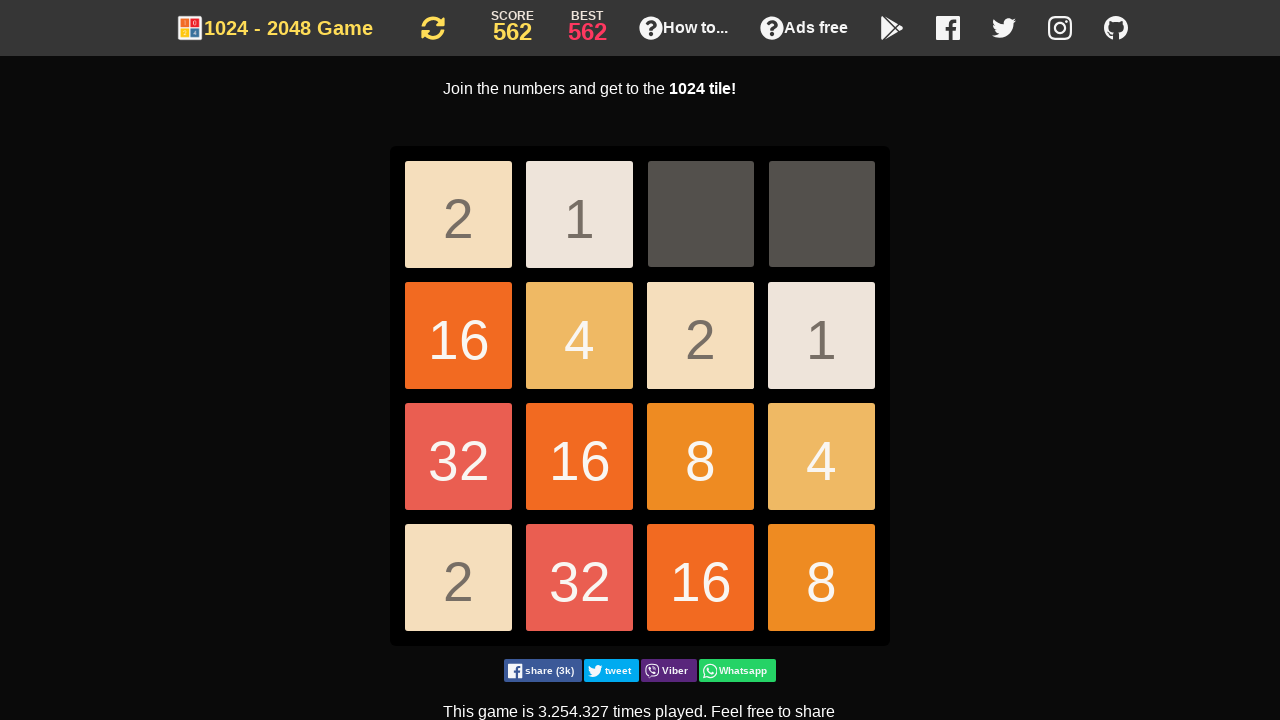

Pressed ArrowDown key
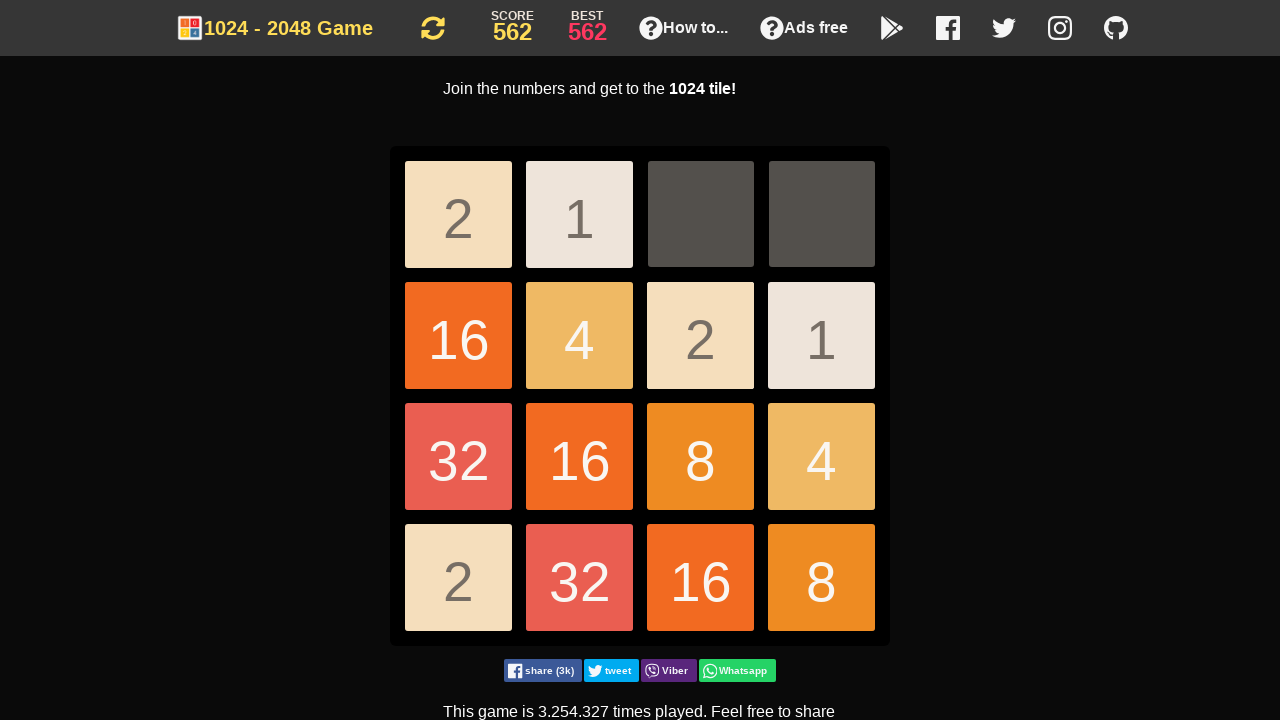

Pressed ArrowDown key
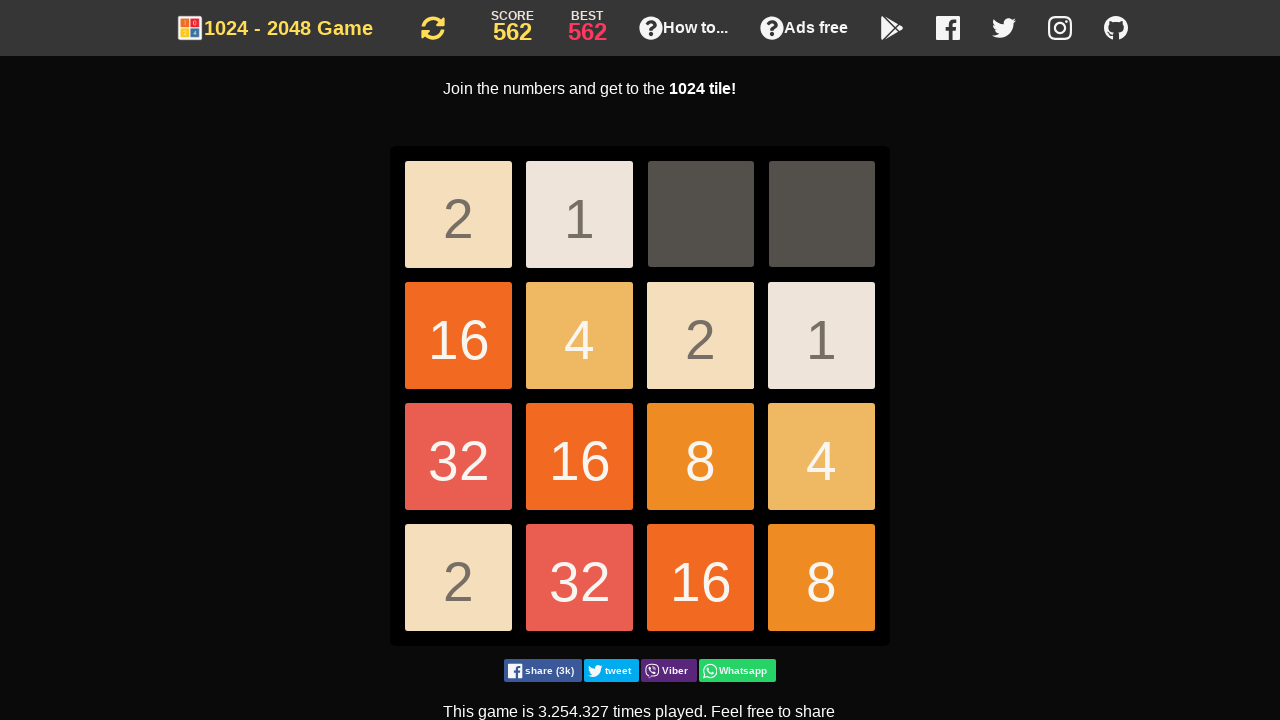

Pressed ArrowDown key
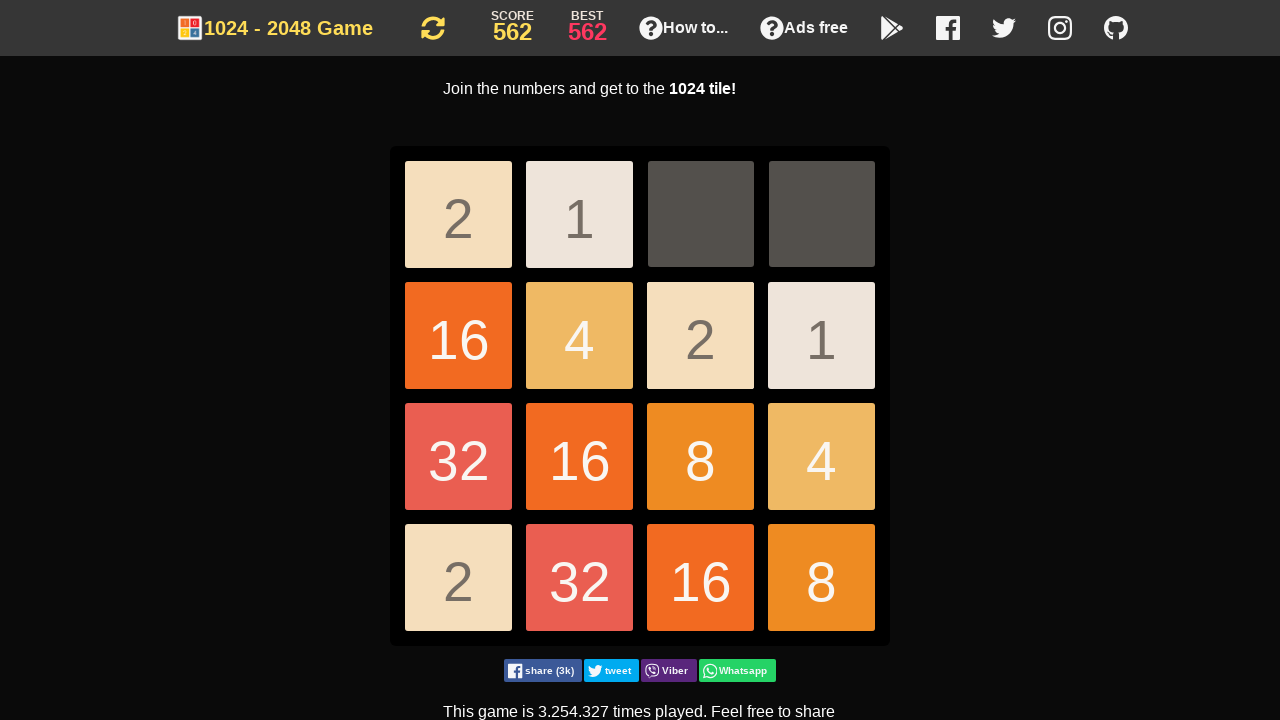

Pressed ArrowDown key
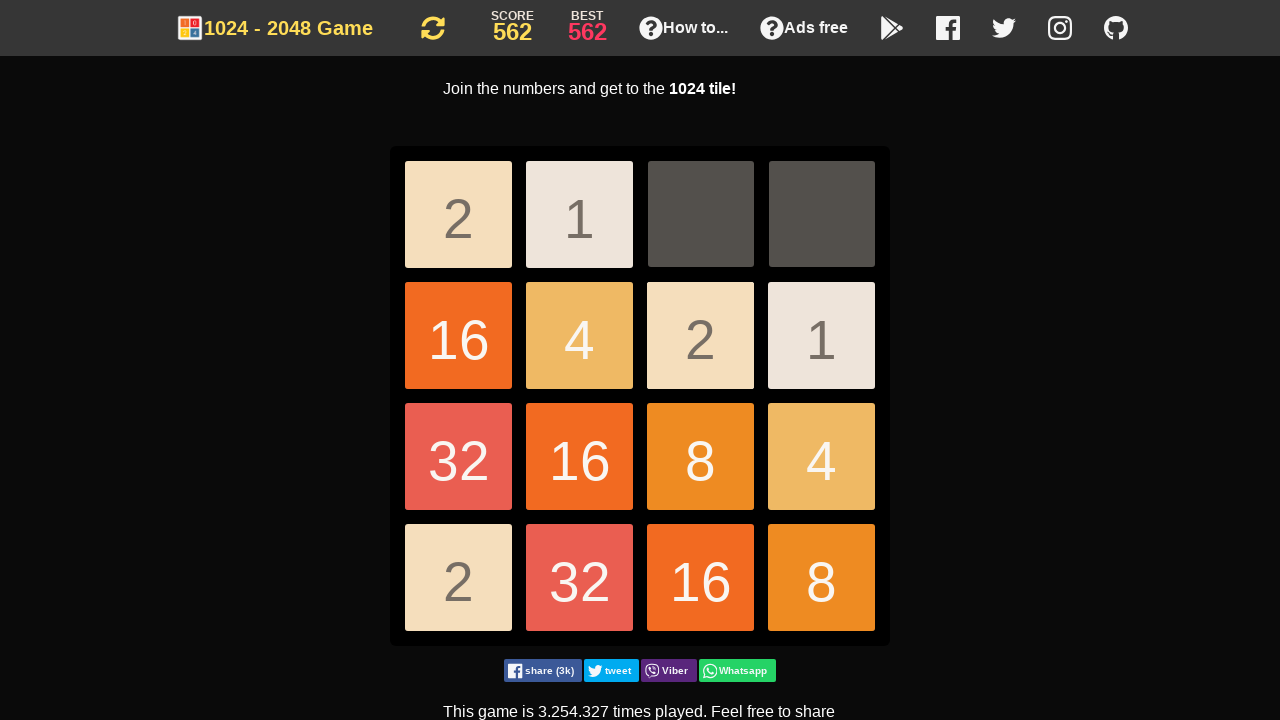

Pressed ArrowDown key
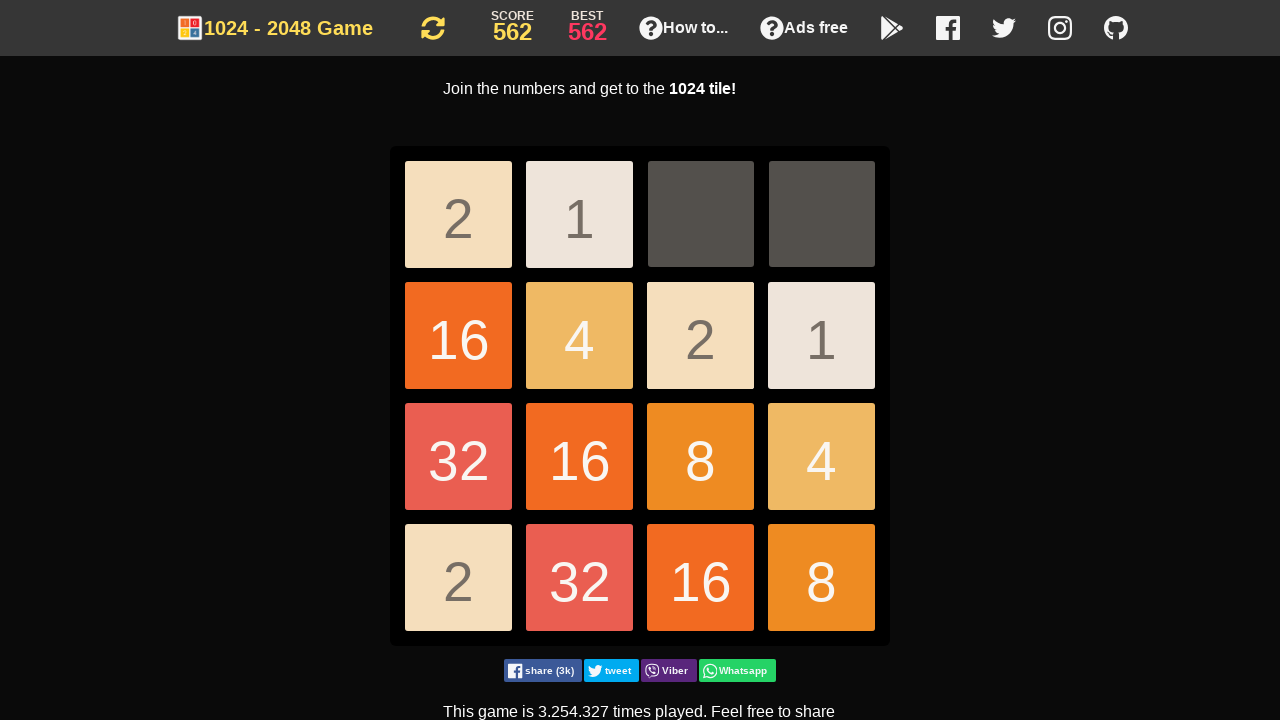

Pressed ArrowDown key
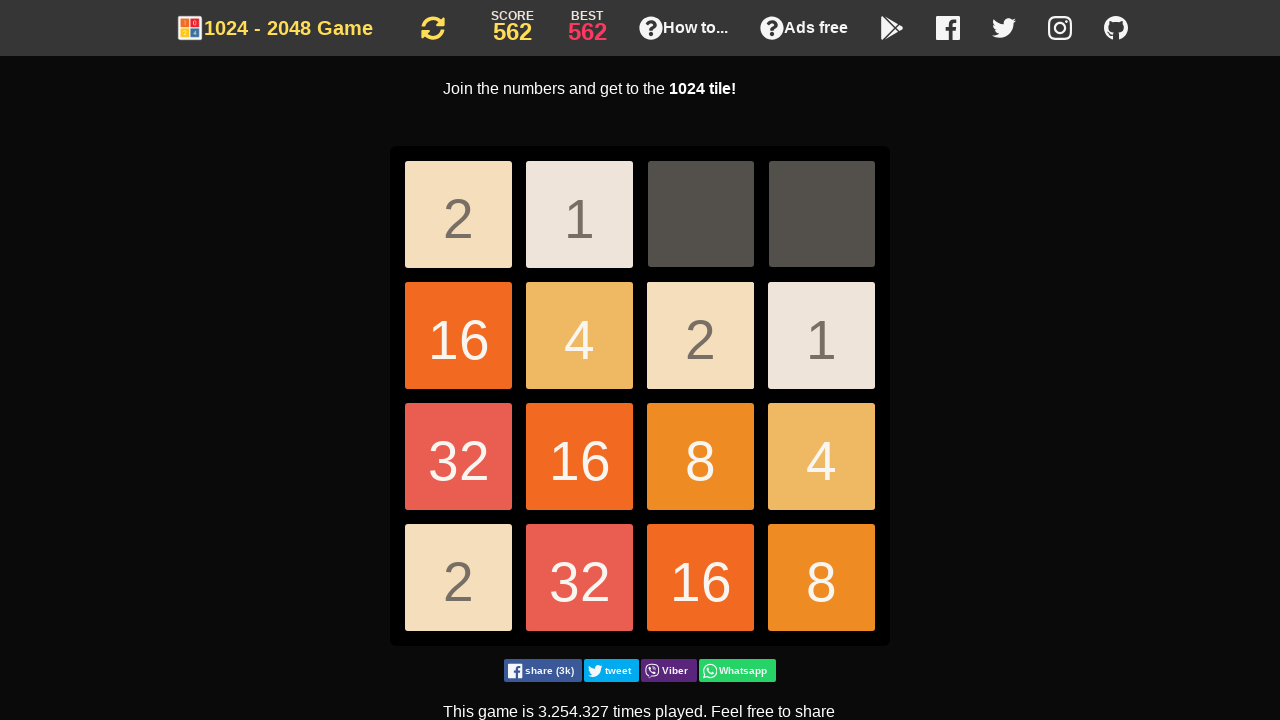

Pressed ArrowDown key
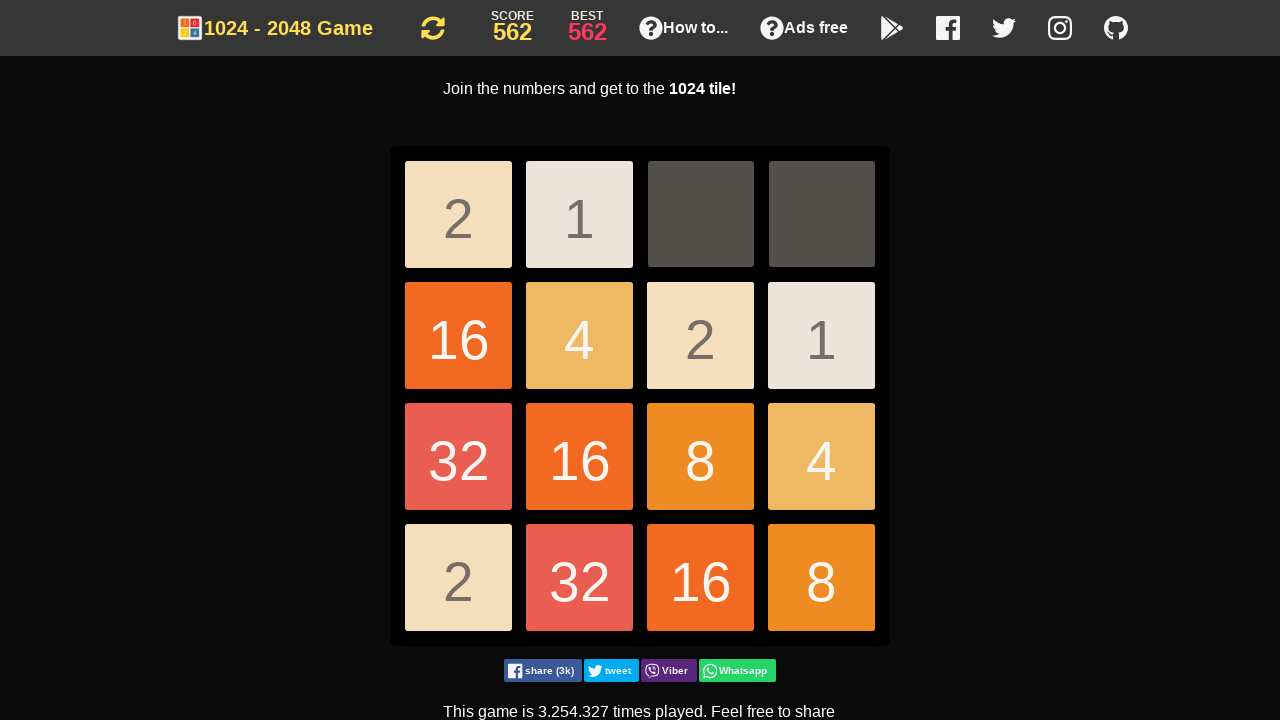

Pressed ArrowLeft key
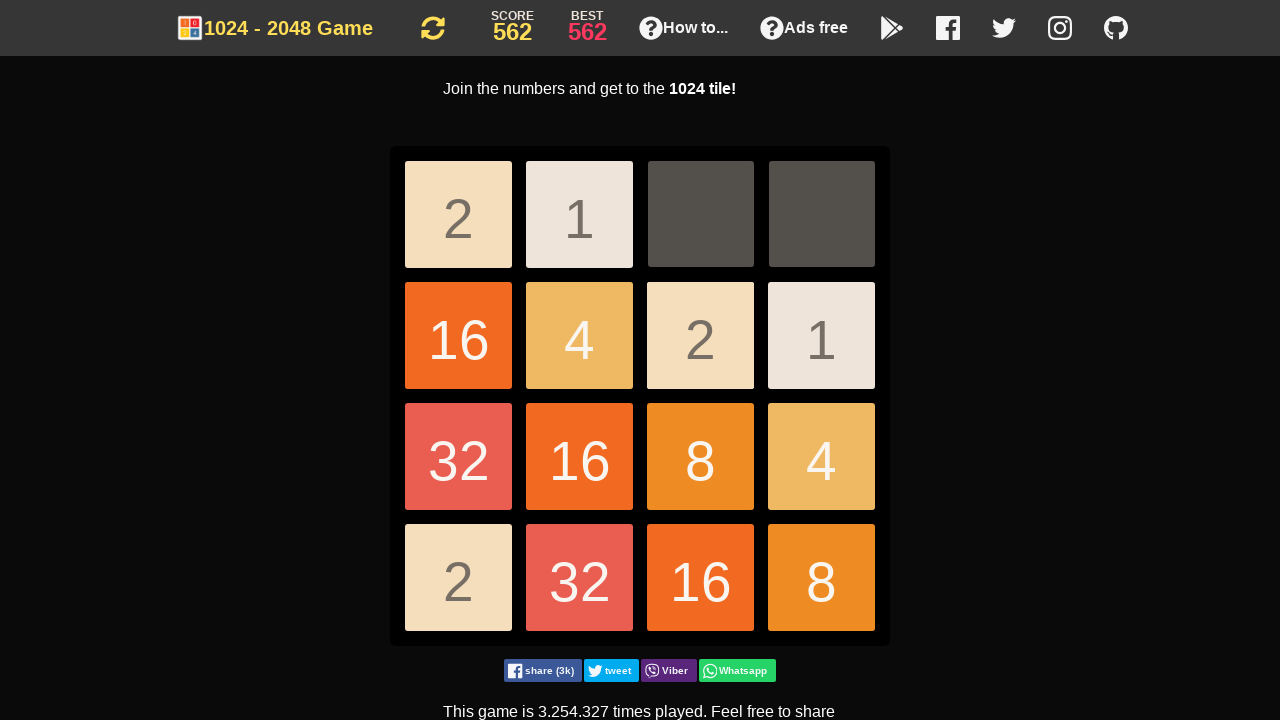

Pressed ArrowRight key
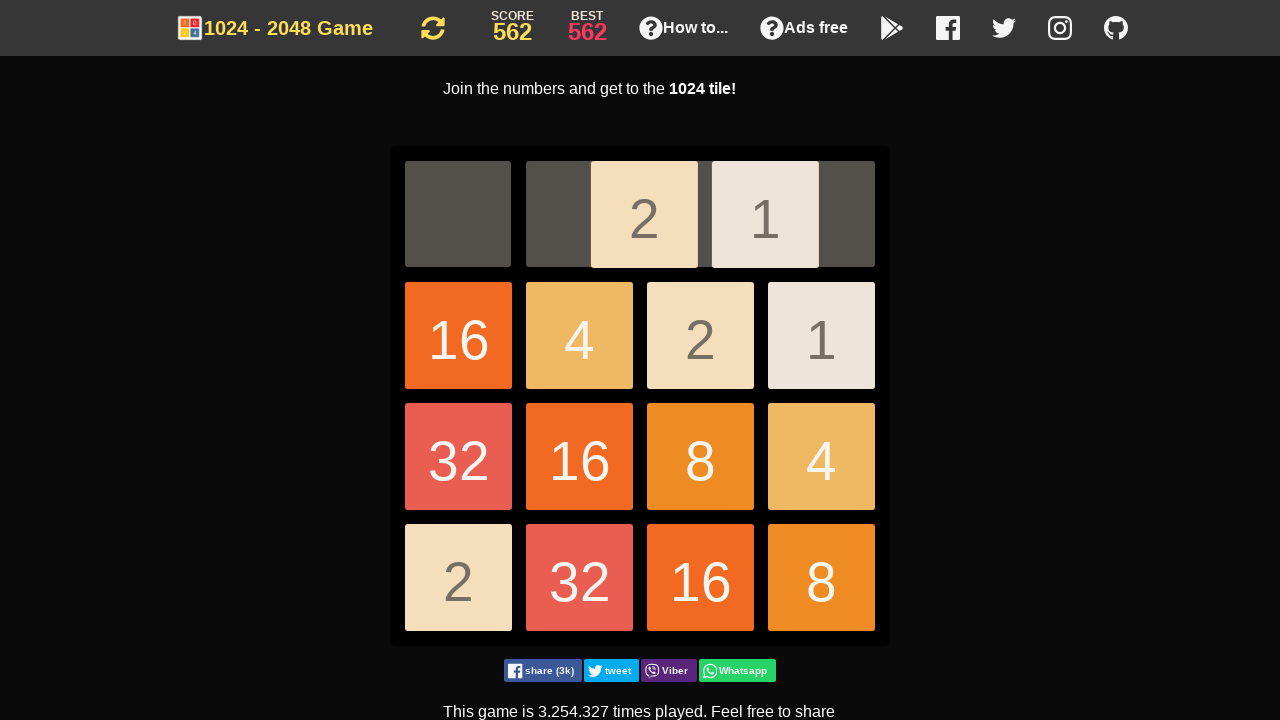

Pressed ArrowLeft key
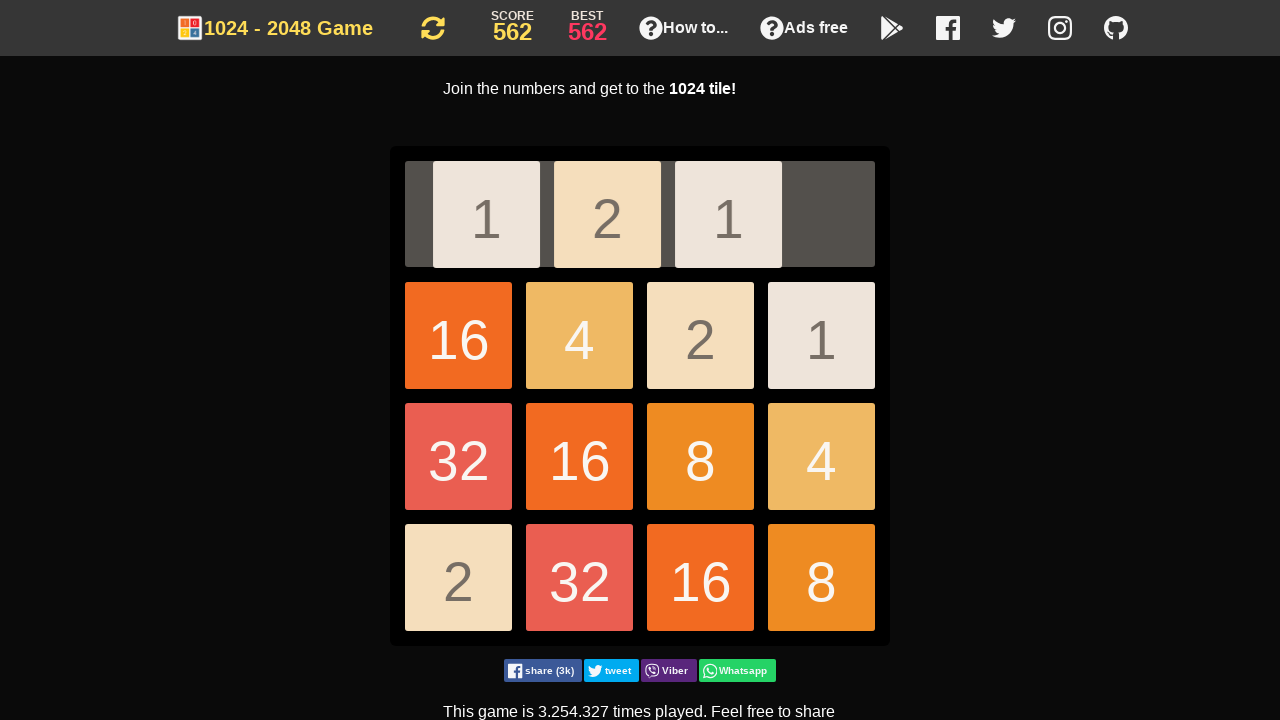

Reloaded the page to continue playing
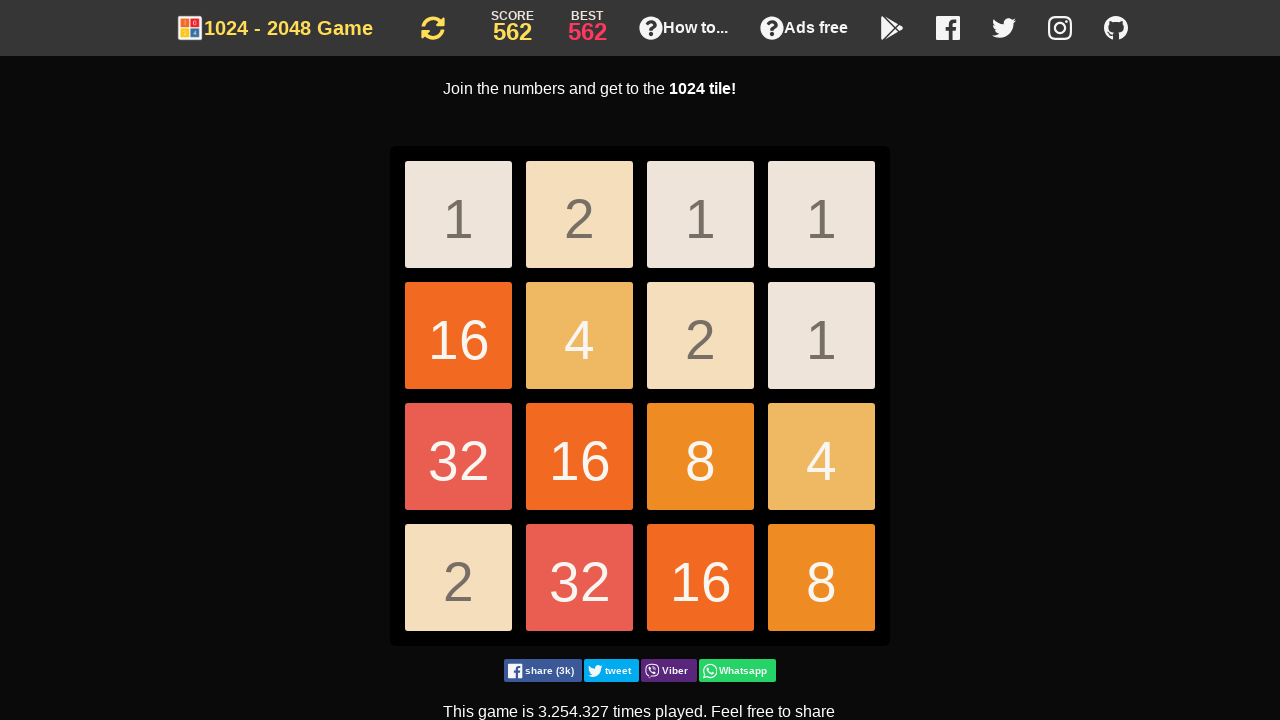

Waited for game to reload (domcontentloaded)
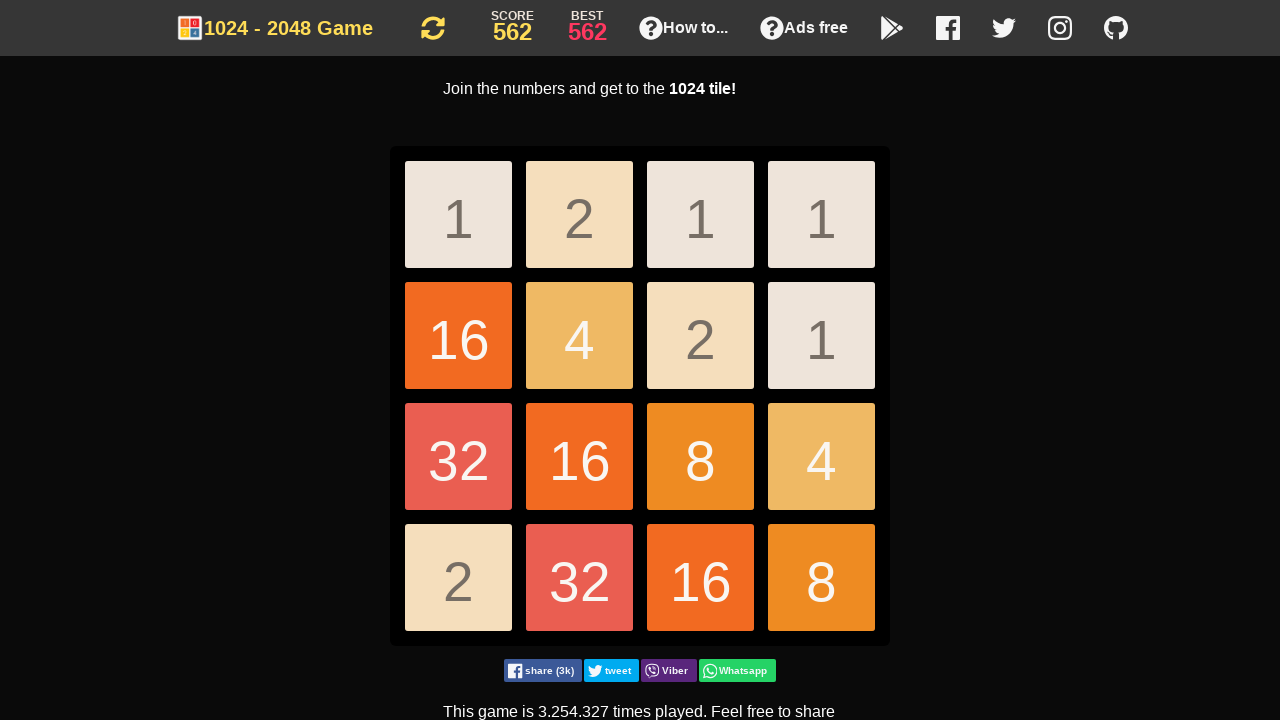

Pressed ArrowUp key
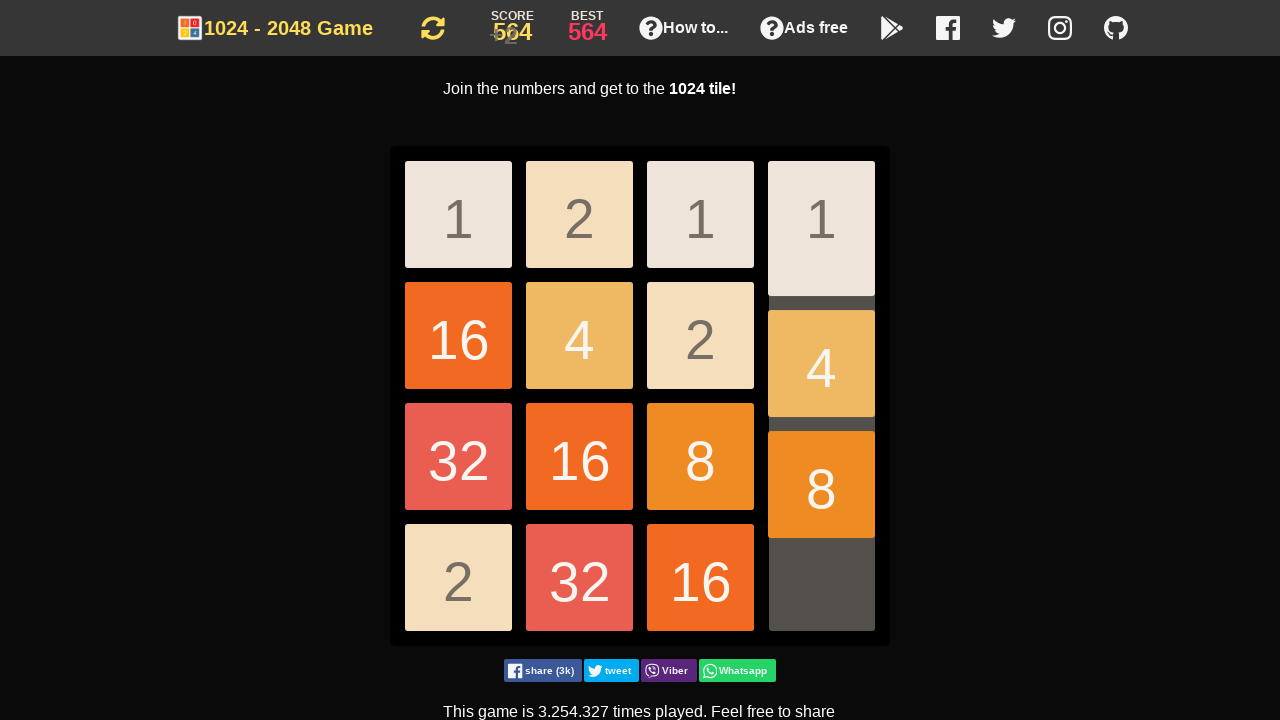

Pressed ArrowDown key
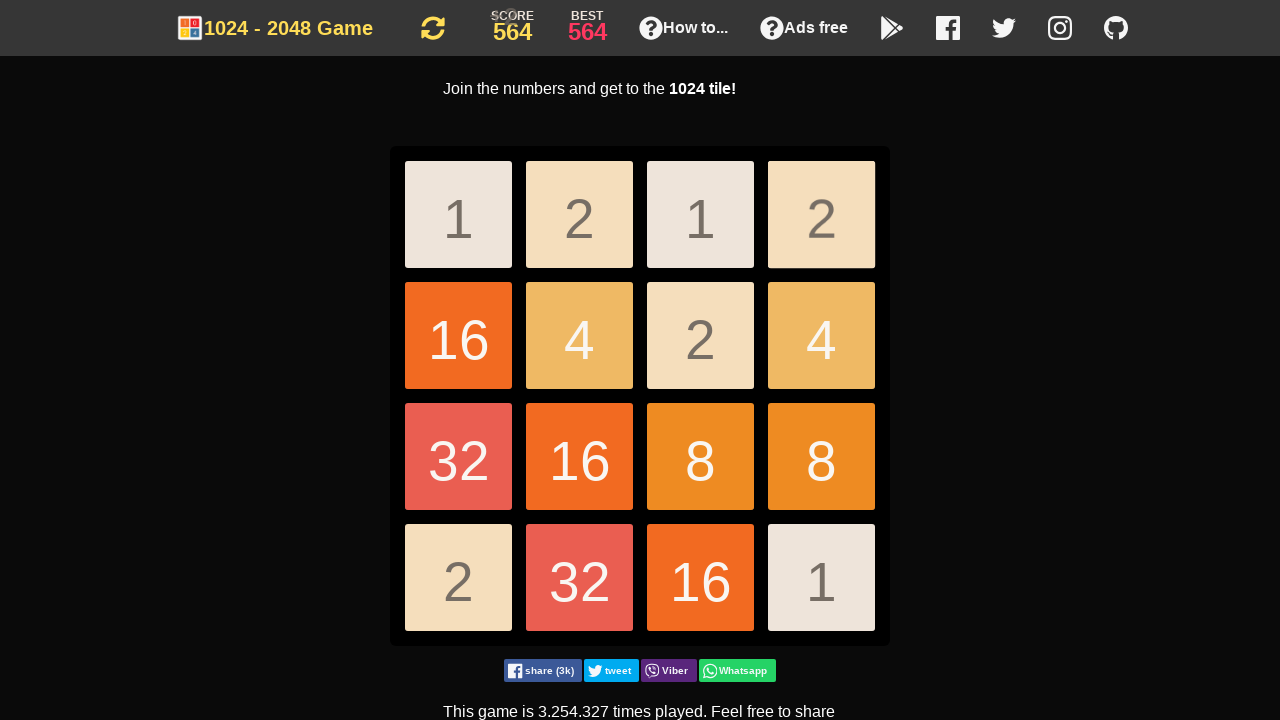

Pressed ArrowDown key
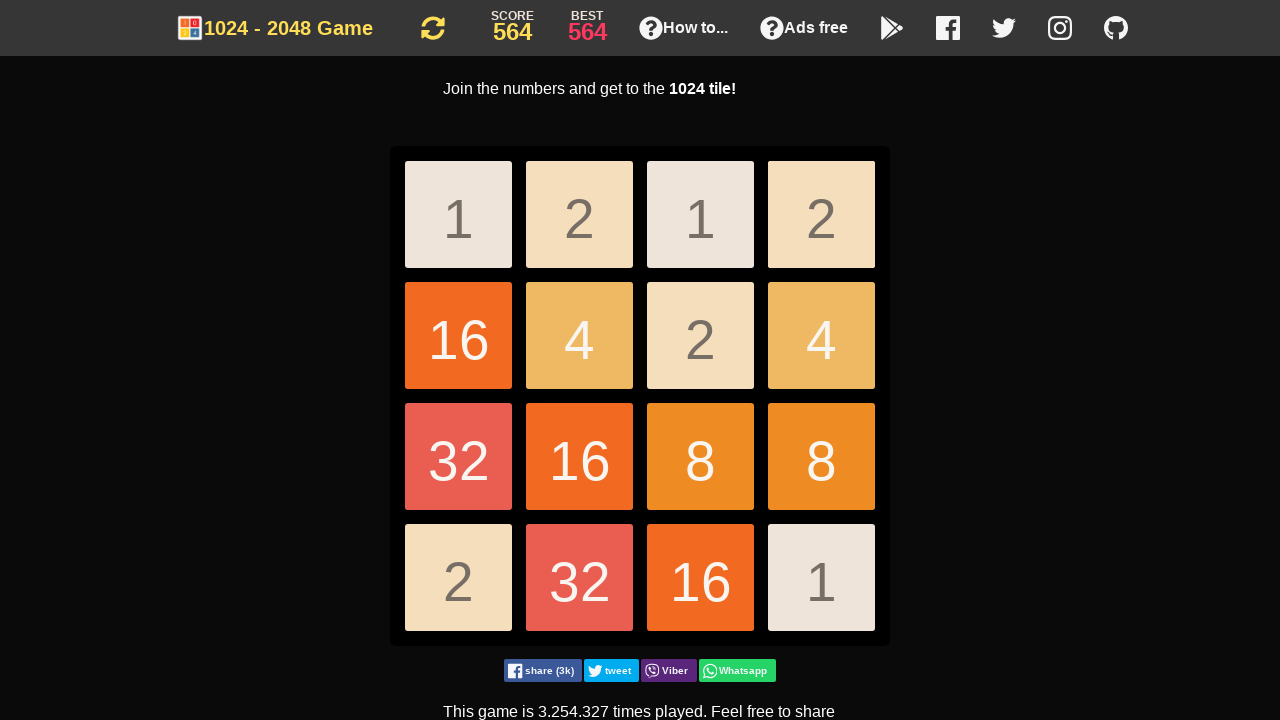

Pressed ArrowDown key
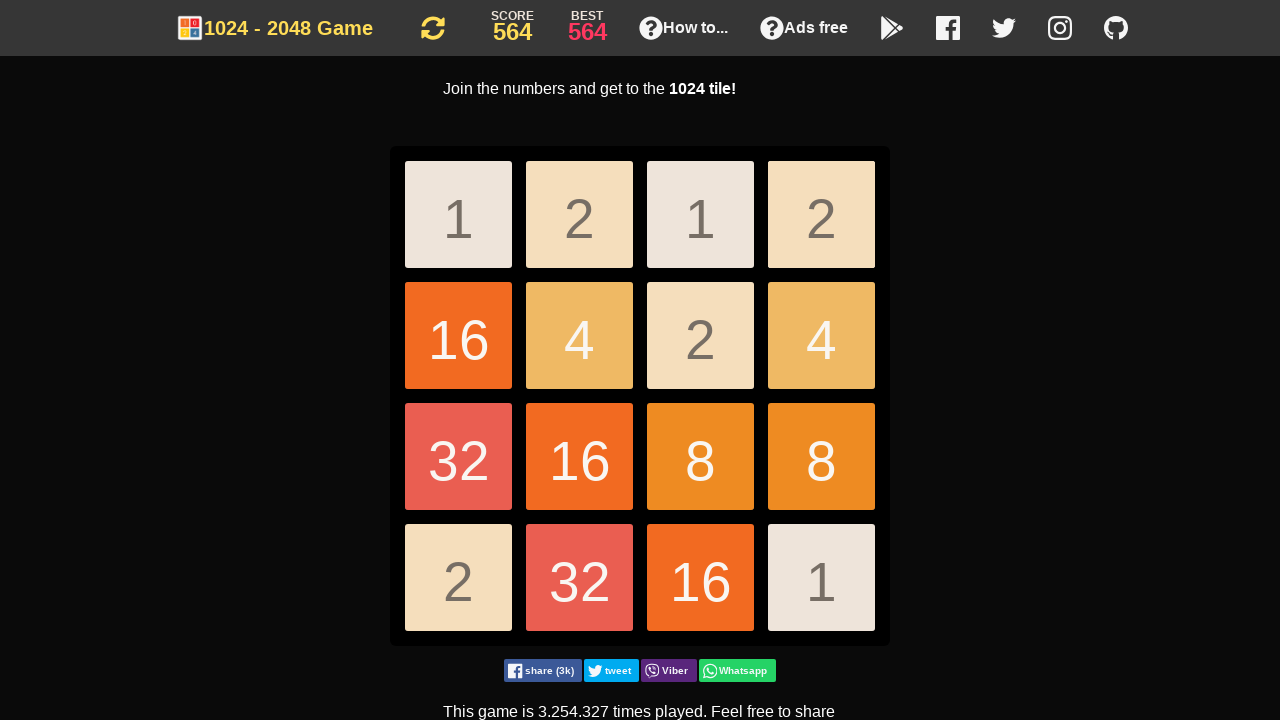

Pressed ArrowDown key
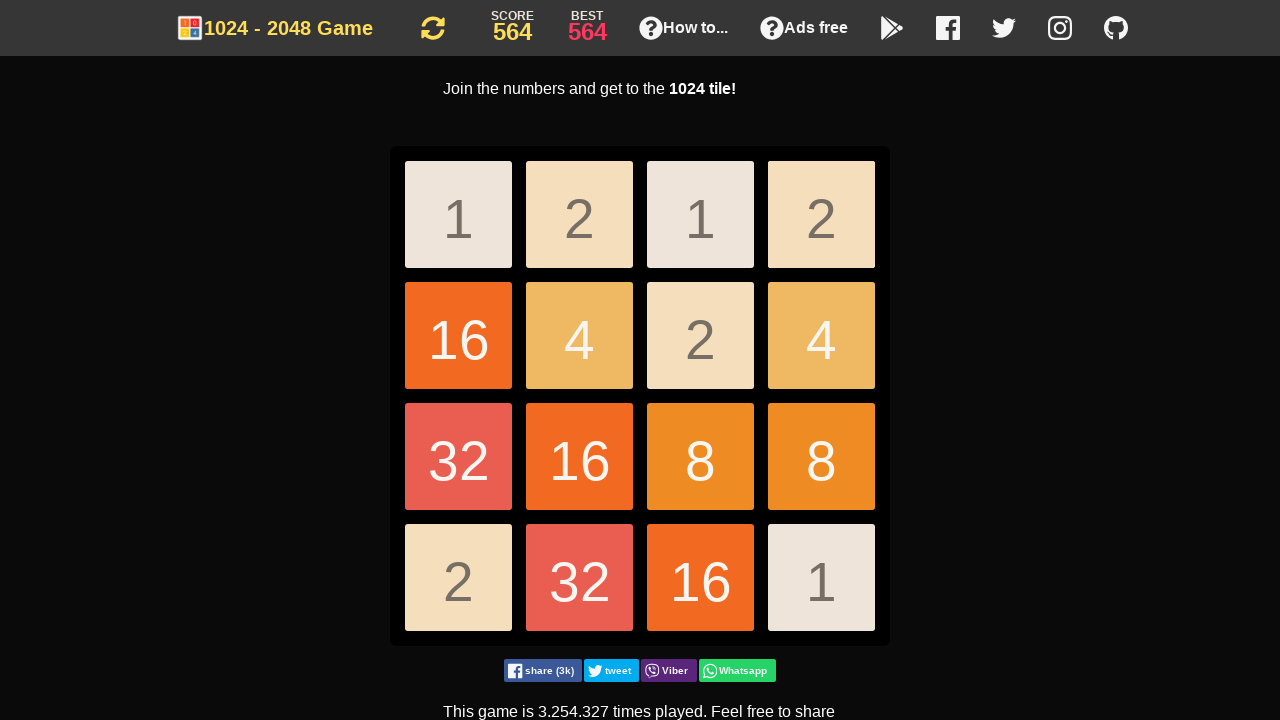

Pressed ArrowDown key
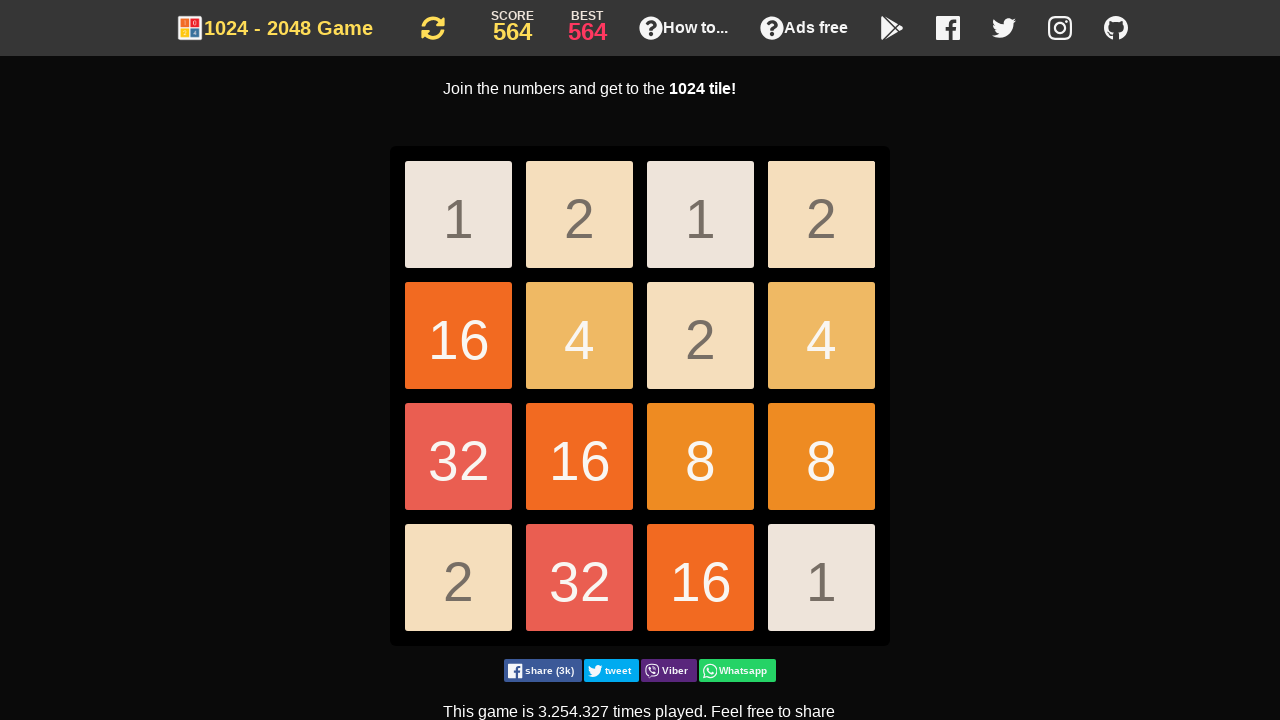

Pressed ArrowDown key
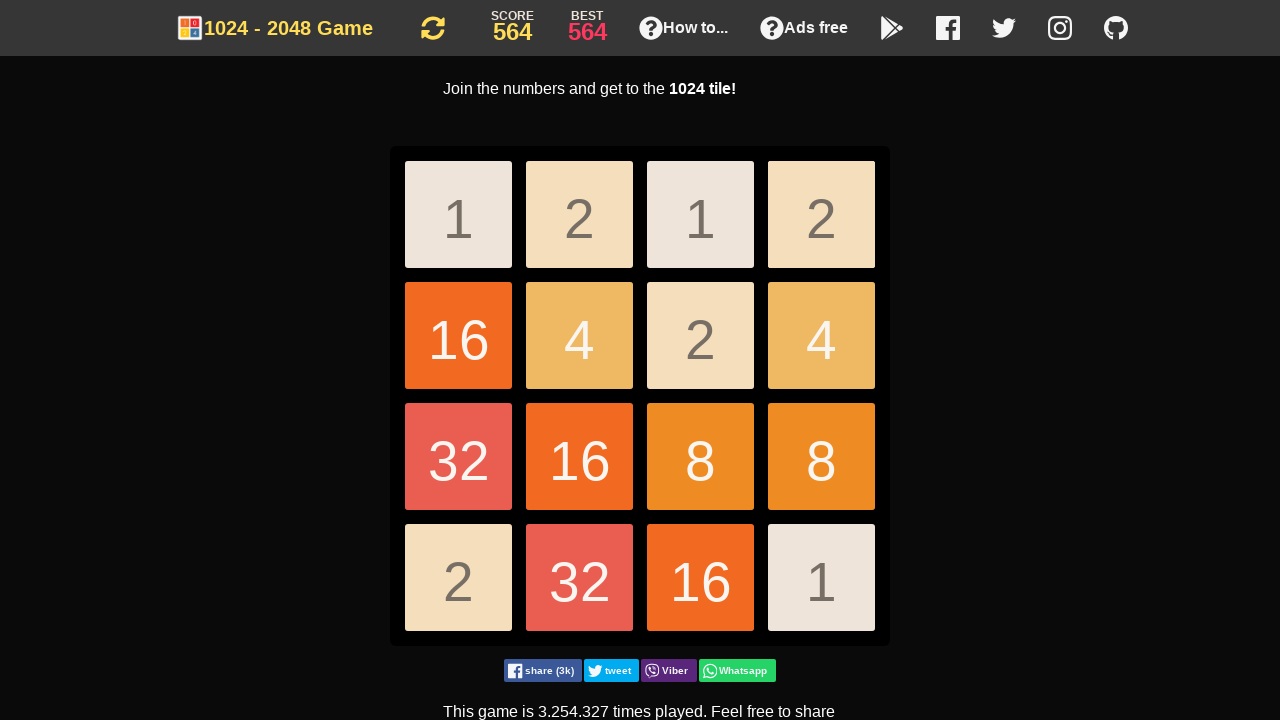

Pressed ArrowDown key
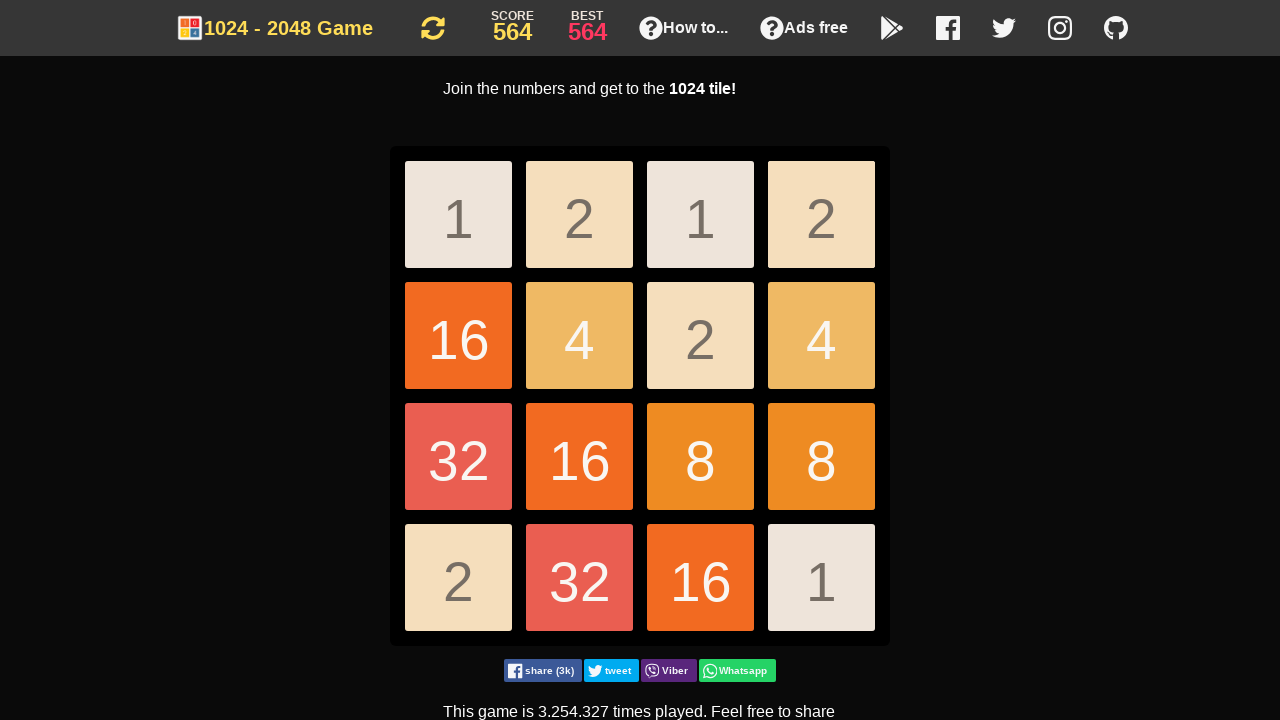

Pressed ArrowDown key
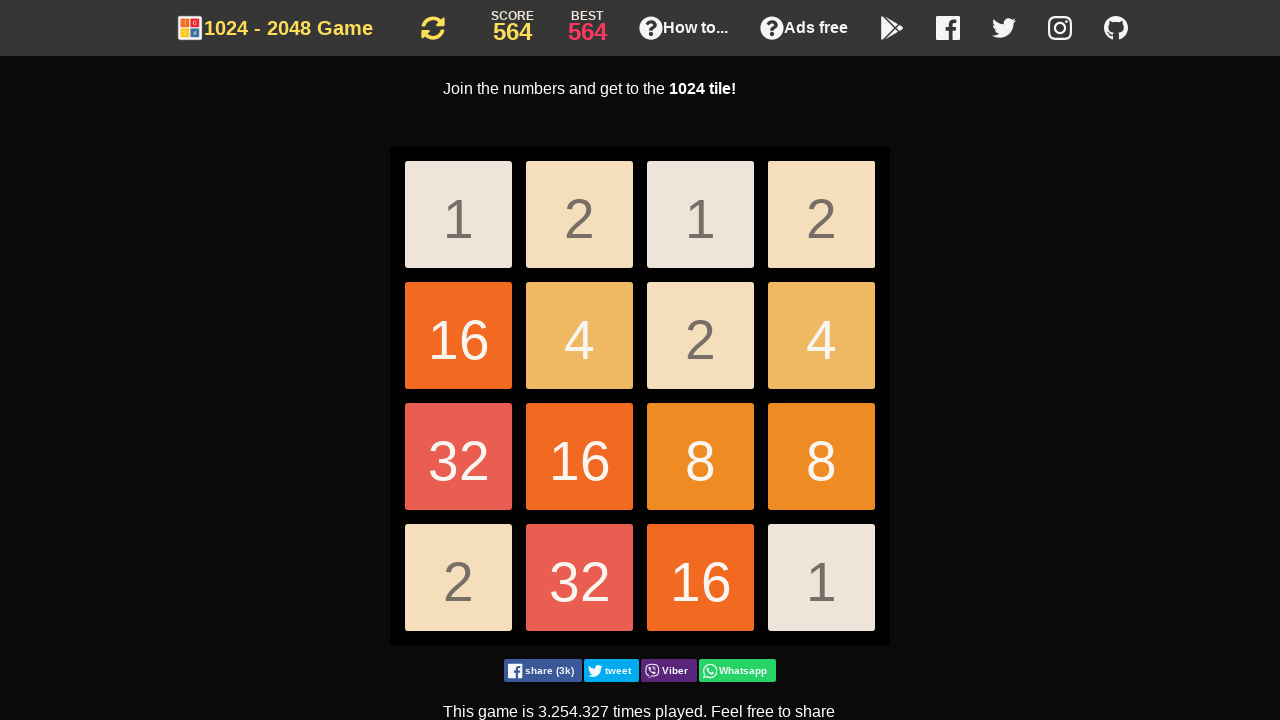

Pressed ArrowDown key
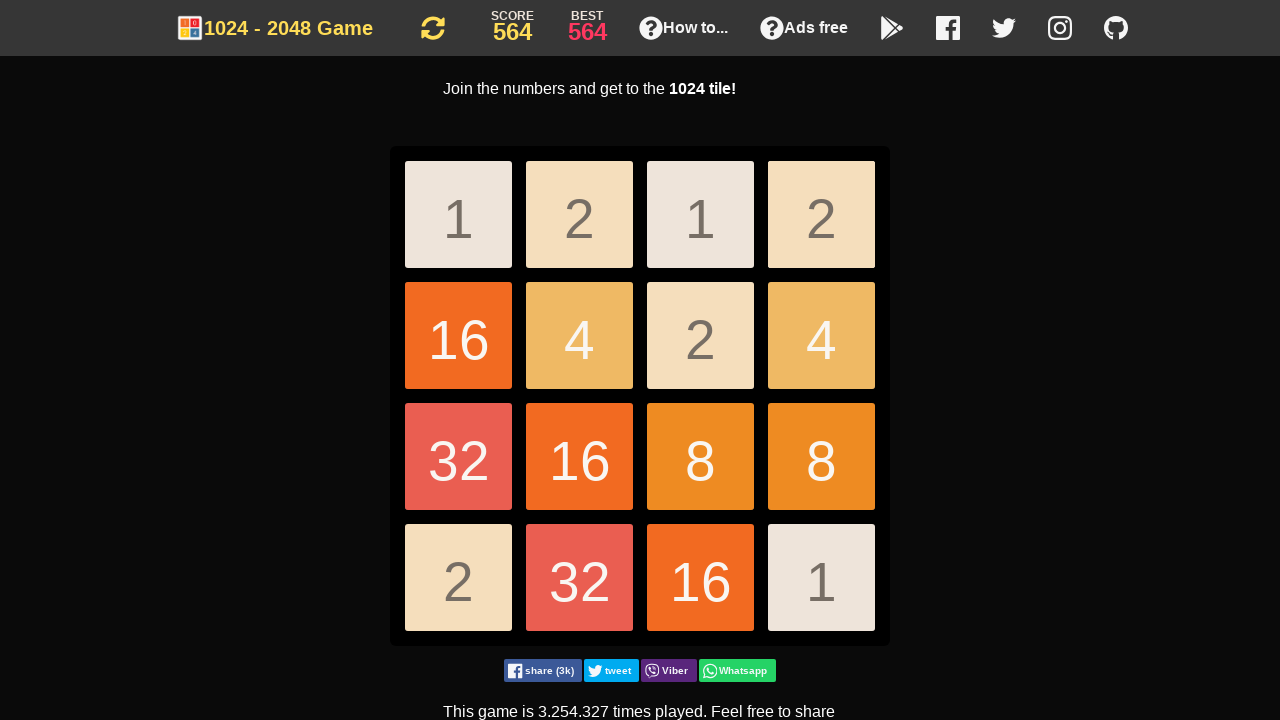

Pressed ArrowDown key
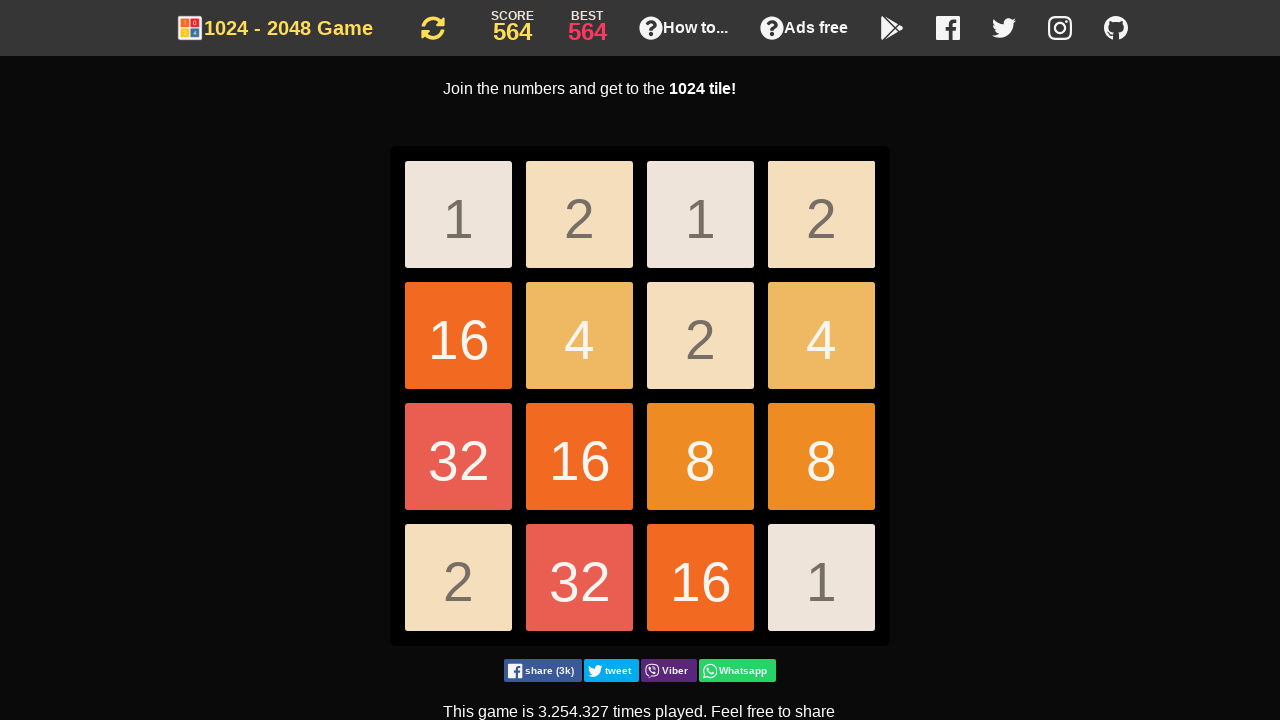

Pressed ArrowLeft key
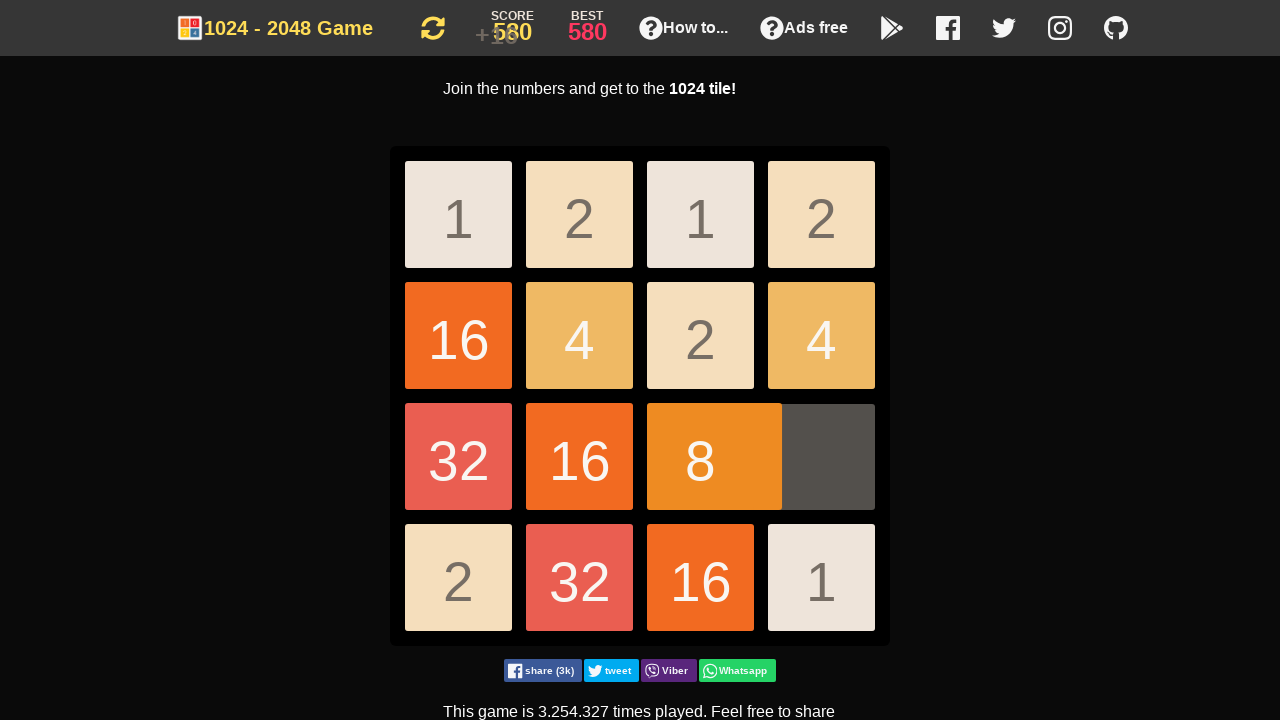

Pressed ArrowDown key
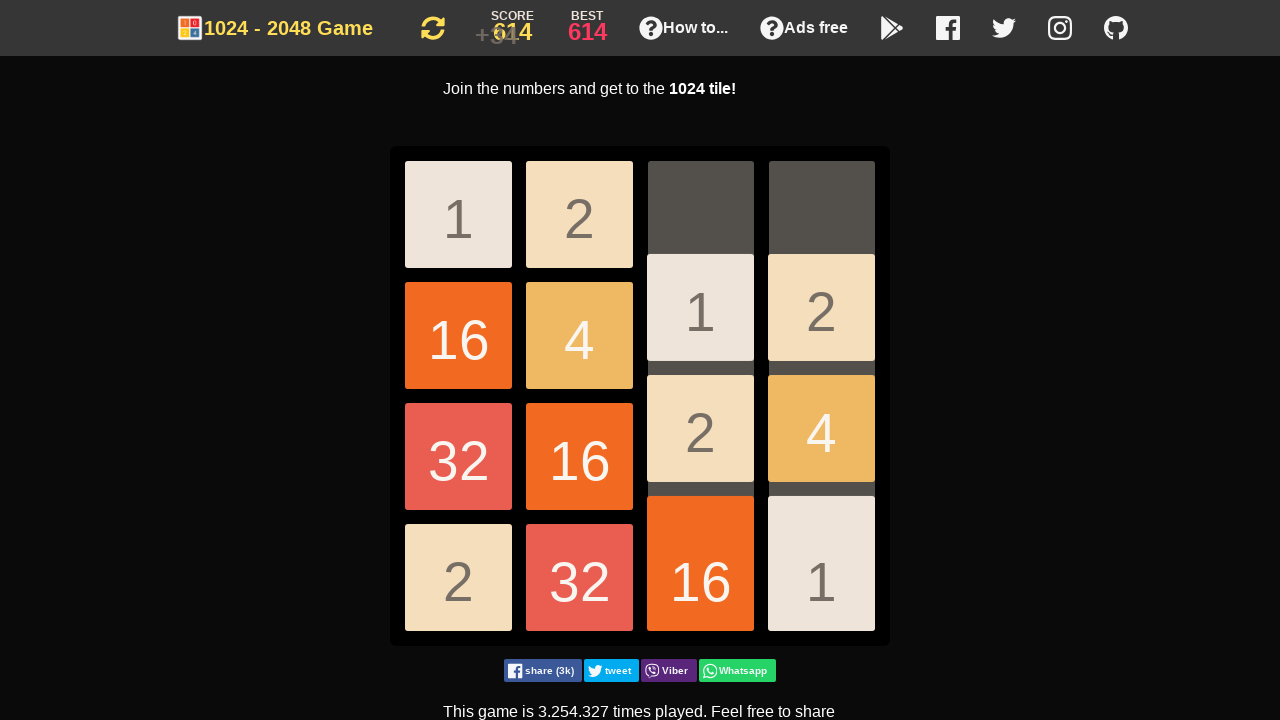

Pressed ArrowDown key
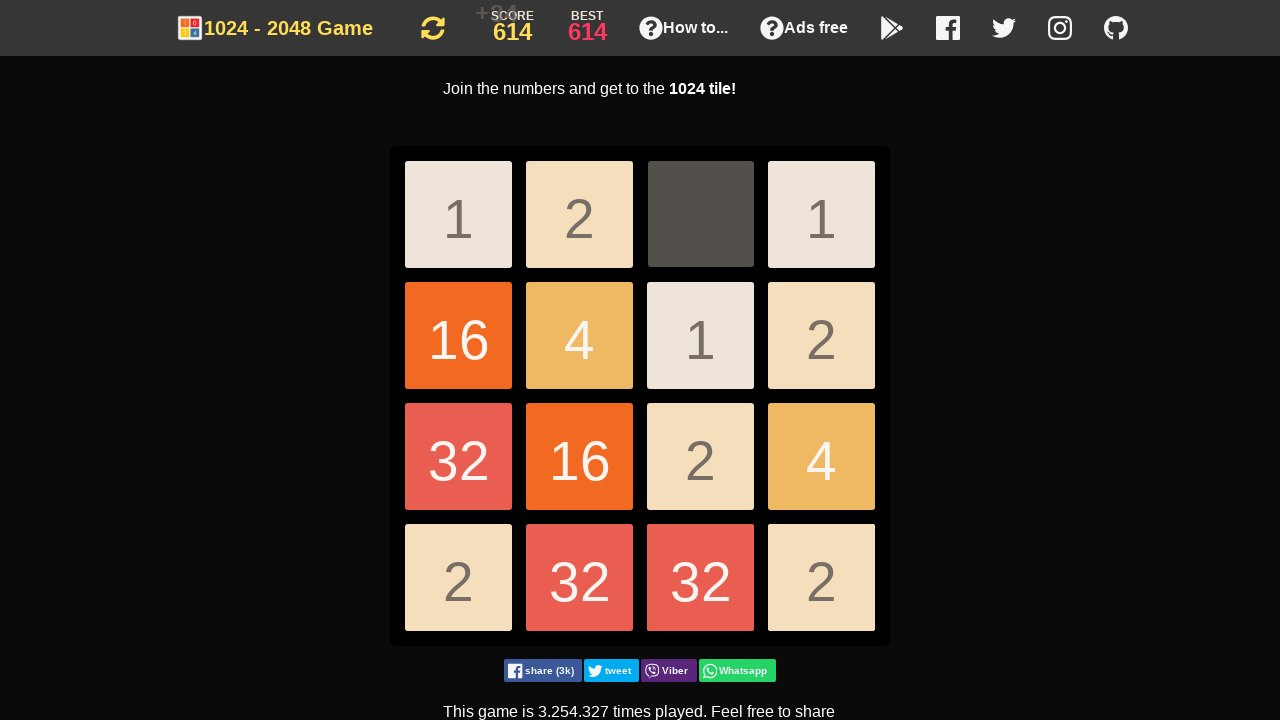

Pressed ArrowDown key
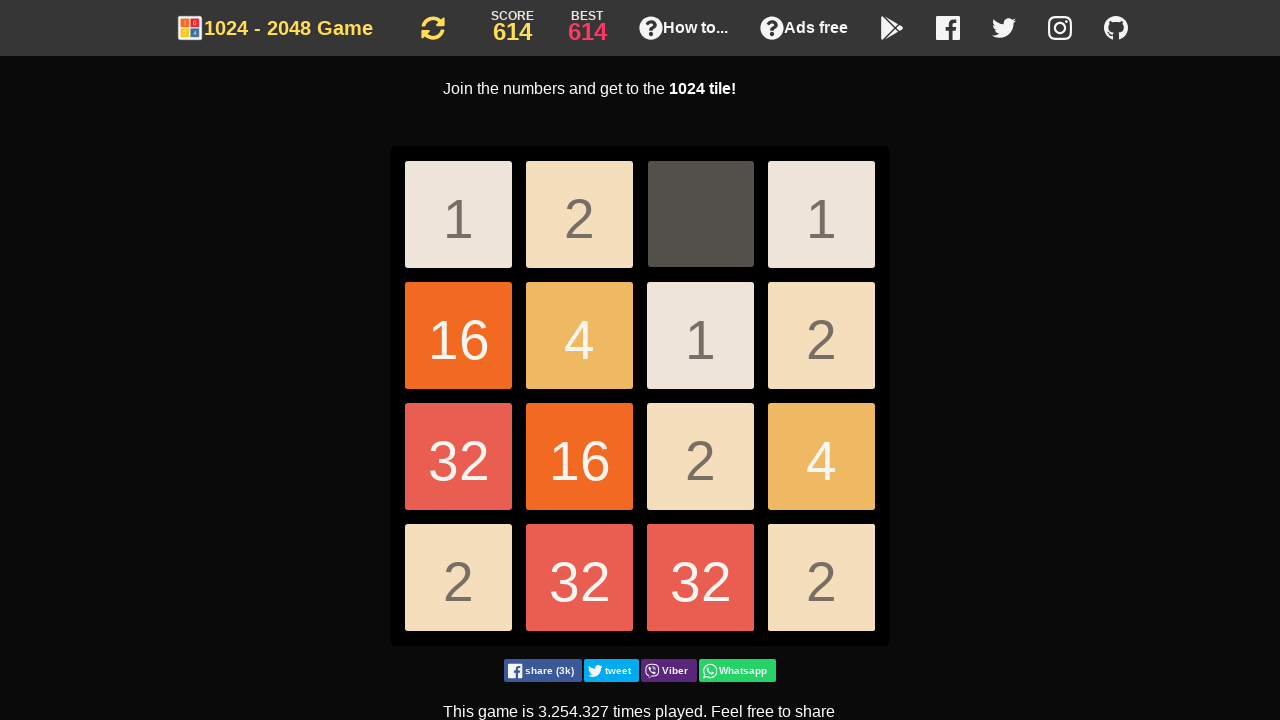

Pressed ArrowDown key
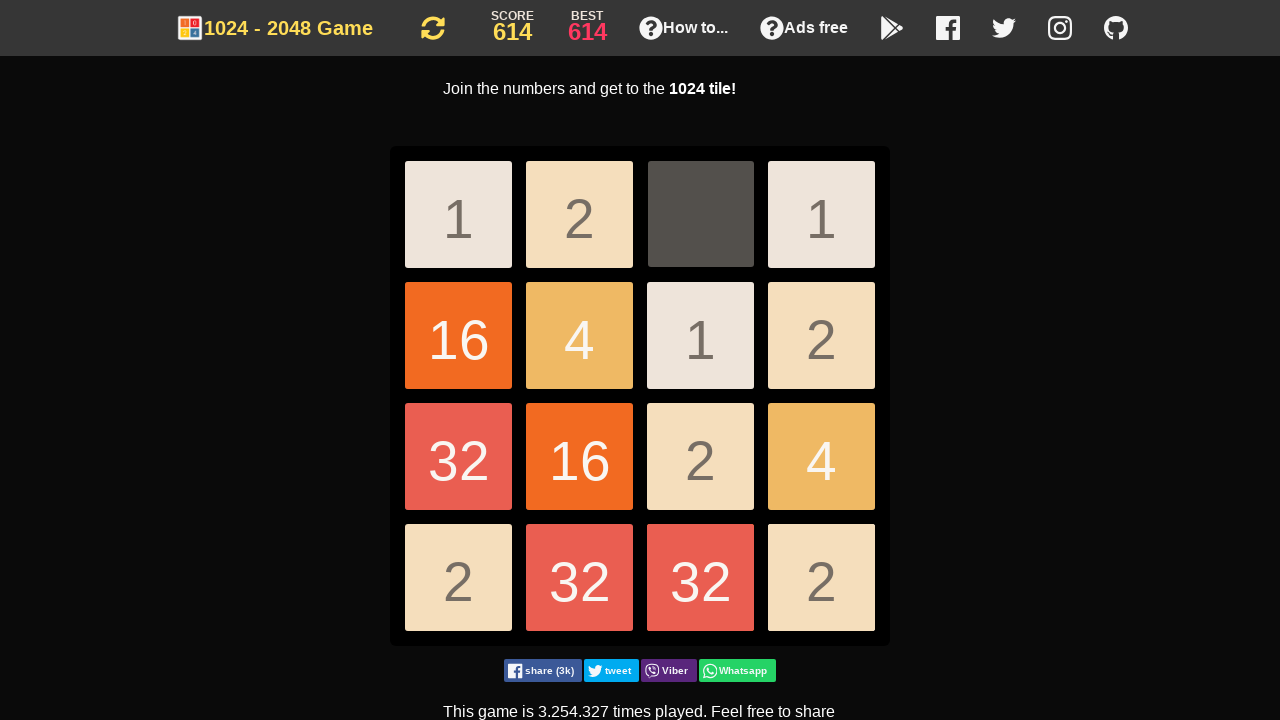

Pressed ArrowDown key
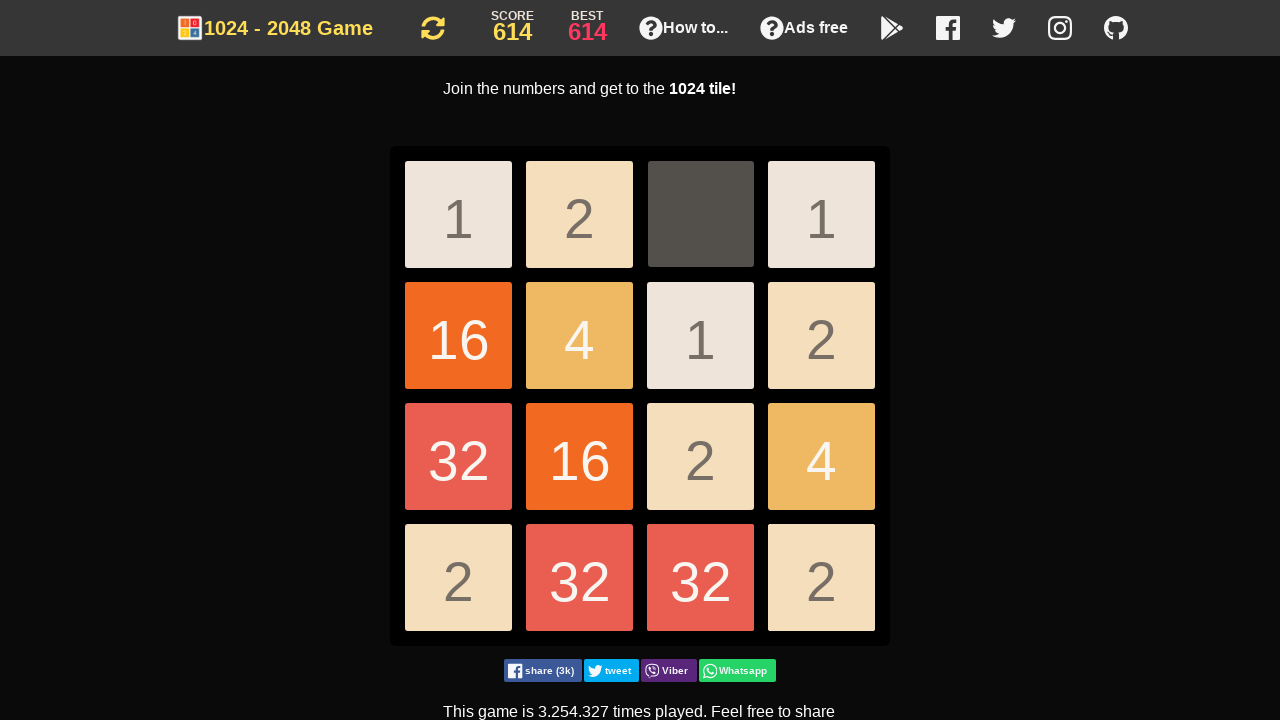

Pressed ArrowDown key
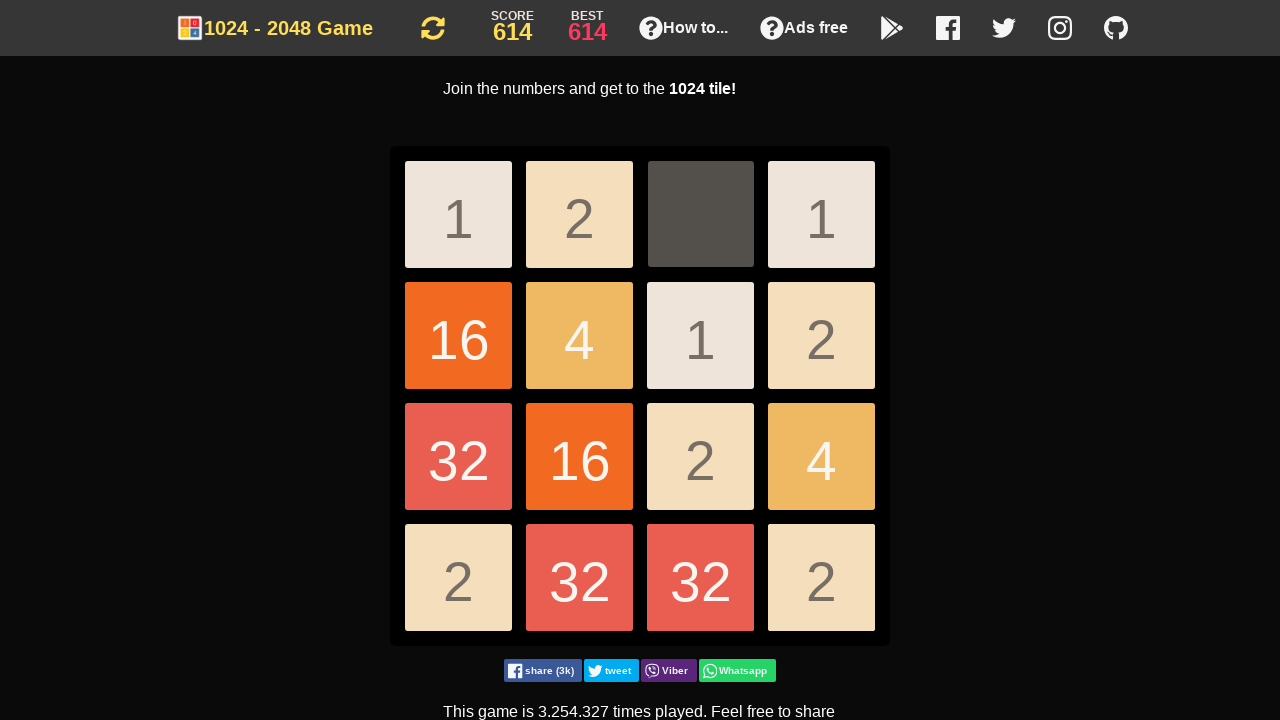

Pressed ArrowDown key
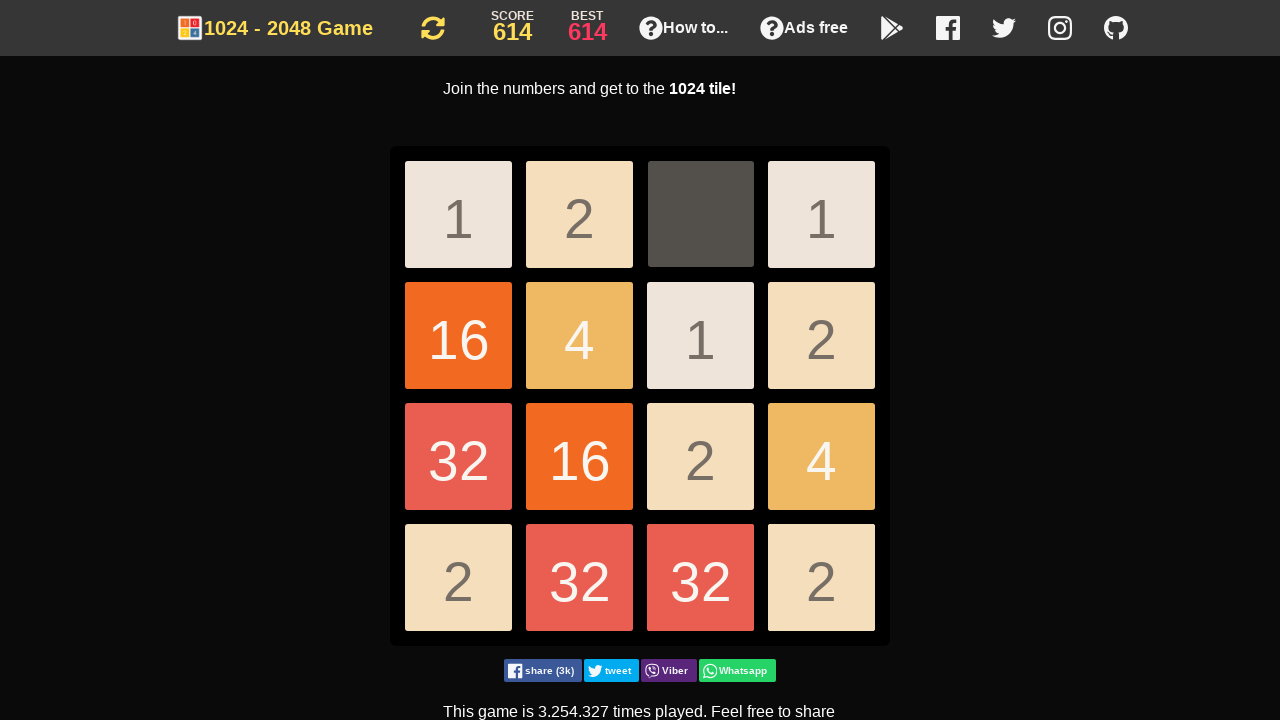

Pressed ArrowDown key
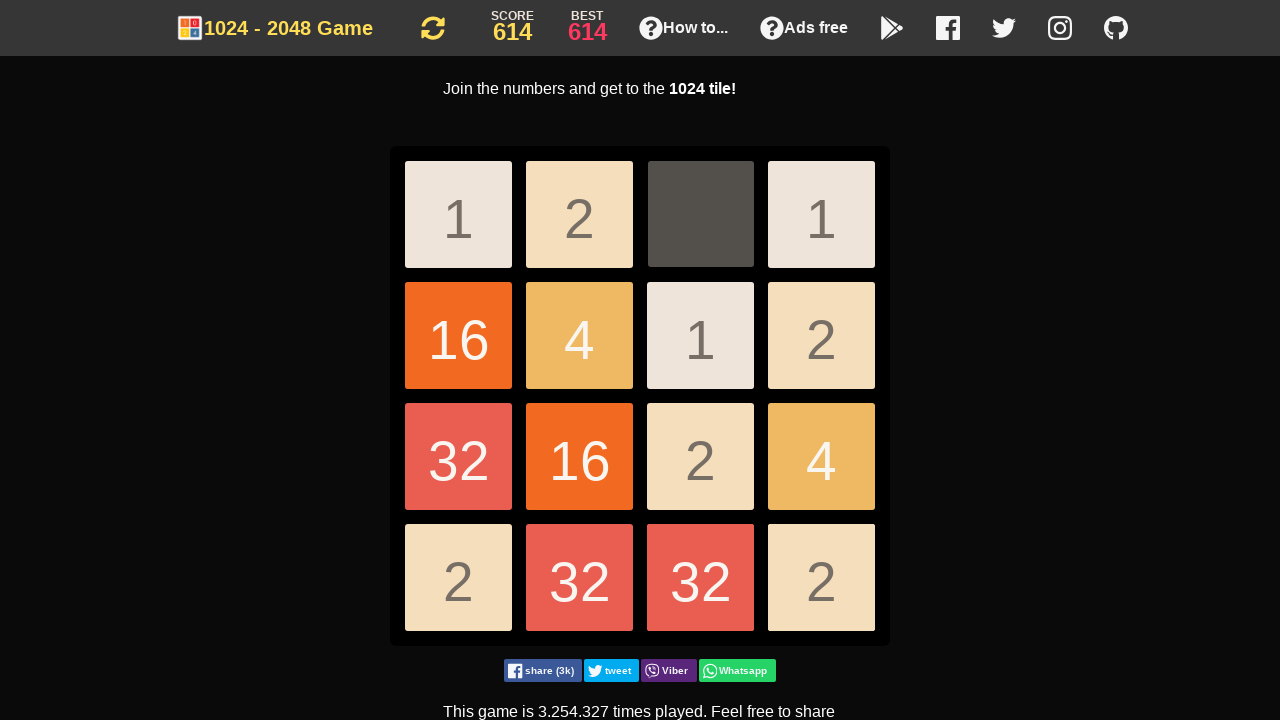

Pressed ArrowDown key
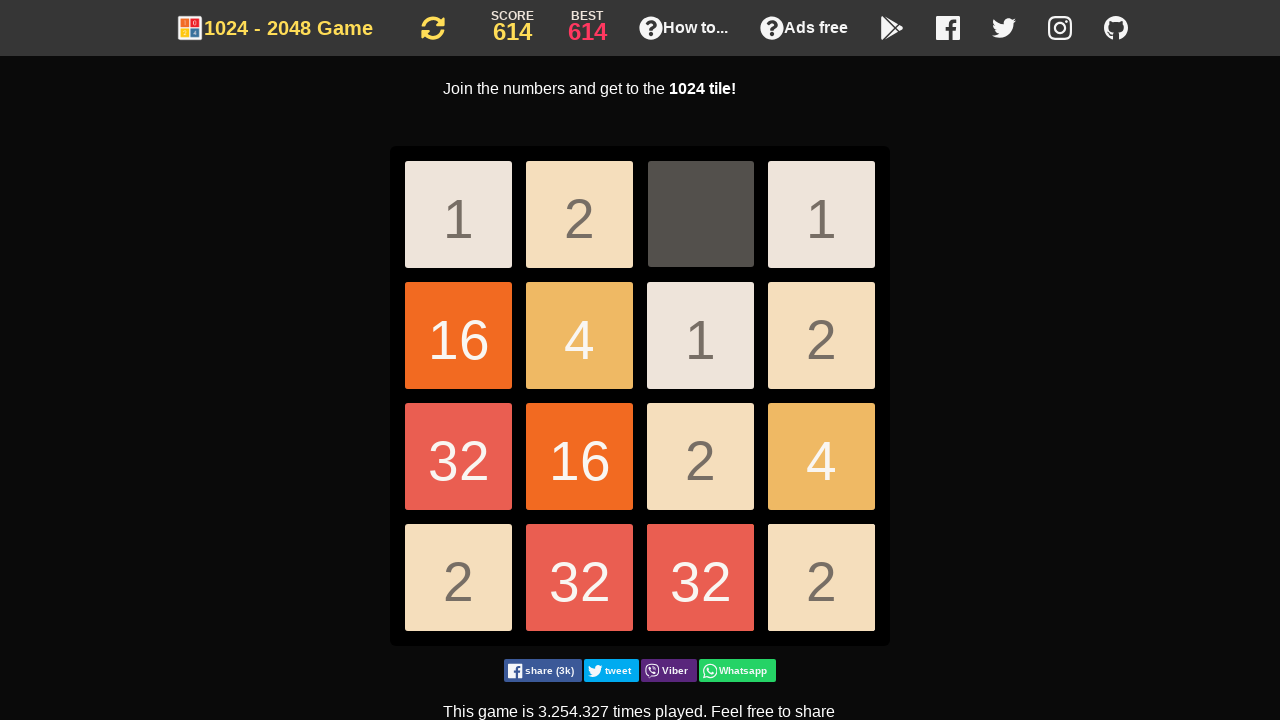

Pressed ArrowDown key
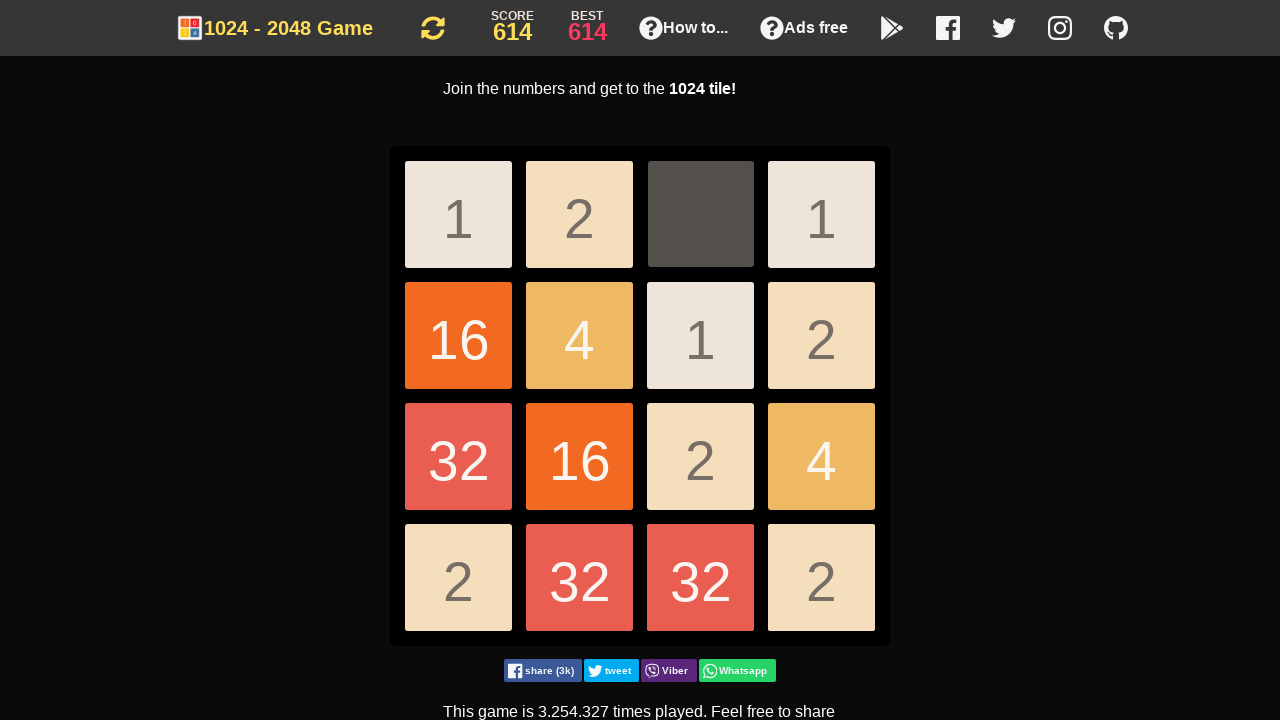

Pressed ArrowLeft key
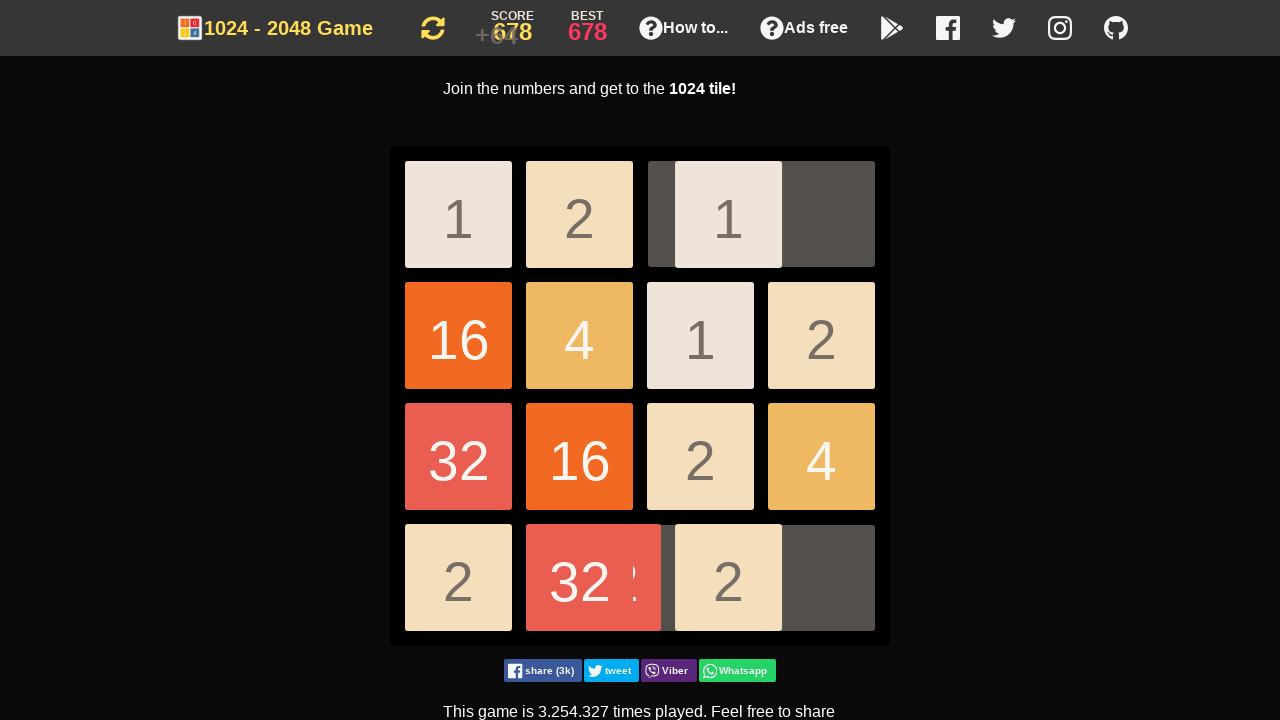

Pressed ArrowDown key
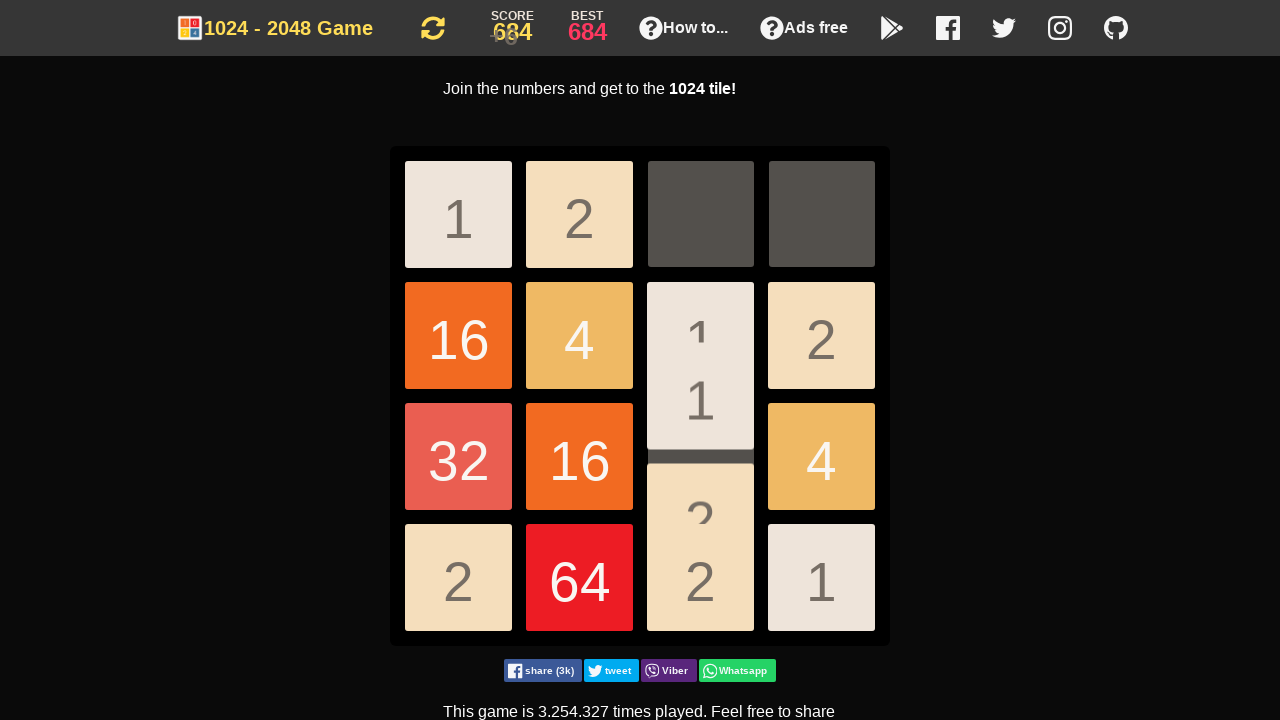

Pressed ArrowDown key
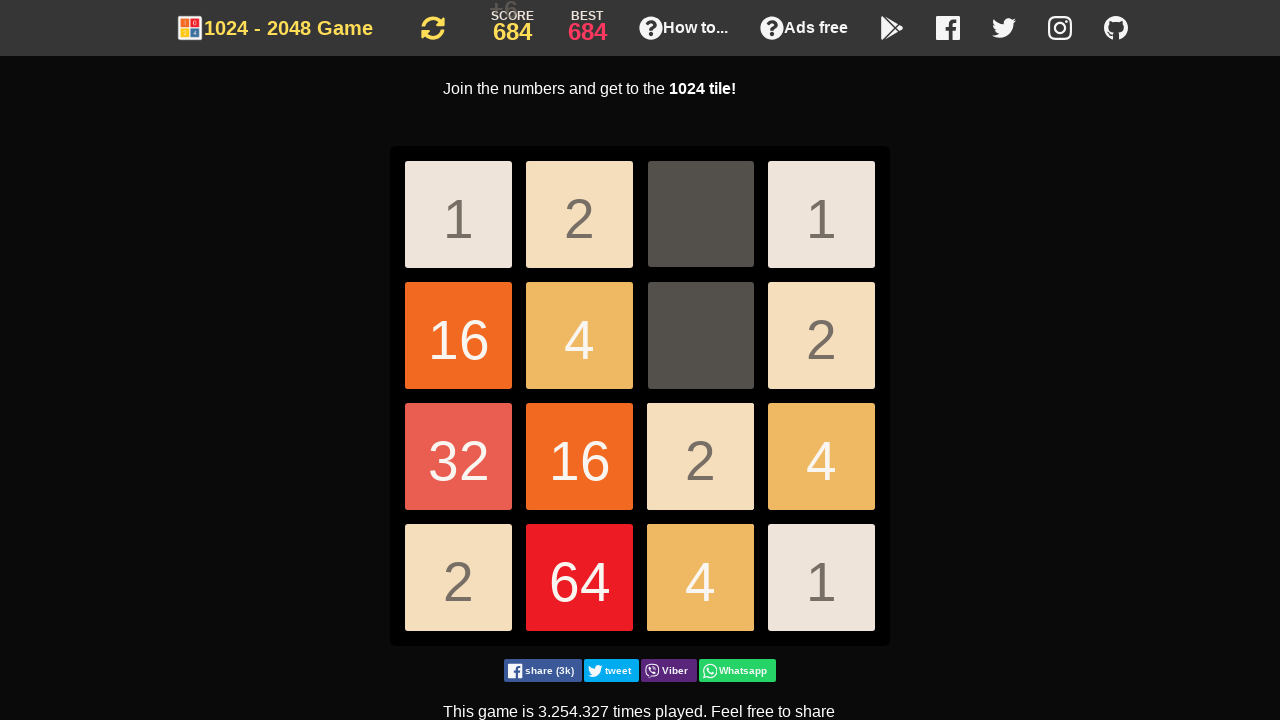

Pressed ArrowDown key
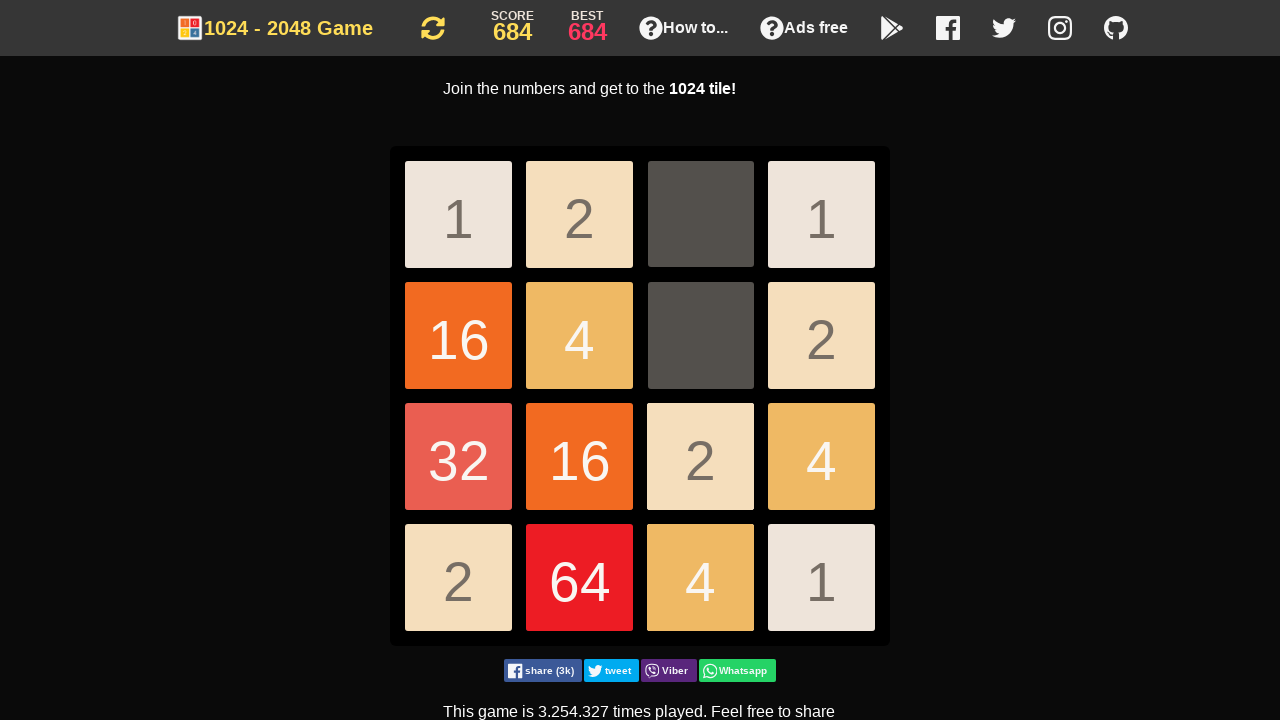

Pressed ArrowDown key
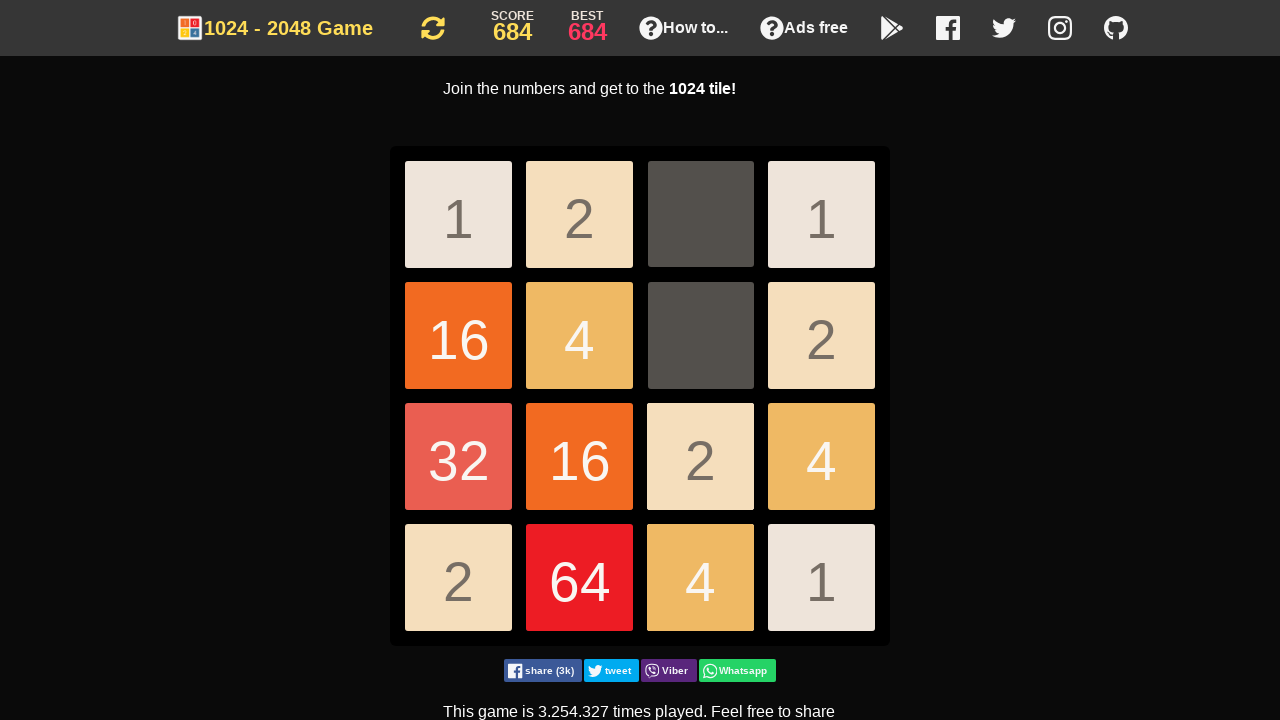

Pressed ArrowDown key
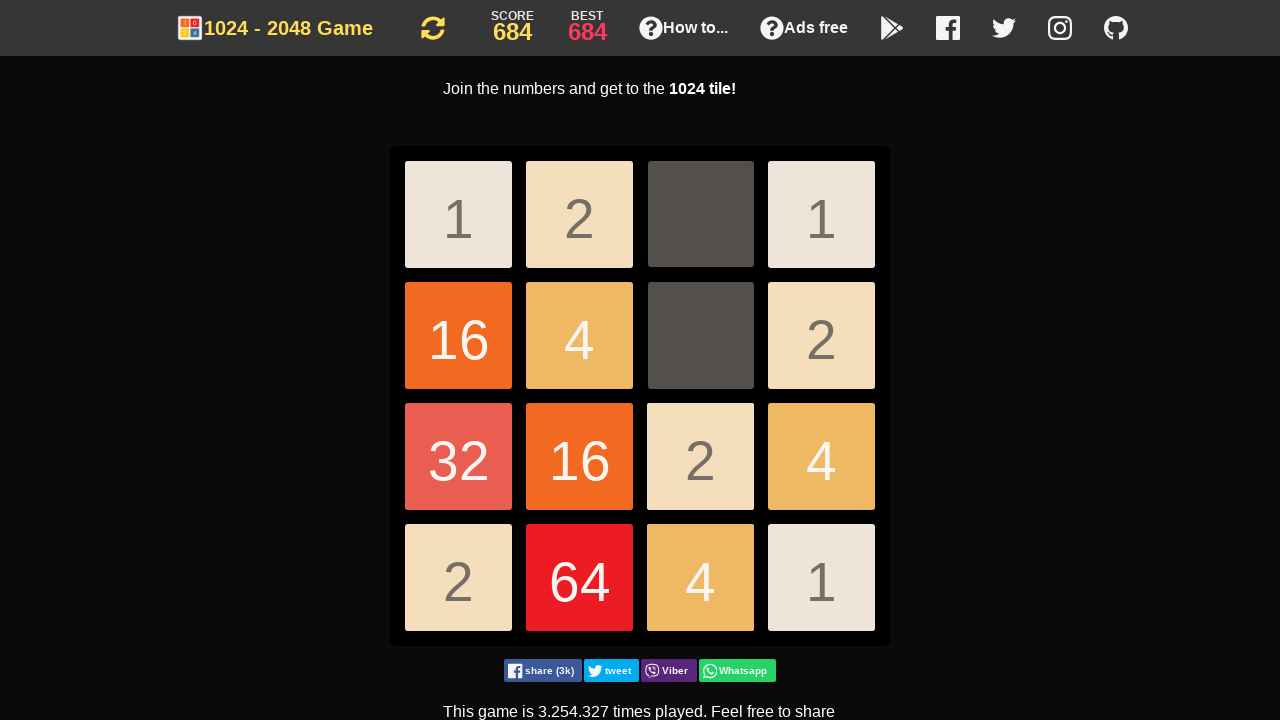

Pressed ArrowDown key
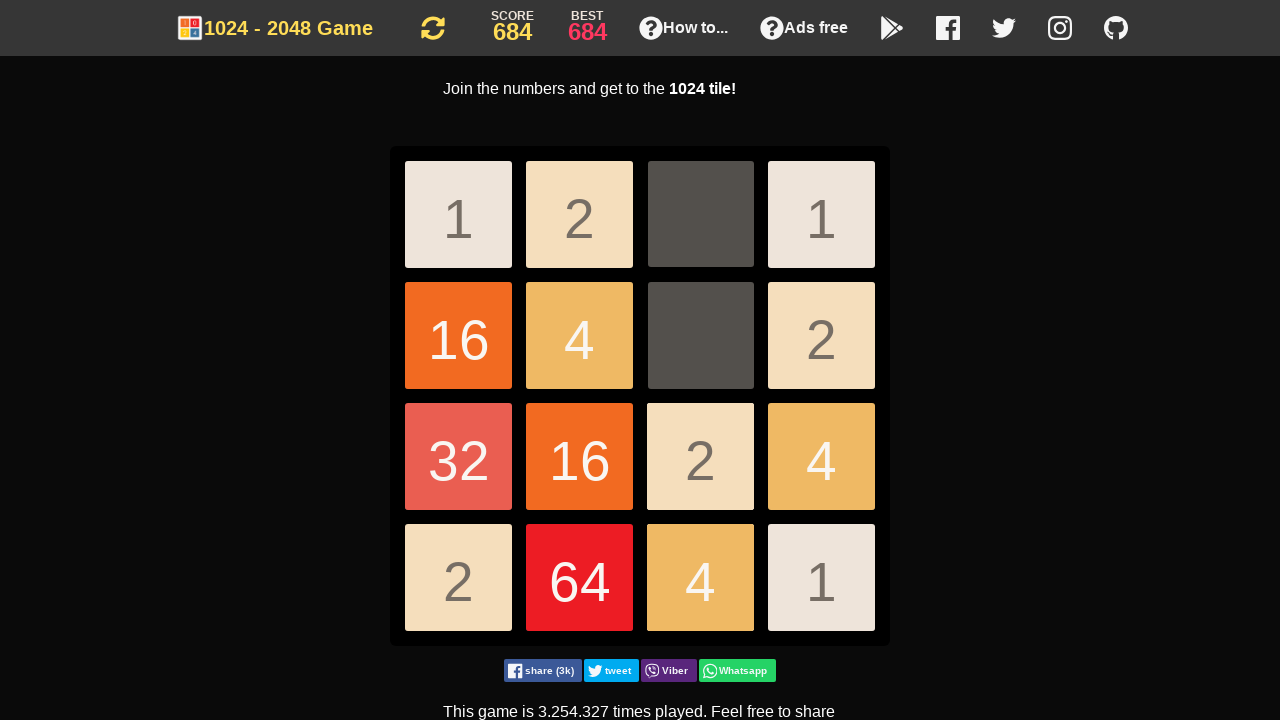

Pressed ArrowDown key
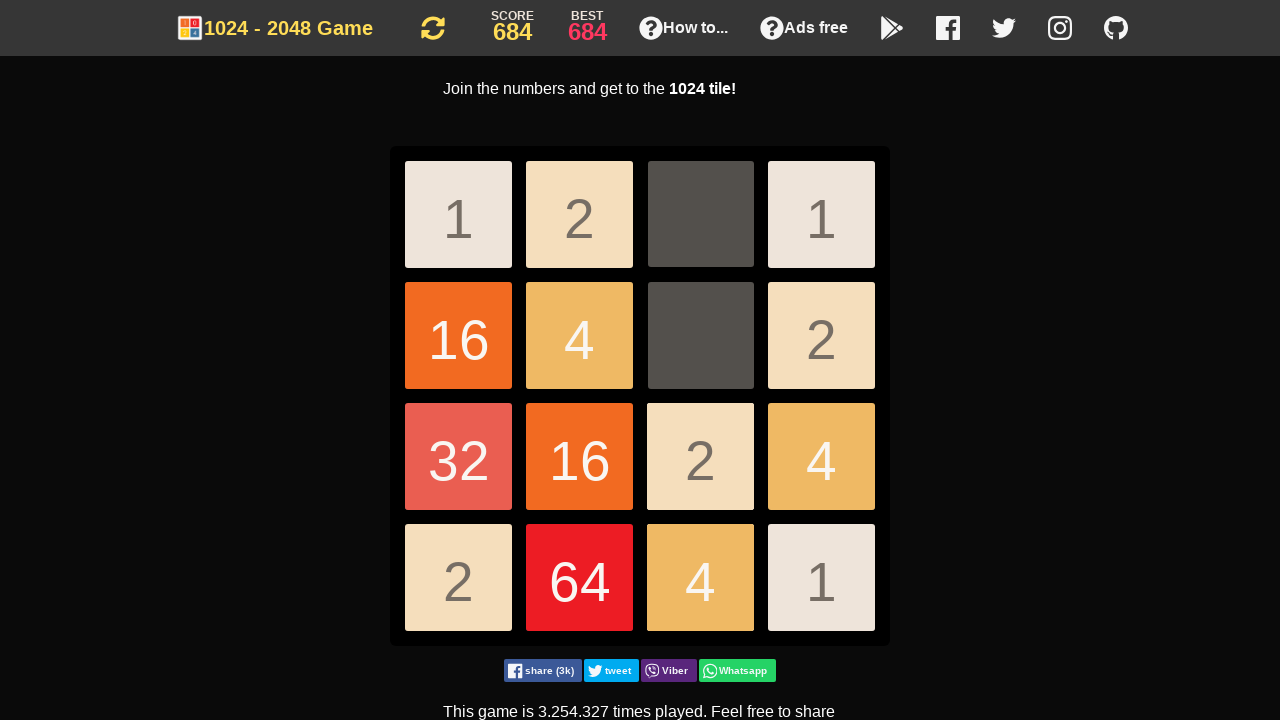

Pressed ArrowDown key
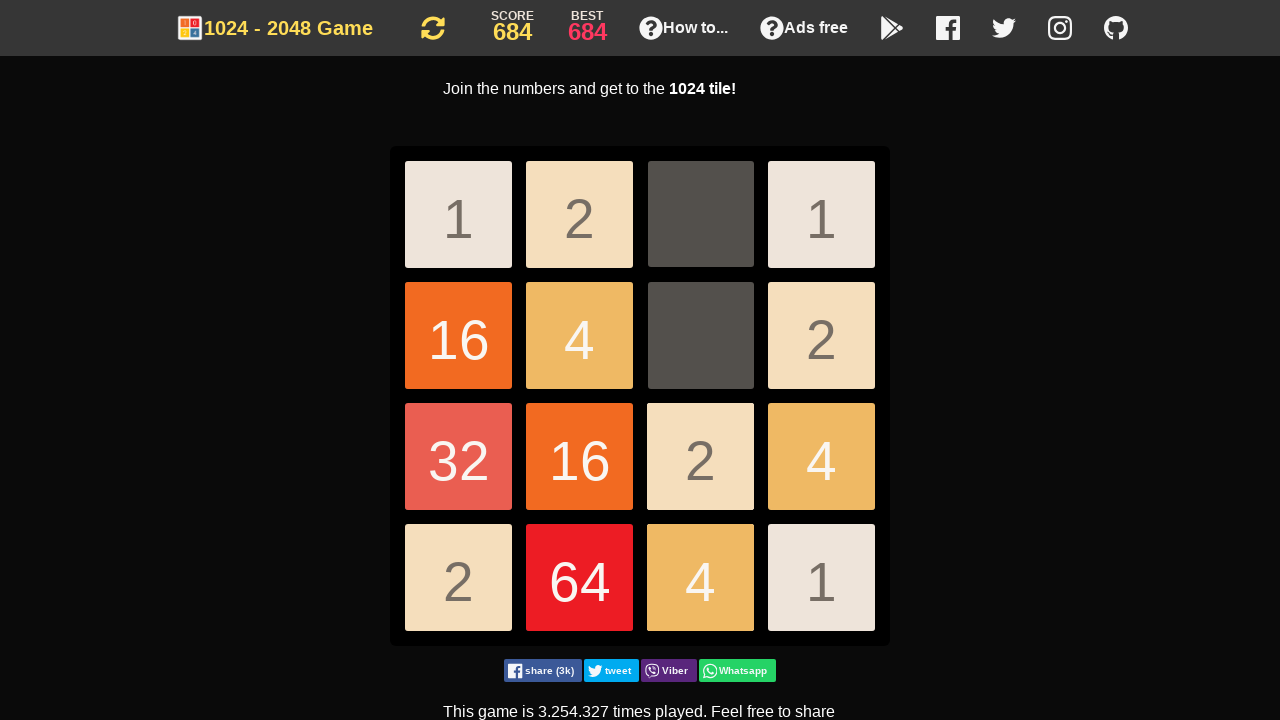

Pressed ArrowDown key
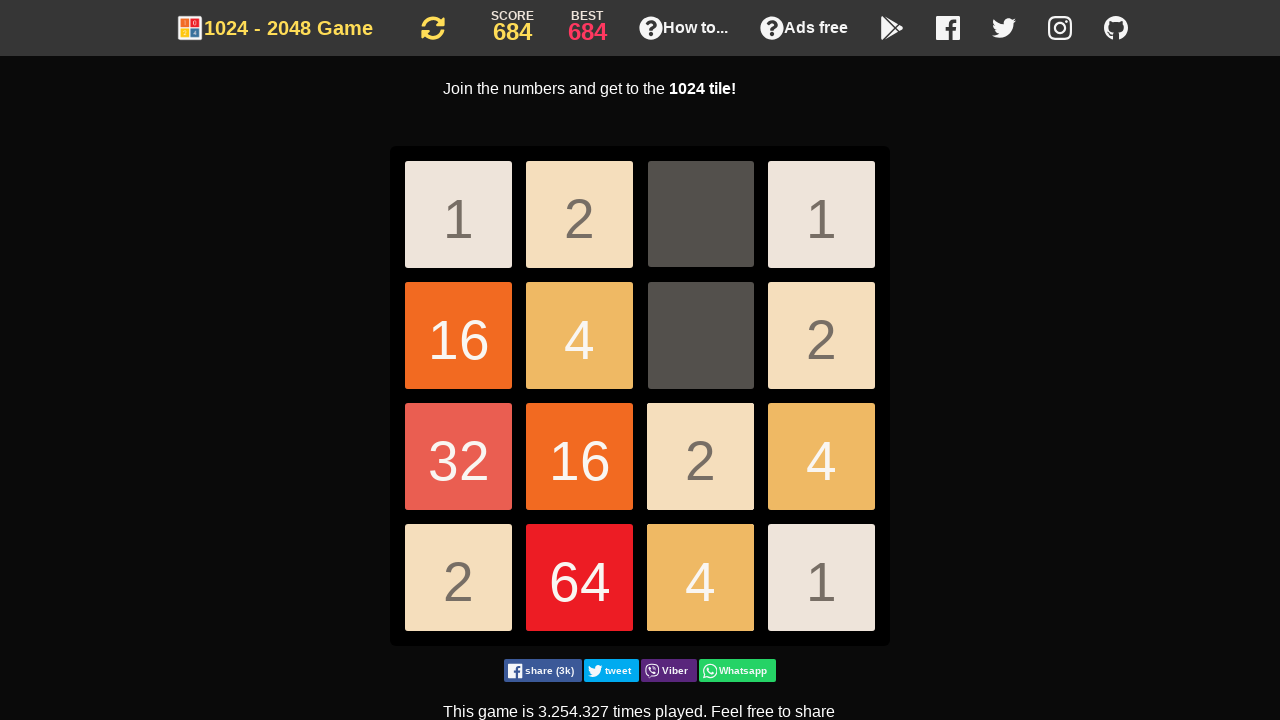

Pressed ArrowDown key
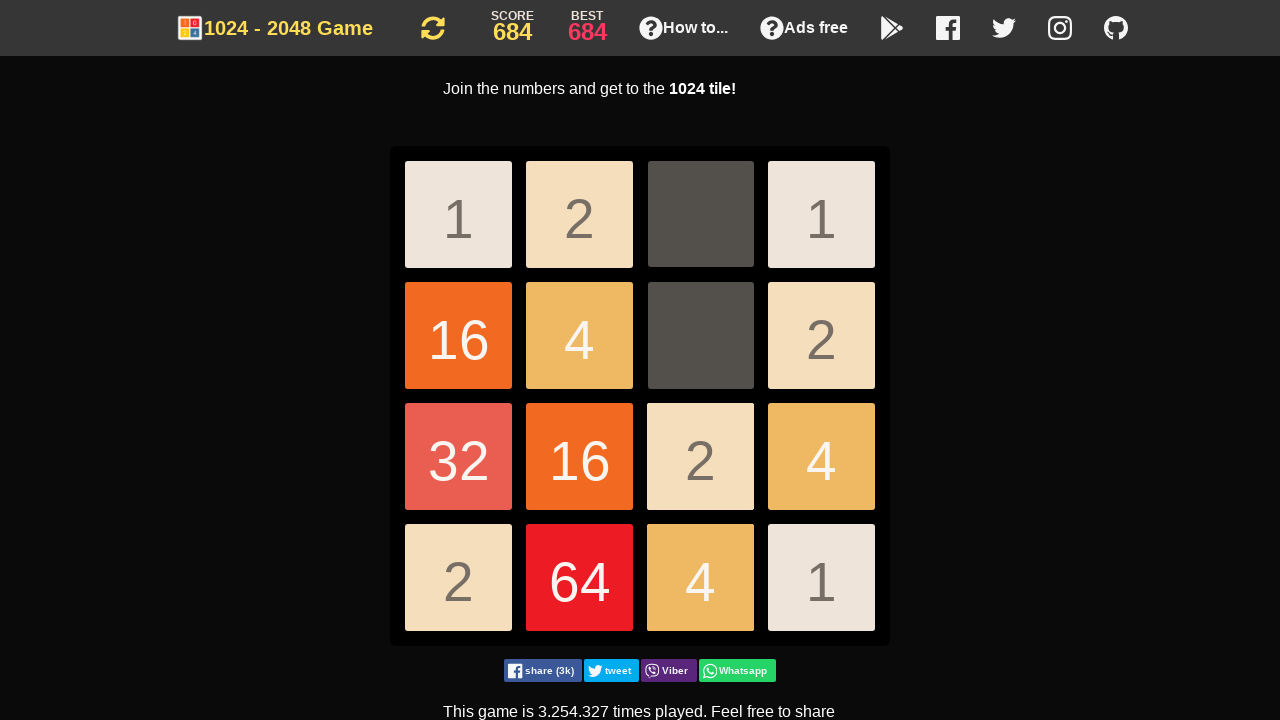

Pressed ArrowLeft key
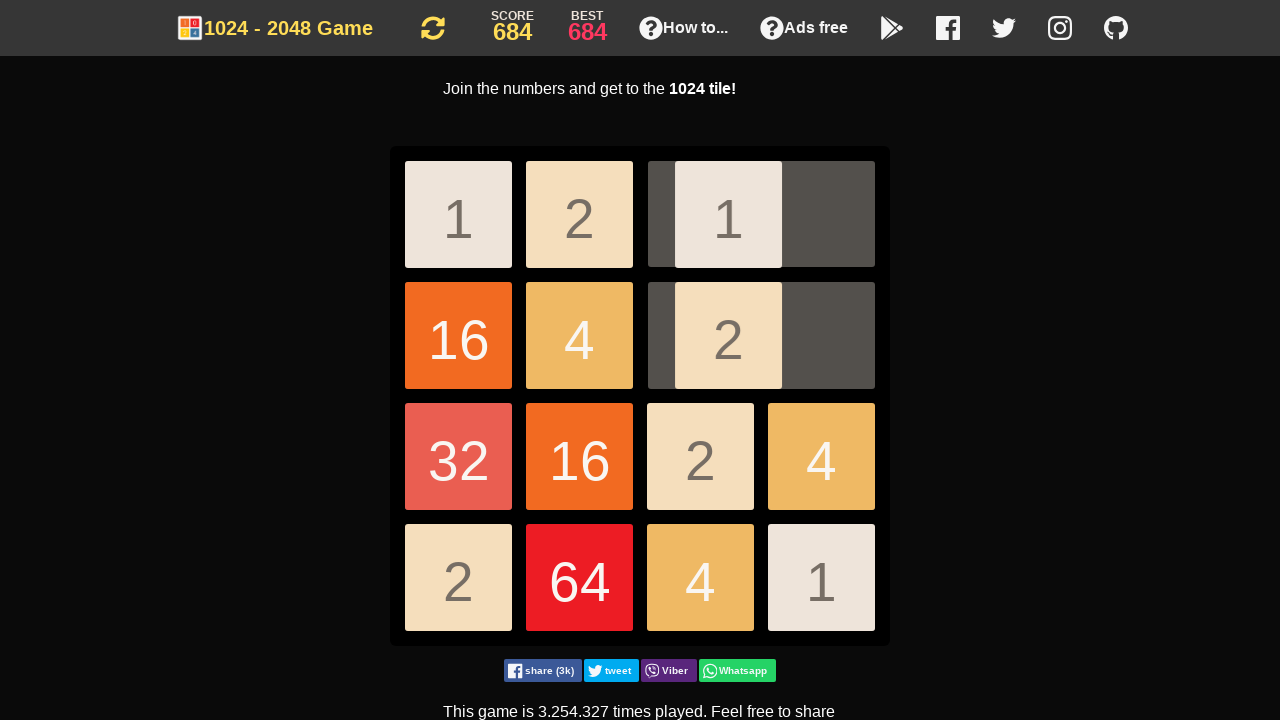

Pressed ArrowDown key
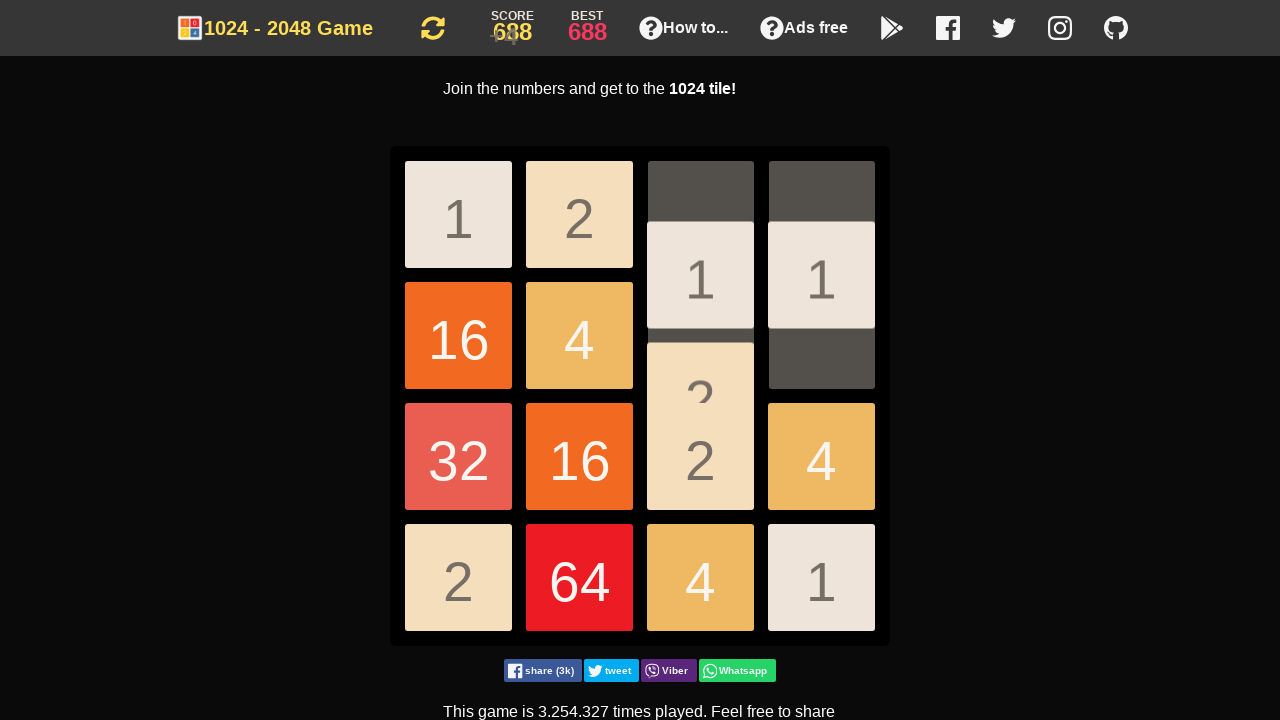

Pressed ArrowDown key
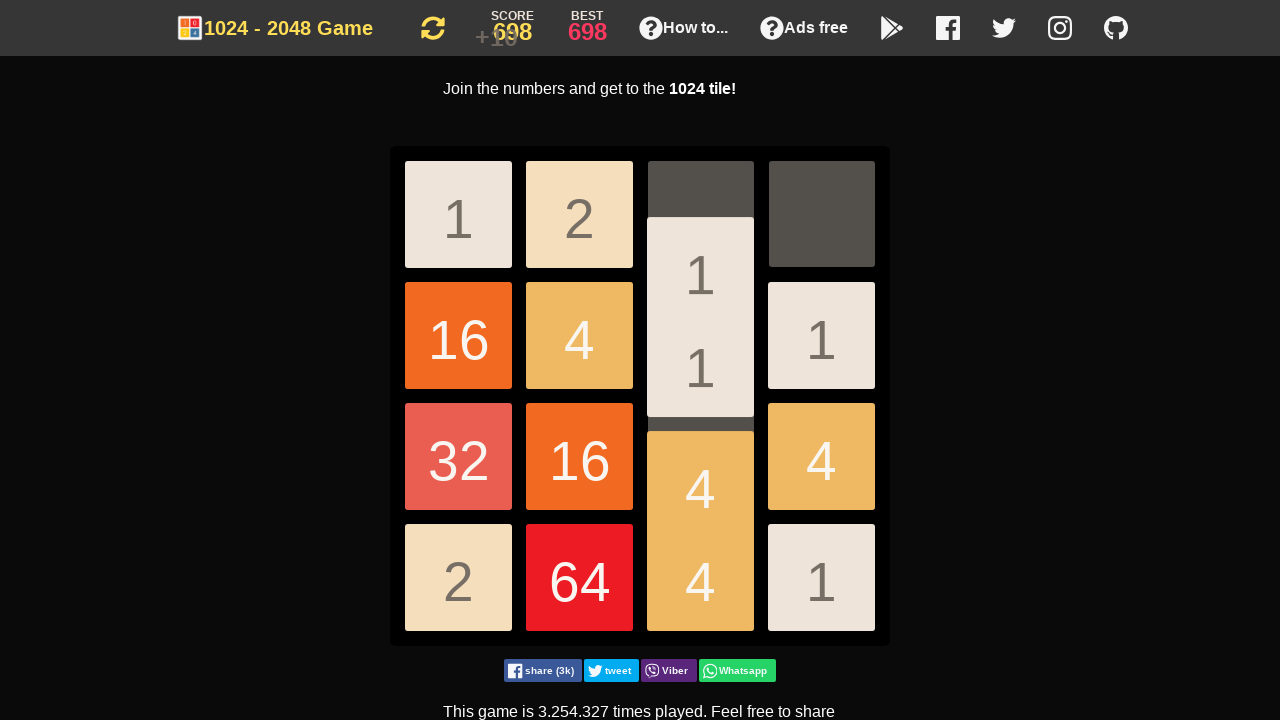

Pressed ArrowDown key
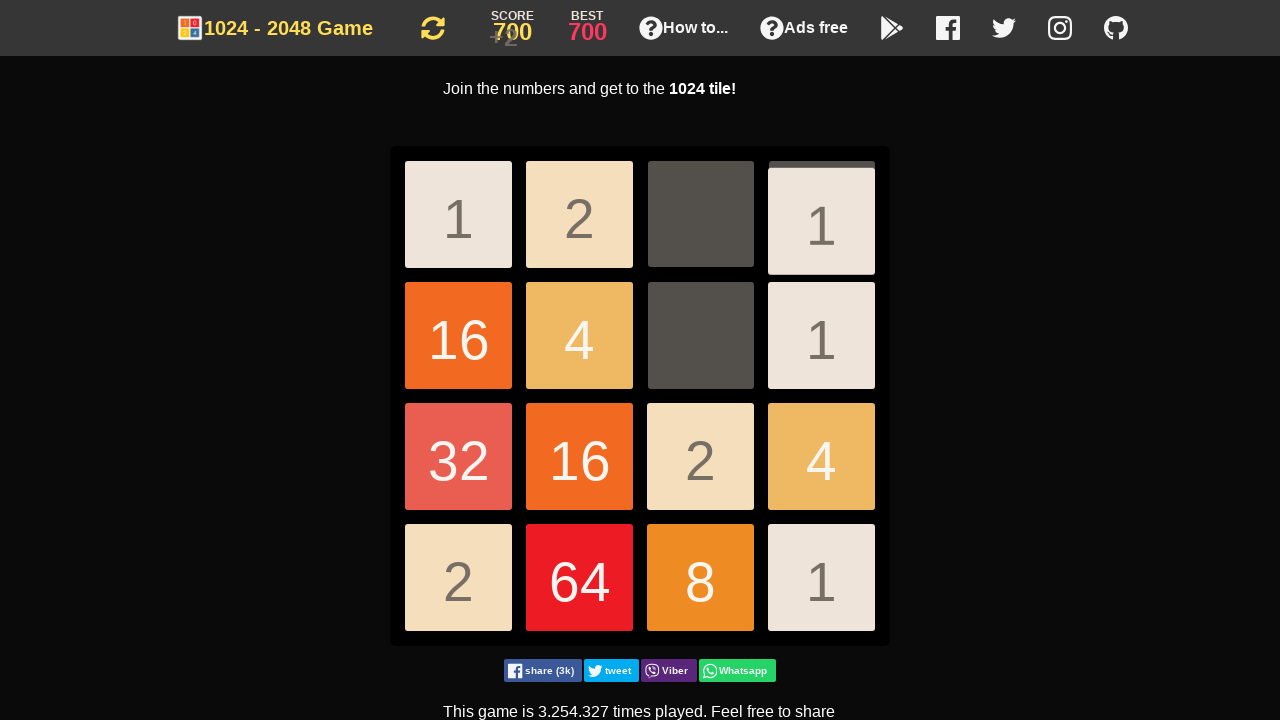

Pressed ArrowDown key
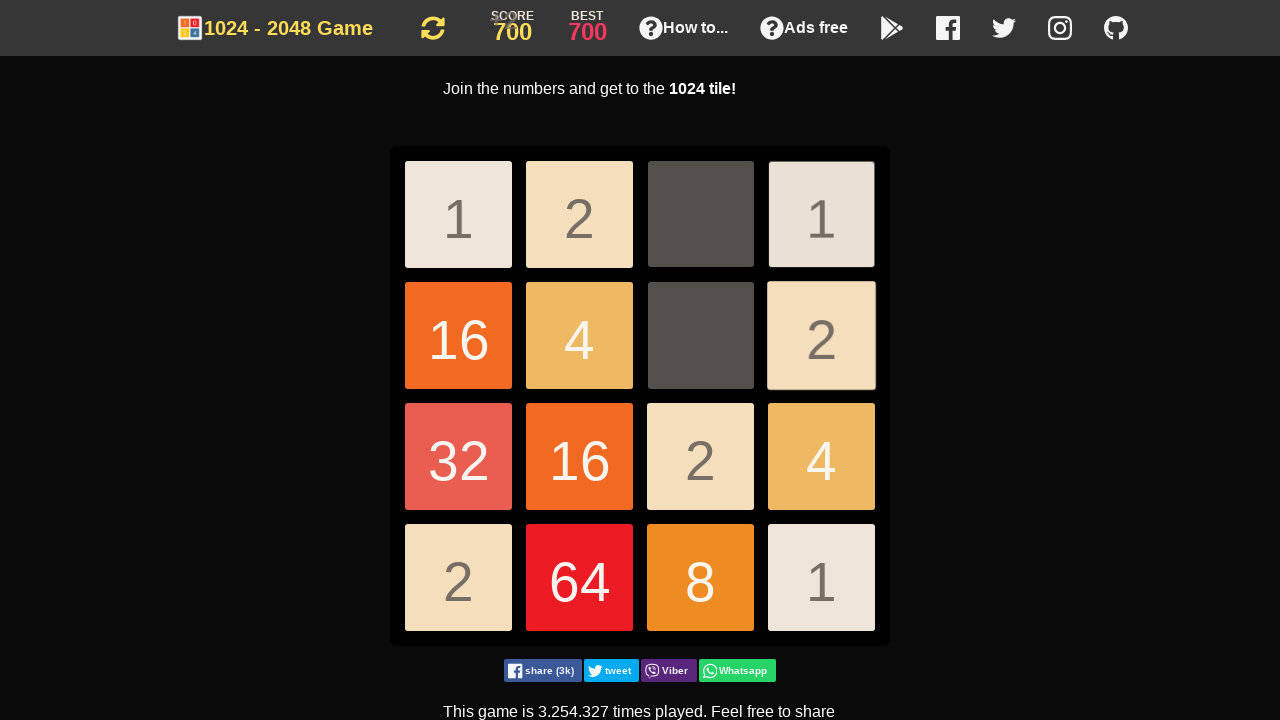

Pressed ArrowDown key
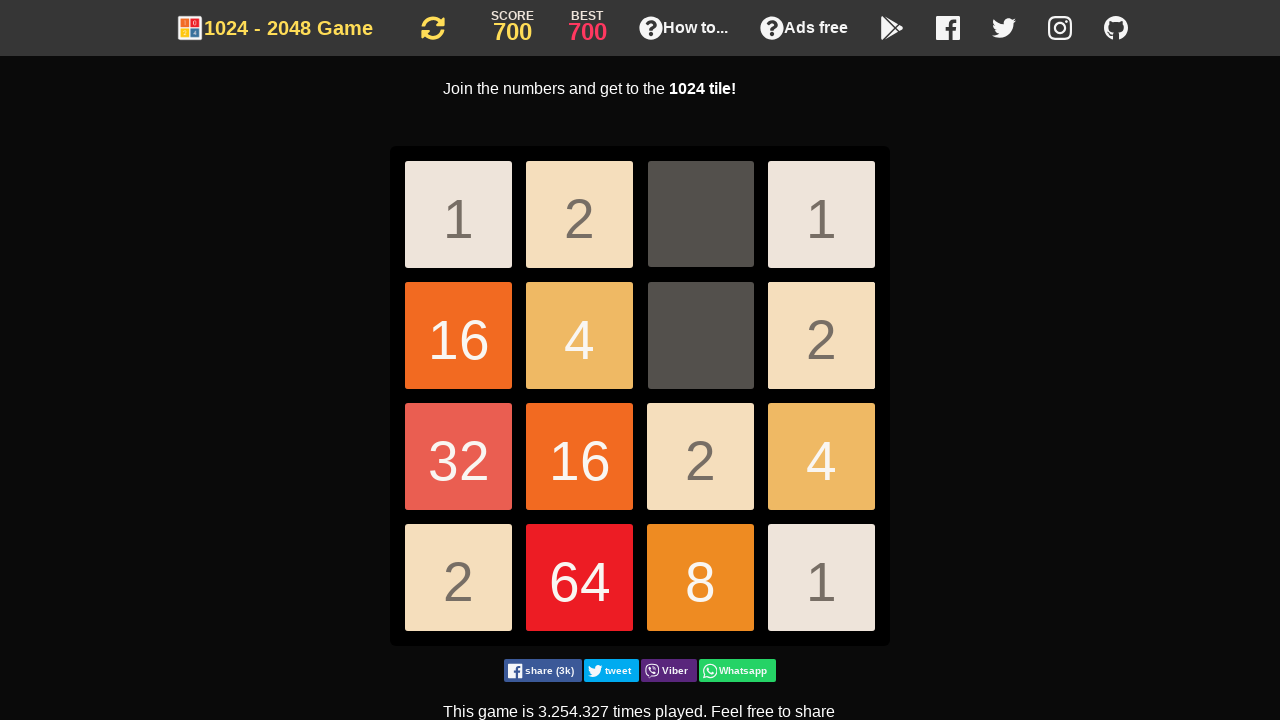

Pressed ArrowDown key
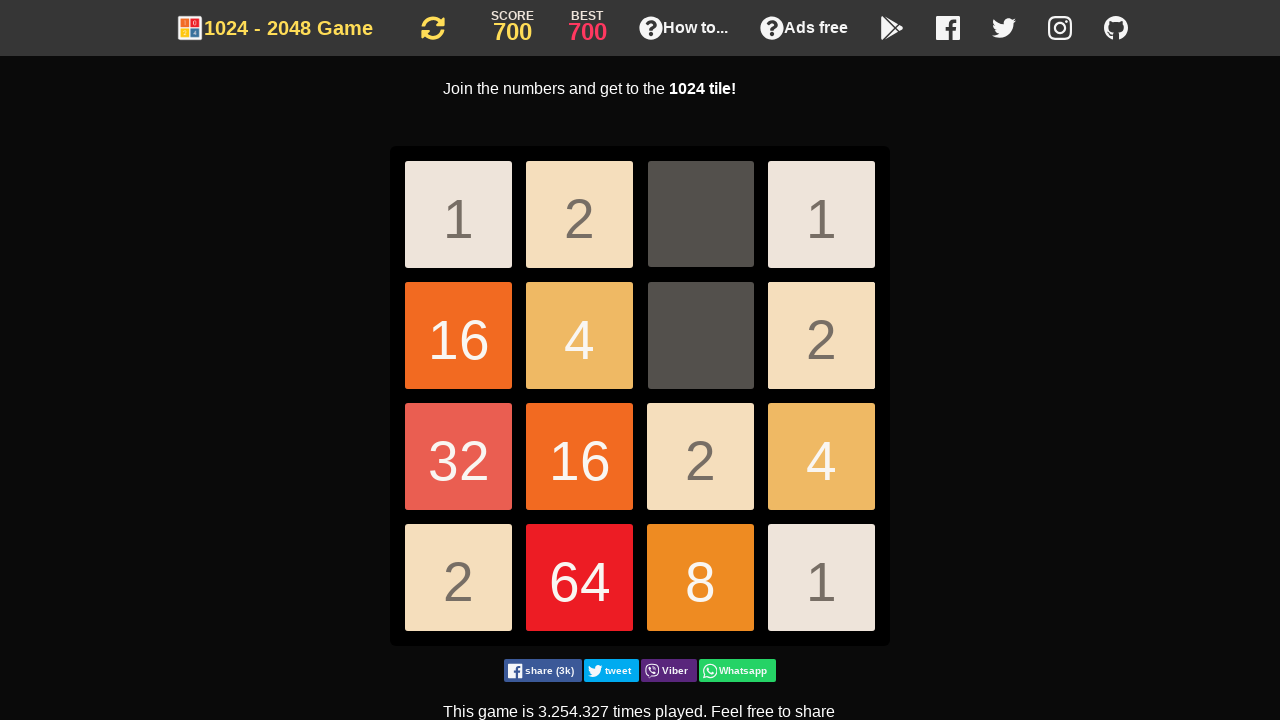

Pressed ArrowDown key
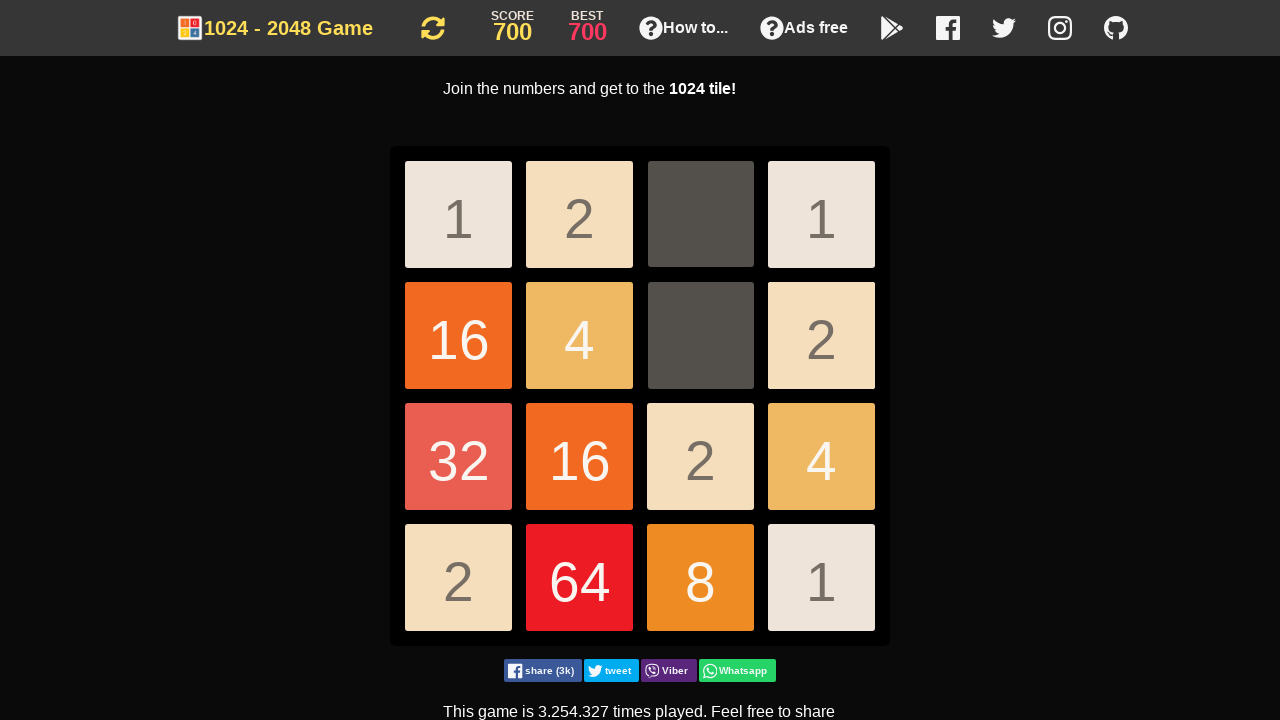

Pressed ArrowDown key
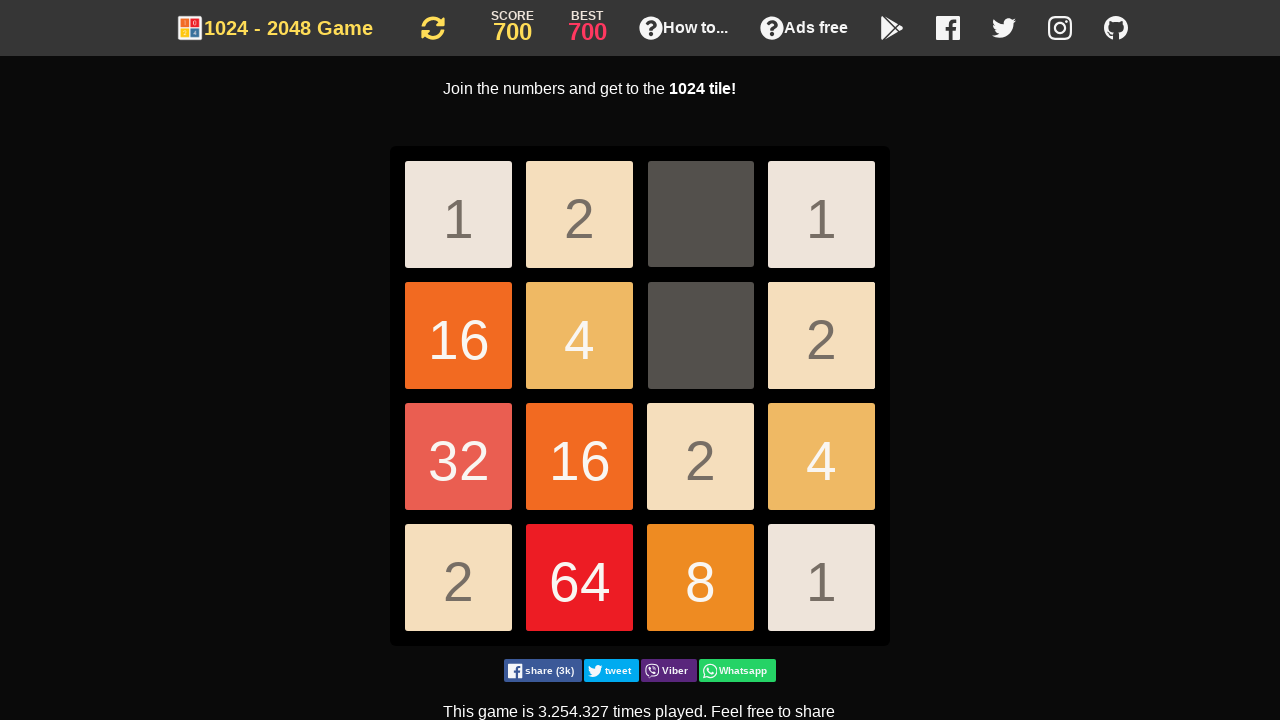

Pressed ArrowDown key
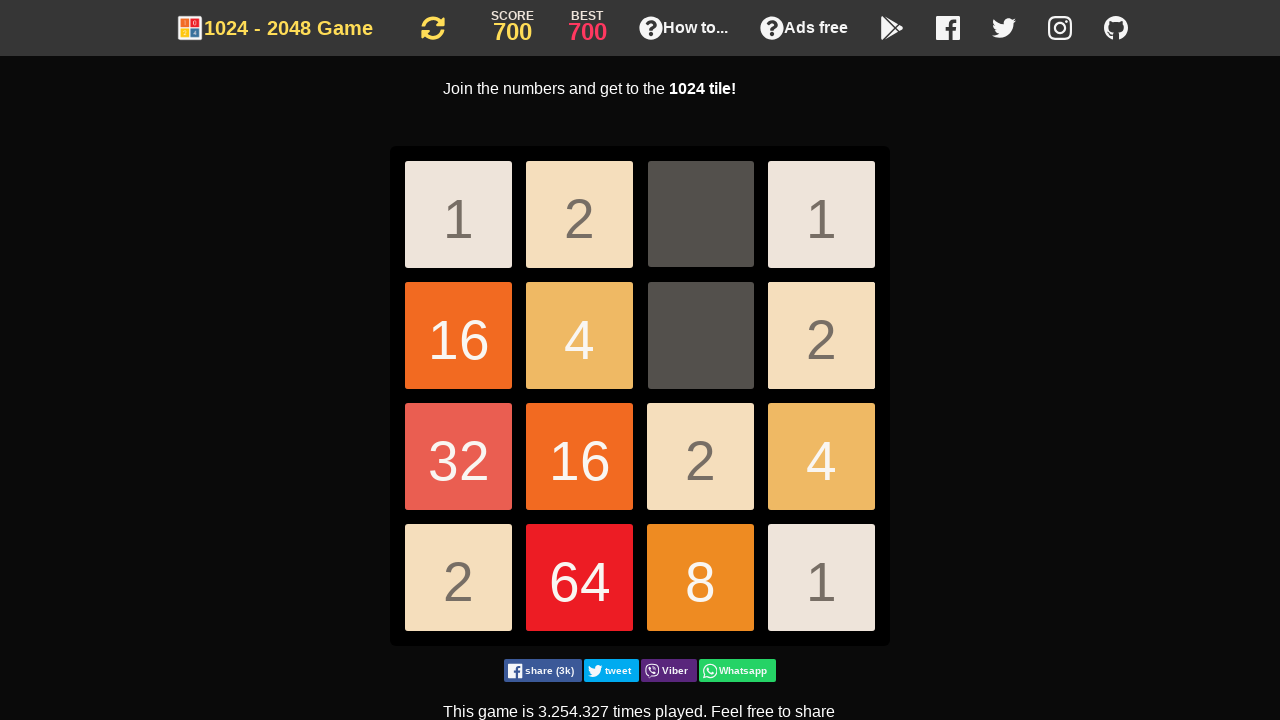

Pressed ArrowDown key
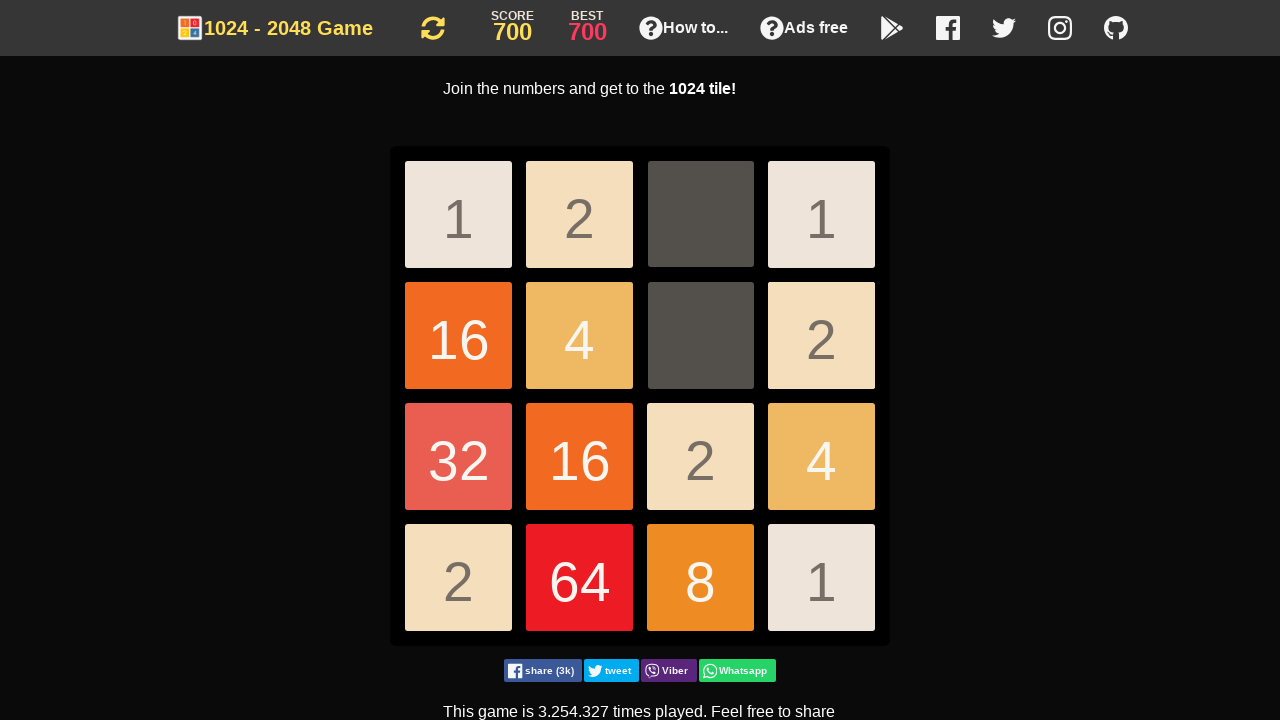

Pressed ArrowLeft key
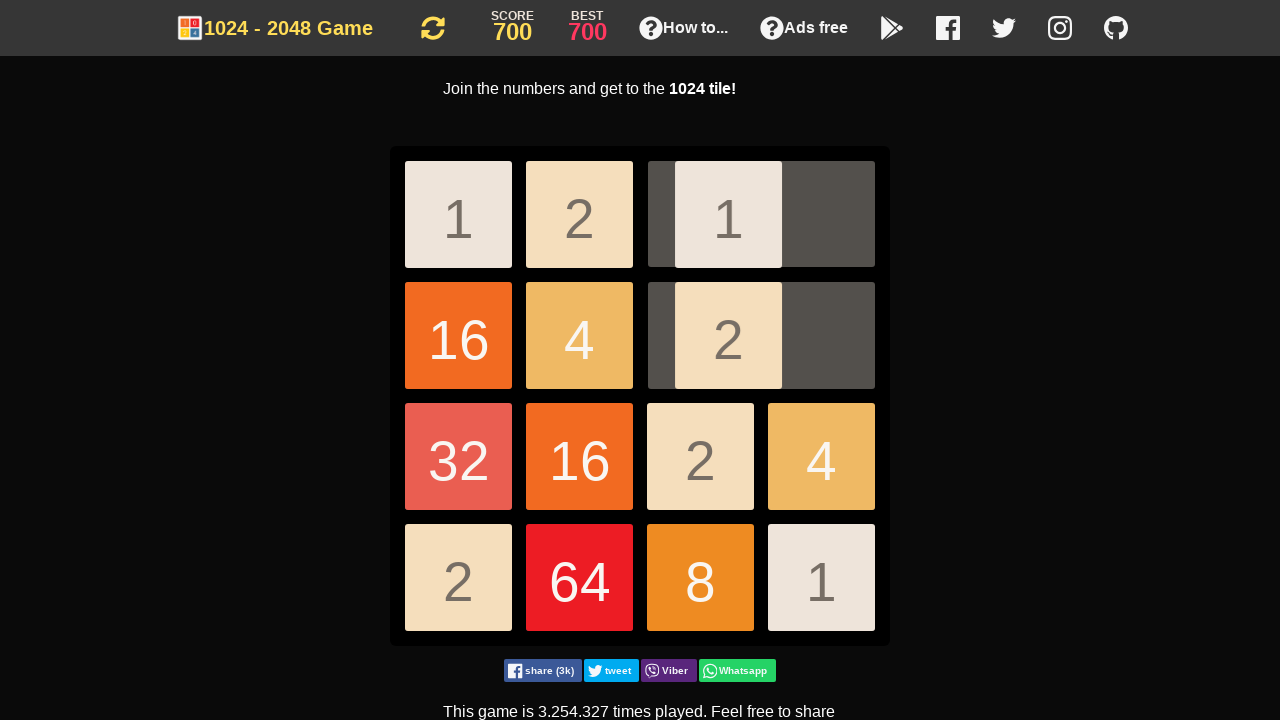

Pressed ArrowDown key
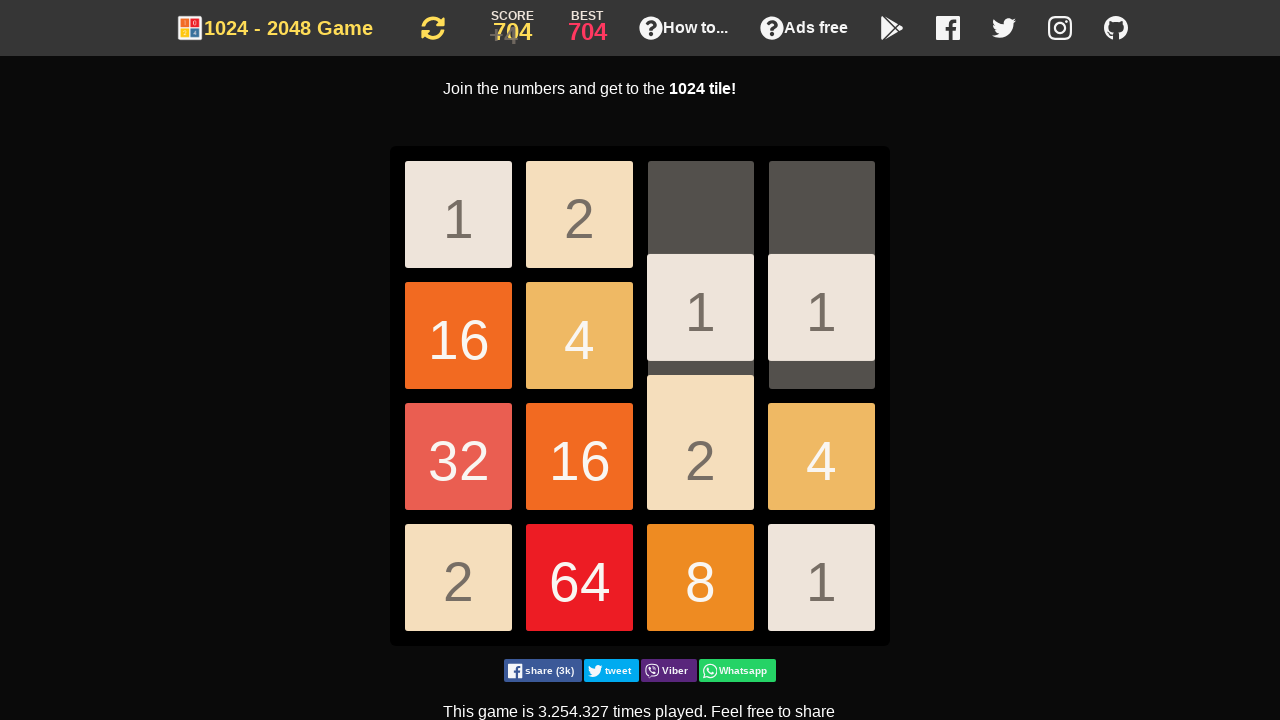

Pressed ArrowDown key
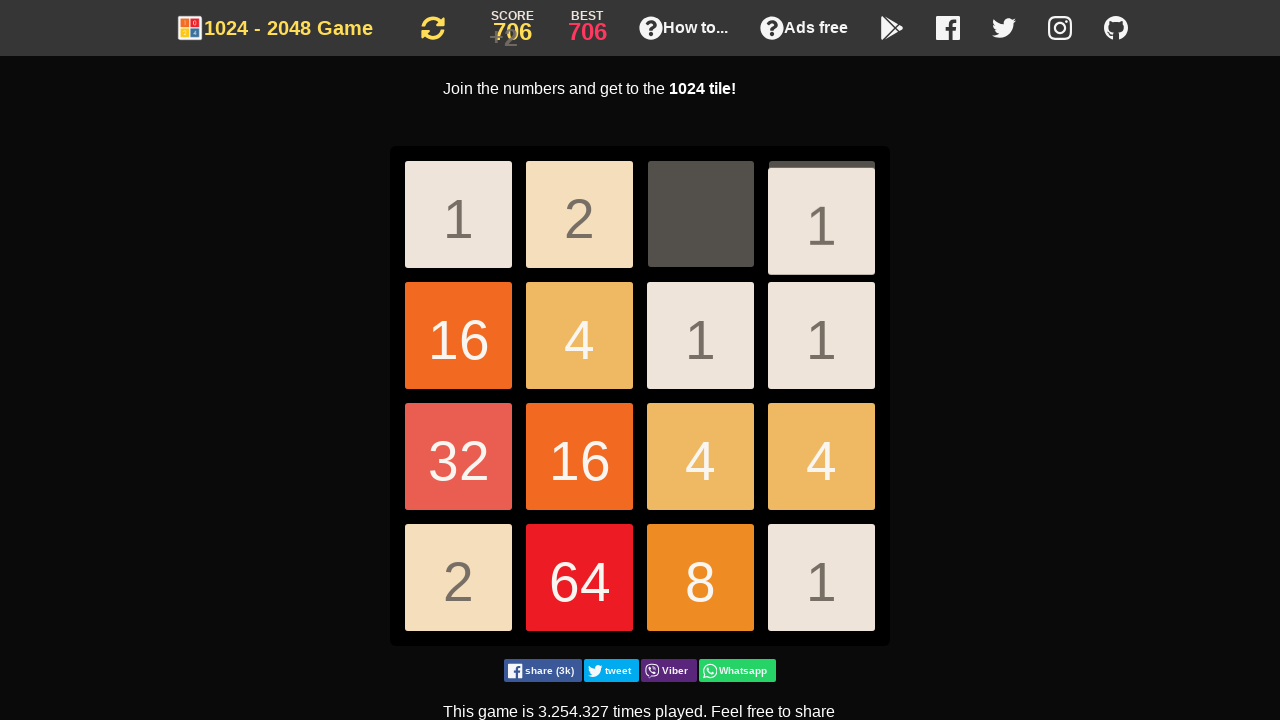

Pressed ArrowDown key
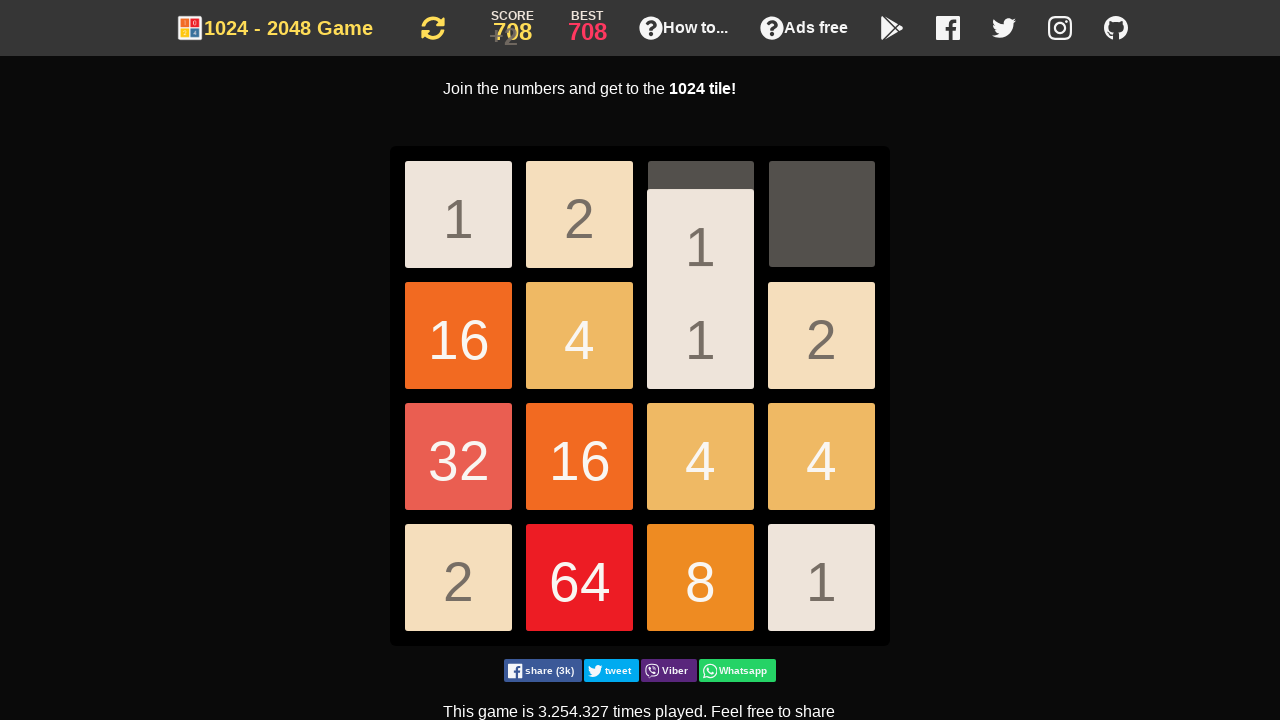

Pressed ArrowDown key
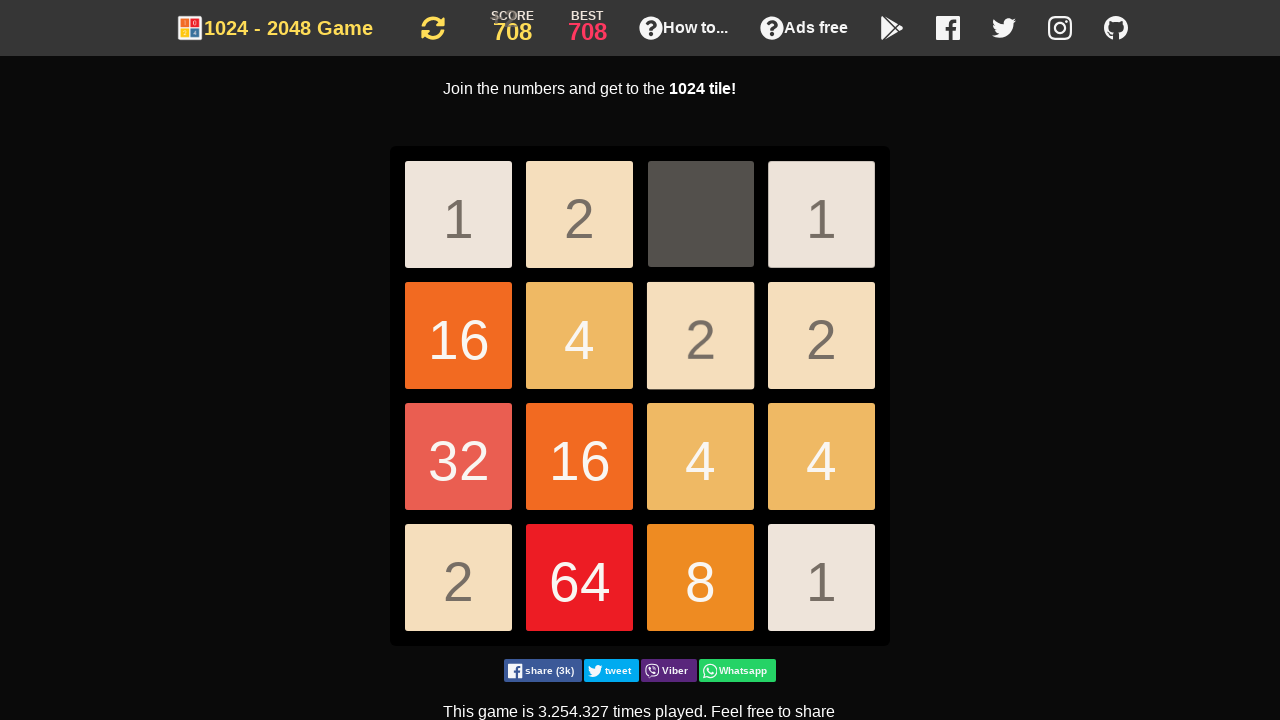

Pressed ArrowDown key
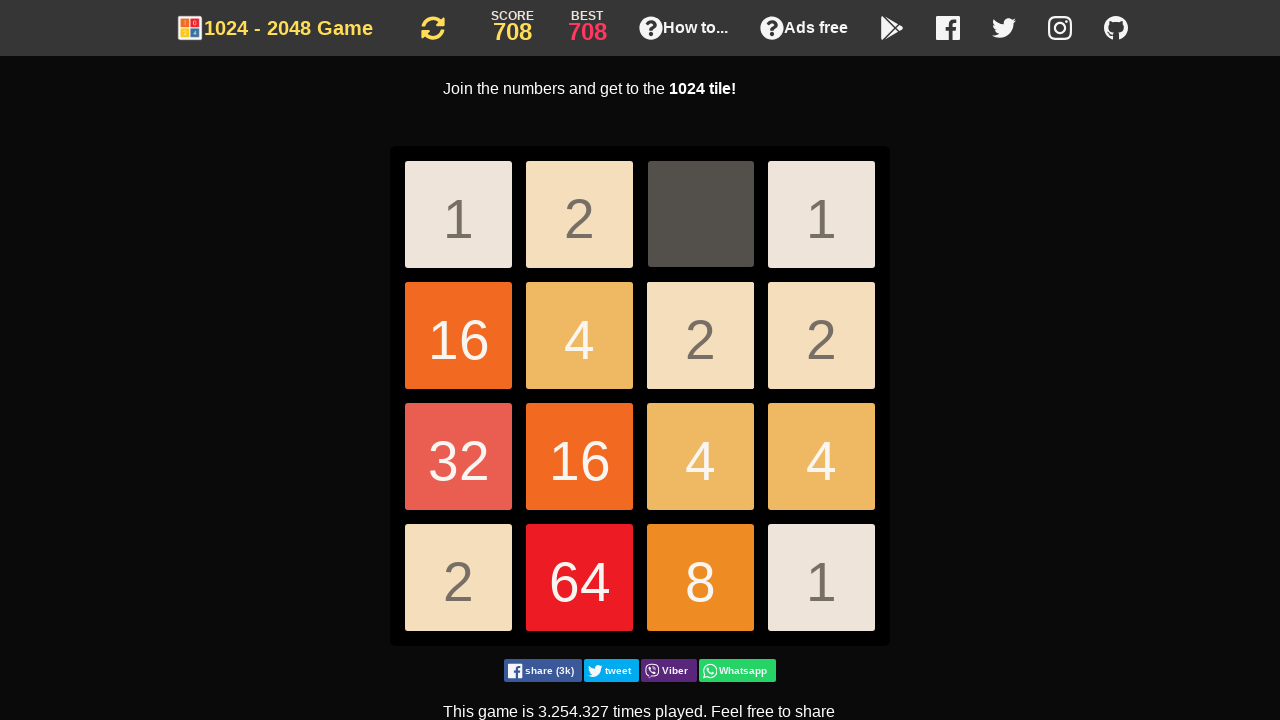

Pressed ArrowDown key
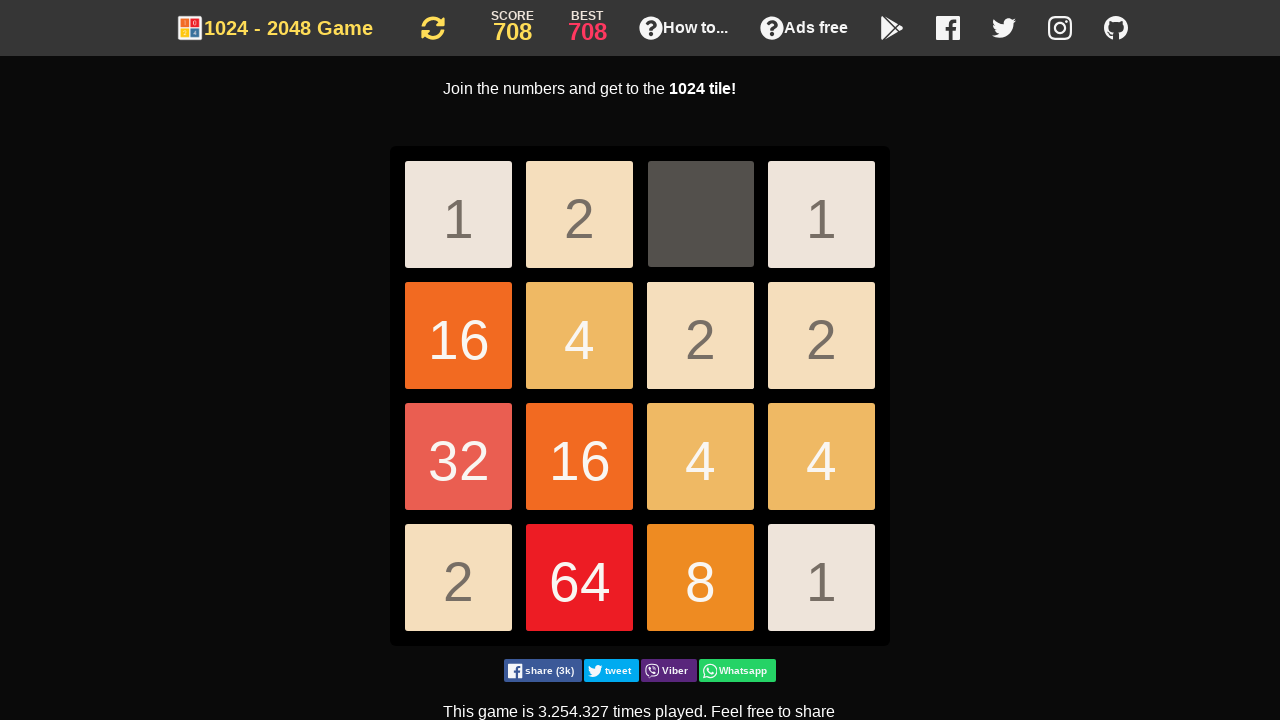

Pressed ArrowDown key
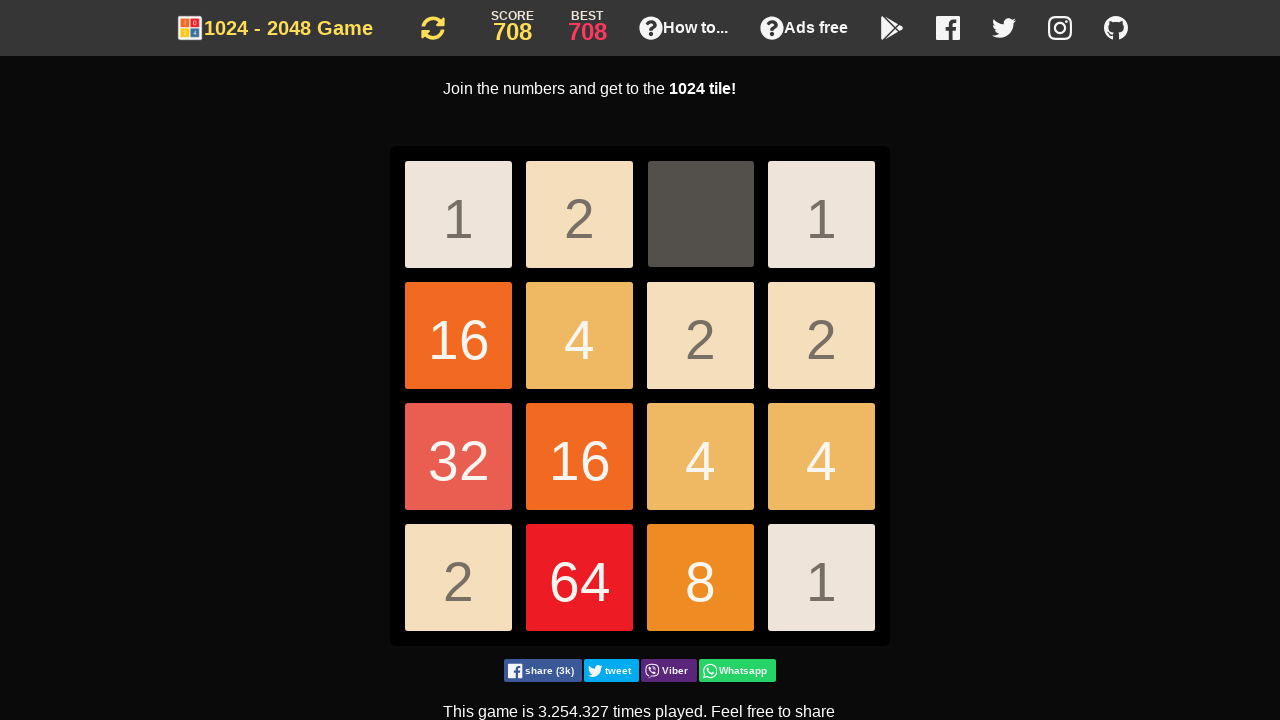

Pressed ArrowDown key
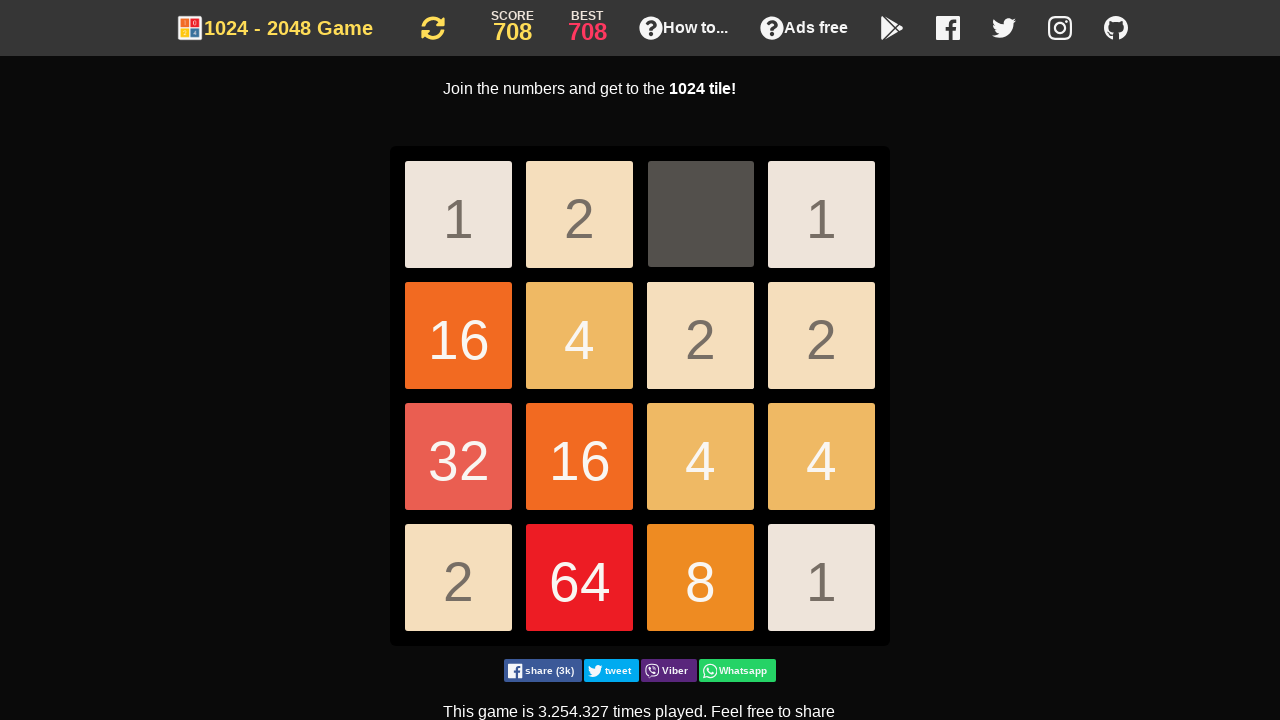

Pressed ArrowDown key
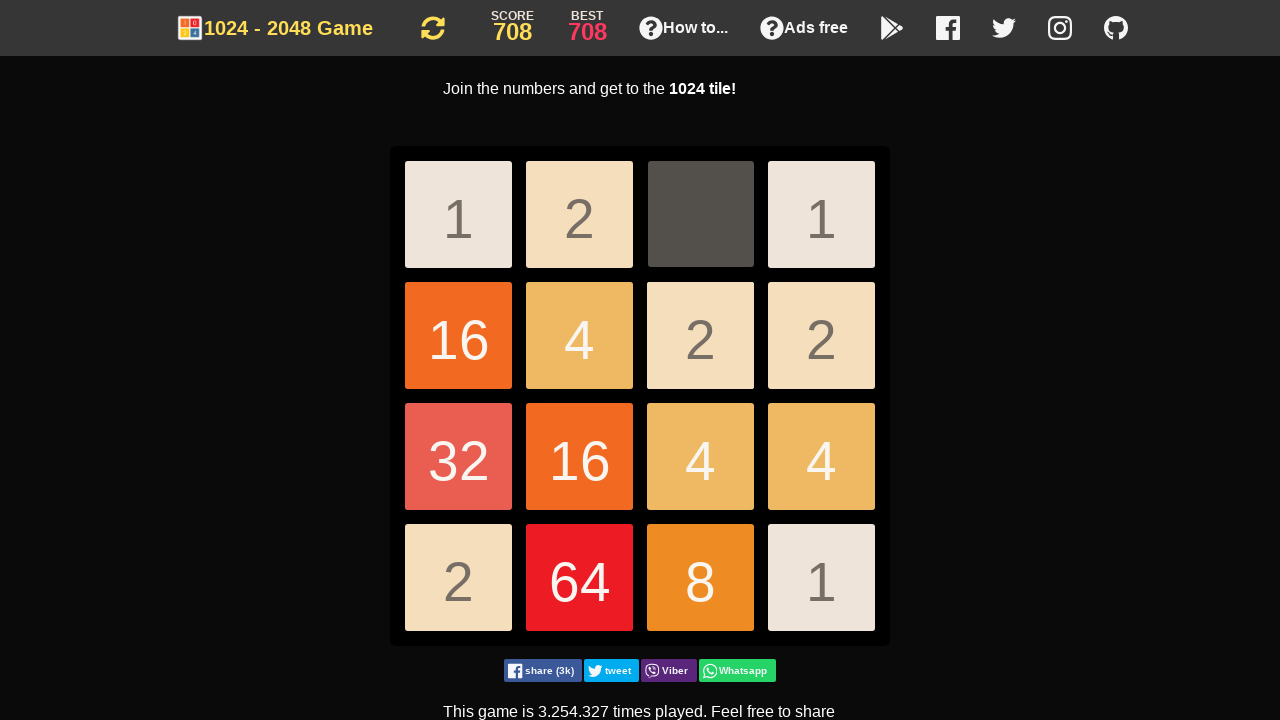

Pressed ArrowDown key
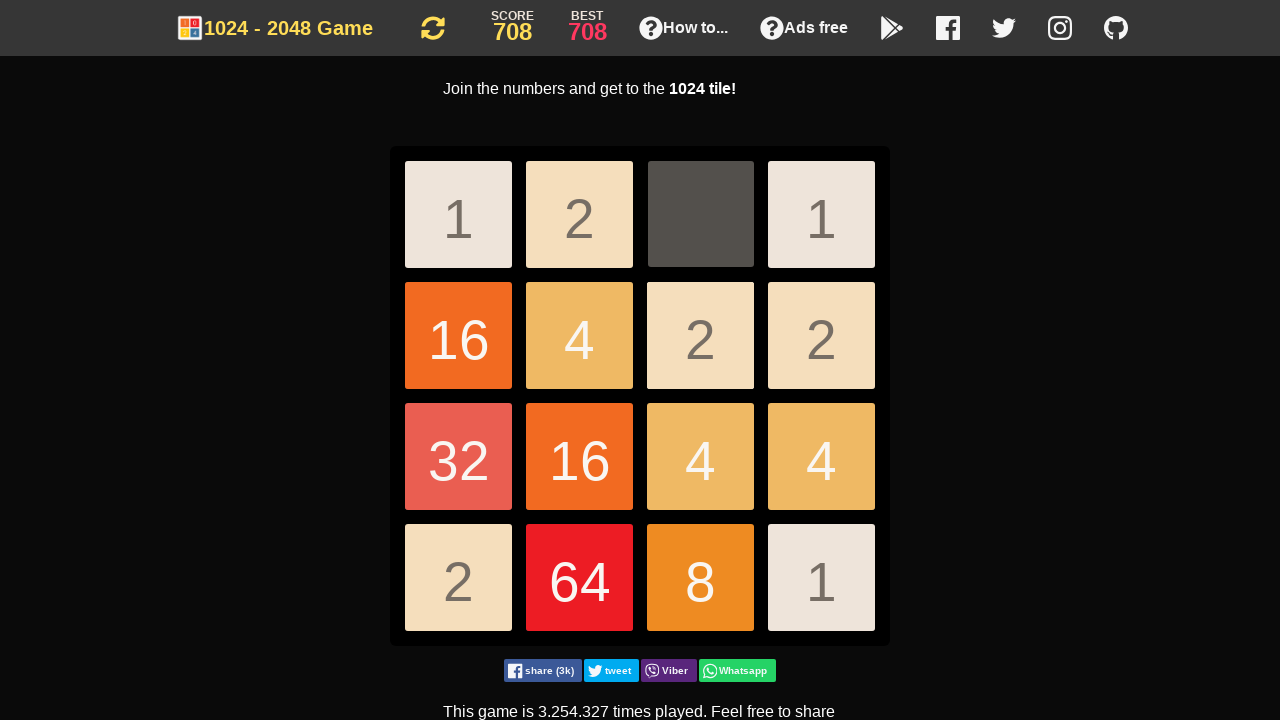

Pressed ArrowLeft key
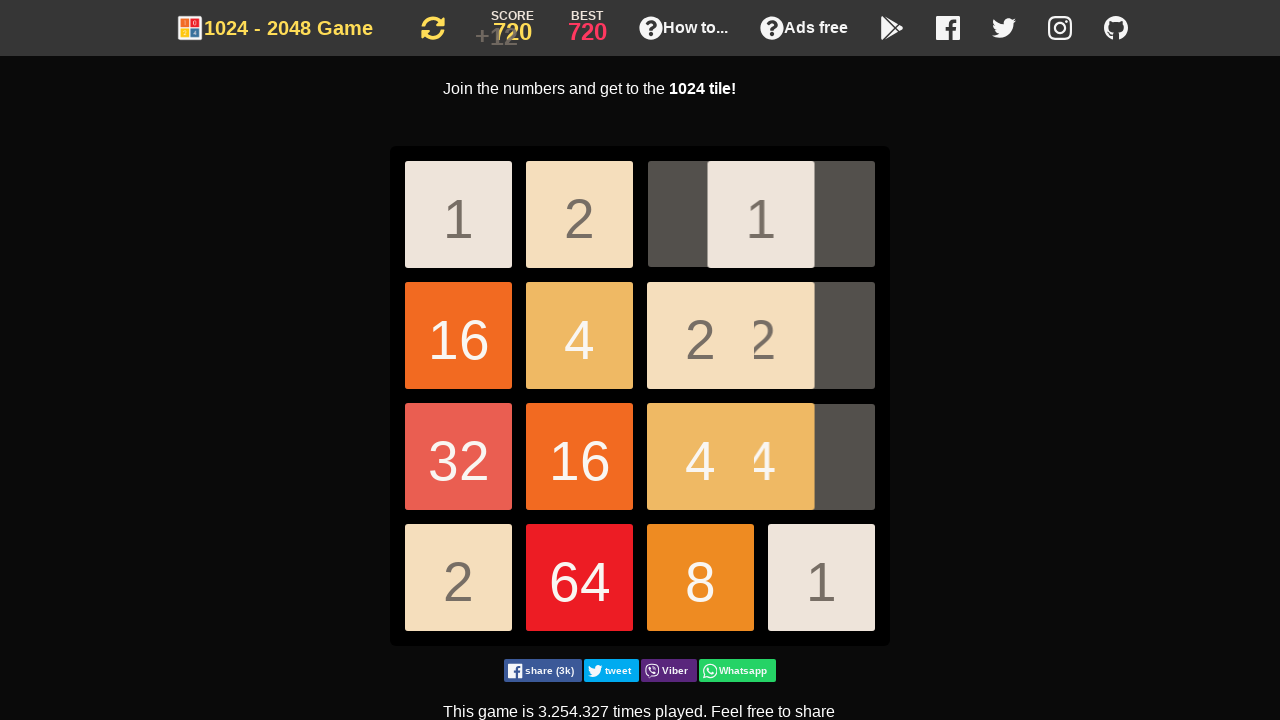

Pressed ArrowDown key
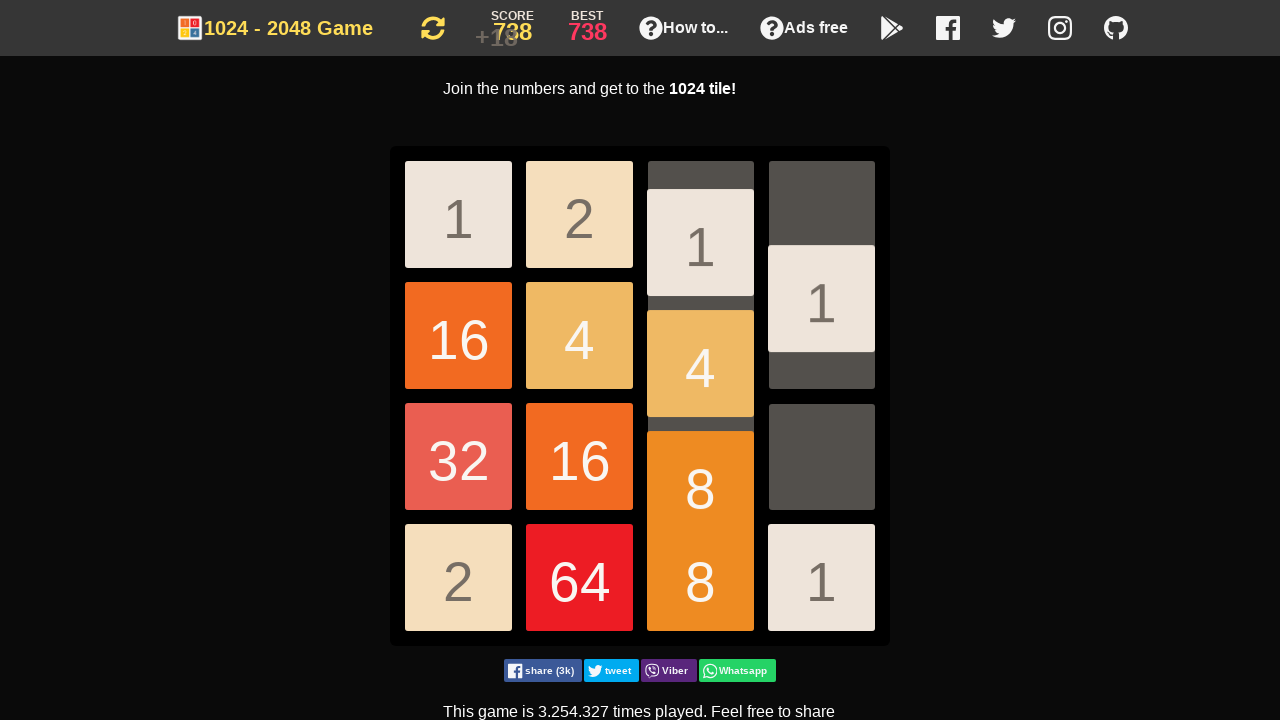

Pressed ArrowDown key
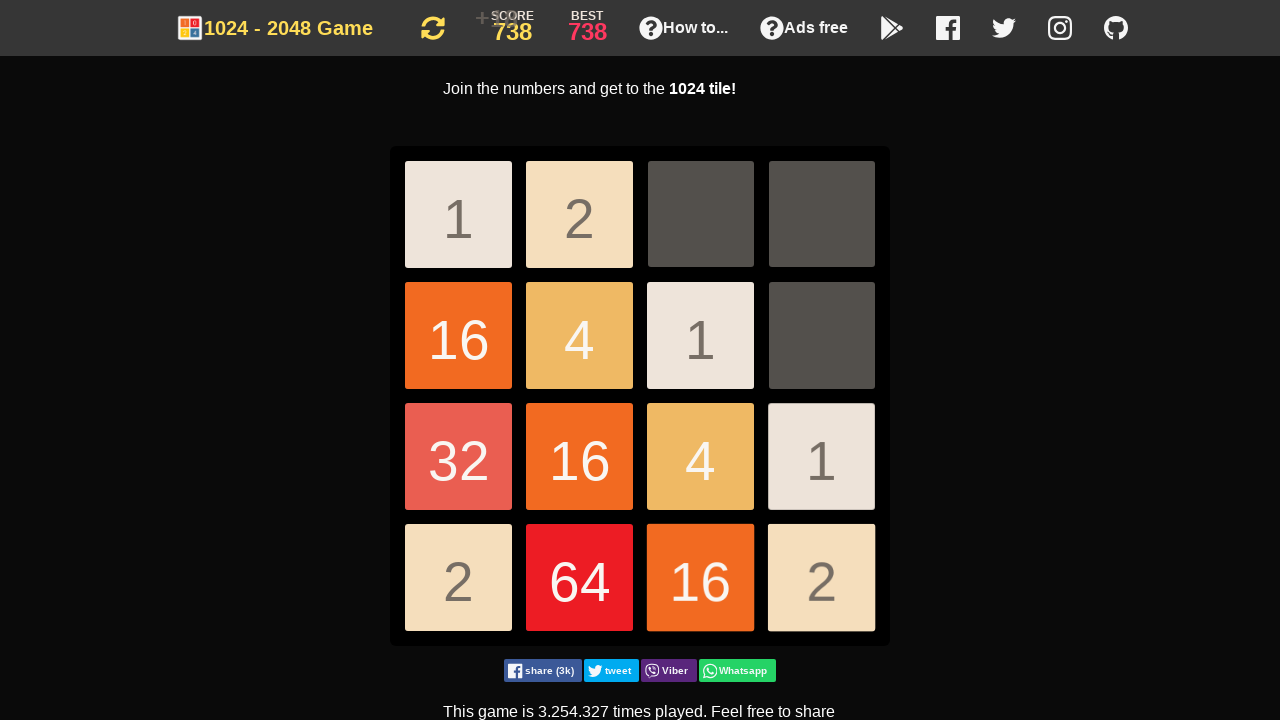

Pressed ArrowDown key
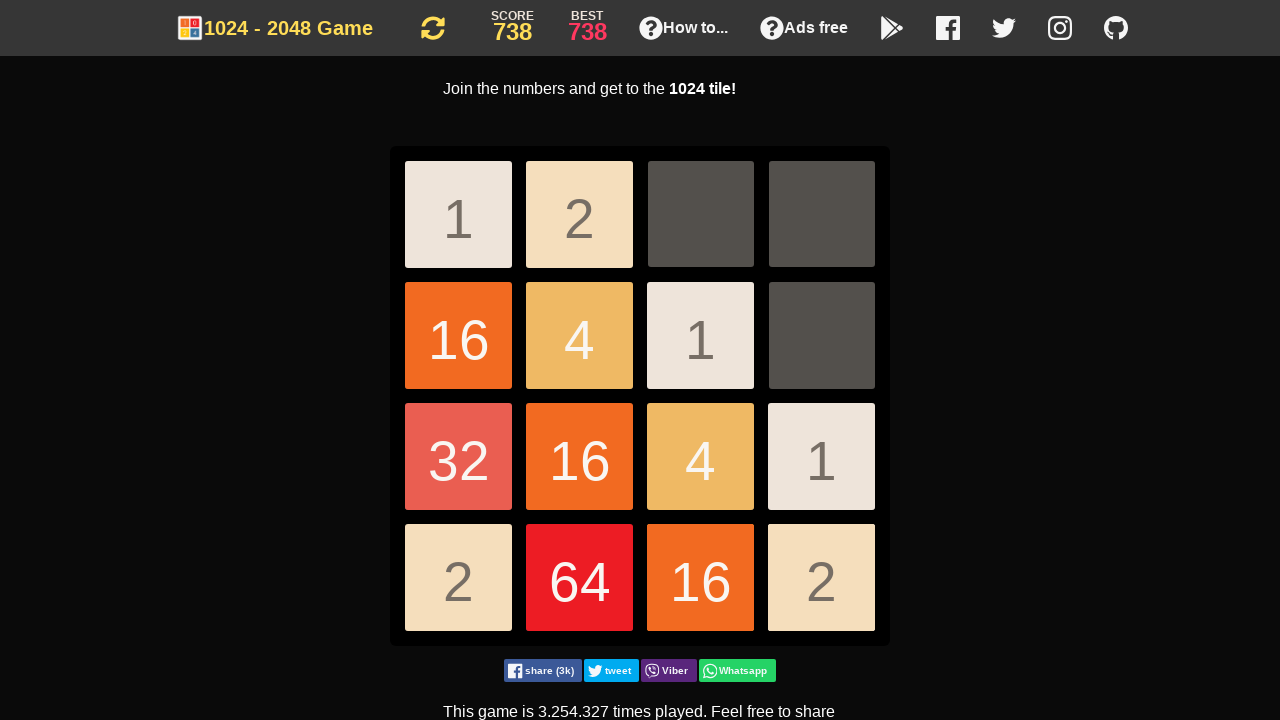

Pressed ArrowDown key
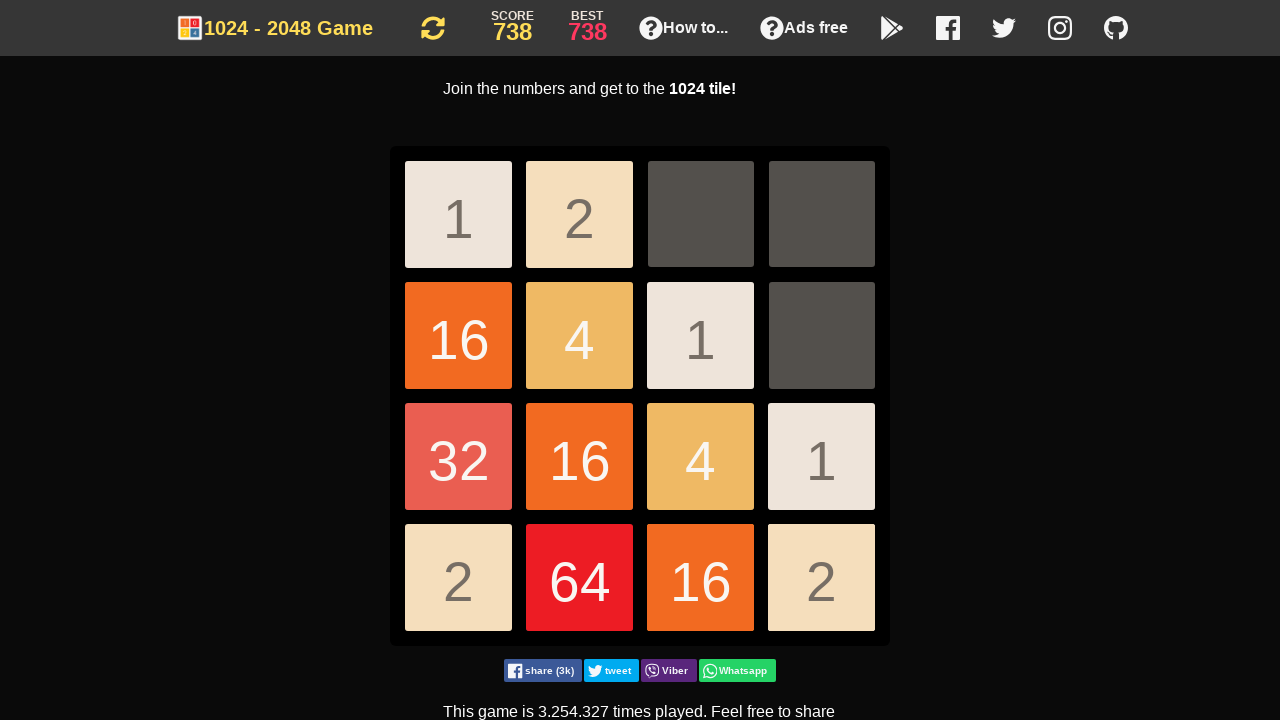

Pressed ArrowDown key
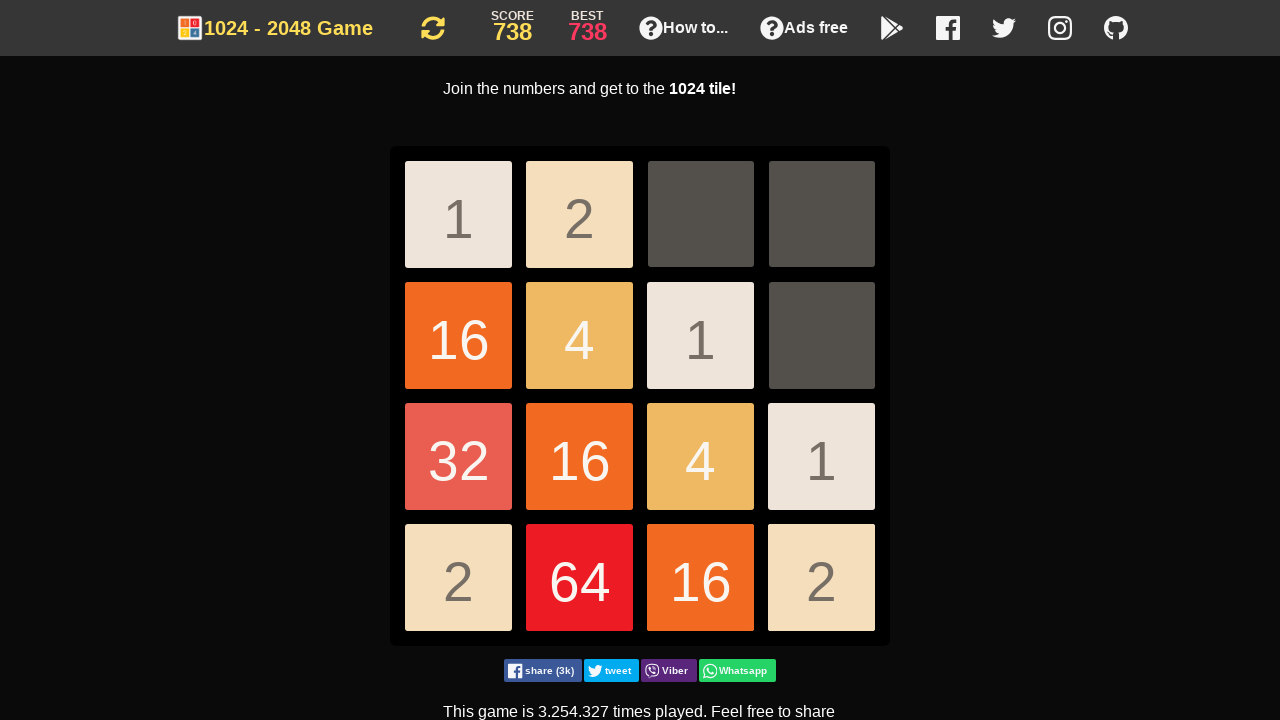

Pressed ArrowDown key
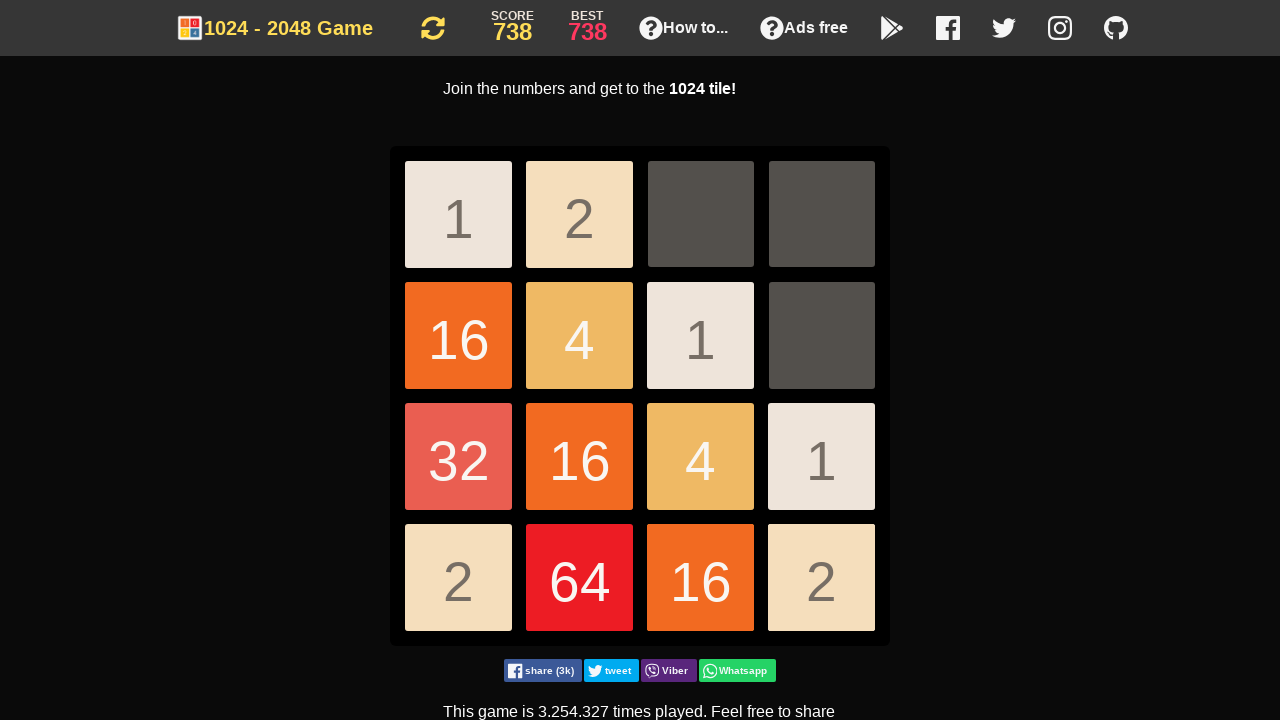

Pressed ArrowDown key
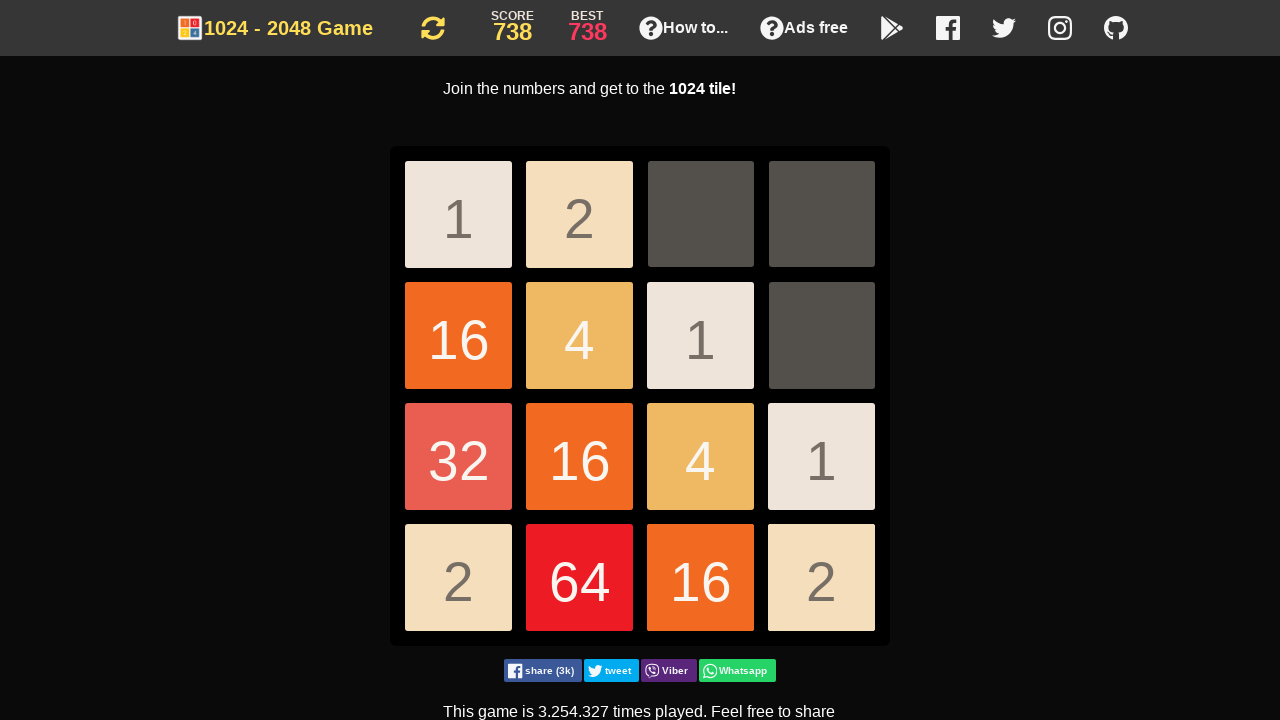

Pressed ArrowDown key
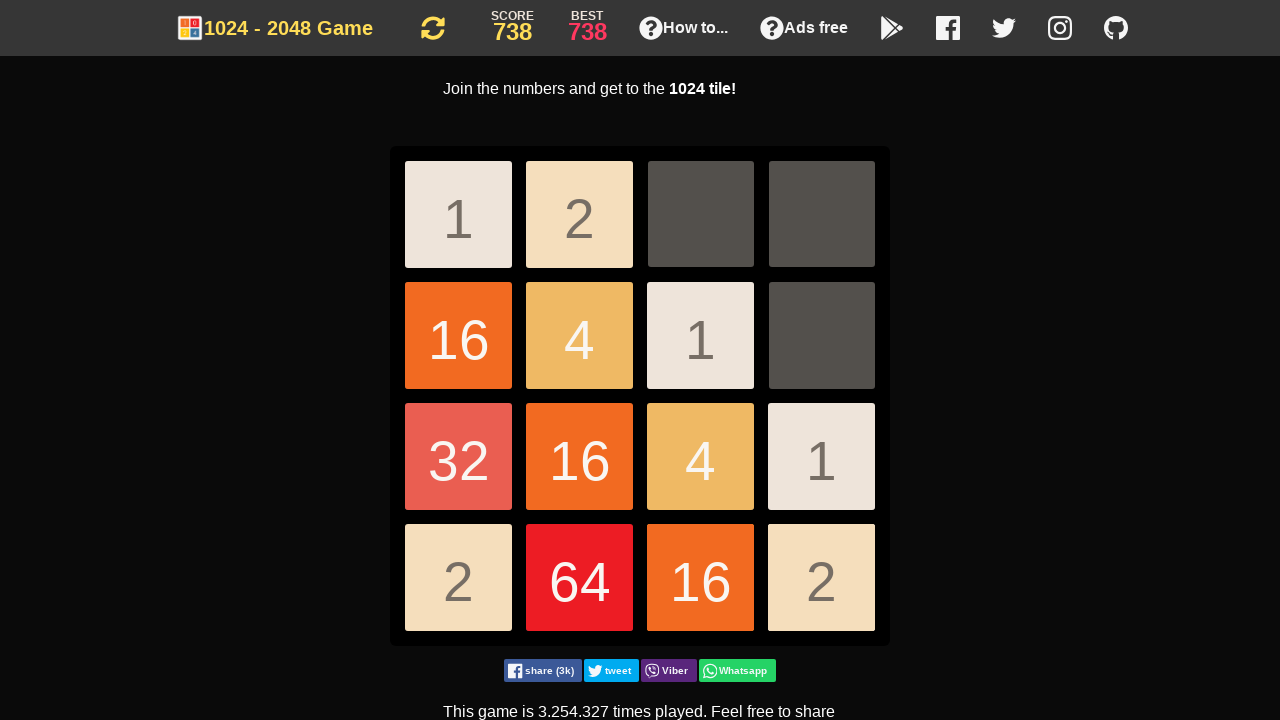

Pressed ArrowDown key
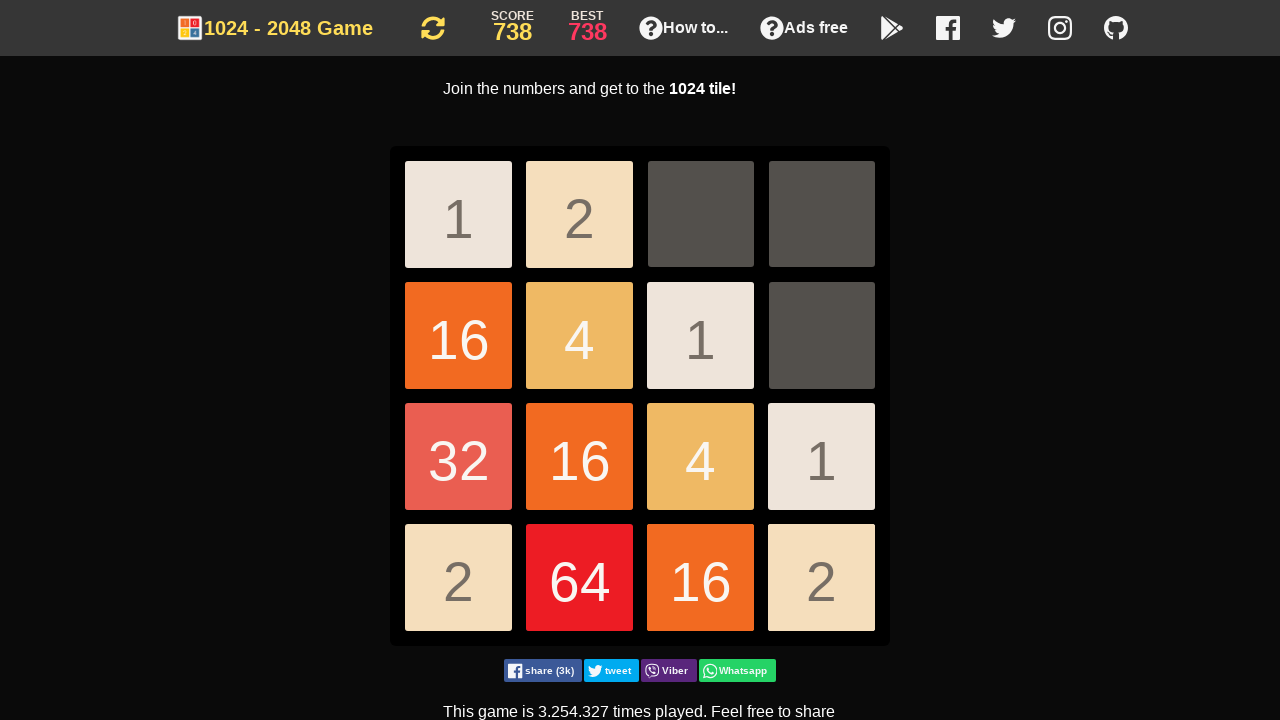

Pressed ArrowDown key
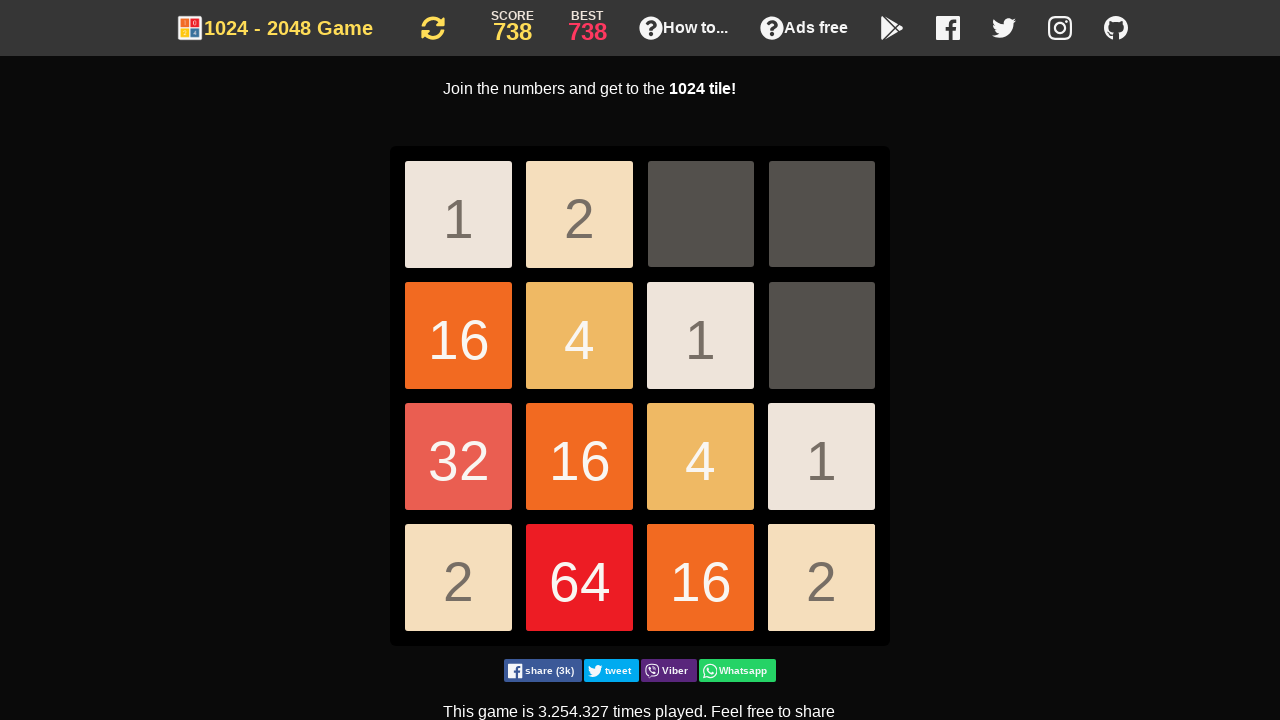

Pressed ArrowLeft key
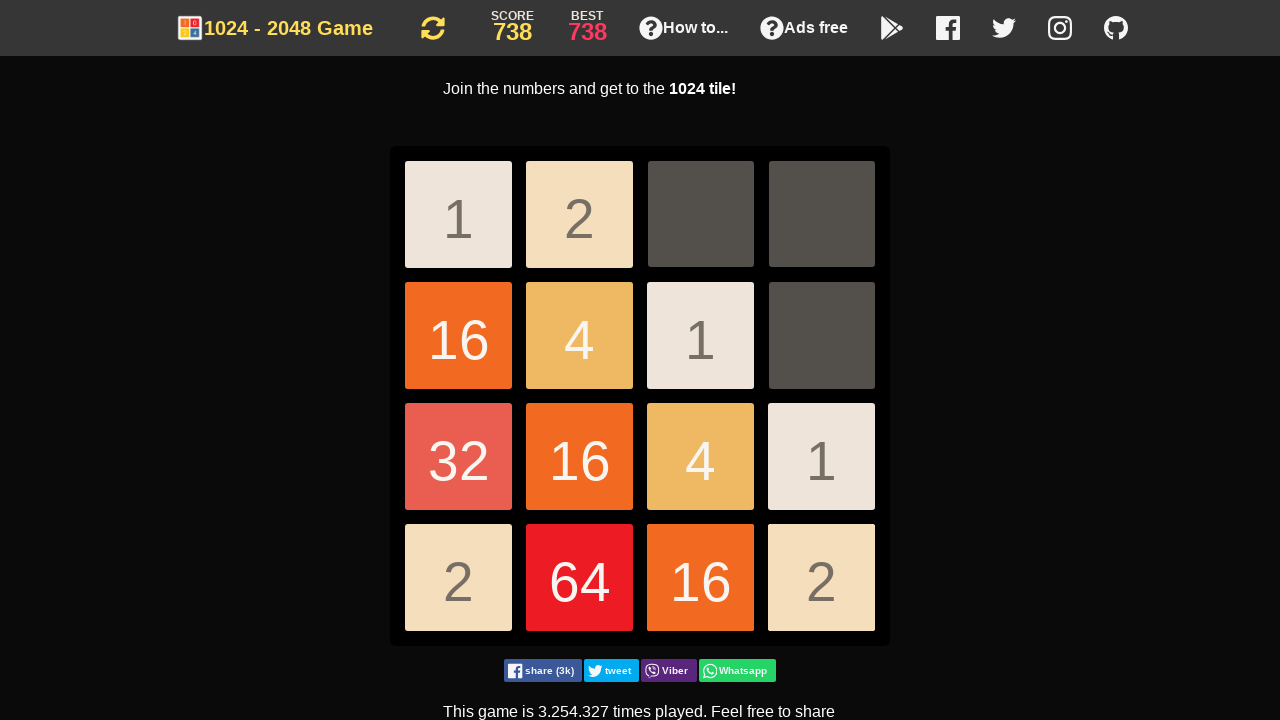

Pressed ArrowDown key
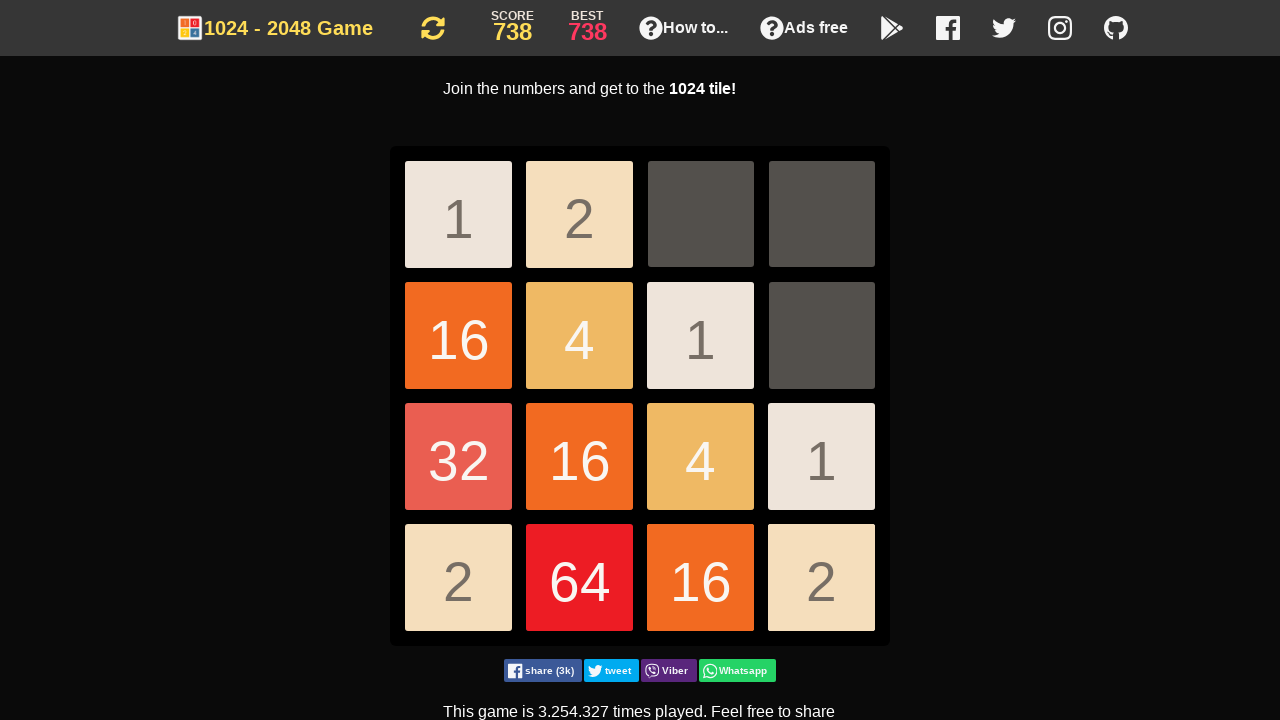

Pressed ArrowDown key
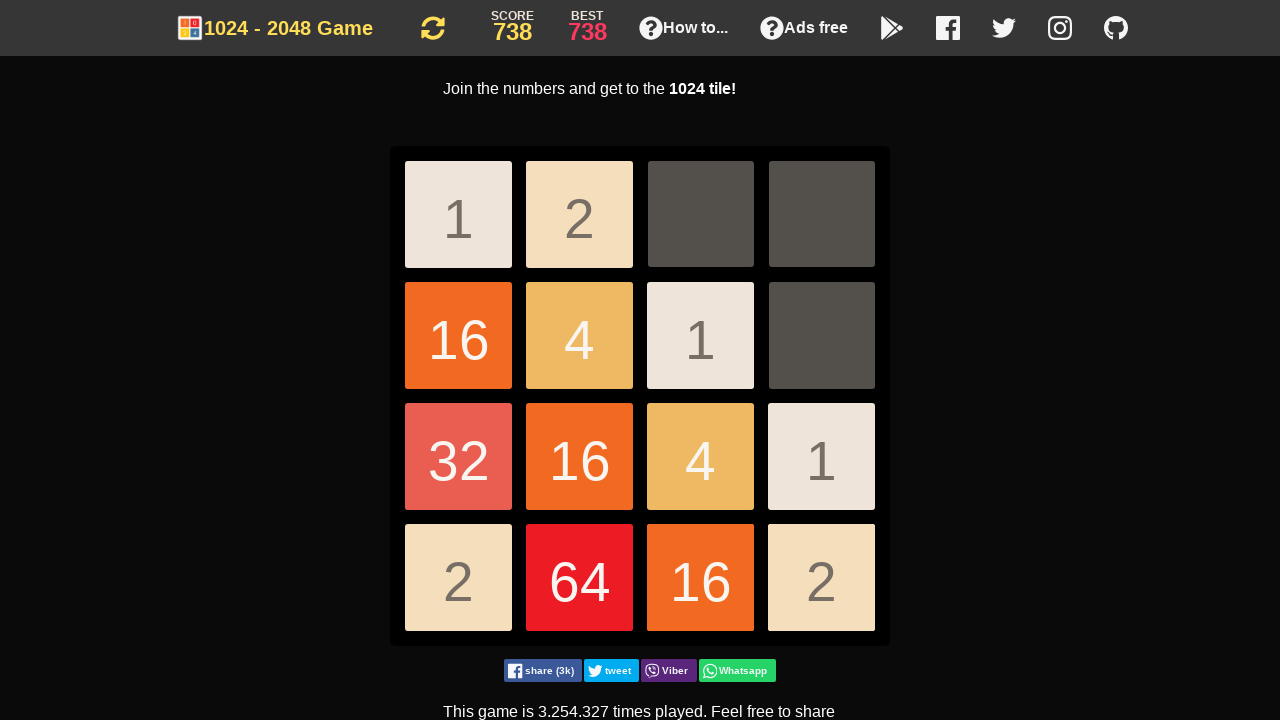

Pressed ArrowDown key
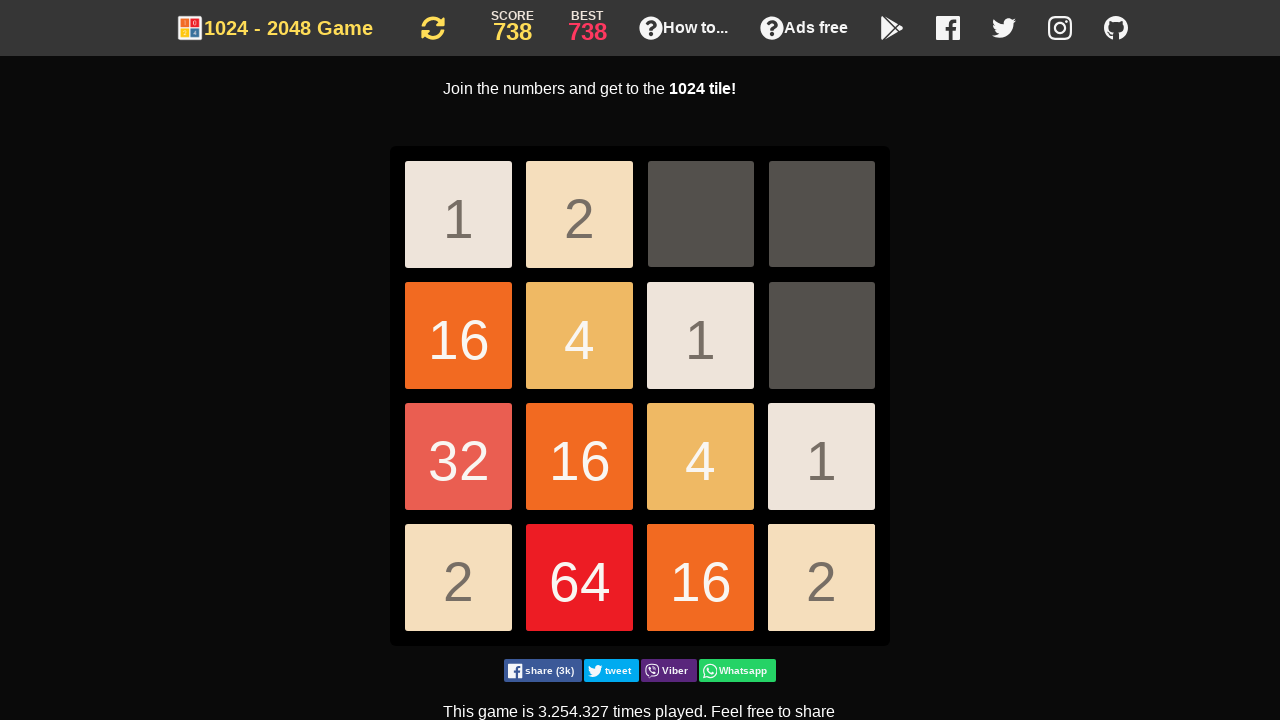

Pressed ArrowDown key
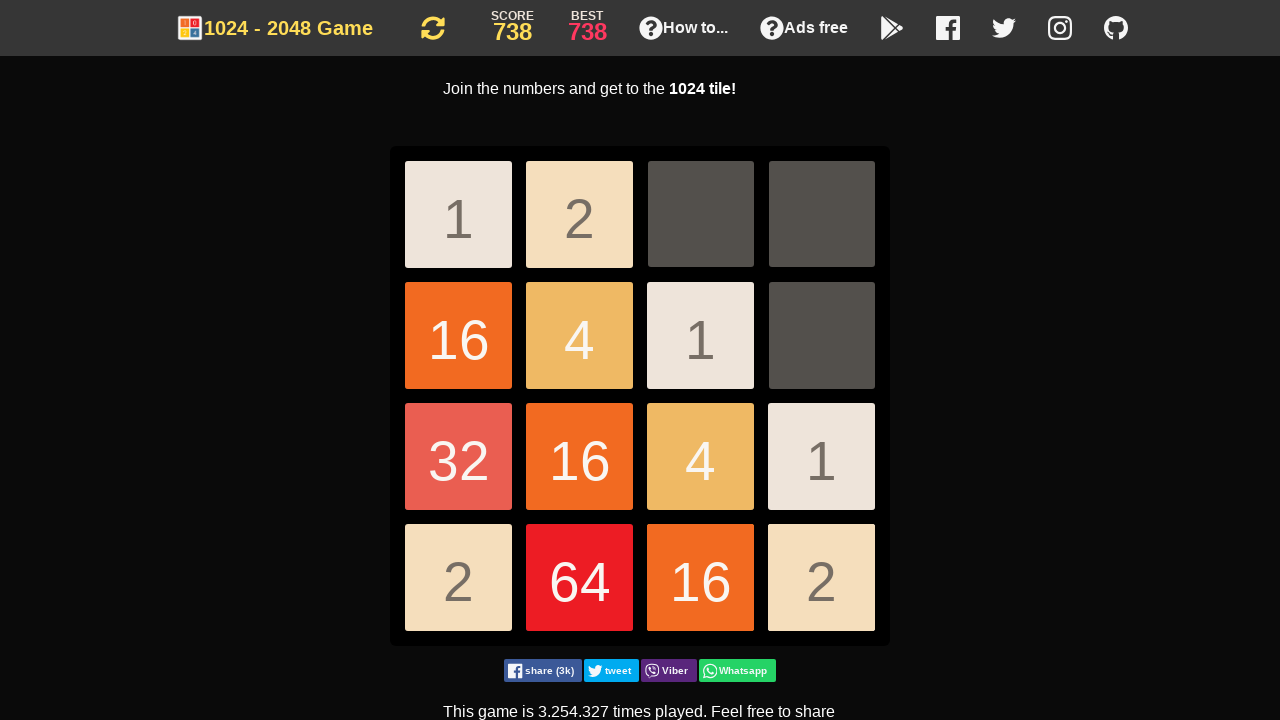

Pressed ArrowDown key
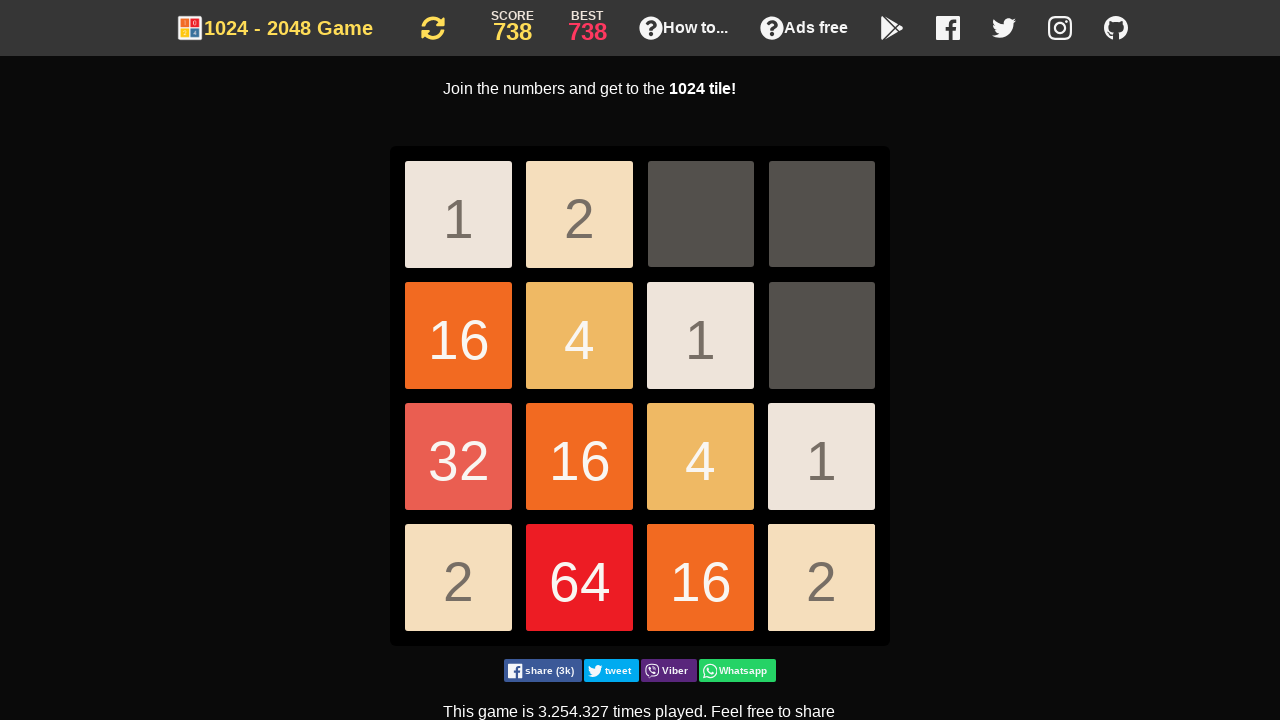

Pressed ArrowDown key
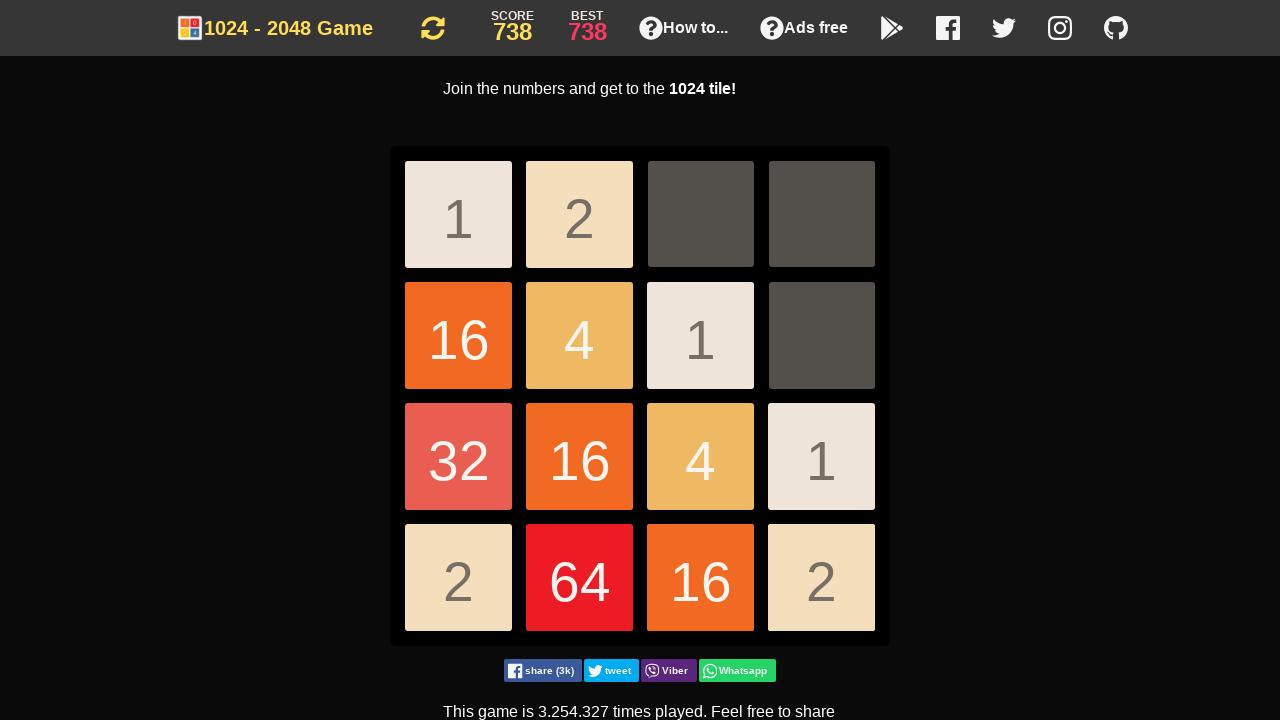

Pressed ArrowDown key
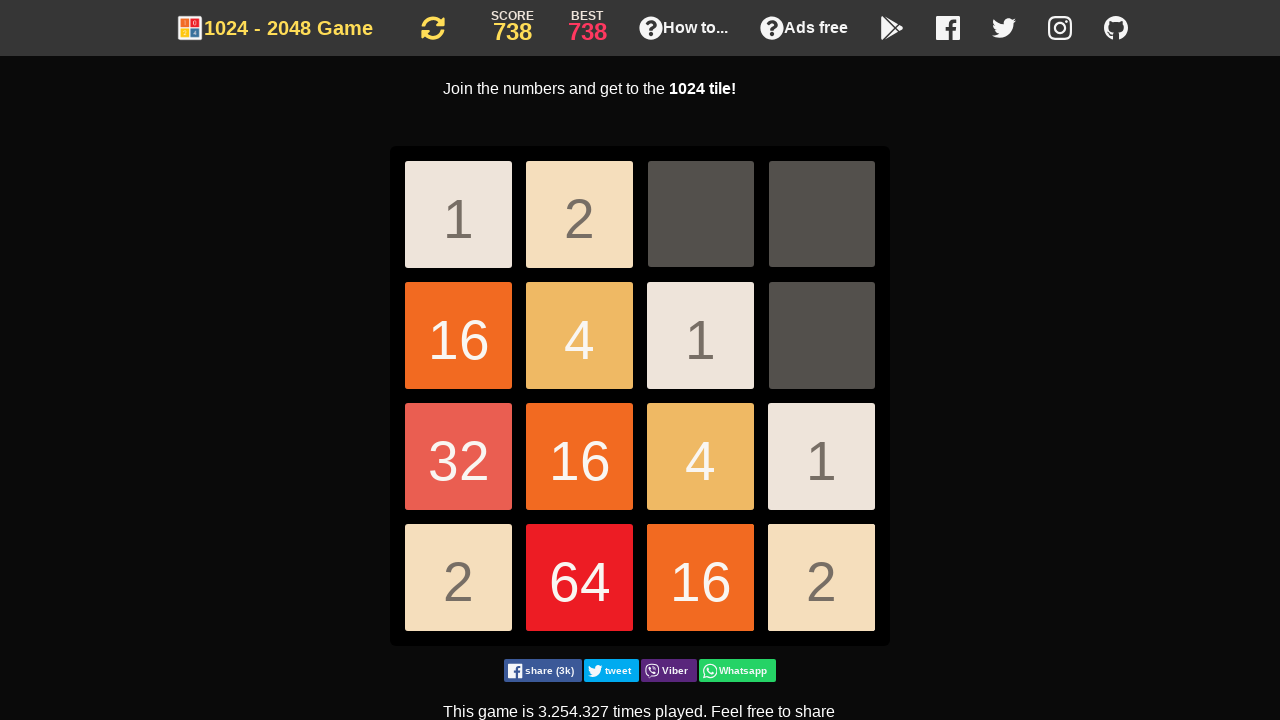

Pressed ArrowDown key
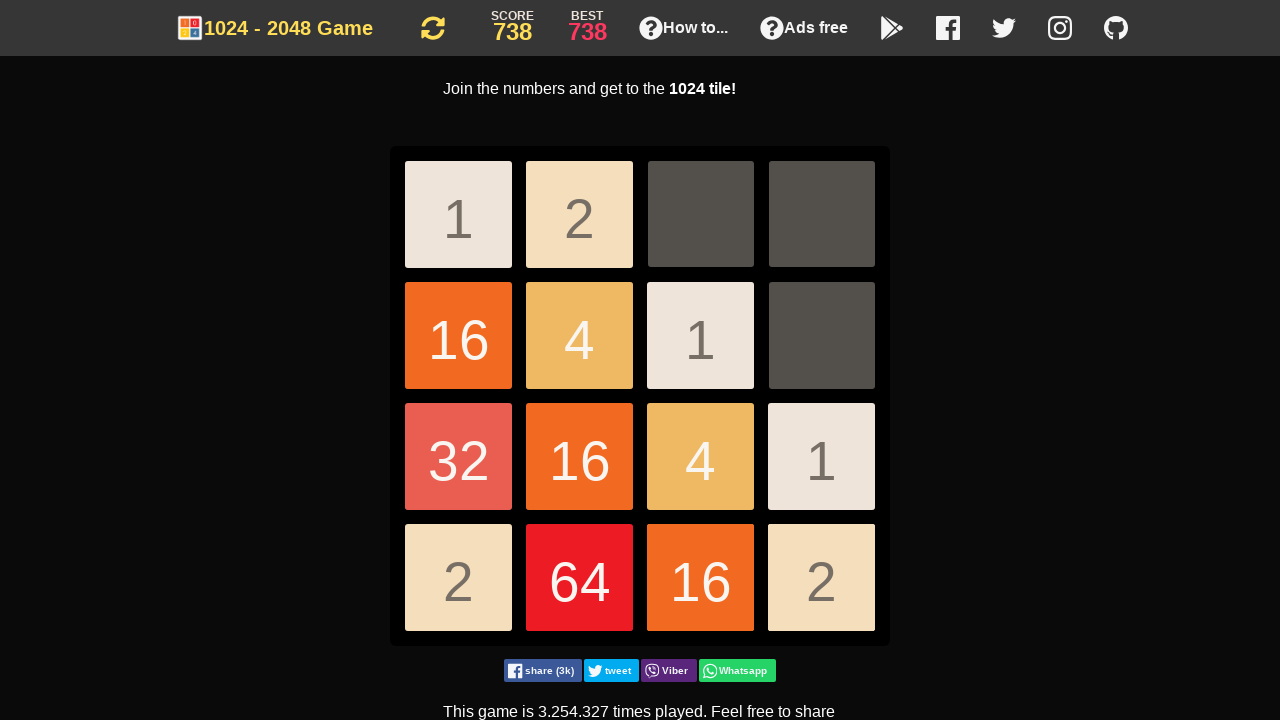

Pressed ArrowDown key
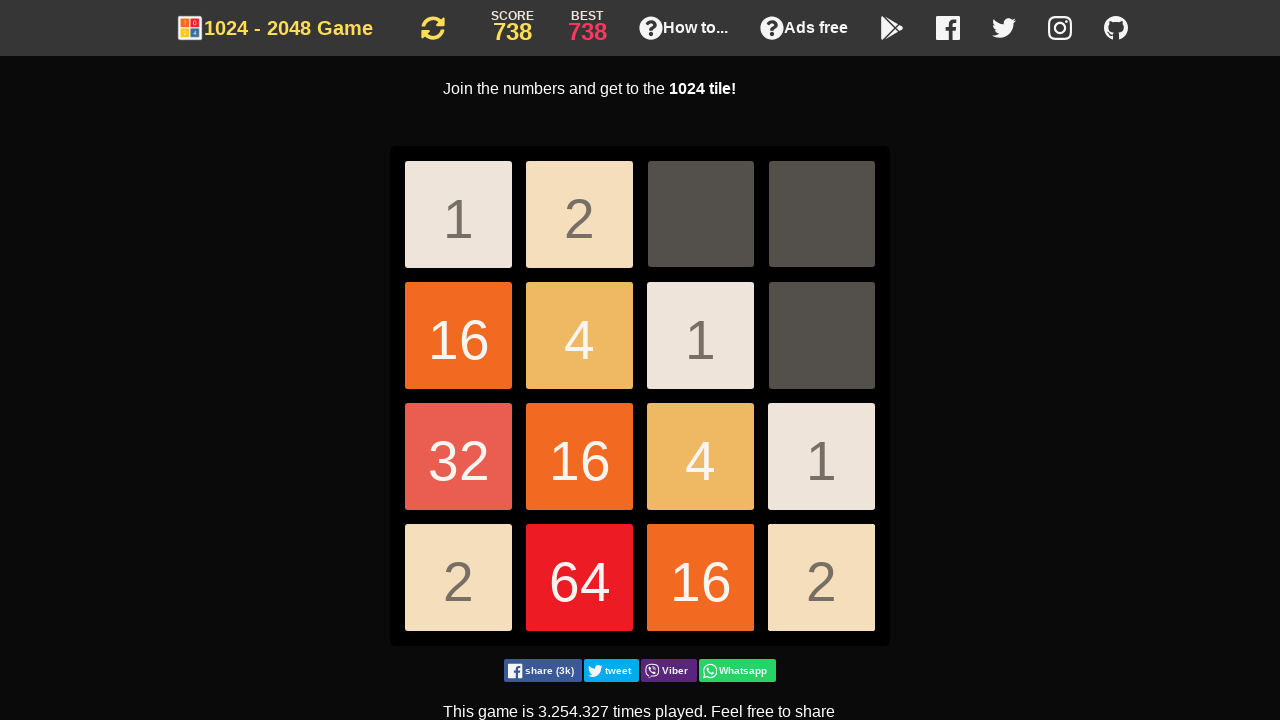

Pressed ArrowDown key
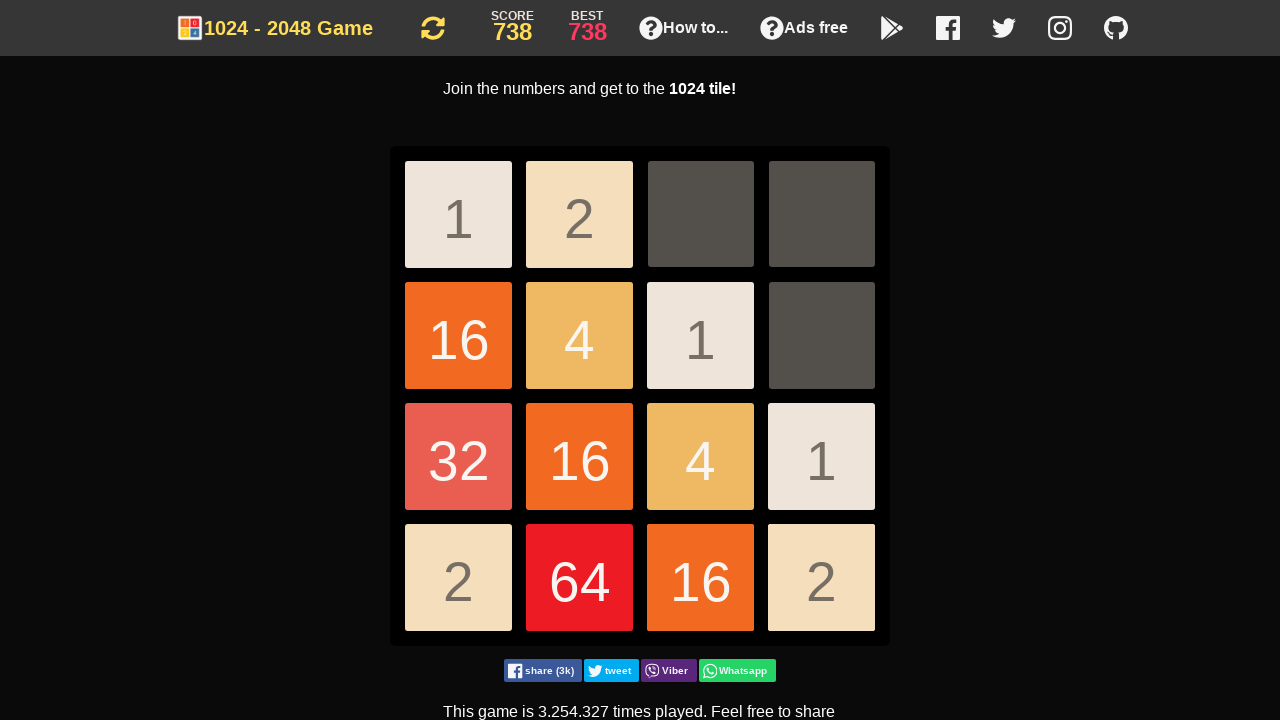

Pressed ArrowLeft key
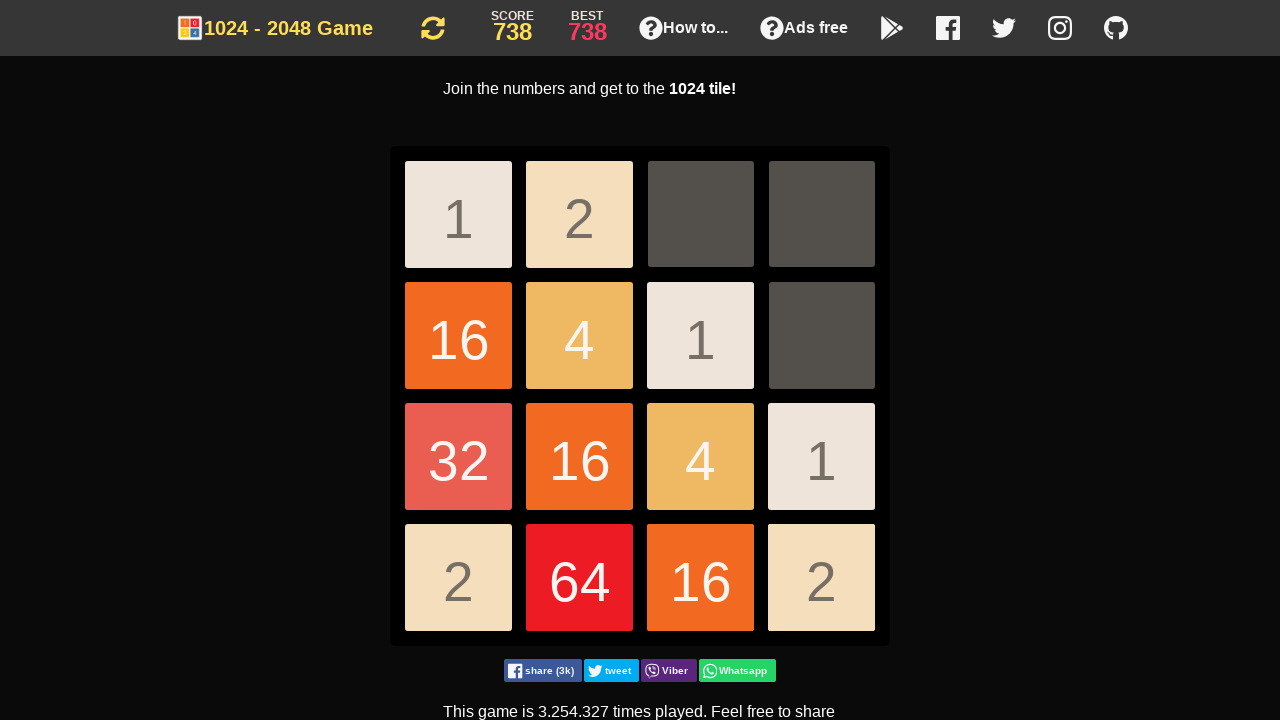

Pressed ArrowDown key
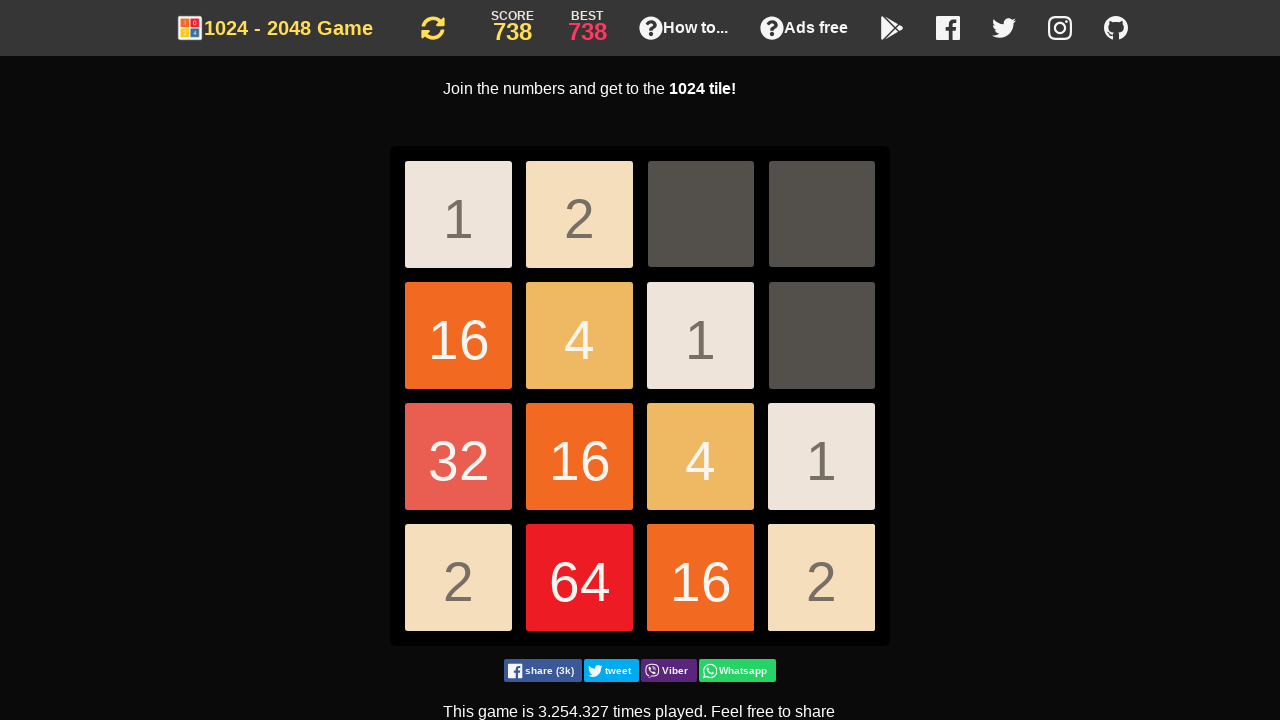

Pressed ArrowDown key
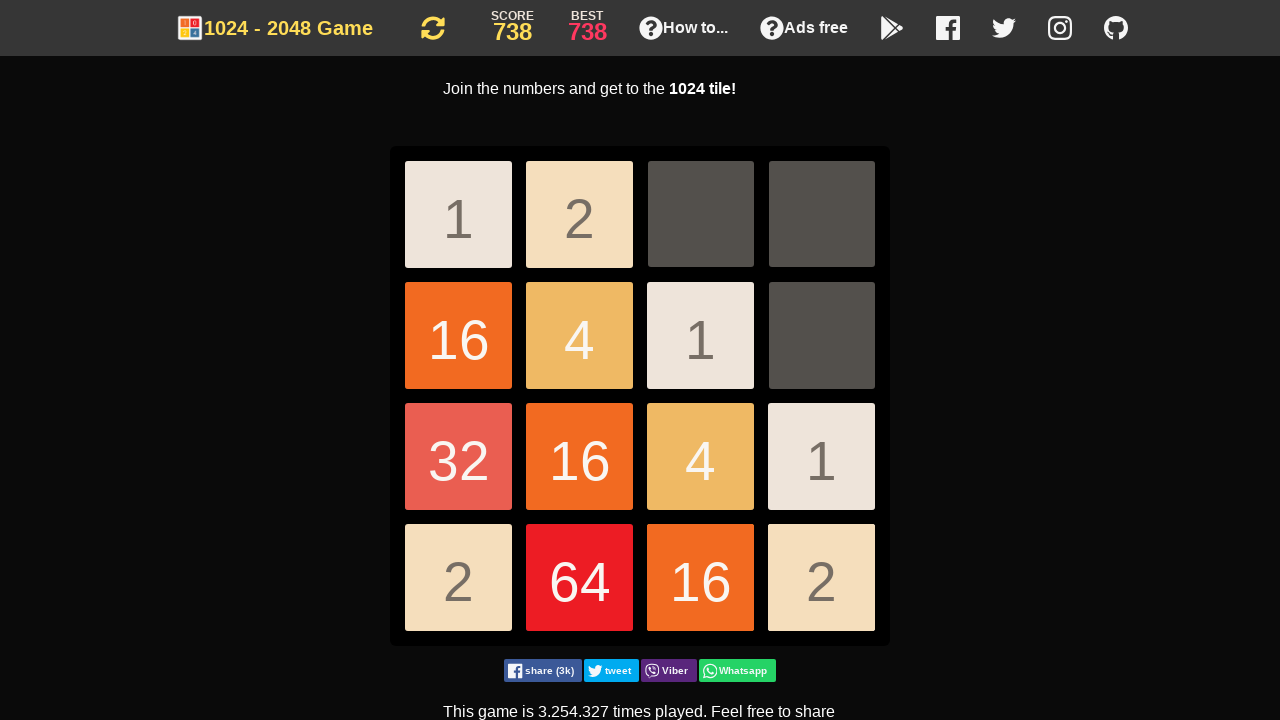

Pressed ArrowDown key
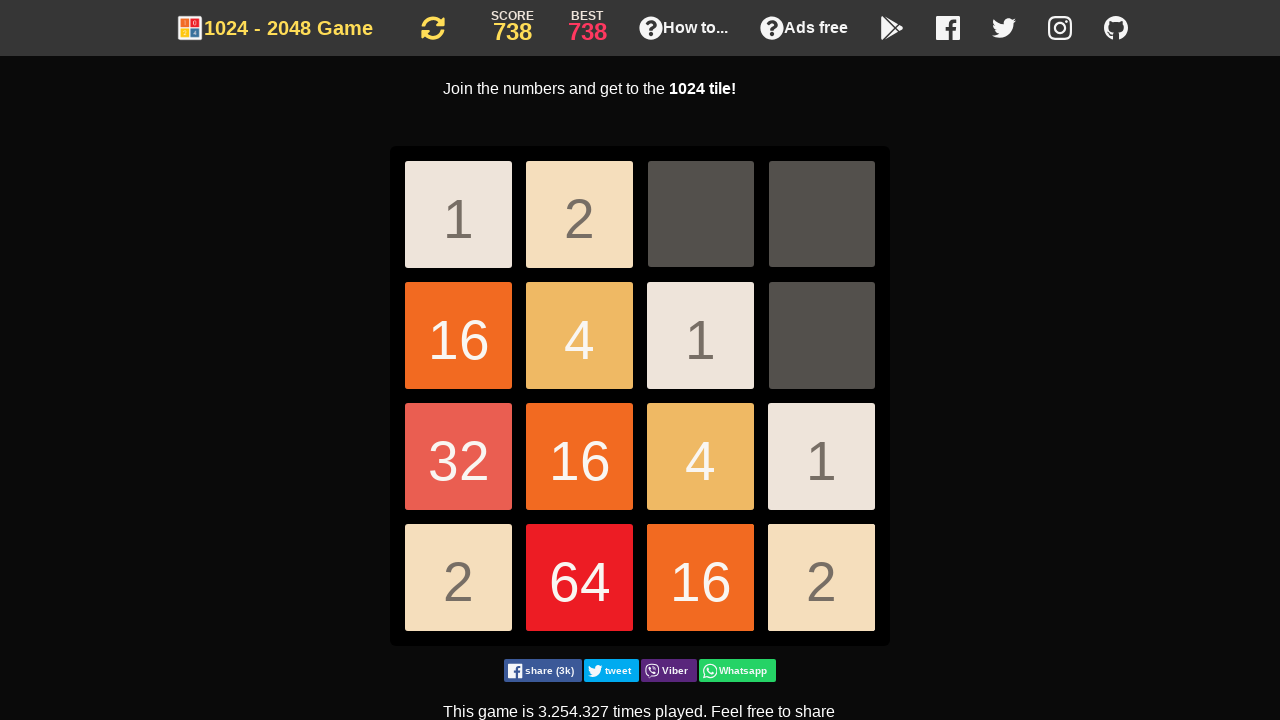

Pressed ArrowDown key
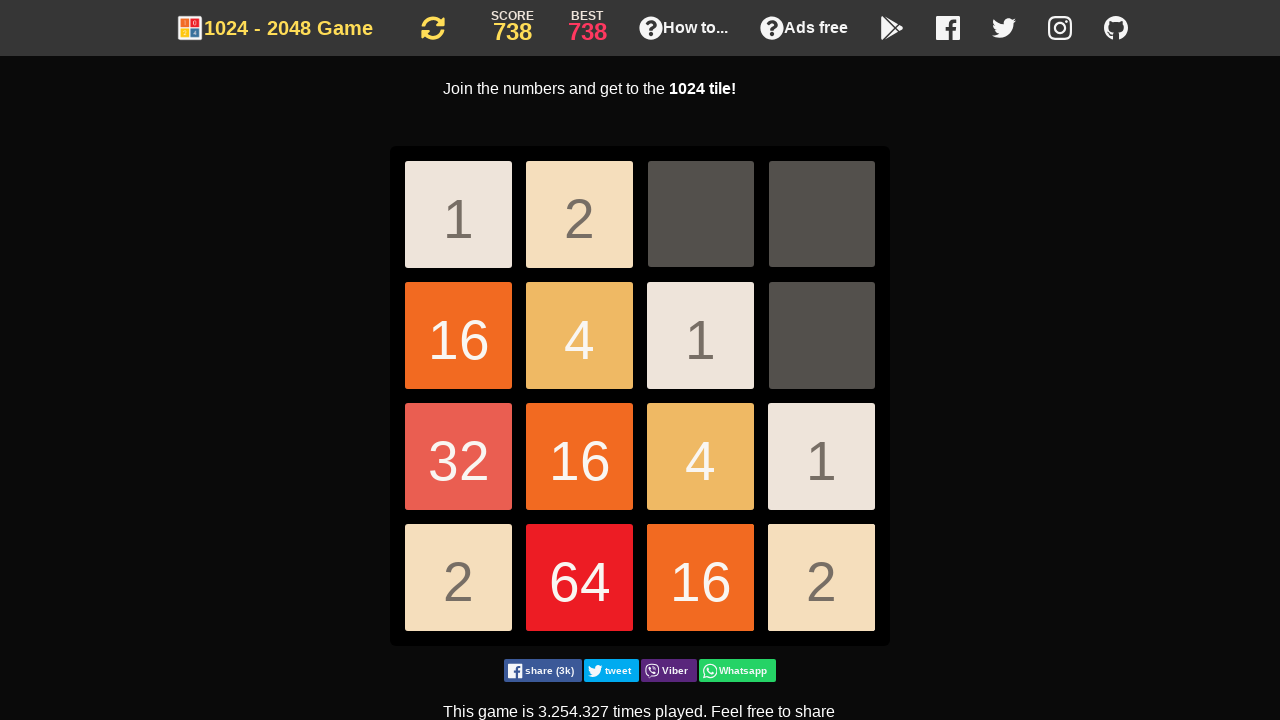

Pressed ArrowDown key
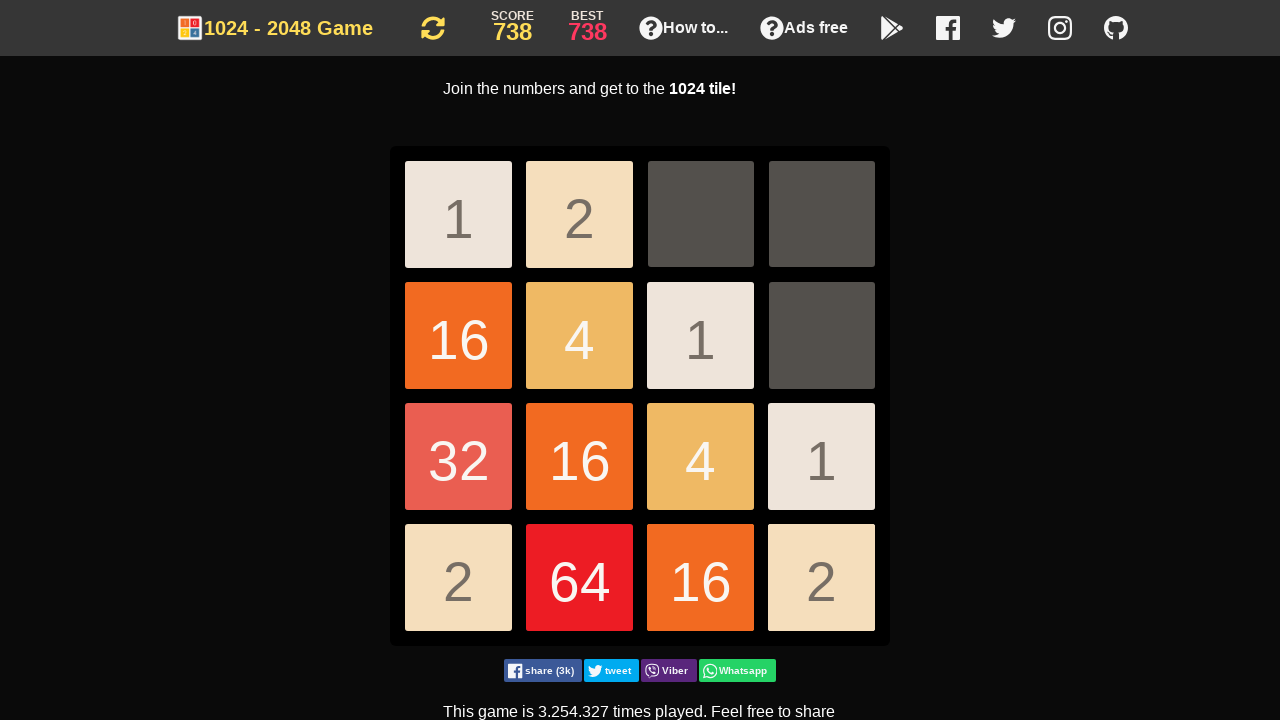

Pressed ArrowDown key
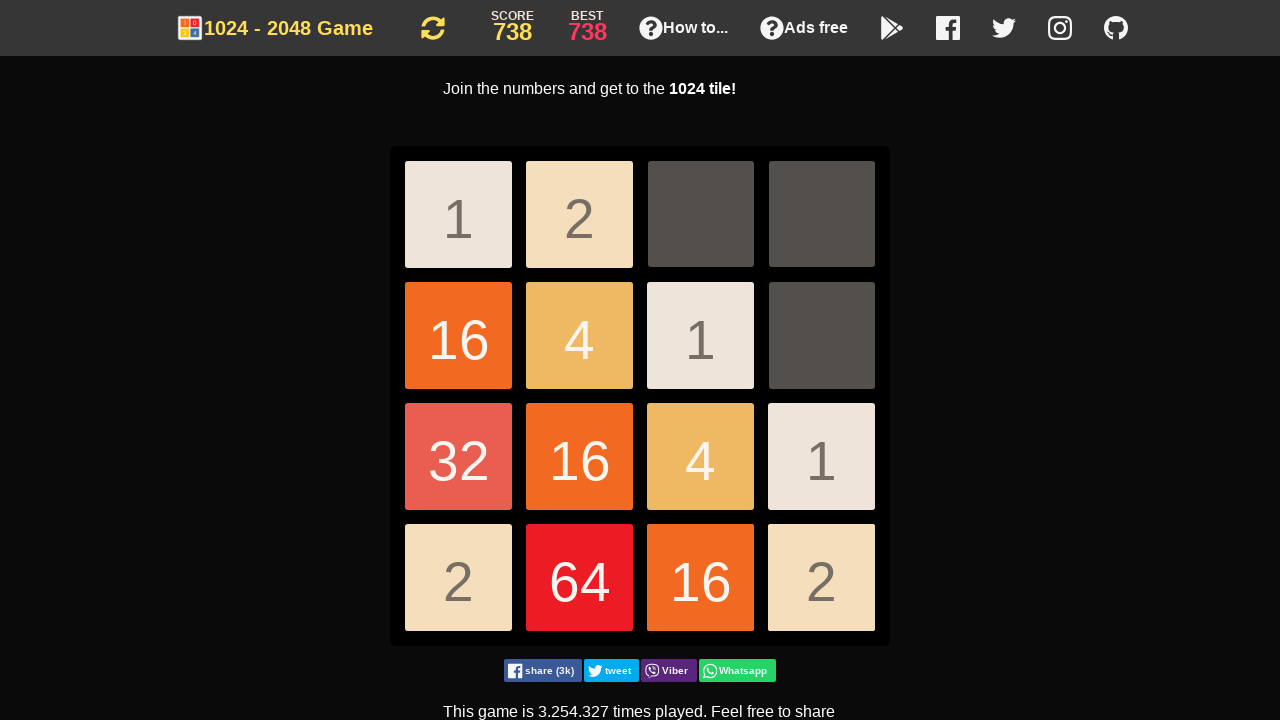

Pressed ArrowDown key
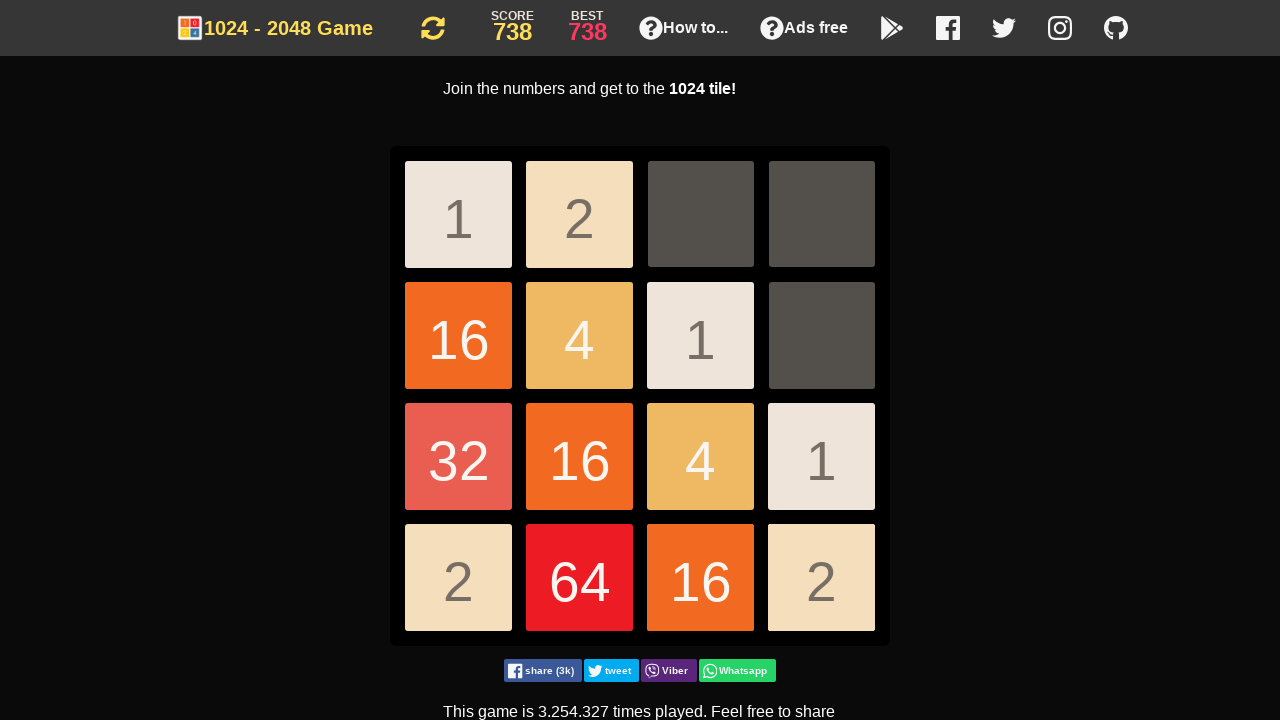

Pressed ArrowDown key
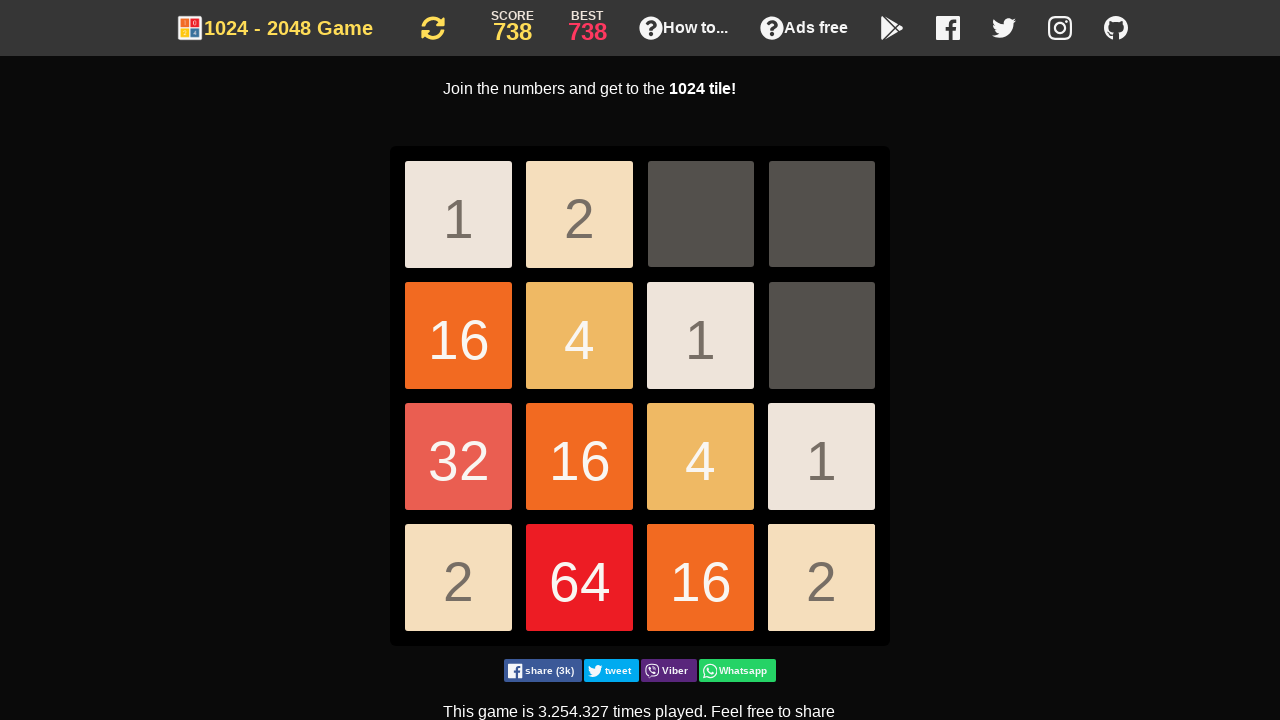

Pressed ArrowDown key
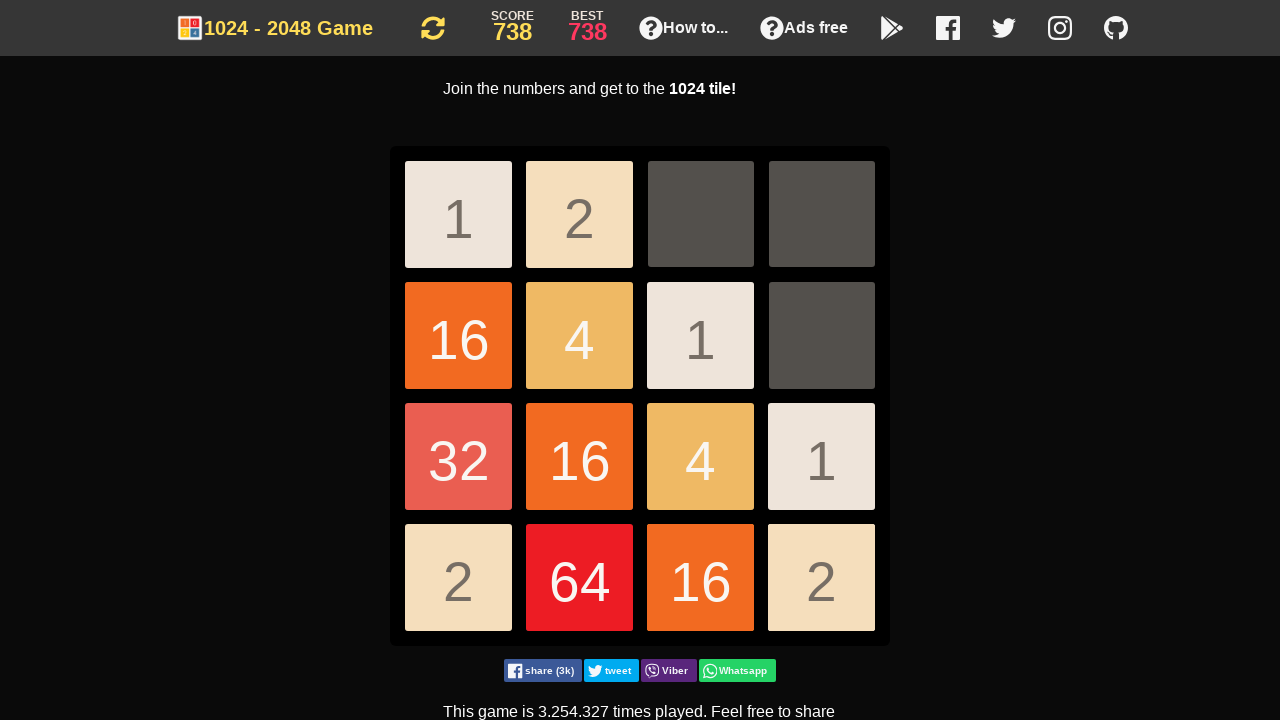

Pressed ArrowDown key
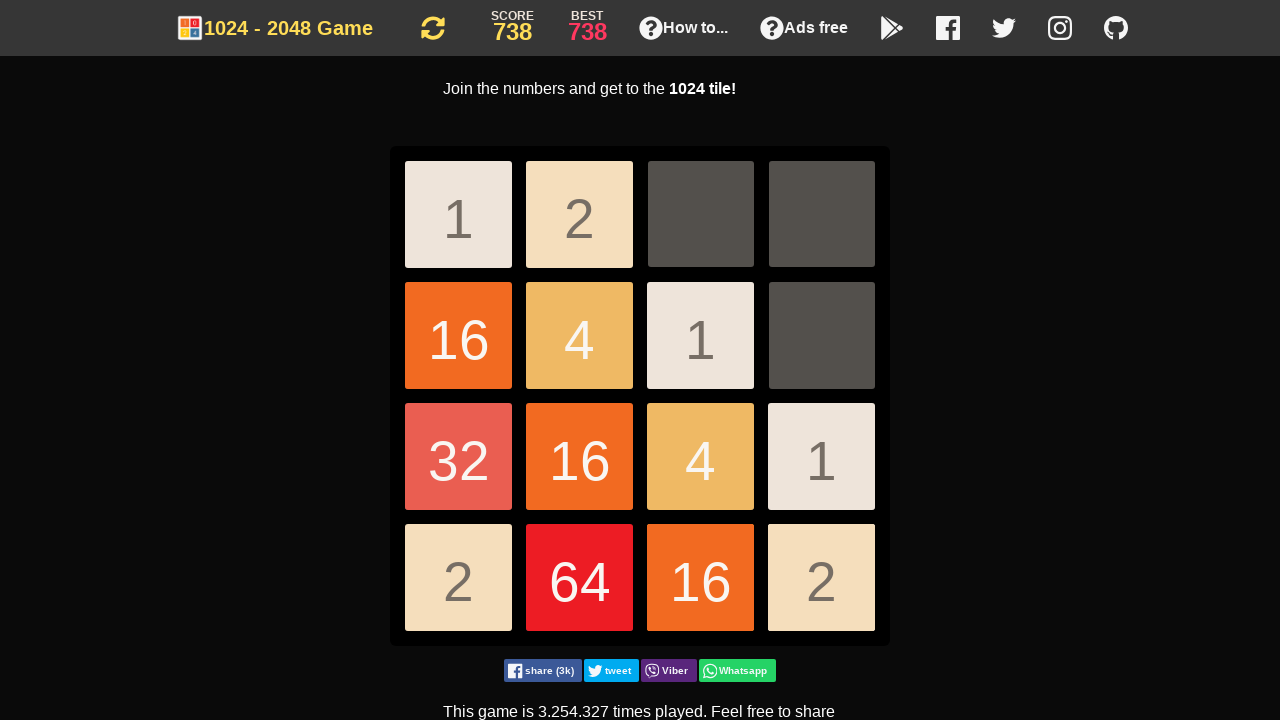

Pressed ArrowLeft key
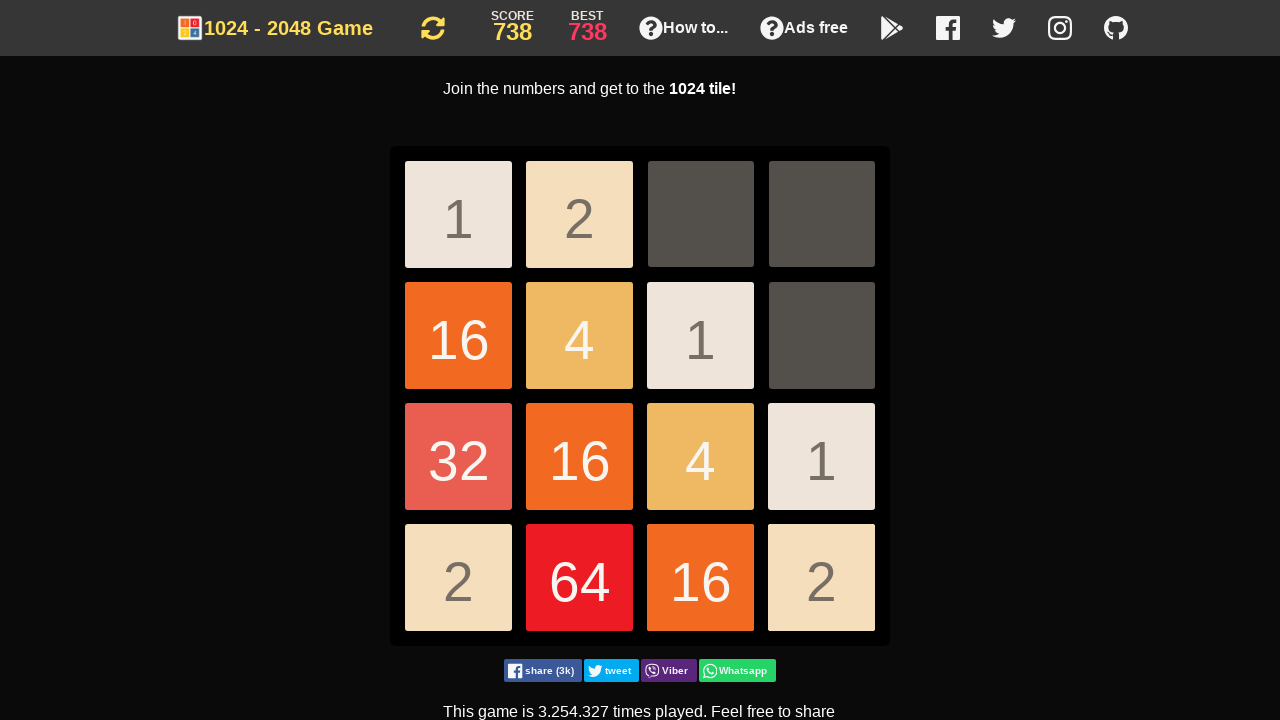

Pressed ArrowDown key
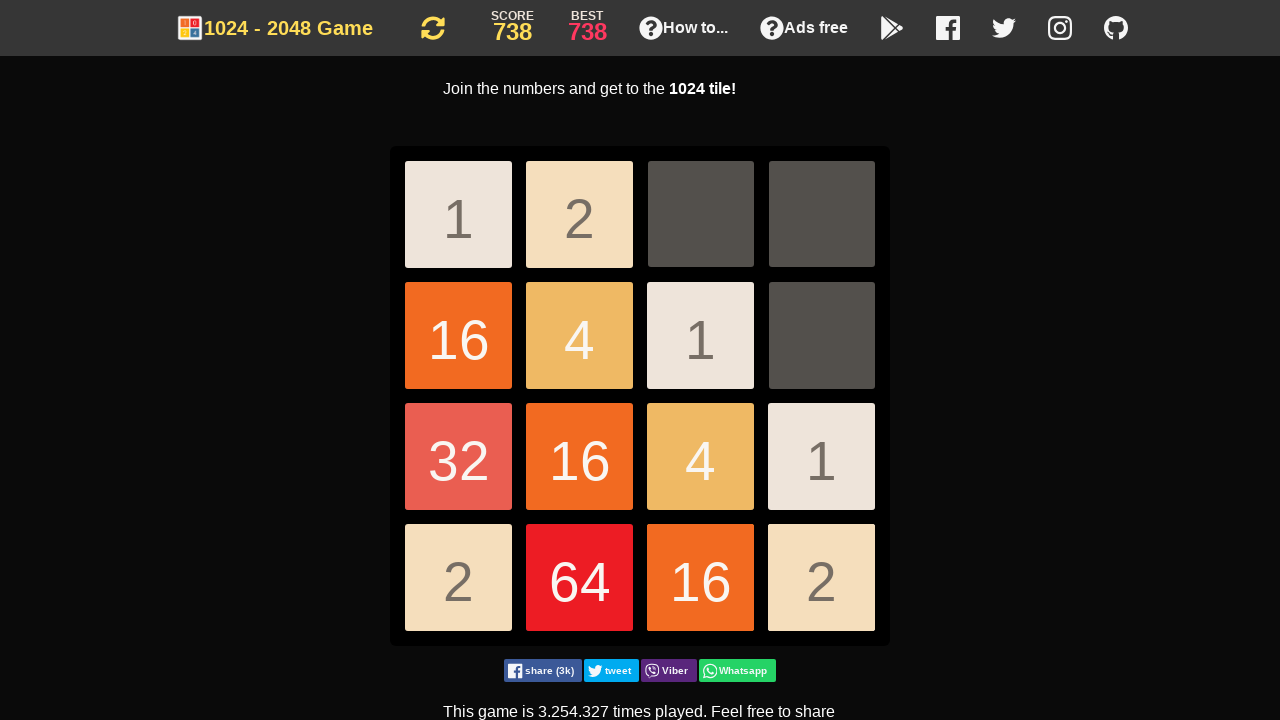

Pressed ArrowDown key
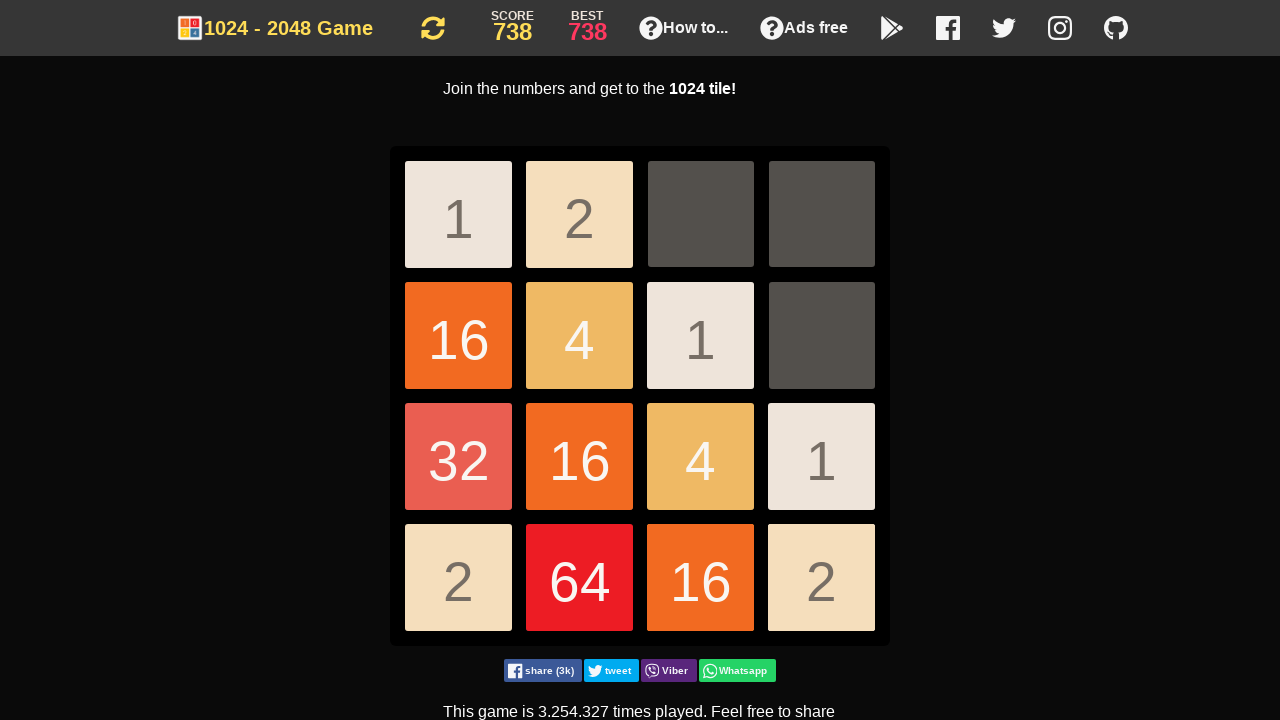

Pressed ArrowDown key
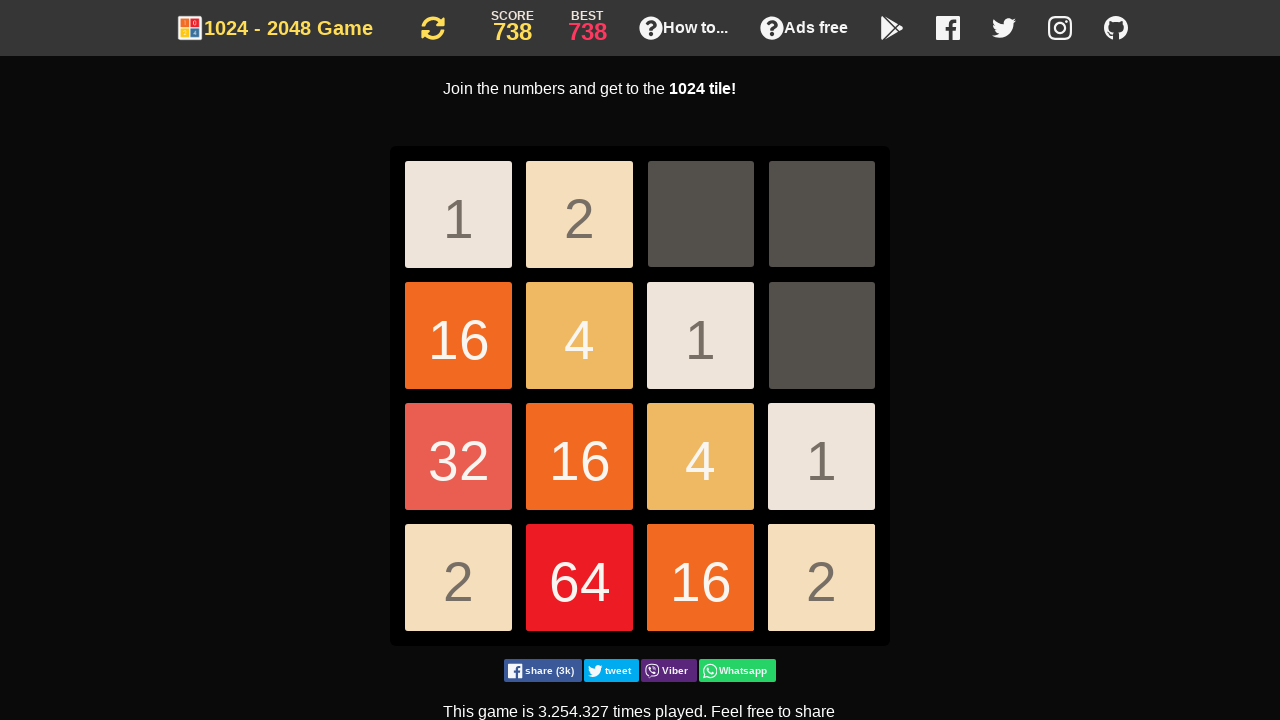

Pressed ArrowDown key
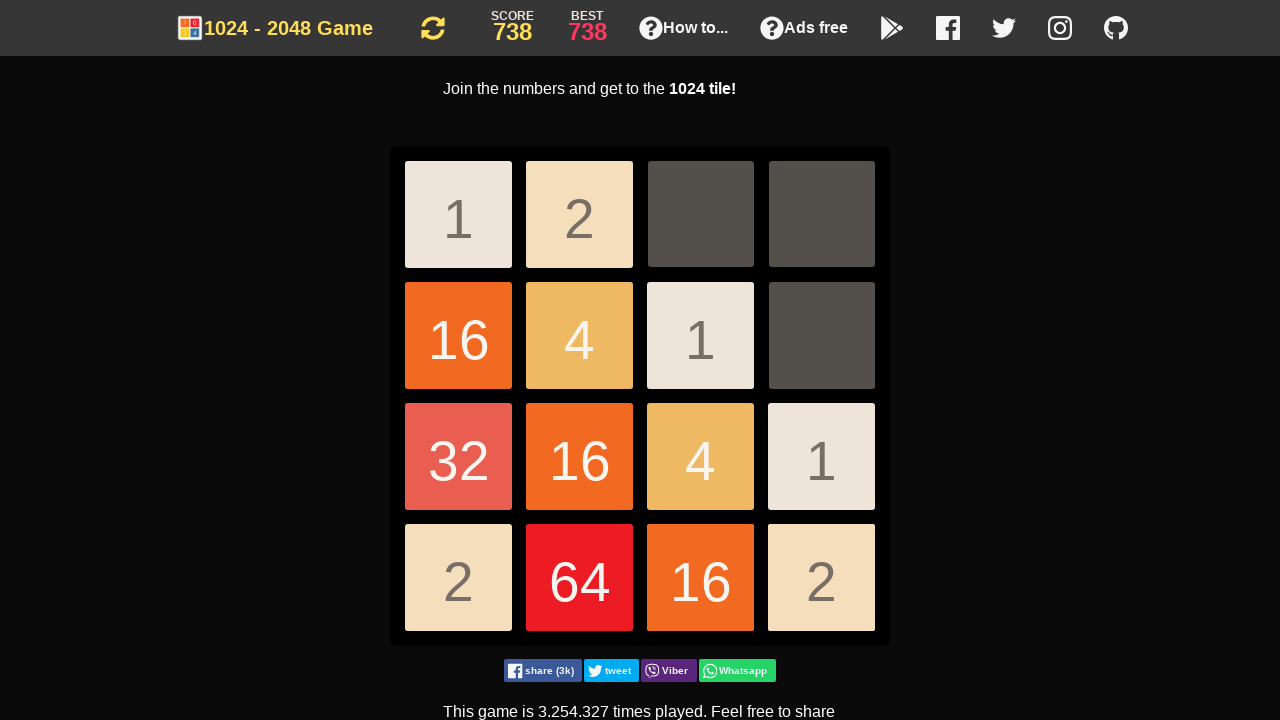

Pressed ArrowDown key
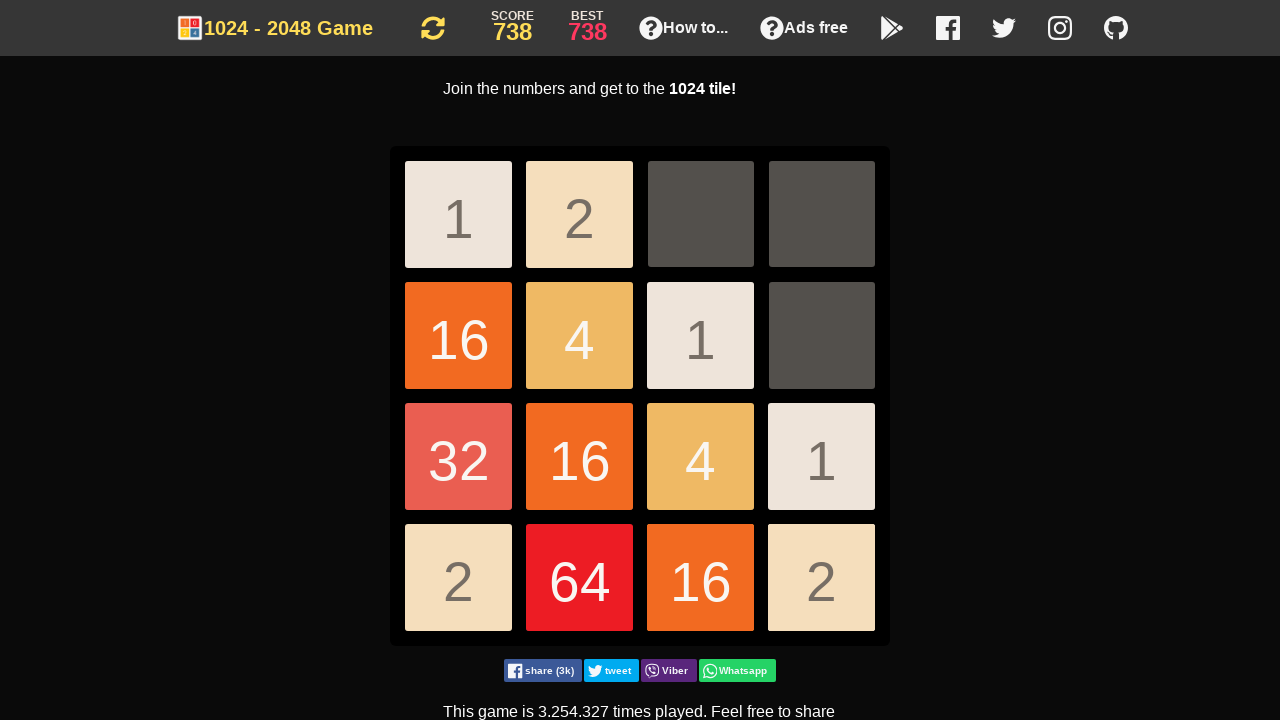

Pressed ArrowDown key
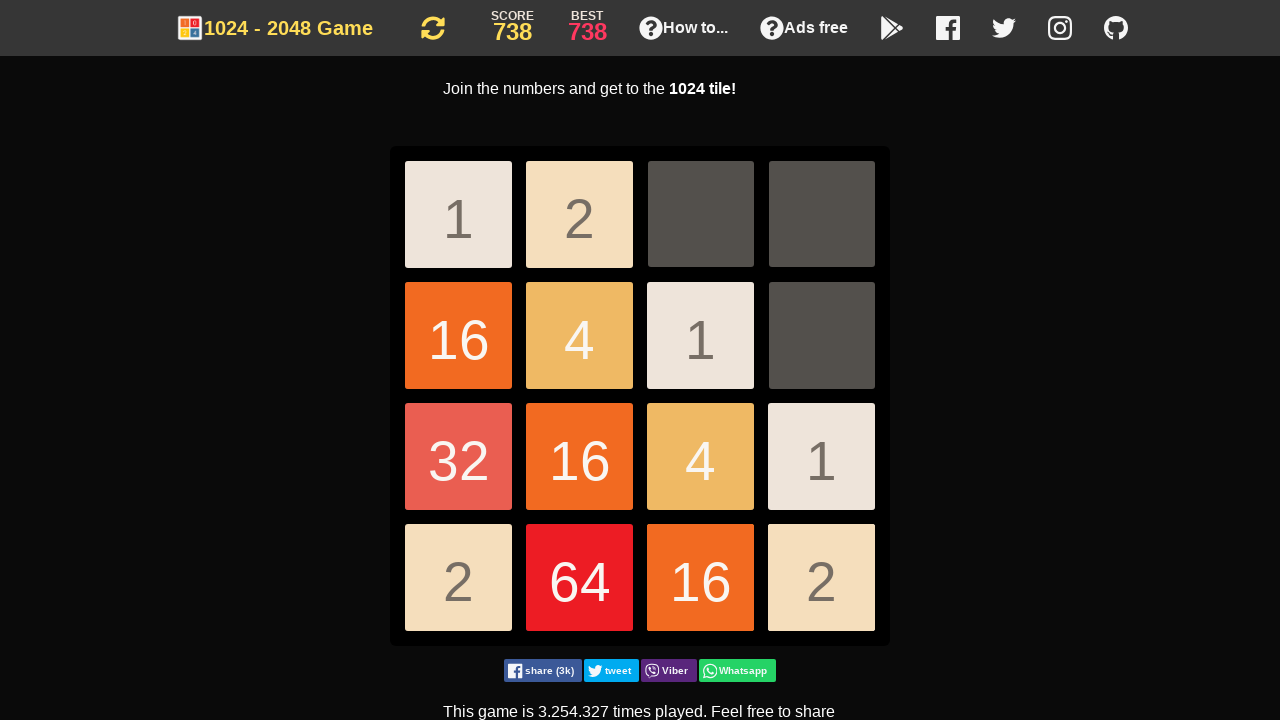

Pressed ArrowDown key
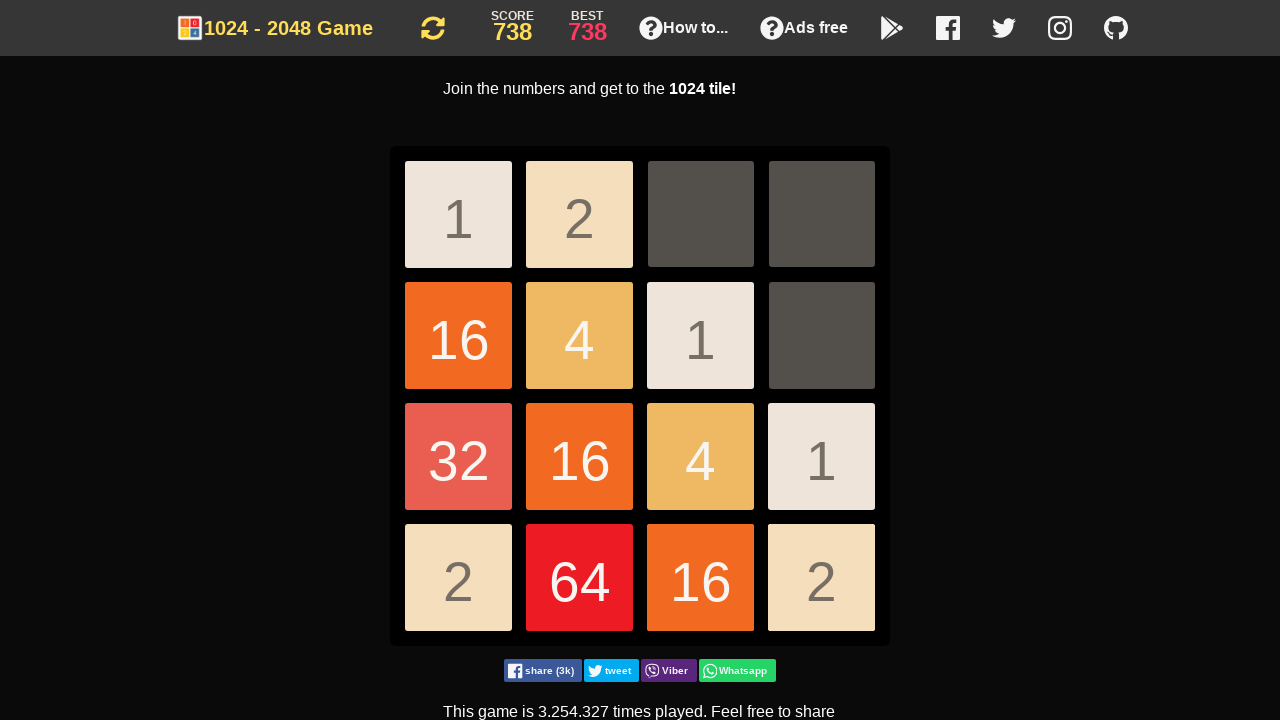

Pressed ArrowDown key
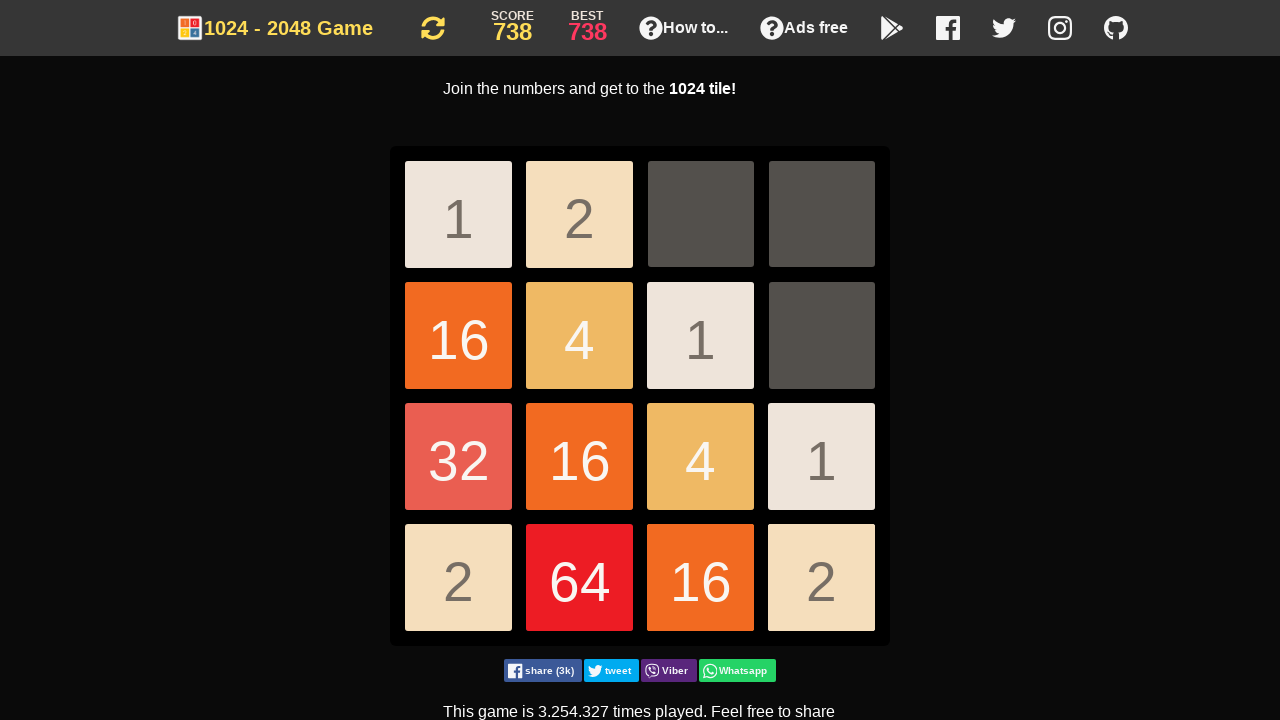

Pressed ArrowDown key
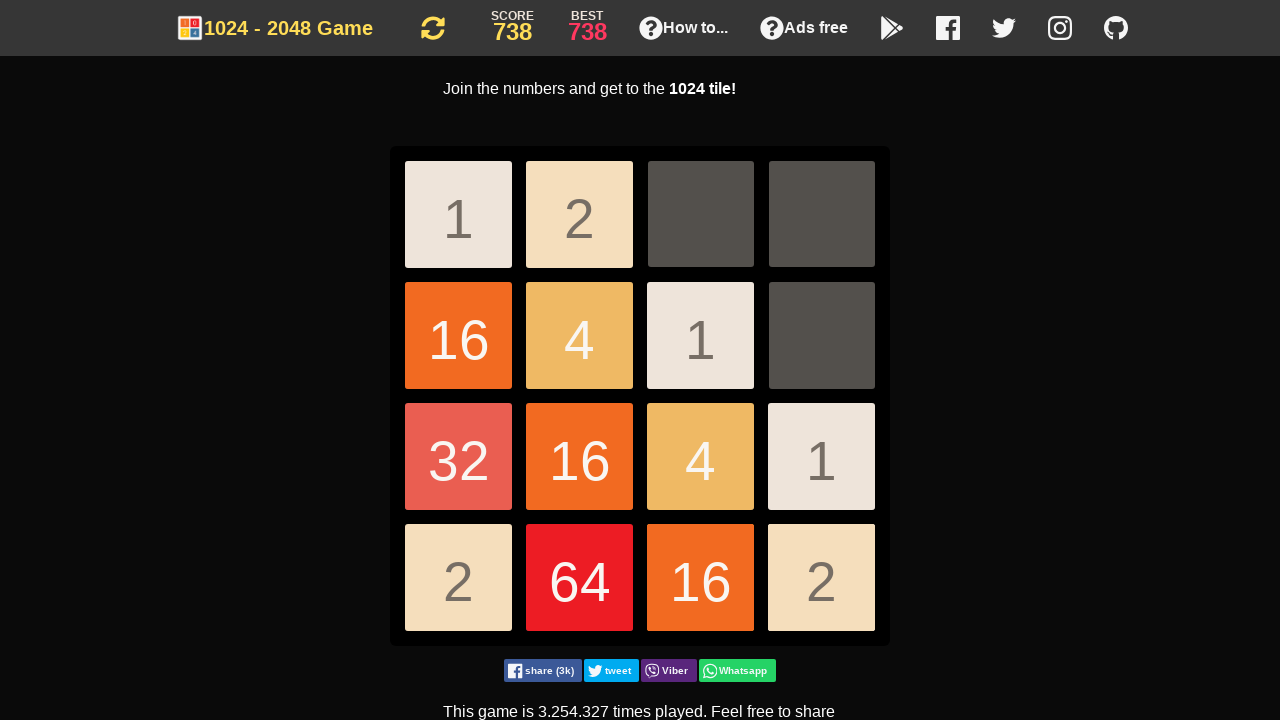

Pressed ArrowDown key
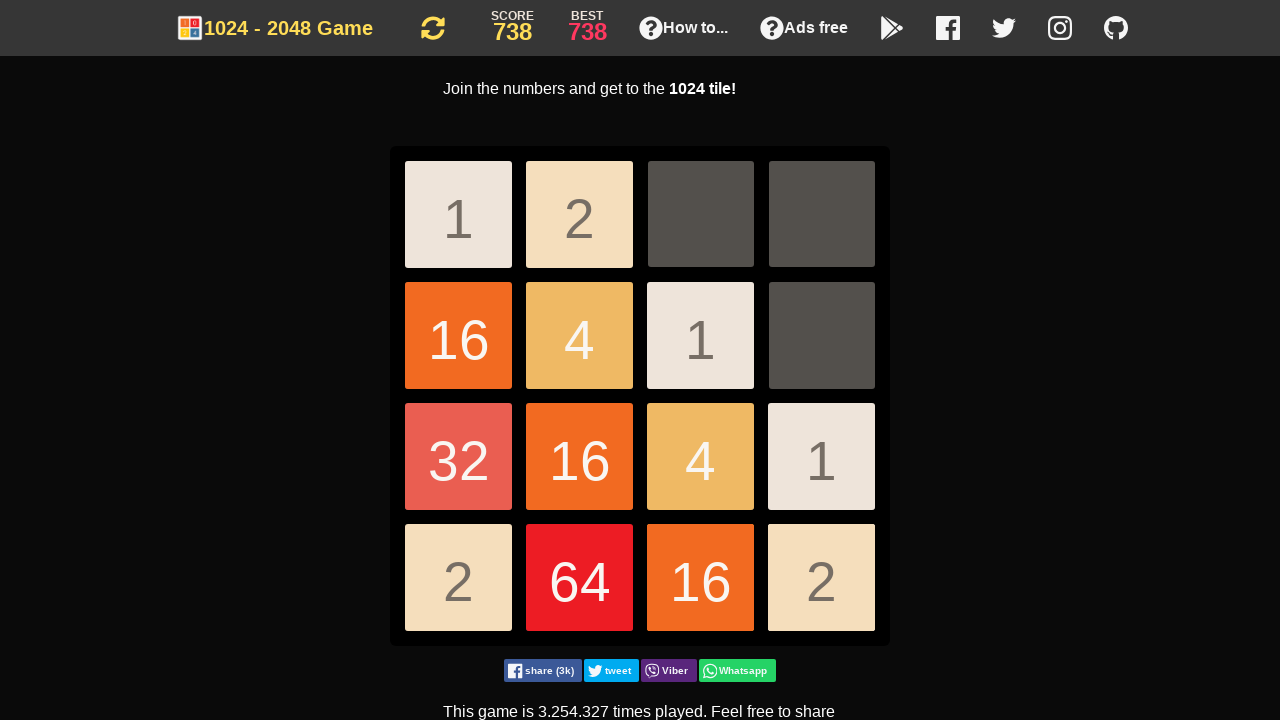

Pressed ArrowLeft key
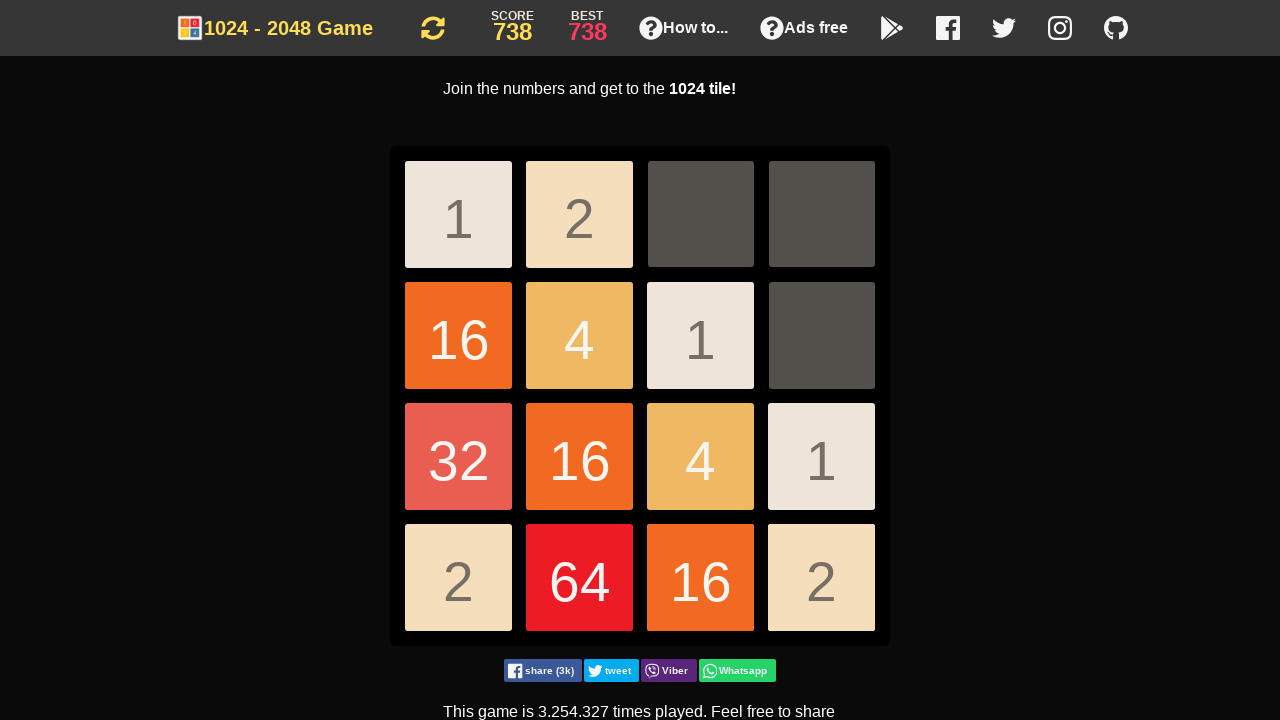

Pressed ArrowDown key
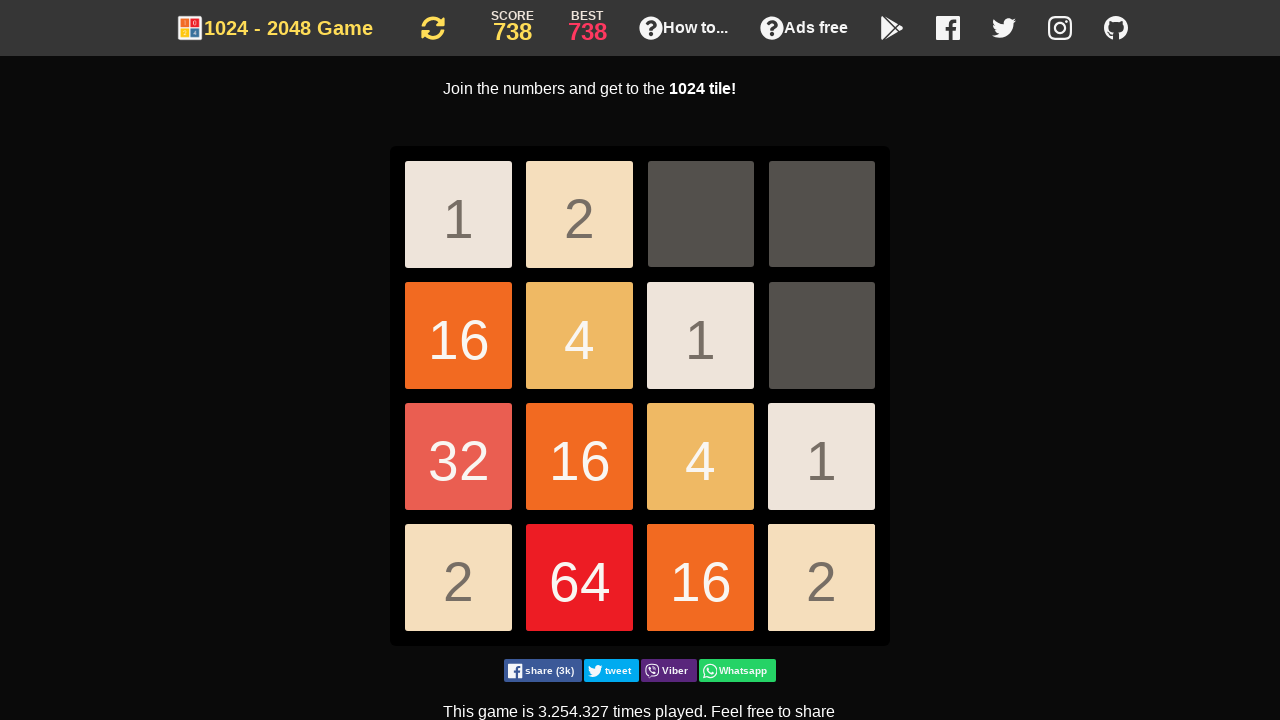

Pressed ArrowDown key
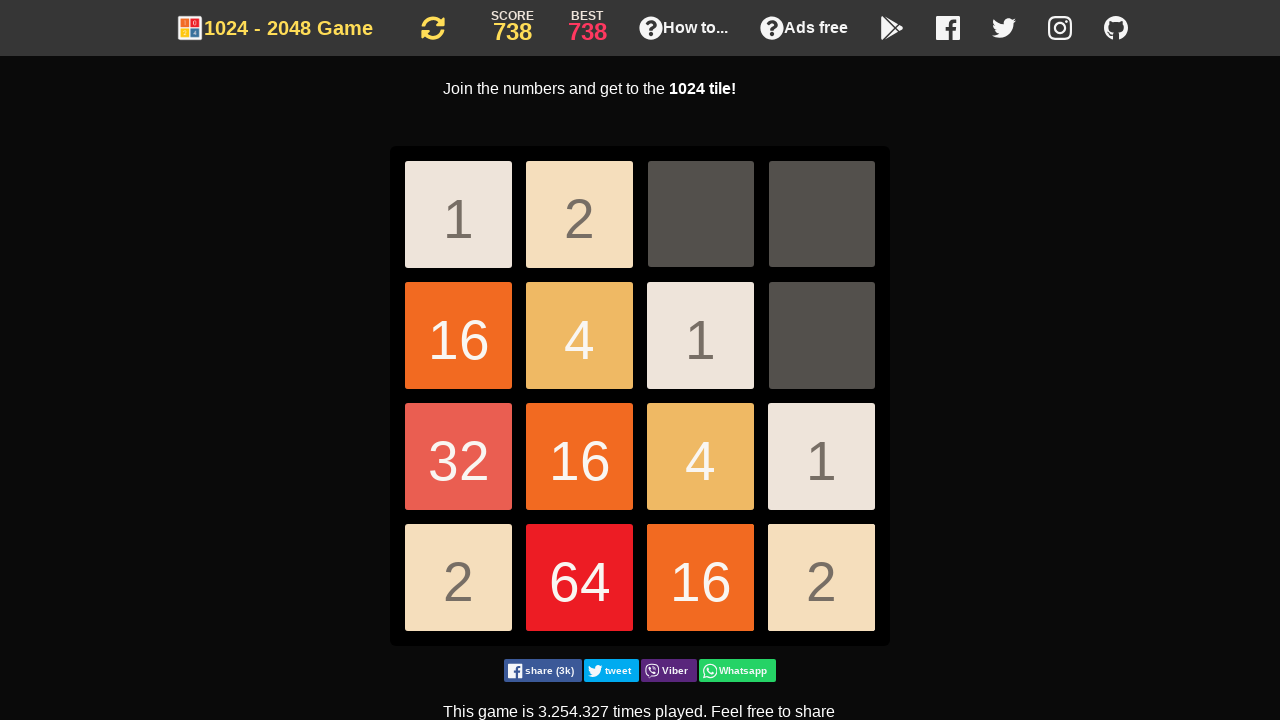

Pressed ArrowDown key
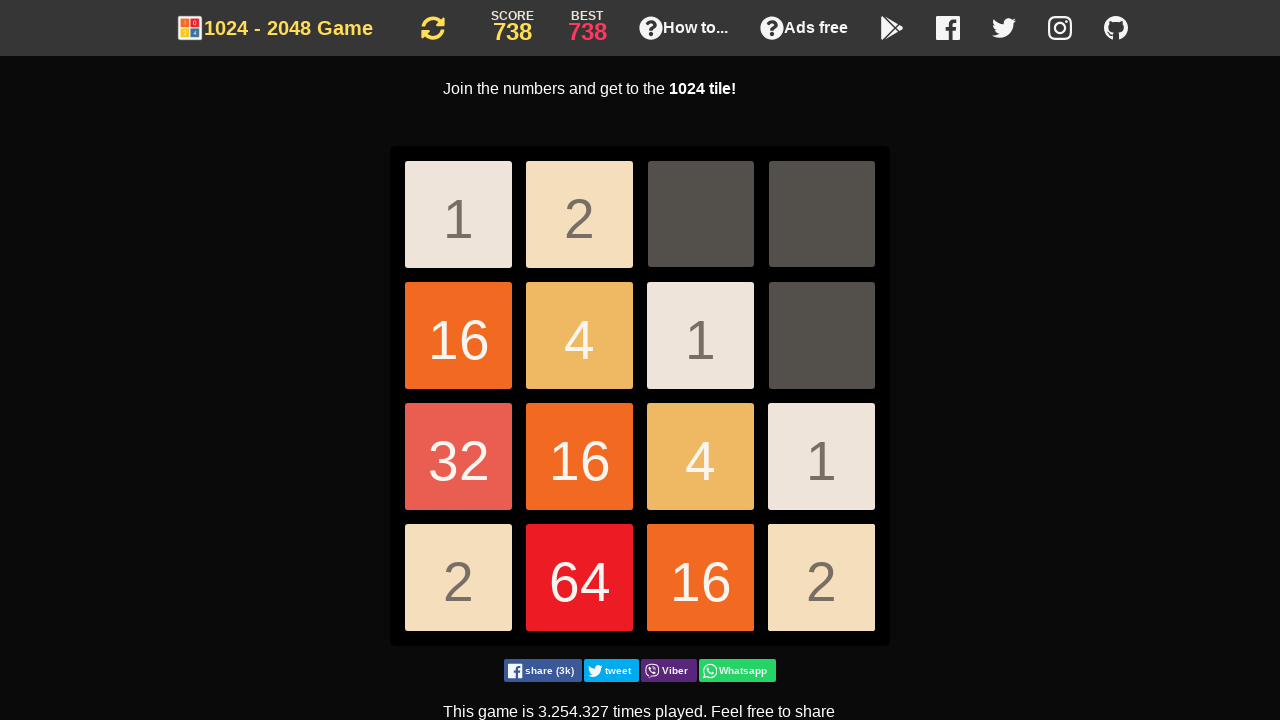

Pressed ArrowDown key
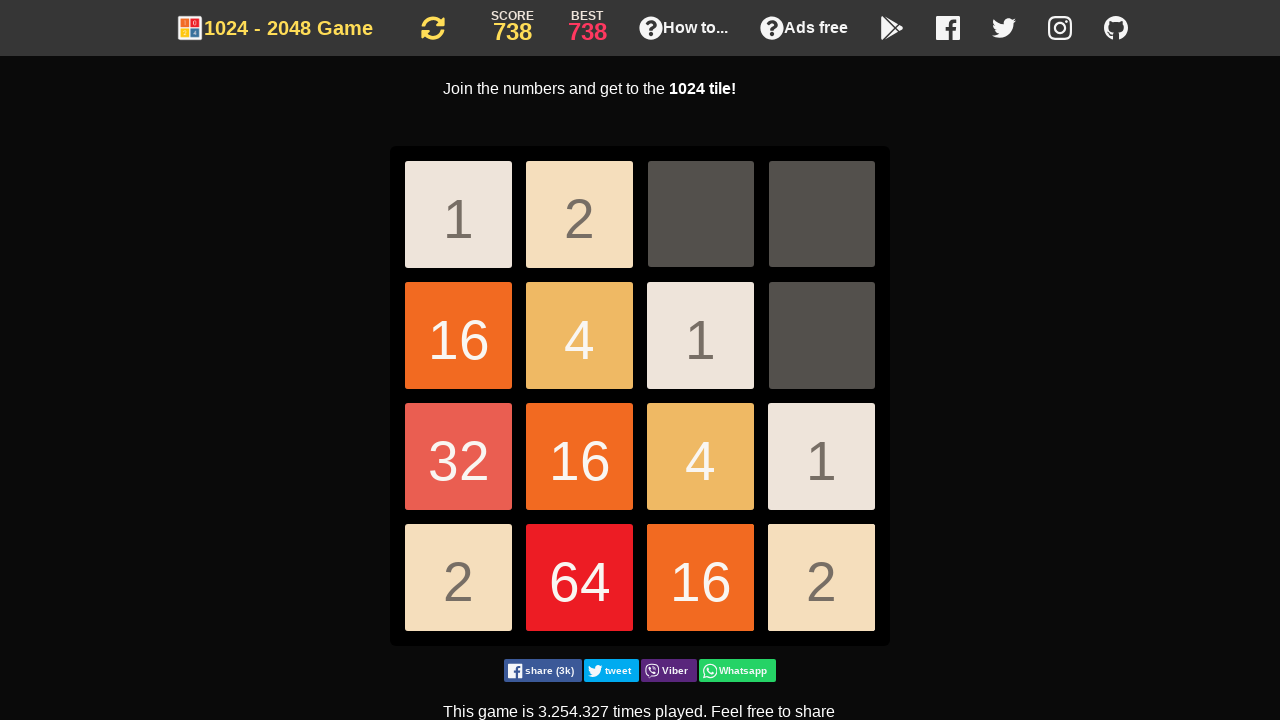

Pressed ArrowDown key
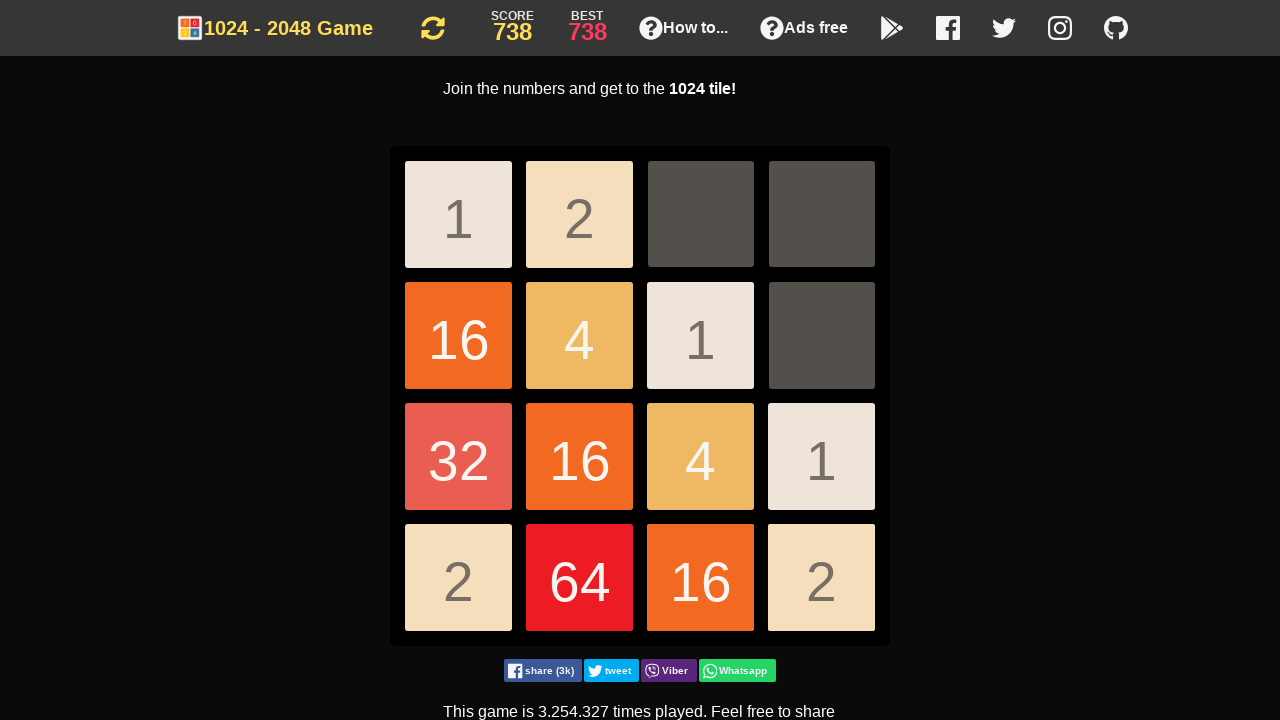

Pressed ArrowDown key
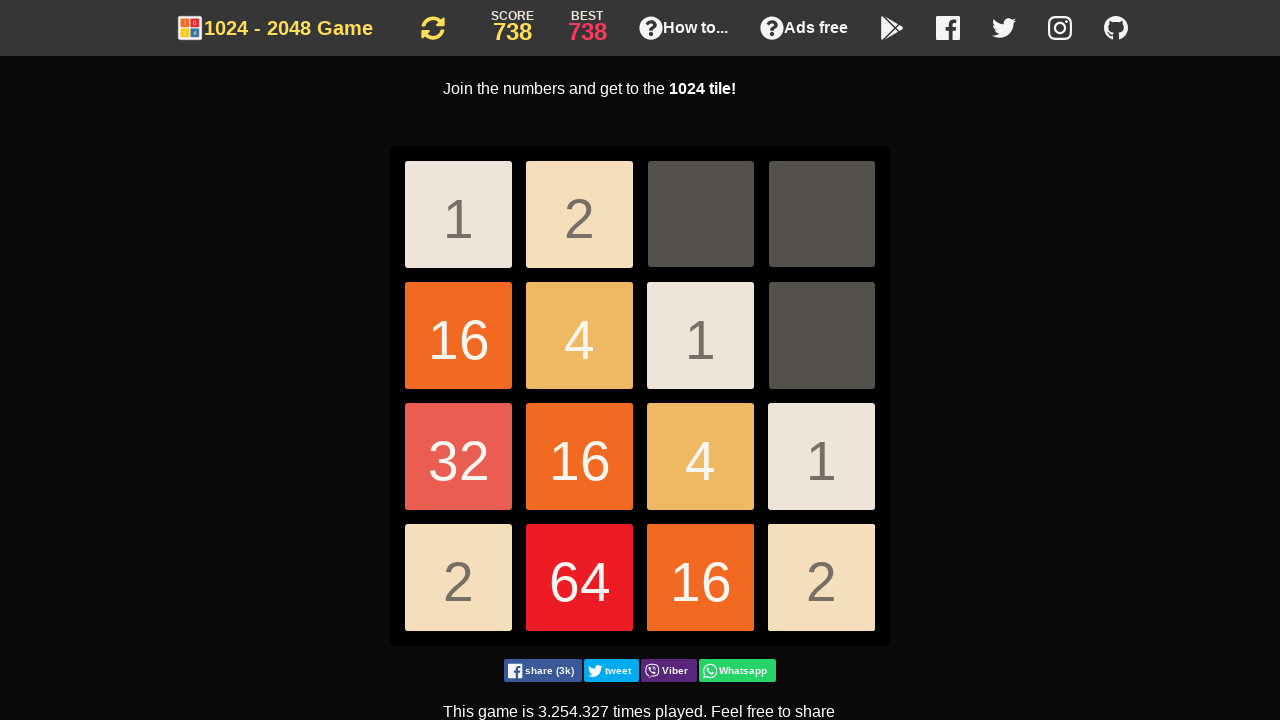

Pressed ArrowDown key
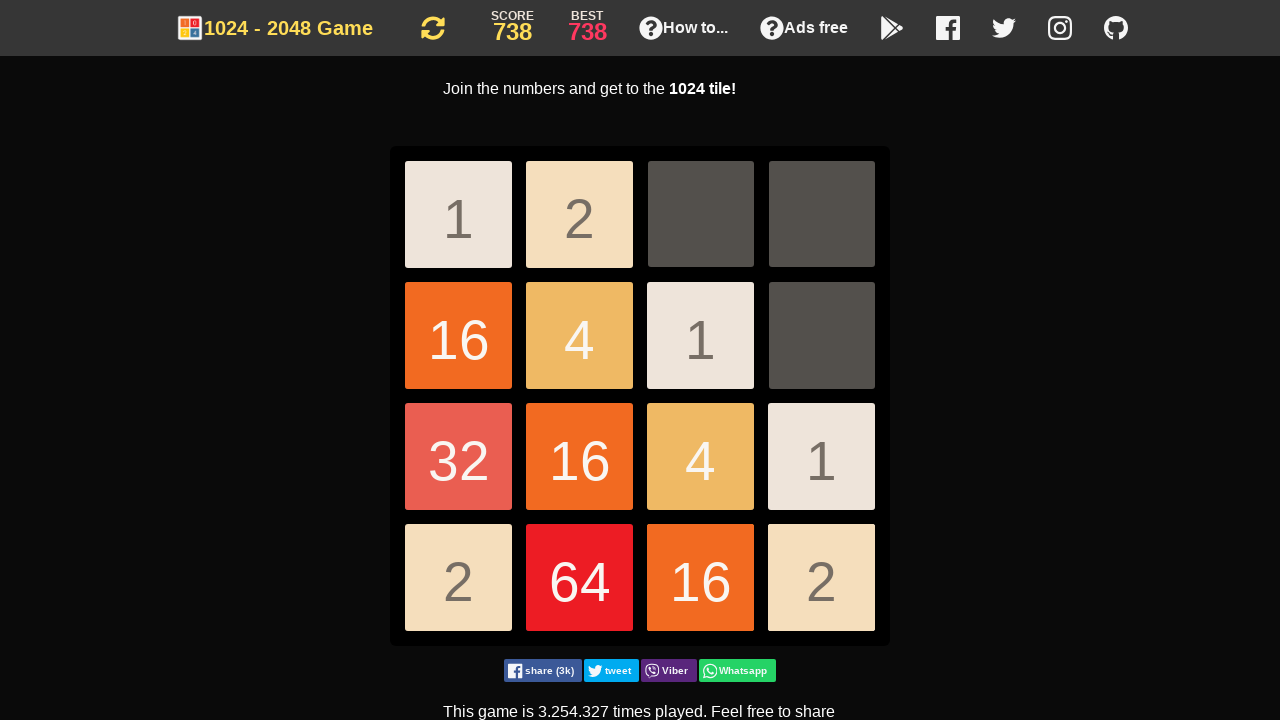

Pressed ArrowDown key
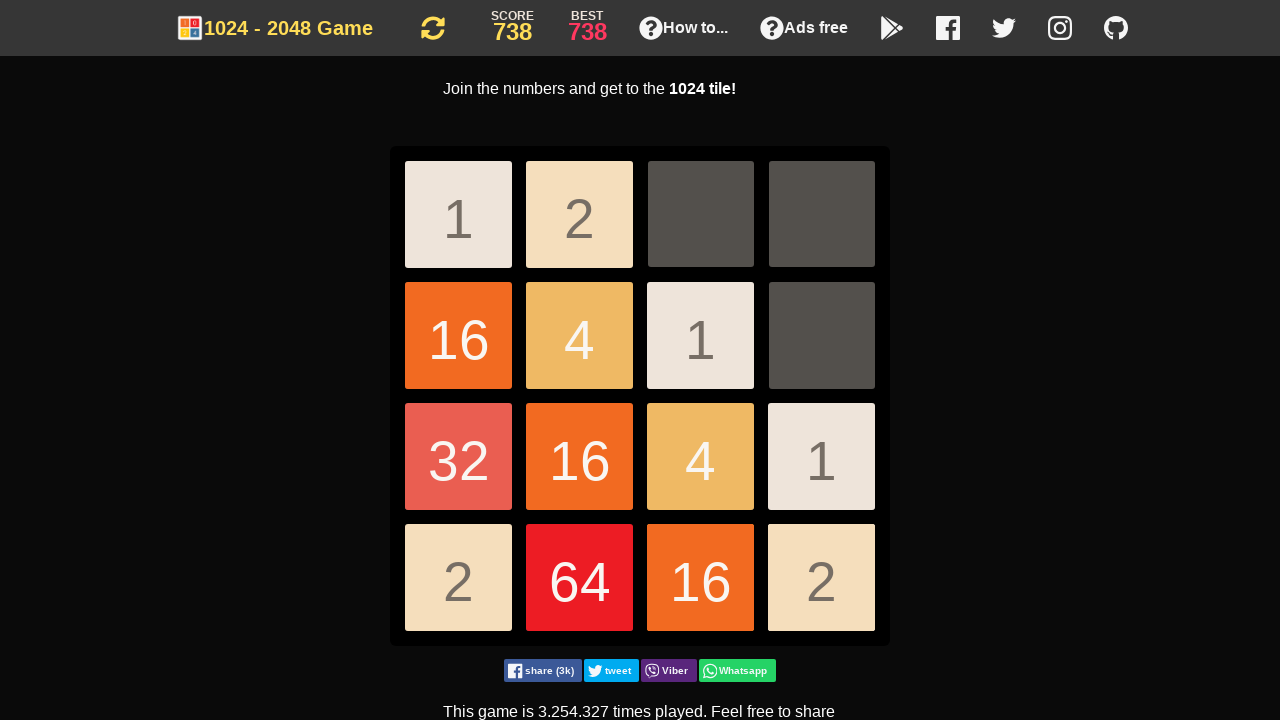

Pressed ArrowDown key
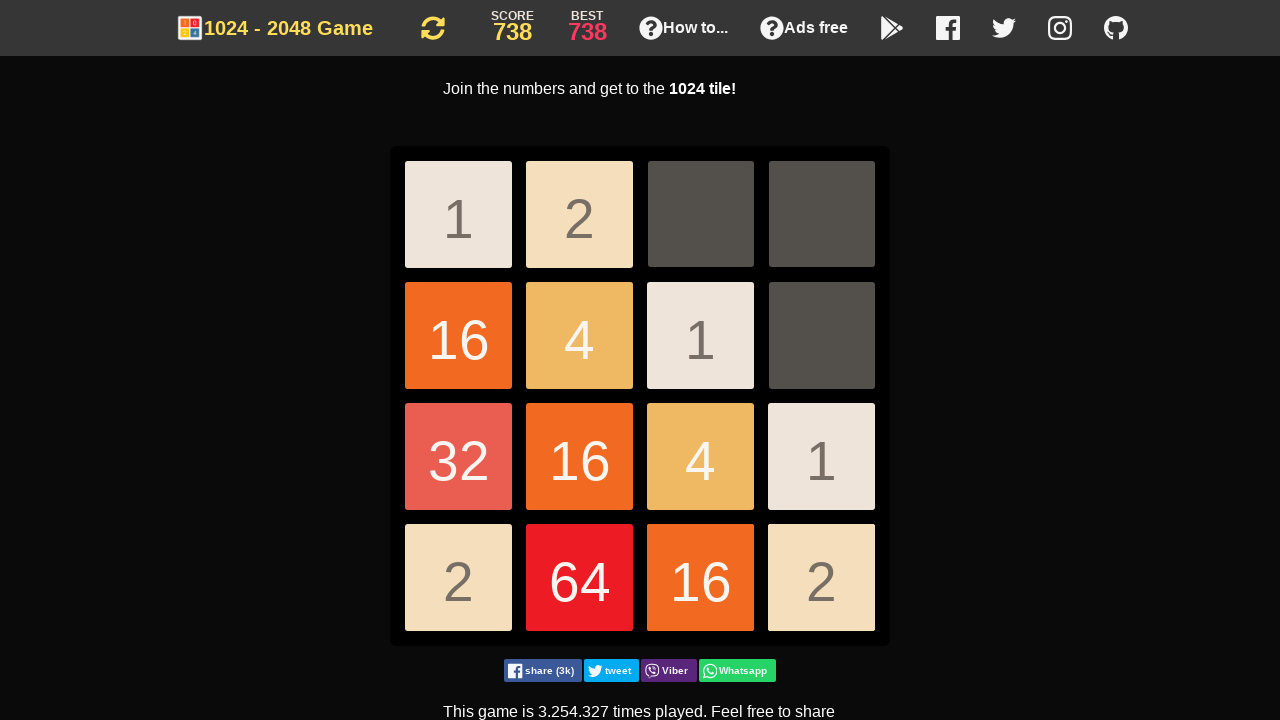

Pressed ArrowDown key
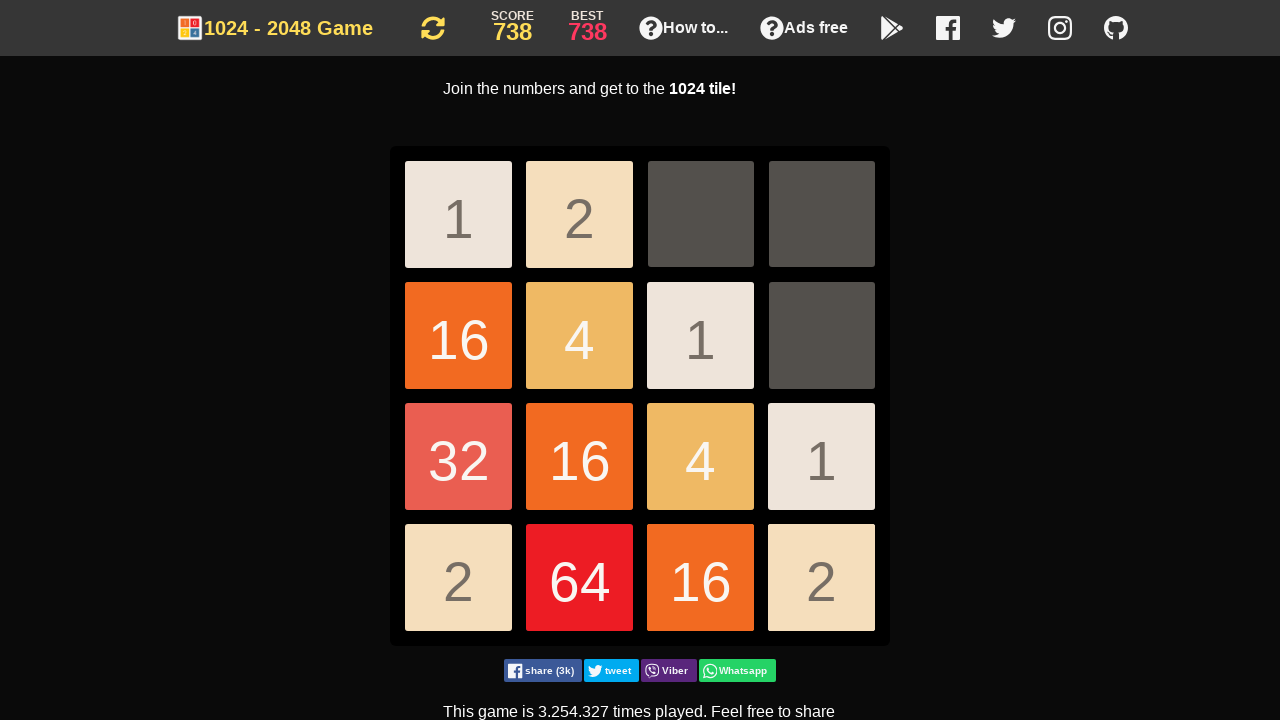

Pressed ArrowLeft key
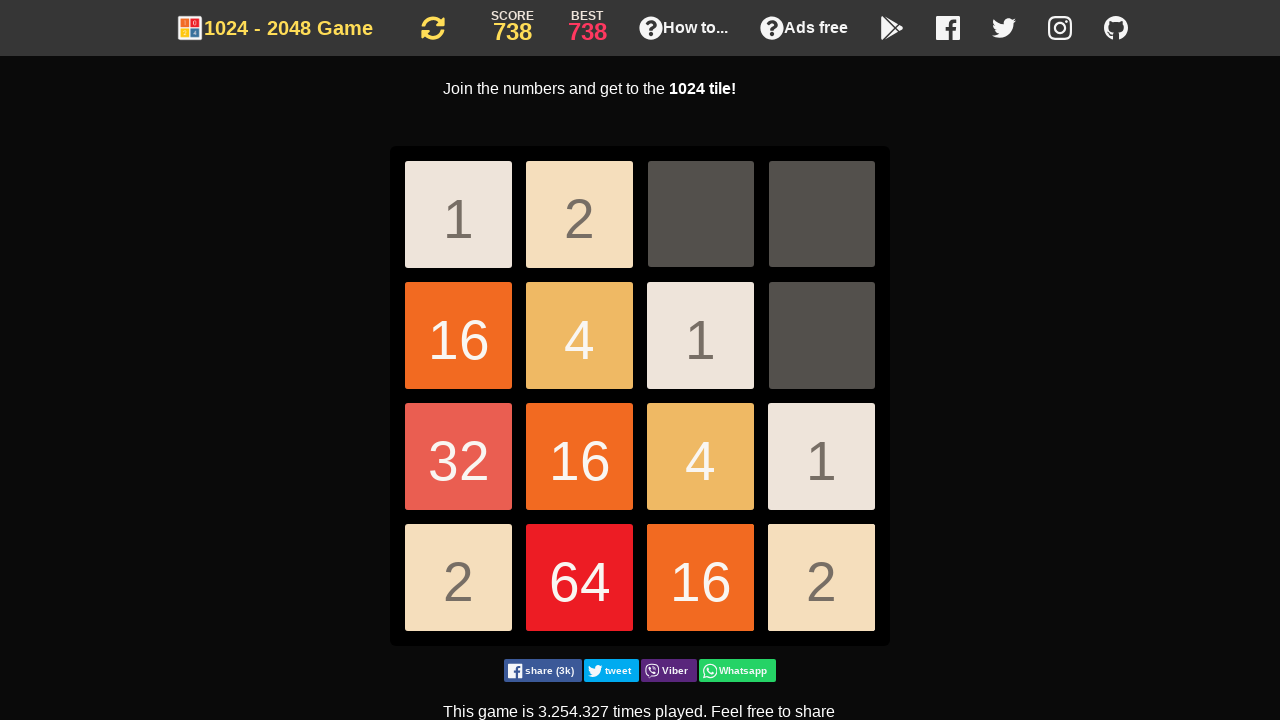

Pressed ArrowRight key
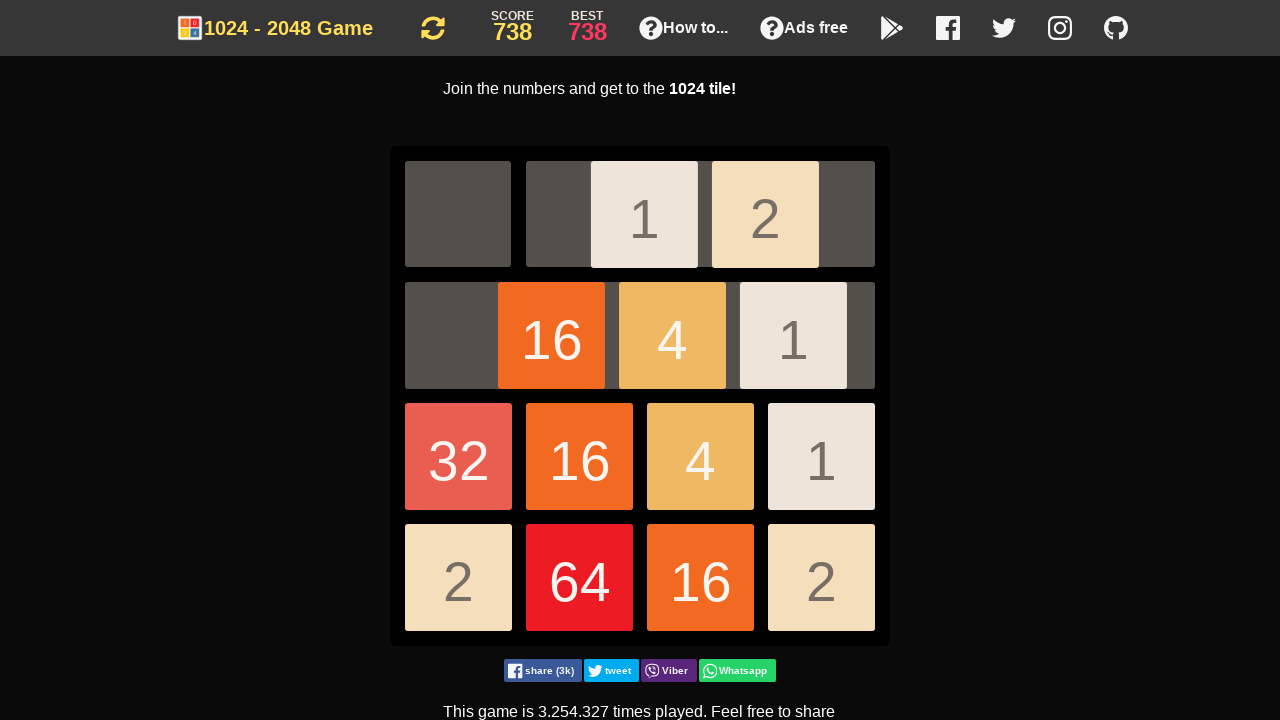

Pressed ArrowLeft key
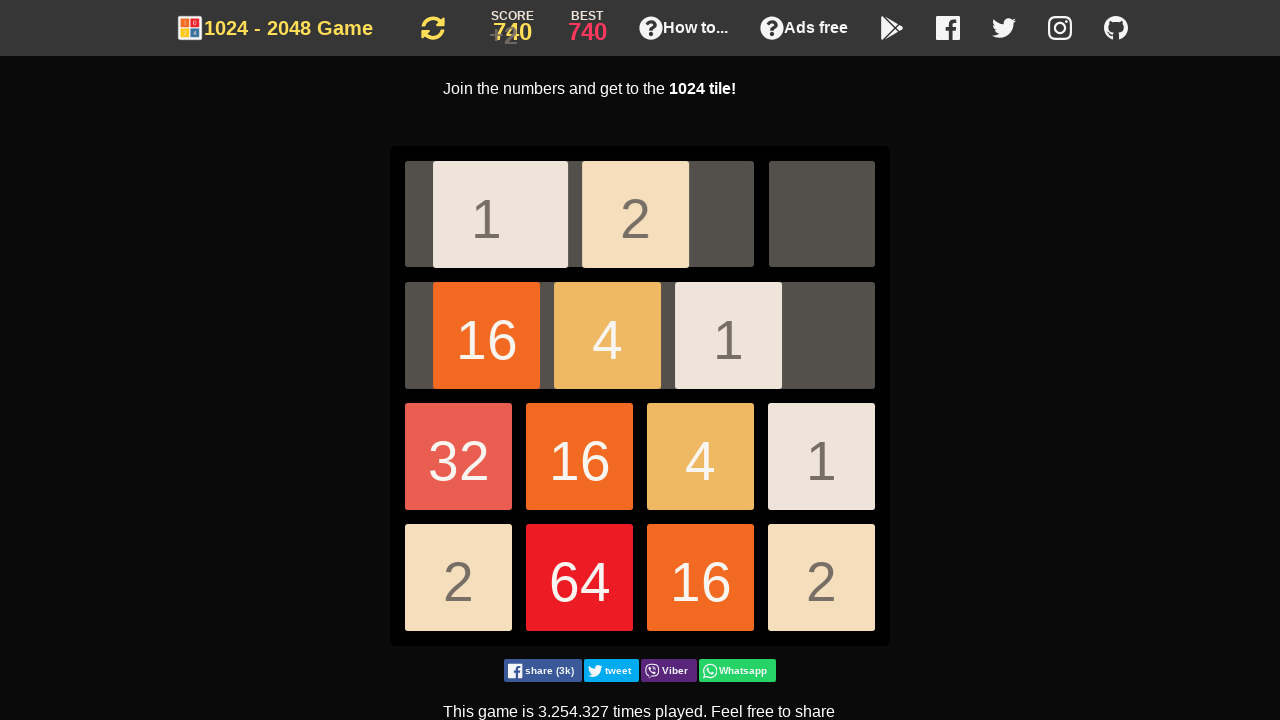

Reloaded the page to continue playing
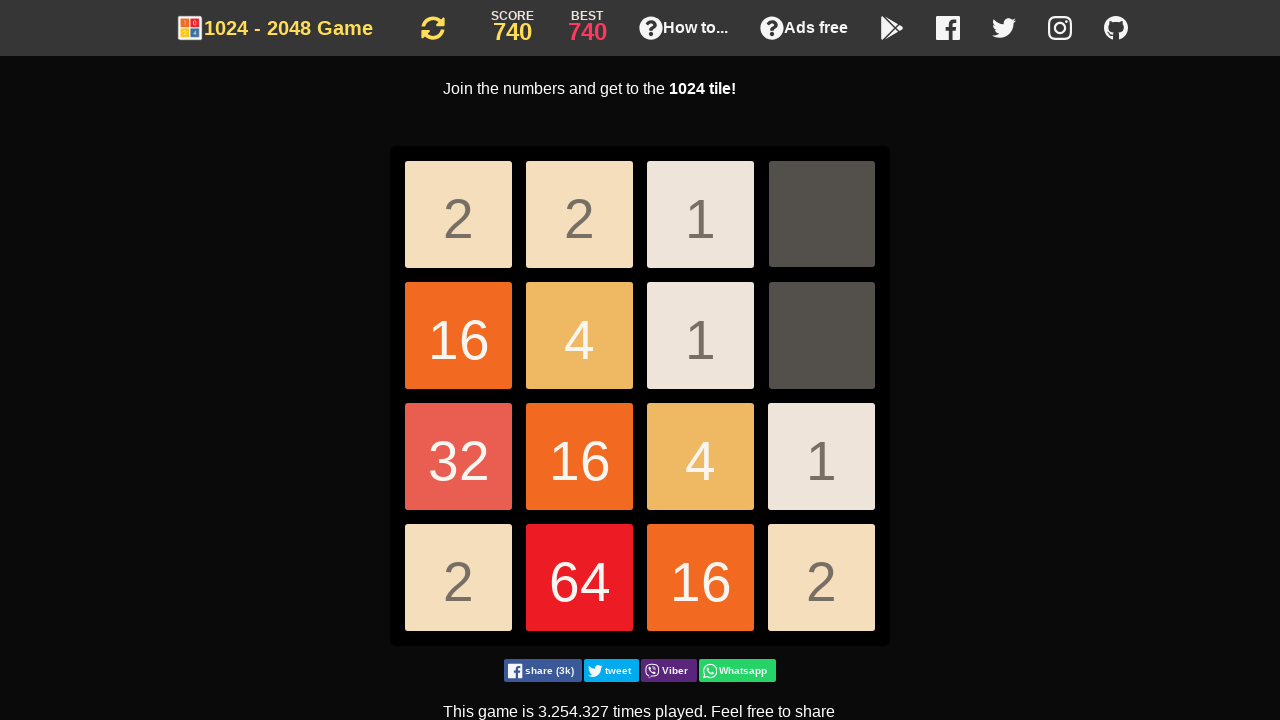

Waited for game to reload (domcontentloaded)
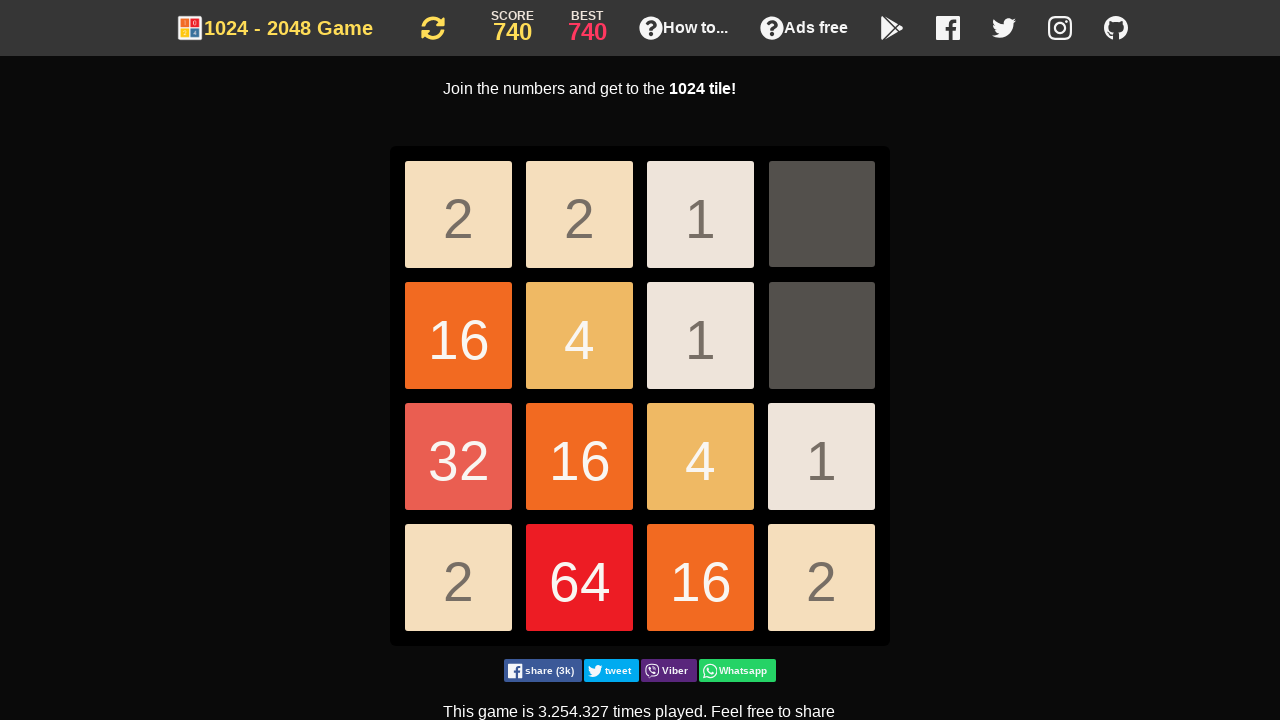

Pressed ArrowDown key
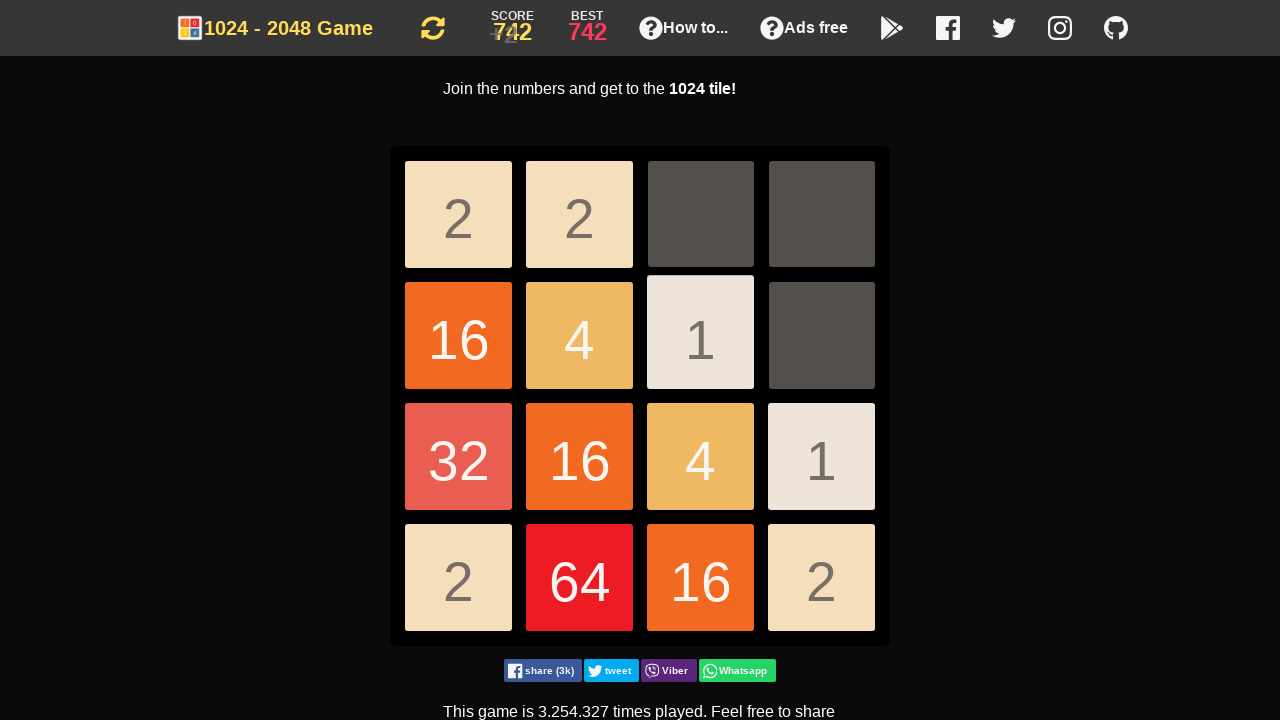

Pressed ArrowDown key
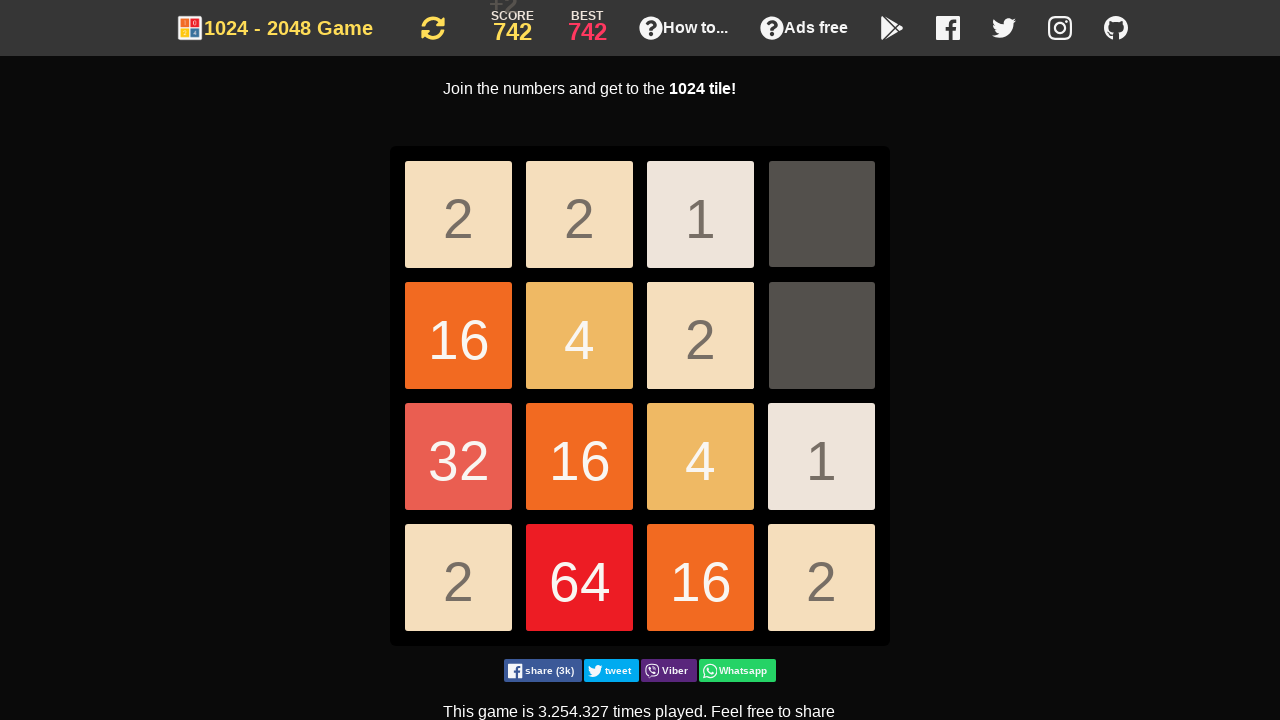

Pressed ArrowDown key
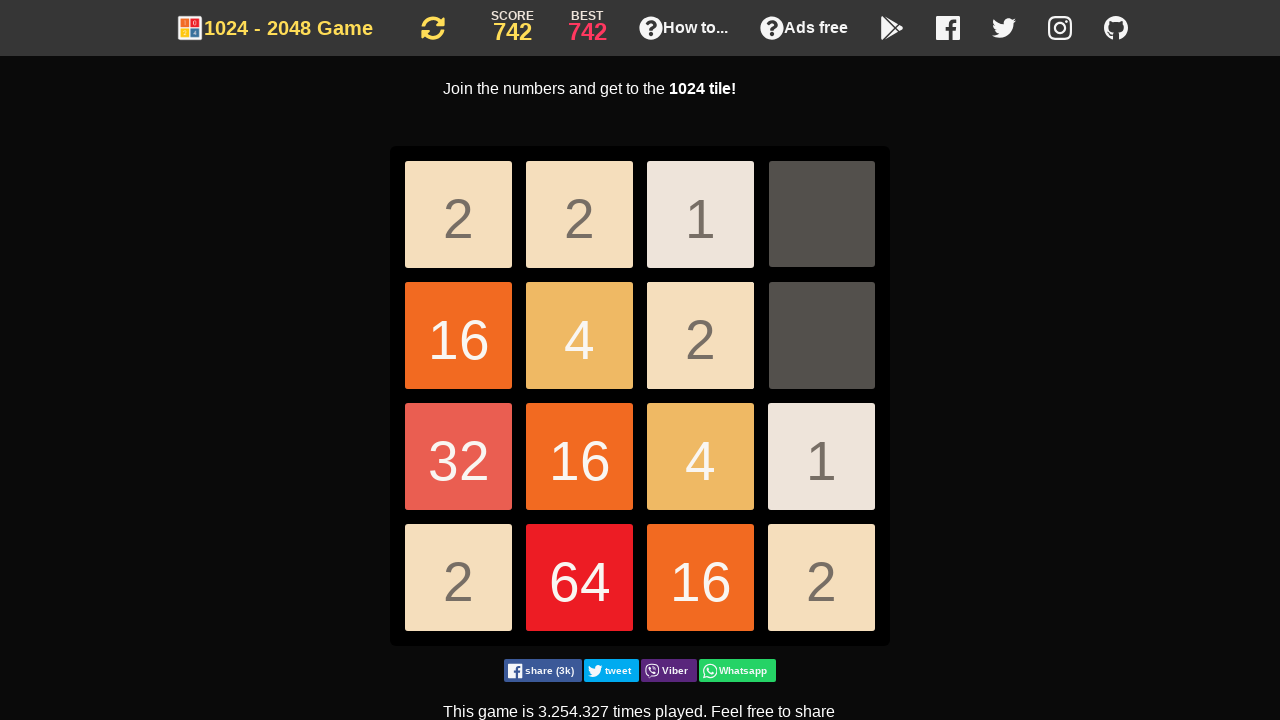

Pressed ArrowDown key
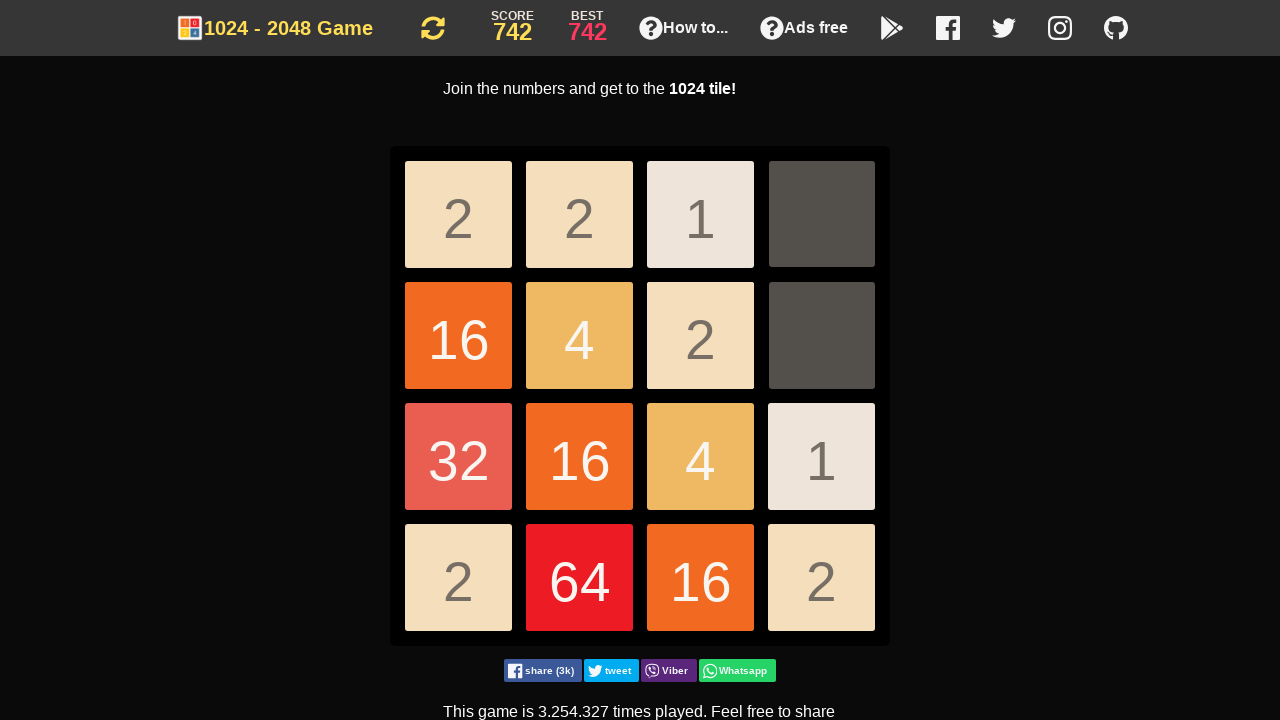

Pressed ArrowDown key
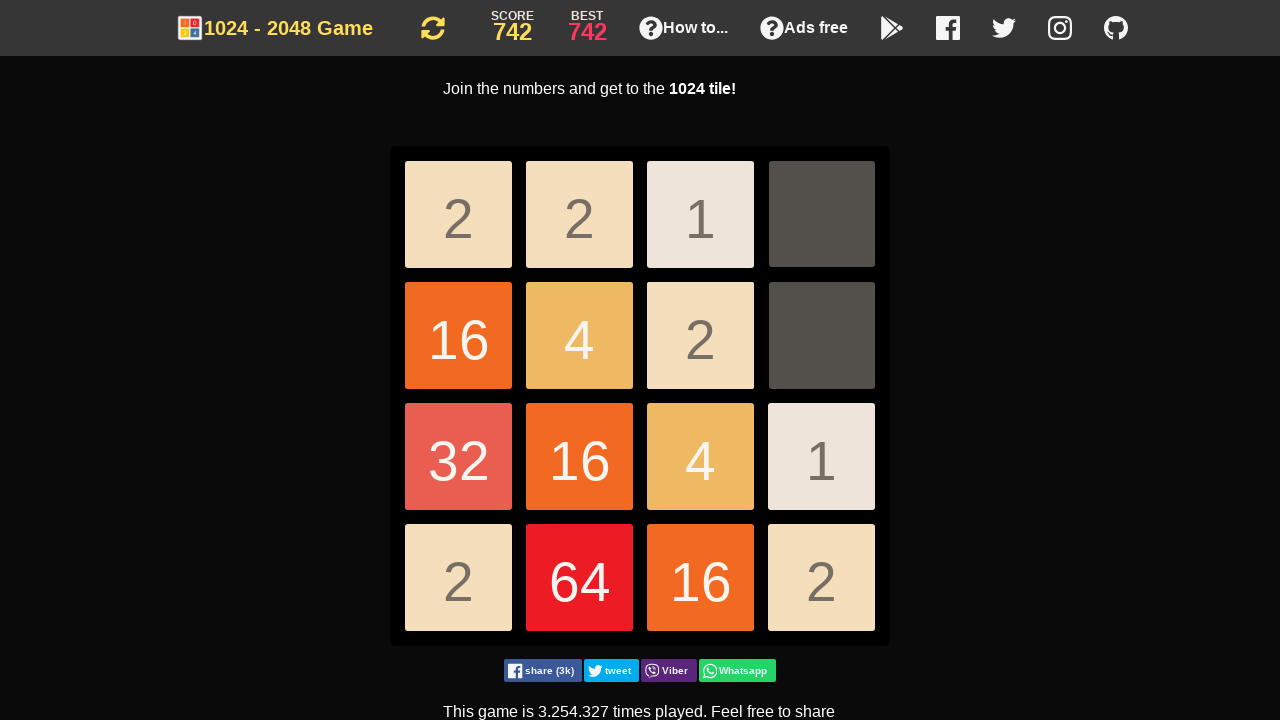

Pressed ArrowDown key
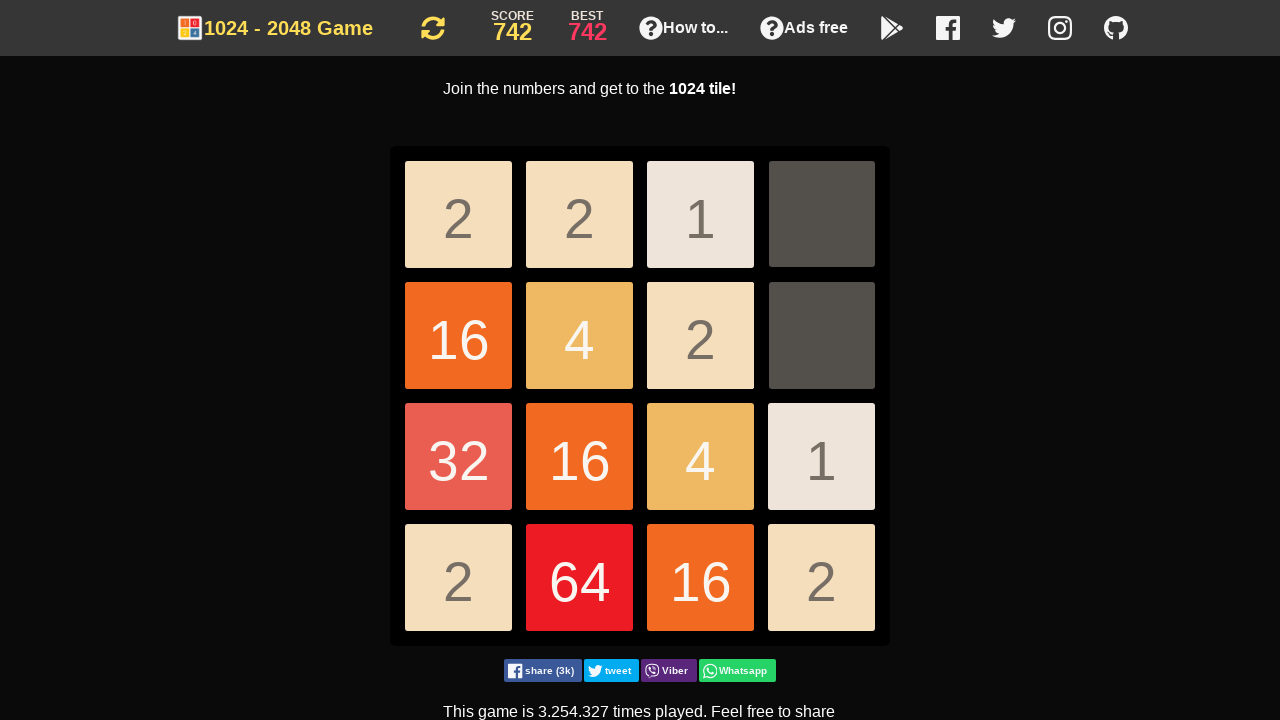

Pressed ArrowDown key
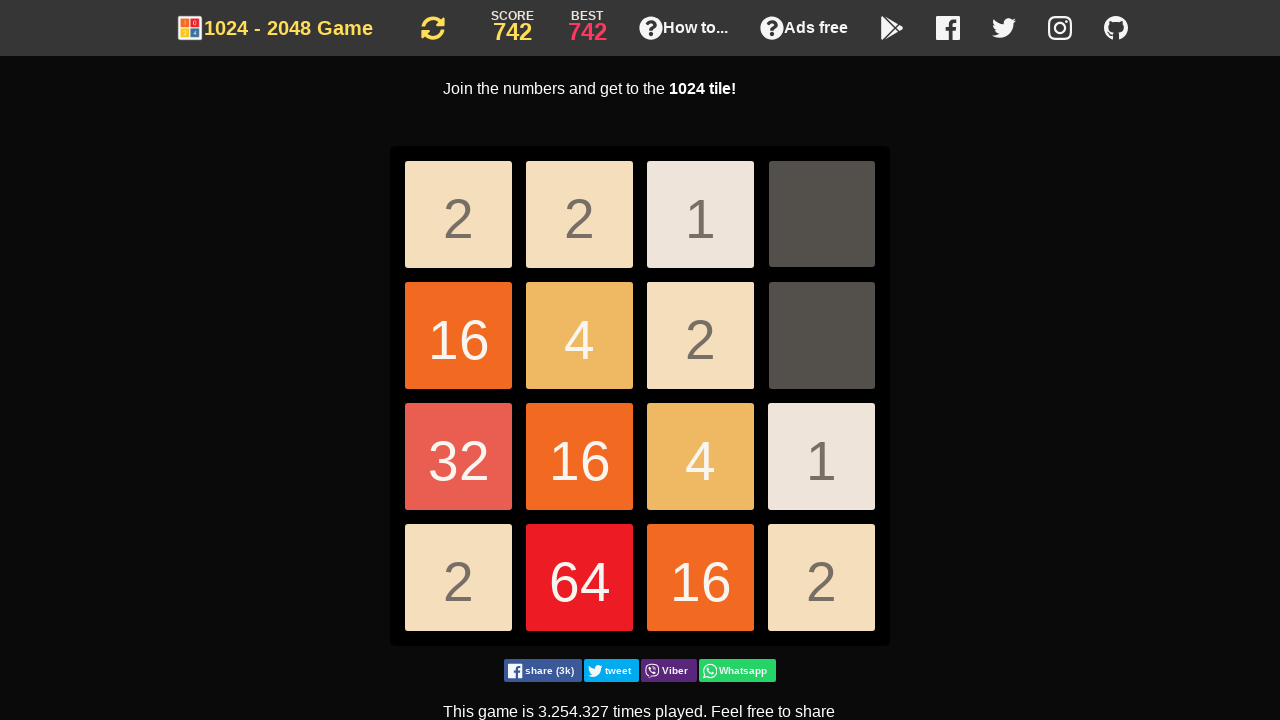

Pressed ArrowDown key
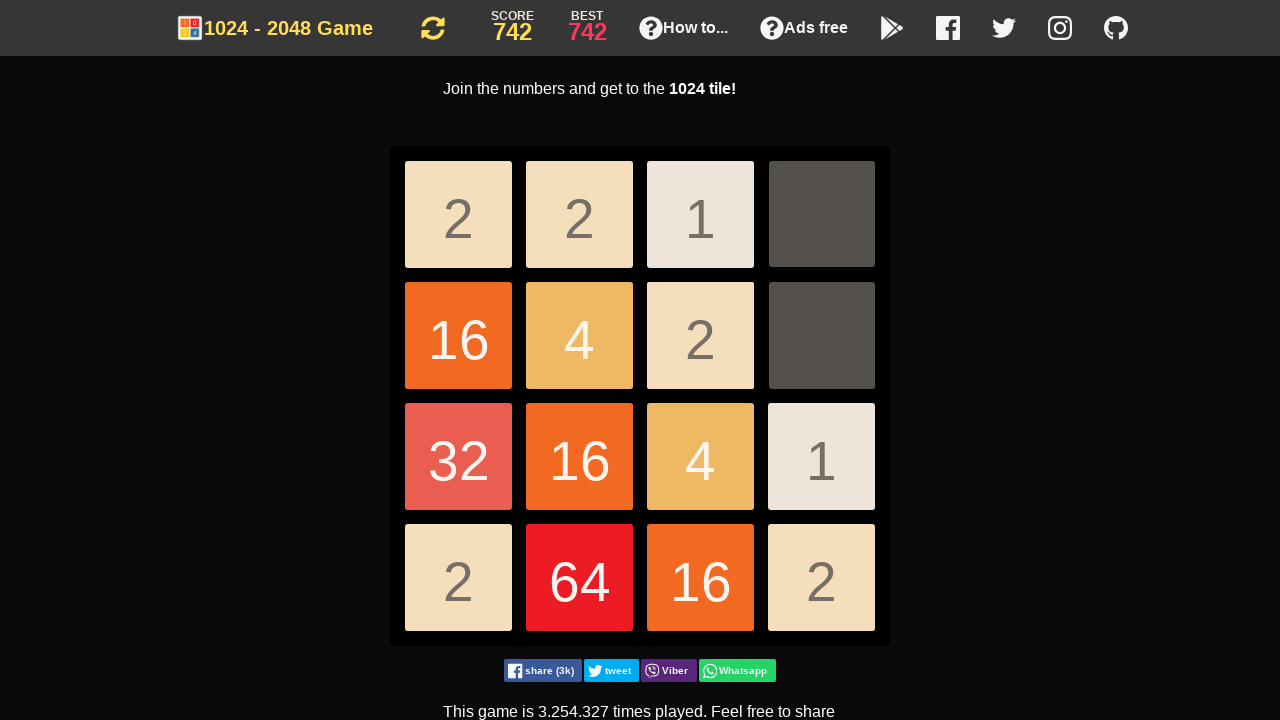

Pressed ArrowDown key
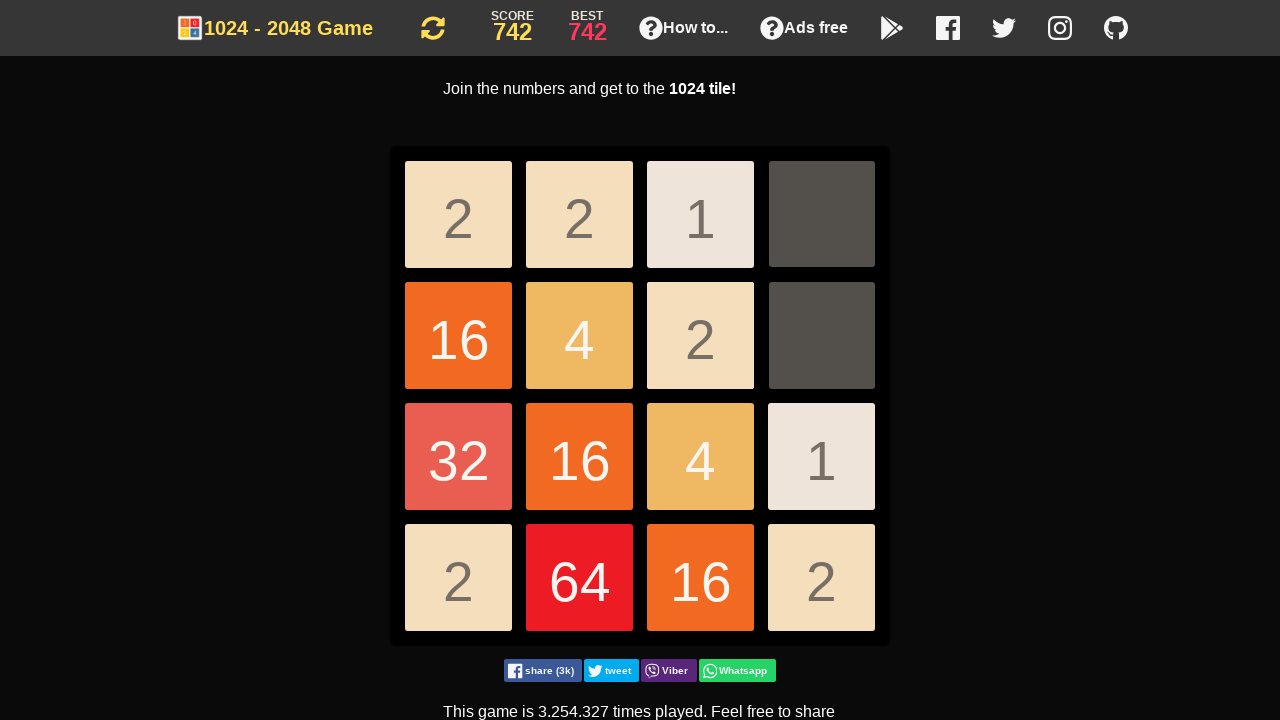

Pressed ArrowDown key
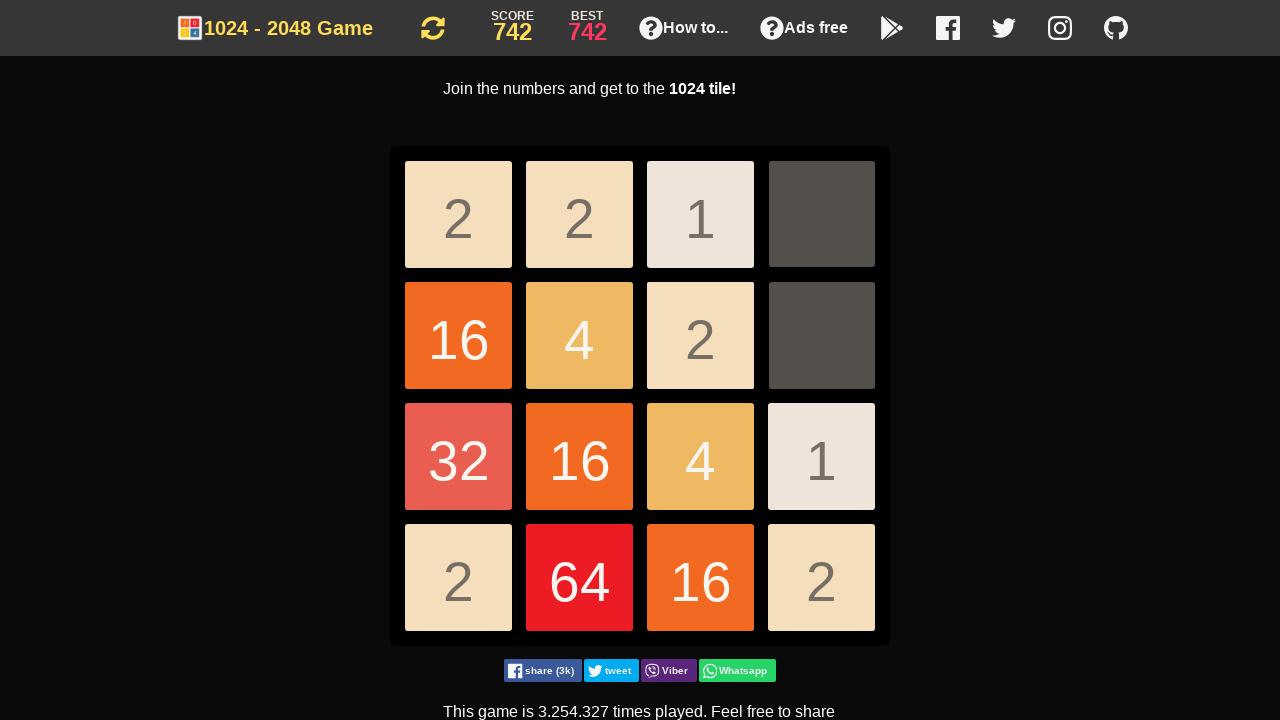

Pressed ArrowLeft key
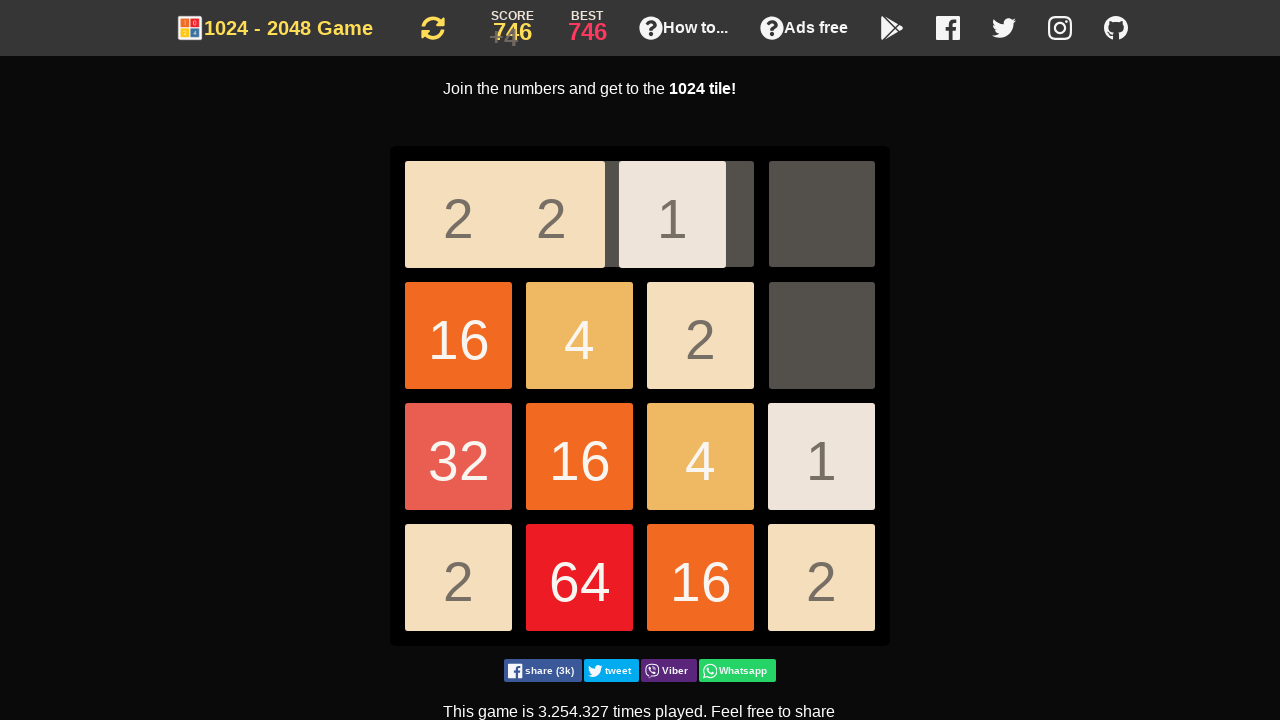

Pressed ArrowDown key
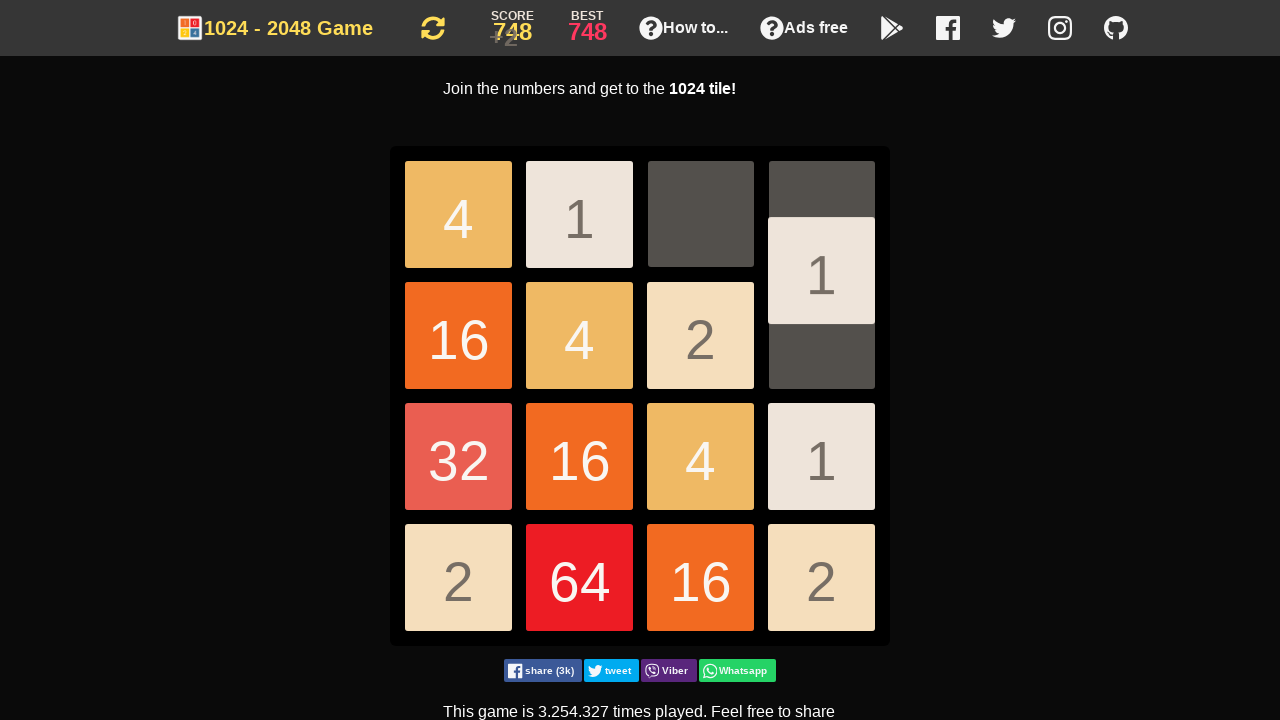

Pressed ArrowDown key
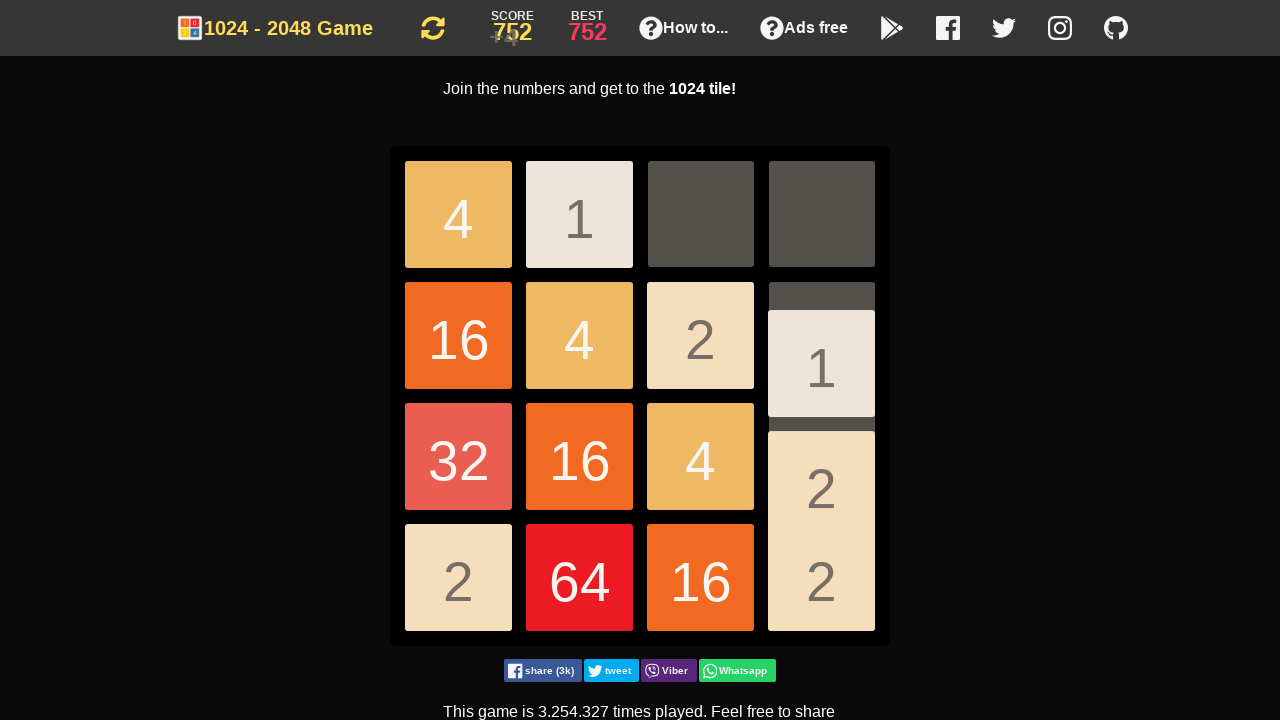

Pressed ArrowDown key
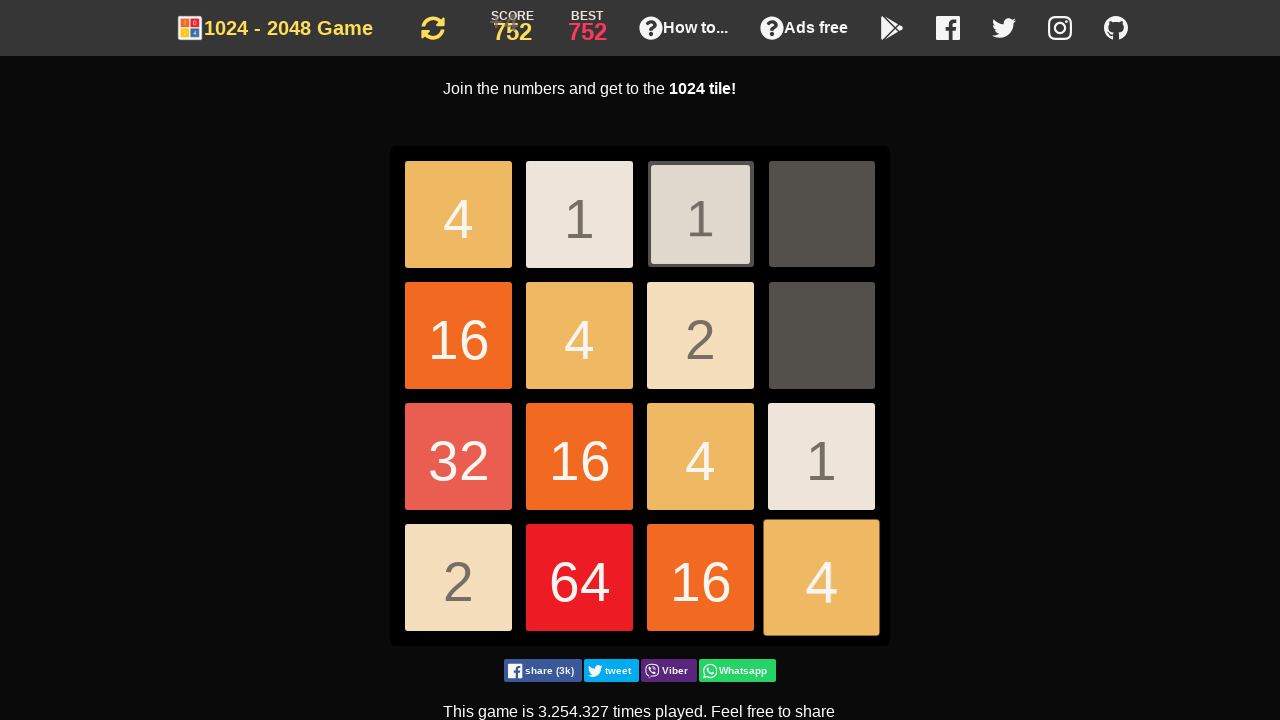

Pressed ArrowDown key
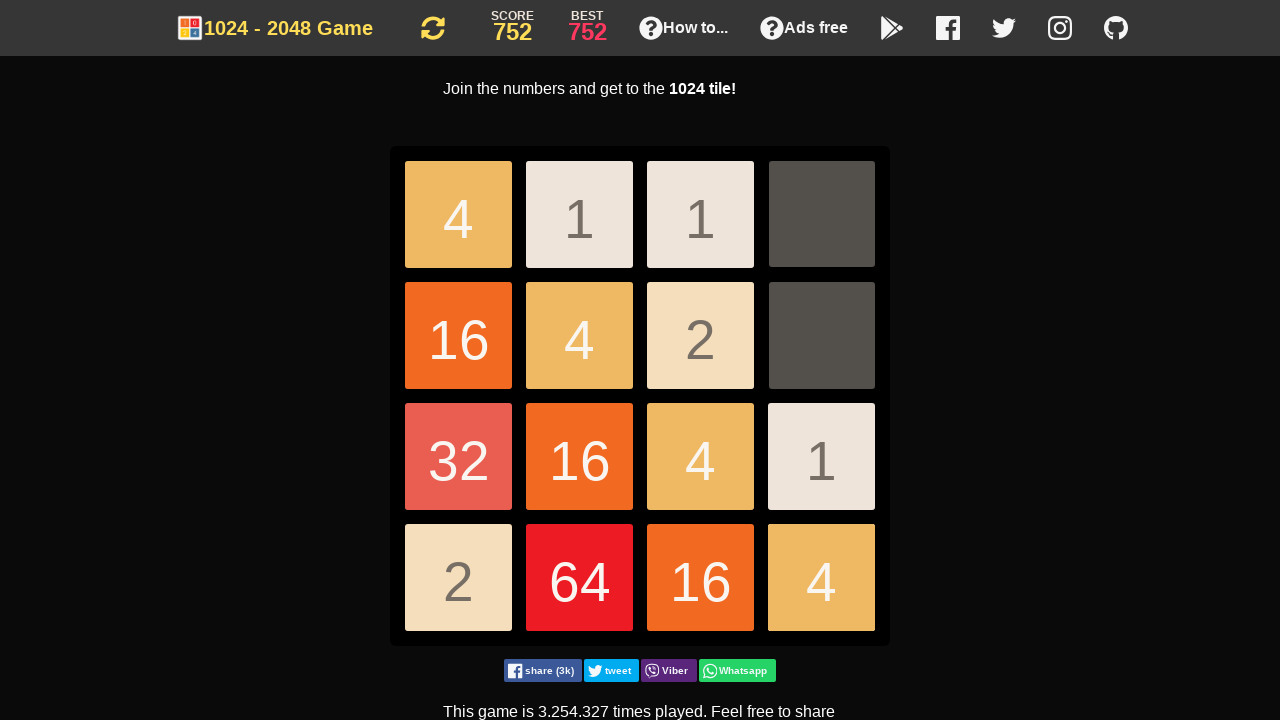

Pressed ArrowDown key
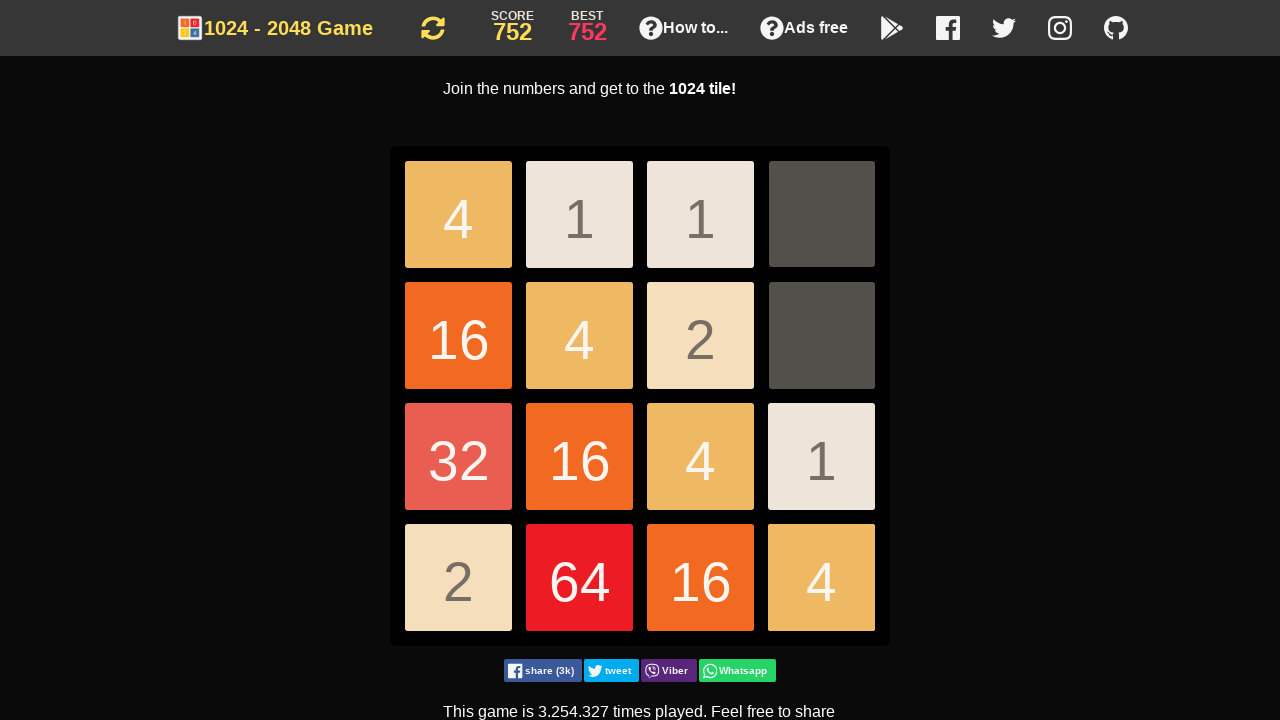

Pressed ArrowDown key
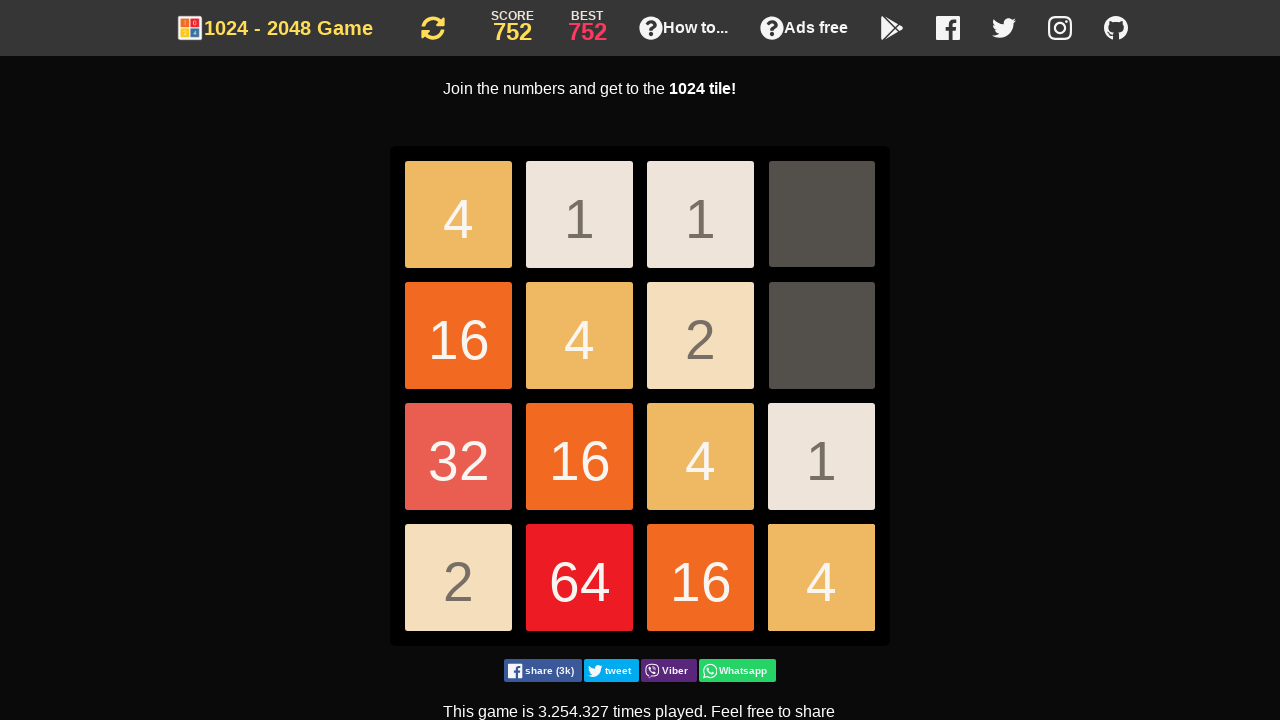

Pressed ArrowDown key
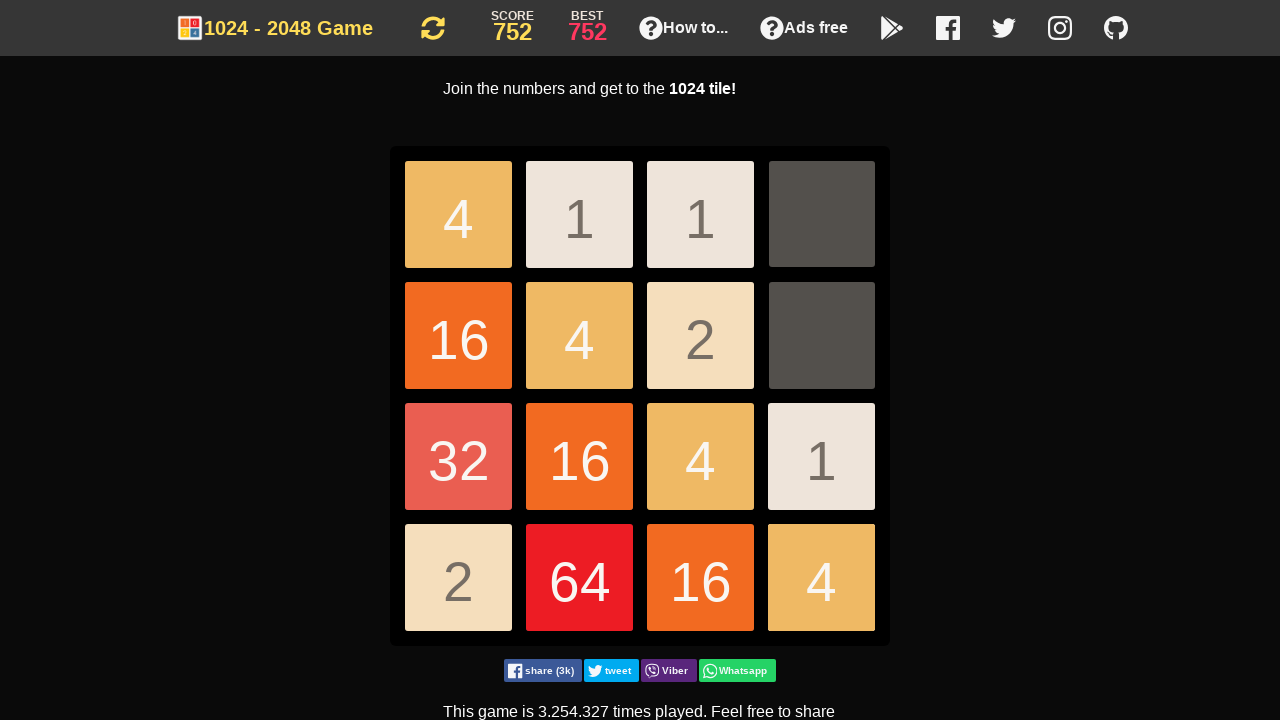

Pressed ArrowDown key
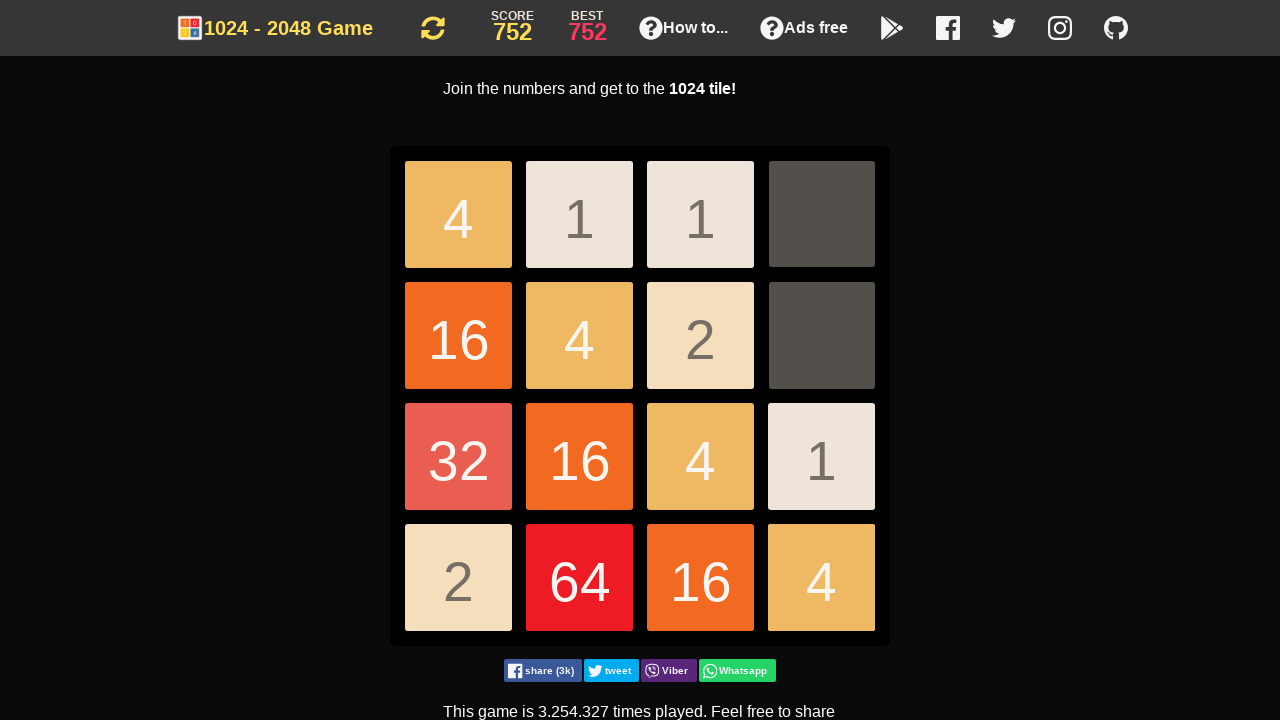

Pressed ArrowDown key
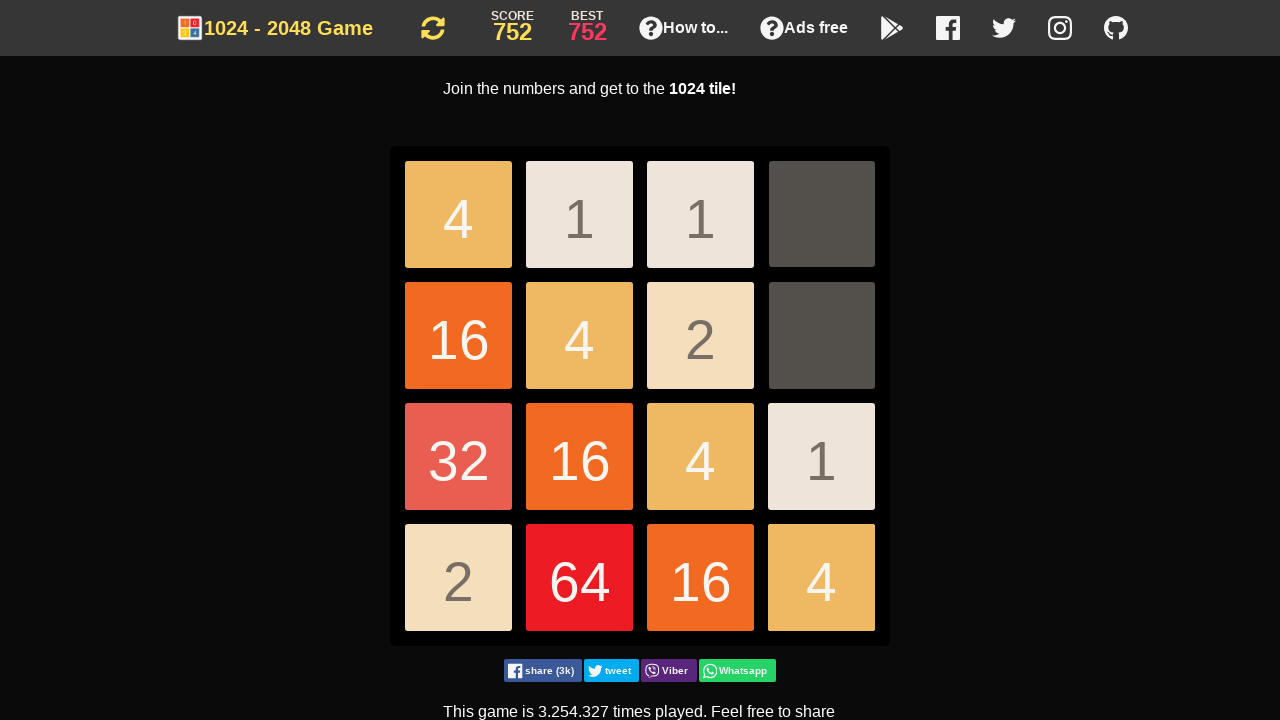

Pressed ArrowDown key
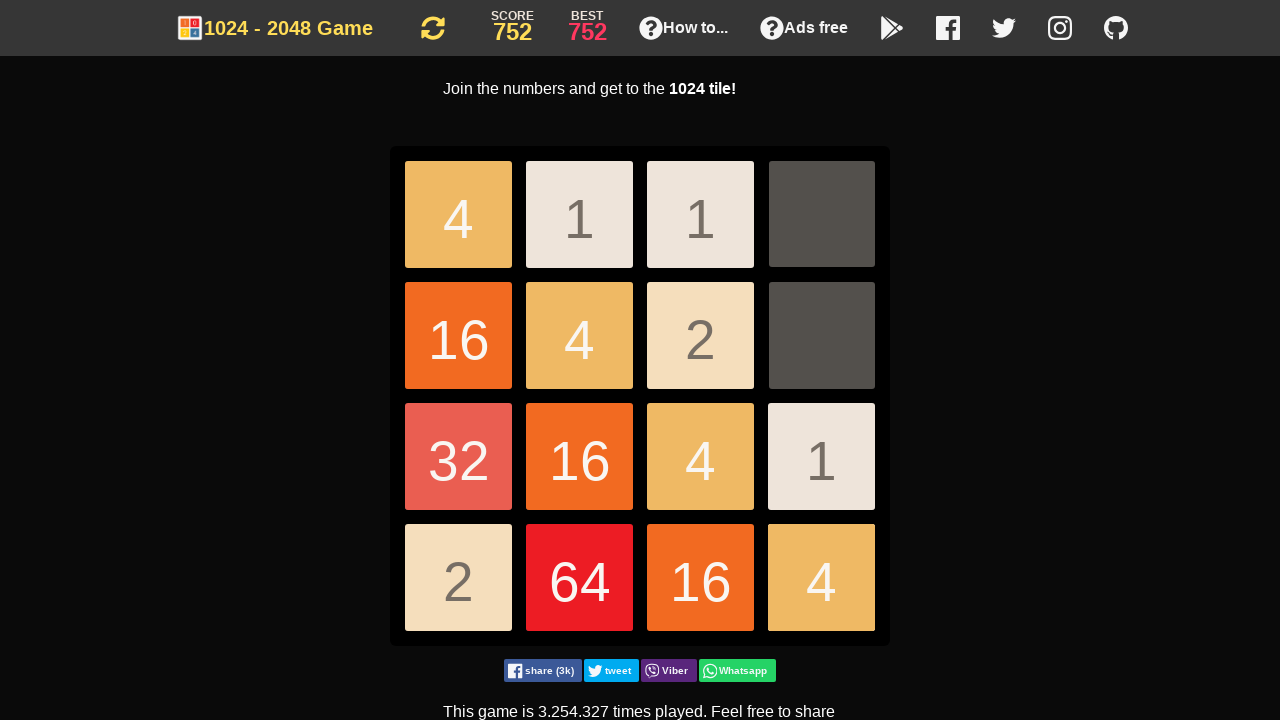

Pressed ArrowLeft key
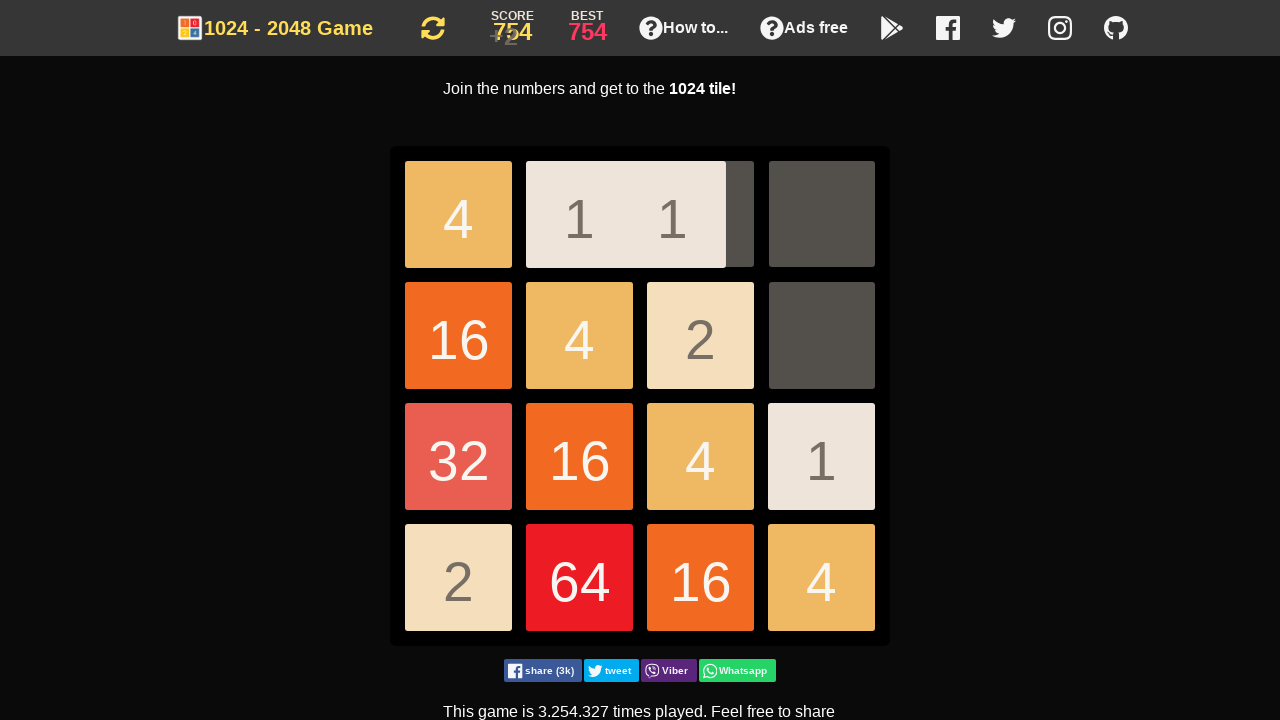

Pressed ArrowDown key
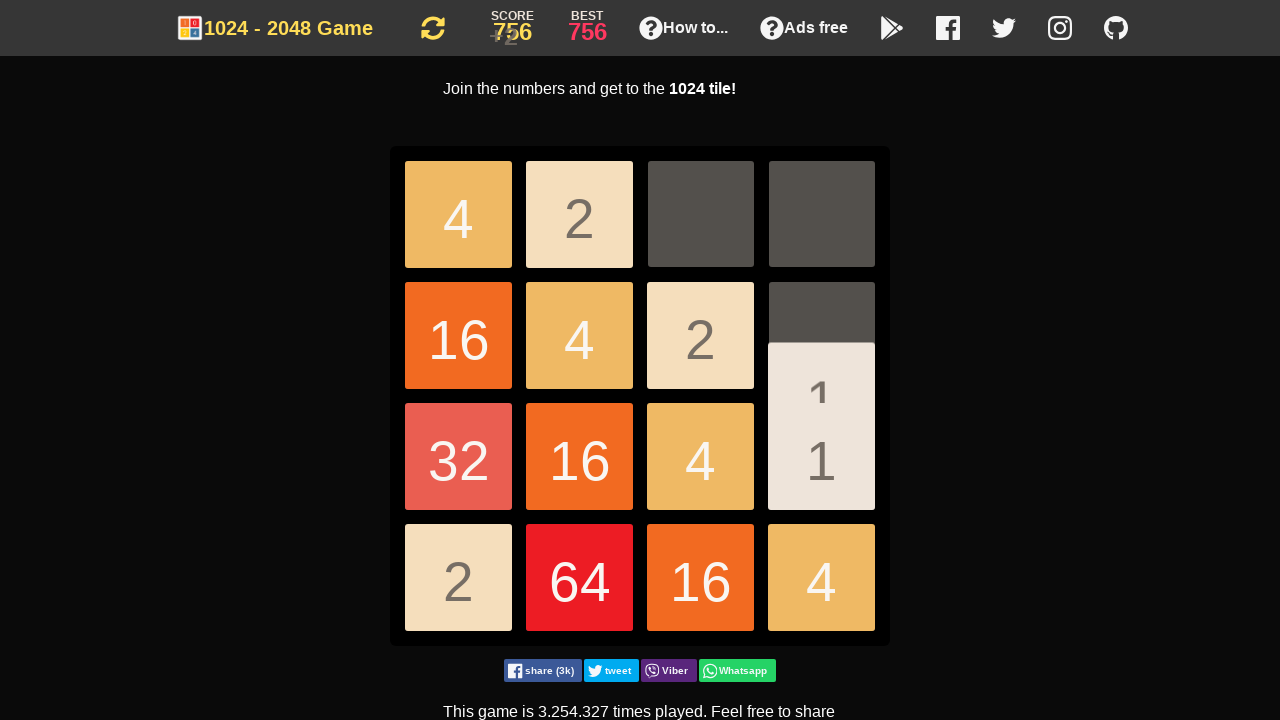

Pressed ArrowDown key
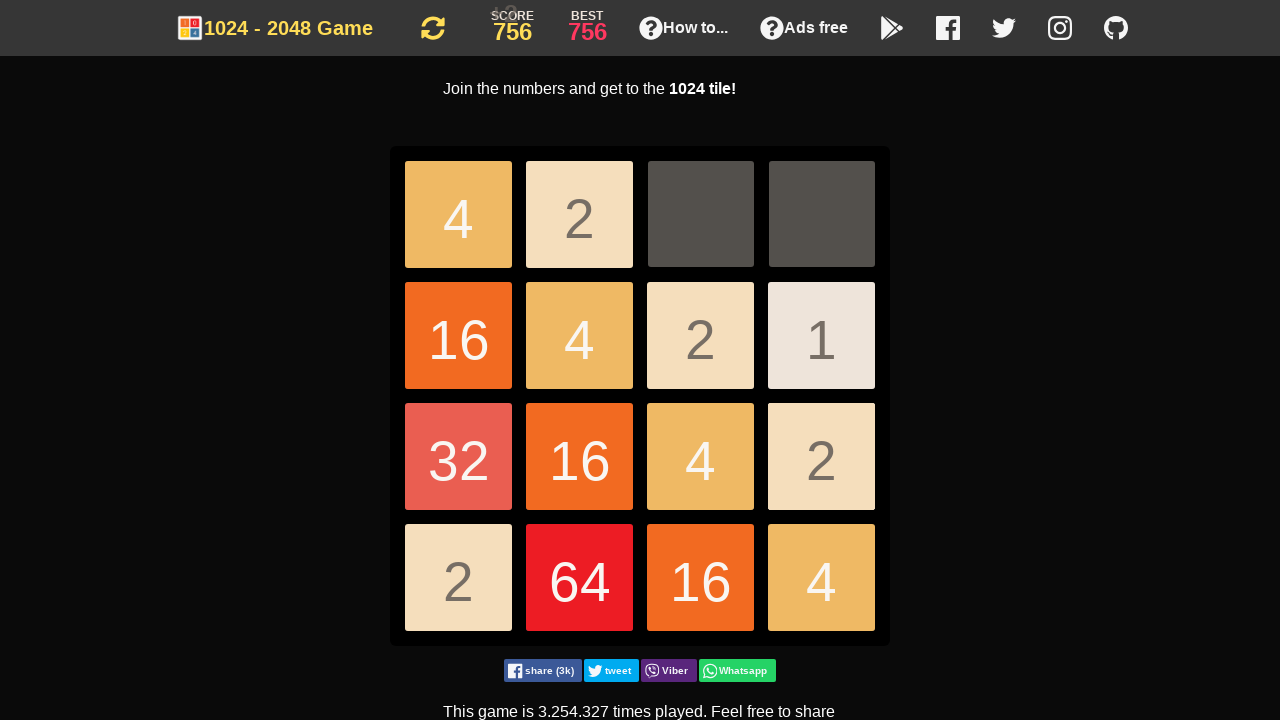

Pressed ArrowDown key
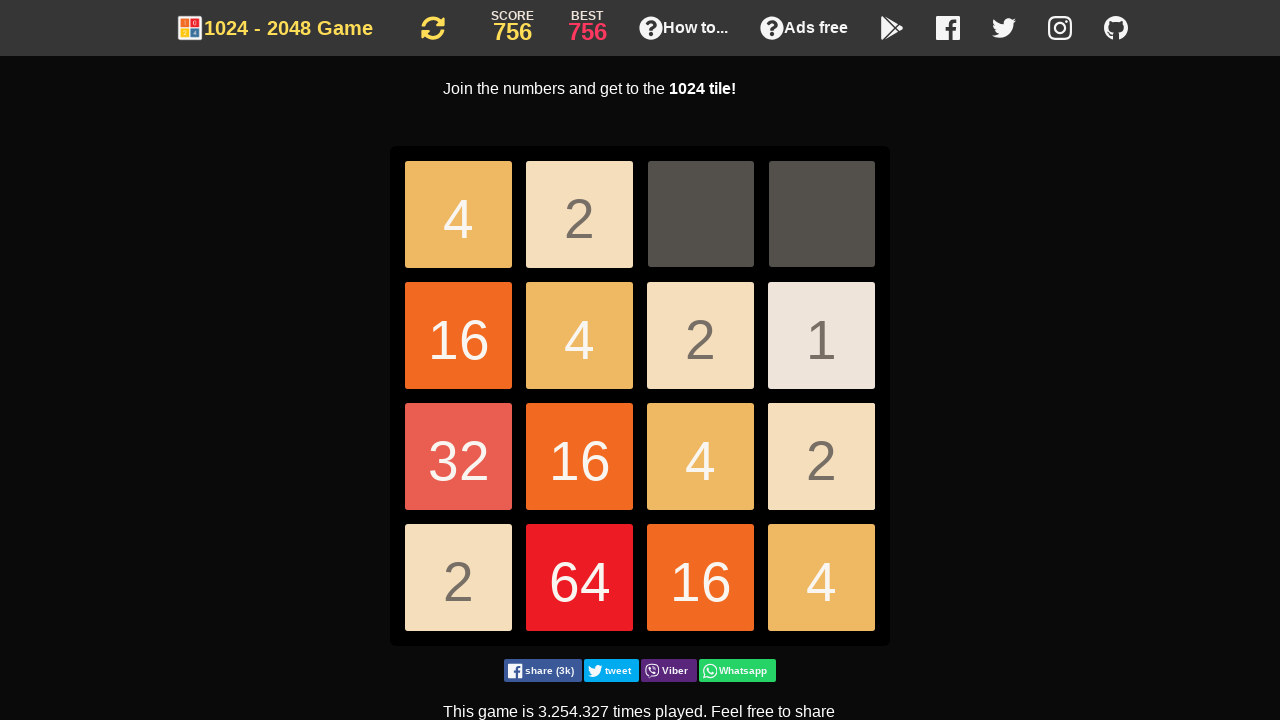

Pressed ArrowDown key
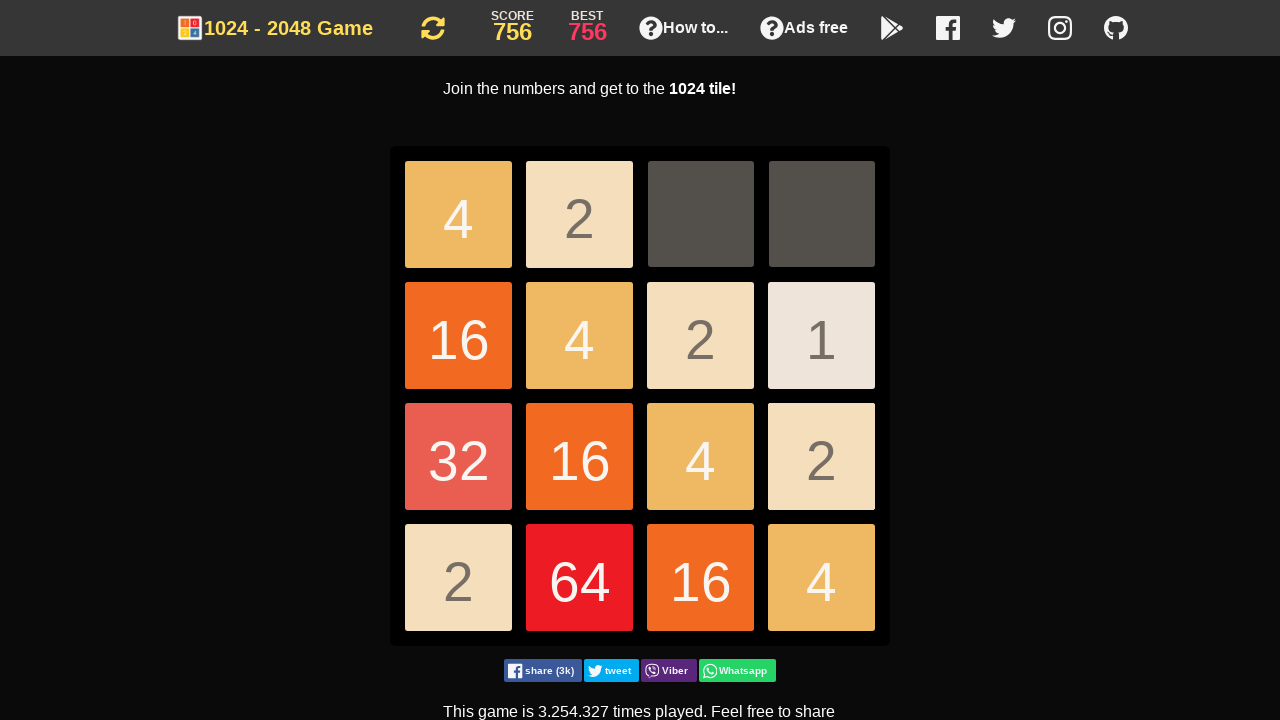

Pressed ArrowDown key
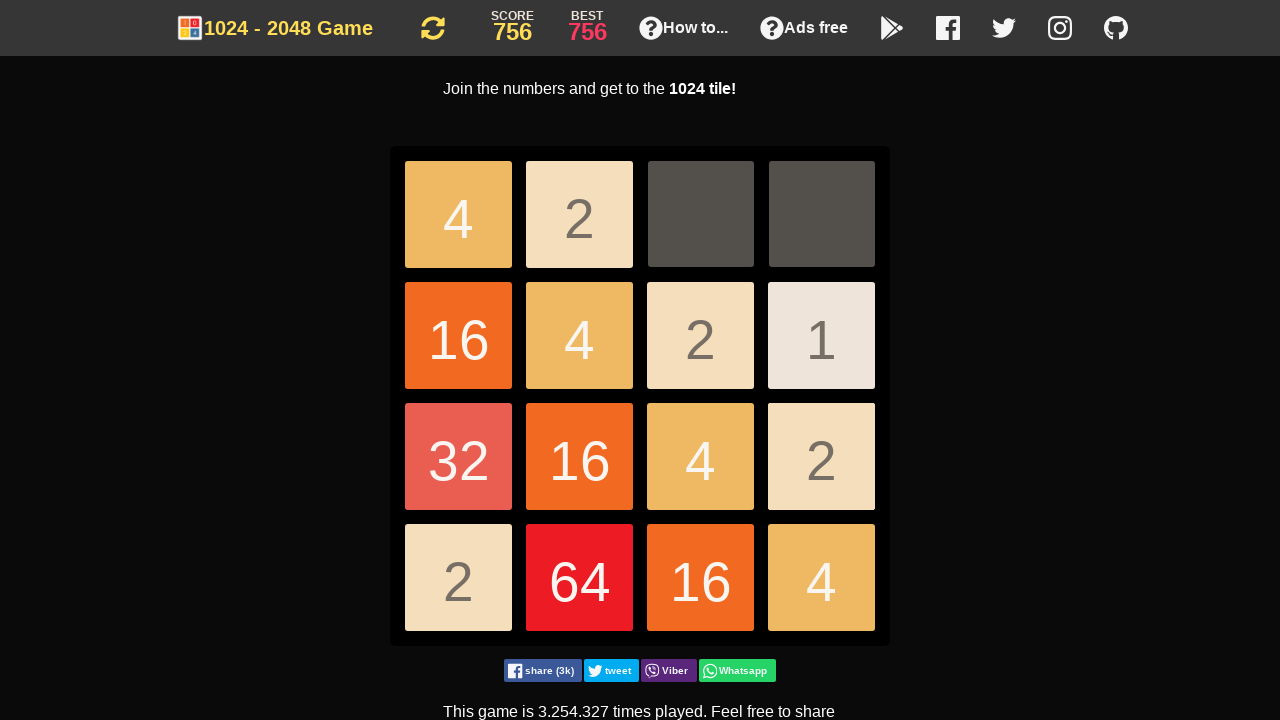

Pressed ArrowDown key
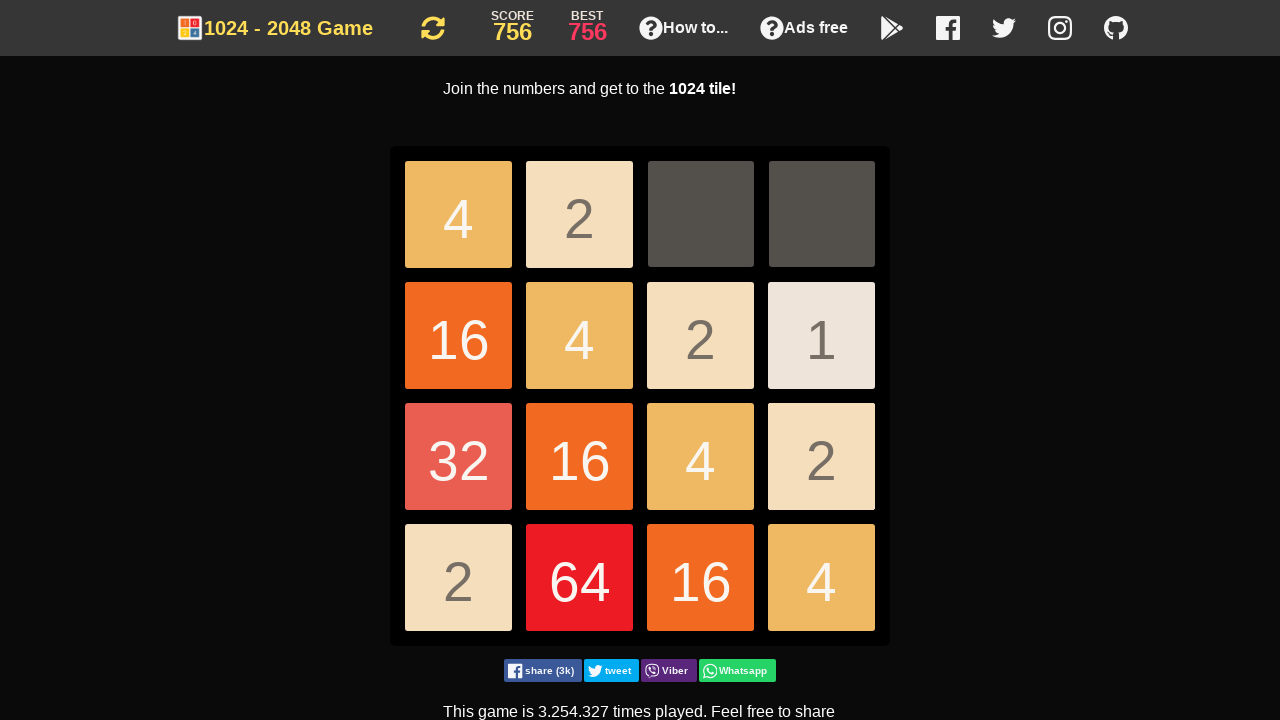

Pressed ArrowDown key
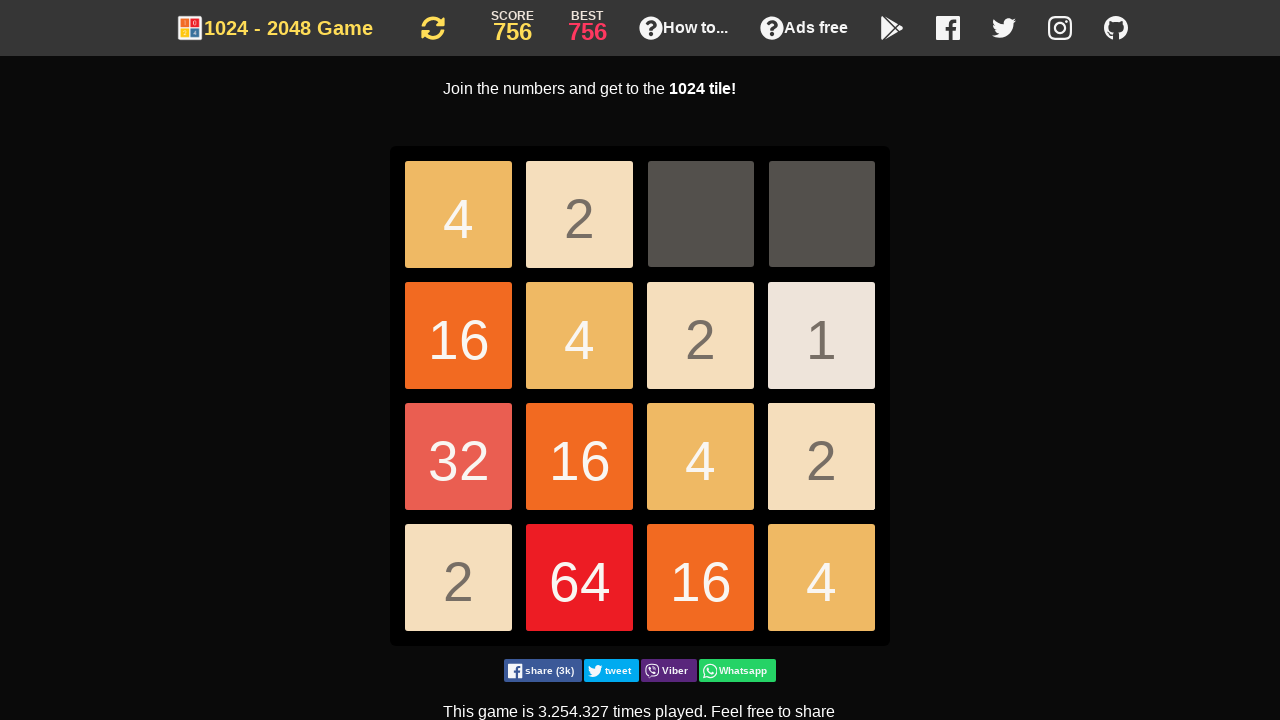

Pressed ArrowDown key
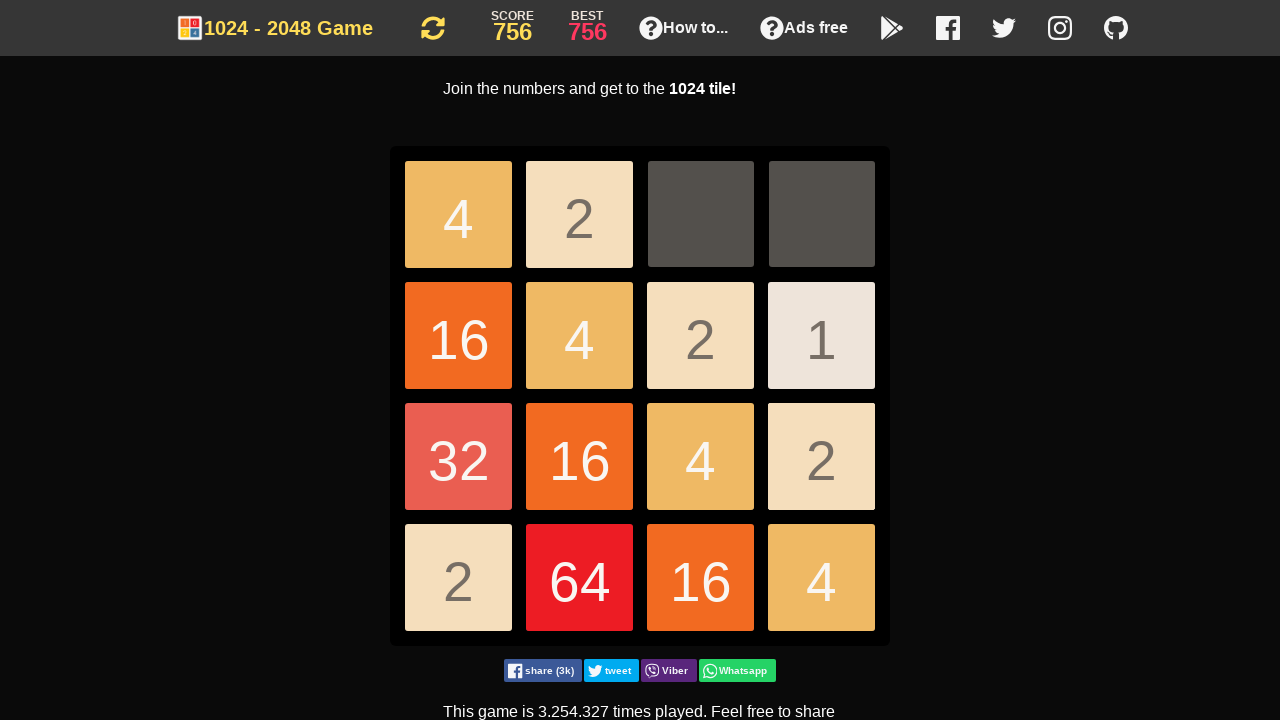

Pressed ArrowDown key
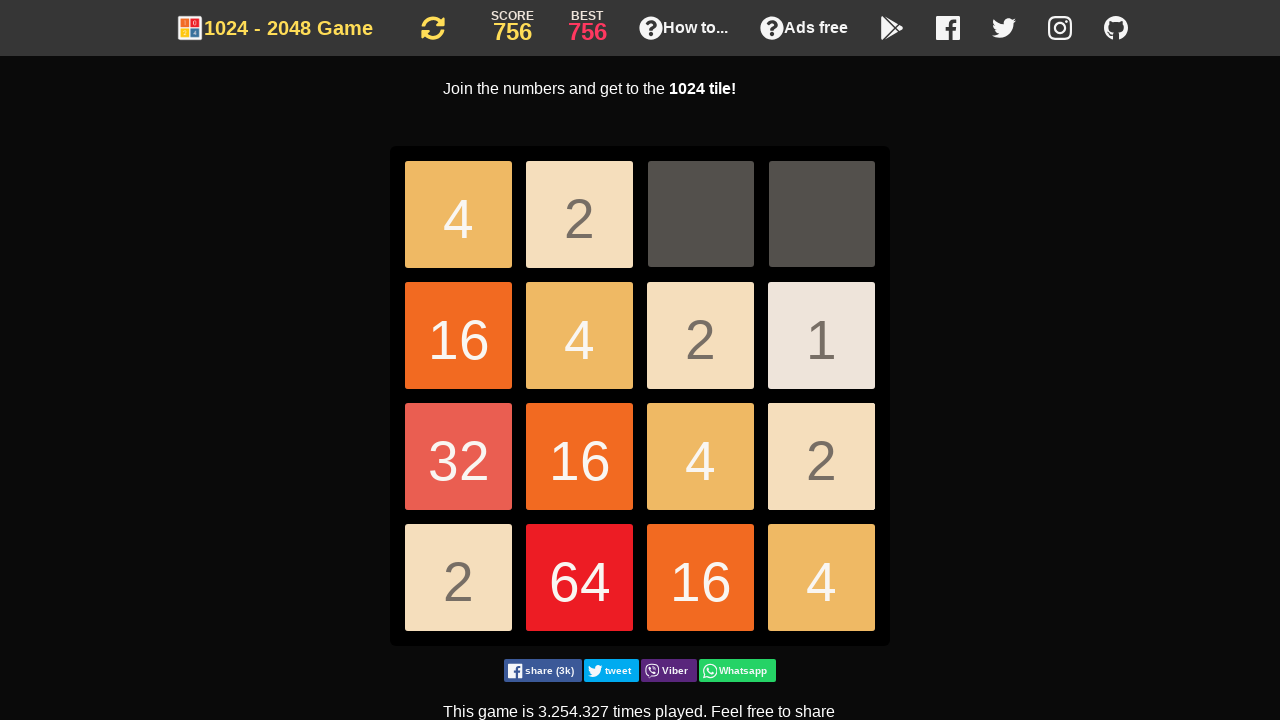

Pressed ArrowDown key
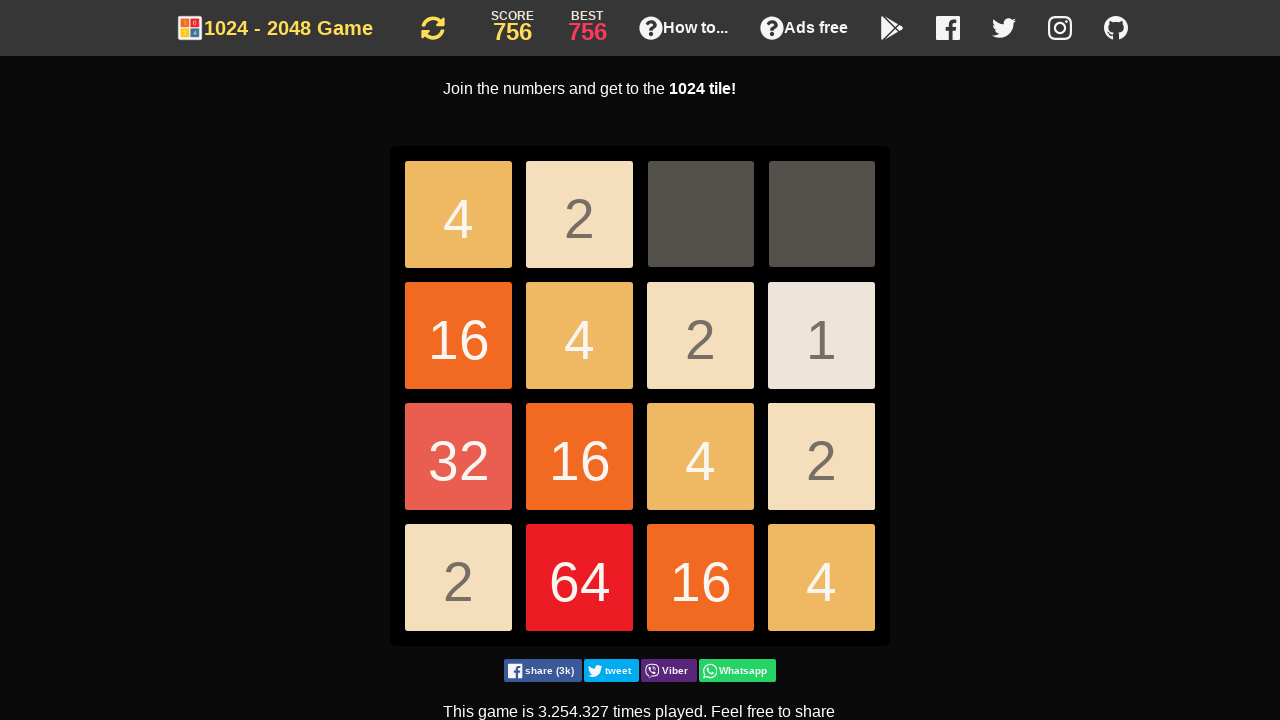

Pressed ArrowLeft key
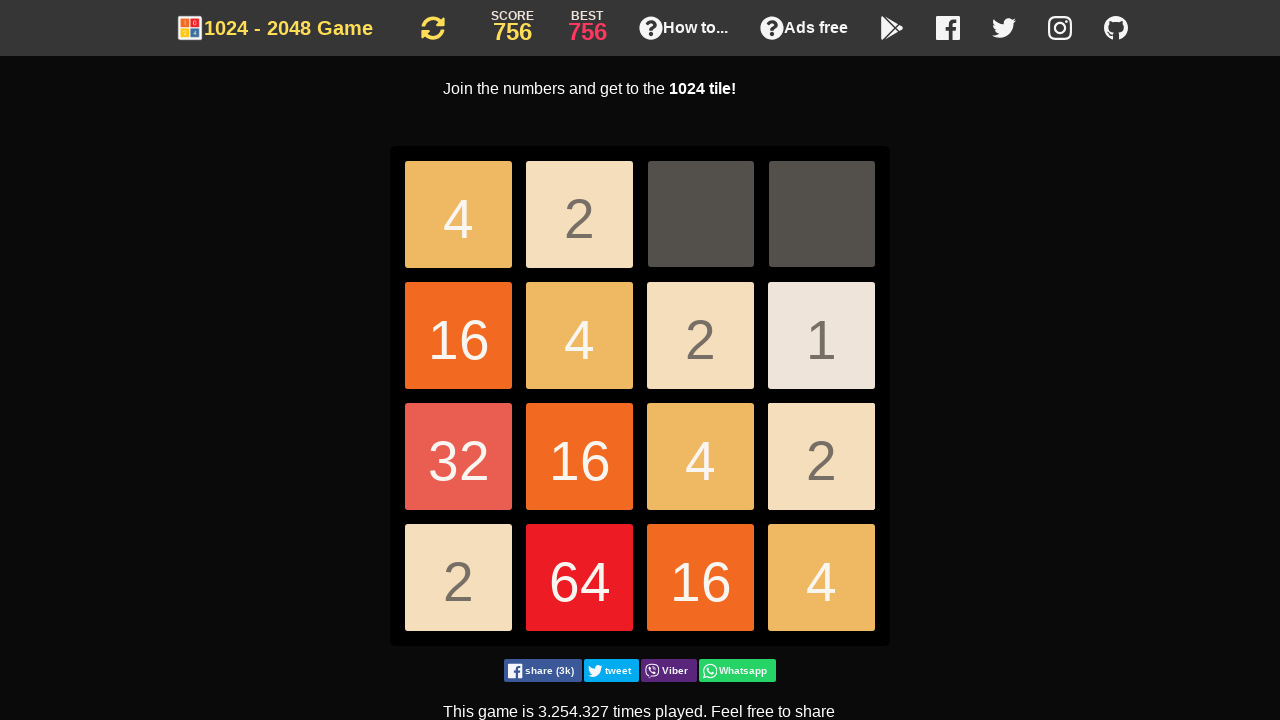

Pressed ArrowDown key
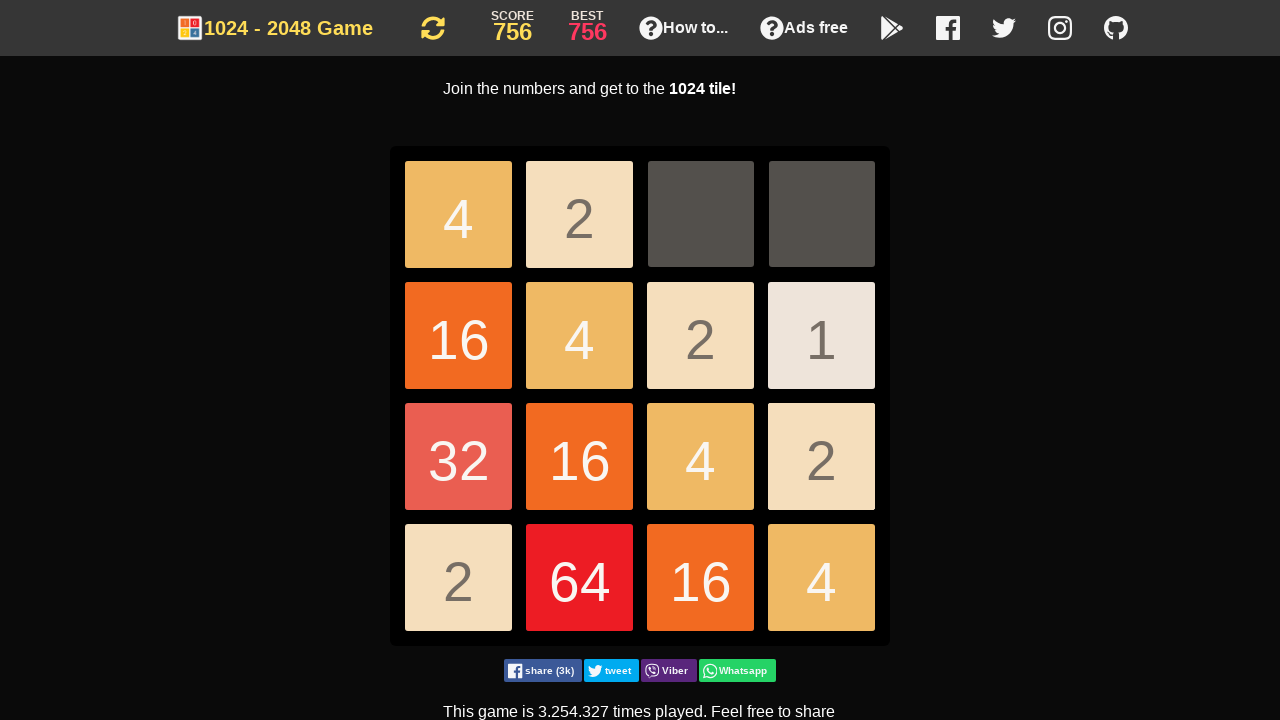

Pressed ArrowDown key
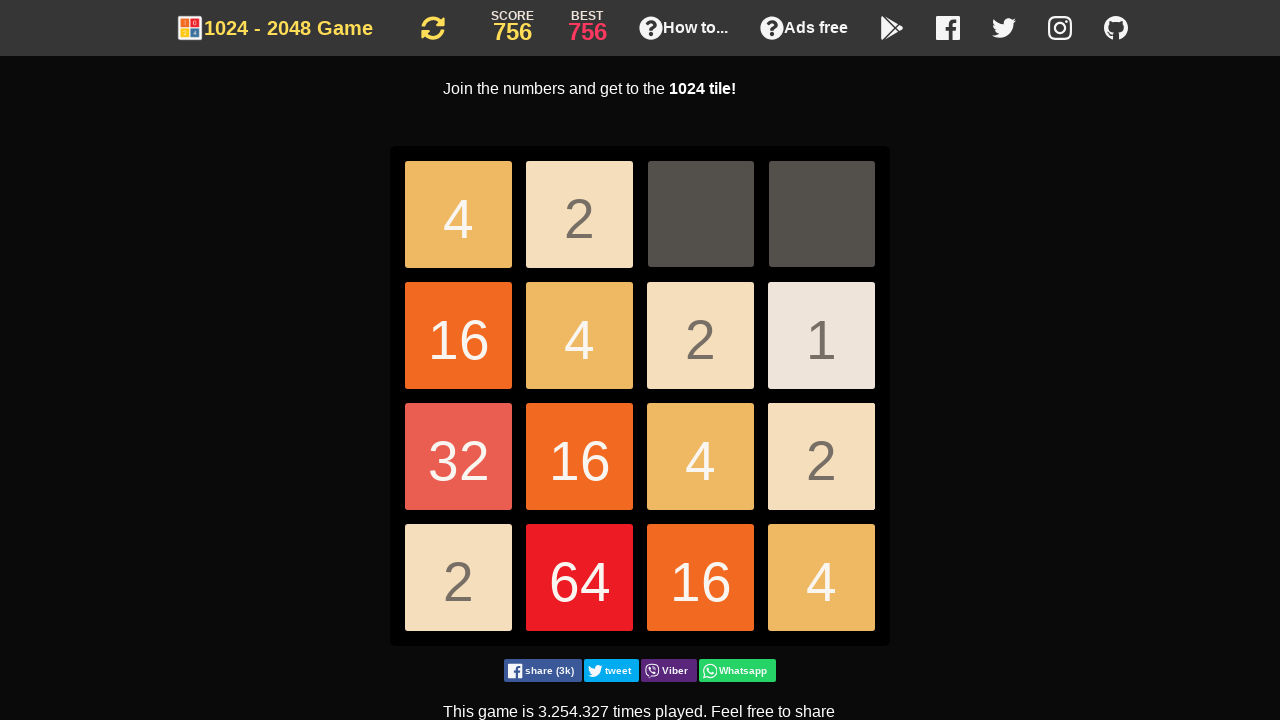

Pressed ArrowDown key
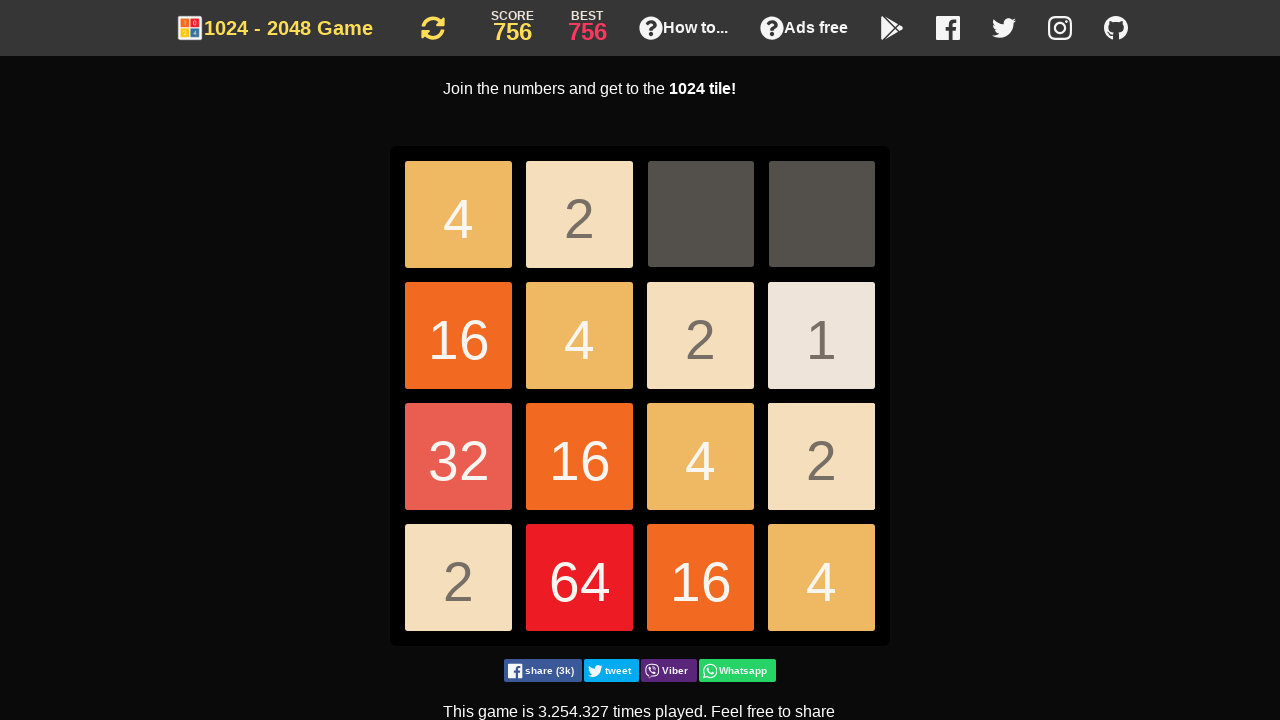

Pressed ArrowDown key
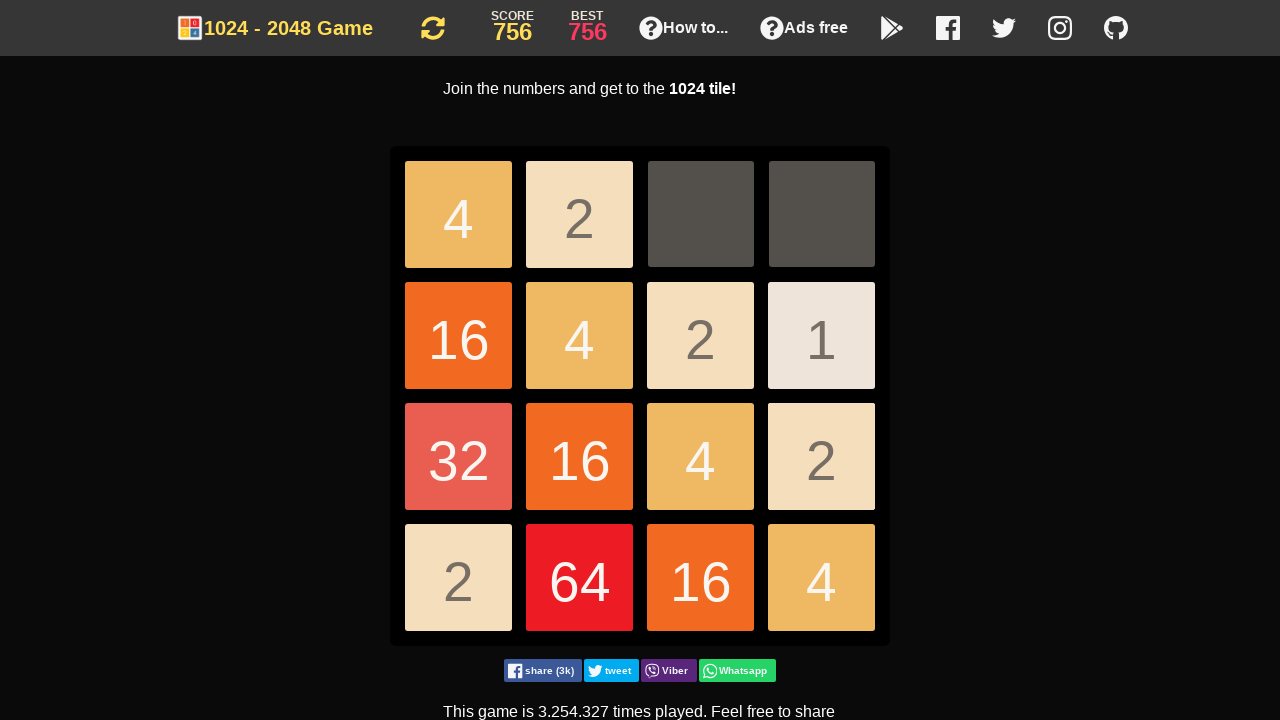

Pressed ArrowDown key
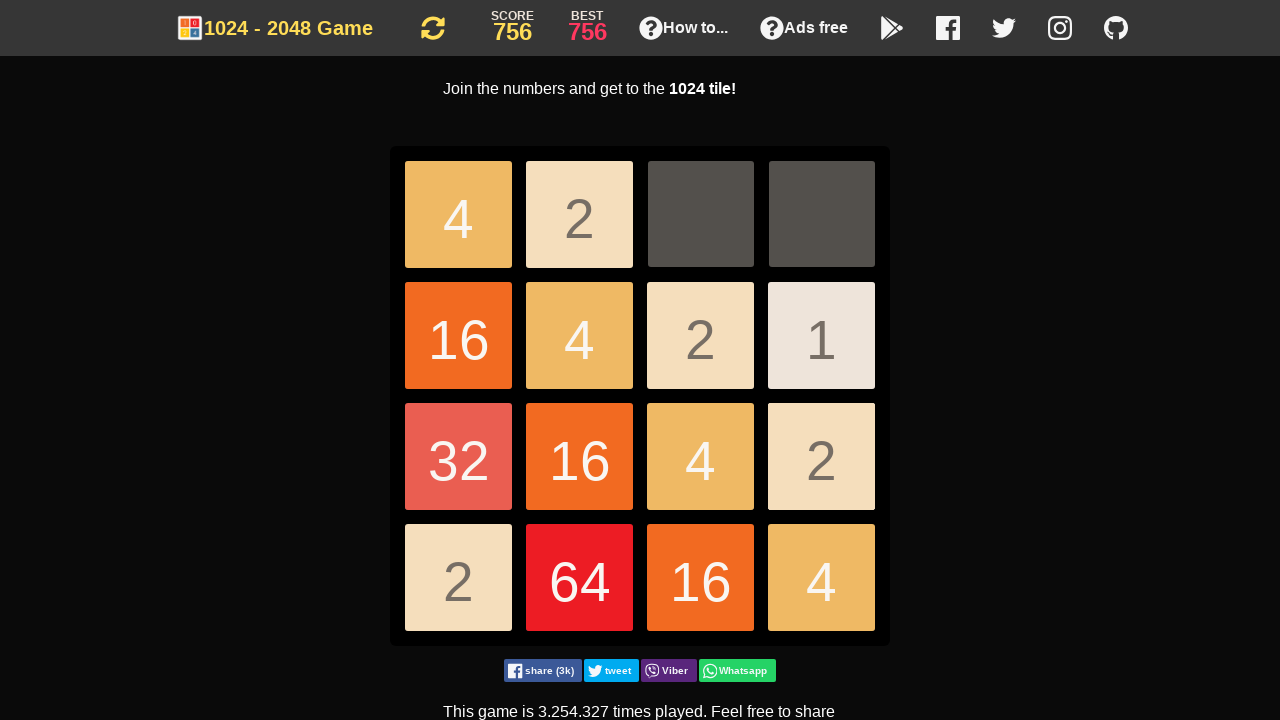

Pressed ArrowDown key
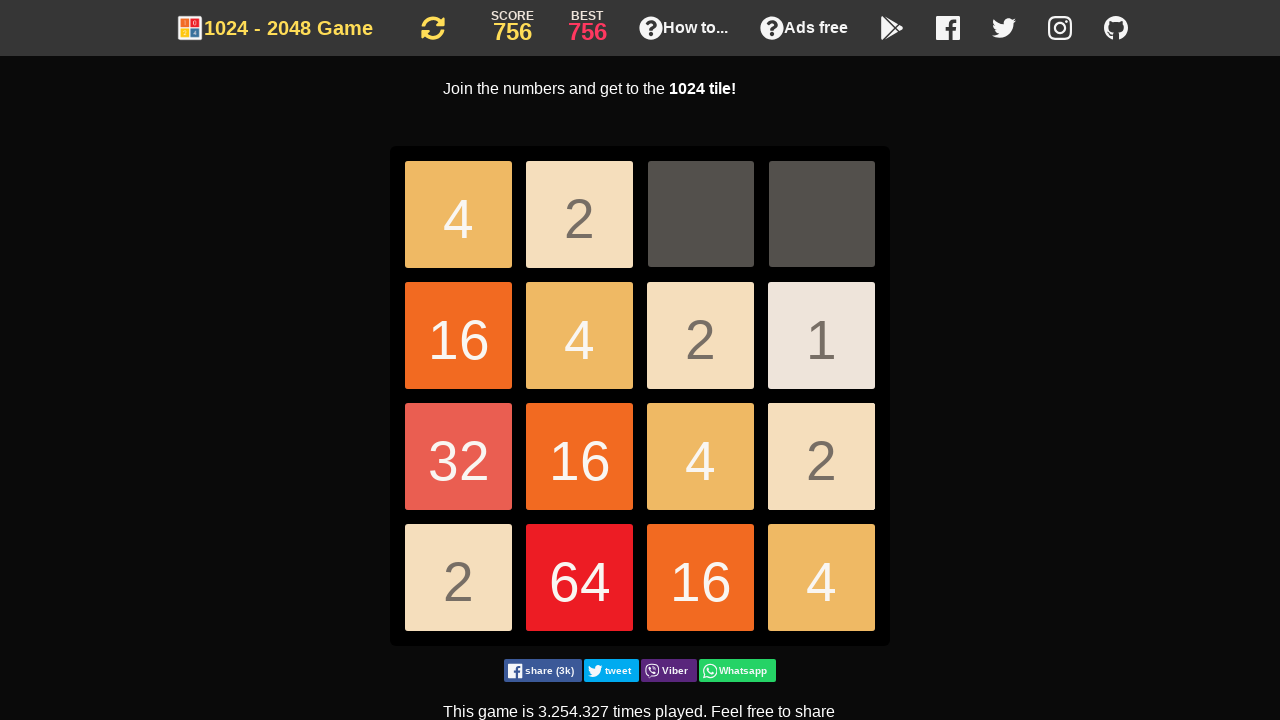

Pressed ArrowDown key
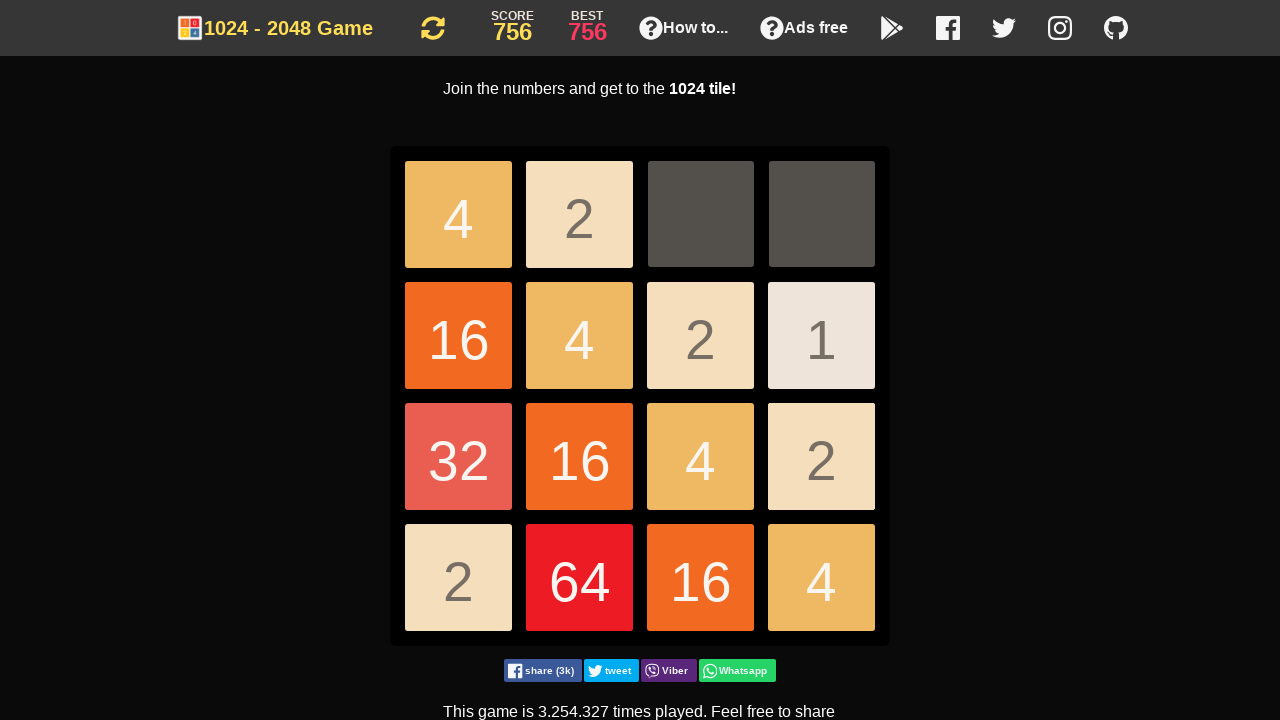

Pressed ArrowDown key
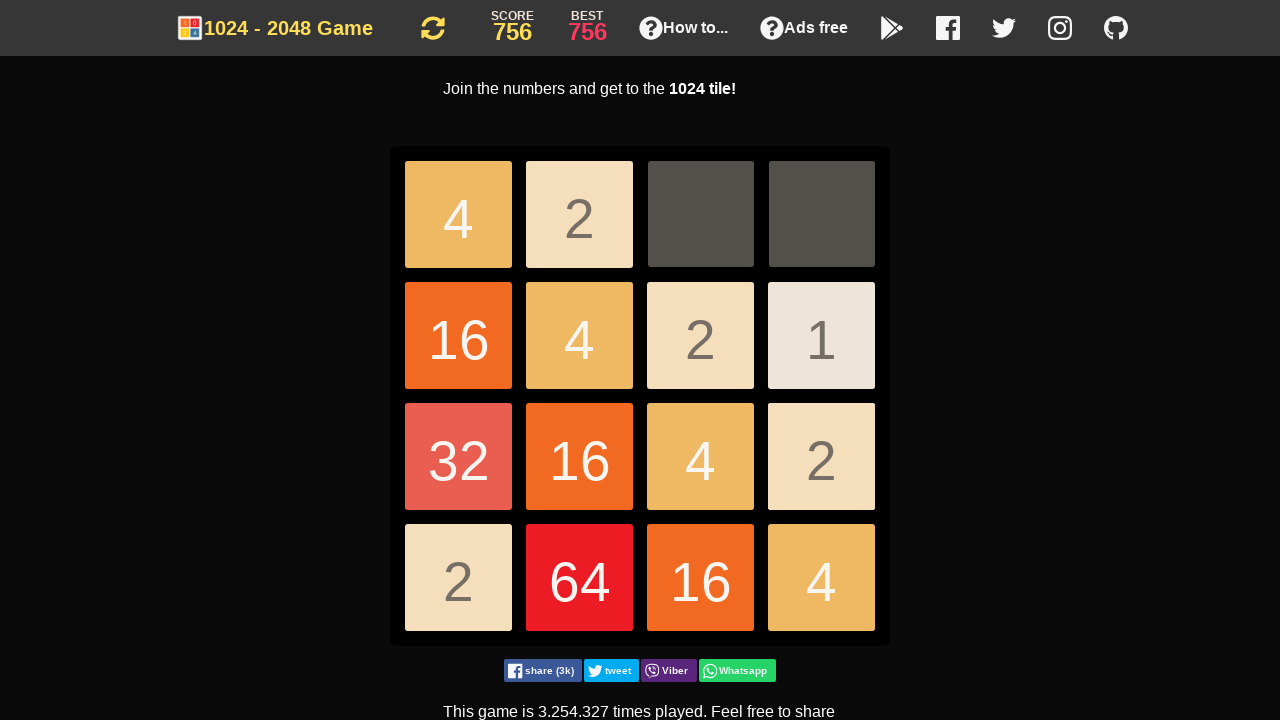

Pressed ArrowDown key
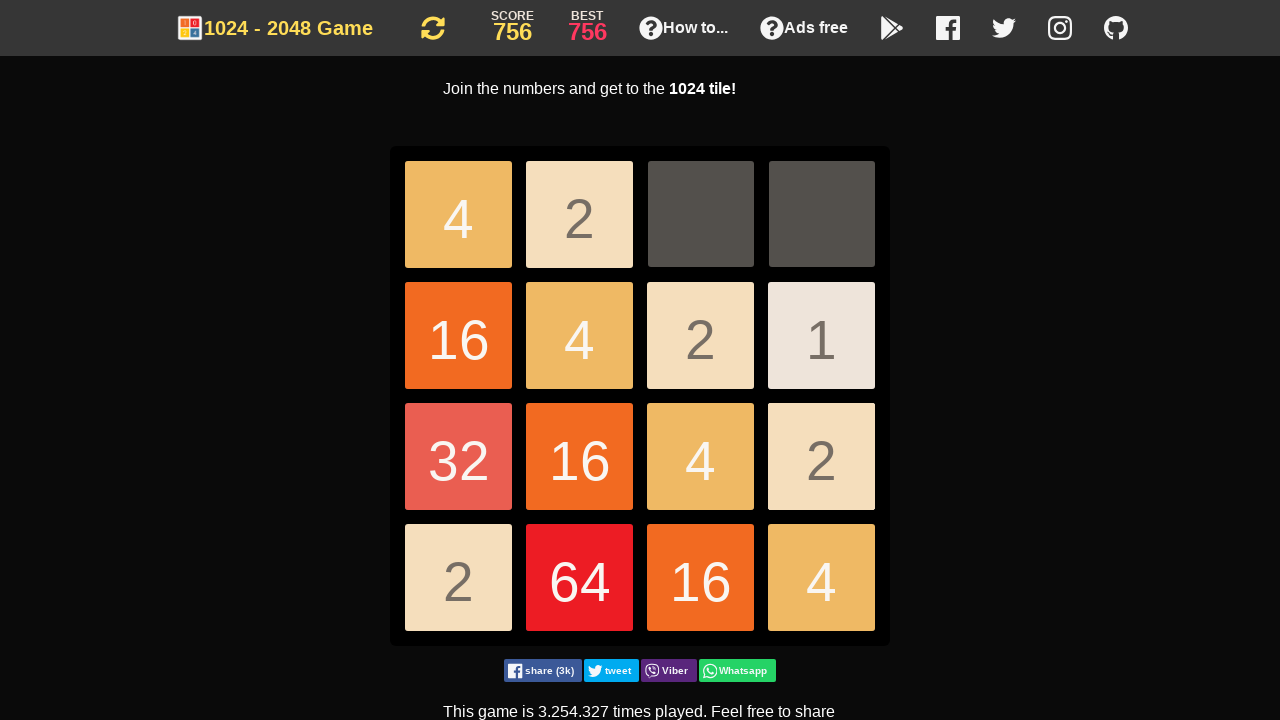

Pressed ArrowDown key
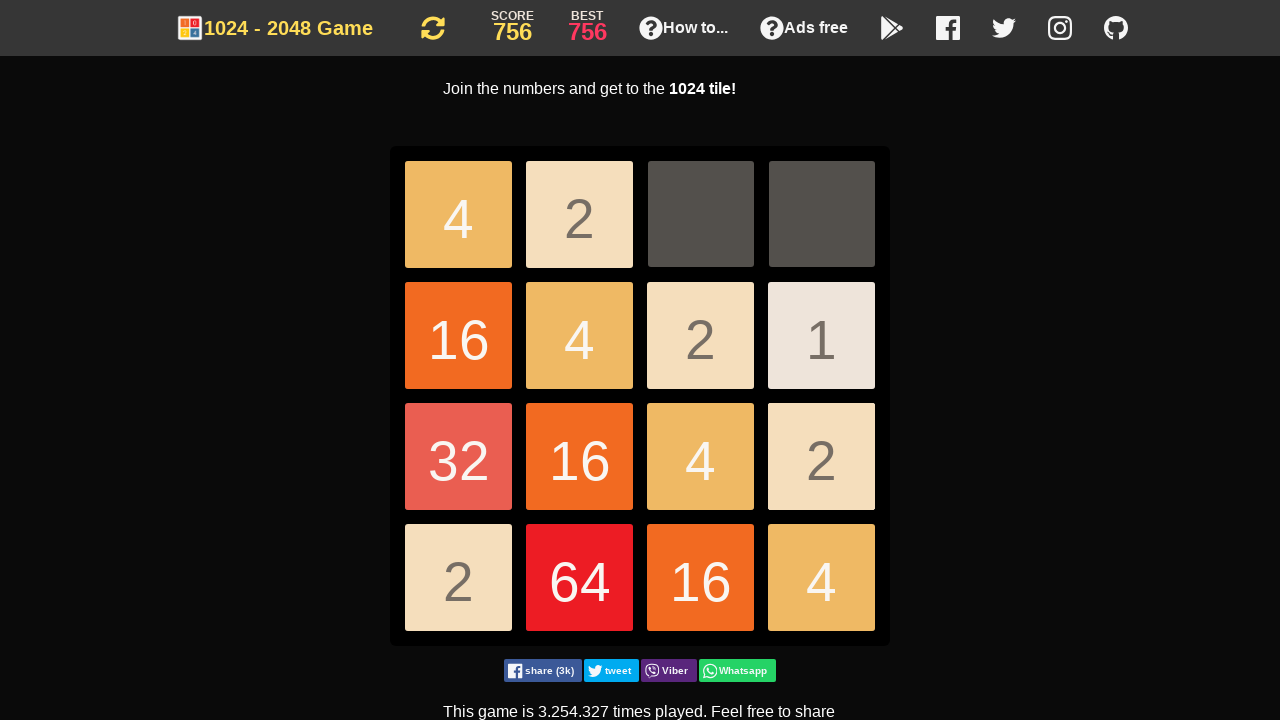

Pressed ArrowLeft key
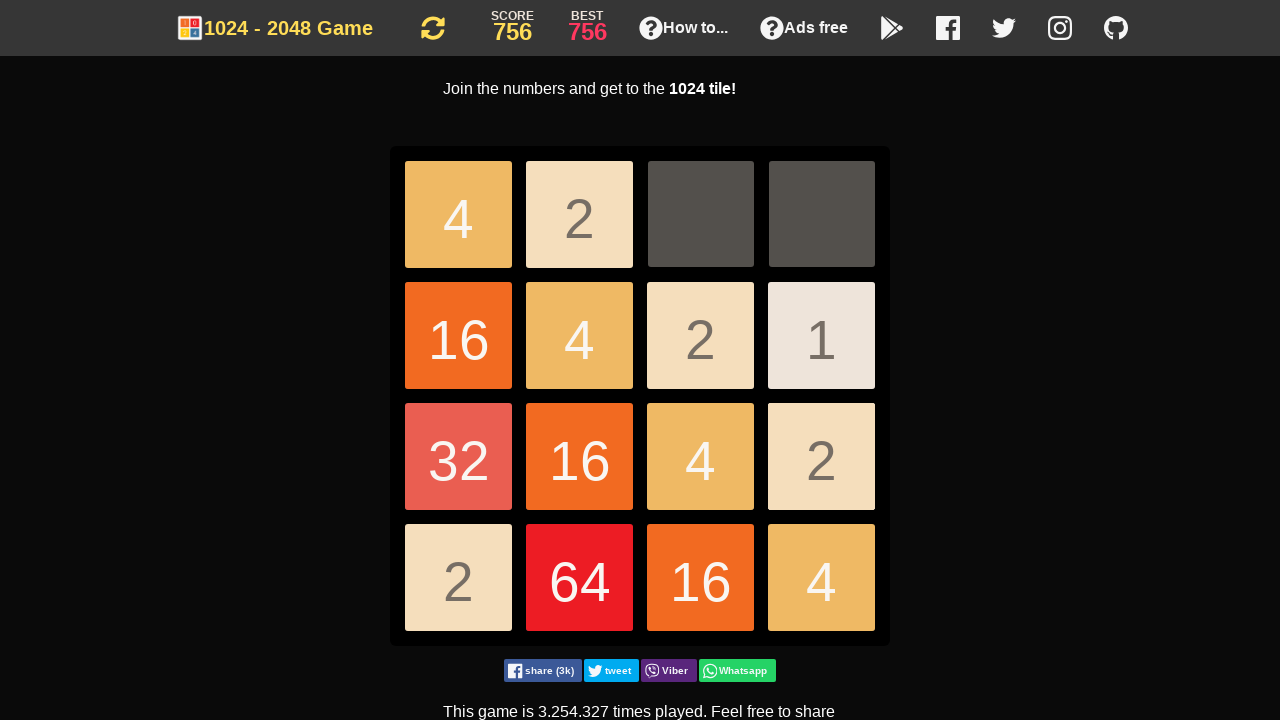

Pressed ArrowDown key
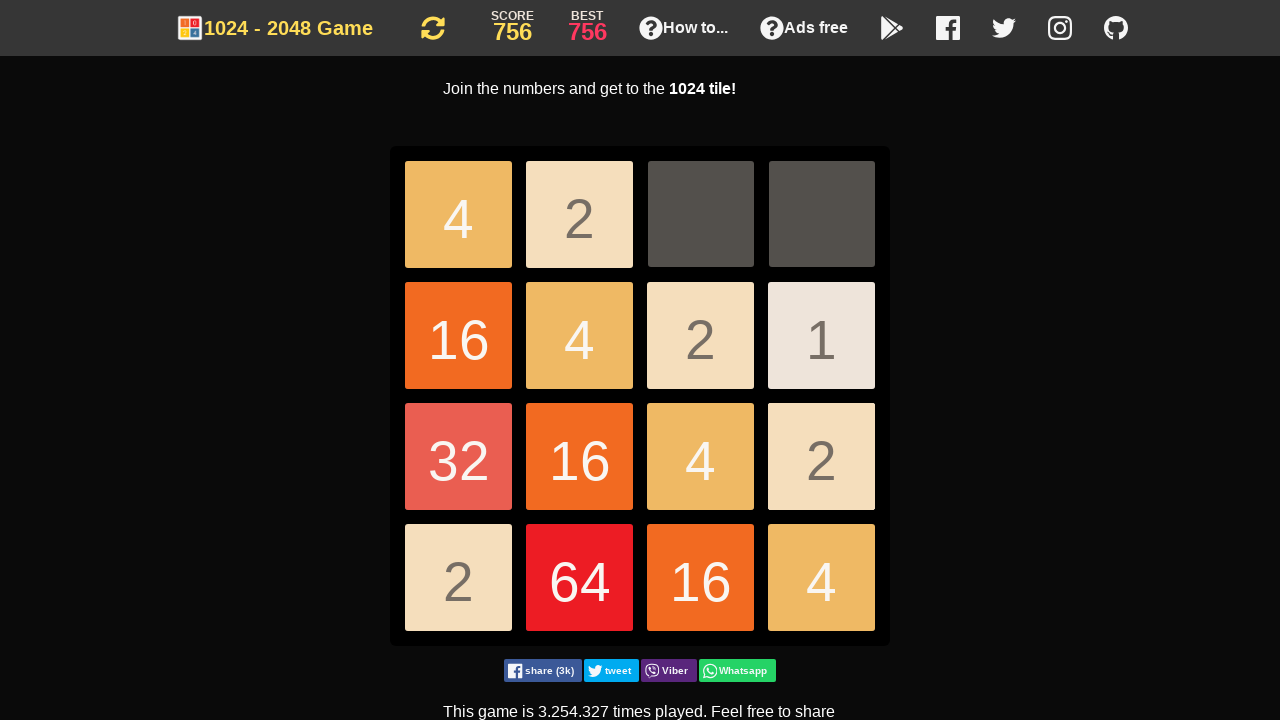

Pressed ArrowDown key
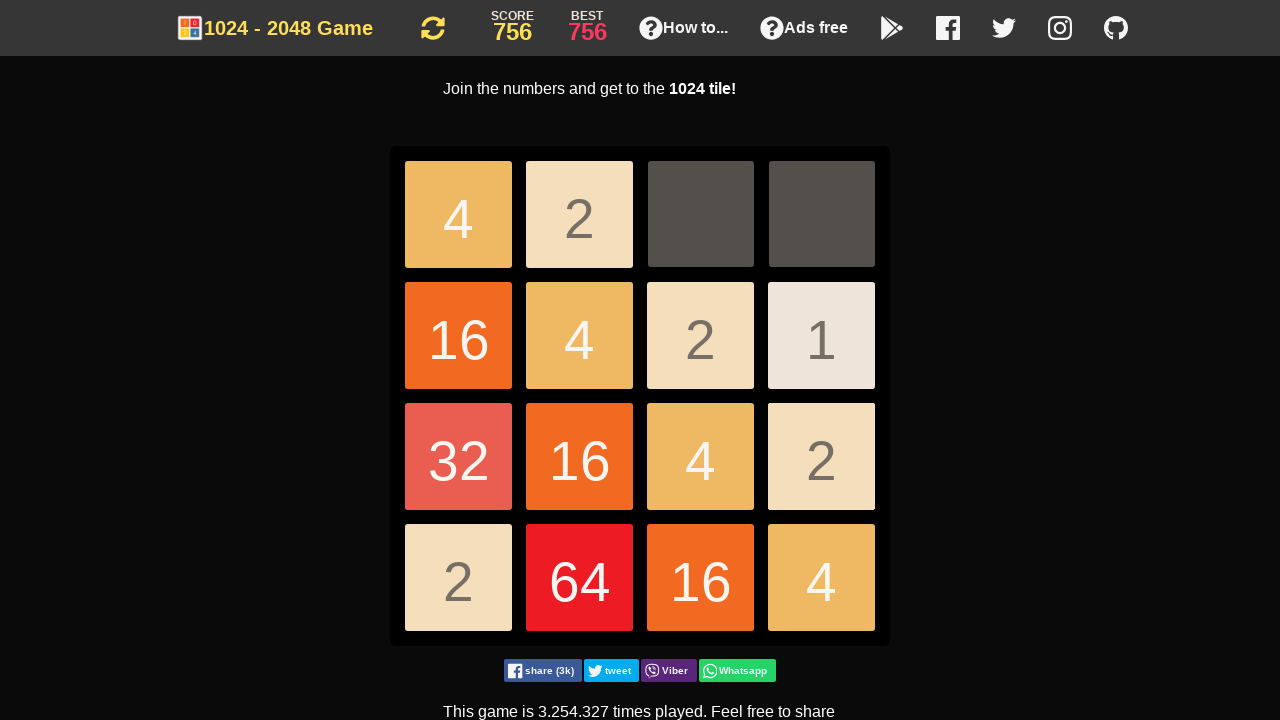

Pressed ArrowDown key
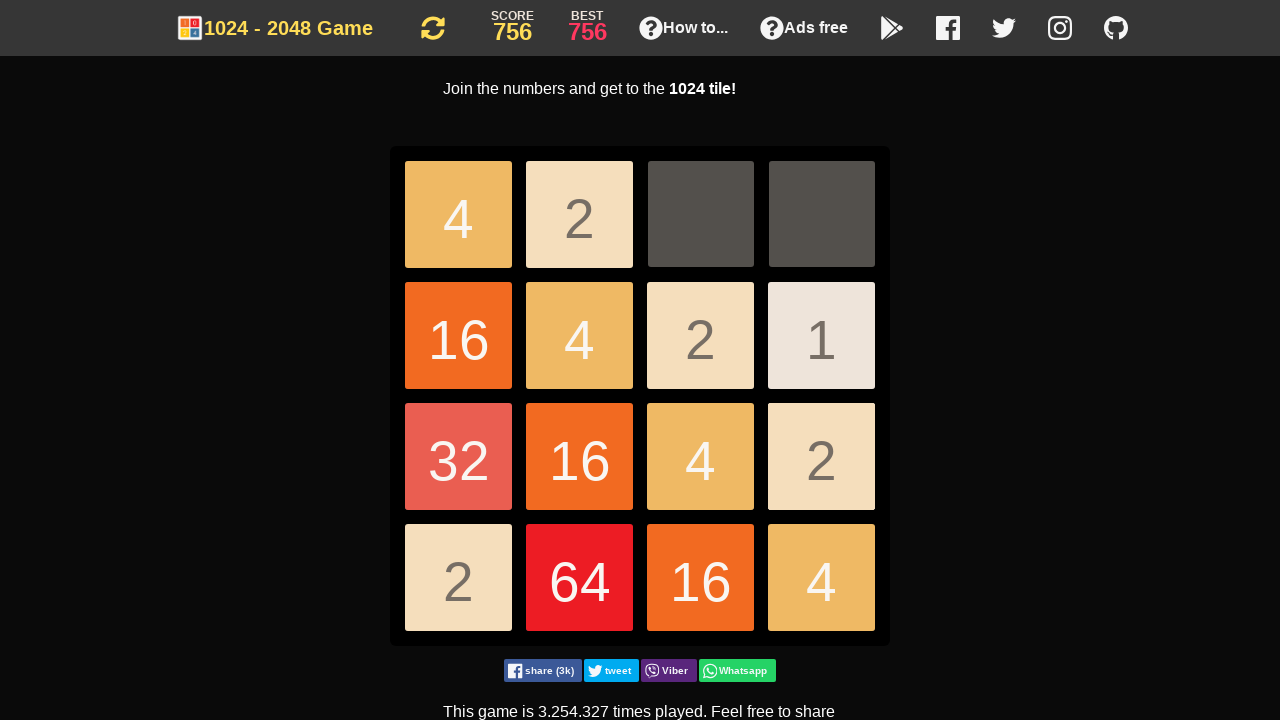

Pressed ArrowDown key
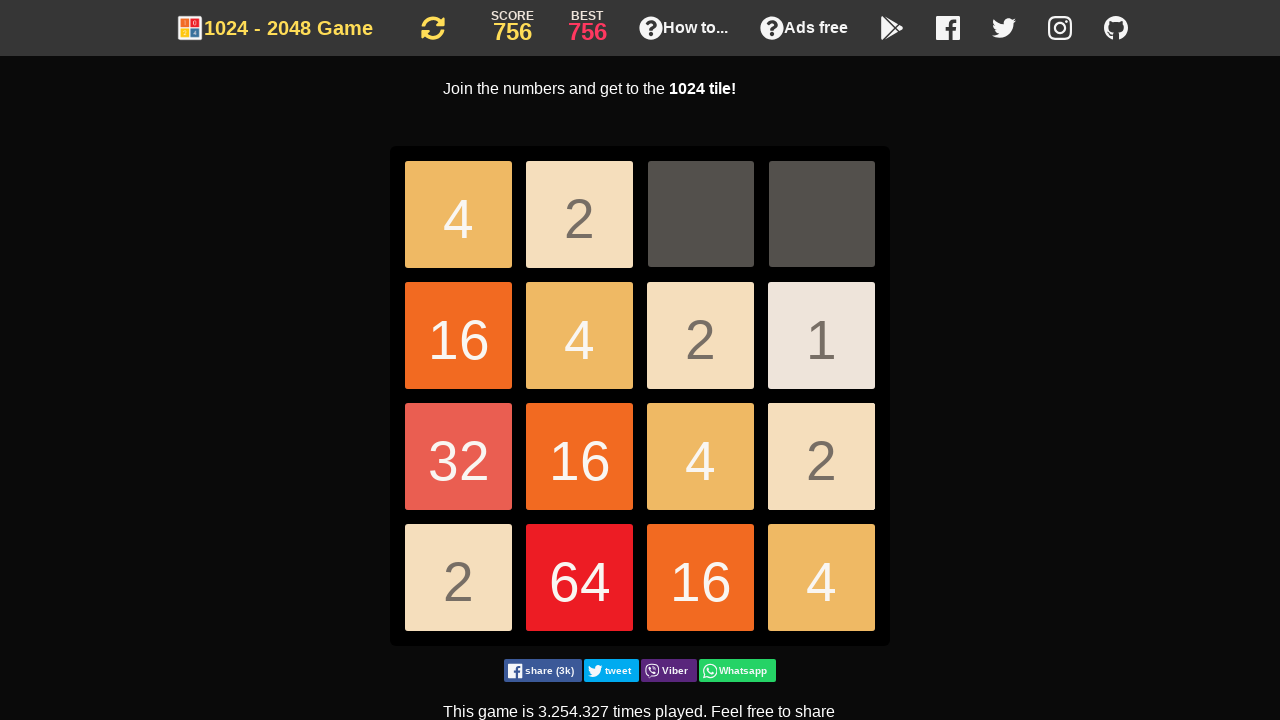

Pressed ArrowDown key
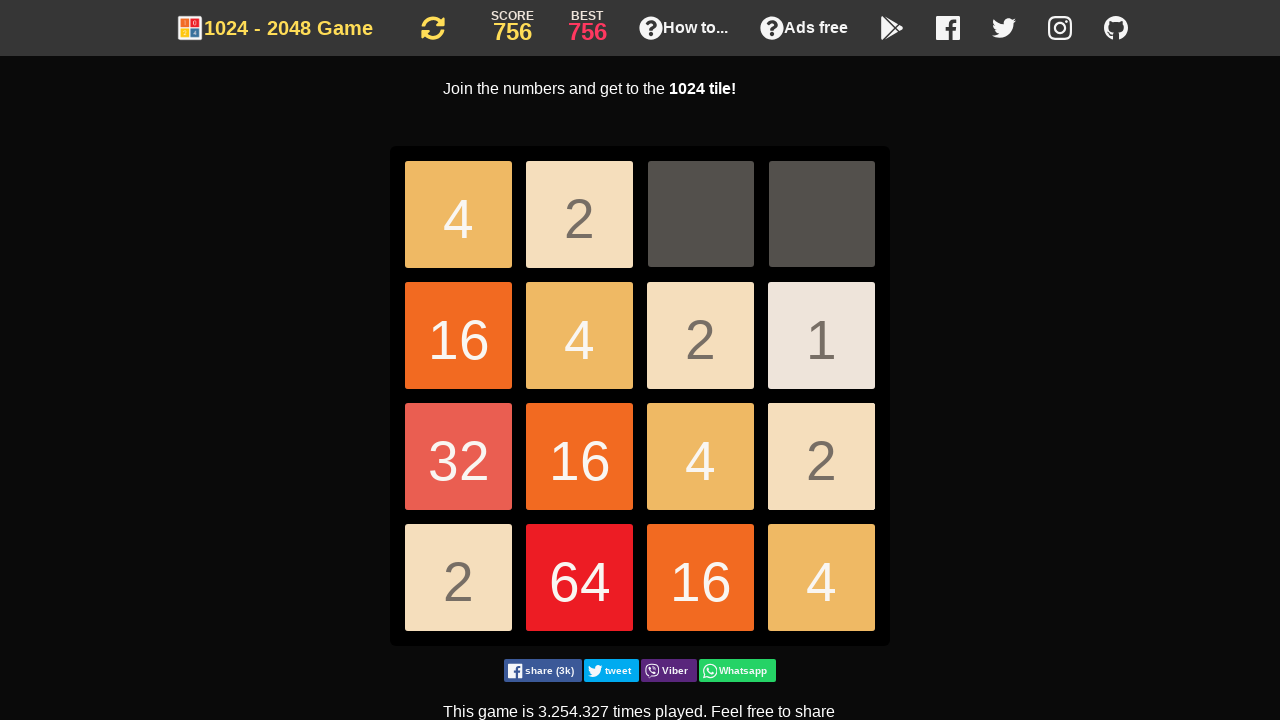

Pressed ArrowDown key
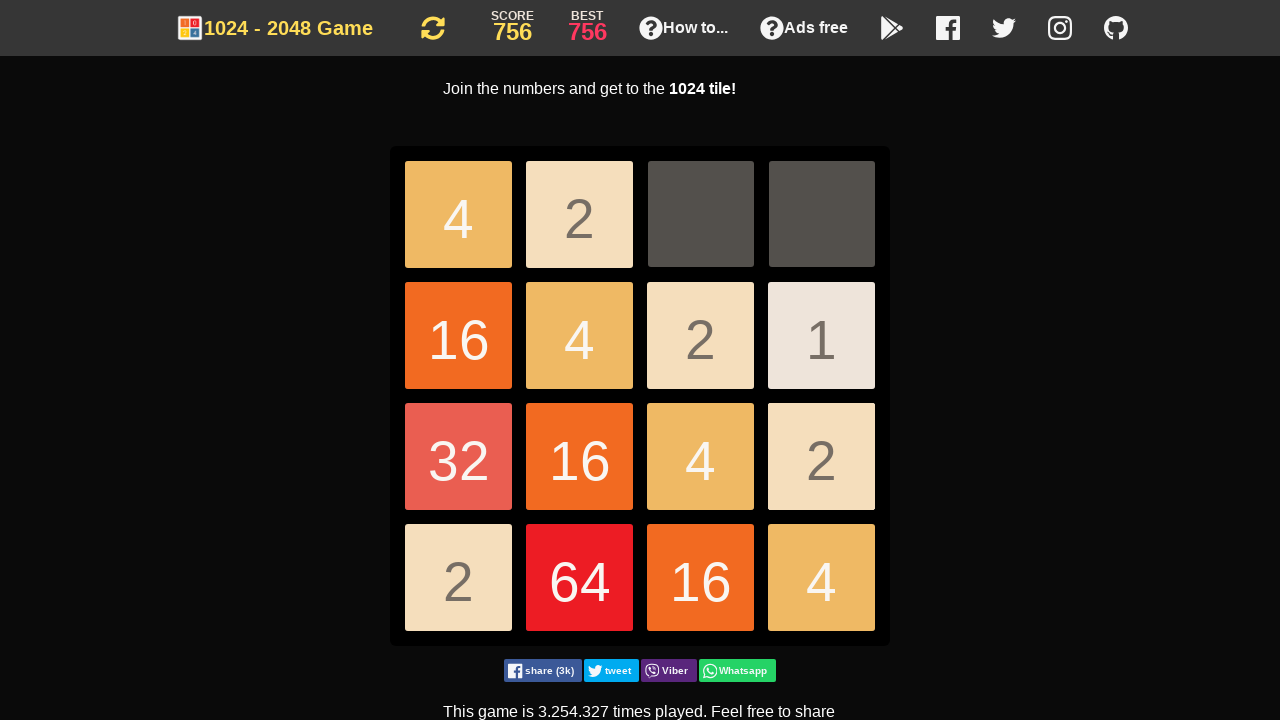

Pressed ArrowDown key
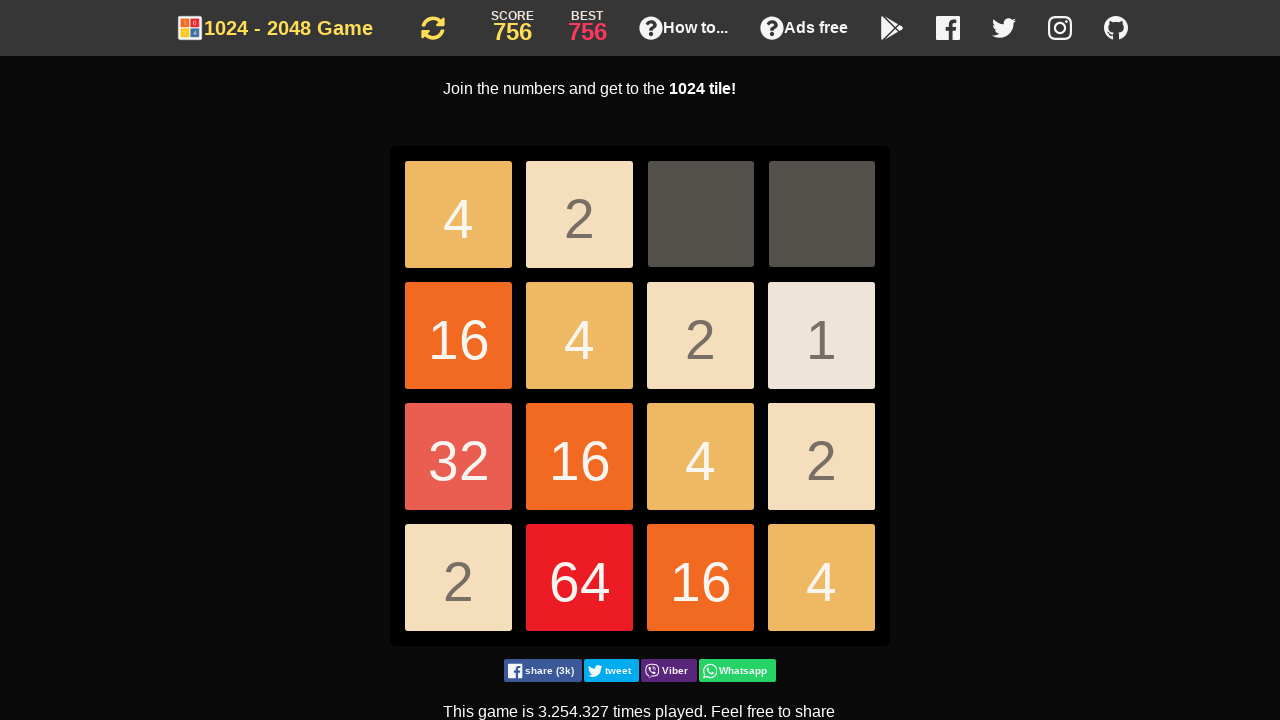

Pressed ArrowDown key
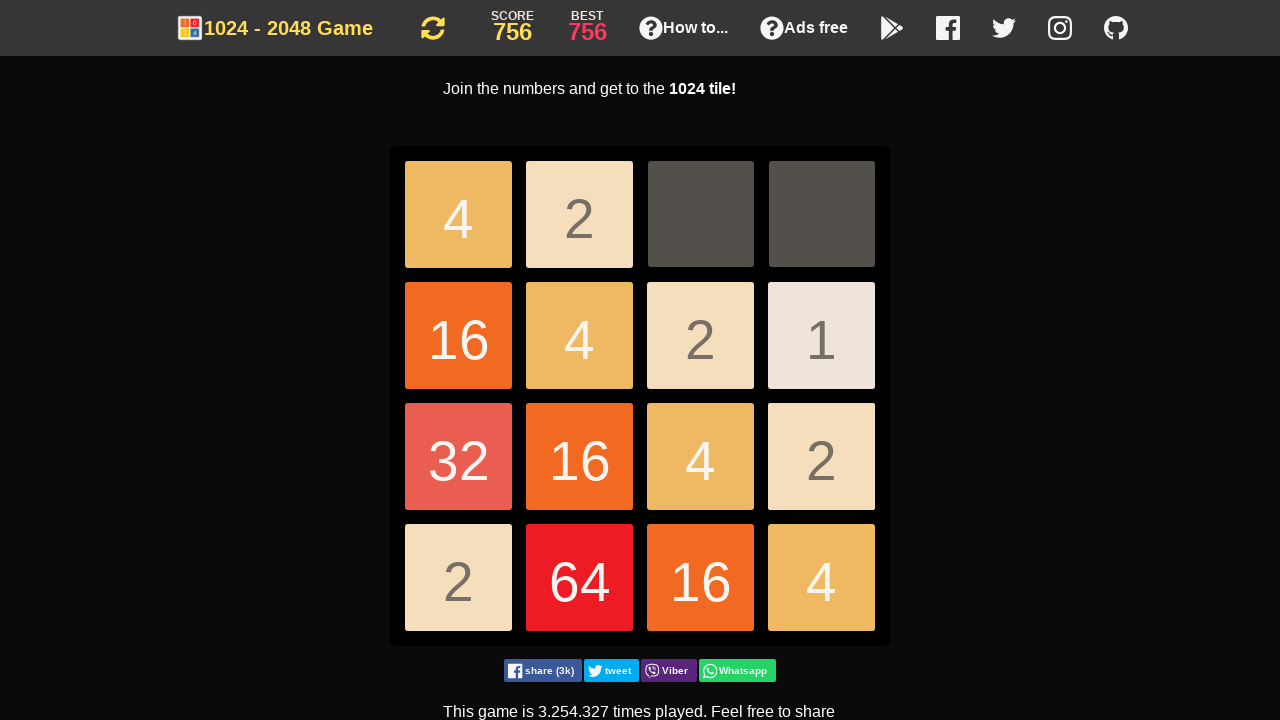

Pressed ArrowDown key
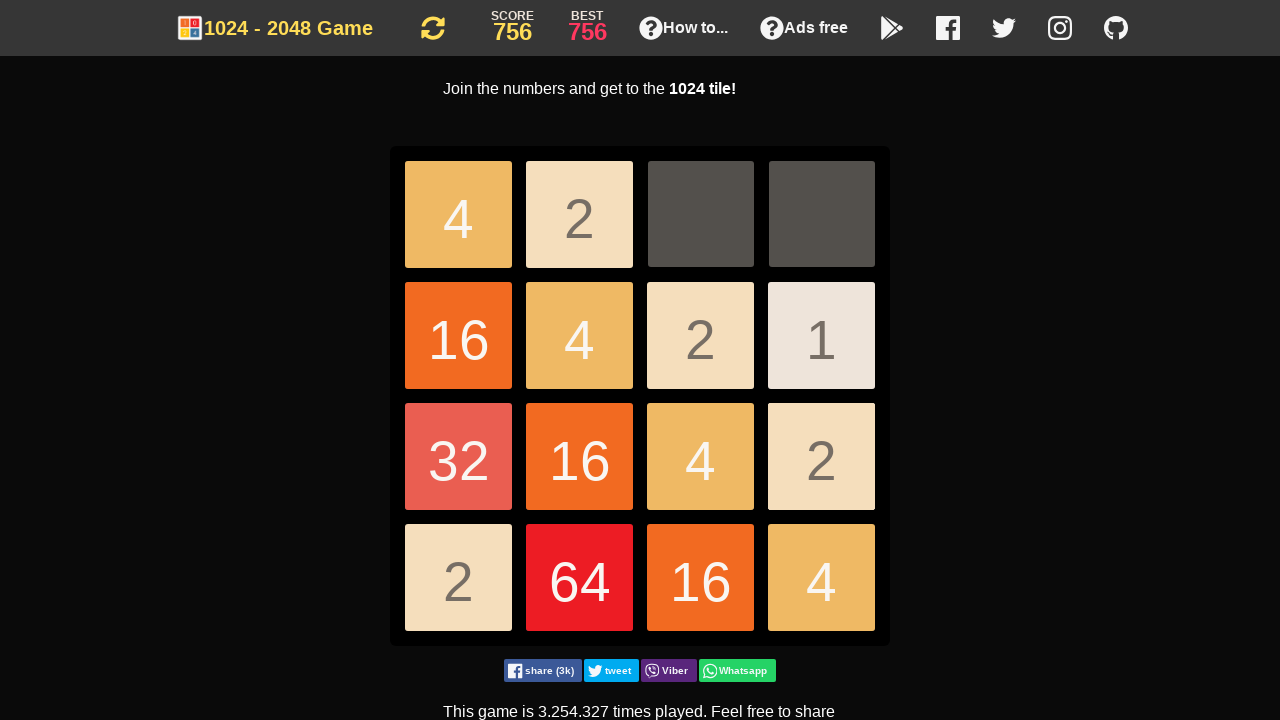

Pressed ArrowDown key
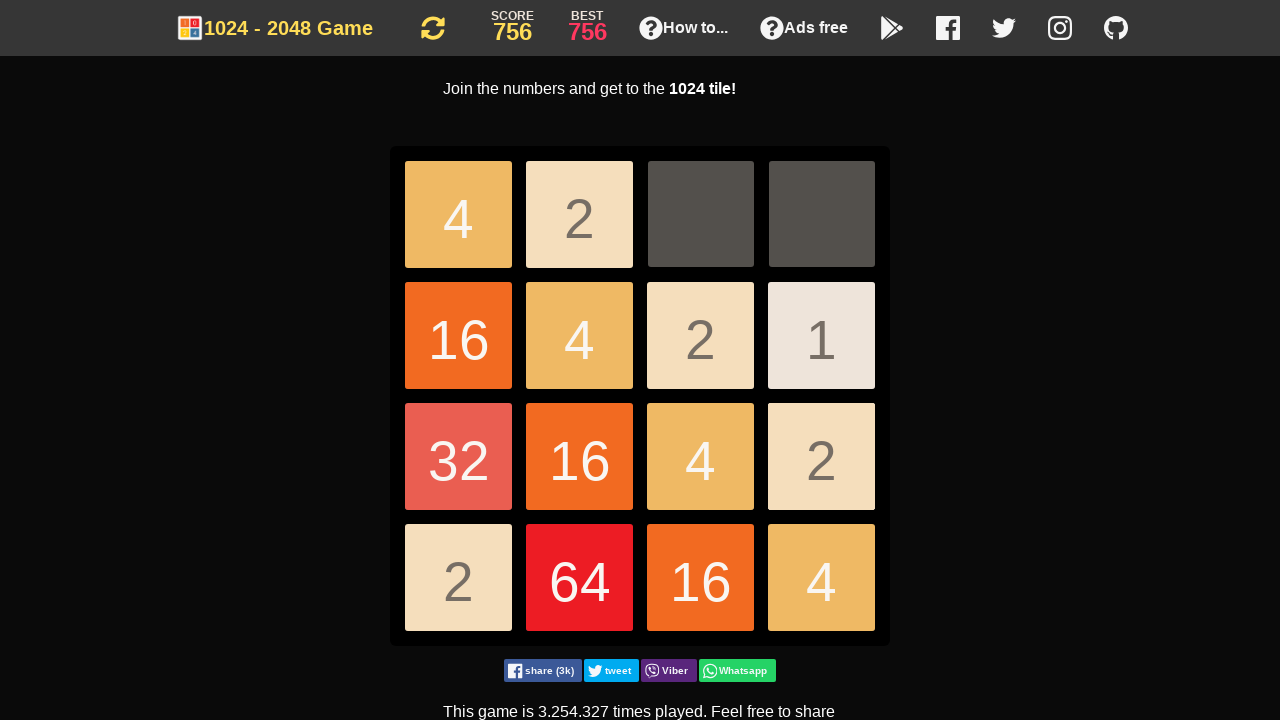

Pressed ArrowLeft key
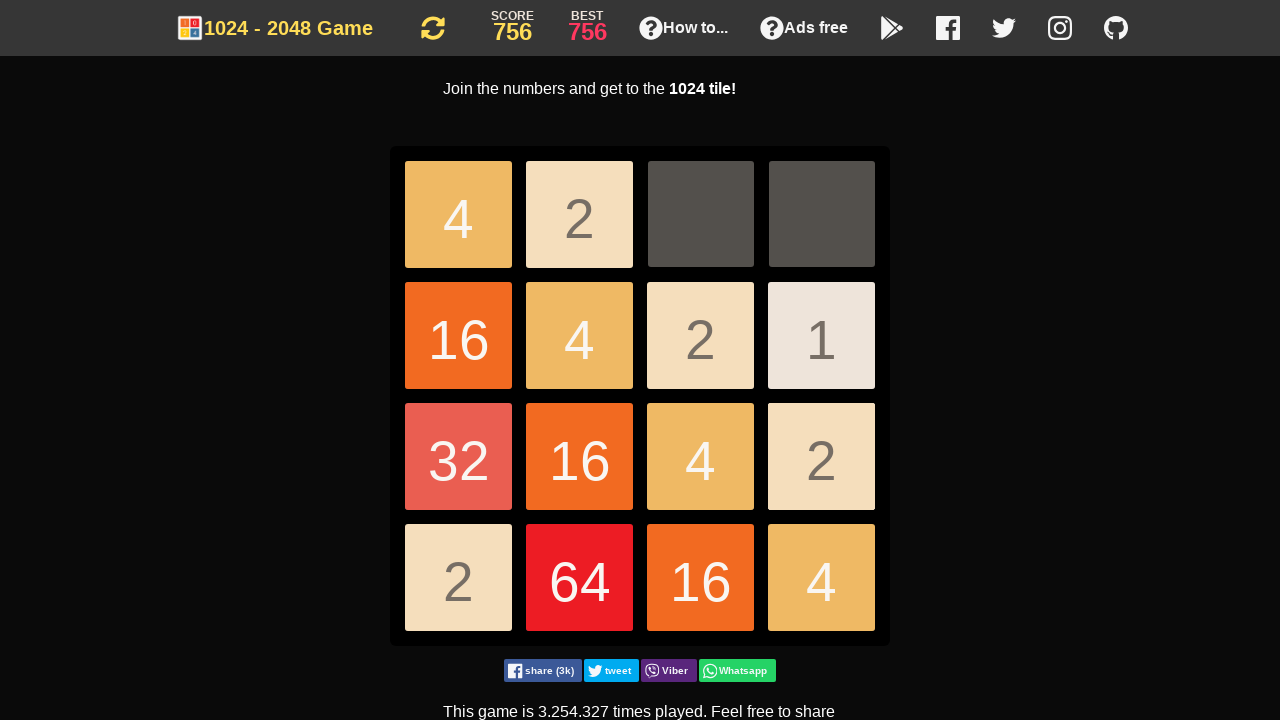

Pressed ArrowDown key
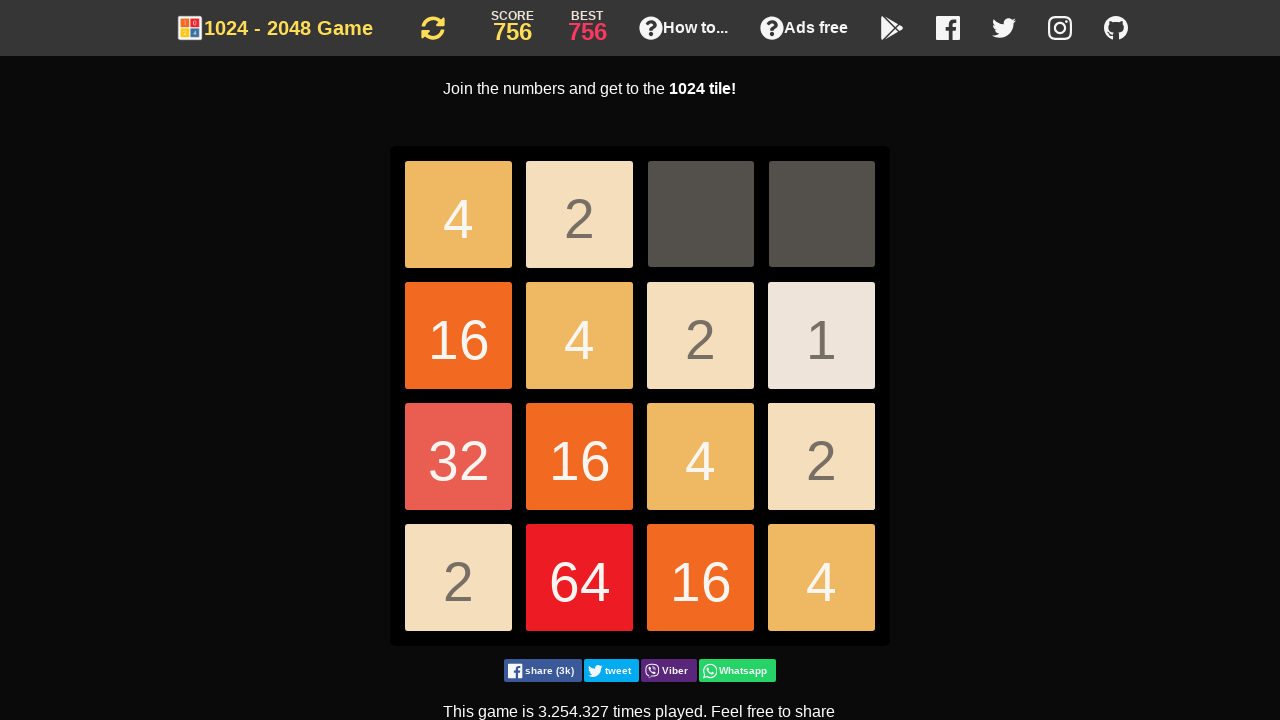

Pressed ArrowDown key
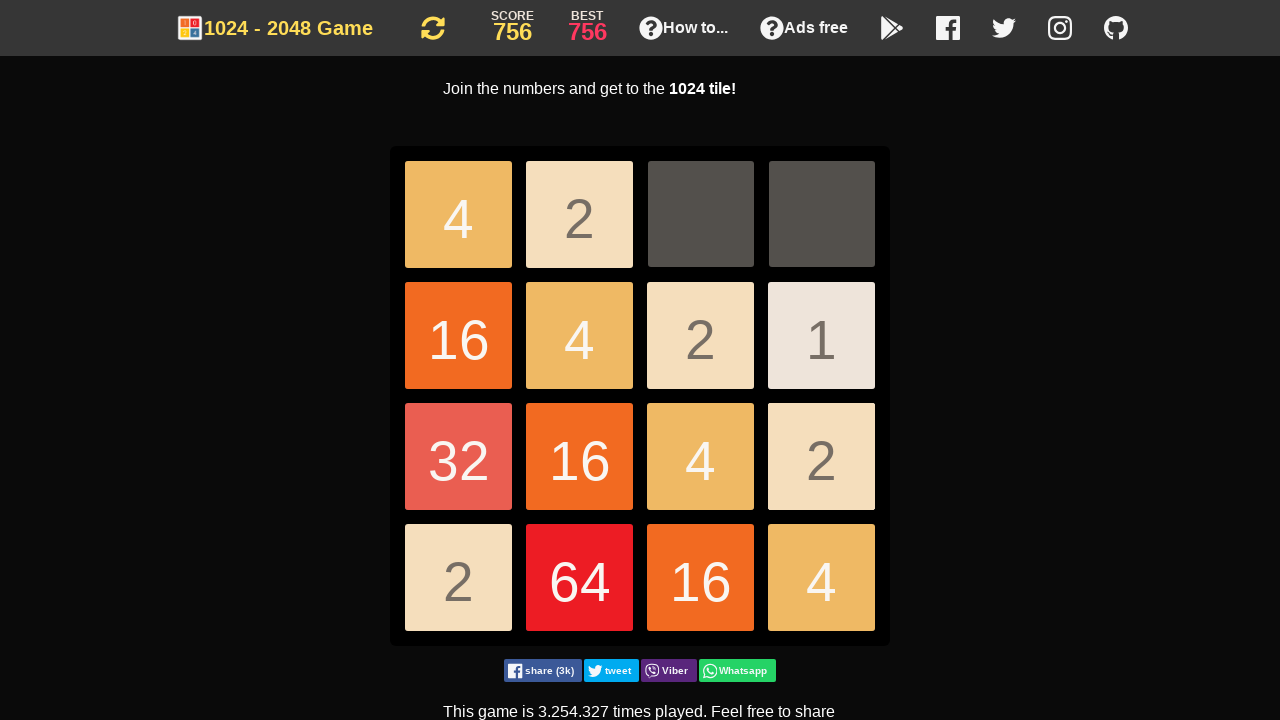

Pressed ArrowDown key
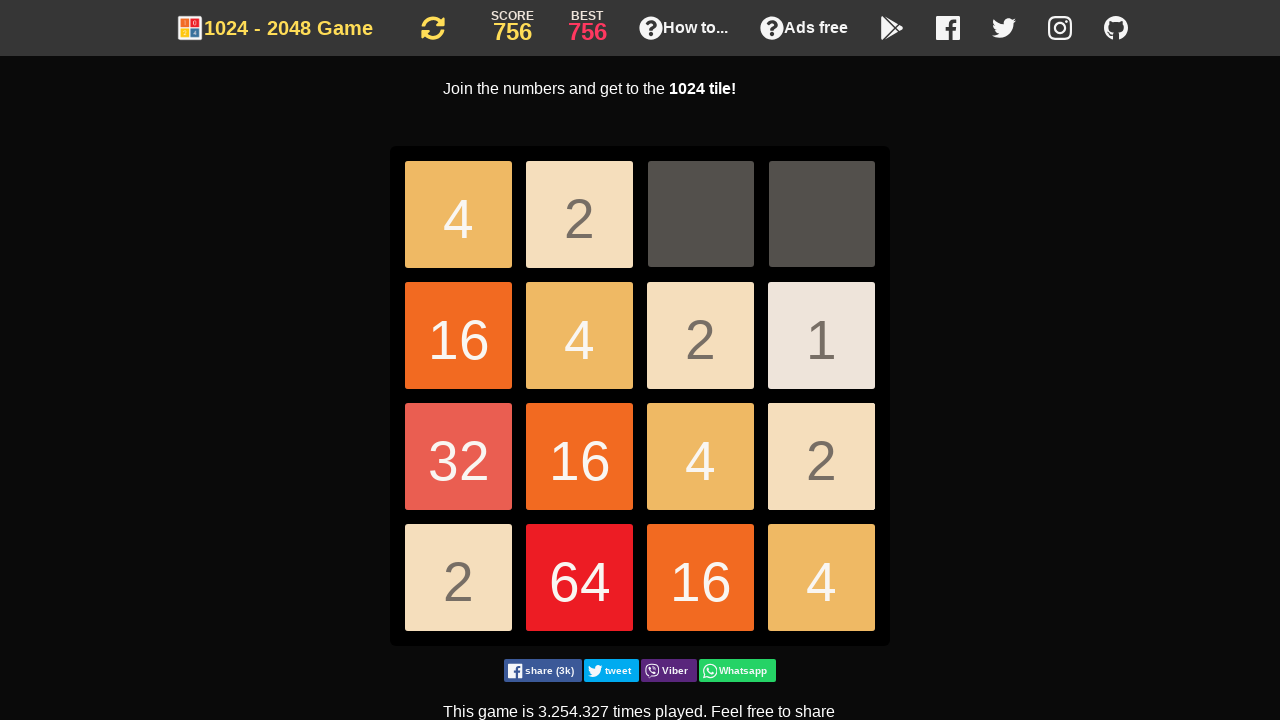

Pressed ArrowDown key
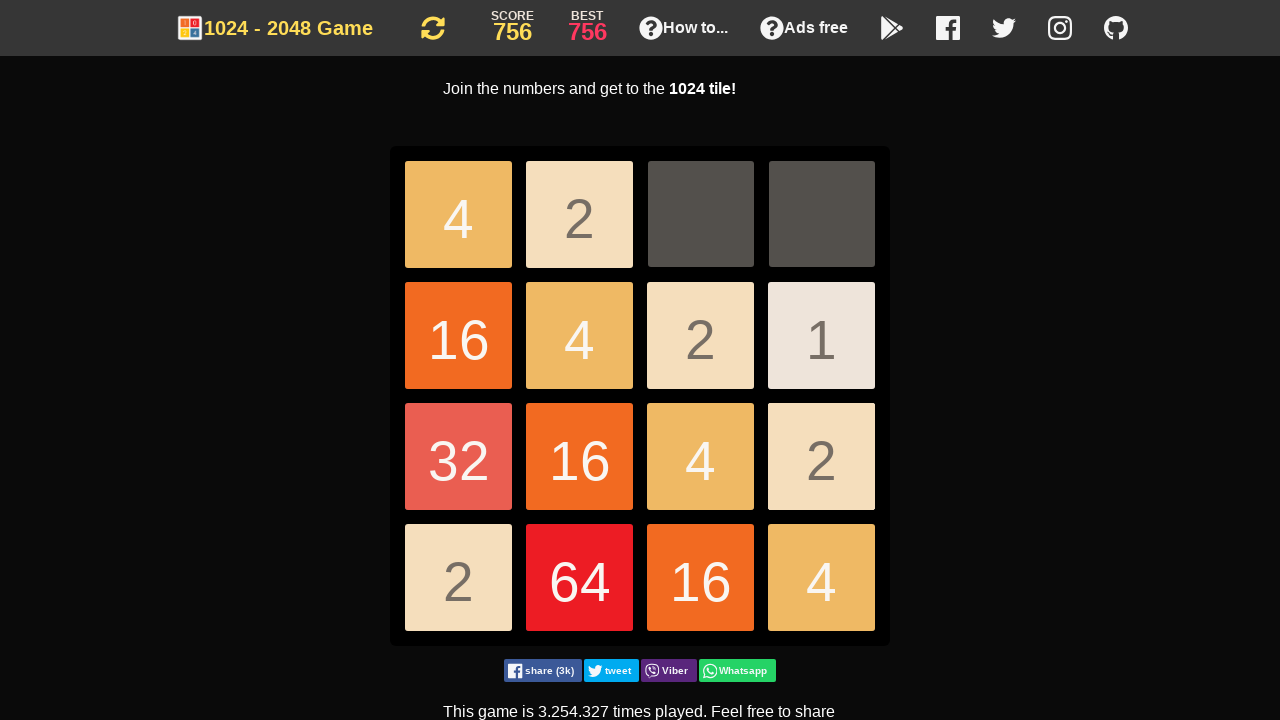

Pressed ArrowDown key
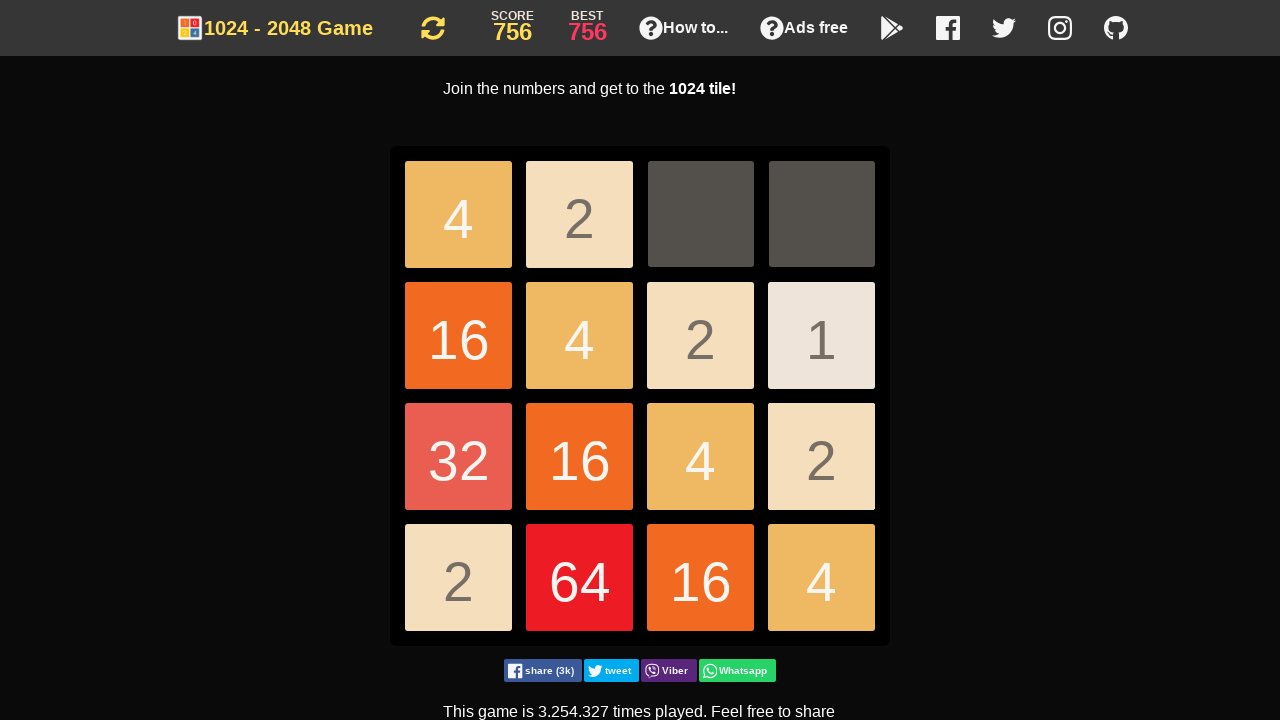

Pressed ArrowDown key
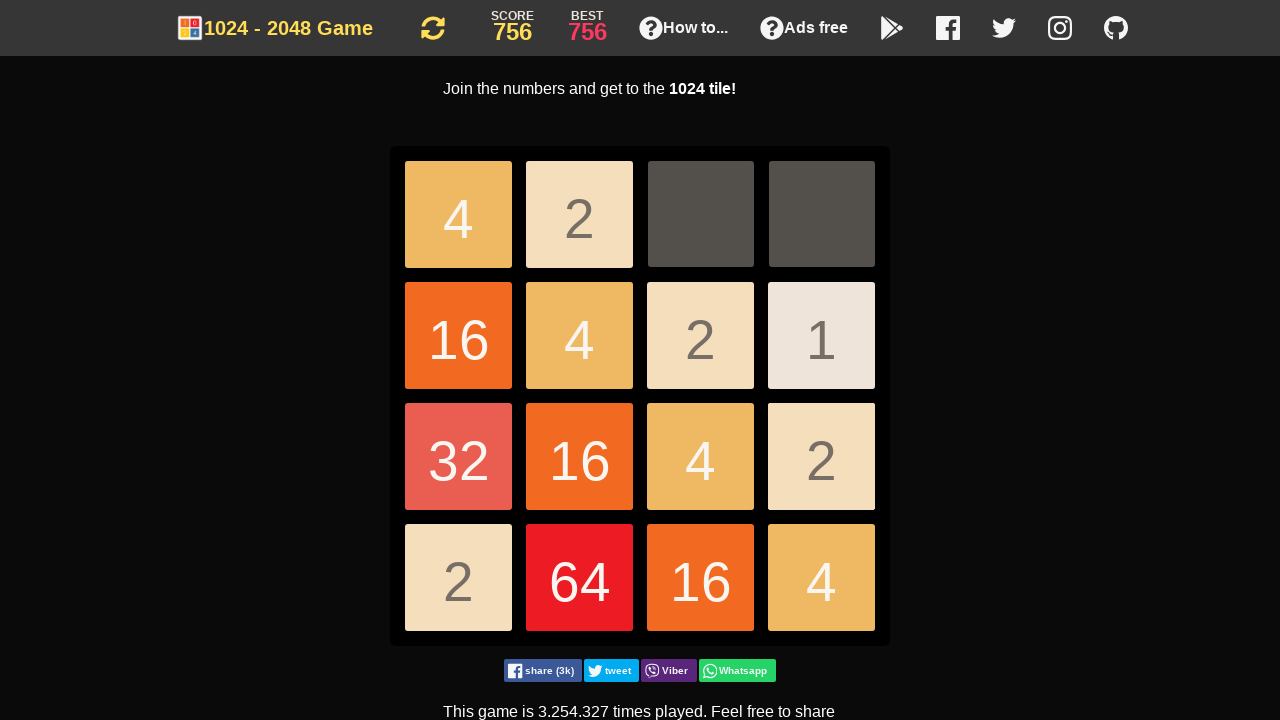

Pressed ArrowDown key
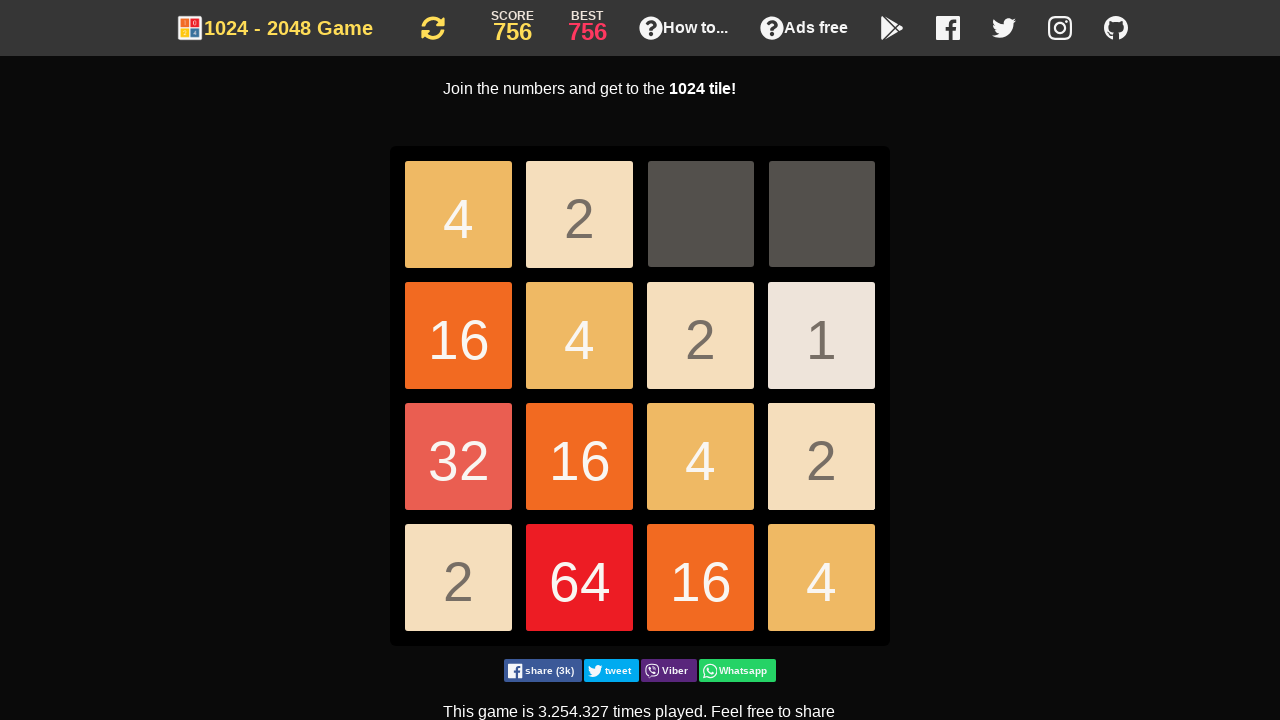

Pressed ArrowDown key
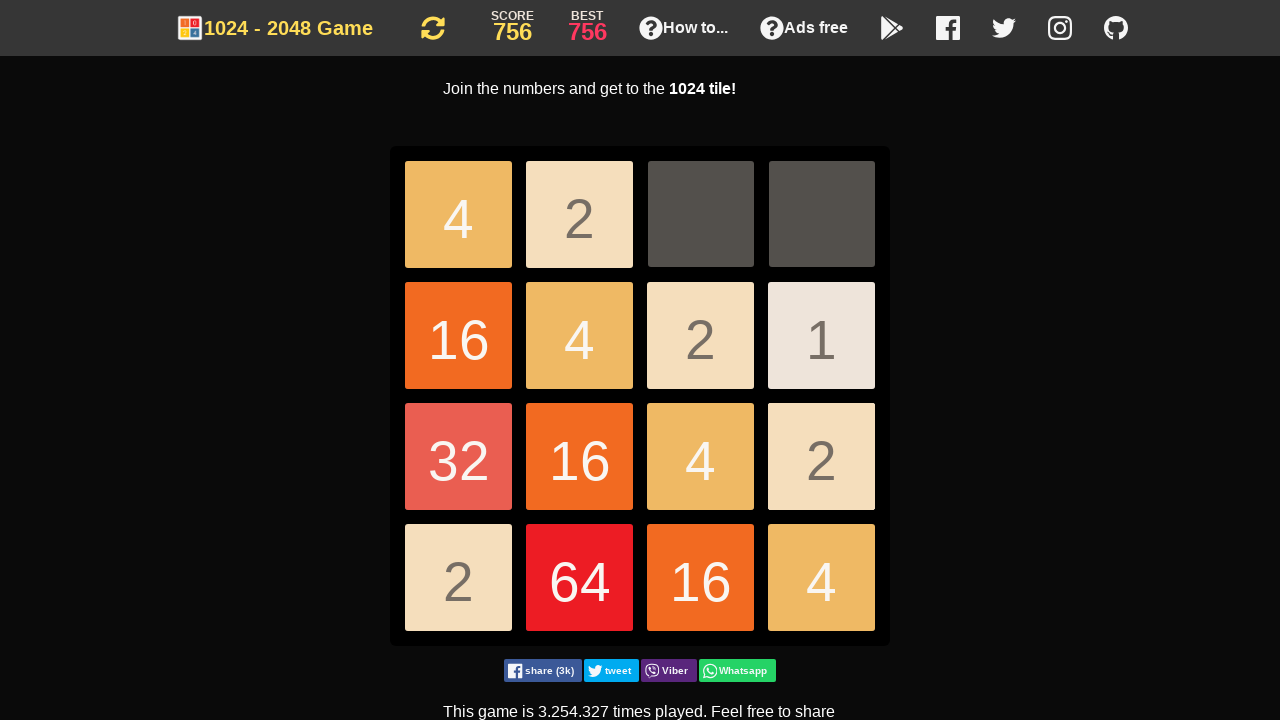

Pressed ArrowDown key
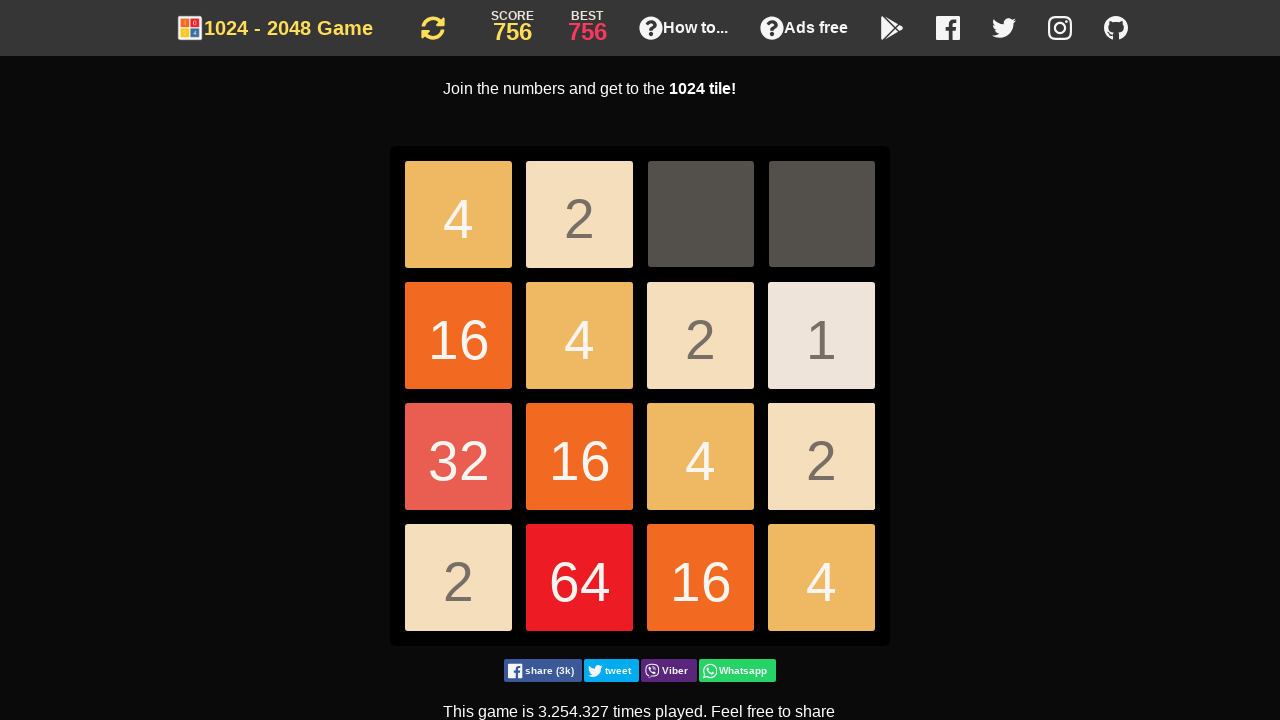

Pressed ArrowDown key
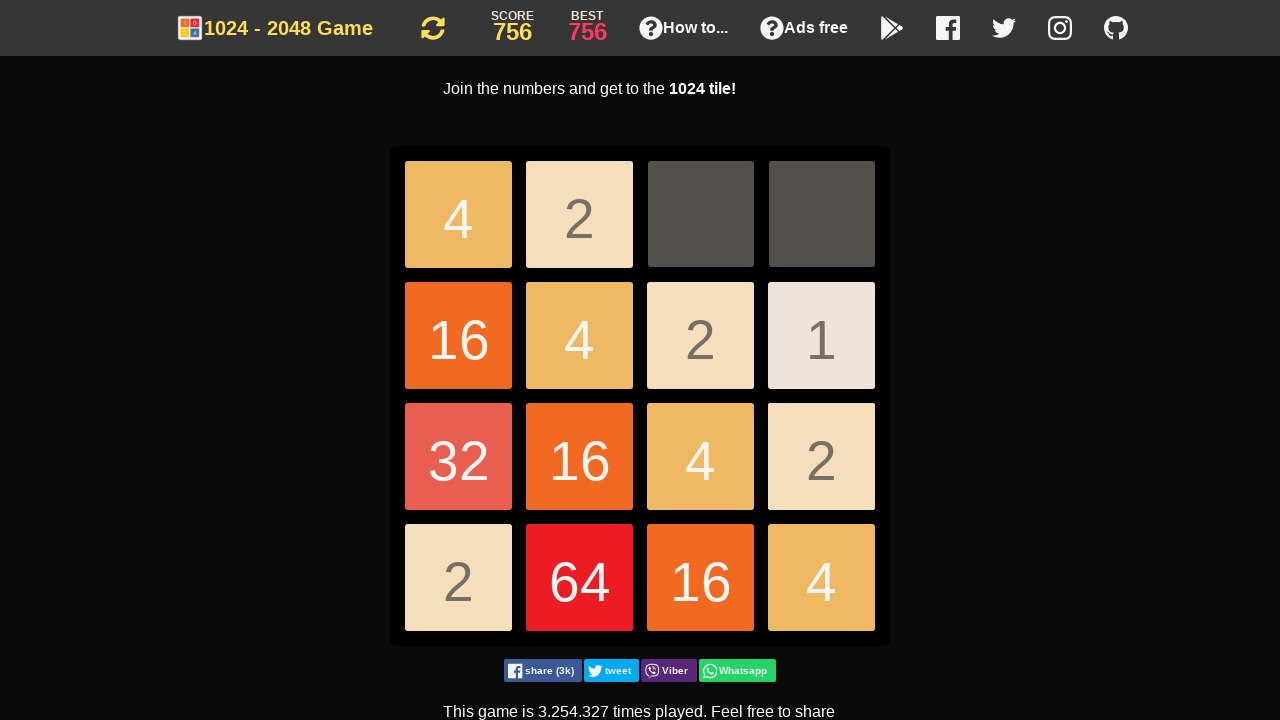

Pressed ArrowLeft key
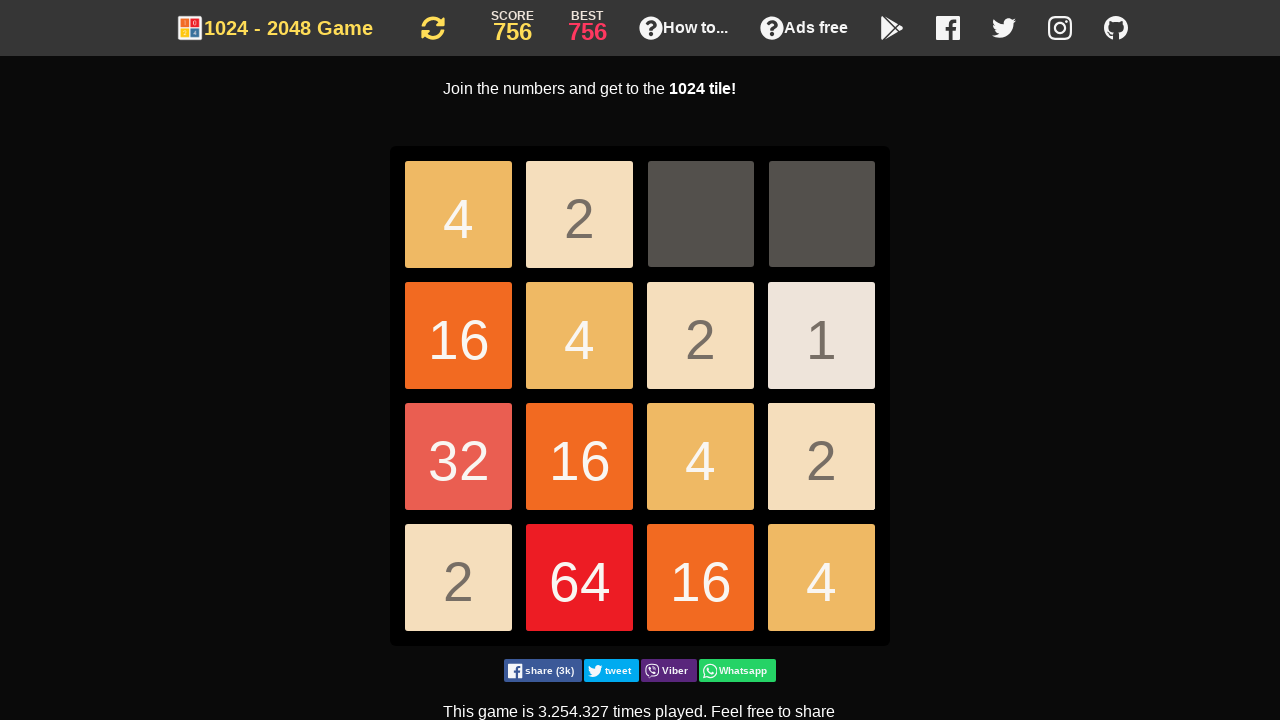

Pressed ArrowDown key
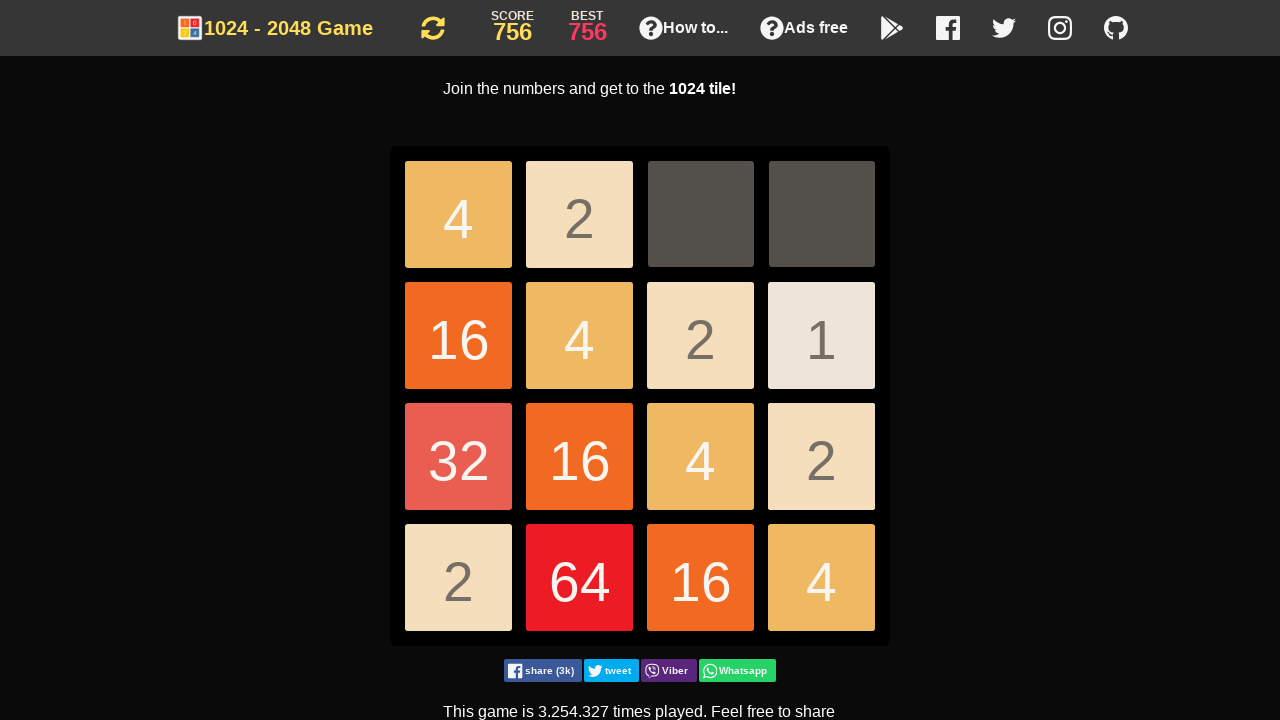

Pressed ArrowDown key
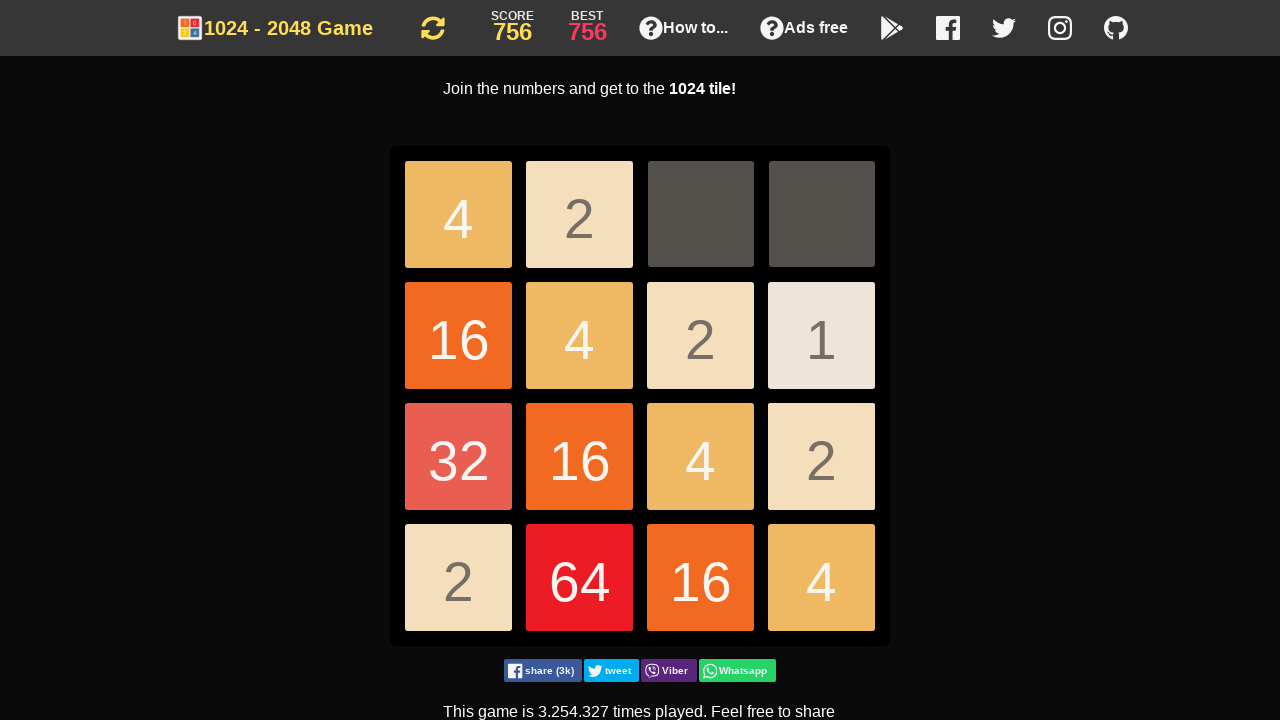

Pressed ArrowDown key
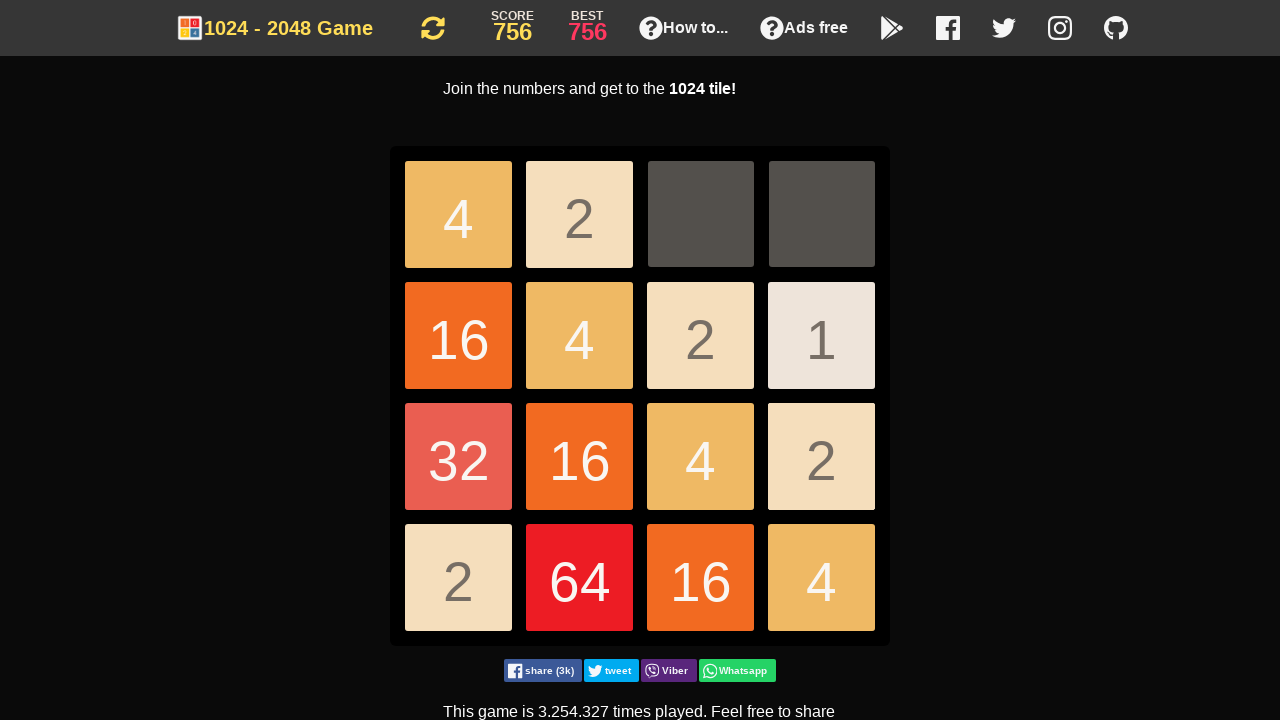

Pressed ArrowDown key
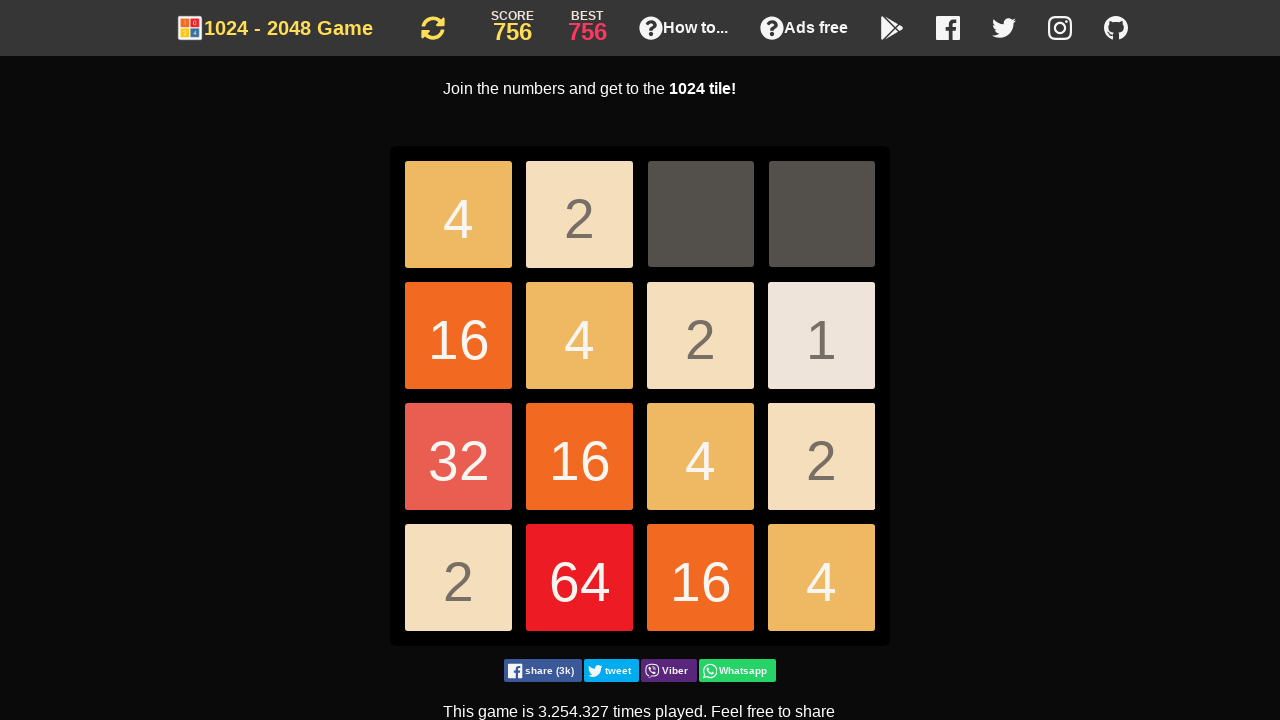

Pressed ArrowDown key
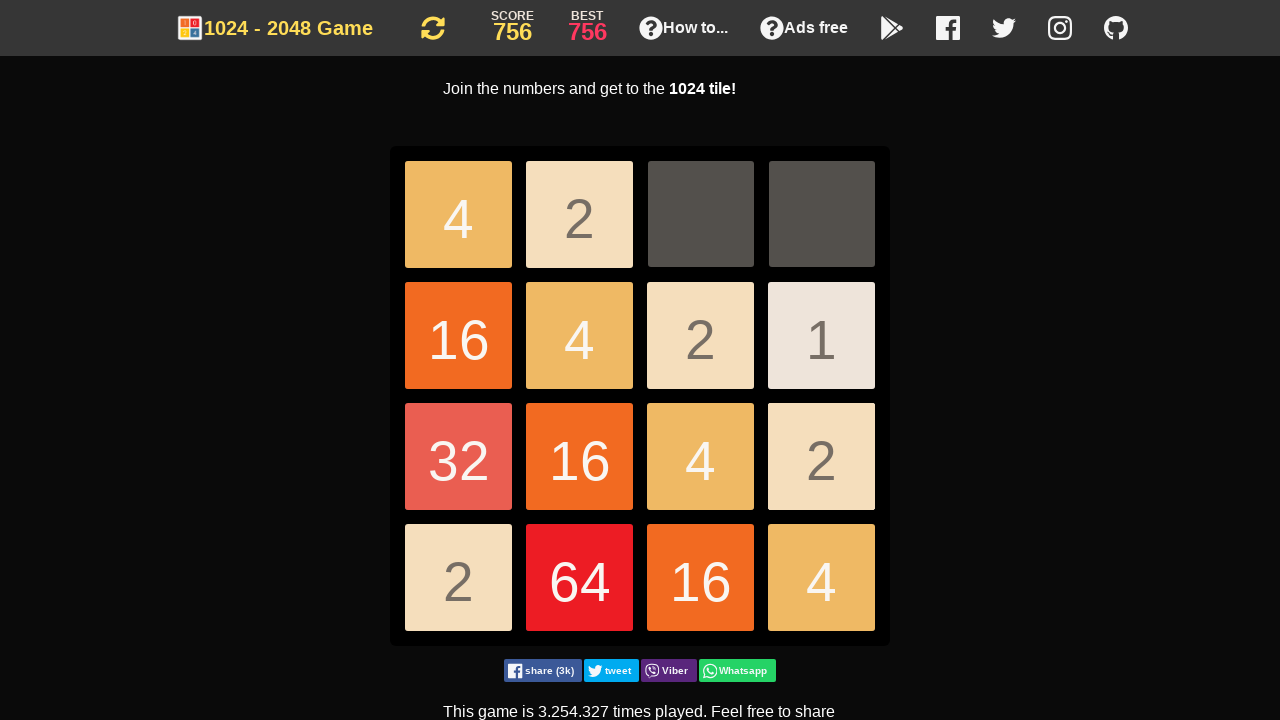

Pressed ArrowDown key
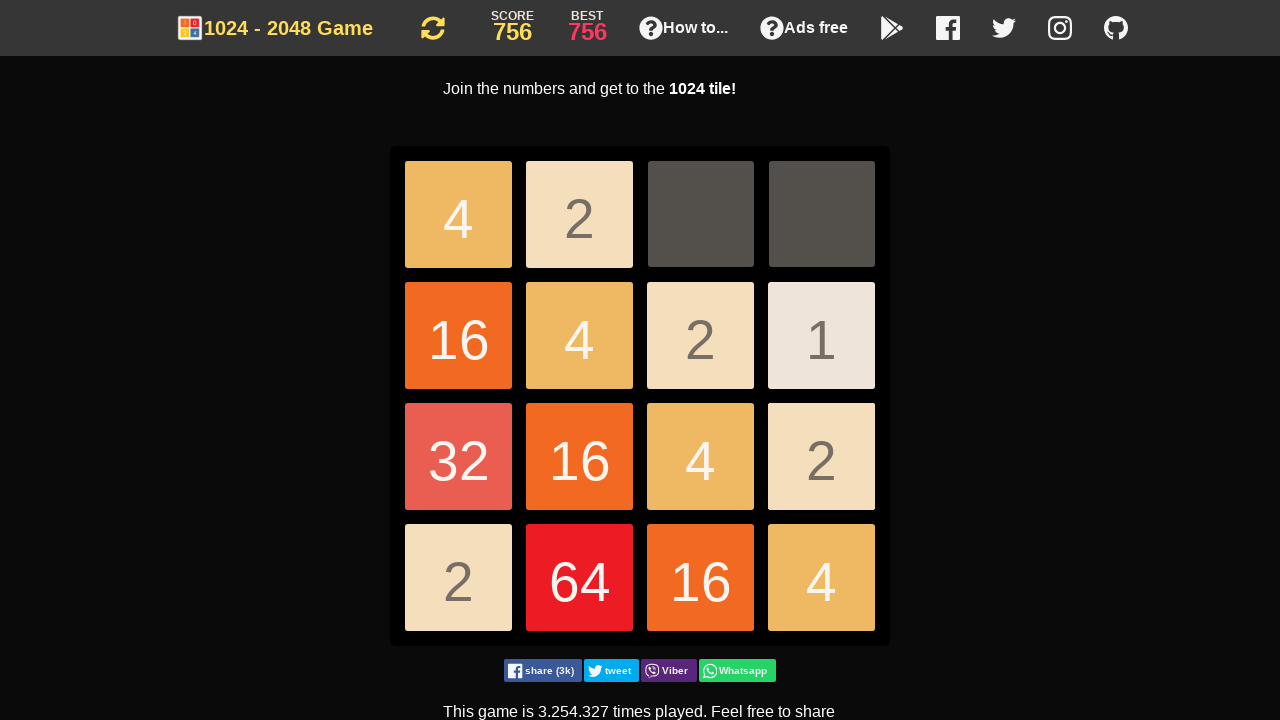

Pressed ArrowDown key
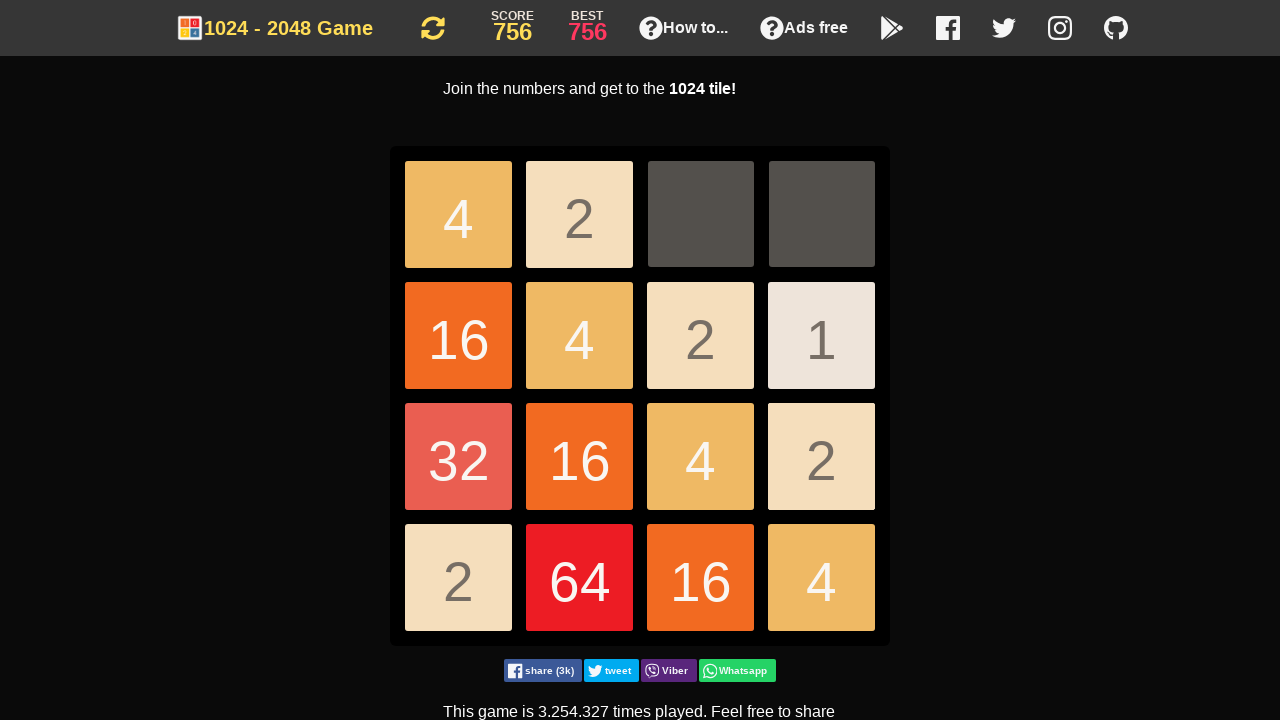

Pressed ArrowDown key
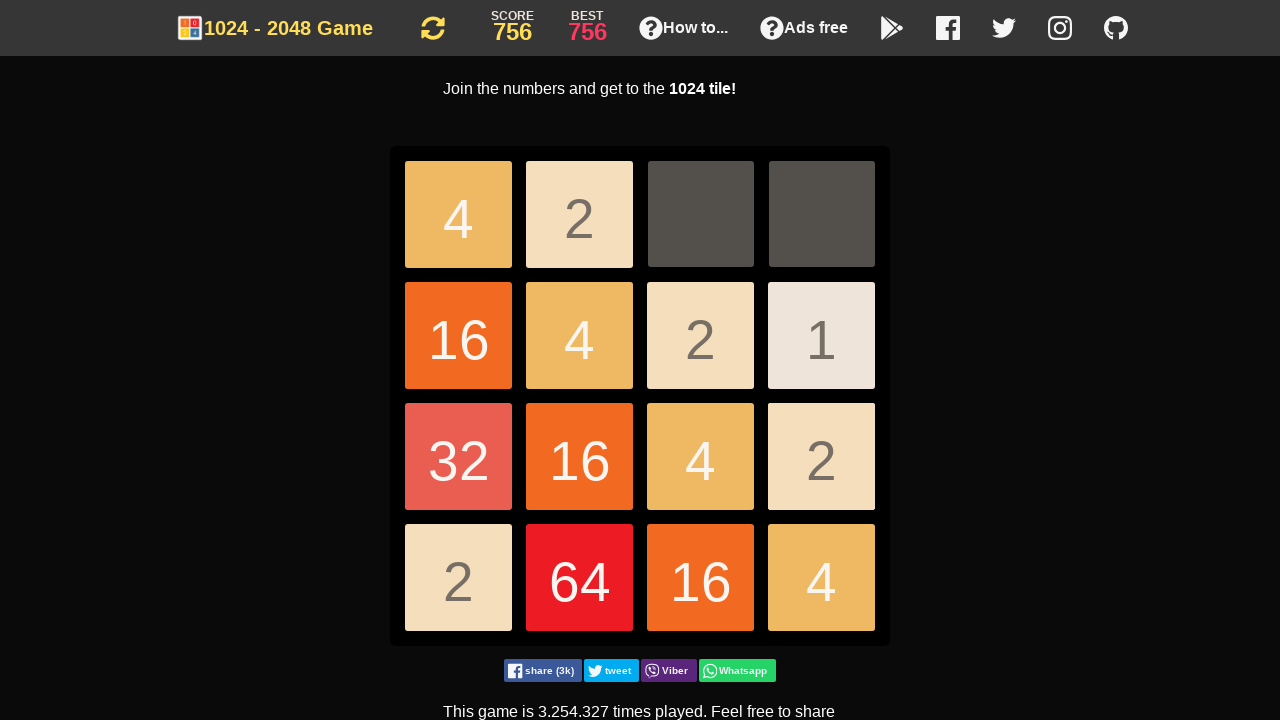

Pressed ArrowDown key
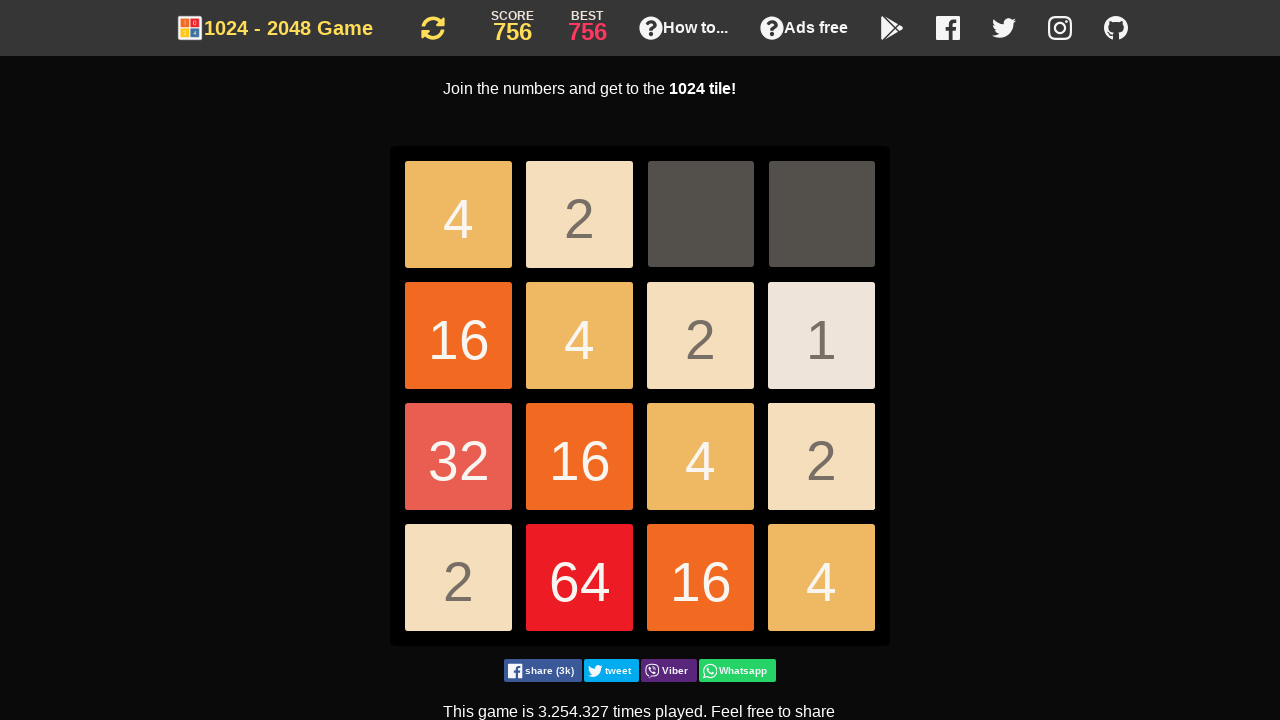

Pressed ArrowDown key
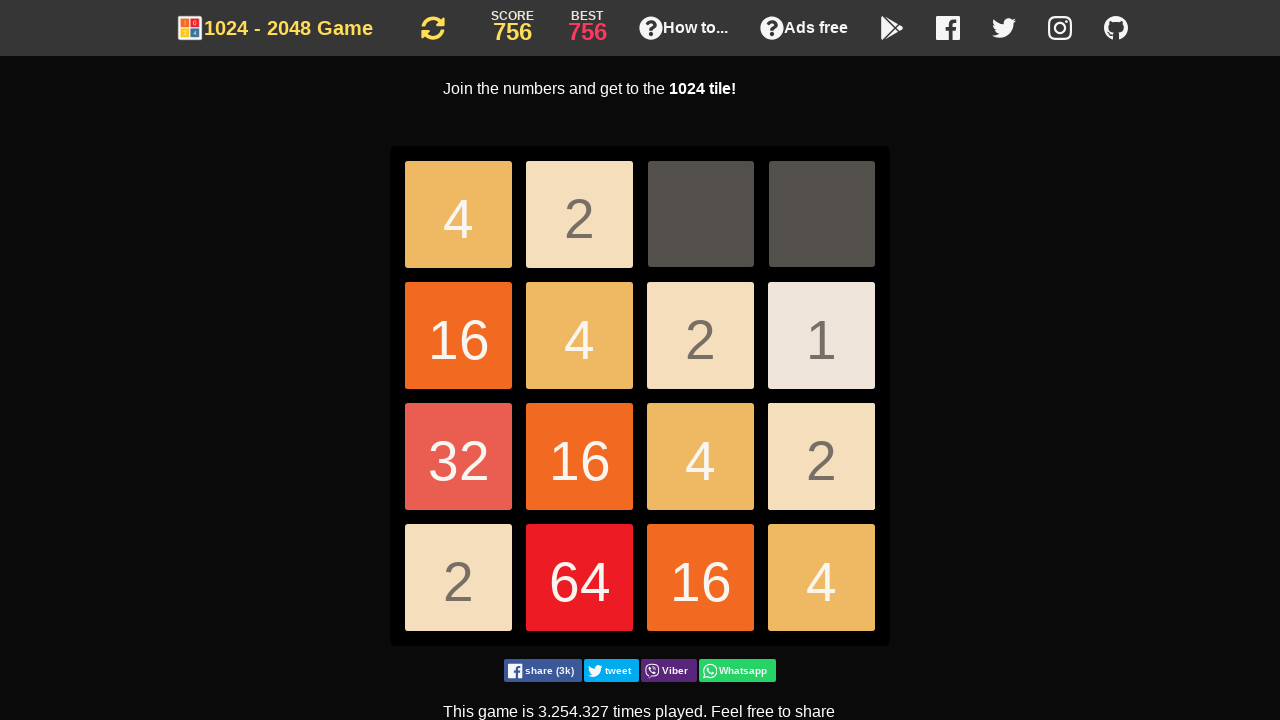

Pressed ArrowLeft key
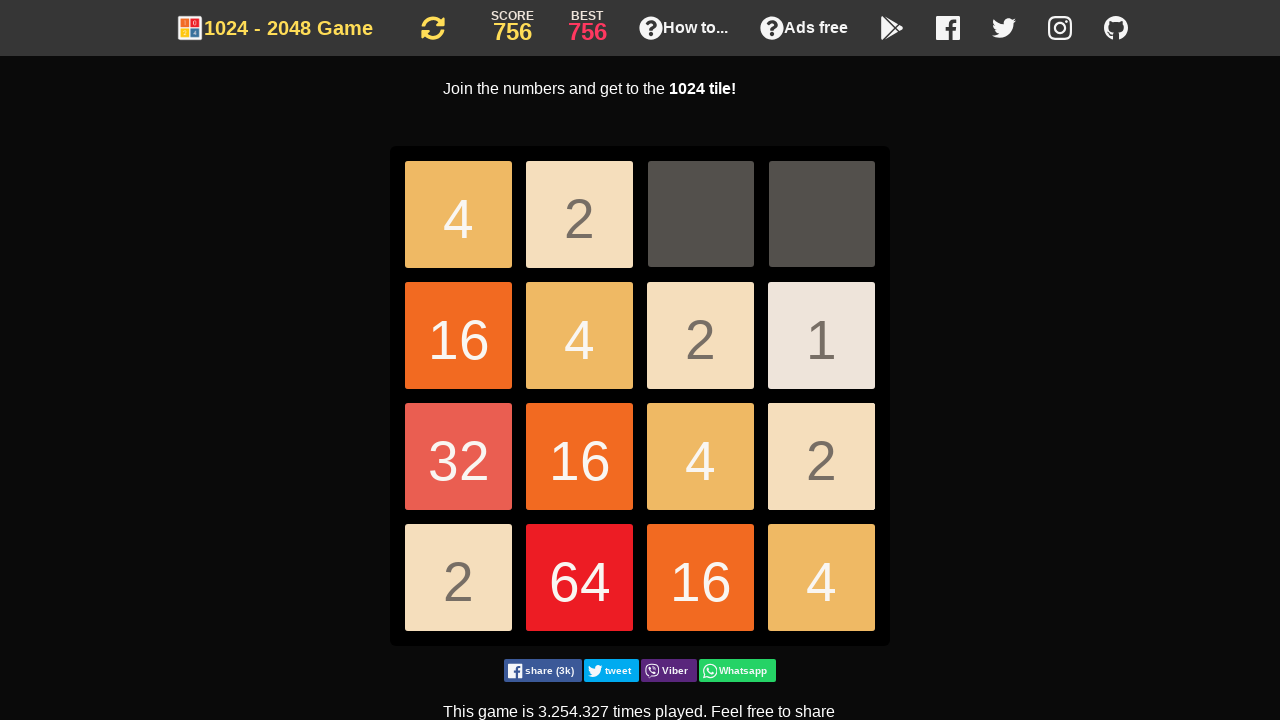

Pressed ArrowDown key
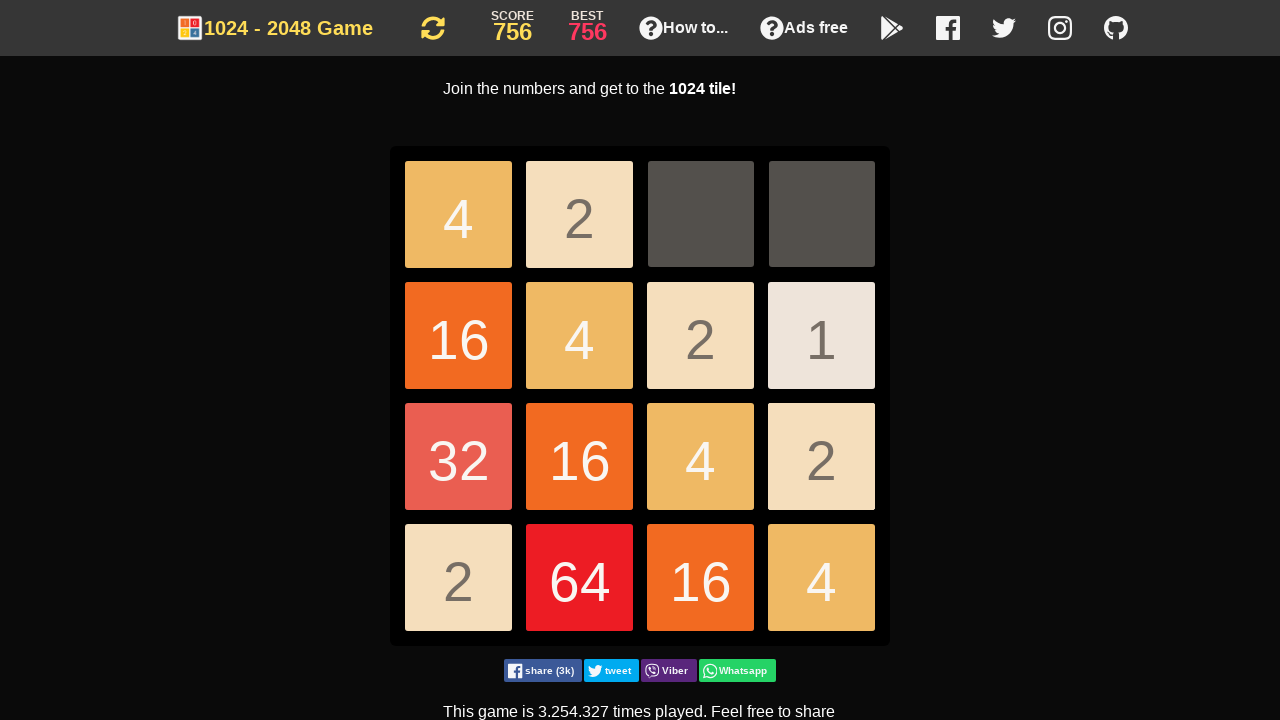

Pressed ArrowDown key
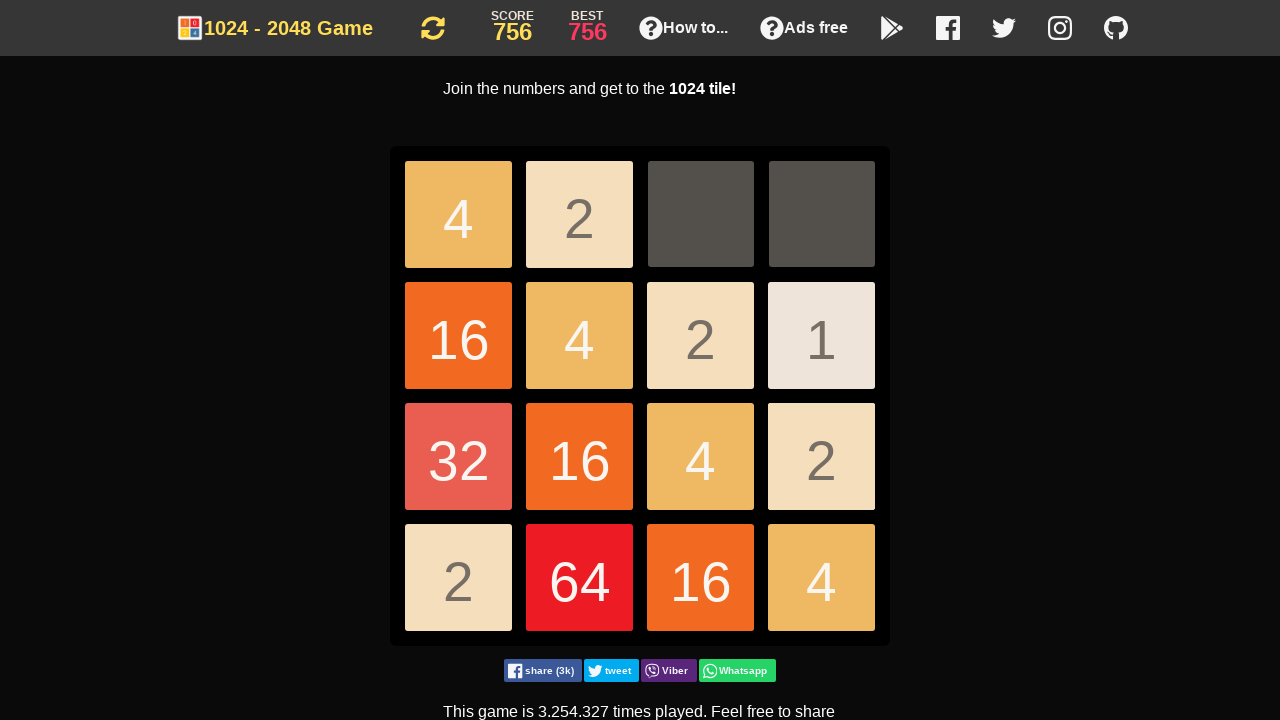

Pressed ArrowDown key
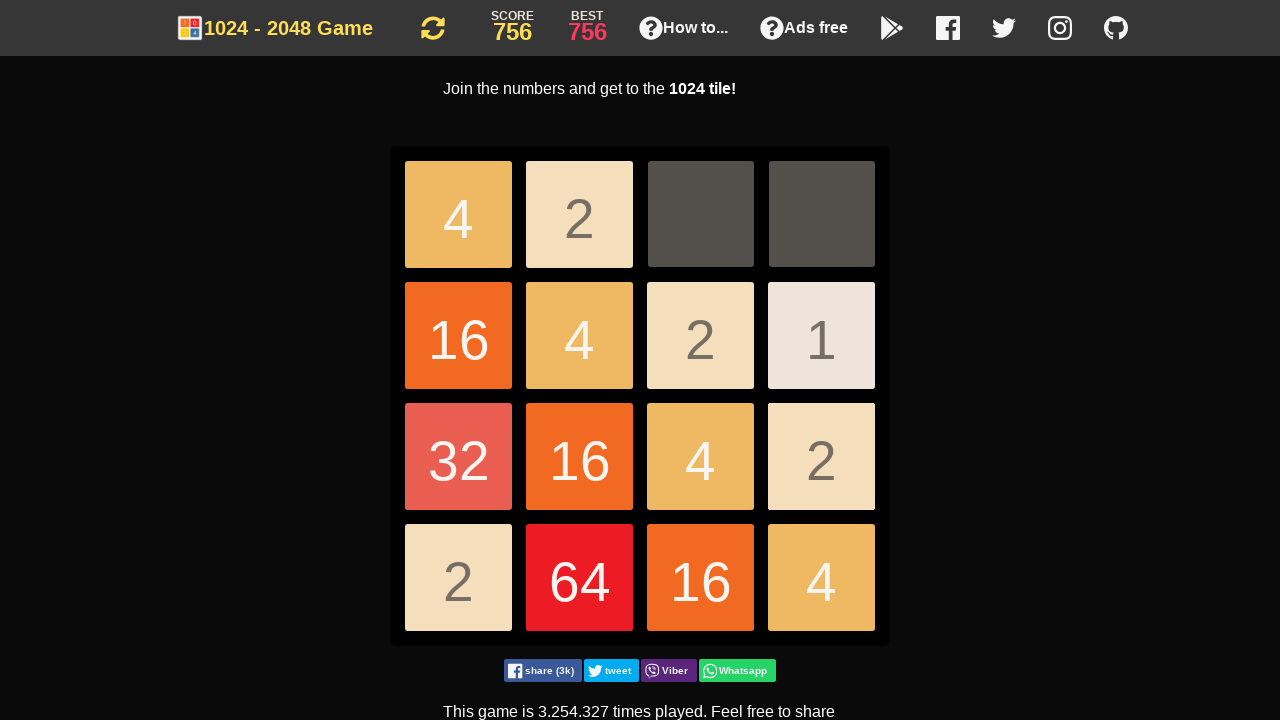

Pressed ArrowDown key
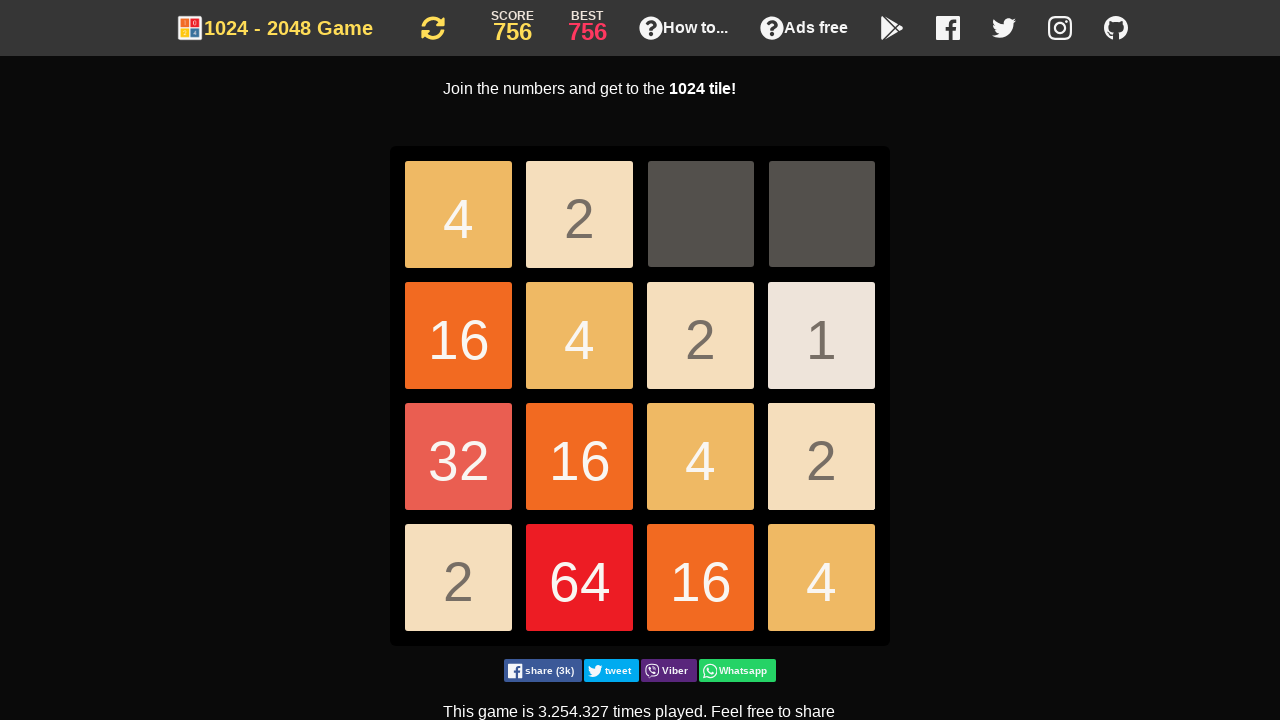

Pressed ArrowDown key
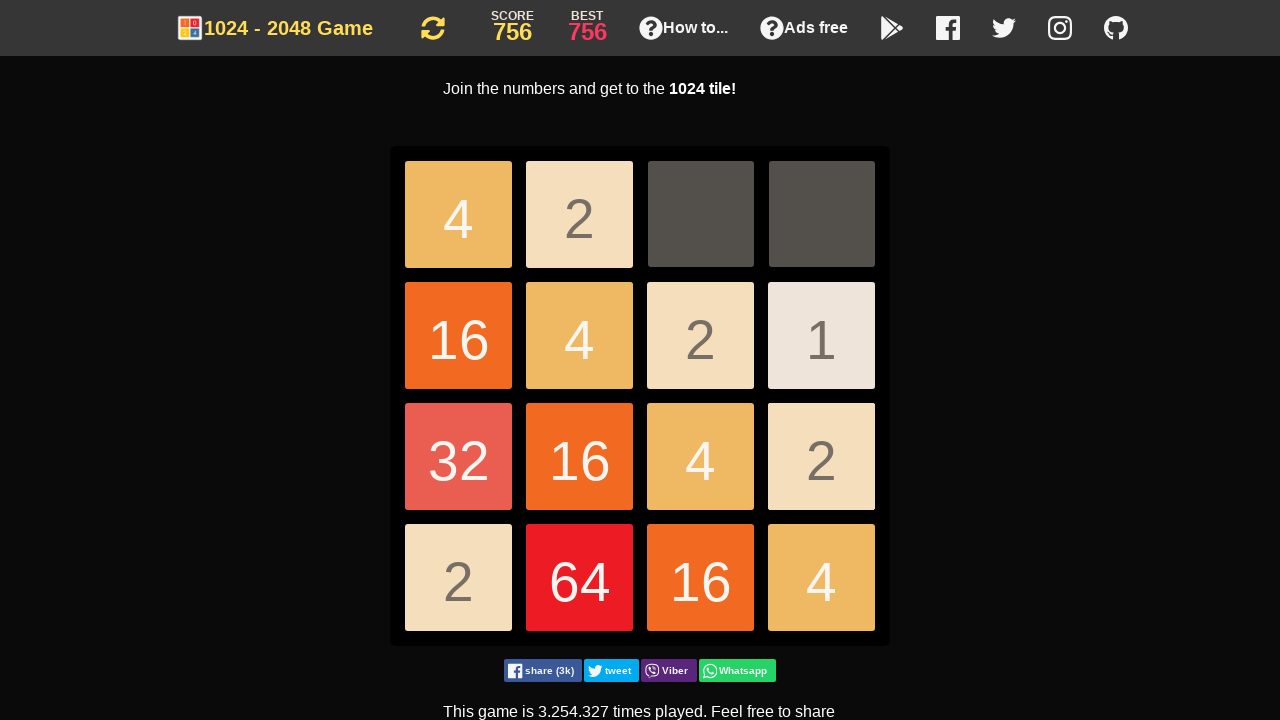

Pressed ArrowDown key
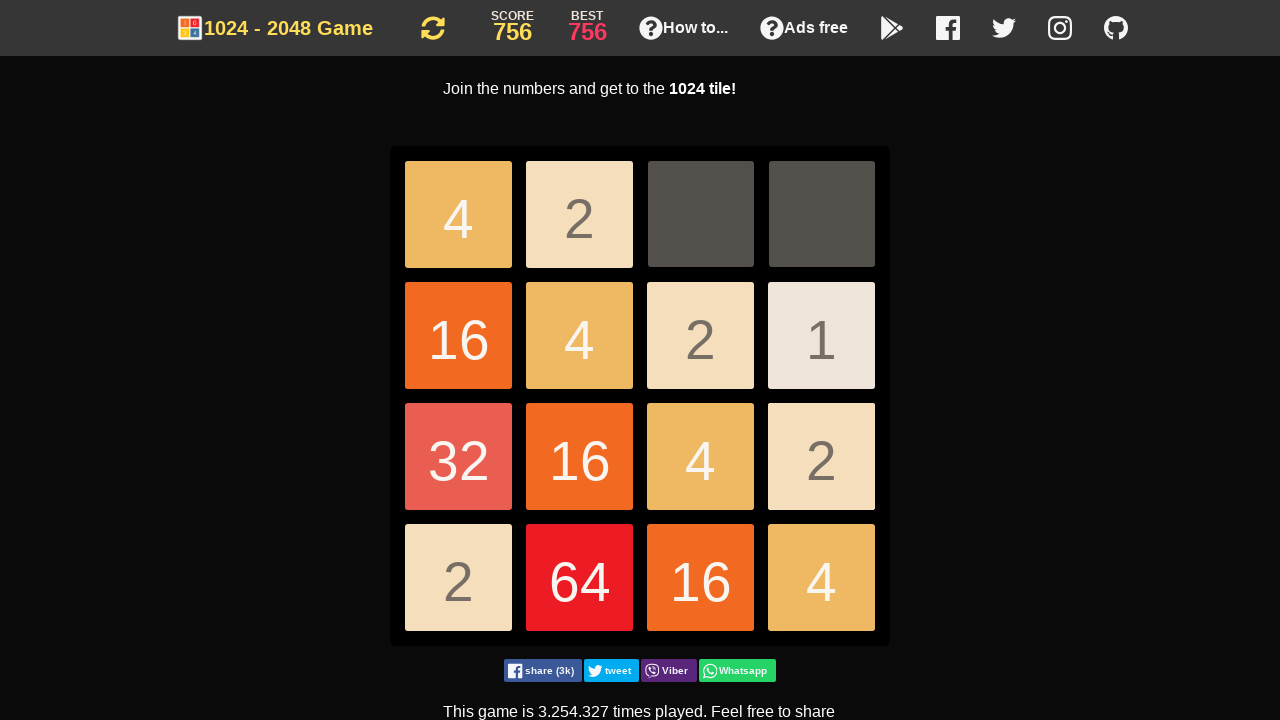

Pressed ArrowDown key
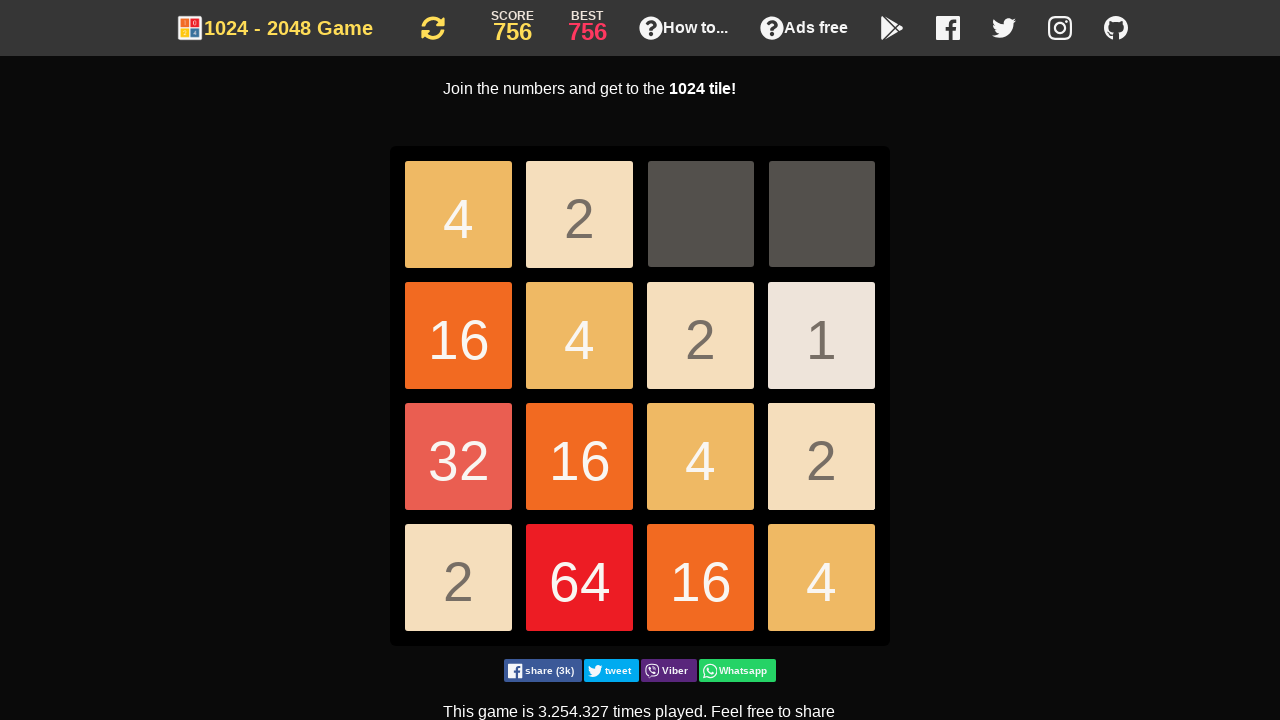

Pressed ArrowDown key
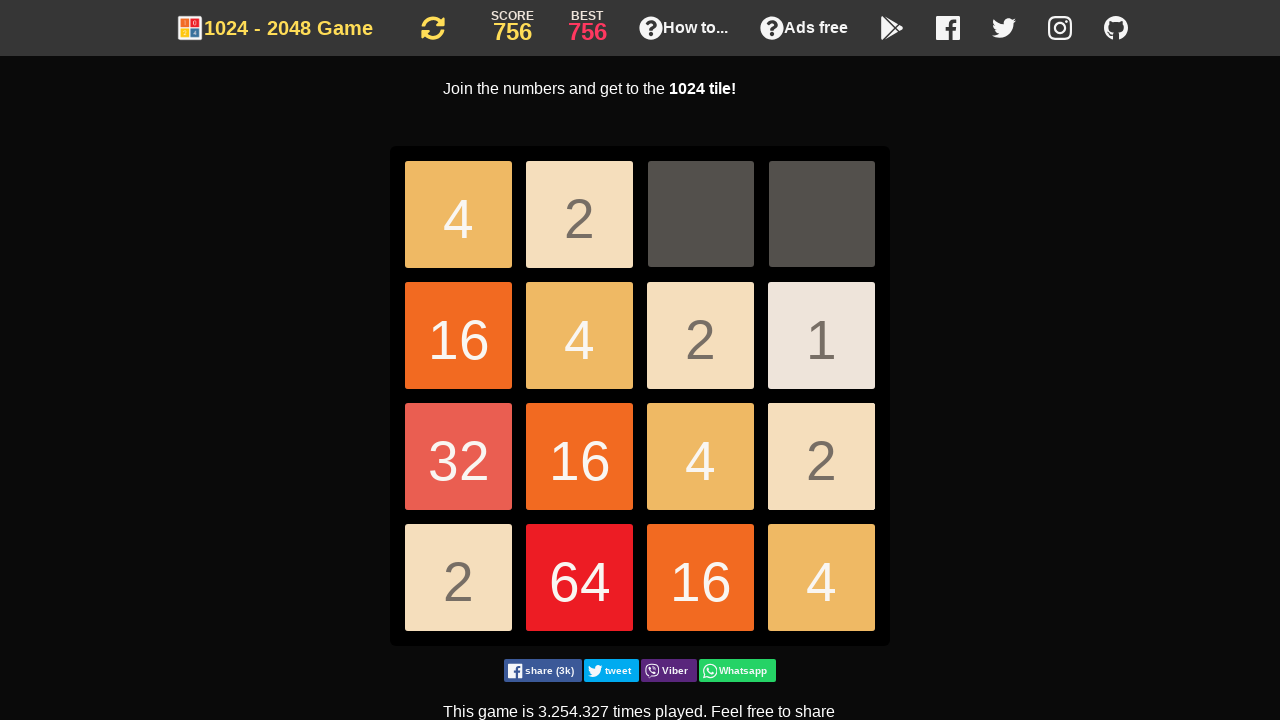

Pressed ArrowDown key
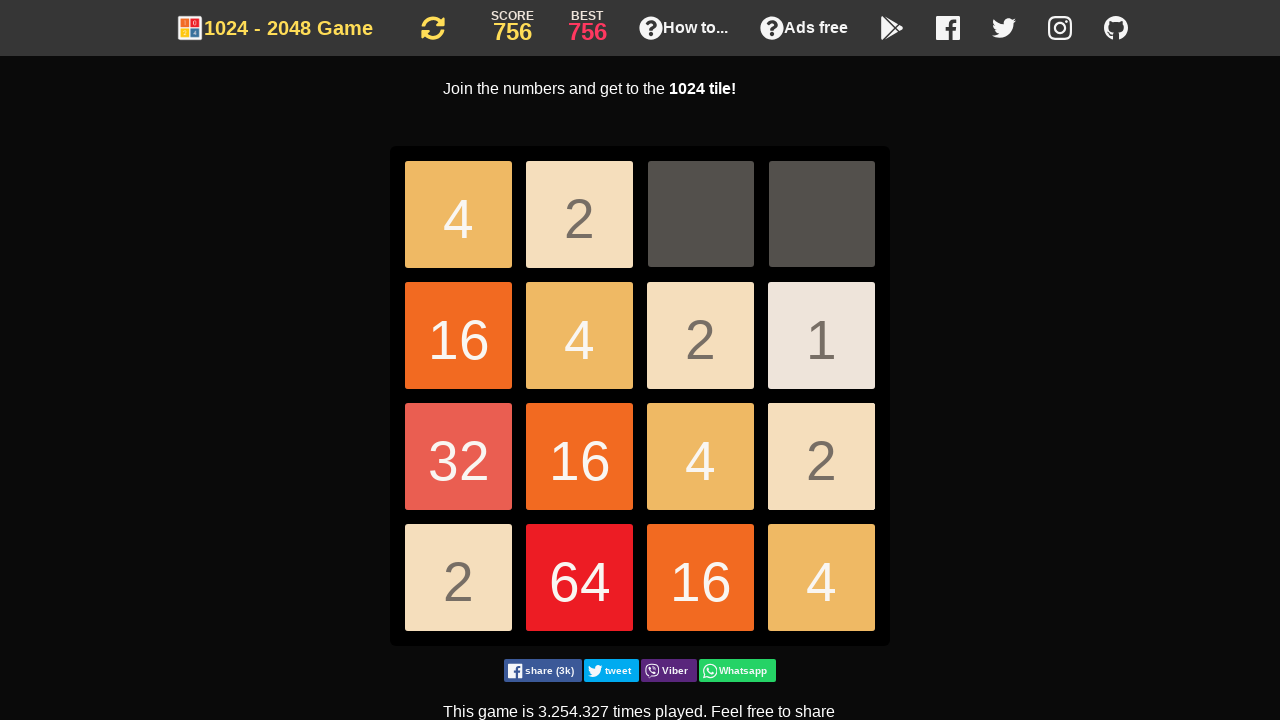

Pressed ArrowDown key
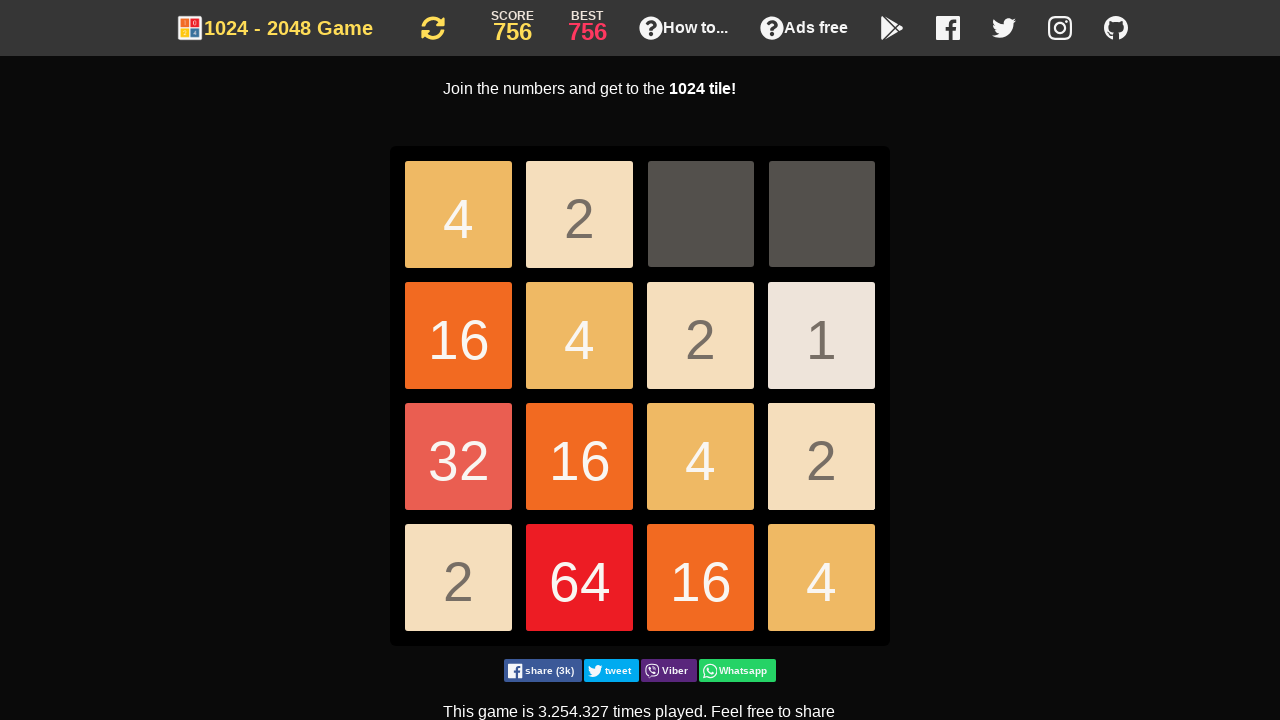

Pressed ArrowLeft key
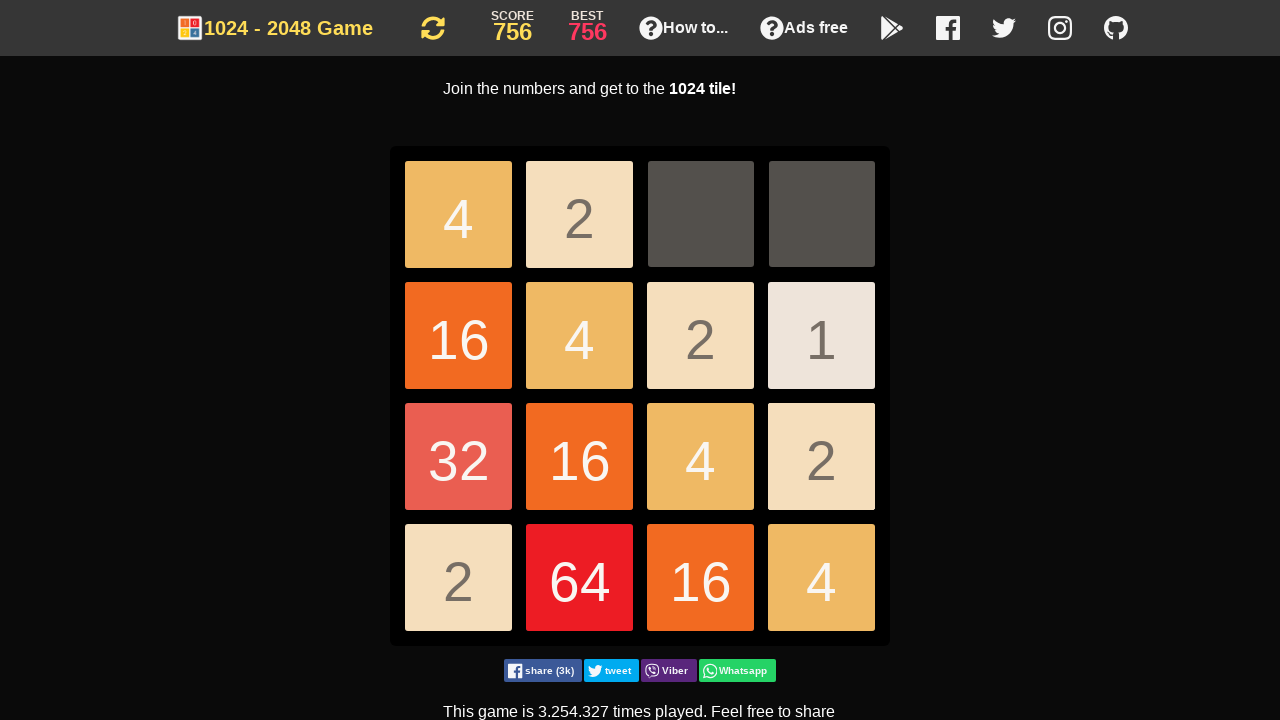

Pressed ArrowDown key
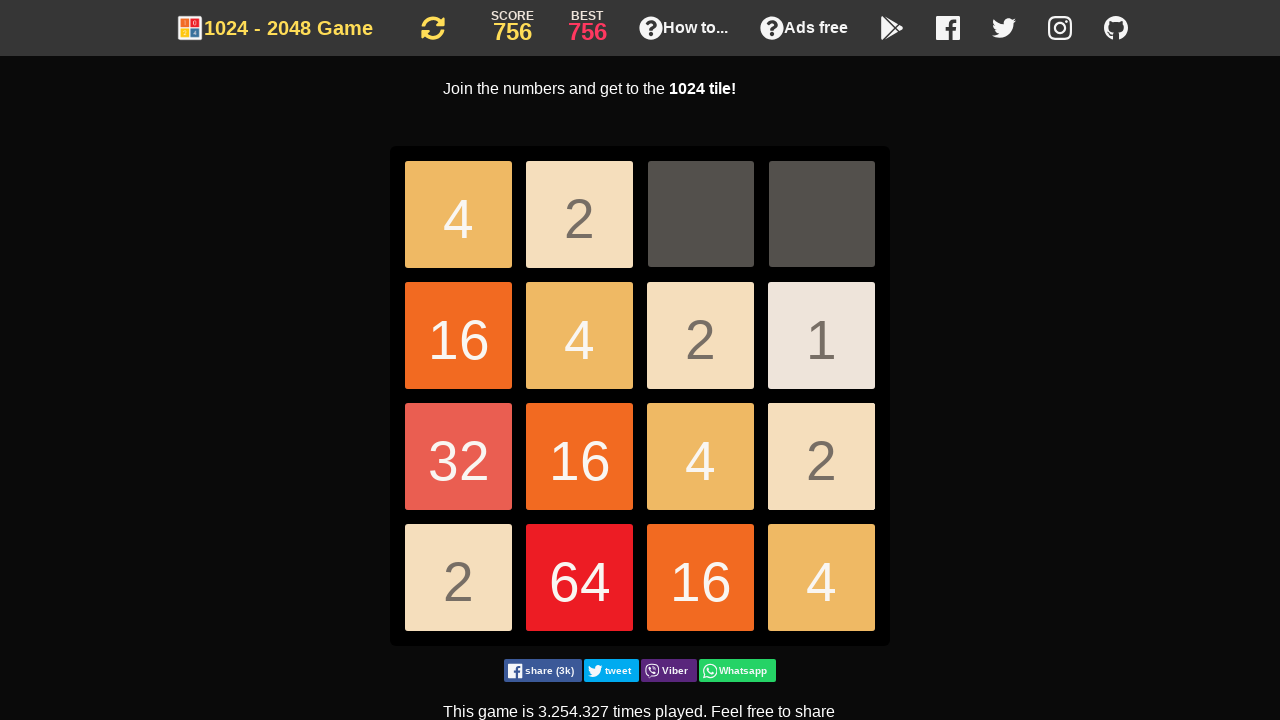

Pressed ArrowDown key
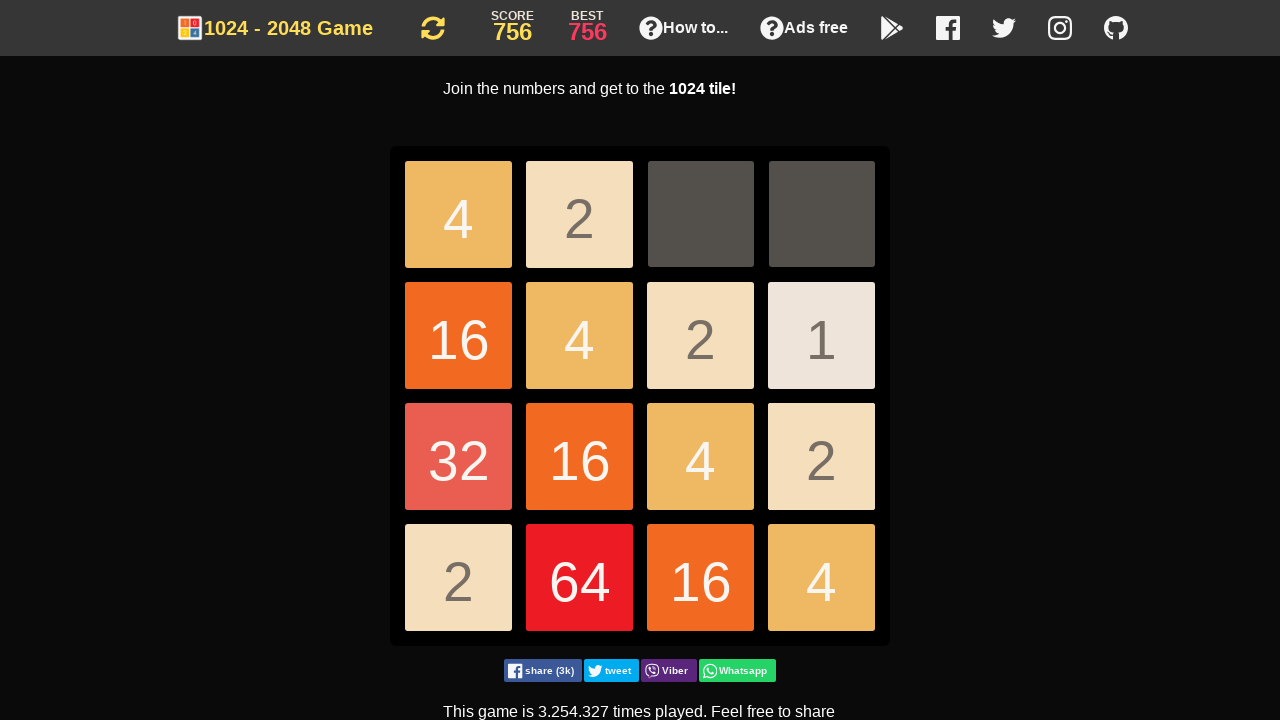

Pressed ArrowDown key
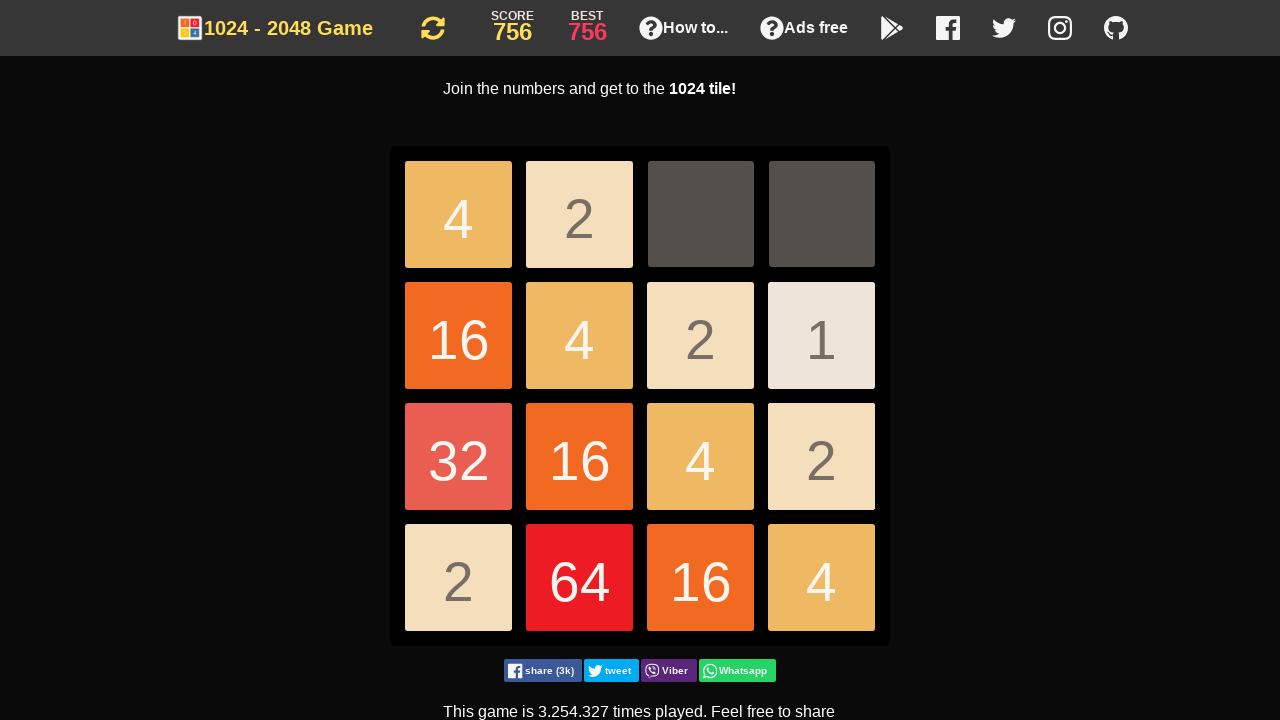

Pressed ArrowDown key
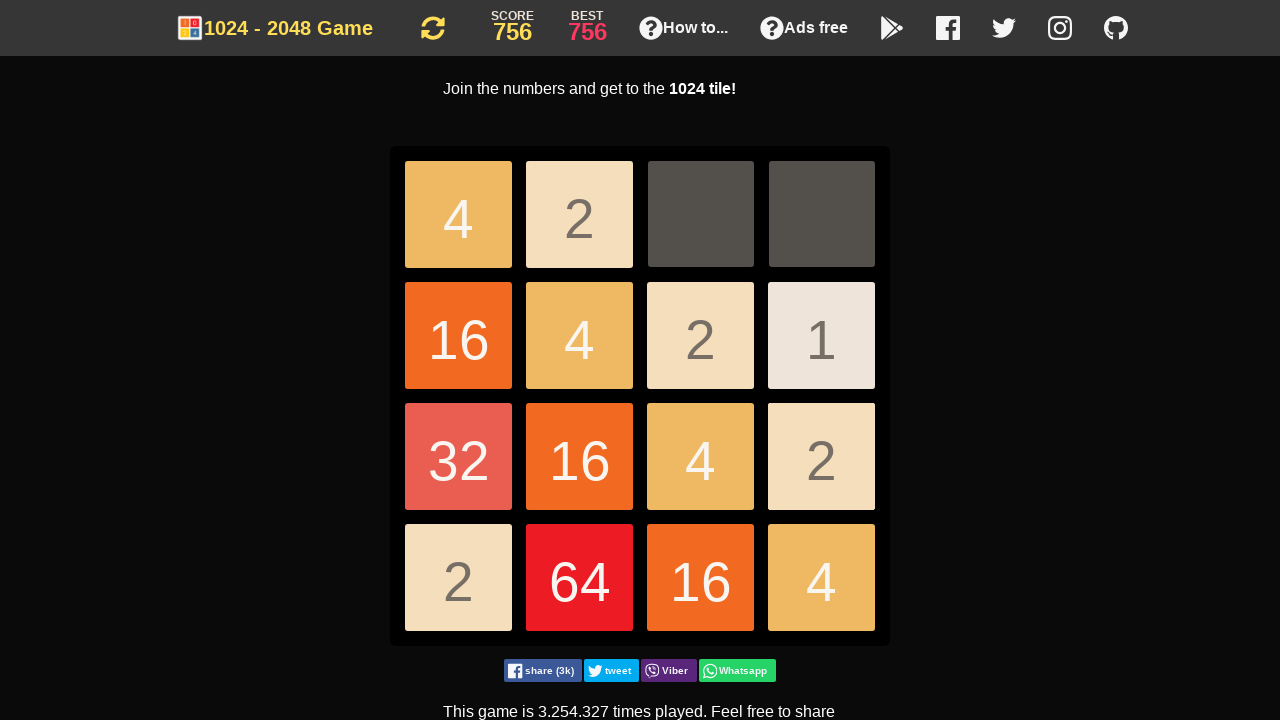

Pressed ArrowDown key
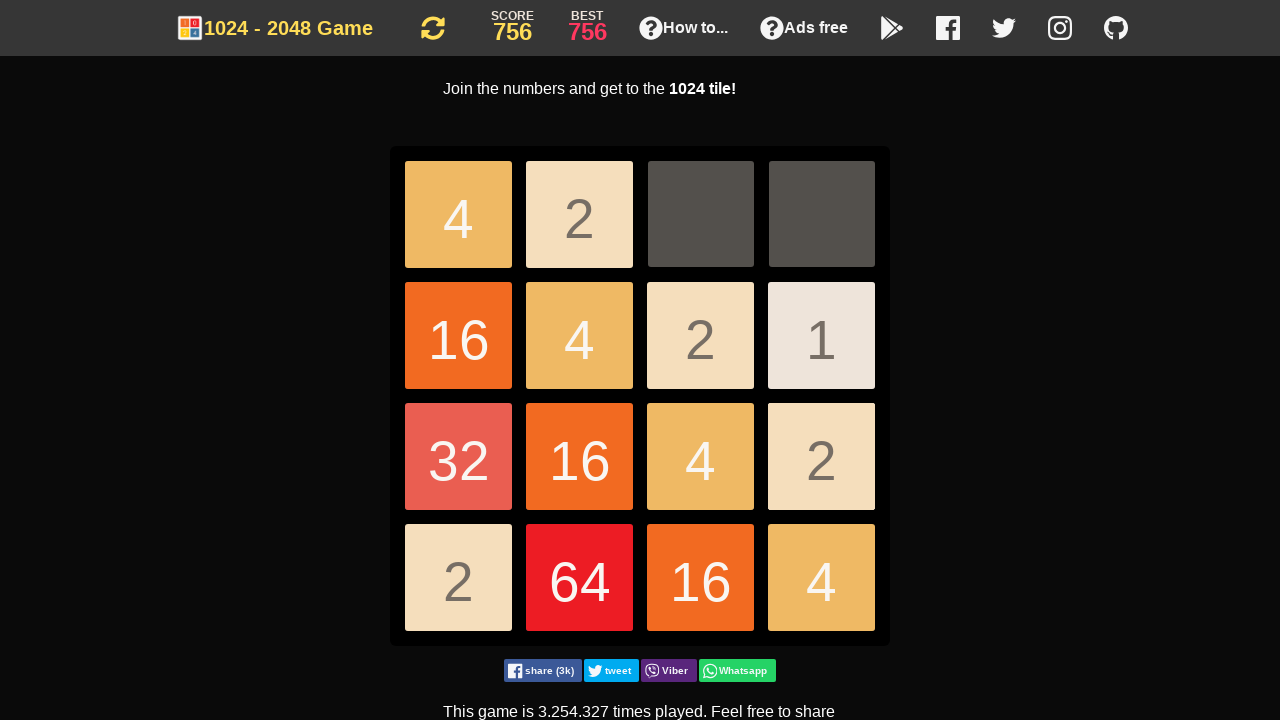

Pressed ArrowDown key
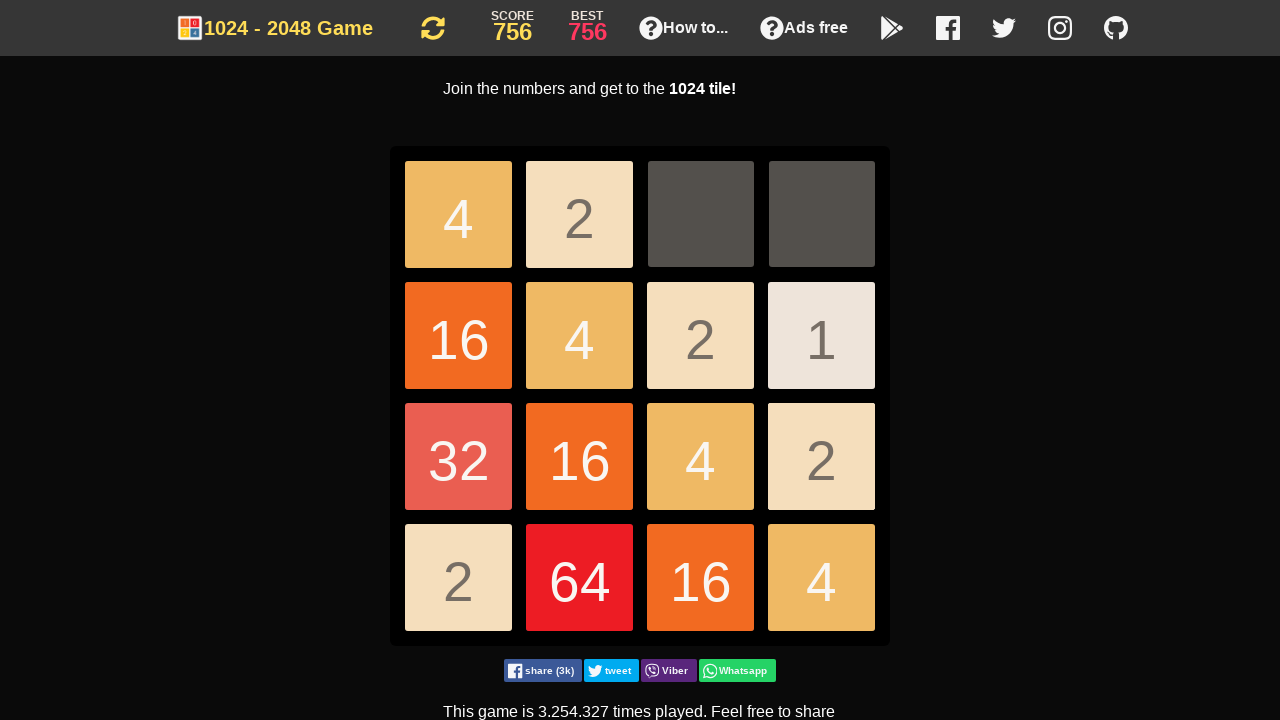

Pressed ArrowDown key
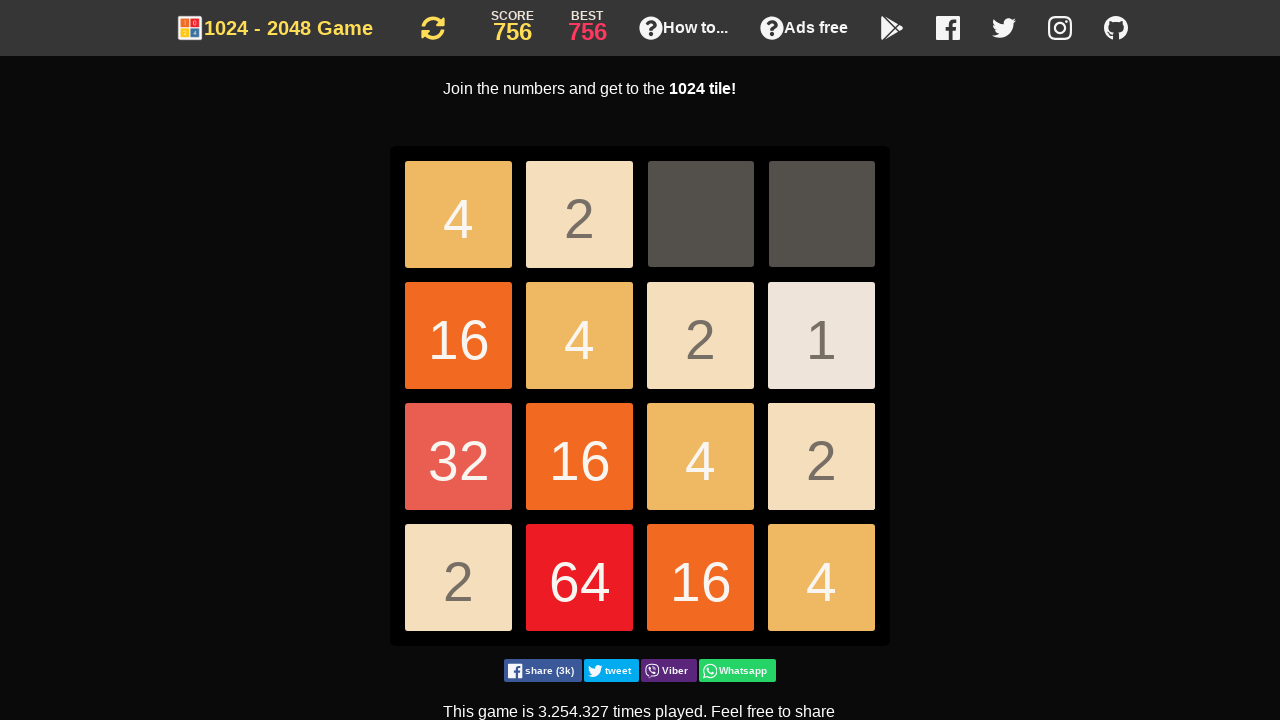

Pressed ArrowDown key
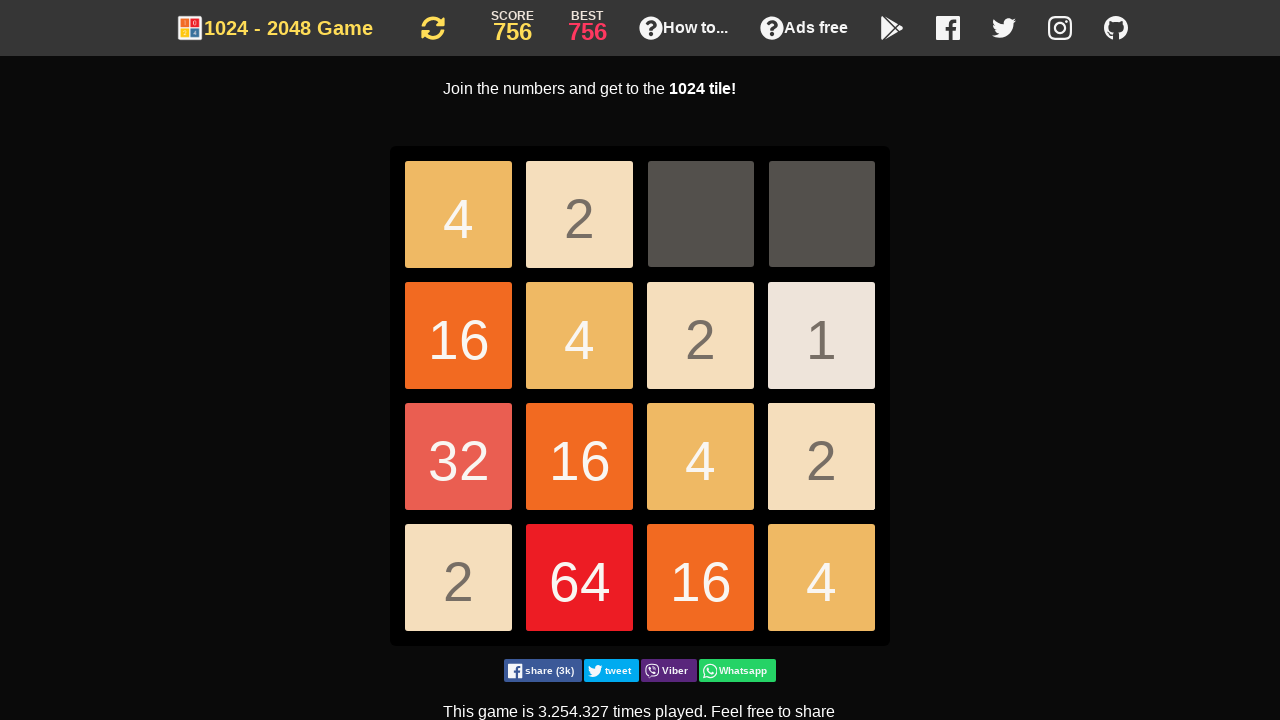

Pressed ArrowDown key
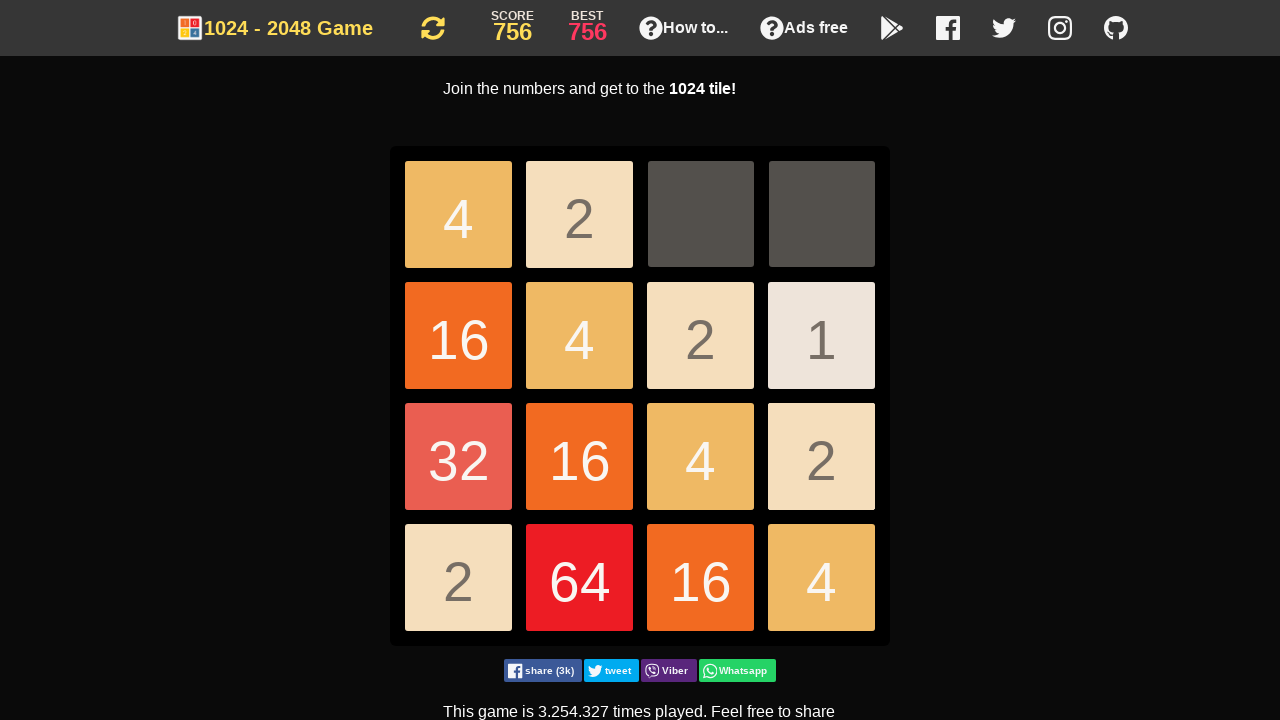

Pressed ArrowDown key
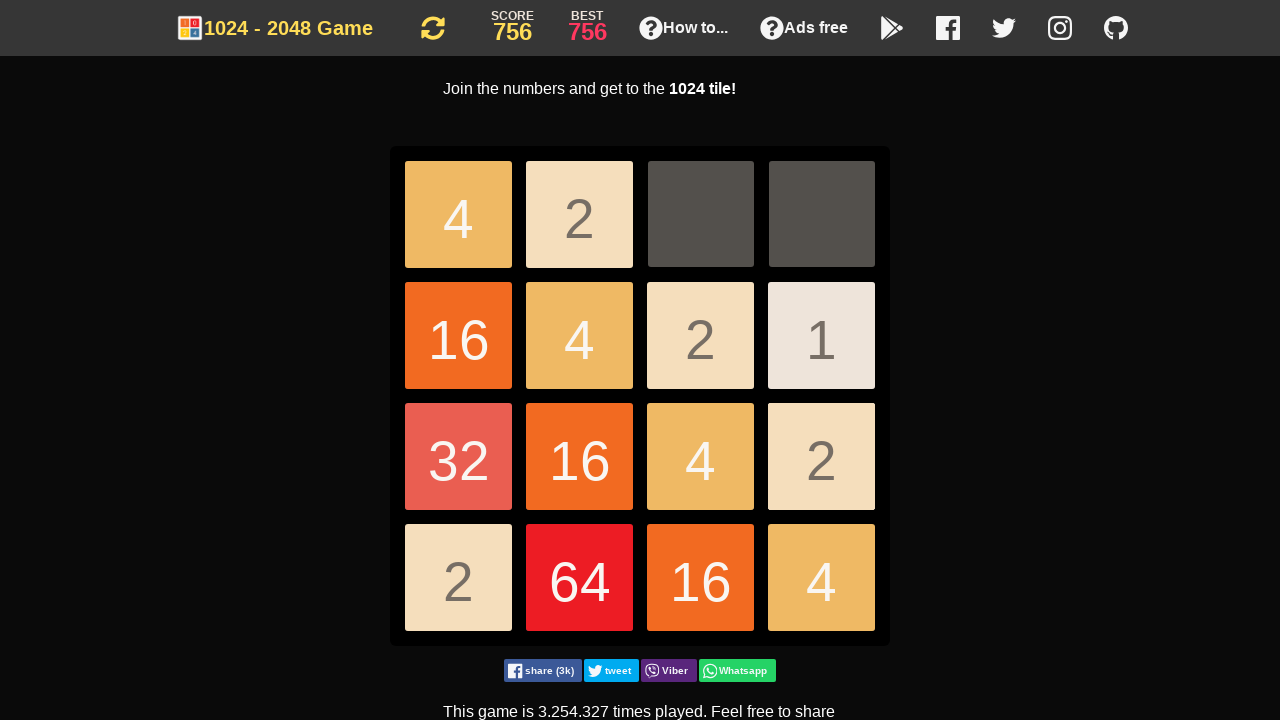

Pressed ArrowLeft key
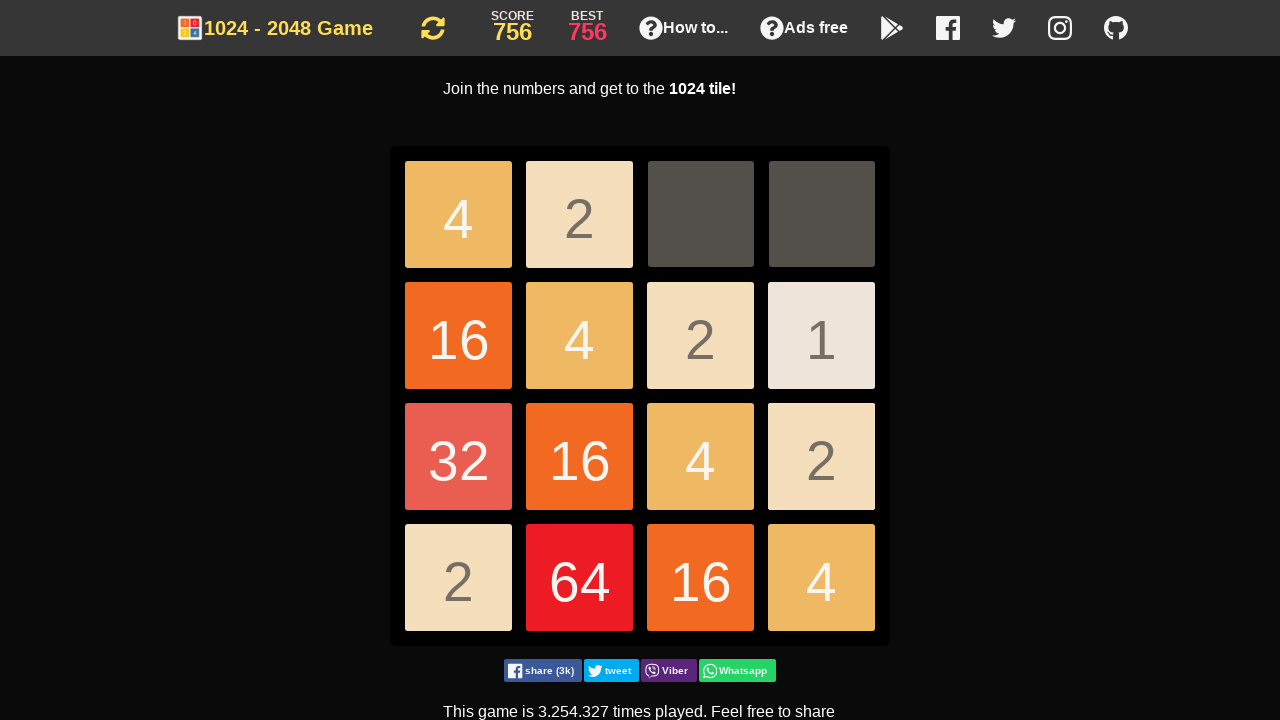

Pressed ArrowDown key
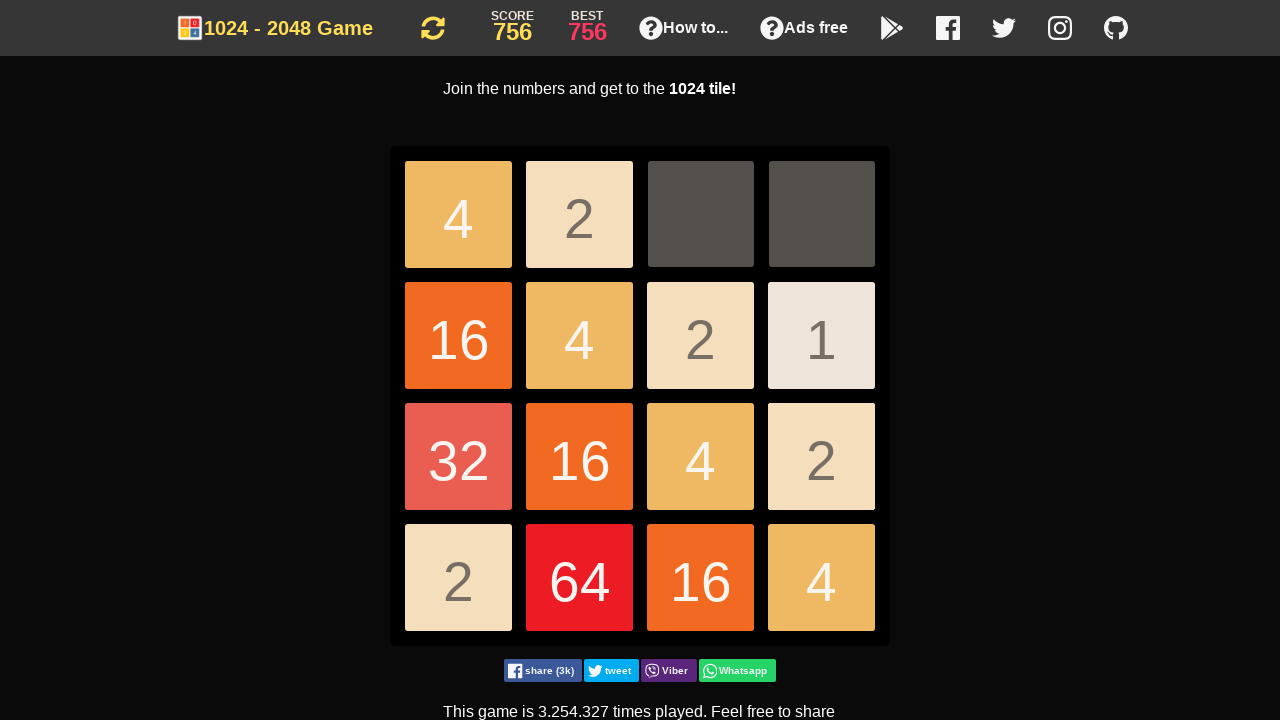

Pressed ArrowDown key
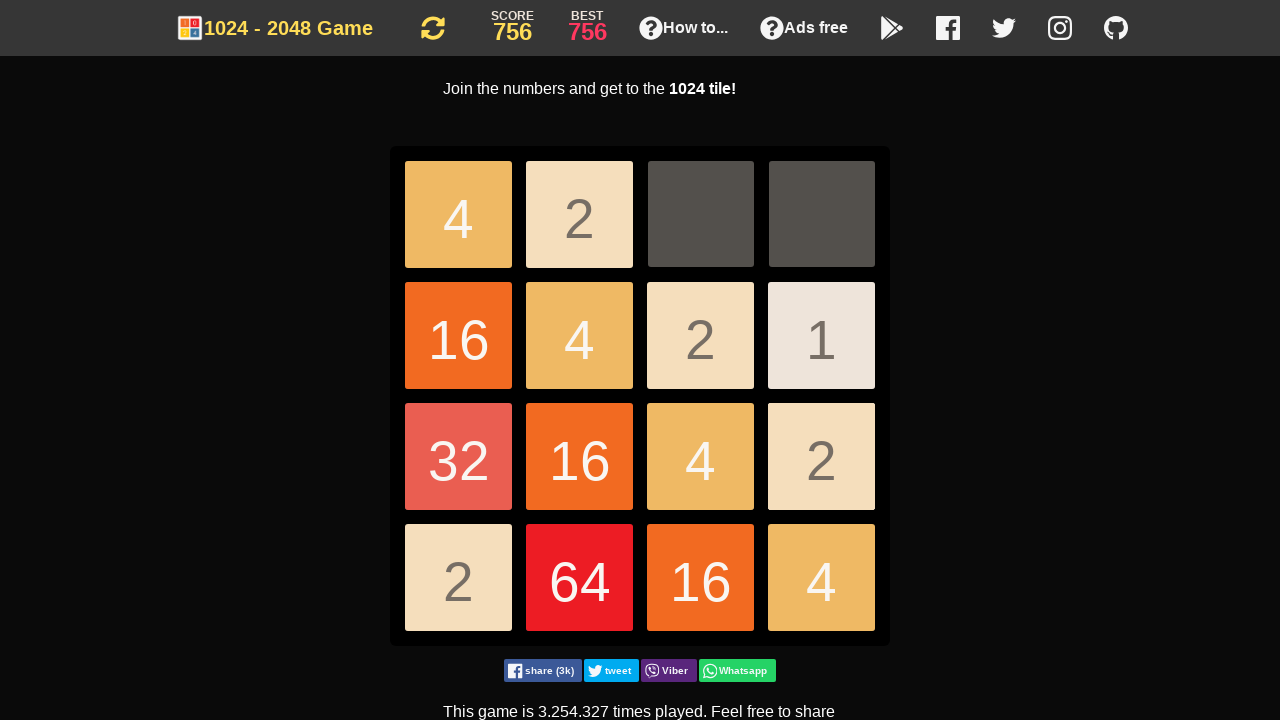

Pressed ArrowDown key
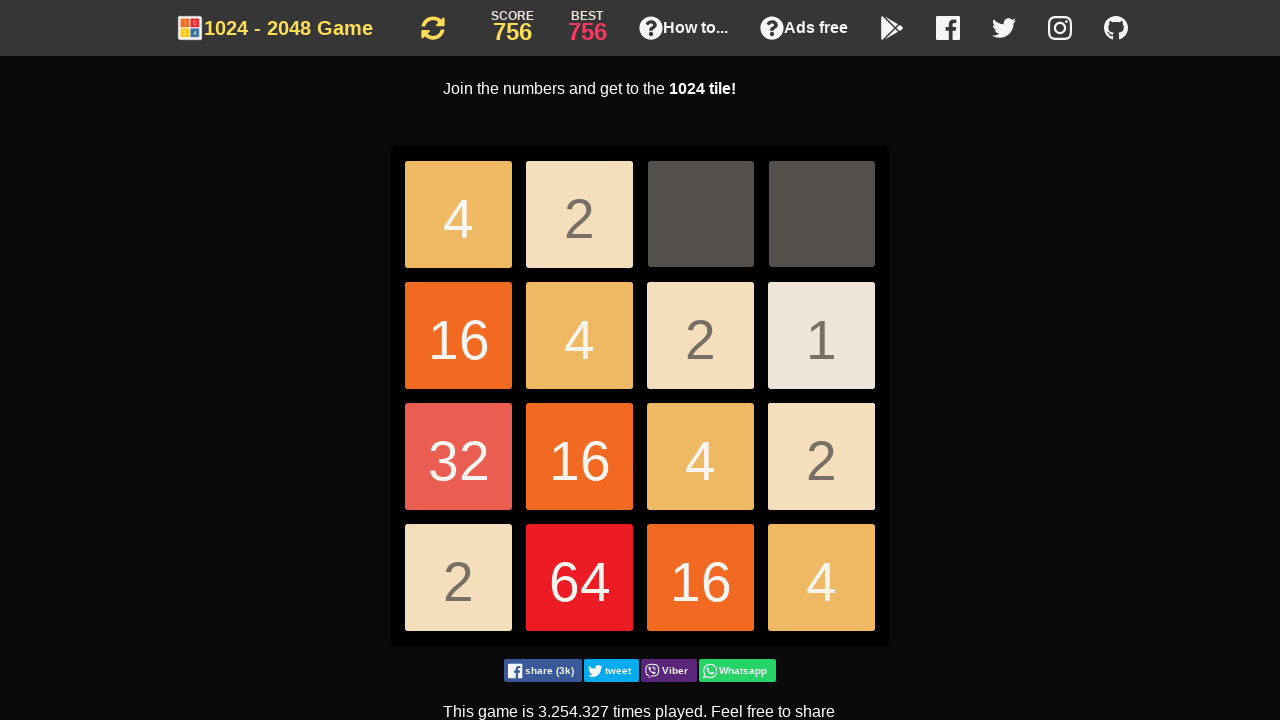

Pressed ArrowDown key
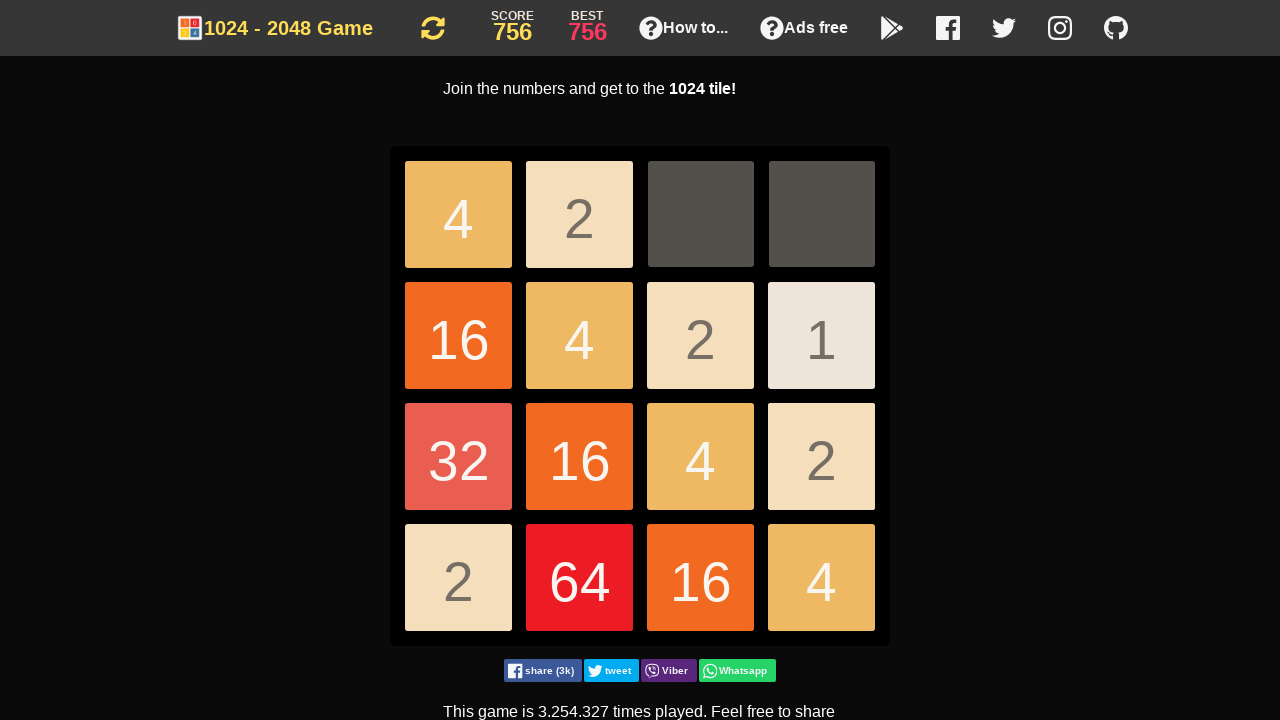

Pressed ArrowDown key
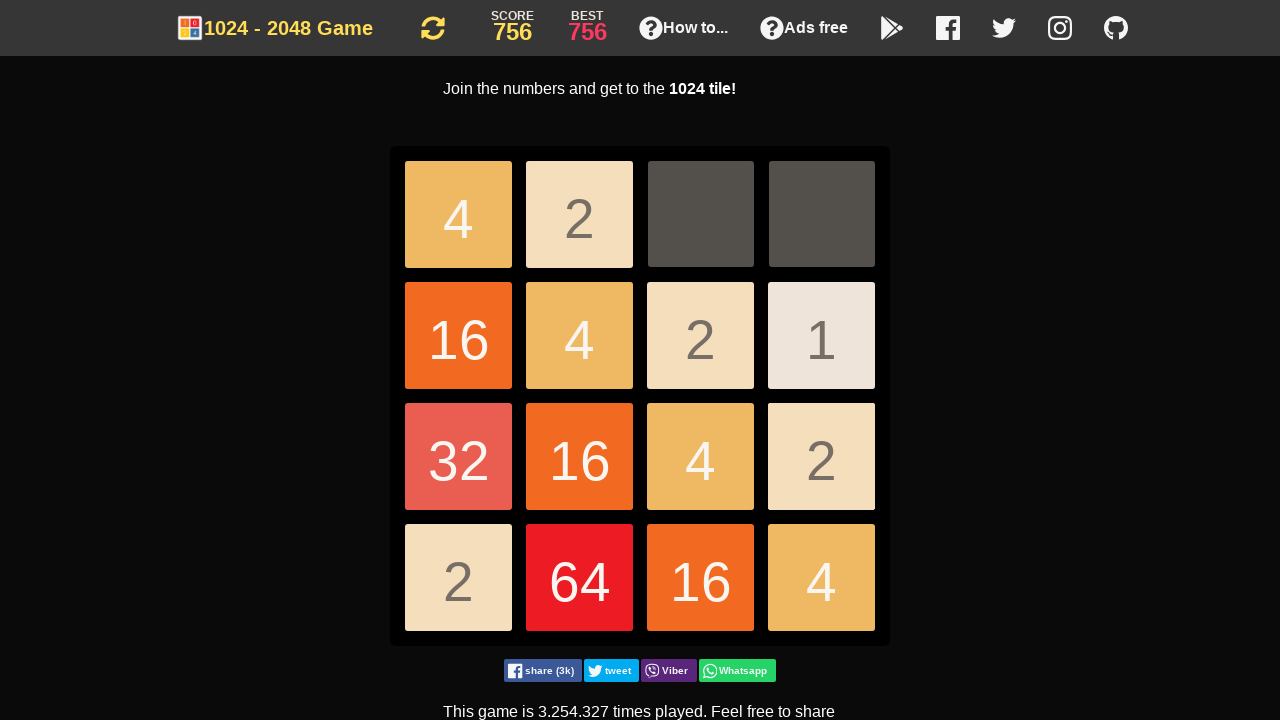

Pressed ArrowDown key
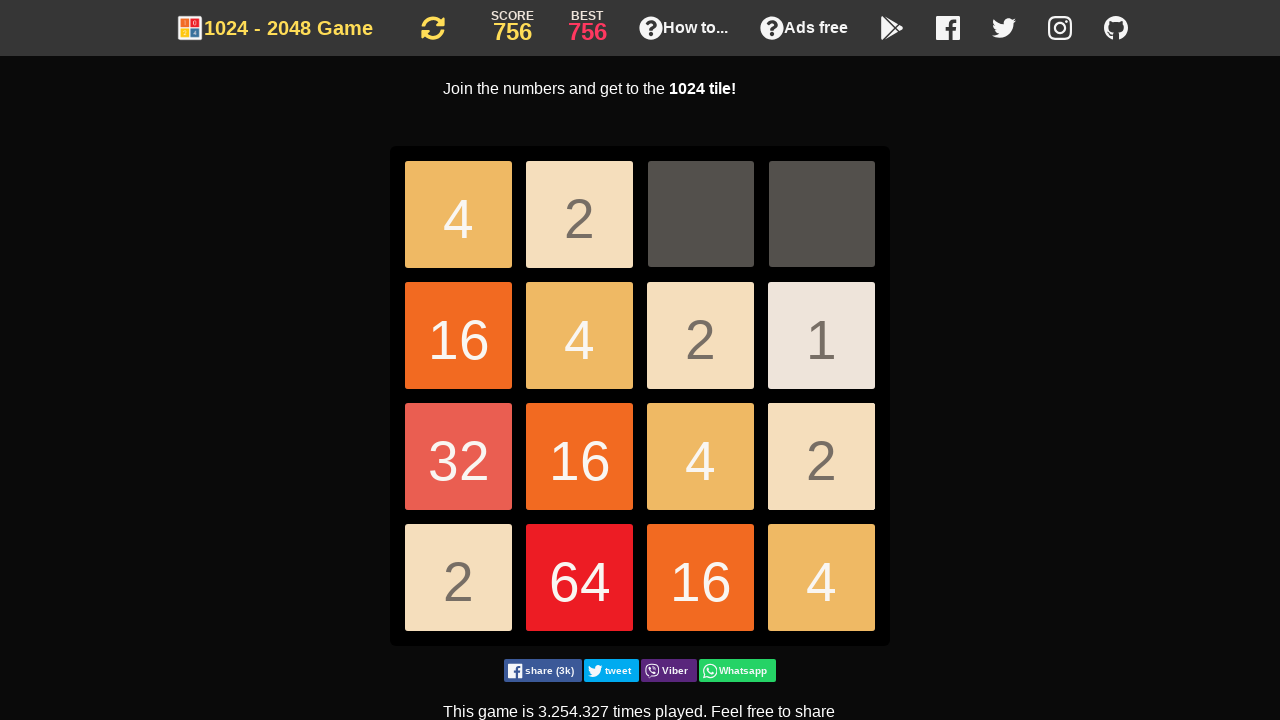

Pressed ArrowDown key
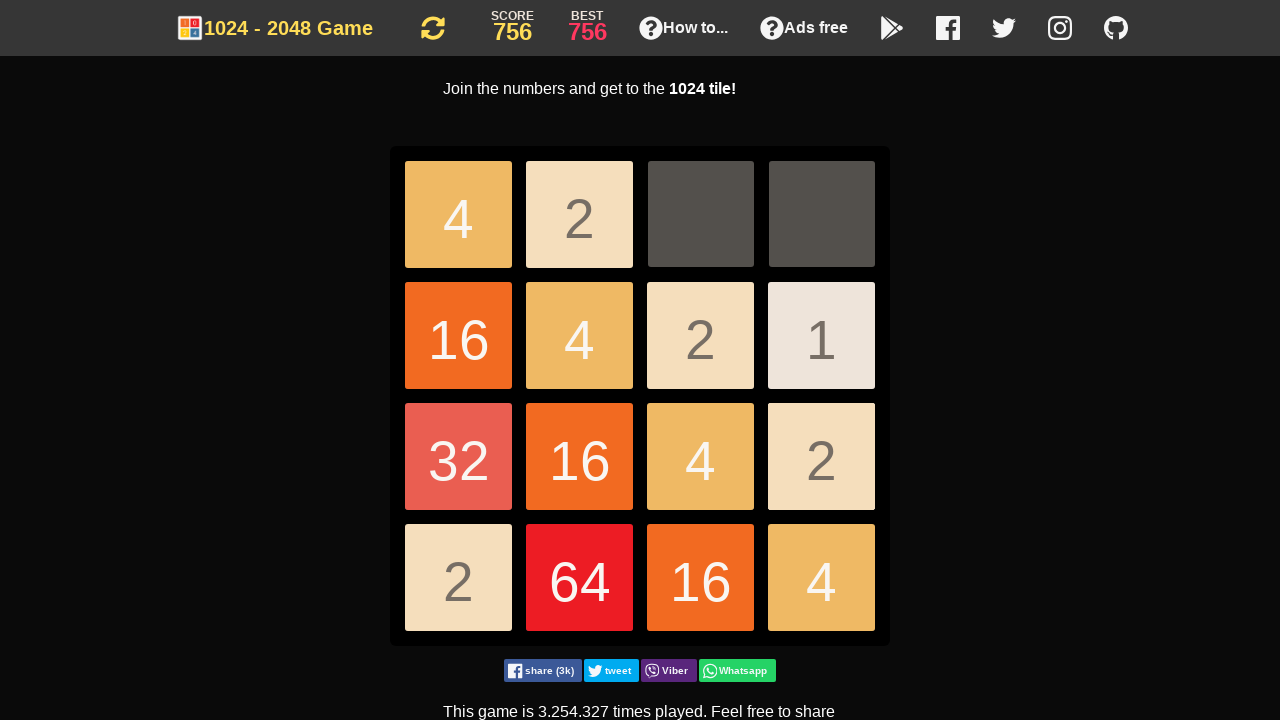

Pressed ArrowDown key
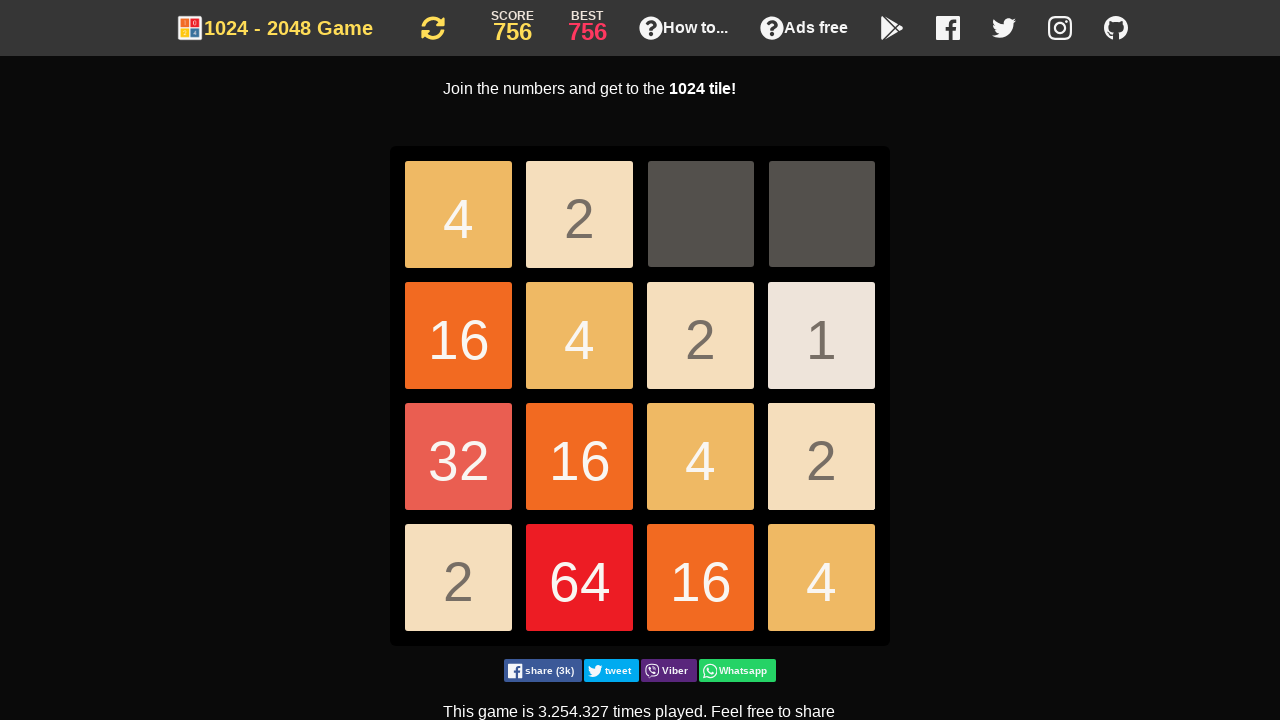

Pressed ArrowDown key
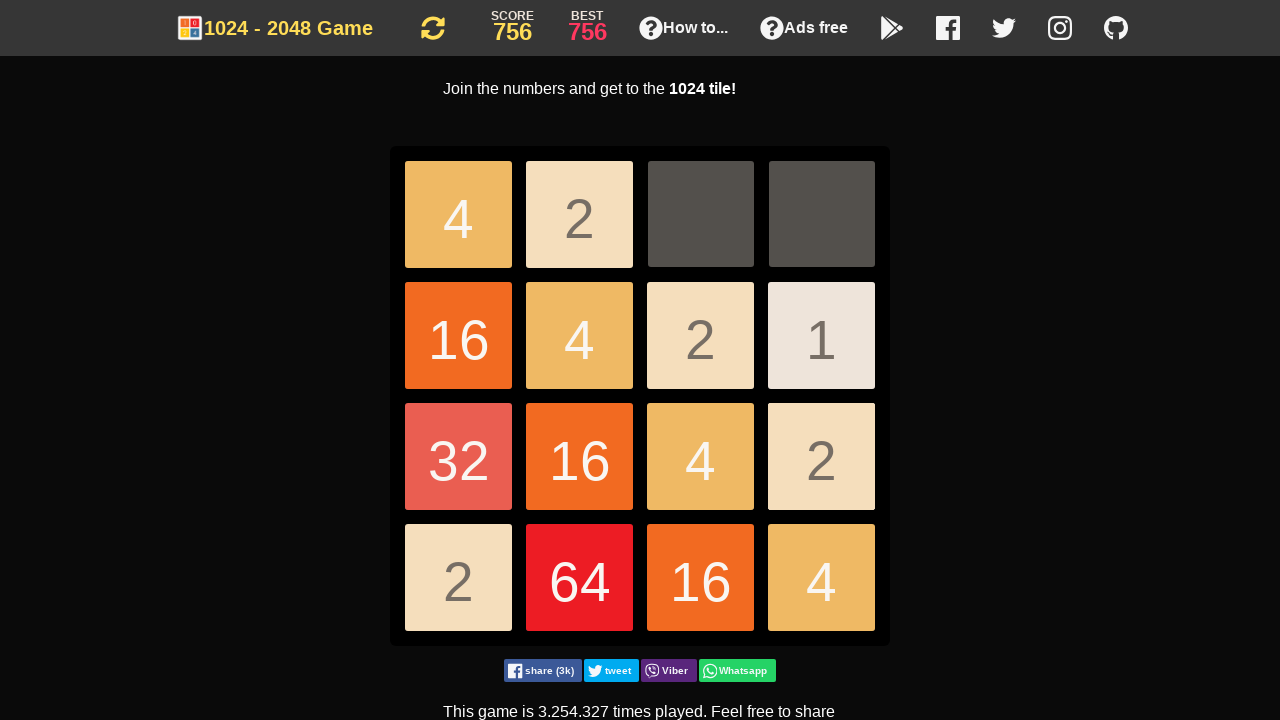

Pressed ArrowDown key
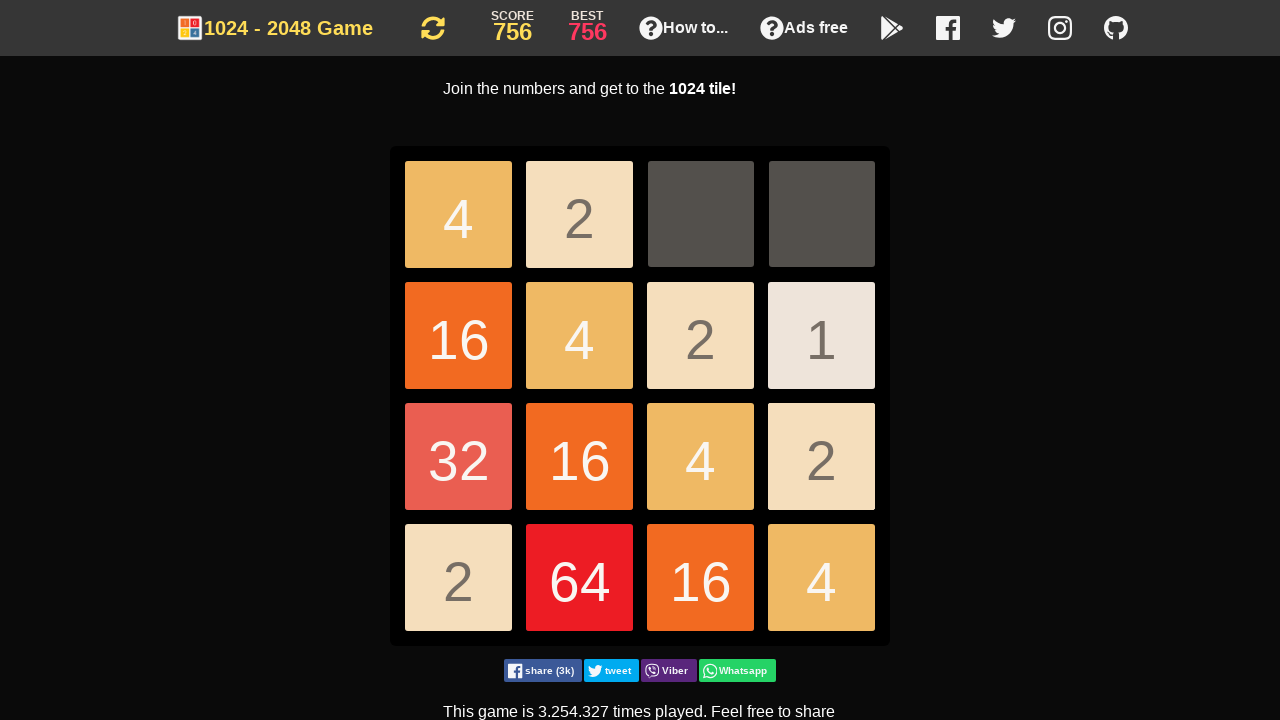

Pressed ArrowLeft key
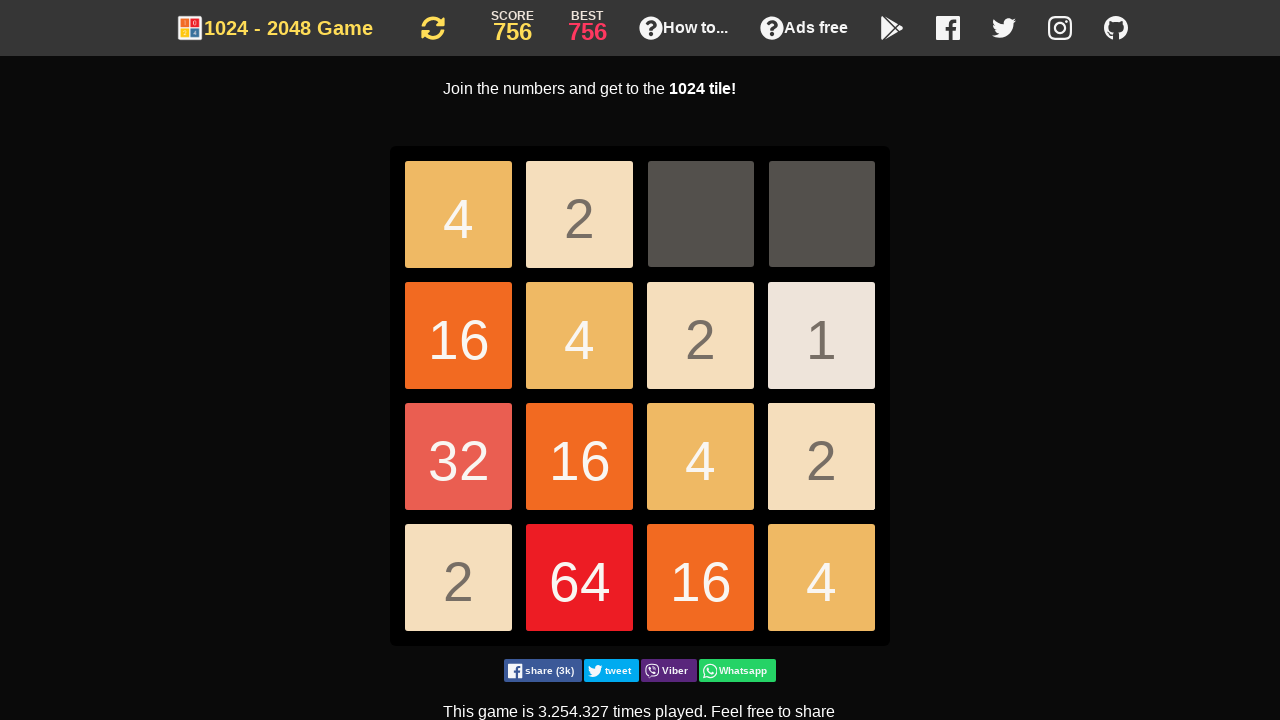

Pressed ArrowRight key
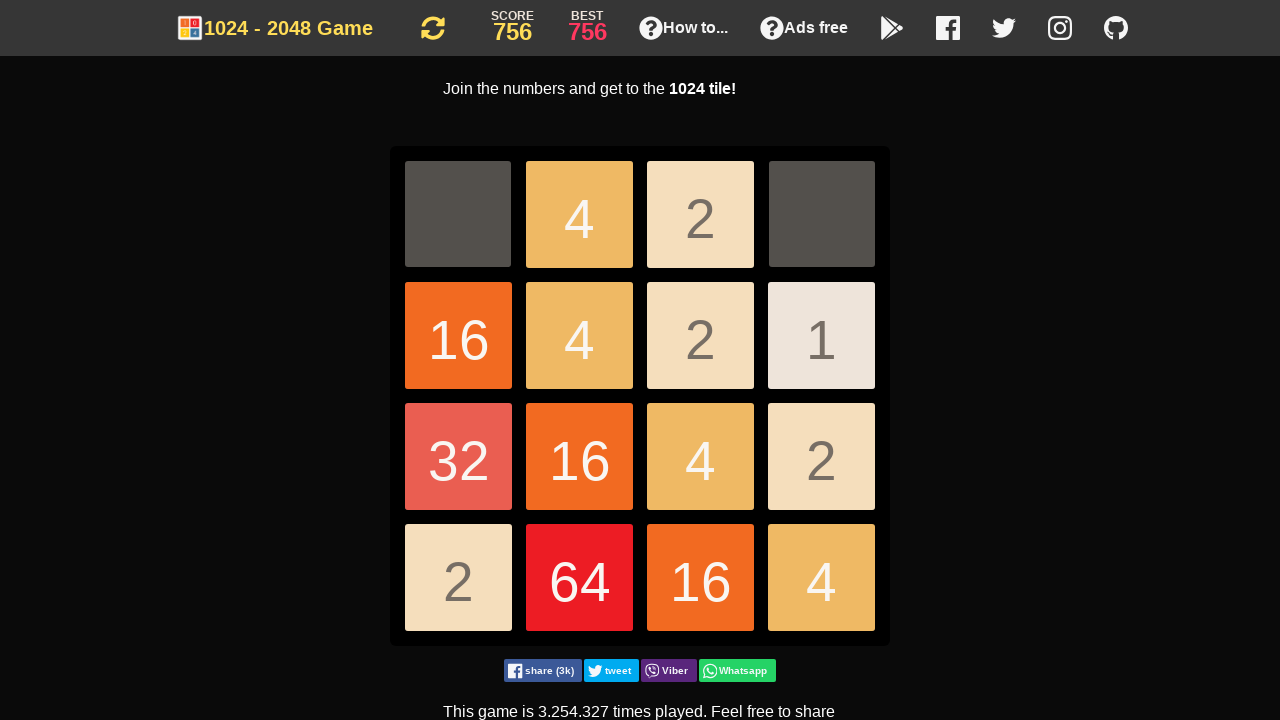

Pressed ArrowLeft key
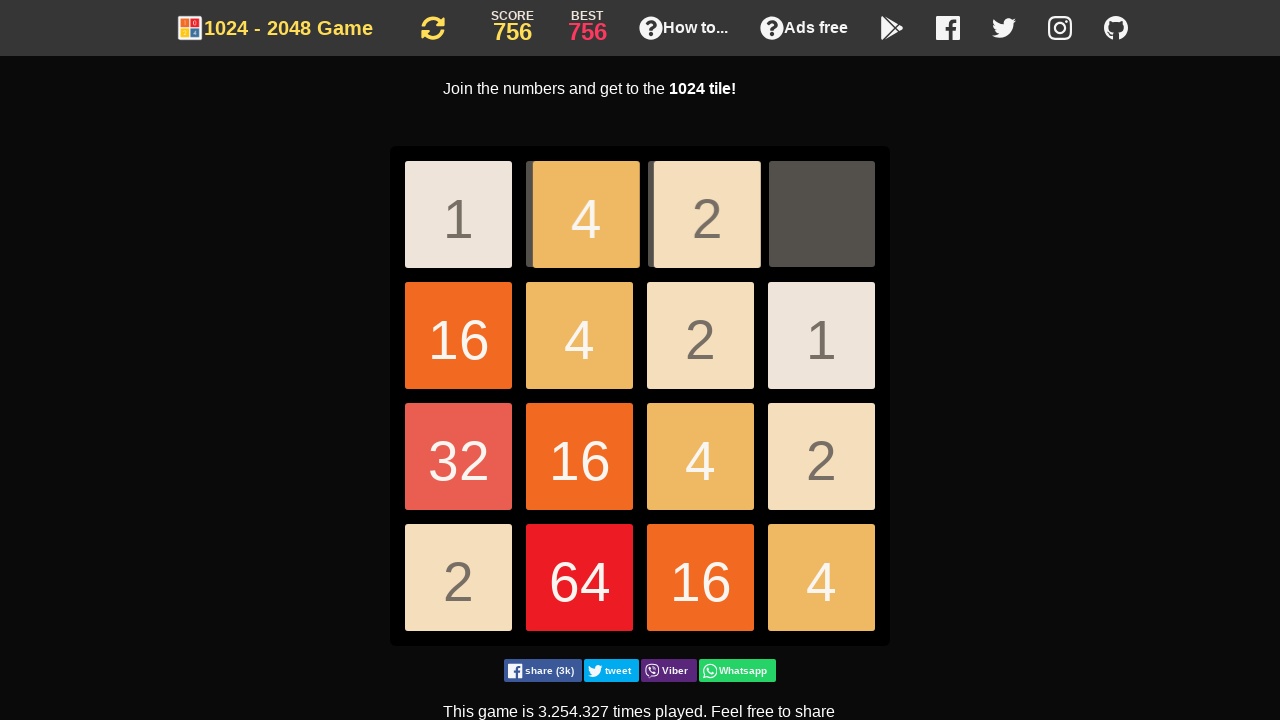

Reloaded the page to continue playing
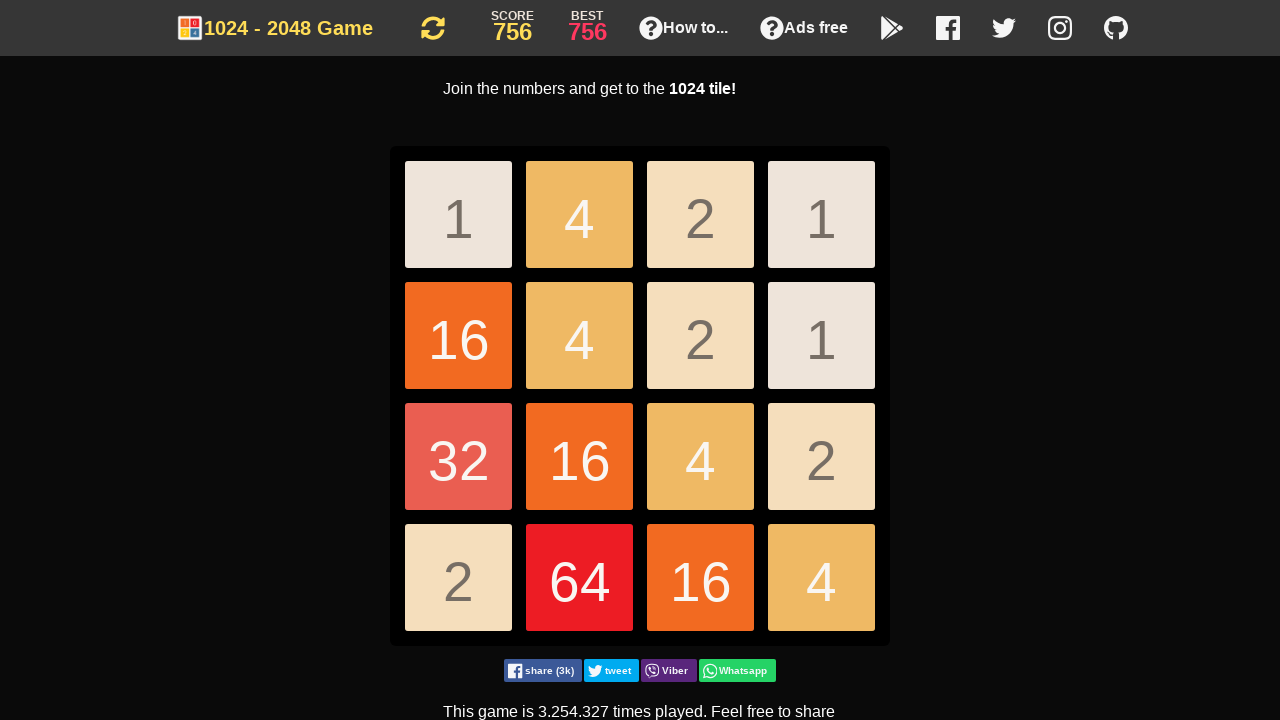

Waited for game to reload (domcontentloaded)
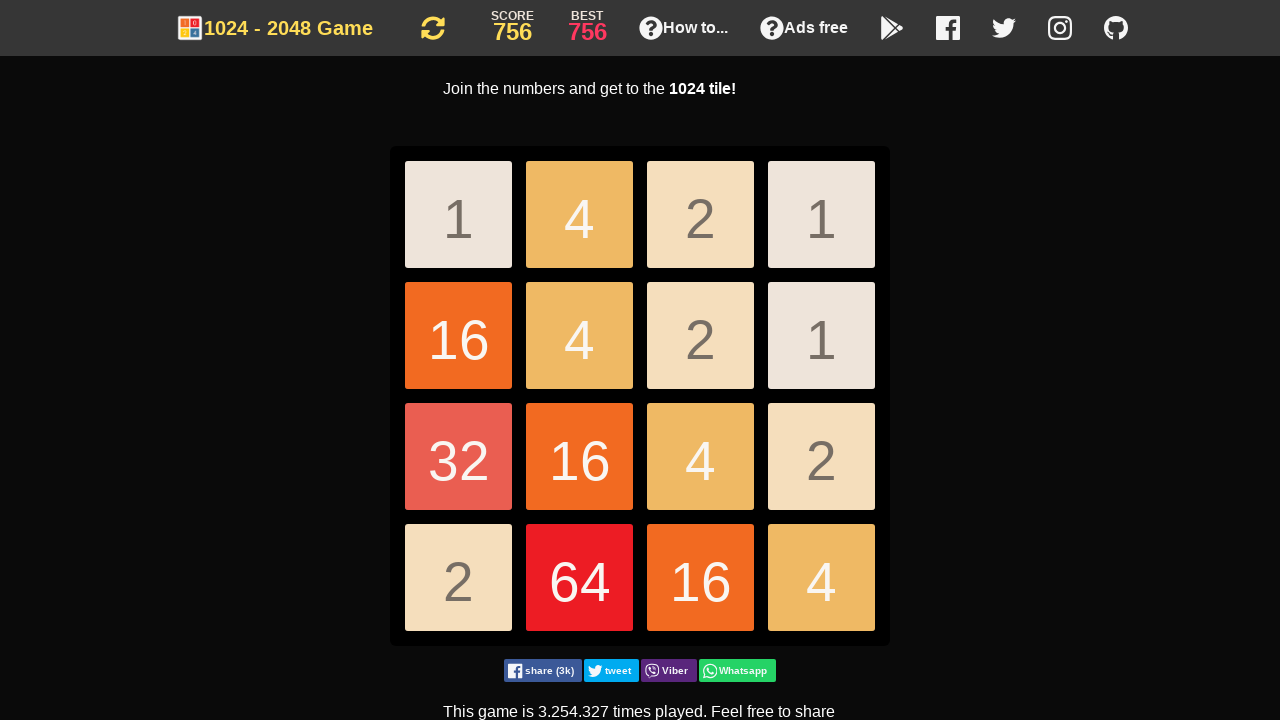

Pressed ArrowDown key
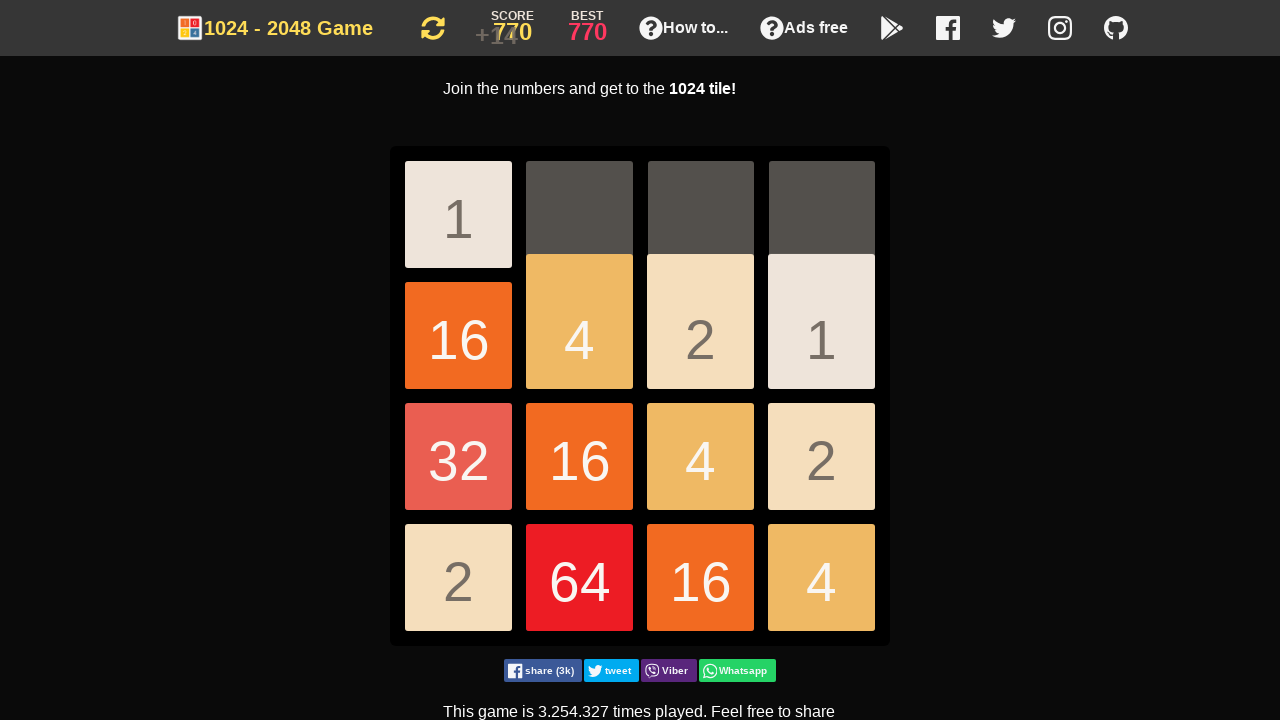

Pressed ArrowDown key
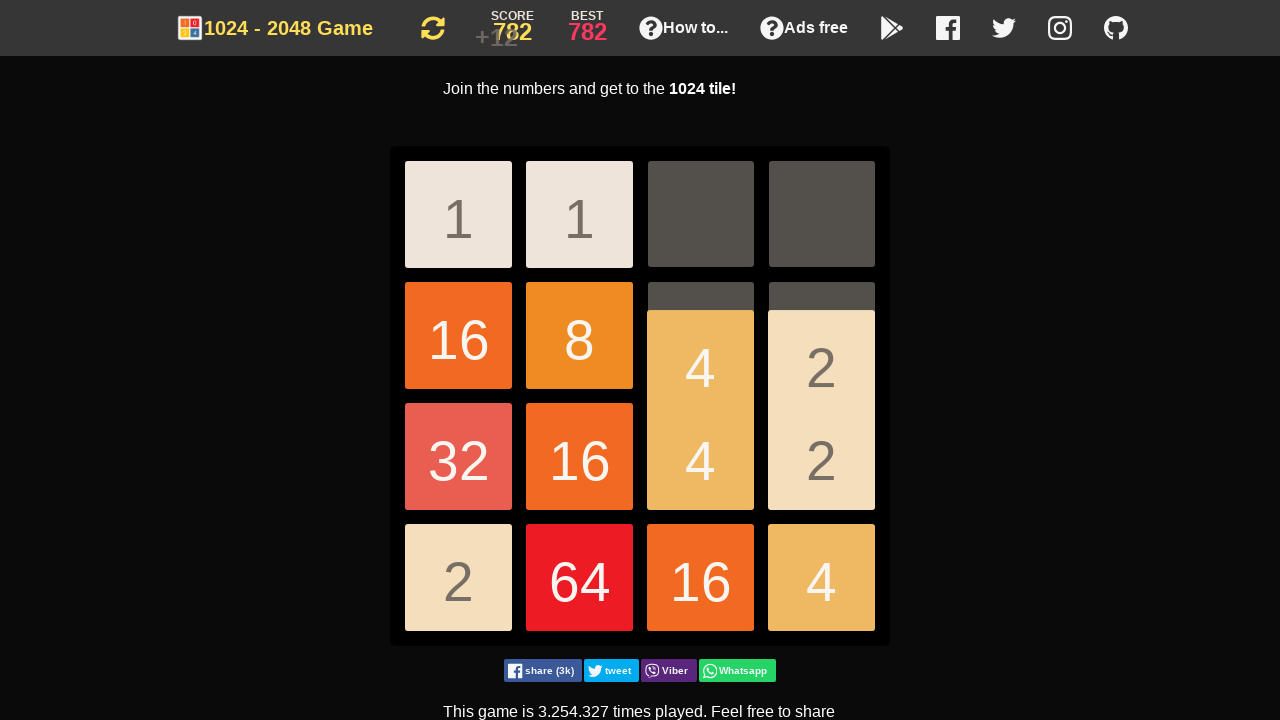

Pressed ArrowDown key
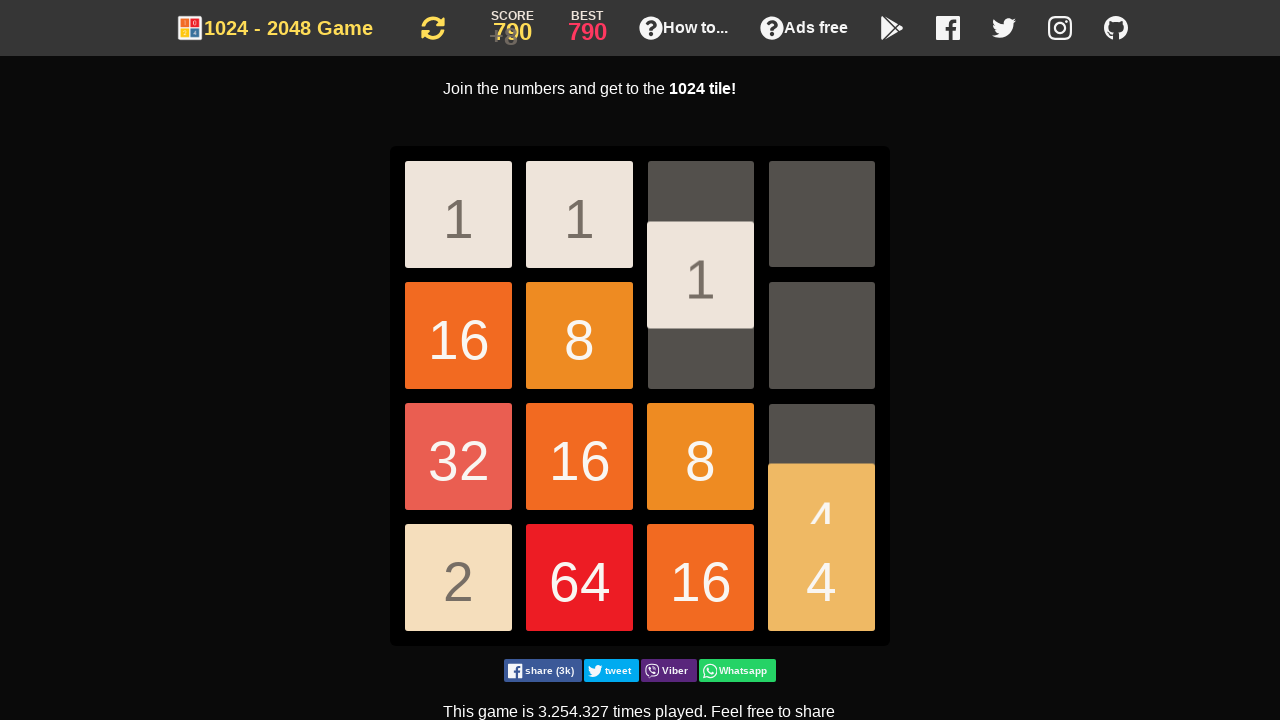

Pressed ArrowDown key
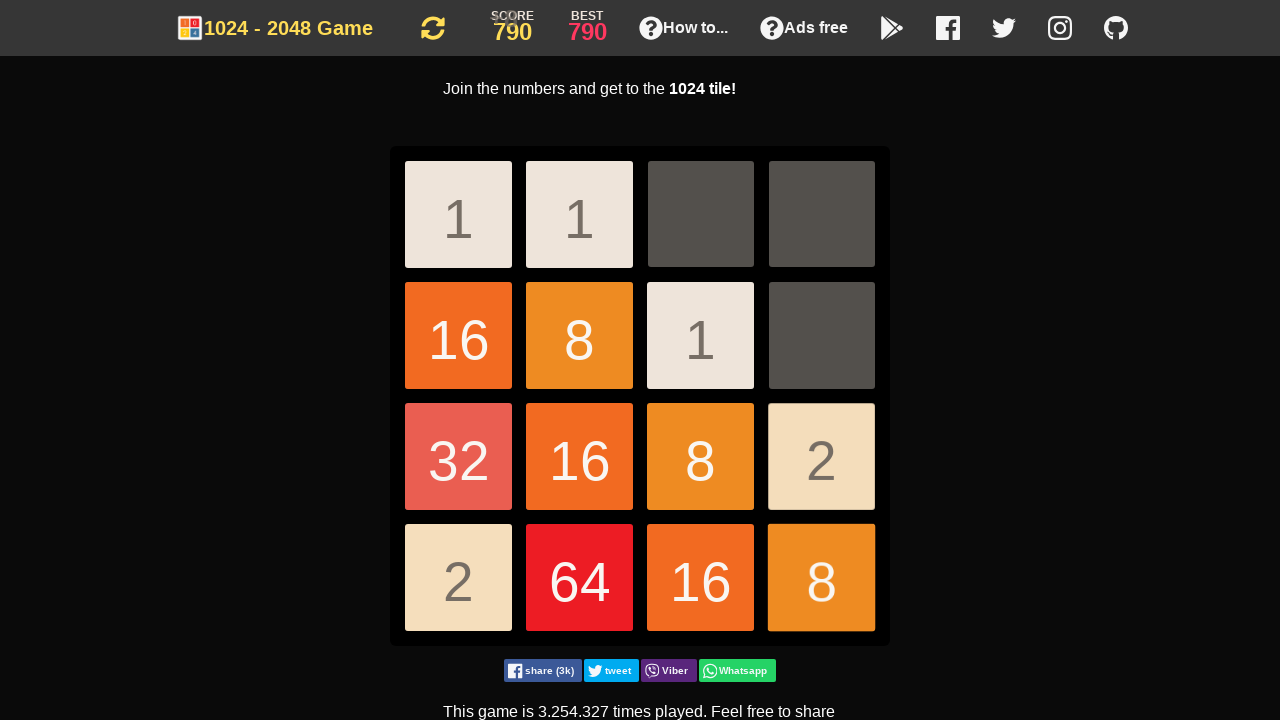

Pressed ArrowDown key
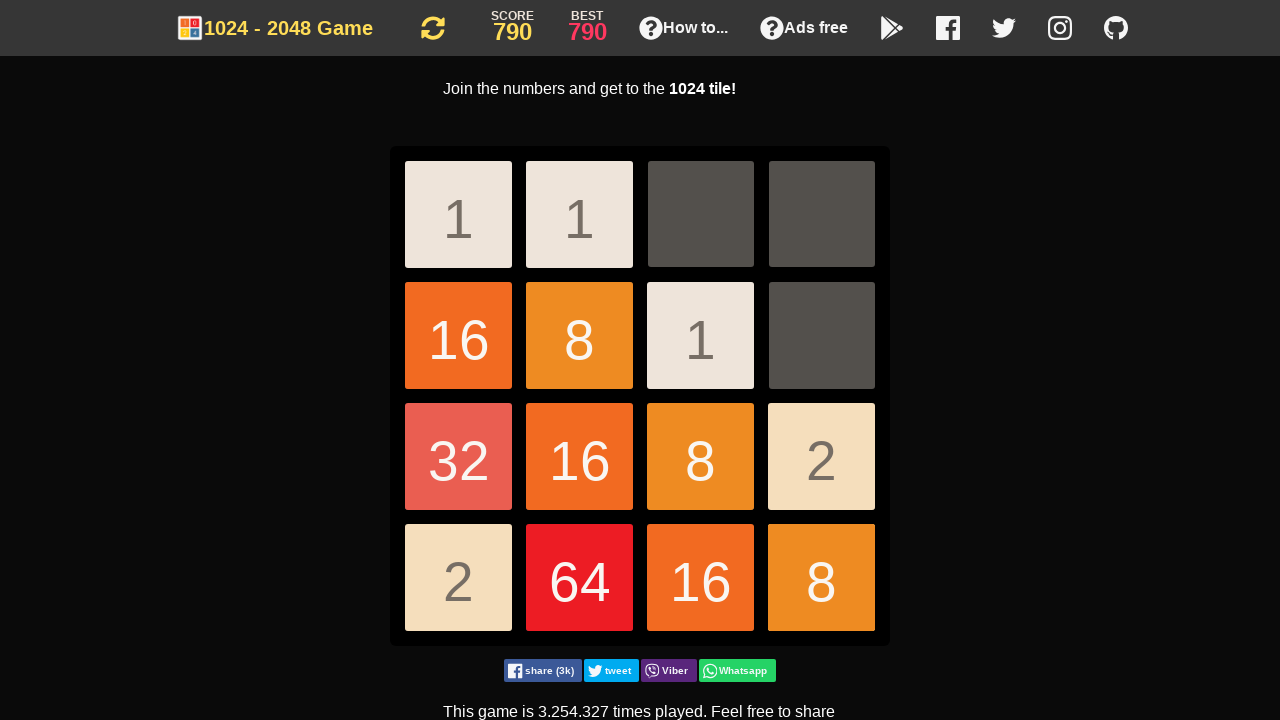

Pressed ArrowDown key
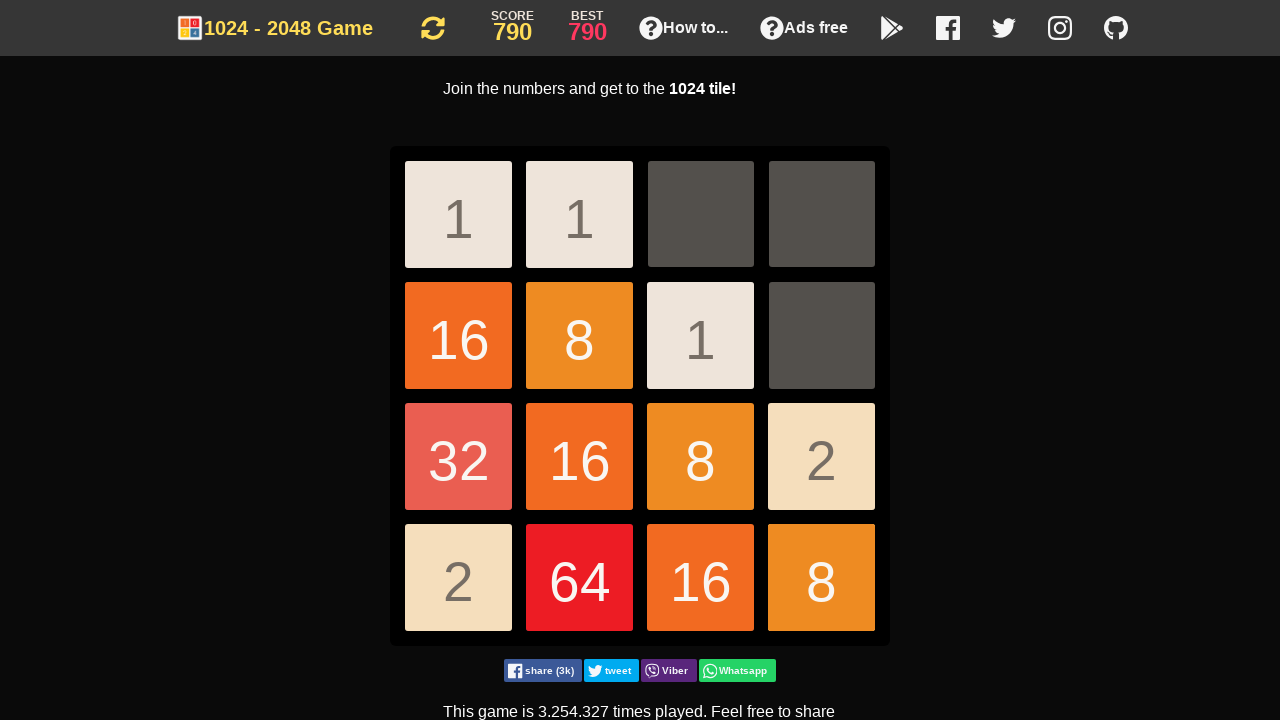

Pressed ArrowDown key
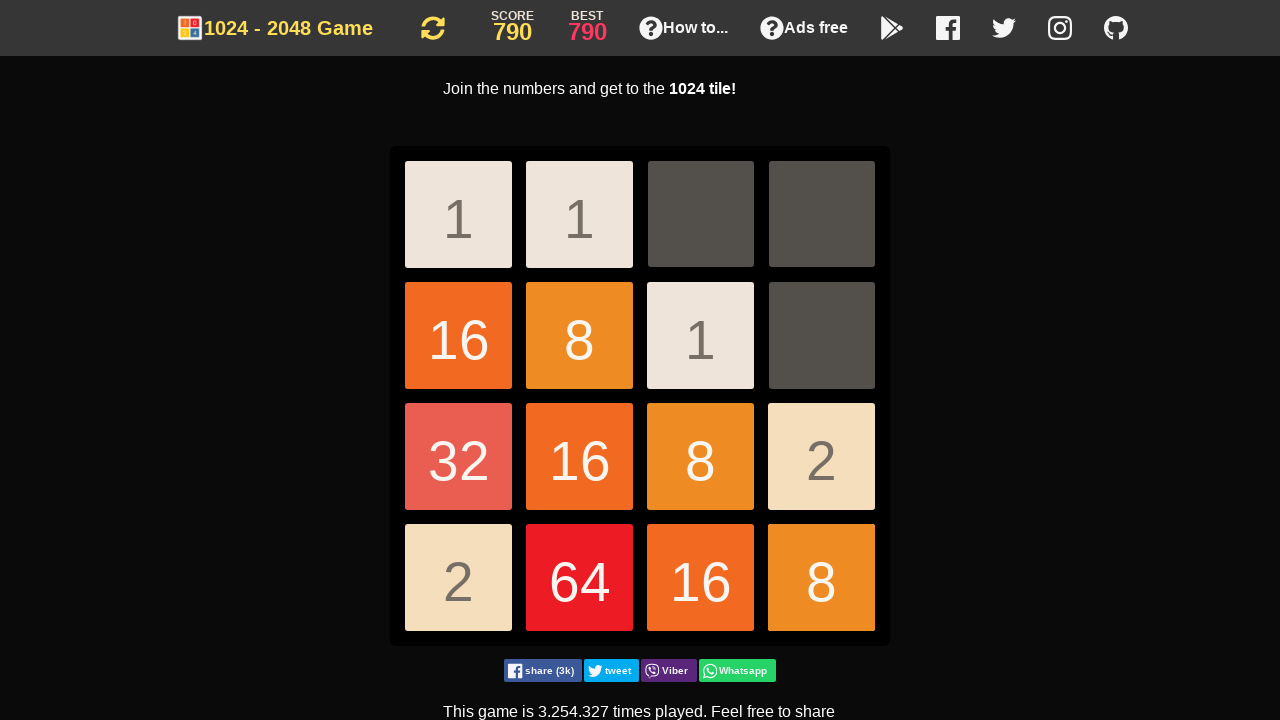

Pressed ArrowDown key
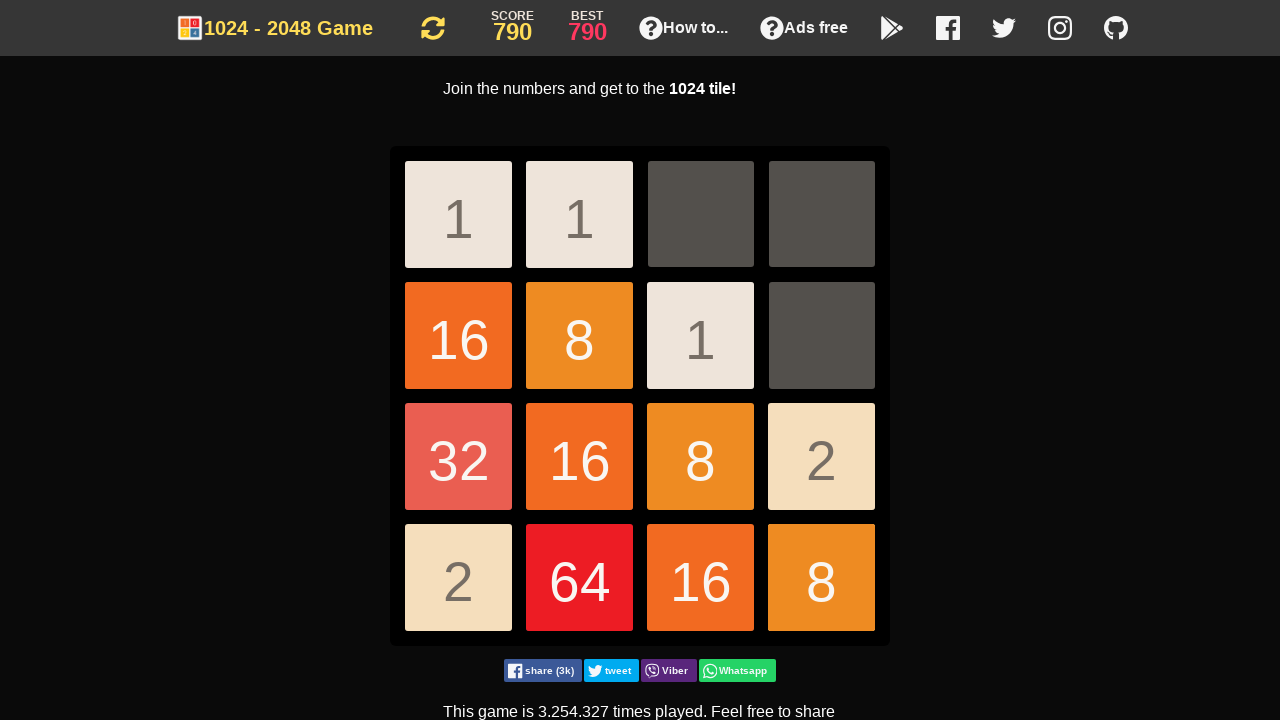

Pressed ArrowDown key
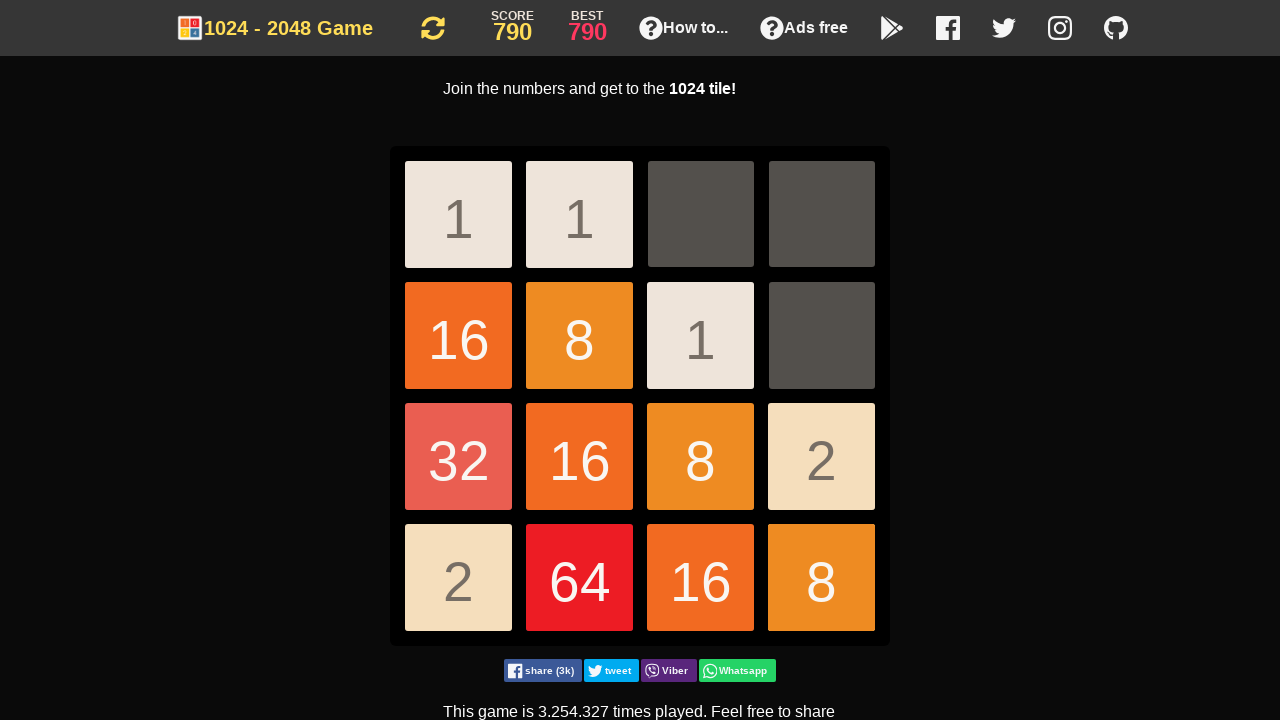

Pressed ArrowDown key
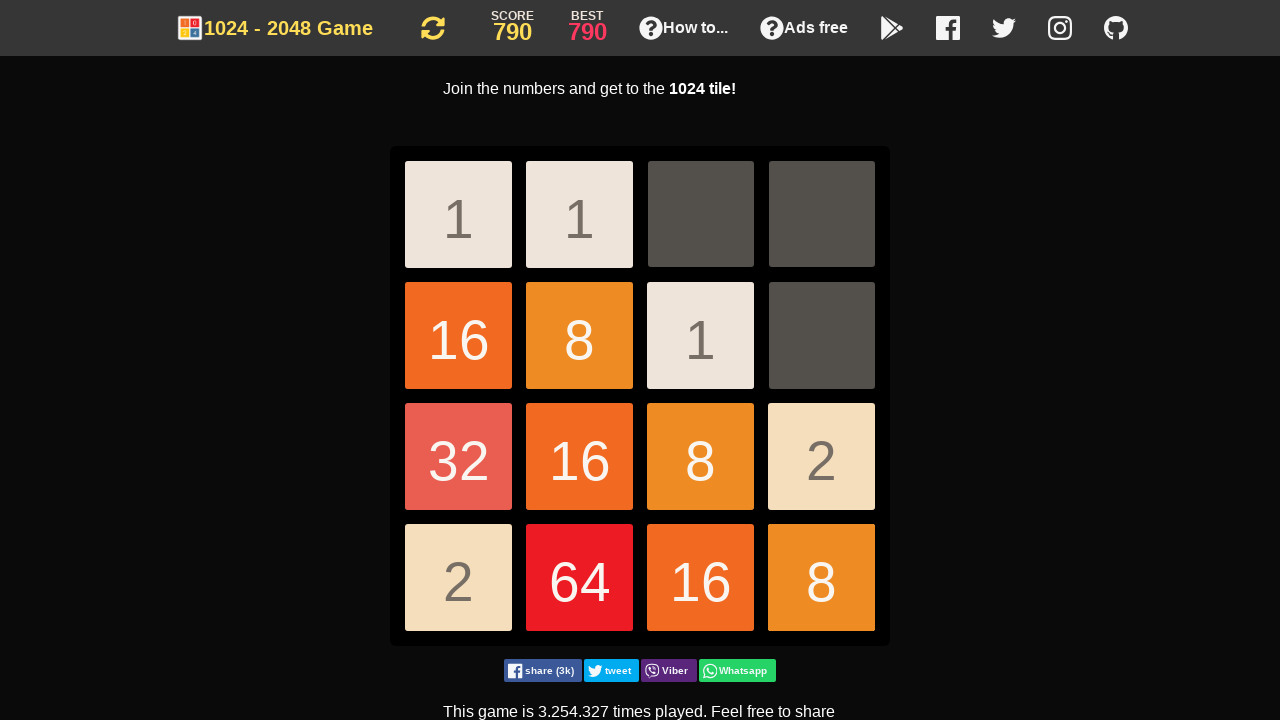

Pressed ArrowLeft key
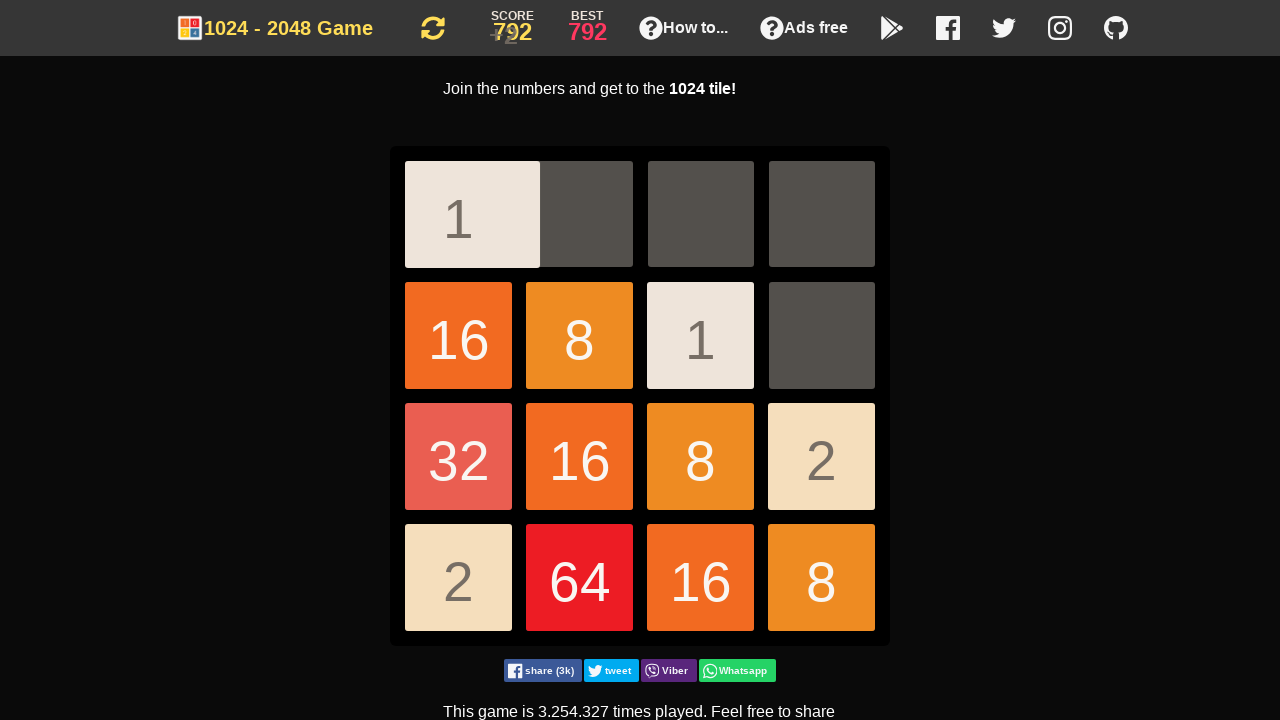

Pressed ArrowDown key
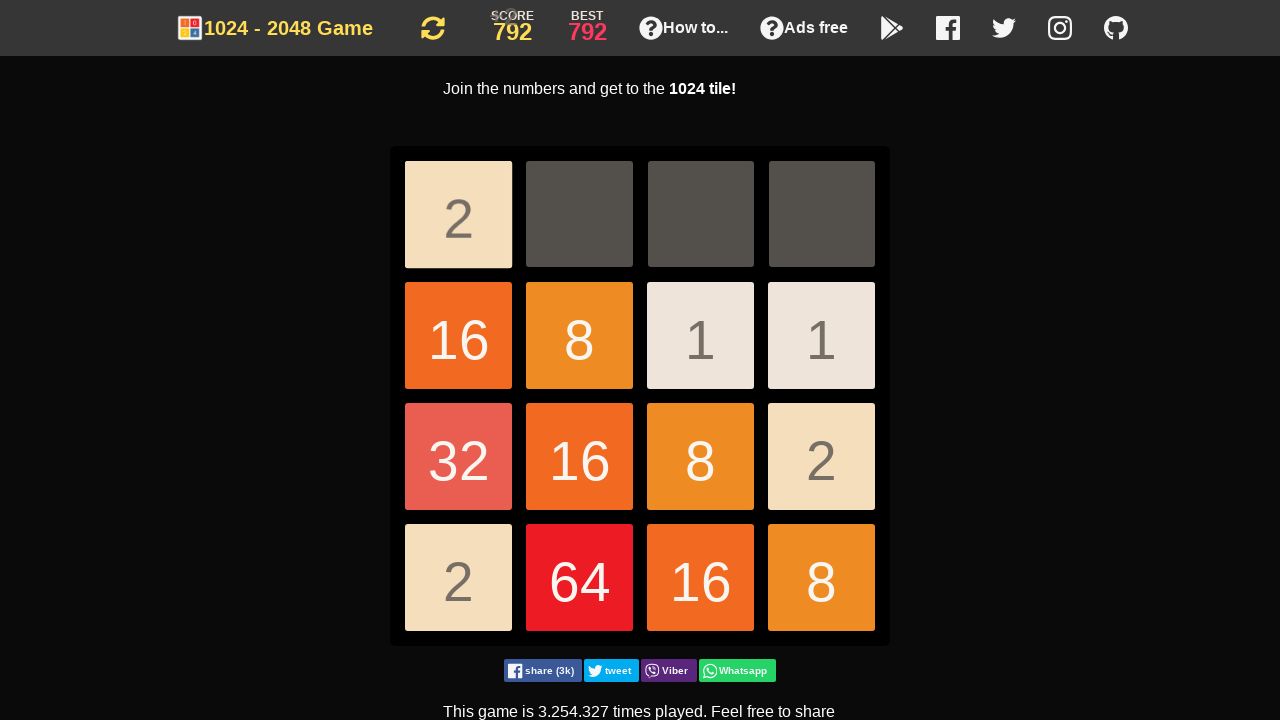

Pressed ArrowDown key
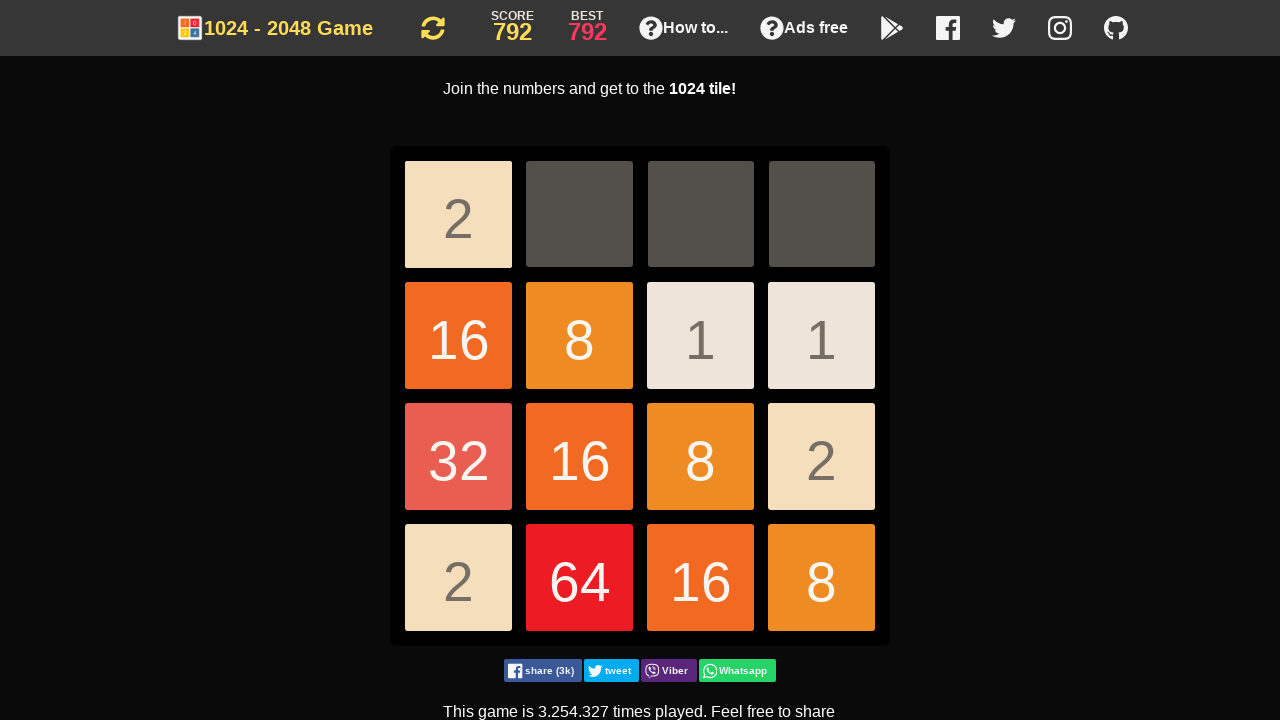

Pressed ArrowDown key
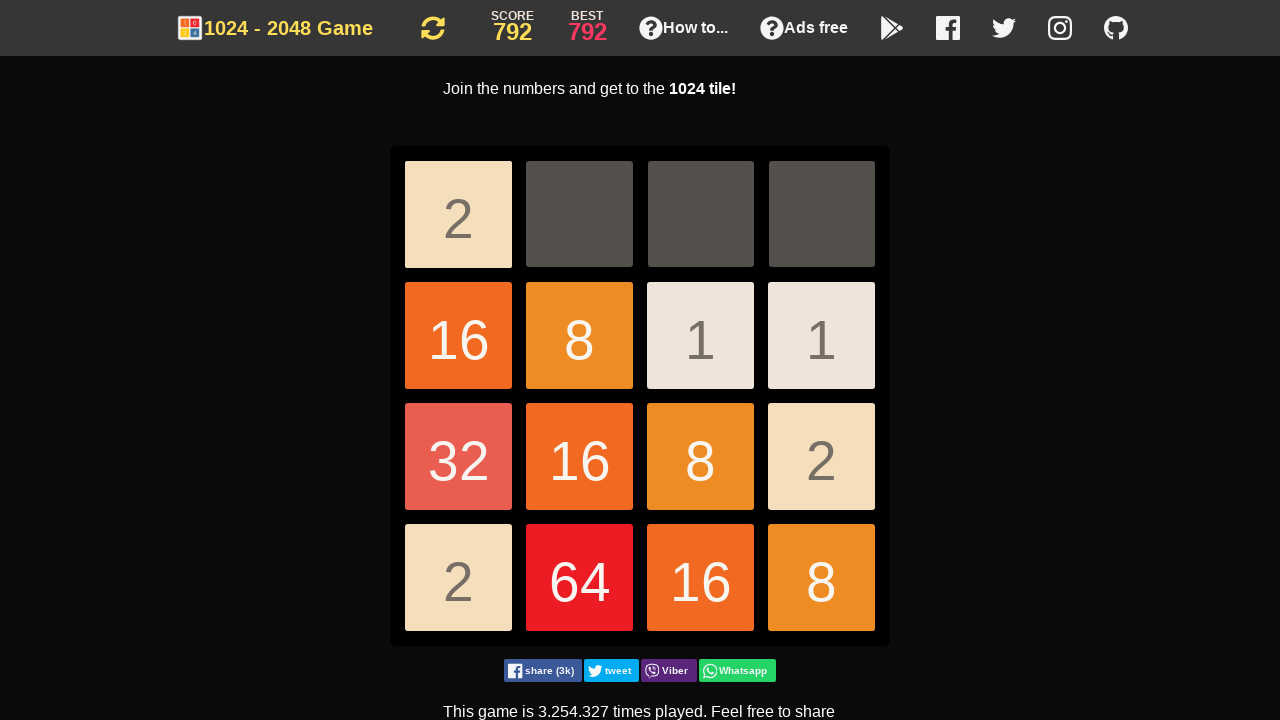

Pressed ArrowDown key
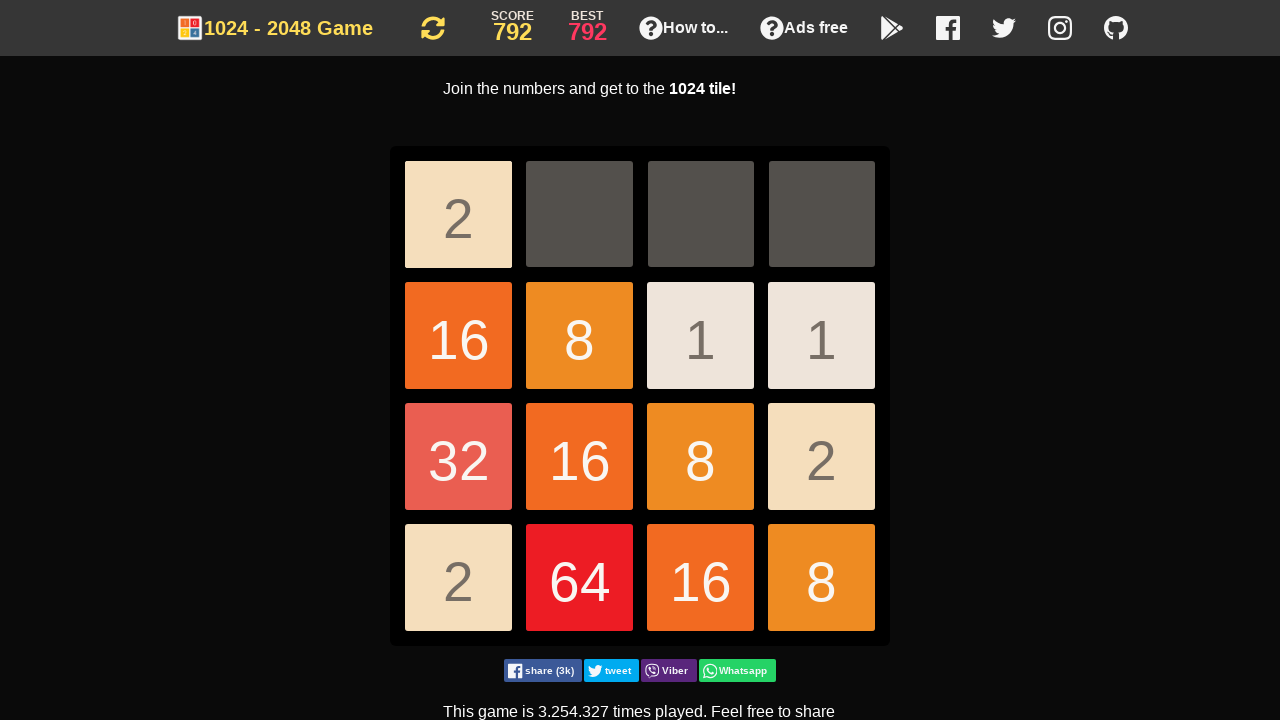

Pressed ArrowDown key
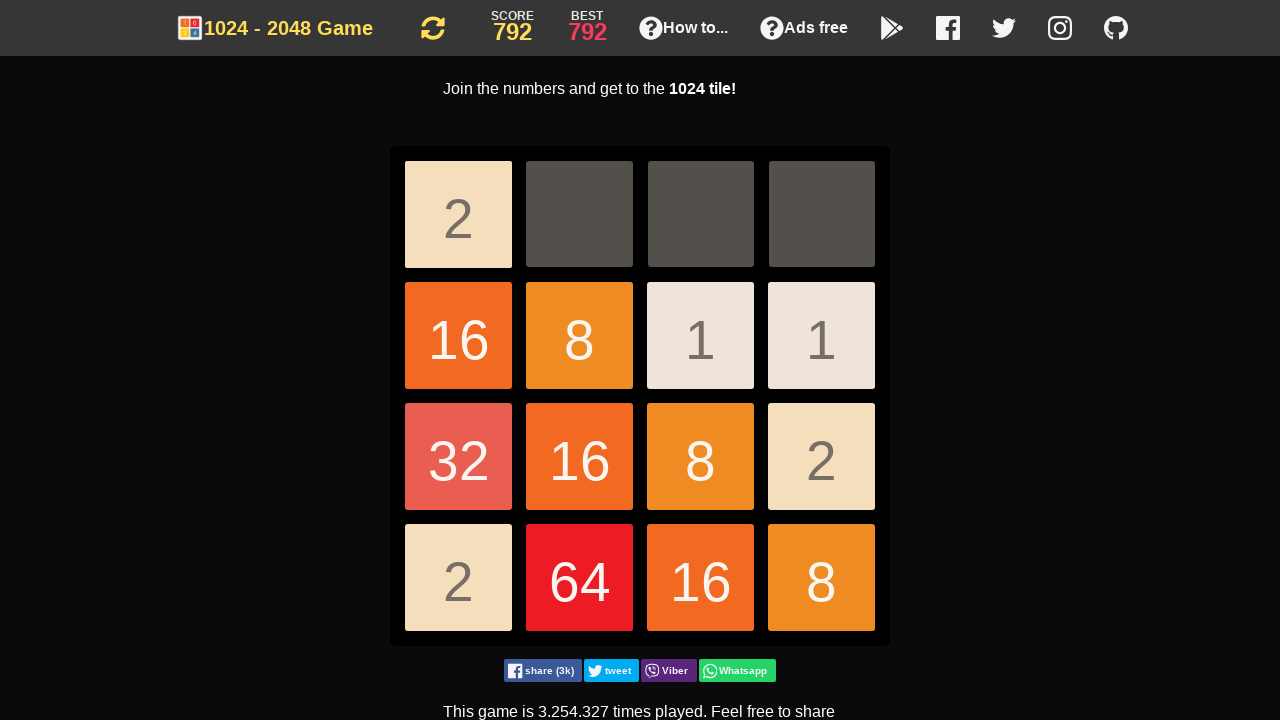

Pressed ArrowDown key
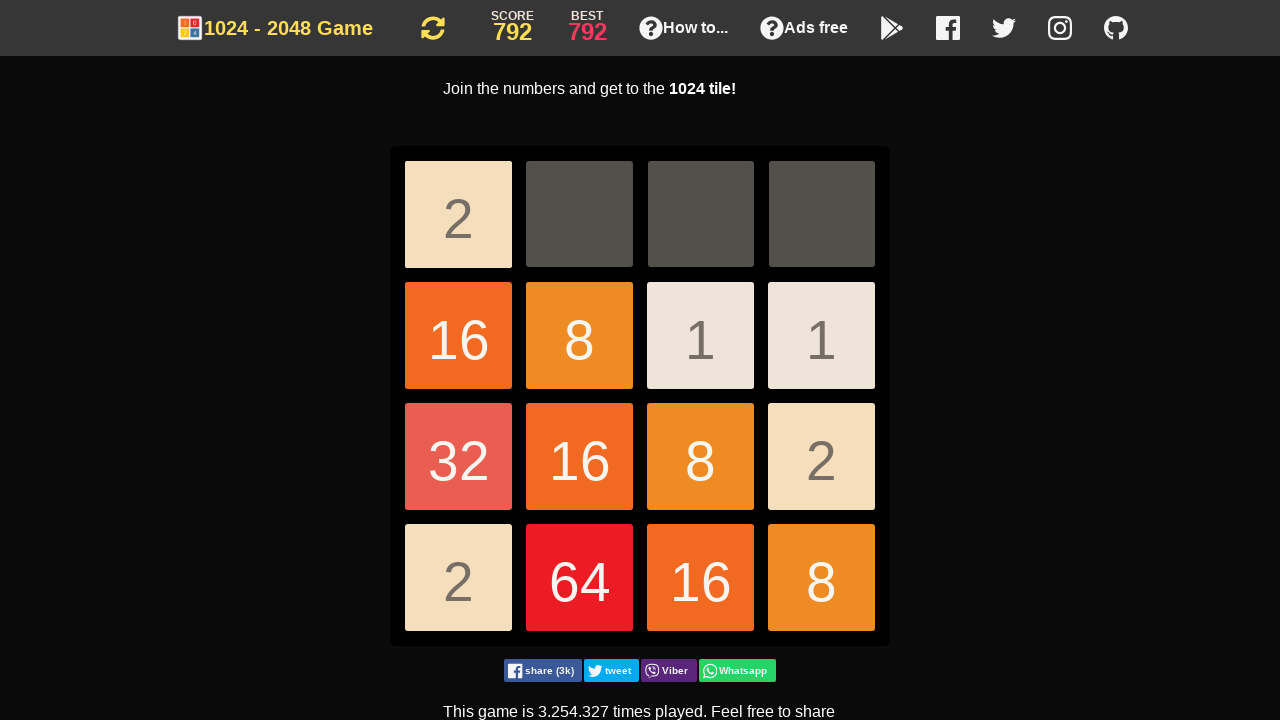

Pressed ArrowDown key
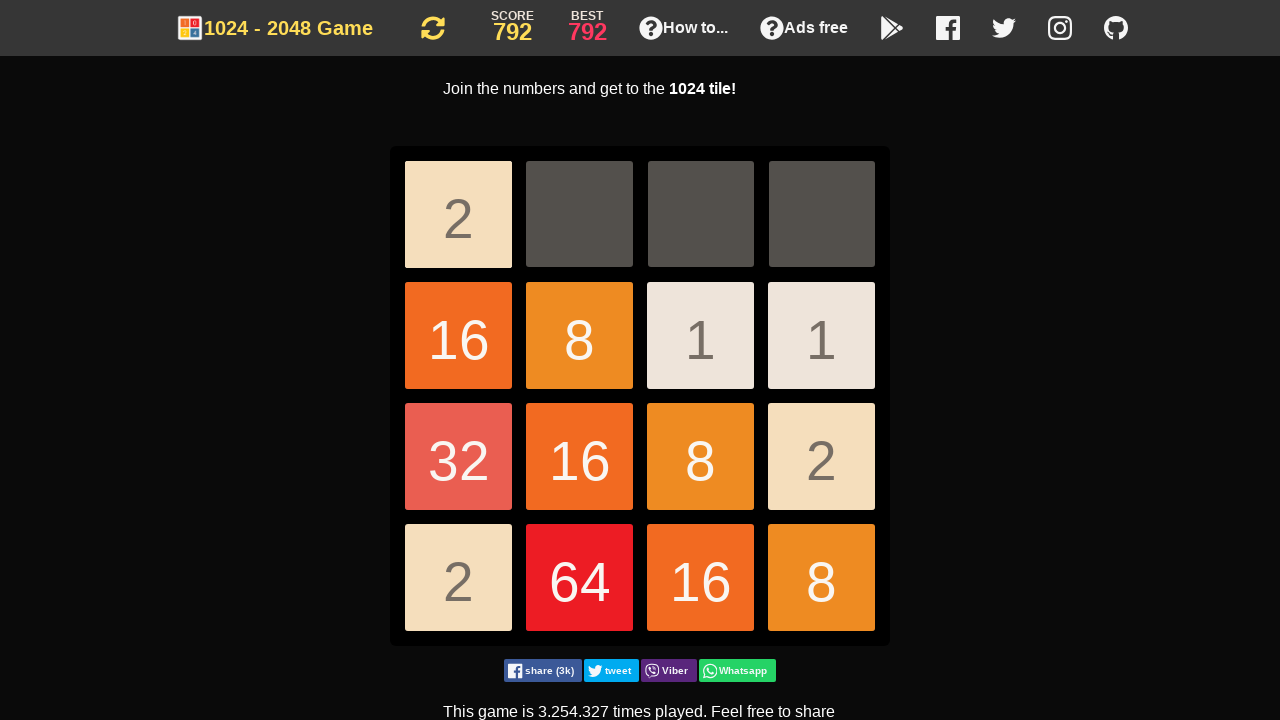

Pressed ArrowDown key
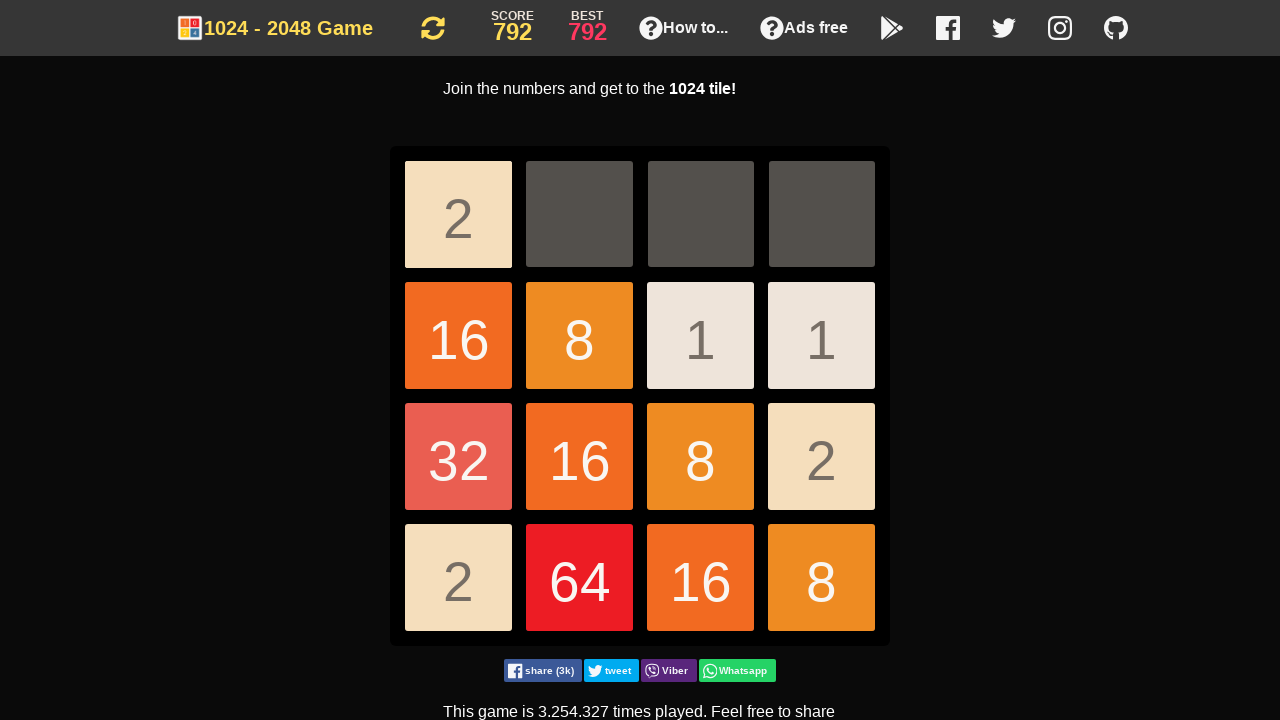

Pressed ArrowDown key
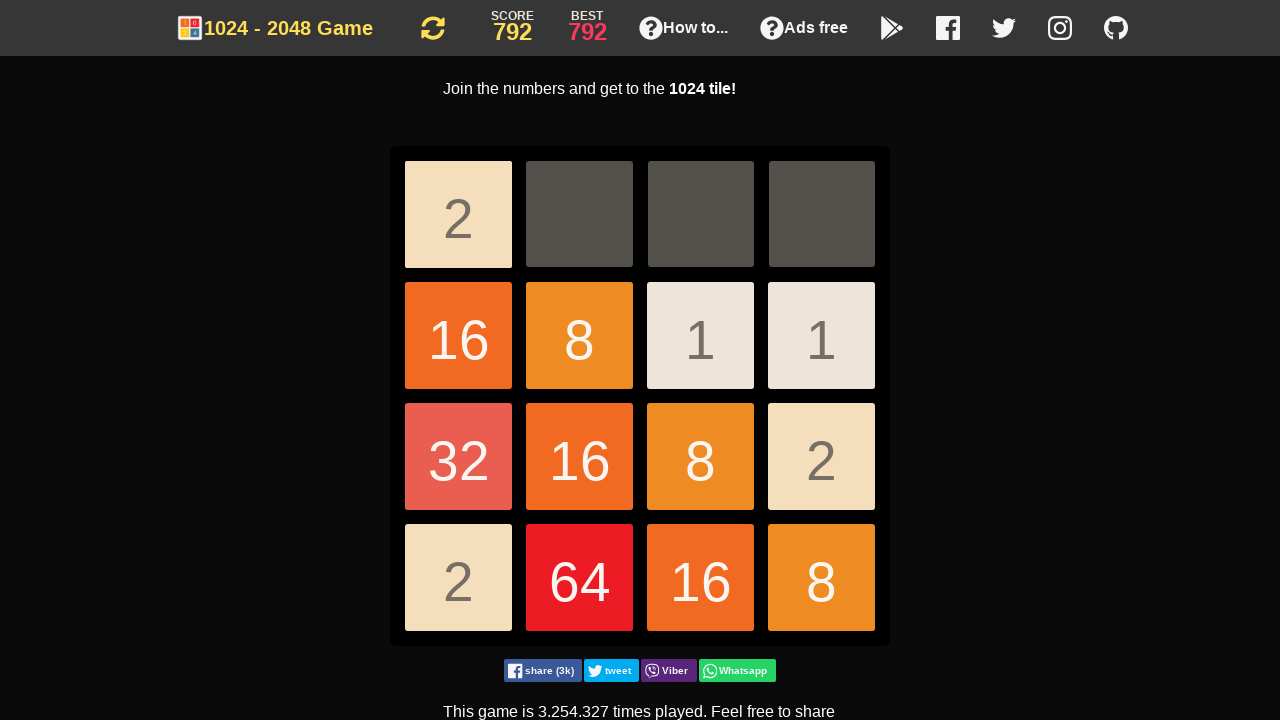

Pressed ArrowDown key
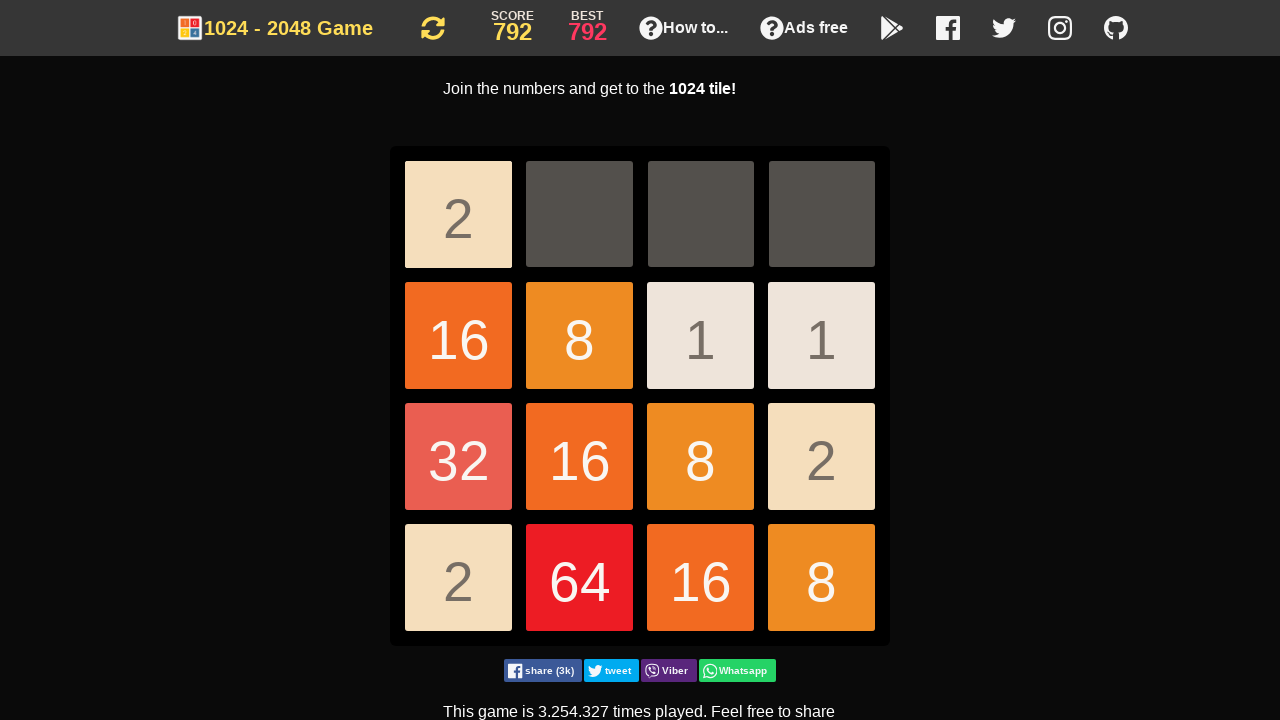

Pressed ArrowLeft key
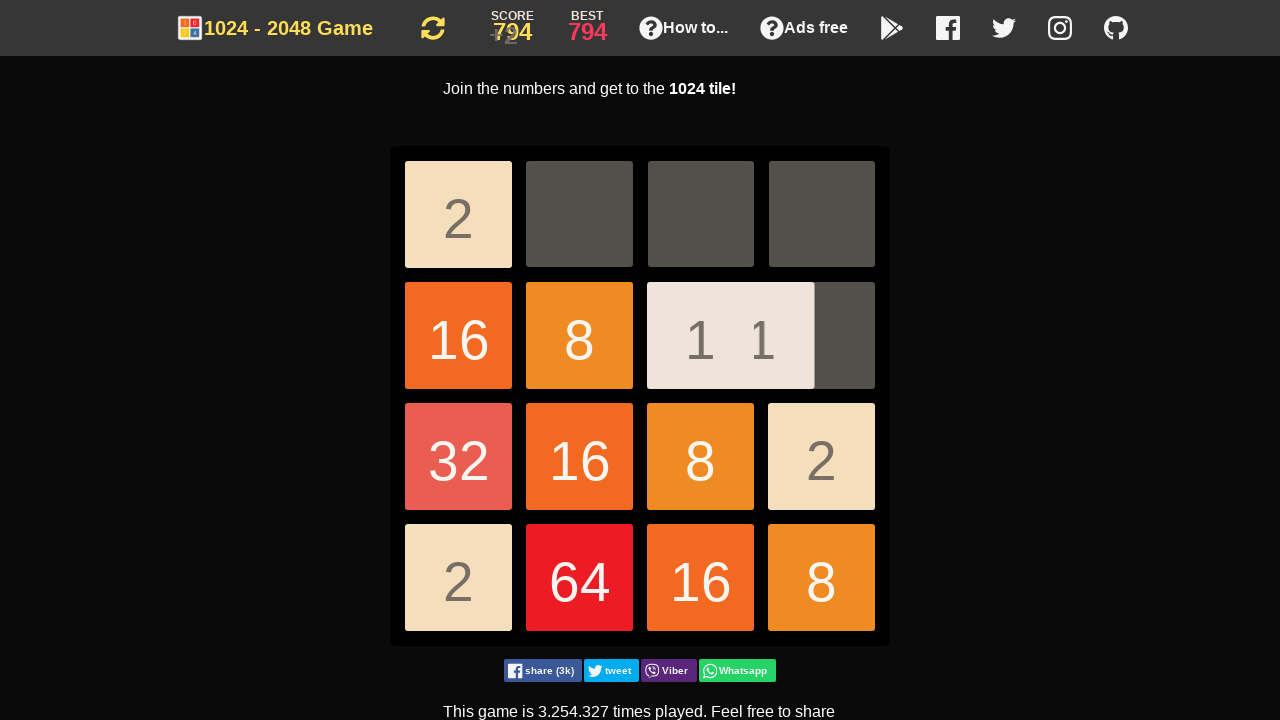

Pressed ArrowDown key
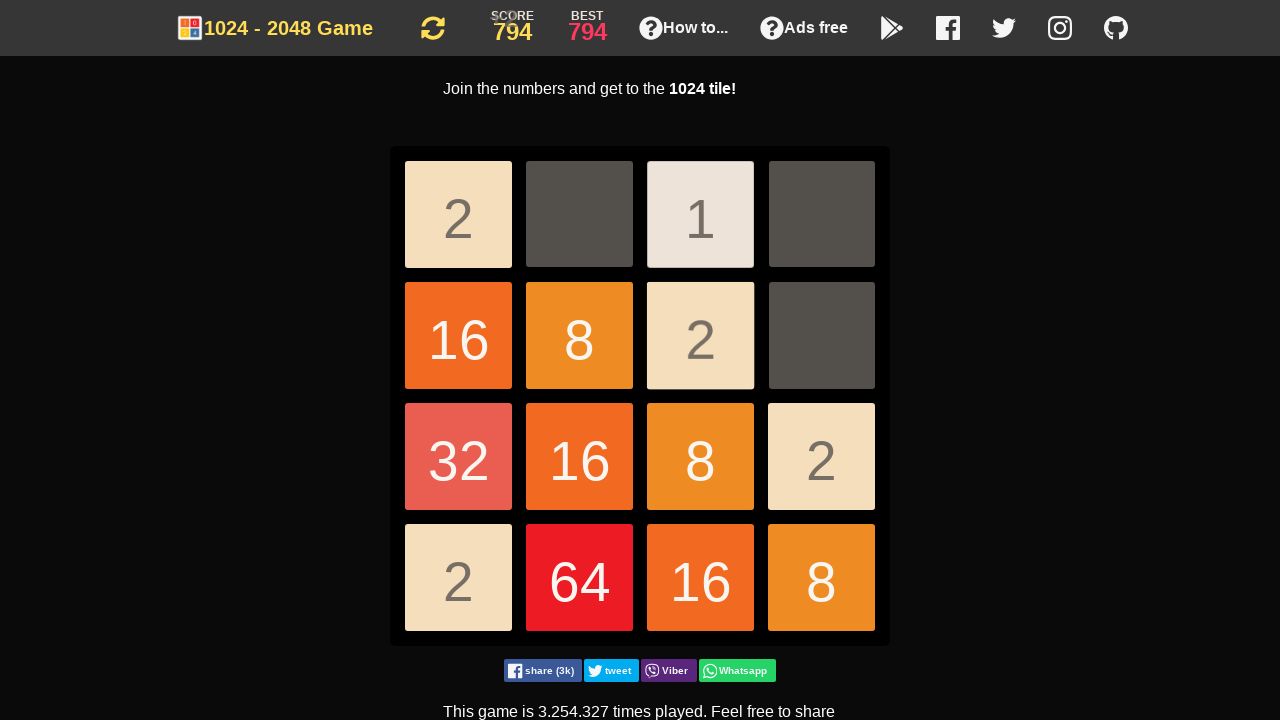

Pressed ArrowDown key
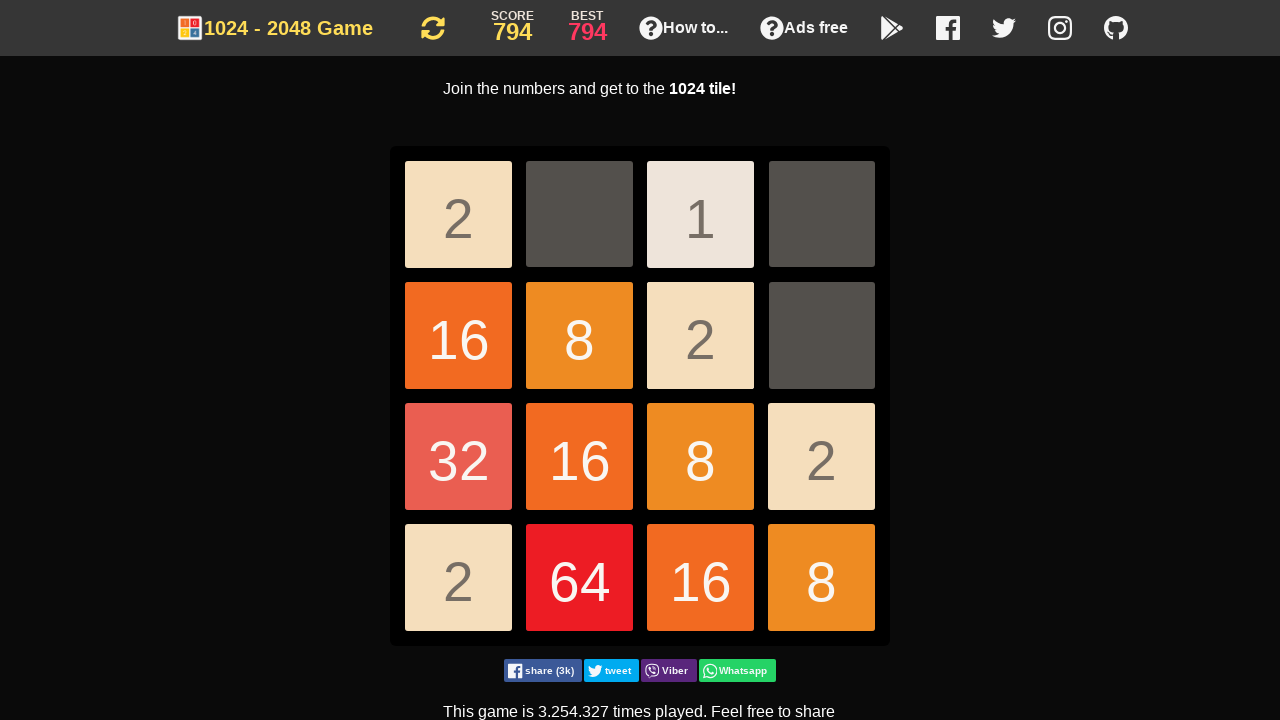

Pressed ArrowDown key
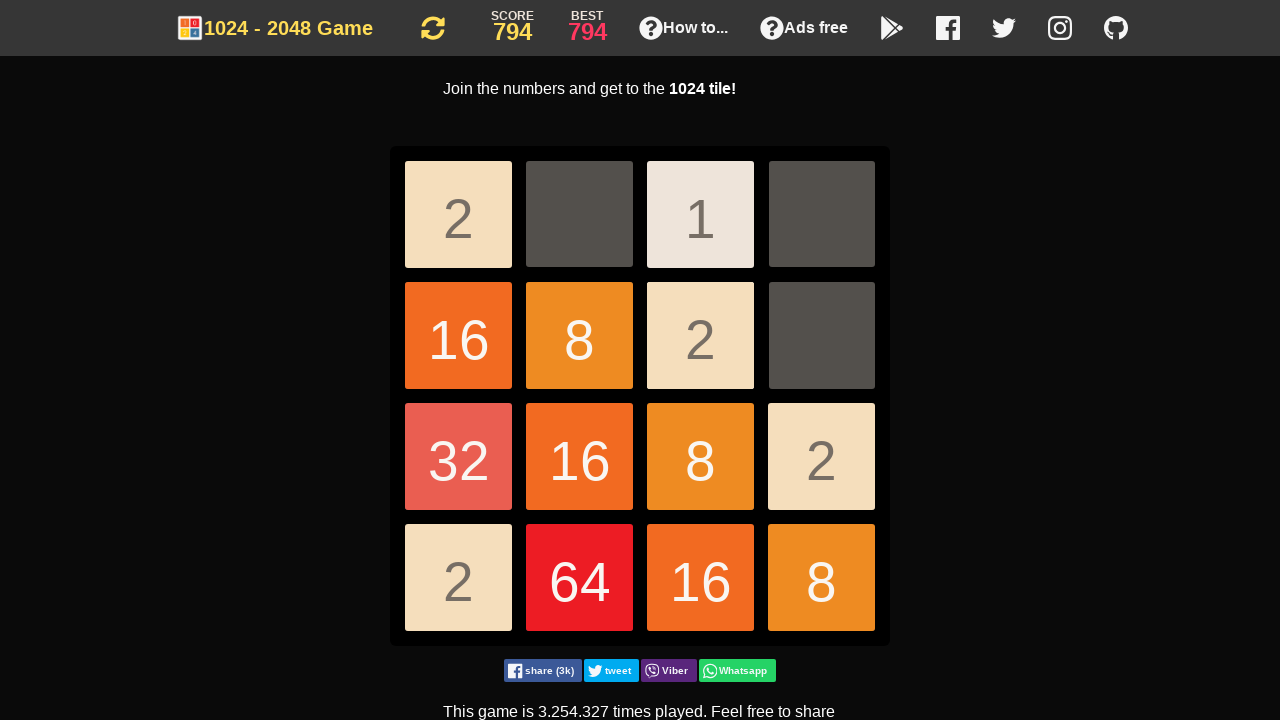

Pressed ArrowDown key
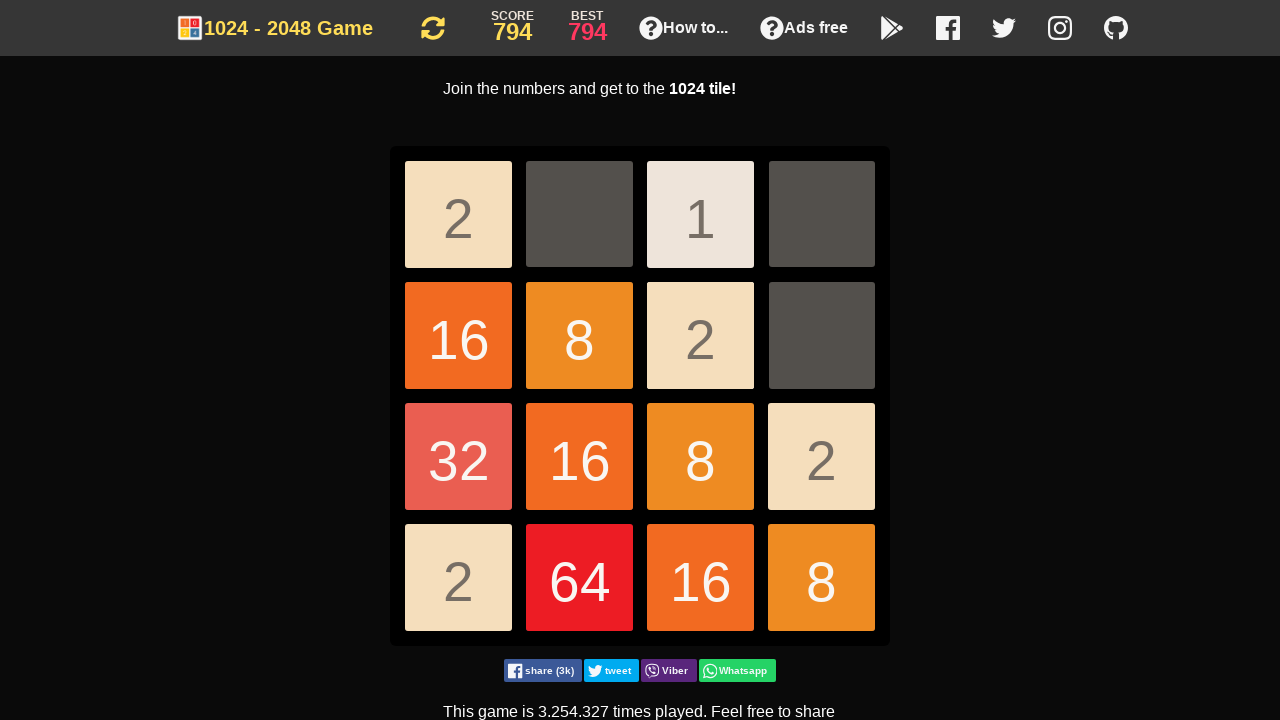

Pressed ArrowDown key
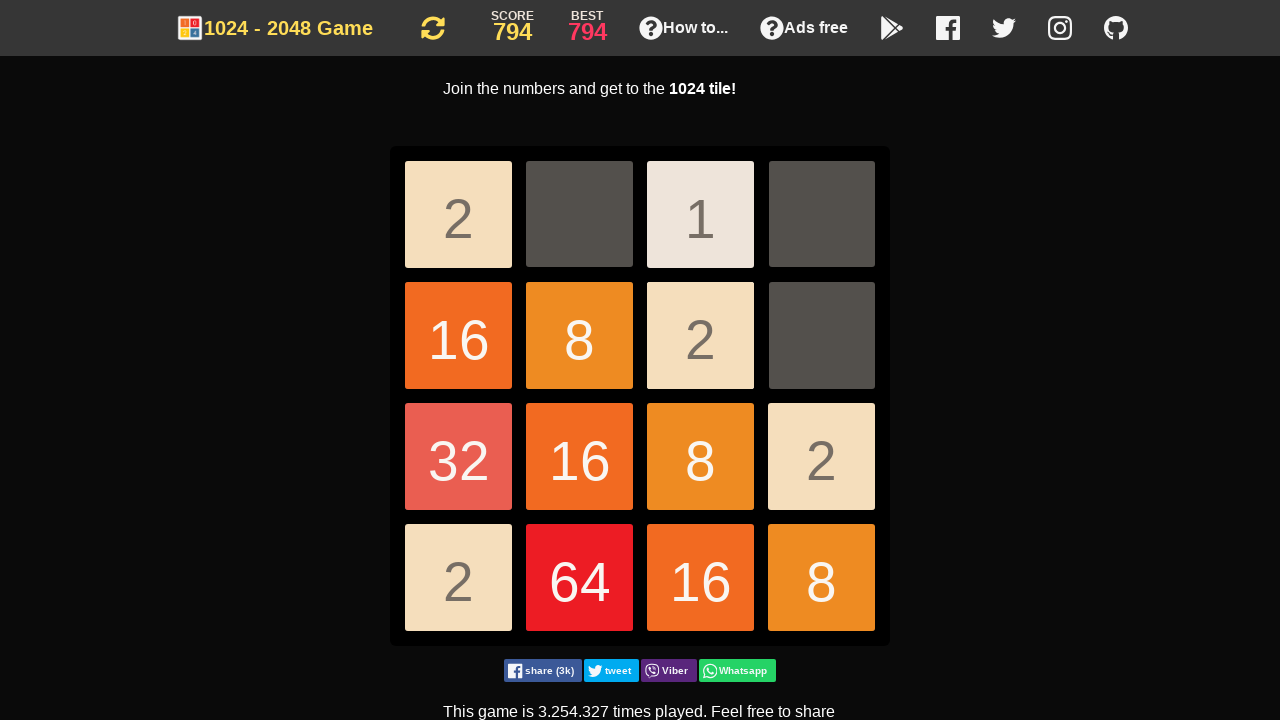

Pressed ArrowDown key
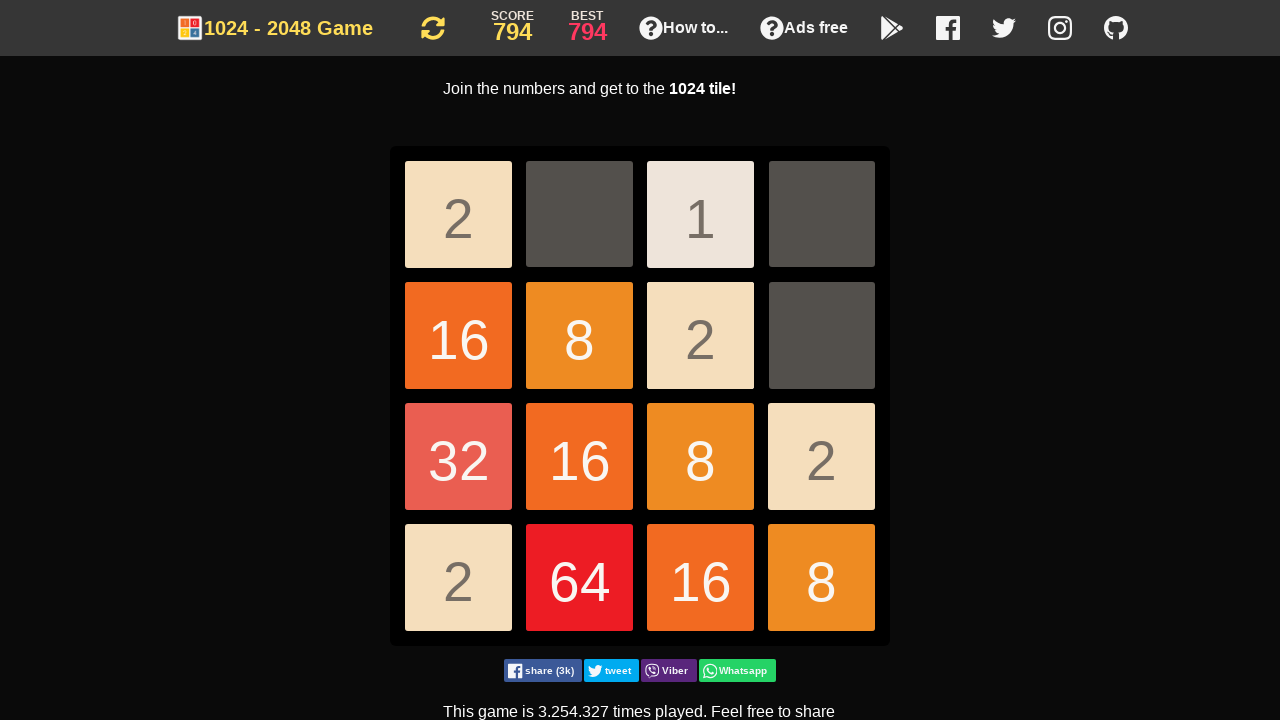

Pressed ArrowDown key
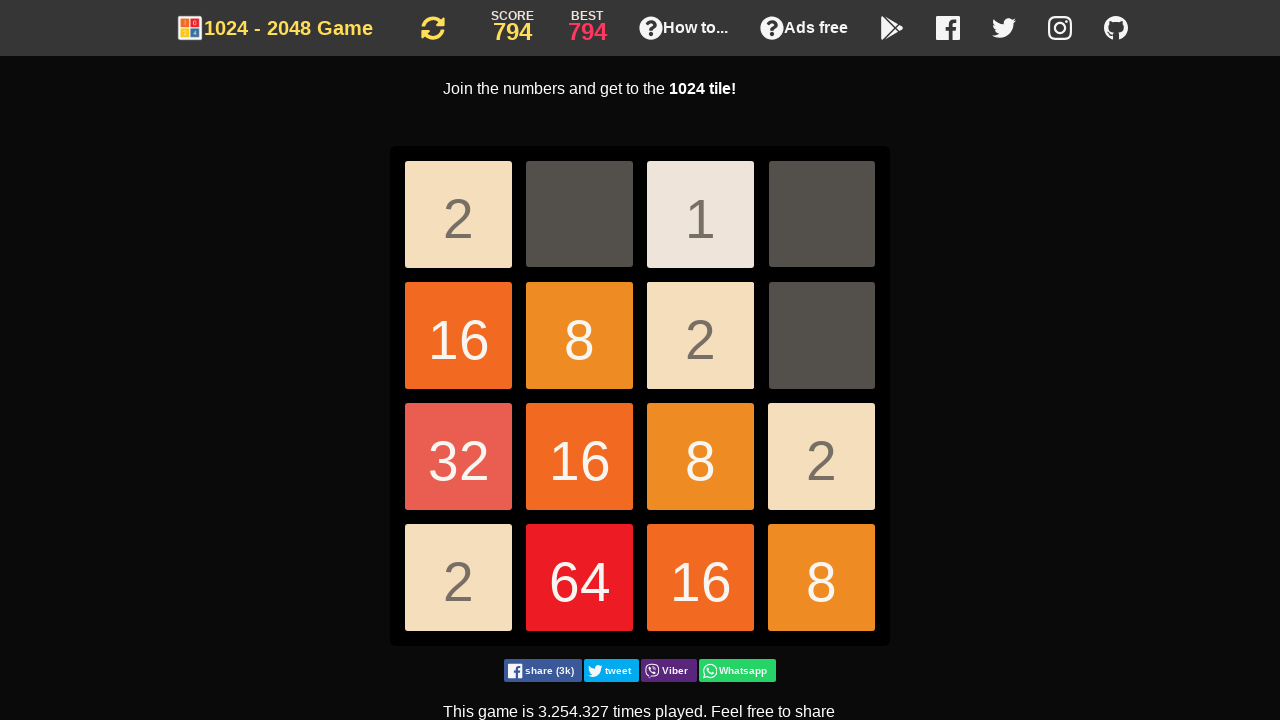

Pressed ArrowDown key
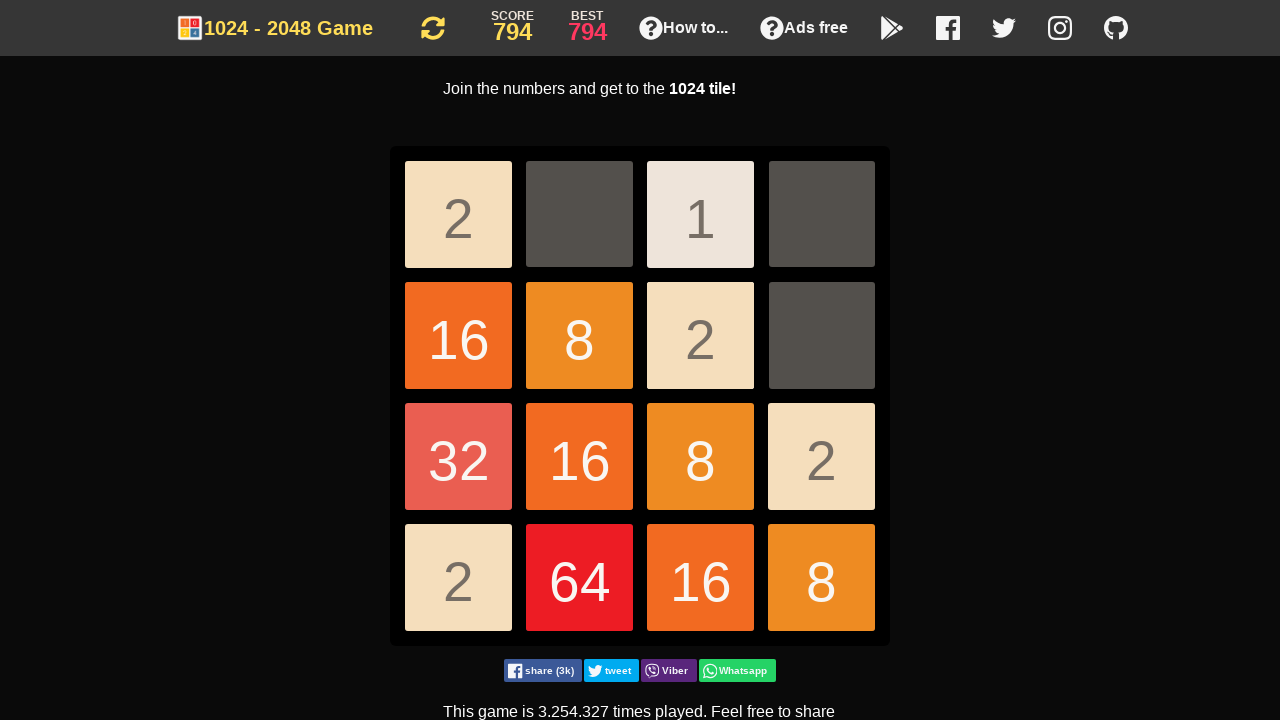

Pressed ArrowDown key
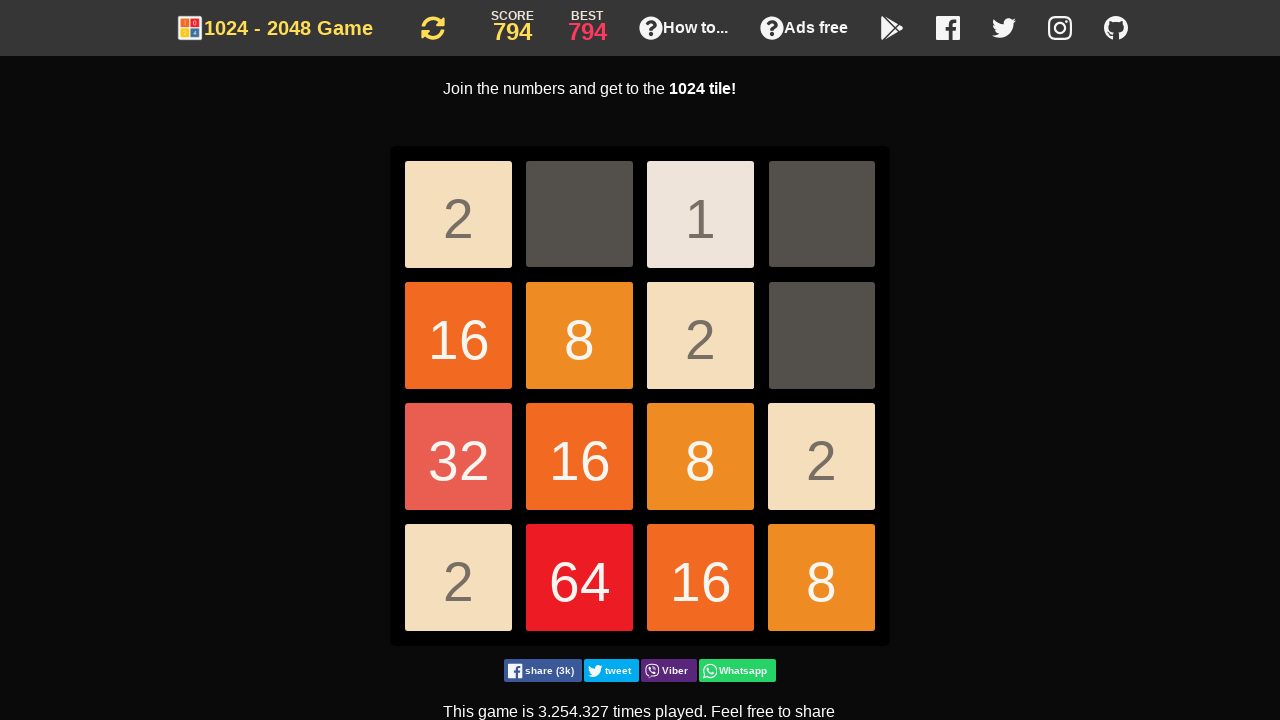

Pressed ArrowDown key
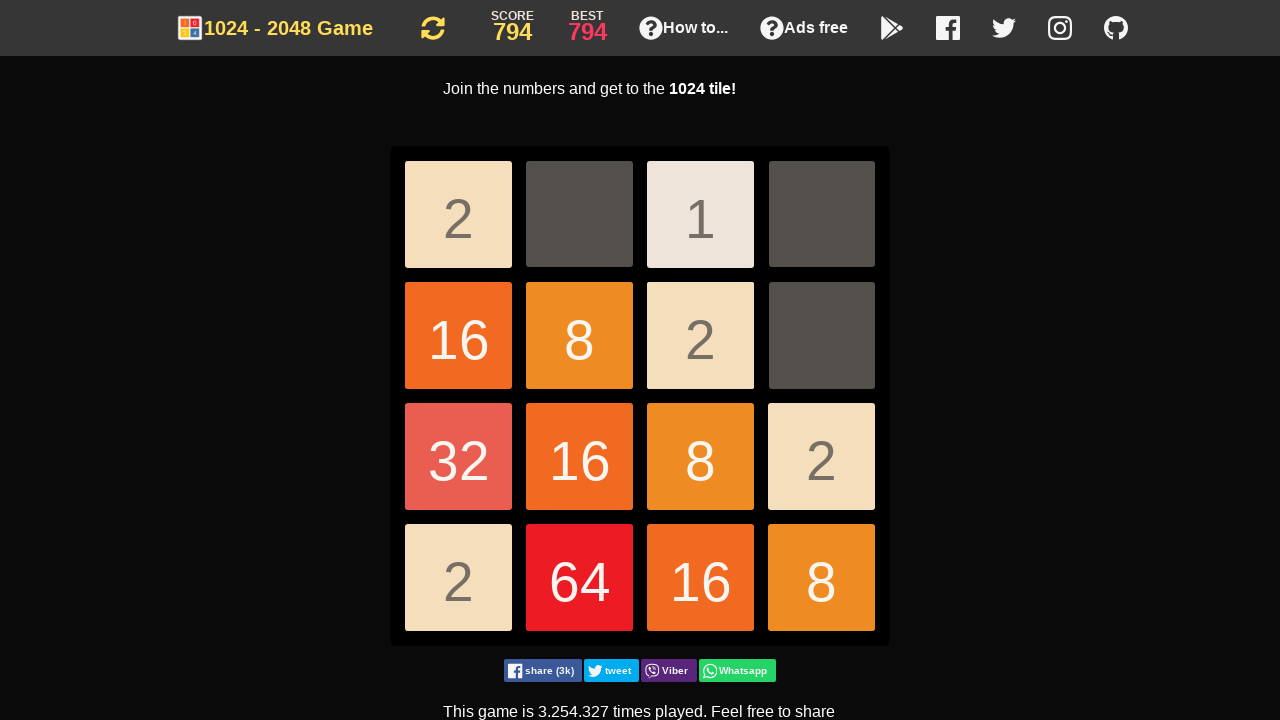

Pressed ArrowLeft key
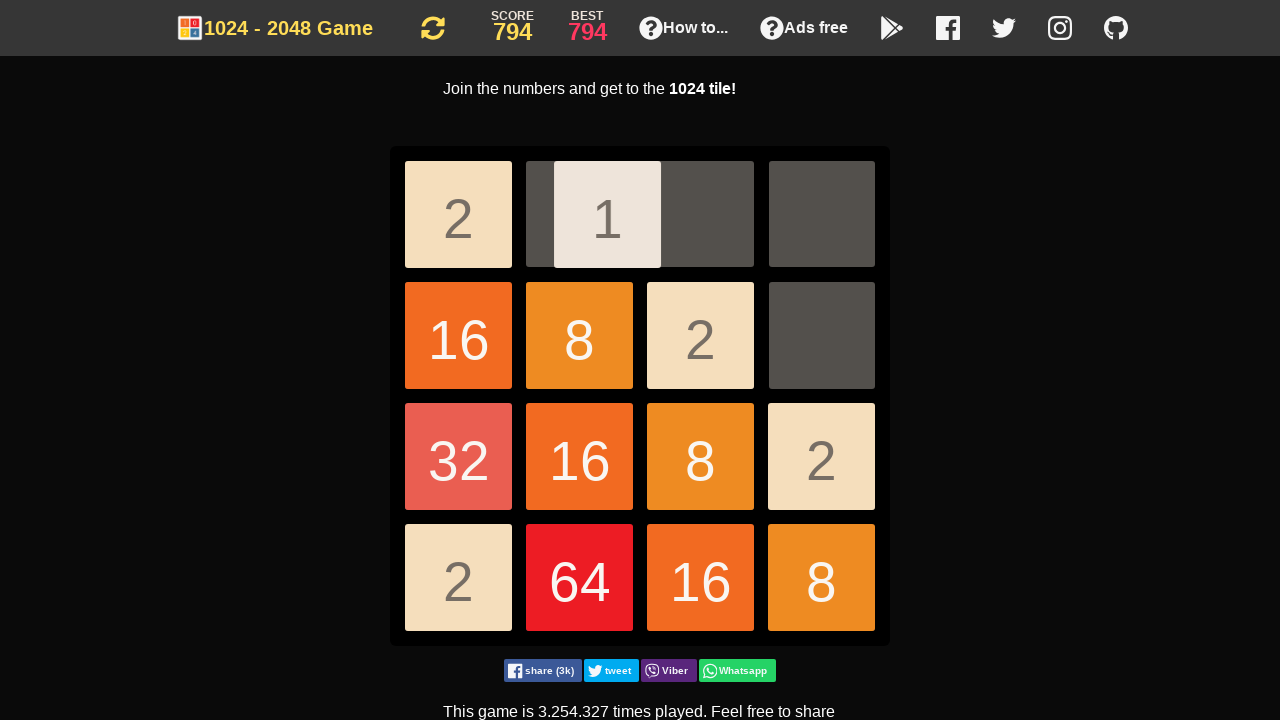

Pressed ArrowDown key
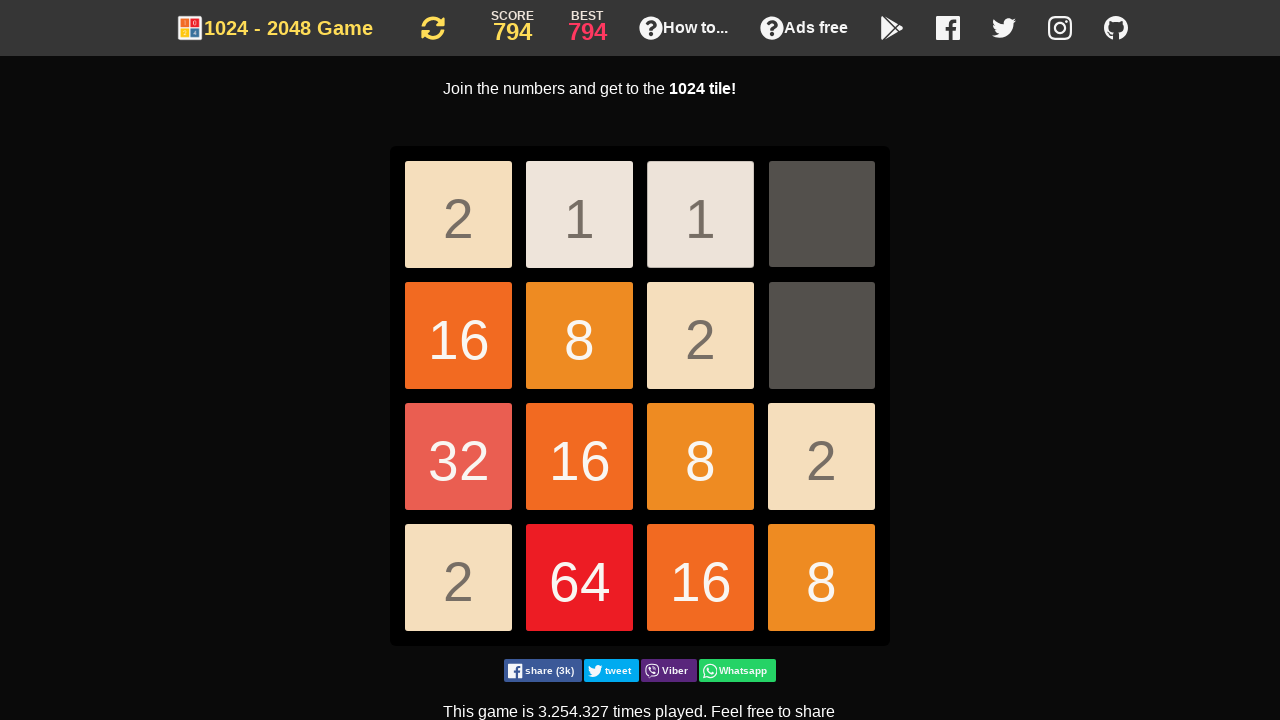

Pressed ArrowDown key
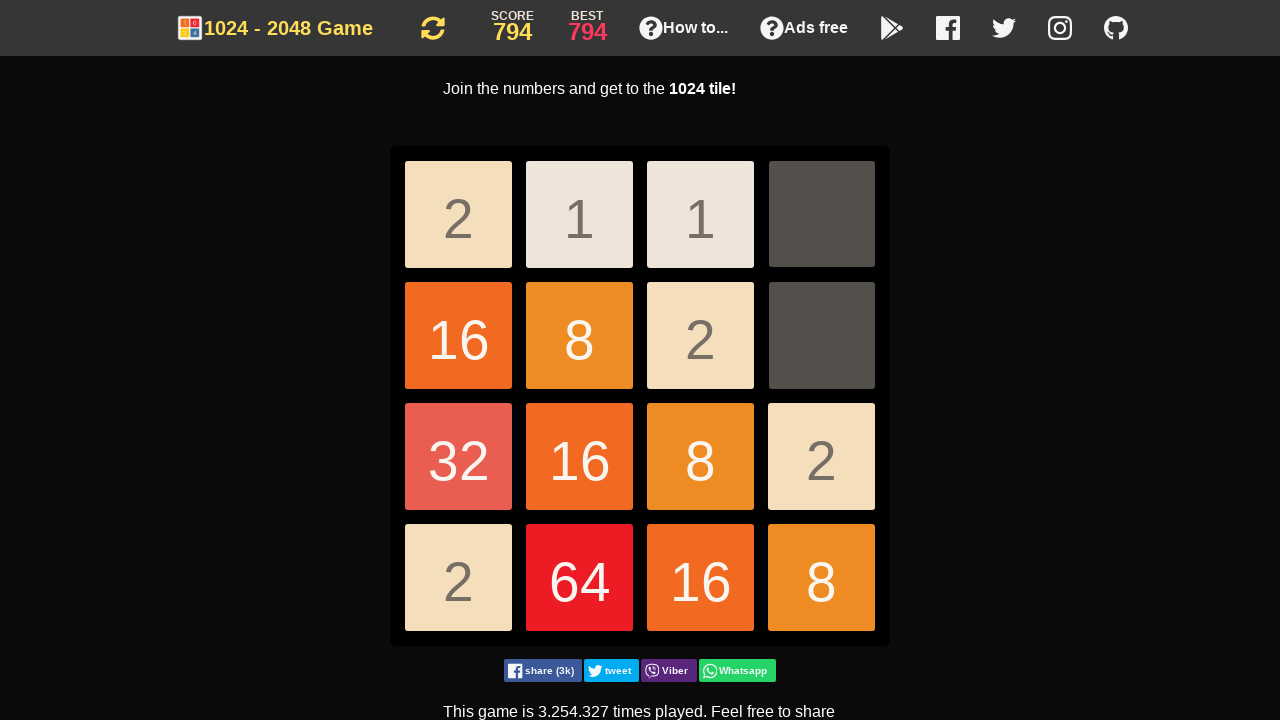

Pressed ArrowDown key
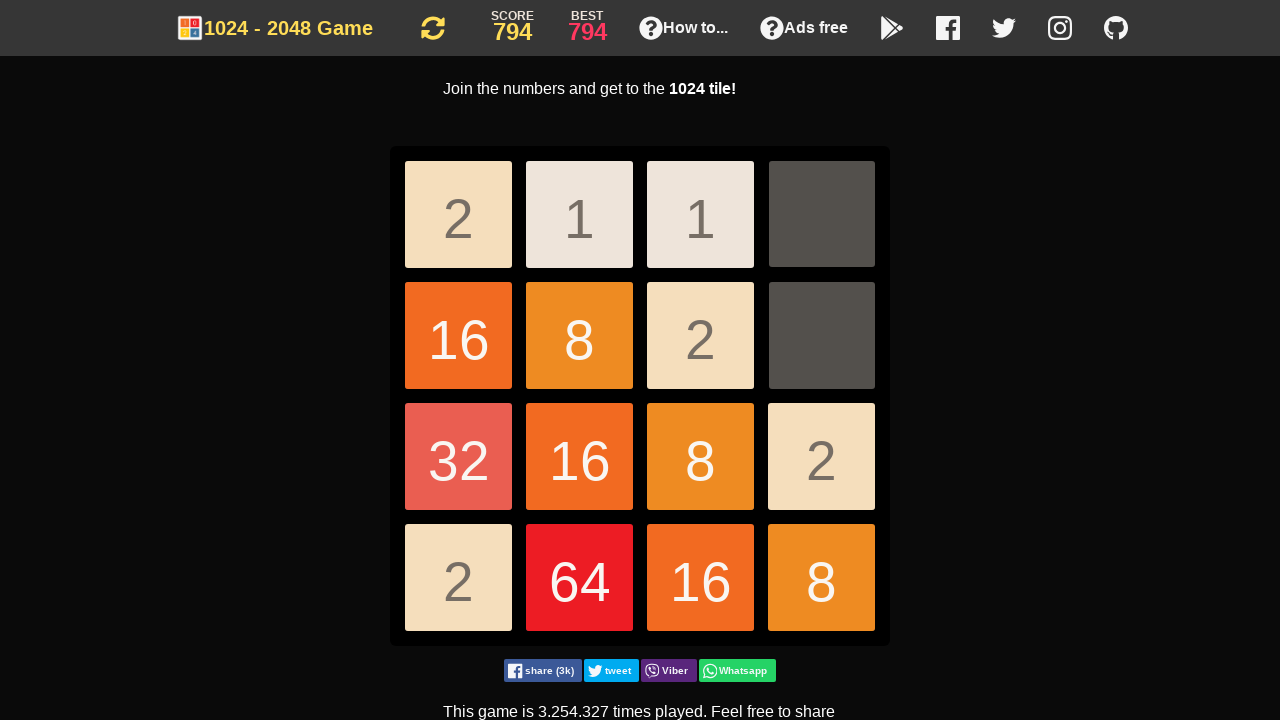

Pressed ArrowDown key
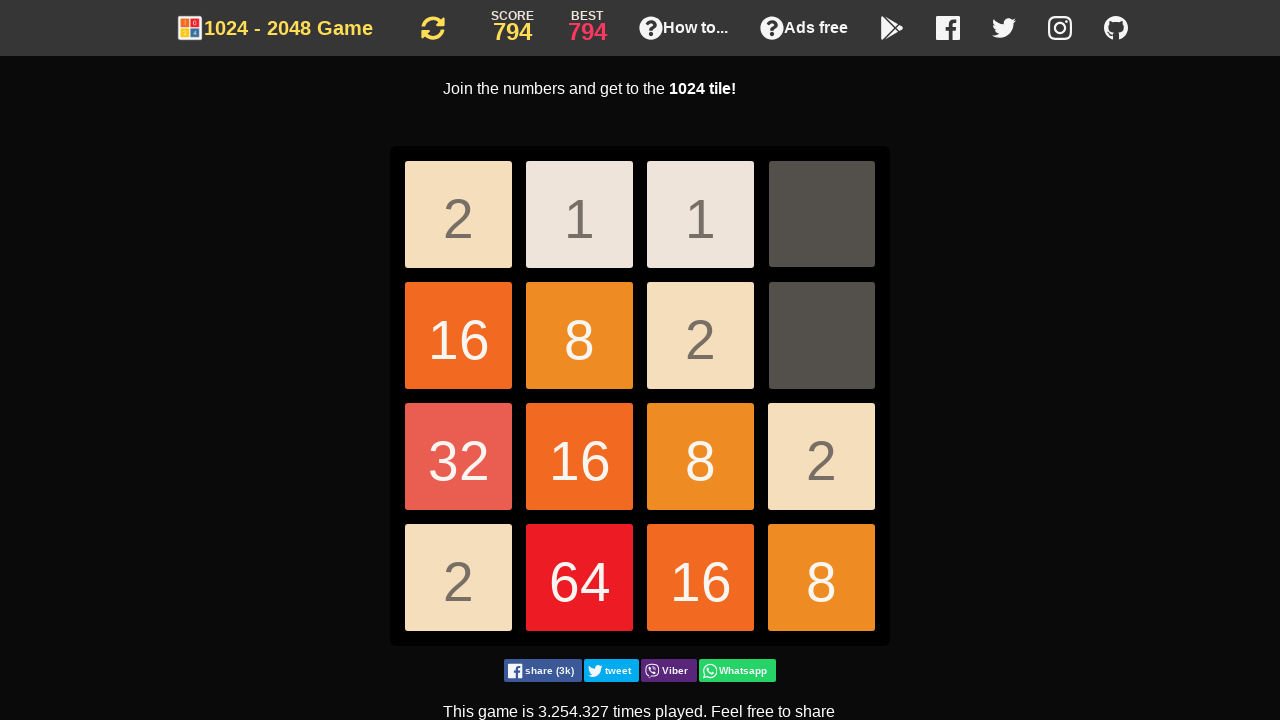

Pressed ArrowDown key
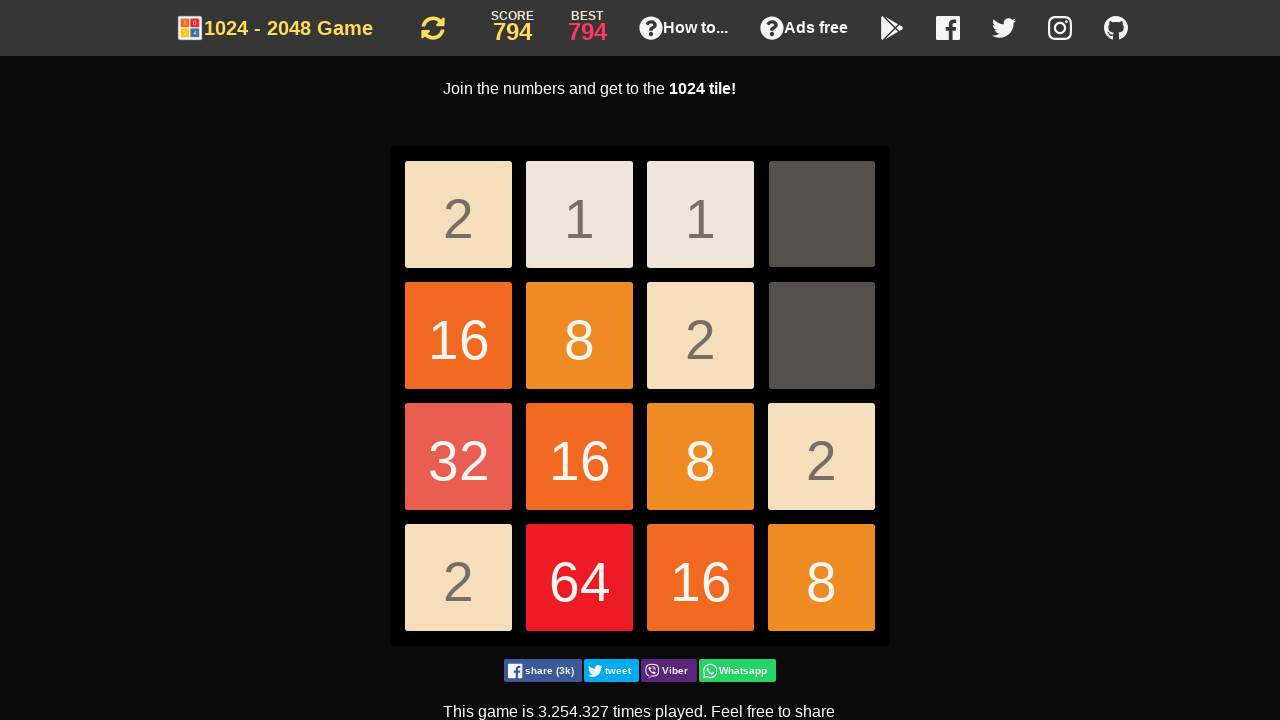

Pressed ArrowDown key
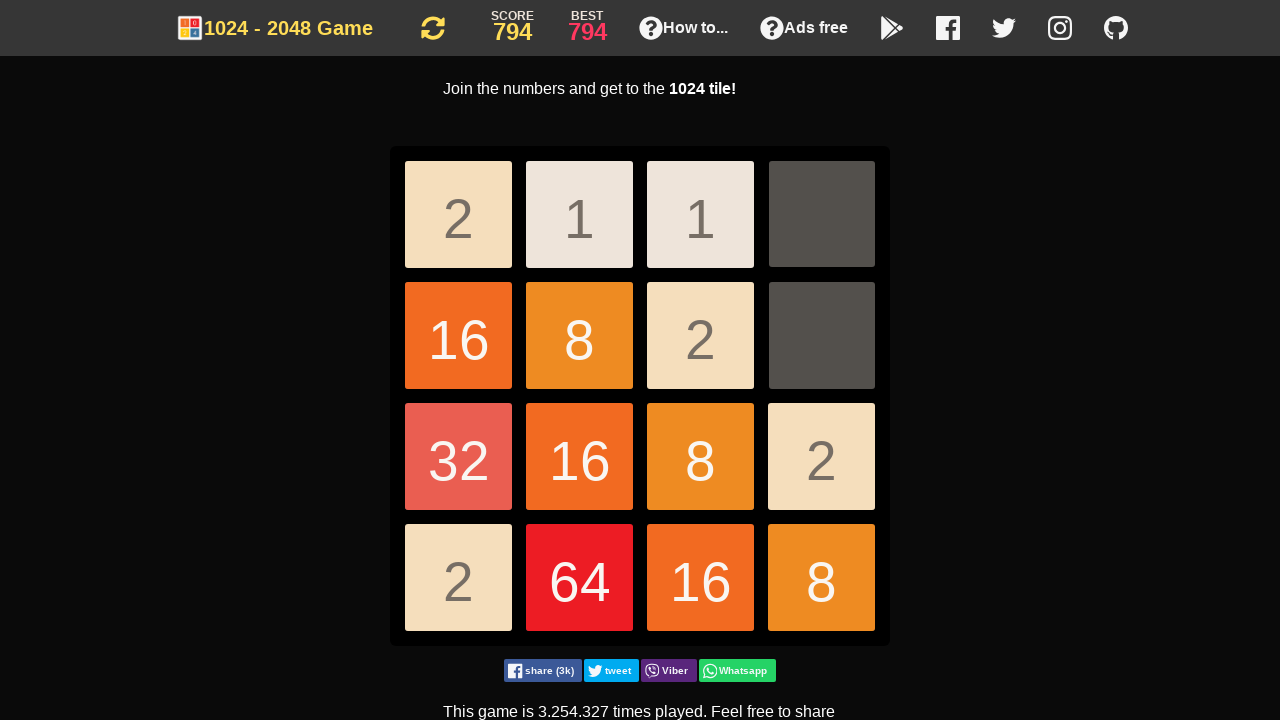

Pressed ArrowDown key
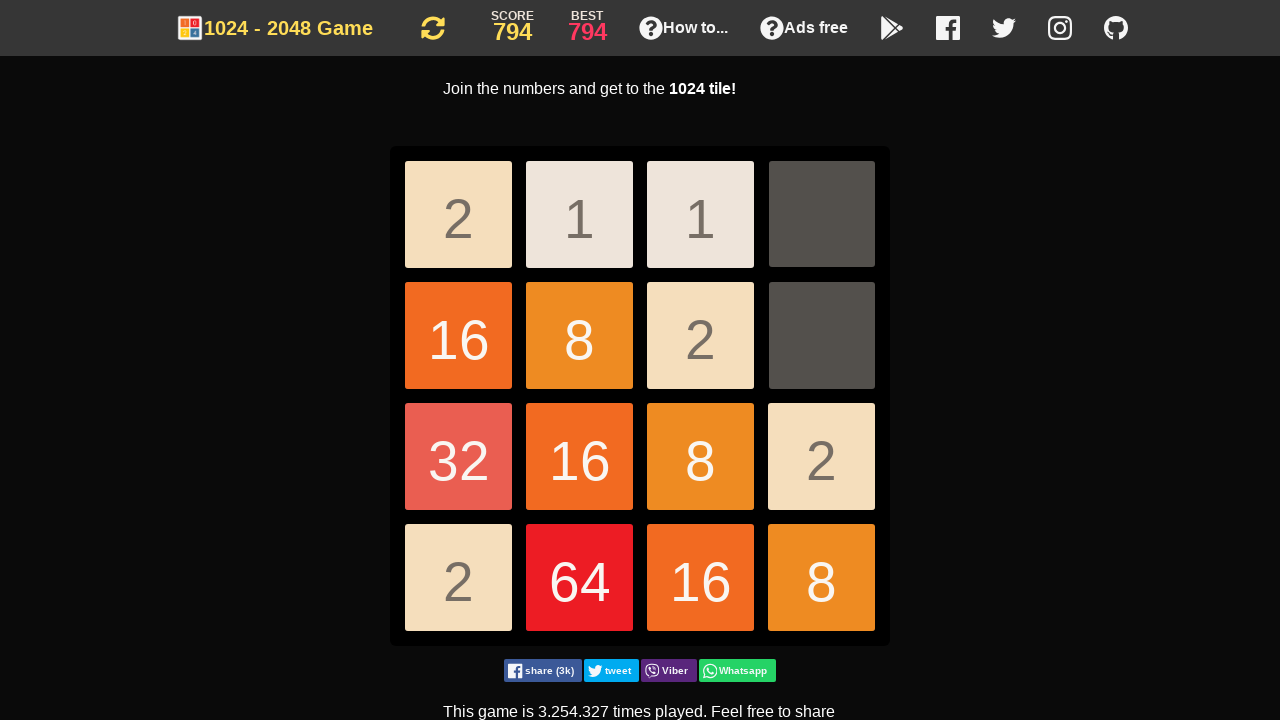

Pressed ArrowDown key
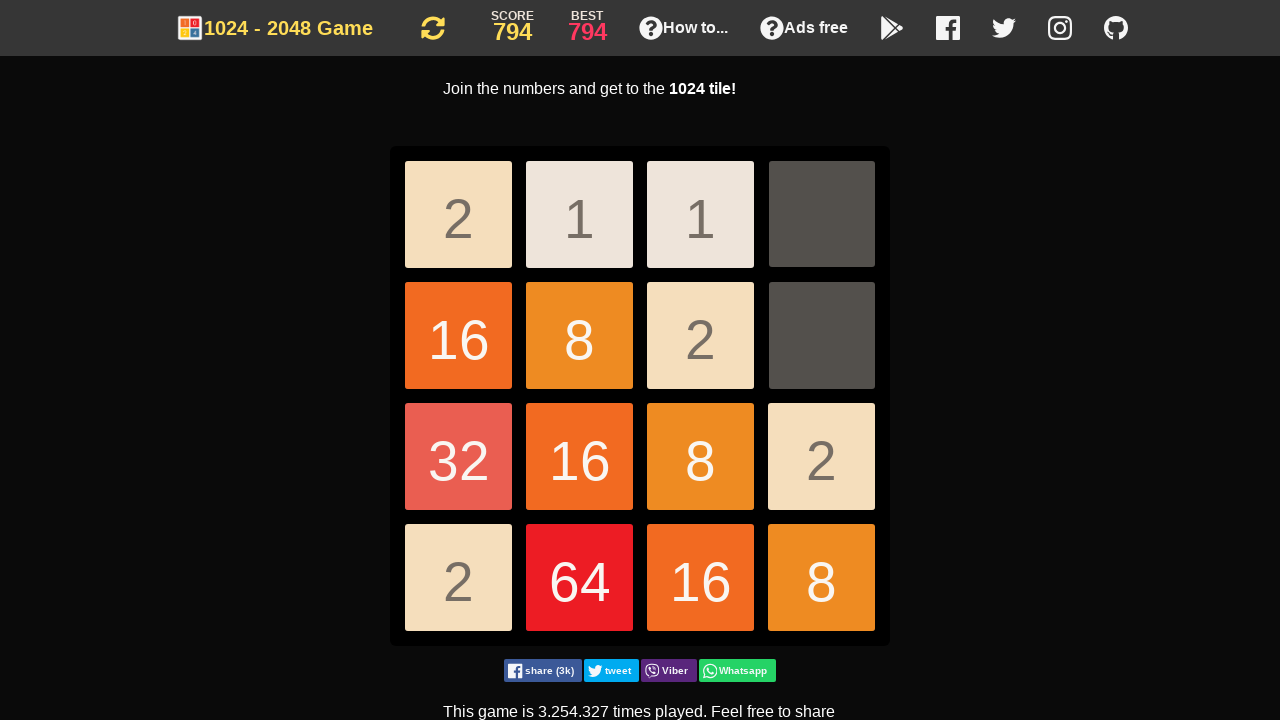

Pressed ArrowDown key
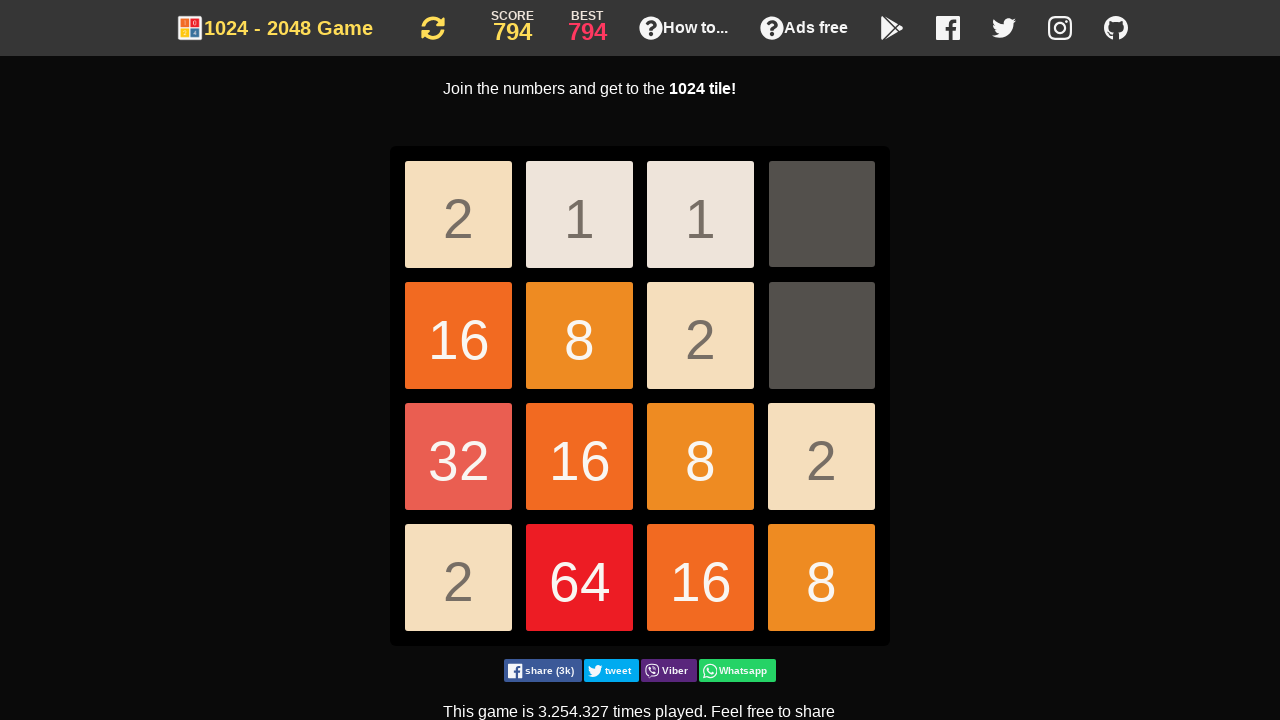

Pressed ArrowDown key
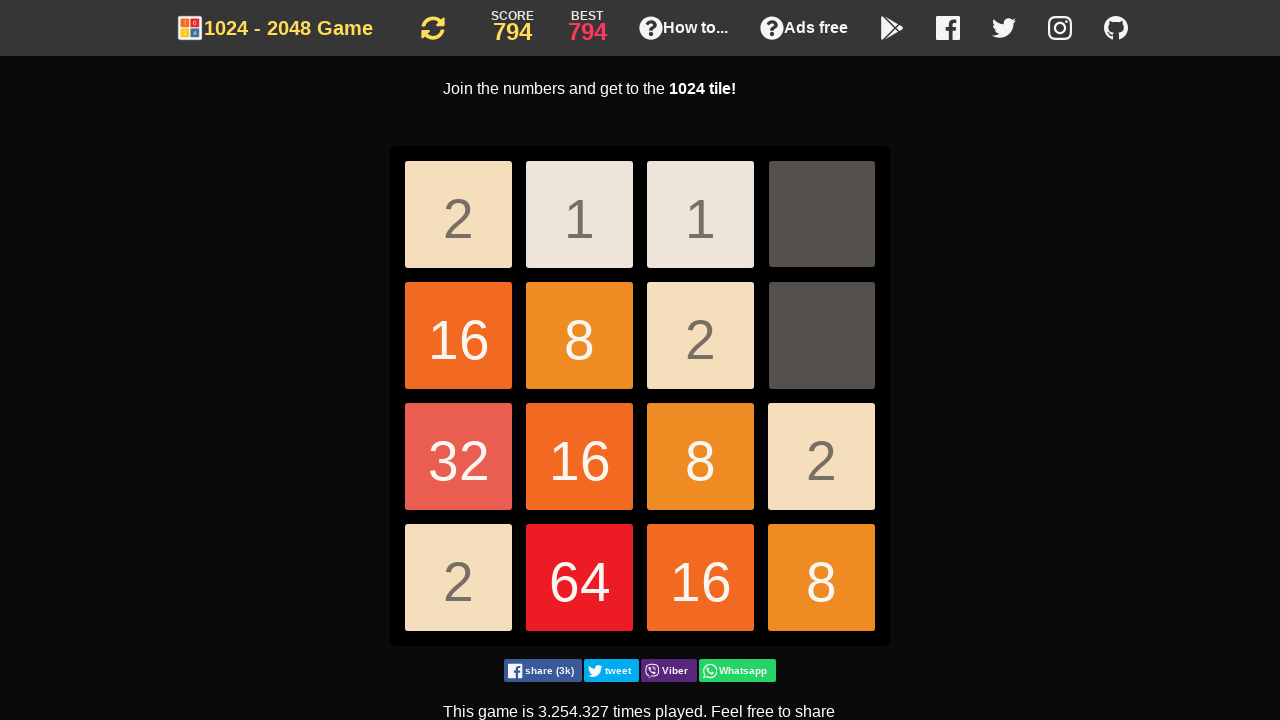

Pressed ArrowLeft key
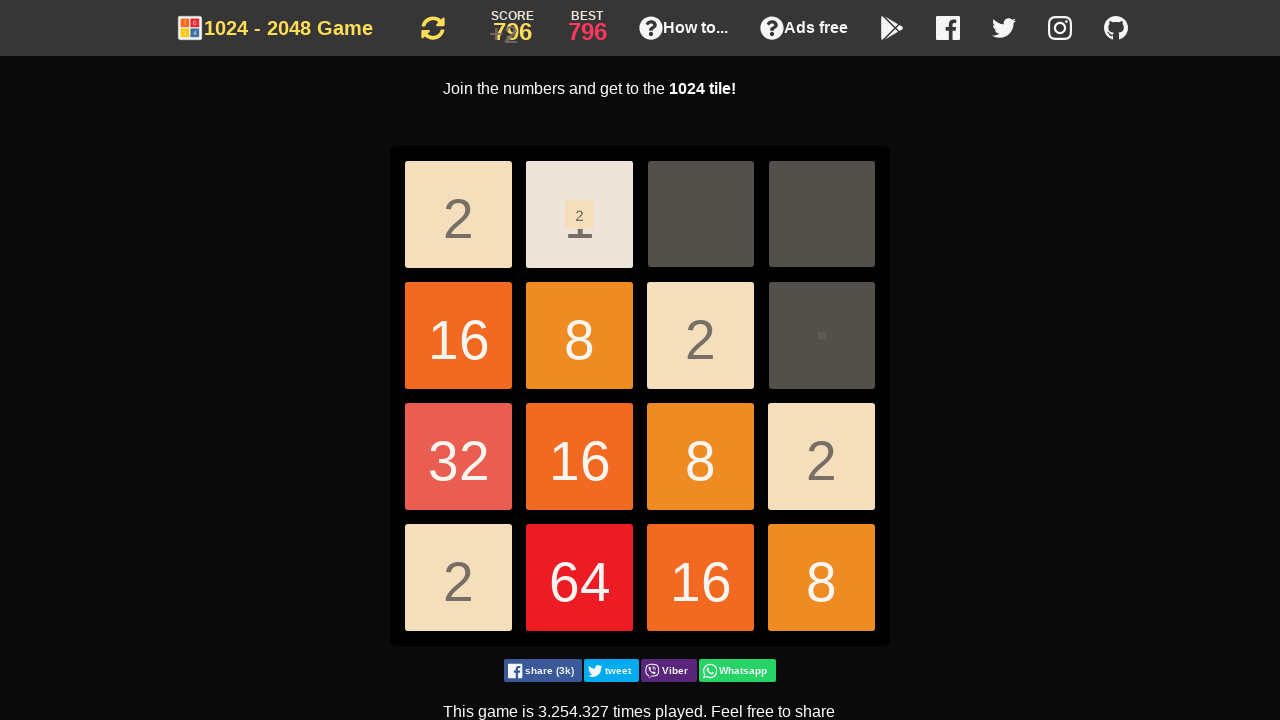

Pressed ArrowDown key
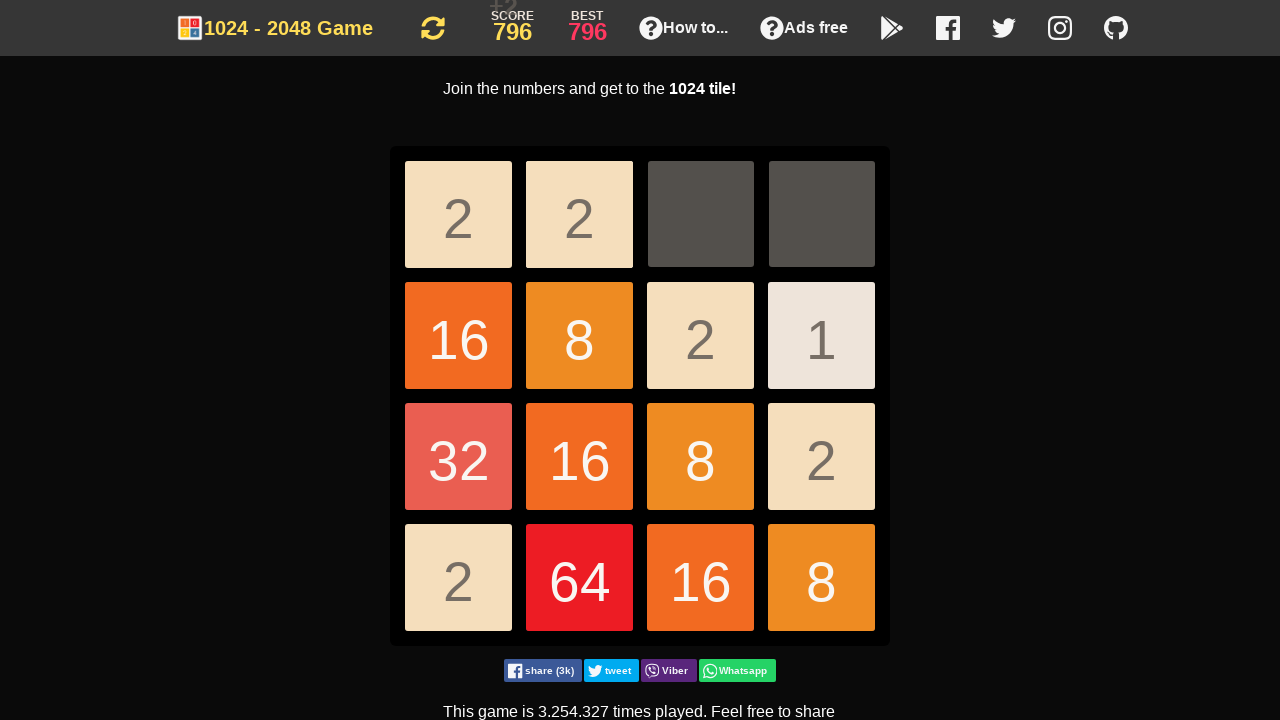

Pressed ArrowDown key
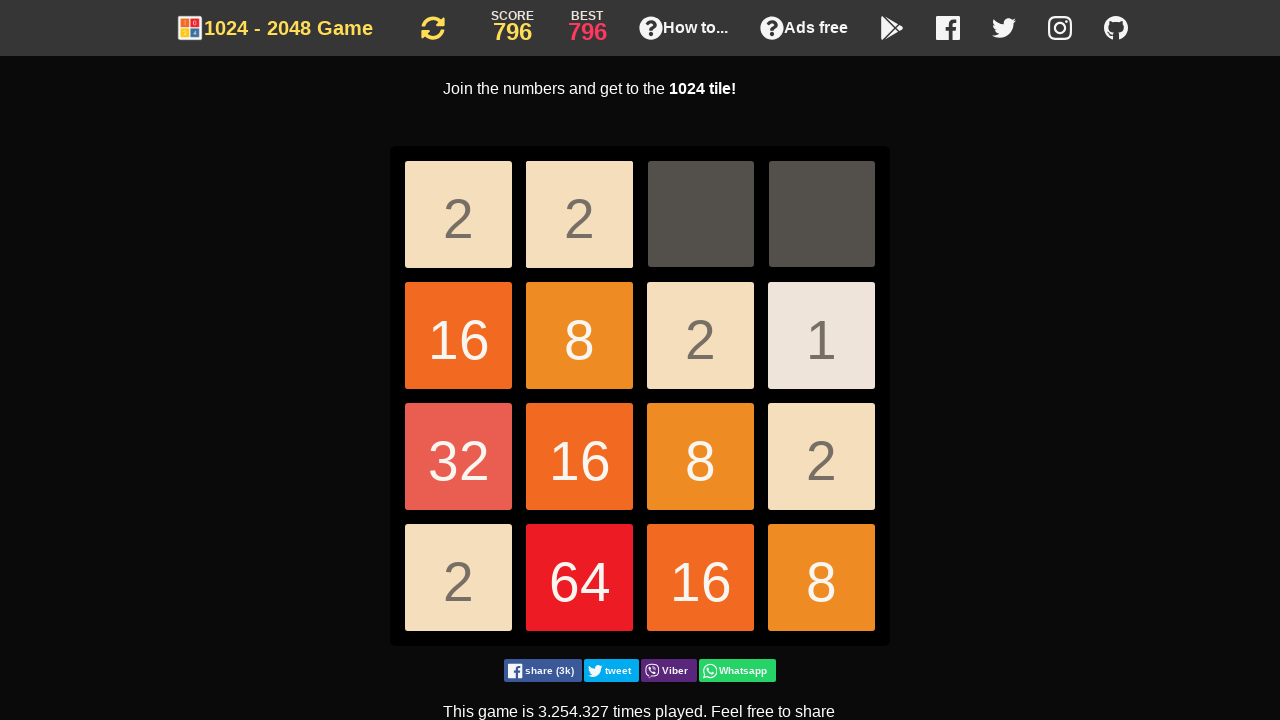

Pressed ArrowDown key
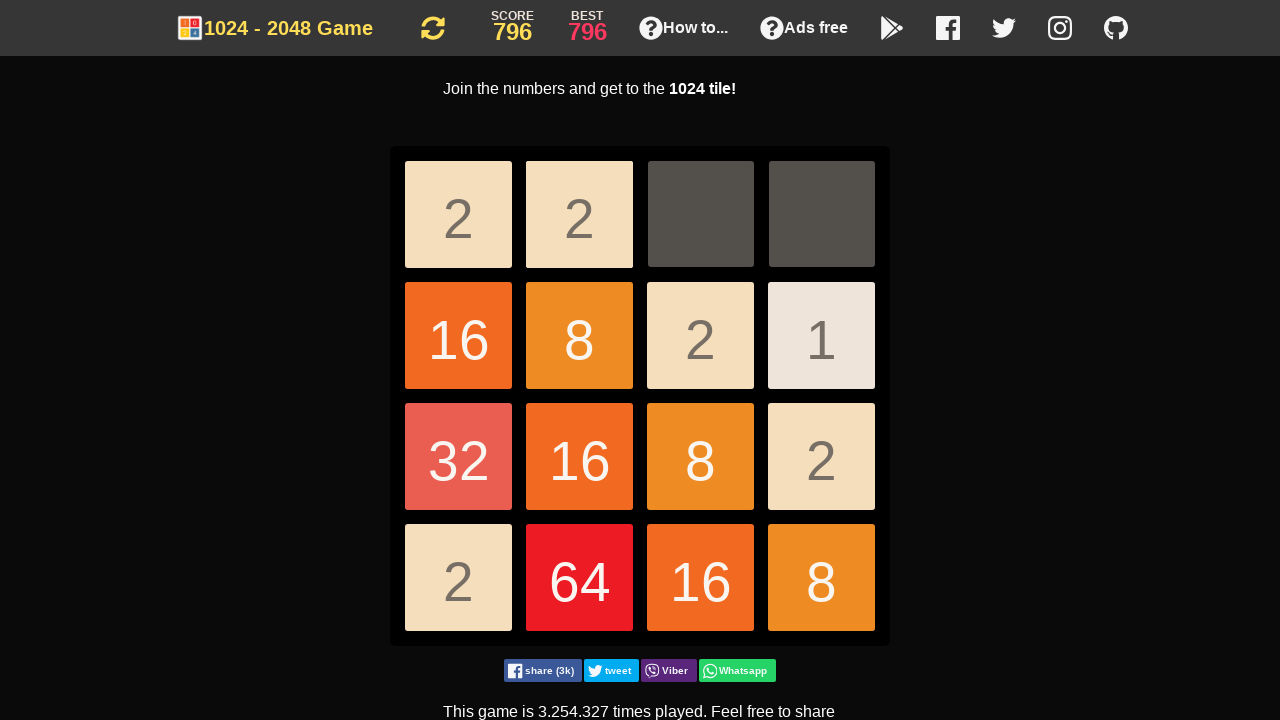

Pressed ArrowDown key
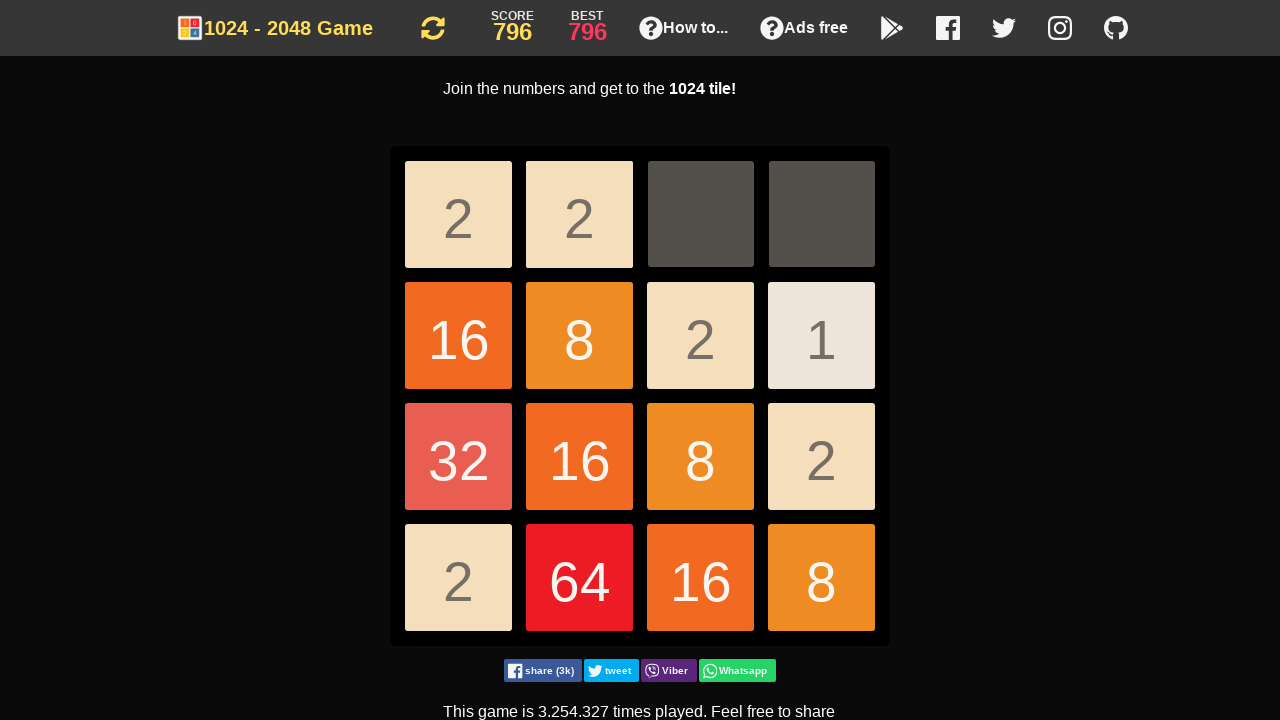

Pressed ArrowDown key
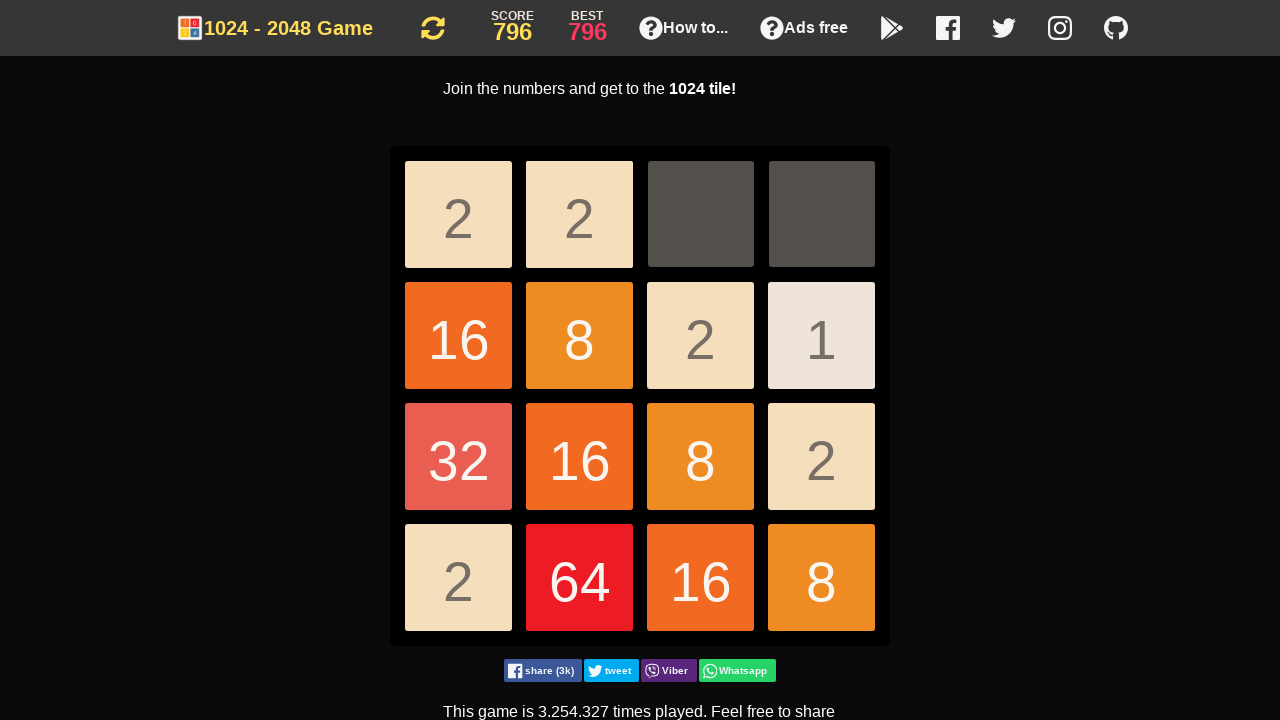

Pressed ArrowDown key
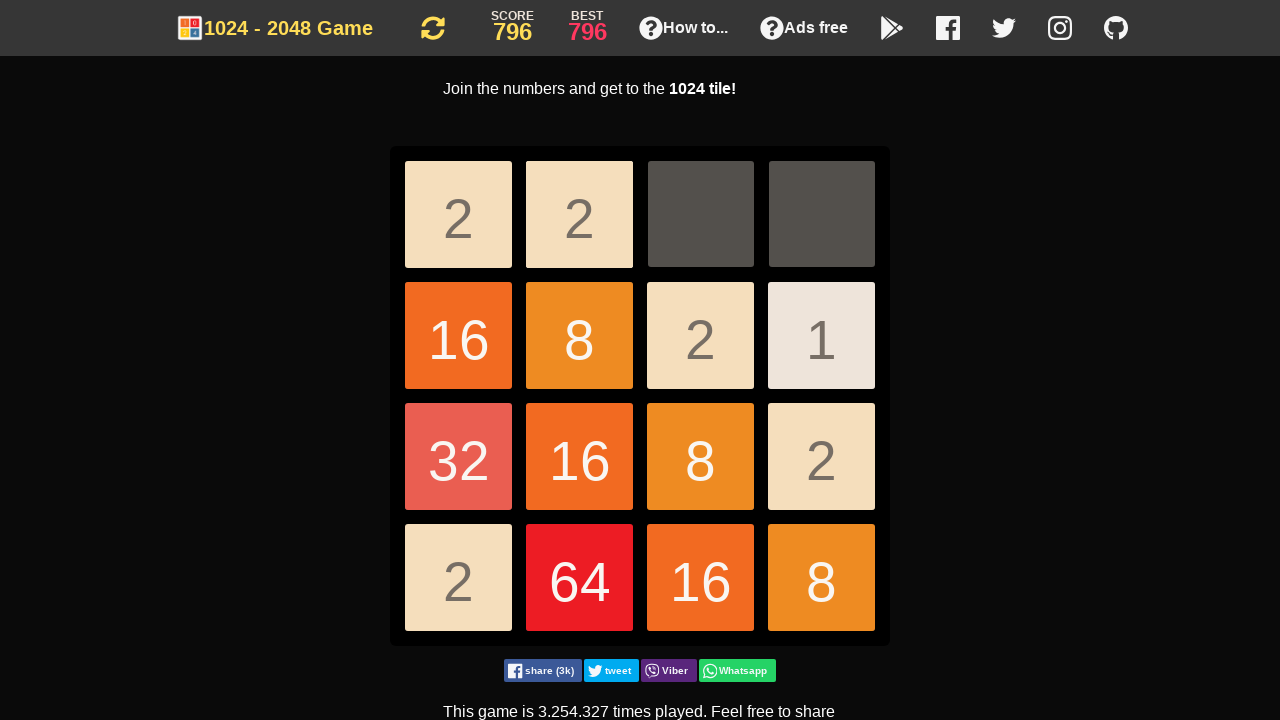

Pressed ArrowDown key
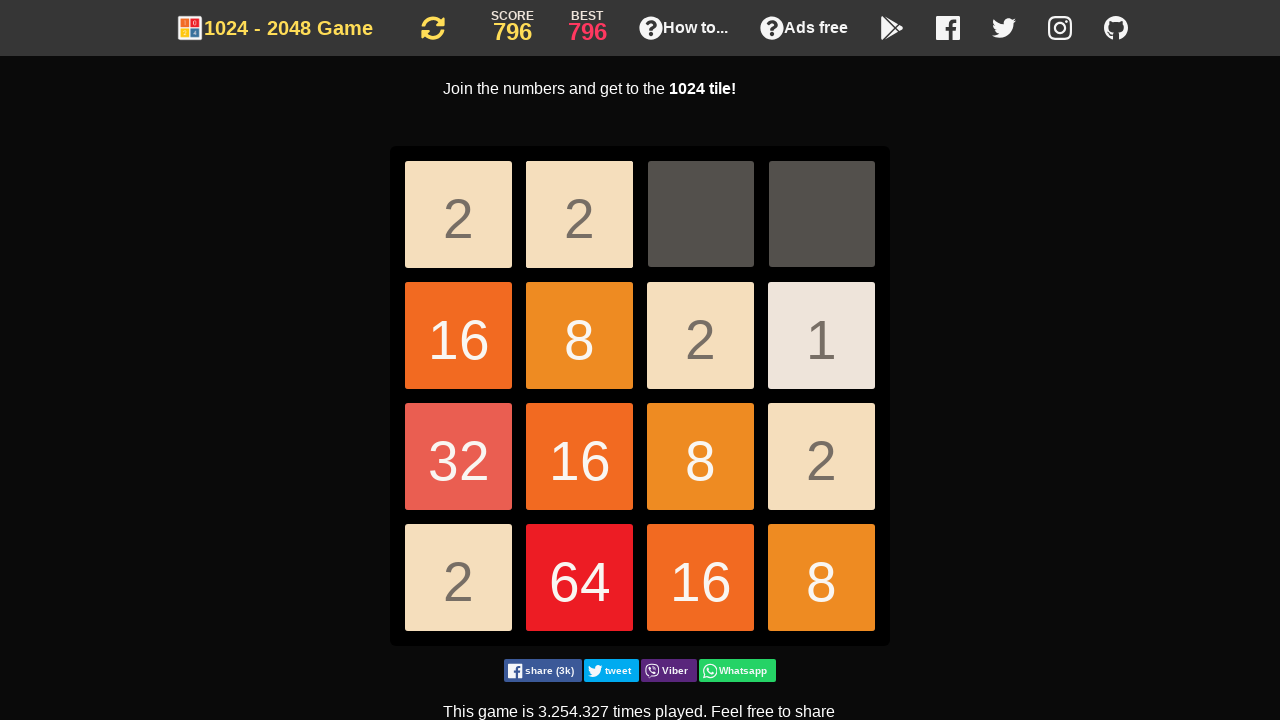

Pressed ArrowDown key
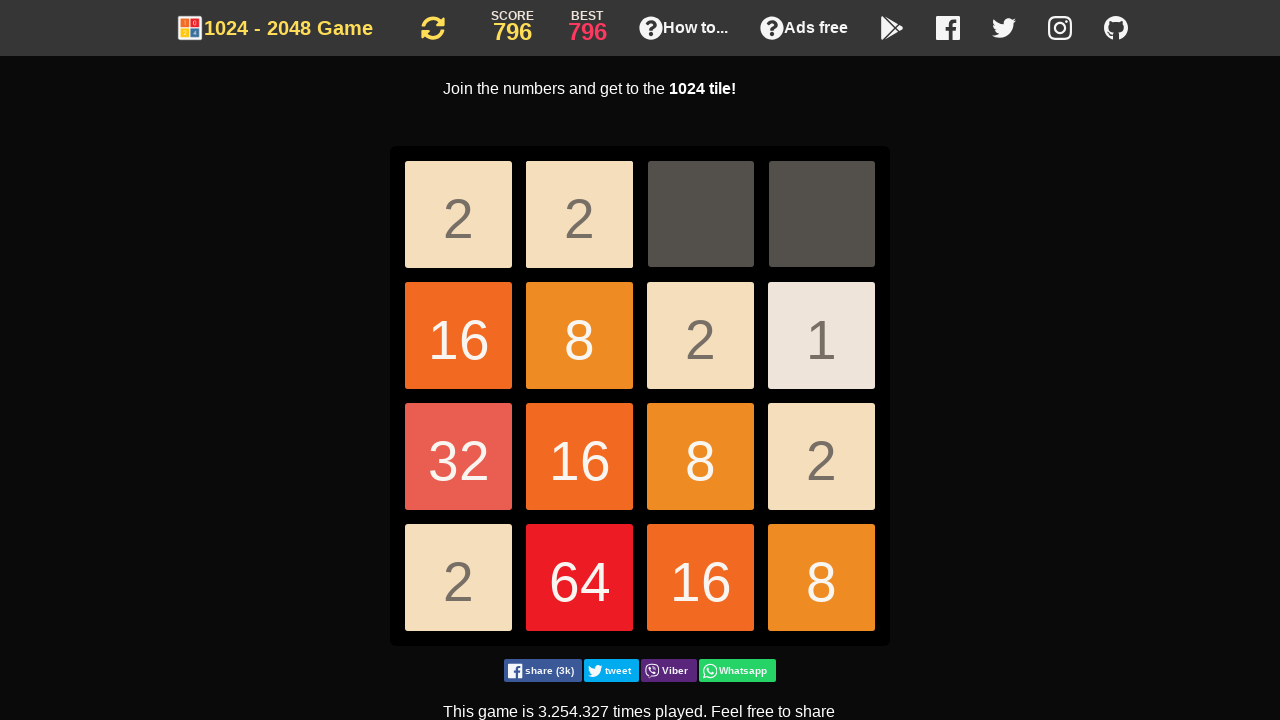

Pressed ArrowDown key
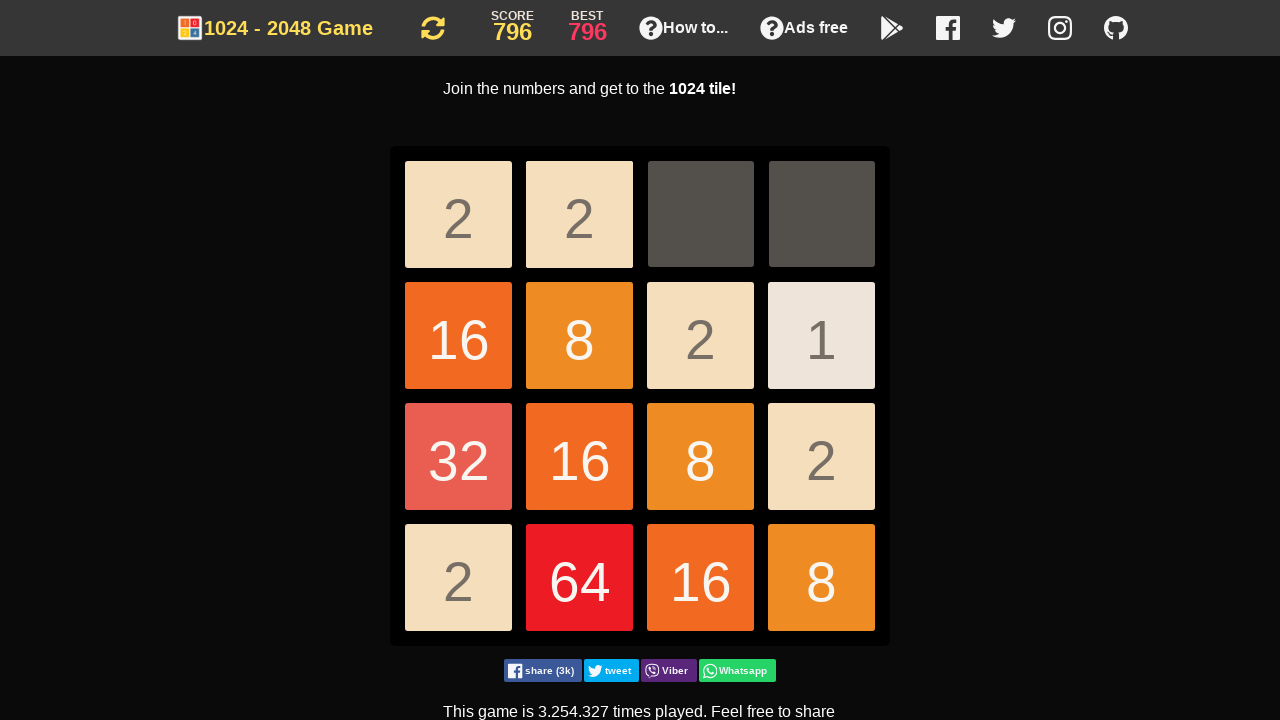

Pressed ArrowDown key
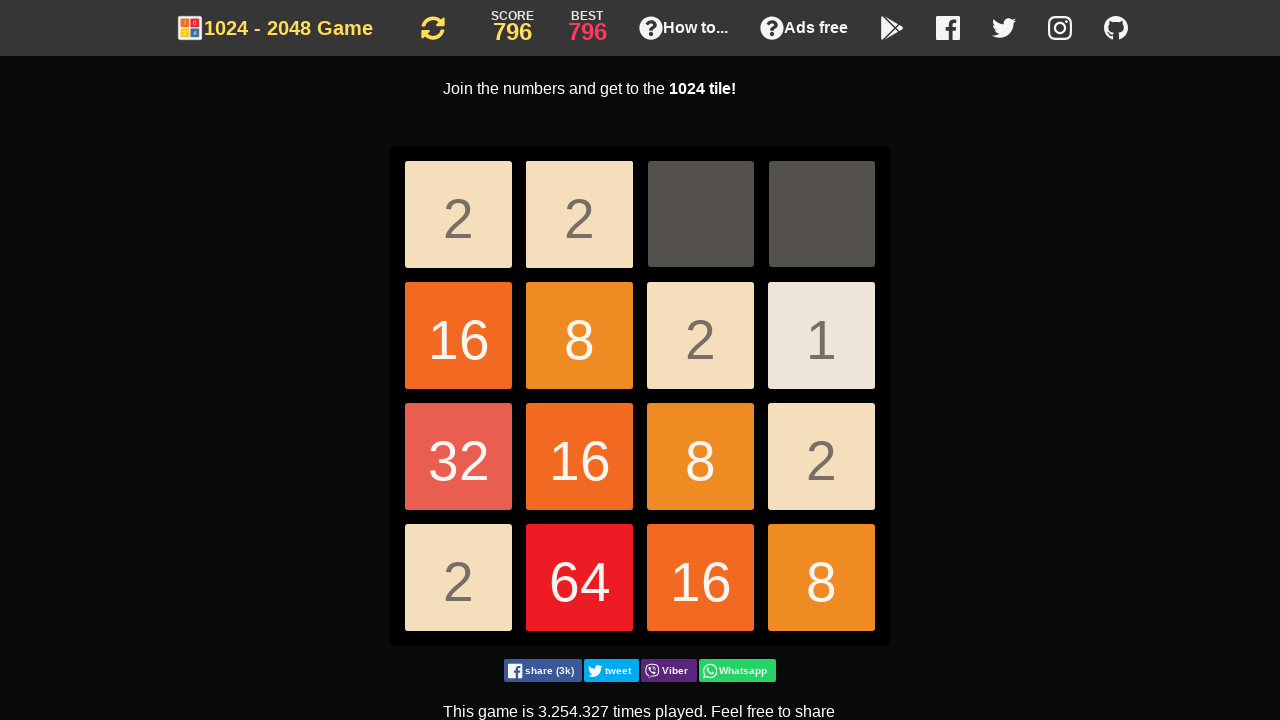

Pressed ArrowLeft key
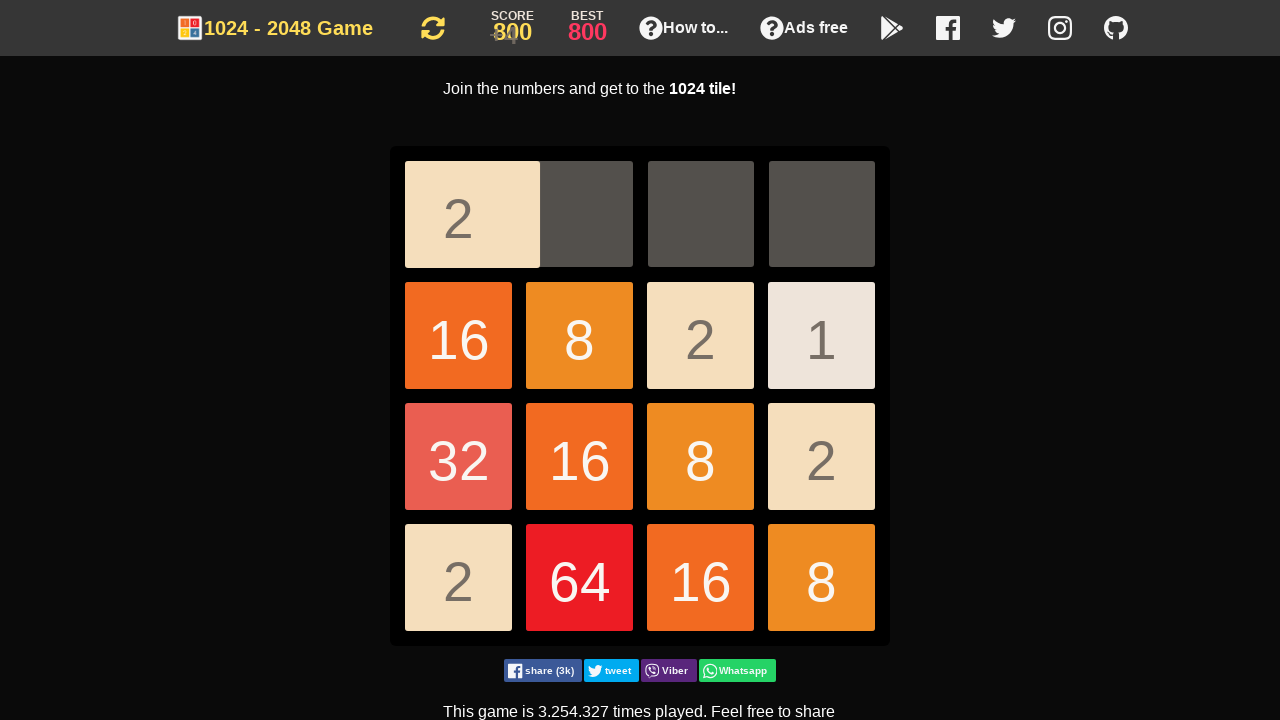

Pressed ArrowDown key
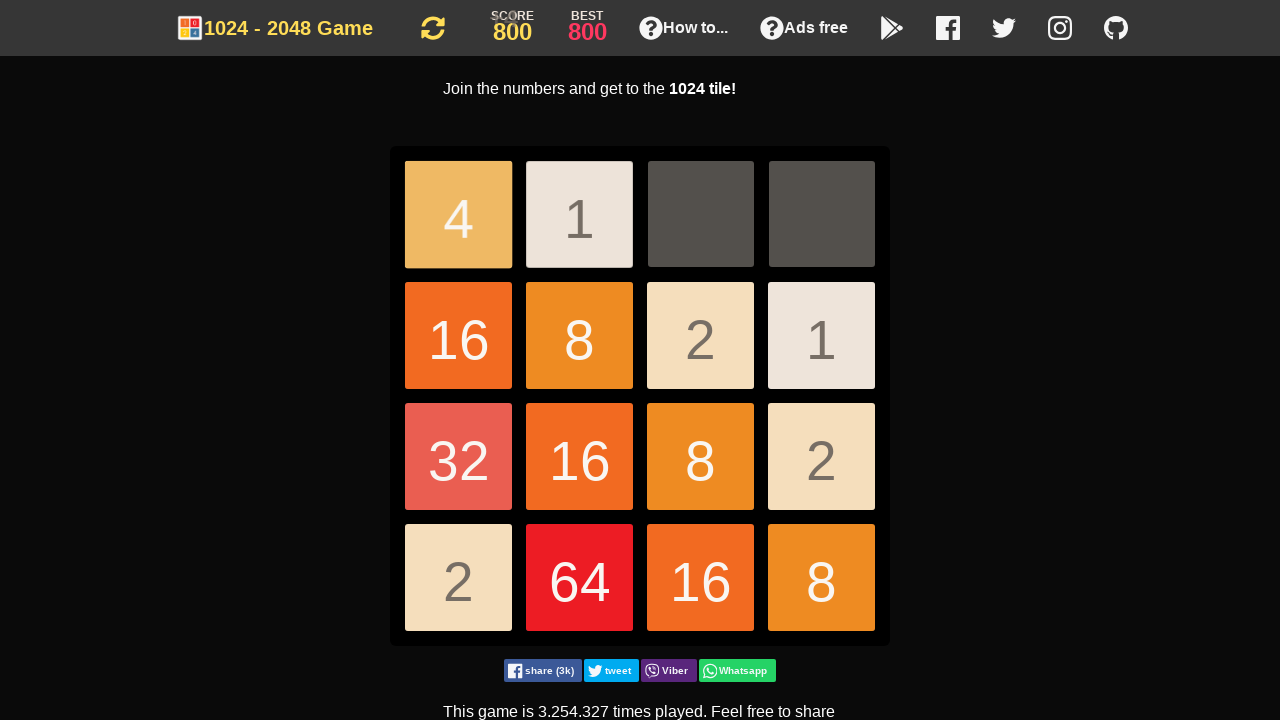

Pressed ArrowDown key
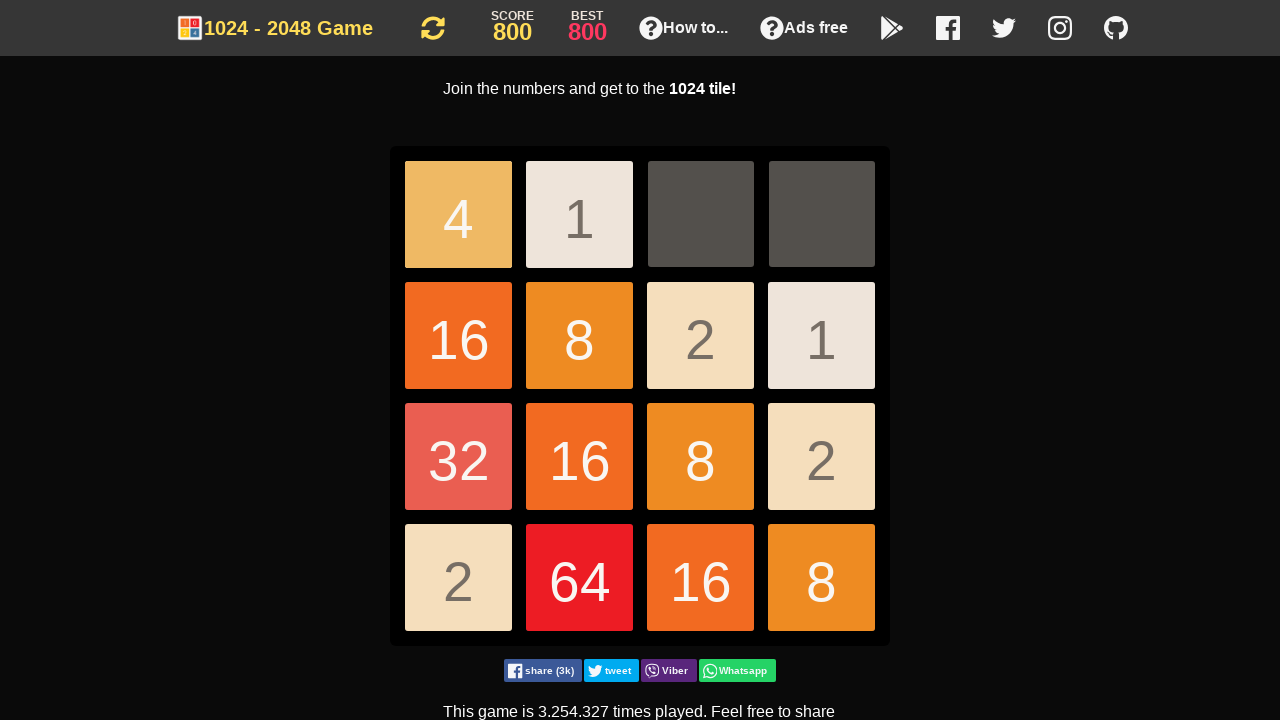

Pressed ArrowDown key
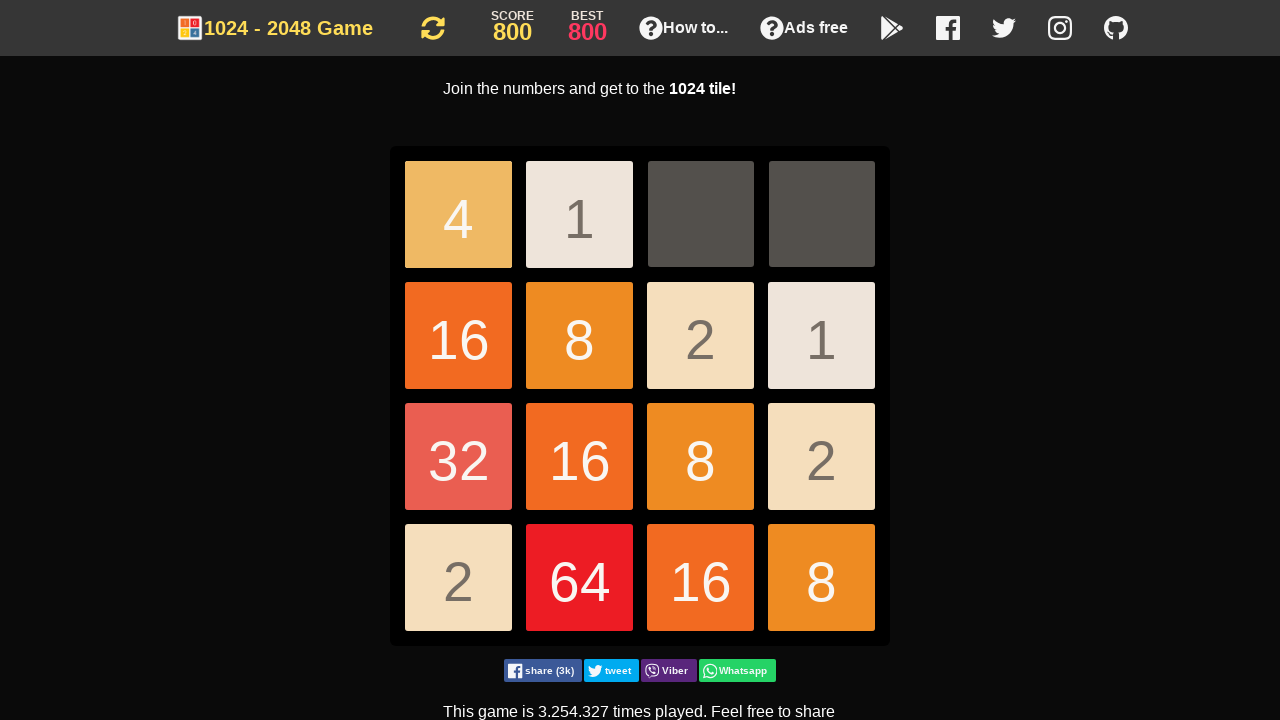

Pressed ArrowDown key
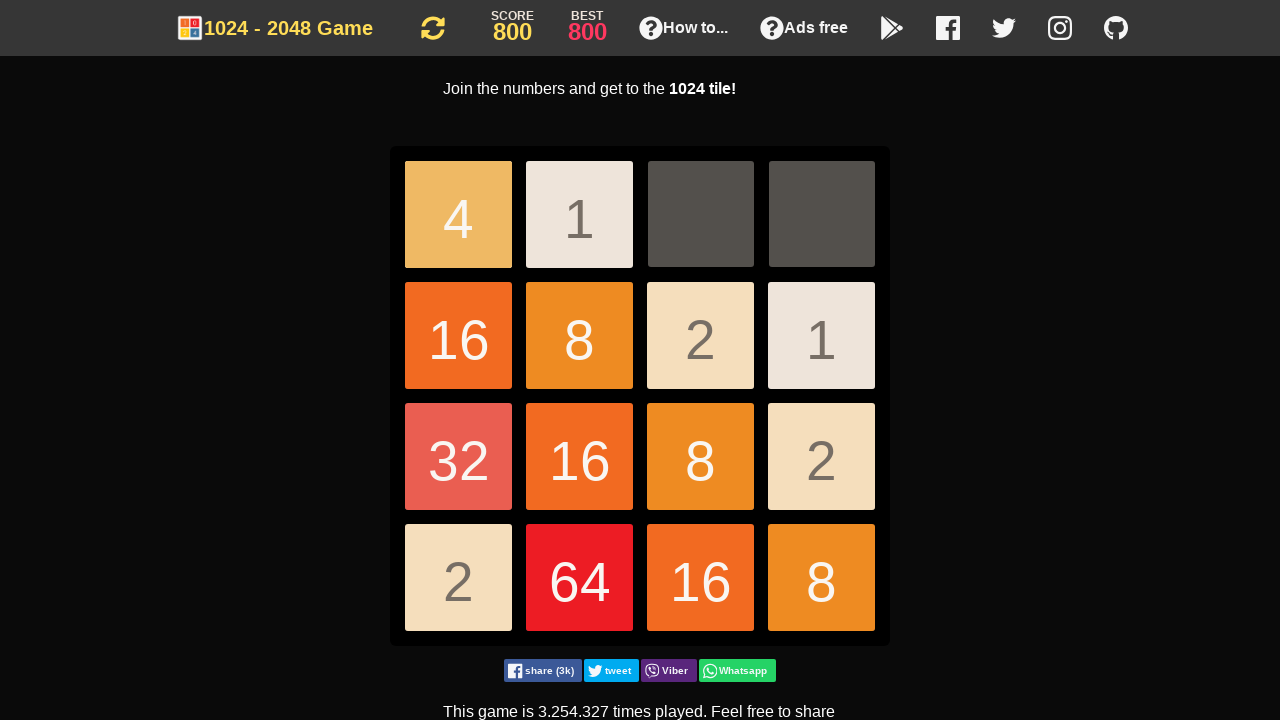

Pressed ArrowDown key
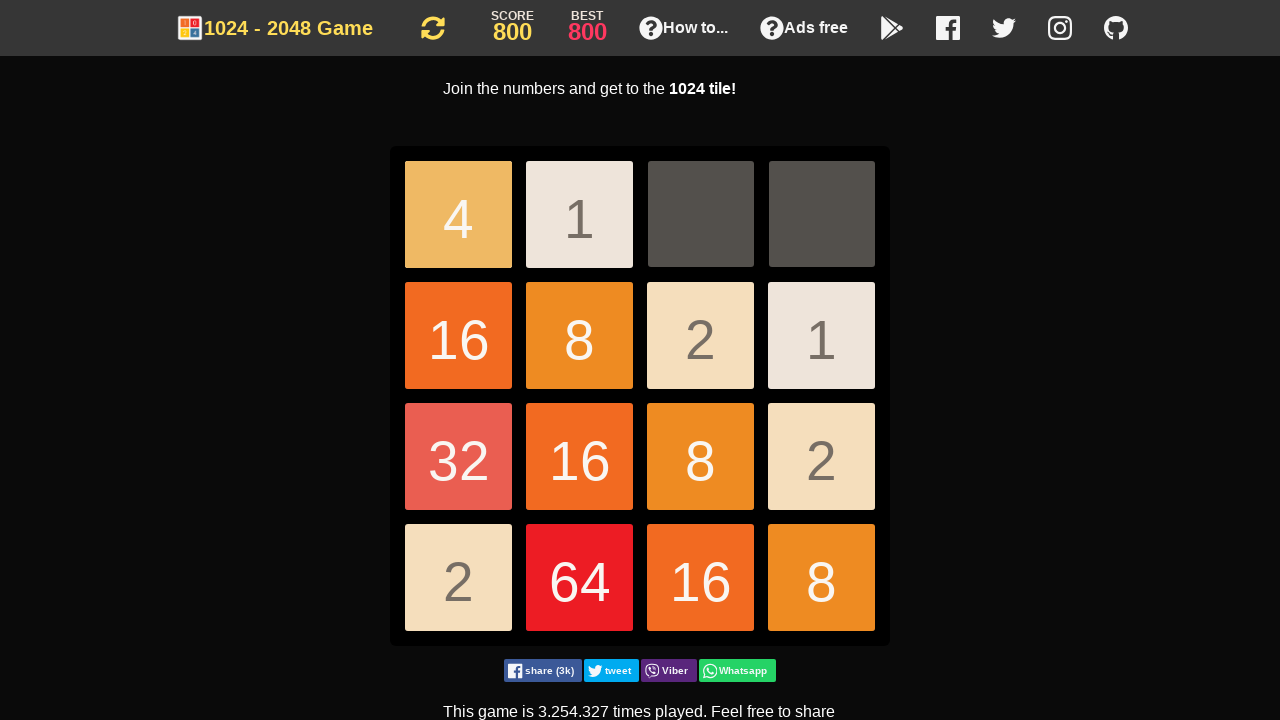

Pressed ArrowDown key
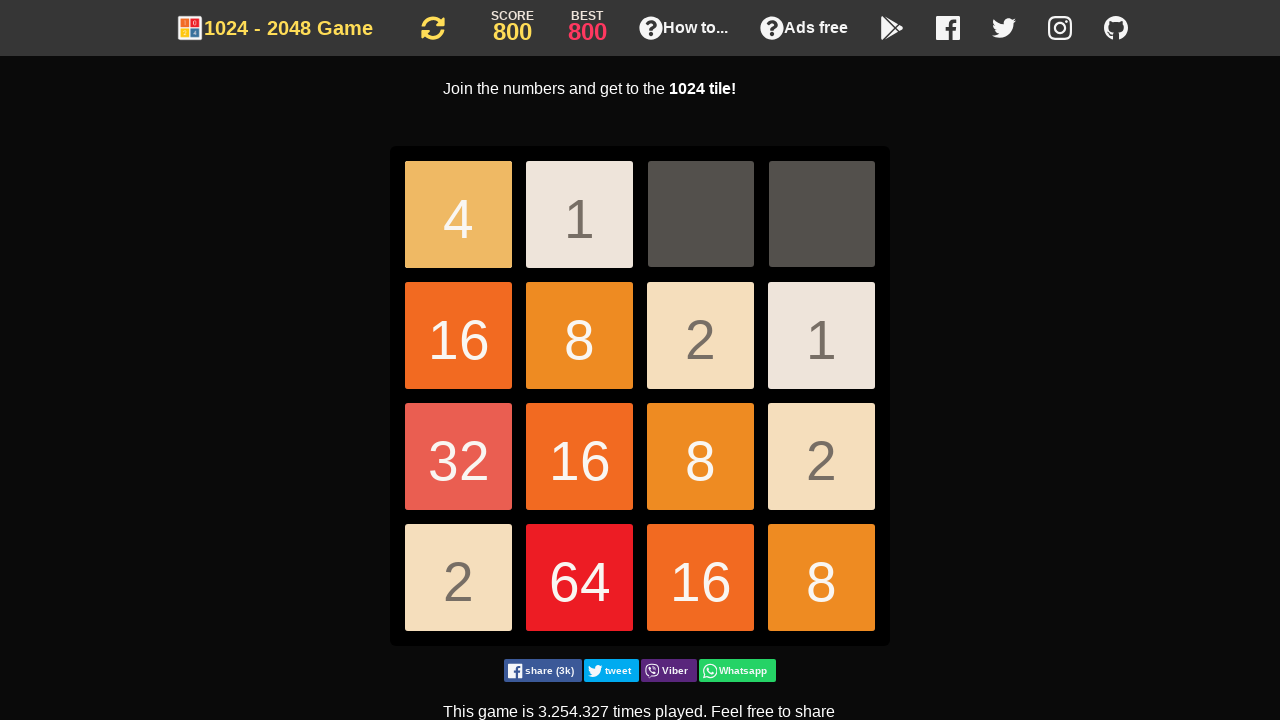

Pressed ArrowDown key
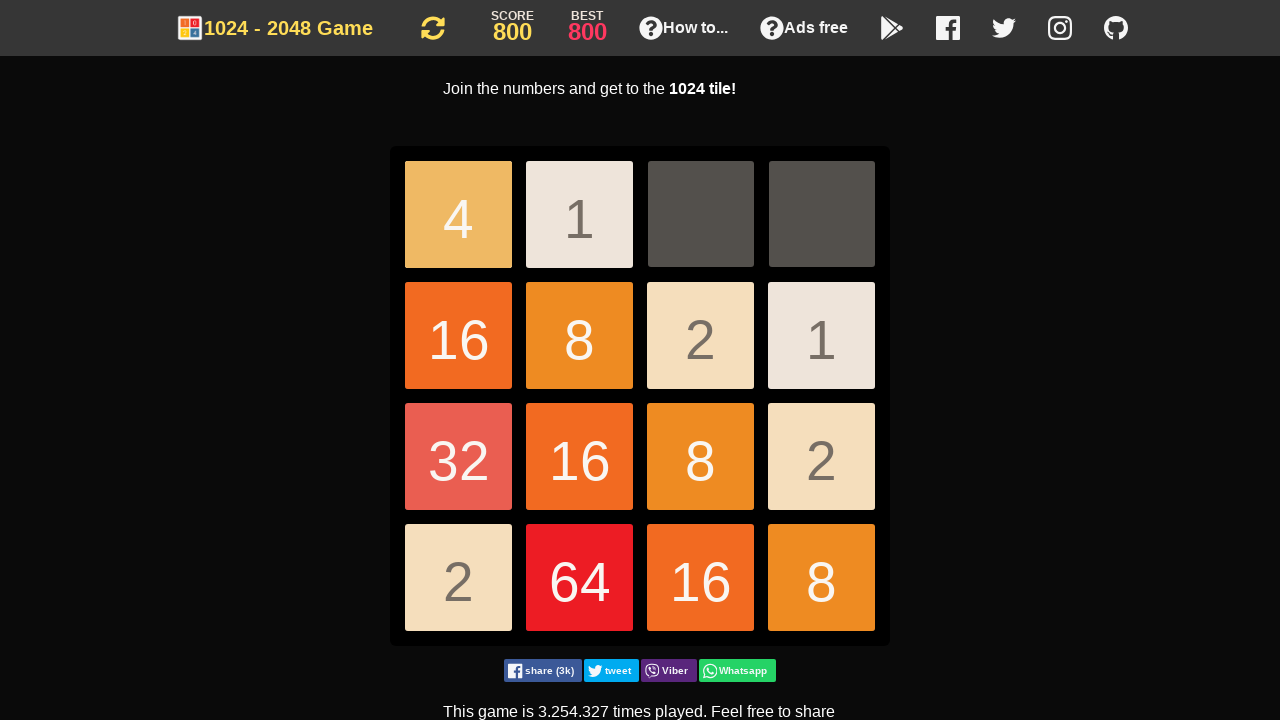

Pressed ArrowDown key
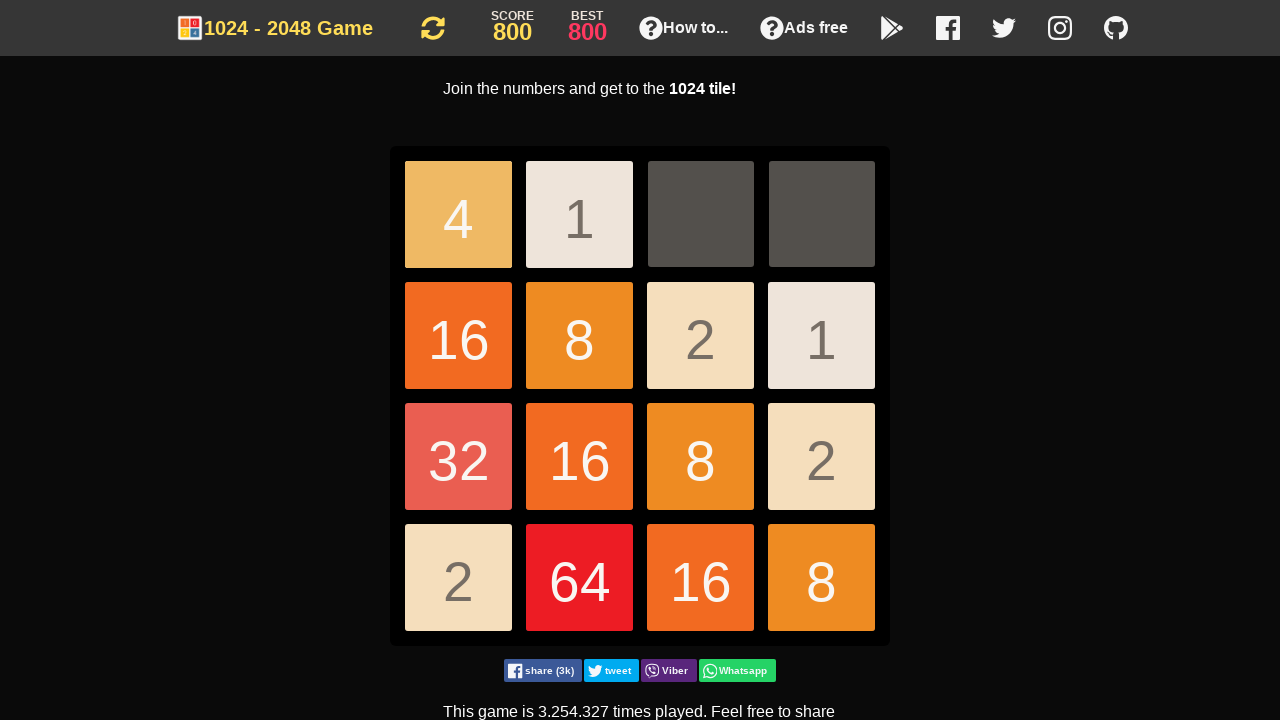

Pressed ArrowDown key
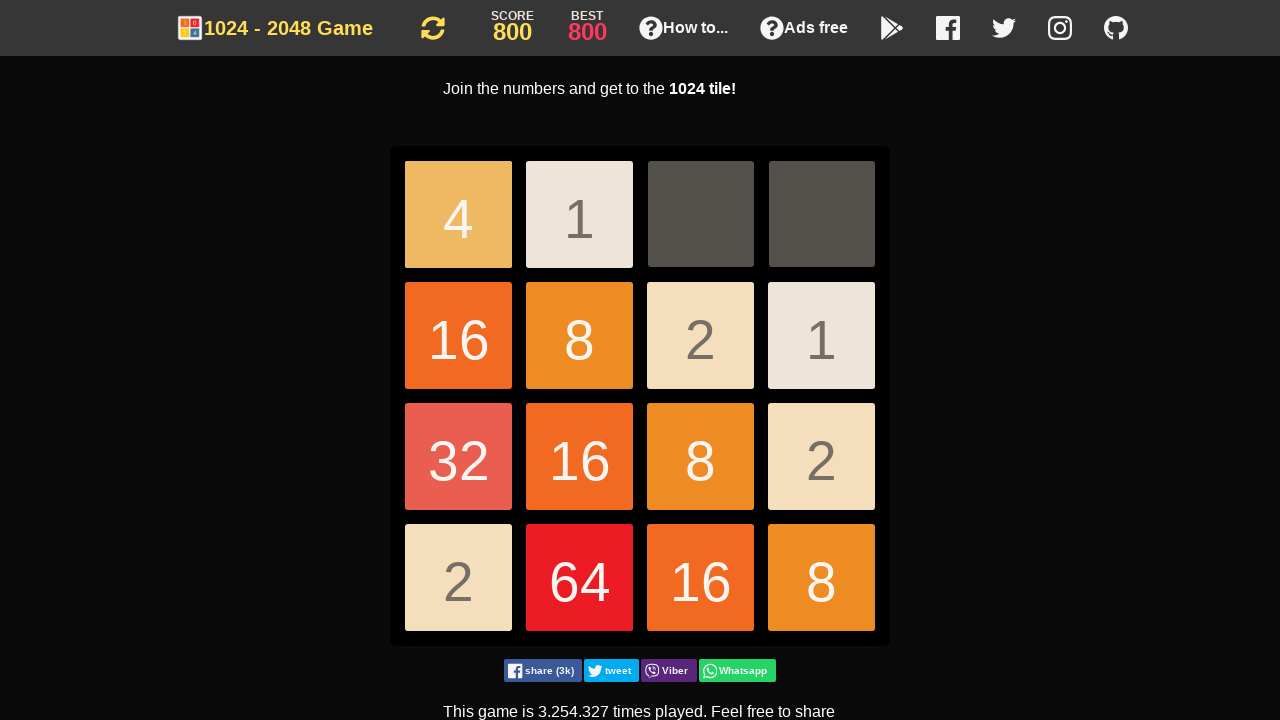

Pressed ArrowDown key
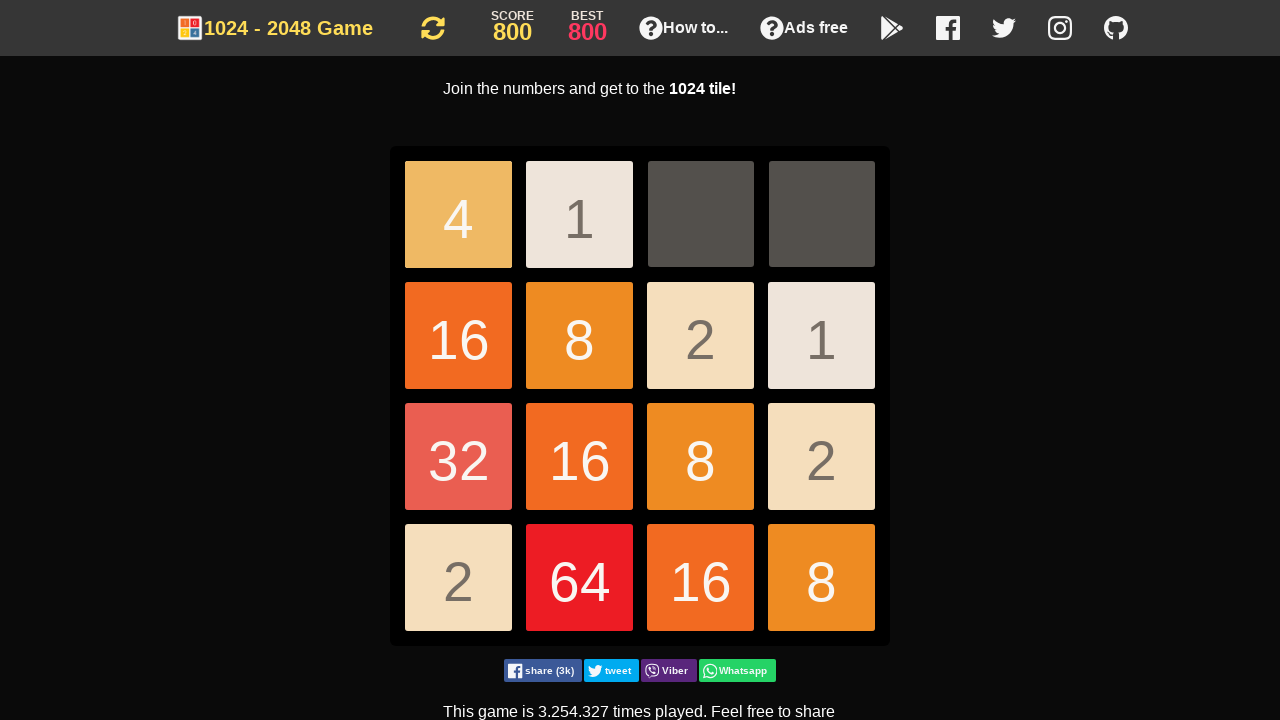

Pressed ArrowLeft key
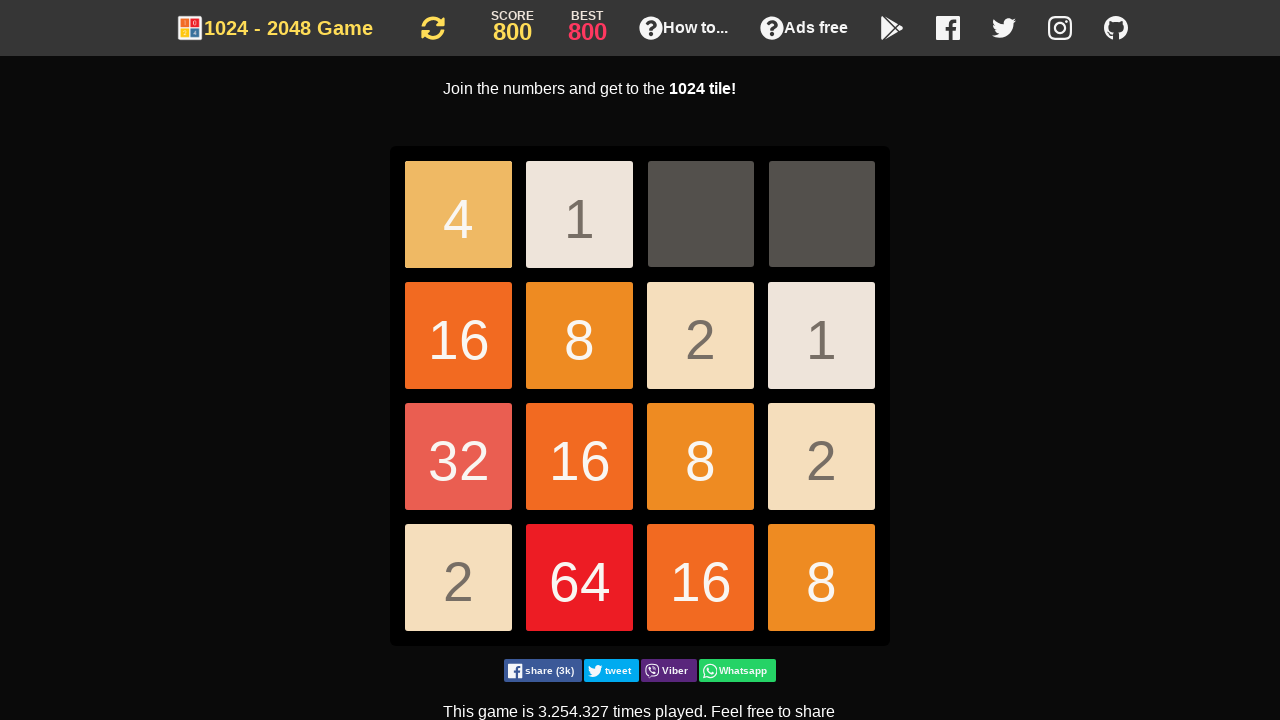

Pressed ArrowDown key
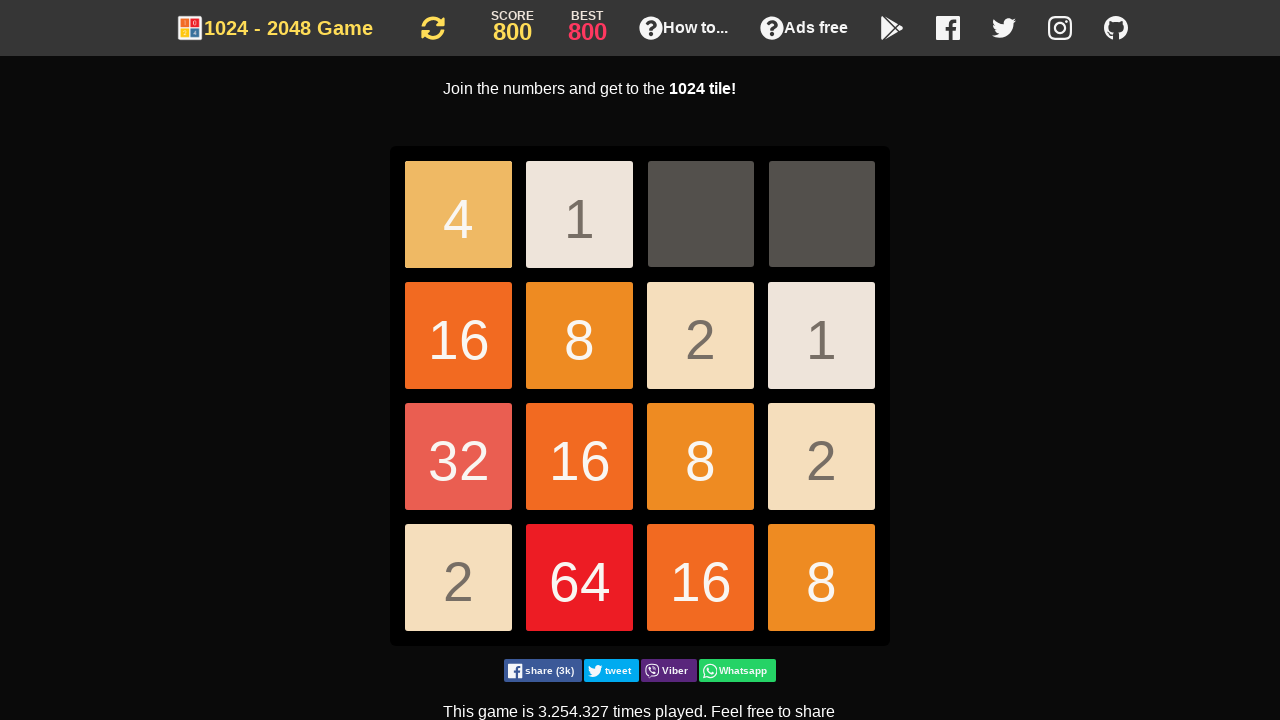

Pressed ArrowDown key
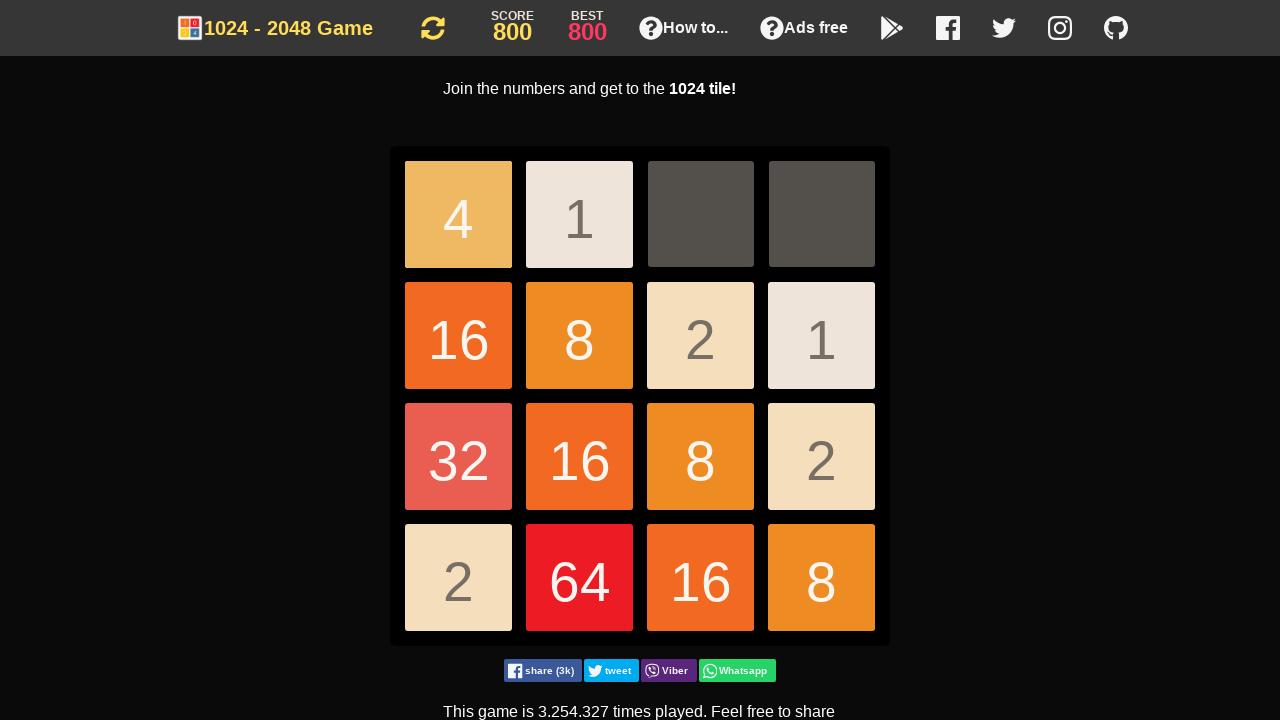

Pressed ArrowDown key
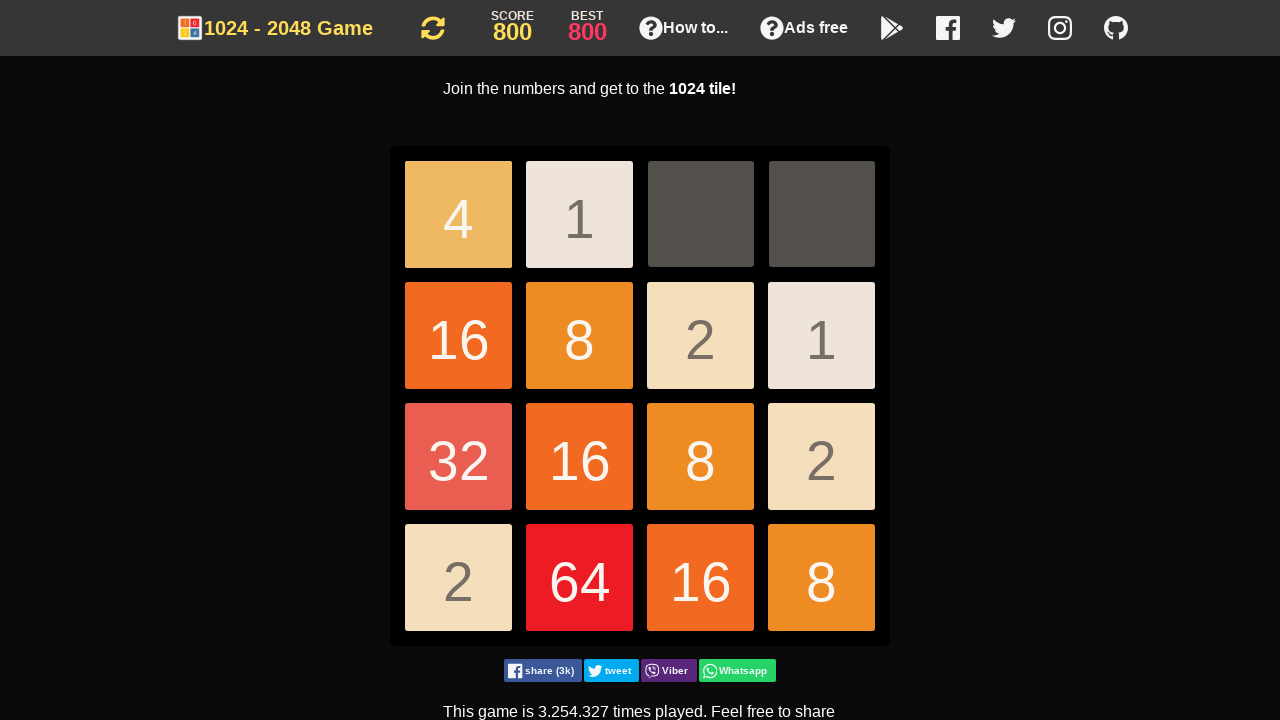

Pressed ArrowDown key
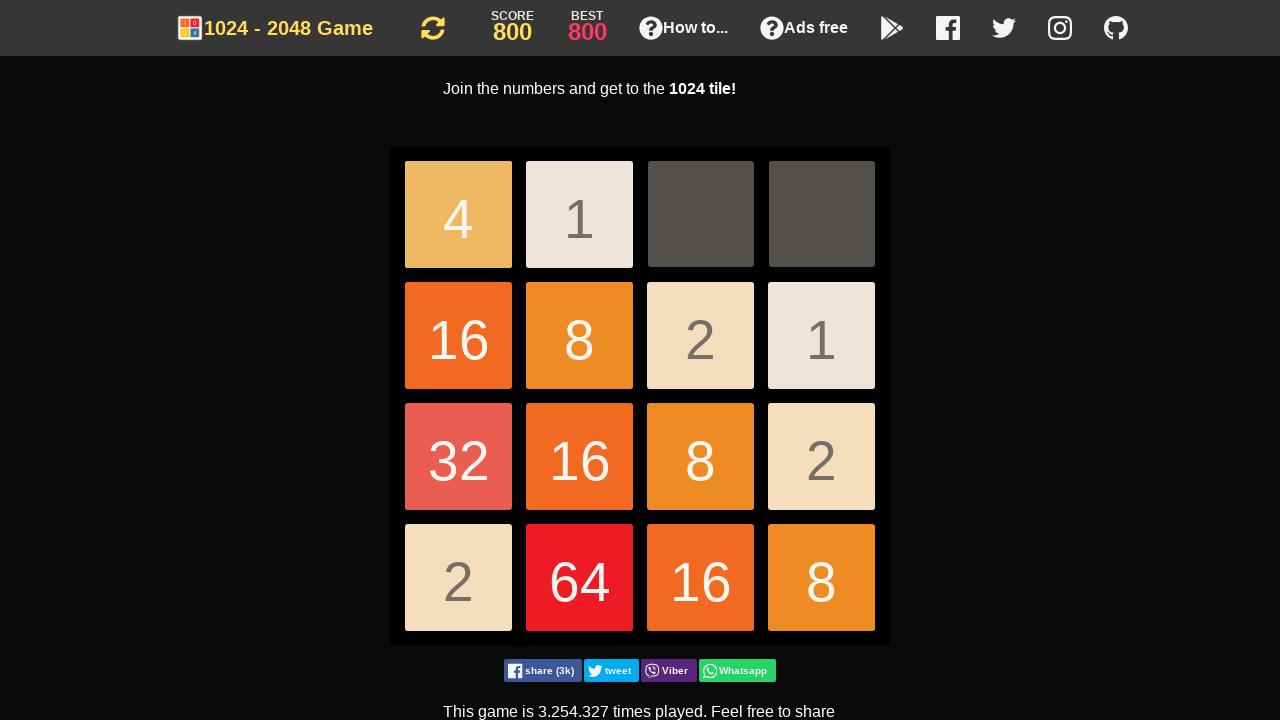

Pressed ArrowDown key
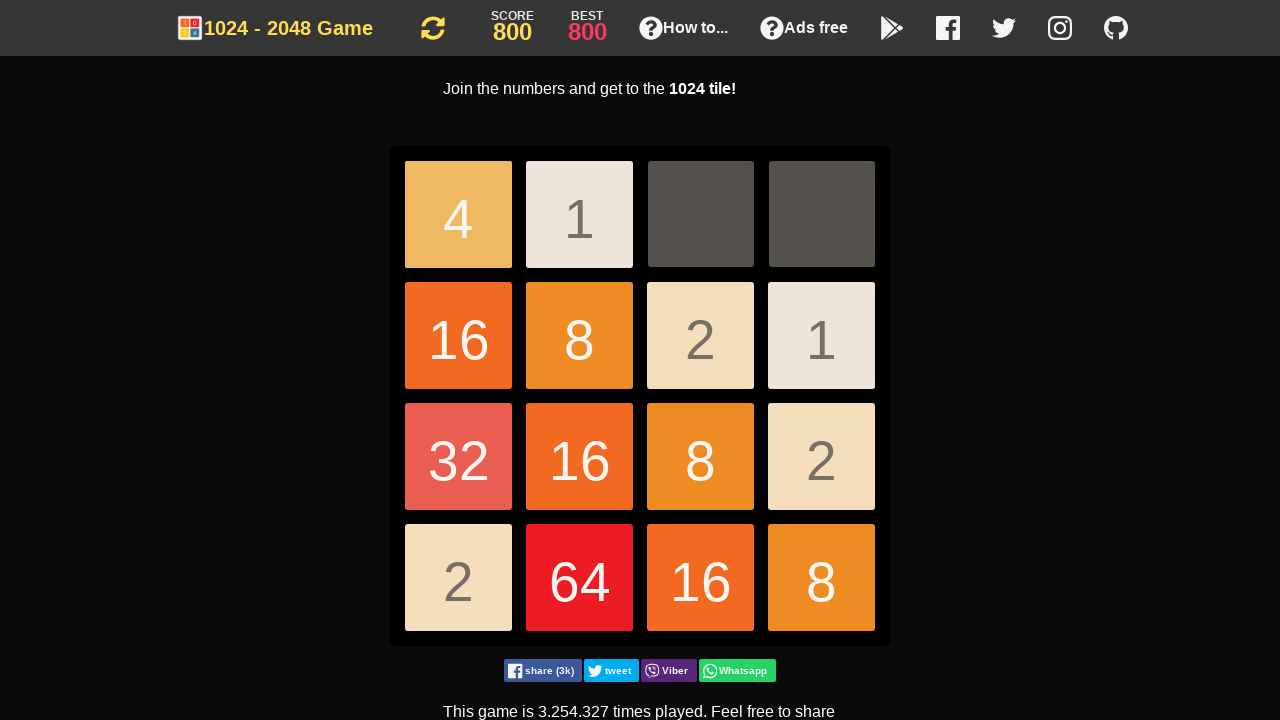

Pressed ArrowDown key
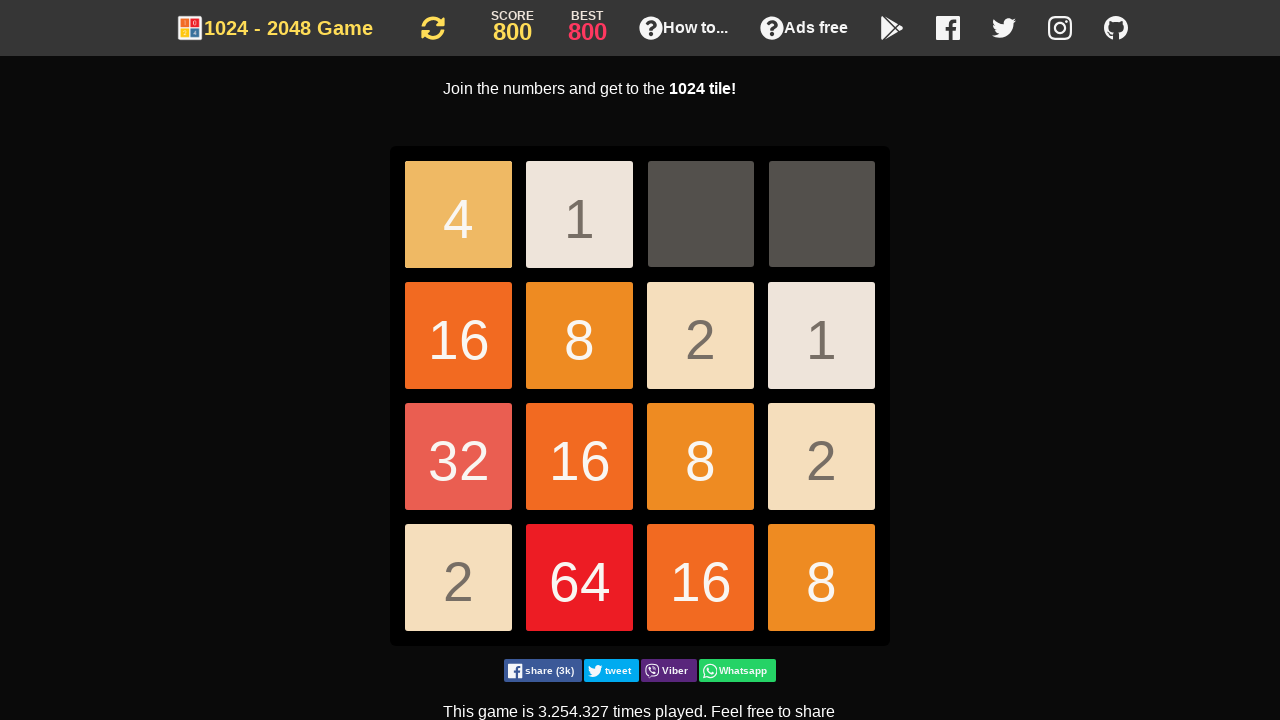

Pressed ArrowDown key
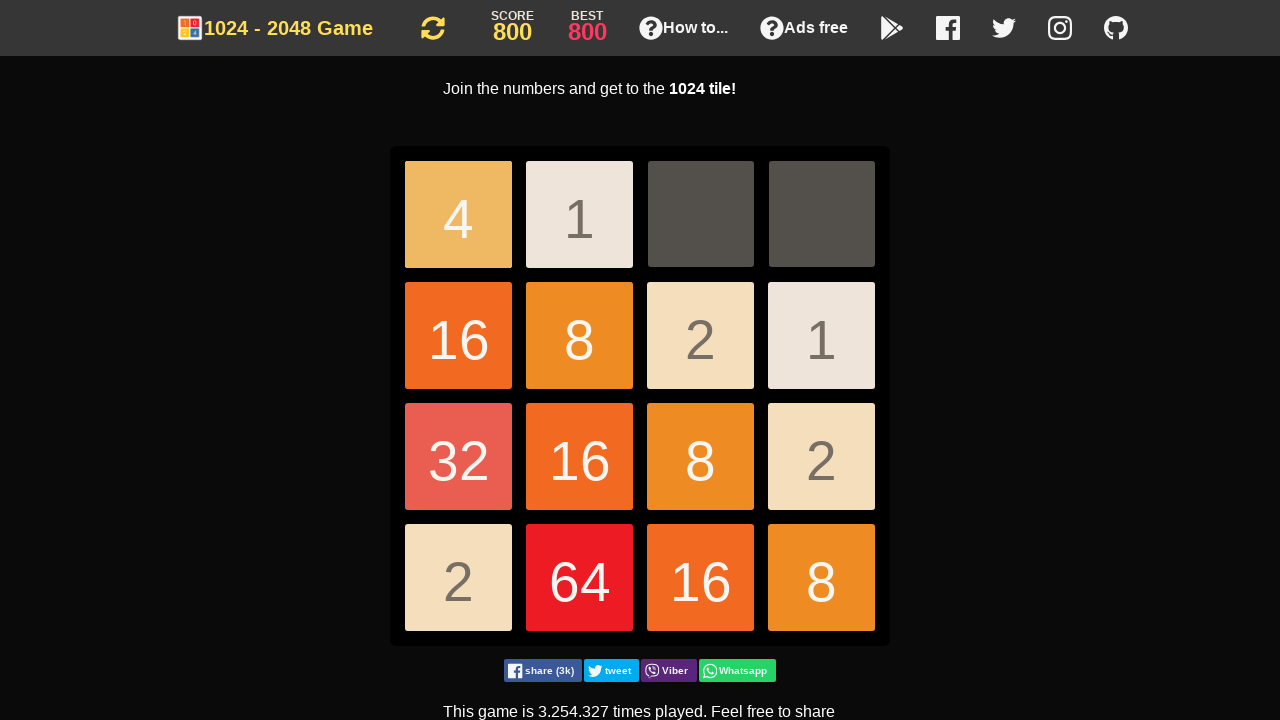

Pressed ArrowDown key
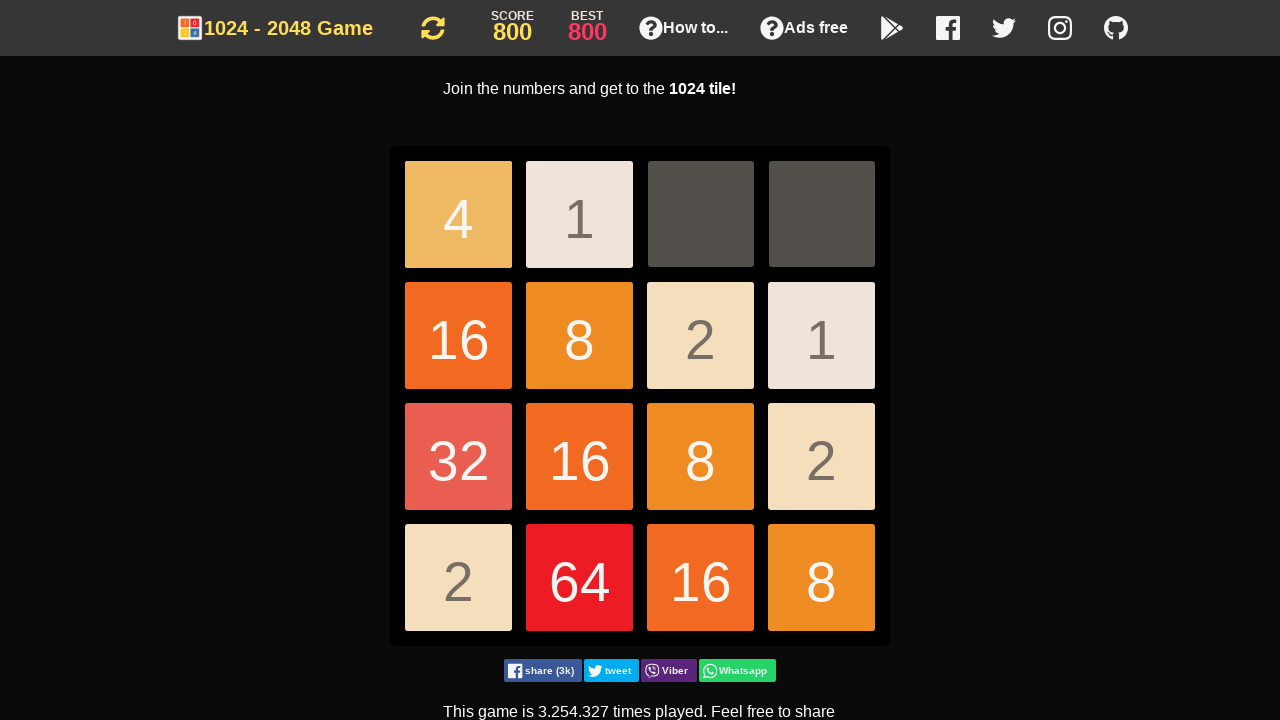

Pressed ArrowDown key
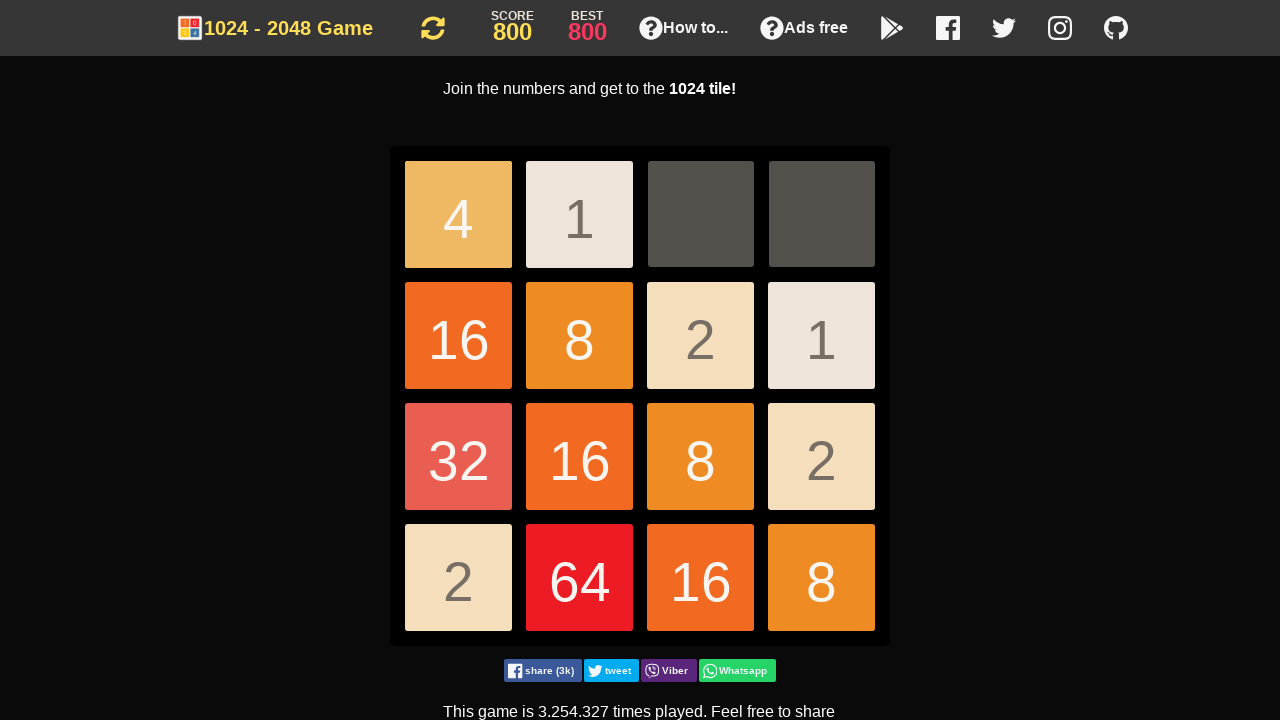

Pressed ArrowDown key
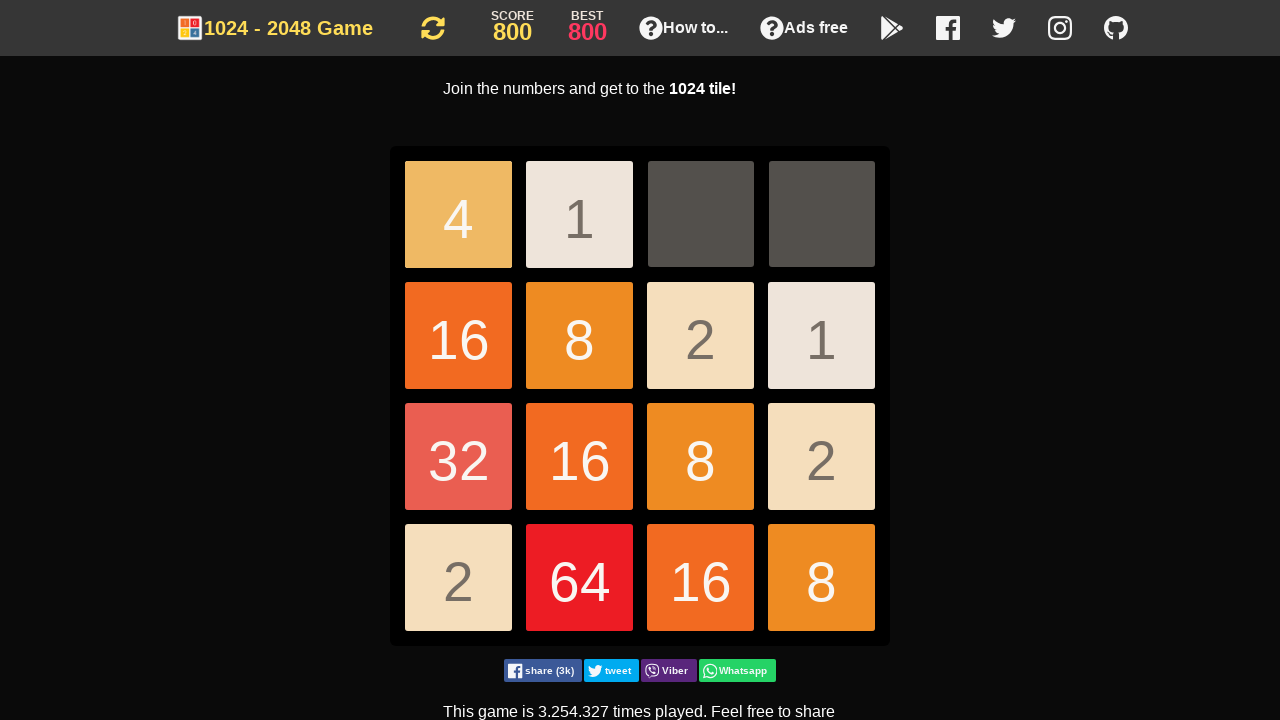

Pressed ArrowLeft key
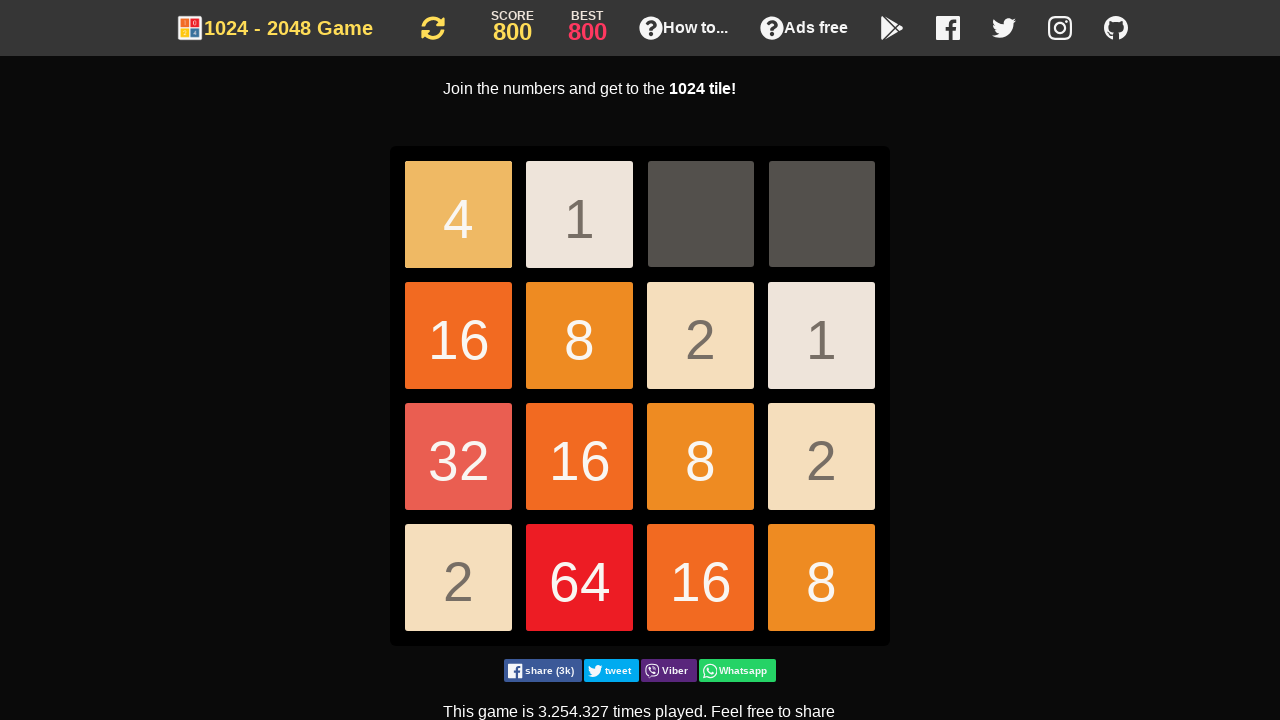

Pressed ArrowDown key
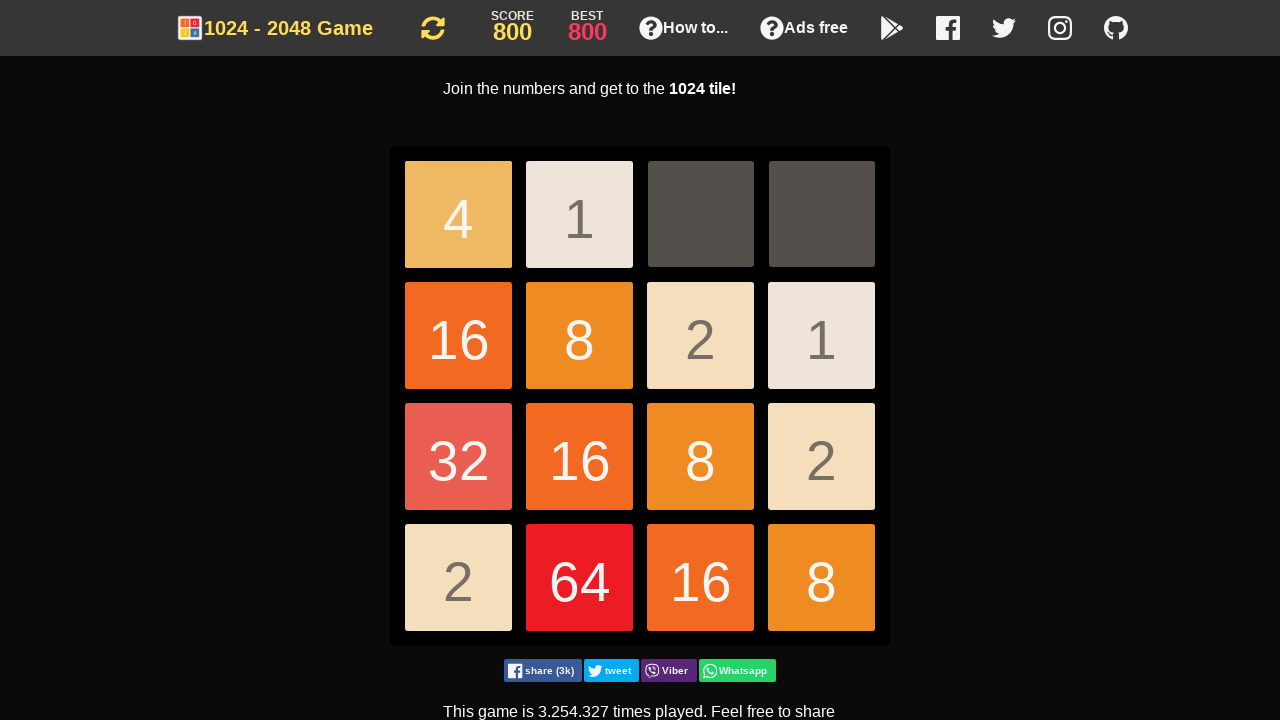

Pressed ArrowDown key
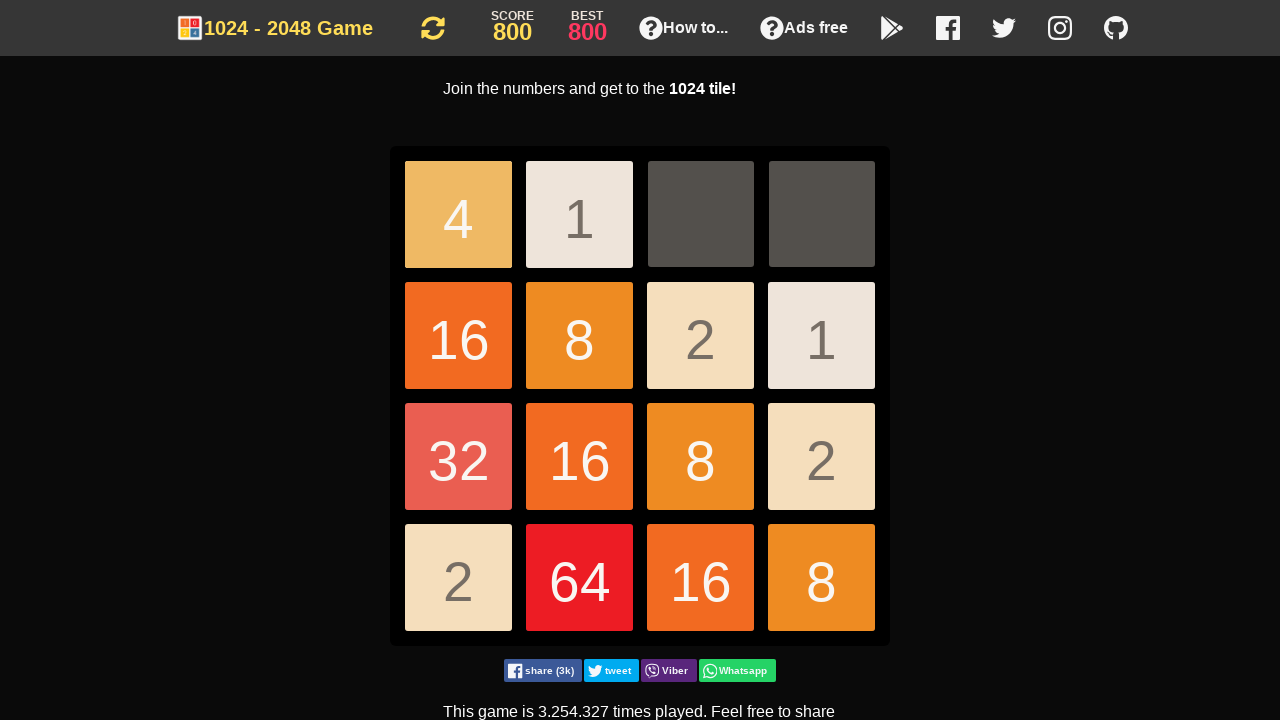

Pressed ArrowDown key
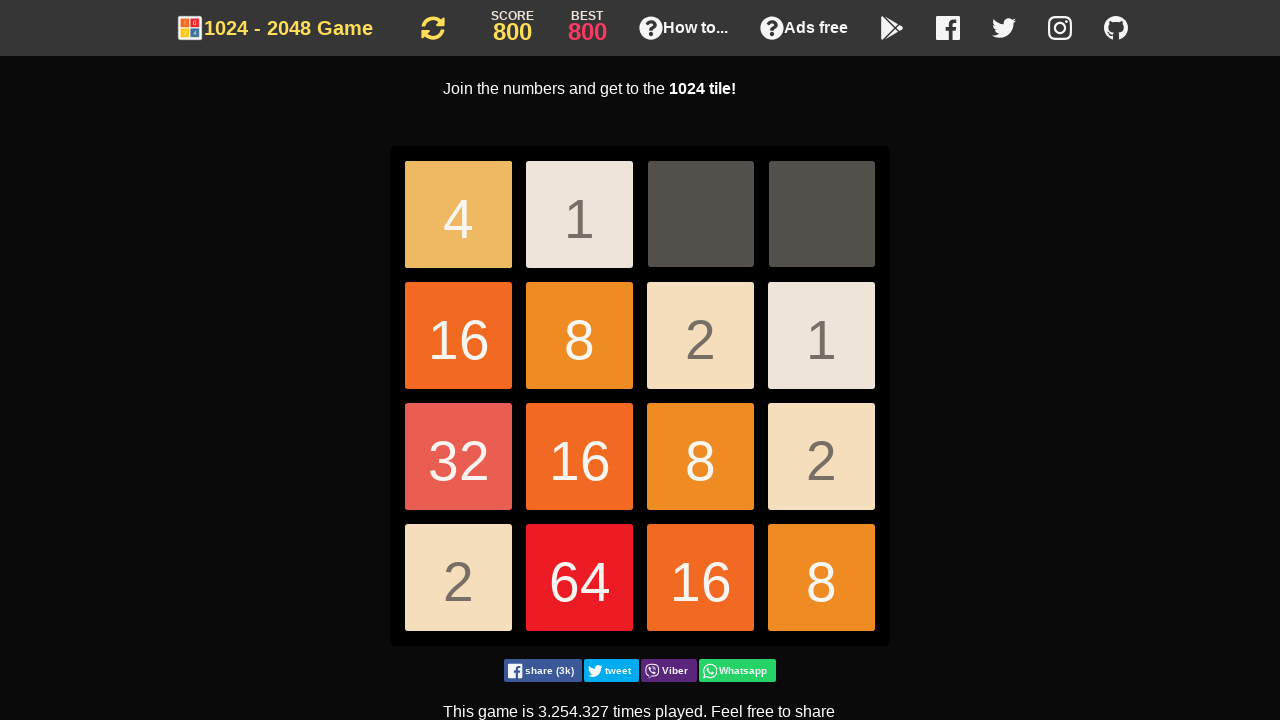

Pressed ArrowDown key
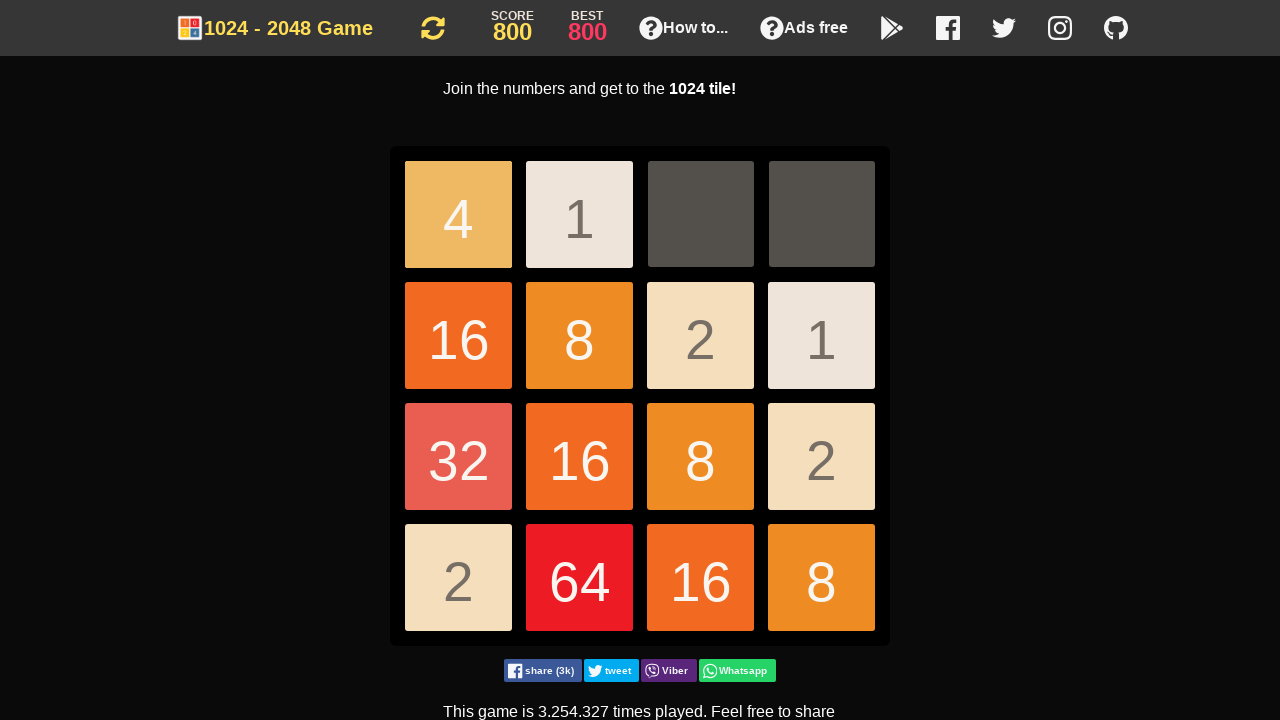

Pressed ArrowDown key
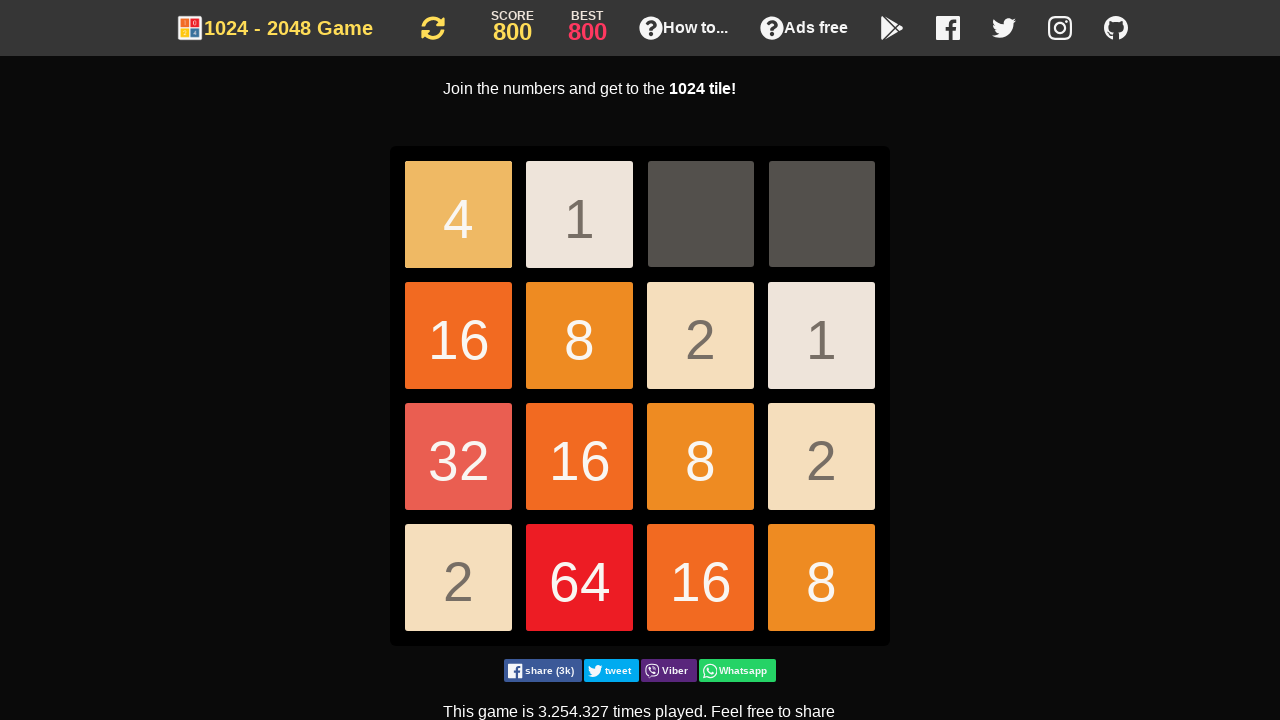

Pressed ArrowDown key
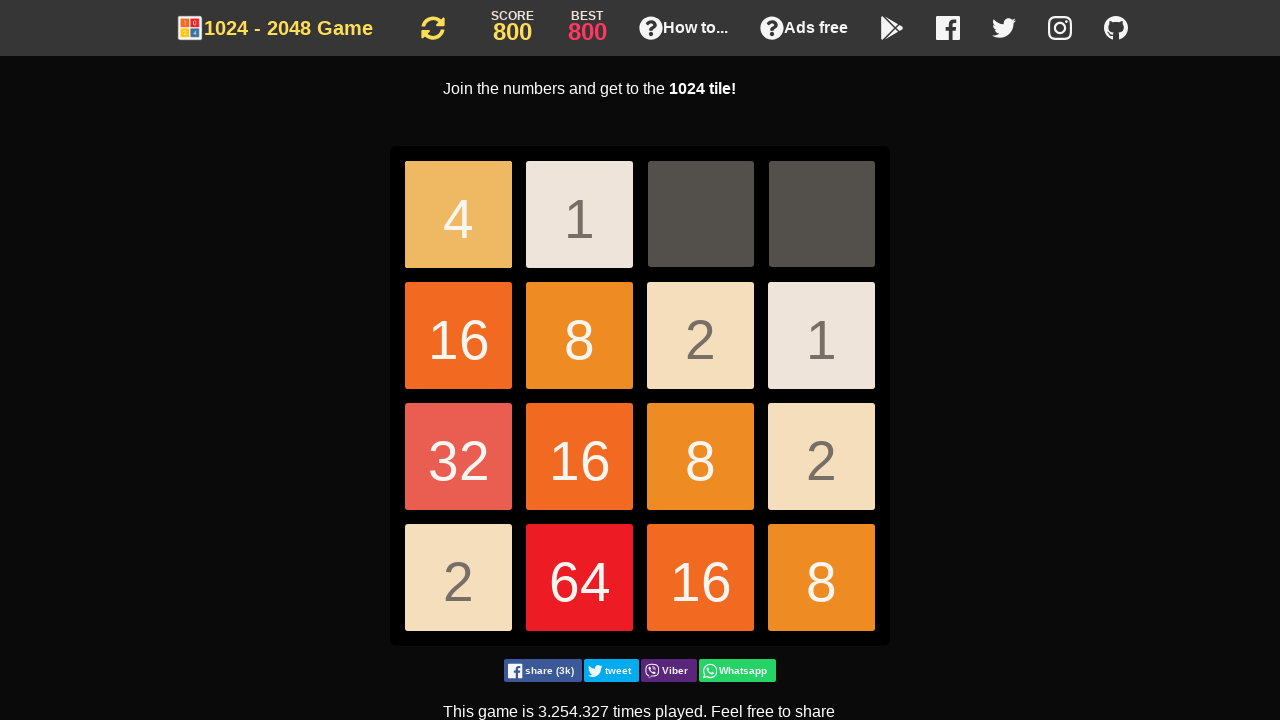

Pressed ArrowDown key
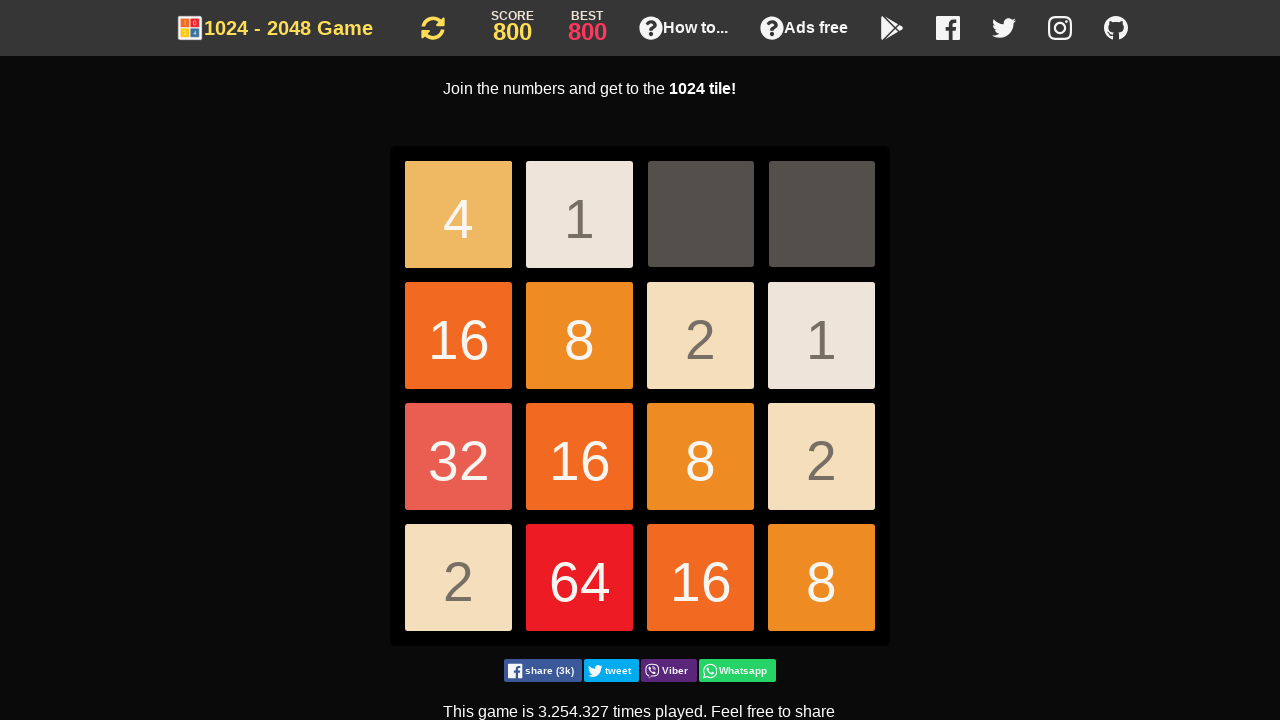

Pressed ArrowDown key
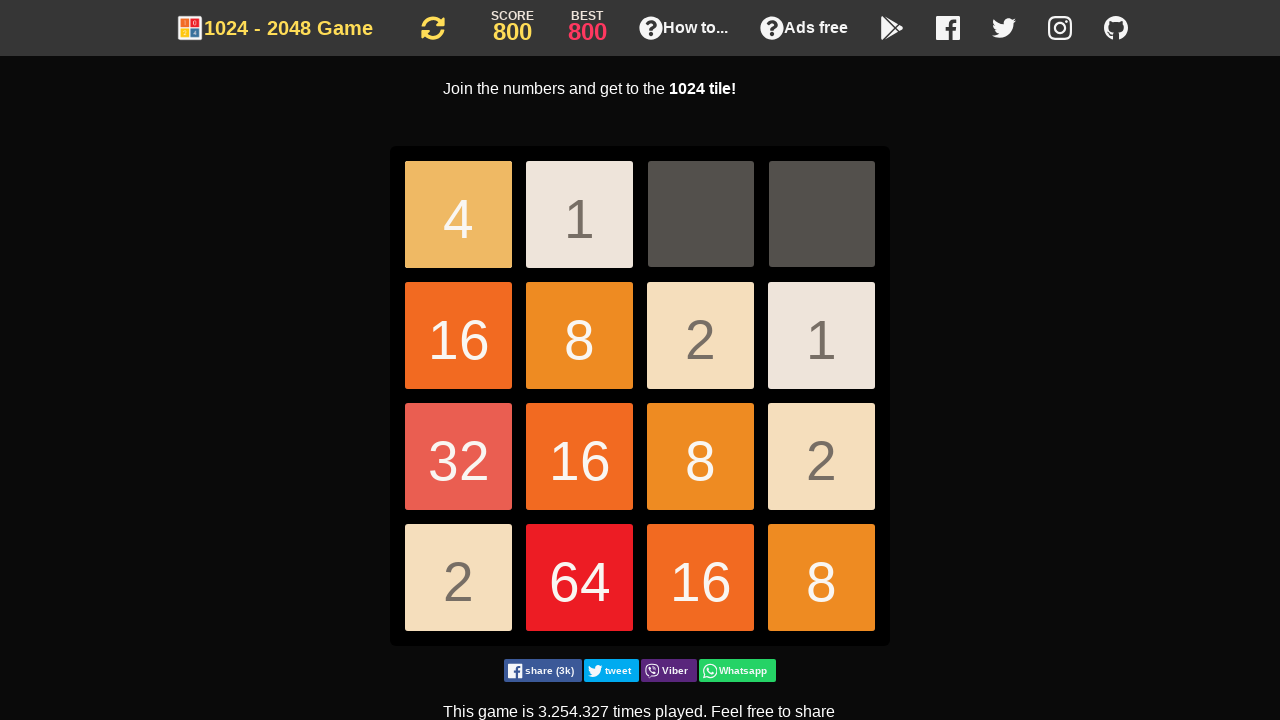

Pressed ArrowDown key
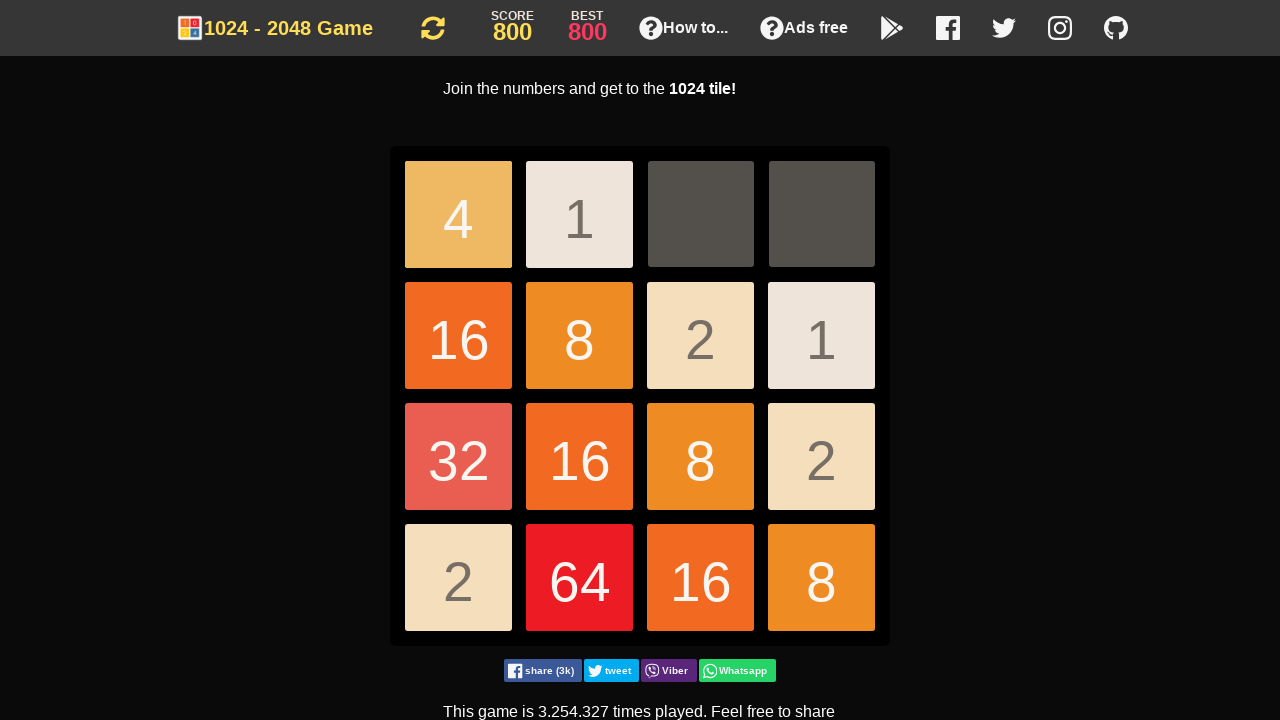

Pressed ArrowDown key
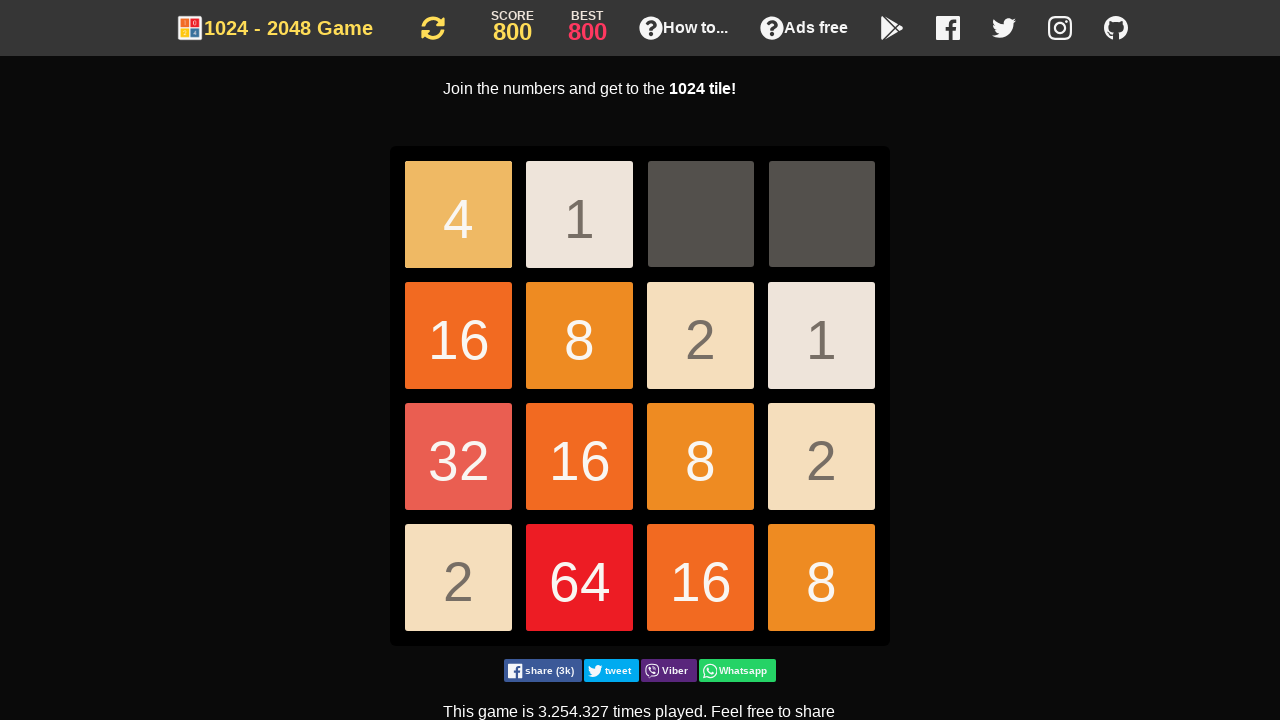

Pressed ArrowLeft key
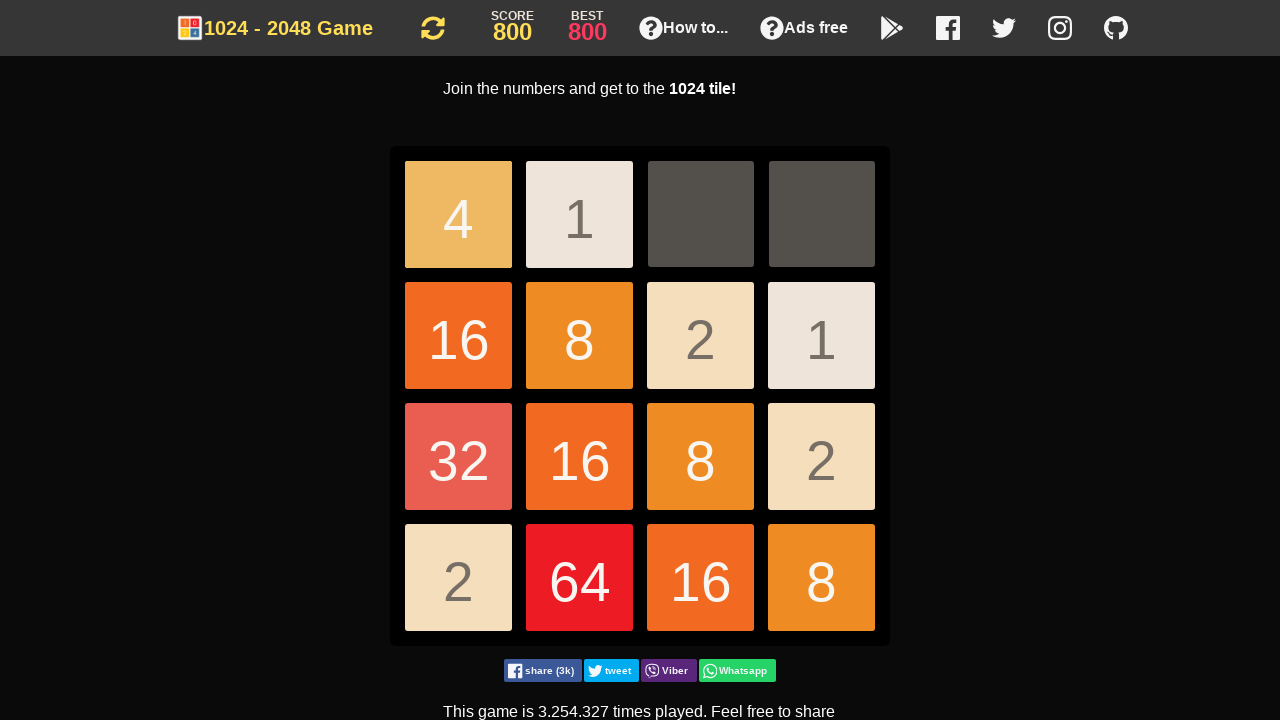

Pressed ArrowDown key
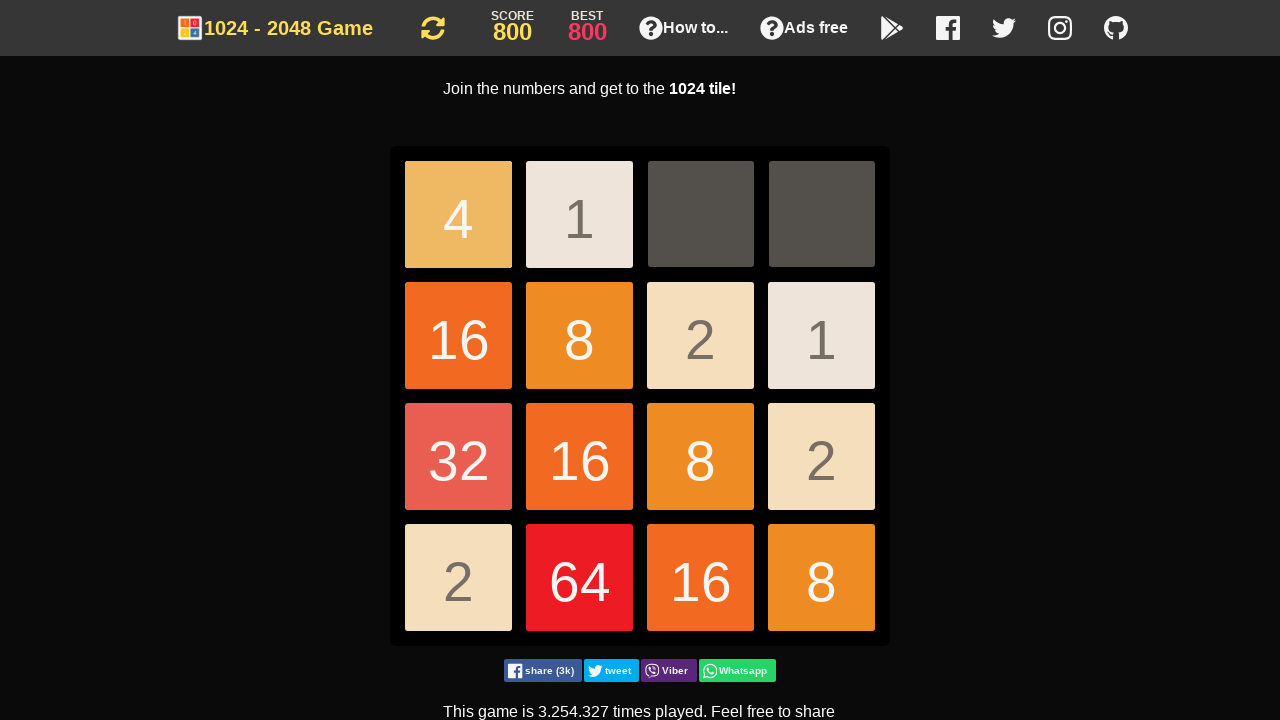

Pressed ArrowDown key
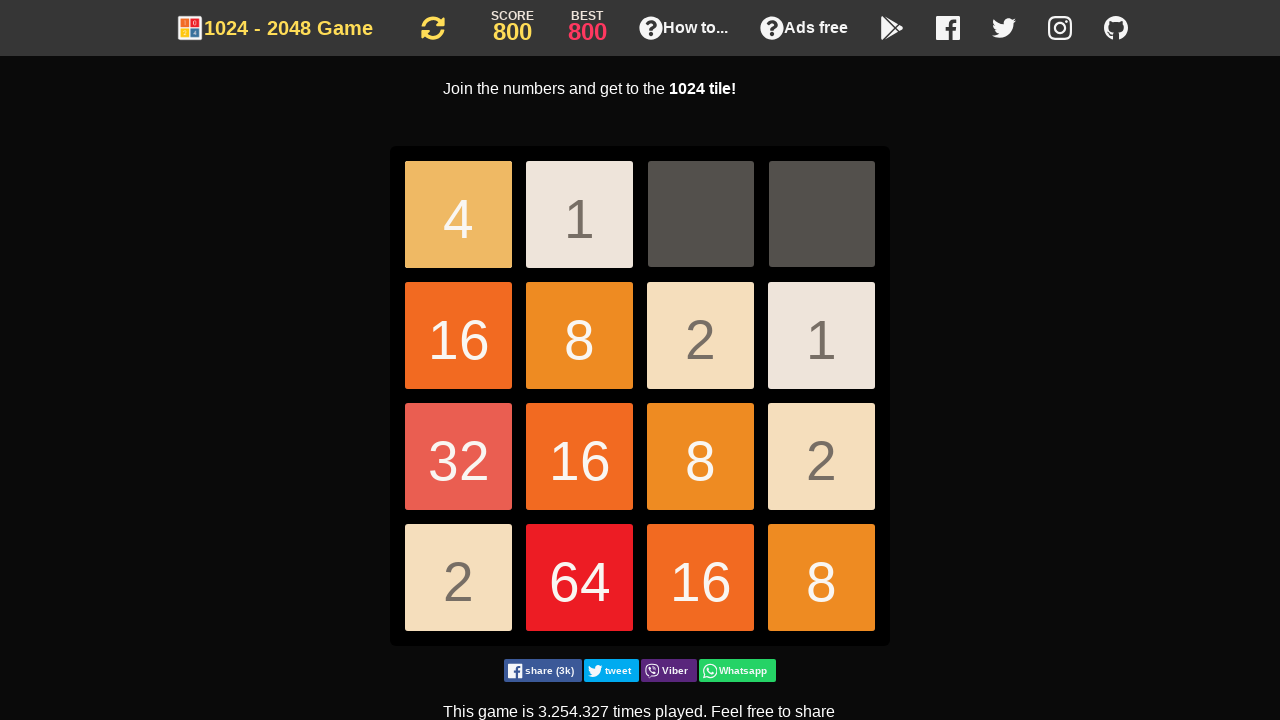

Pressed ArrowDown key
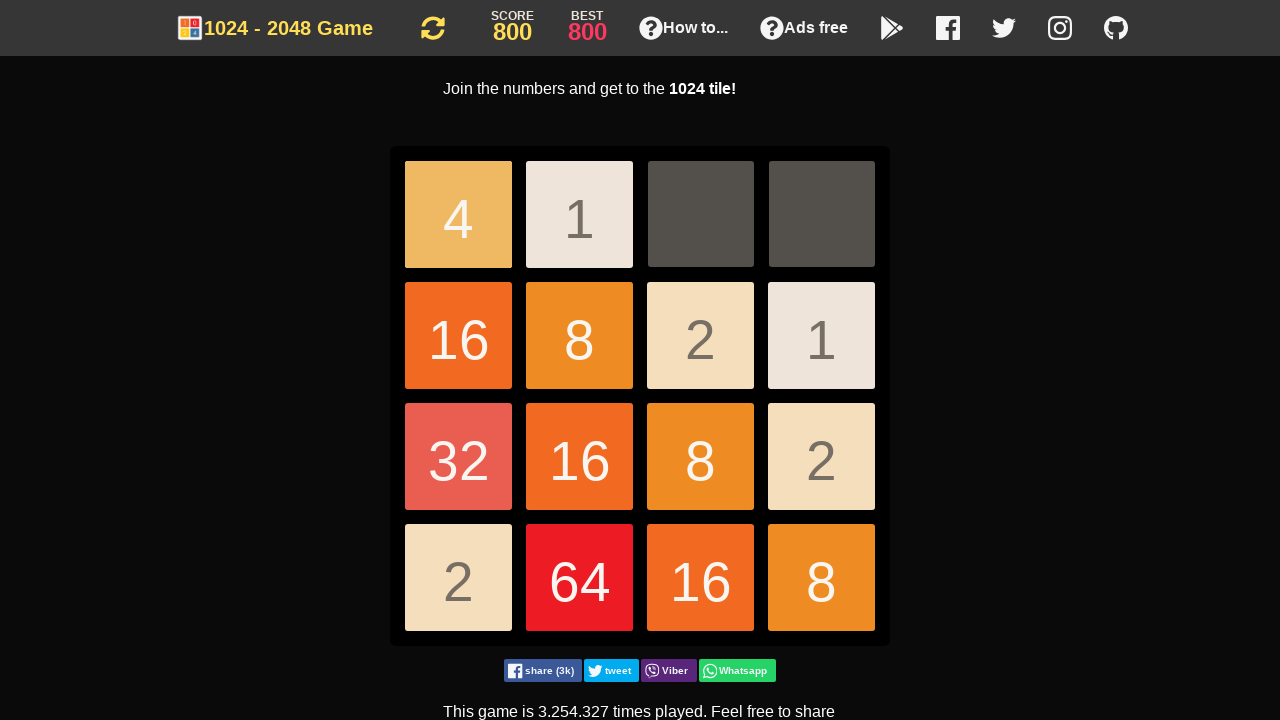

Pressed ArrowDown key
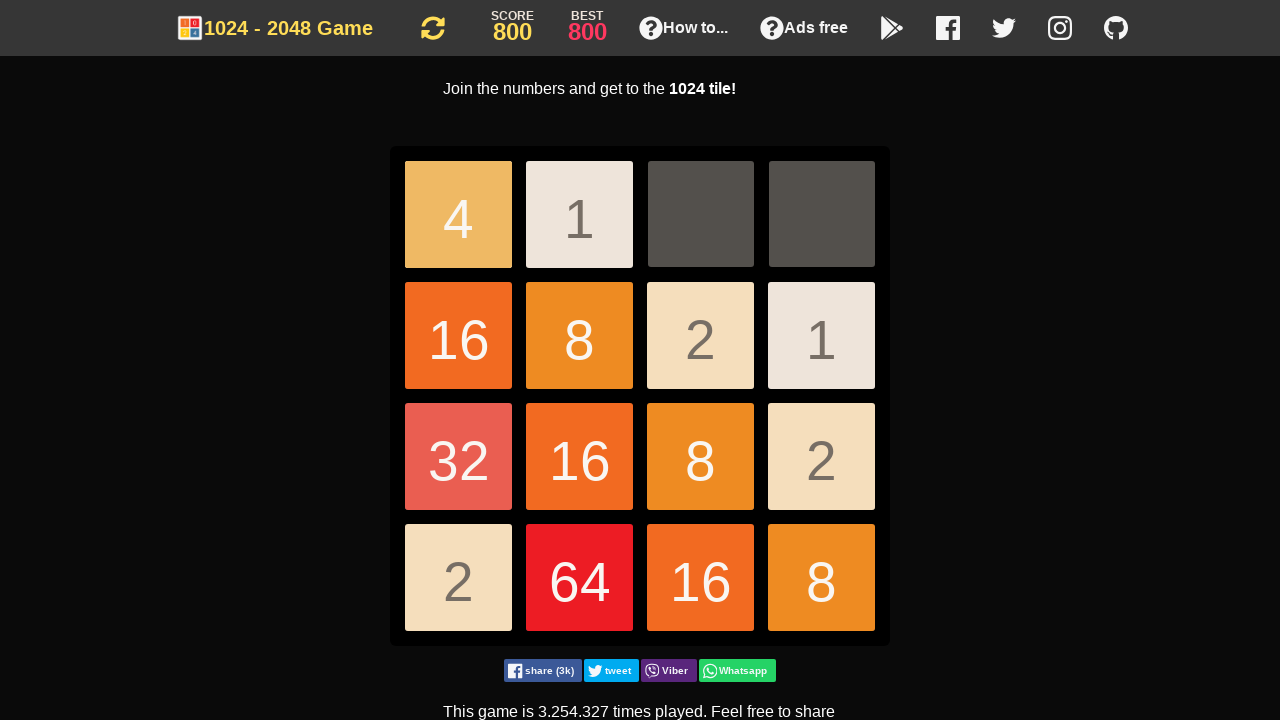

Pressed ArrowDown key
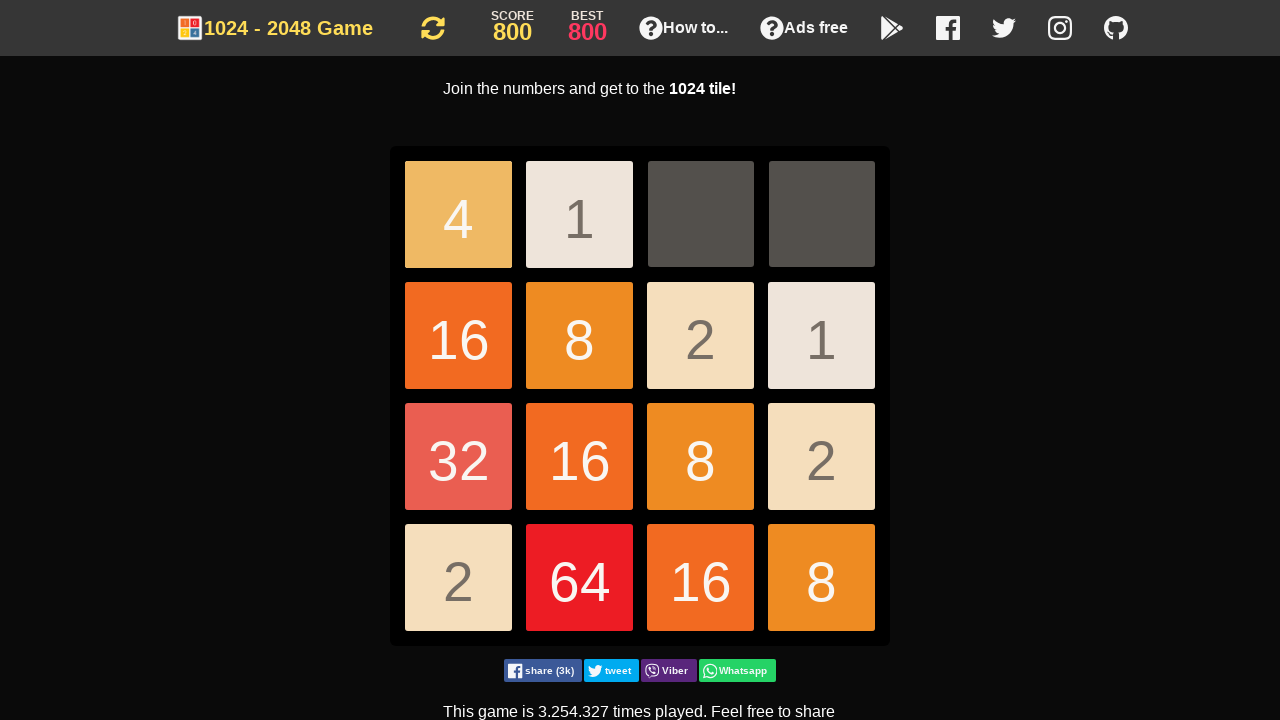

Pressed ArrowDown key
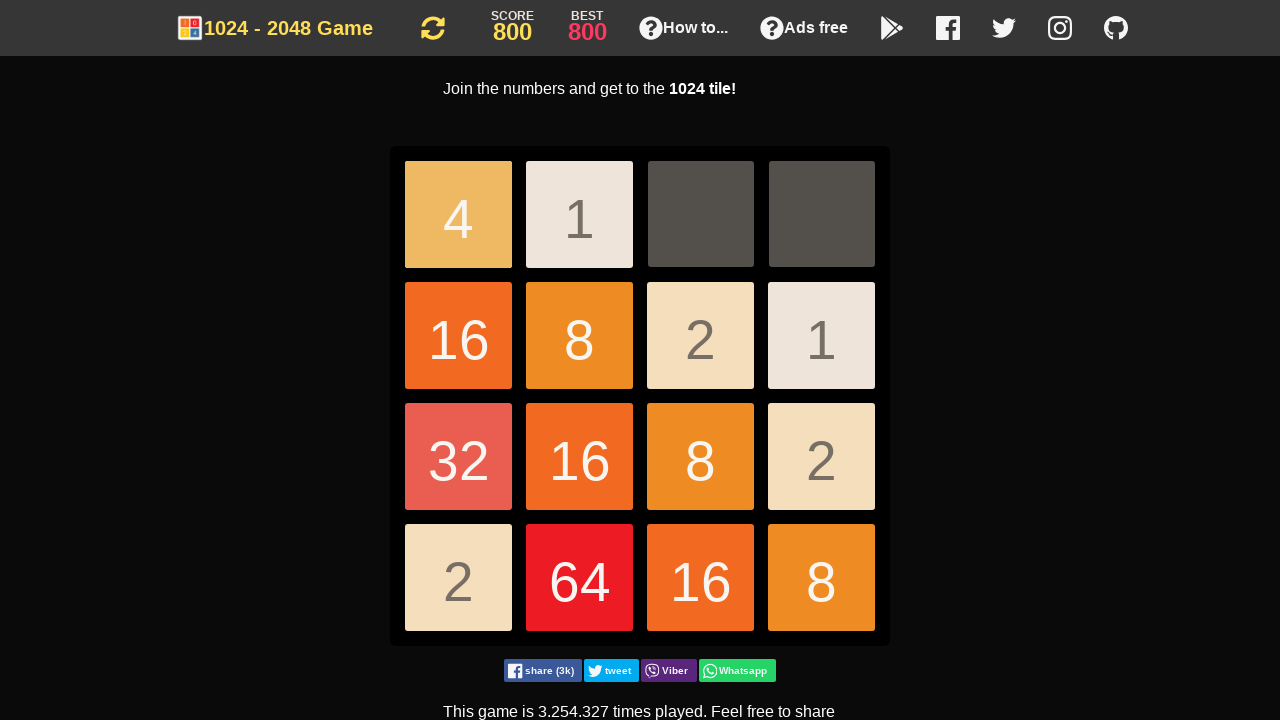

Pressed ArrowDown key
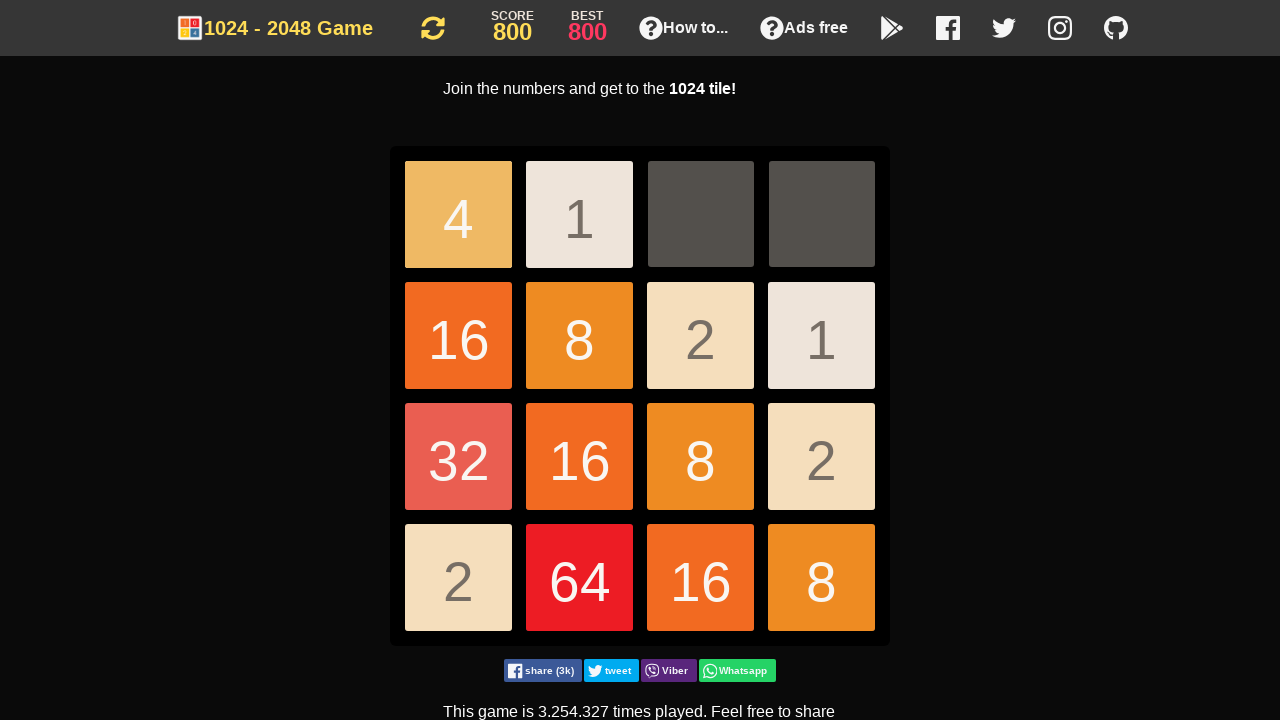

Pressed ArrowDown key
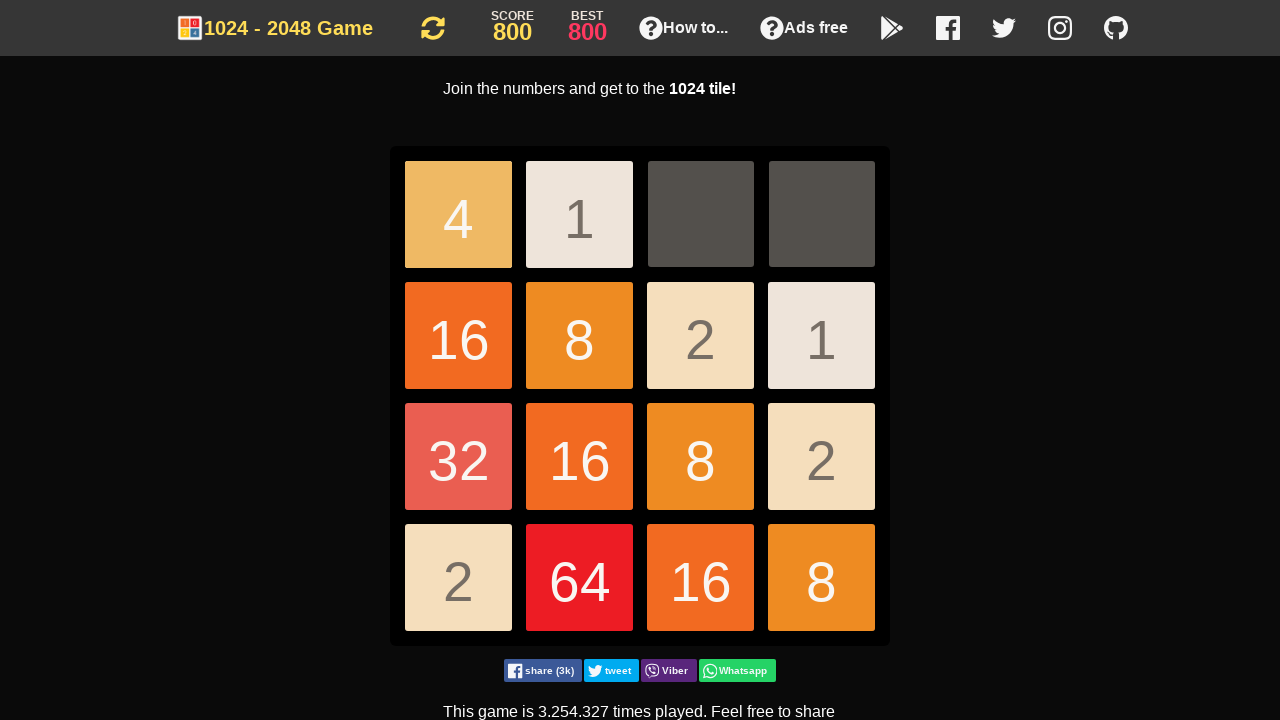

Pressed ArrowDown key
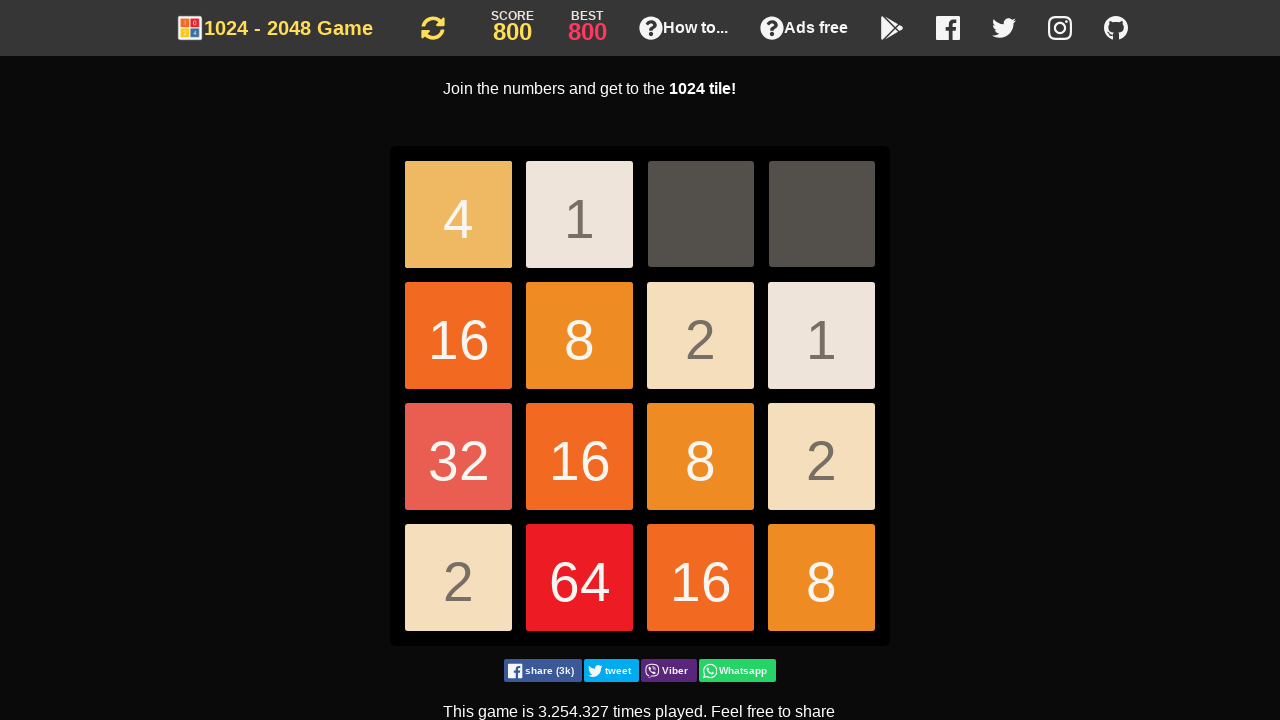

Pressed ArrowDown key
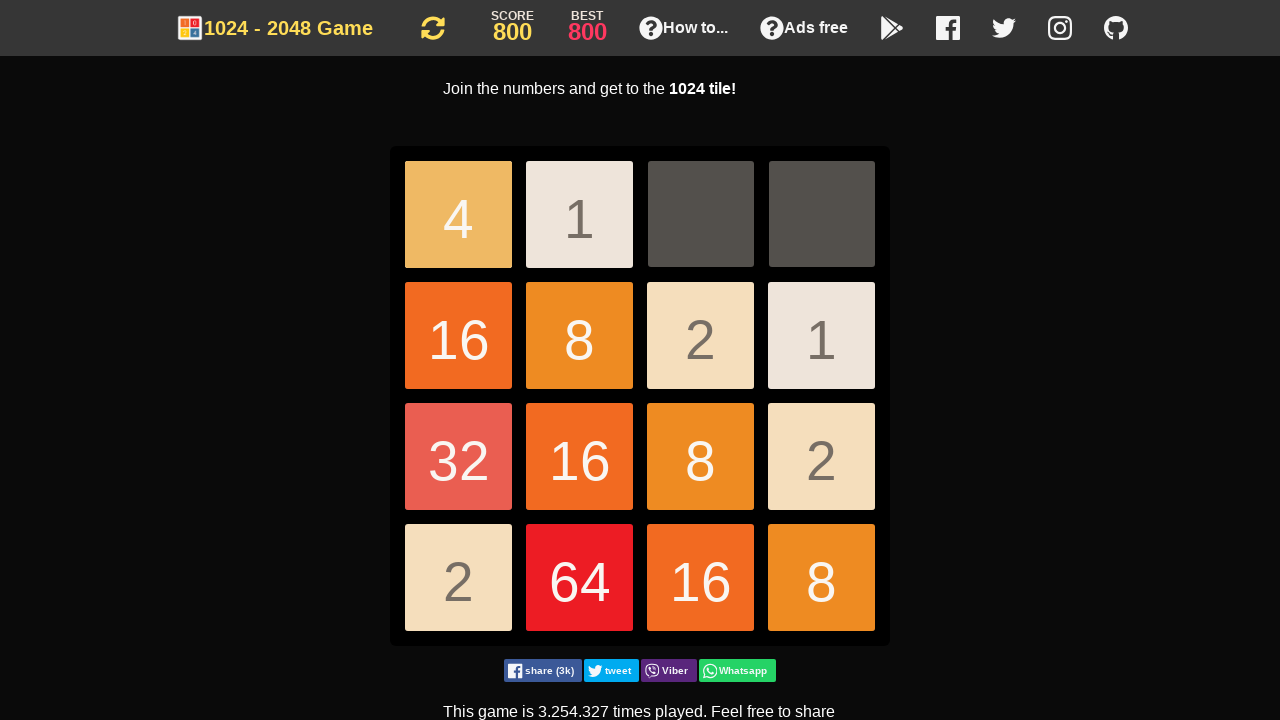

Pressed ArrowLeft key
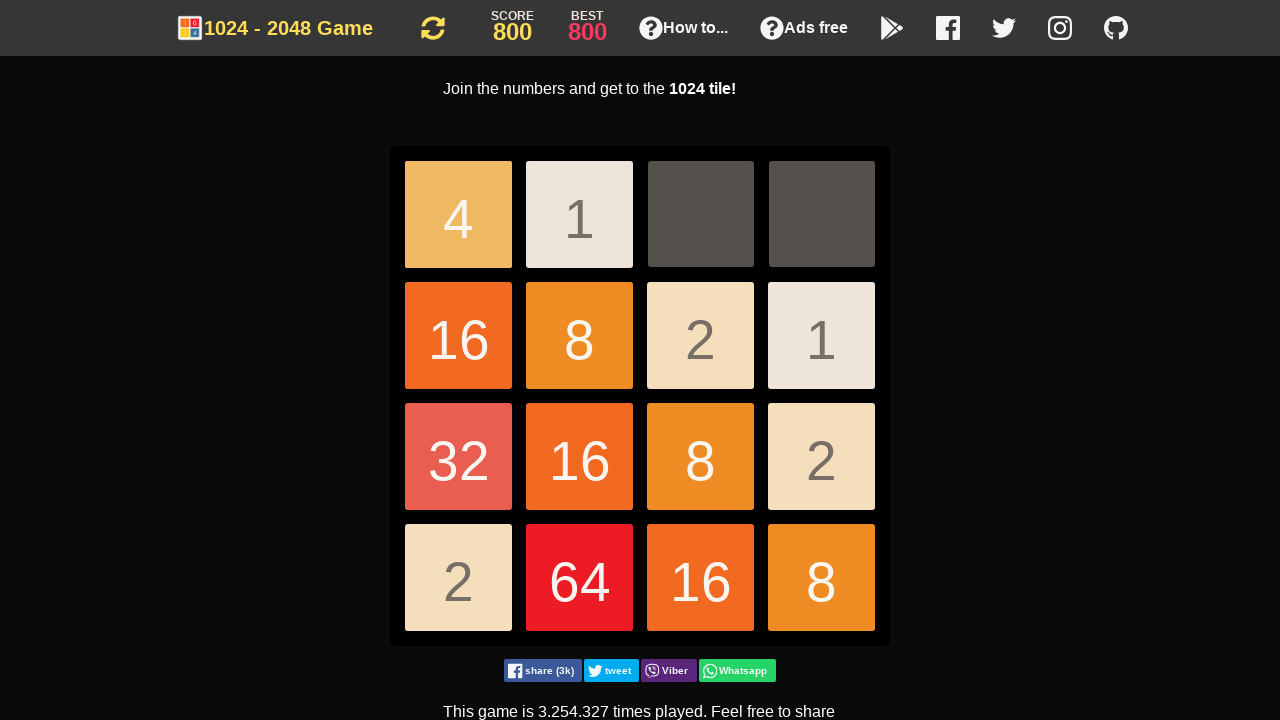

Pressed ArrowDown key
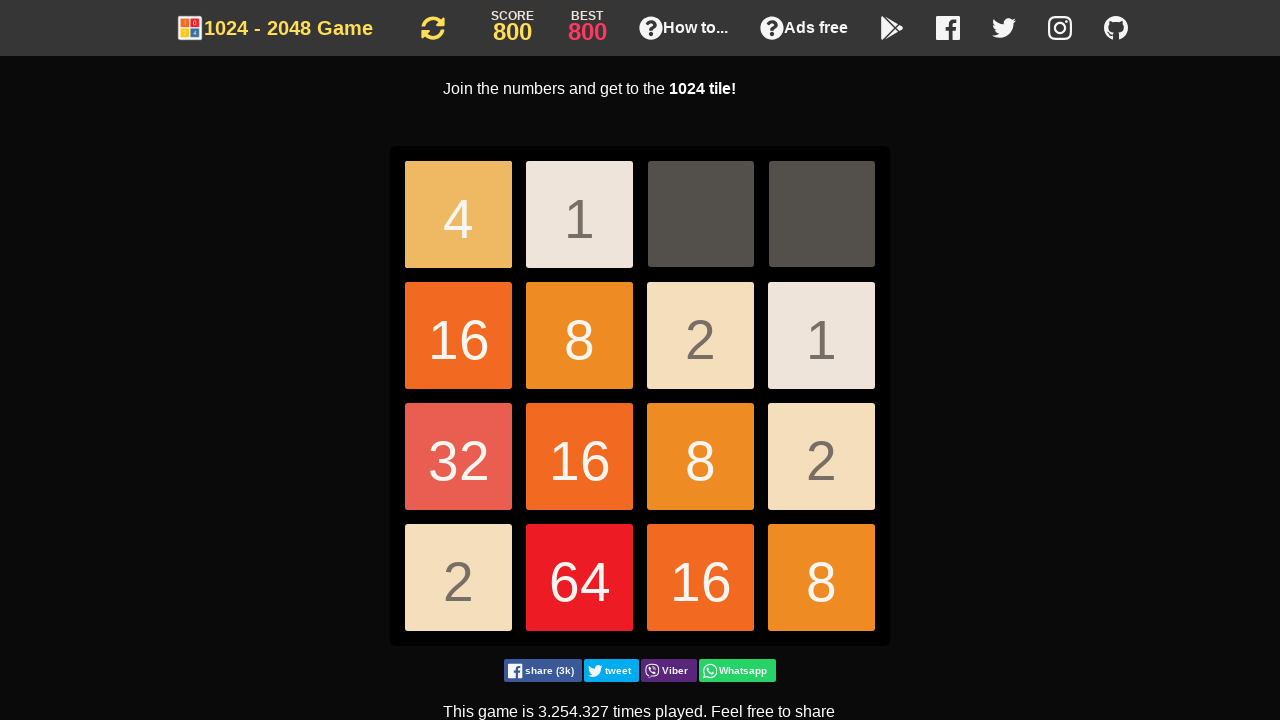

Pressed ArrowDown key
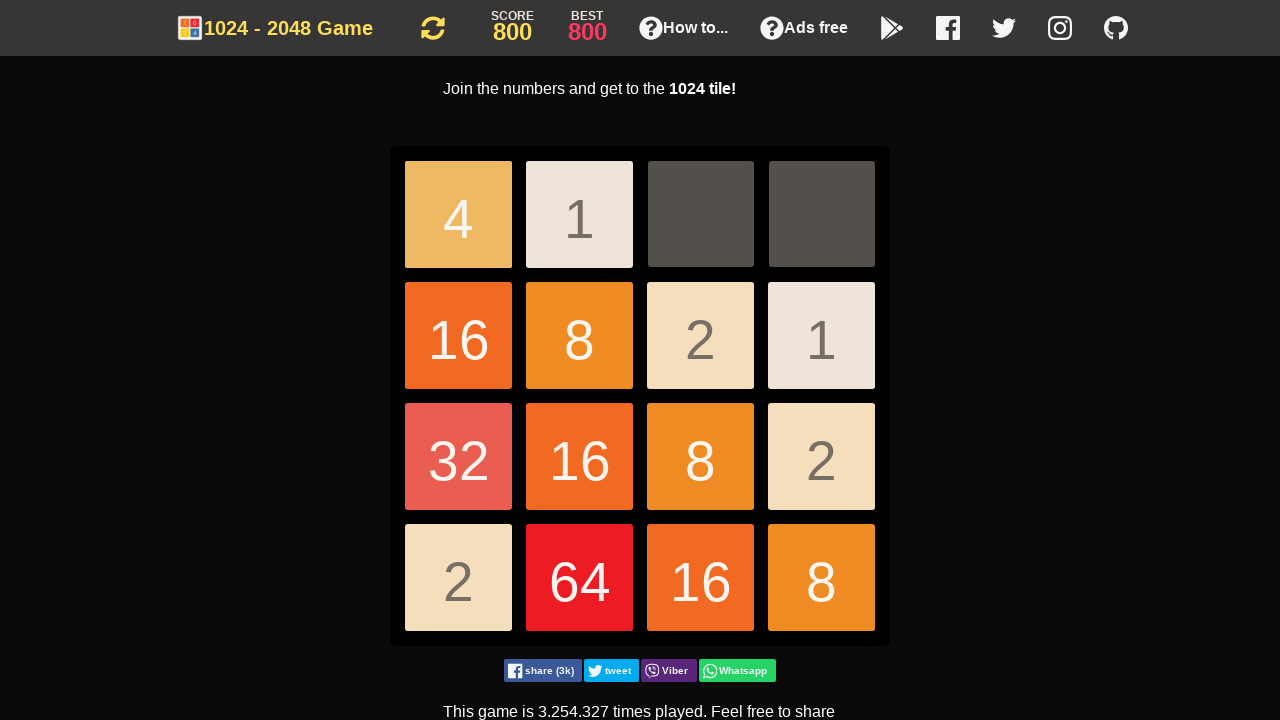

Pressed ArrowDown key
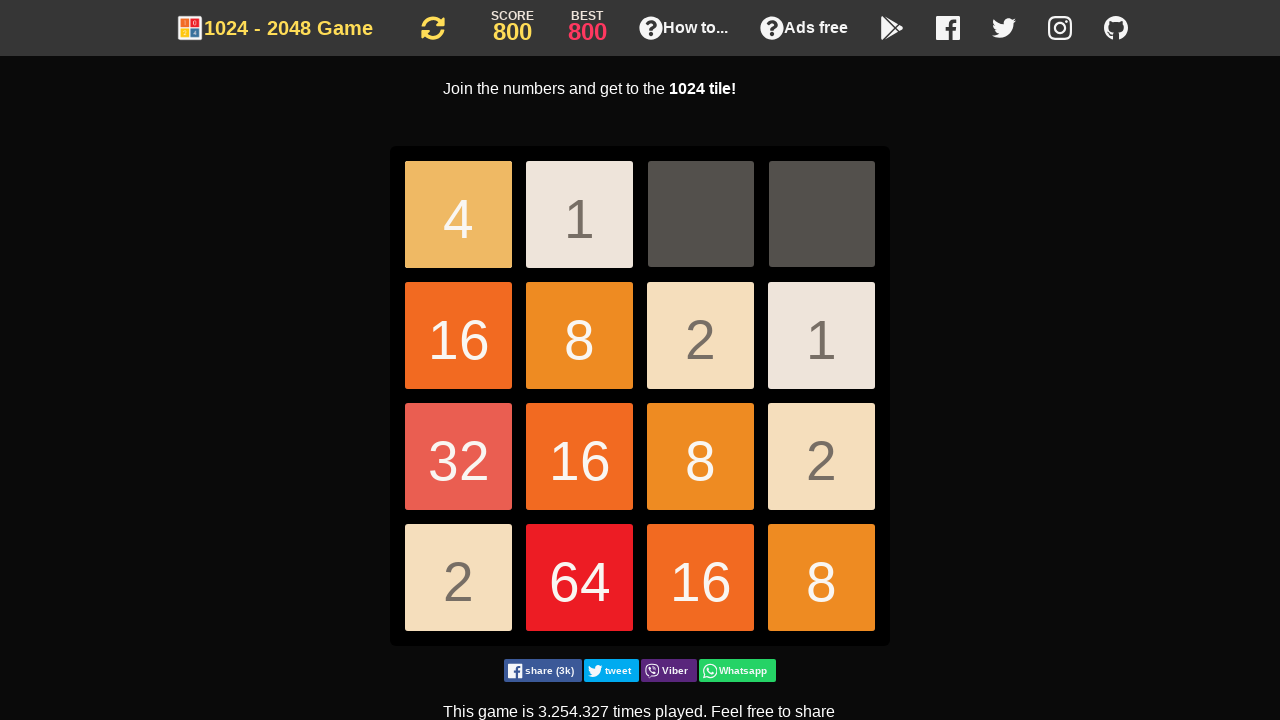

Pressed ArrowDown key
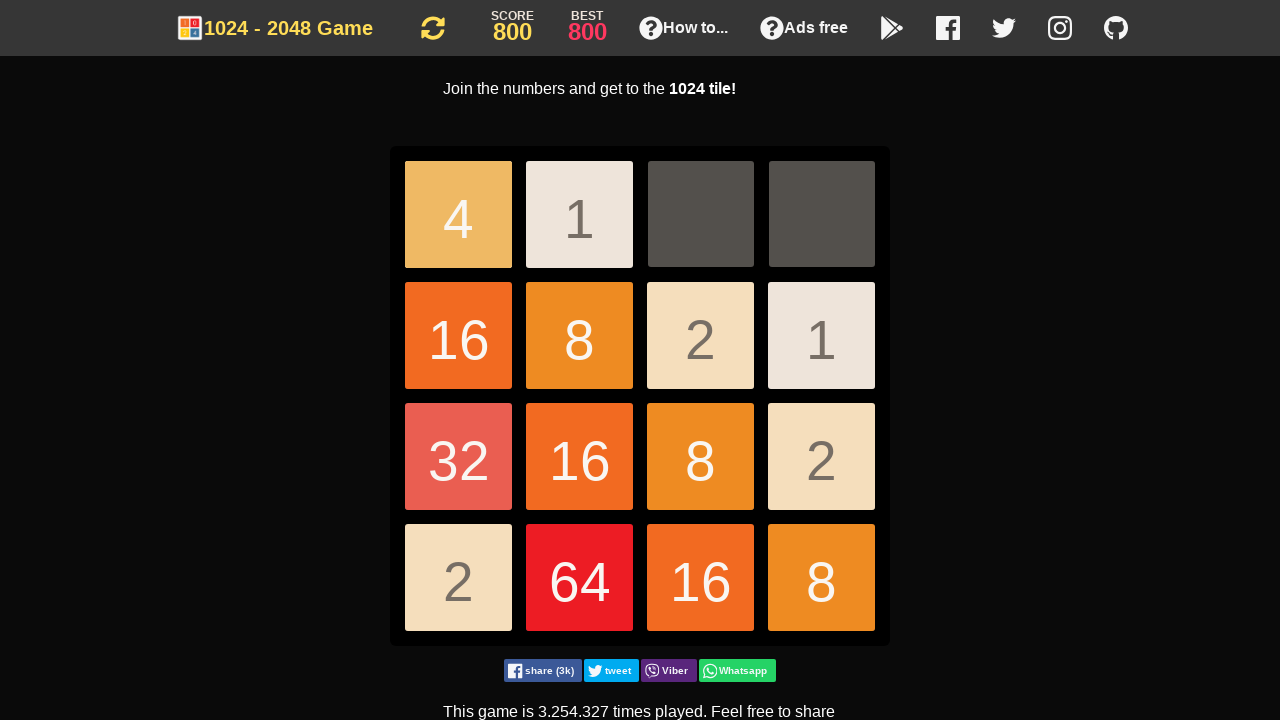

Pressed ArrowDown key
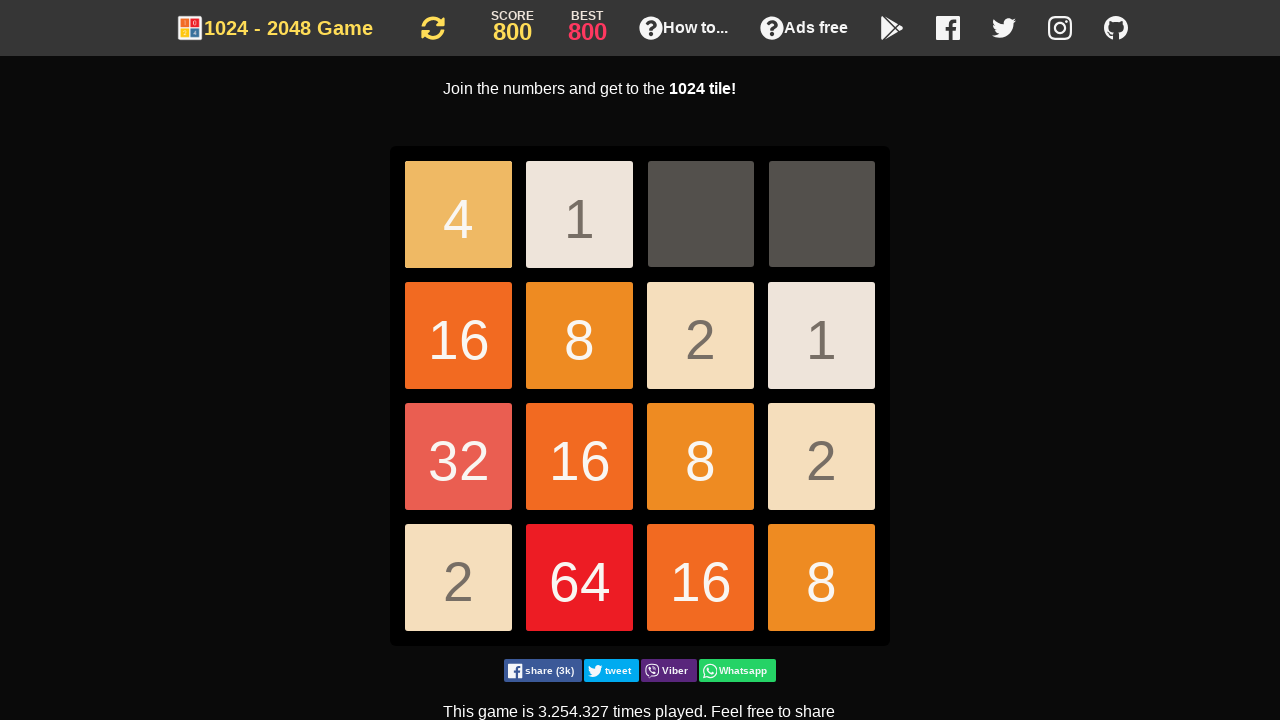

Pressed ArrowDown key
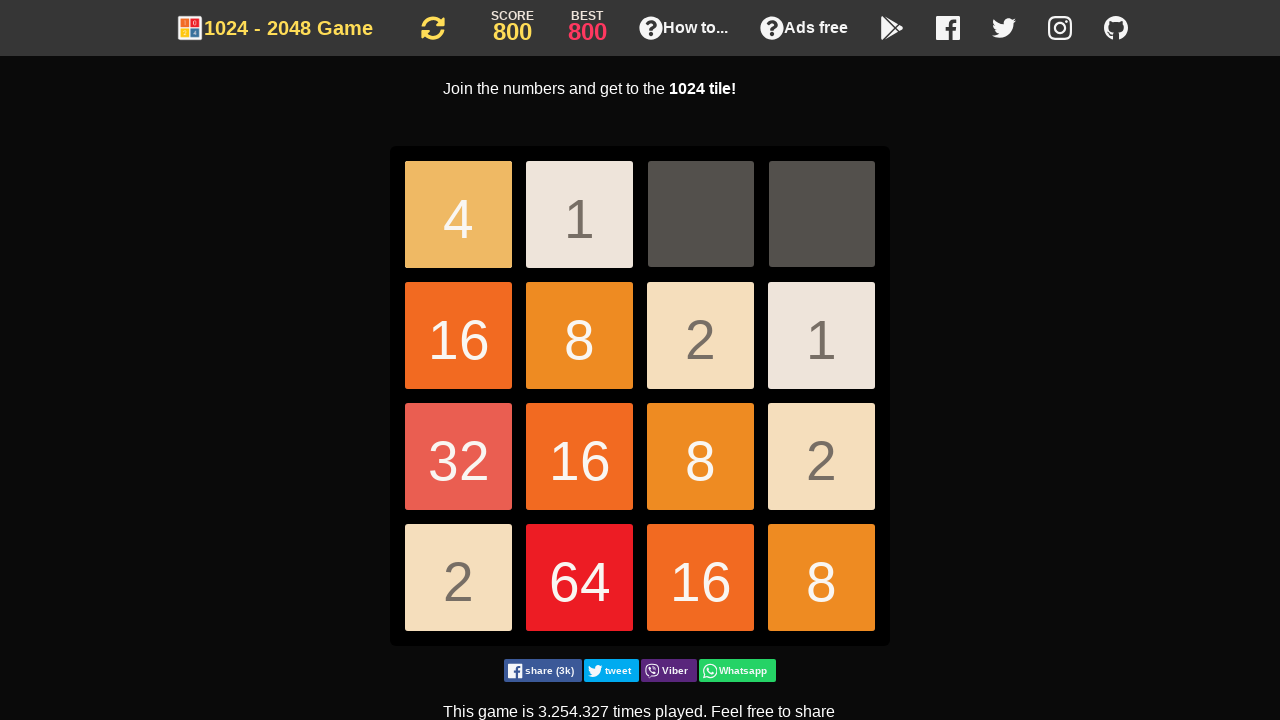

Pressed ArrowDown key
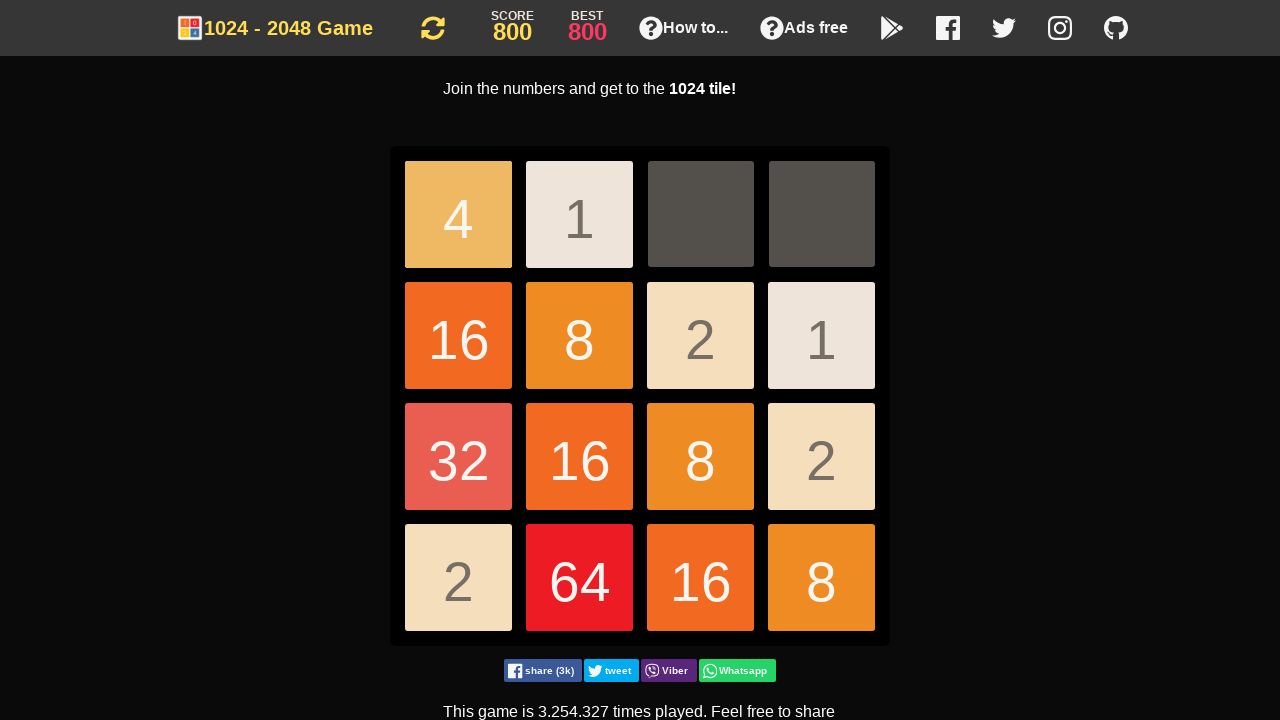

Pressed ArrowDown key
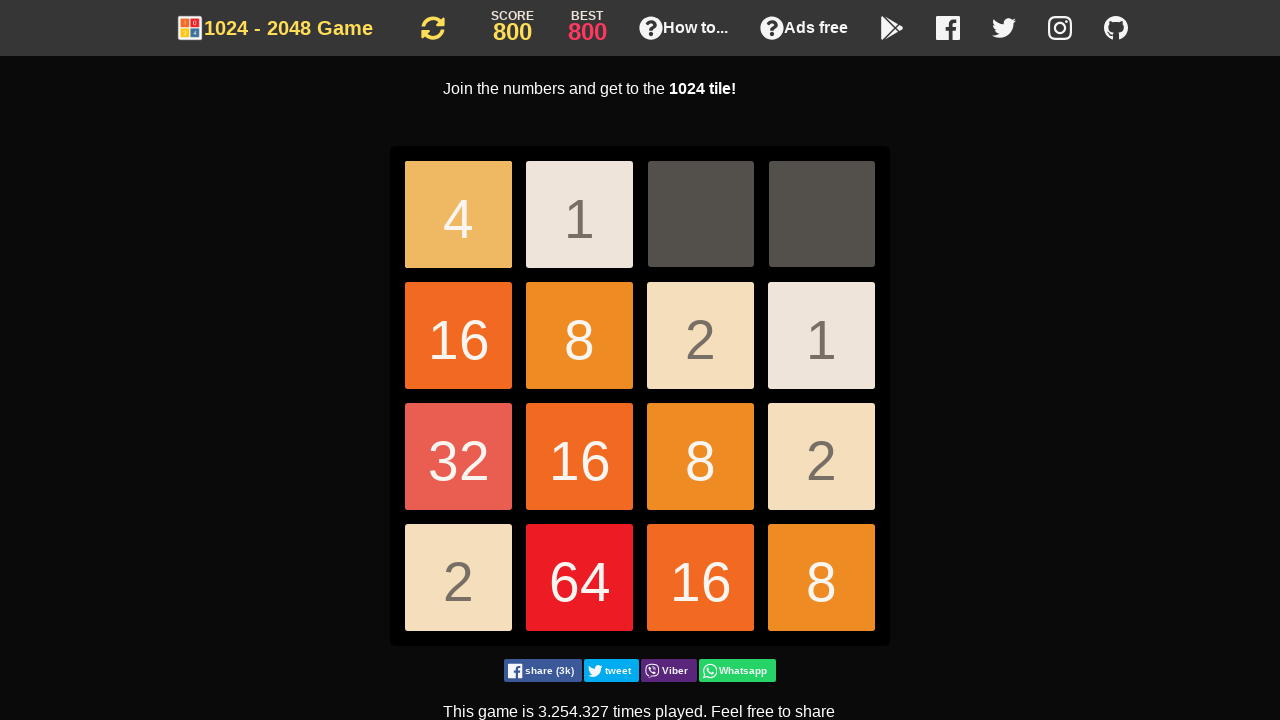

Pressed ArrowDown key
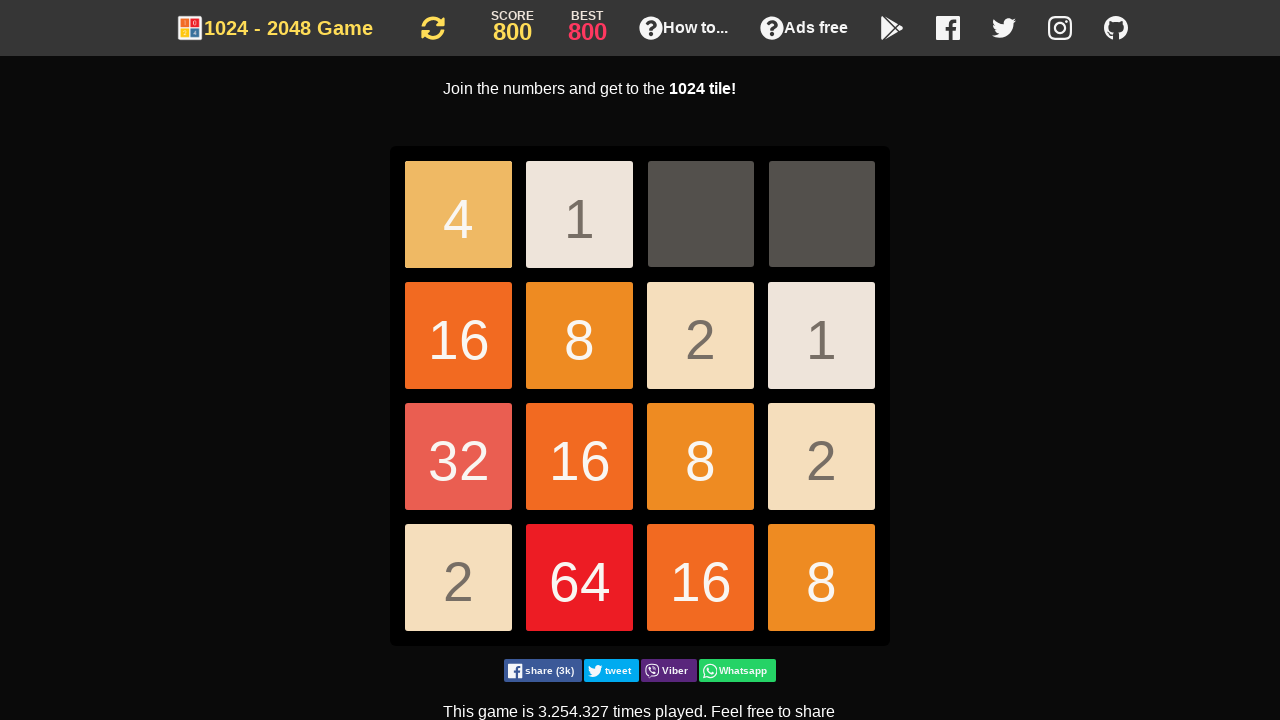

Pressed ArrowDown key
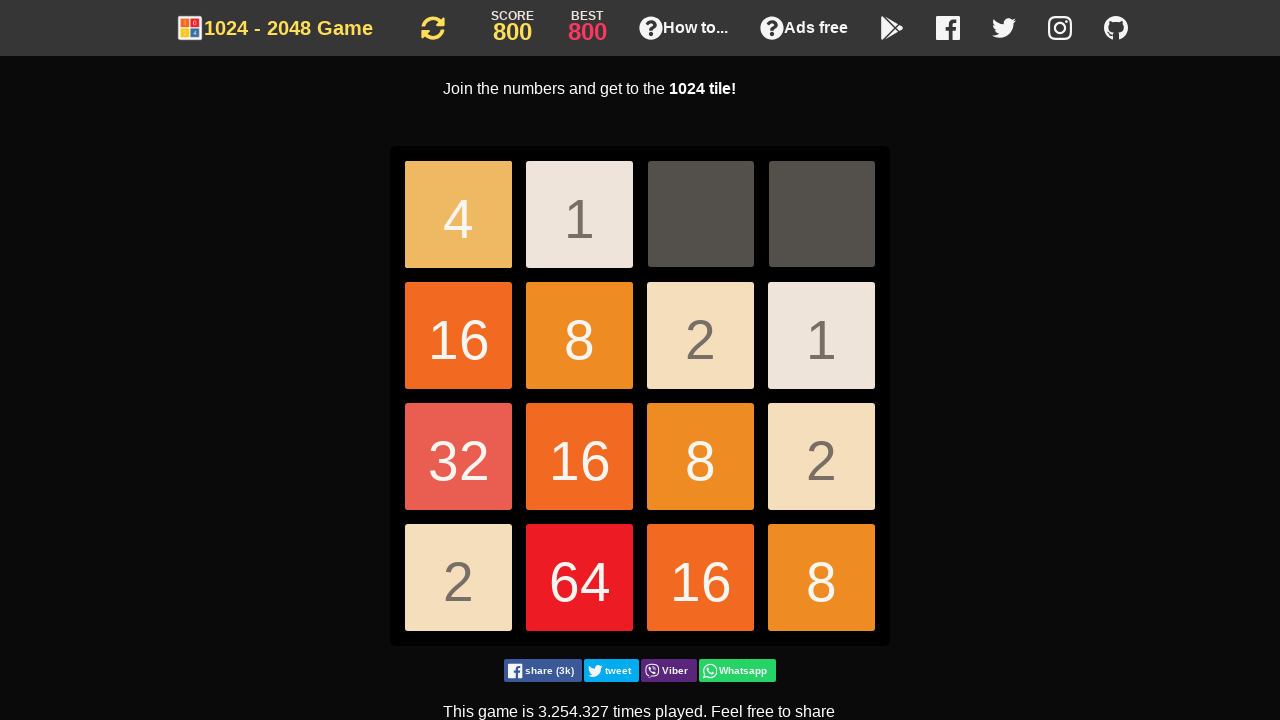

Pressed ArrowLeft key
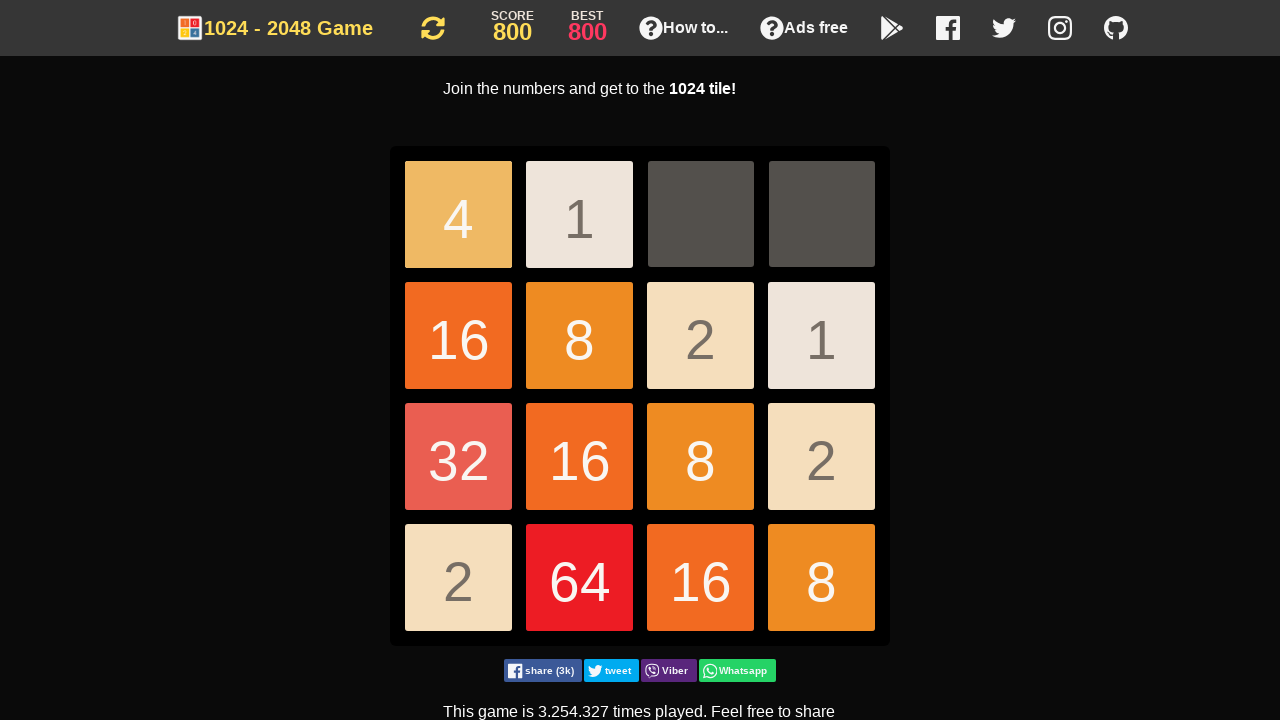

Pressed ArrowRight key
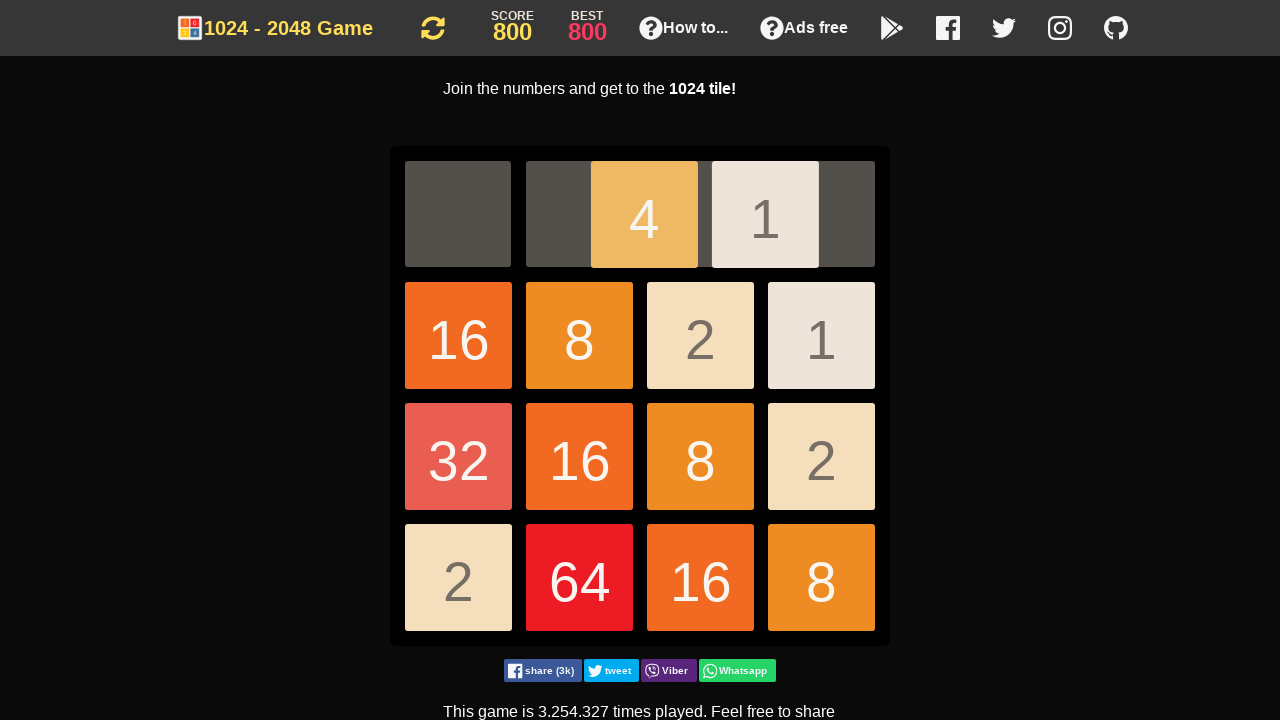

Pressed ArrowLeft key
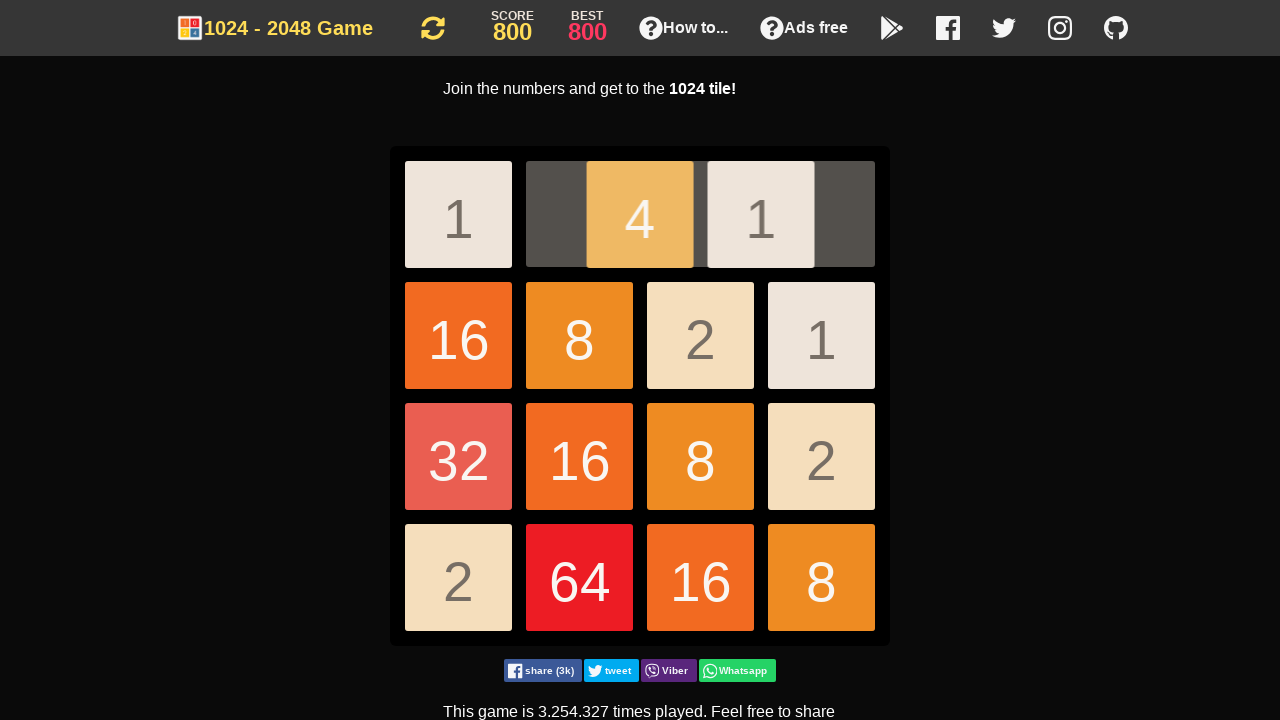

Reloaded the page to continue playing
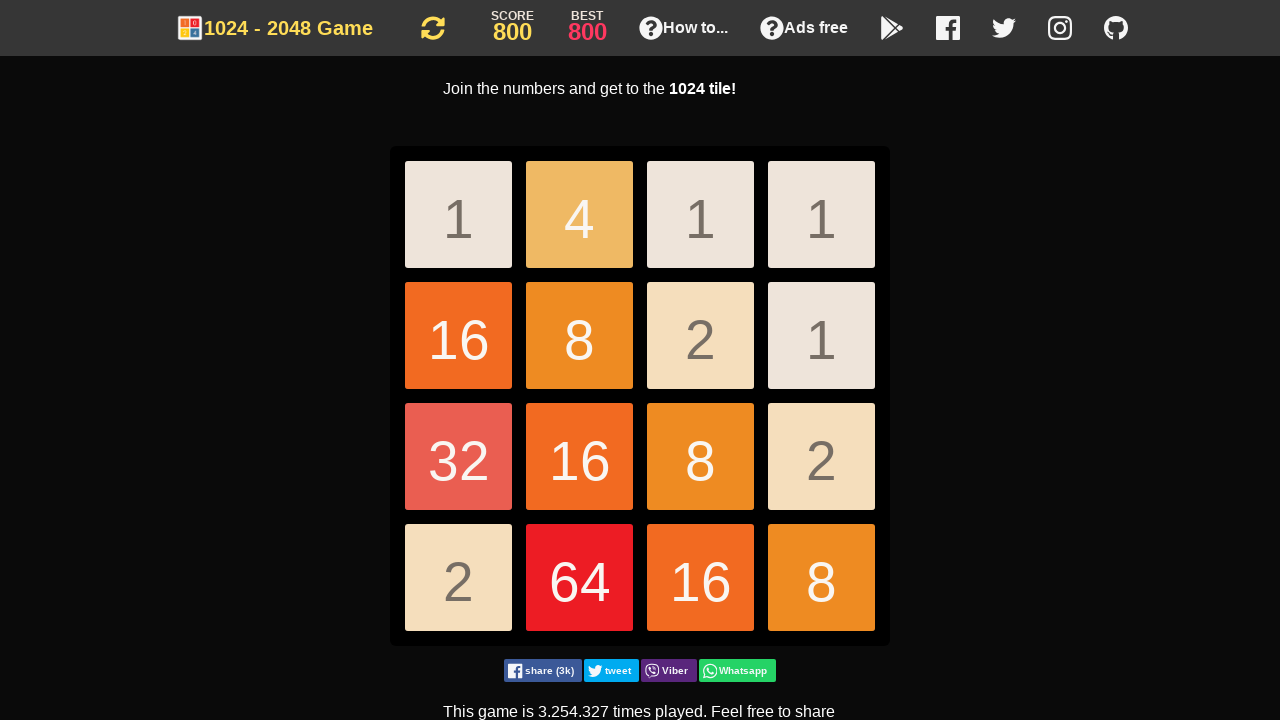

Waited for game to reload (domcontentloaded)
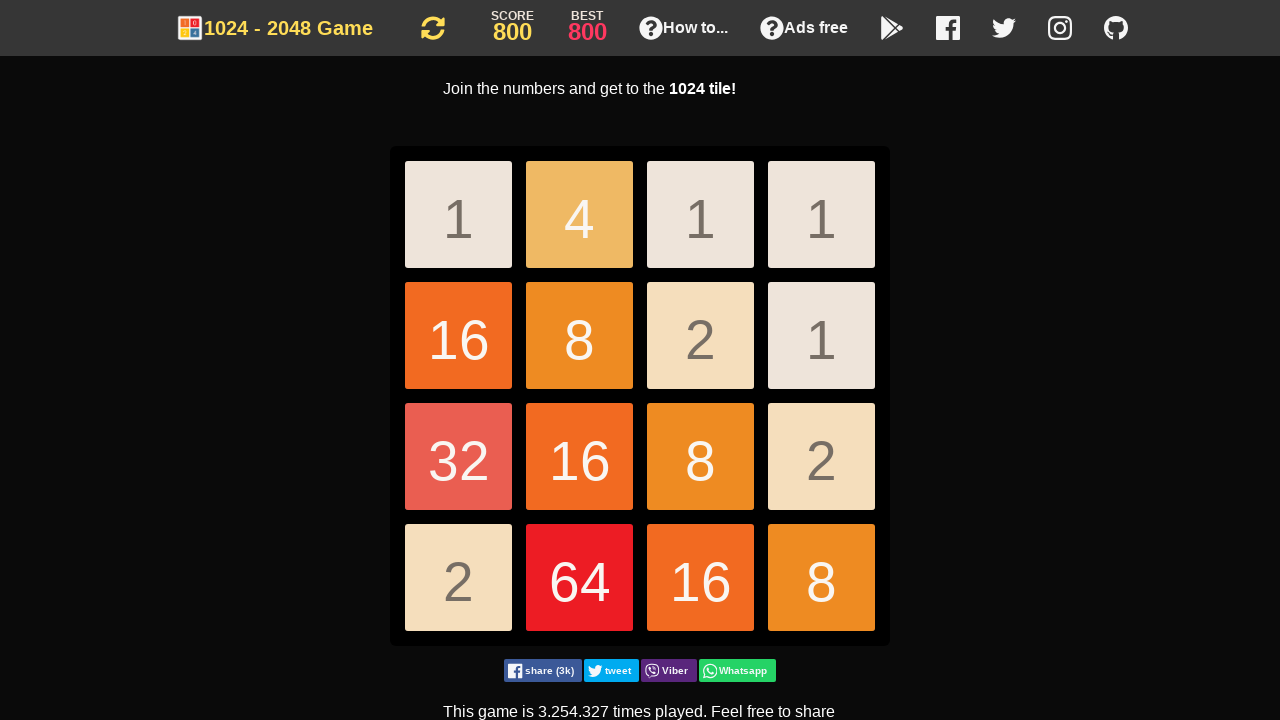

Pressed ArrowDown key
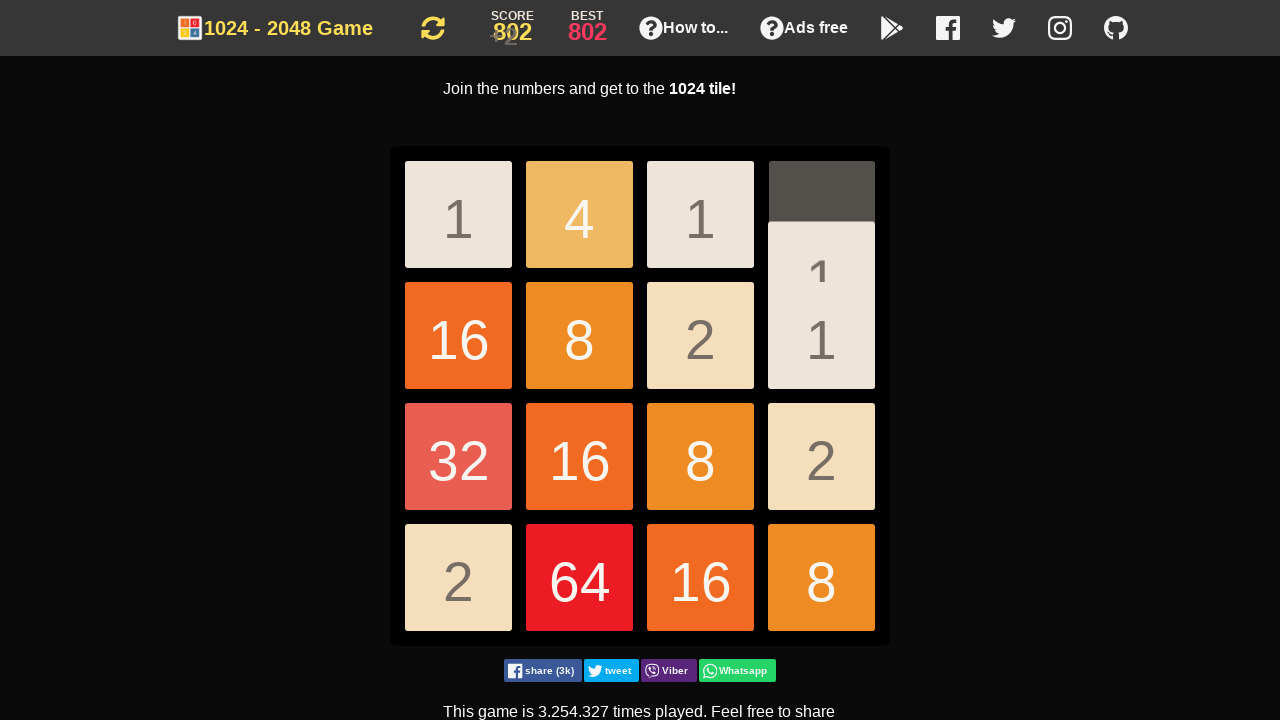

Pressed ArrowDown key
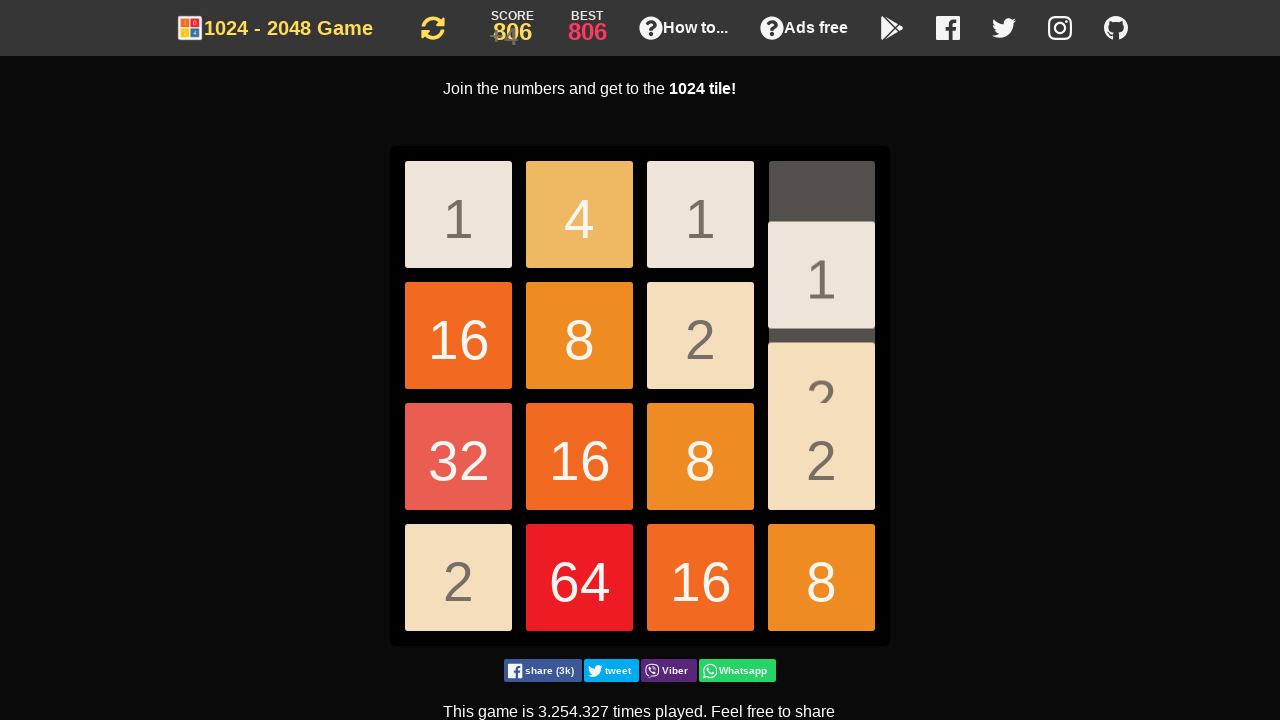

Pressed ArrowDown key
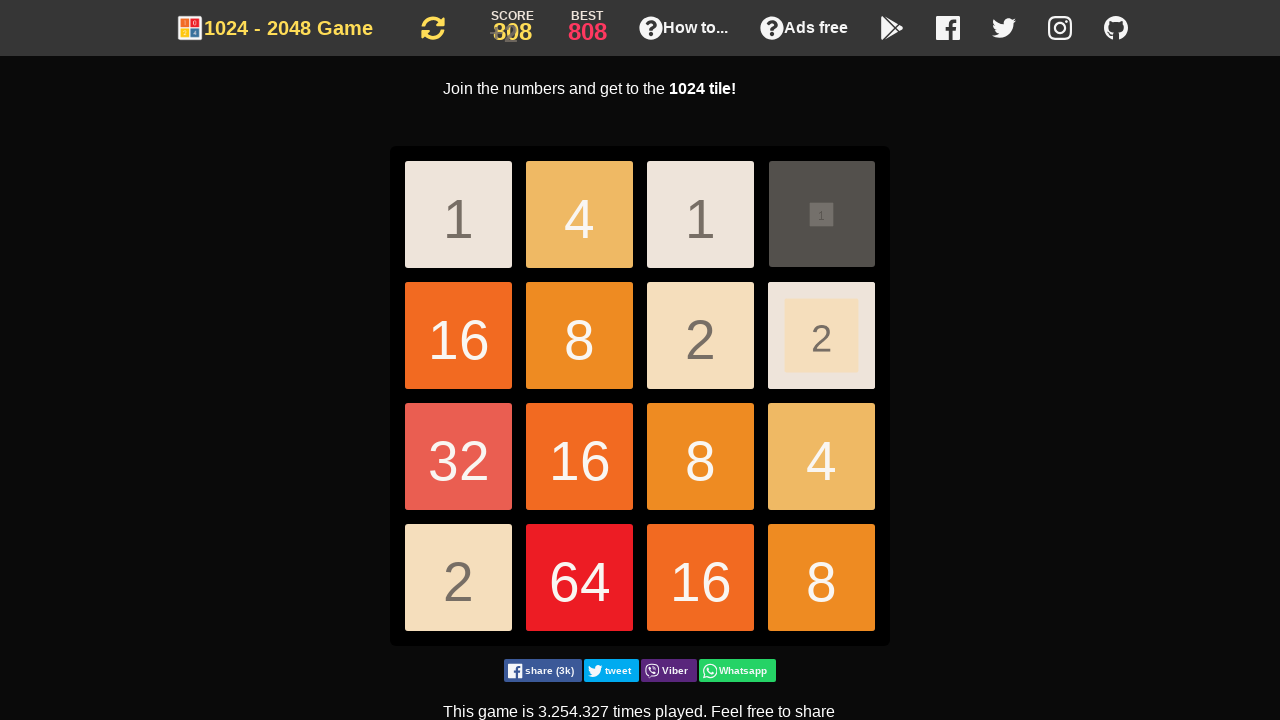

Pressed ArrowDown key
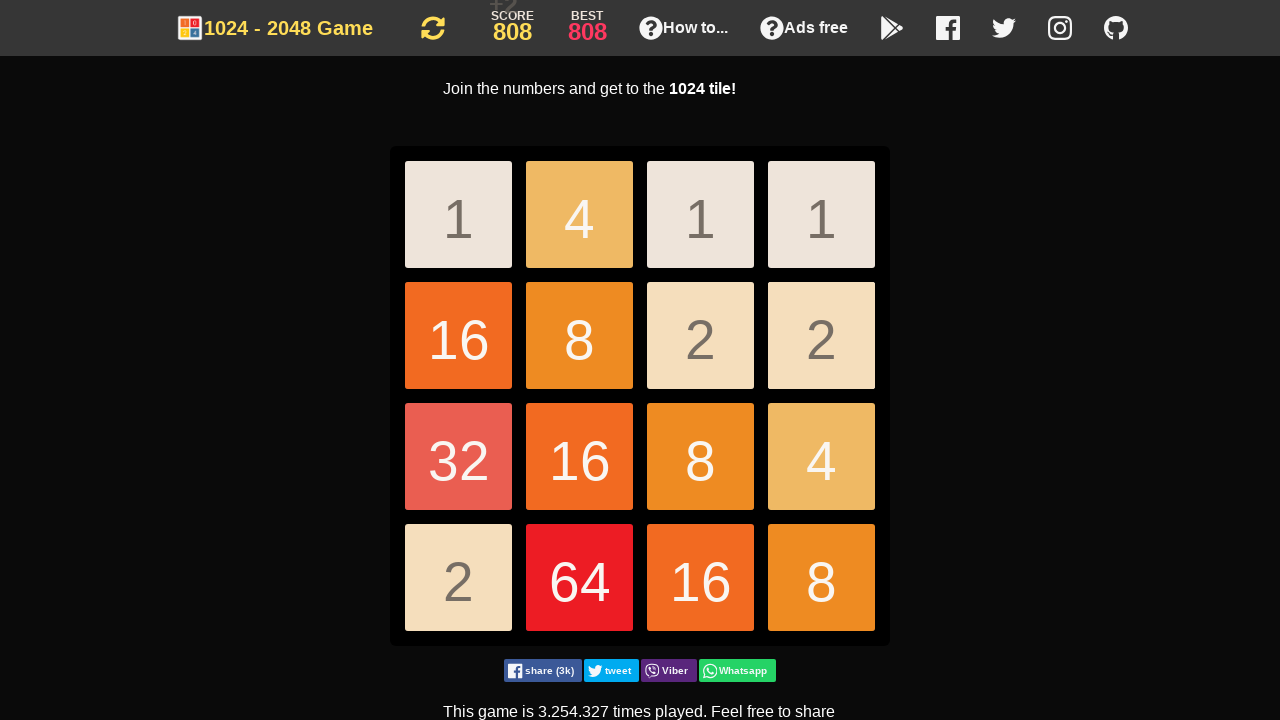

Pressed ArrowDown key
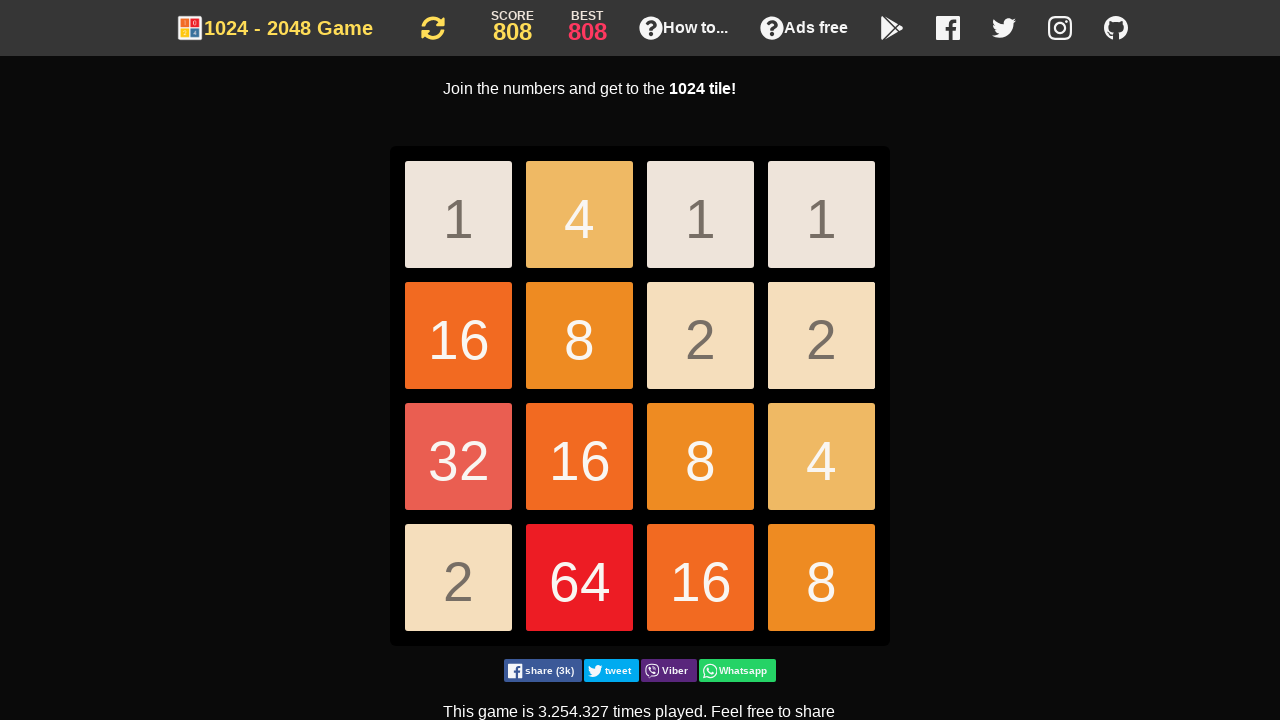

Pressed ArrowDown key
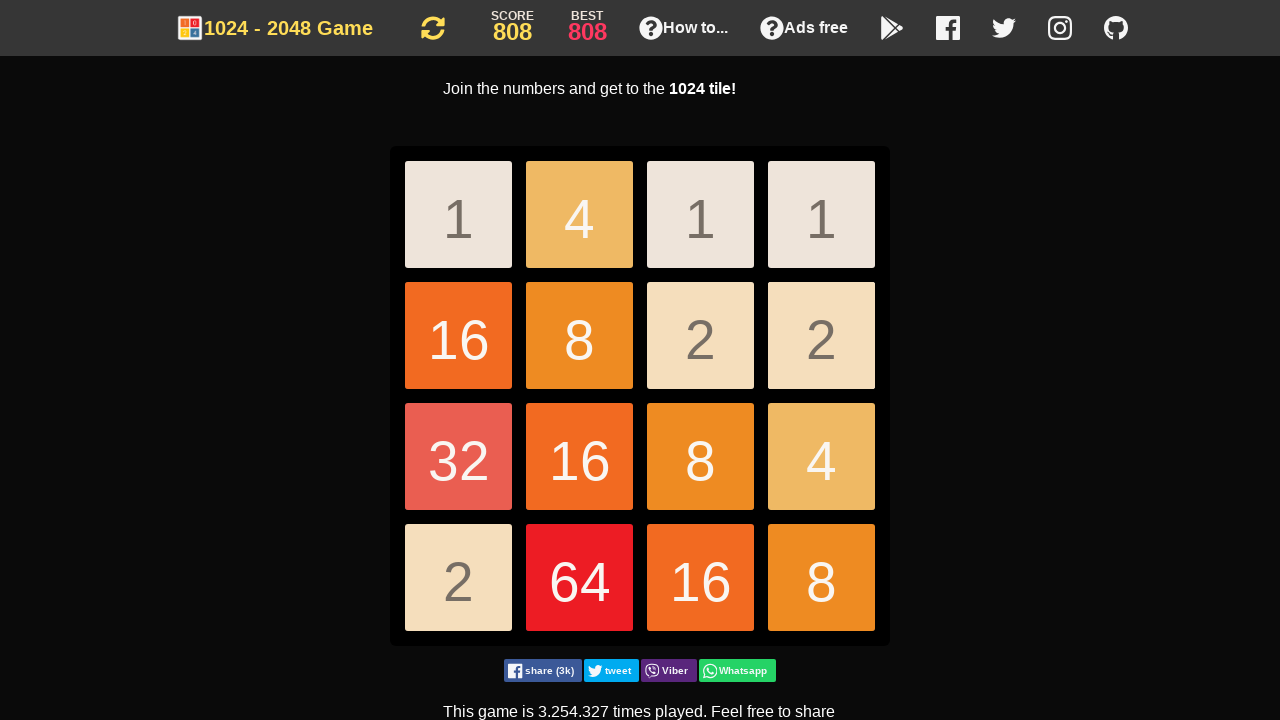

Pressed ArrowDown key
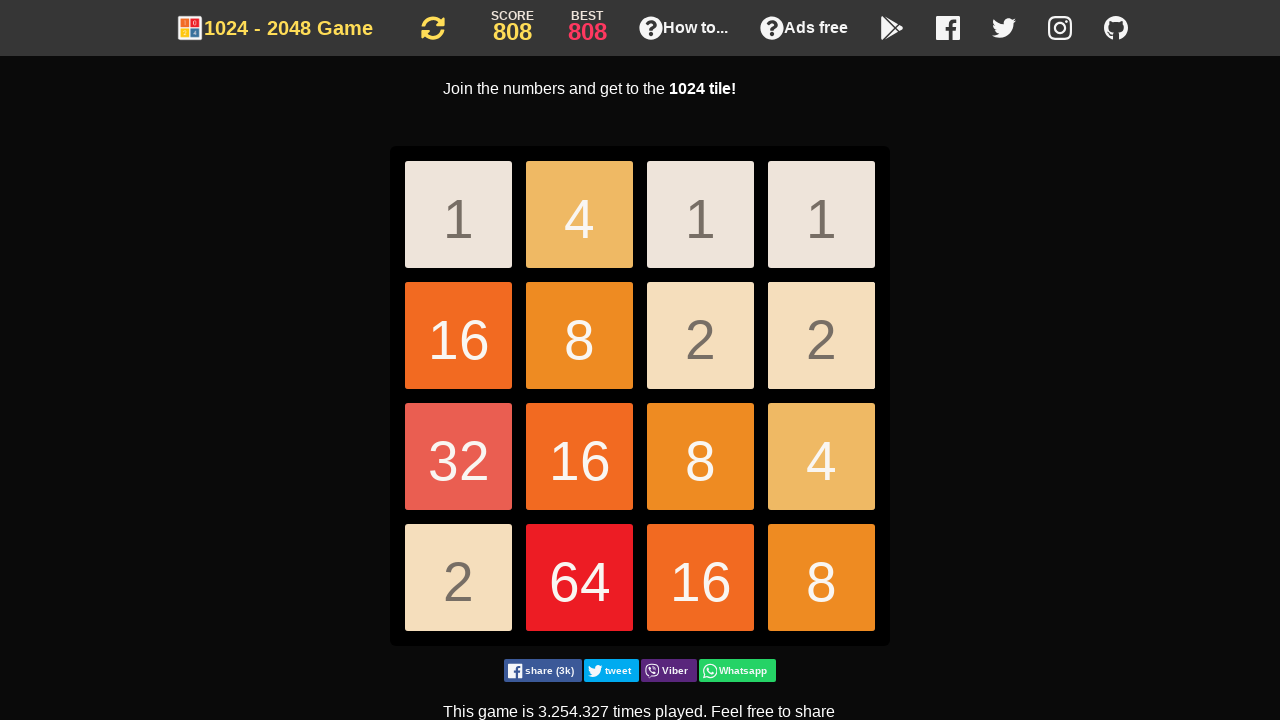

Pressed ArrowDown key
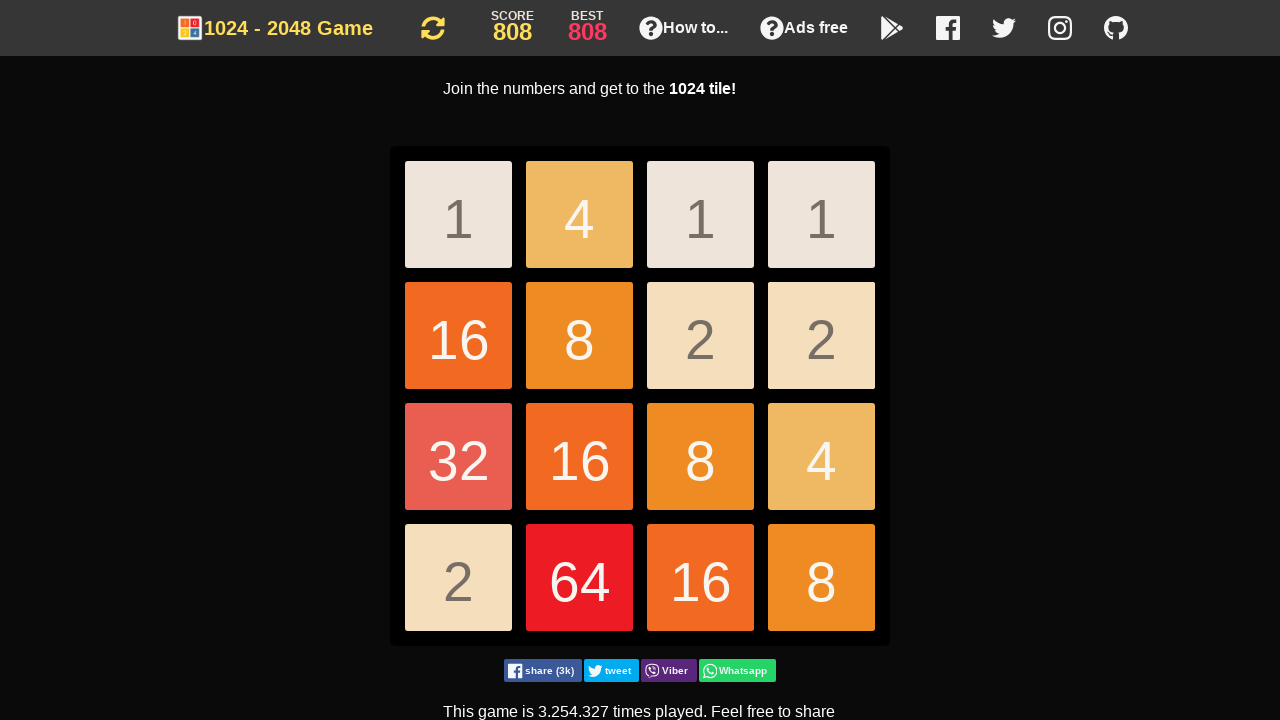

Pressed ArrowDown key
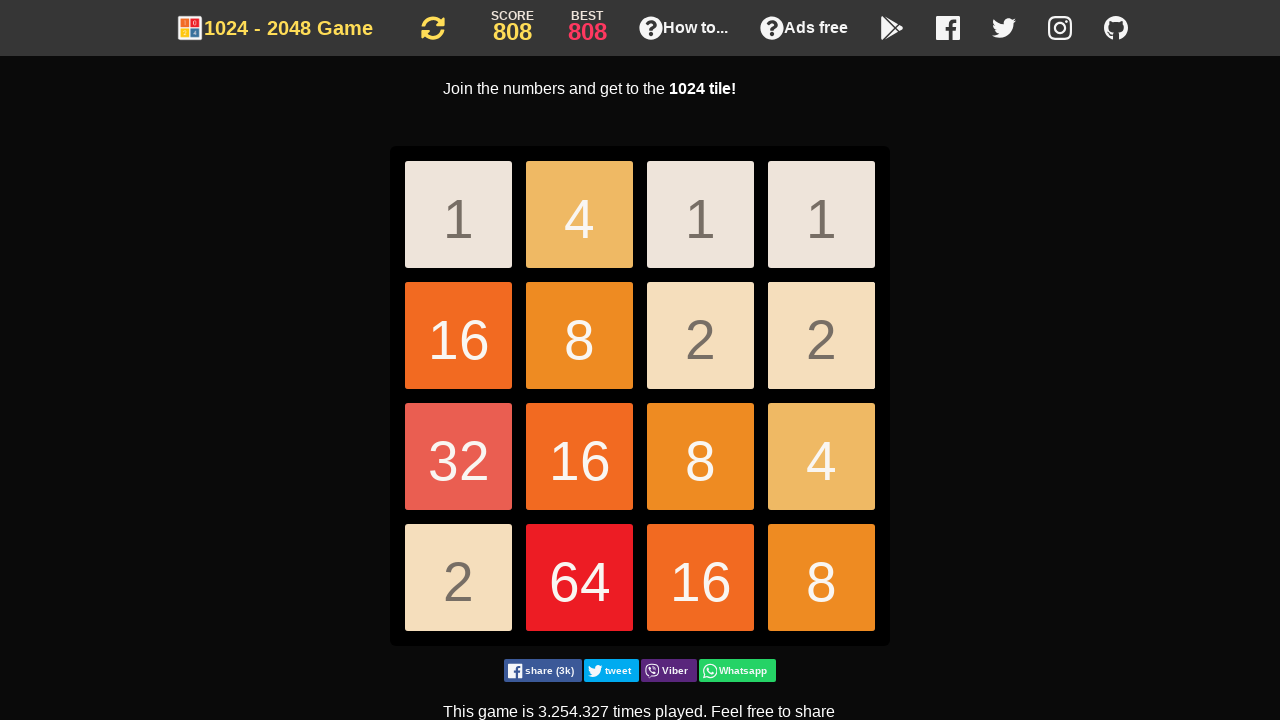

Pressed ArrowDown key
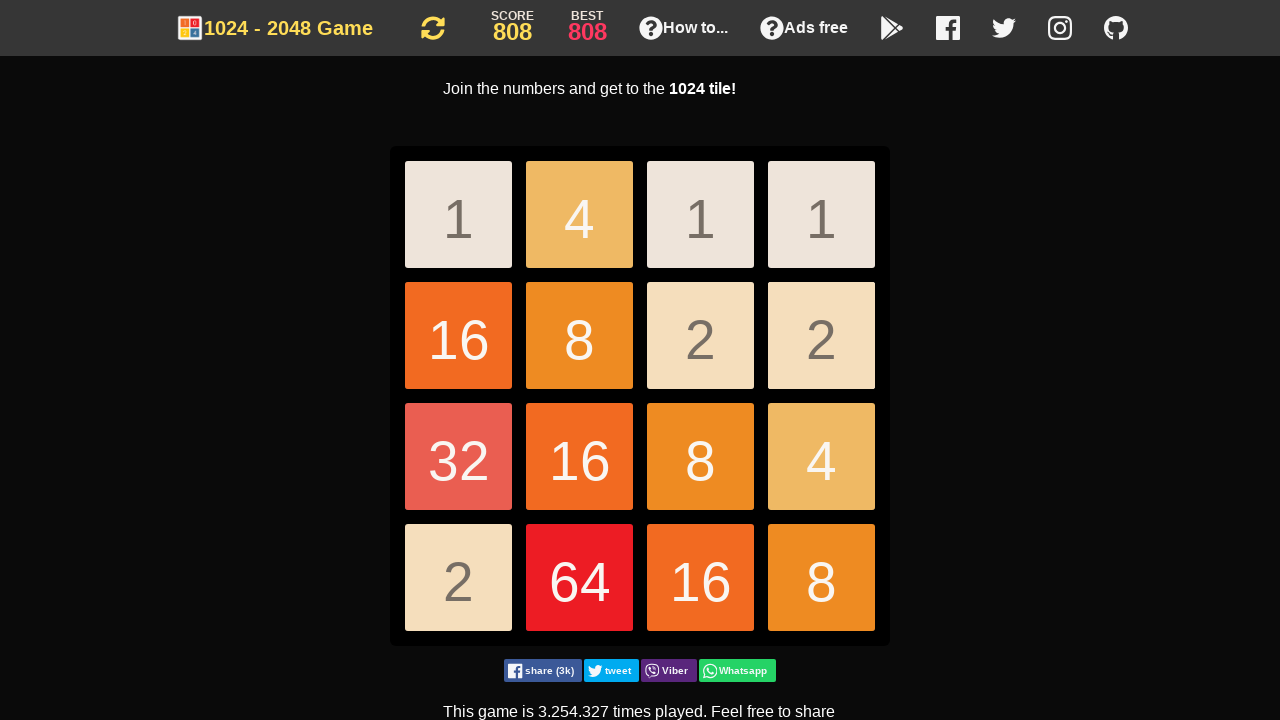

Pressed ArrowLeft key
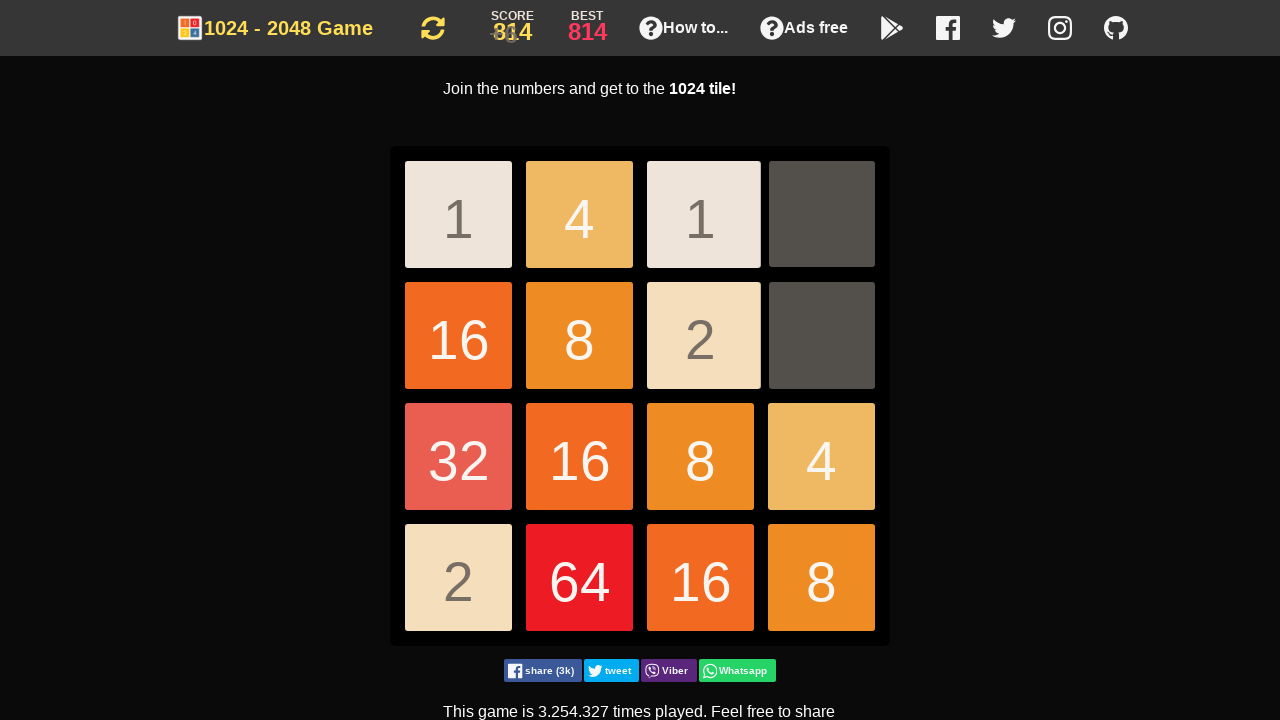

Pressed ArrowDown key
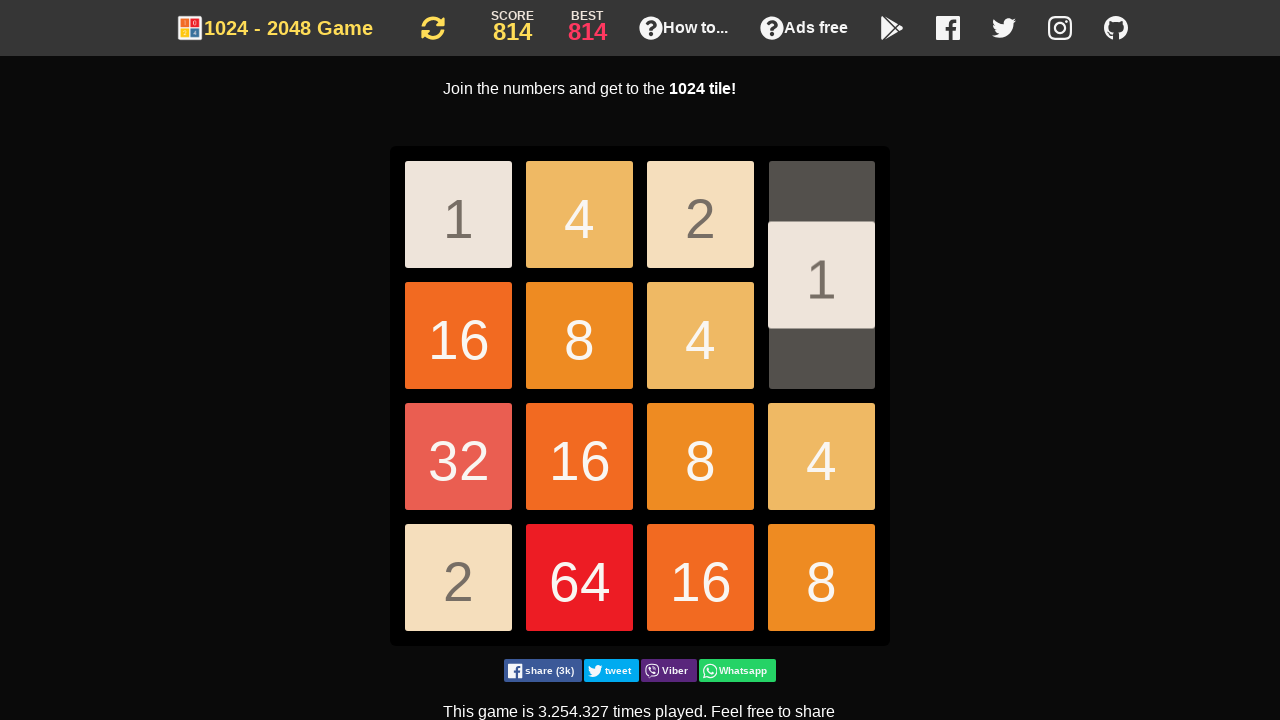

Pressed ArrowDown key
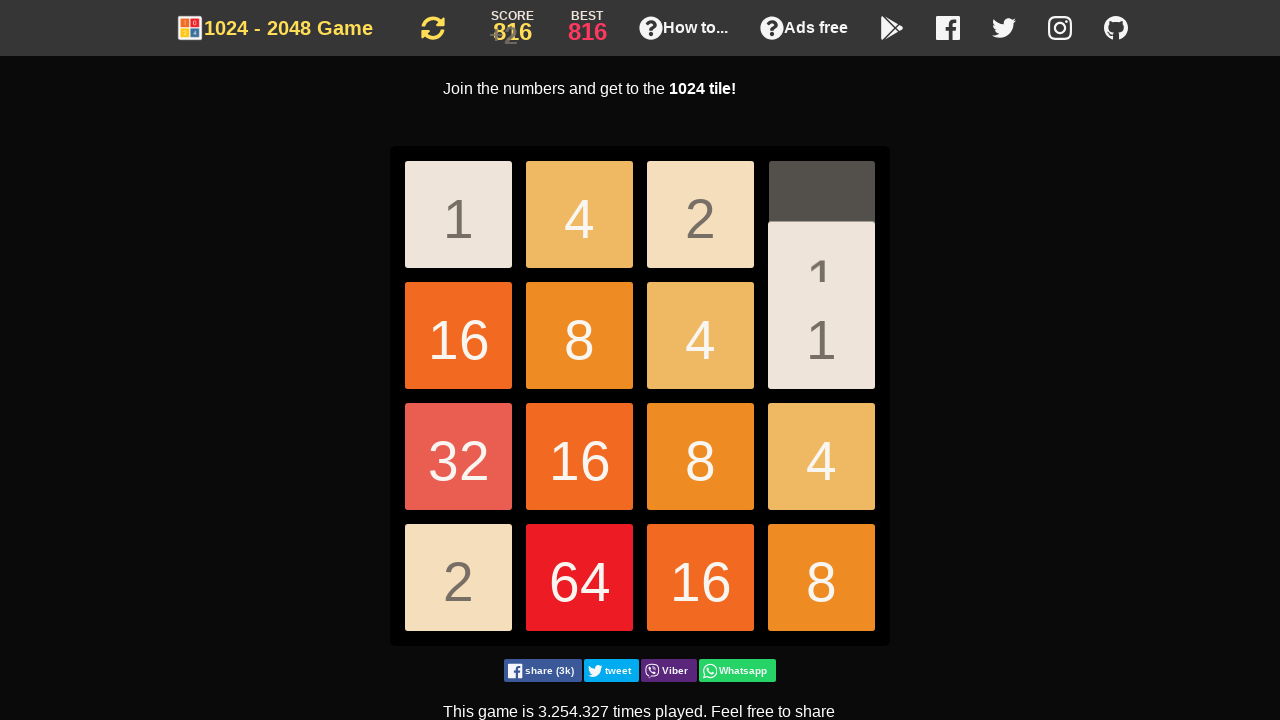

Pressed ArrowDown key
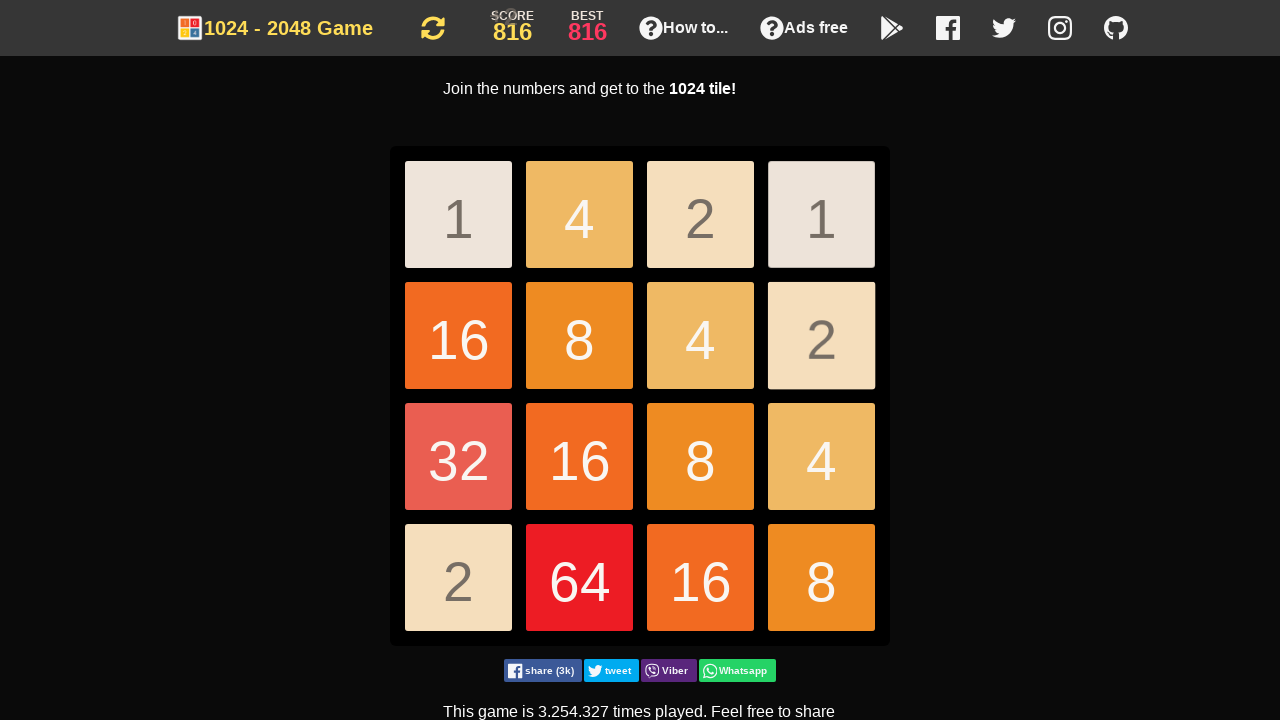

Pressed ArrowDown key
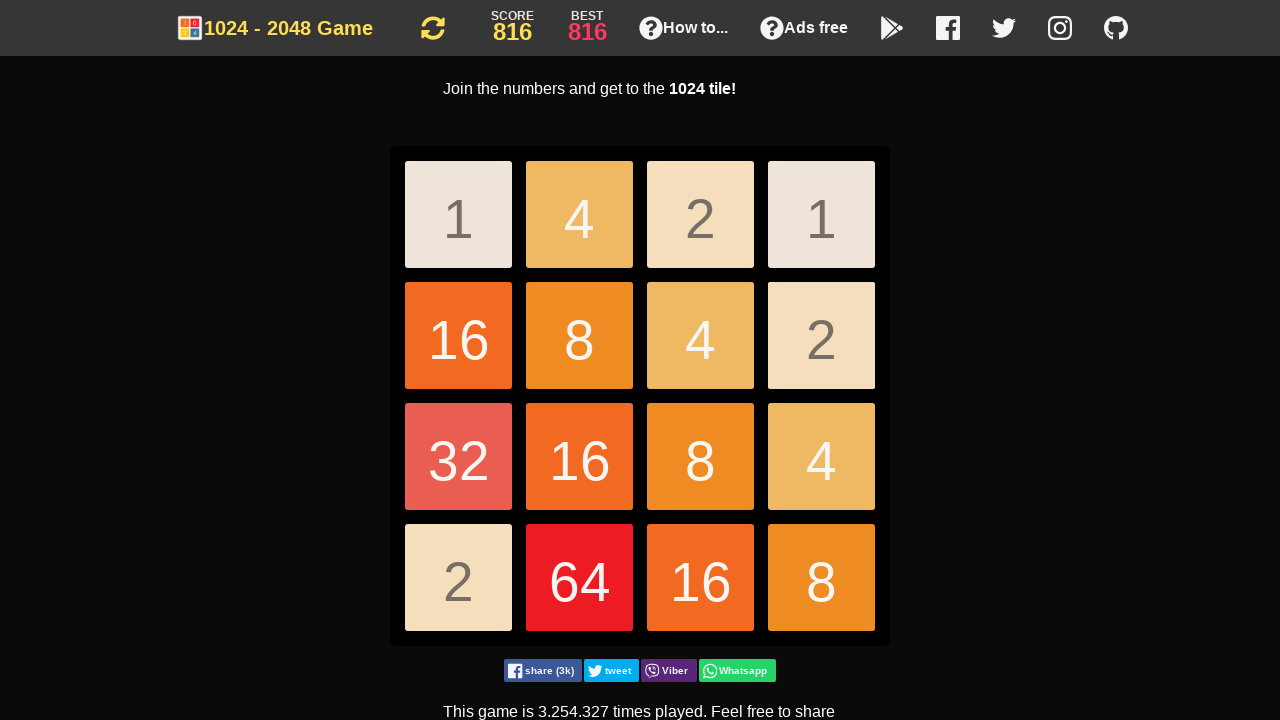

Pressed ArrowDown key
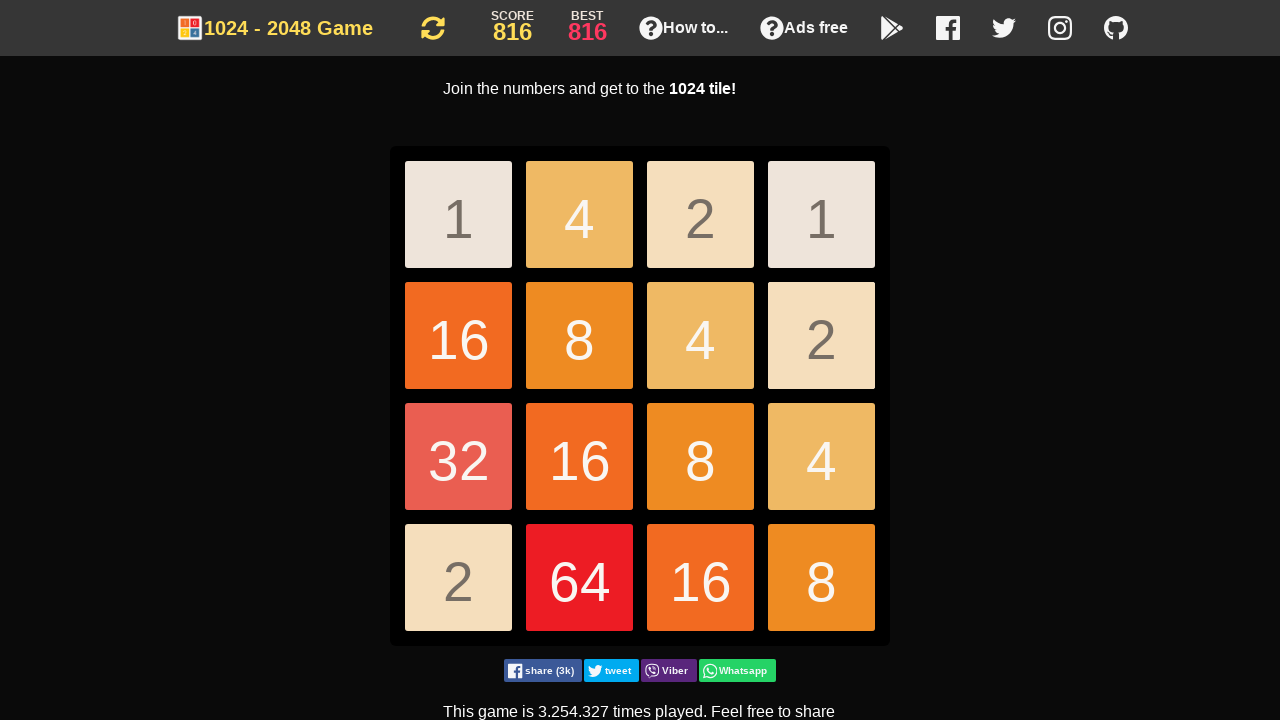

Pressed ArrowDown key
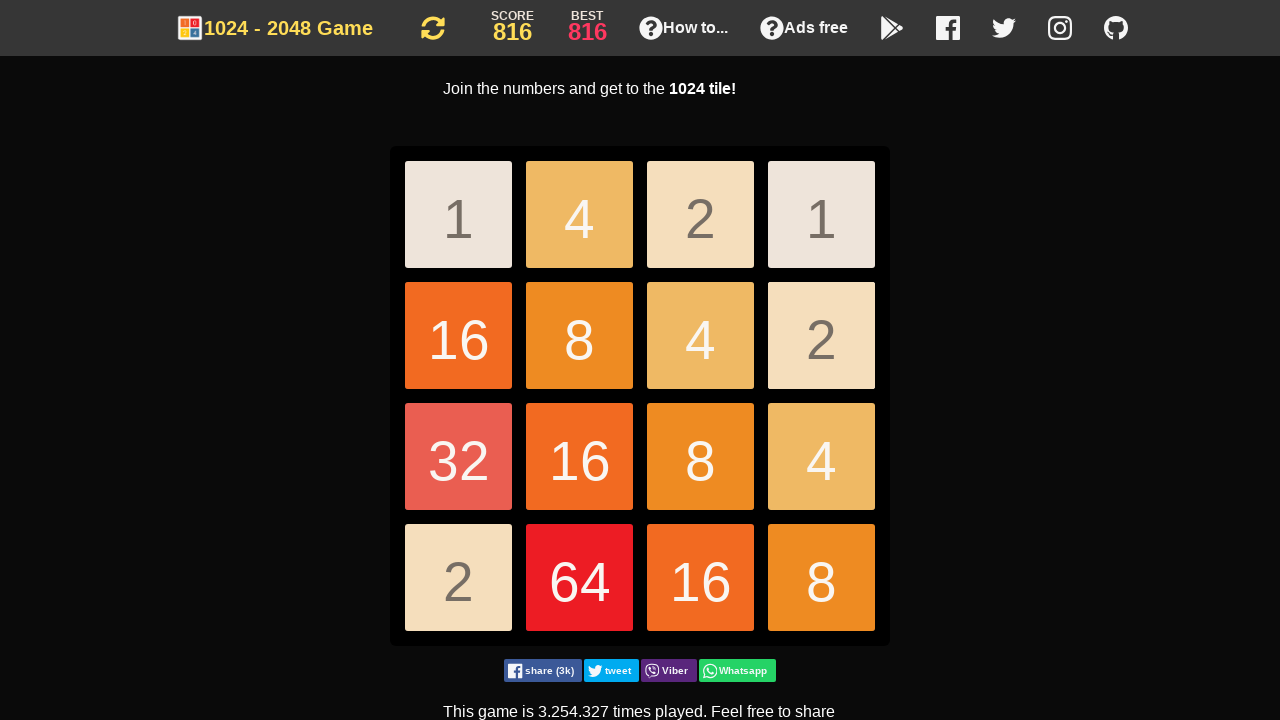

Pressed ArrowDown key
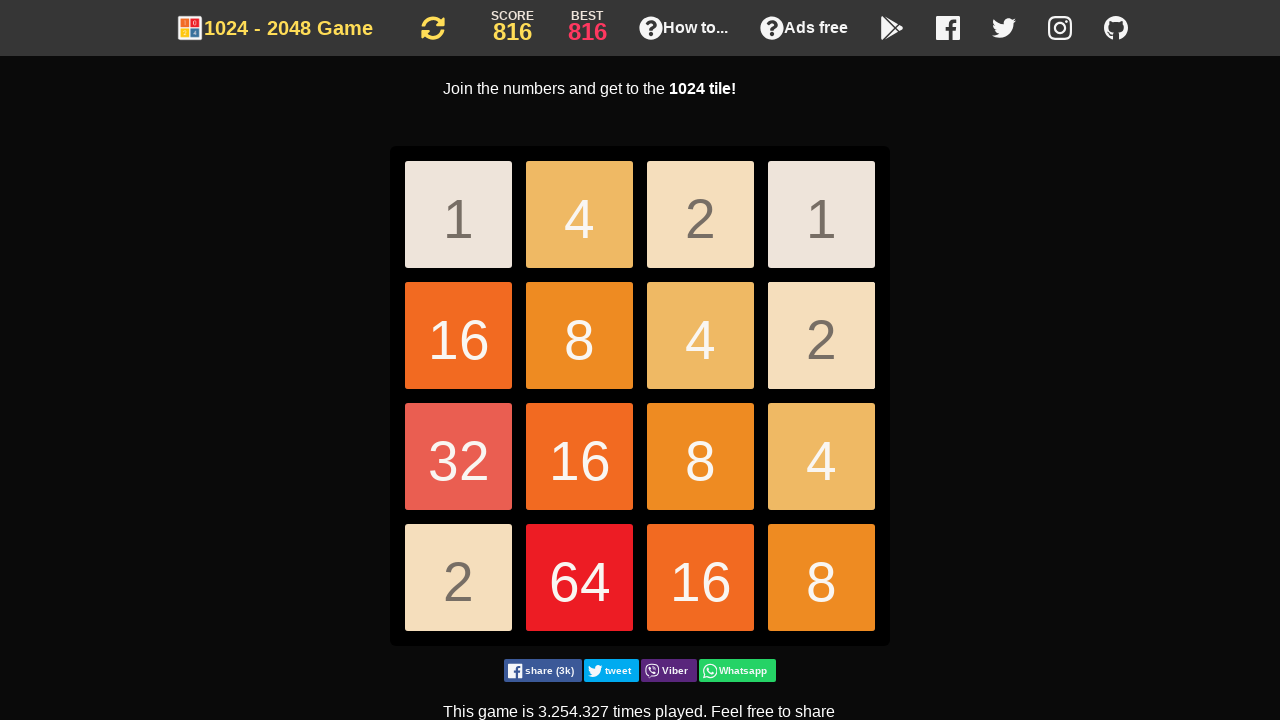

Pressed ArrowDown key
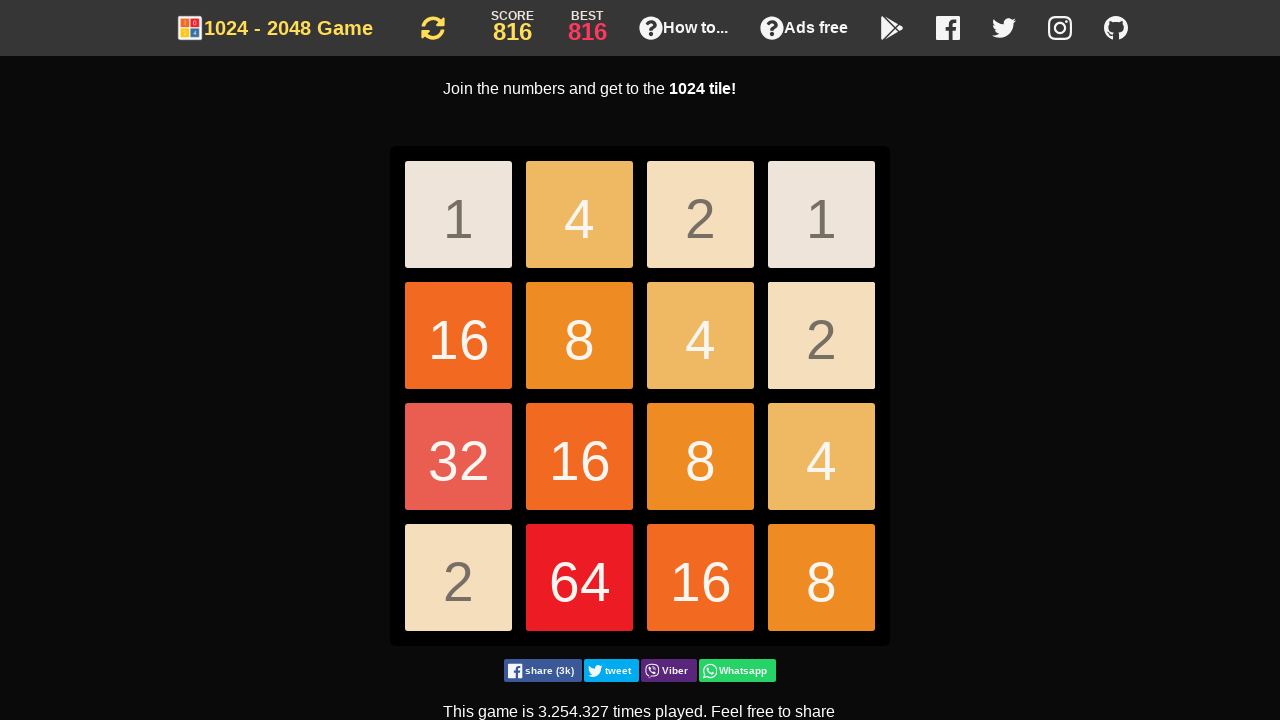

Pressed ArrowDown key
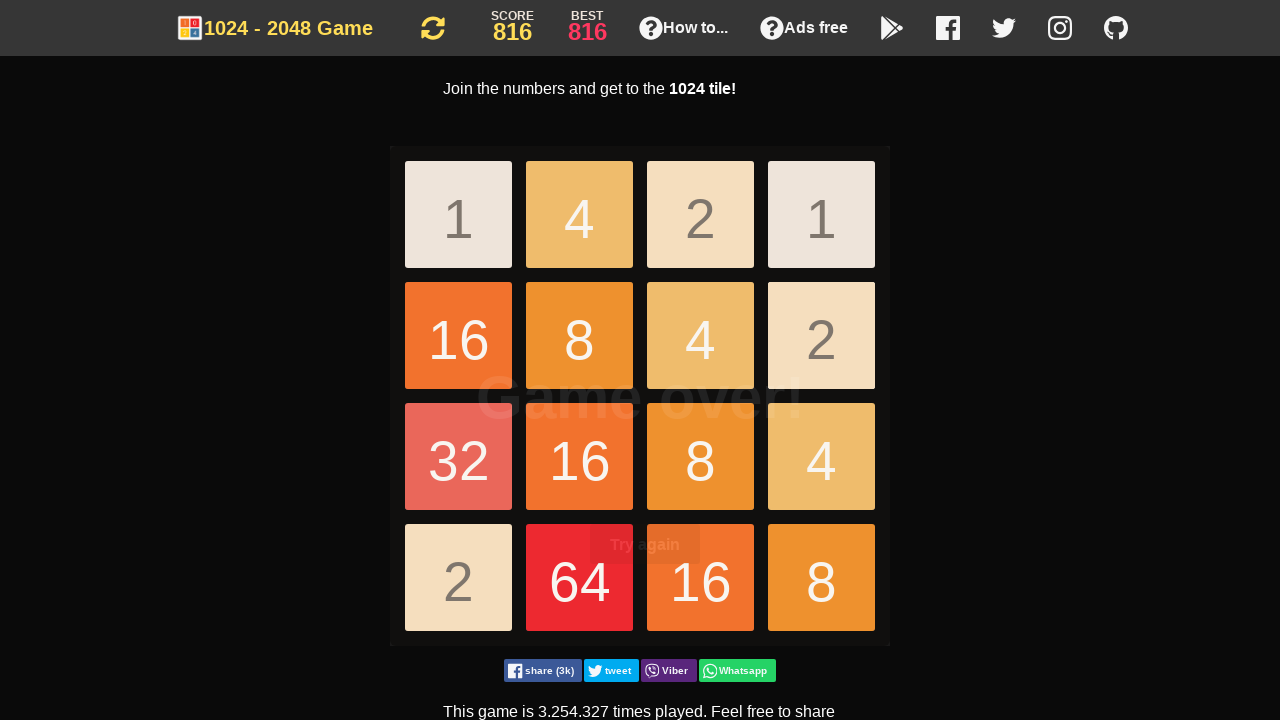

Pressed ArrowDown key
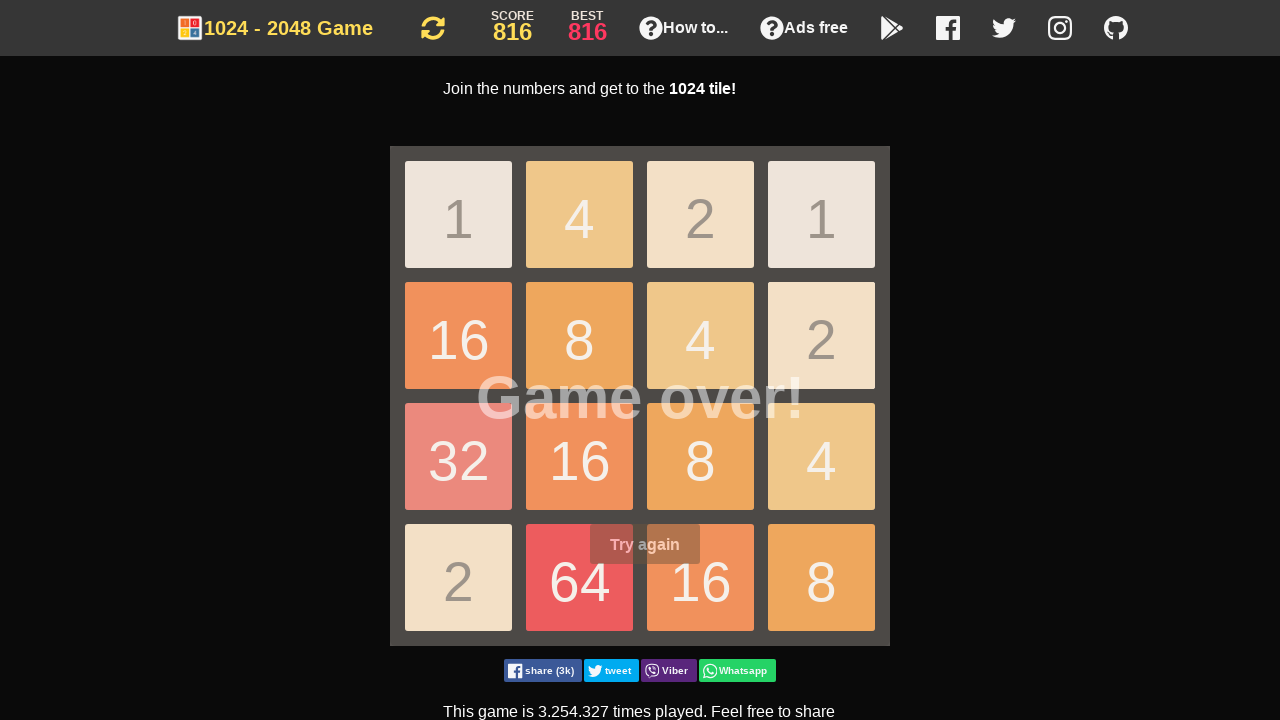

Pressed ArrowLeft key
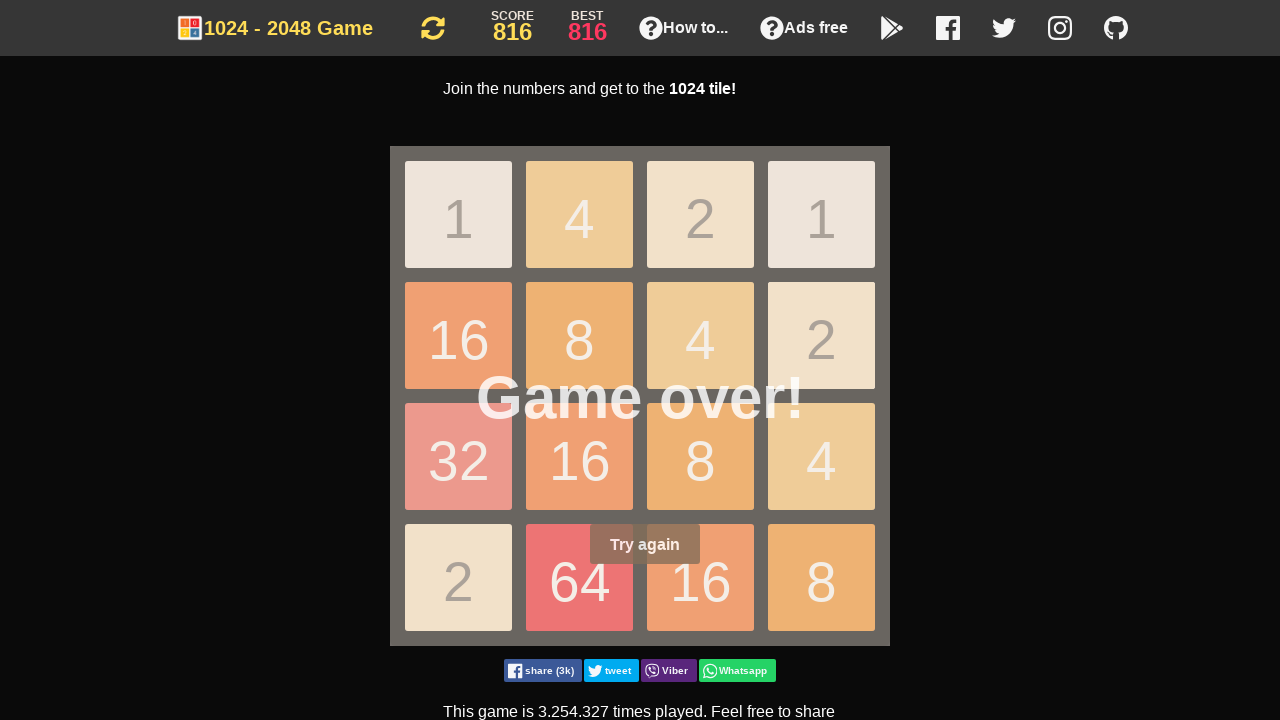

Pressed ArrowDown key
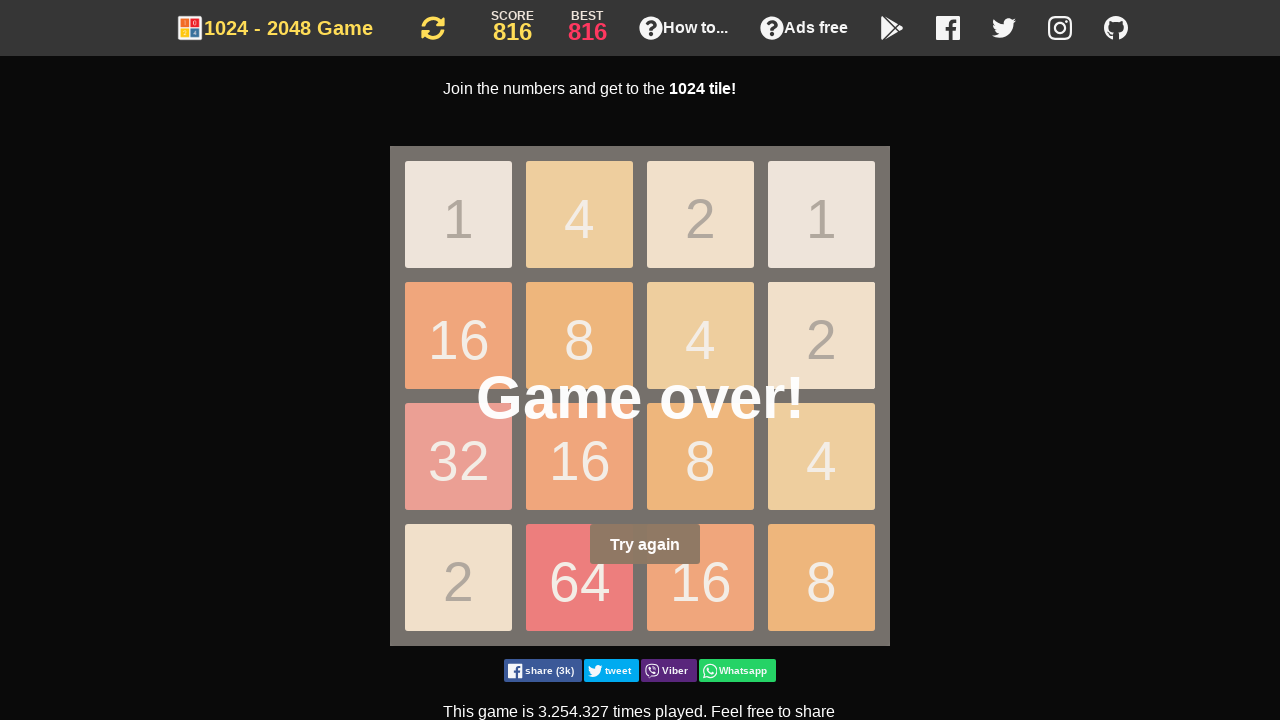

Pressed ArrowDown key
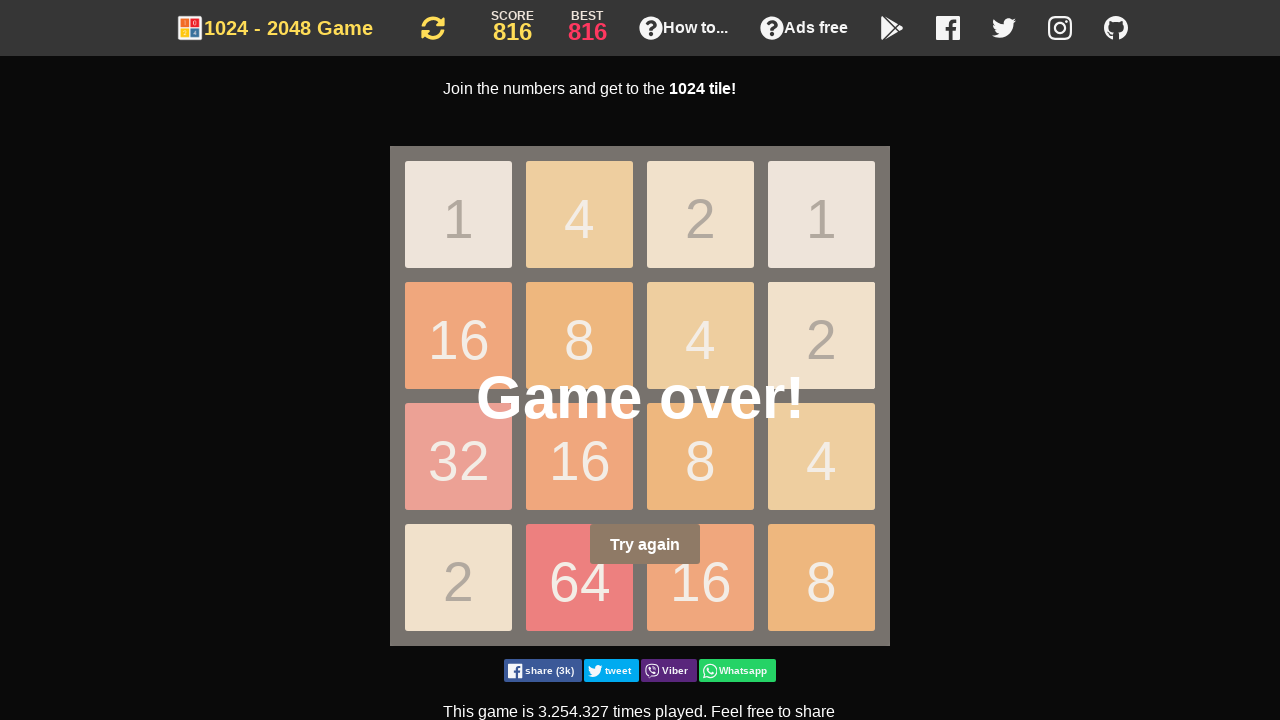

Pressed ArrowDown key
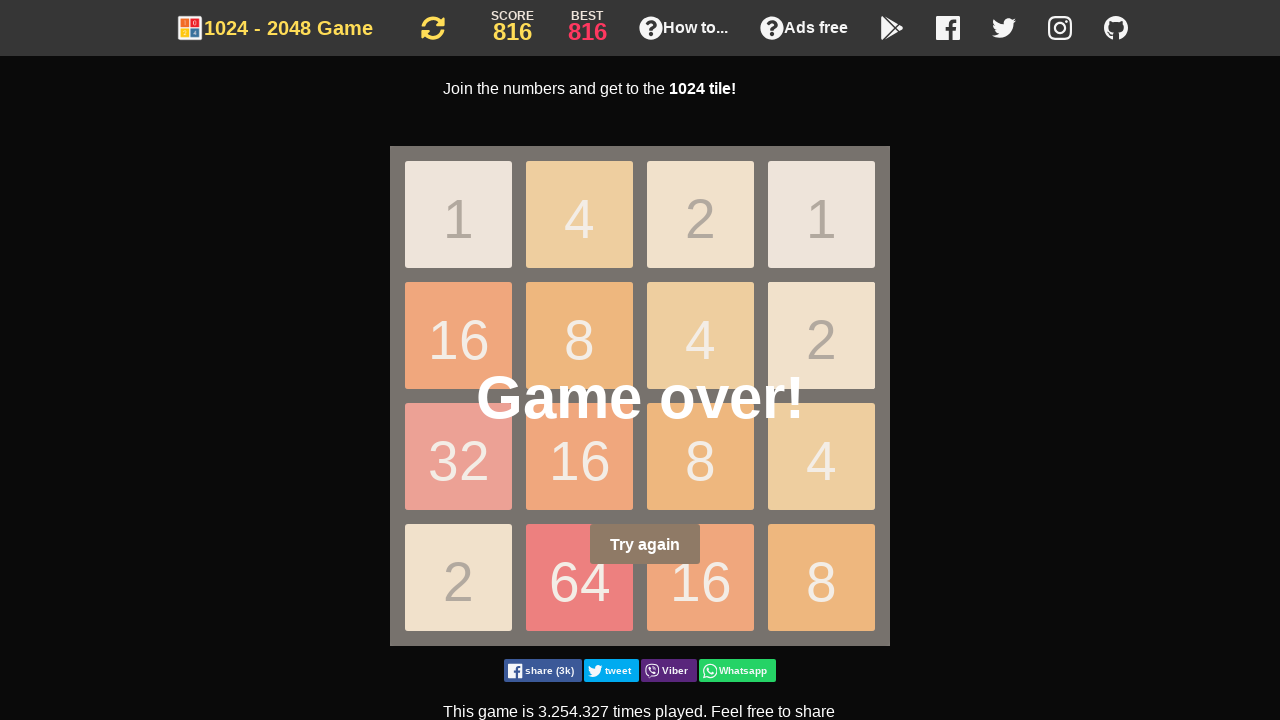

Pressed ArrowDown key
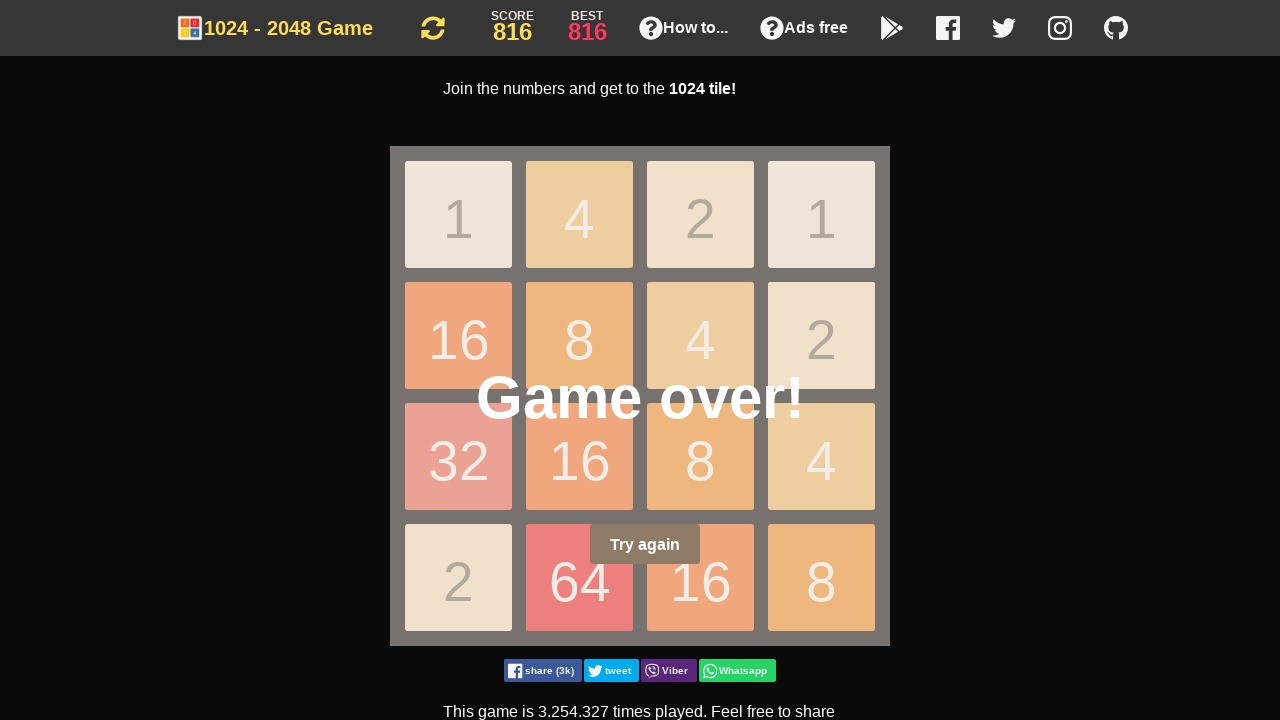

Pressed ArrowDown key
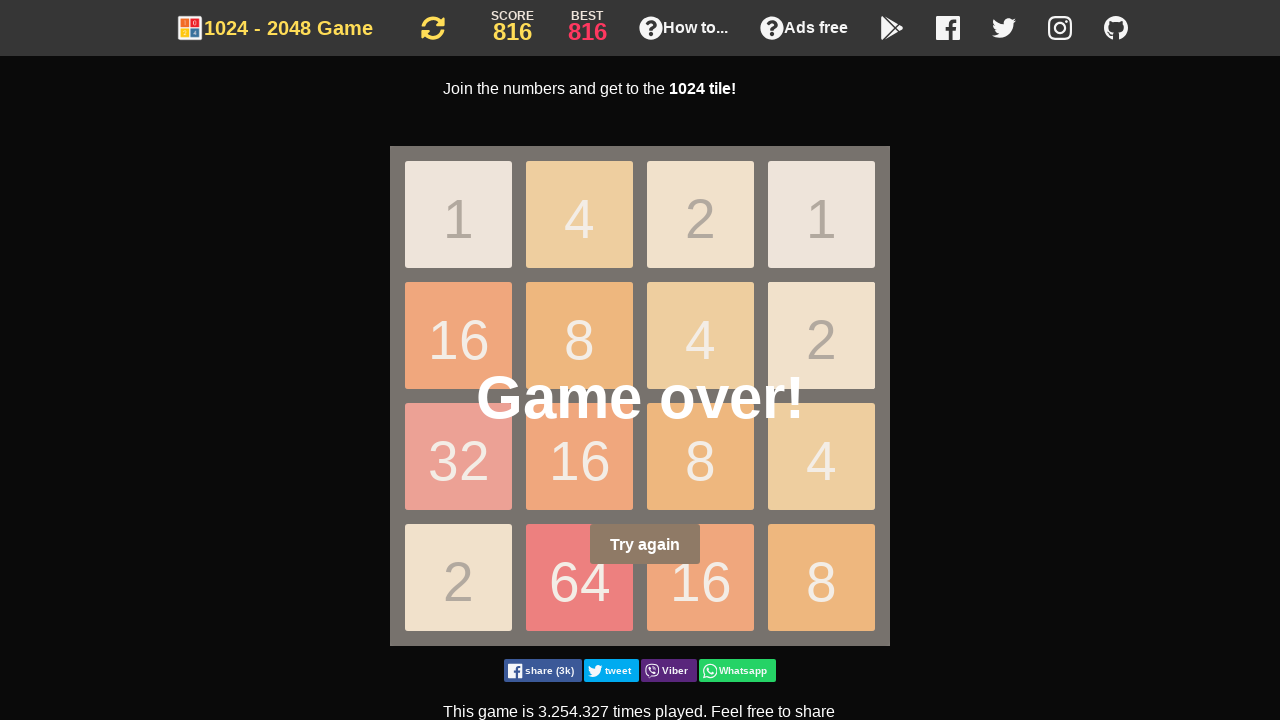

Pressed ArrowDown key
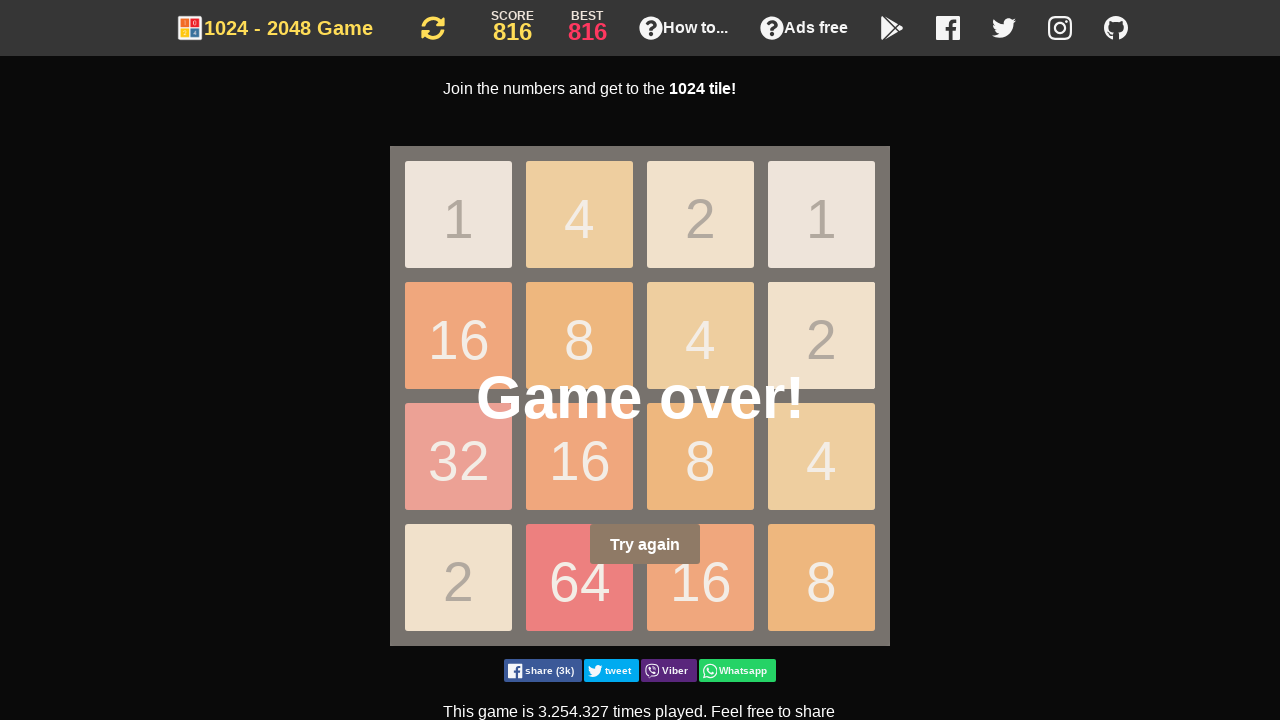

Pressed ArrowDown key
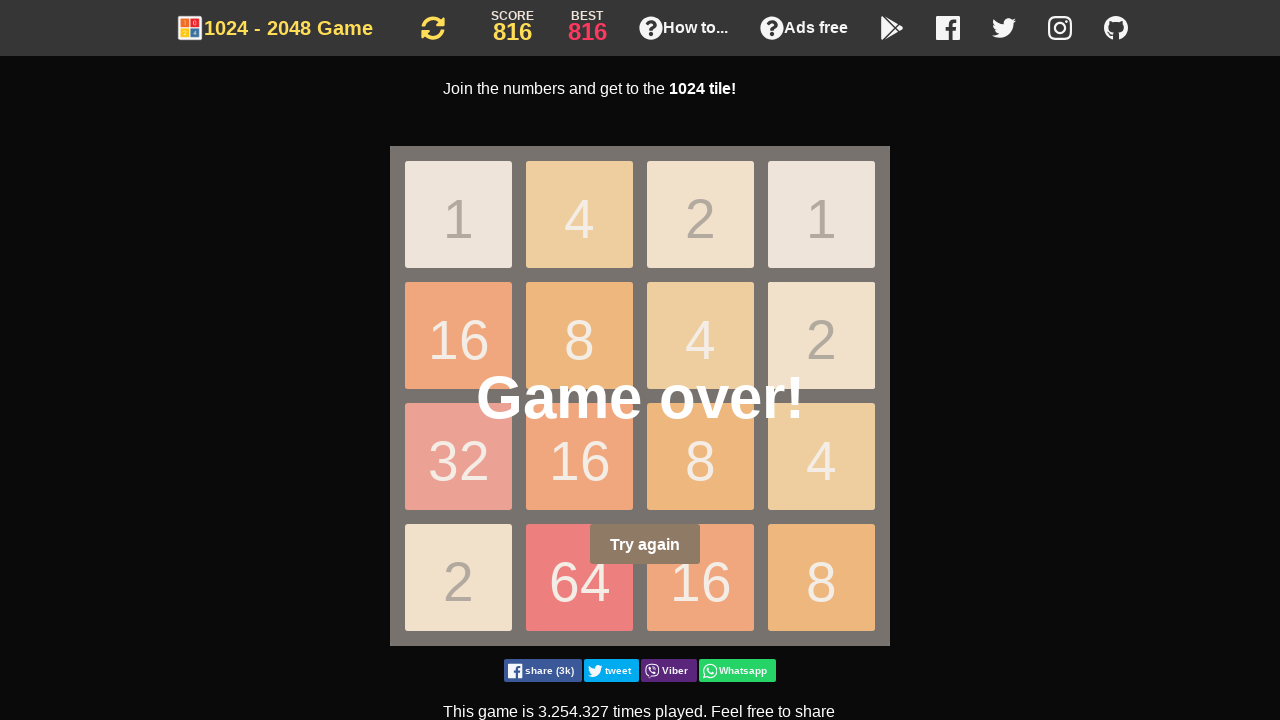

Pressed ArrowDown key
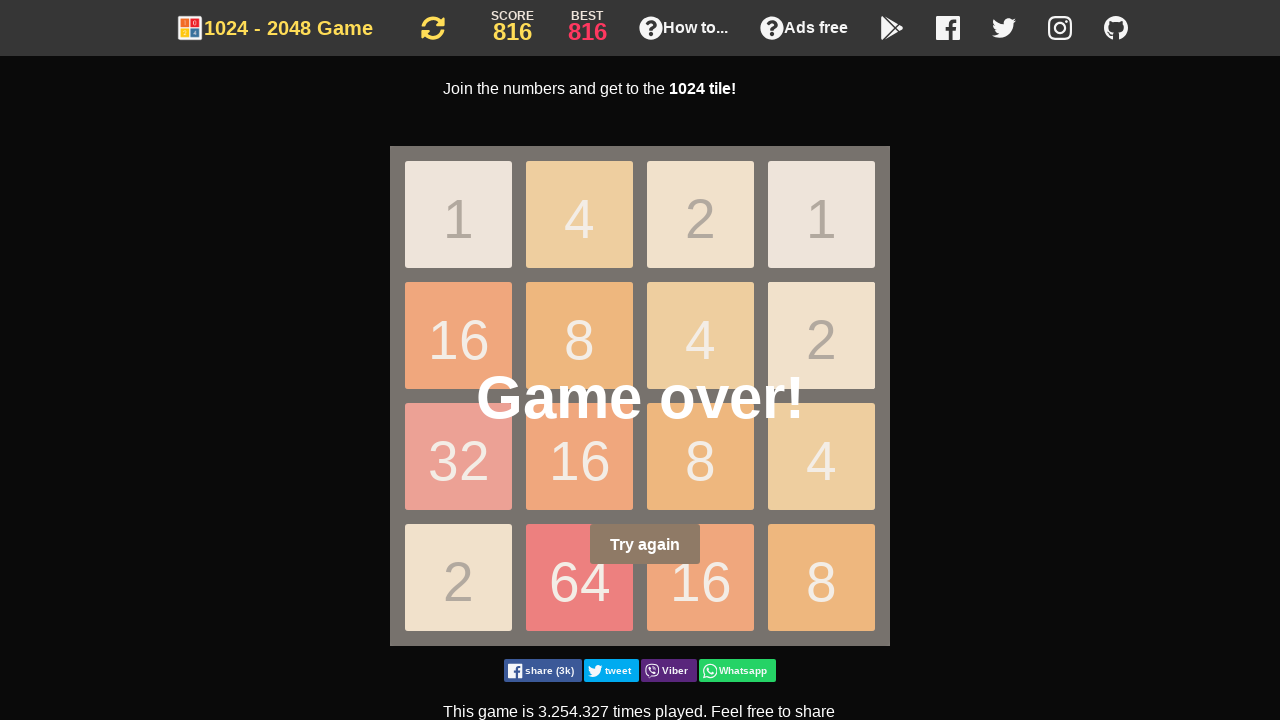

Pressed ArrowDown key
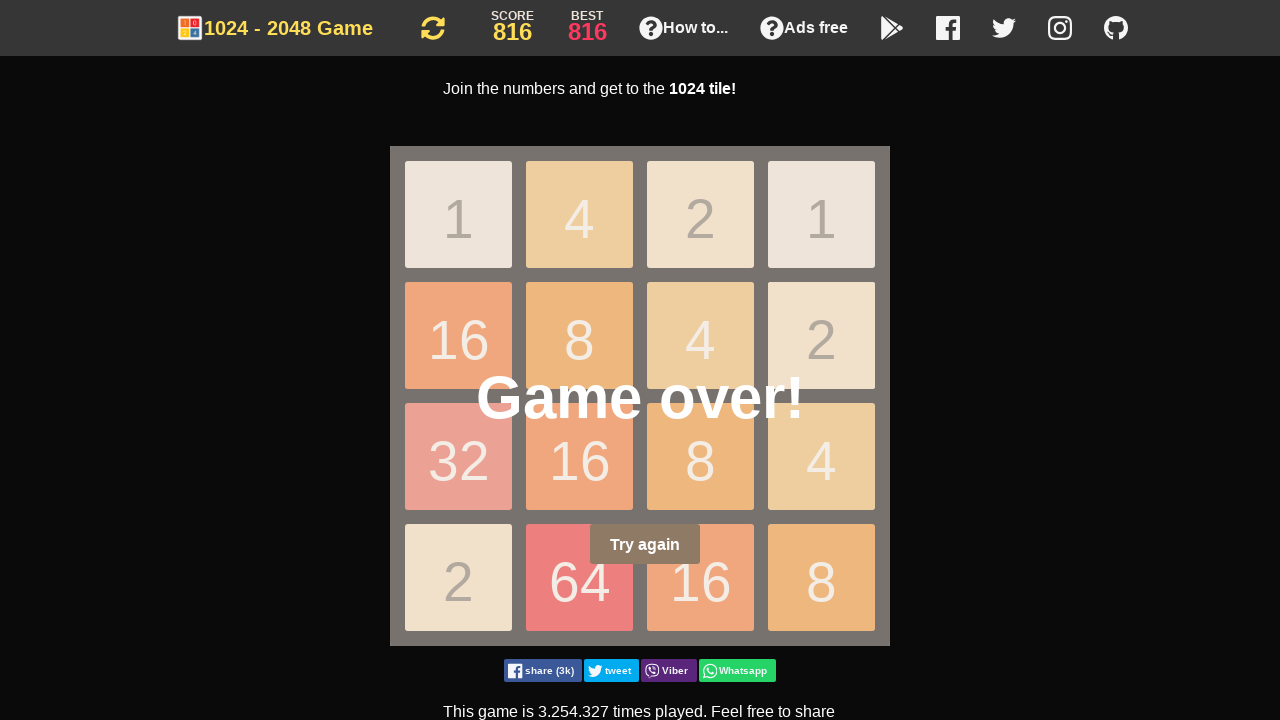

Pressed ArrowDown key
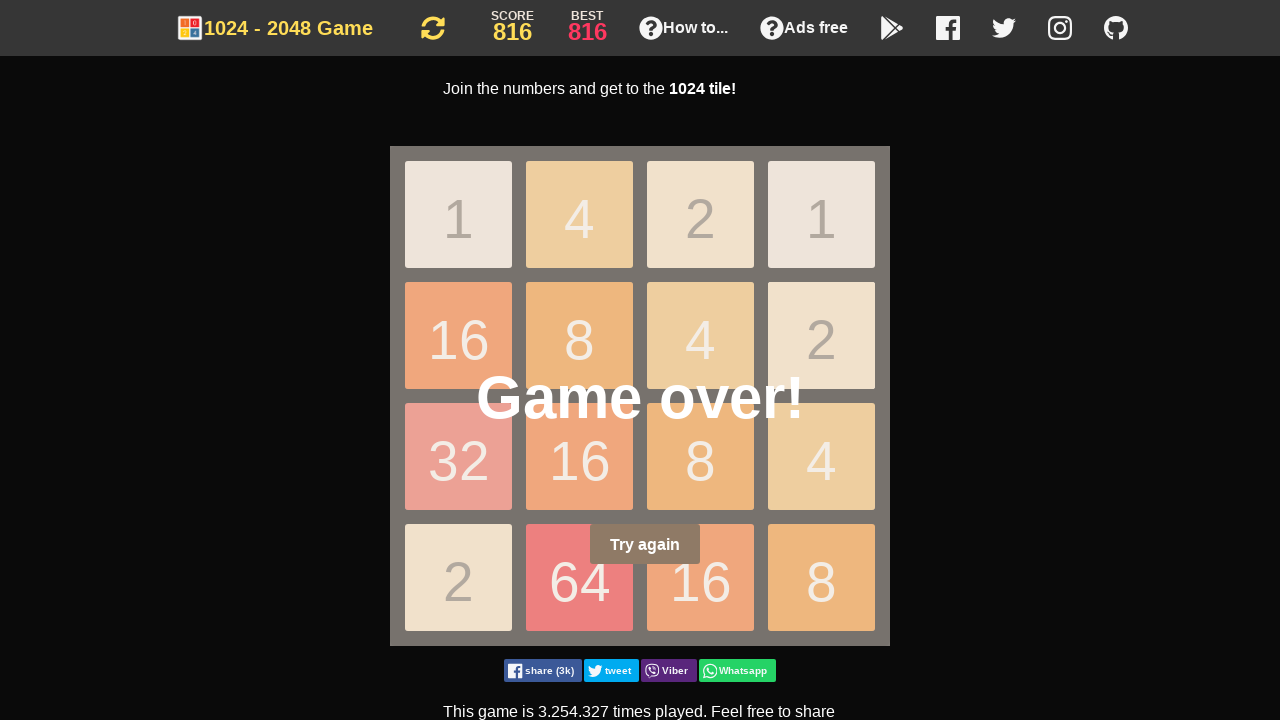

Pressed ArrowLeft key
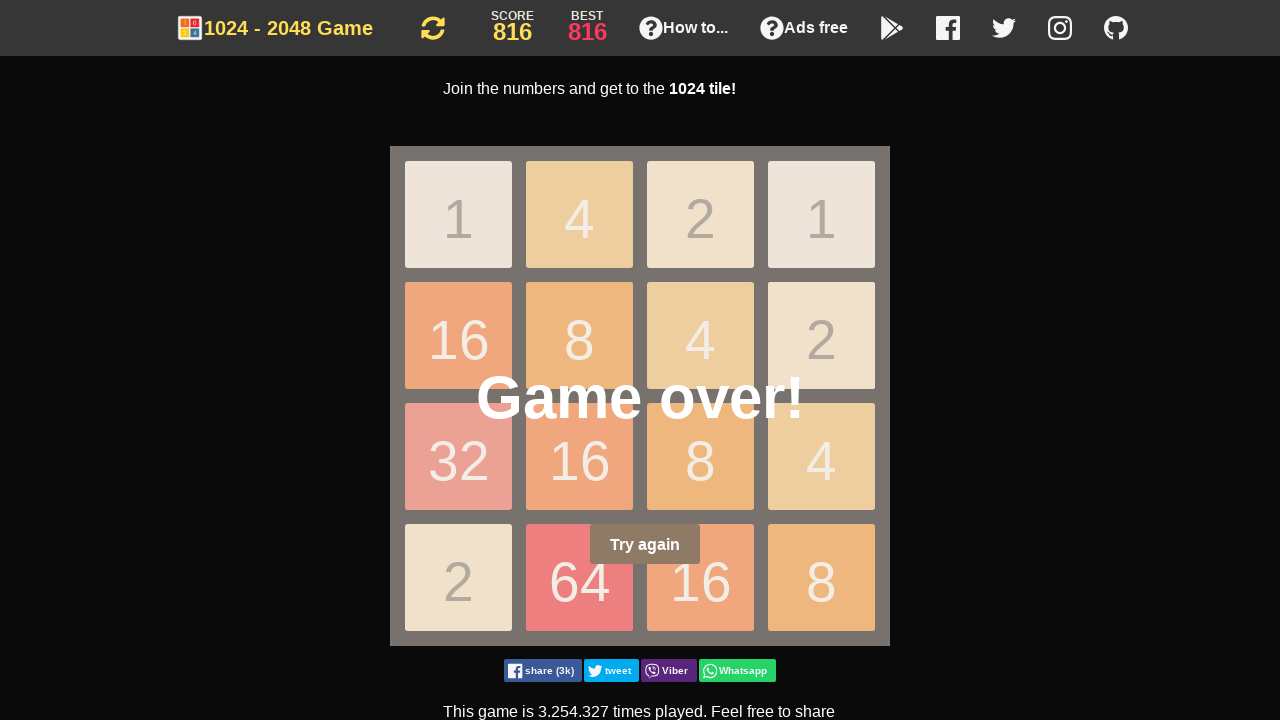

Pressed ArrowDown key
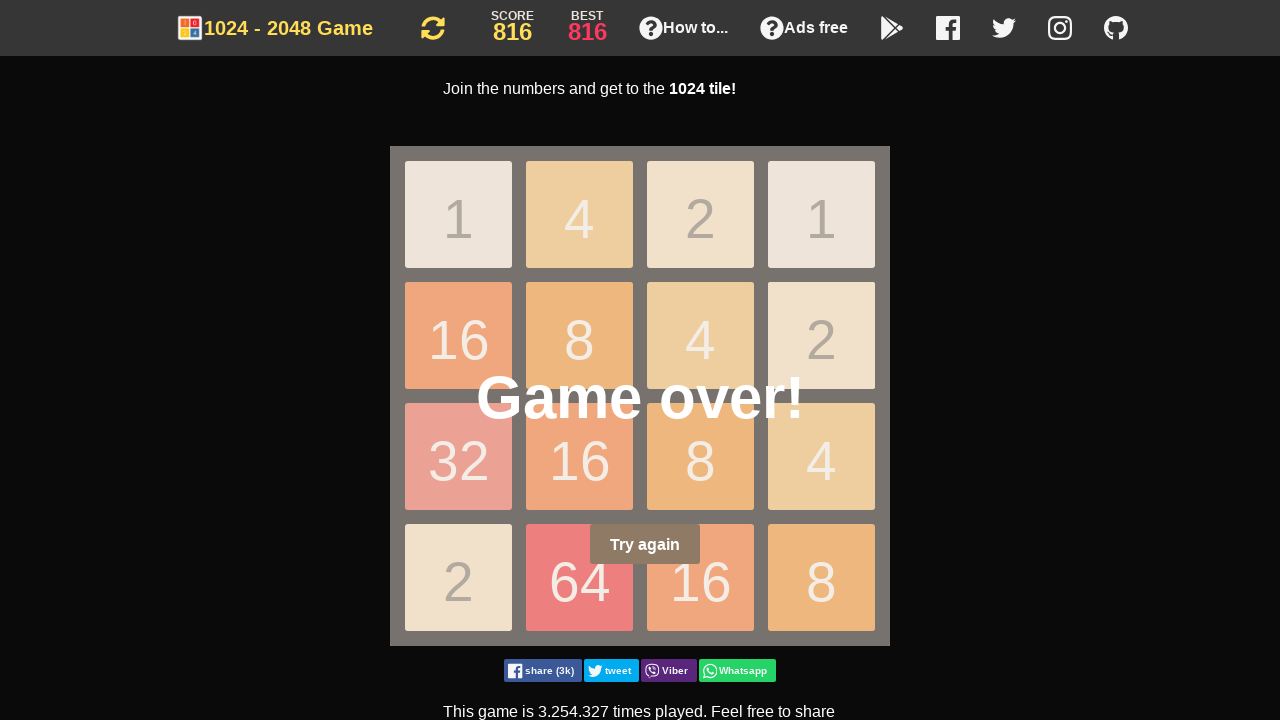

Pressed ArrowDown key
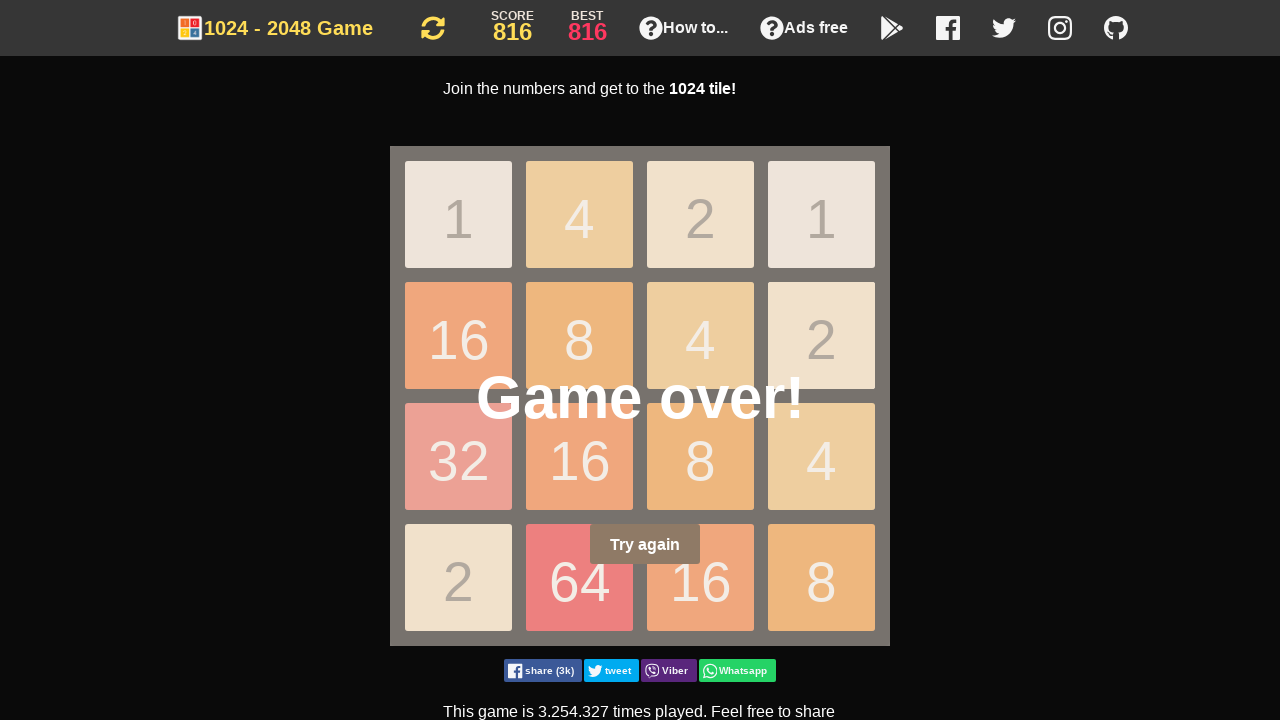

Pressed ArrowDown key
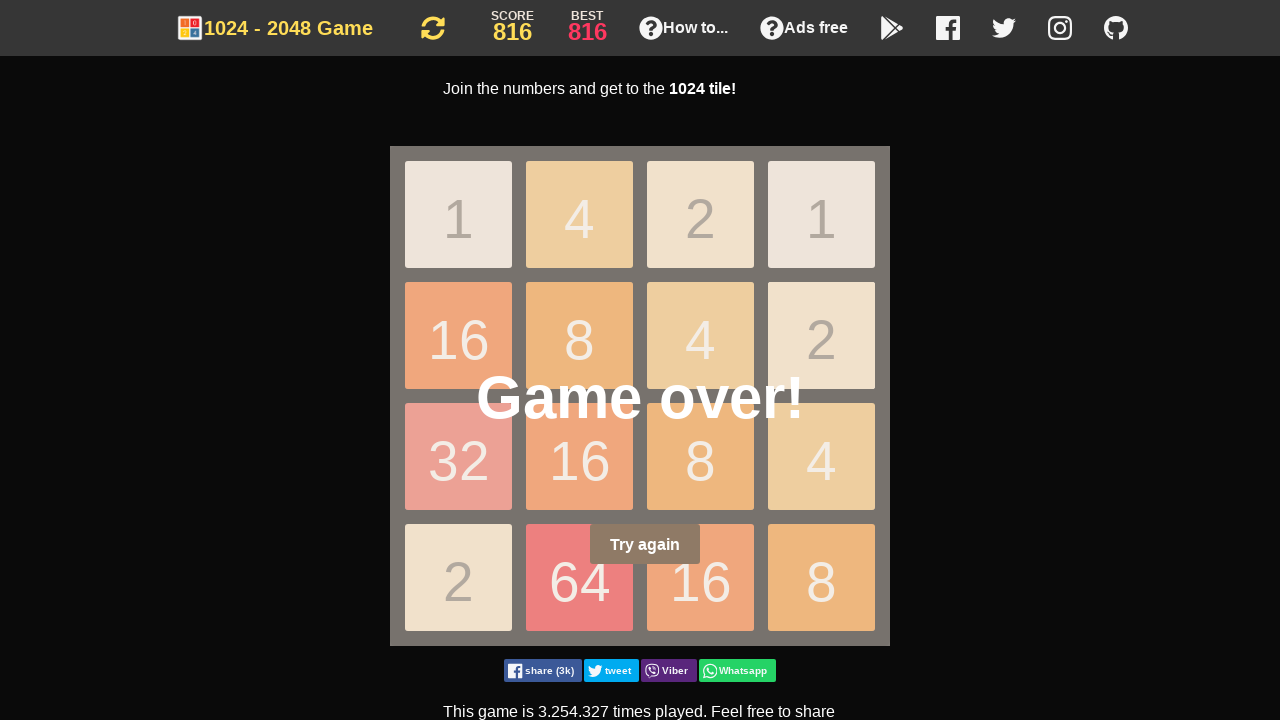

Pressed ArrowDown key
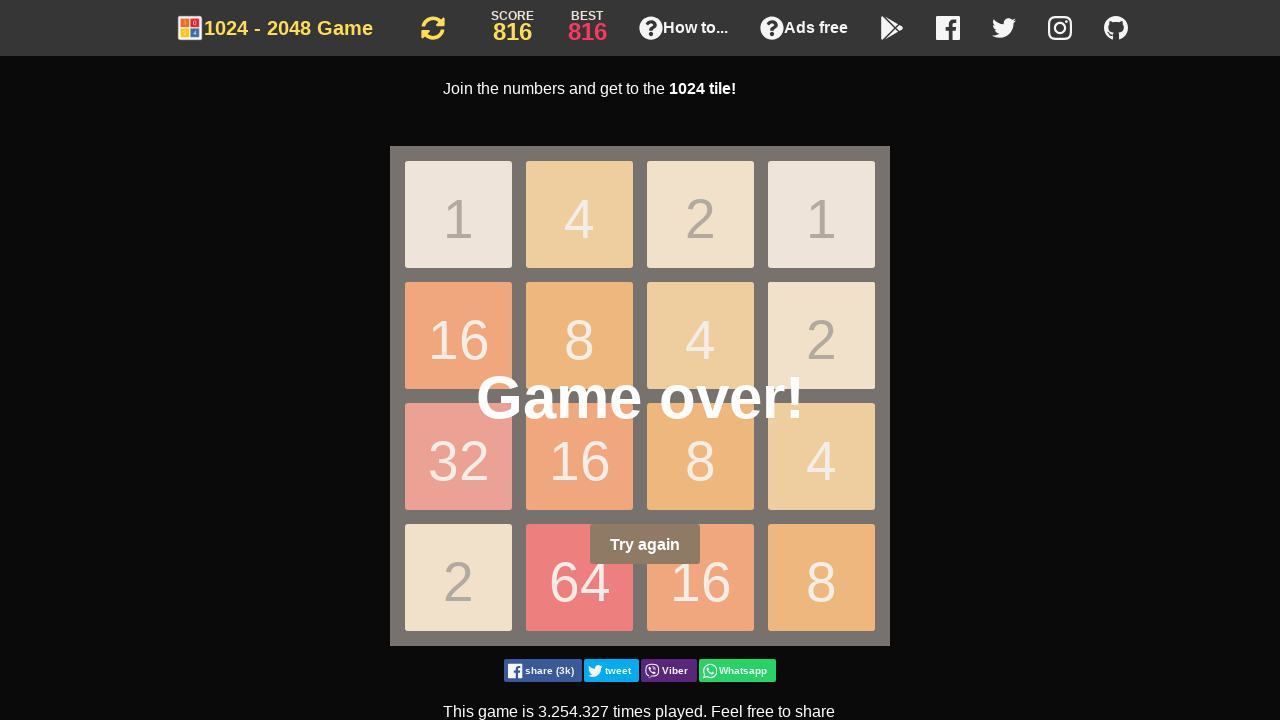

Pressed ArrowDown key
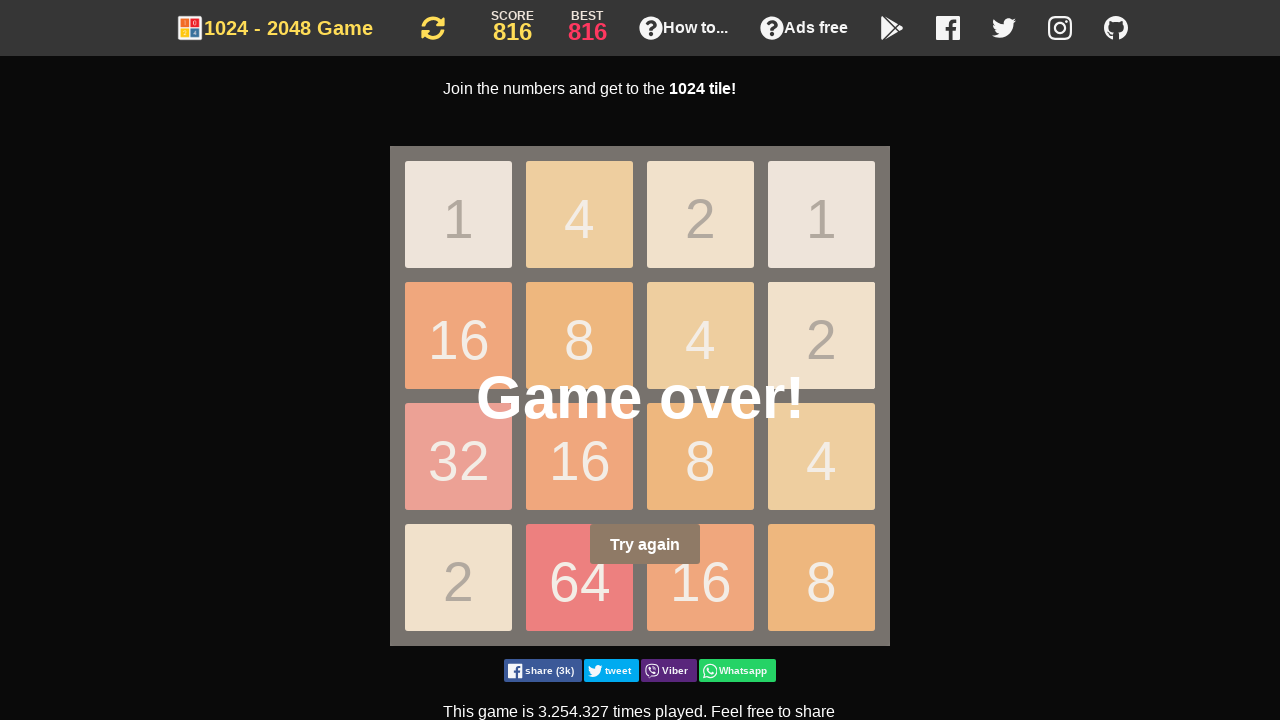

Pressed ArrowDown key
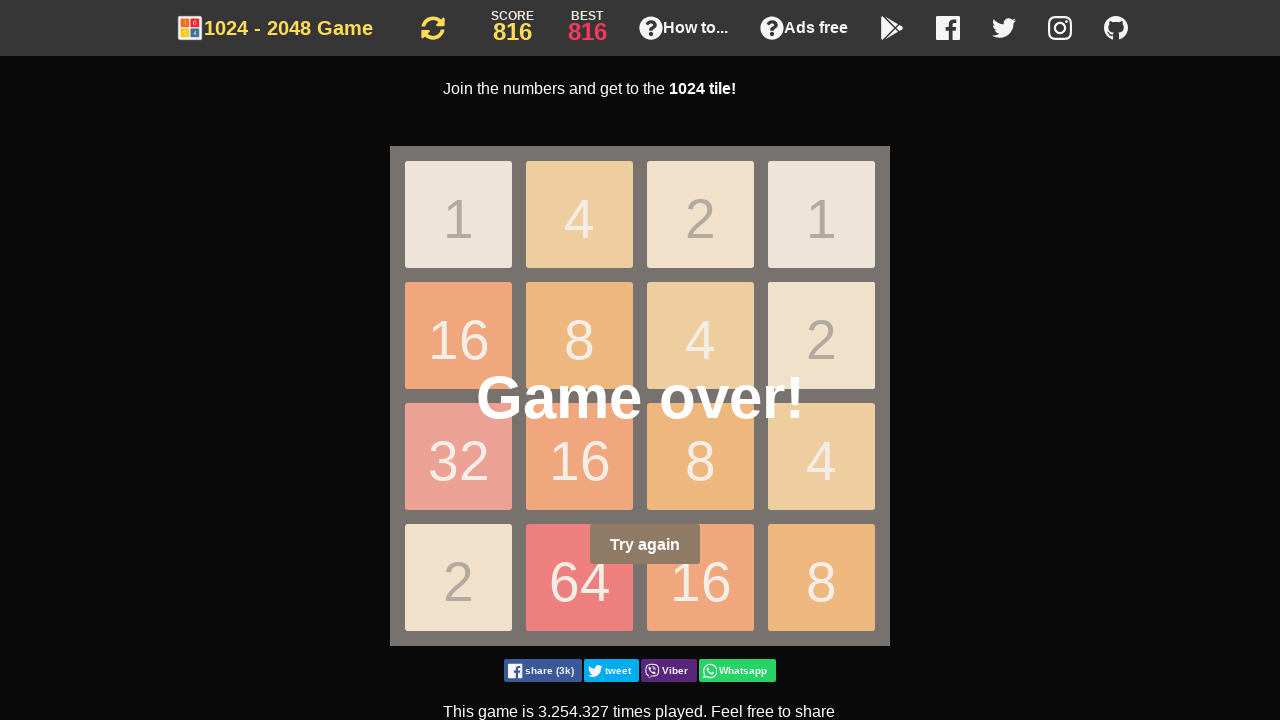

Pressed ArrowDown key
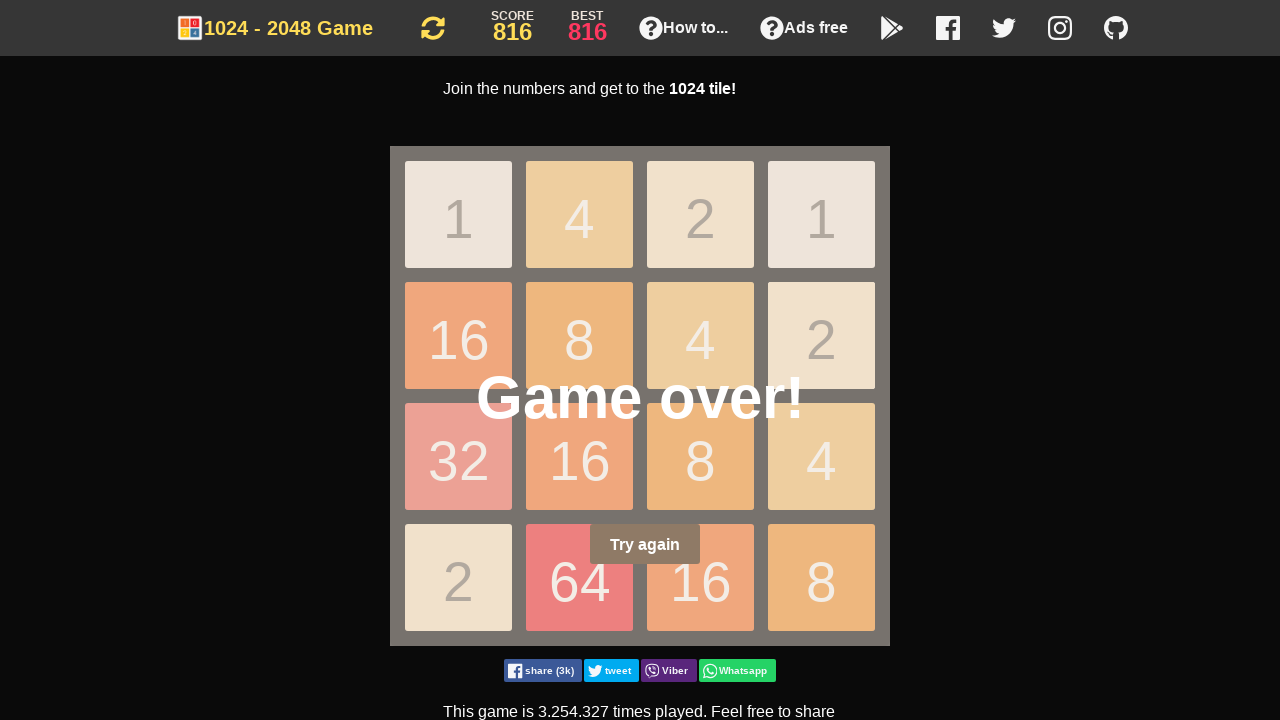

Pressed ArrowDown key
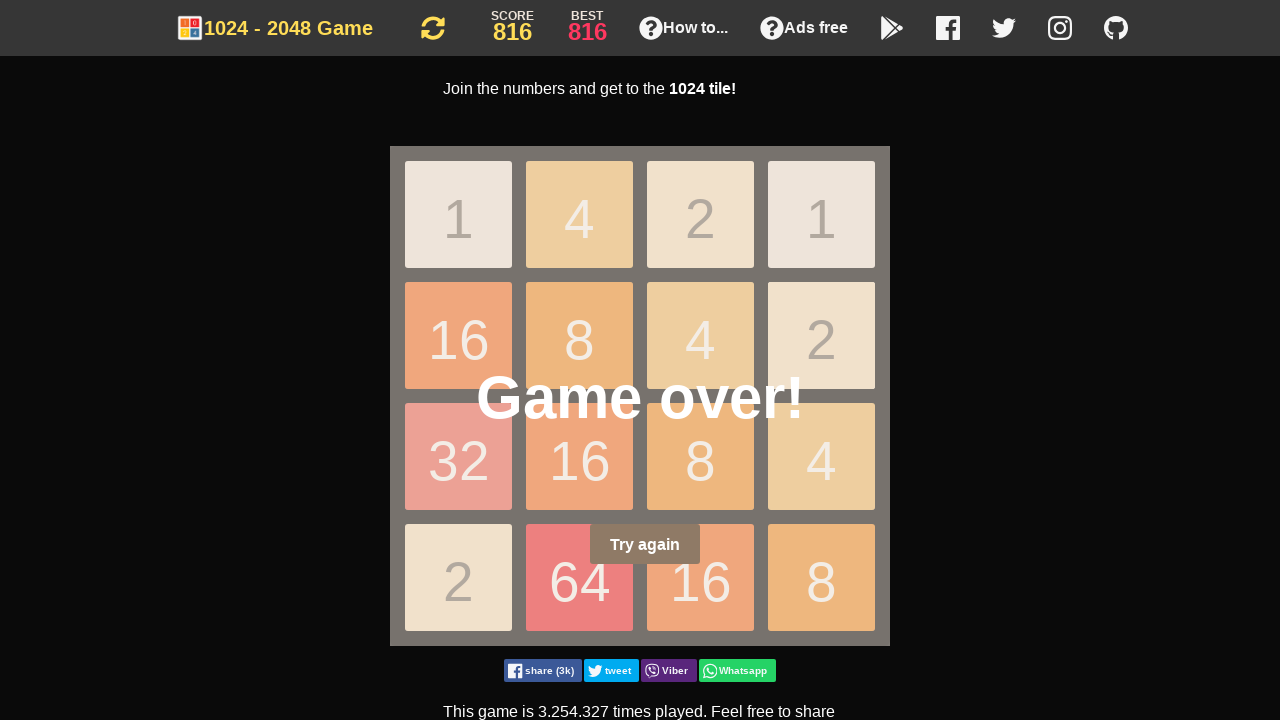

Pressed ArrowDown key
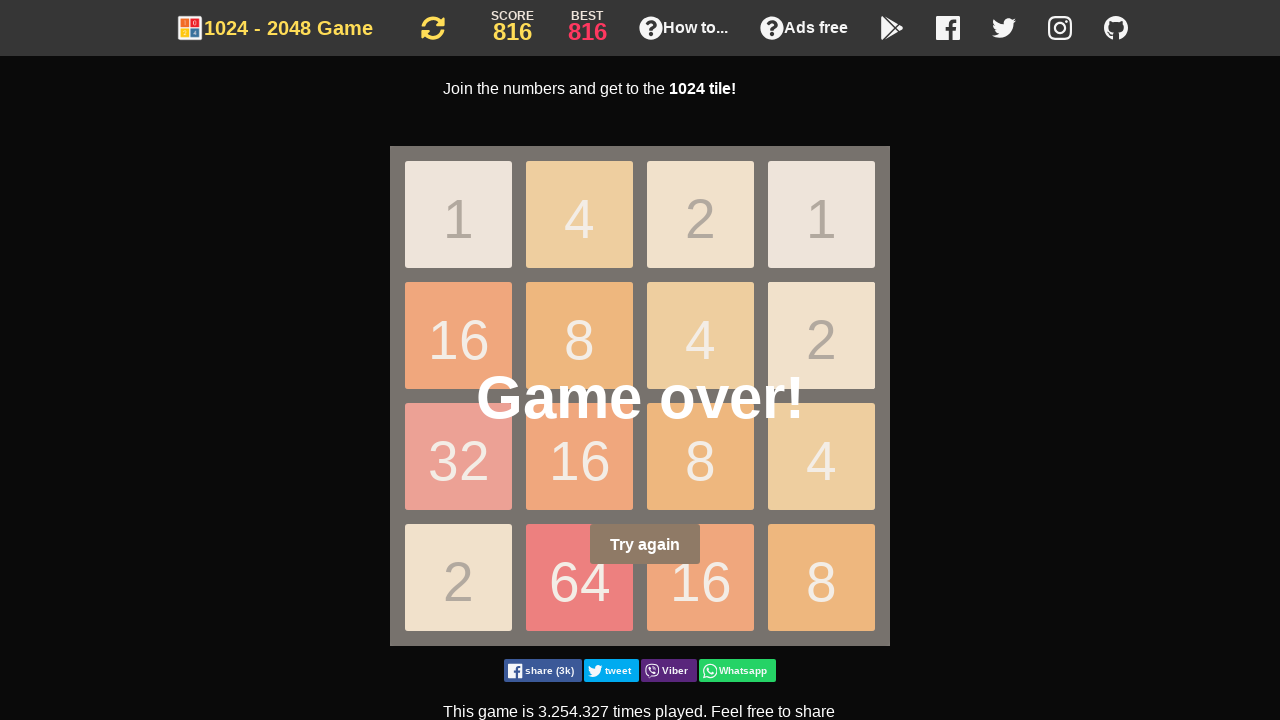

Pressed ArrowDown key
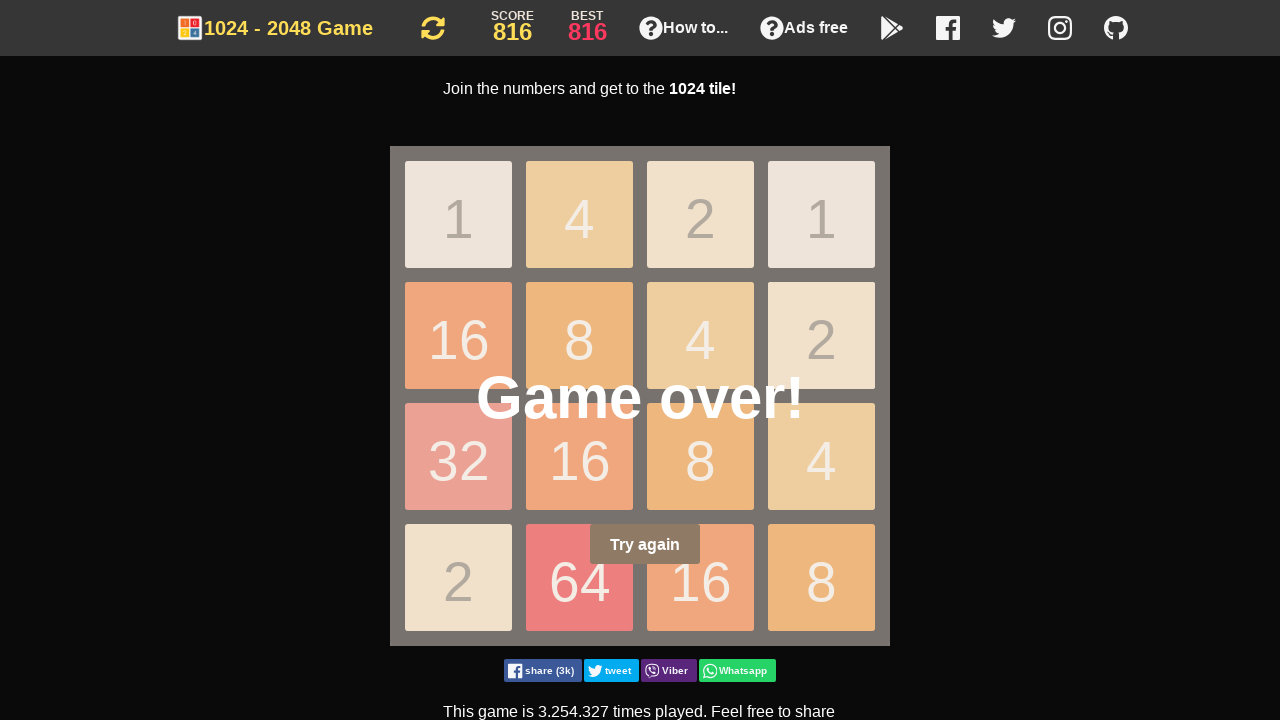

Pressed ArrowLeft key
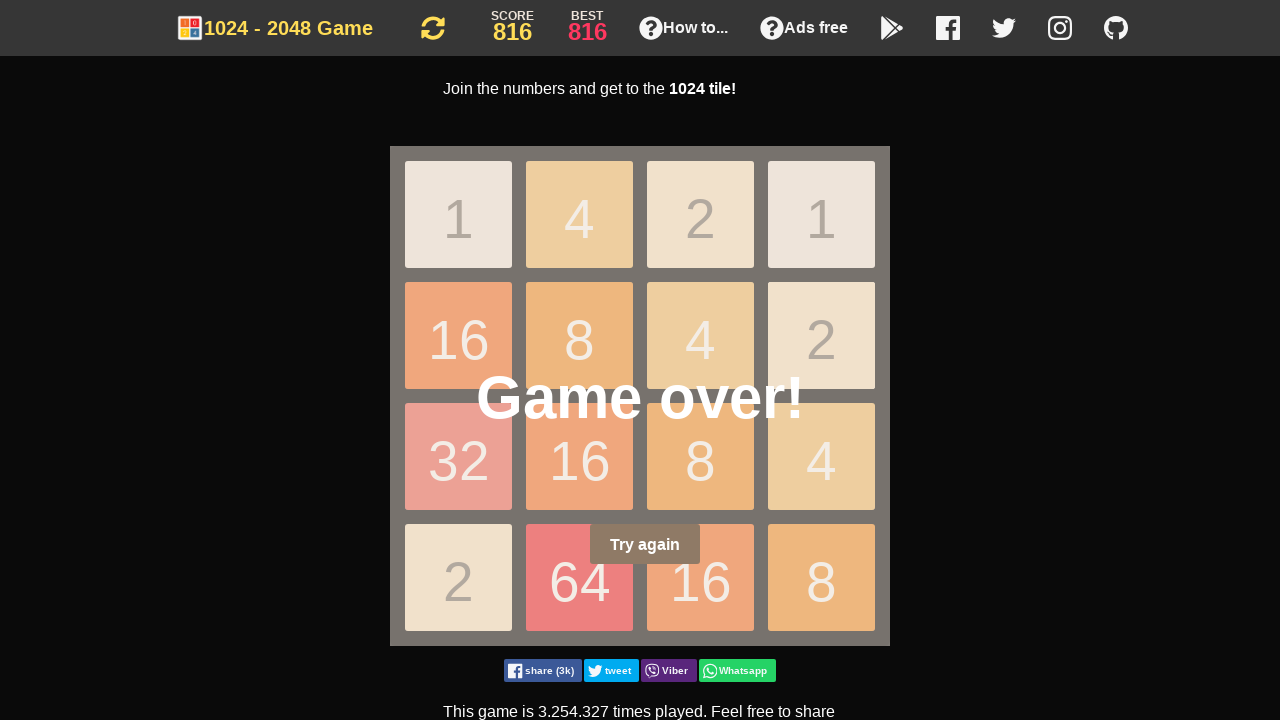

Pressed ArrowDown key
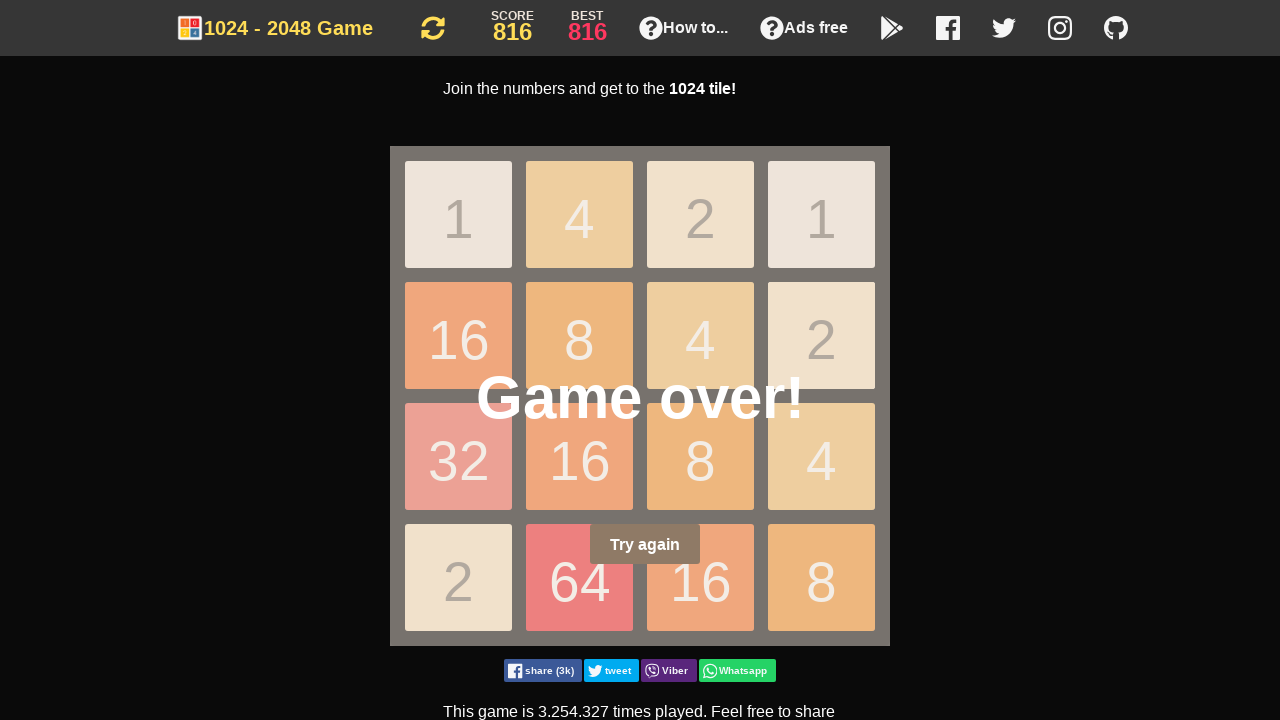

Pressed ArrowDown key
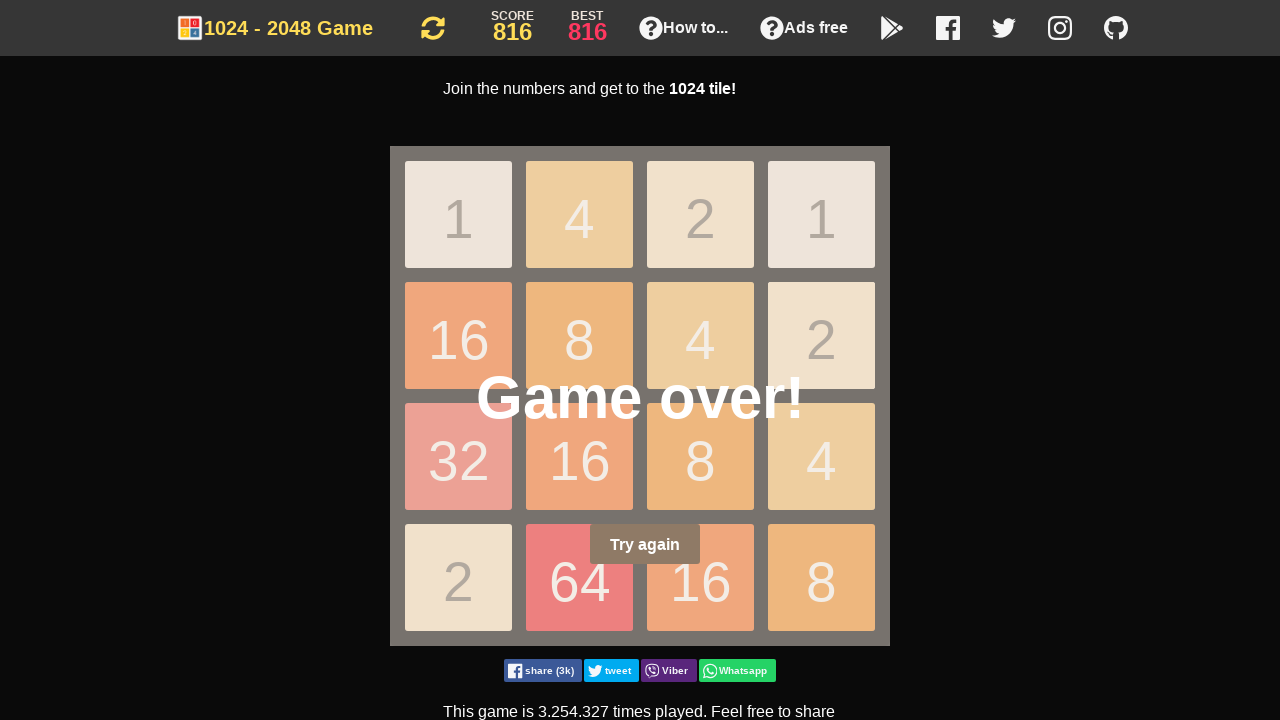

Pressed ArrowDown key
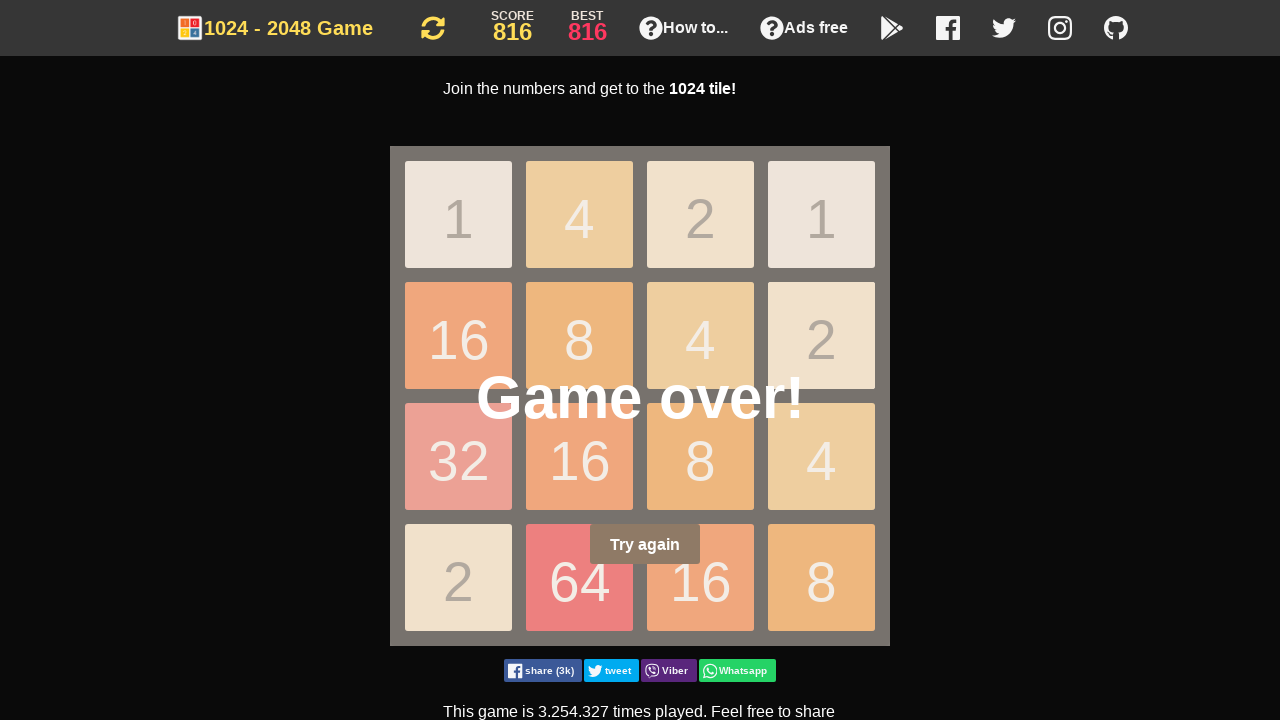

Pressed ArrowDown key
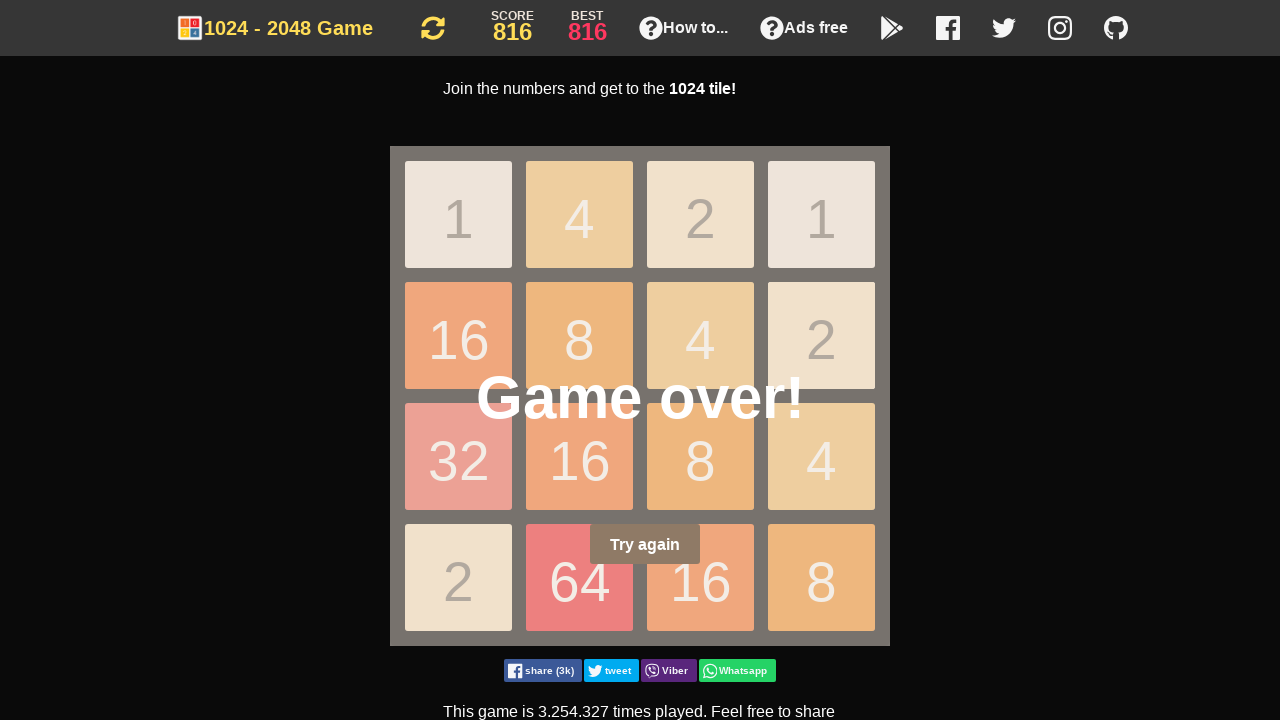

Pressed ArrowDown key
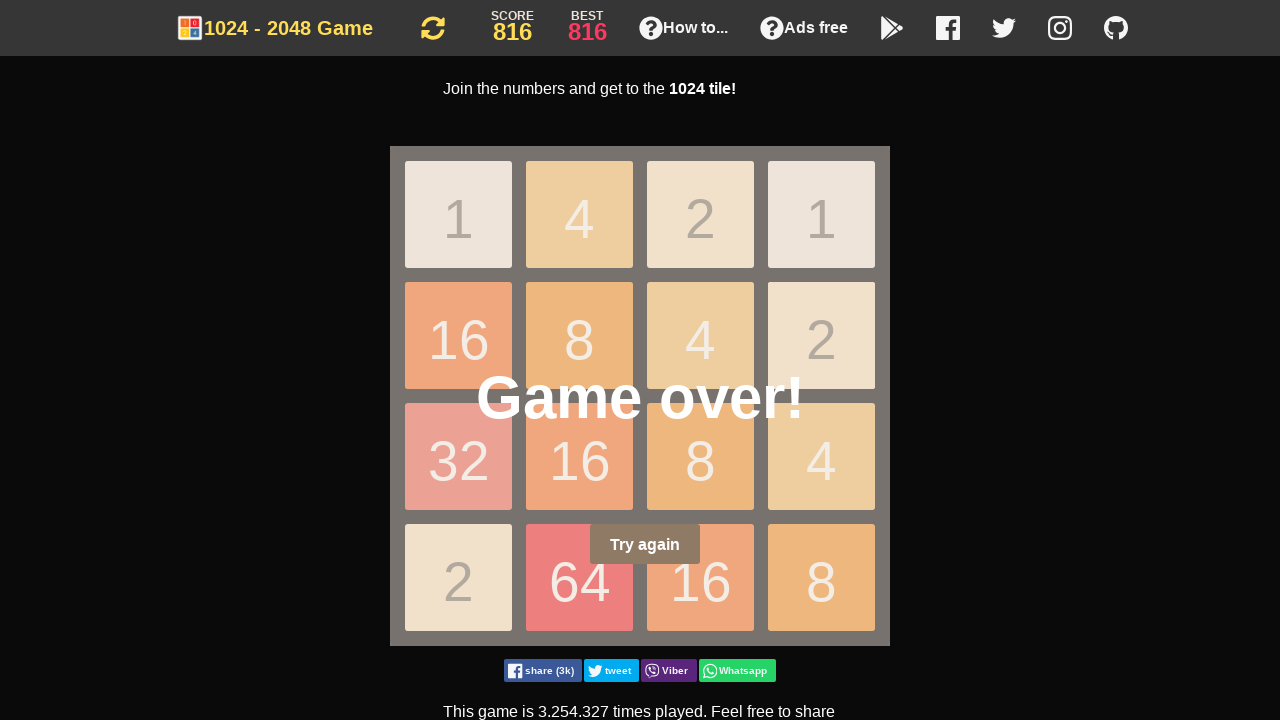

Pressed ArrowDown key
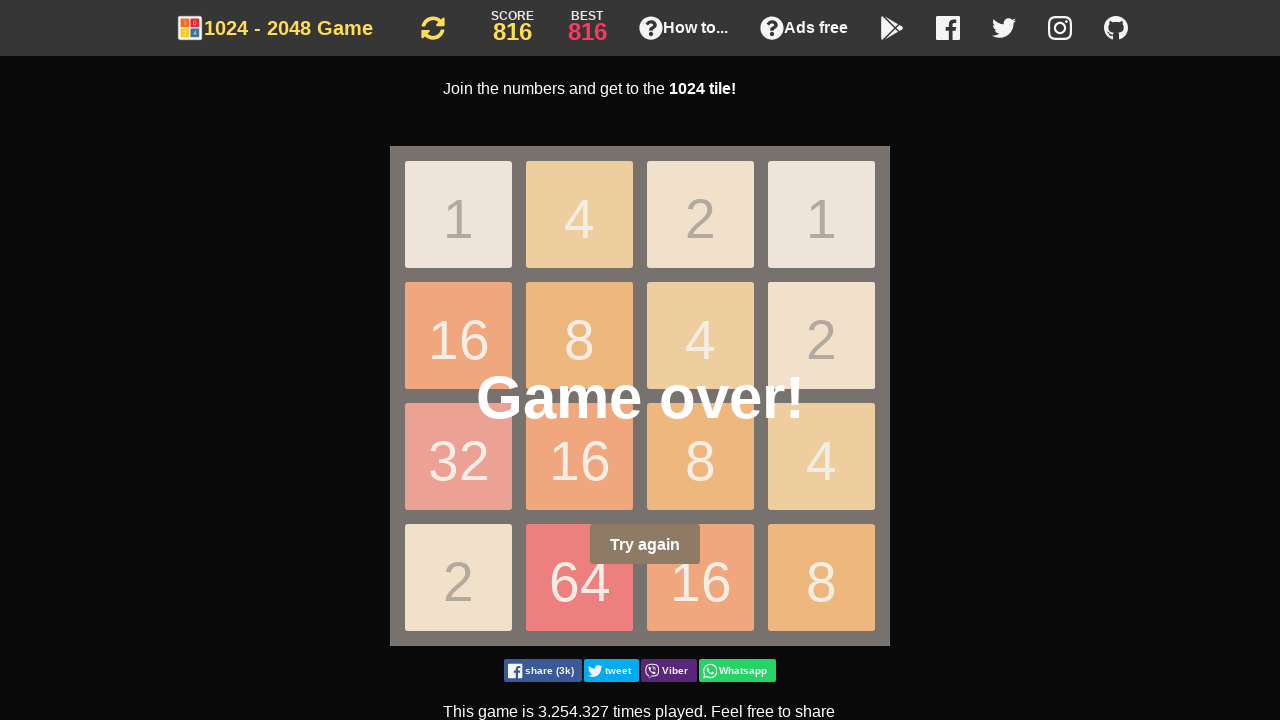

Pressed ArrowDown key
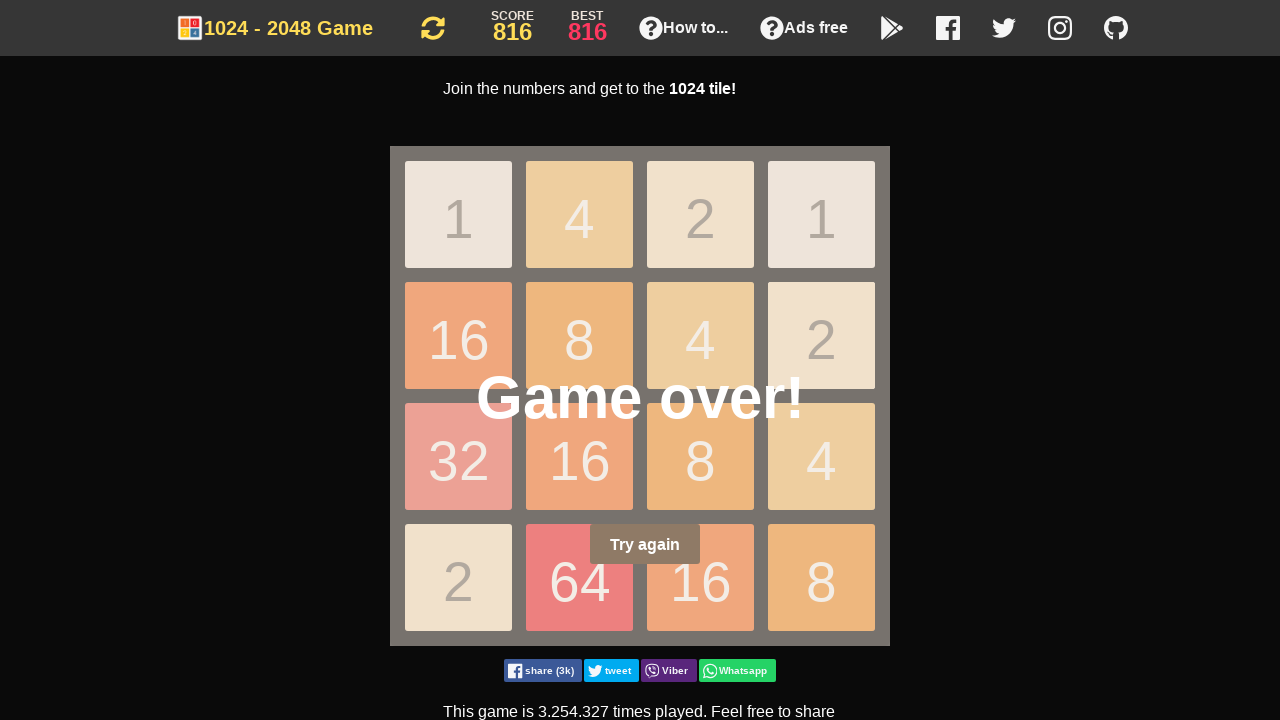

Pressed ArrowDown key
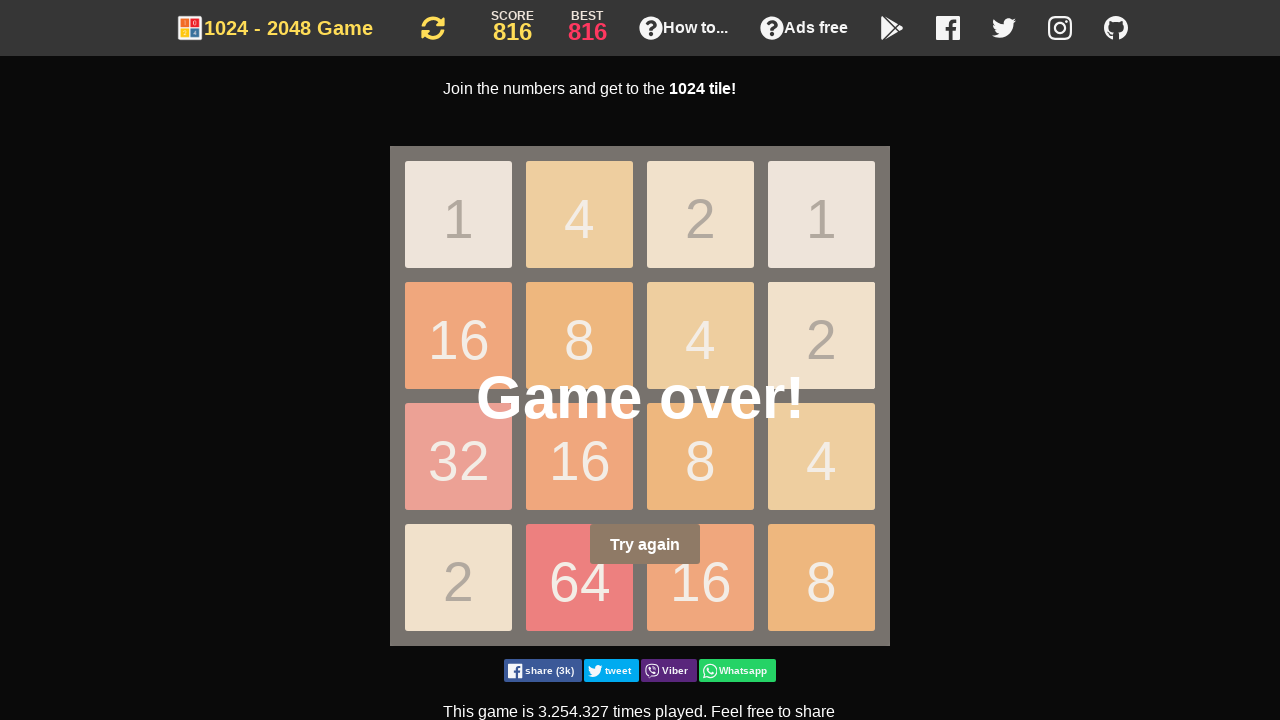

Pressed ArrowDown key
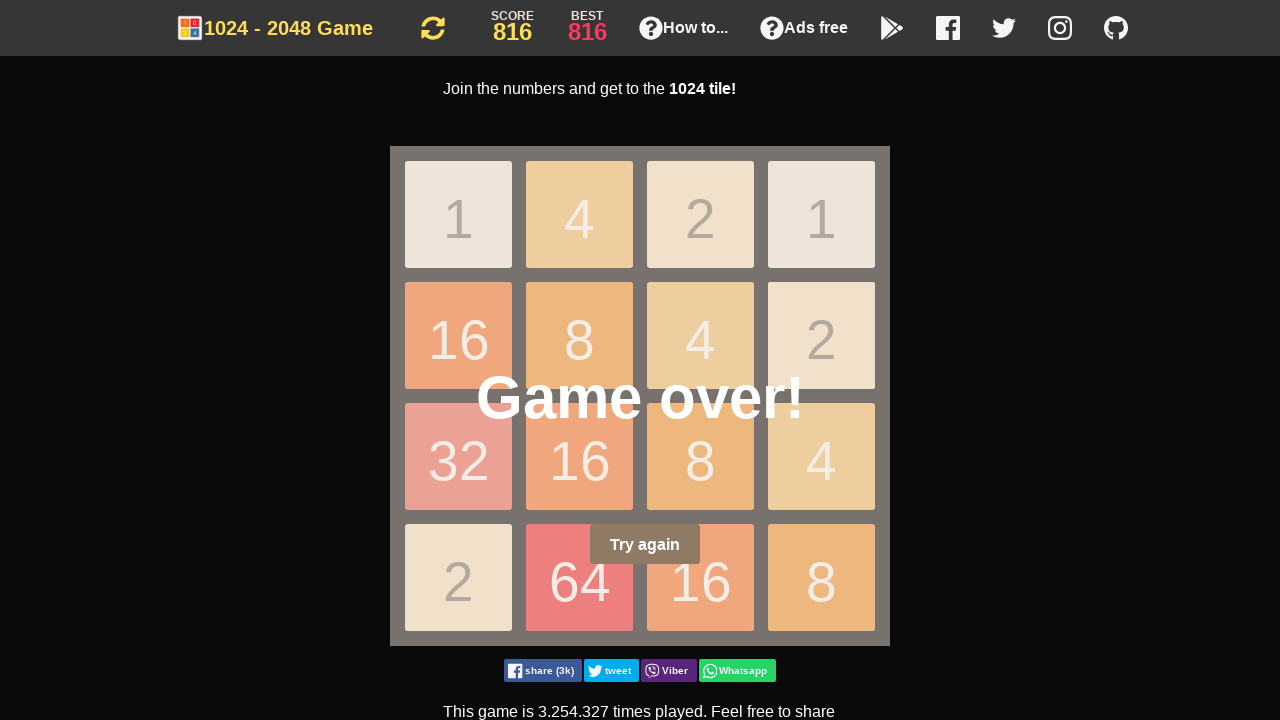

Pressed ArrowDown key
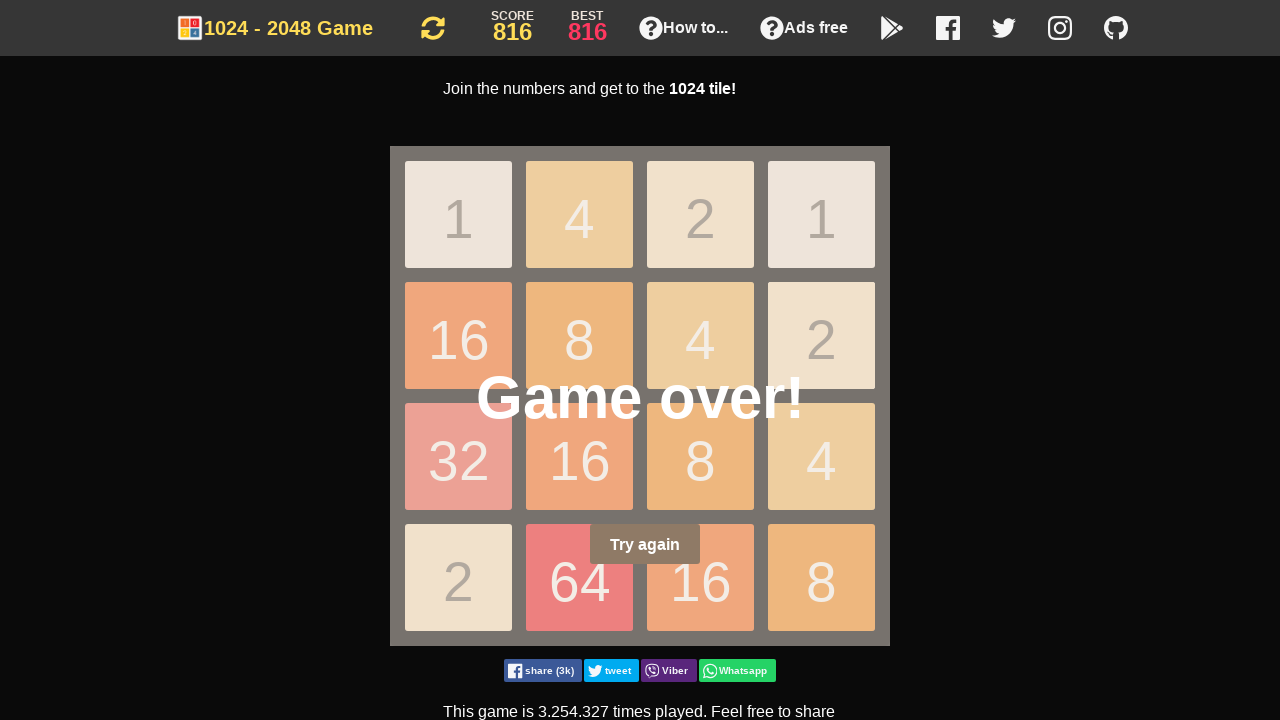

Pressed ArrowLeft key
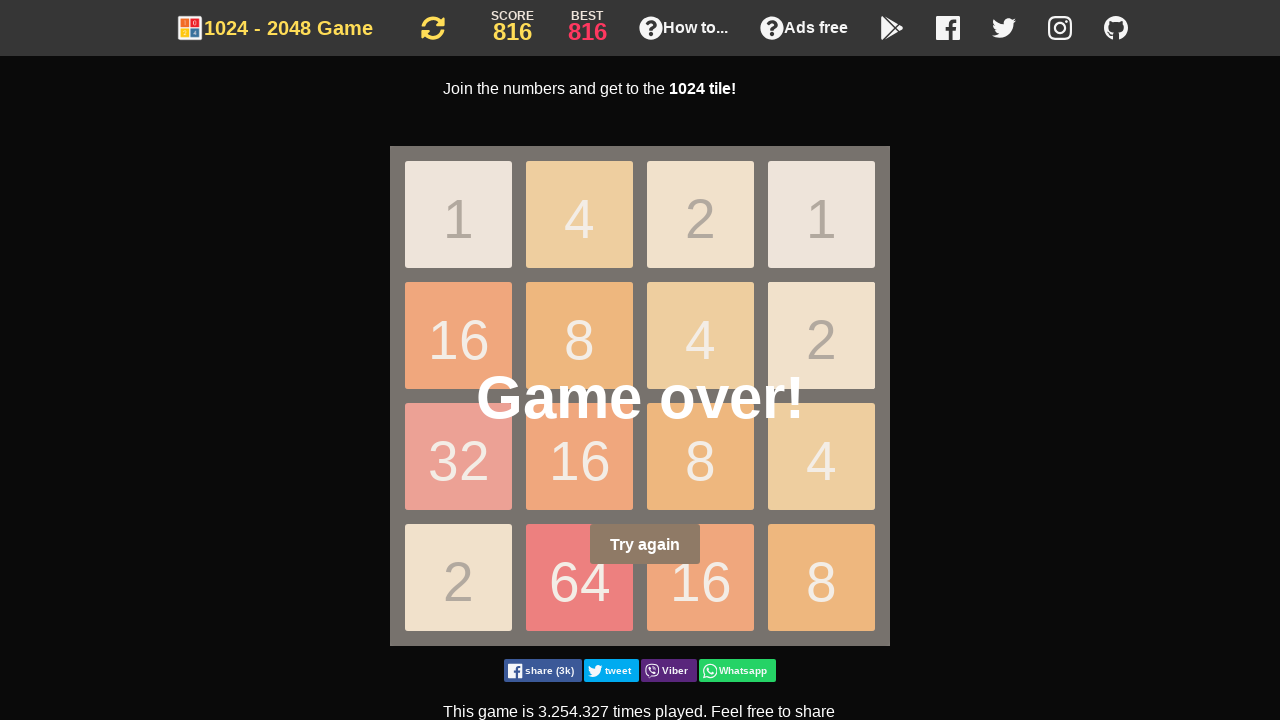

Pressed ArrowDown key
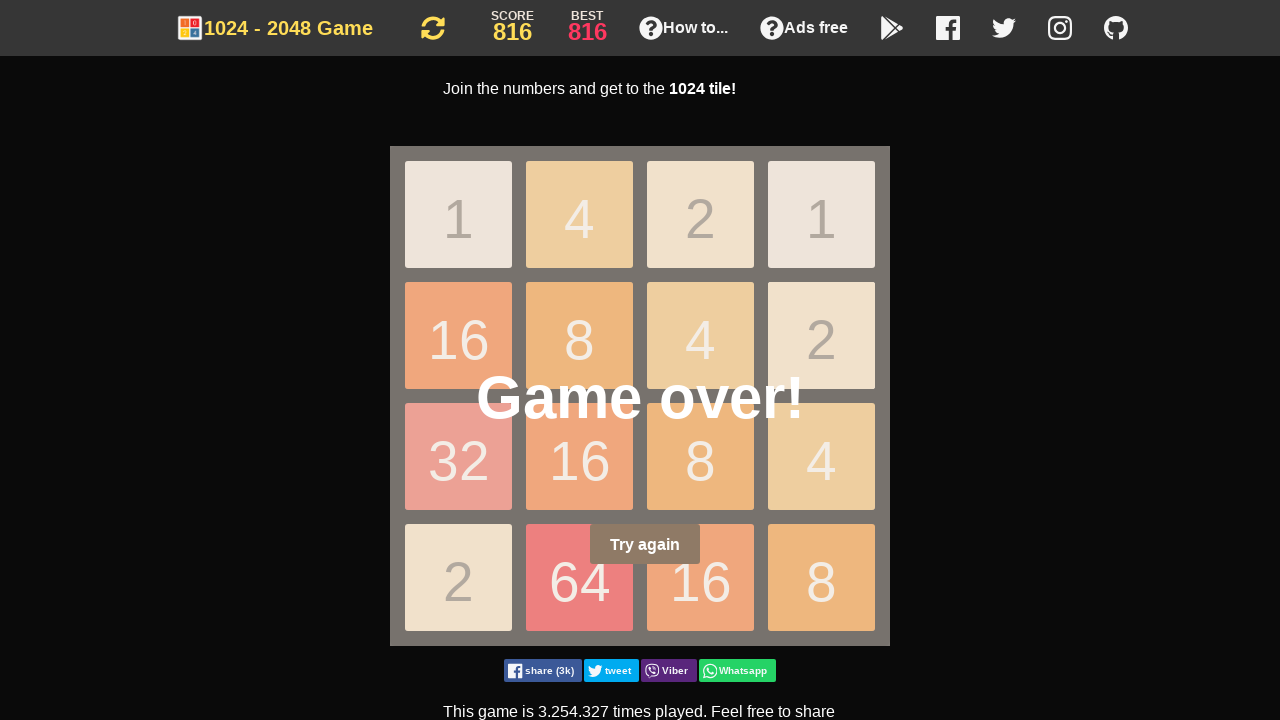

Pressed ArrowDown key
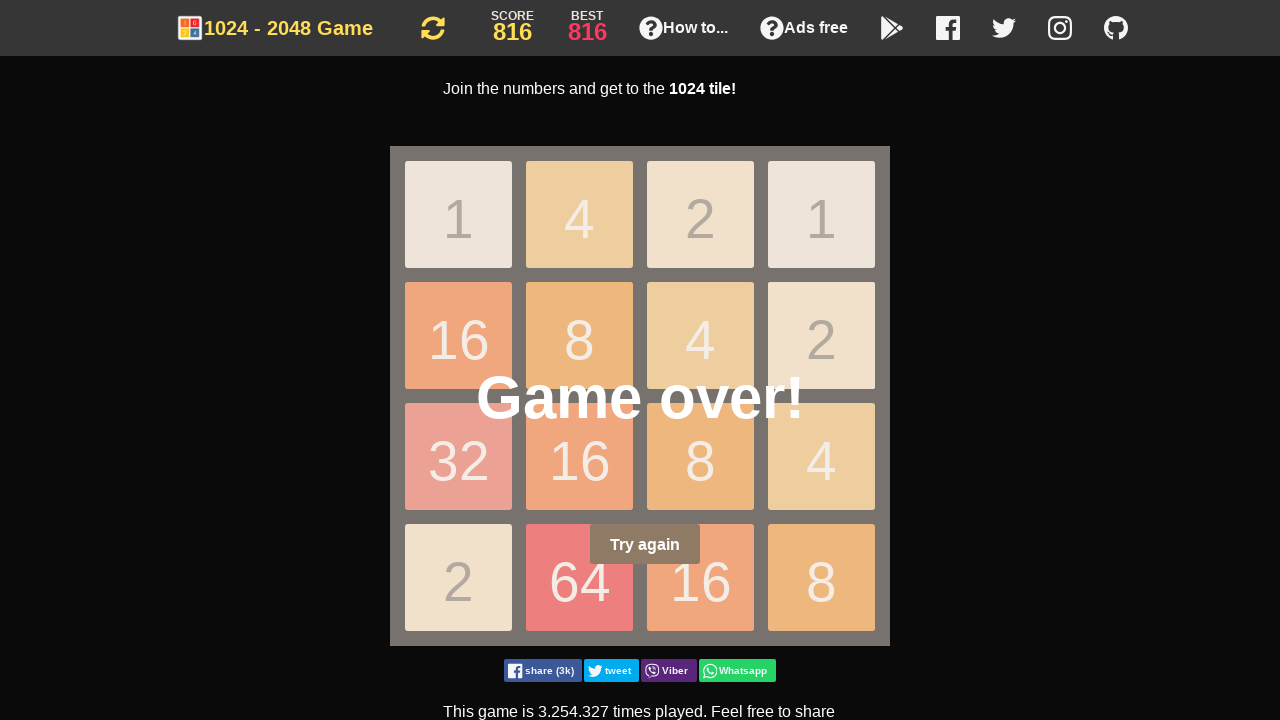

Pressed ArrowDown key
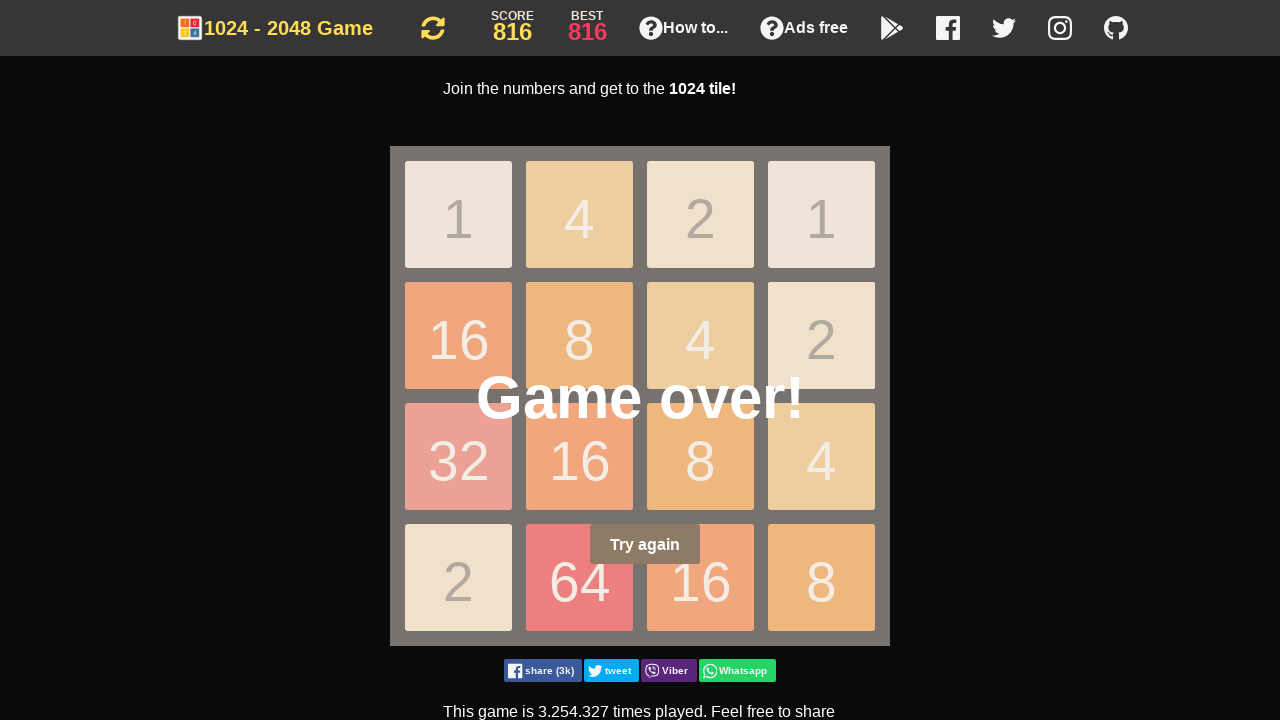

Pressed ArrowDown key
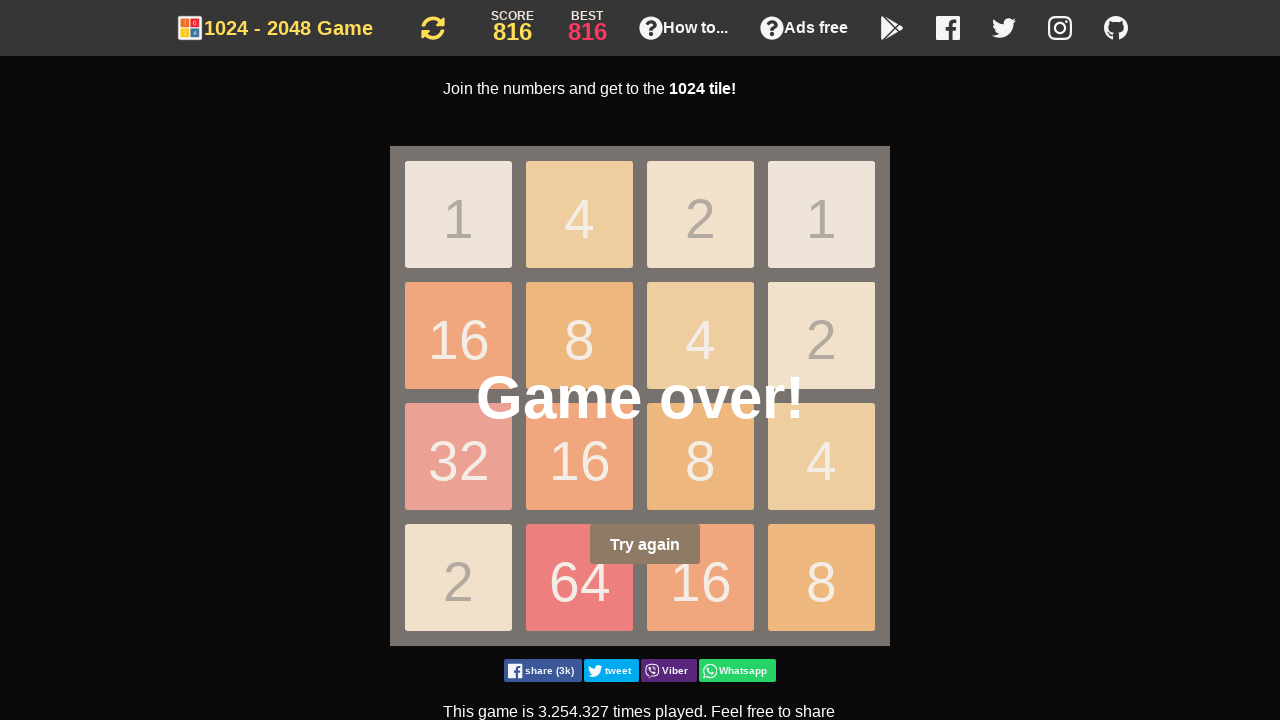

Pressed ArrowDown key
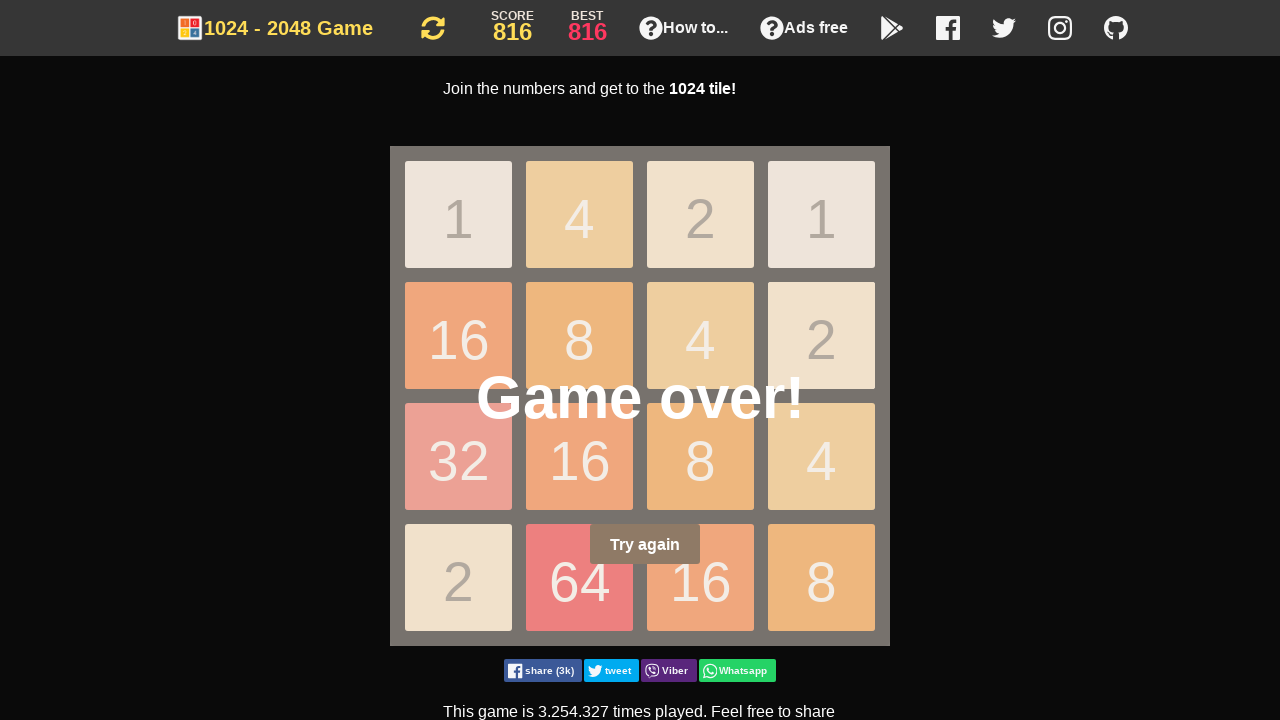

Pressed ArrowDown key
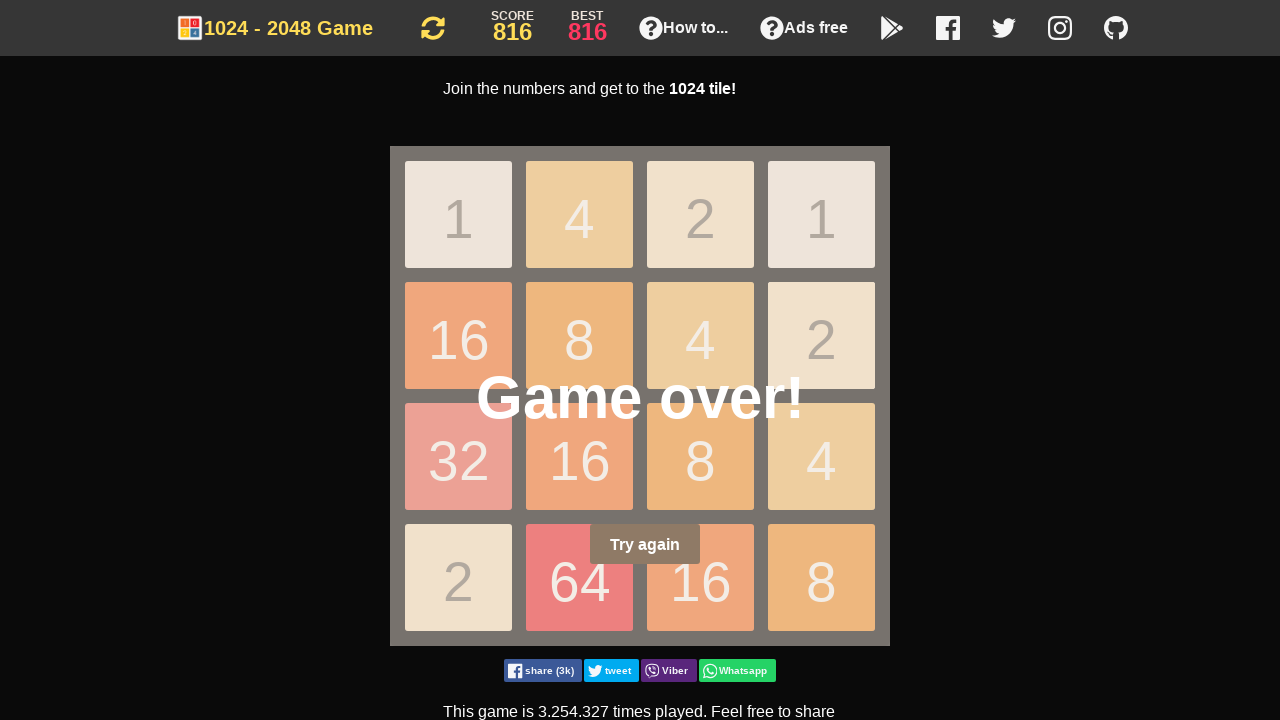

Pressed ArrowDown key
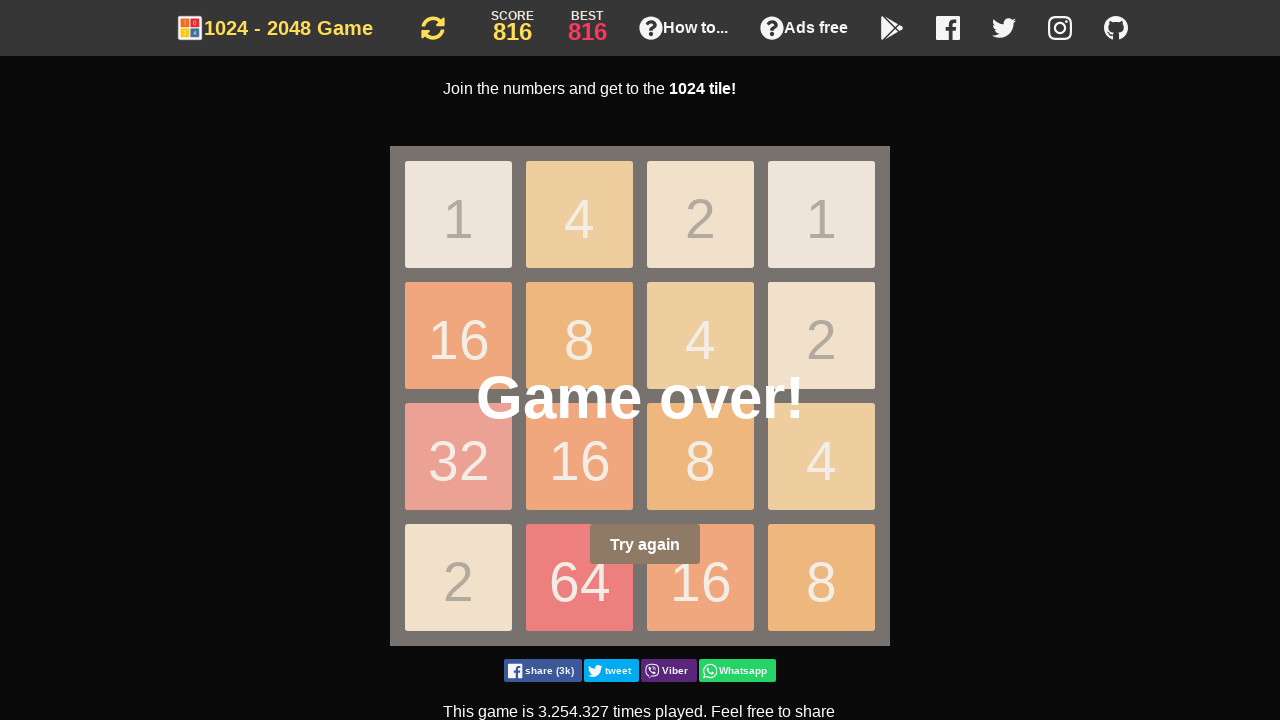

Pressed ArrowDown key
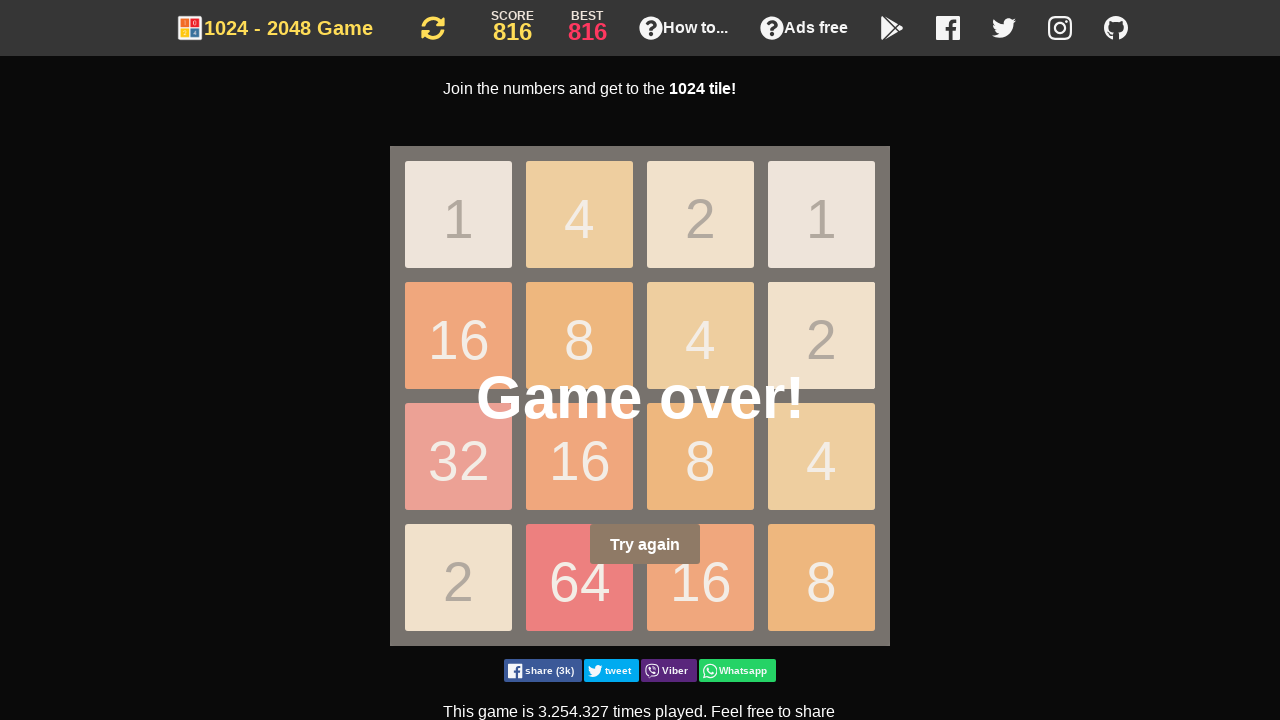

Pressed ArrowDown key
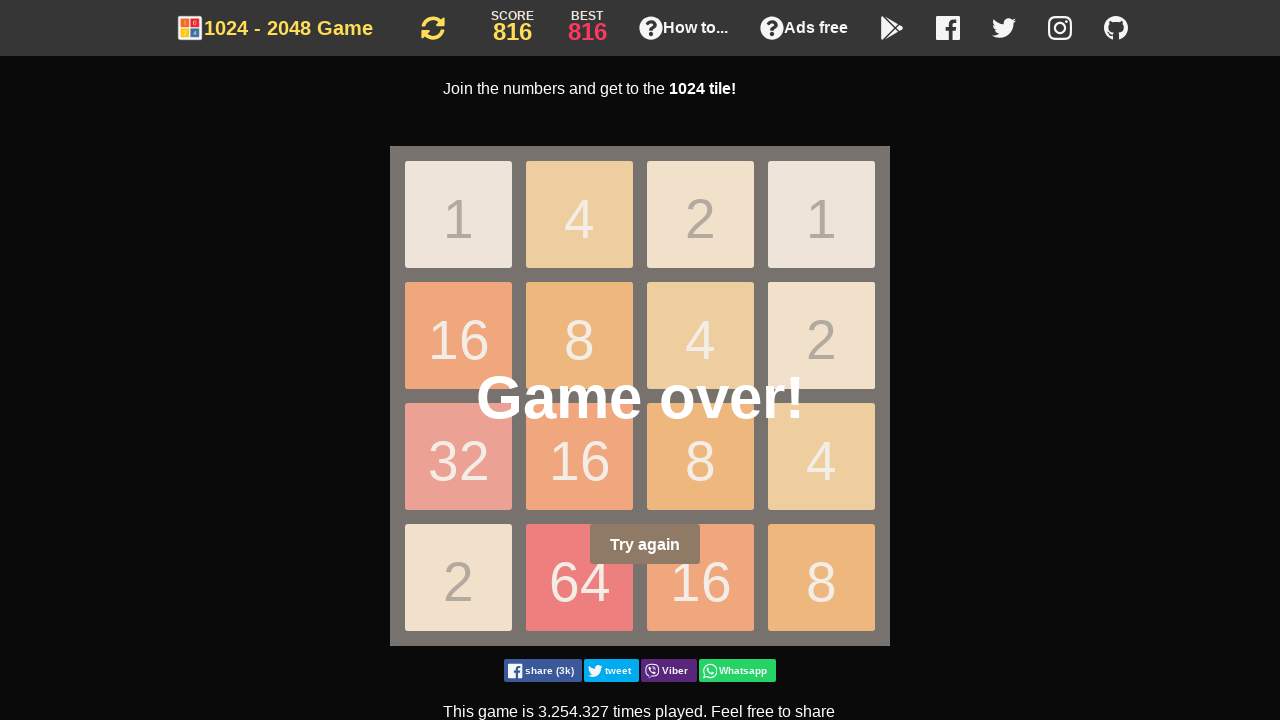

Pressed ArrowDown key
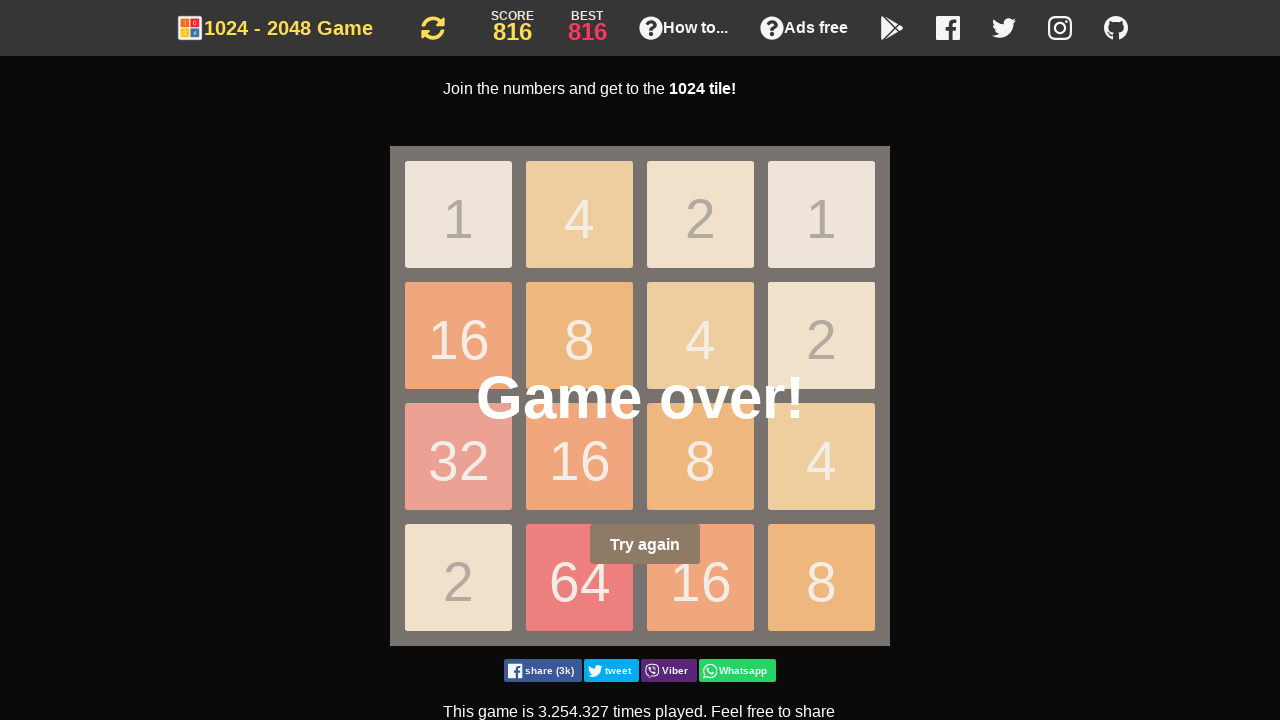

Pressed ArrowLeft key
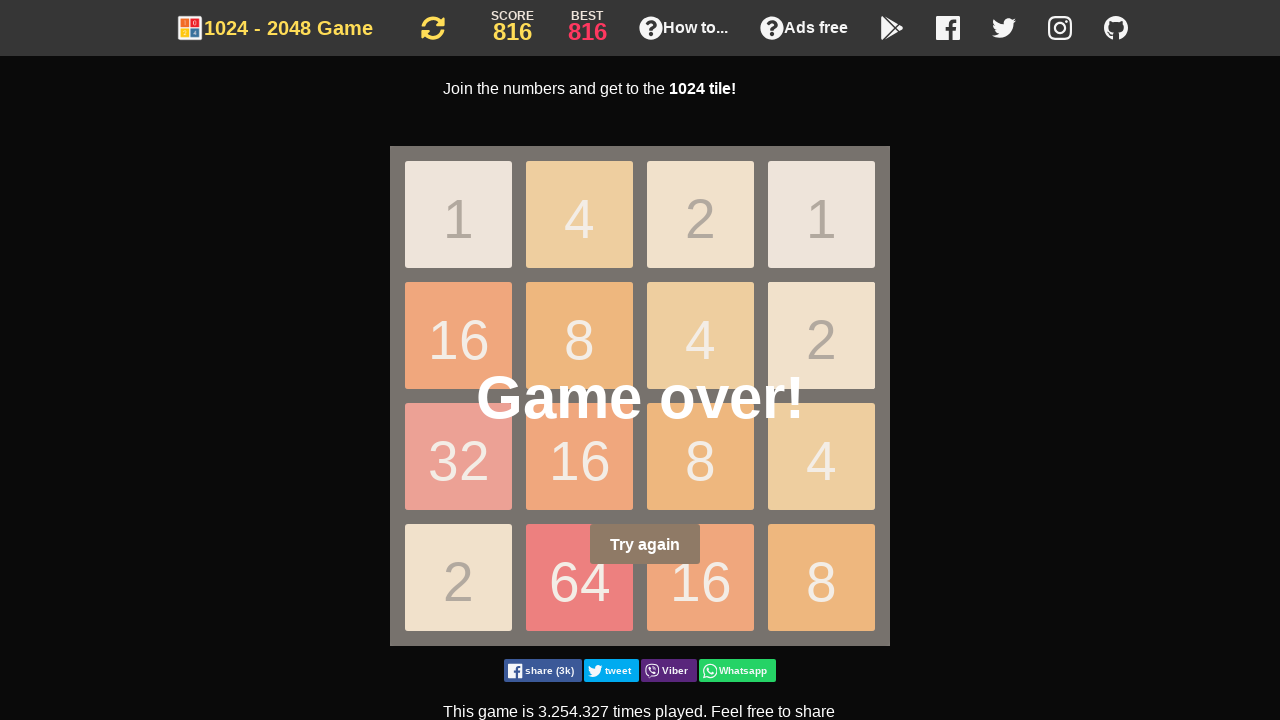

Pressed ArrowDown key
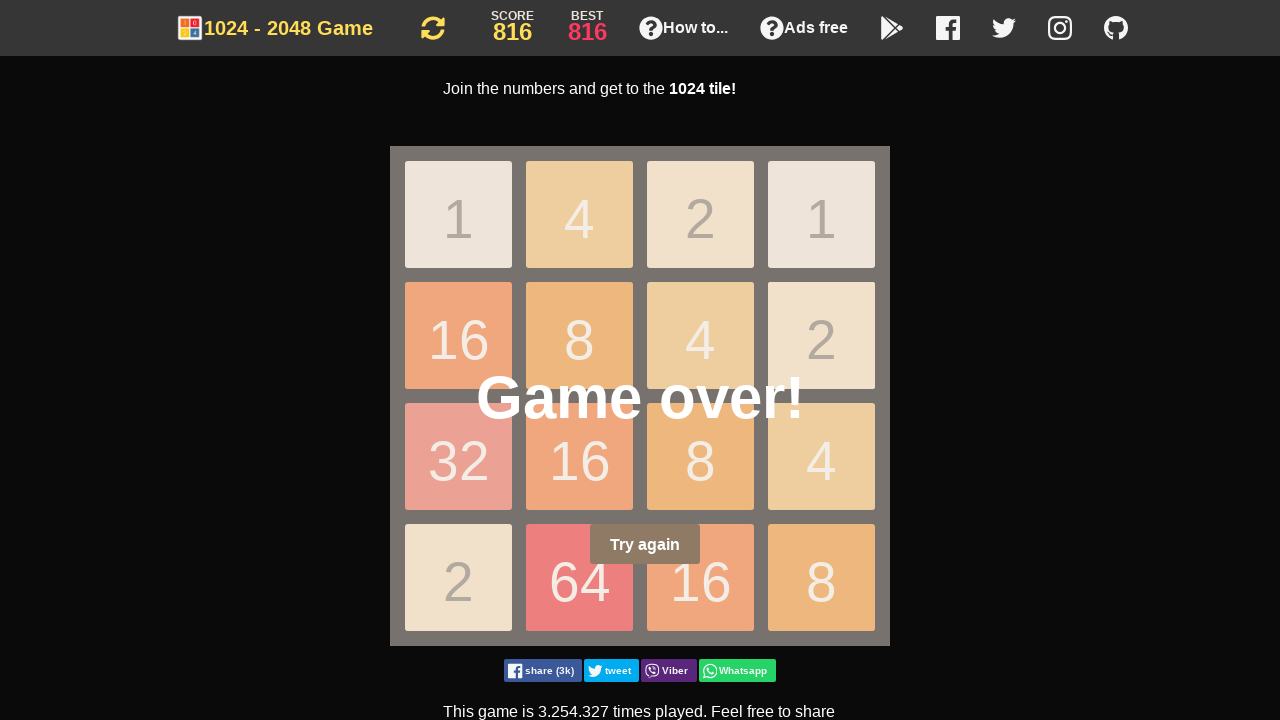

Pressed ArrowDown key
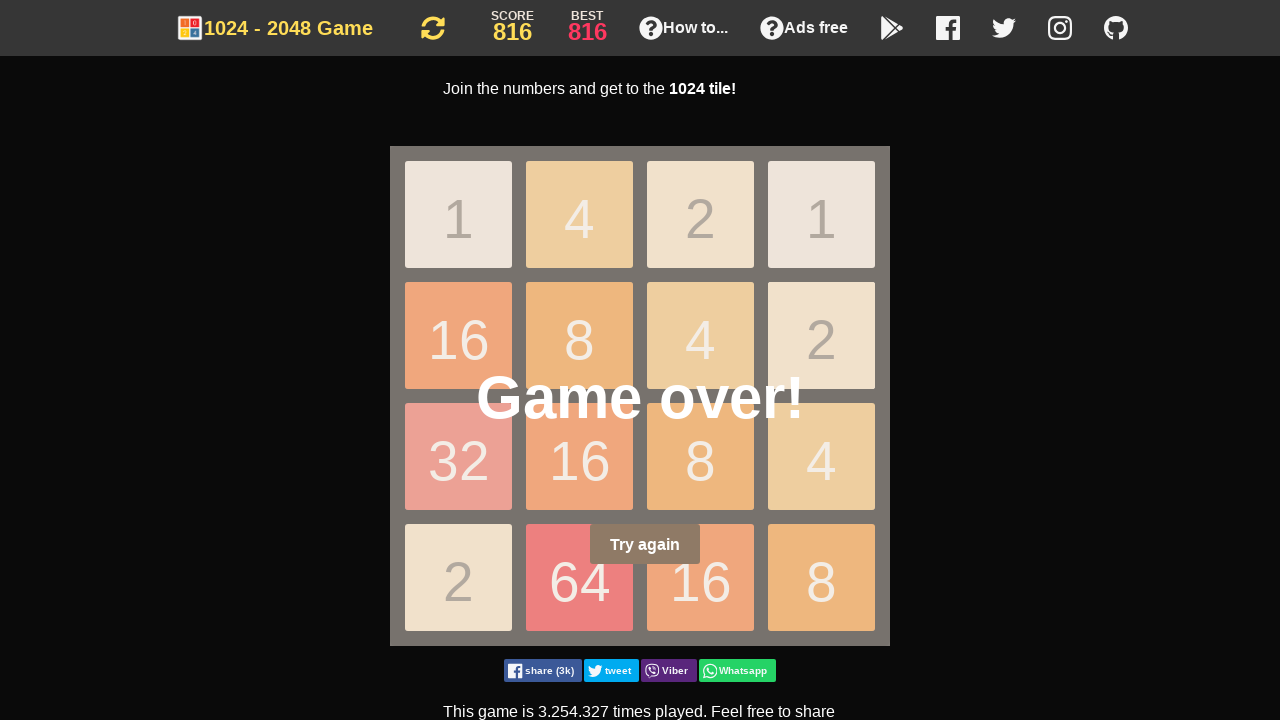

Pressed ArrowDown key
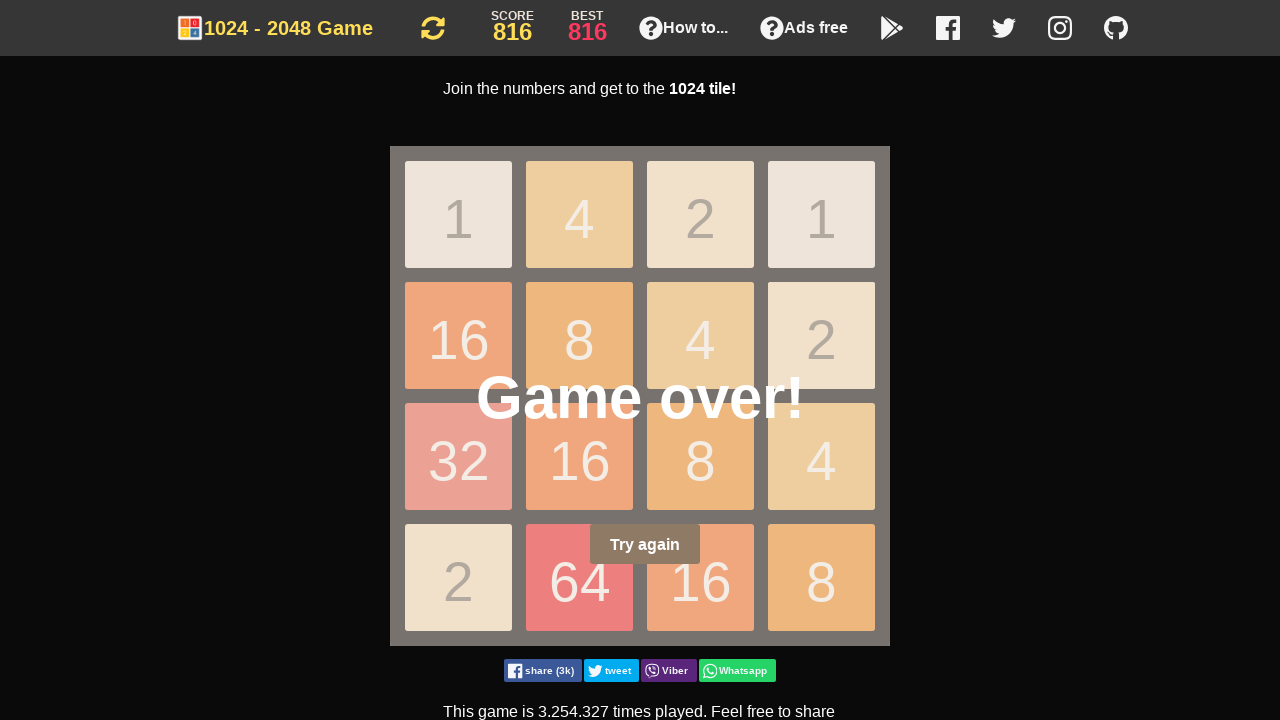

Pressed ArrowDown key
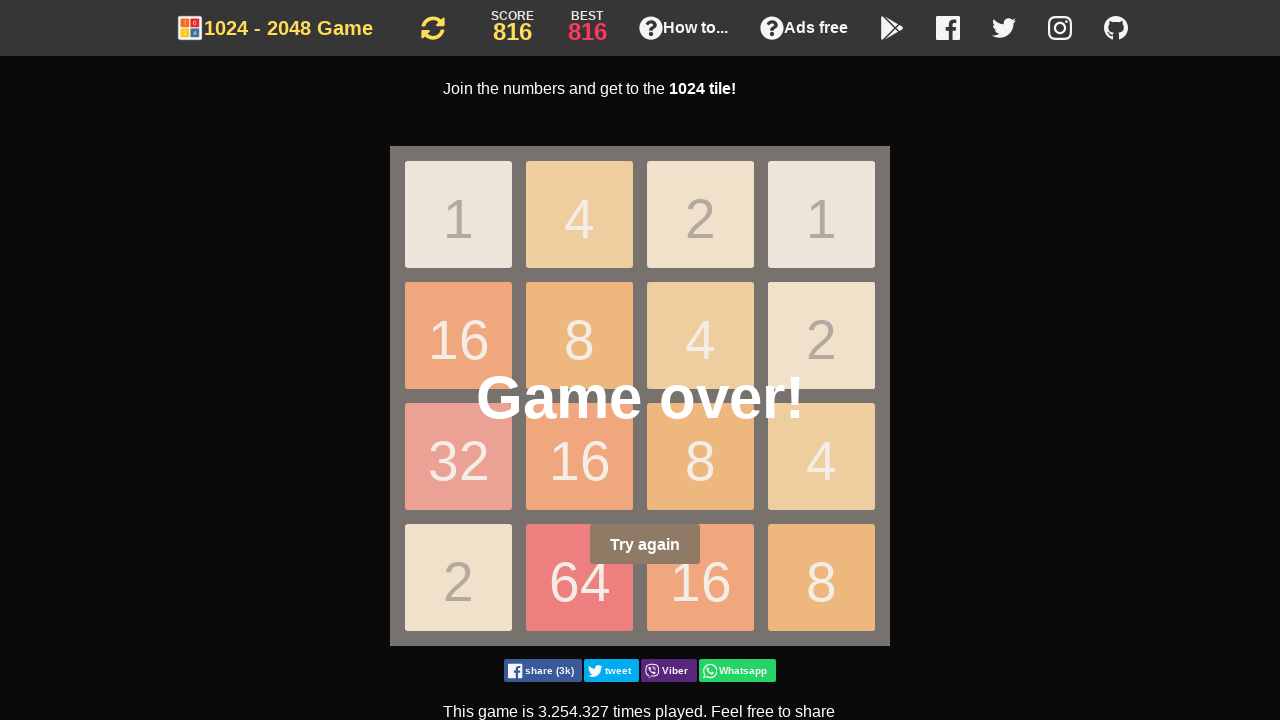

Pressed ArrowDown key
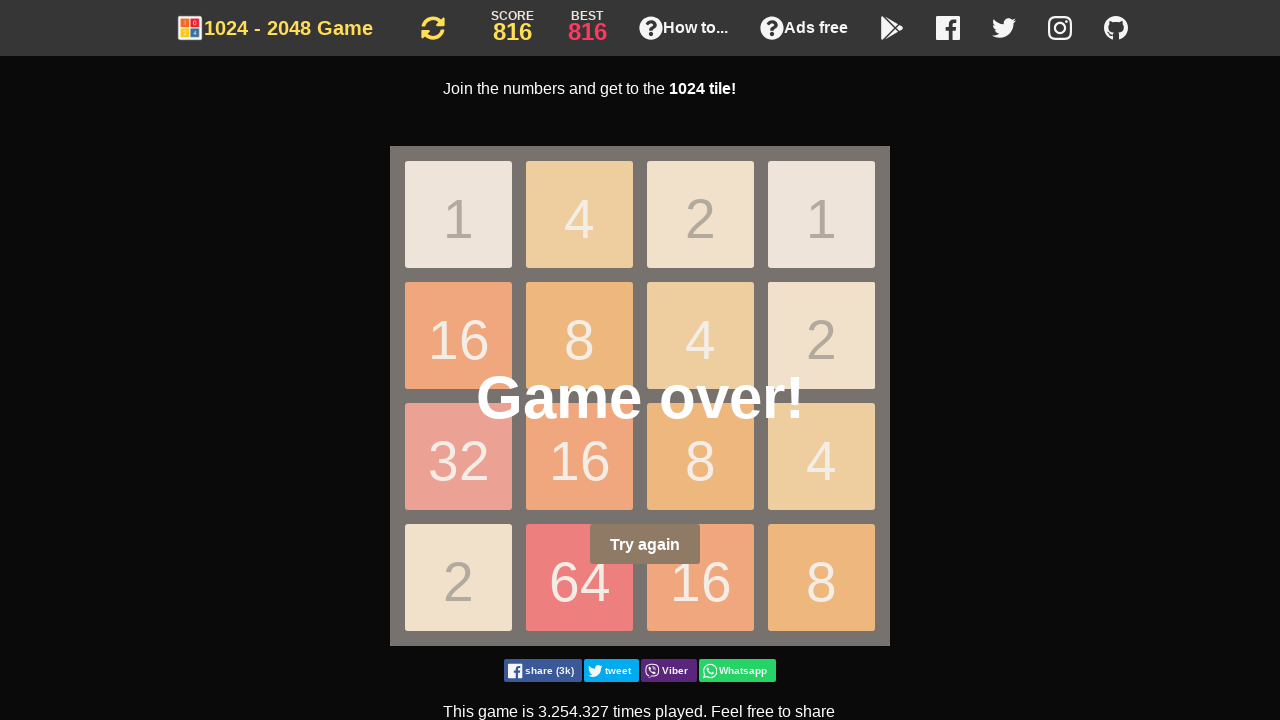

Pressed ArrowDown key
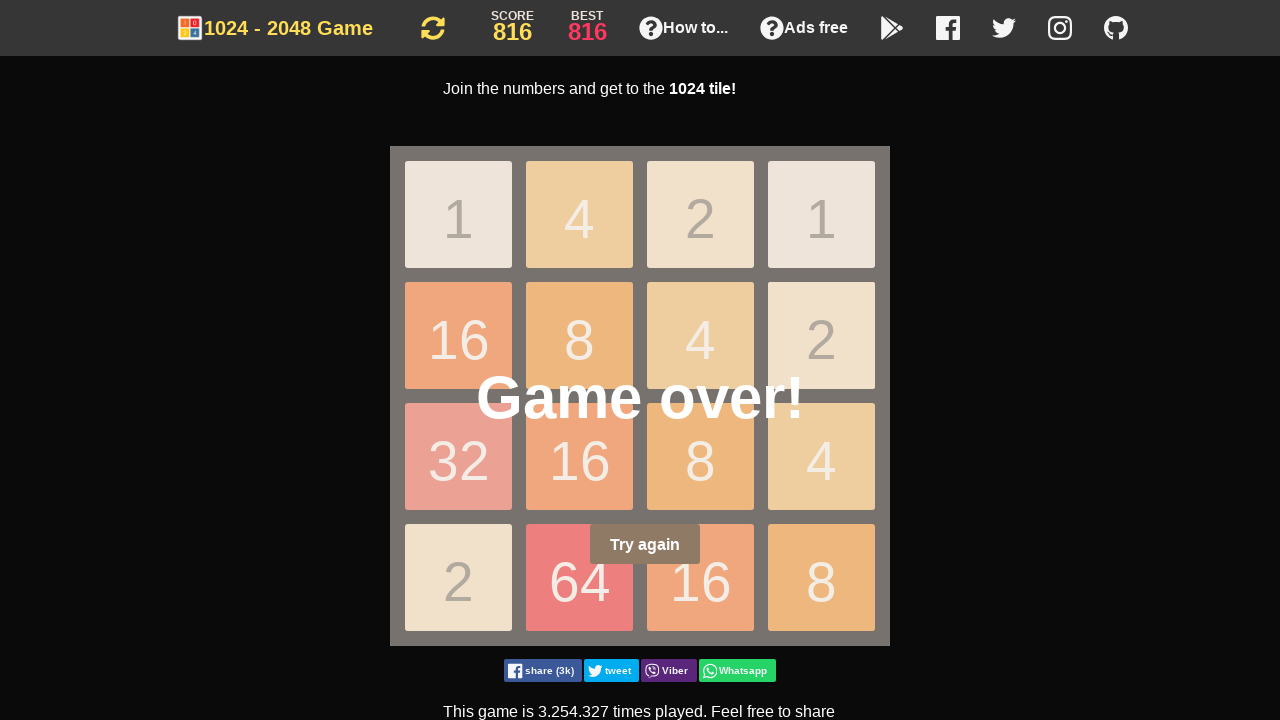

Pressed ArrowDown key
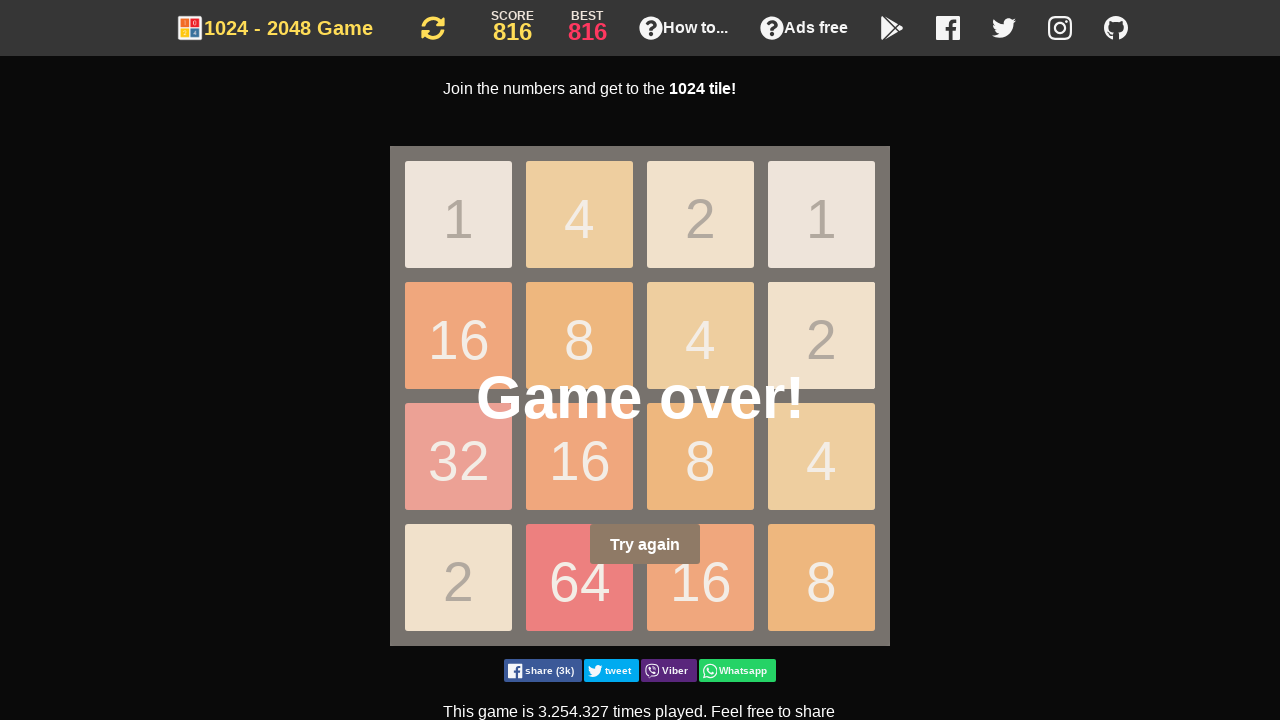

Pressed ArrowDown key
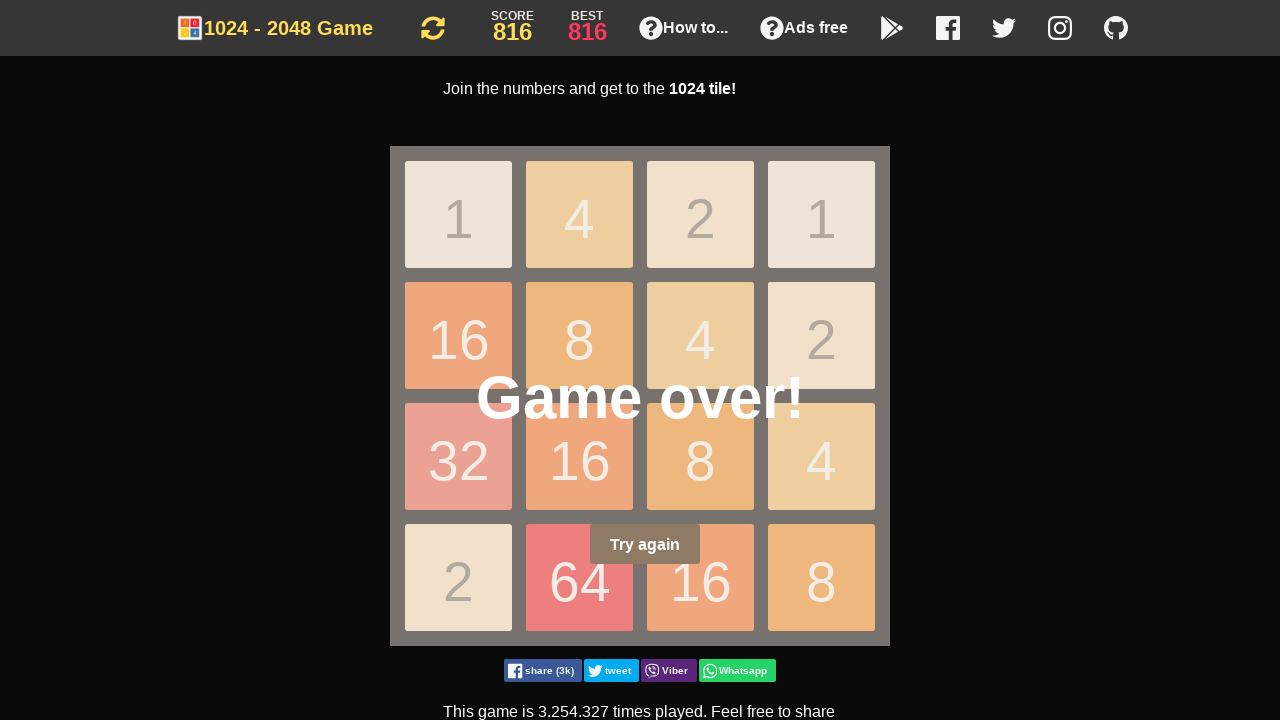

Pressed ArrowDown key
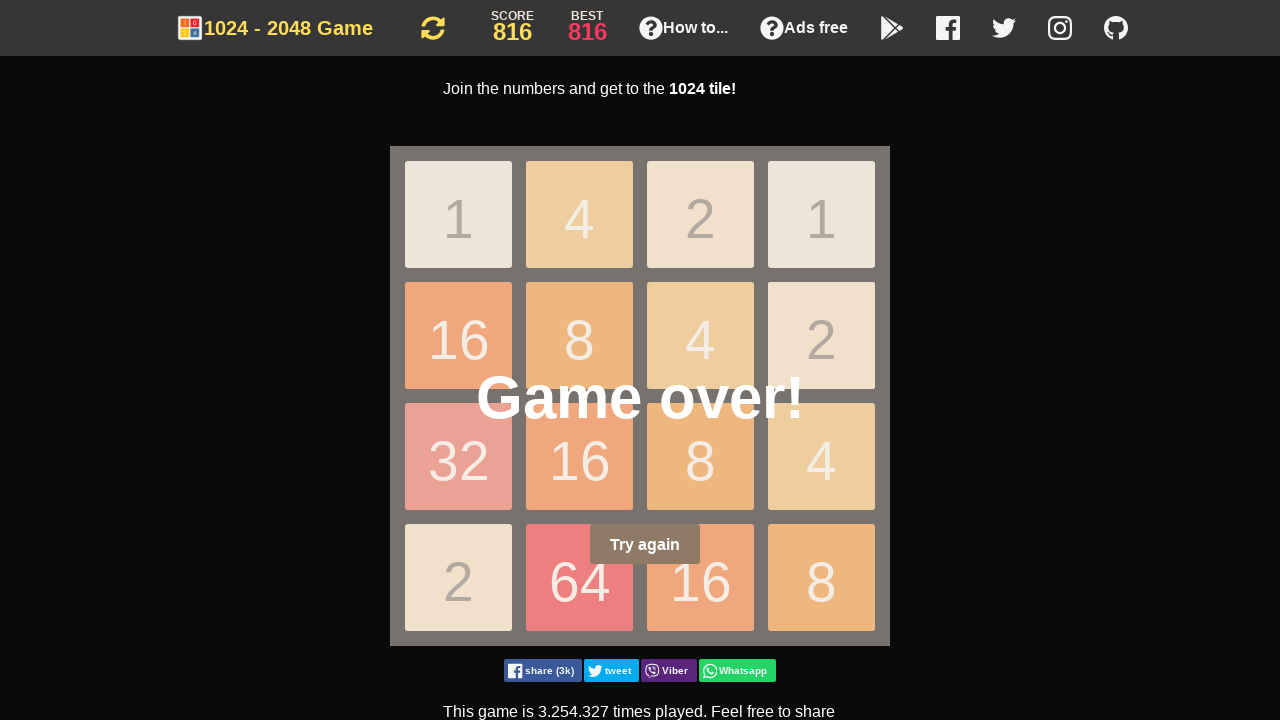

Pressed ArrowDown key
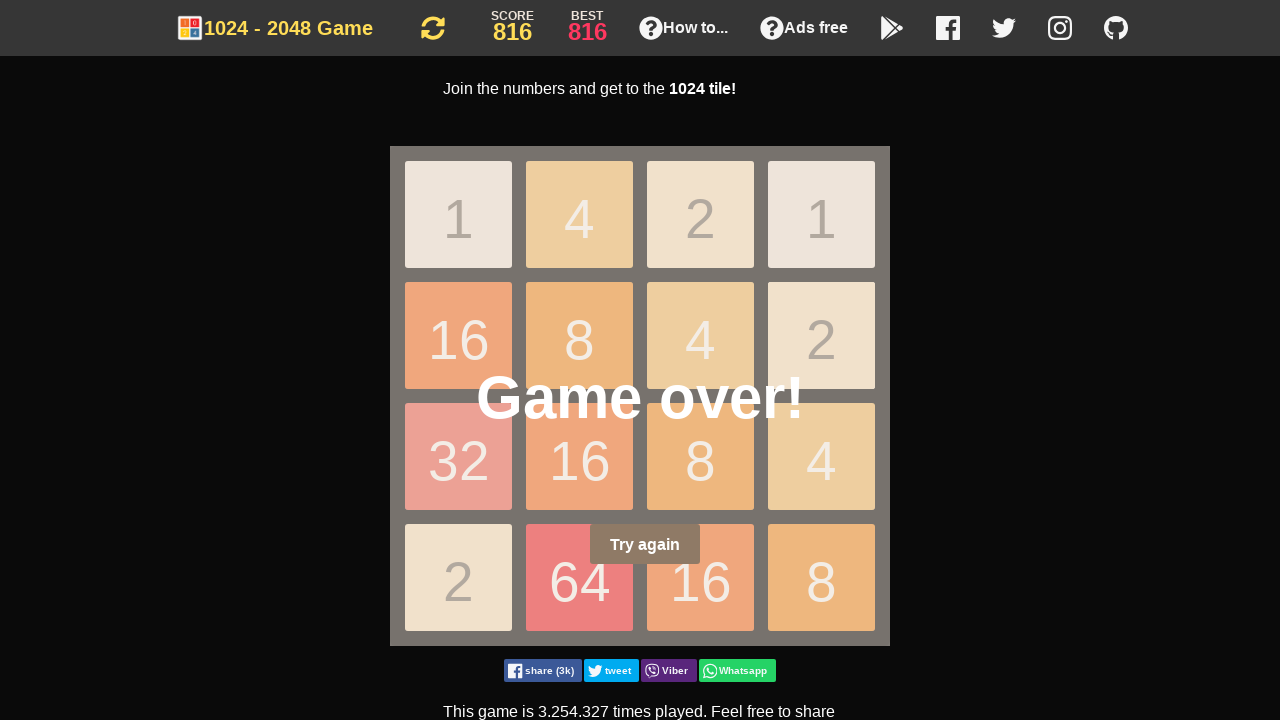

Pressed ArrowLeft key
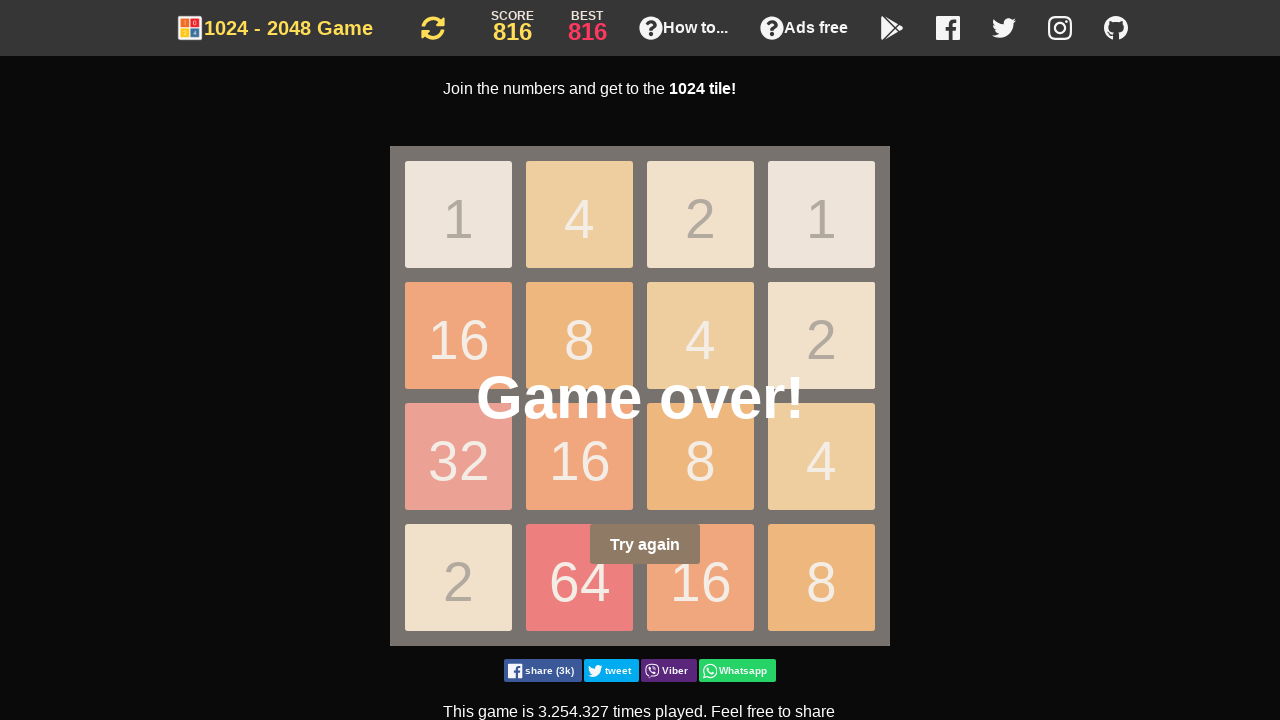

Pressed ArrowDown key
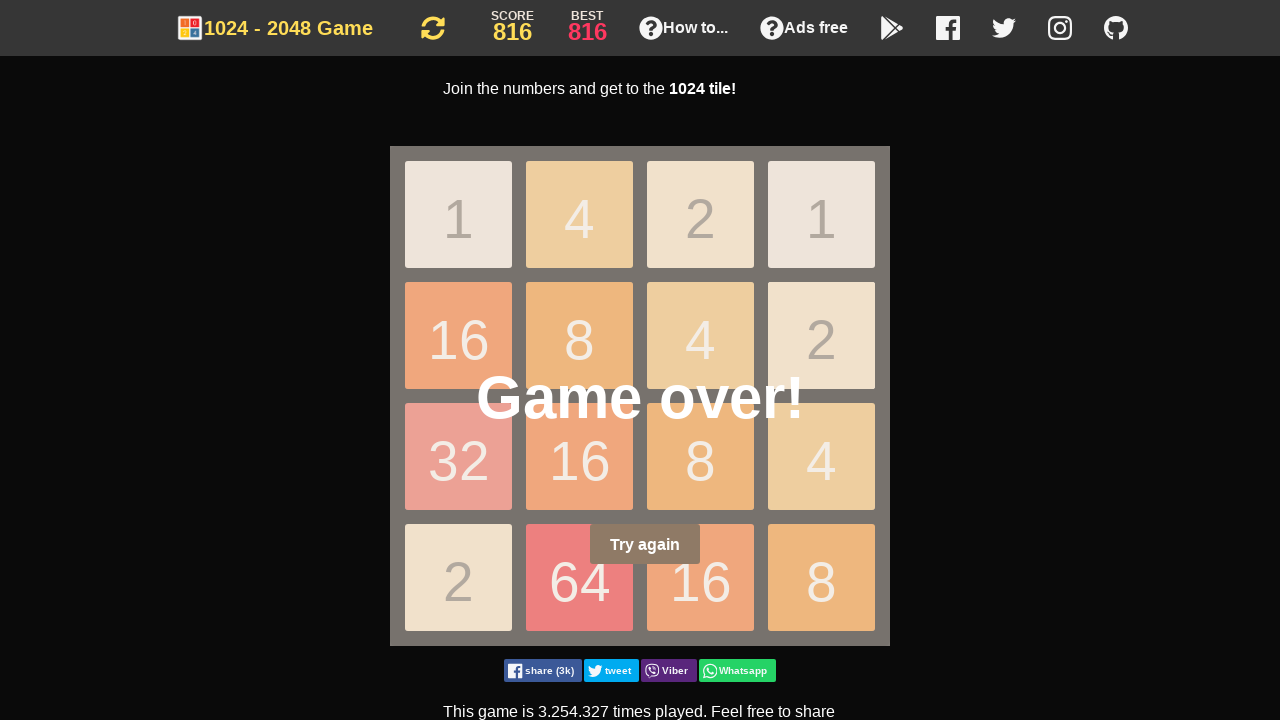

Pressed ArrowDown key
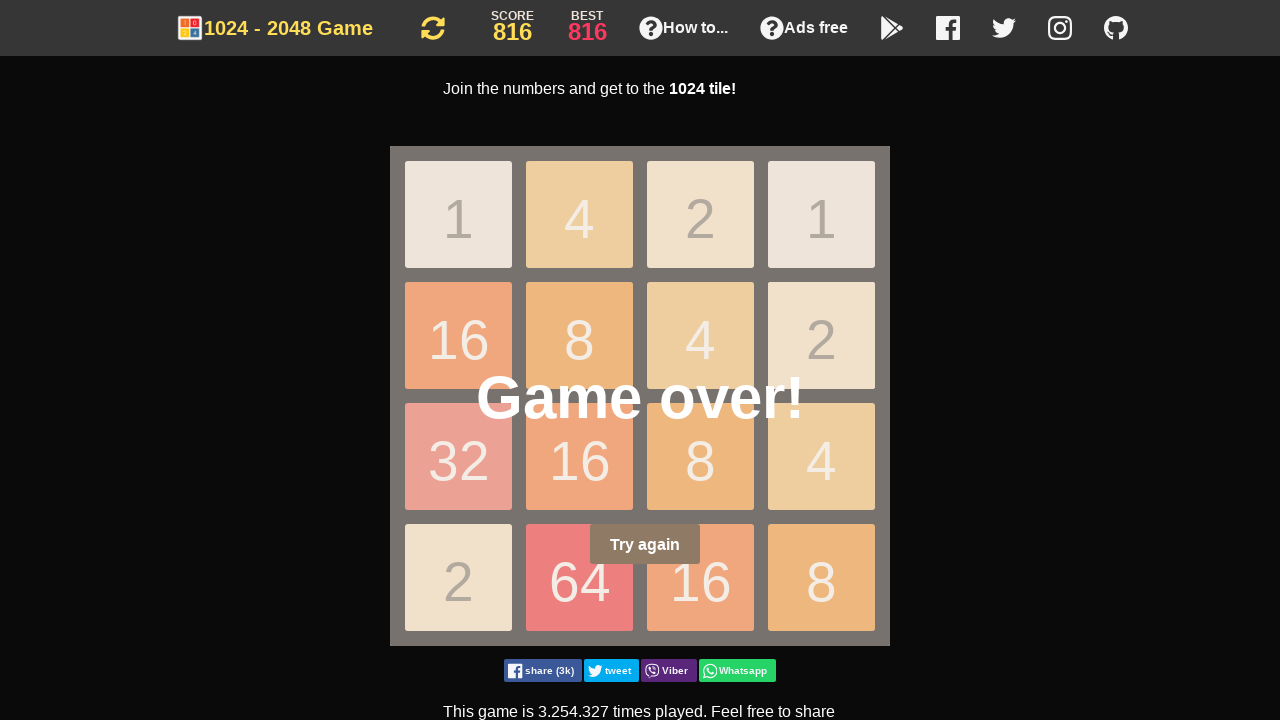

Pressed ArrowDown key
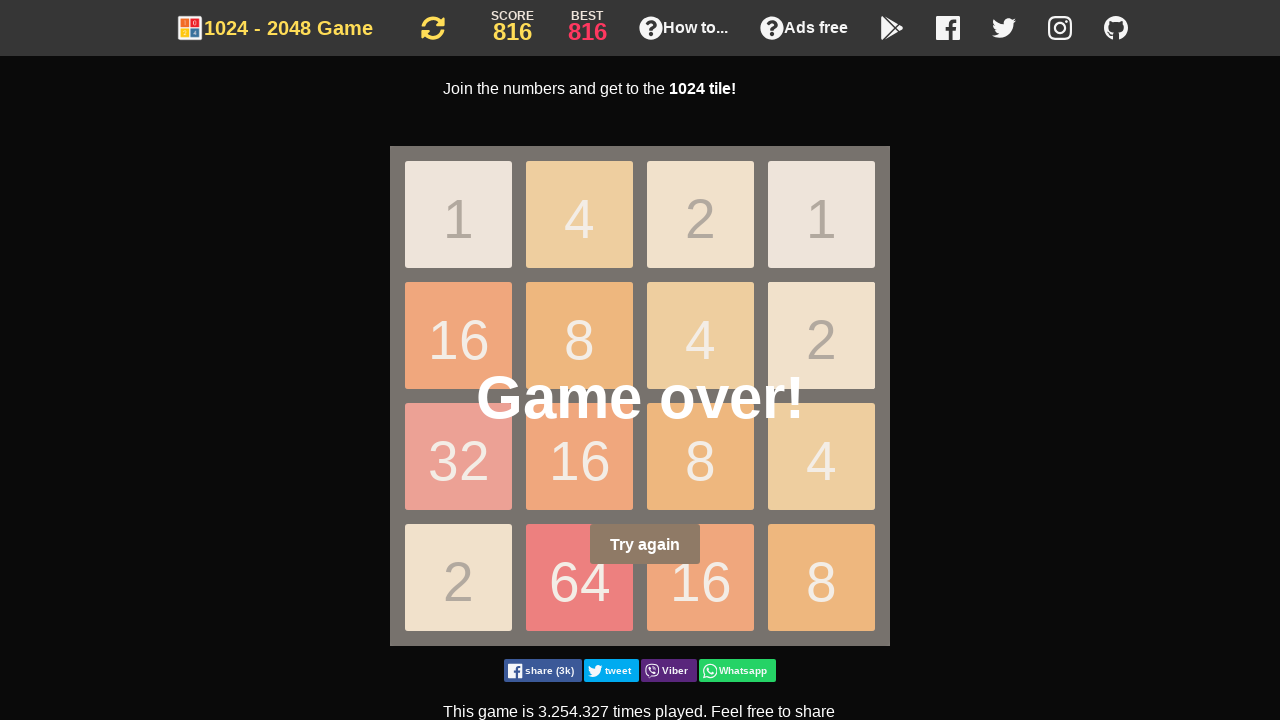

Pressed ArrowDown key
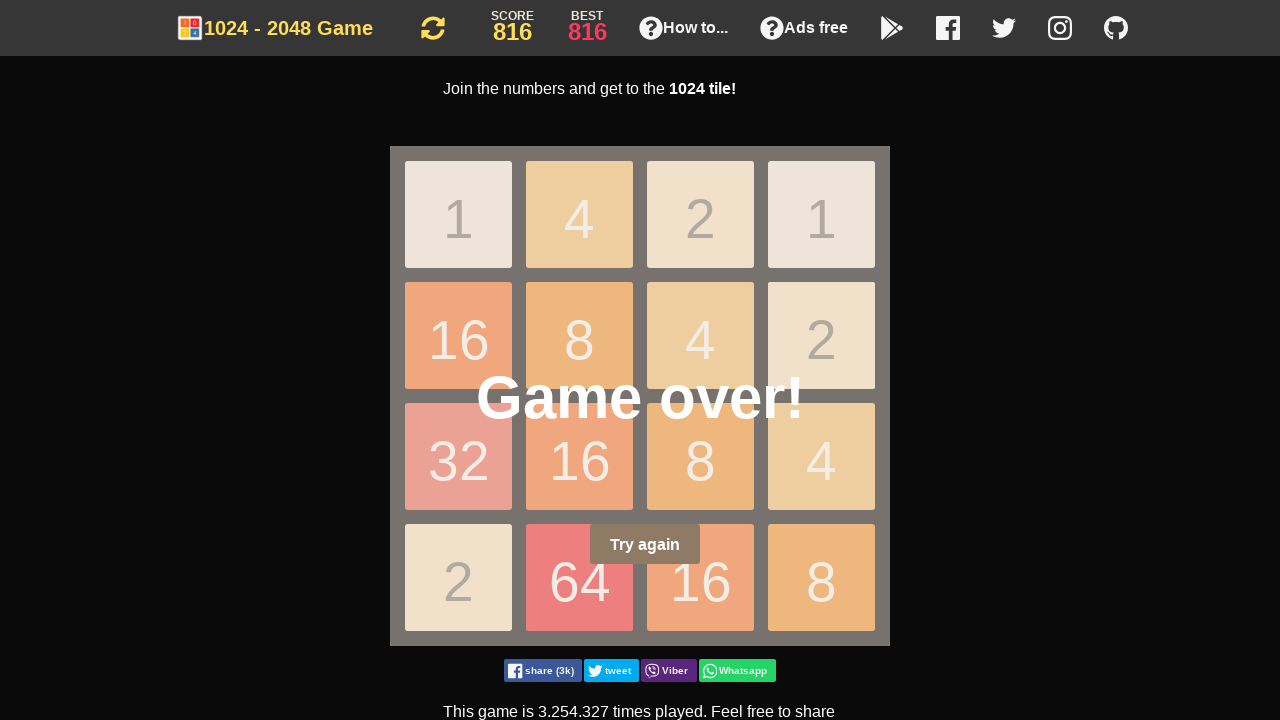

Pressed ArrowDown key
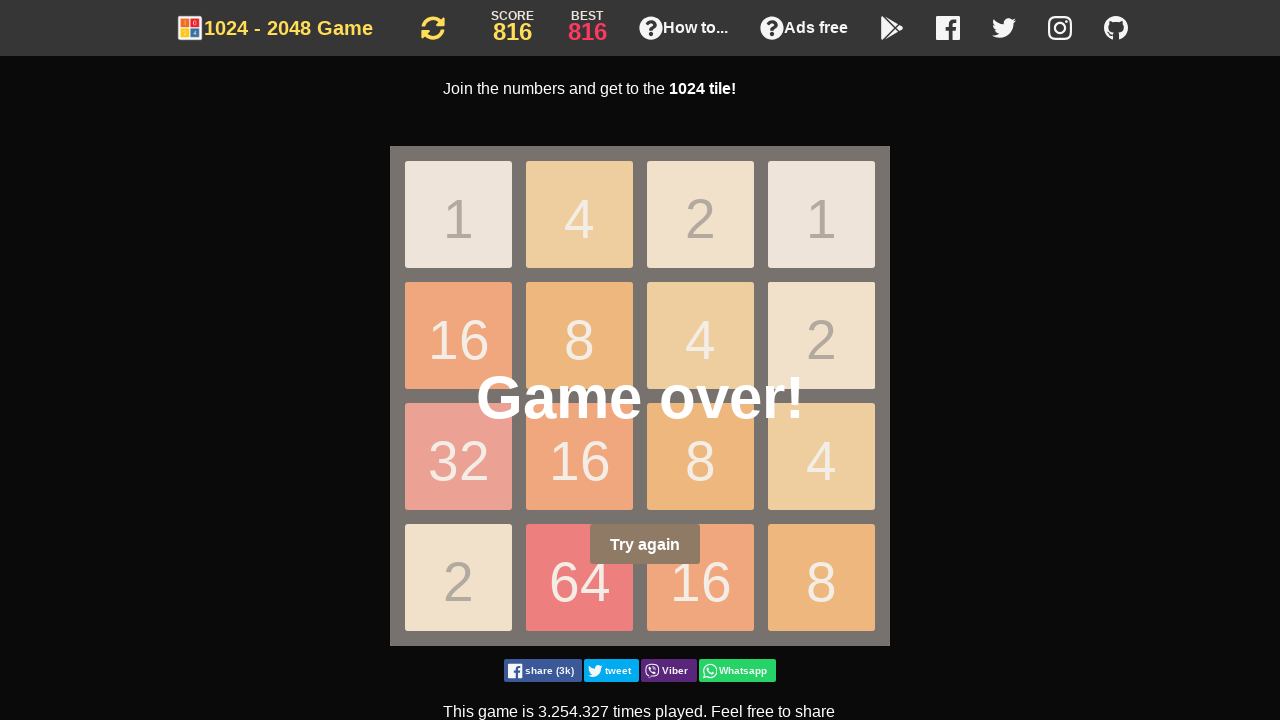

Pressed ArrowDown key
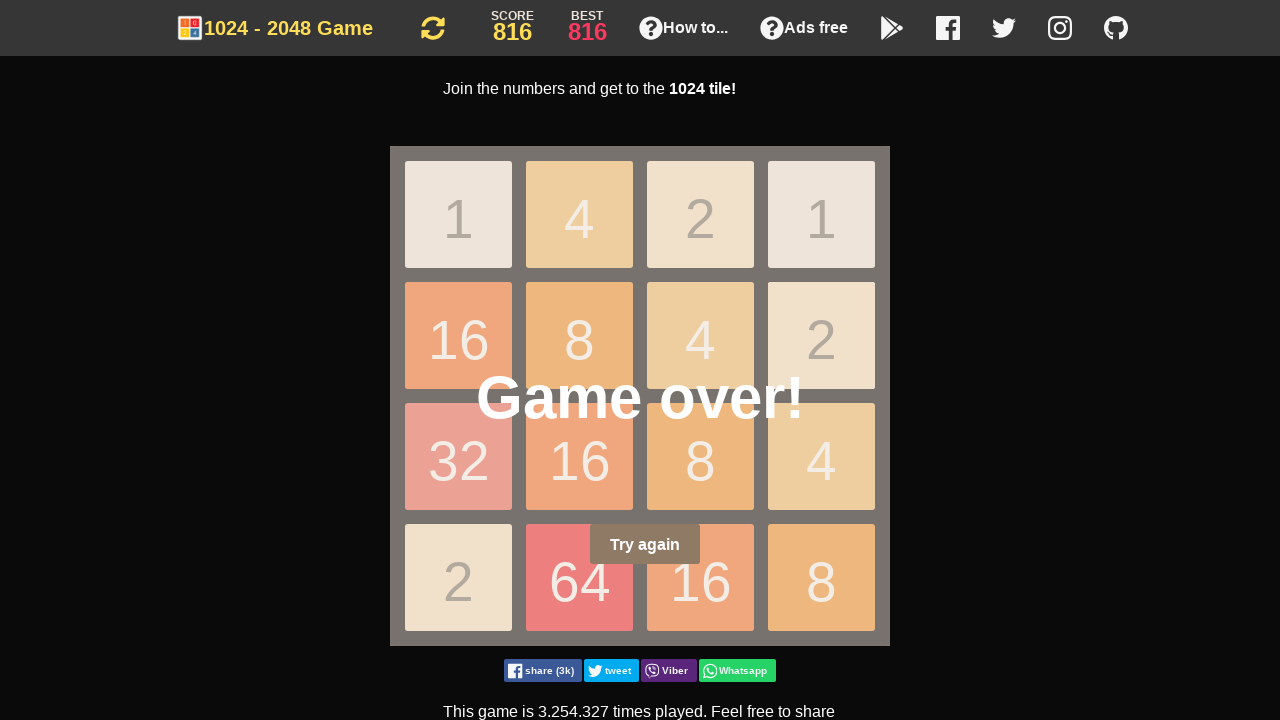

Pressed ArrowDown key
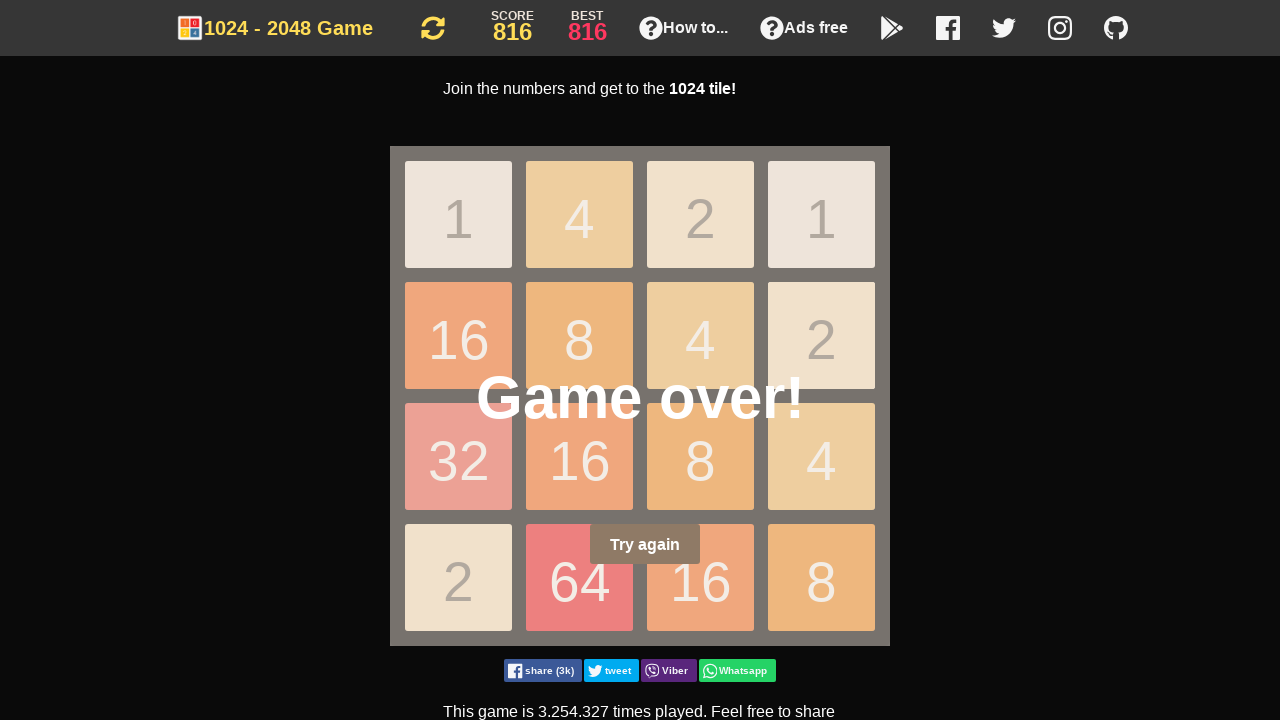

Pressed ArrowDown key
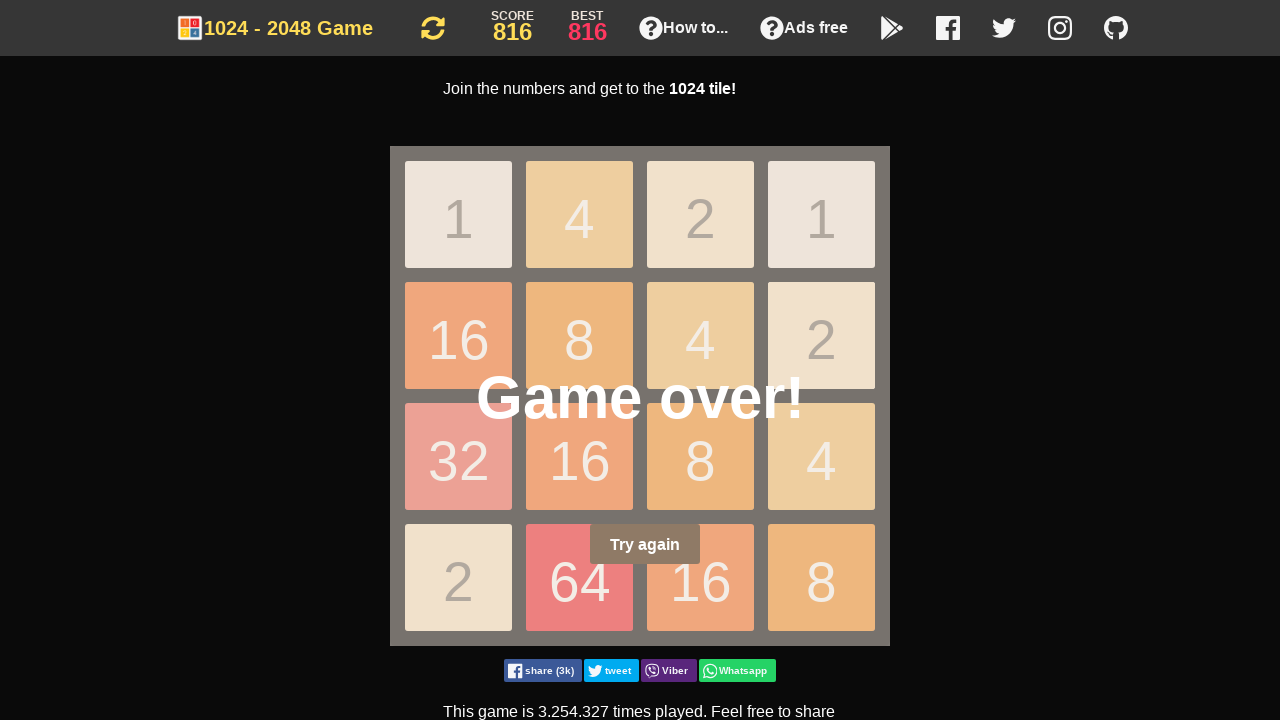

Pressed ArrowDown key
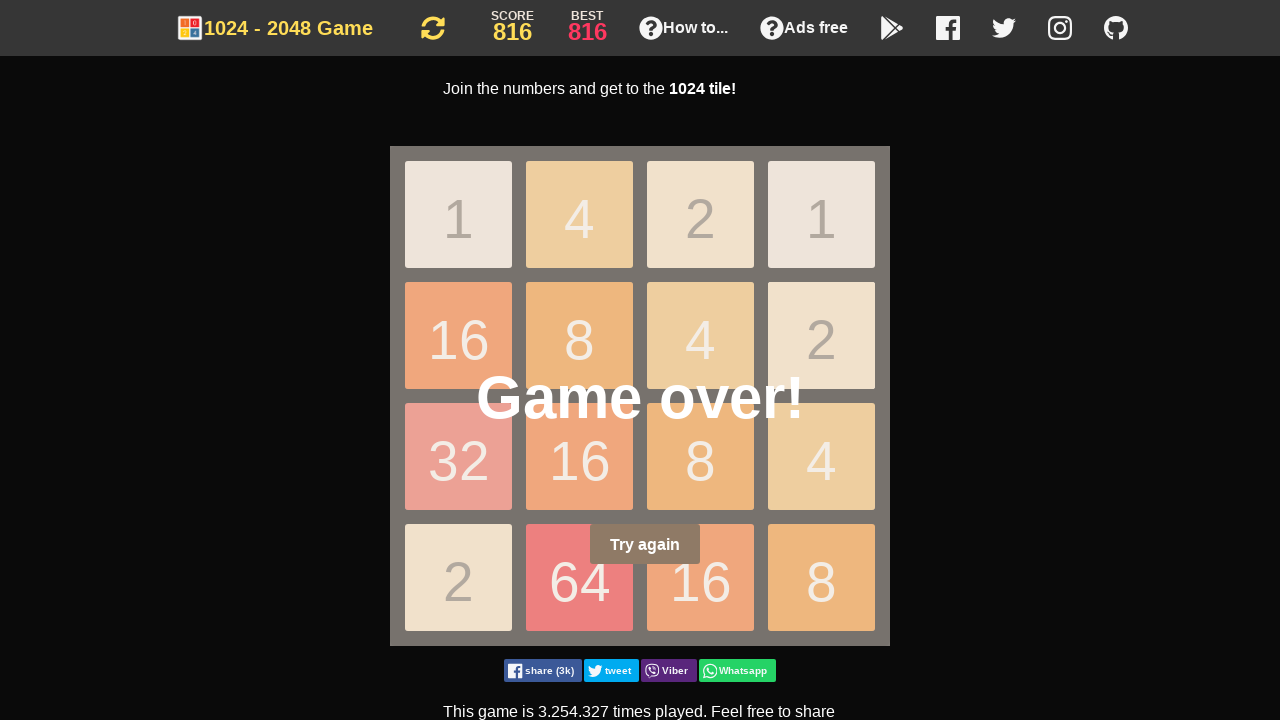

Pressed ArrowDown key
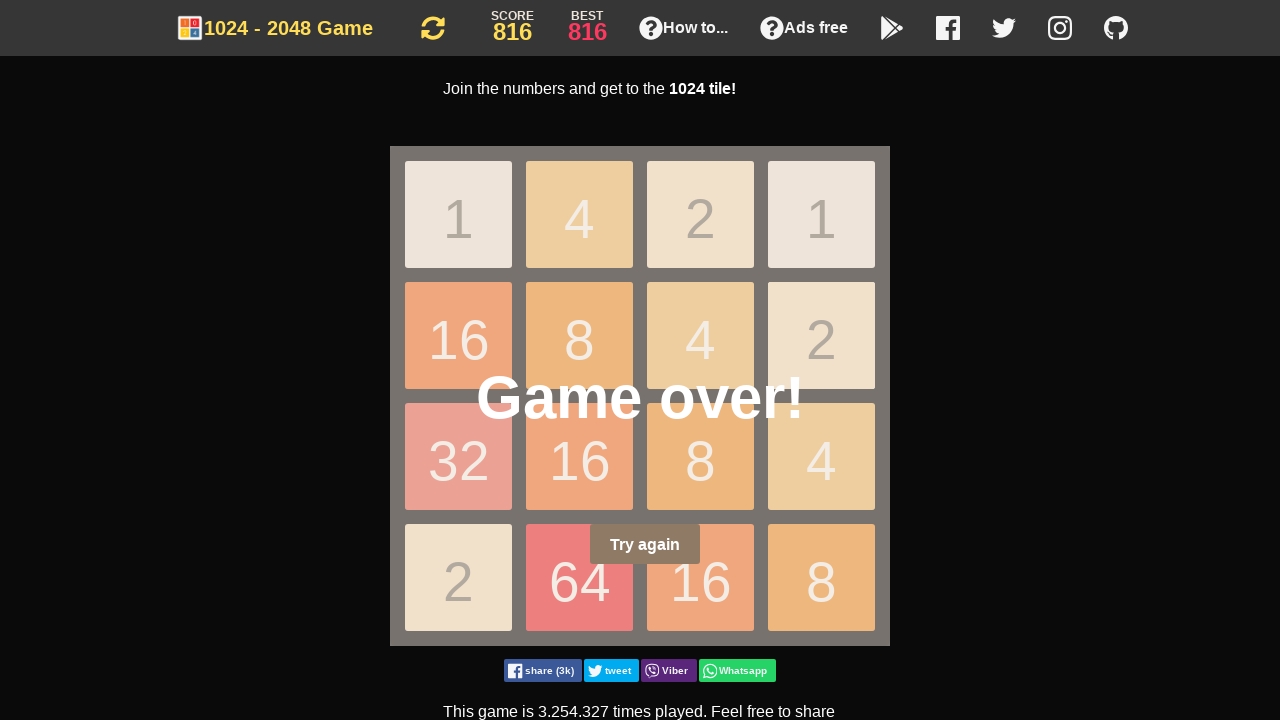

Pressed ArrowLeft key
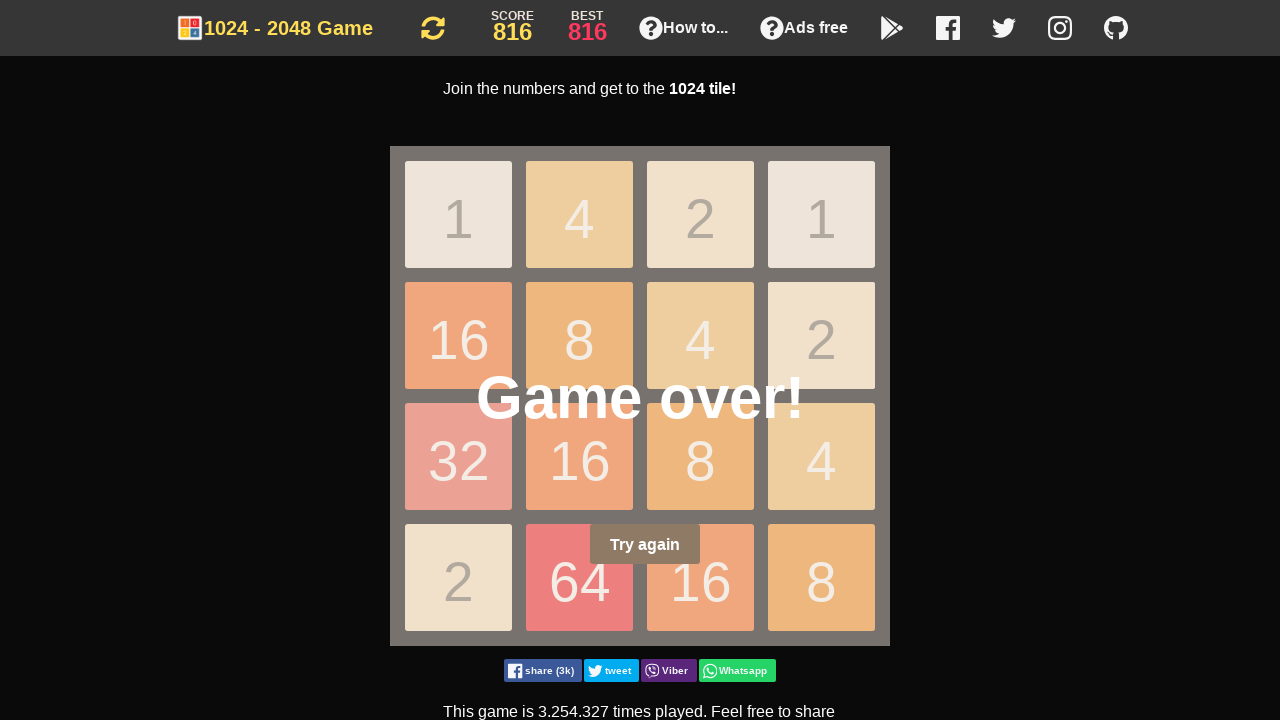

Pressed ArrowDown key
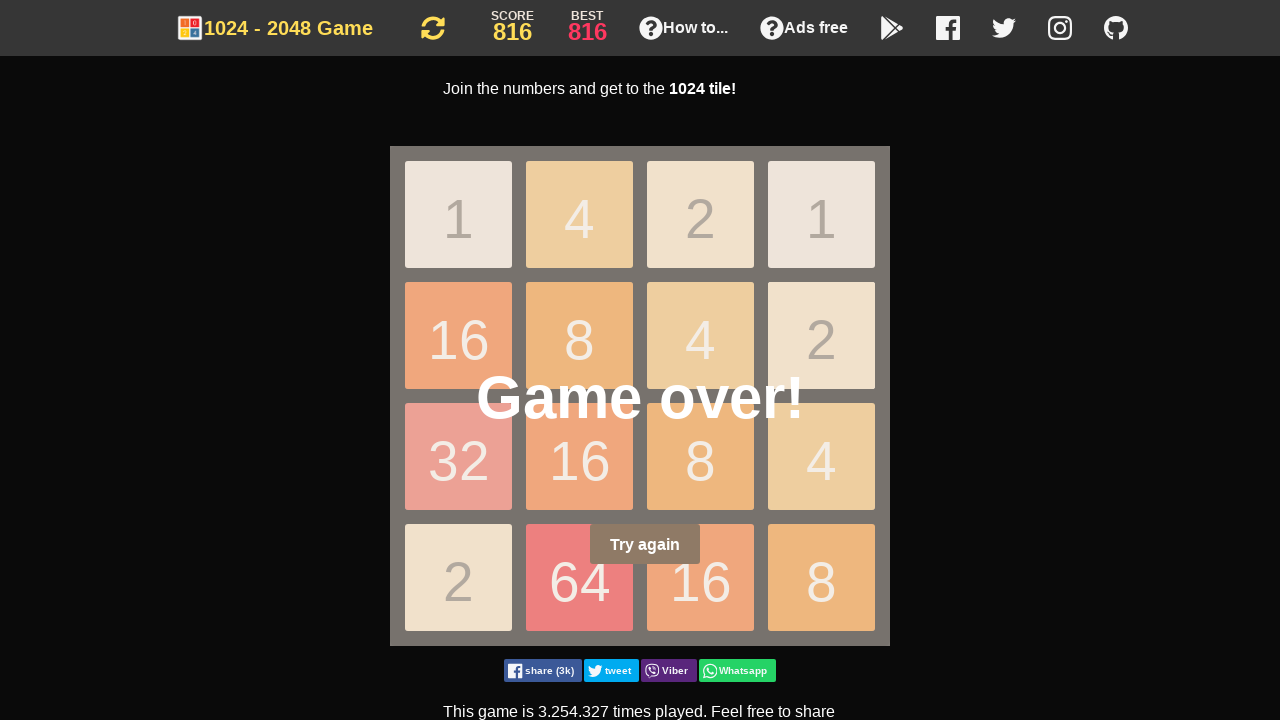

Pressed ArrowDown key
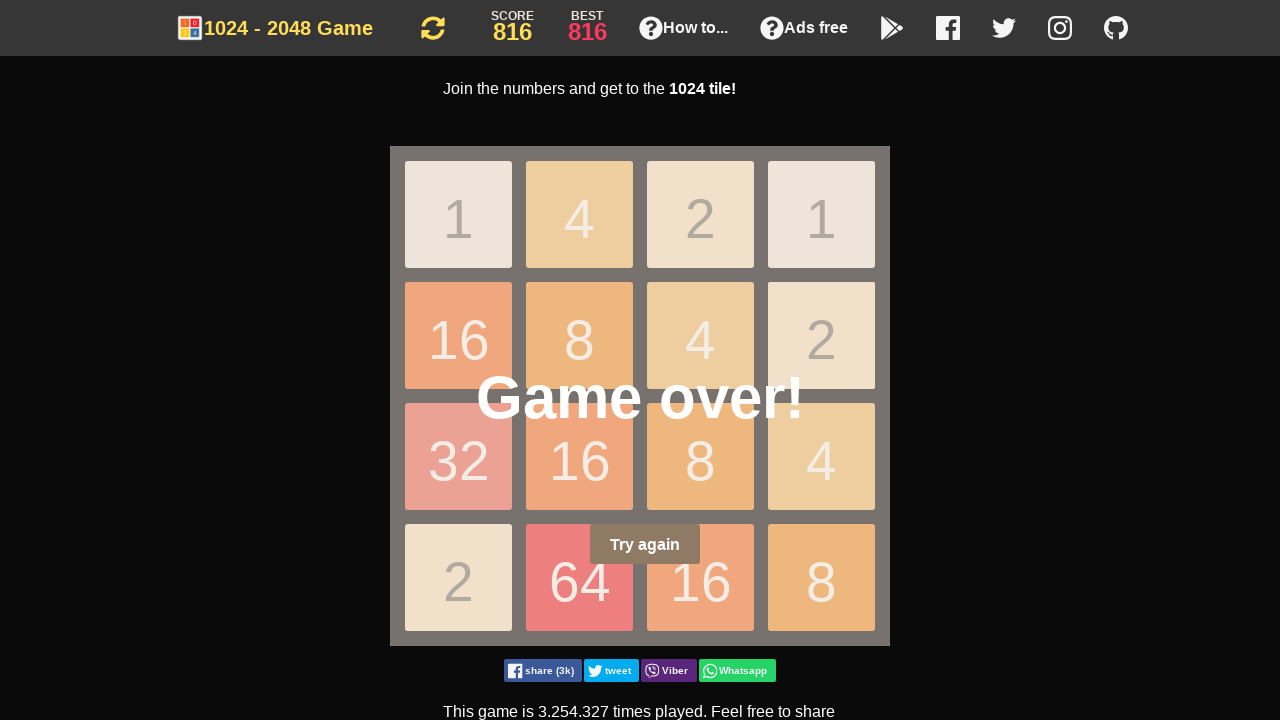

Pressed ArrowDown key
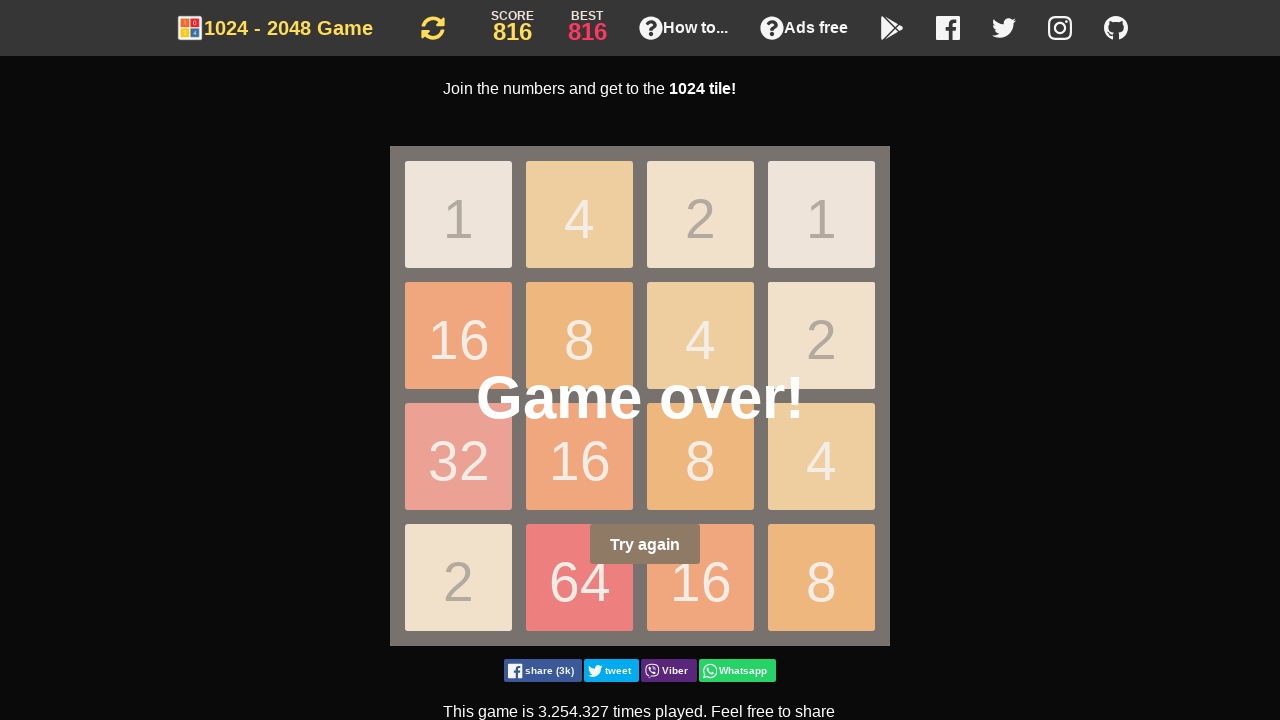

Pressed ArrowDown key
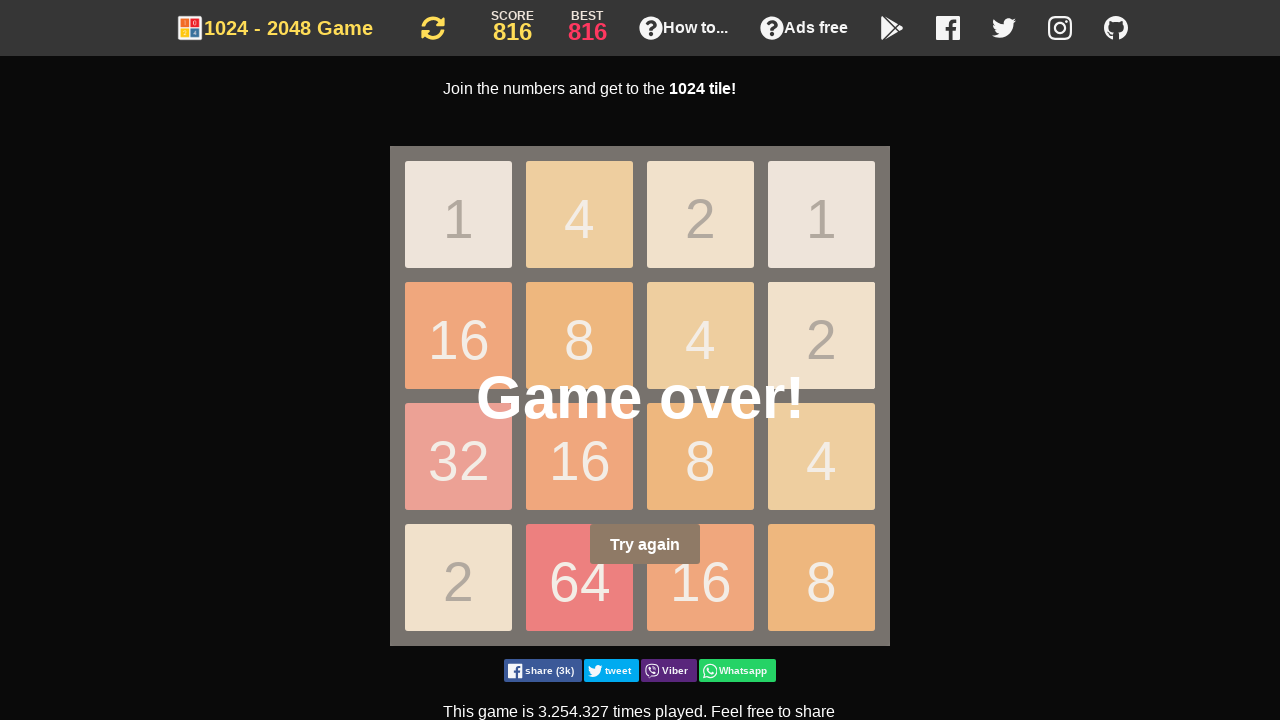

Pressed ArrowDown key
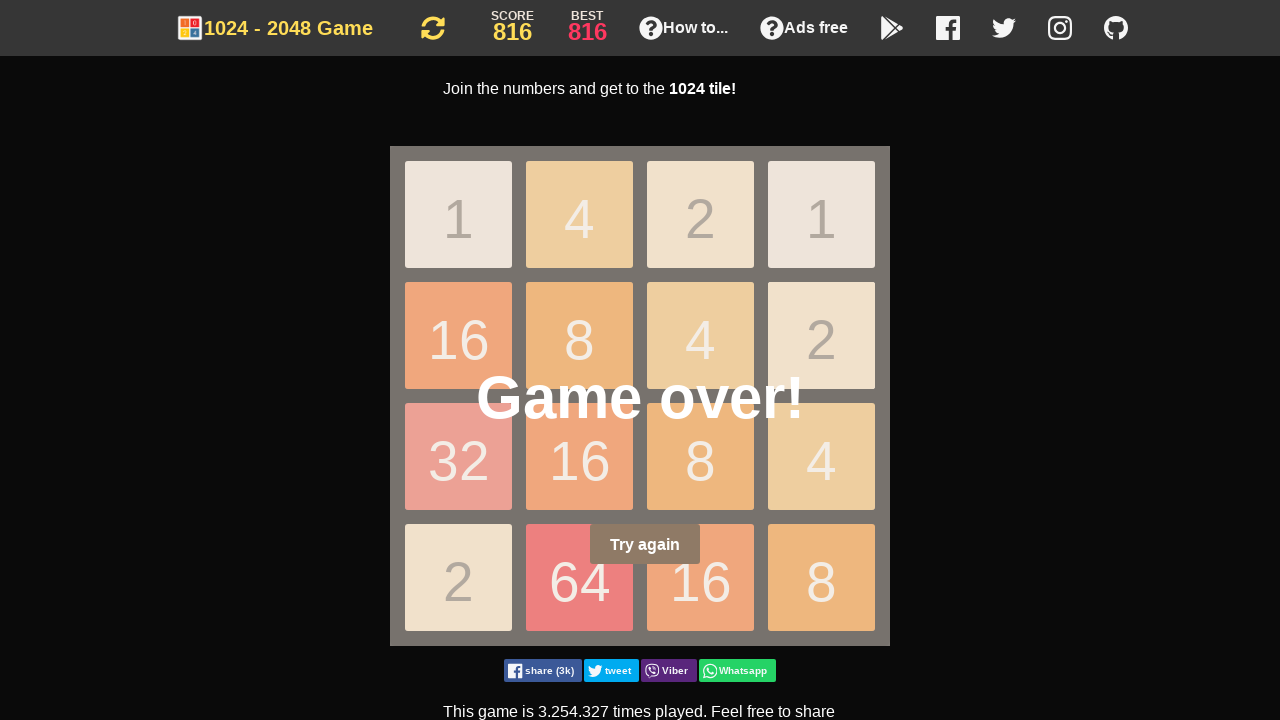

Pressed ArrowDown key
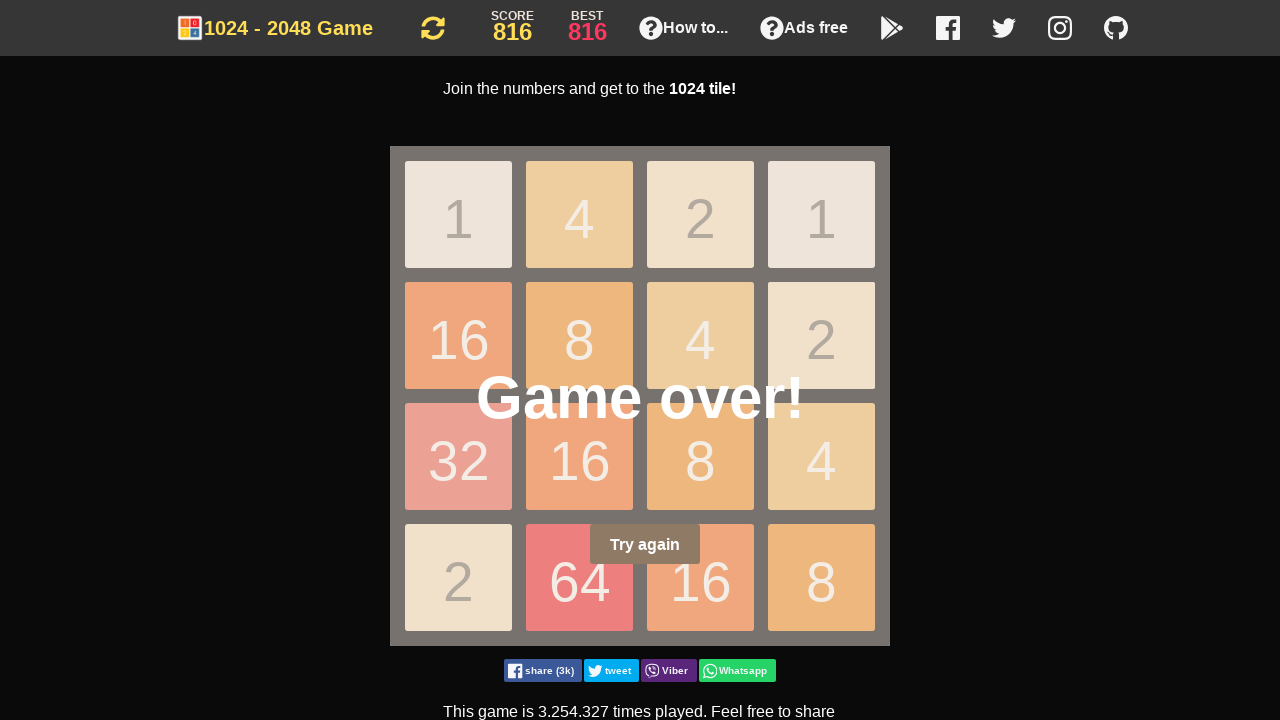

Pressed ArrowDown key
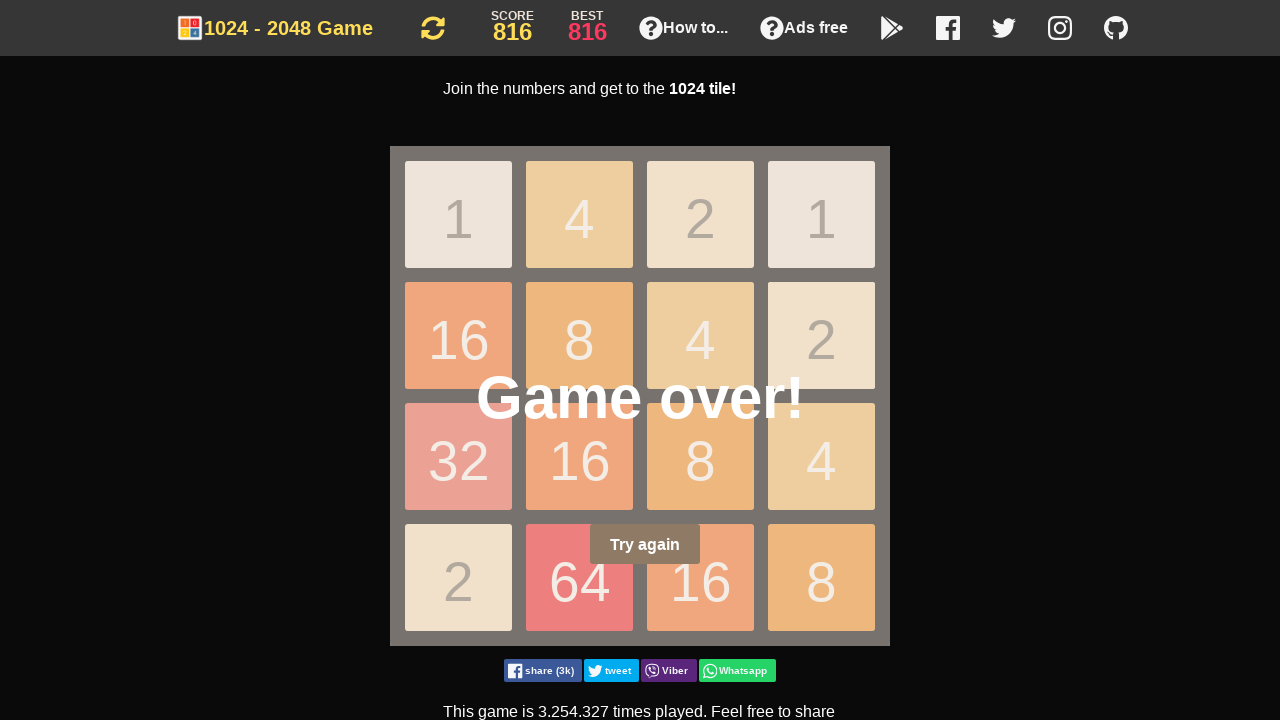

Pressed ArrowDown key
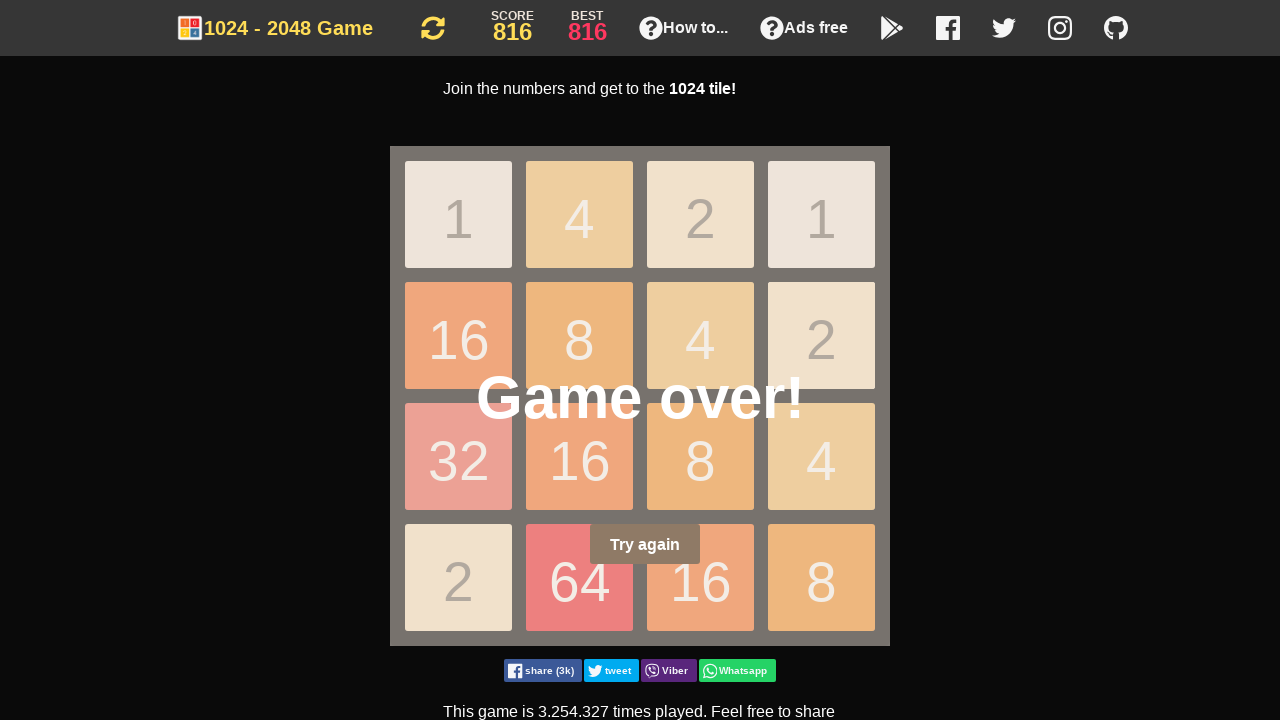

Pressed ArrowDown key
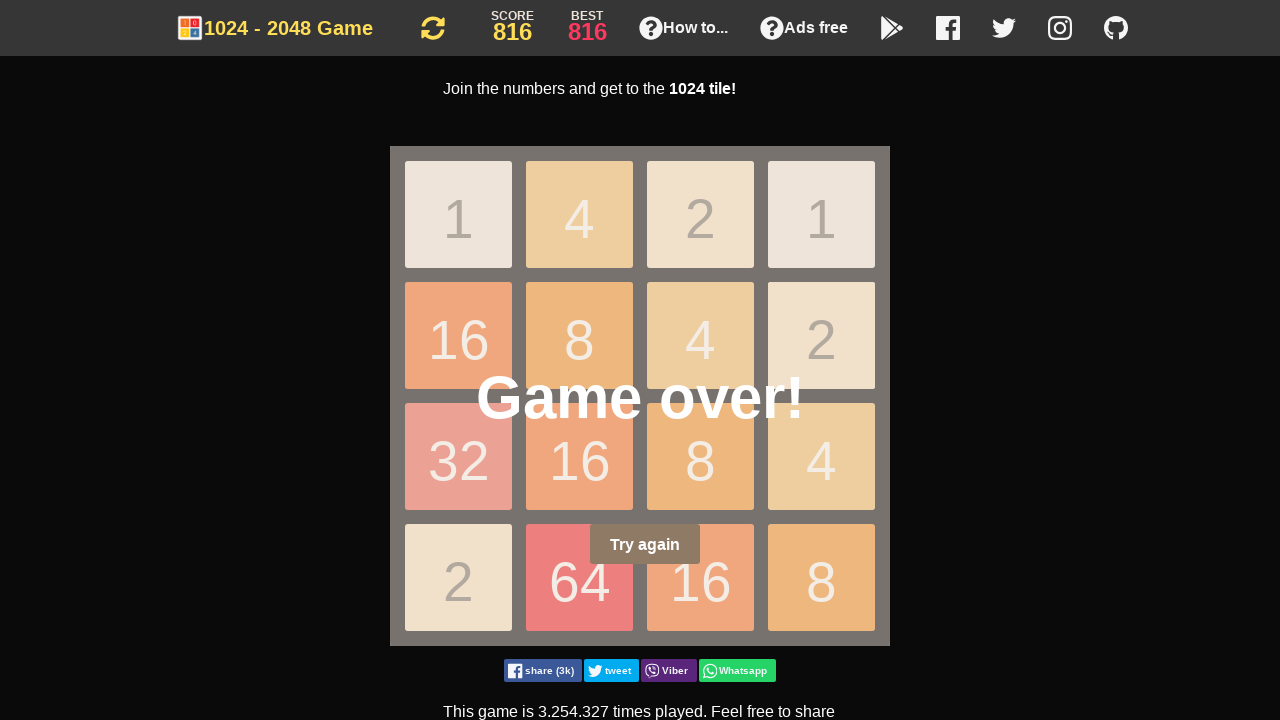

Pressed ArrowDown key
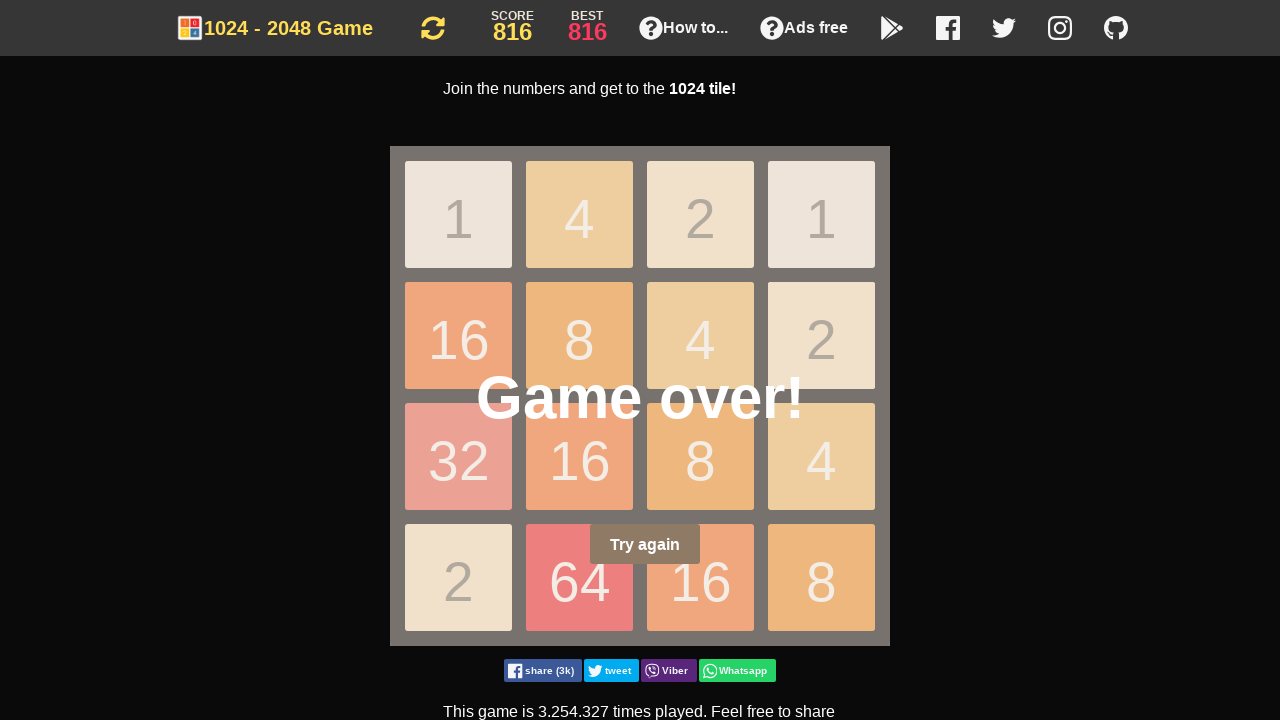

Pressed ArrowLeft key
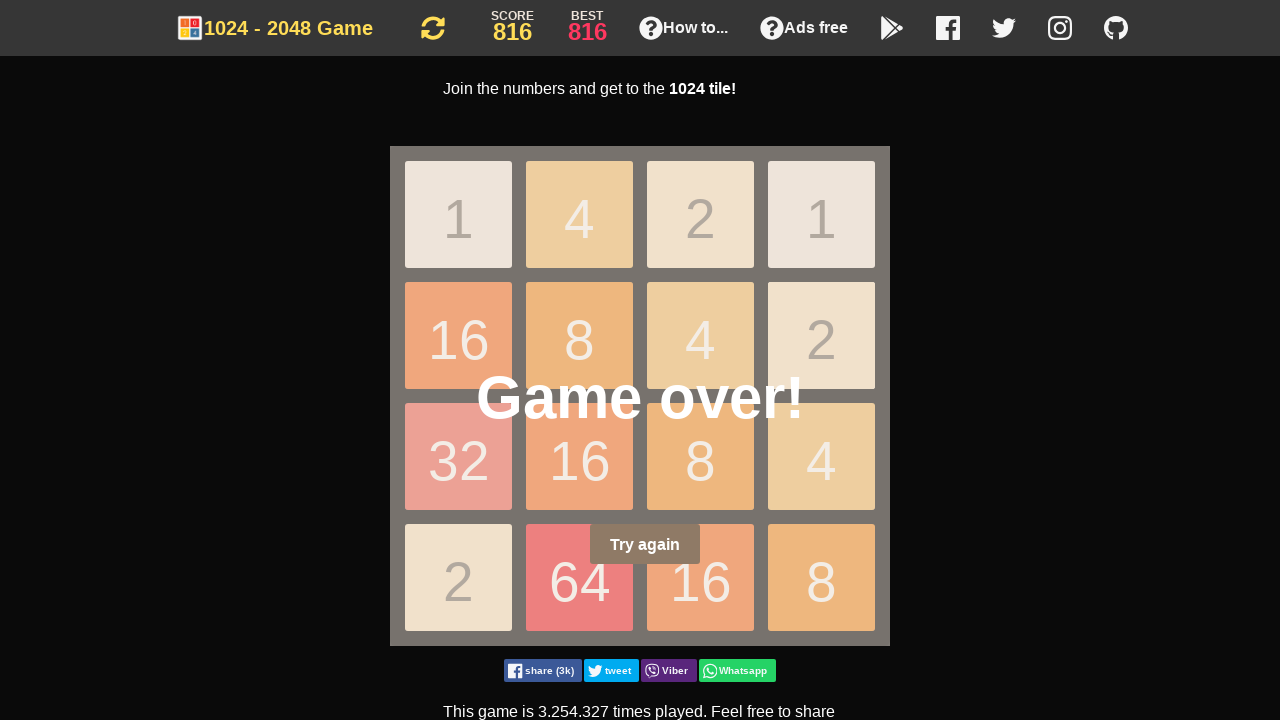

Pressed ArrowDown key
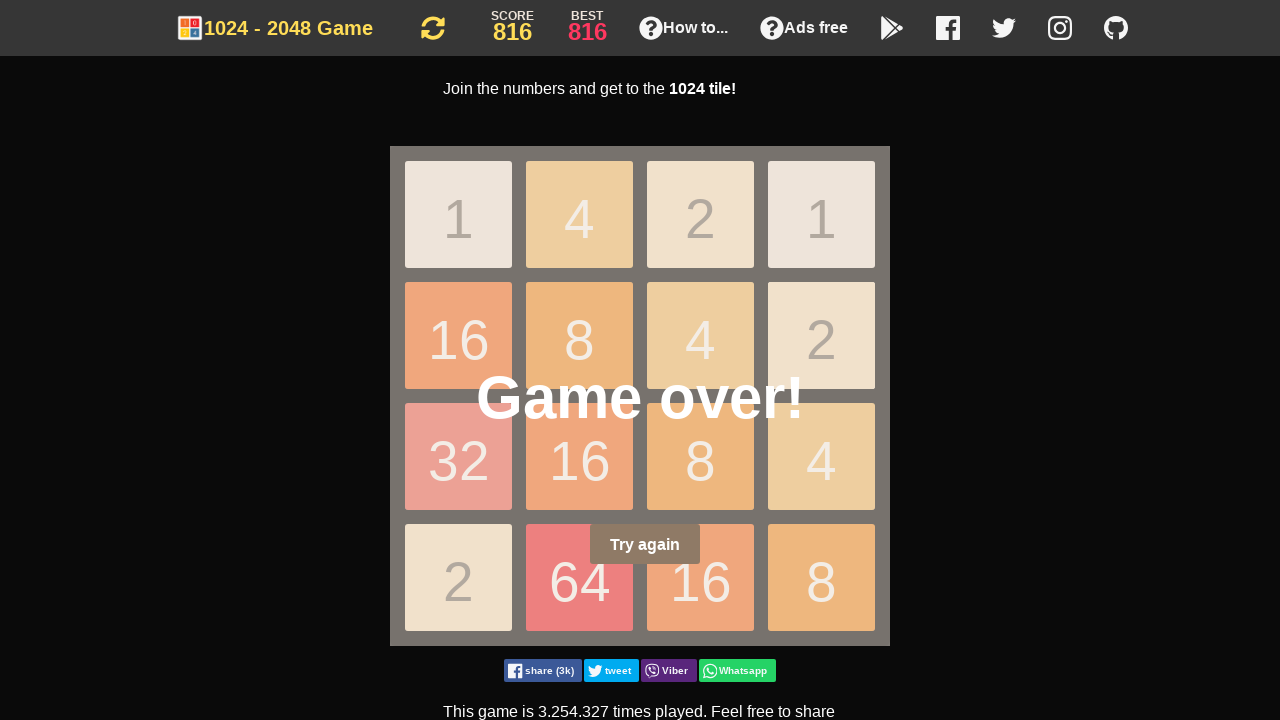

Pressed ArrowDown key
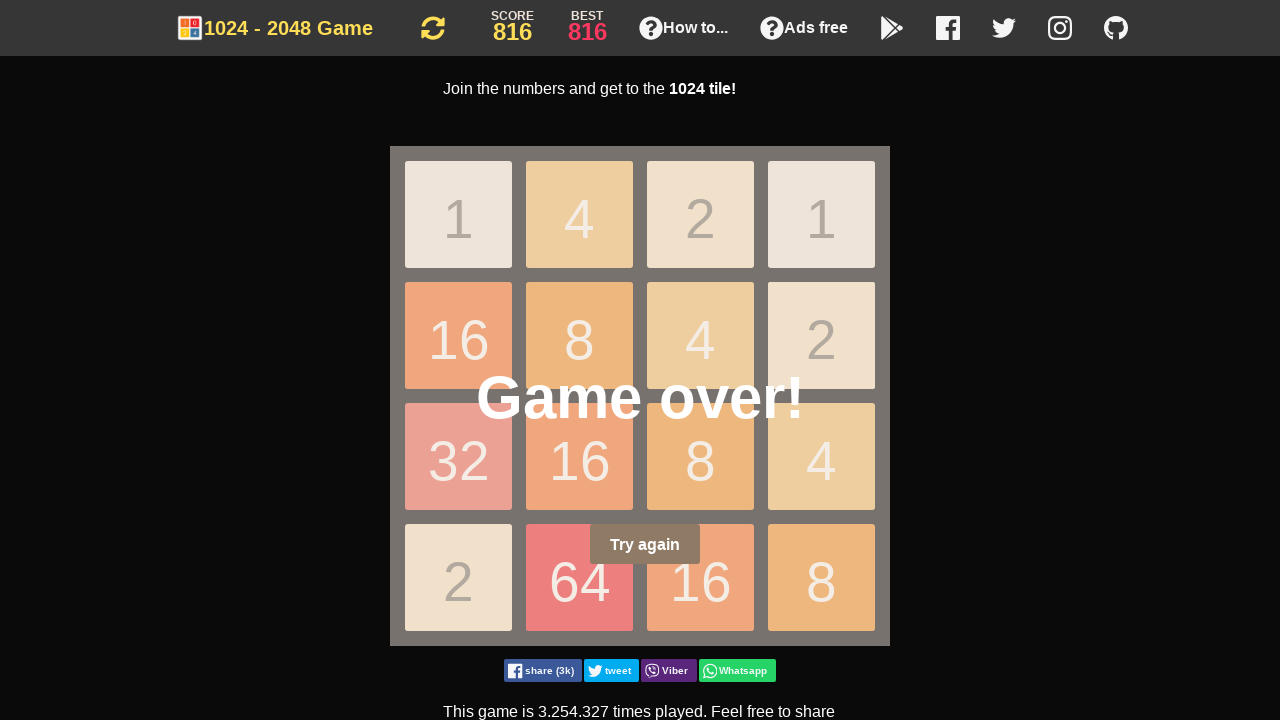

Pressed ArrowDown key
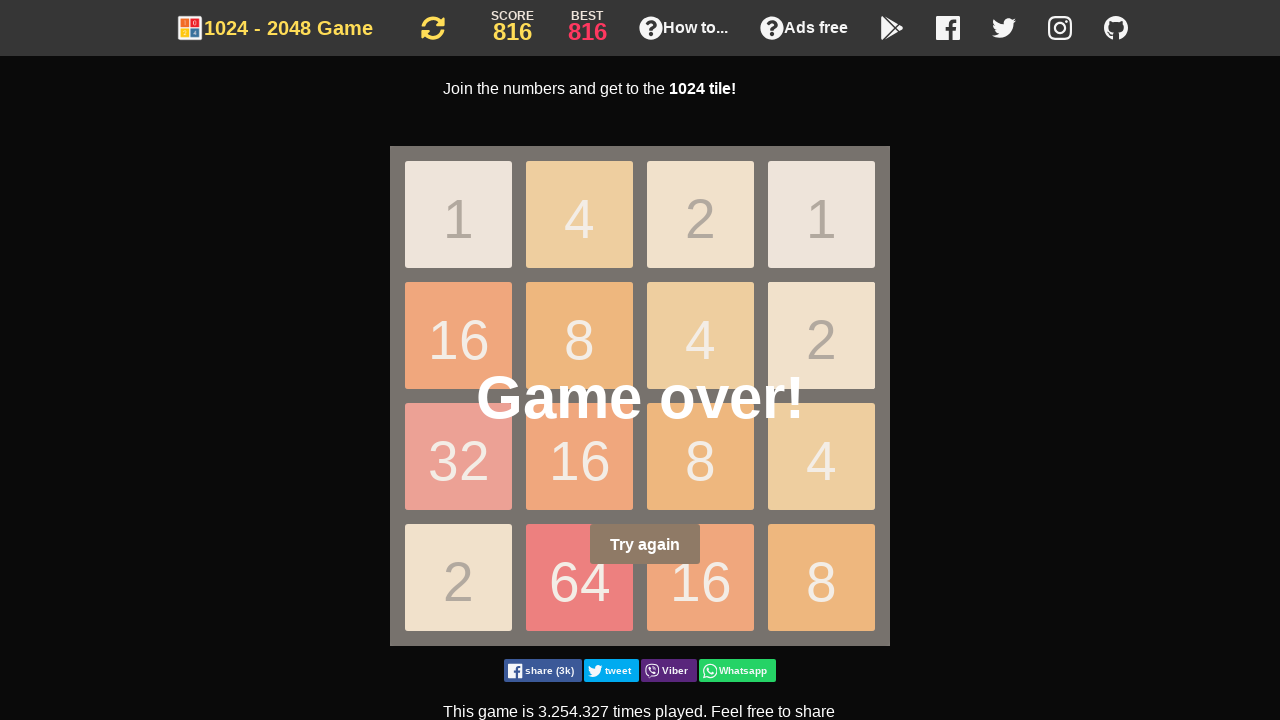

Pressed ArrowDown key
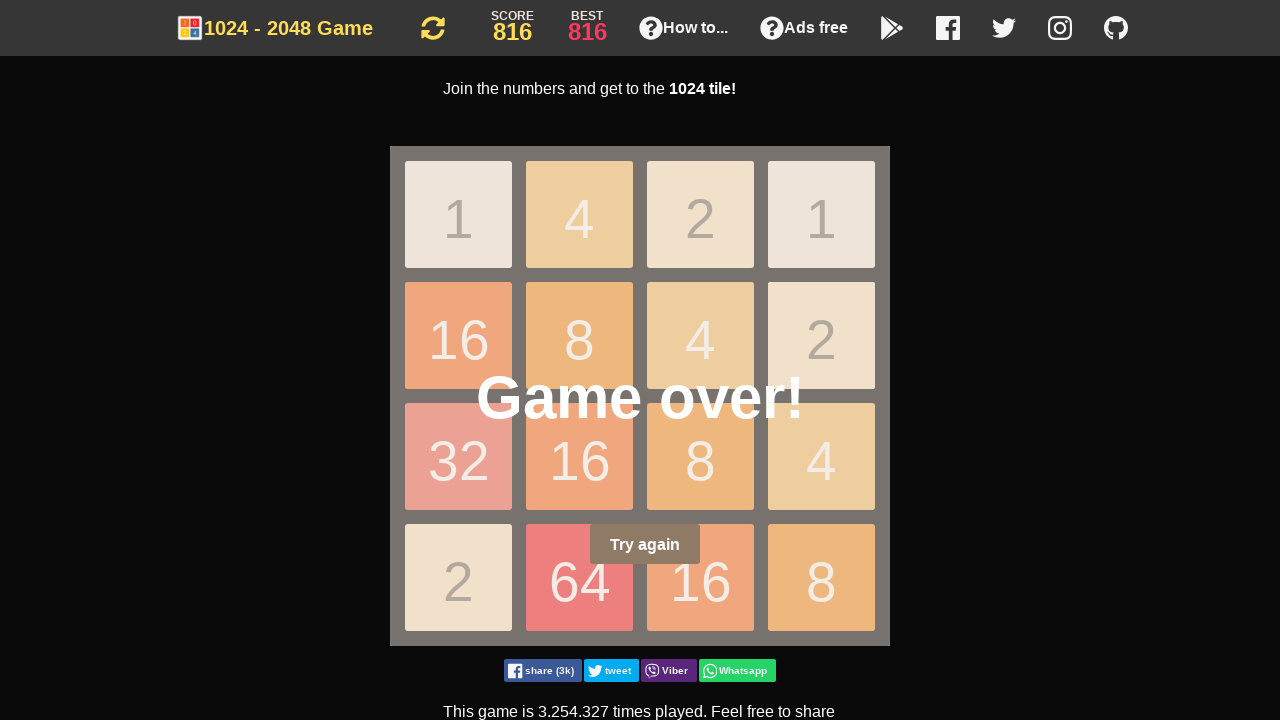

Pressed ArrowDown key
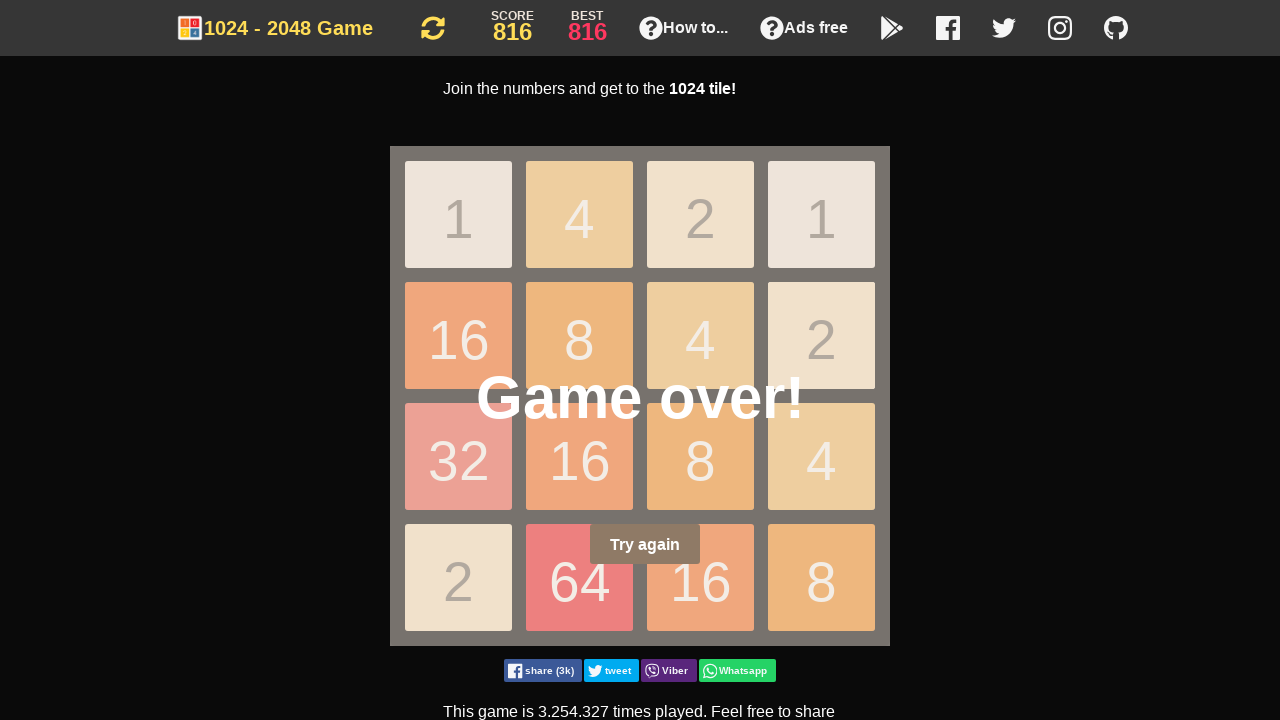

Pressed ArrowDown key
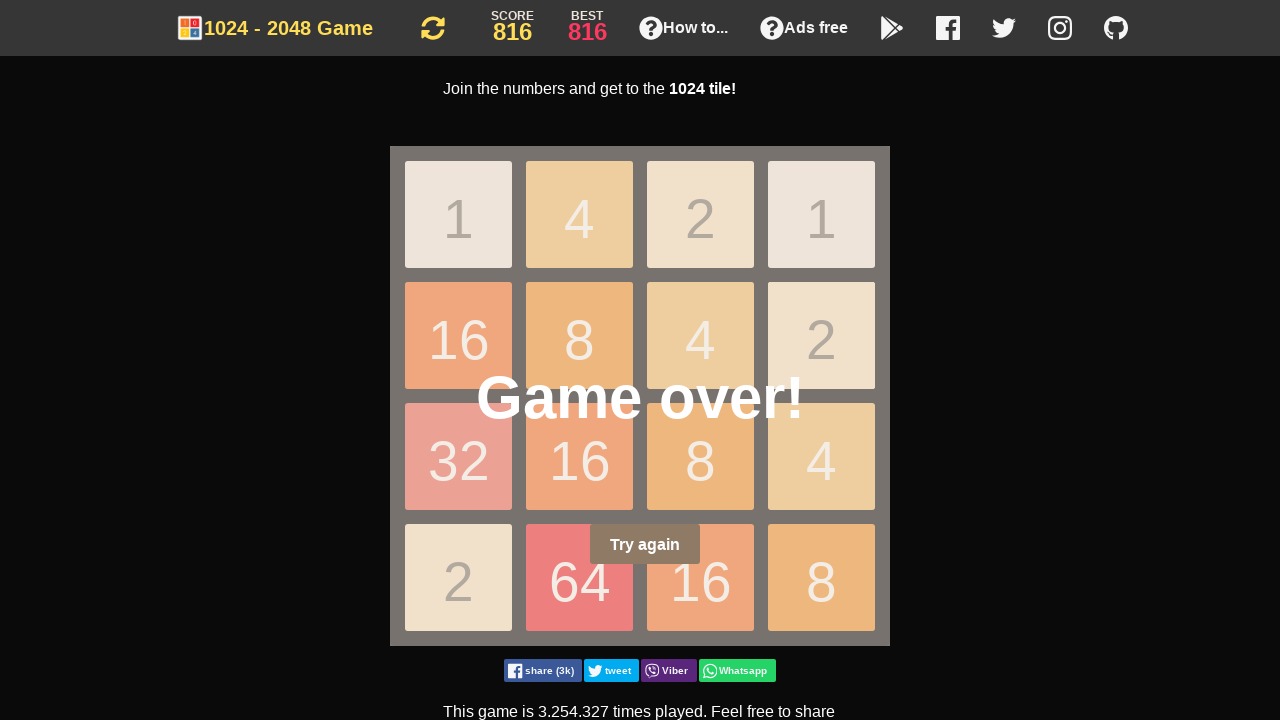

Pressed ArrowDown key
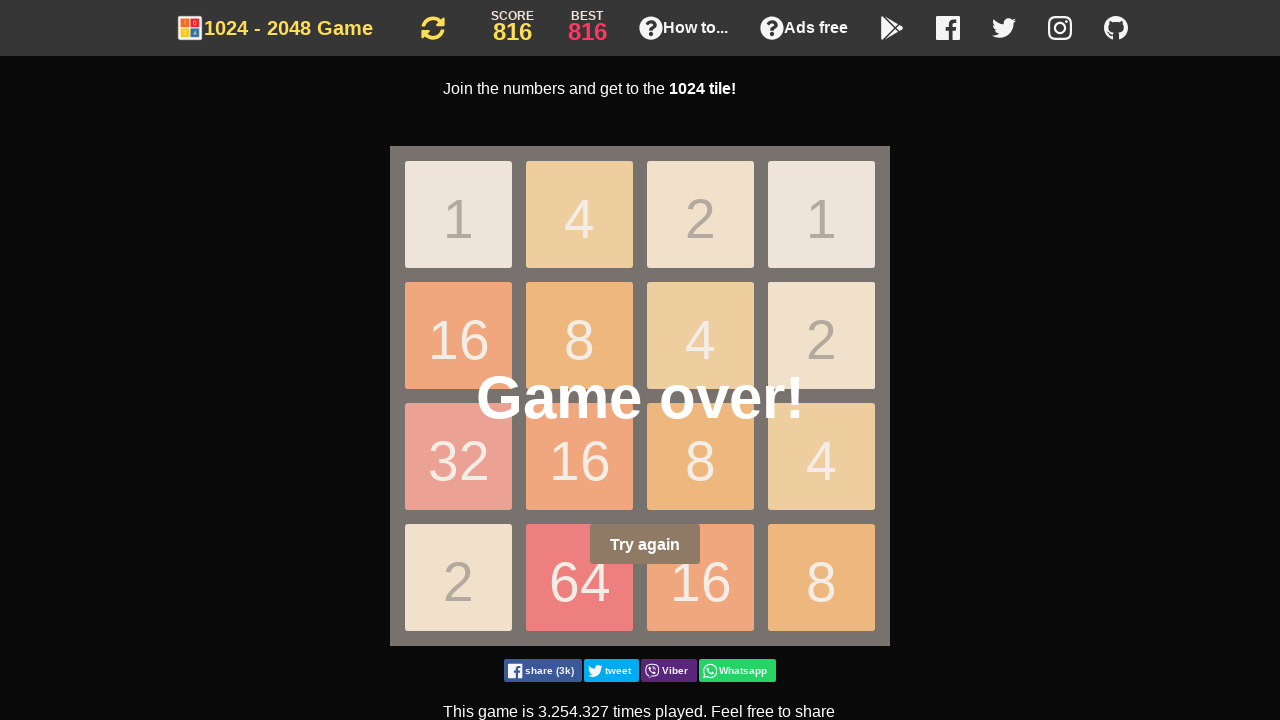

Pressed ArrowDown key
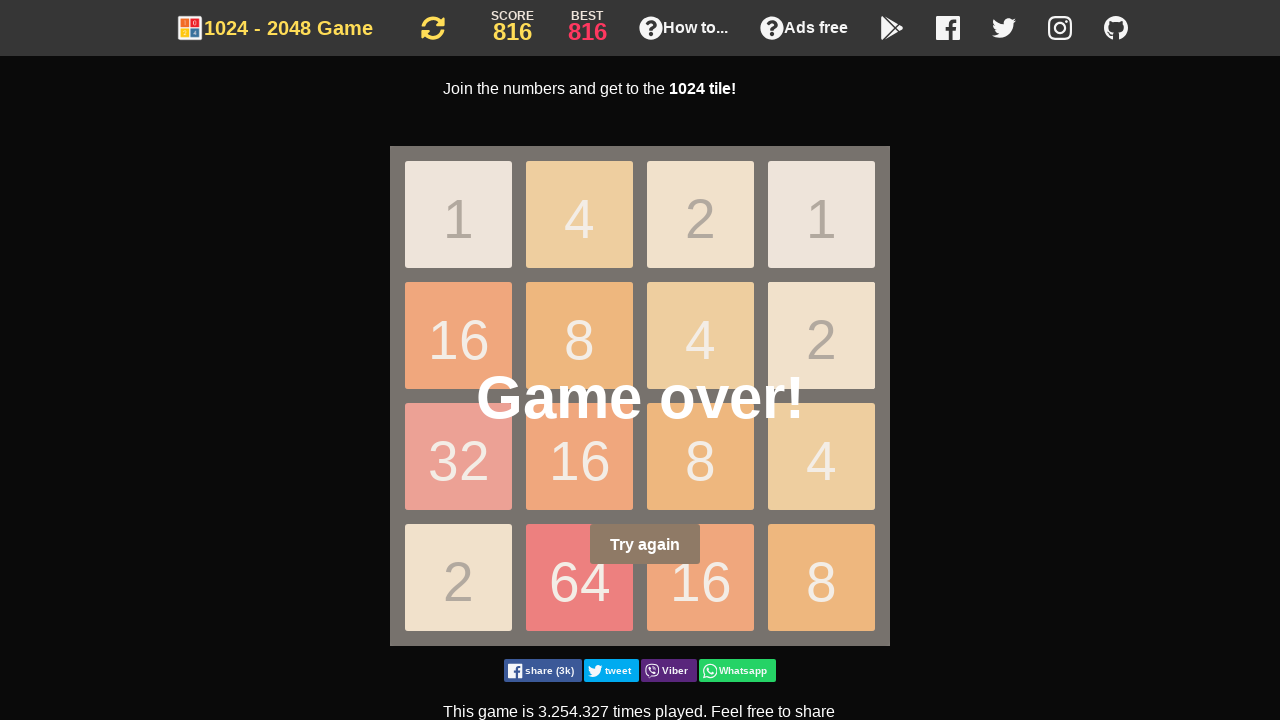

Pressed ArrowDown key
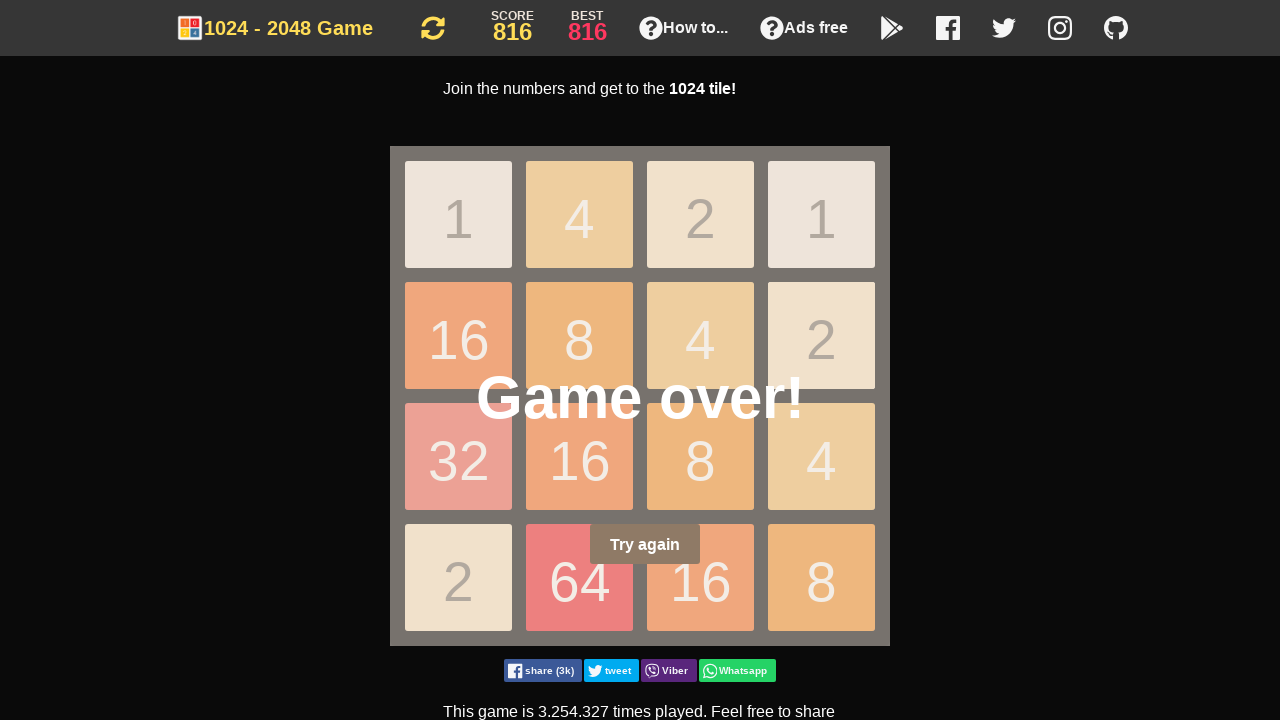

Pressed ArrowDown key
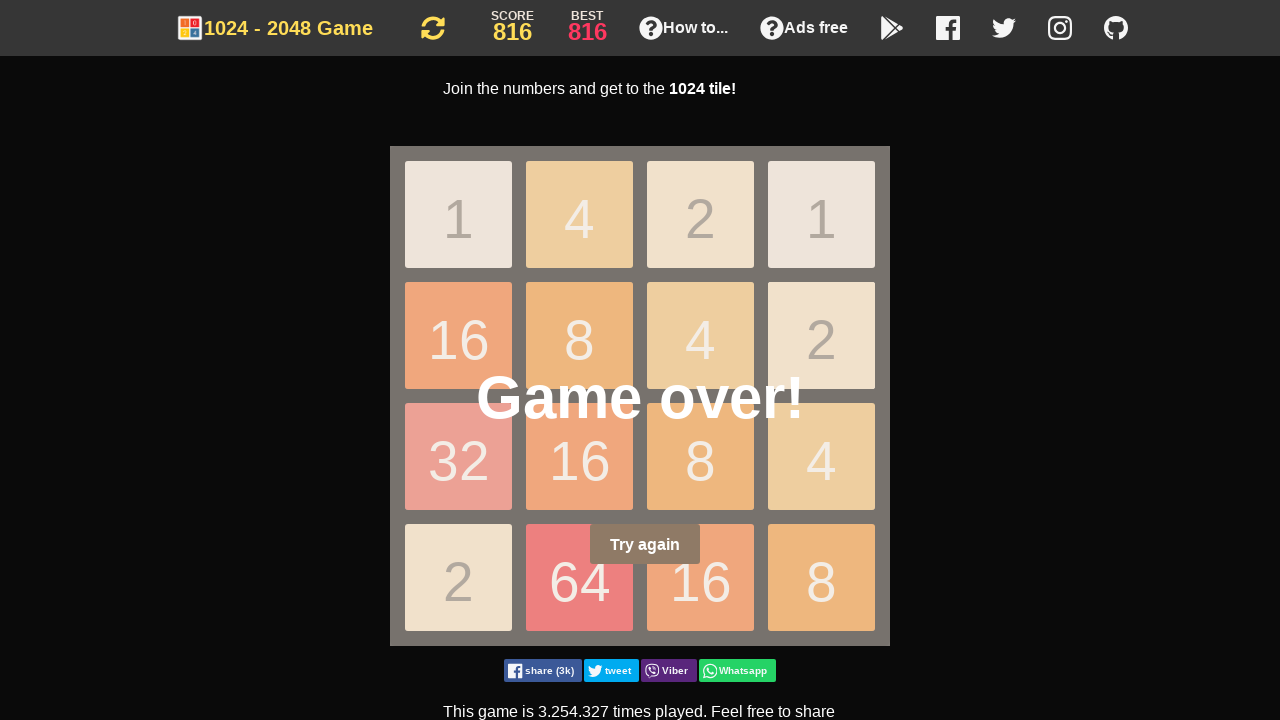

Pressed ArrowLeft key
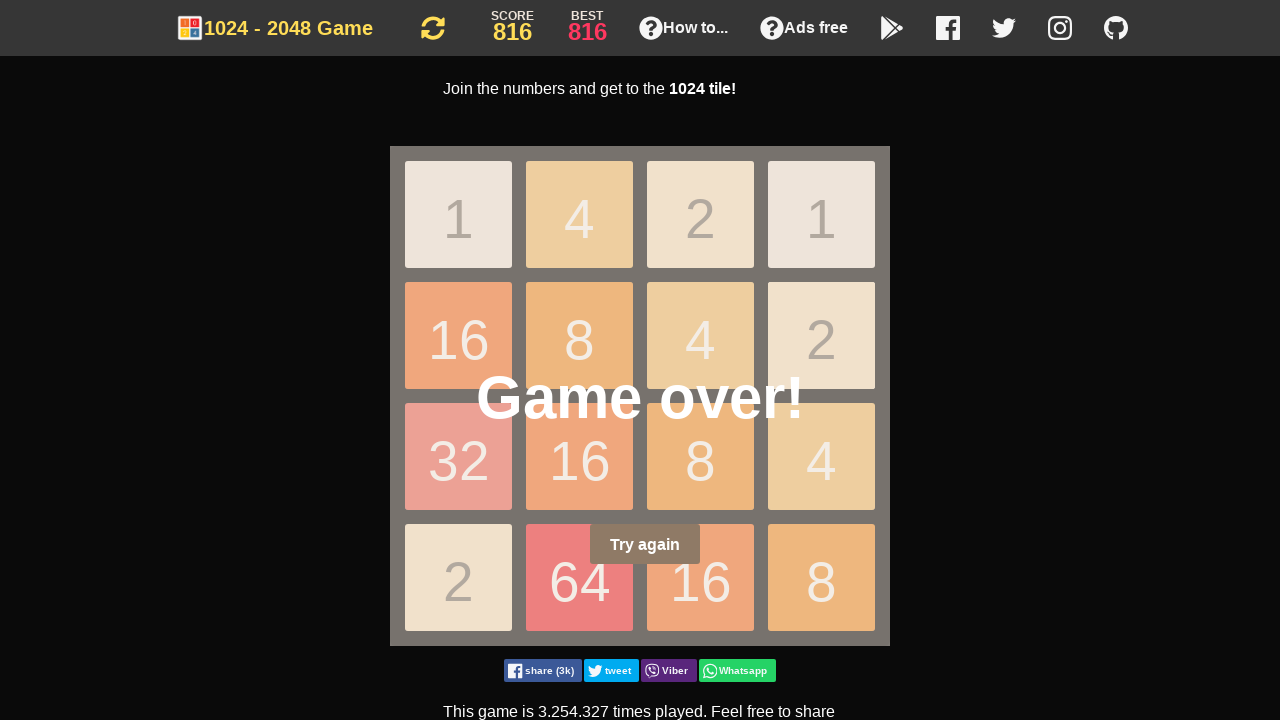

Pressed ArrowRight key
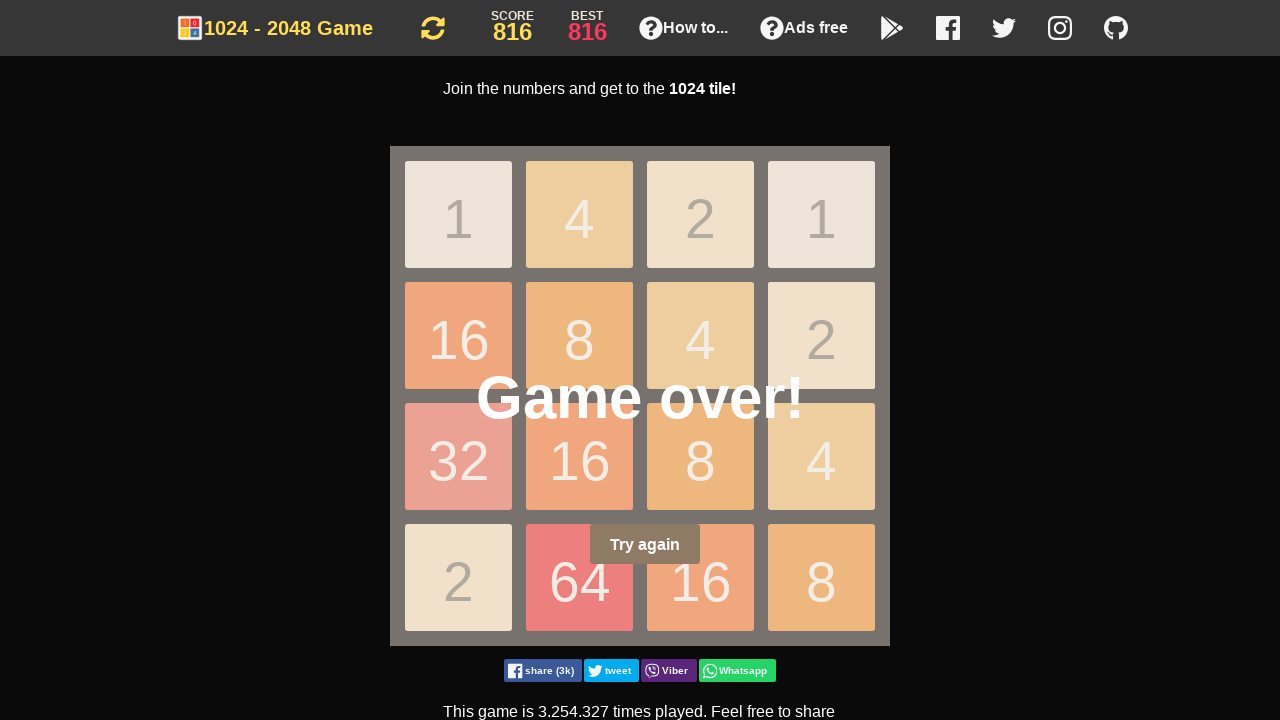

Pressed ArrowLeft key
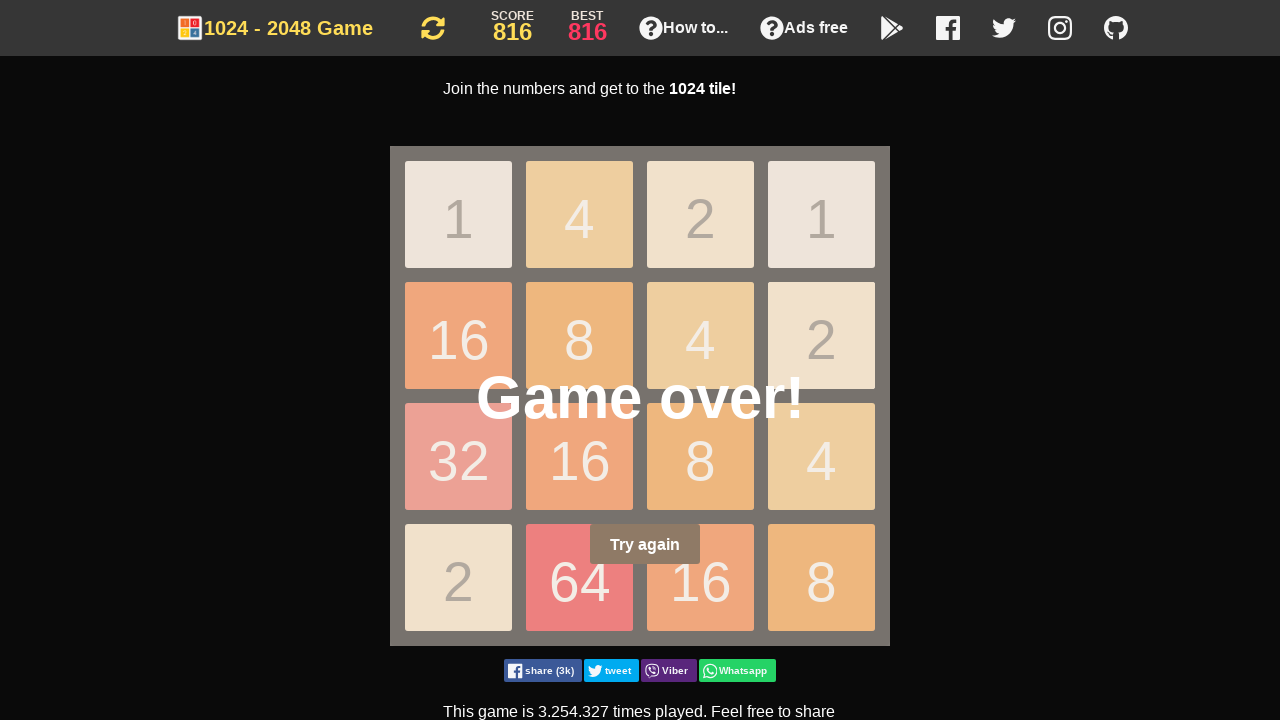

Reloaded the page to continue playing
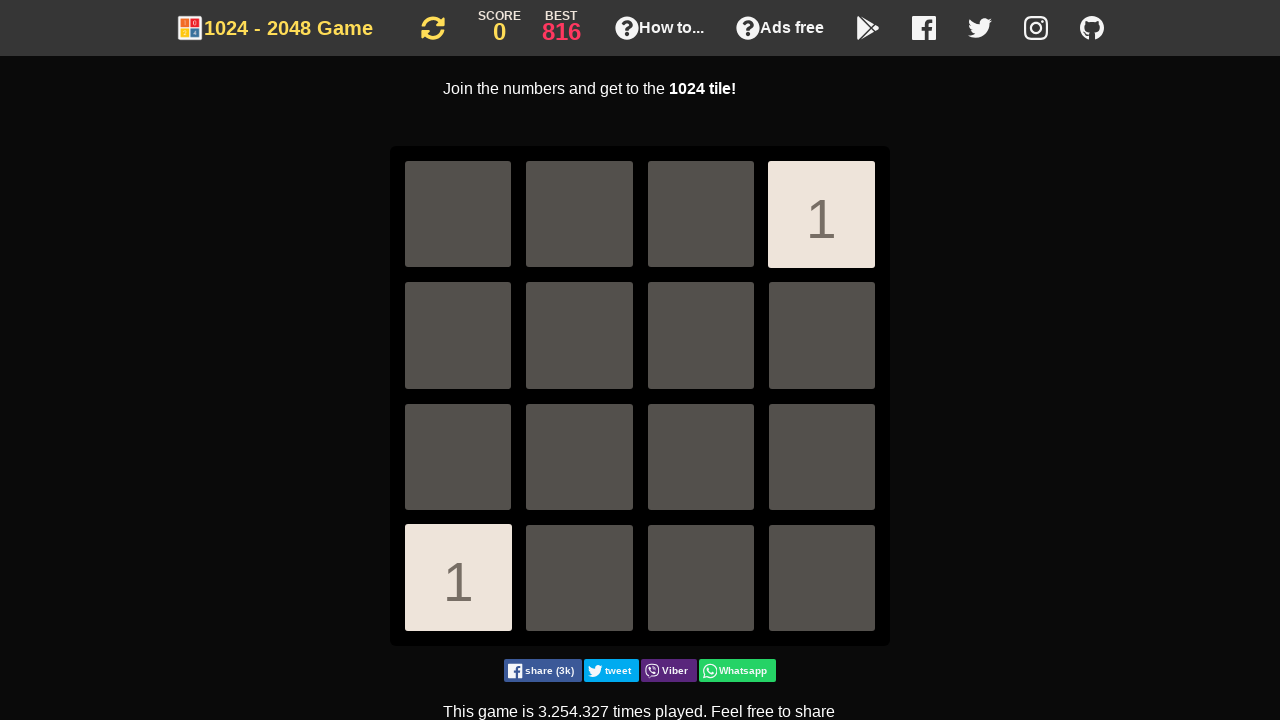

Waited for game to reload (domcontentloaded)
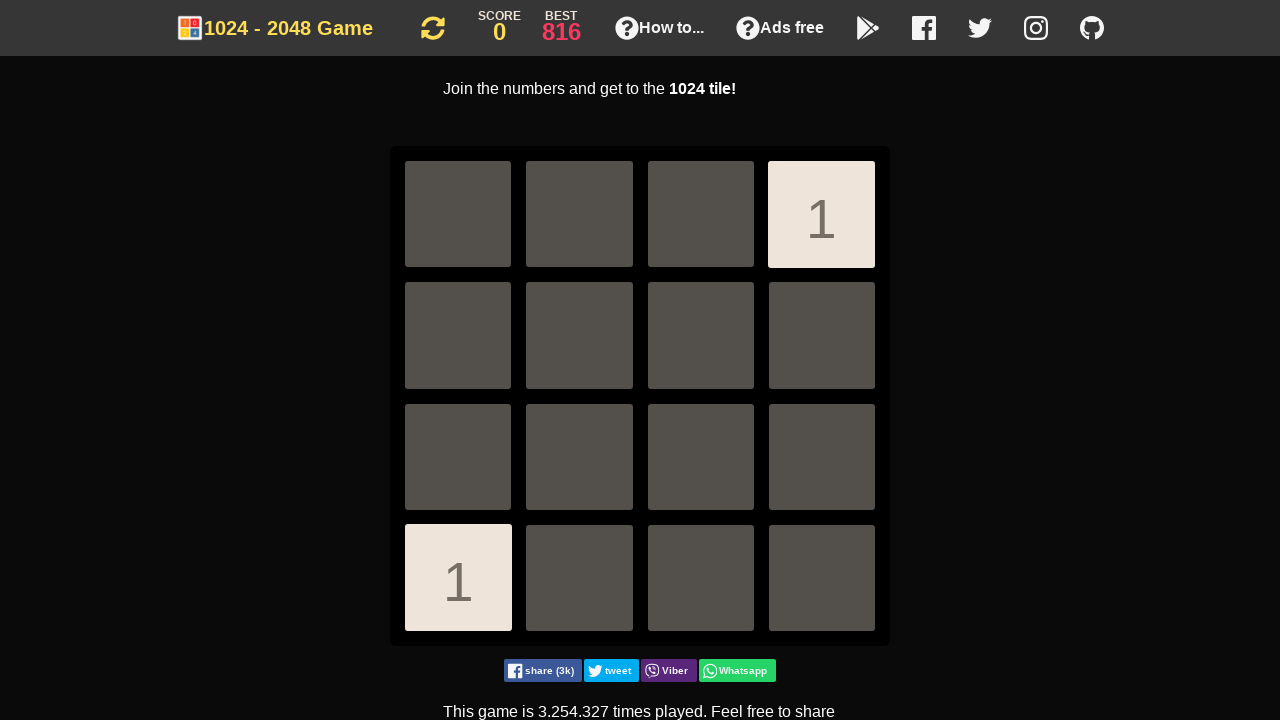

Pressed ArrowDown key
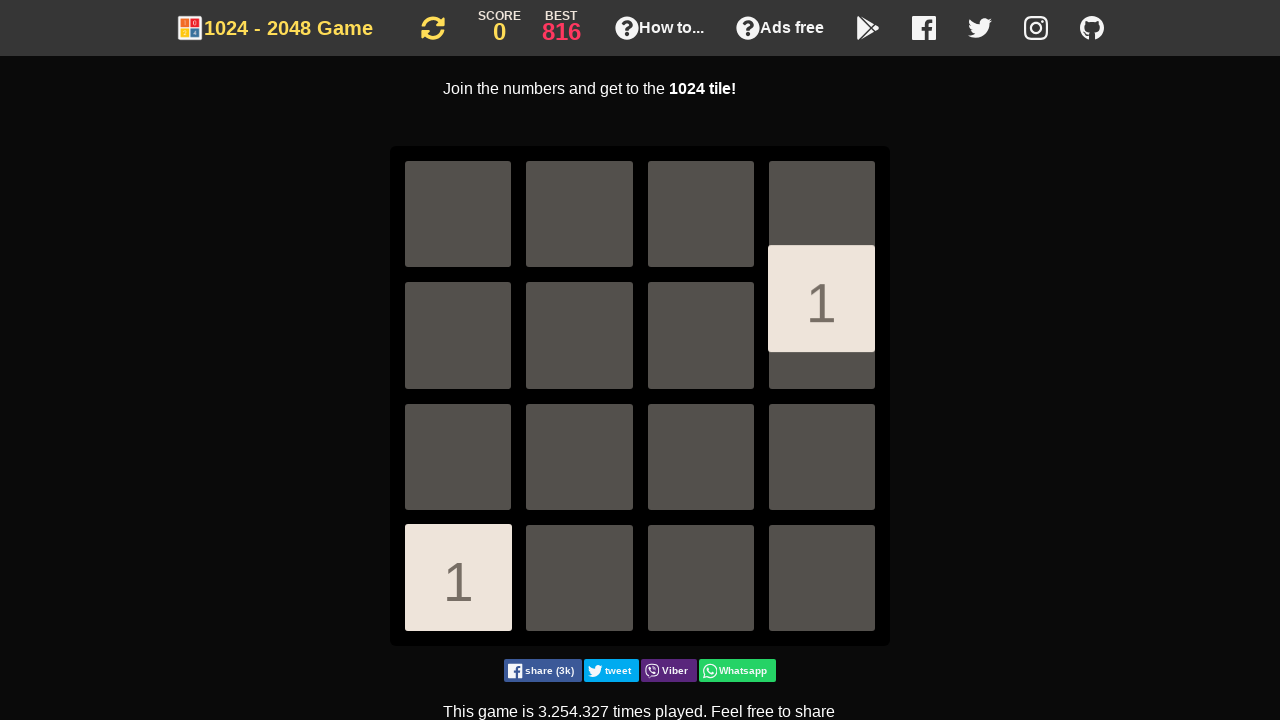

Pressed ArrowDown key
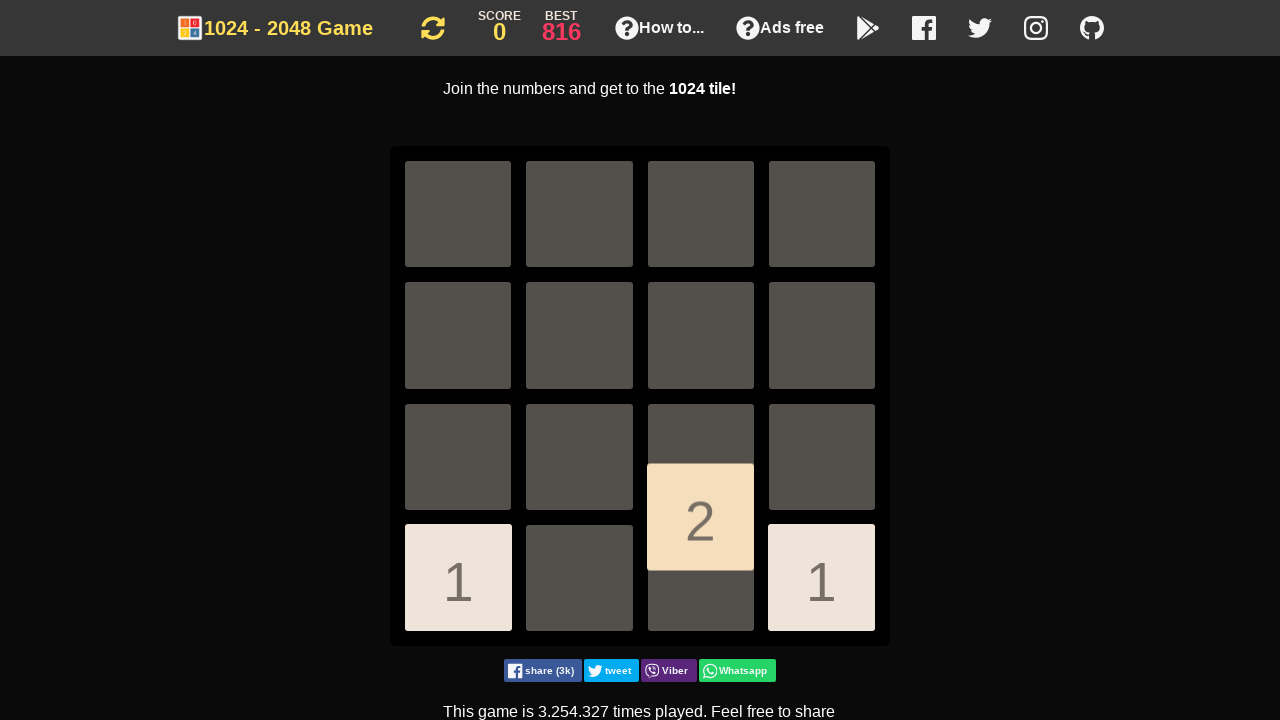

Pressed ArrowDown key
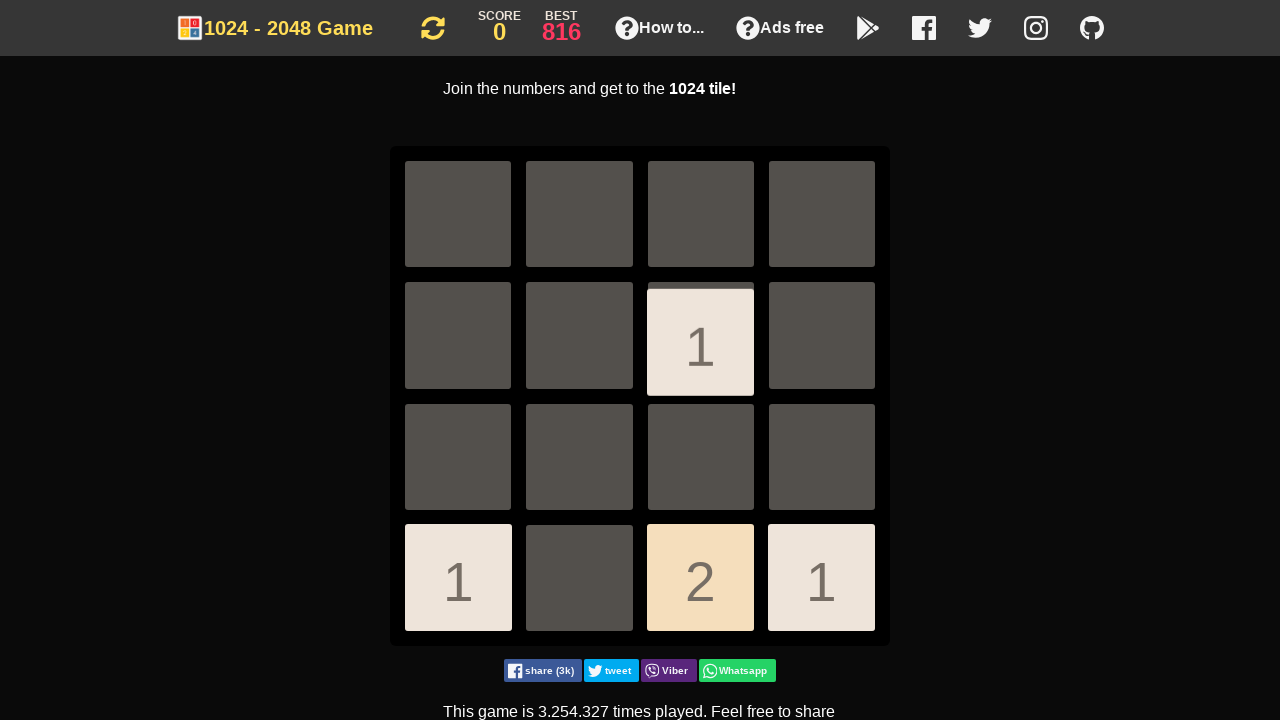

Pressed ArrowDown key
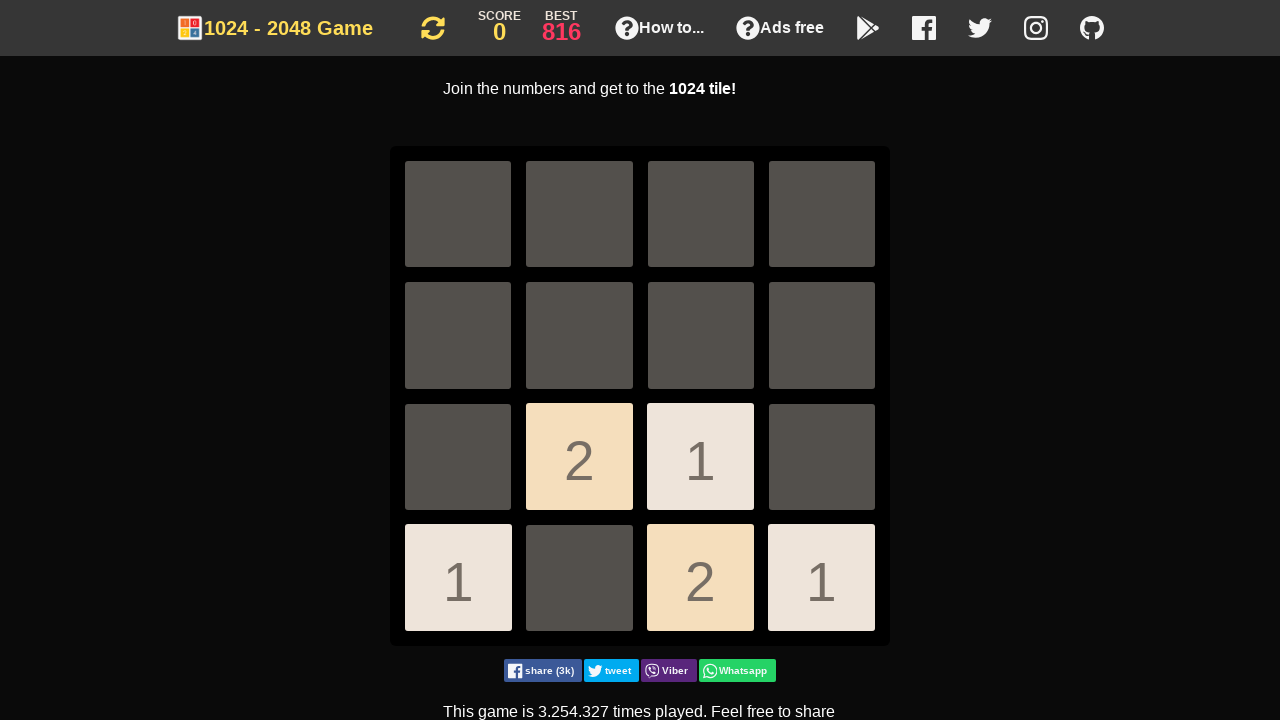

Pressed ArrowDown key
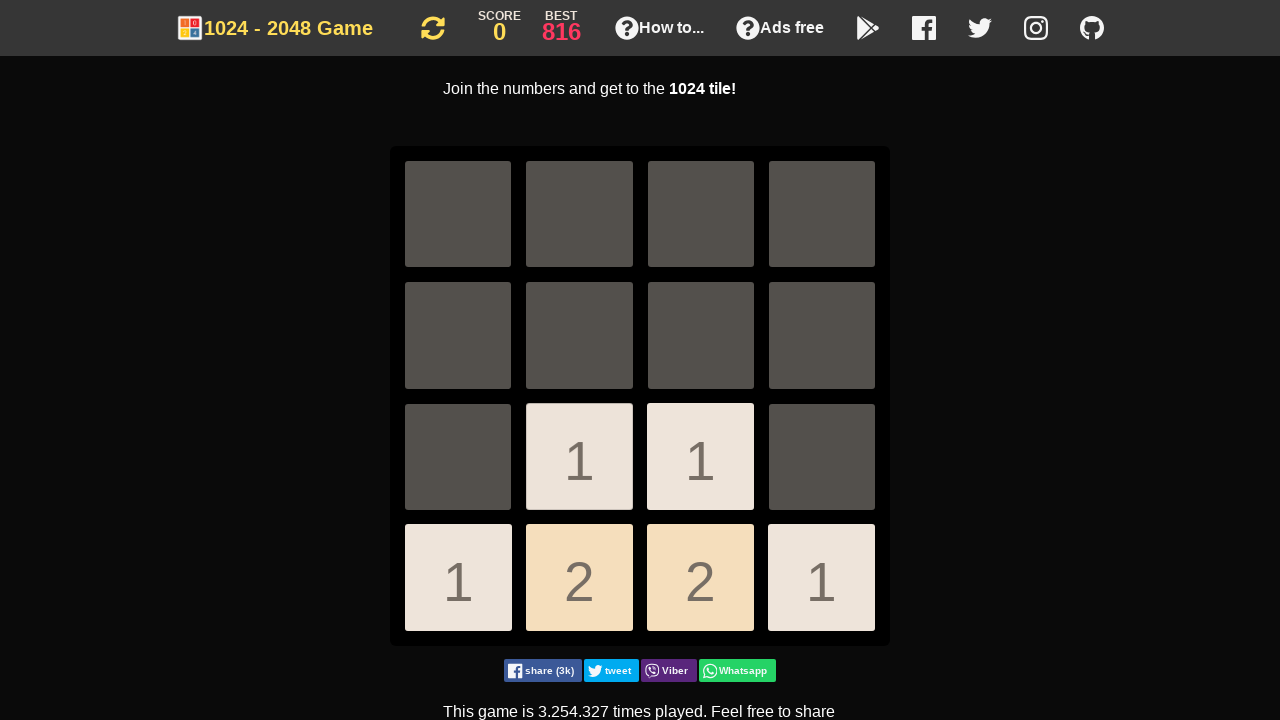

Pressed ArrowDown key
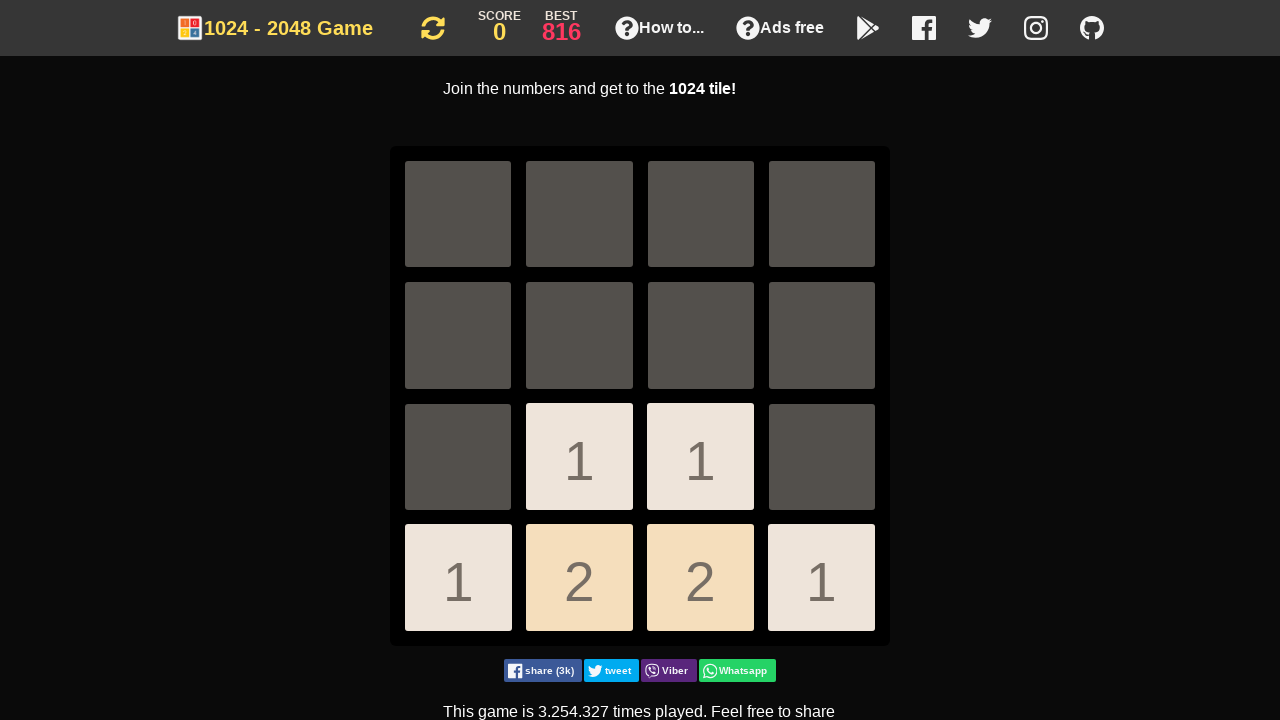

Pressed ArrowDown key
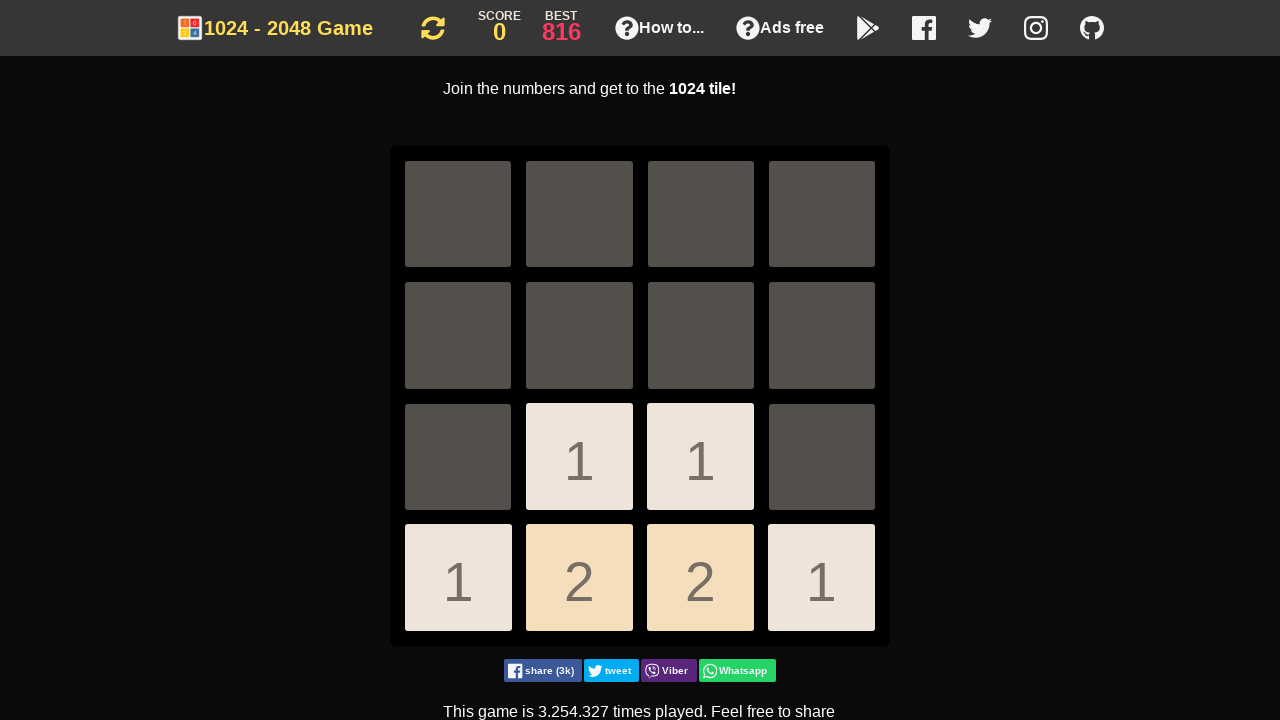

Pressed ArrowDown key
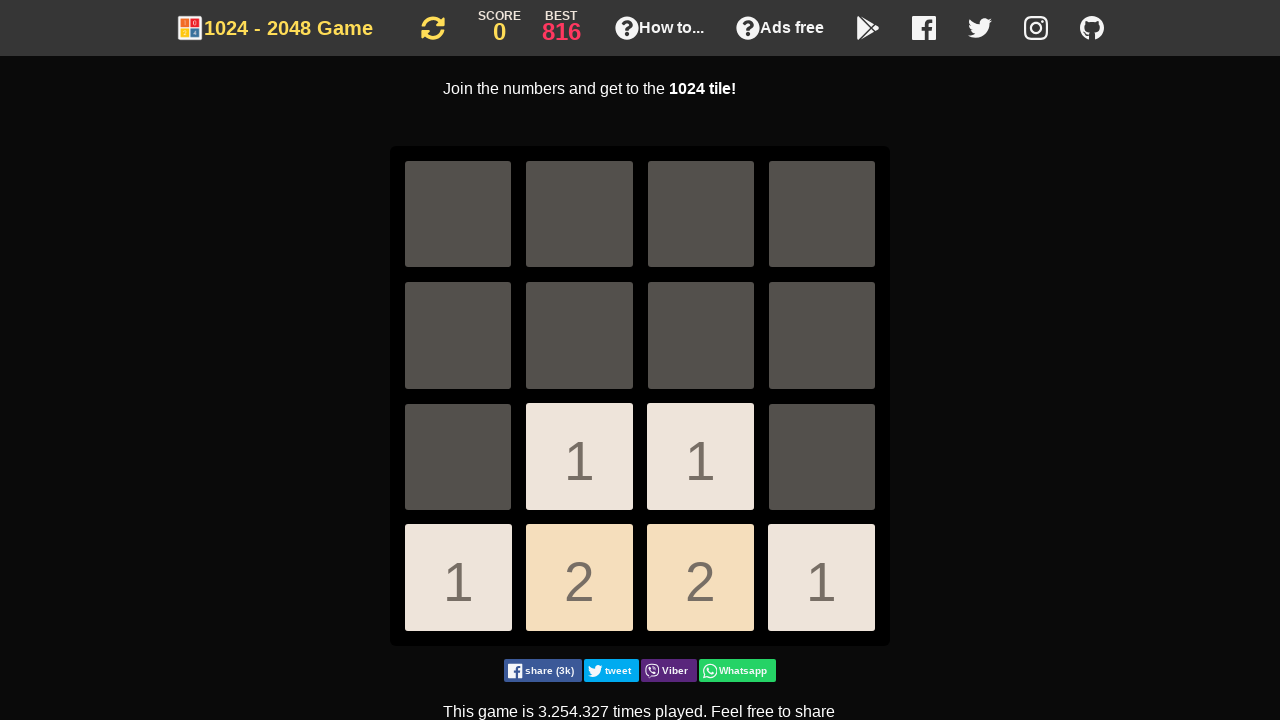

Pressed ArrowDown key
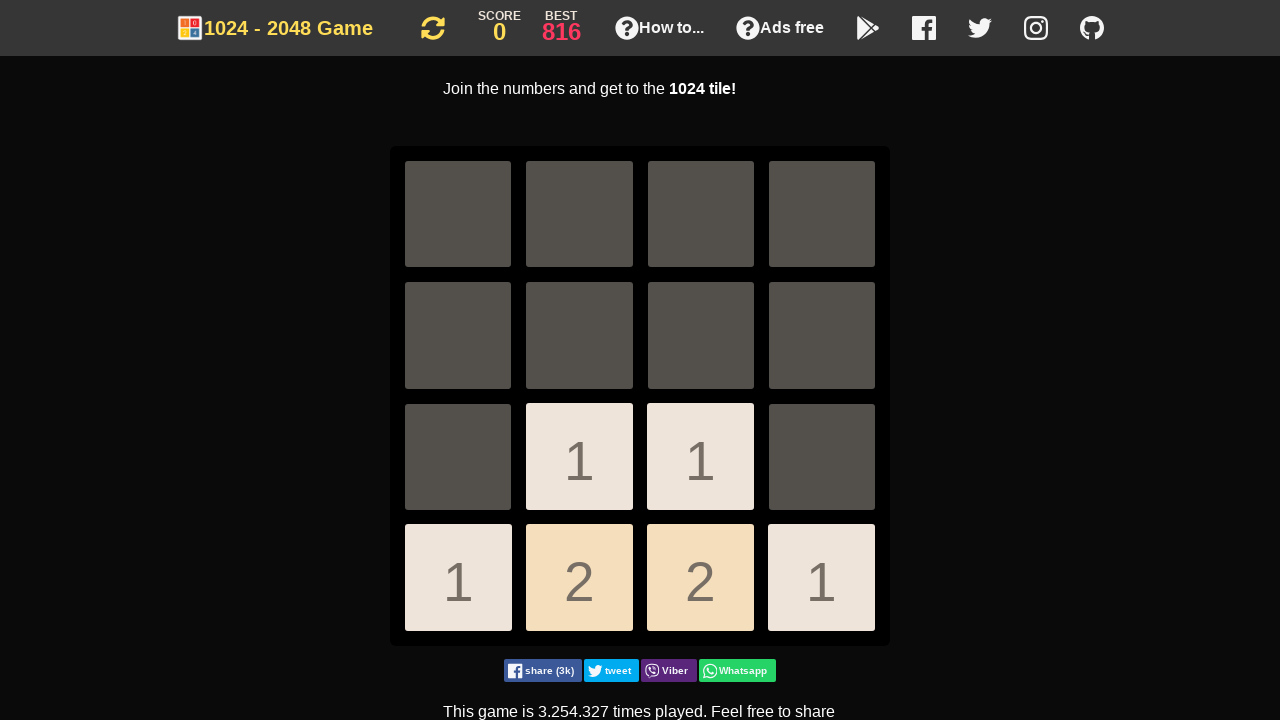

Pressed ArrowDown key
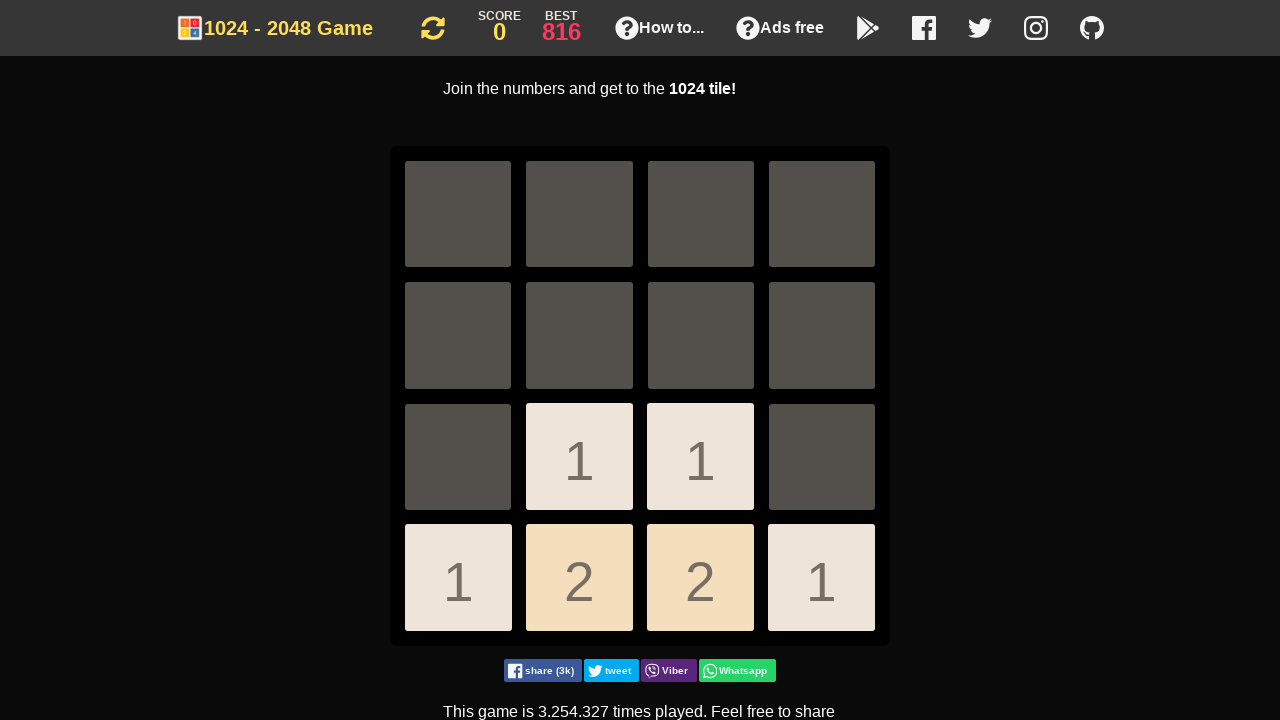

Pressed ArrowLeft key
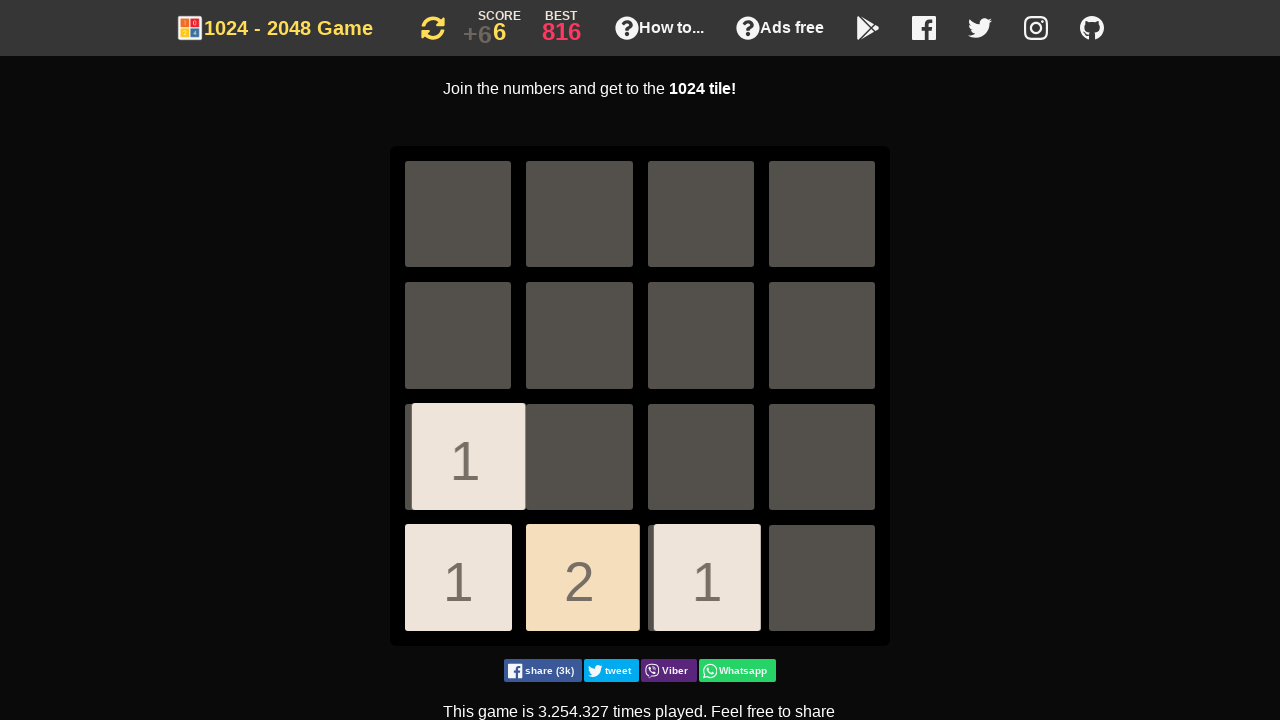

Pressed ArrowDown key
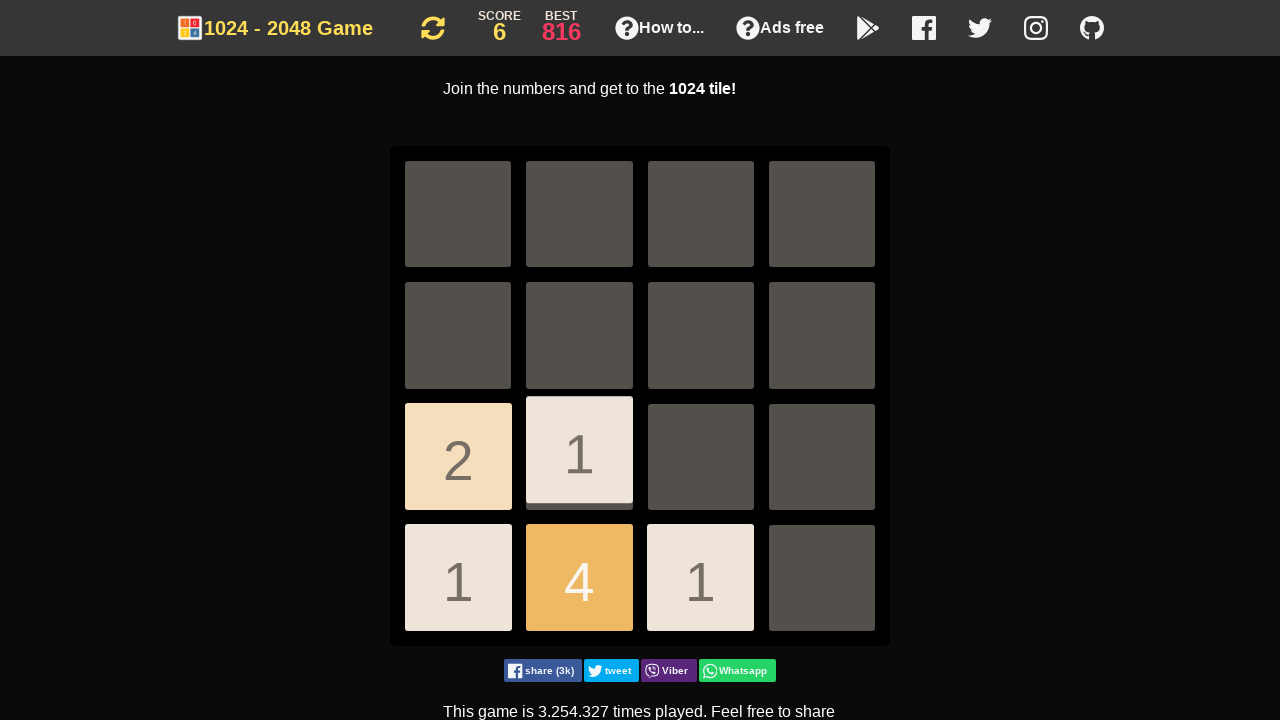

Pressed ArrowDown key
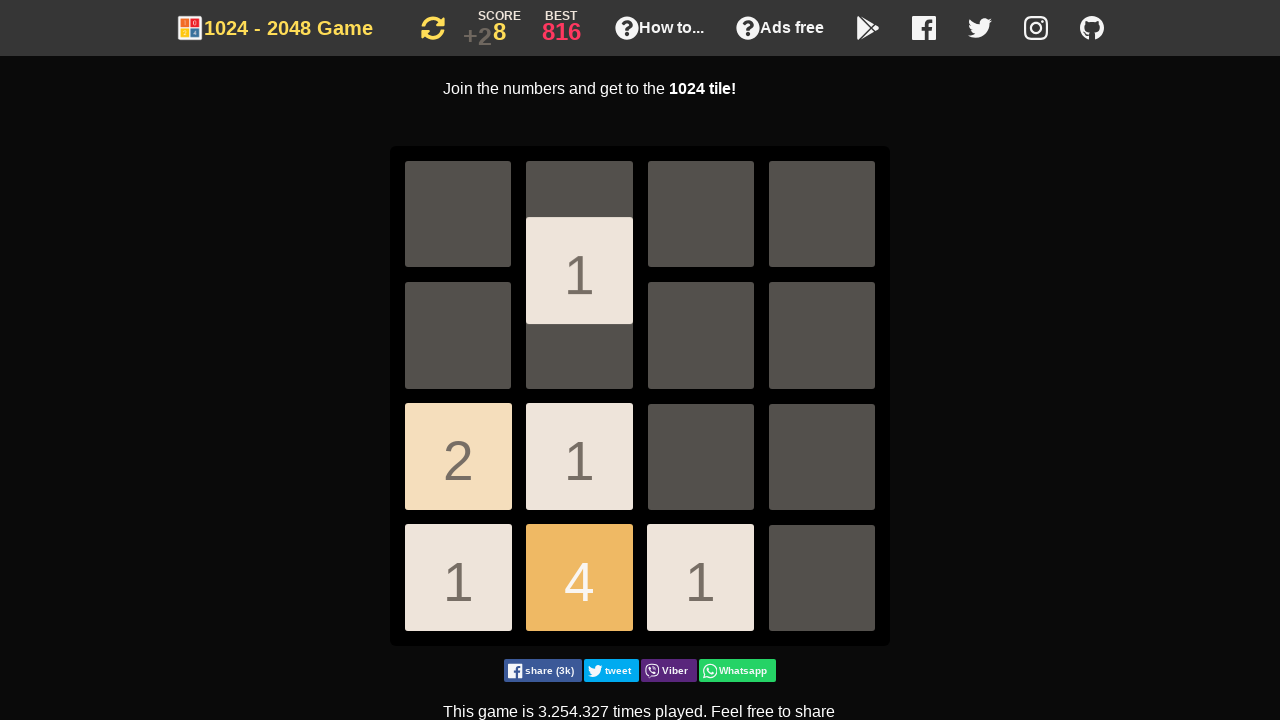

Pressed ArrowDown key
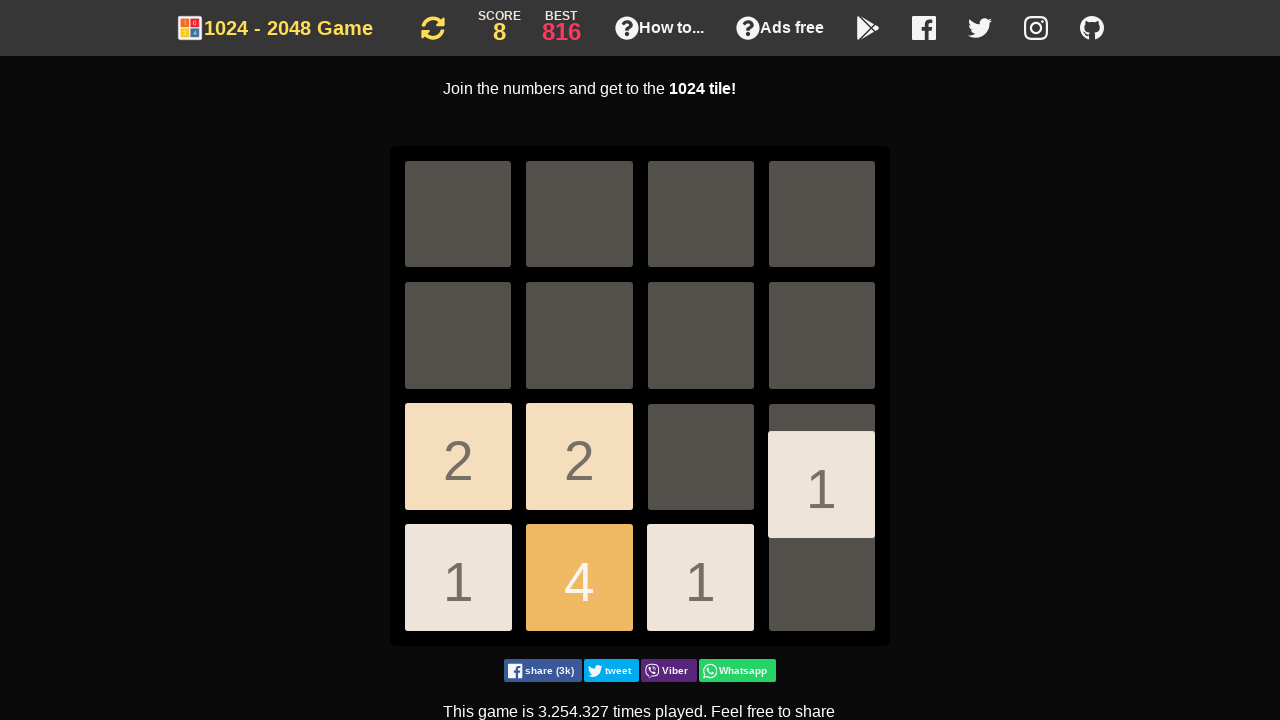

Pressed ArrowDown key
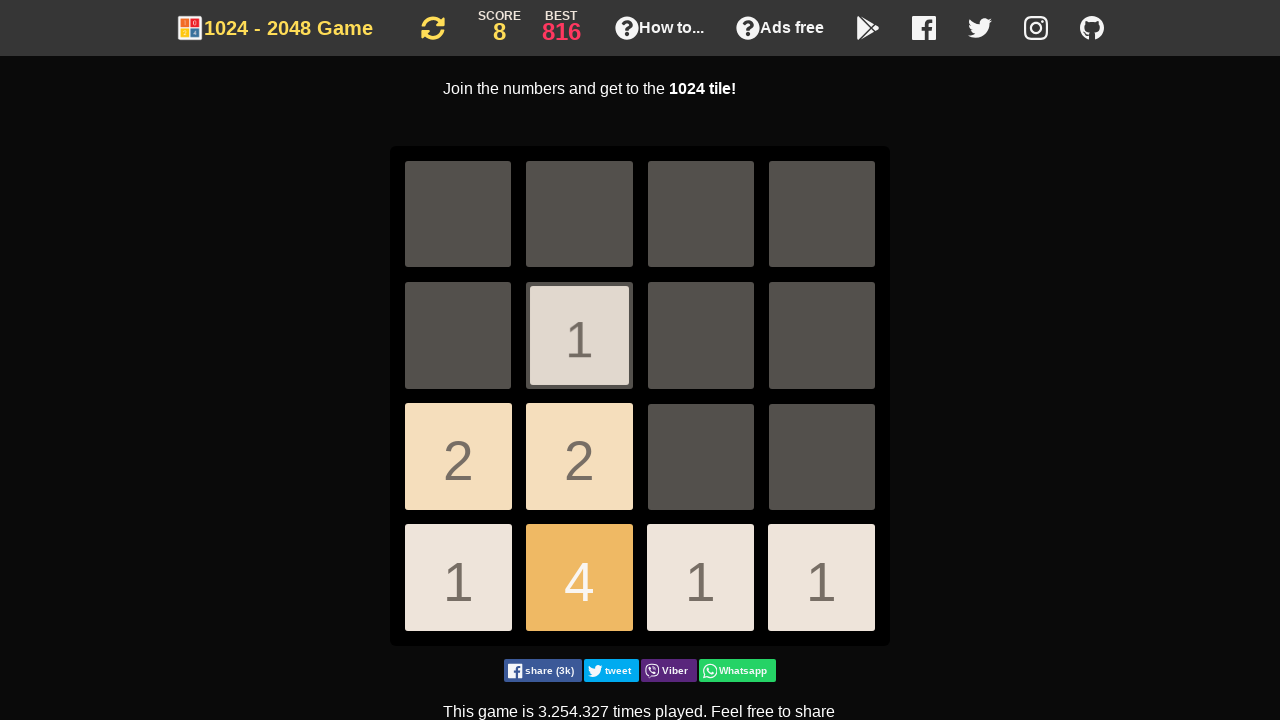

Pressed ArrowDown key
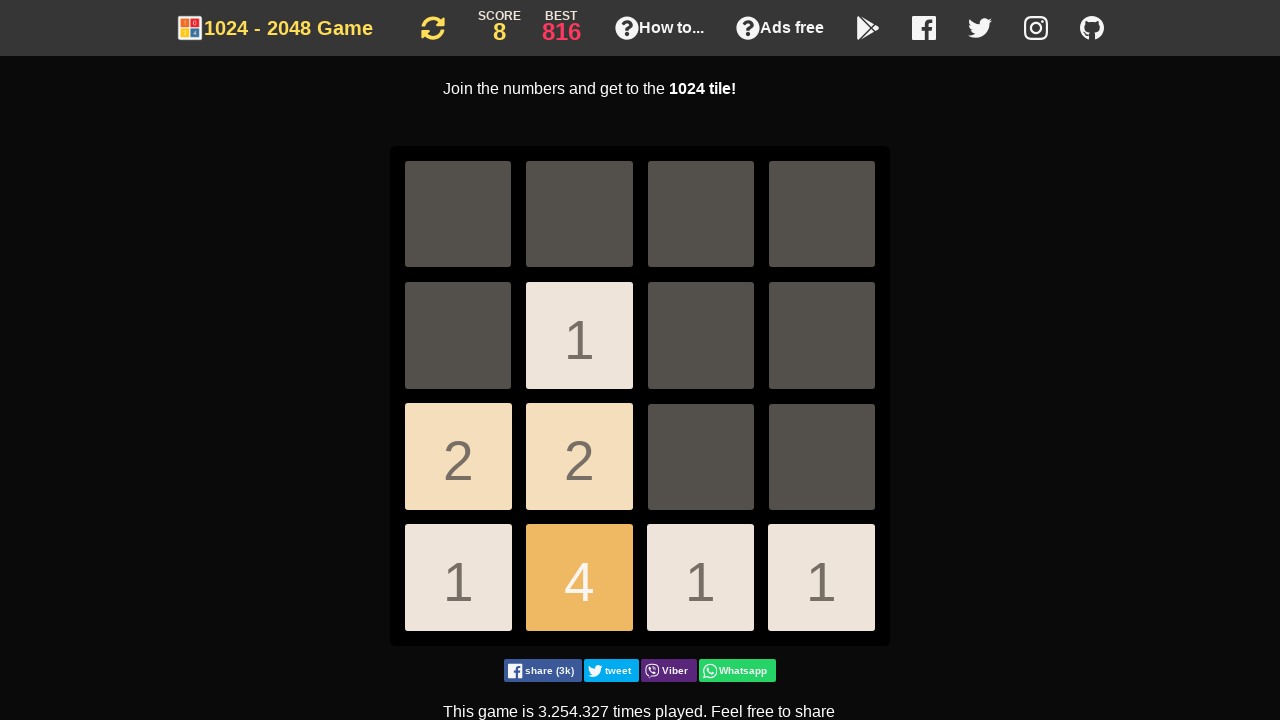

Pressed ArrowDown key
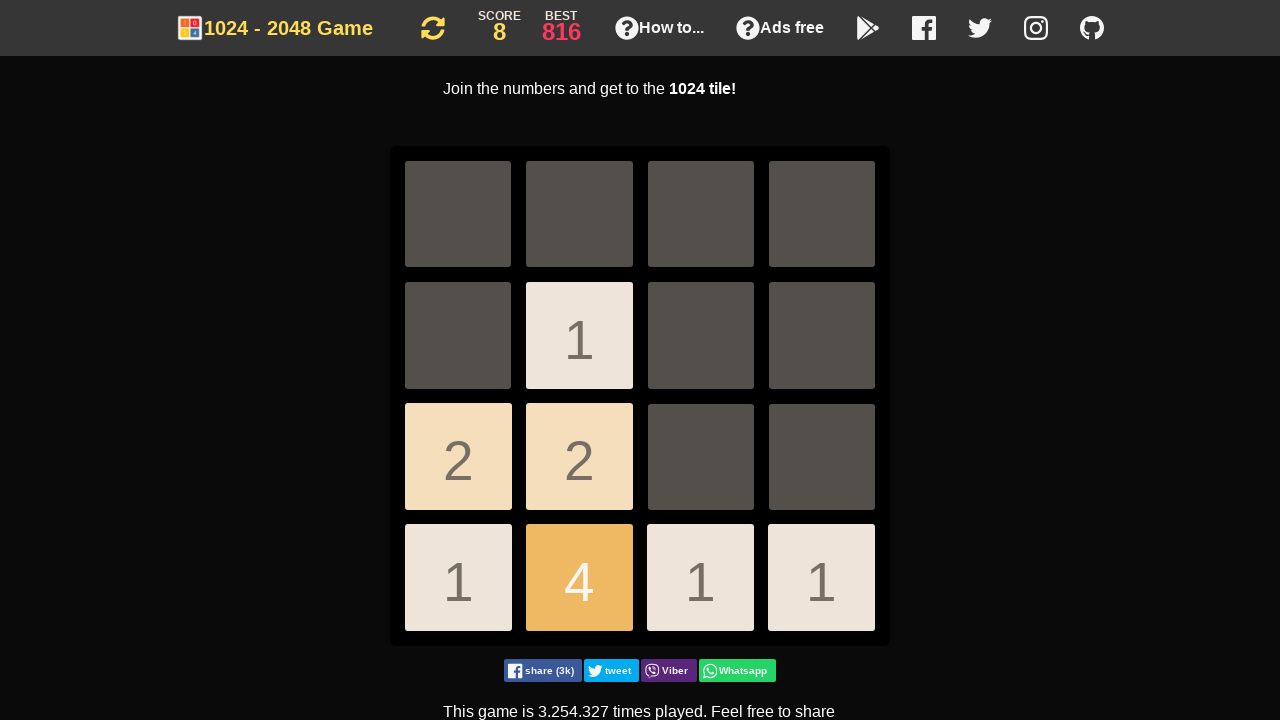

Pressed ArrowDown key
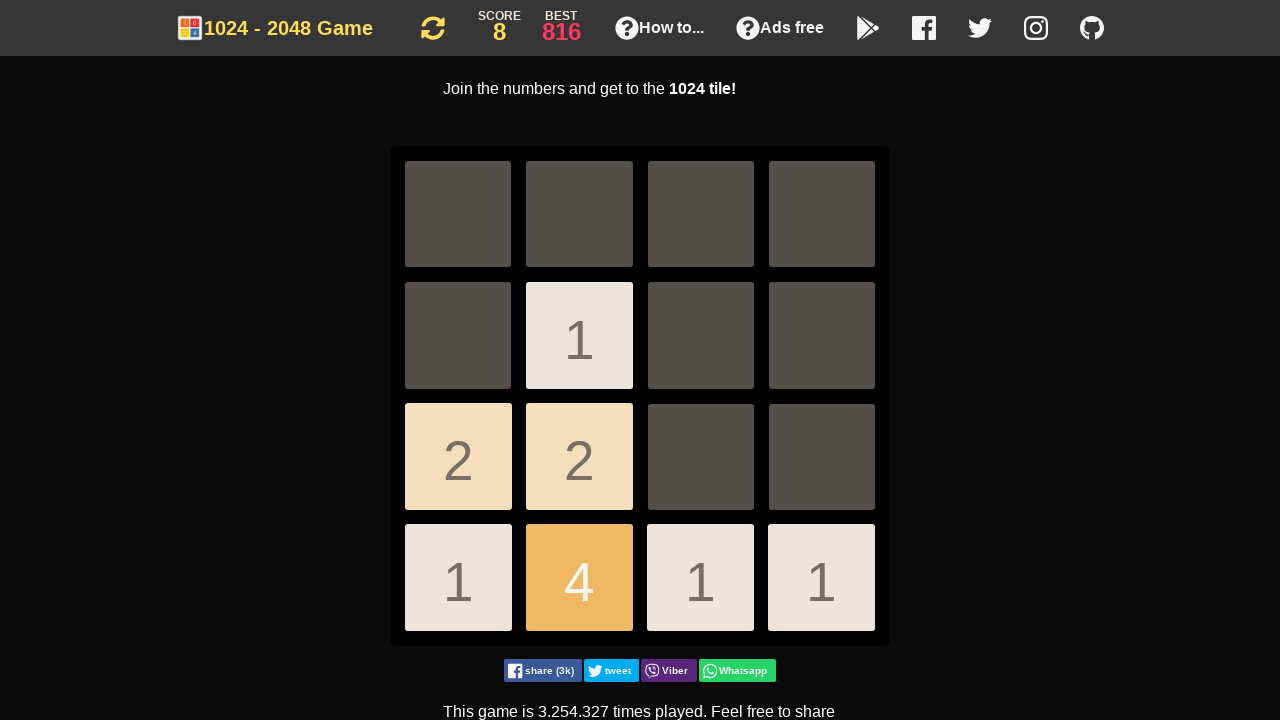

Pressed ArrowDown key
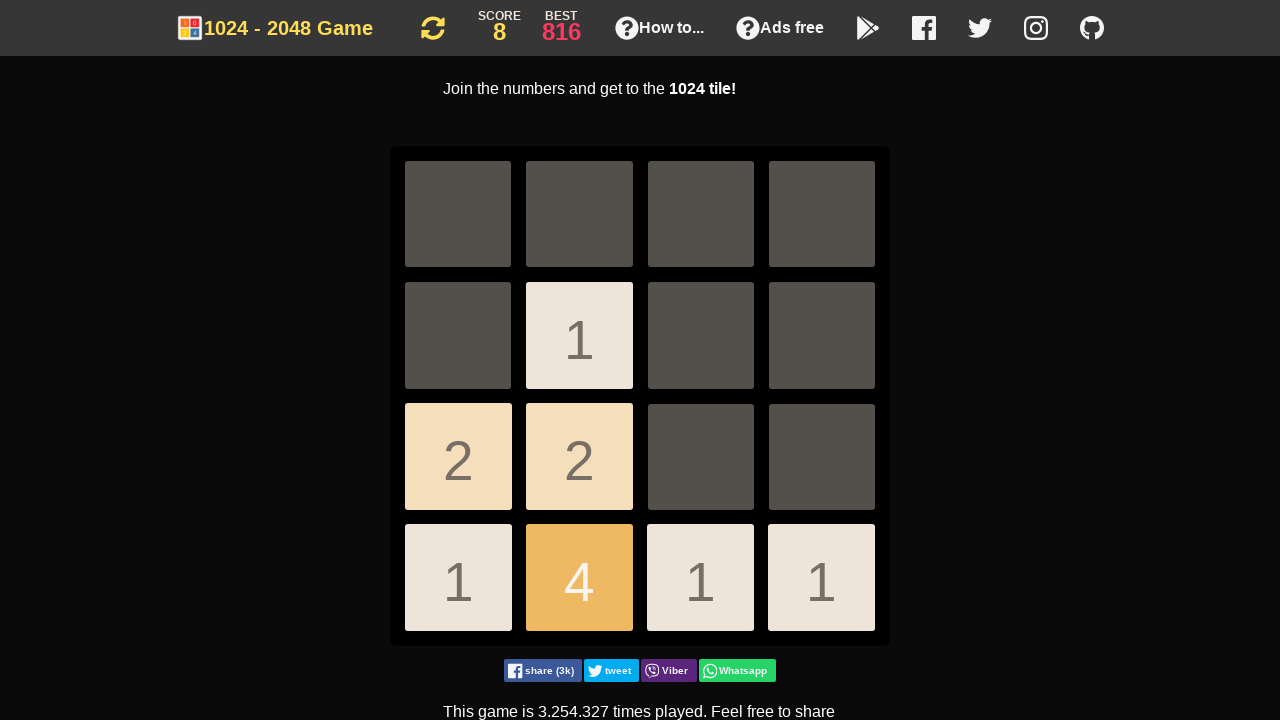

Pressed ArrowDown key
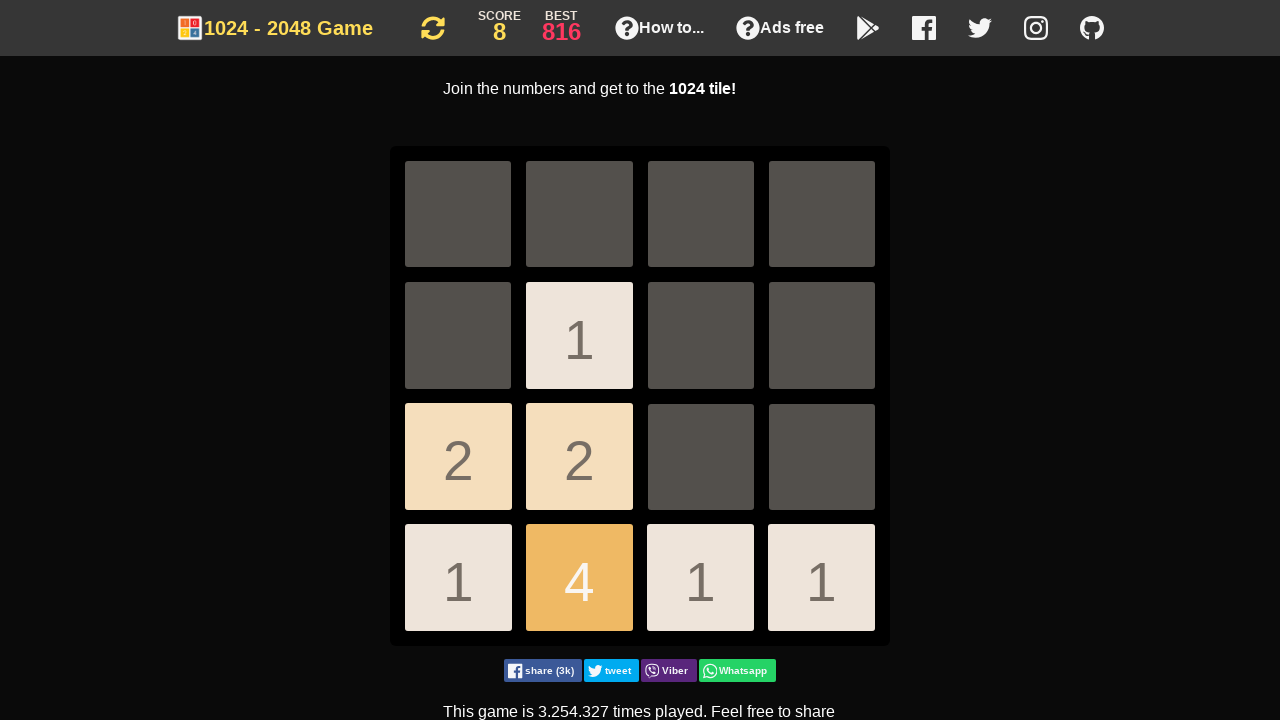

Pressed ArrowDown key
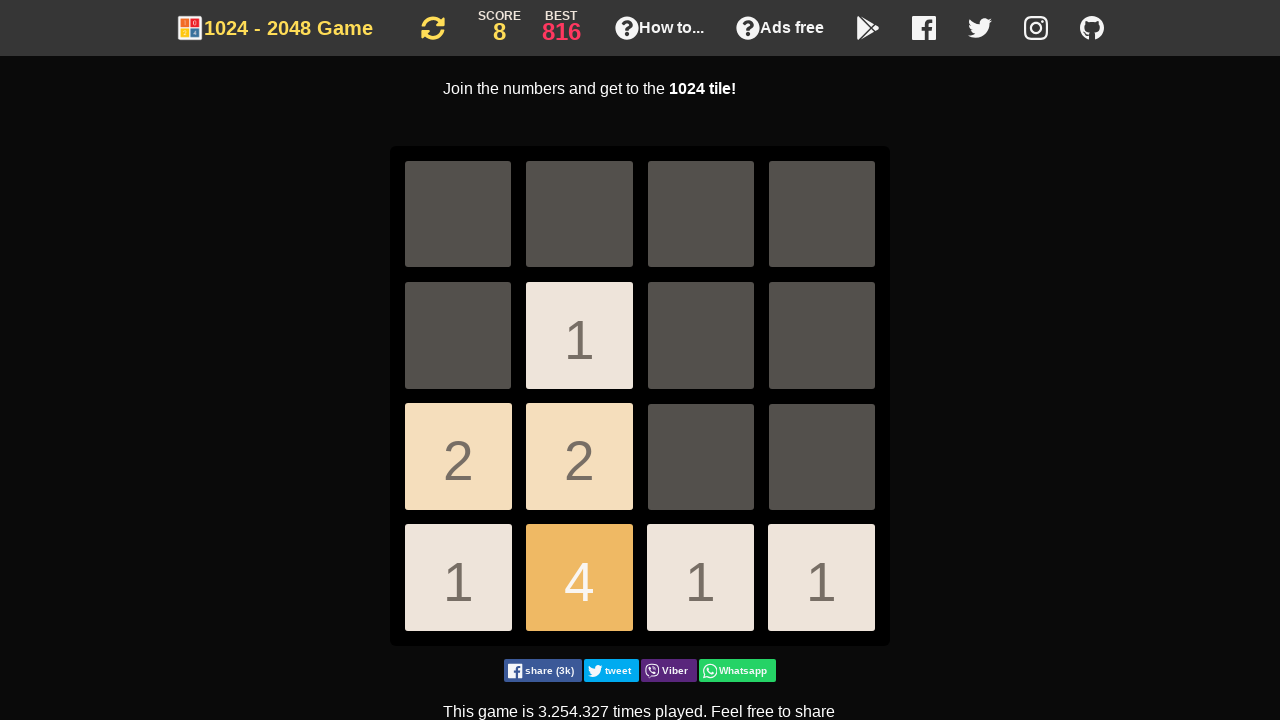

Pressed ArrowLeft key
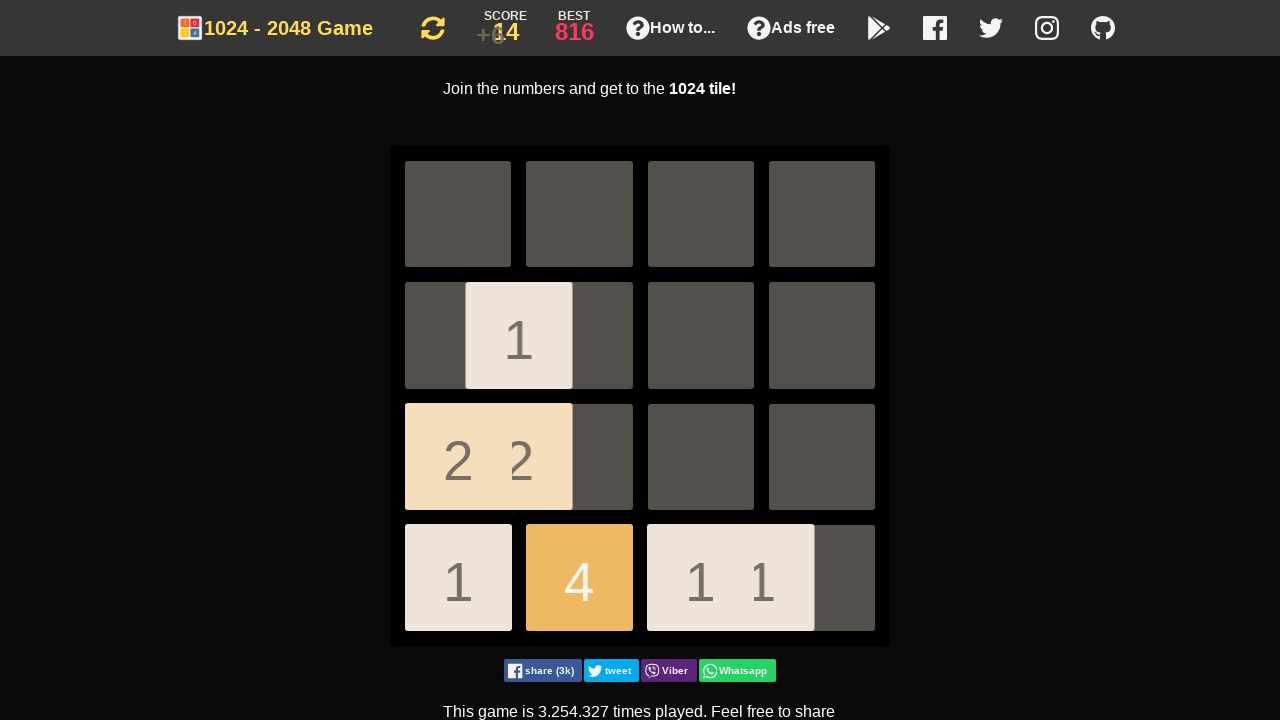

Pressed ArrowDown key
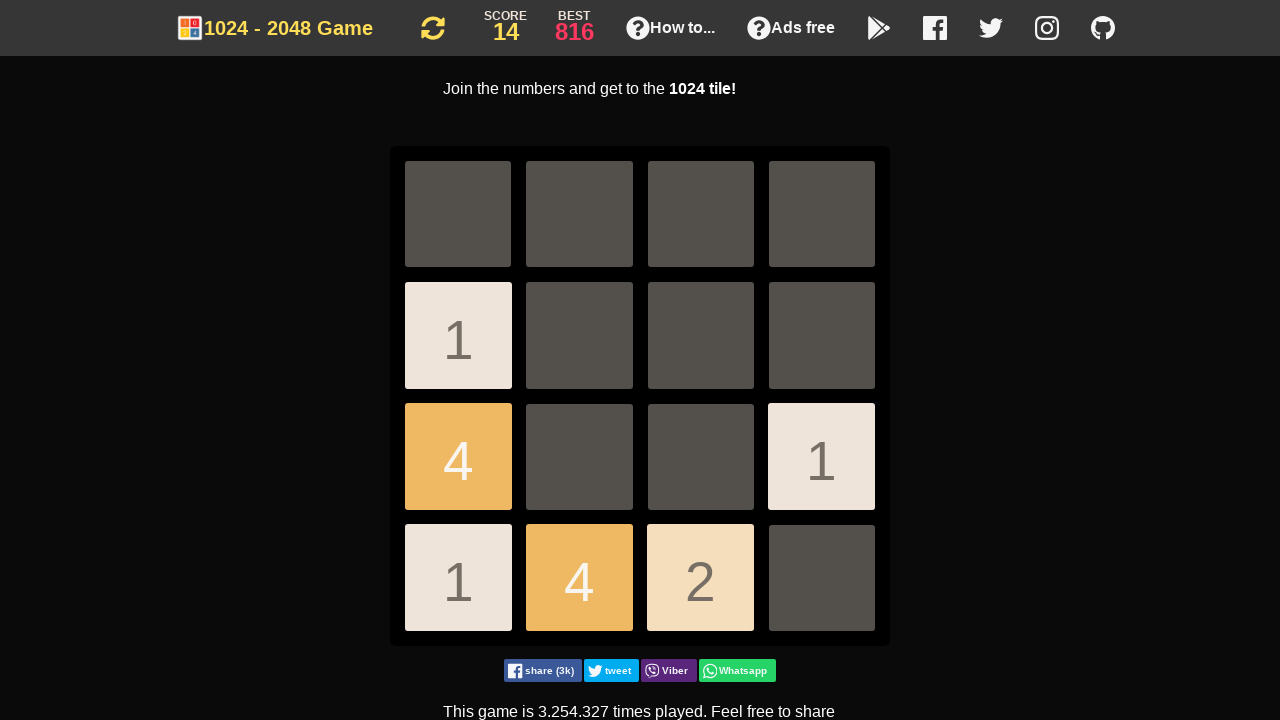

Pressed ArrowDown key
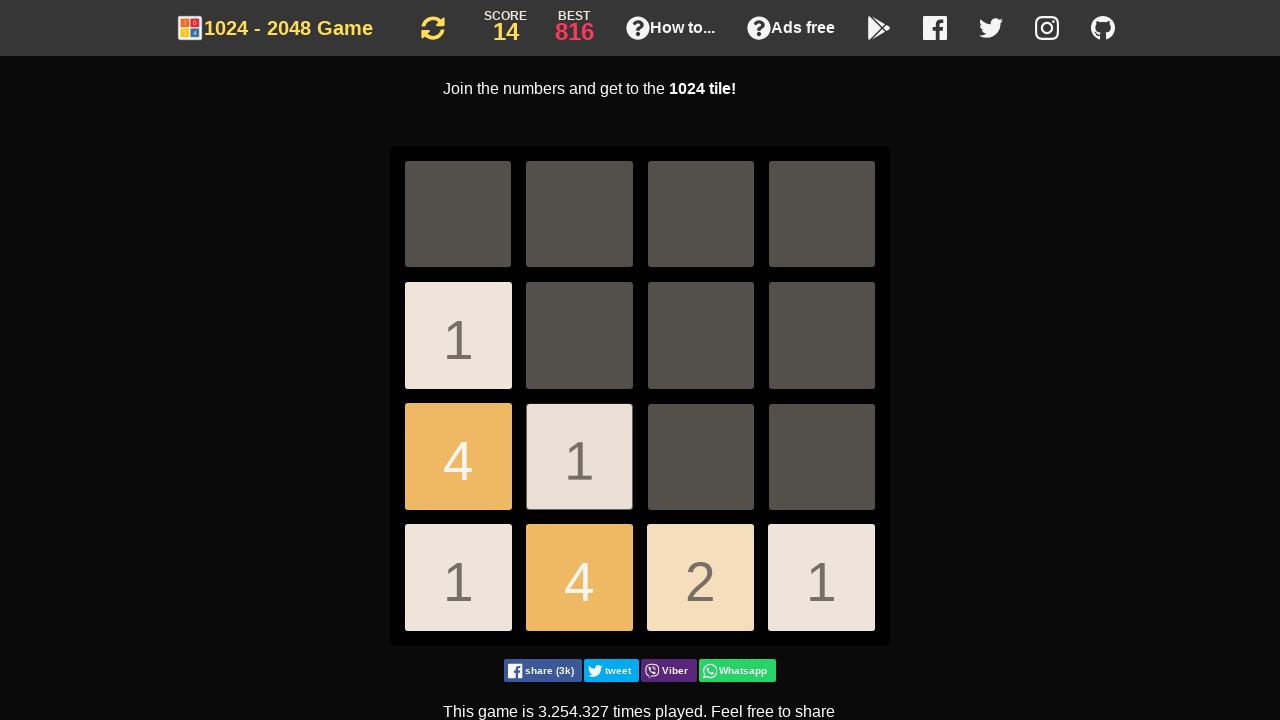

Pressed ArrowDown key
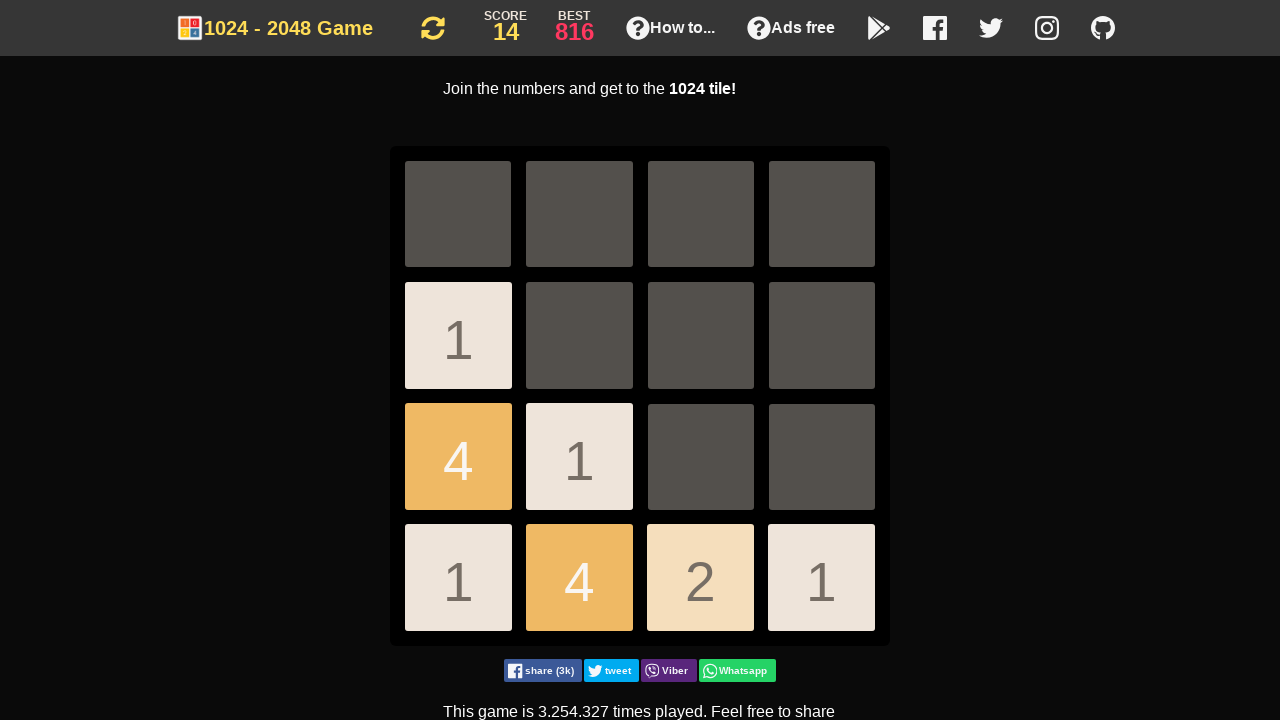

Pressed ArrowDown key
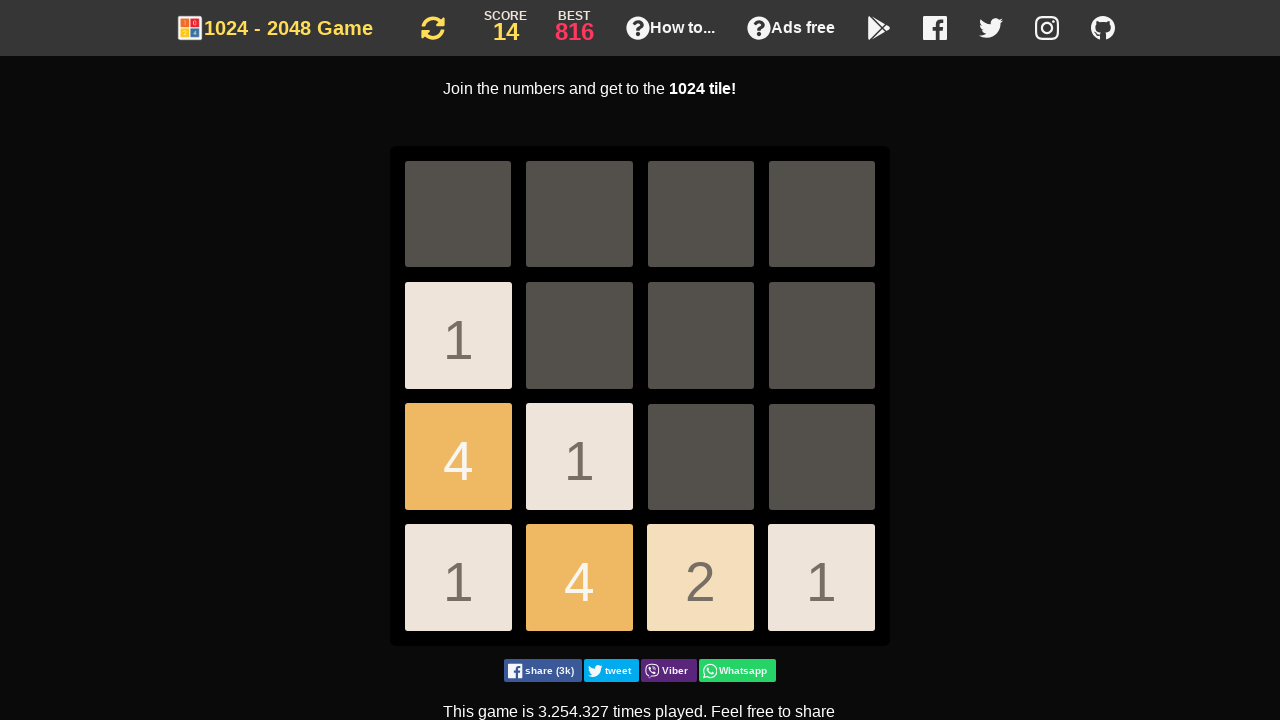

Pressed ArrowDown key
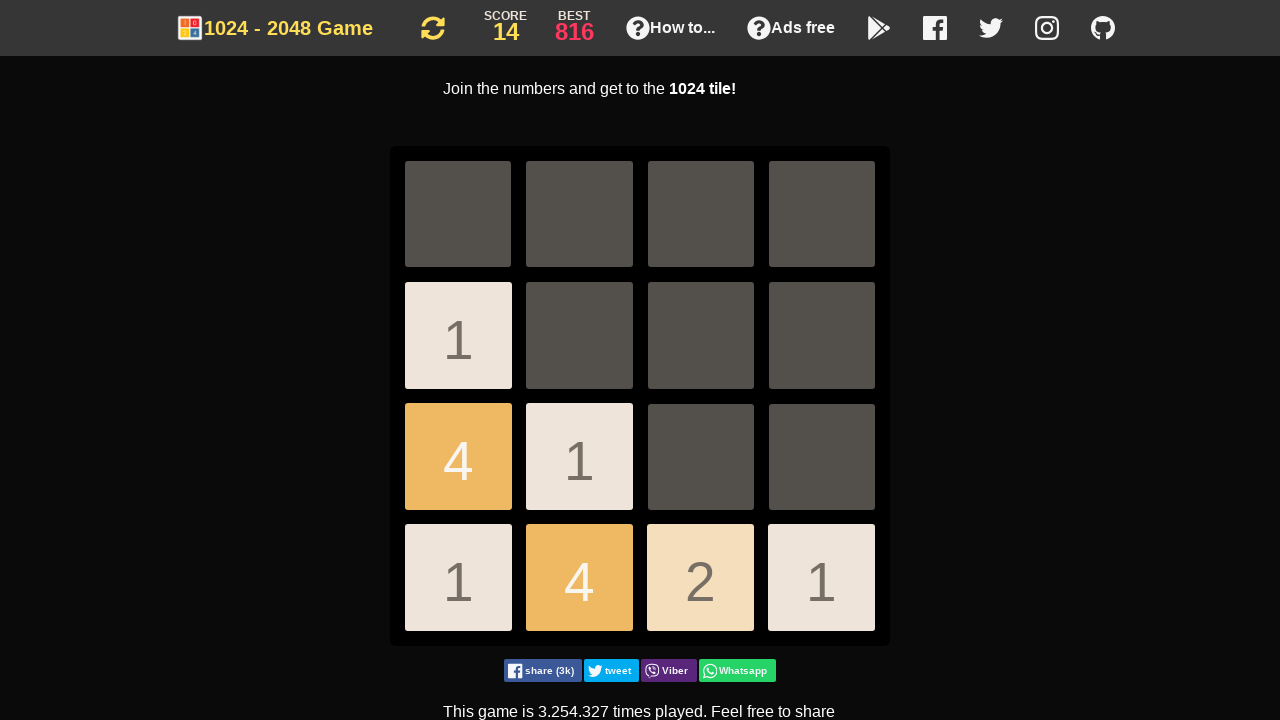

Pressed ArrowDown key
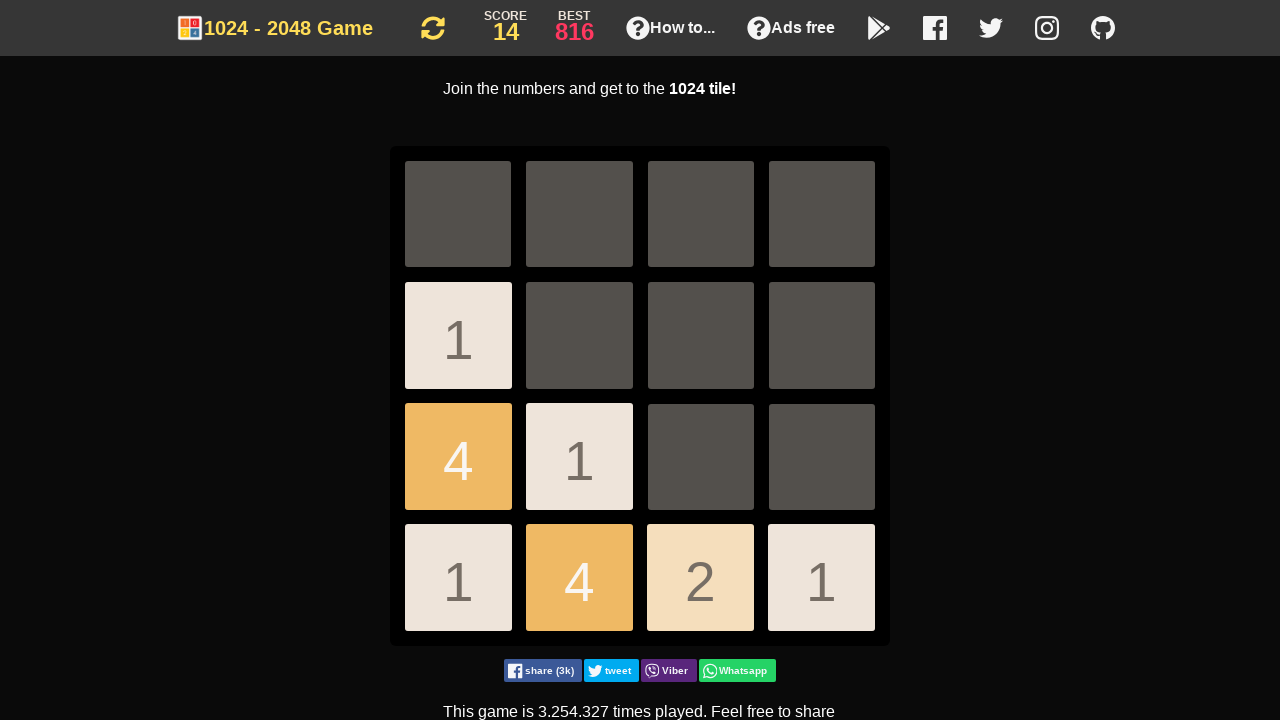

Pressed ArrowDown key
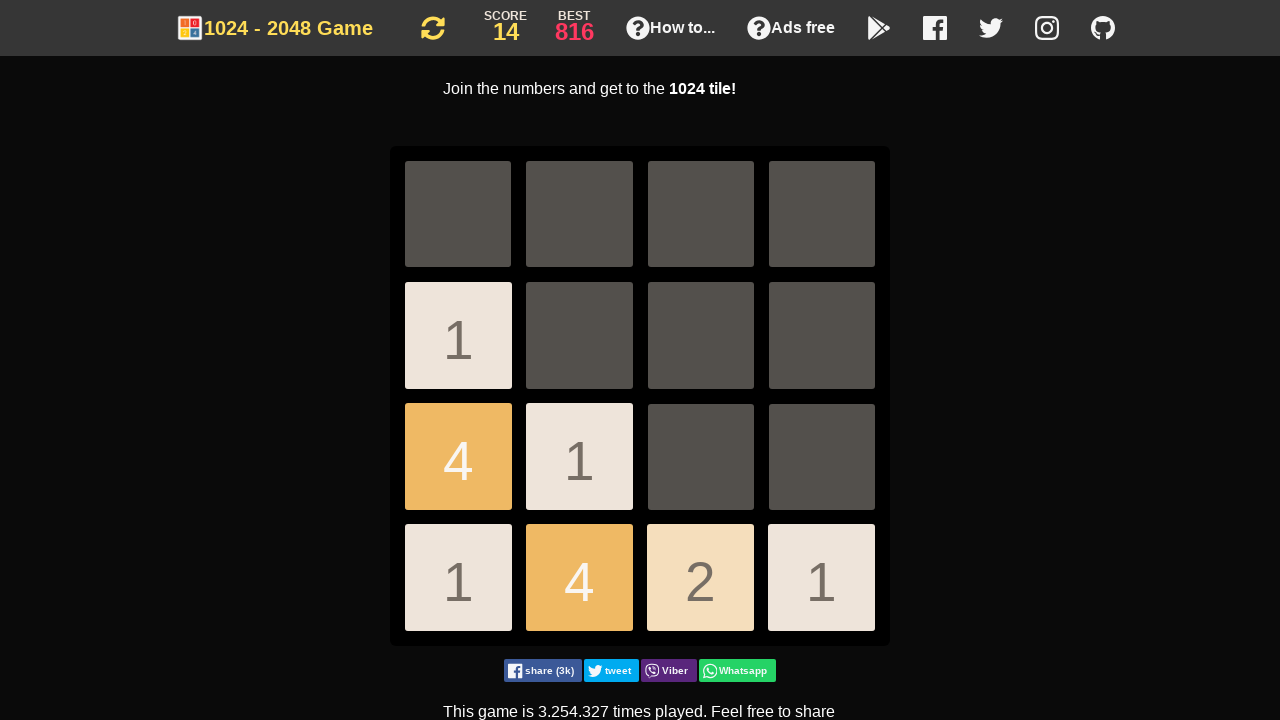

Pressed ArrowDown key
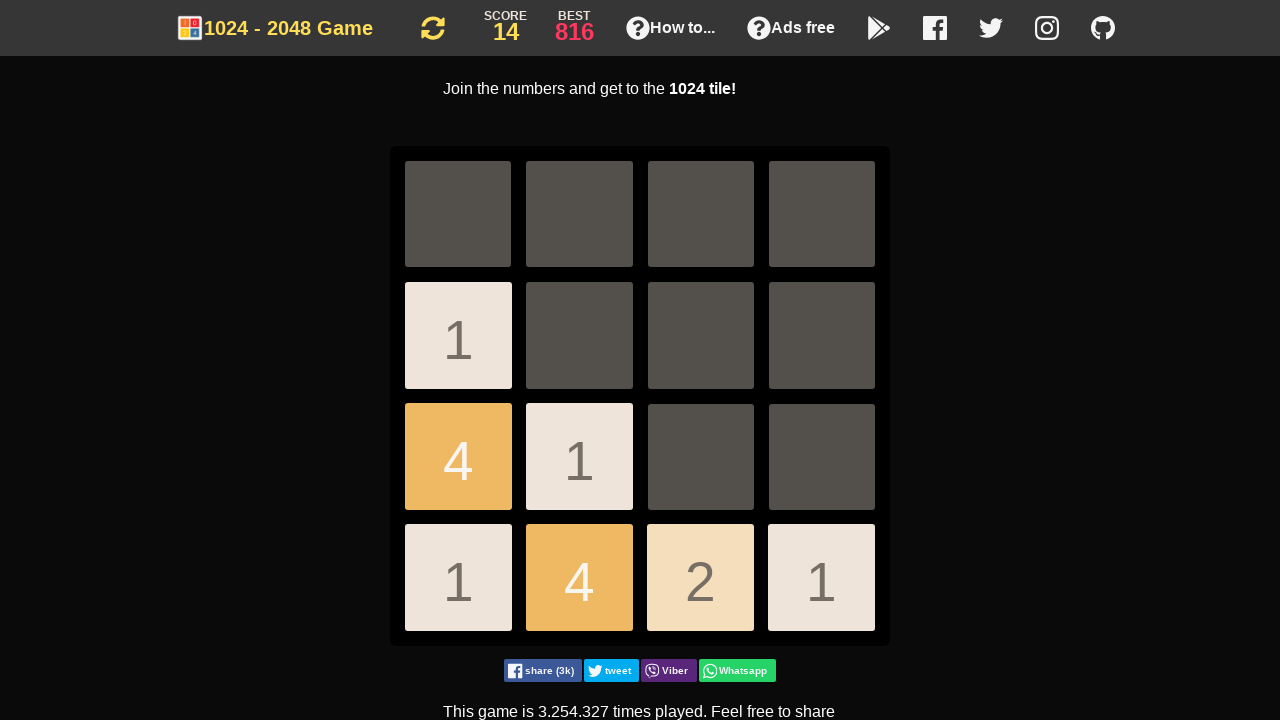

Pressed ArrowDown key
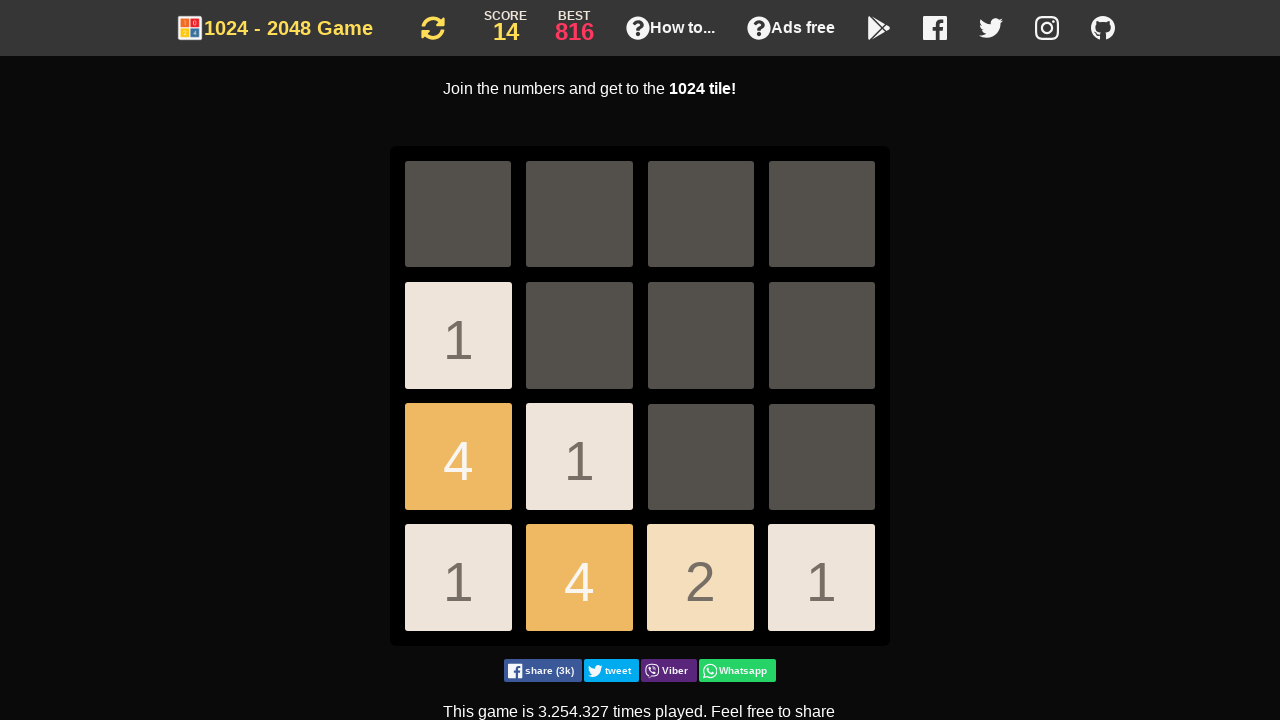

Pressed ArrowDown key
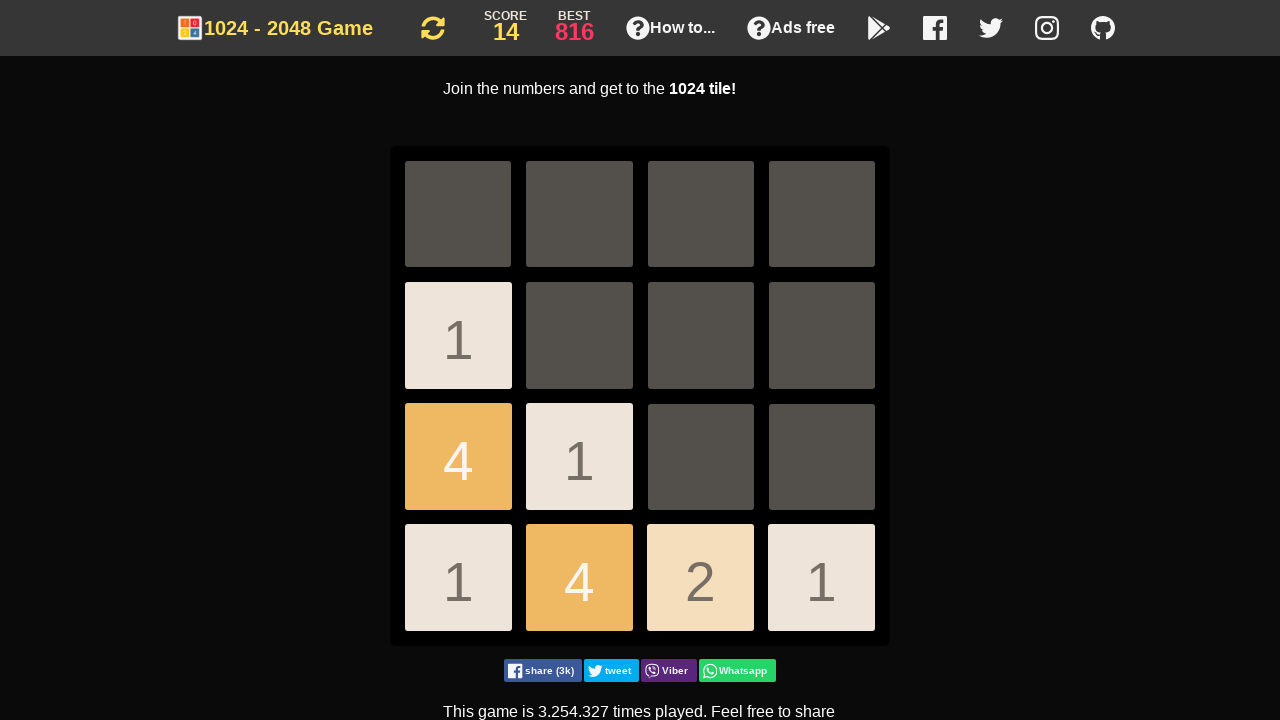

Pressed ArrowLeft key
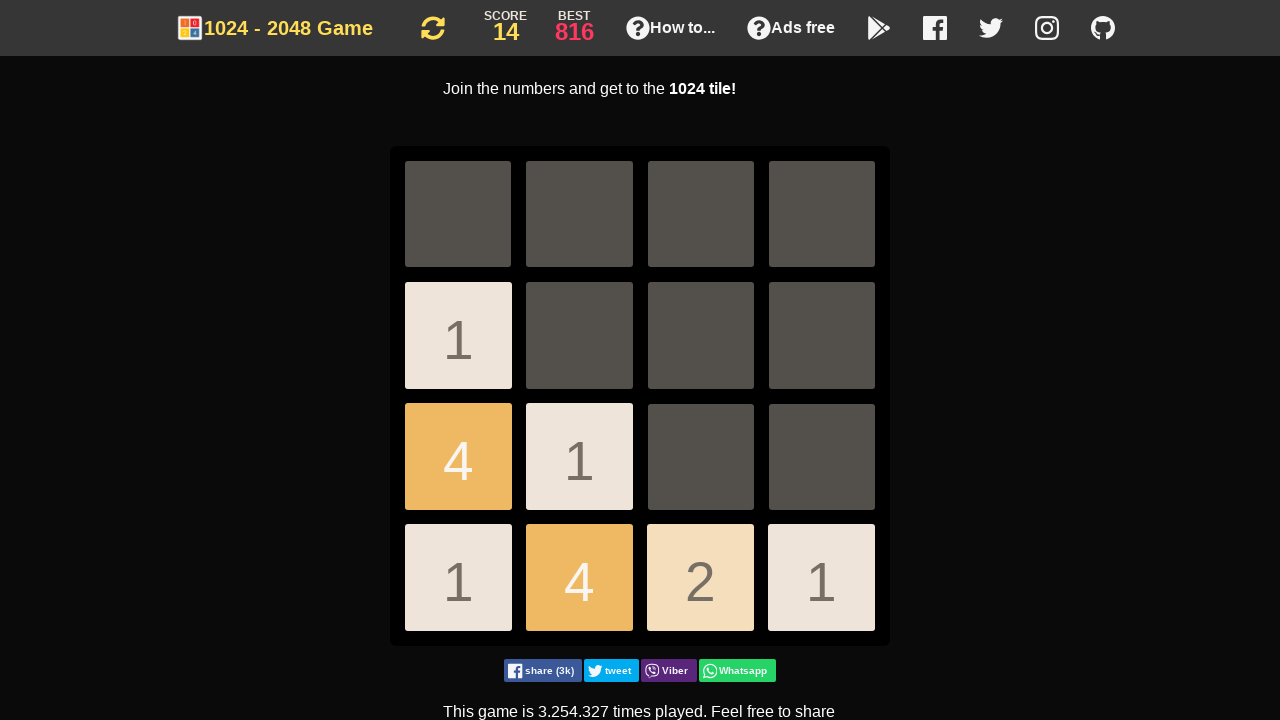

Pressed ArrowDown key
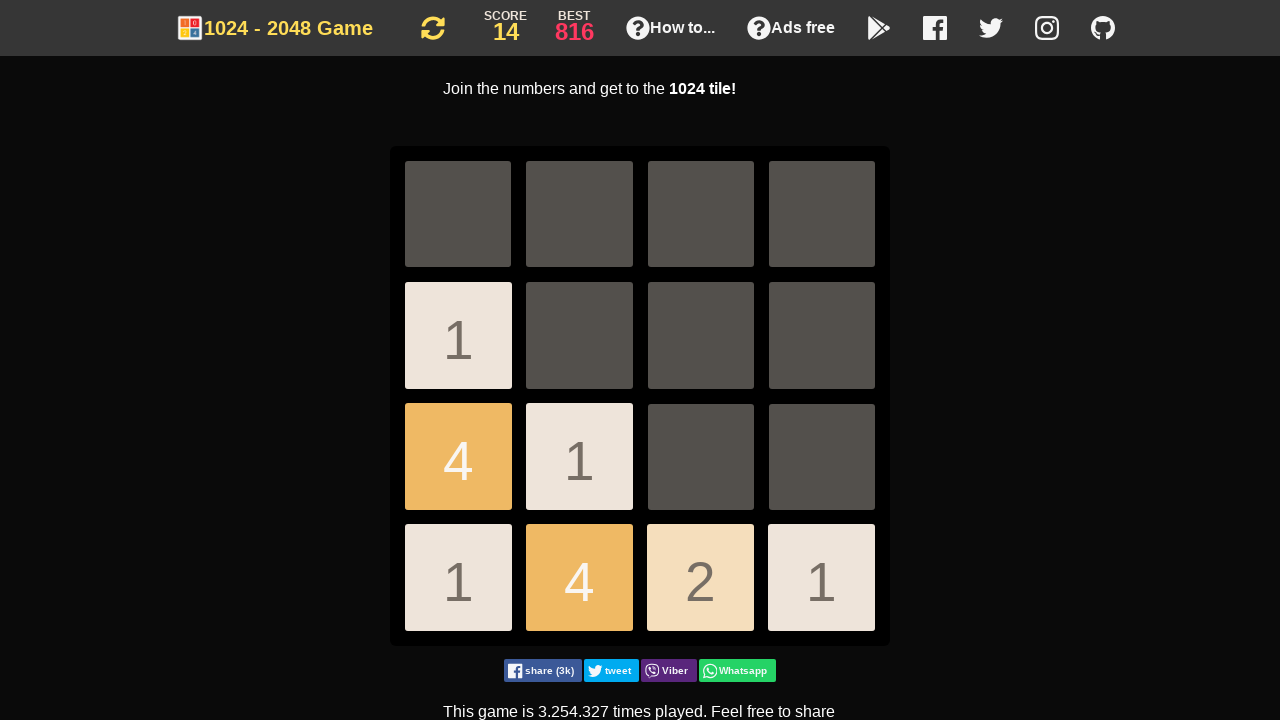

Pressed ArrowDown key
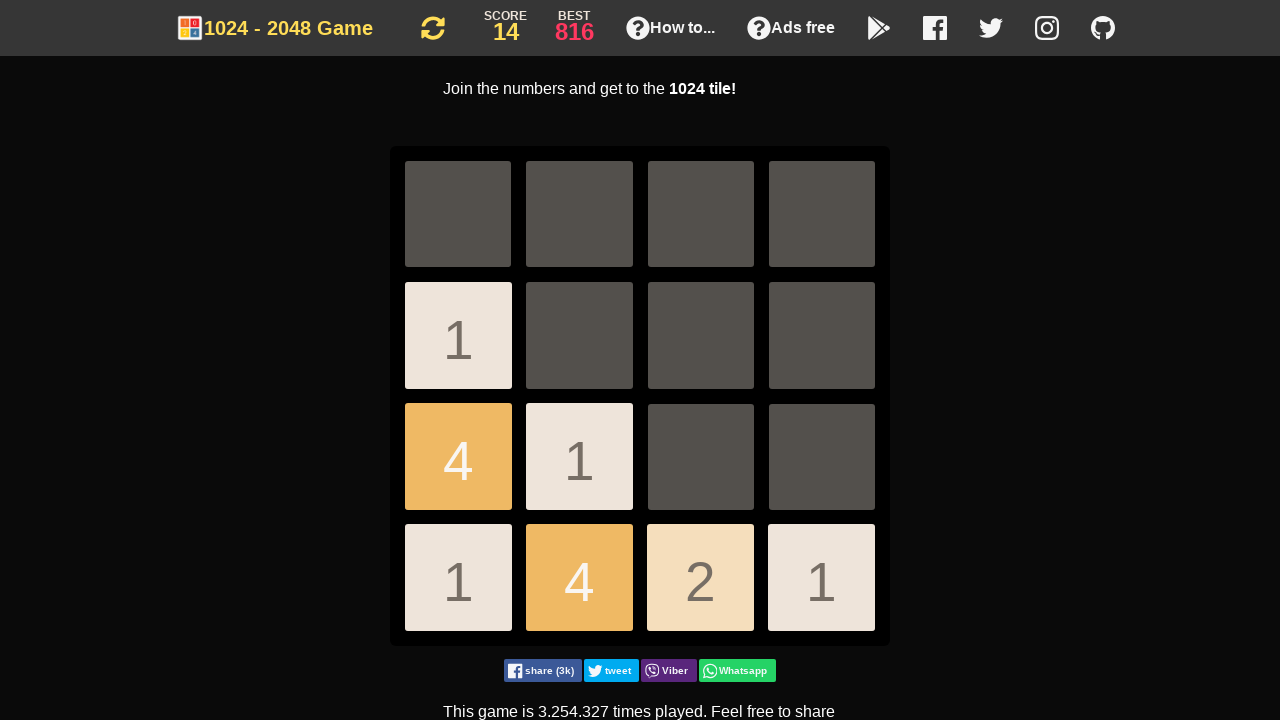

Pressed ArrowDown key
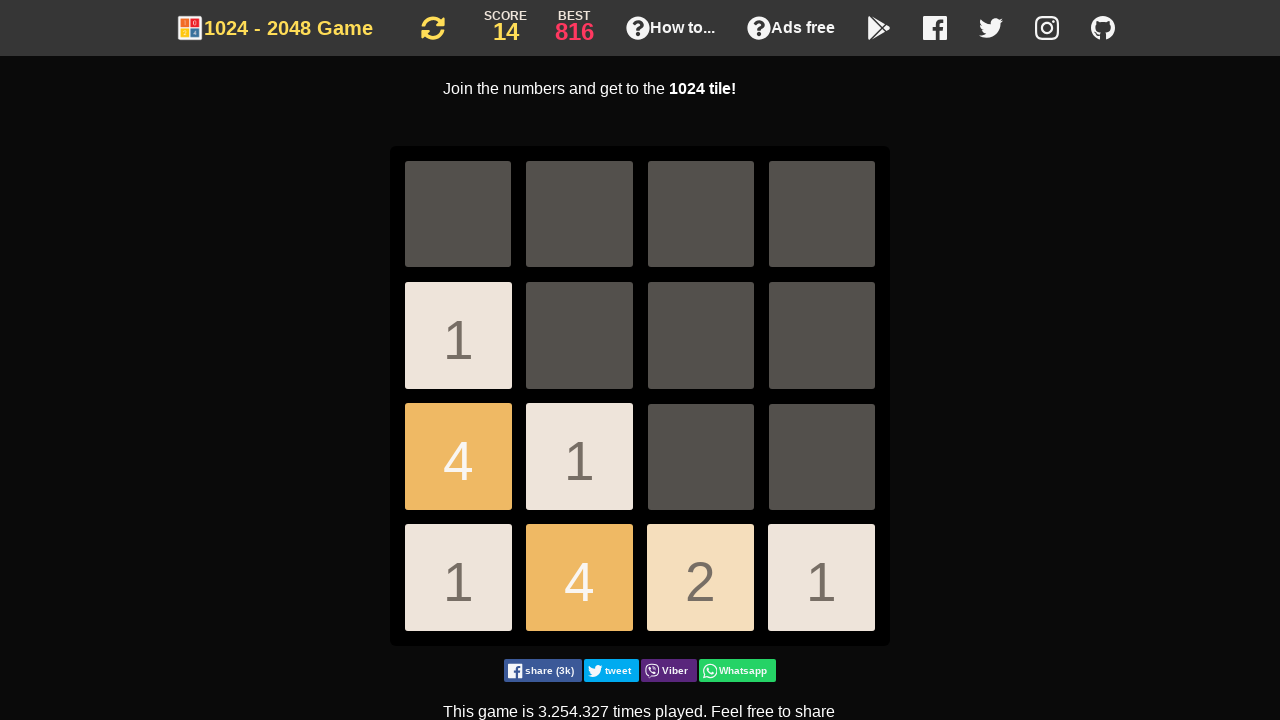

Pressed ArrowDown key
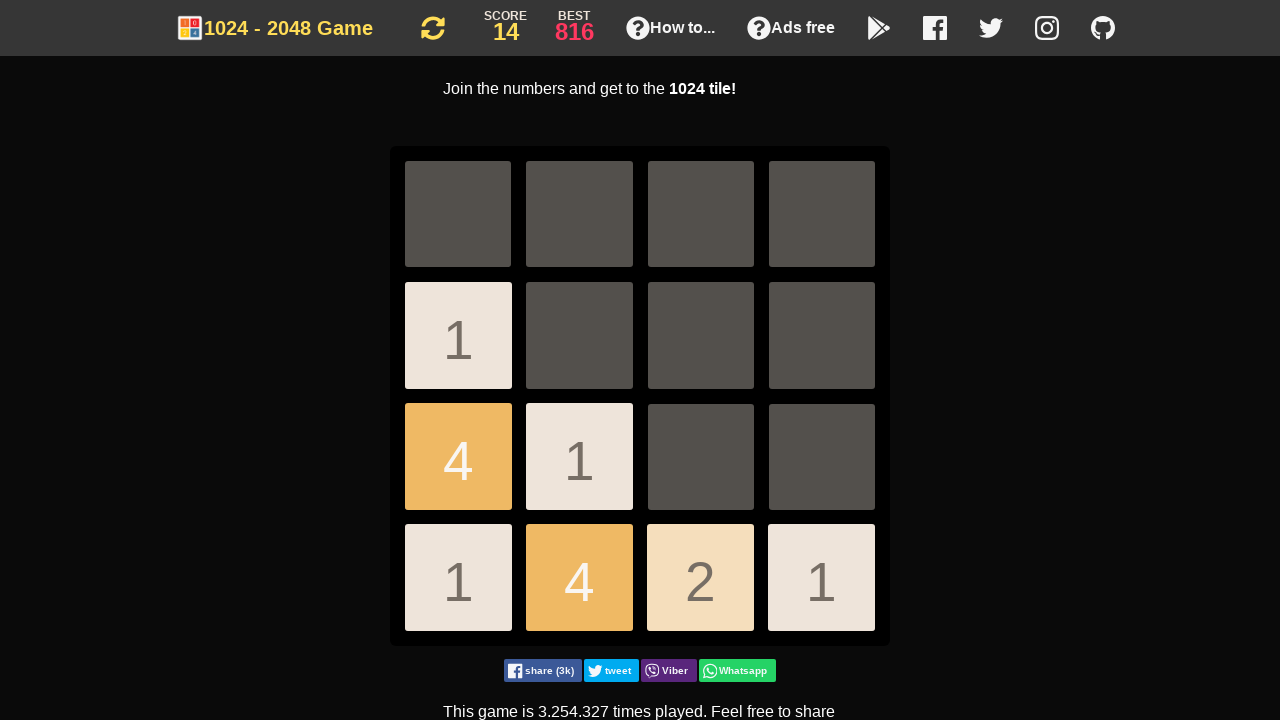

Pressed ArrowDown key
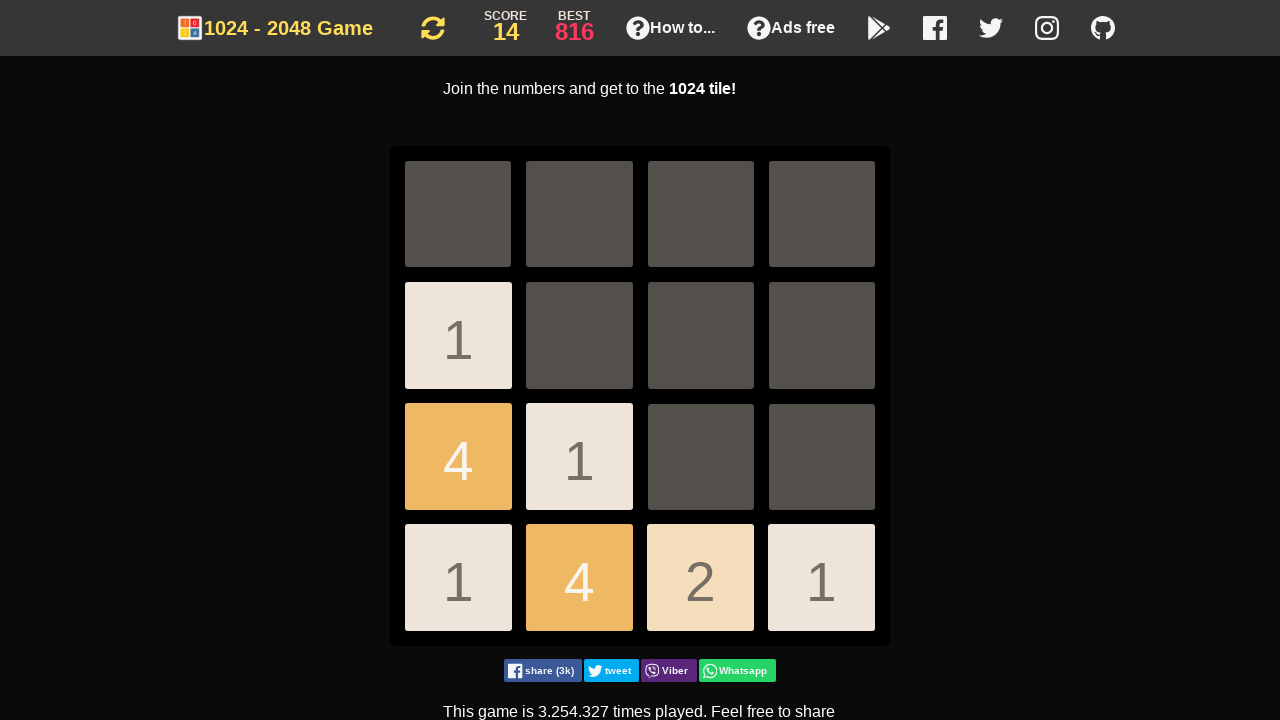

Pressed ArrowDown key
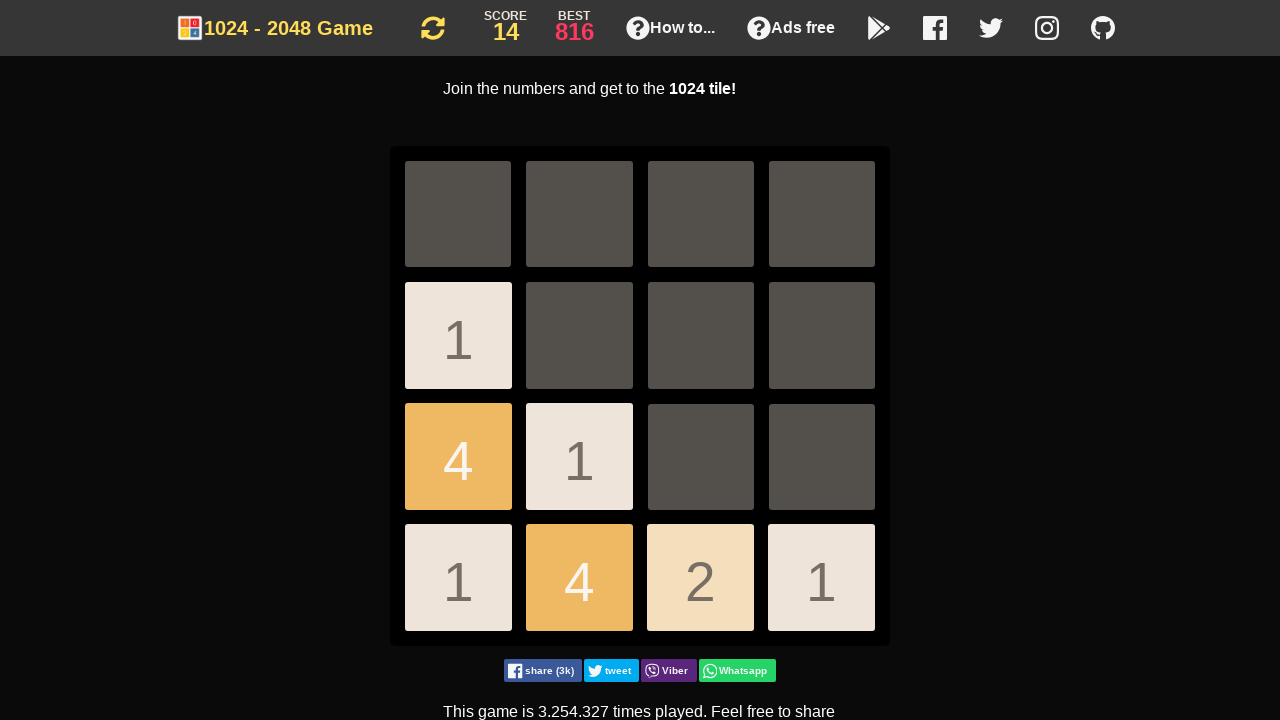

Pressed ArrowDown key
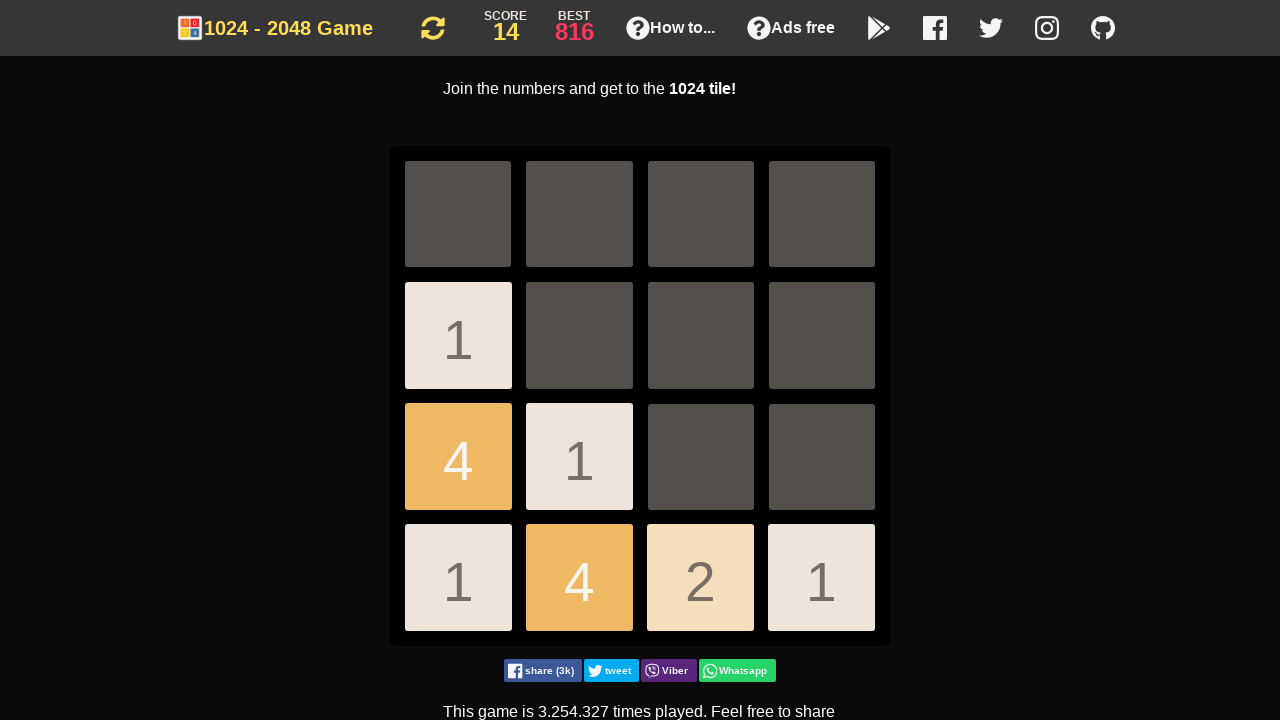

Pressed ArrowDown key
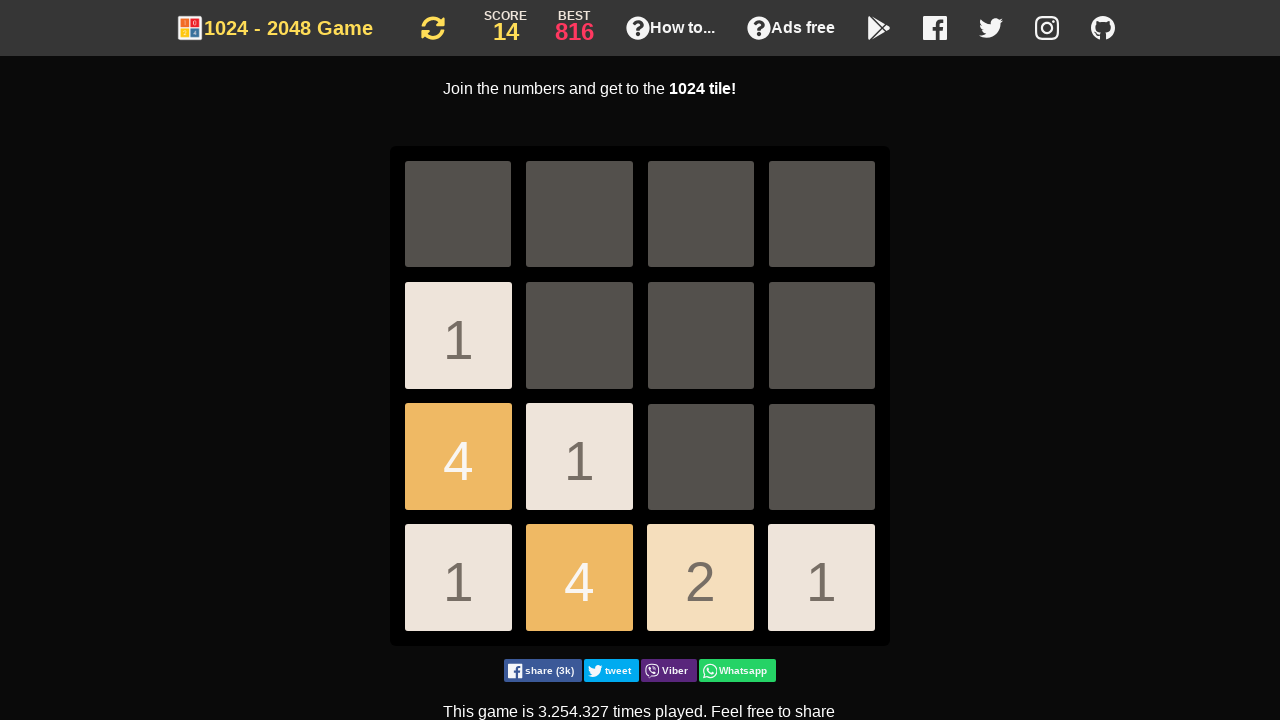

Pressed ArrowDown key
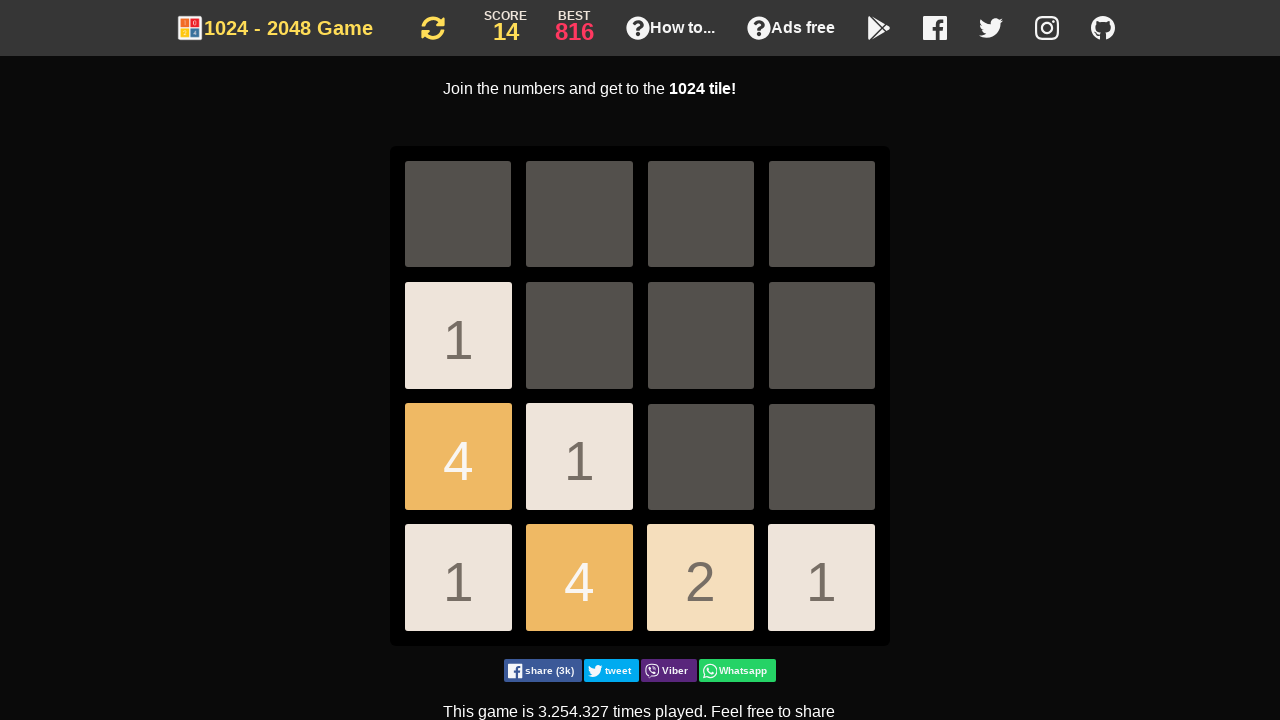

Pressed ArrowDown key
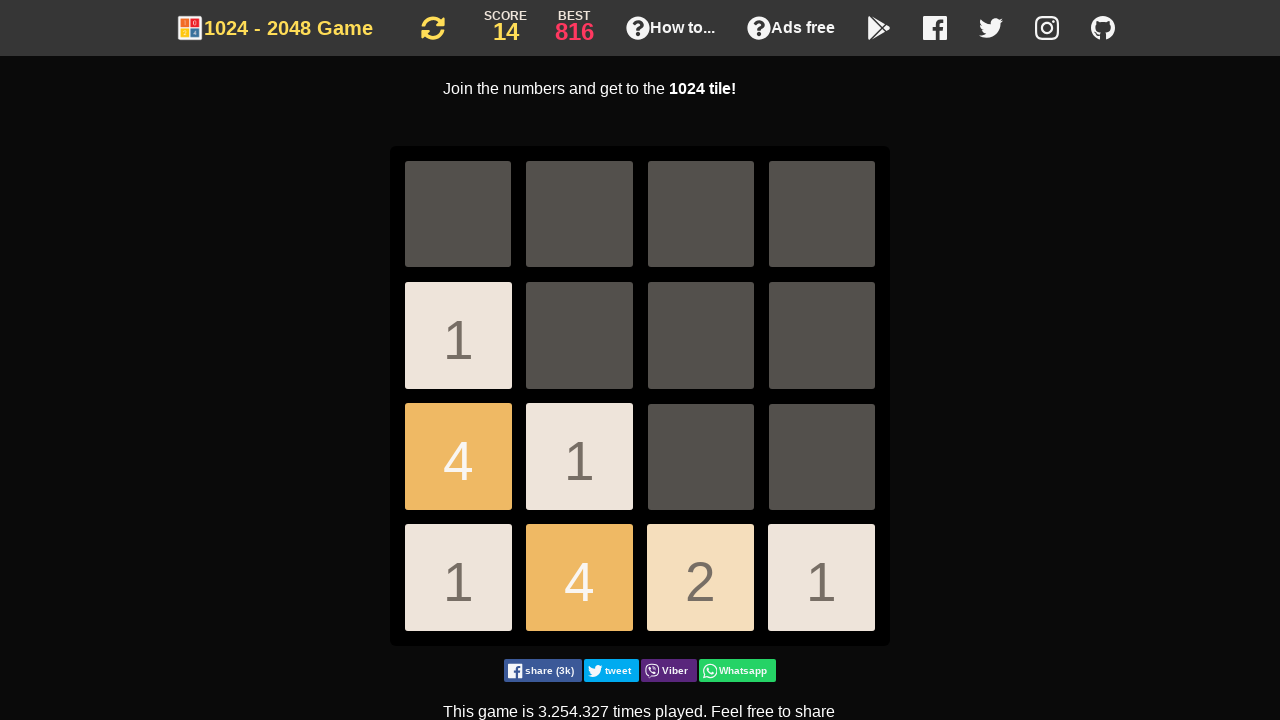

Pressed ArrowLeft key
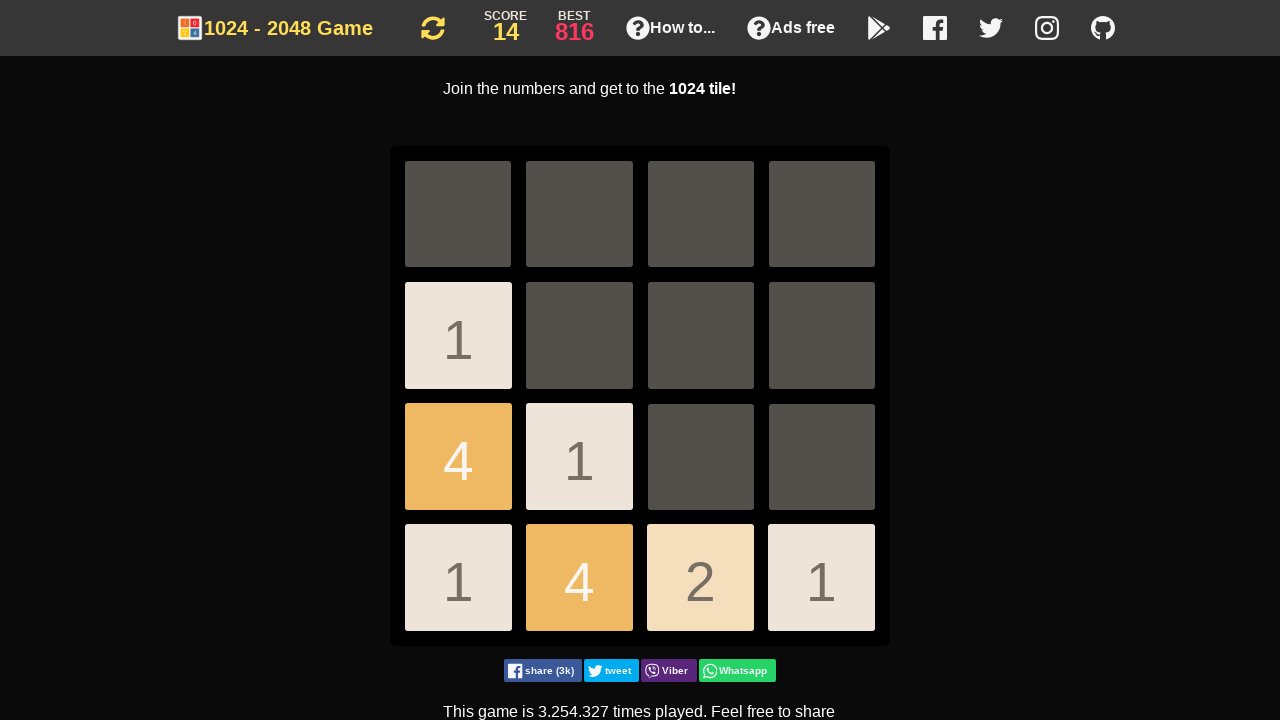

Pressed ArrowDown key
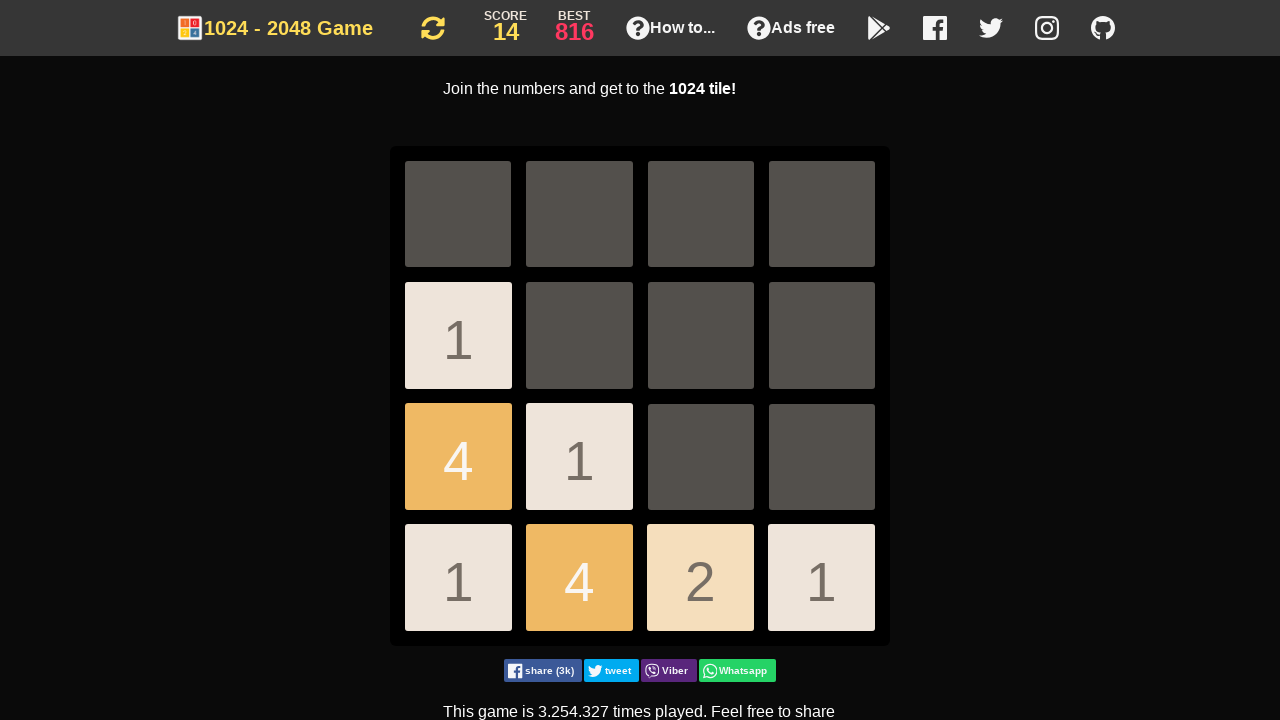

Pressed ArrowDown key
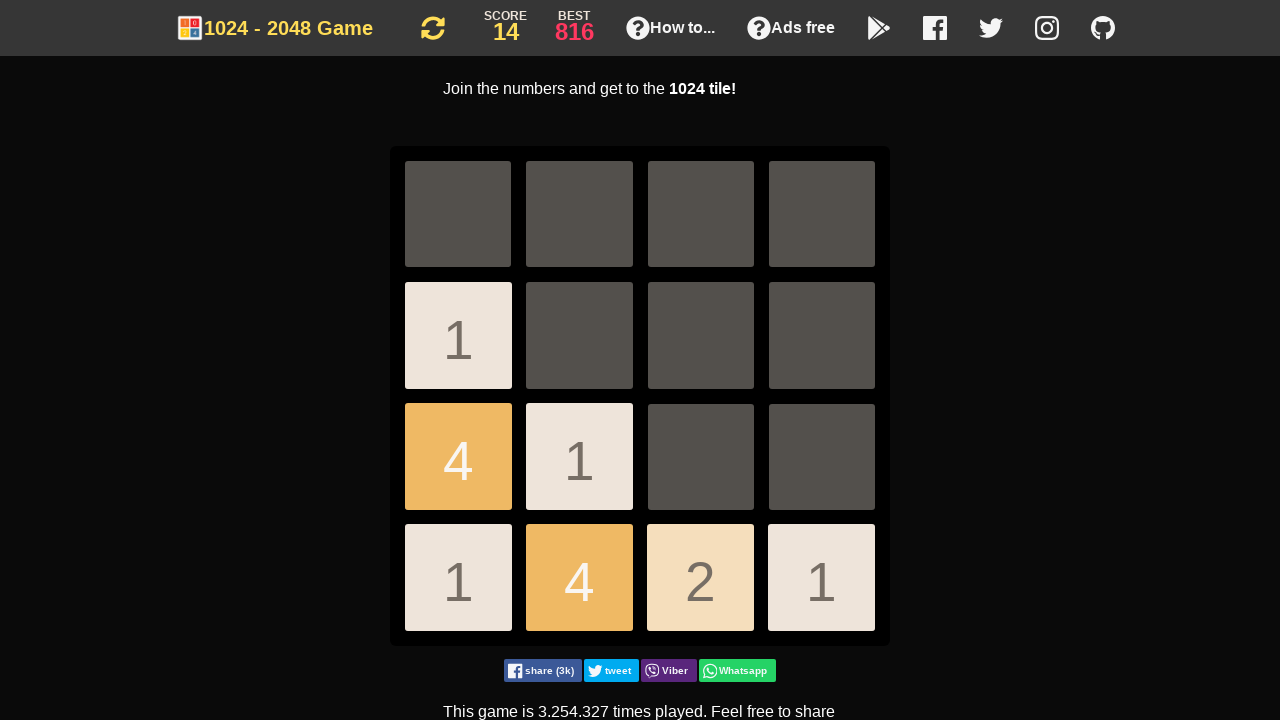

Pressed ArrowDown key
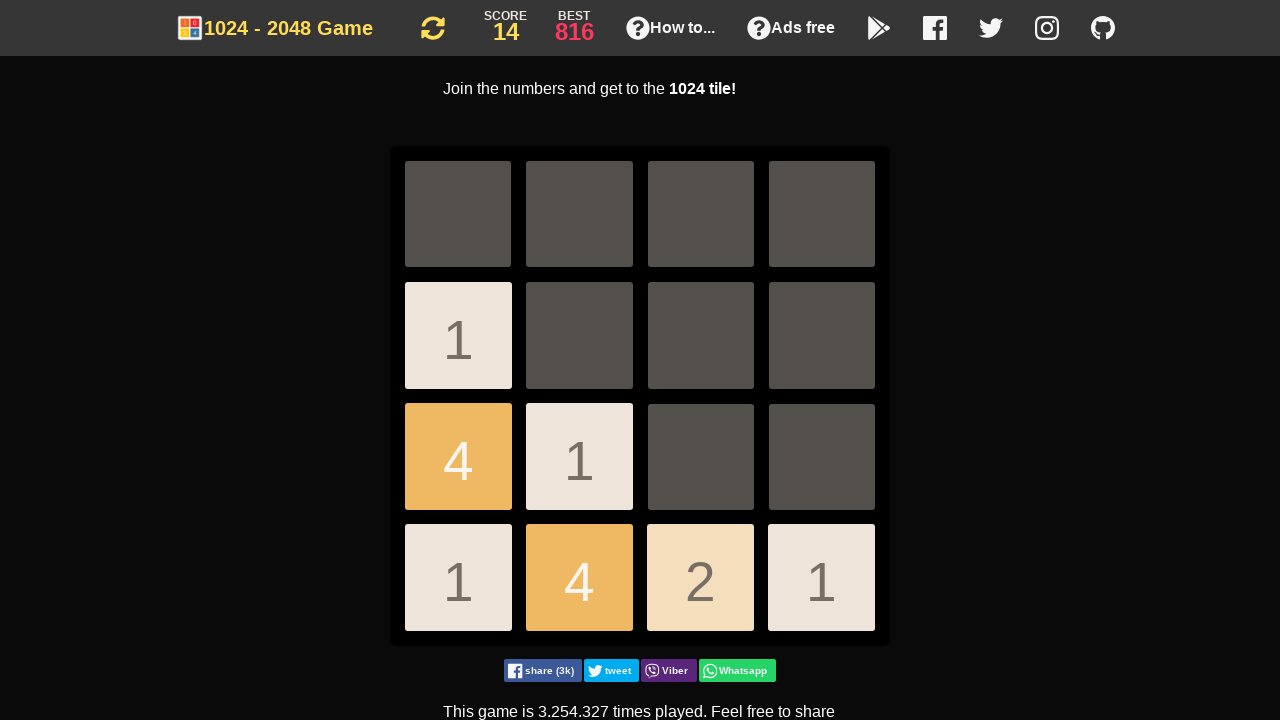

Pressed ArrowDown key
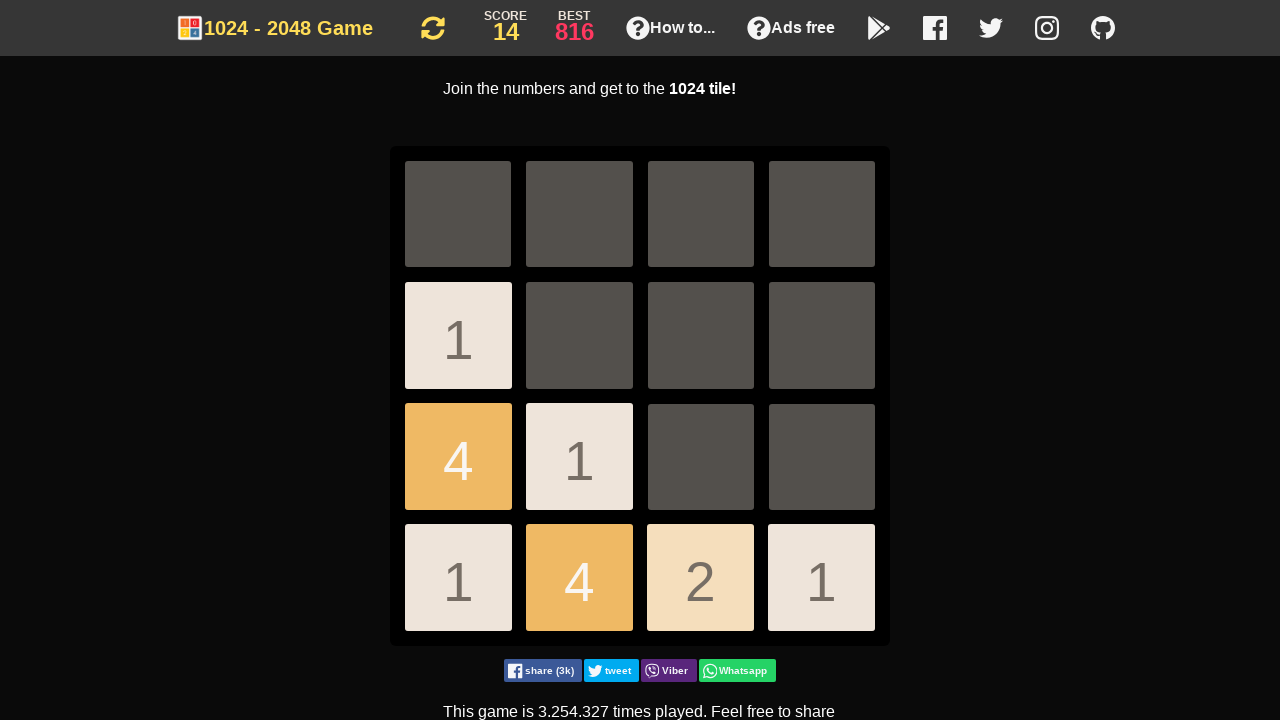

Pressed ArrowDown key
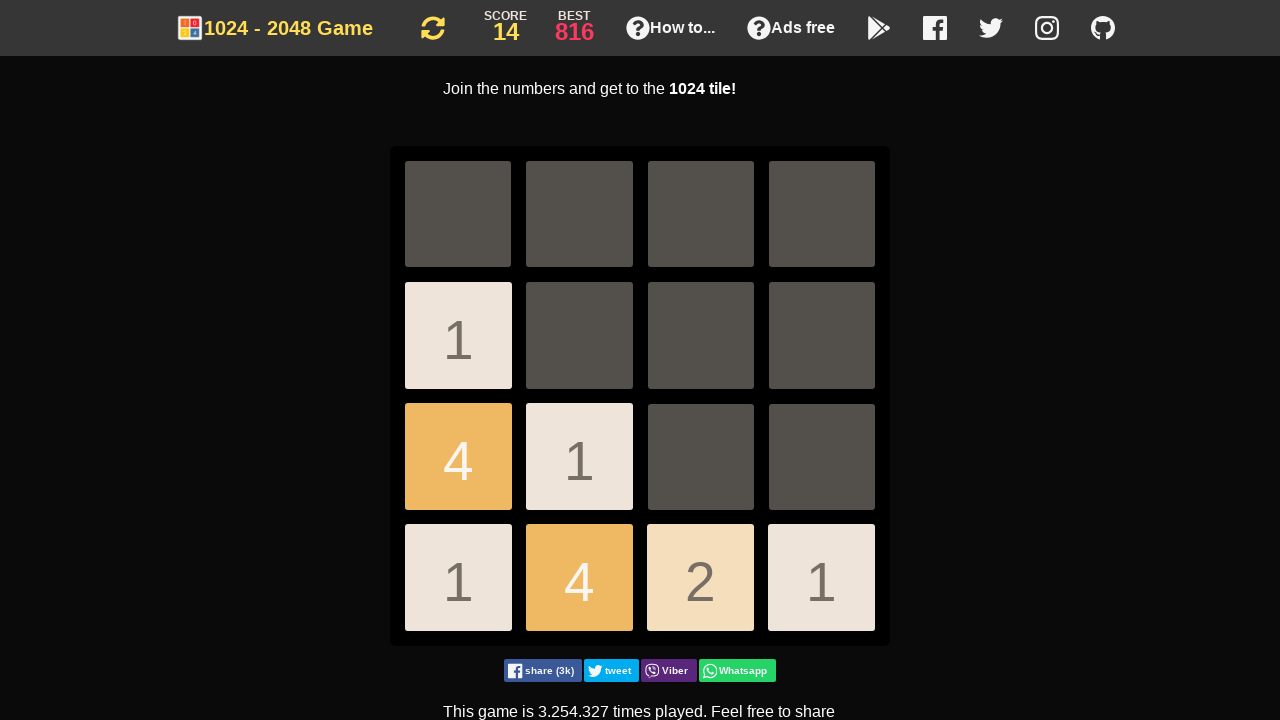

Pressed ArrowDown key
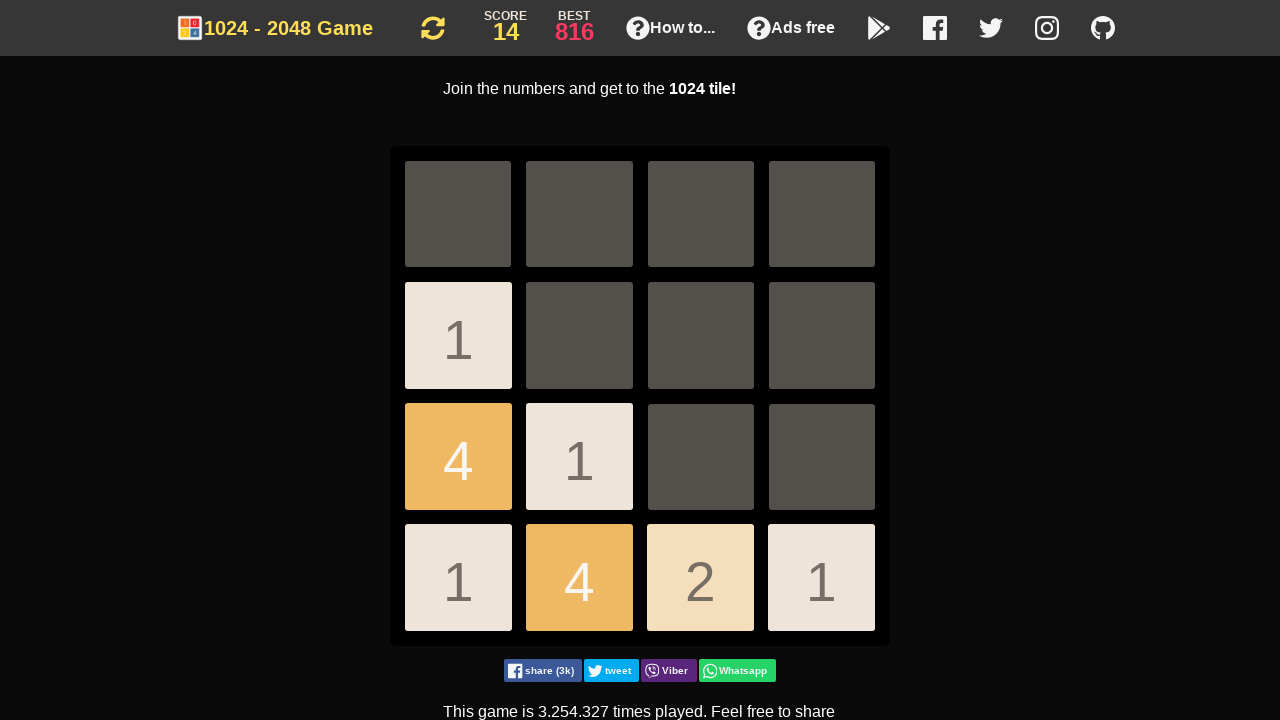

Pressed ArrowDown key
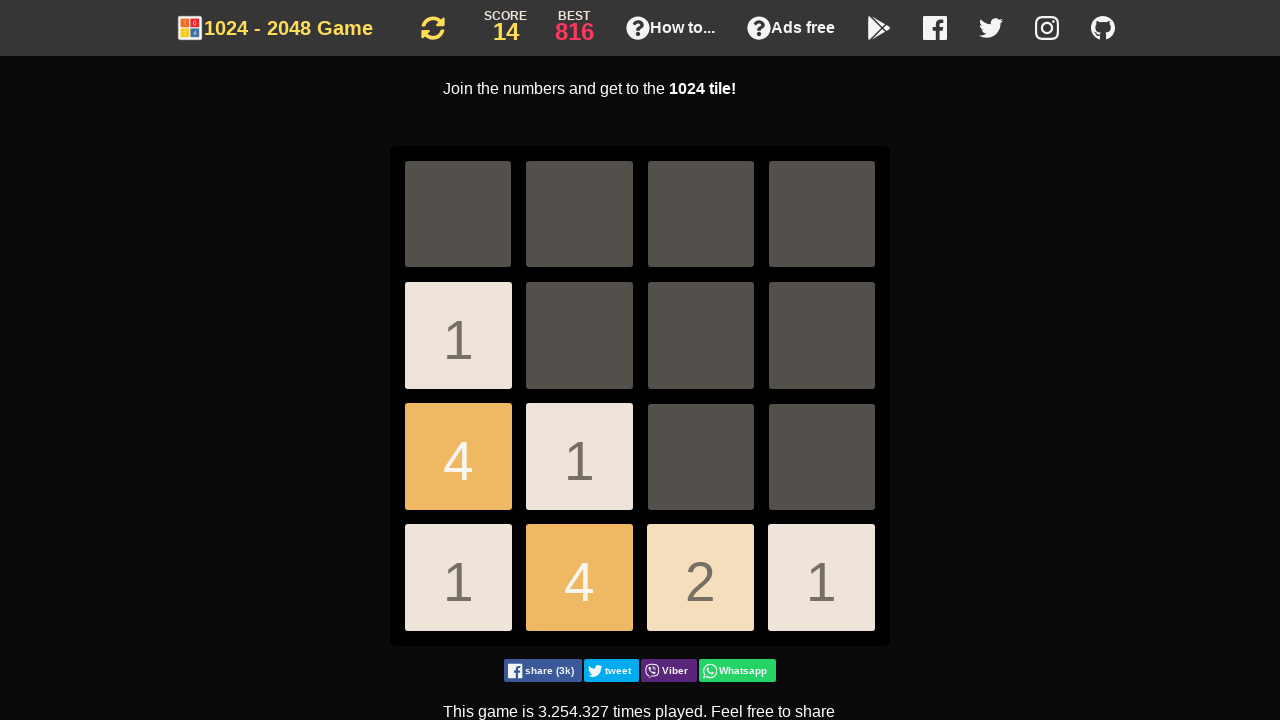

Pressed ArrowDown key
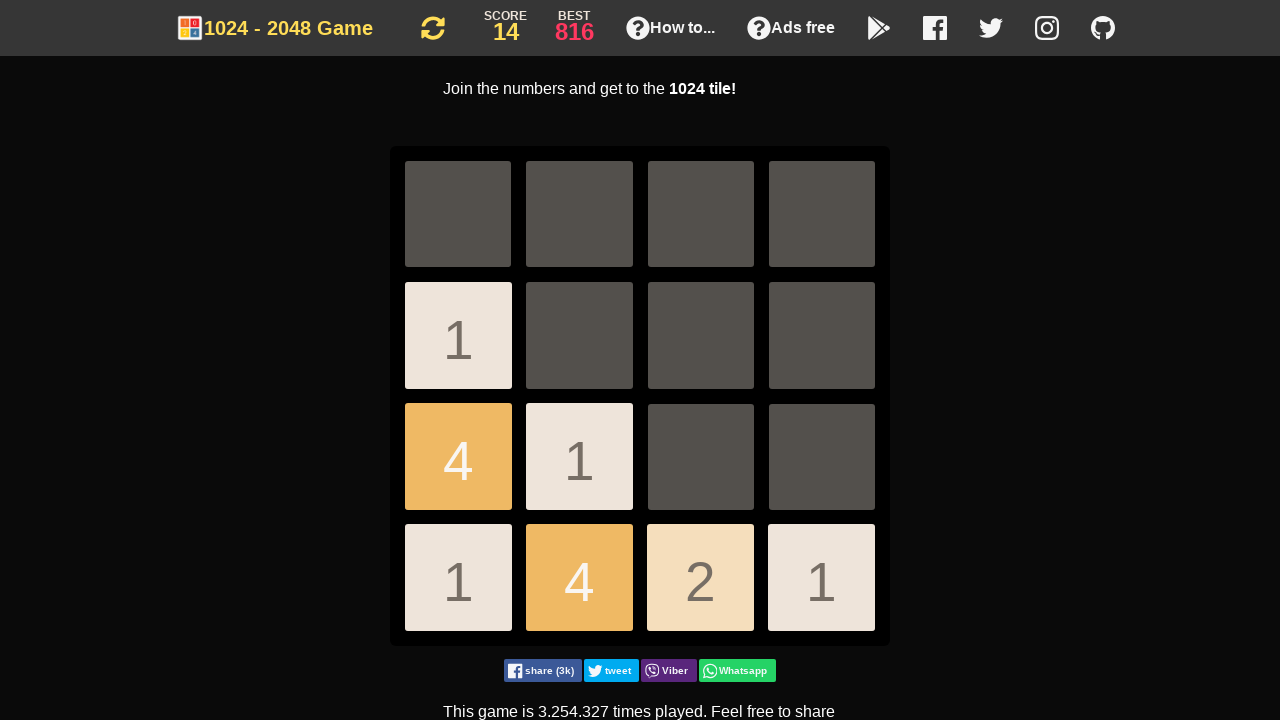

Pressed ArrowDown key
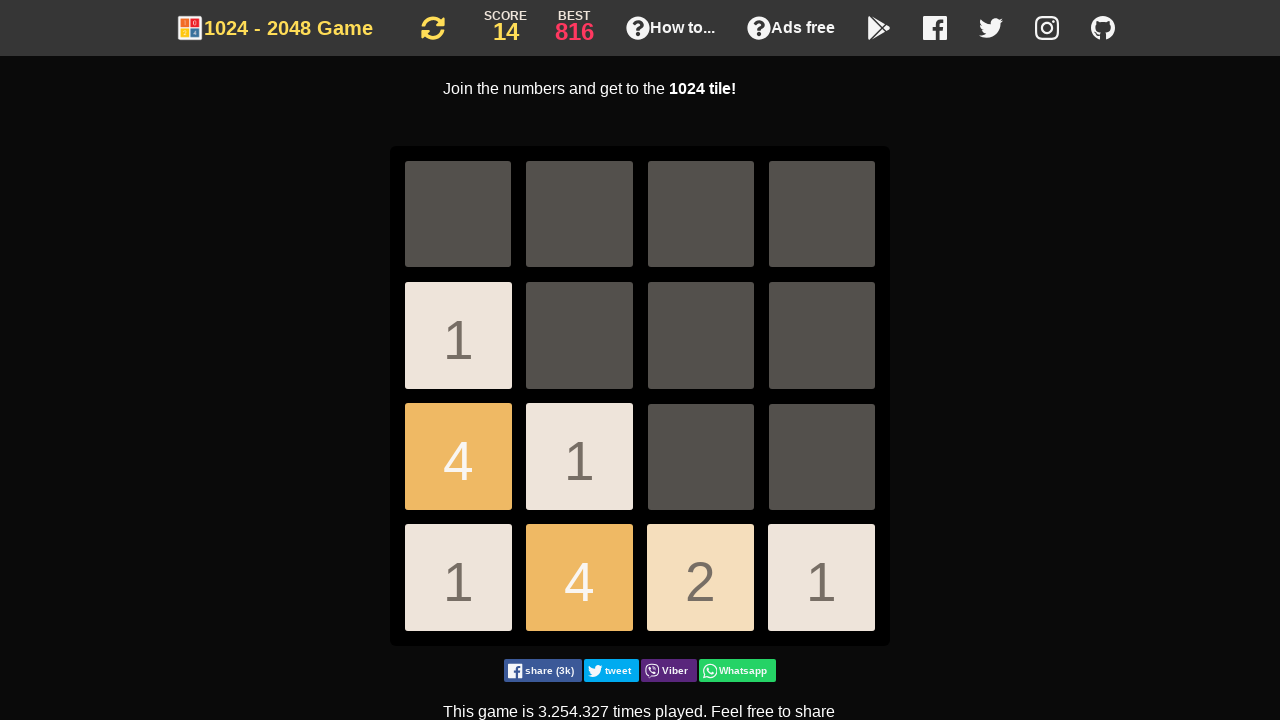

Pressed ArrowDown key
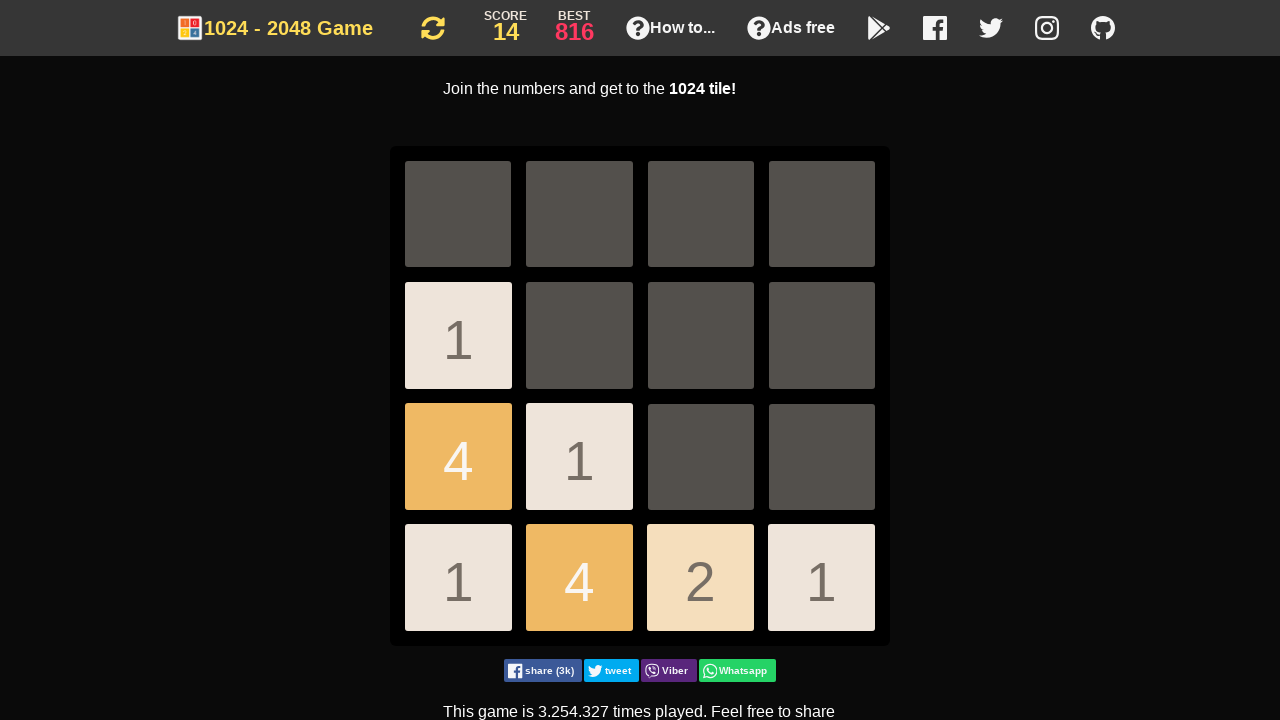

Pressed ArrowLeft key
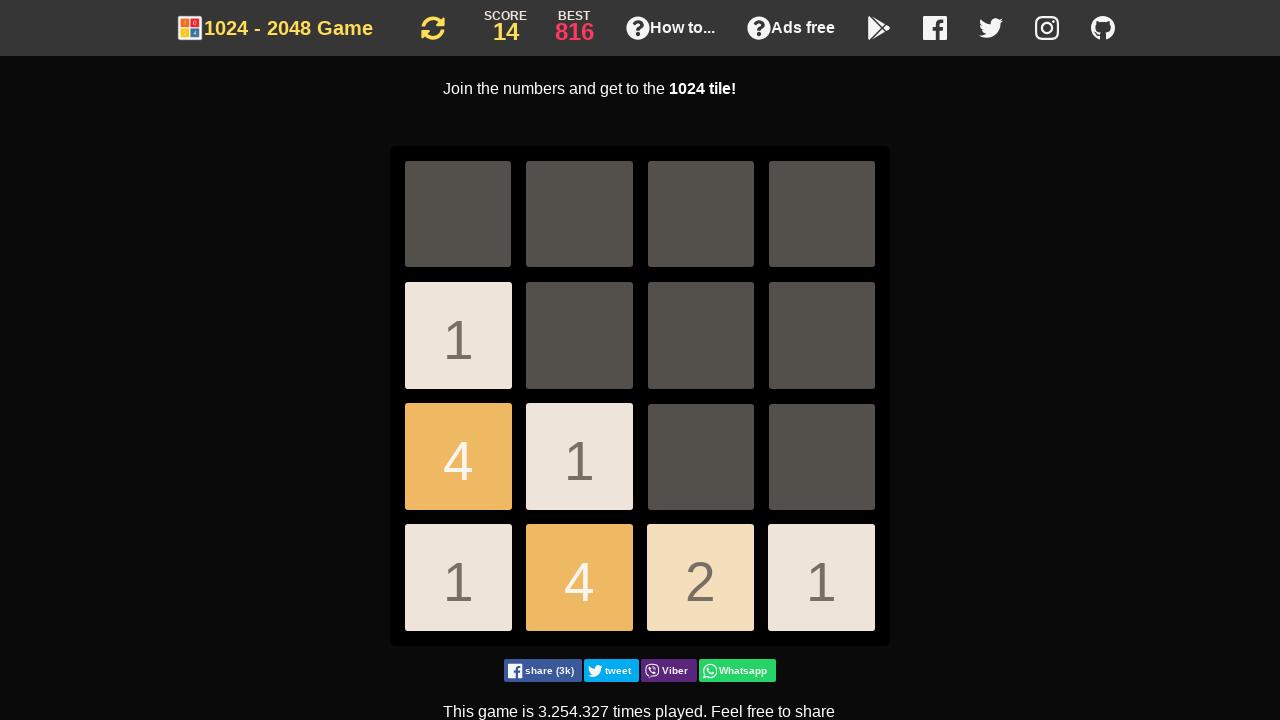

Pressed ArrowDown key
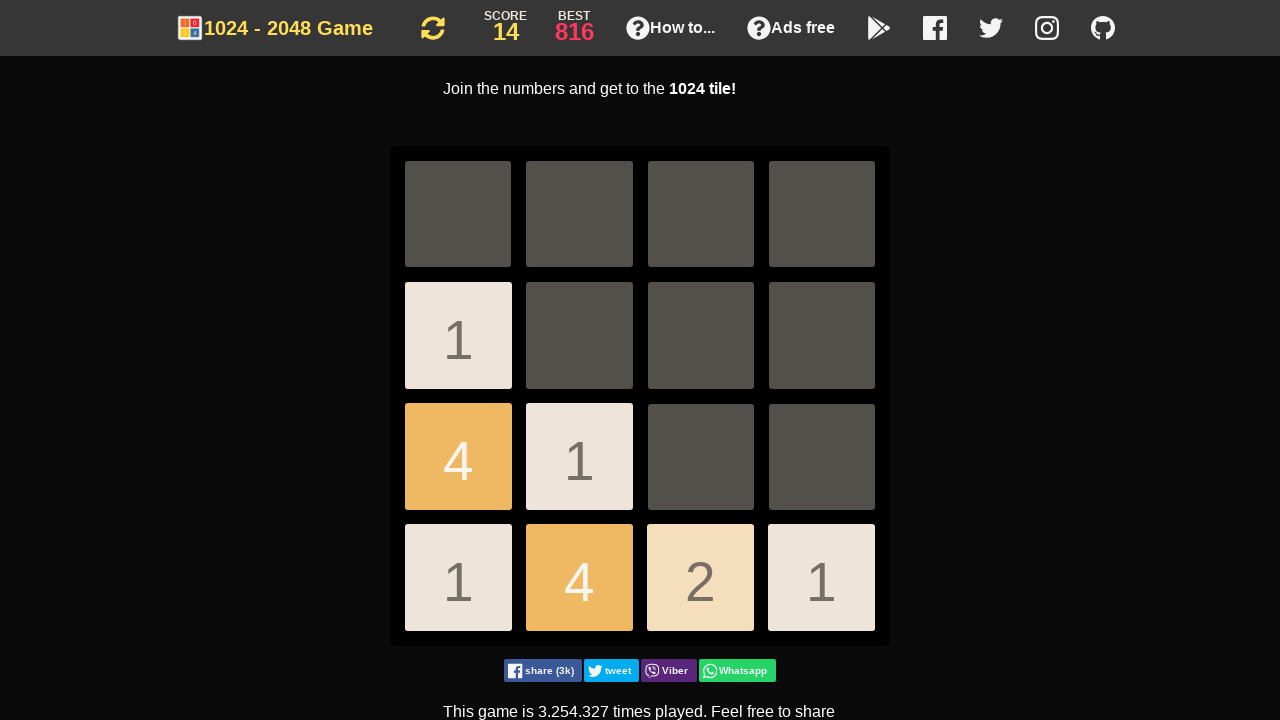

Pressed ArrowDown key
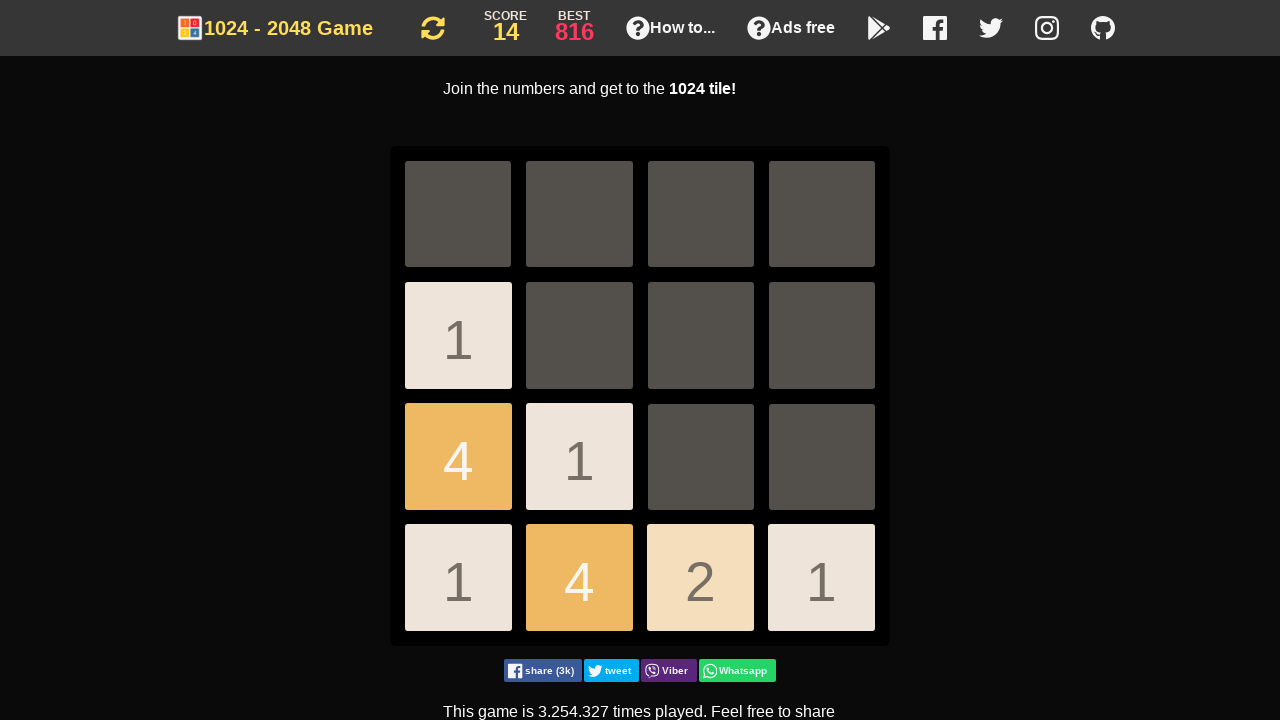

Pressed ArrowDown key
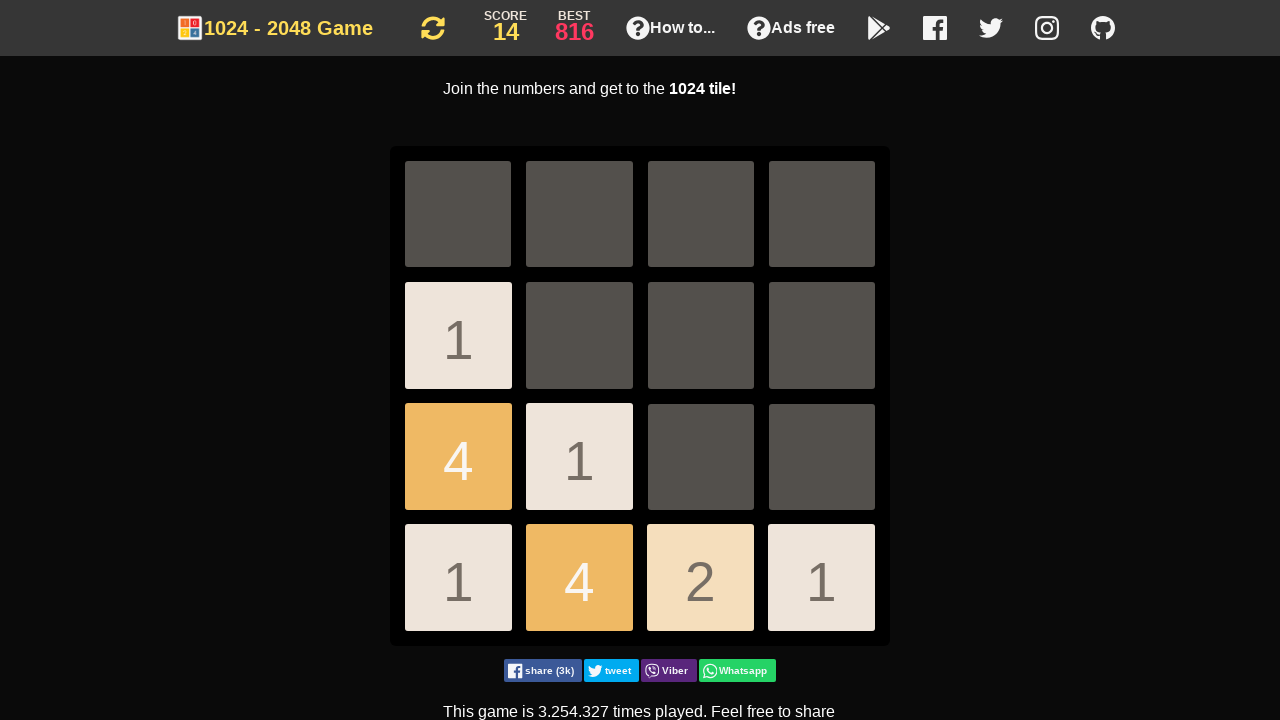

Pressed ArrowDown key
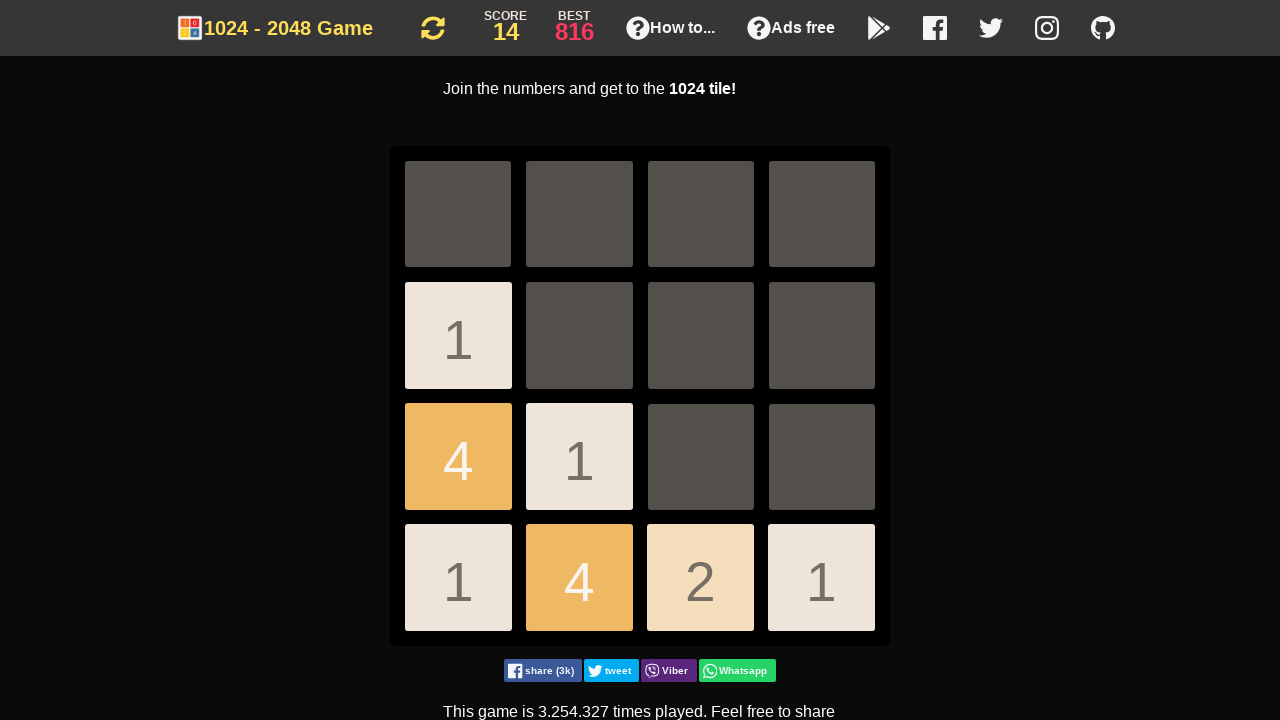

Pressed ArrowDown key
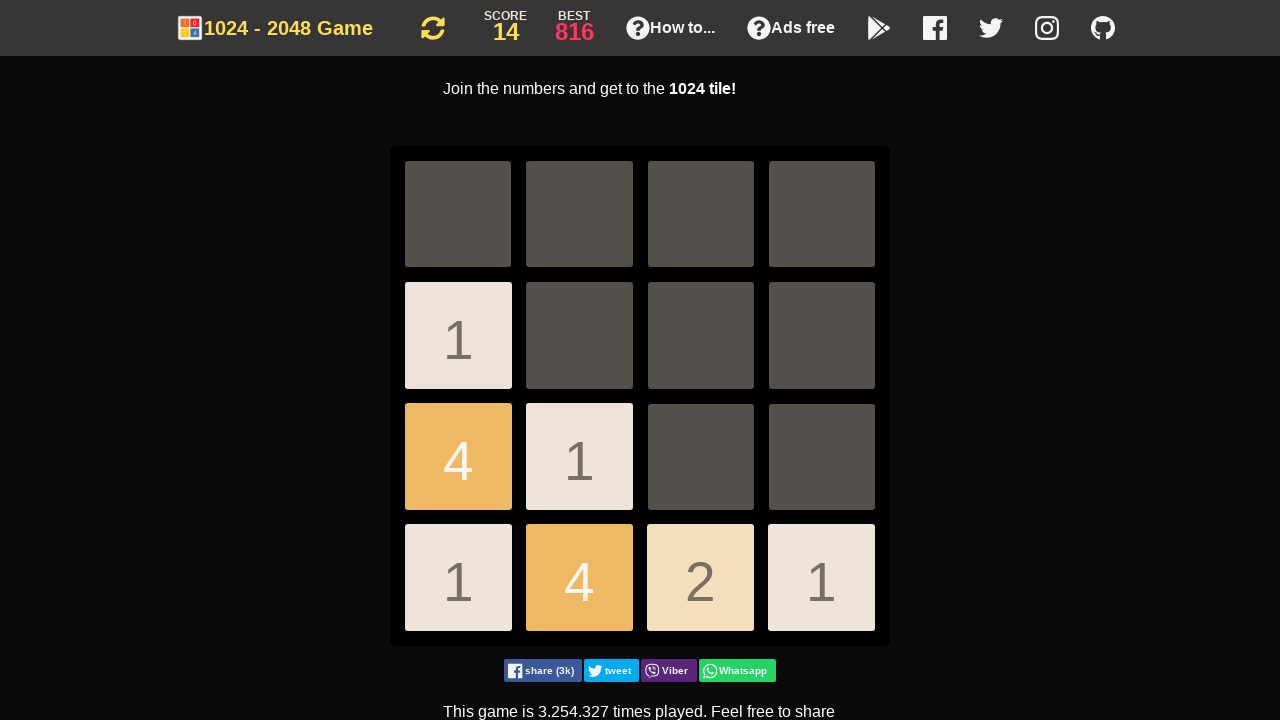

Pressed ArrowDown key
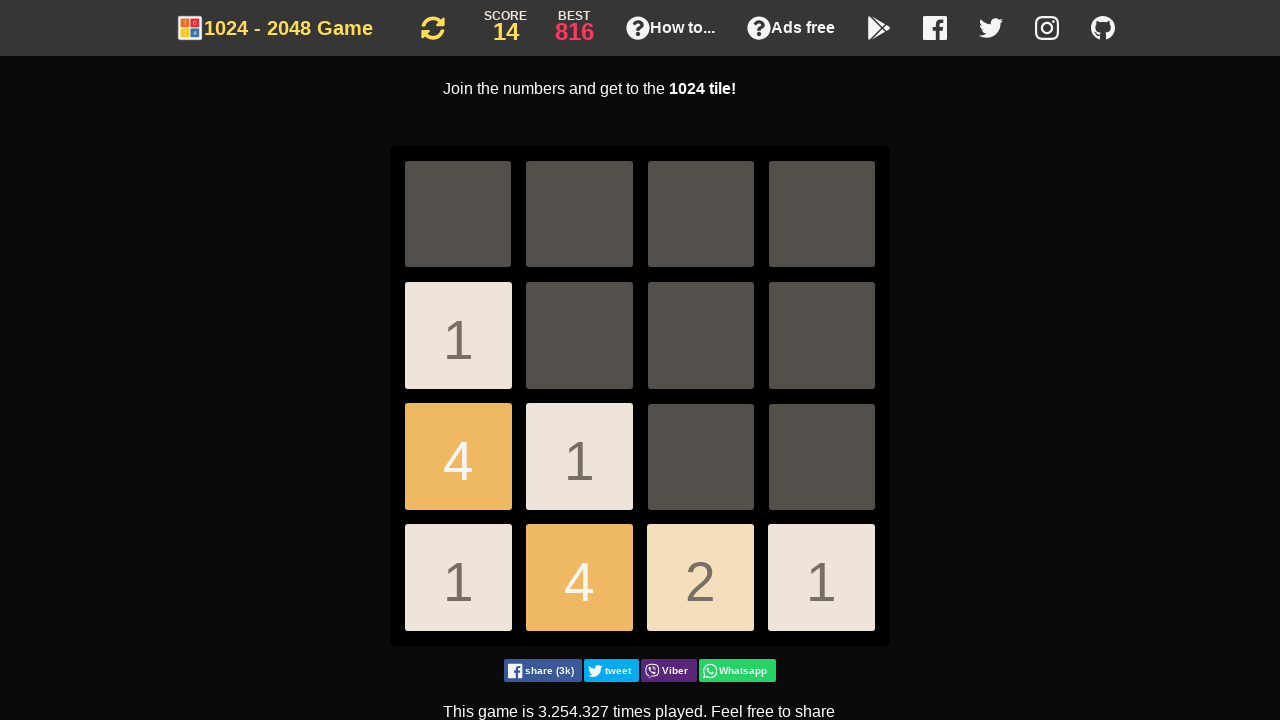

Pressed ArrowDown key
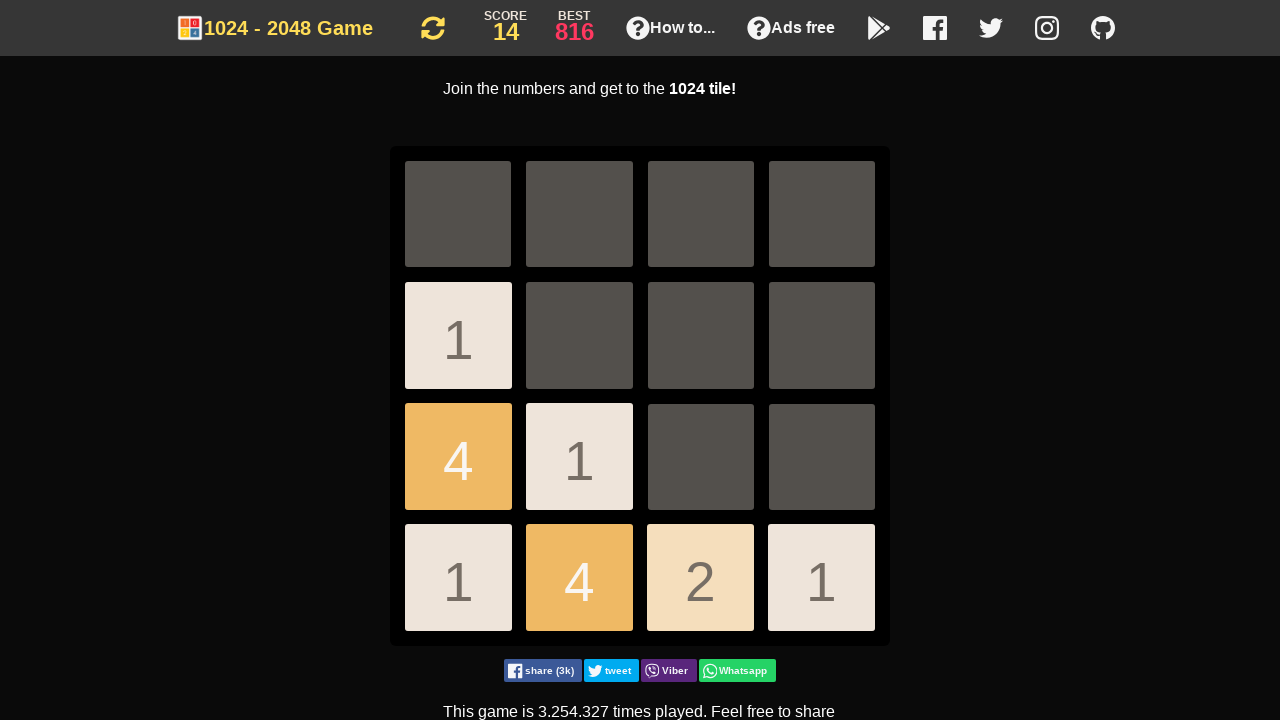

Pressed ArrowDown key
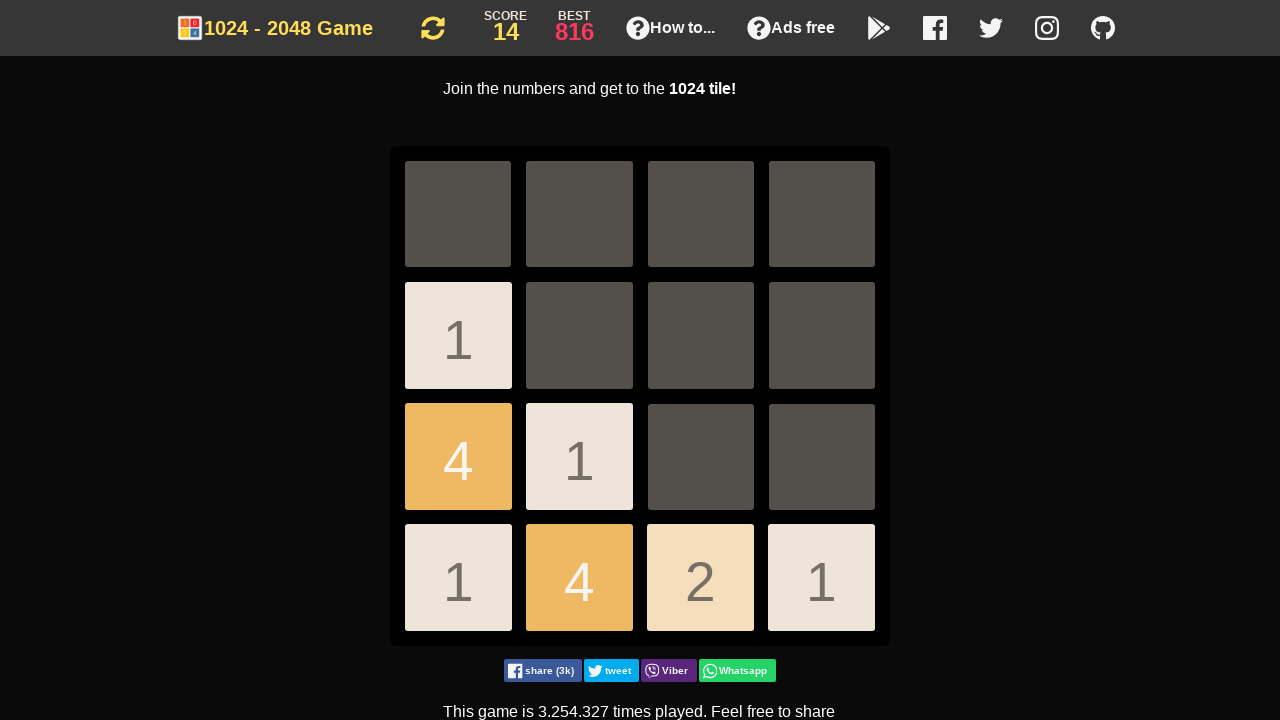

Pressed ArrowDown key
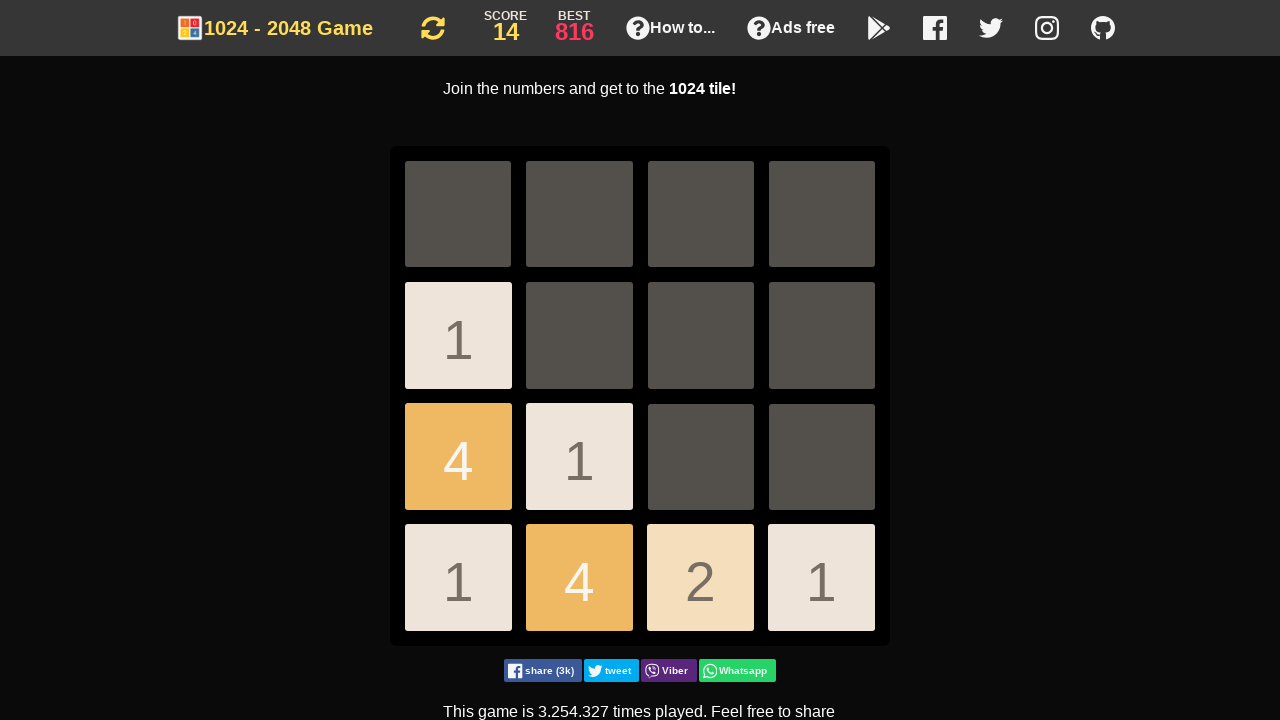

Pressed ArrowDown key
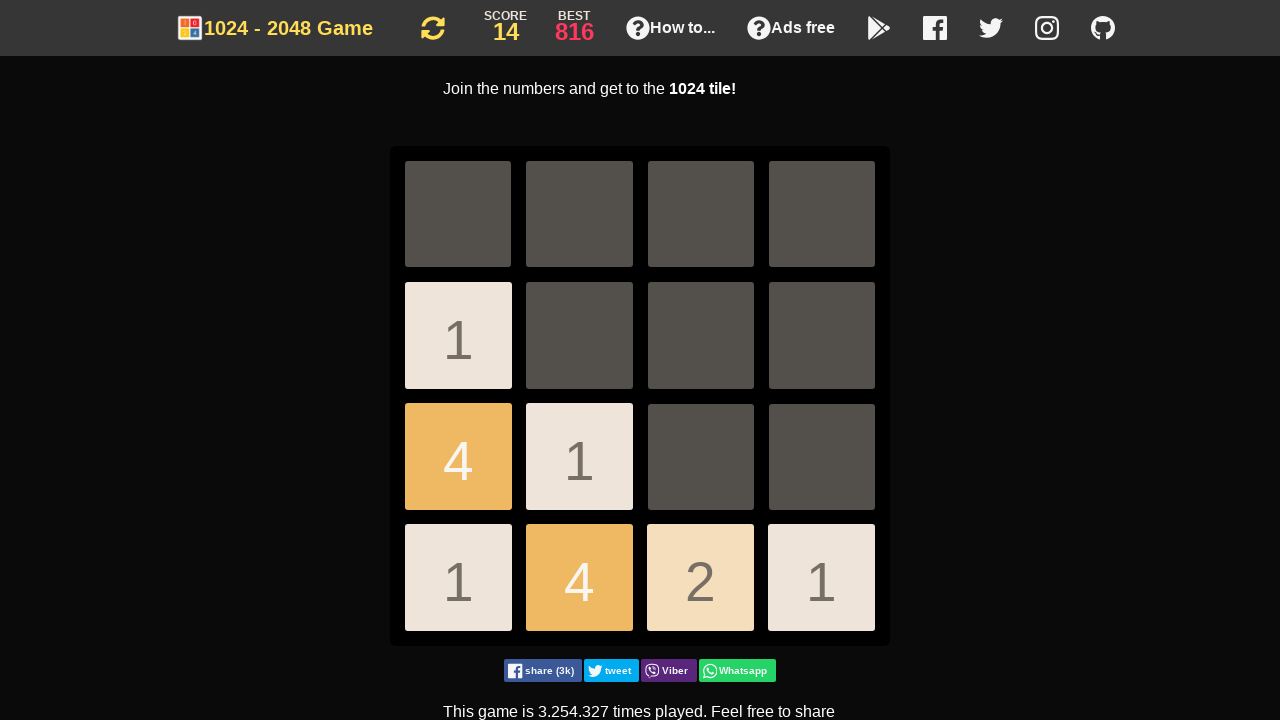

Pressed ArrowLeft key
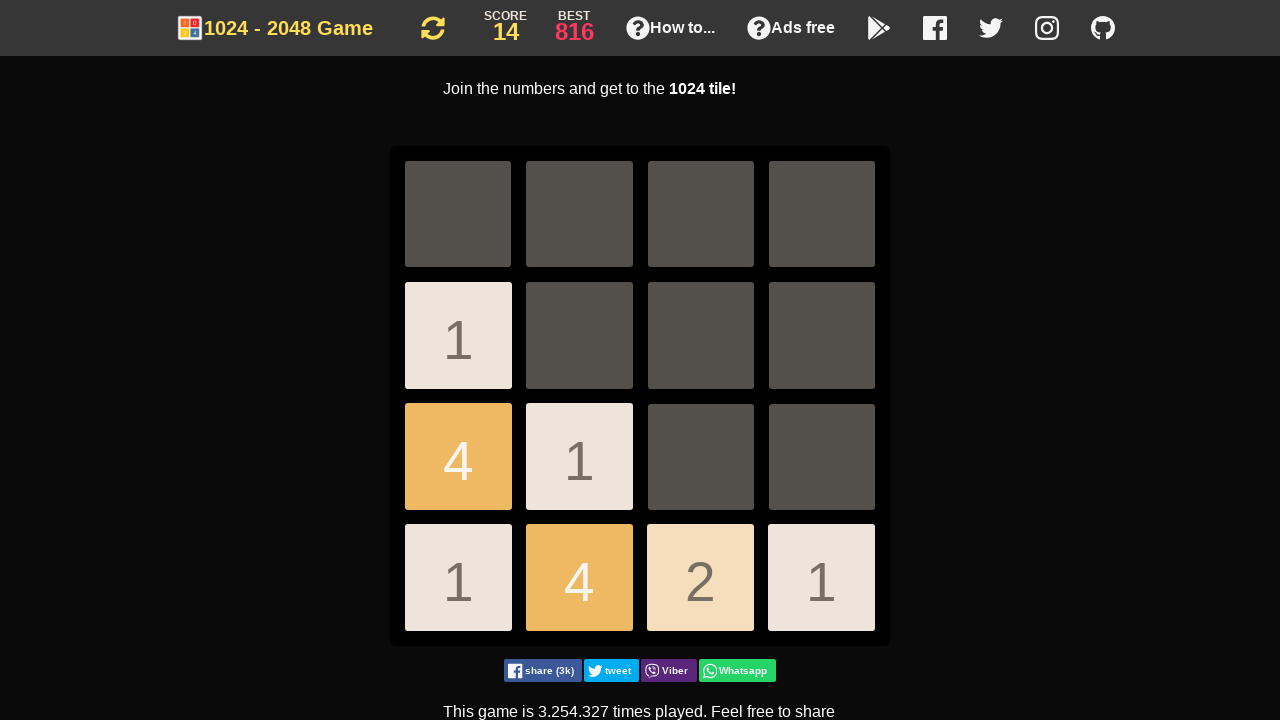

Pressed ArrowDown key
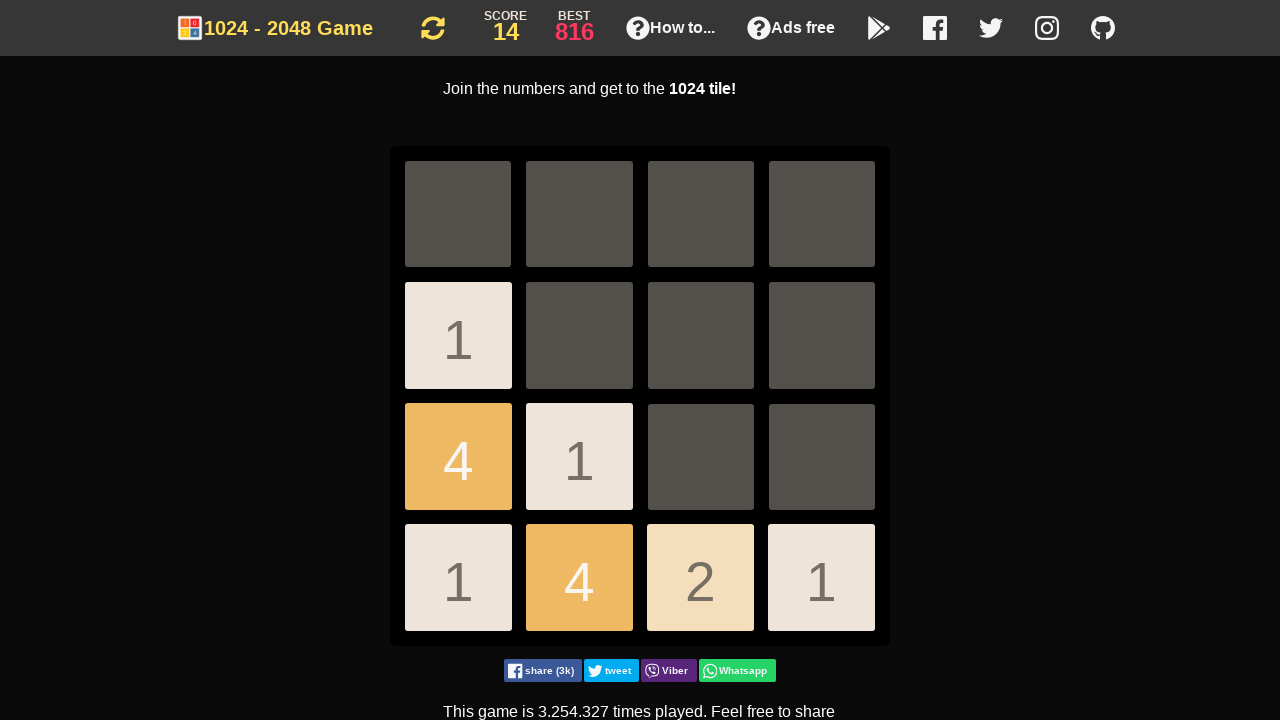

Pressed ArrowDown key
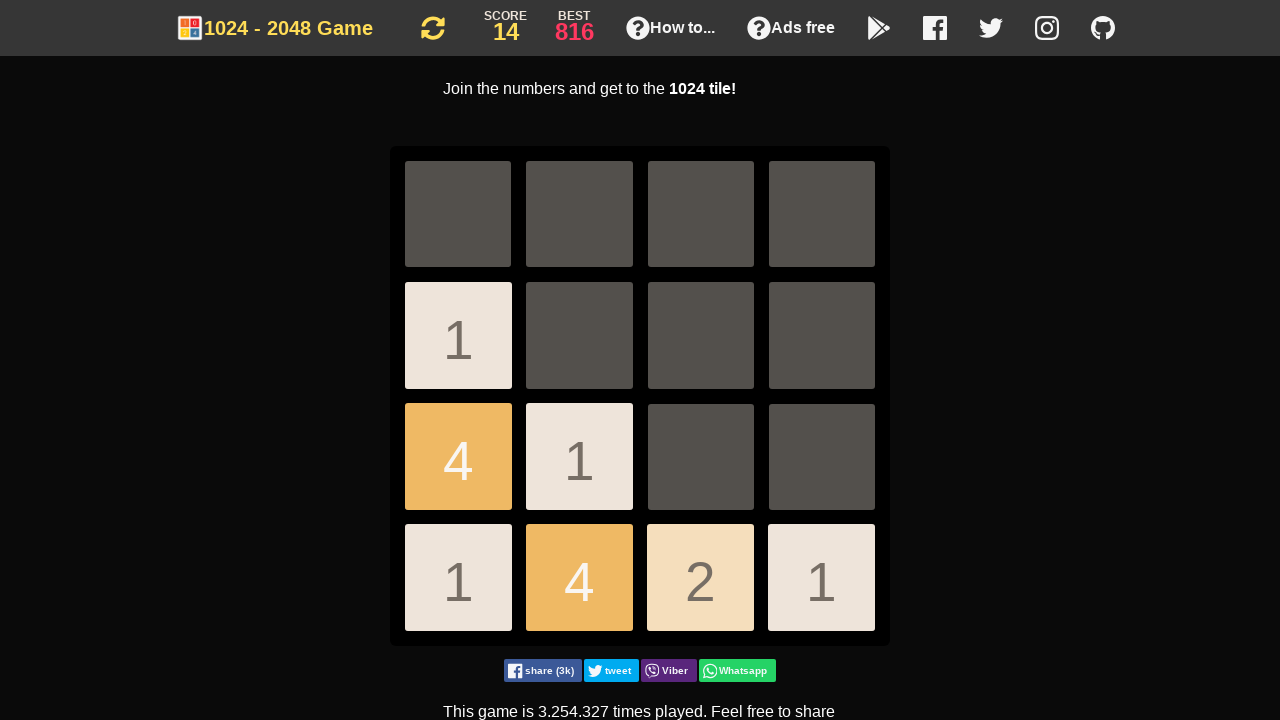

Pressed ArrowDown key
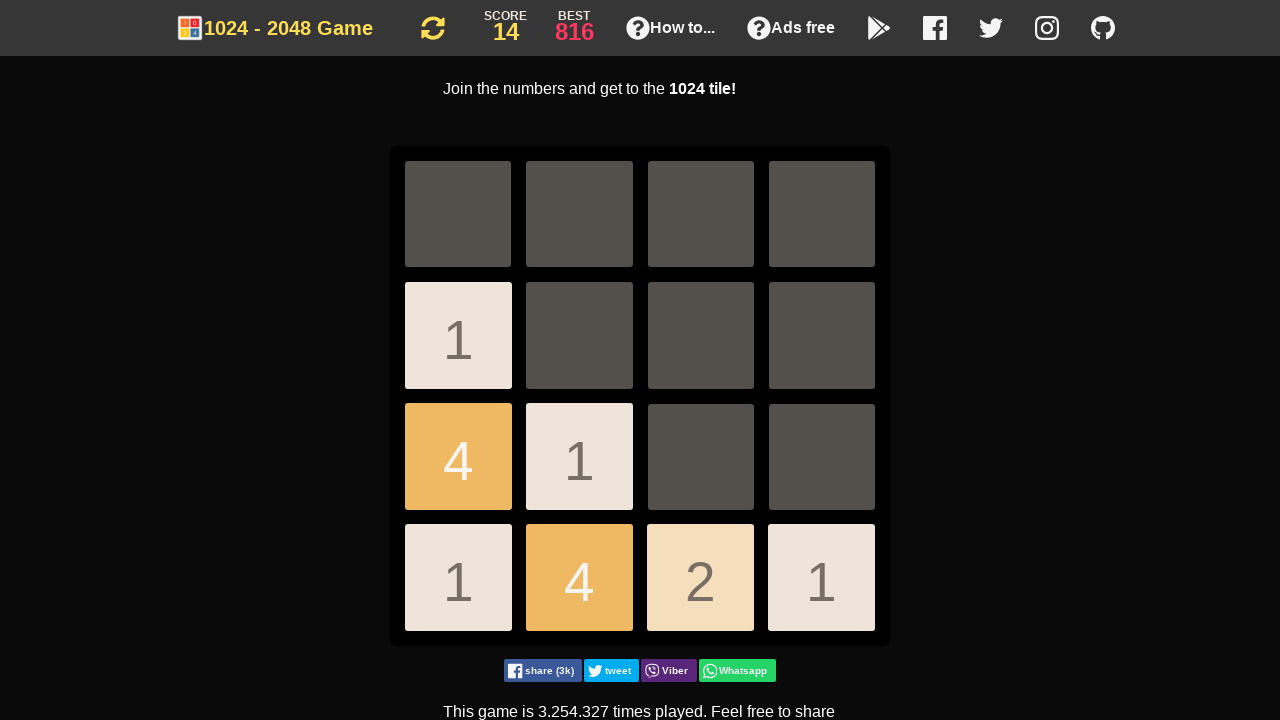

Pressed ArrowDown key
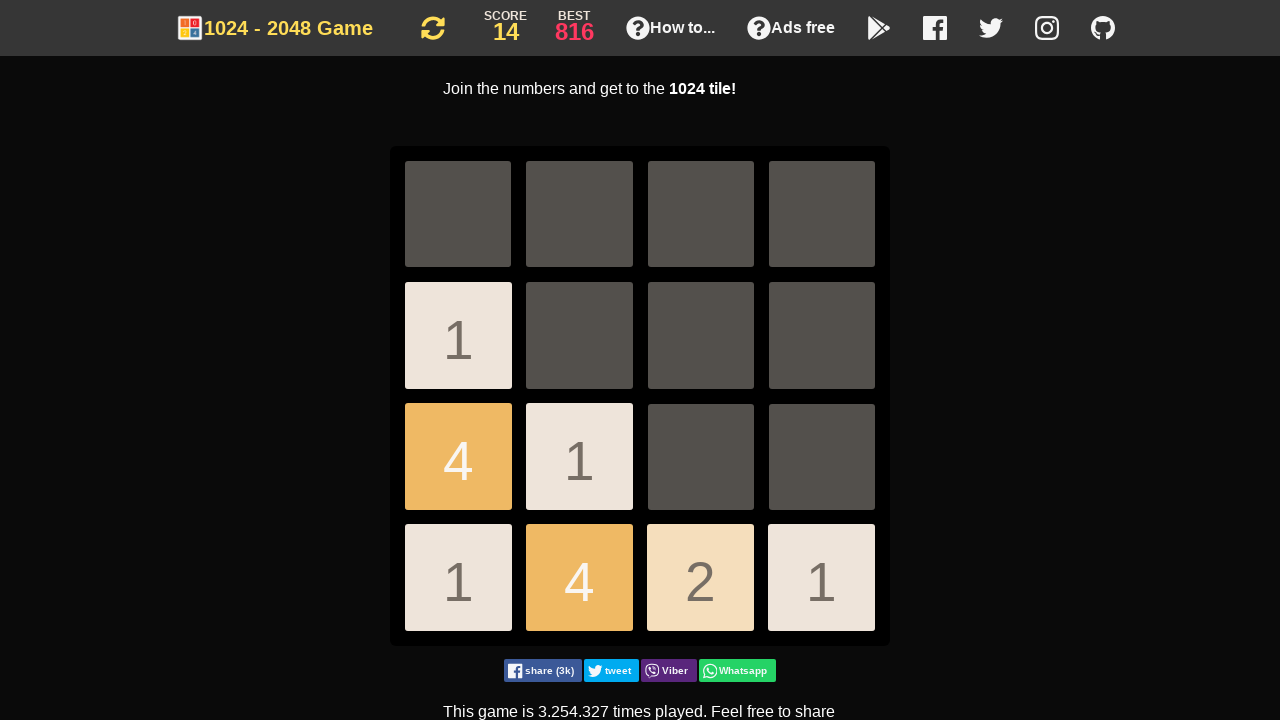

Pressed ArrowDown key
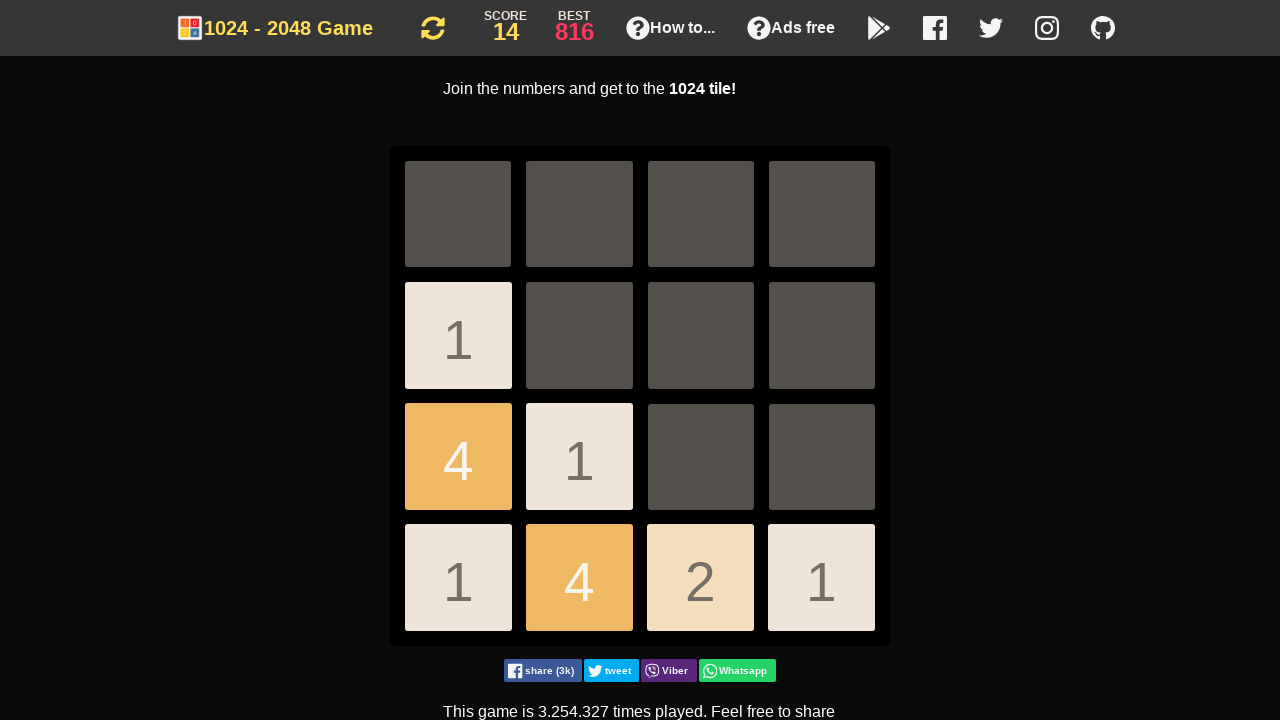

Pressed ArrowDown key
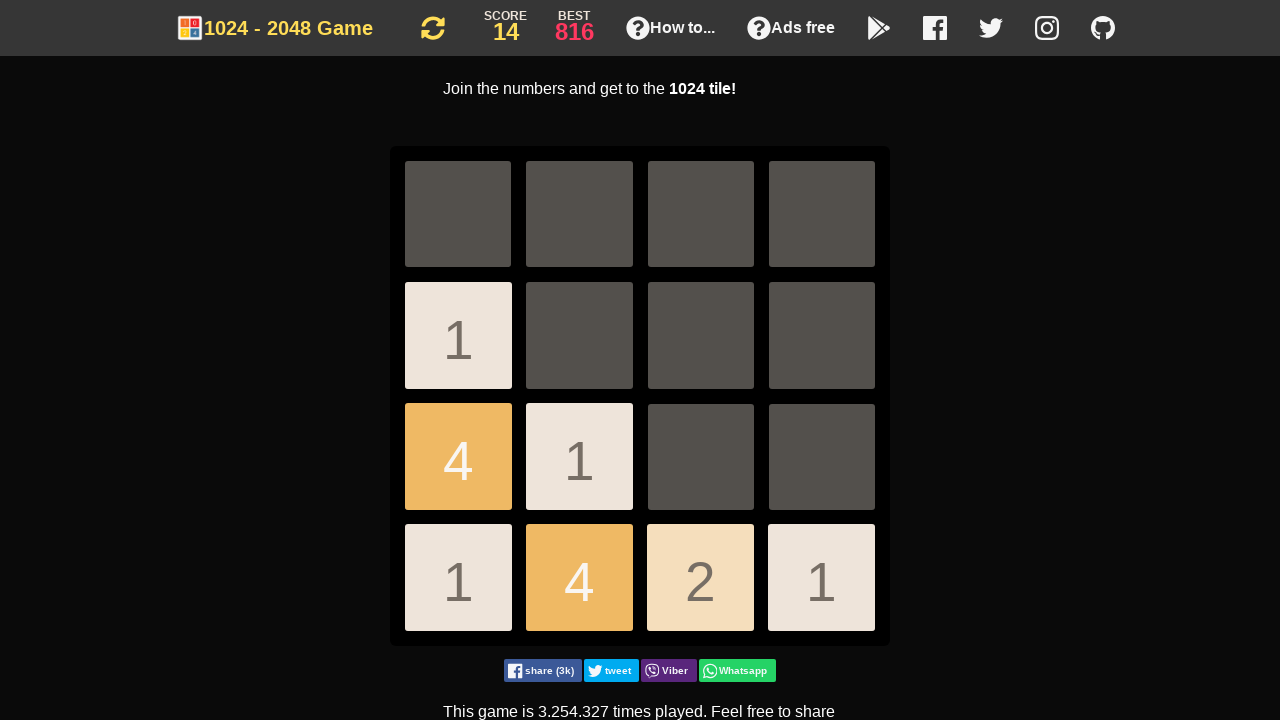

Pressed ArrowDown key
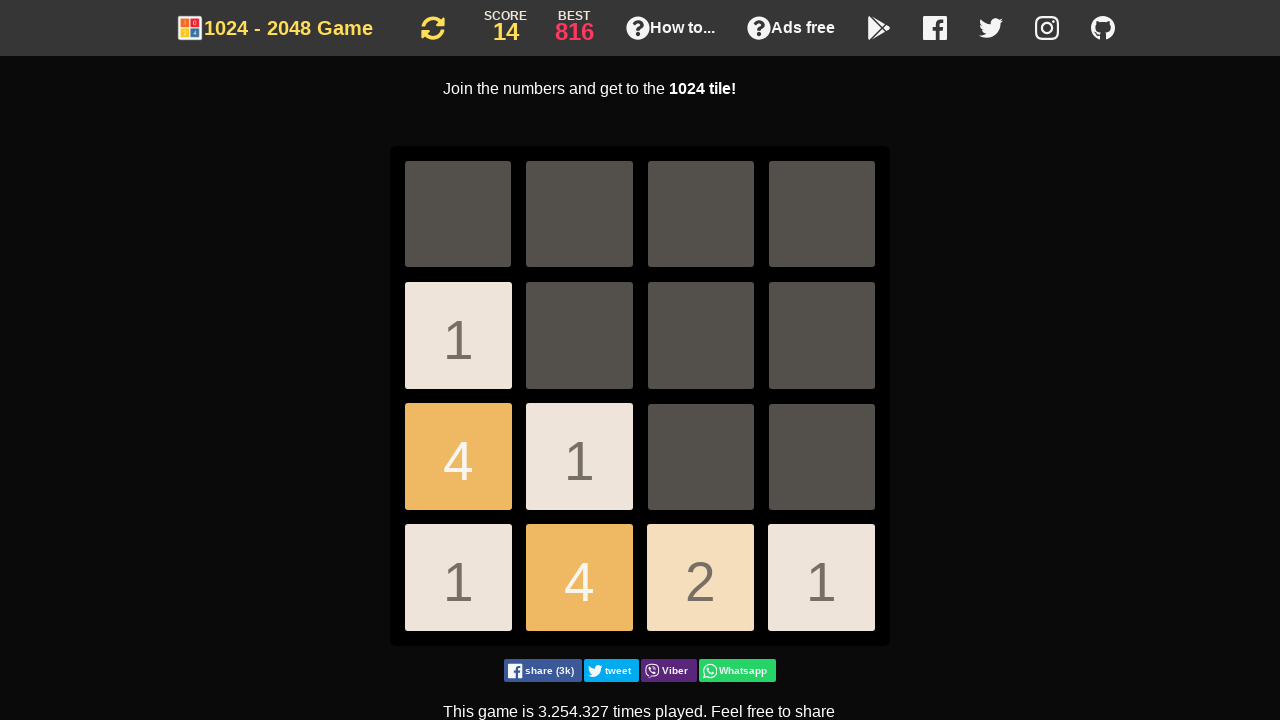

Pressed ArrowDown key
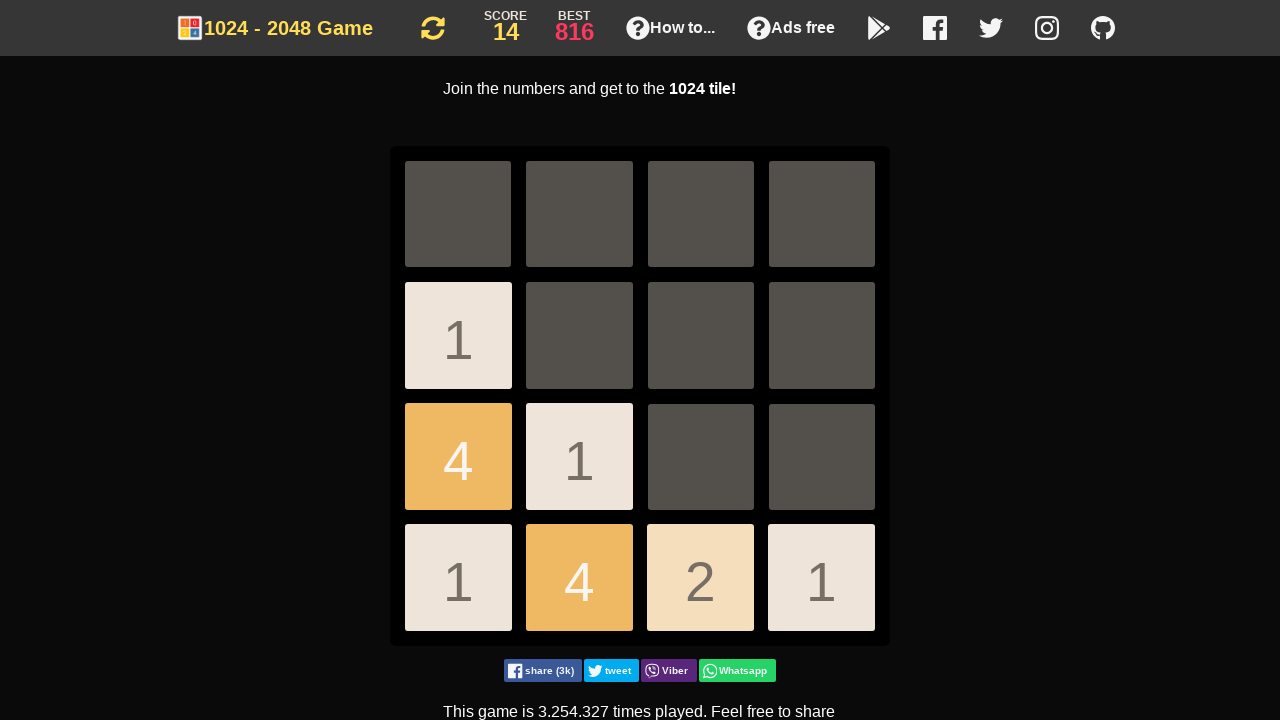

Pressed ArrowDown key
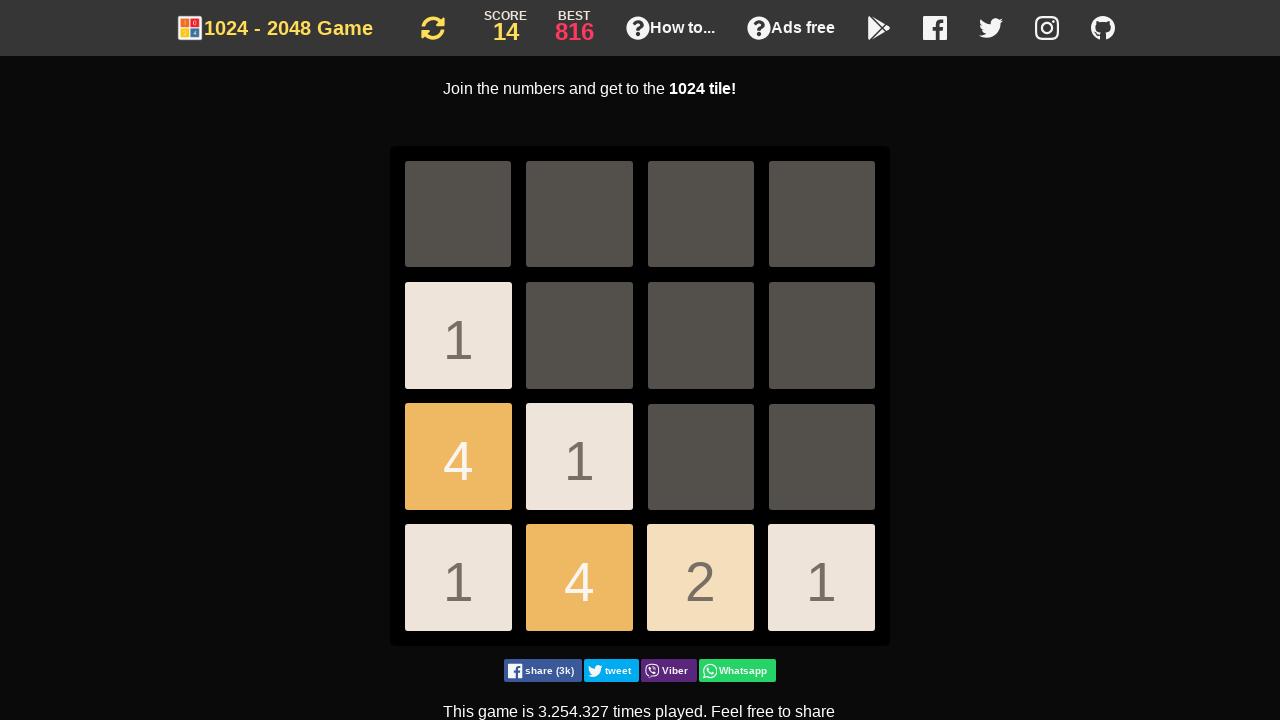

Pressed ArrowDown key
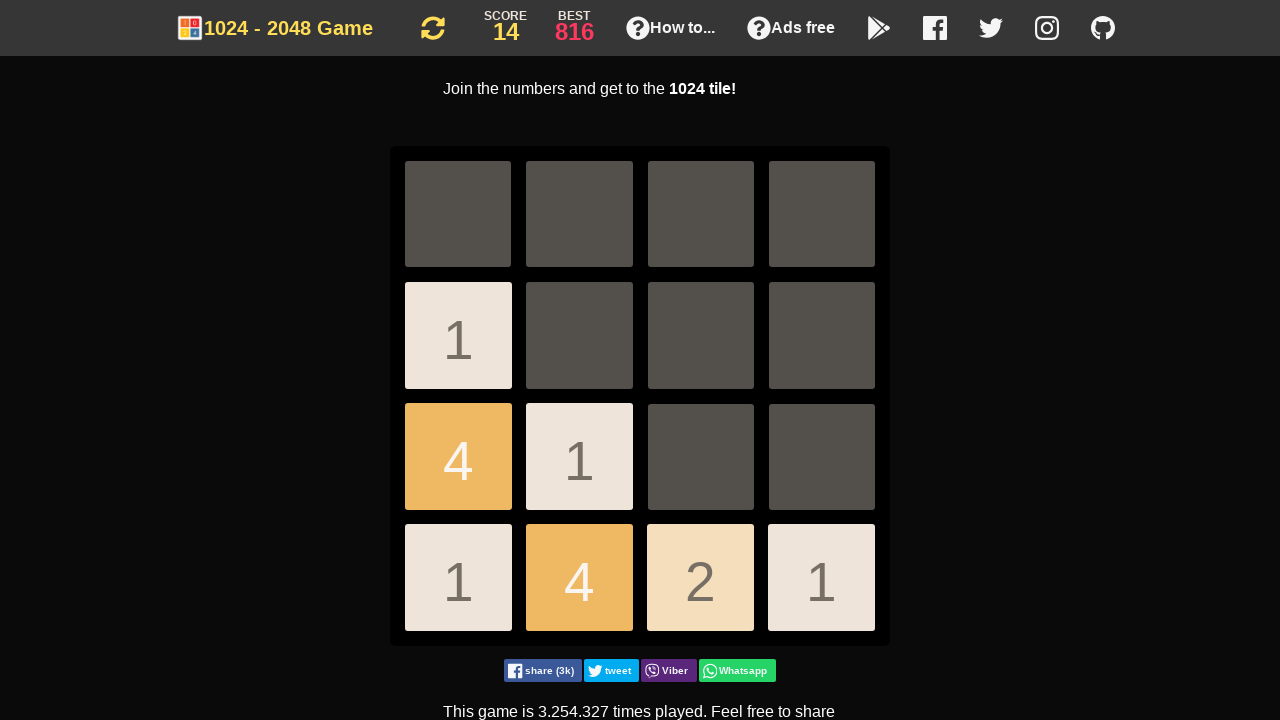

Pressed ArrowLeft key
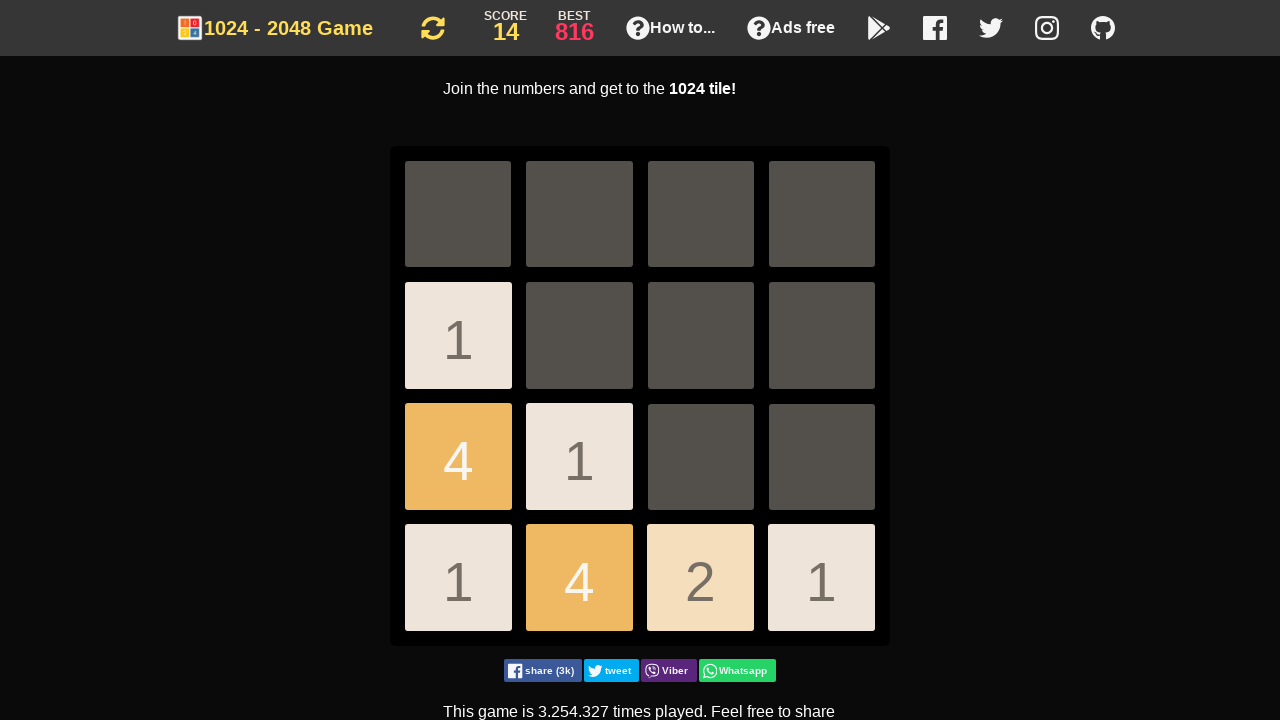

Pressed ArrowDown key
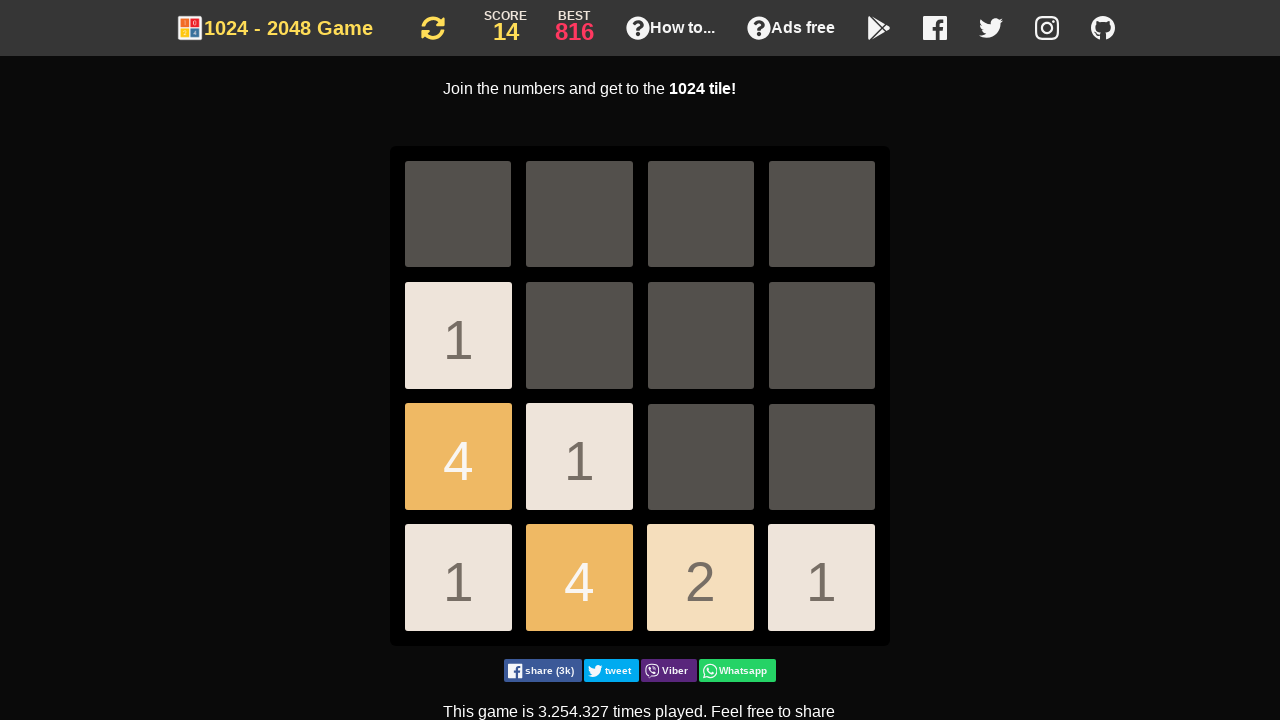

Pressed ArrowDown key
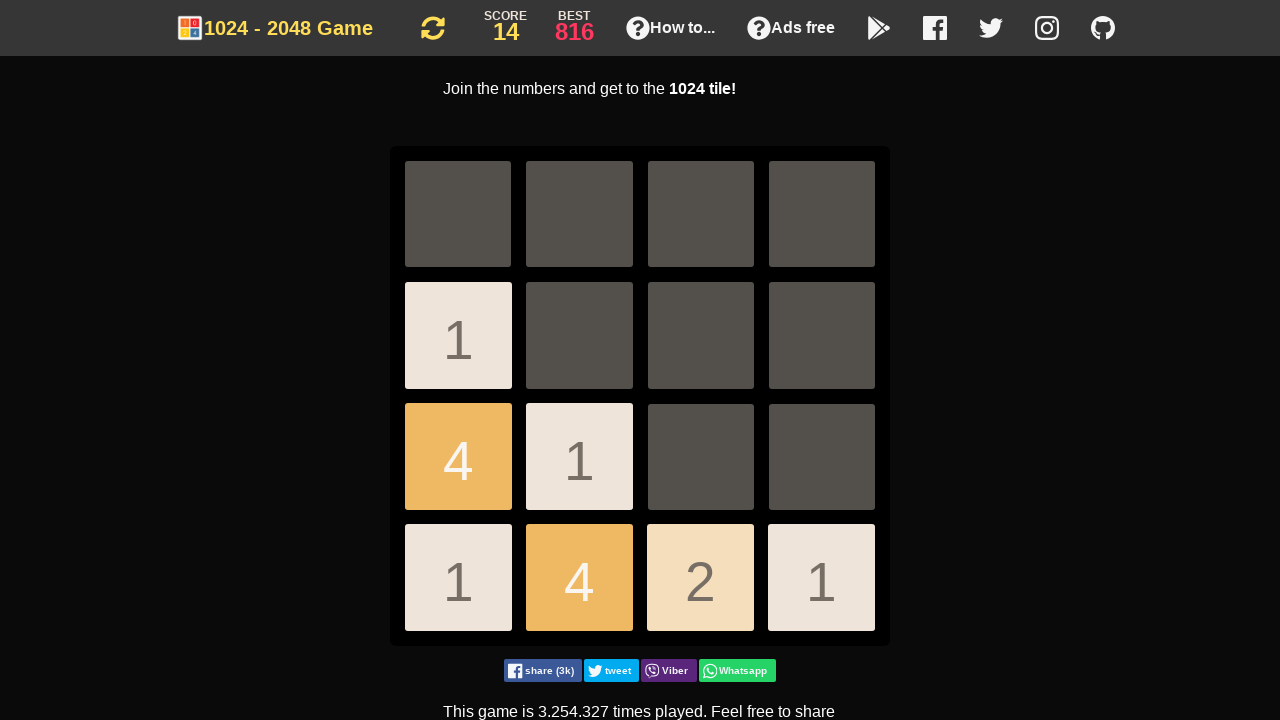

Pressed ArrowDown key
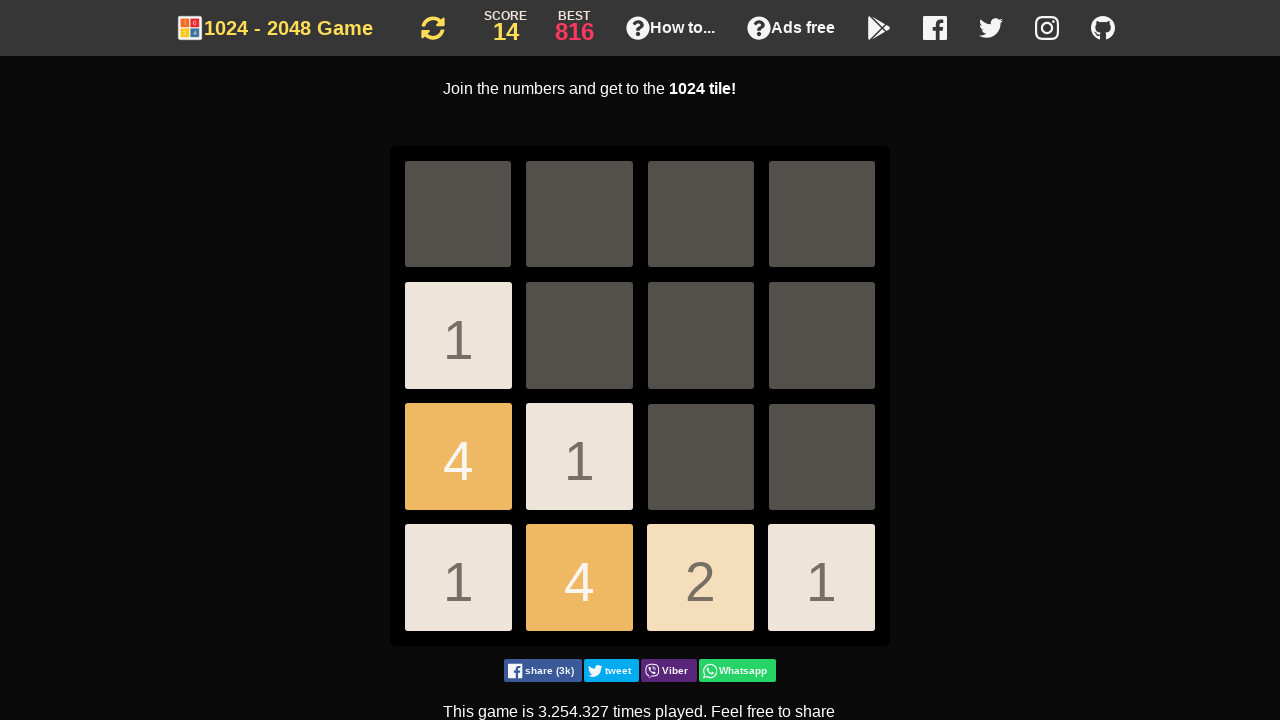

Pressed ArrowDown key
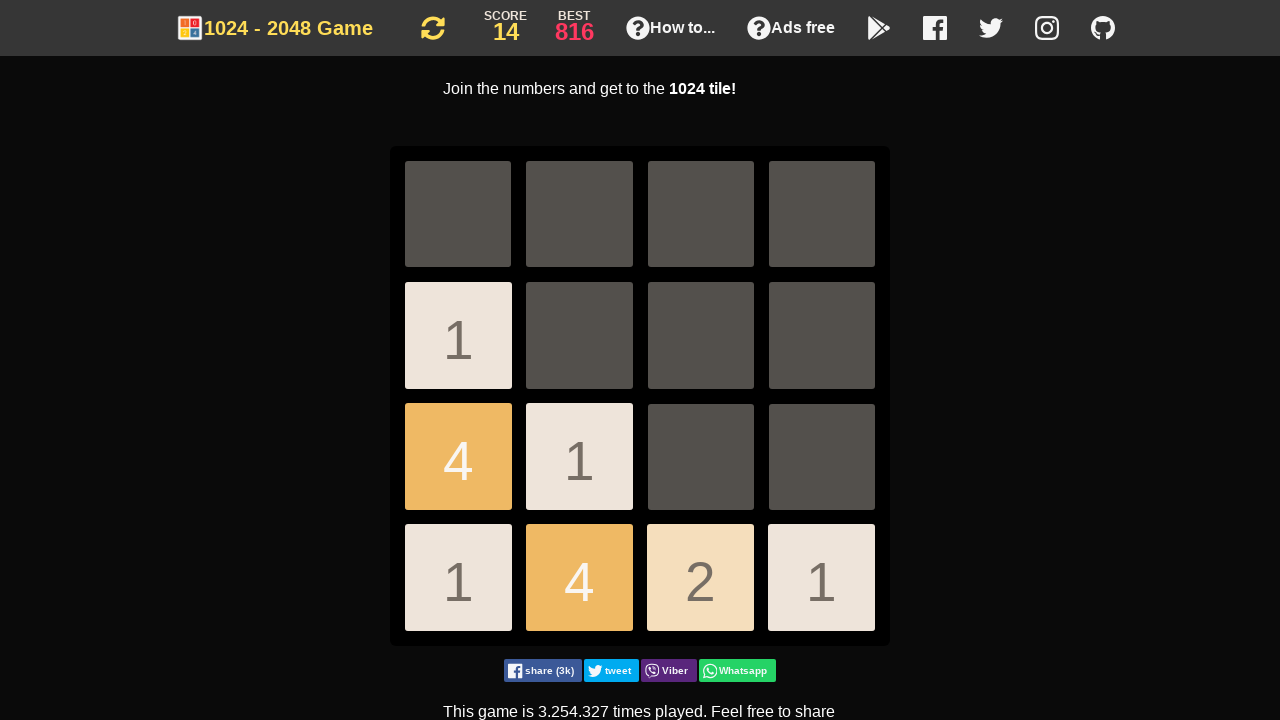

Pressed ArrowDown key
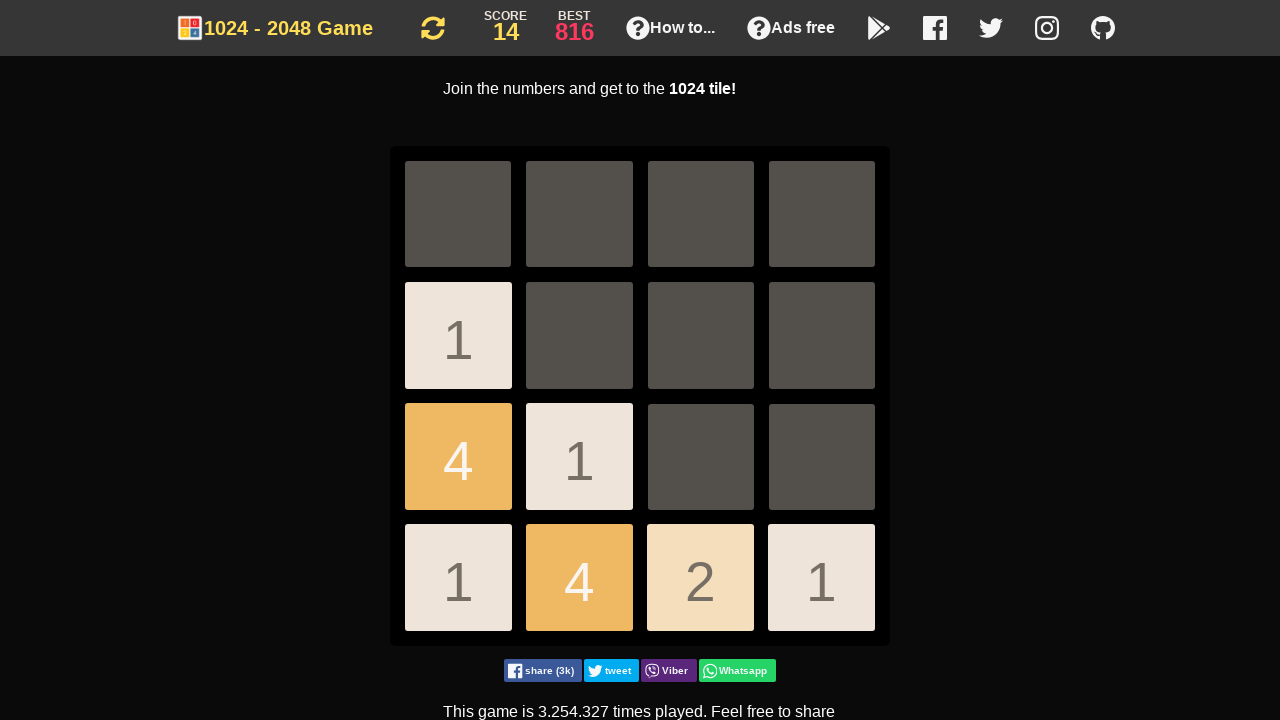

Pressed ArrowDown key
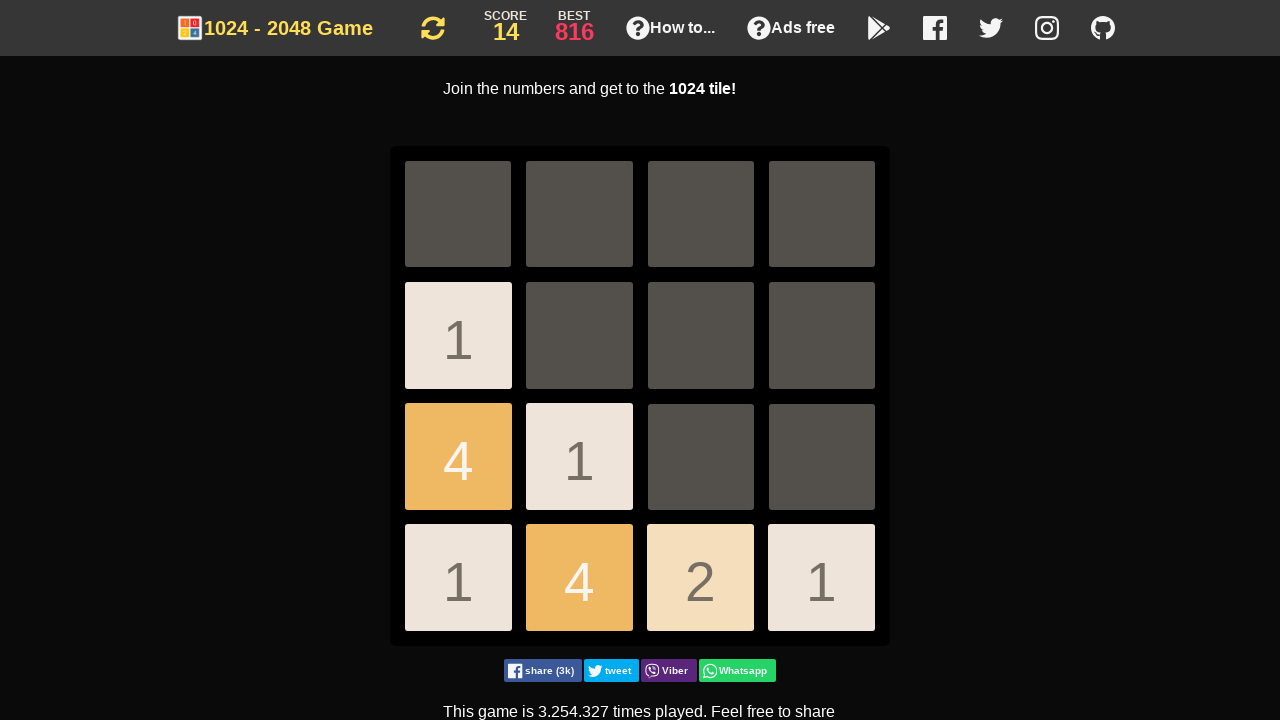

Pressed ArrowDown key
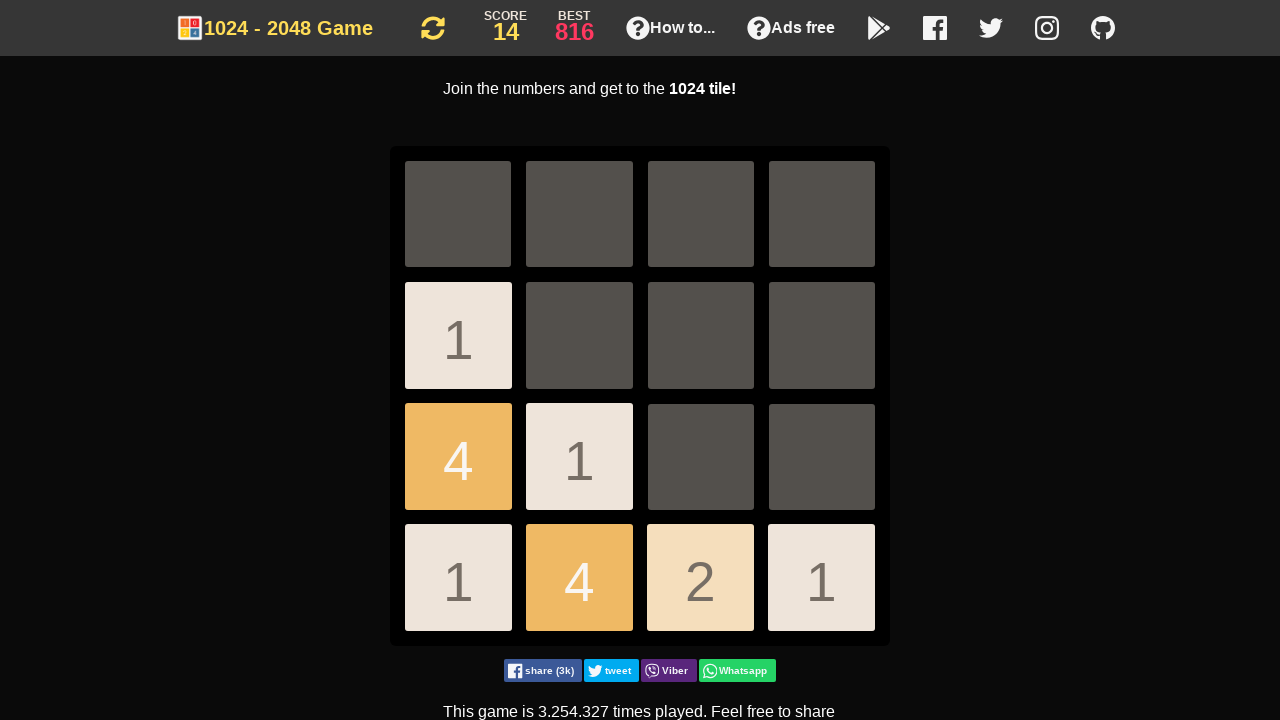

Pressed ArrowDown key
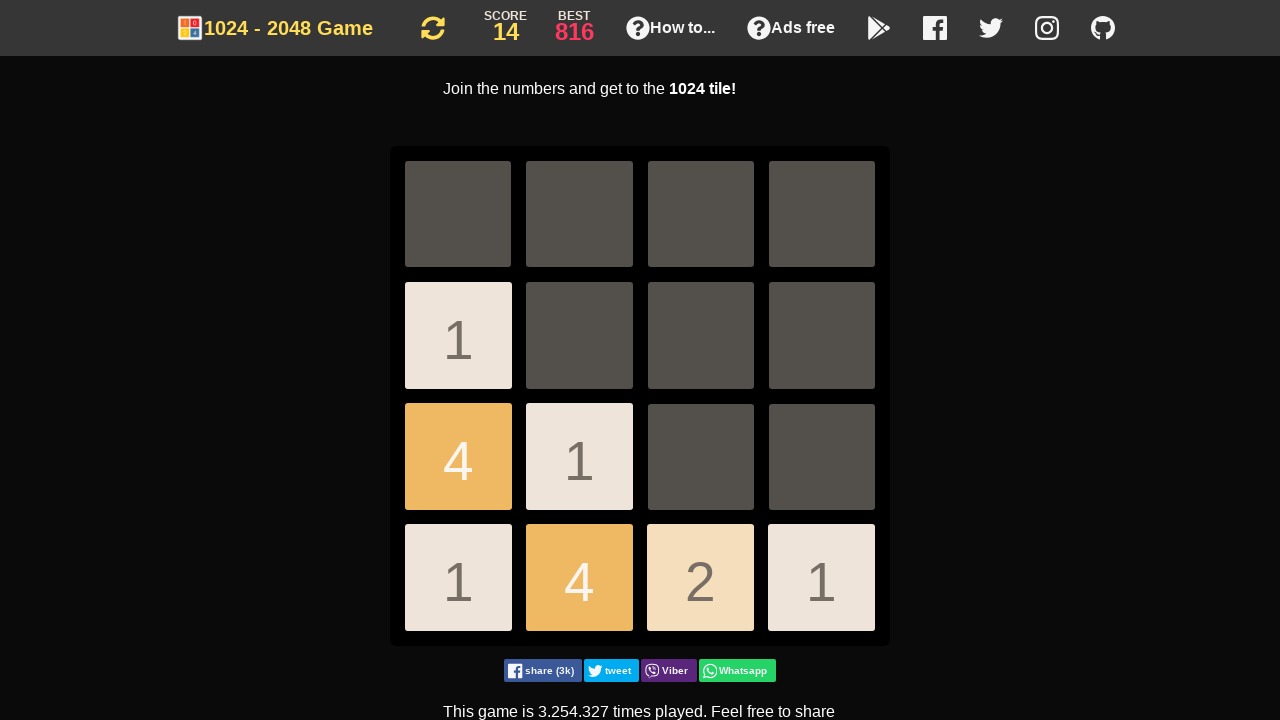

Pressed ArrowDown key
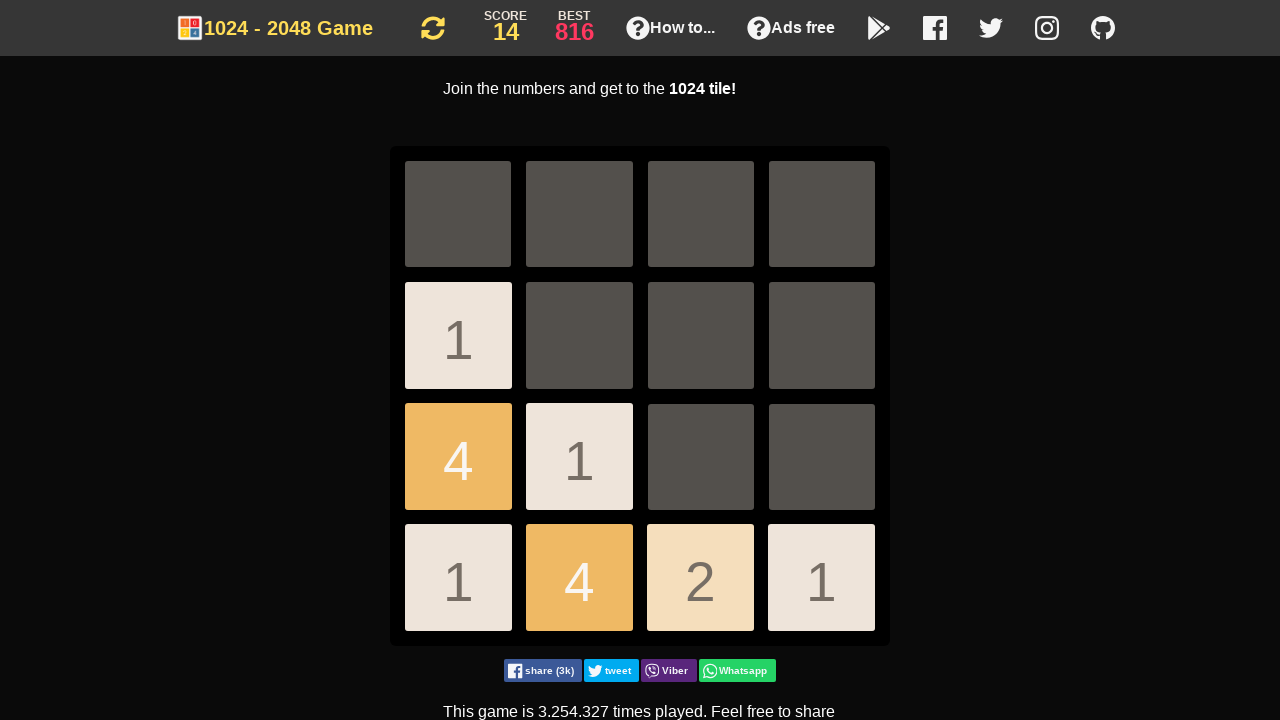

Pressed ArrowDown key
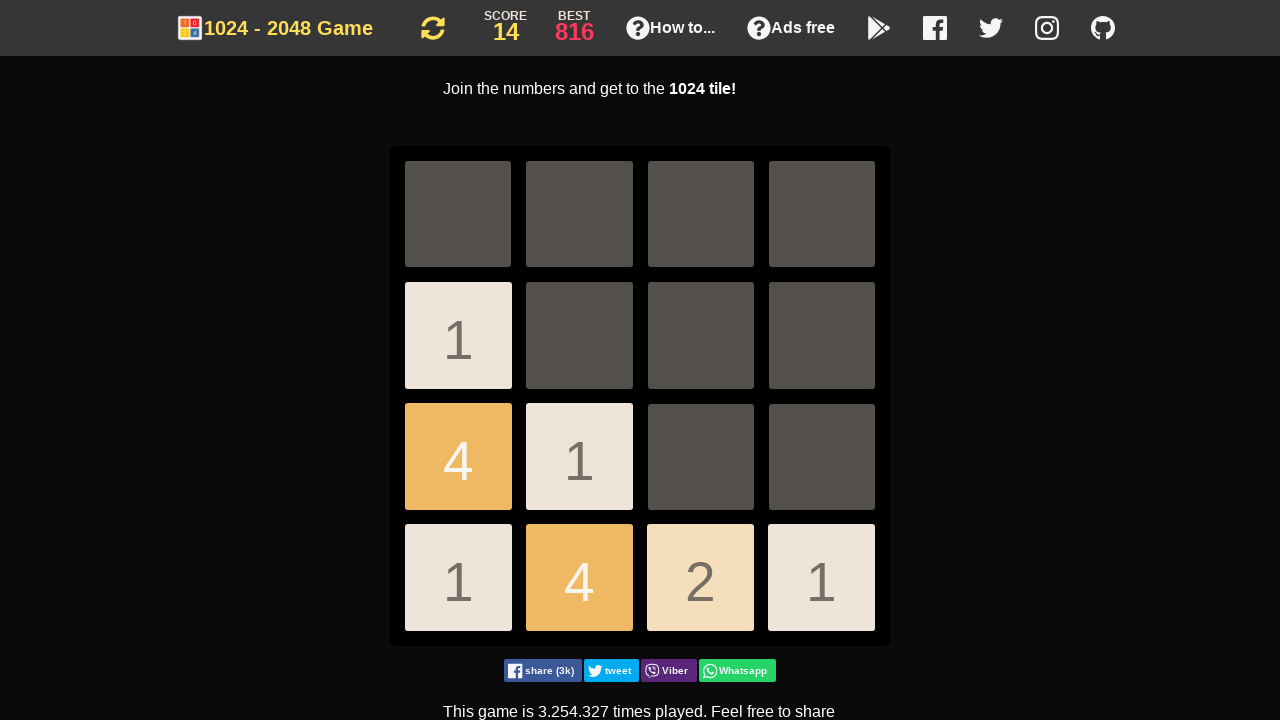

Pressed ArrowLeft key
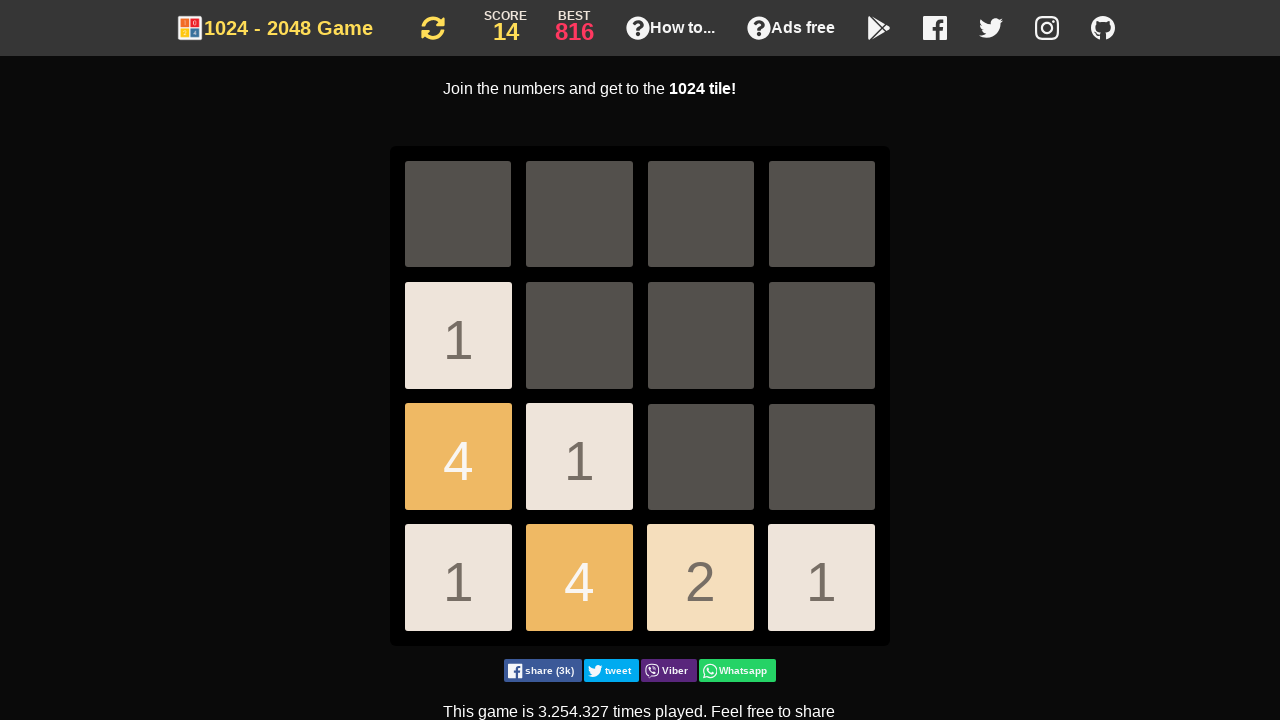

Pressed ArrowDown key
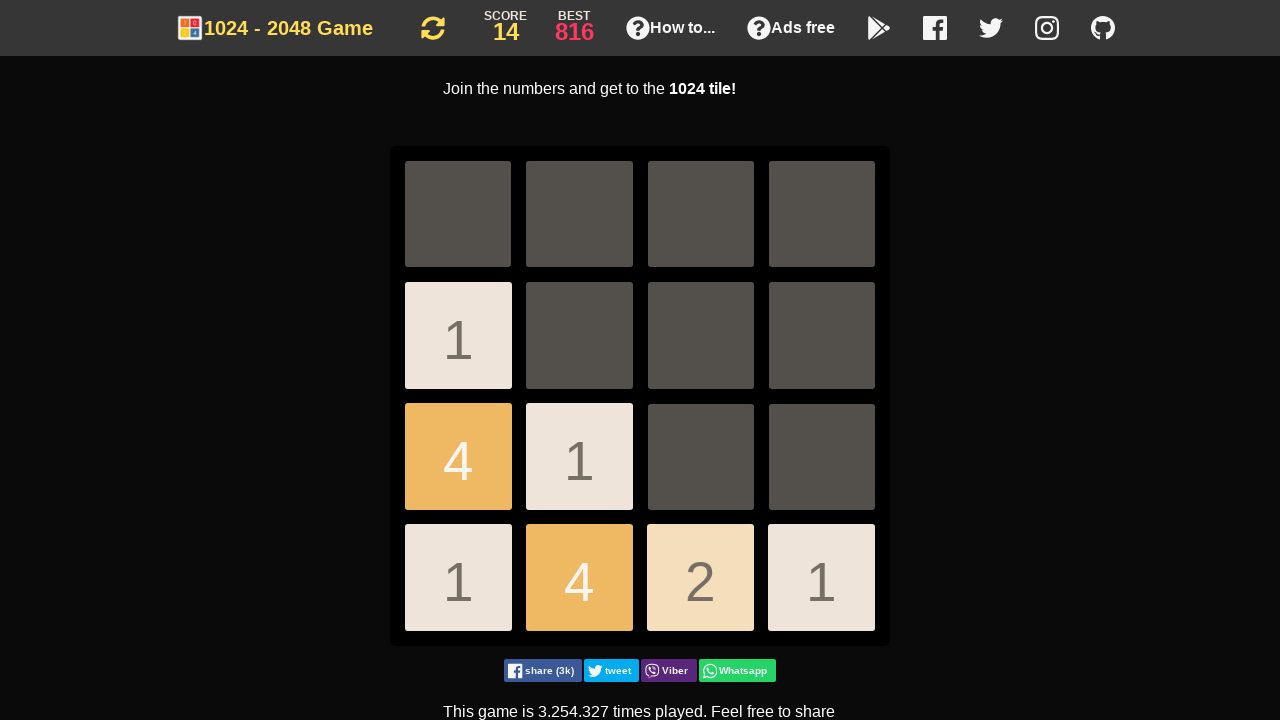

Pressed ArrowDown key
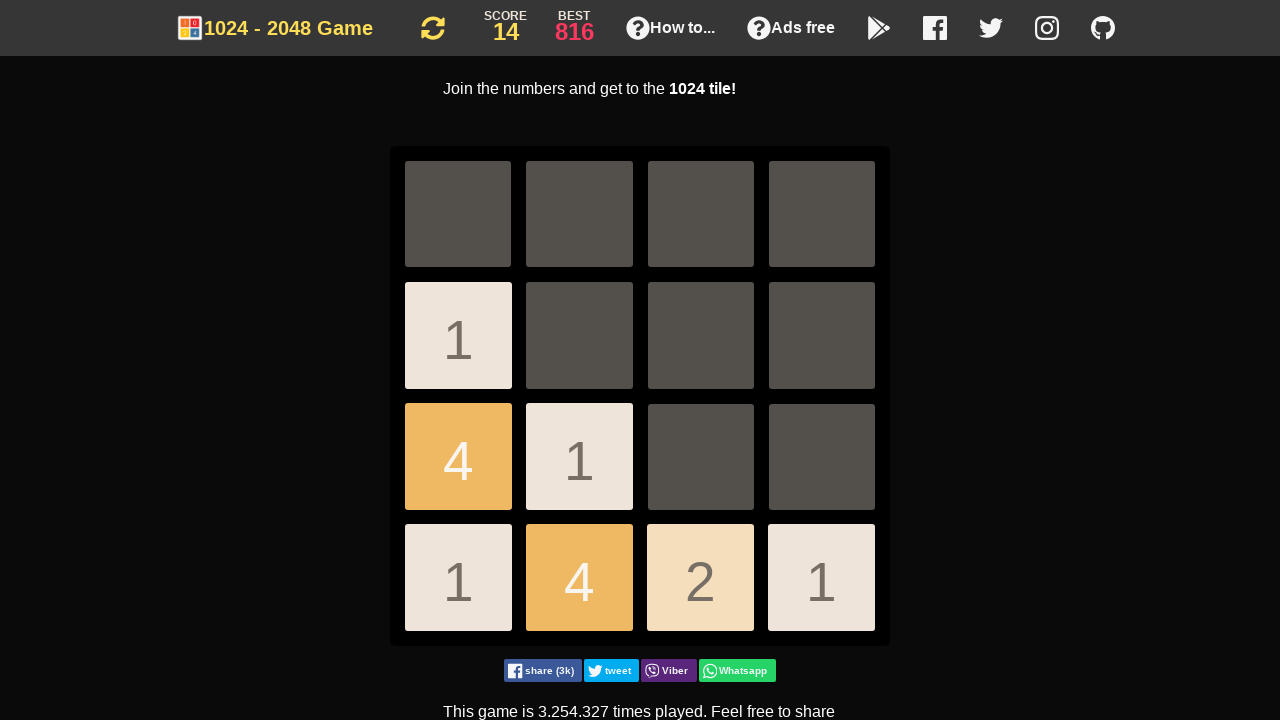

Pressed ArrowDown key
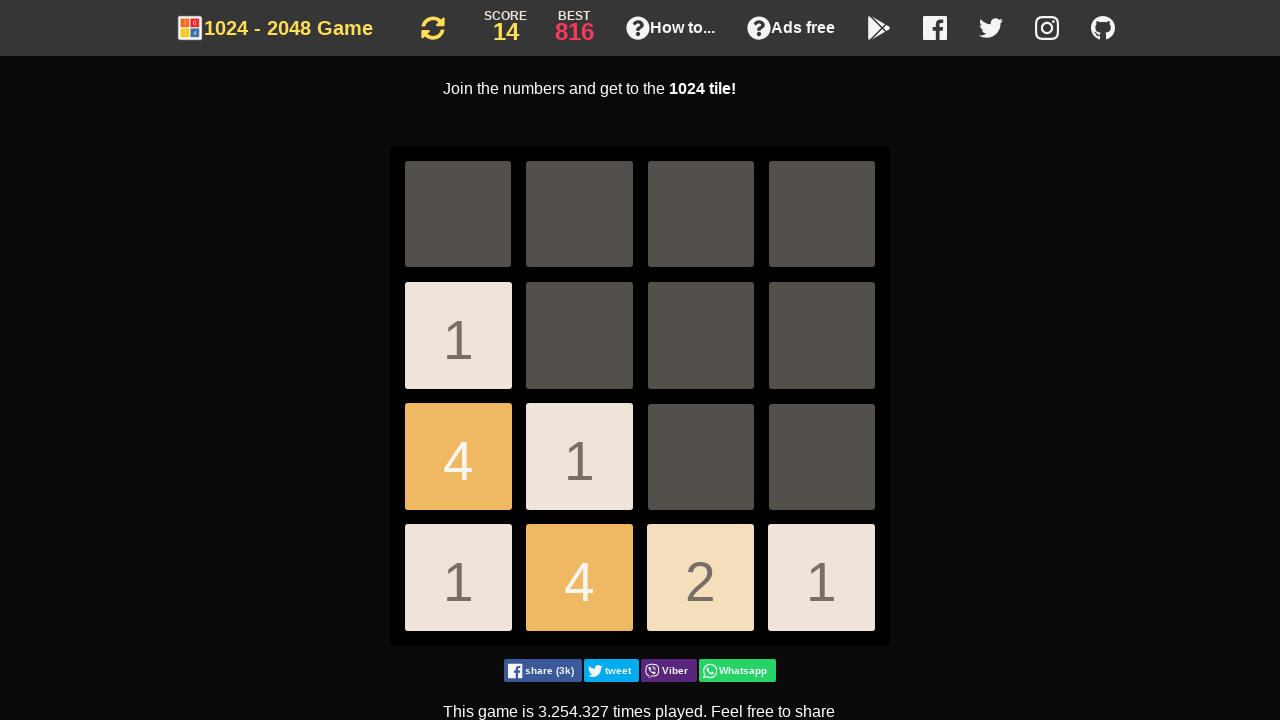

Pressed ArrowDown key
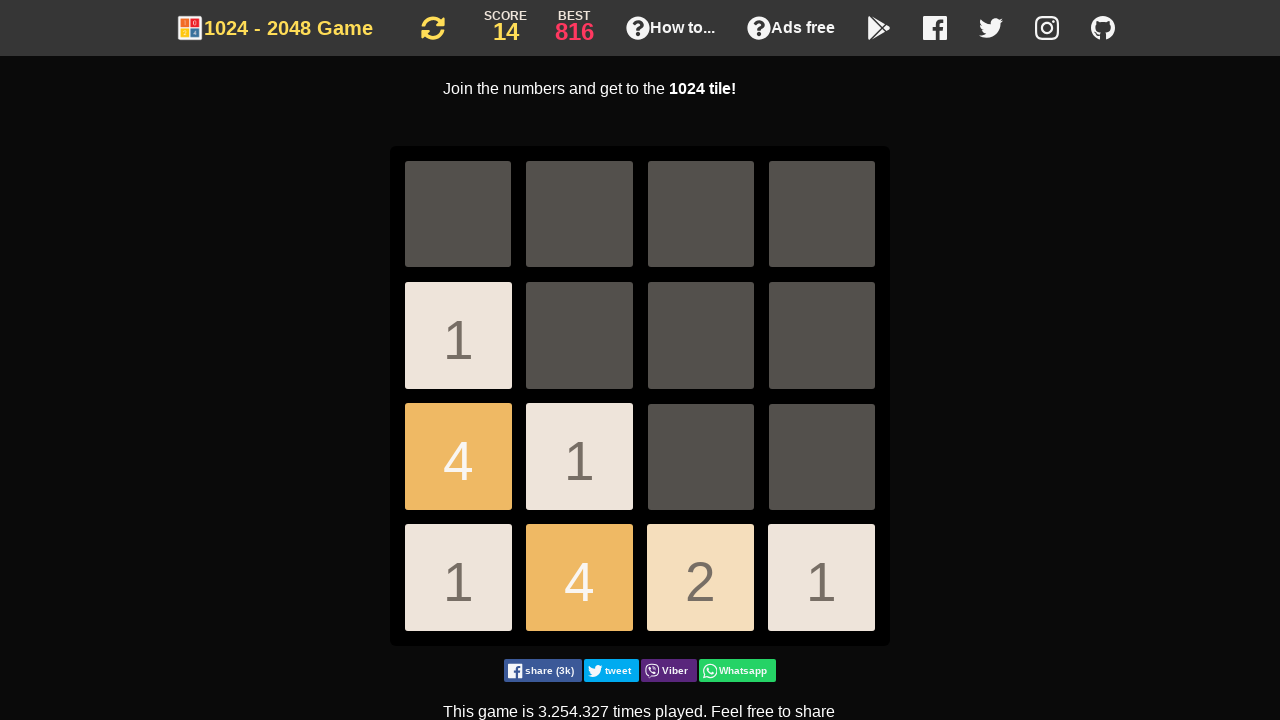

Pressed ArrowDown key
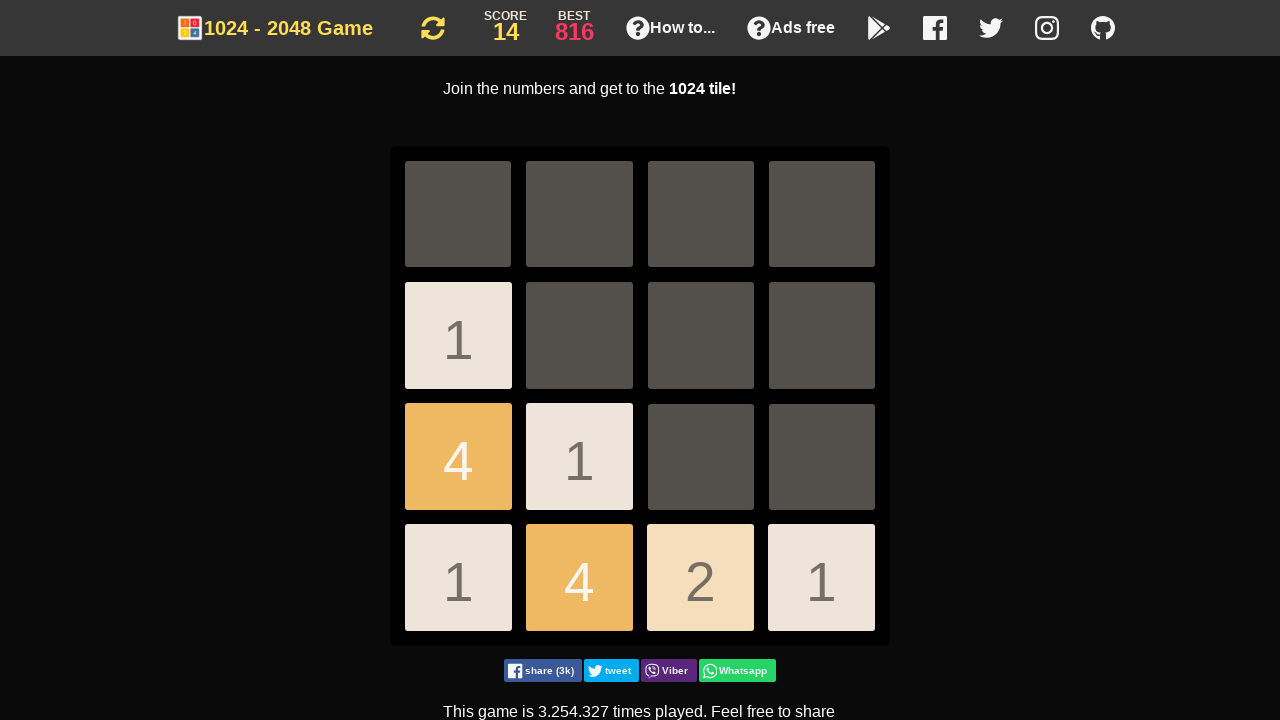

Pressed ArrowDown key
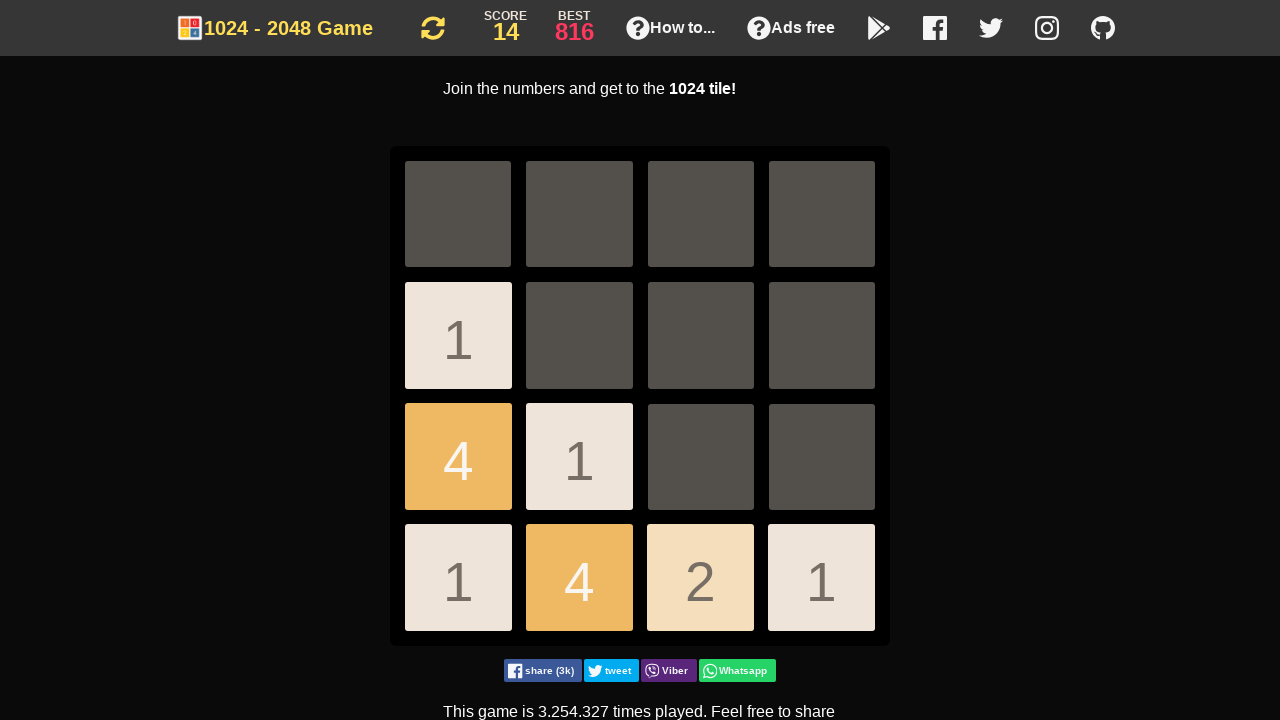

Pressed ArrowDown key
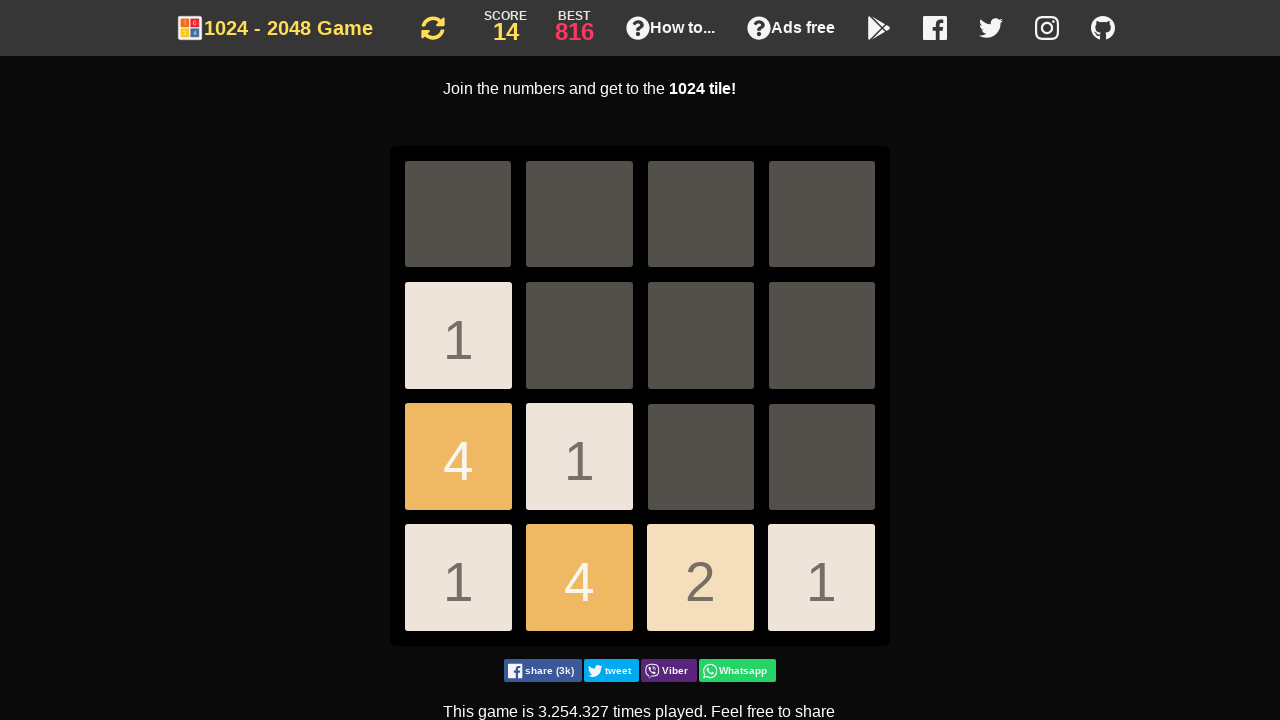

Pressed ArrowDown key
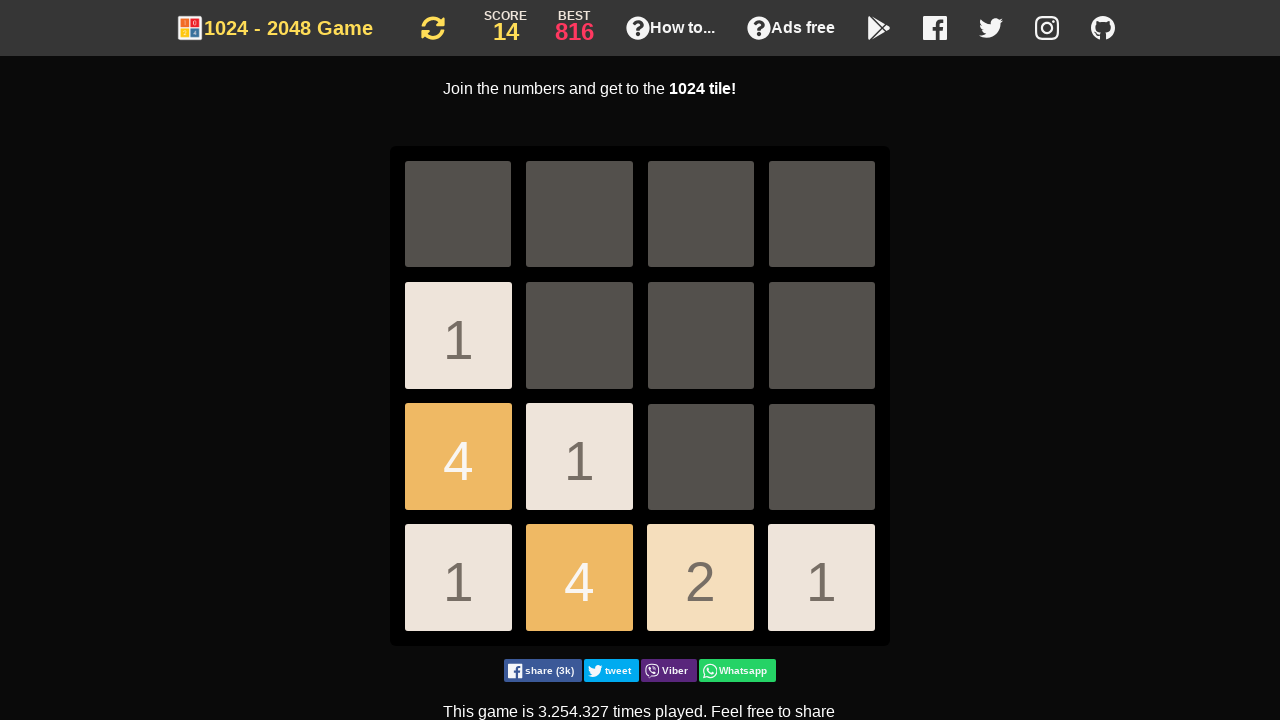

Pressed ArrowDown key
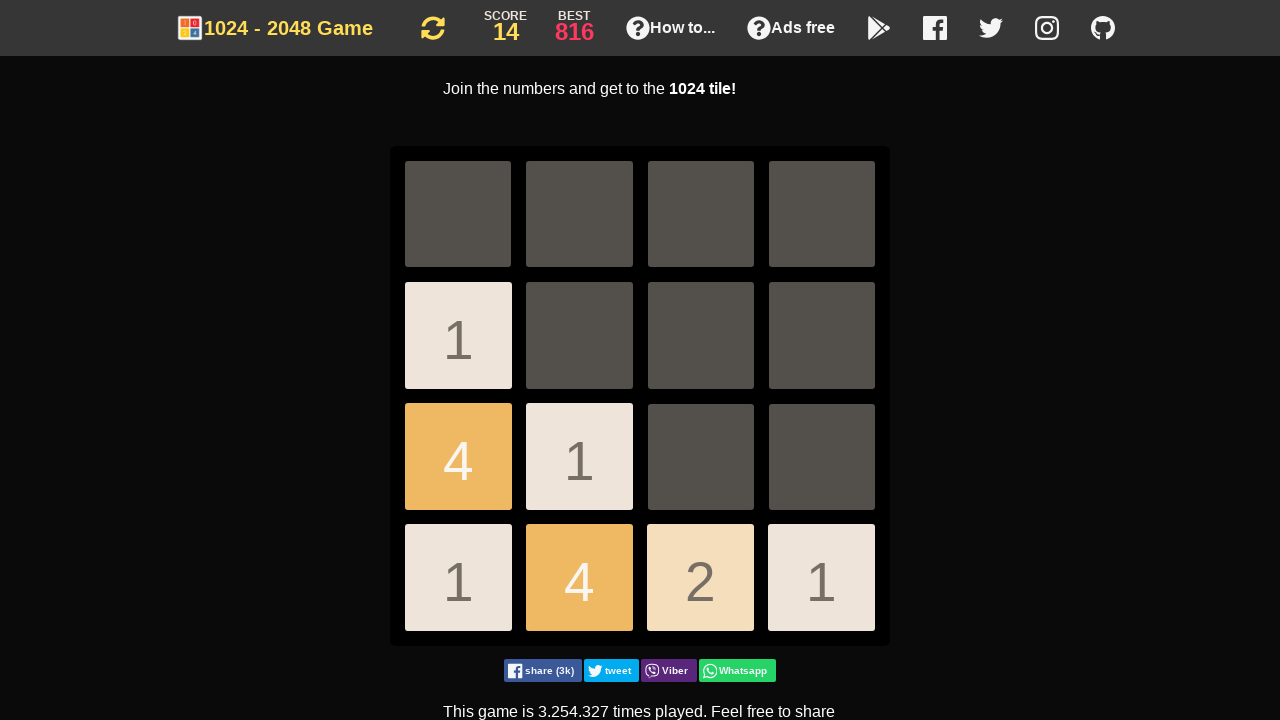

Pressed ArrowDown key
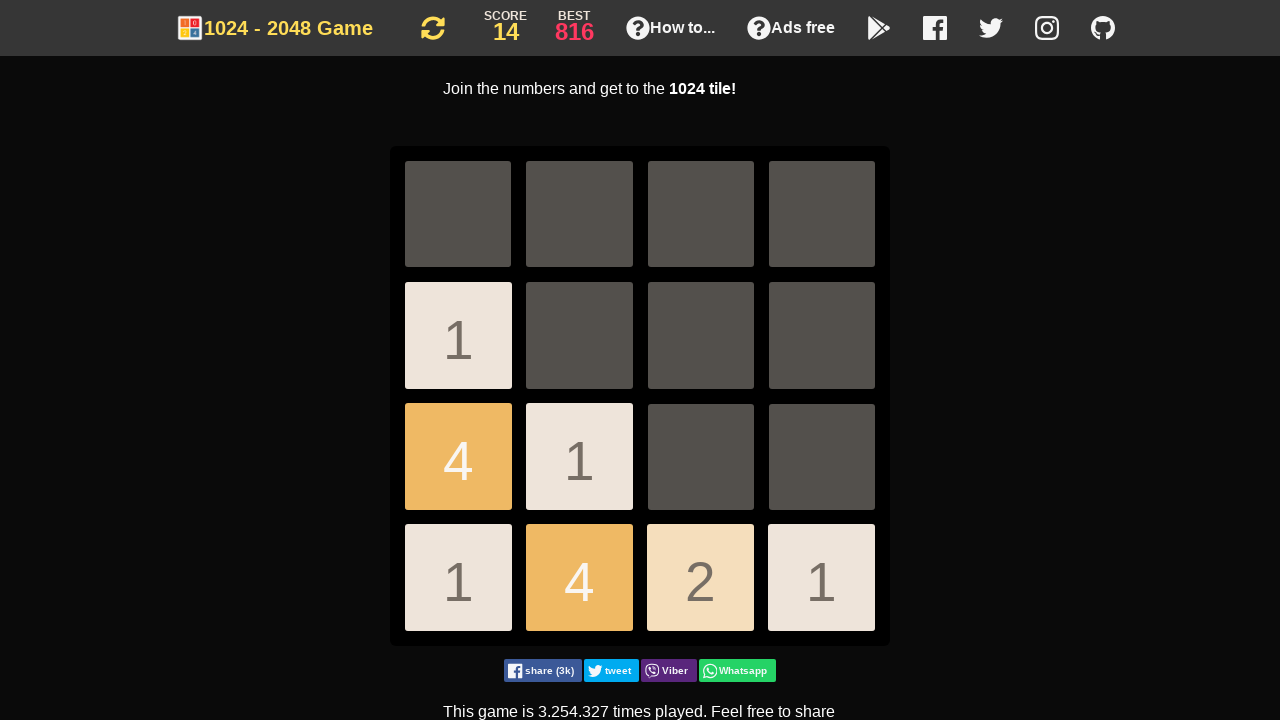

Pressed ArrowLeft key
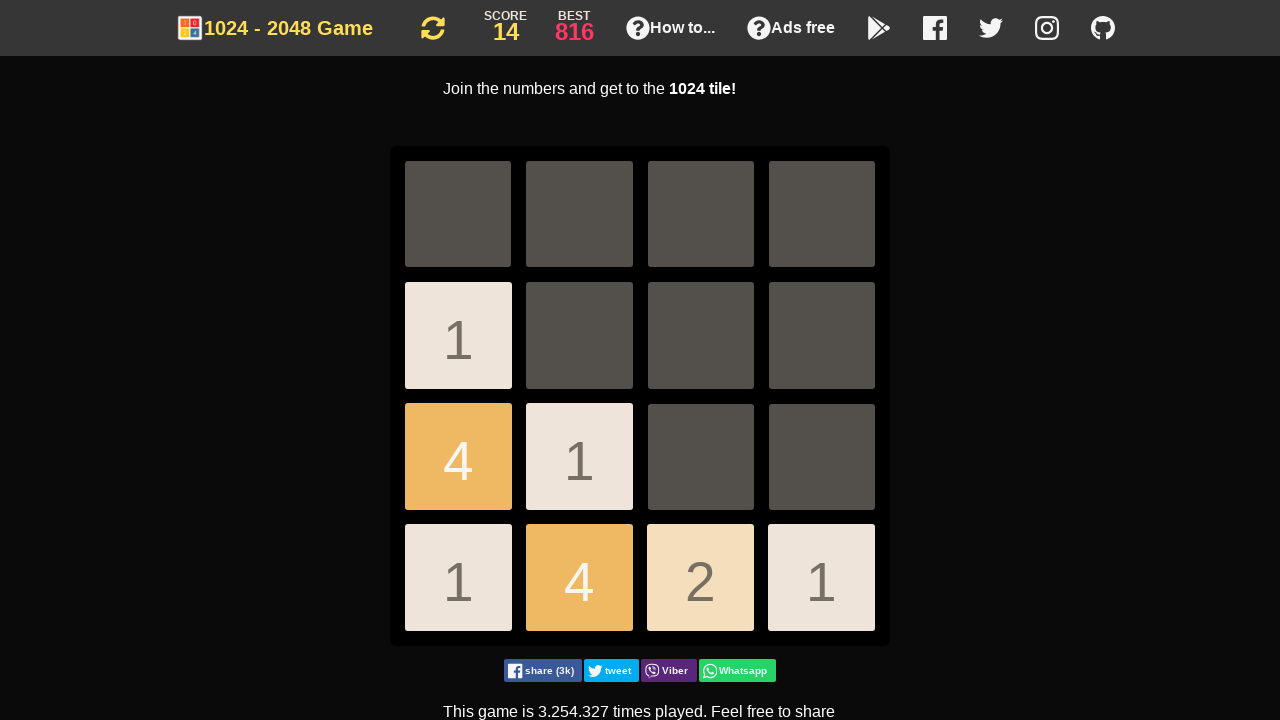

Pressed ArrowDown key
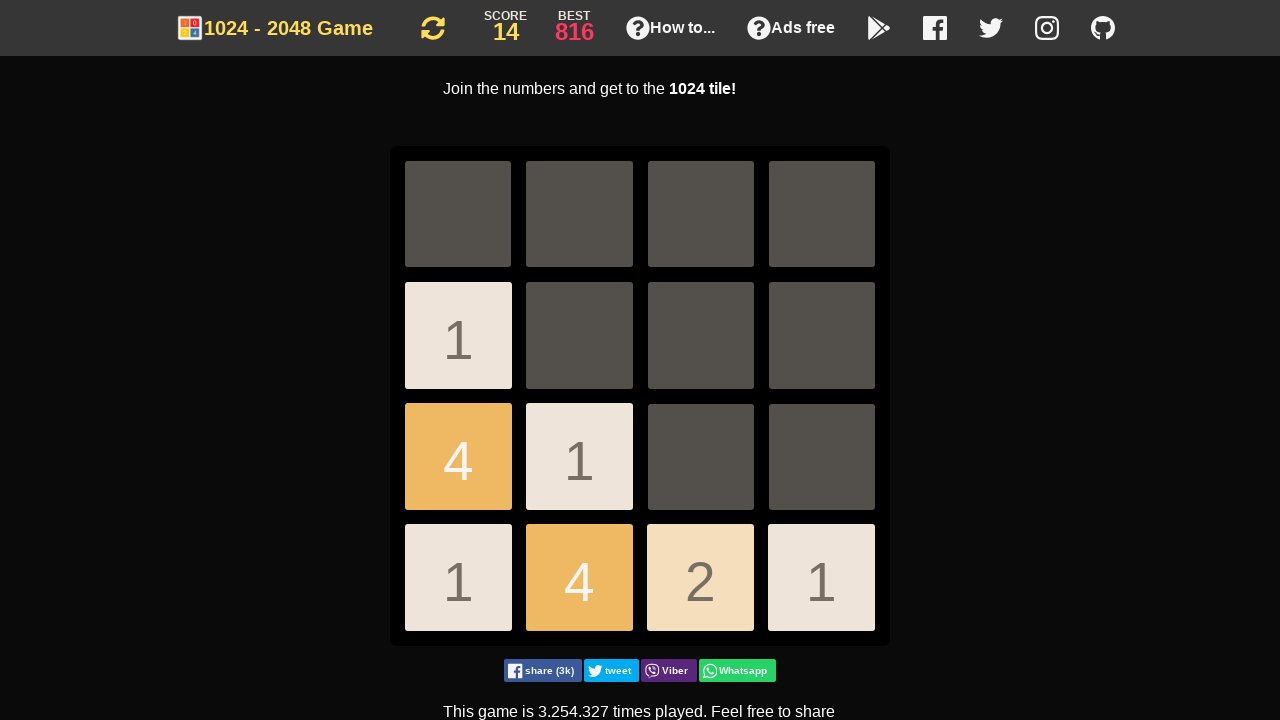

Pressed ArrowDown key
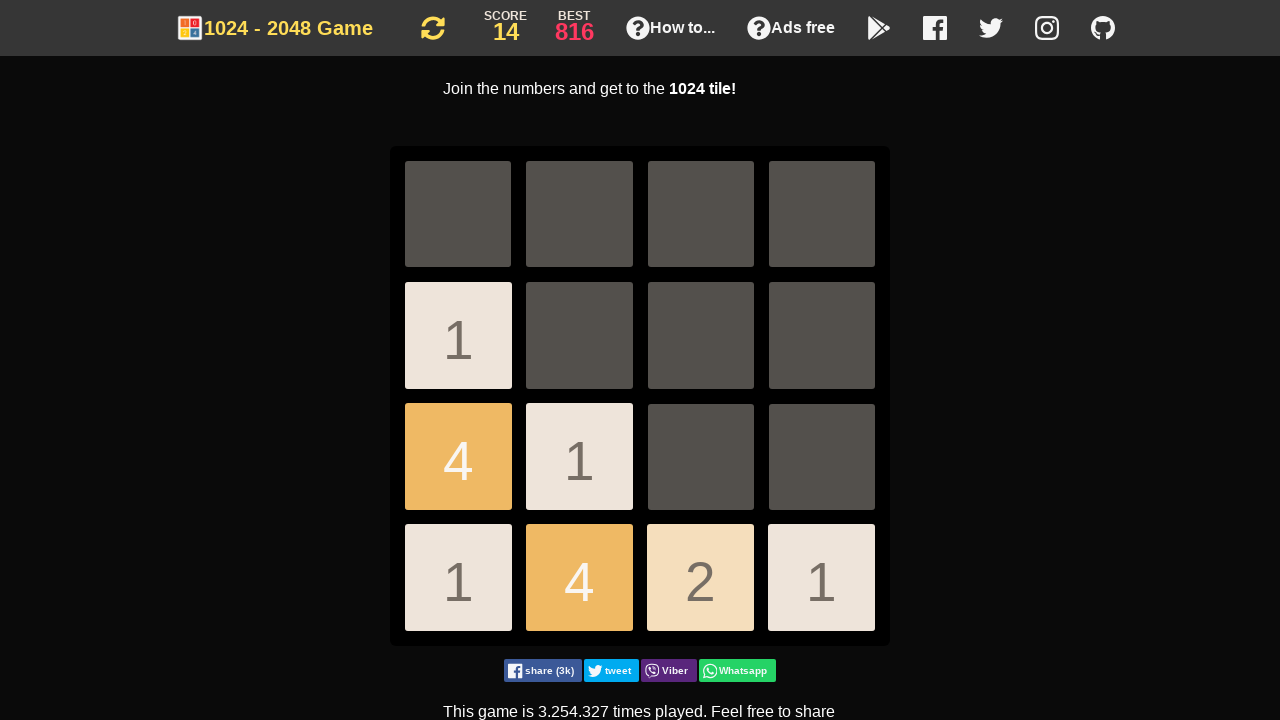

Pressed ArrowDown key
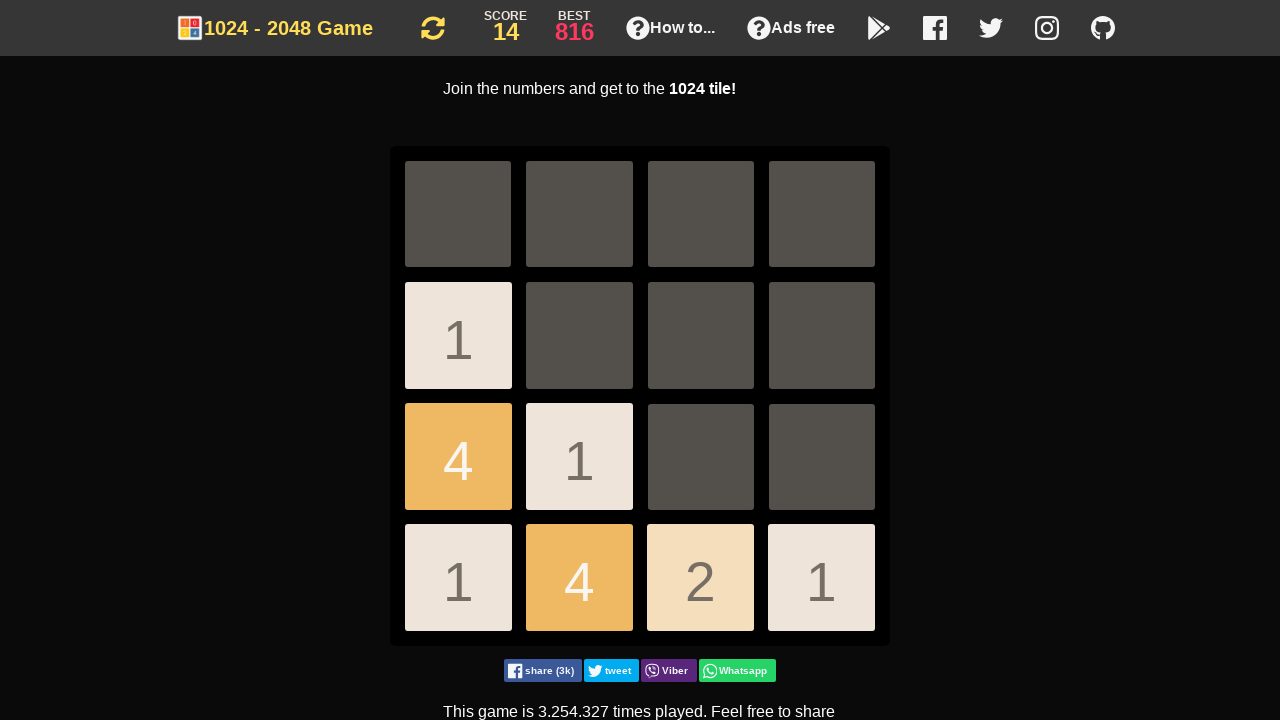

Pressed ArrowDown key
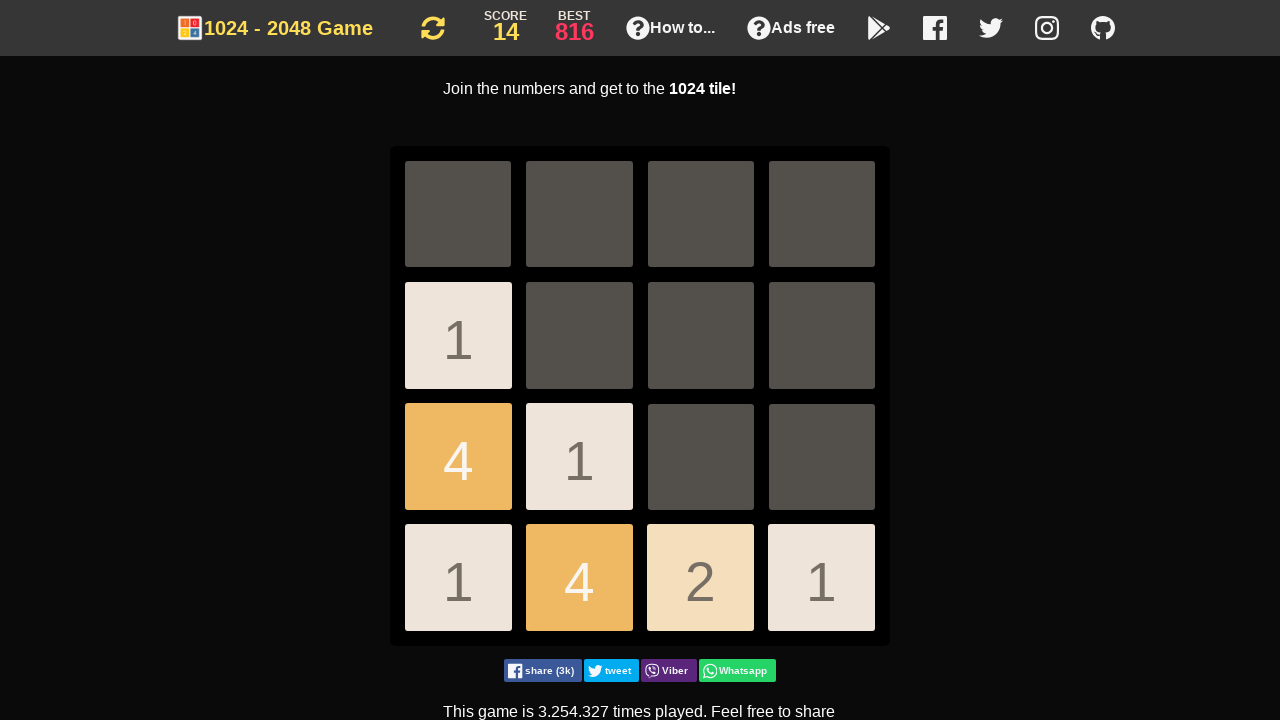

Pressed ArrowDown key
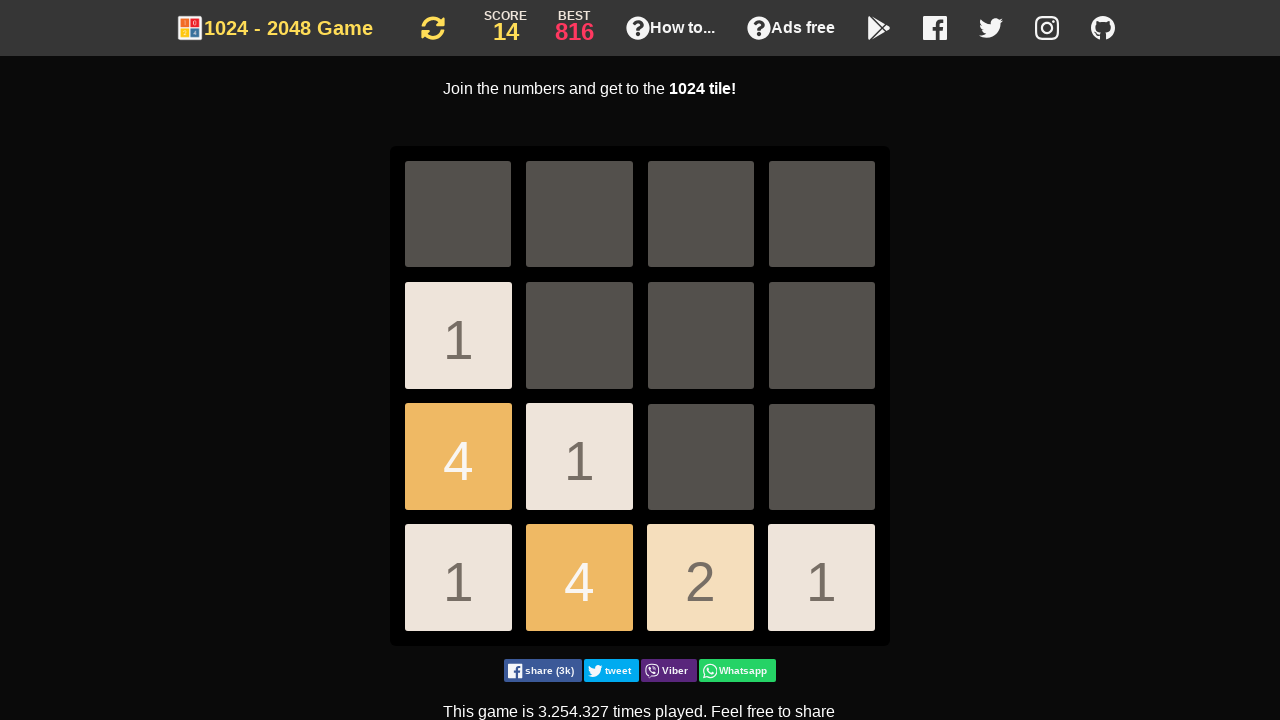

Pressed ArrowDown key
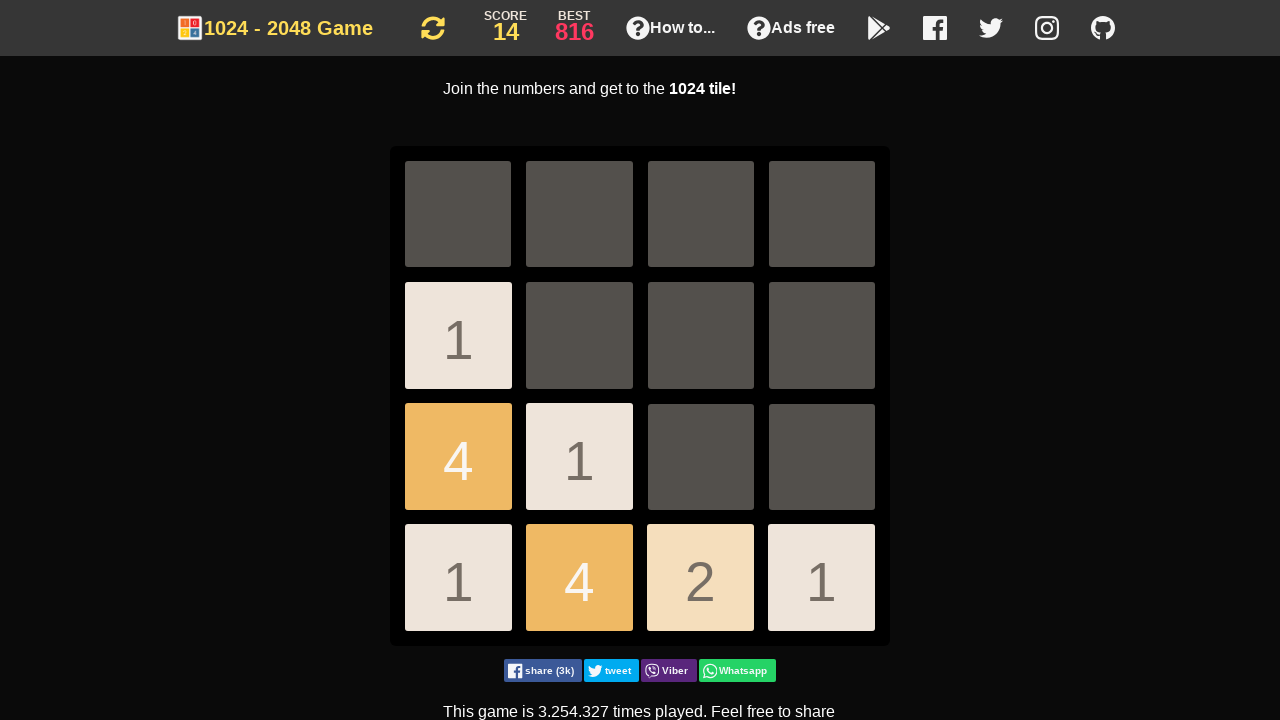

Pressed ArrowDown key
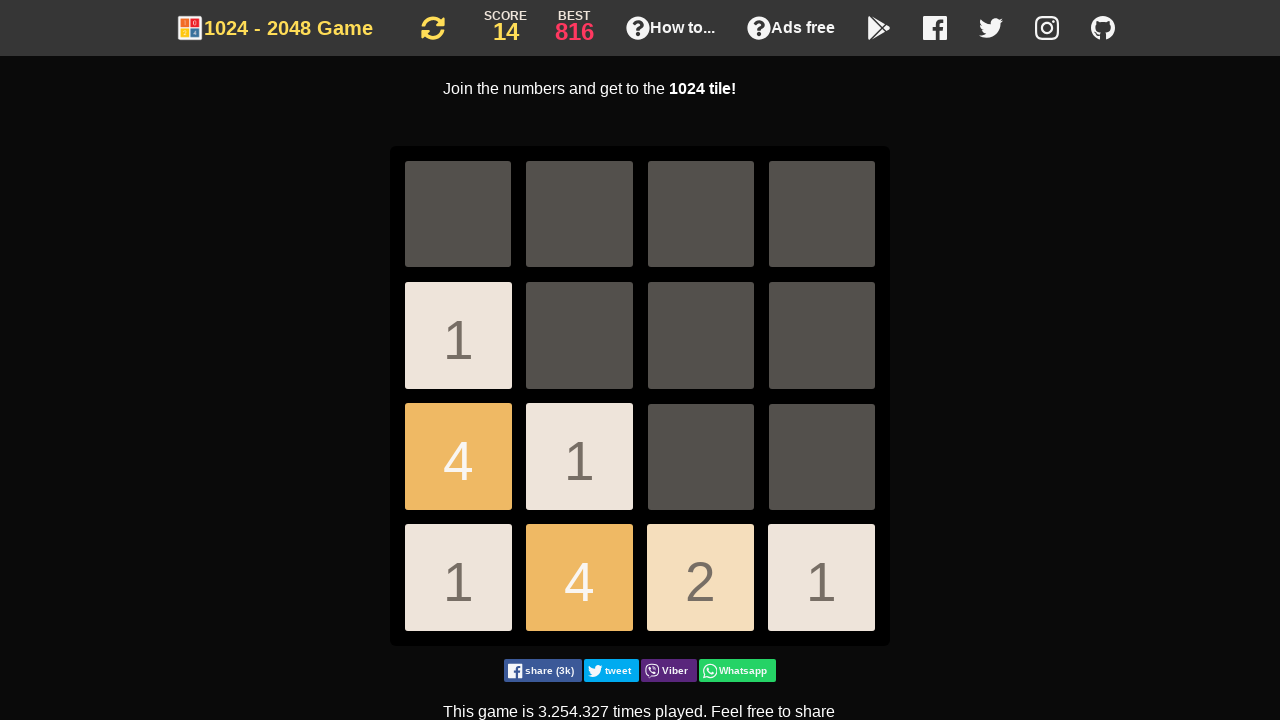

Pressed ArrowDown key
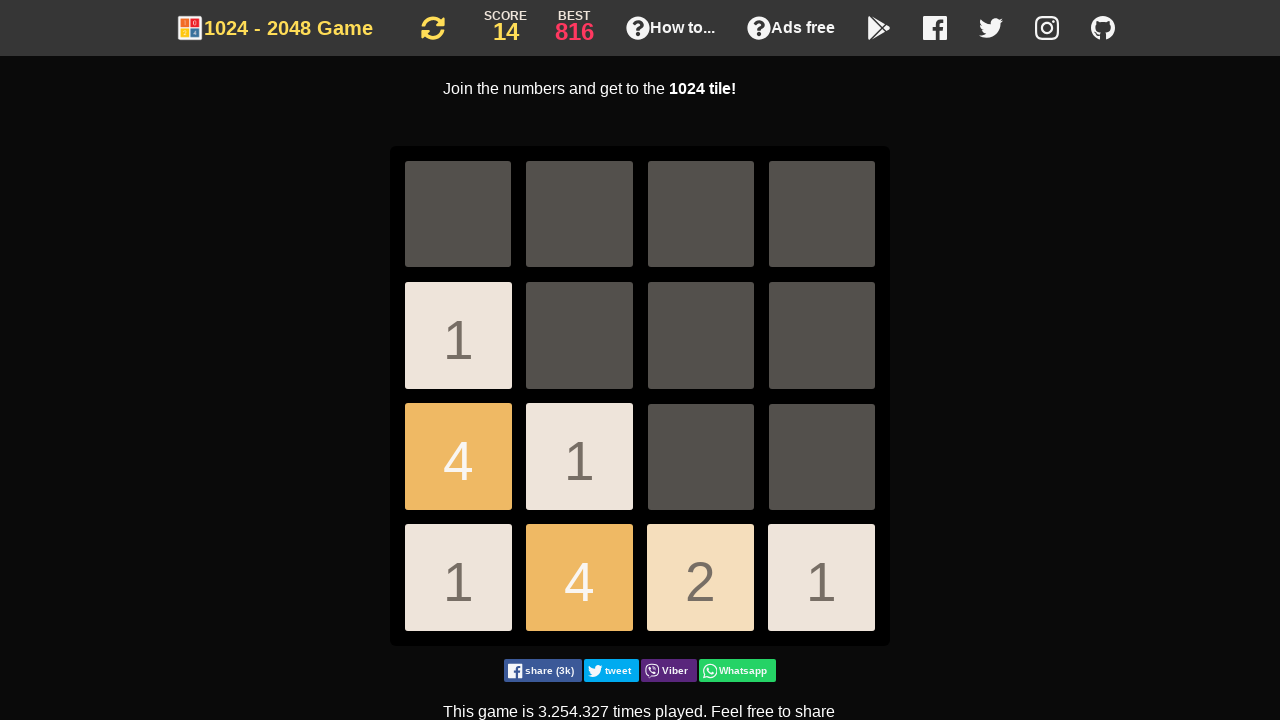

Pressed ArrowDown key
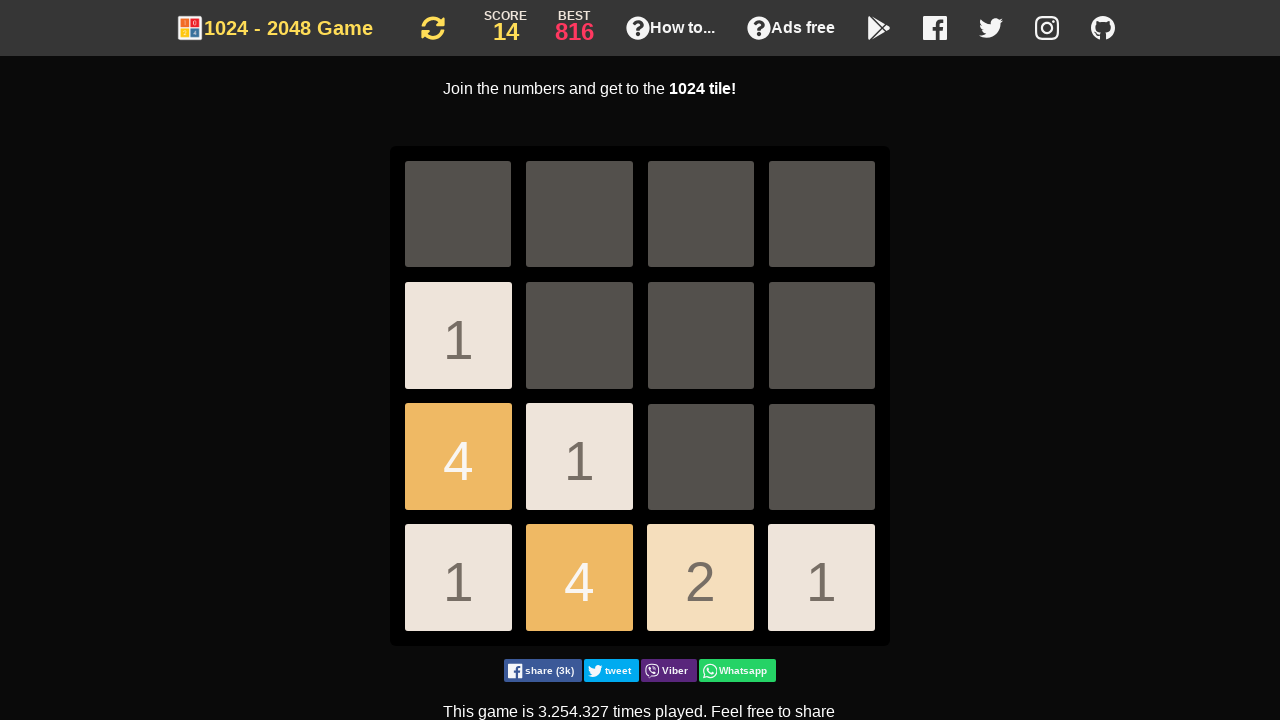

Pressed ArrowDown key
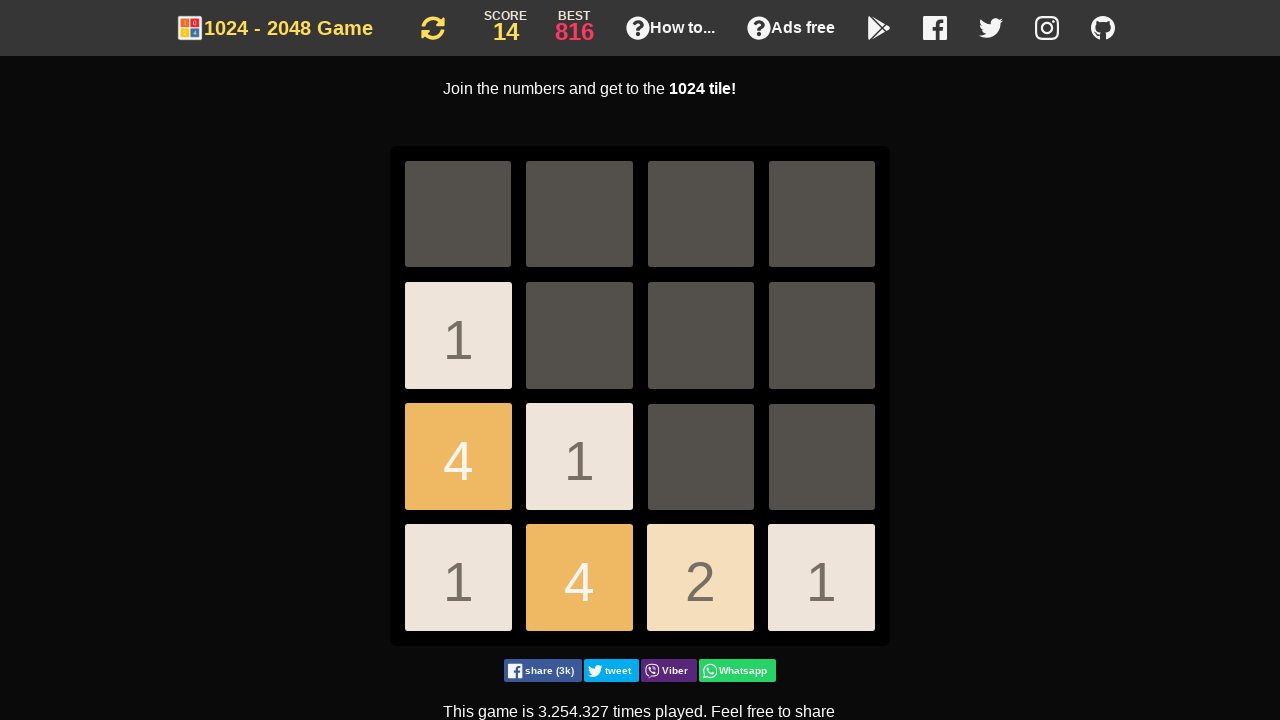

Pressed ArrowLeft key
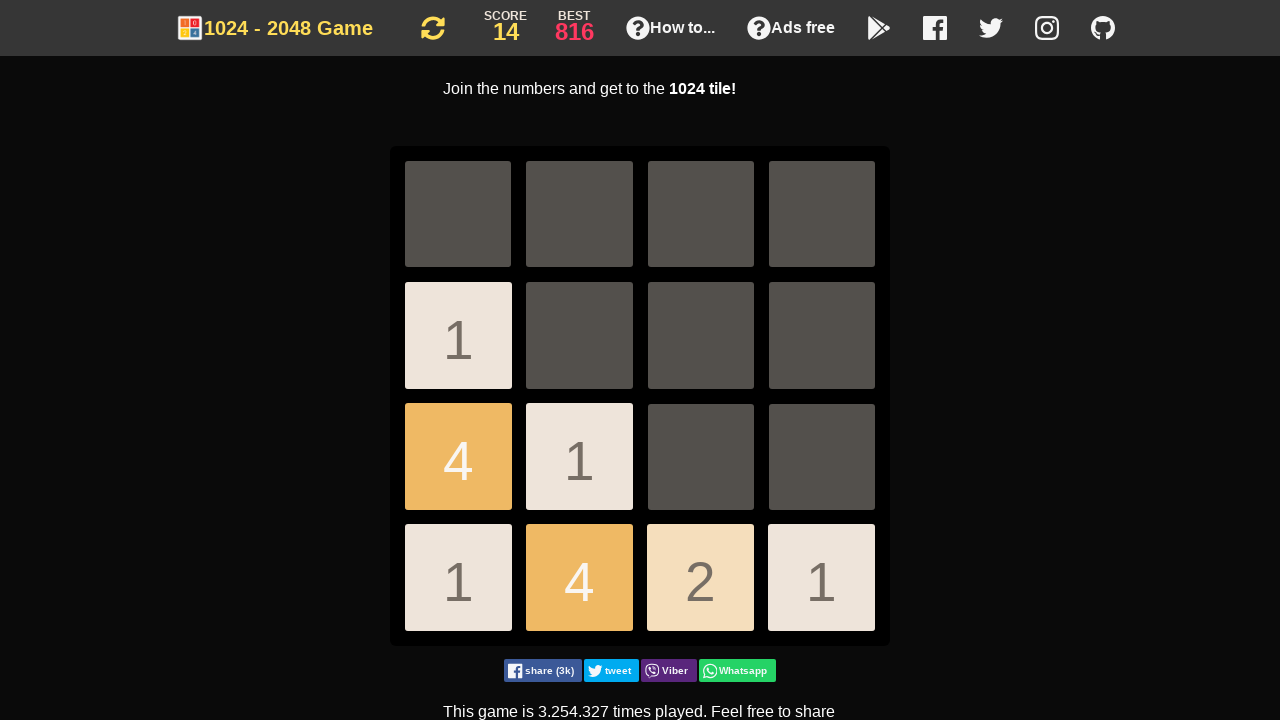

Pressed ArrowRight key
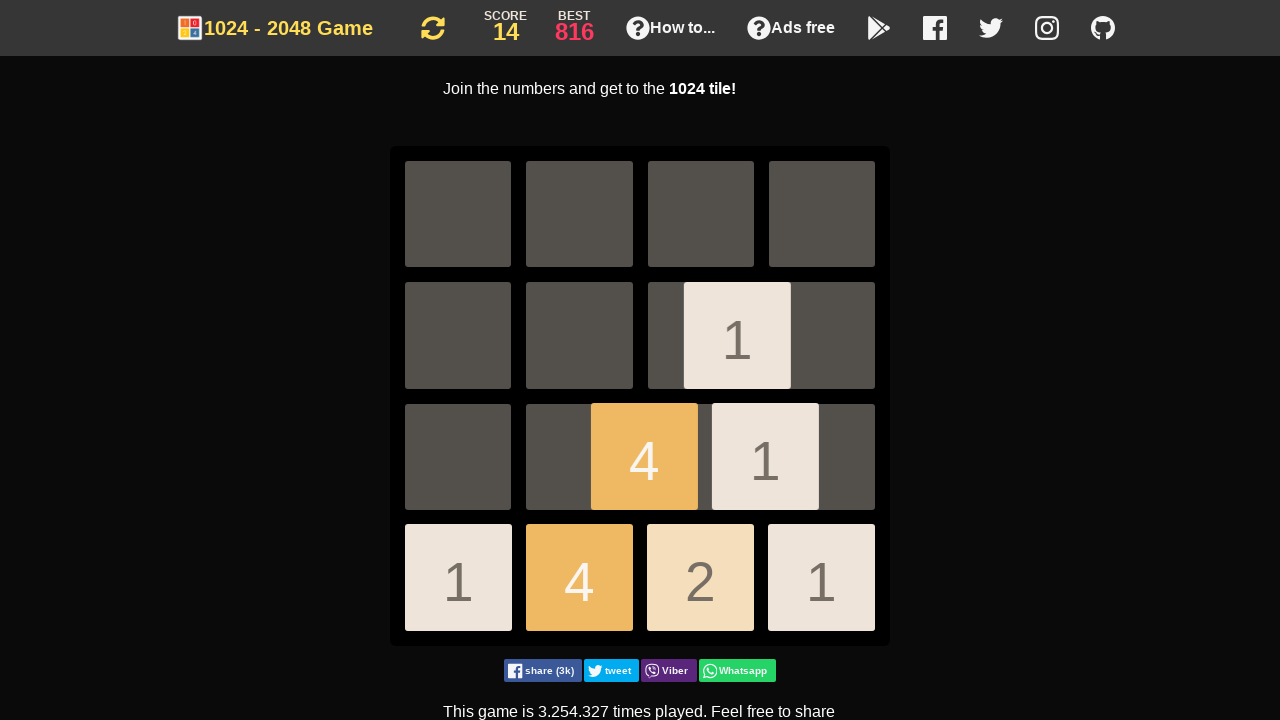

Pressed ArrowLeft key
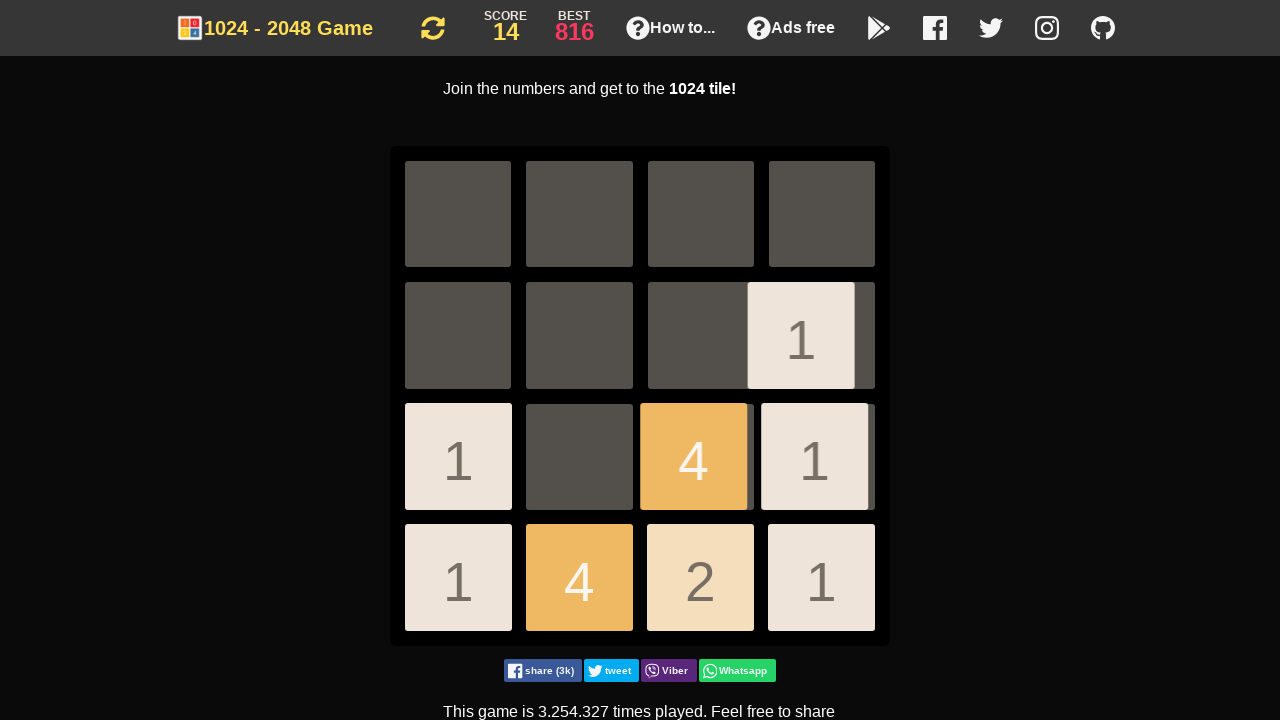

Reloaded the page to continue playing
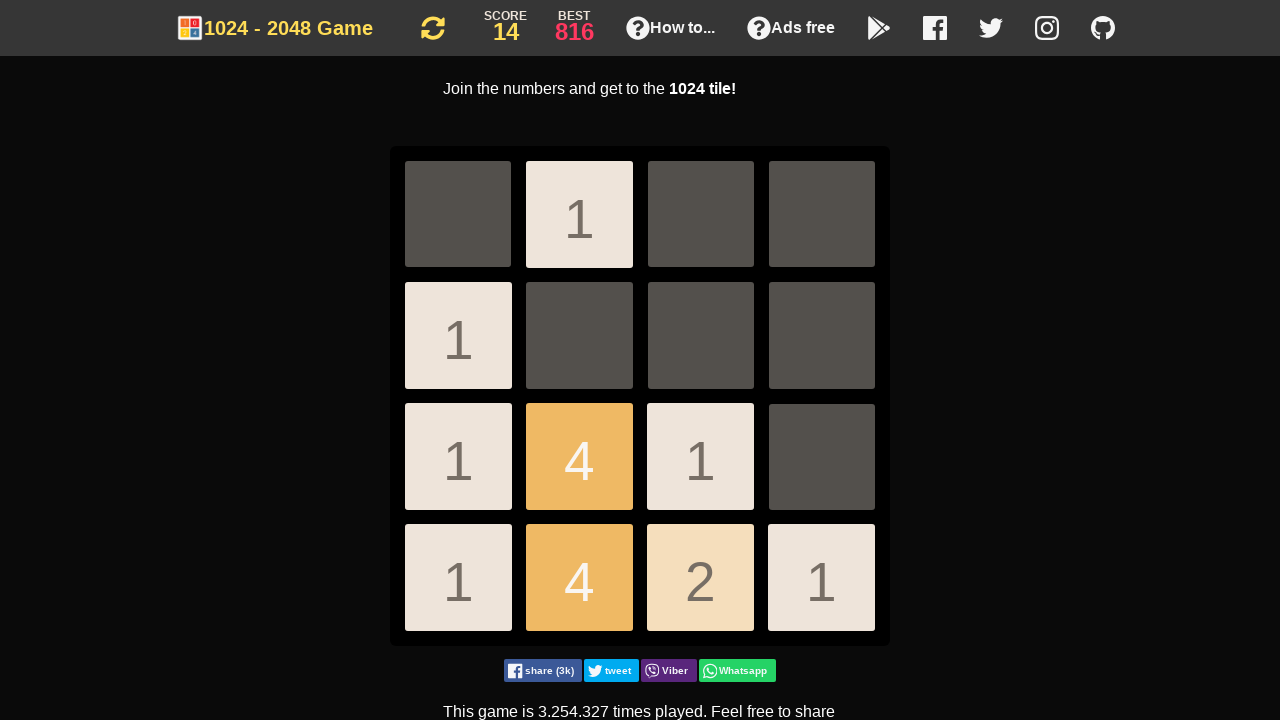

Waited for game to reload (domcontentloaded)
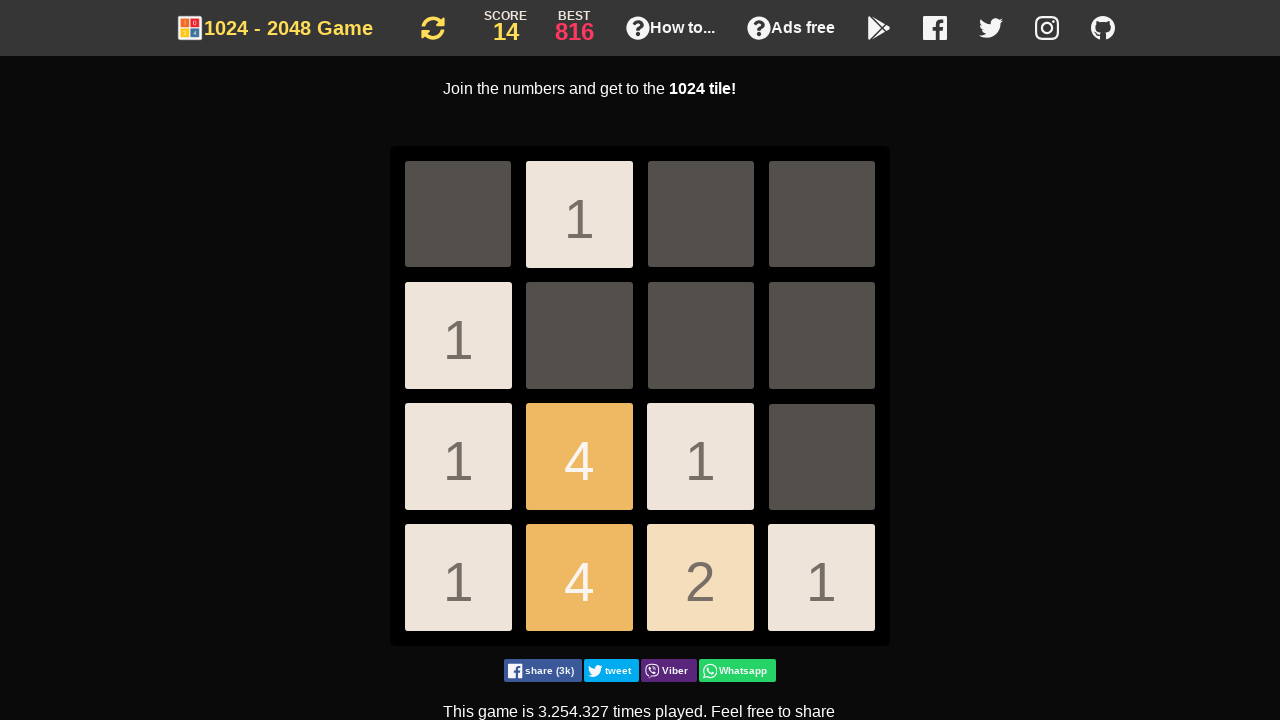

Pressed ArrowUp key
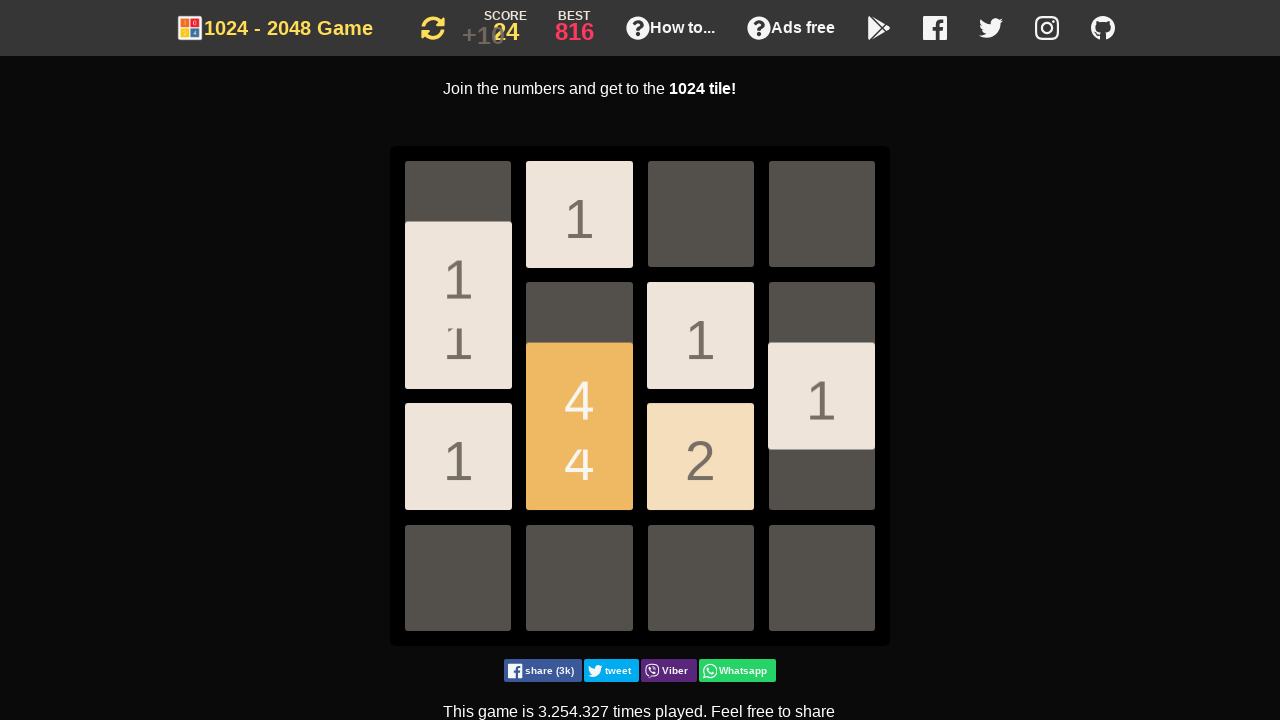

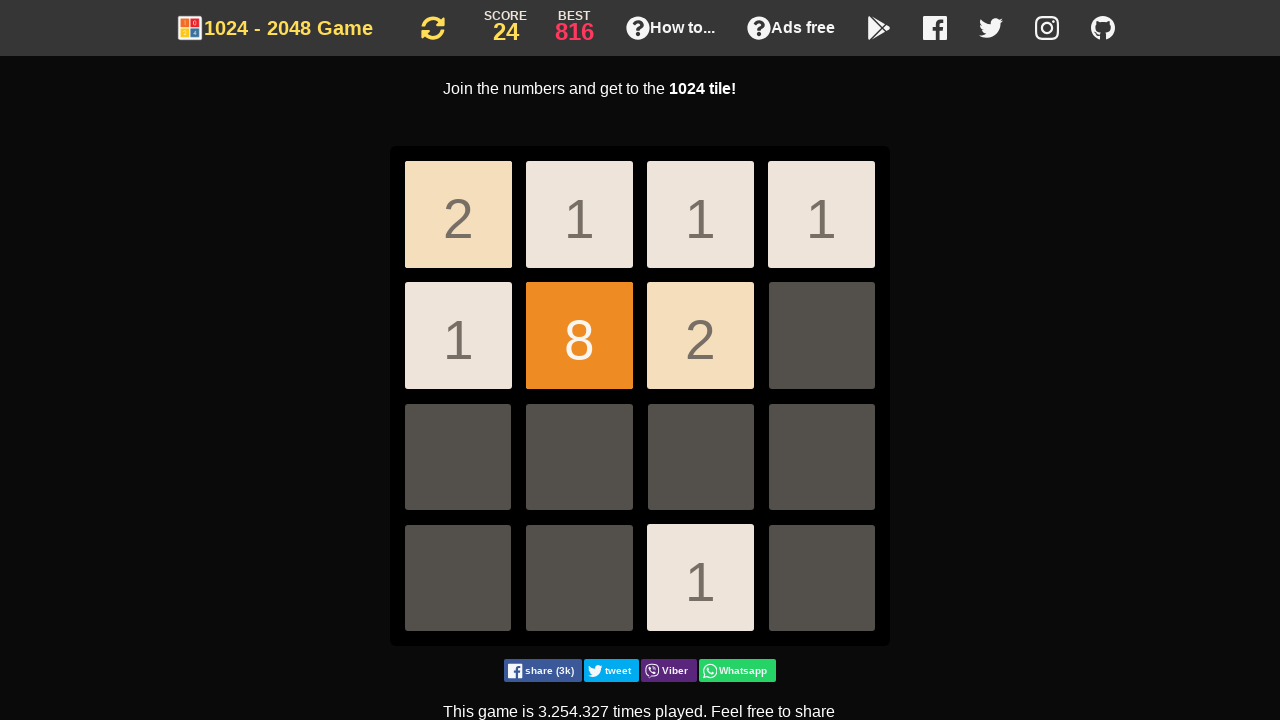